Tests the remove elements functionality by clicking on the Add/Remove Elements link, adding elements, then removing all 500 created elements by clicking each delete button

Starting URL: http://the-internet.herokuapp.com/

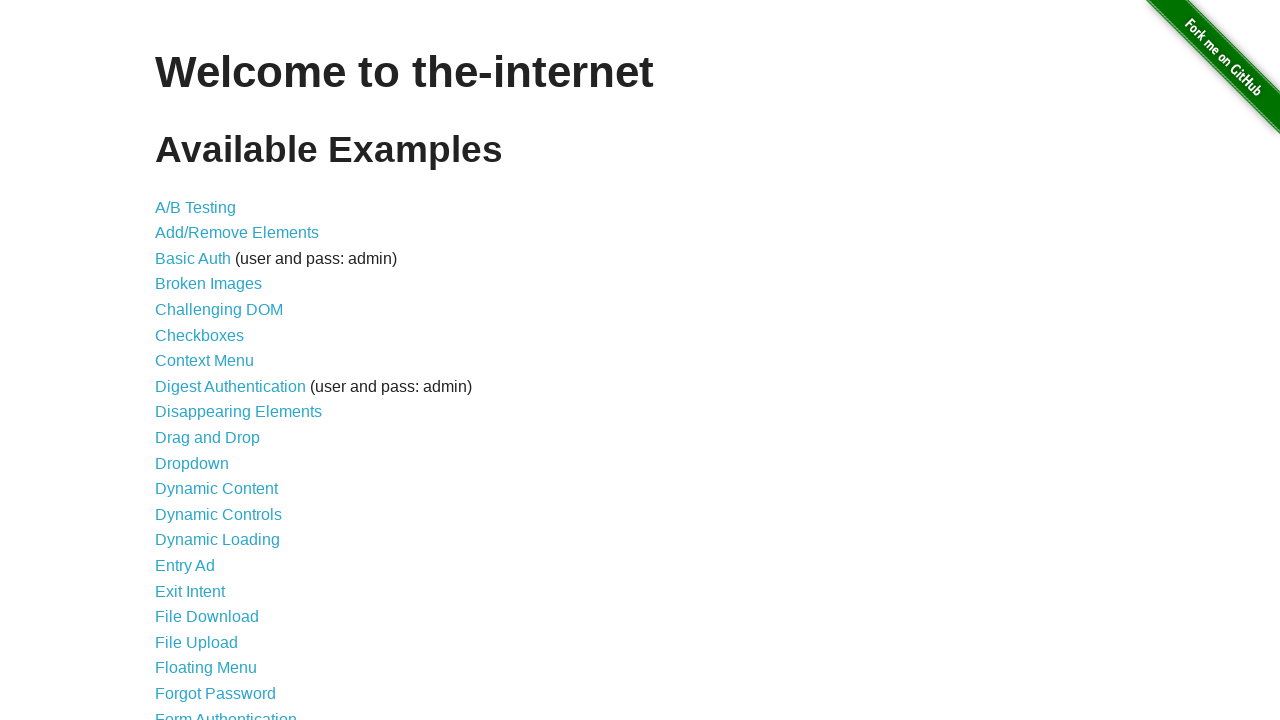

Navigated to the-internet.herokuapp.com
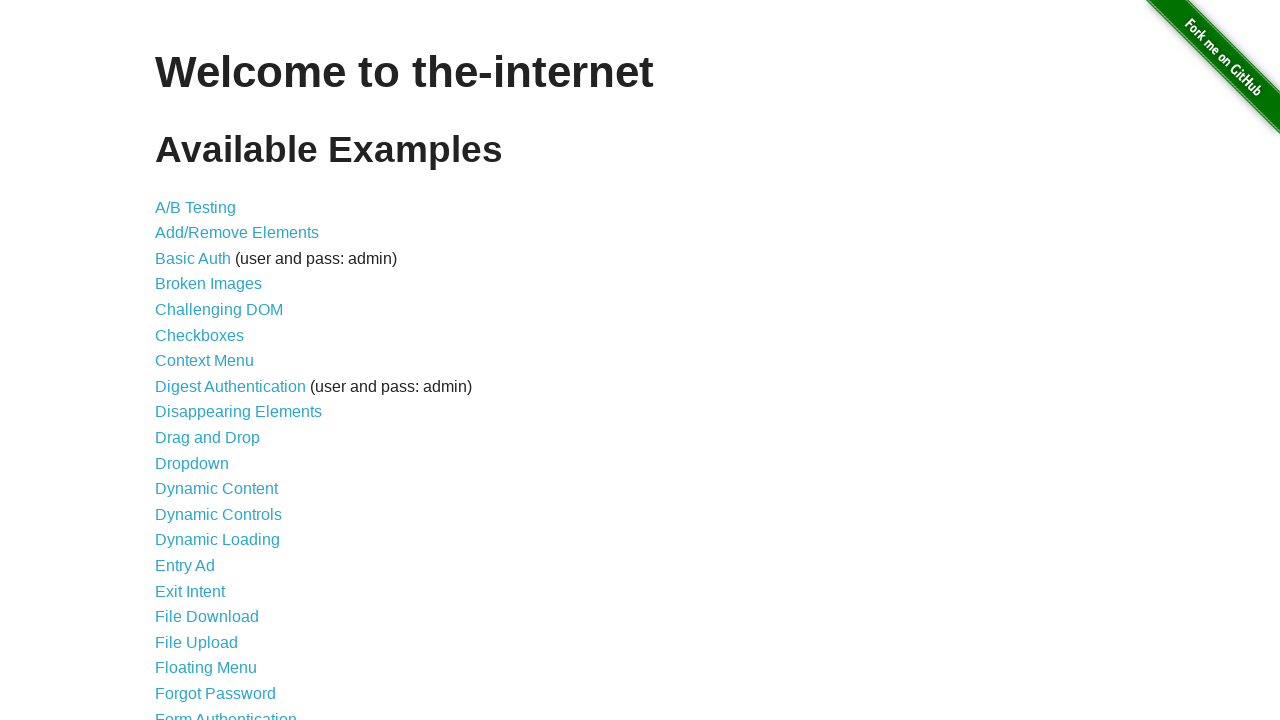

Clicked on Add/Remove Elements link at (237, 233) on xpath=//*[@id="content"]/ul/li[2]/a
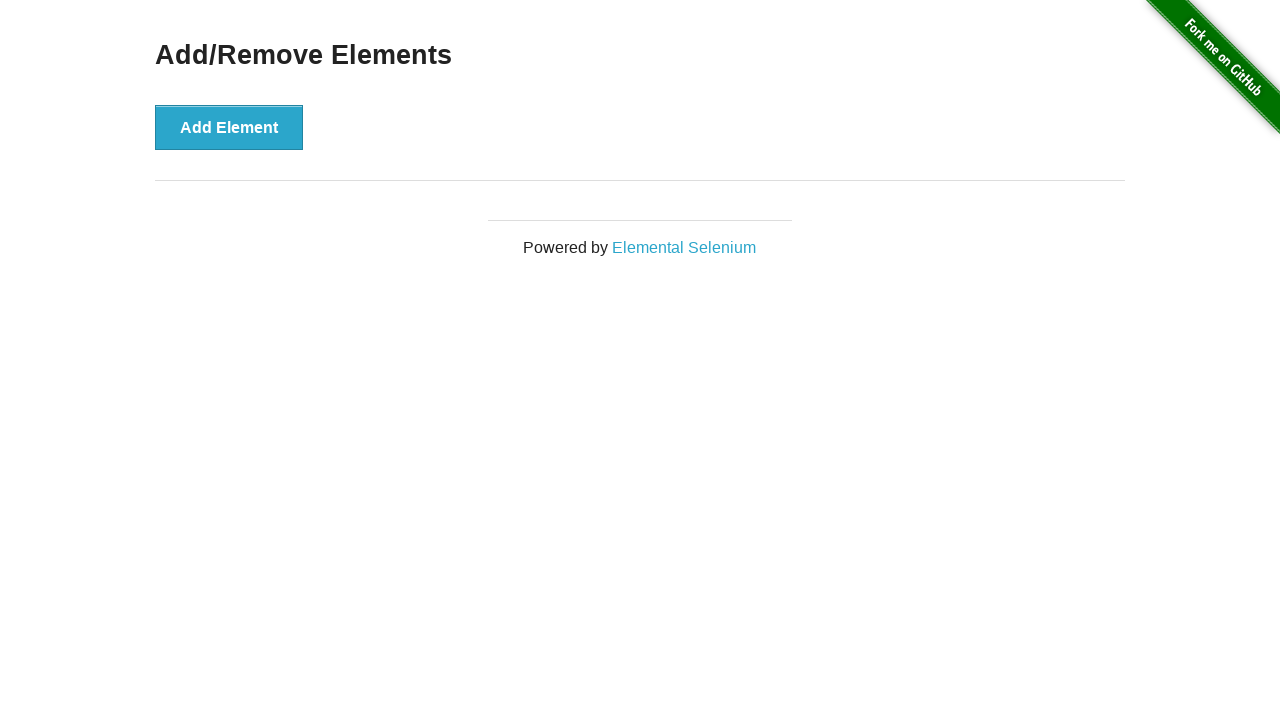

Added element 1 of 500 at (229, 127) on xpath=//*[@id="content"]/div/button
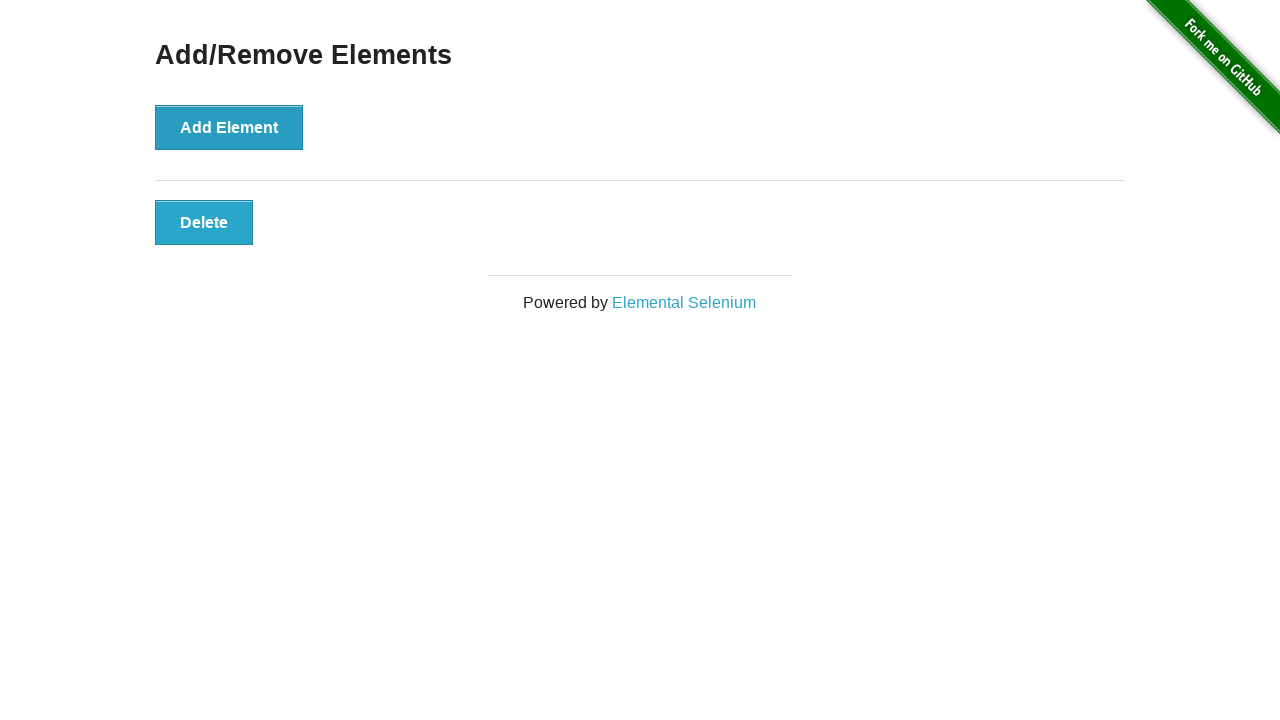

Added element 2 of 500 at (229, 127) on xpath=//*[@id="content"]/div/button
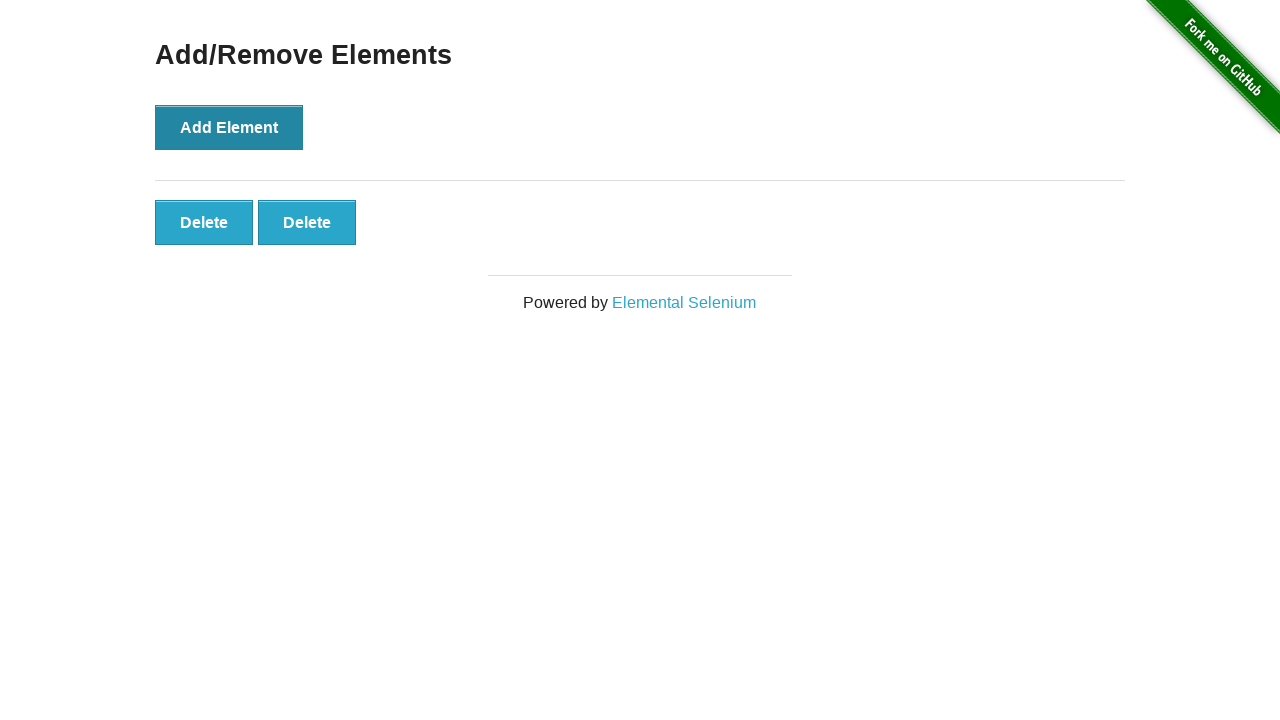

Added element 3 of 500 at (229, 127) on xpath=//*[@id="content"]/div/button
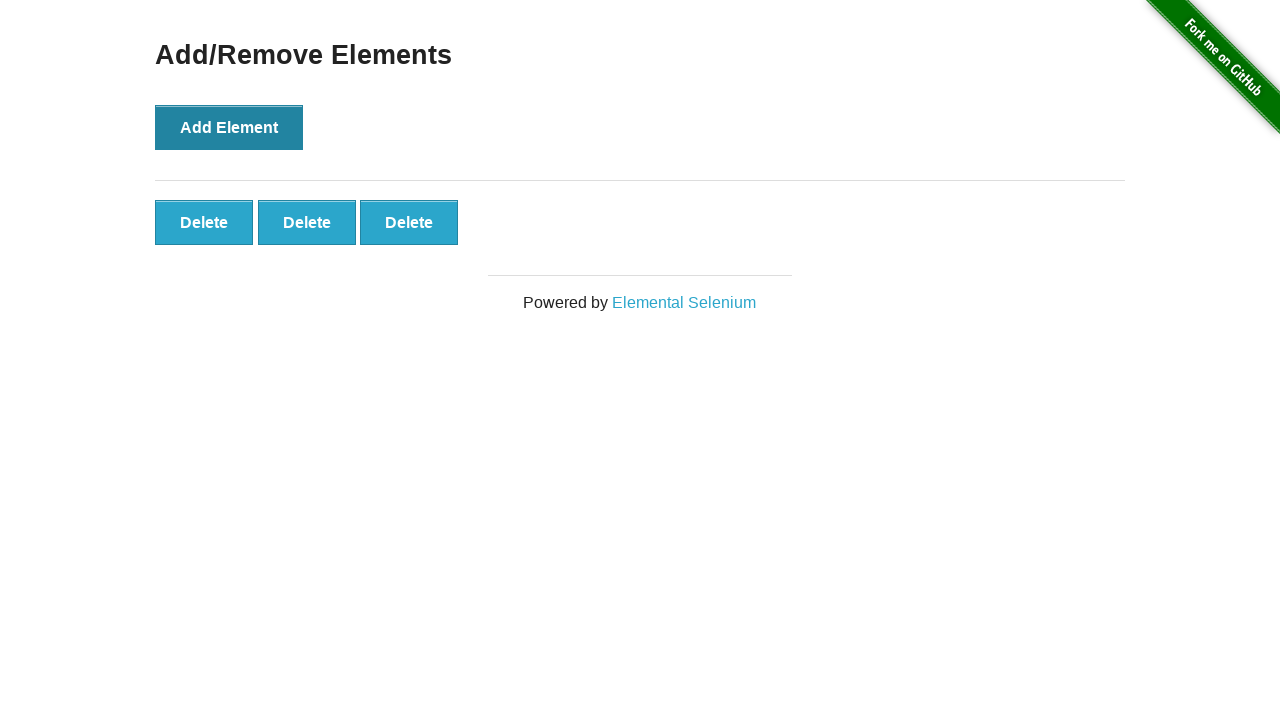

Added element 4 of 500 at (229, 127) on xpath=//*[@id="content"]/div/button
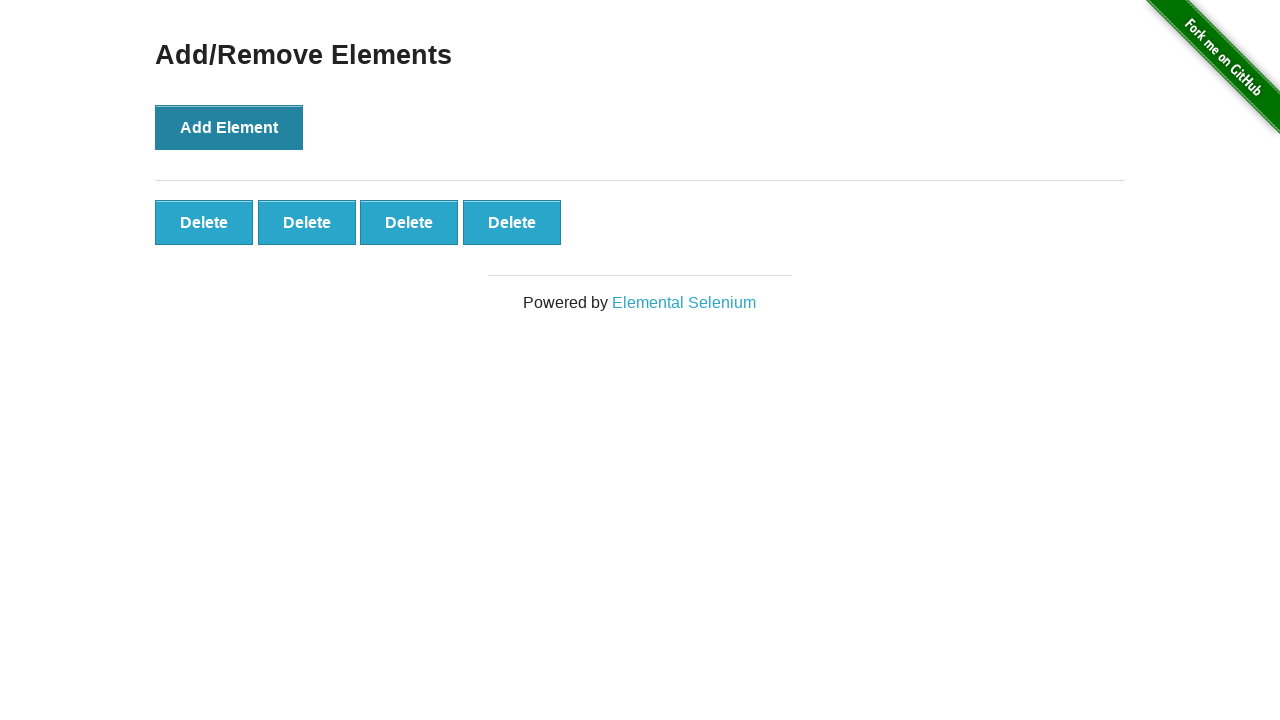

Added element 5 of 500 at (229, 127) on xpath=//*[@id="content"]/div/button
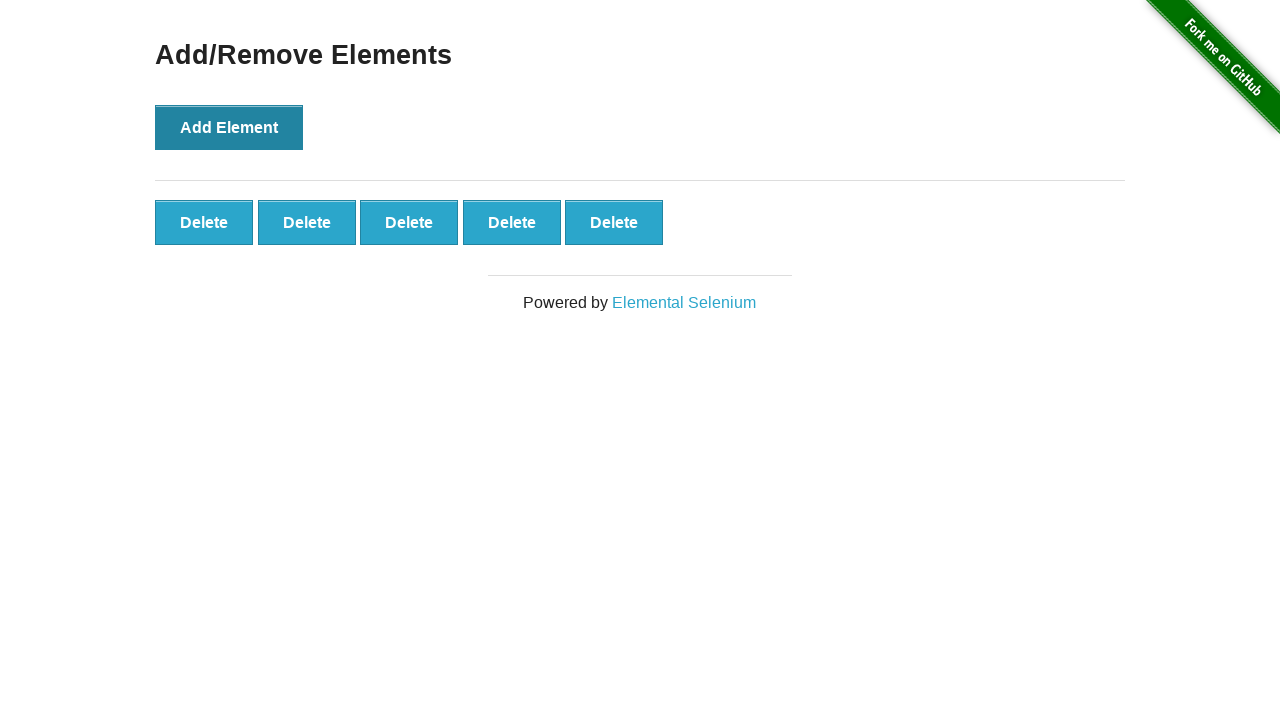

Added element 6 of 500 at (229, 127) on xpath=//*[@id="content"]/div/button
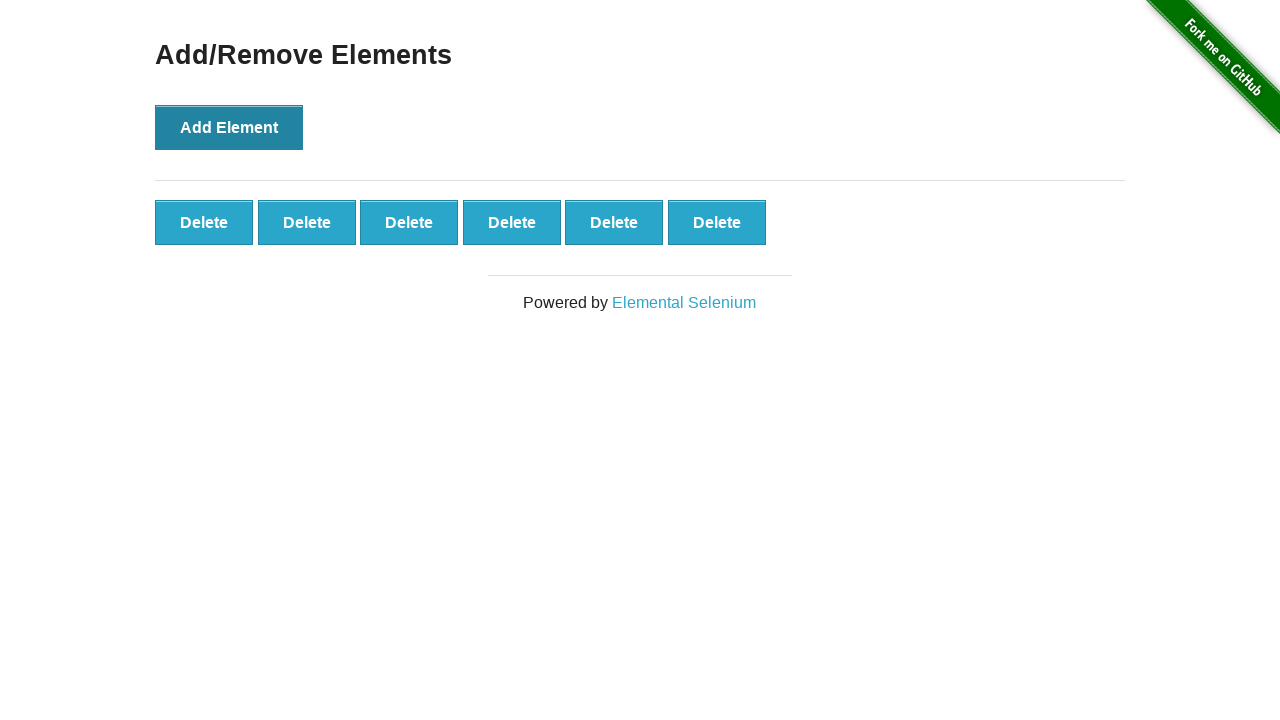

Added element 7 of 500 at (229, 127) on xpath=//*[@id="content"]/div/button
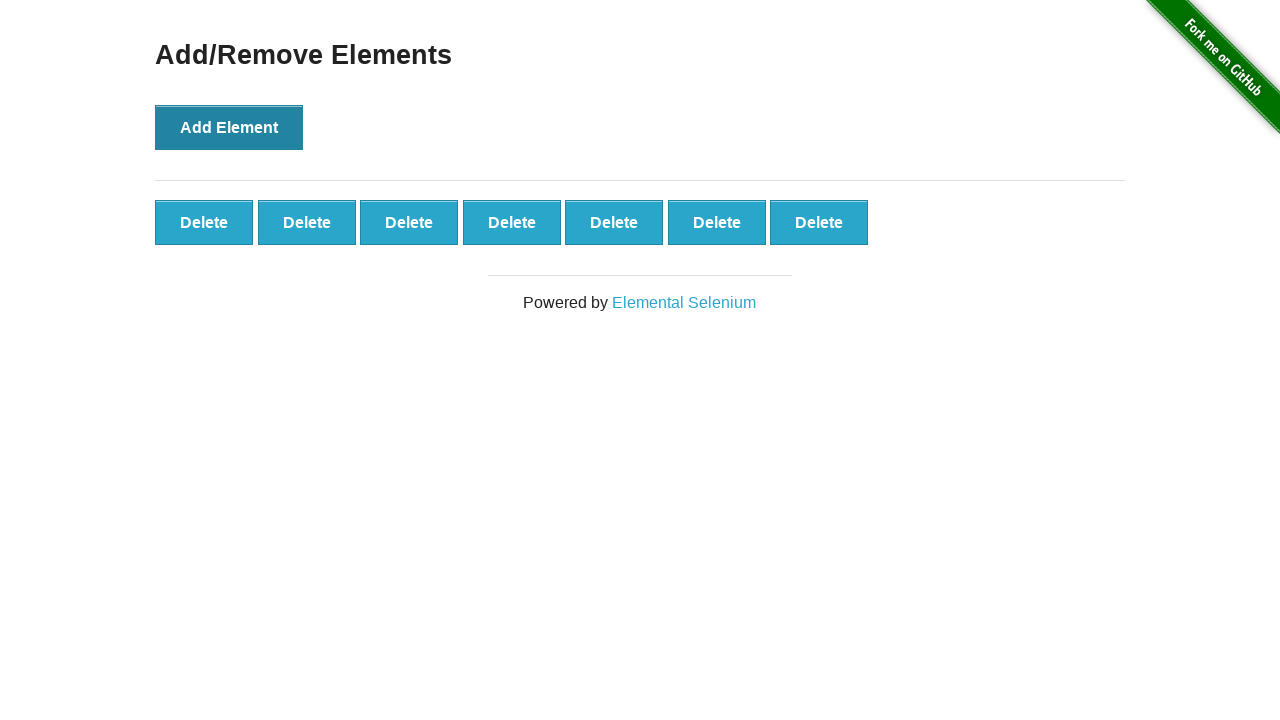

Added element 8 of 500 at (229, 127) on xpath=//*[@id="content"]/div/button
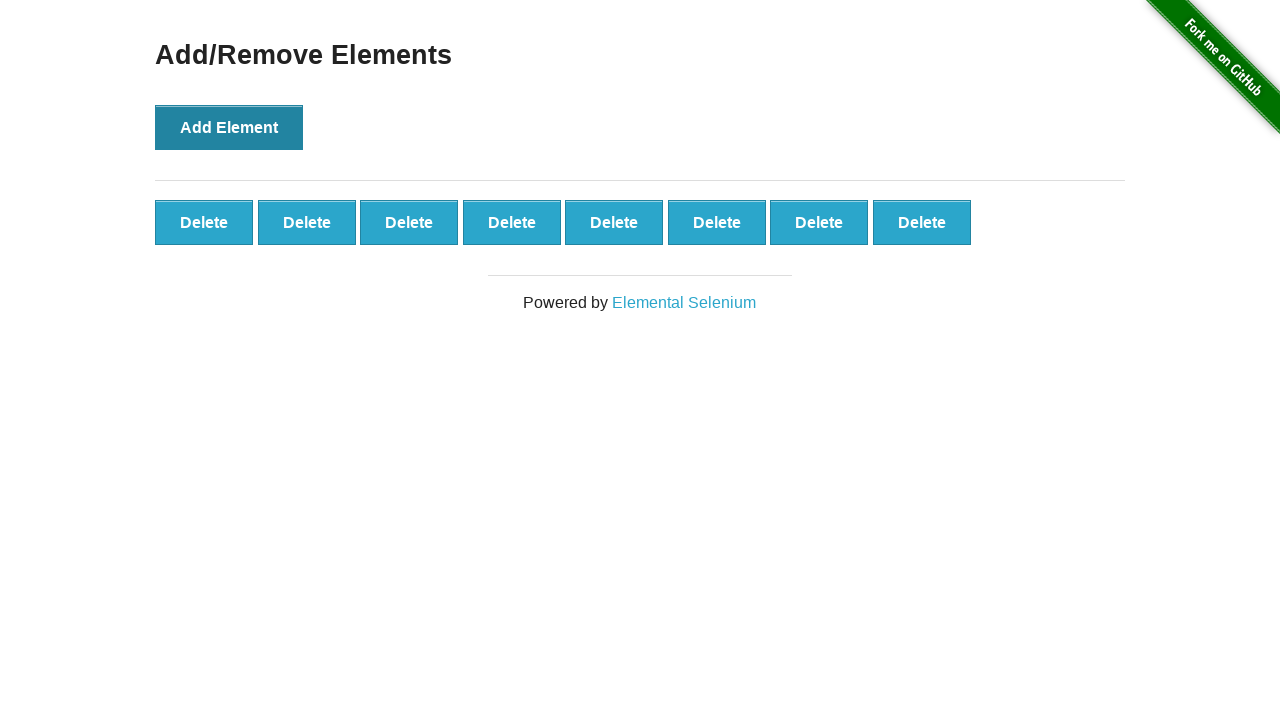

Added element 9 of 500 at (229, 127) on xpath=//*[@id="content"]/div/button
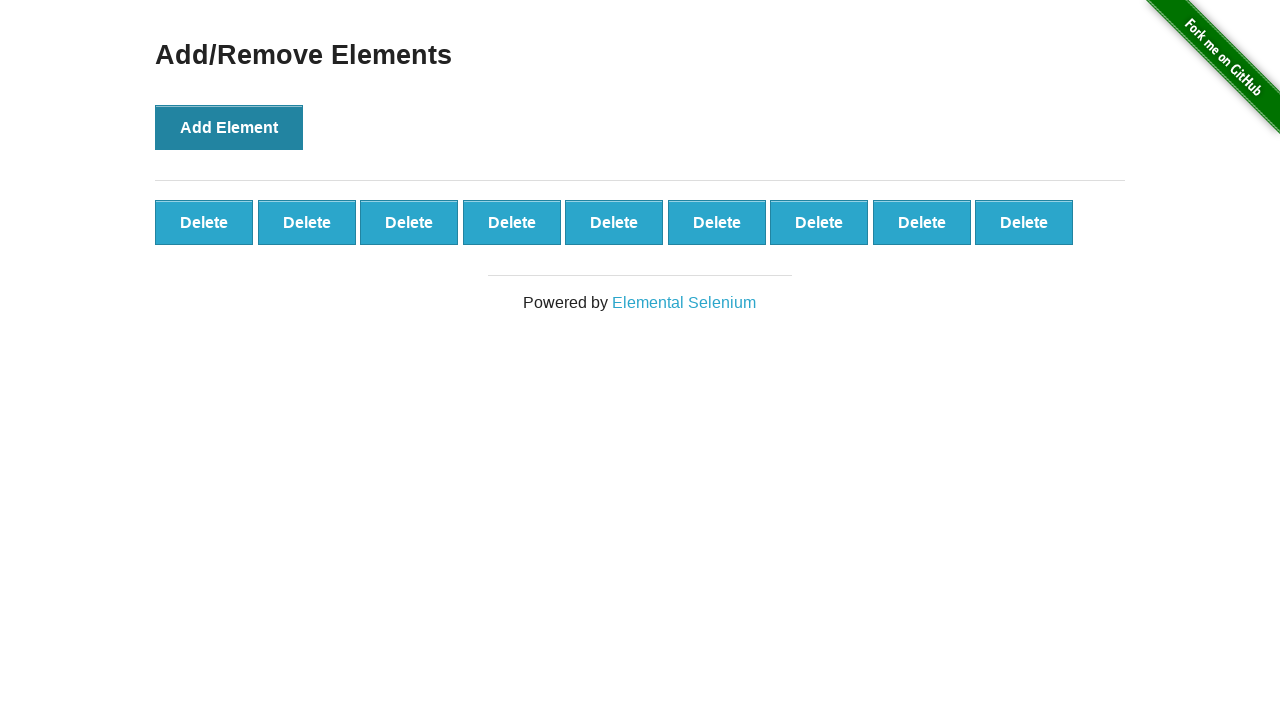

Added element 10 of 500 at (229, 127) on xpath=//*[@id="content"]/div/button
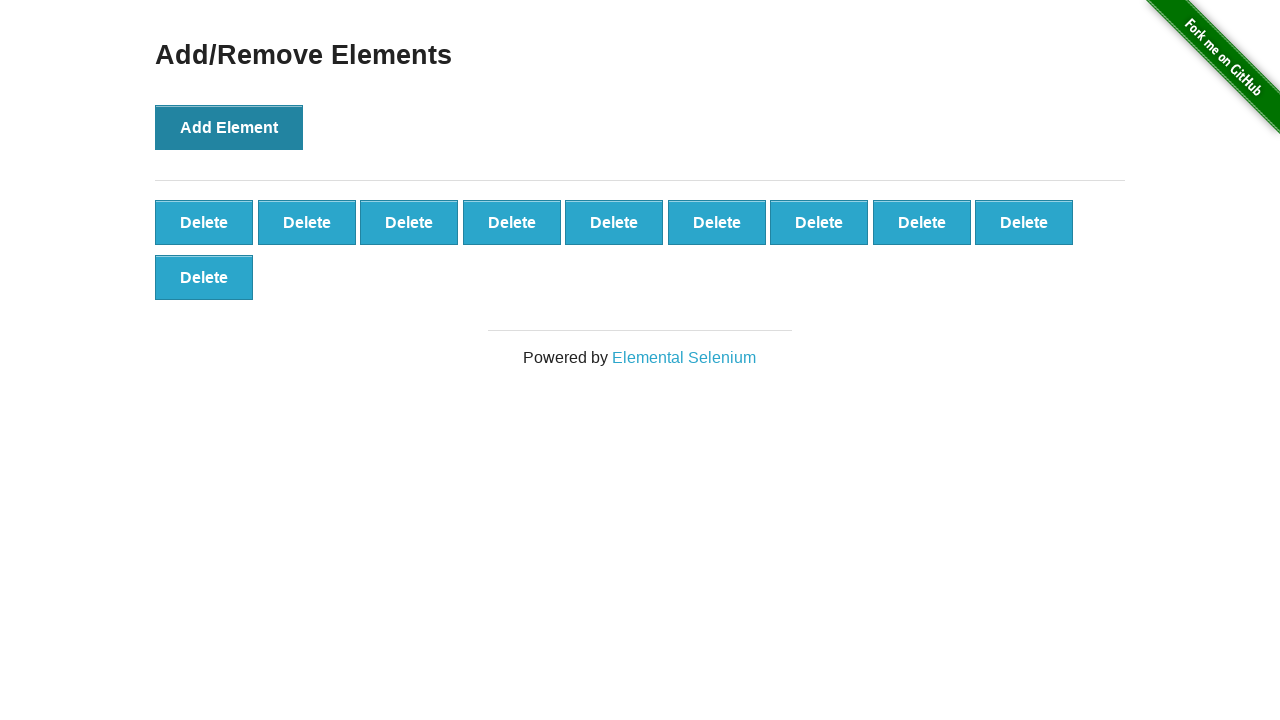

Added element 11 of 500 at (229, 127) on xpath=//*[@id="content"]/div/button
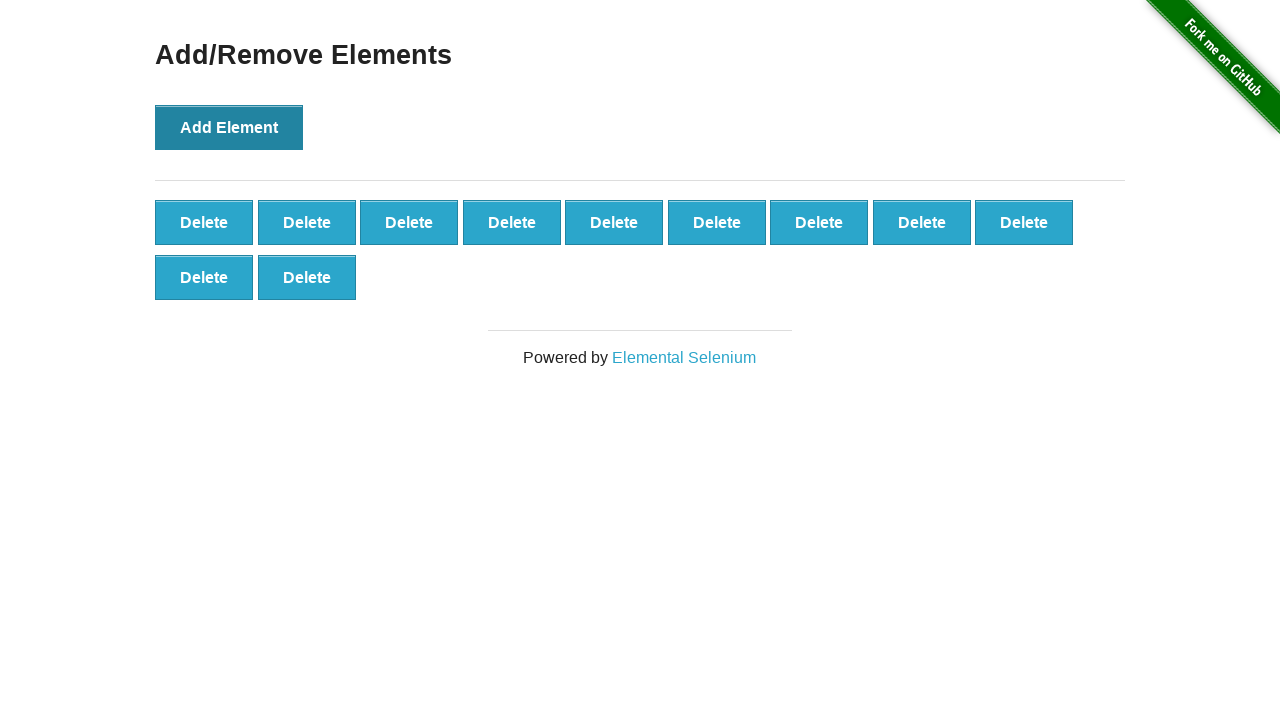

Added element 12 of 500 at (229, 127) on xpath=//*[@id="content"]/div/button
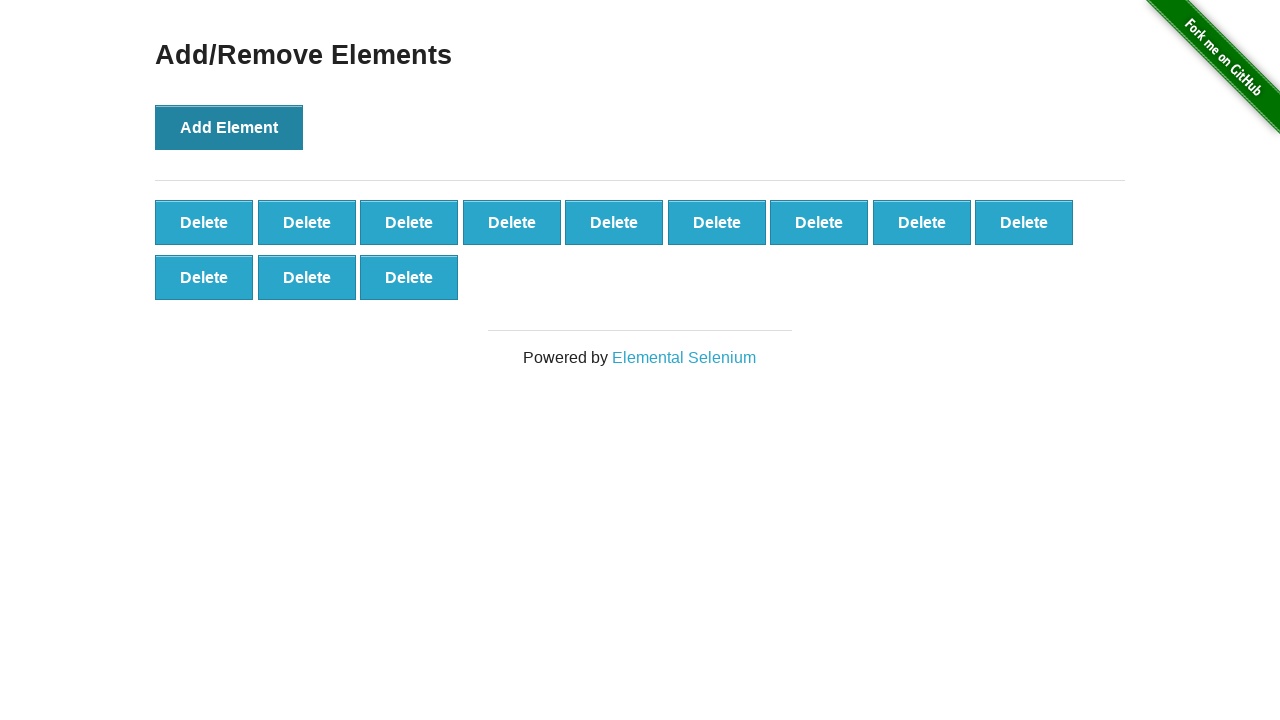

Added element 13 of 500 at (229, 127) on xpath=//*[@id="content"]/div/button
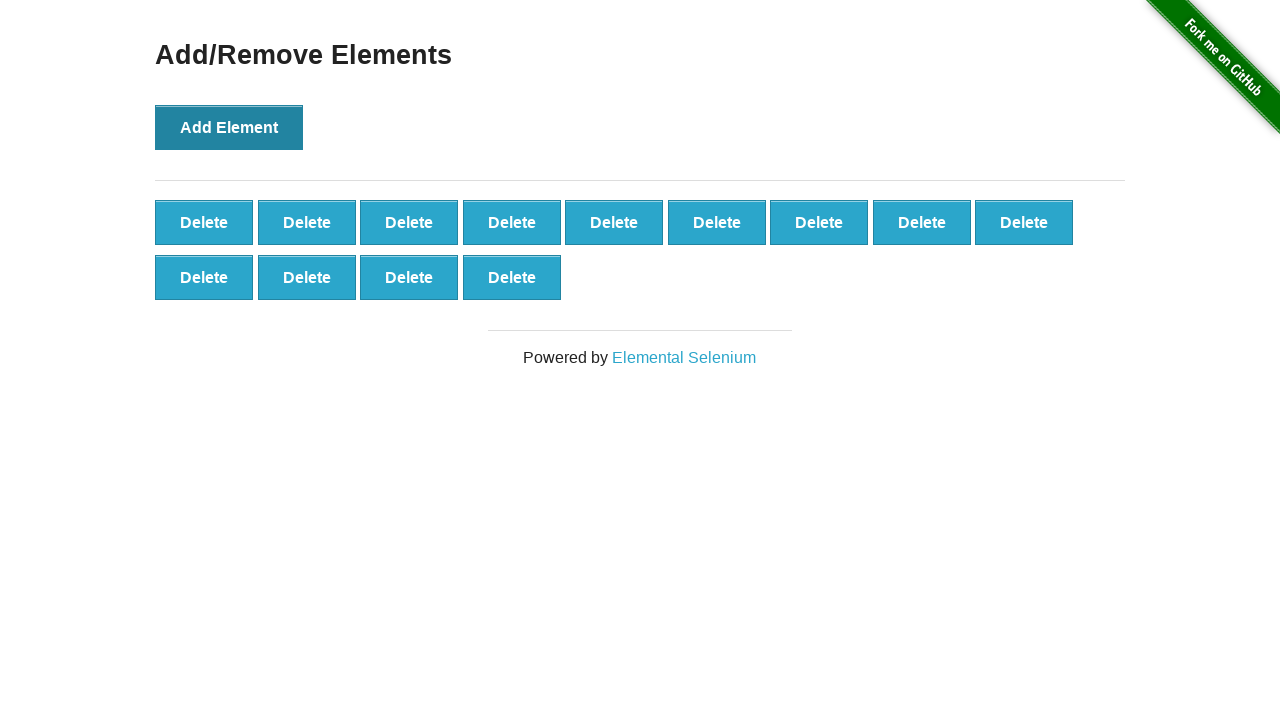

Added element 14 of 500 at (229, 127) on xpath=//*[@id="content"]/div/button
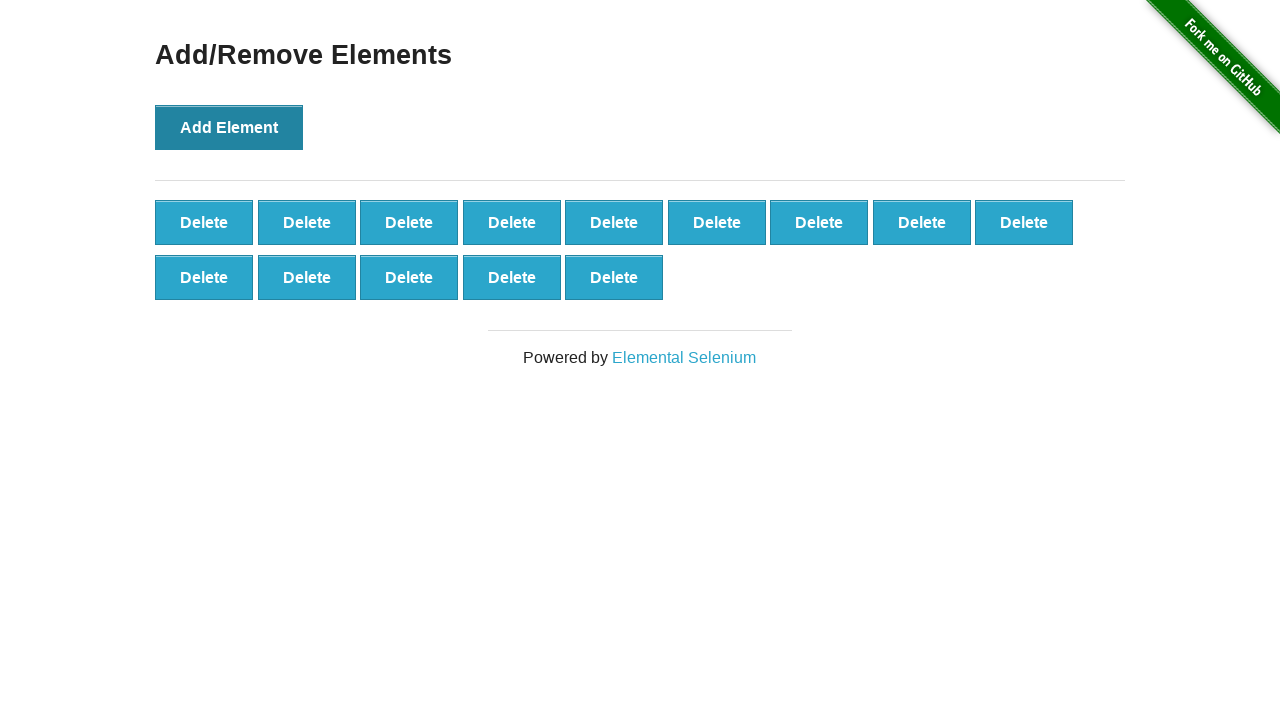

Added element 15 of 500 at (229, 127) on xpath=//*[@id="content"]/div/button
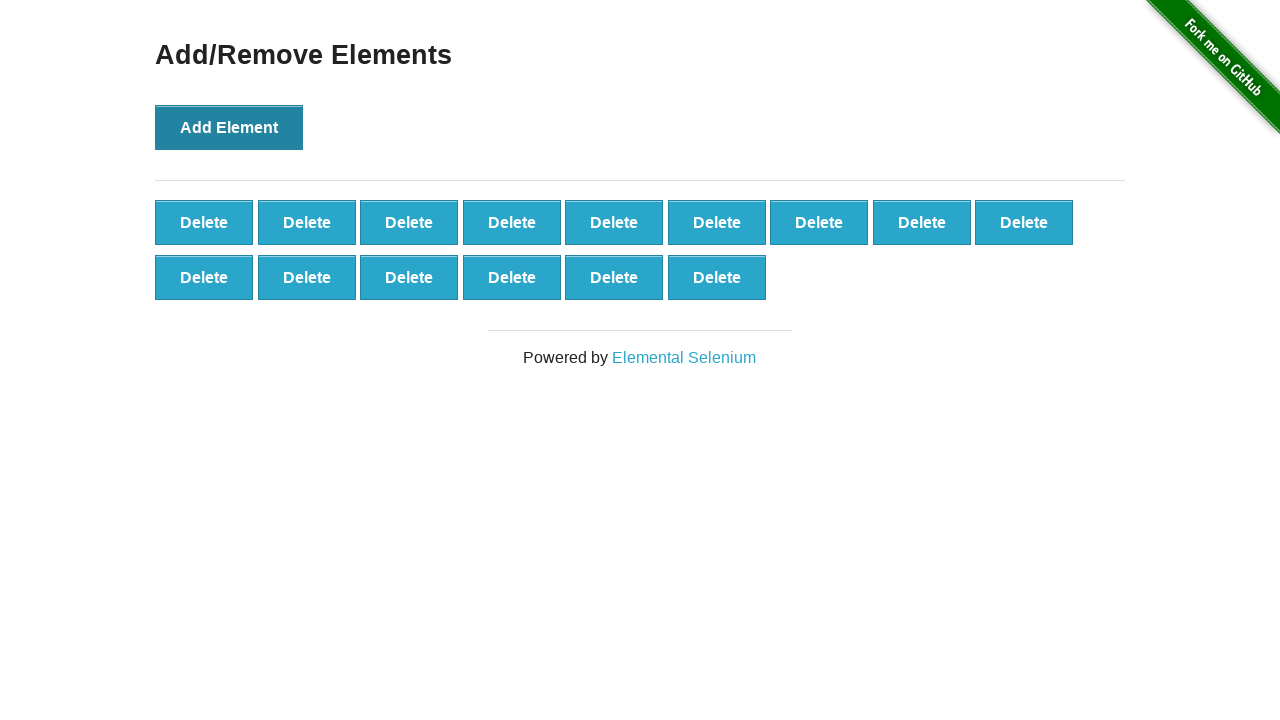

Added element 16 of 500 at (229, 127) on xpath=//*[@id="content"]/div/button
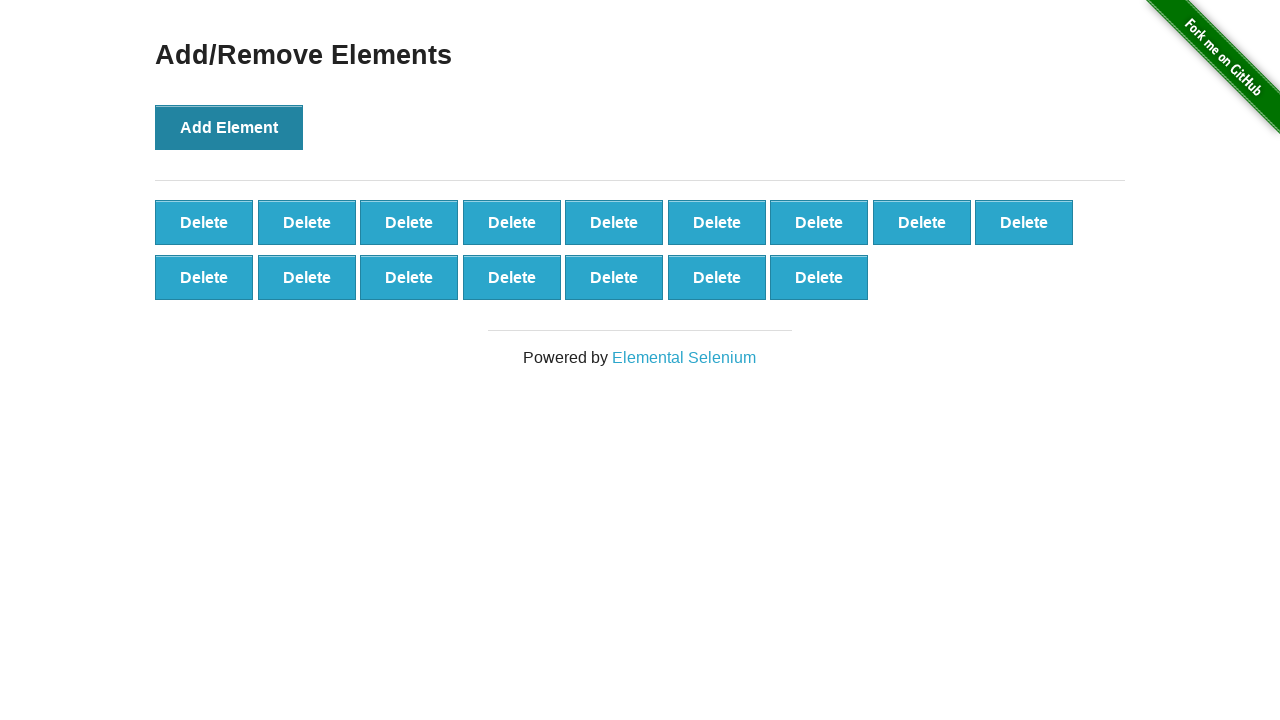

Added element 17 of 500 at (229, 127) on xpath=//*[@id="content"]/div/button
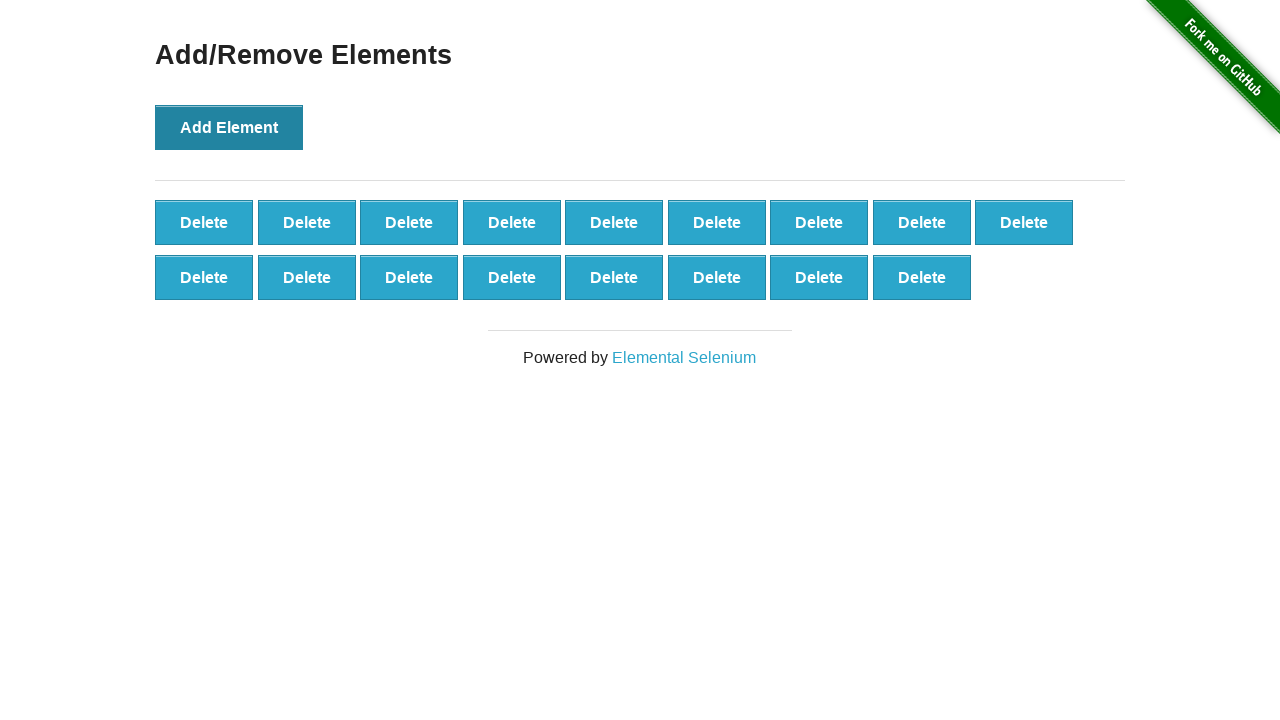

Added element 18 of 500 at (229, 127) on xpath=//*[@id="content"]/div/button
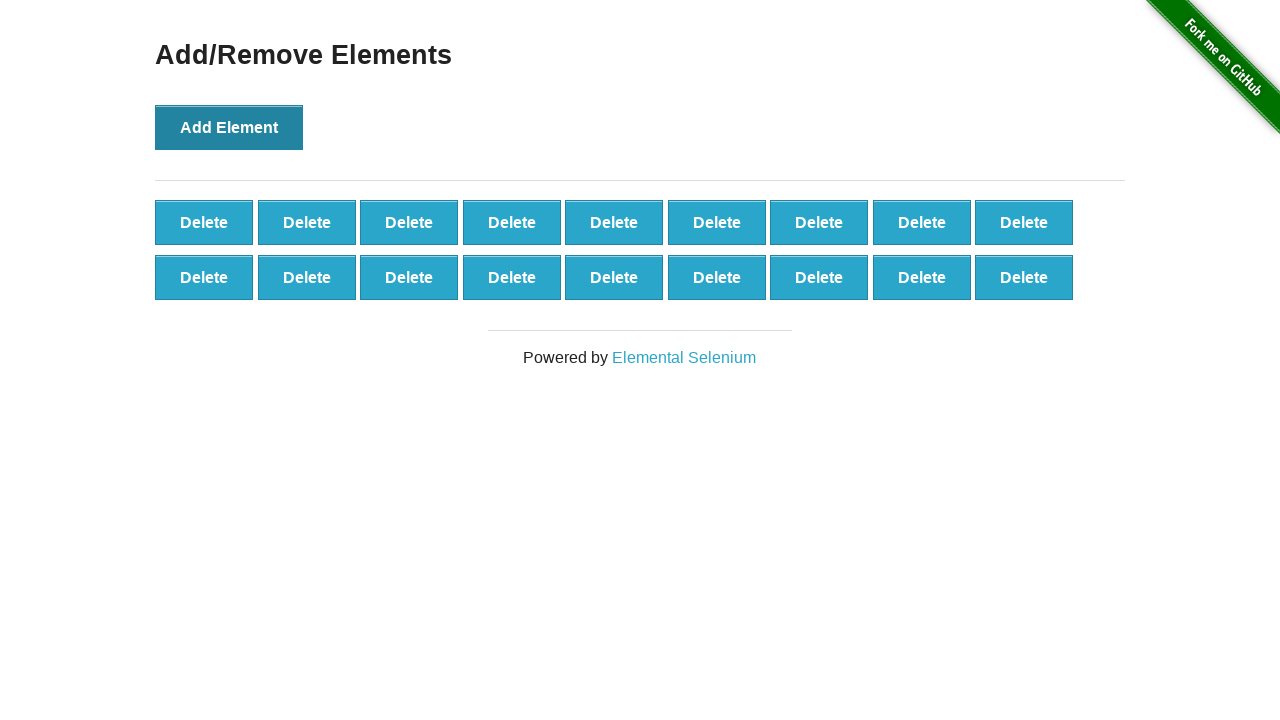

Added element 19 of 500 at (229, 127) on xpath=//*[@id="content"]/div/button
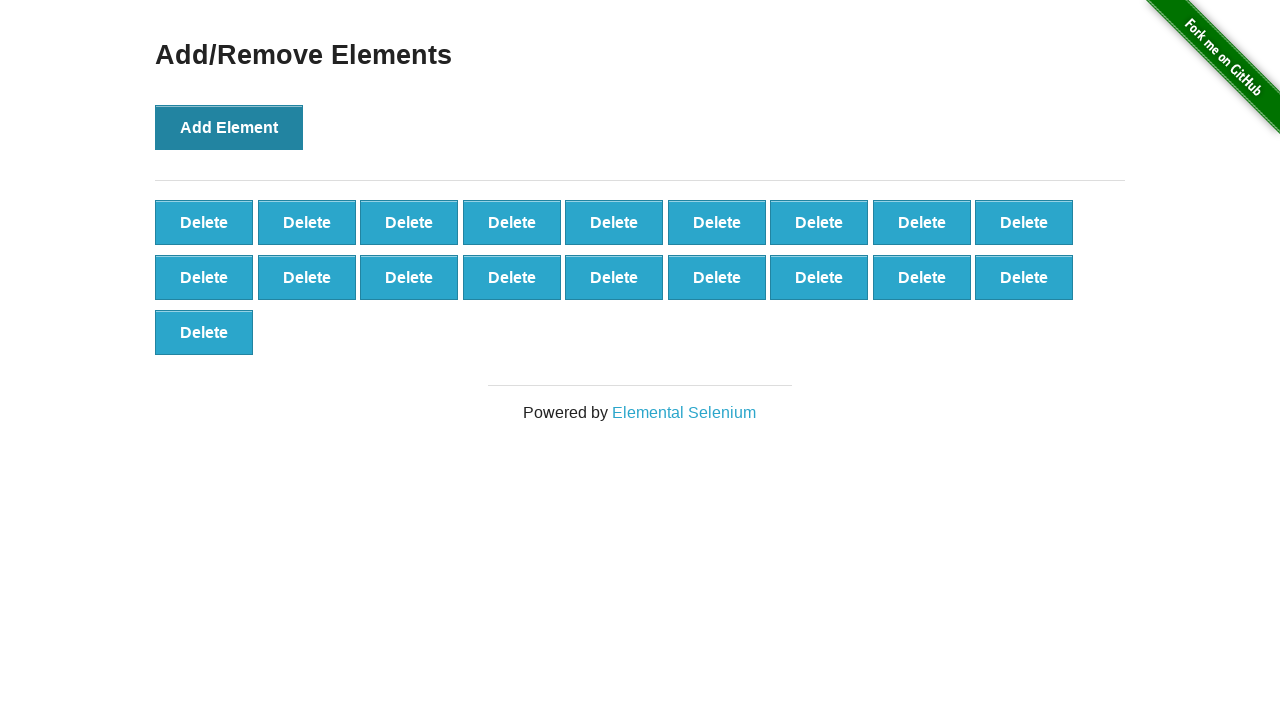

Added element 20 of 500 at (229, 127) on xpath=//*[@id="content"]/div/button
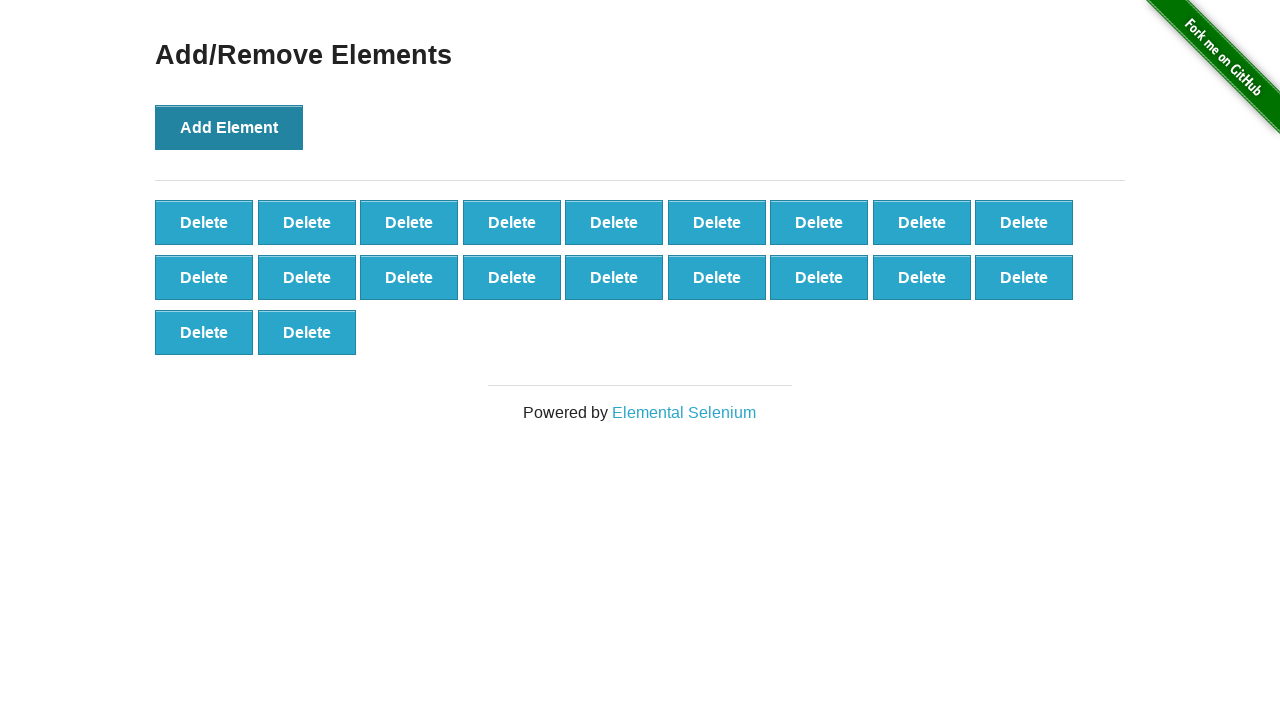

Added element 21 of 500 at (229, 127) on xpath=//*[@id="content"]/div/button
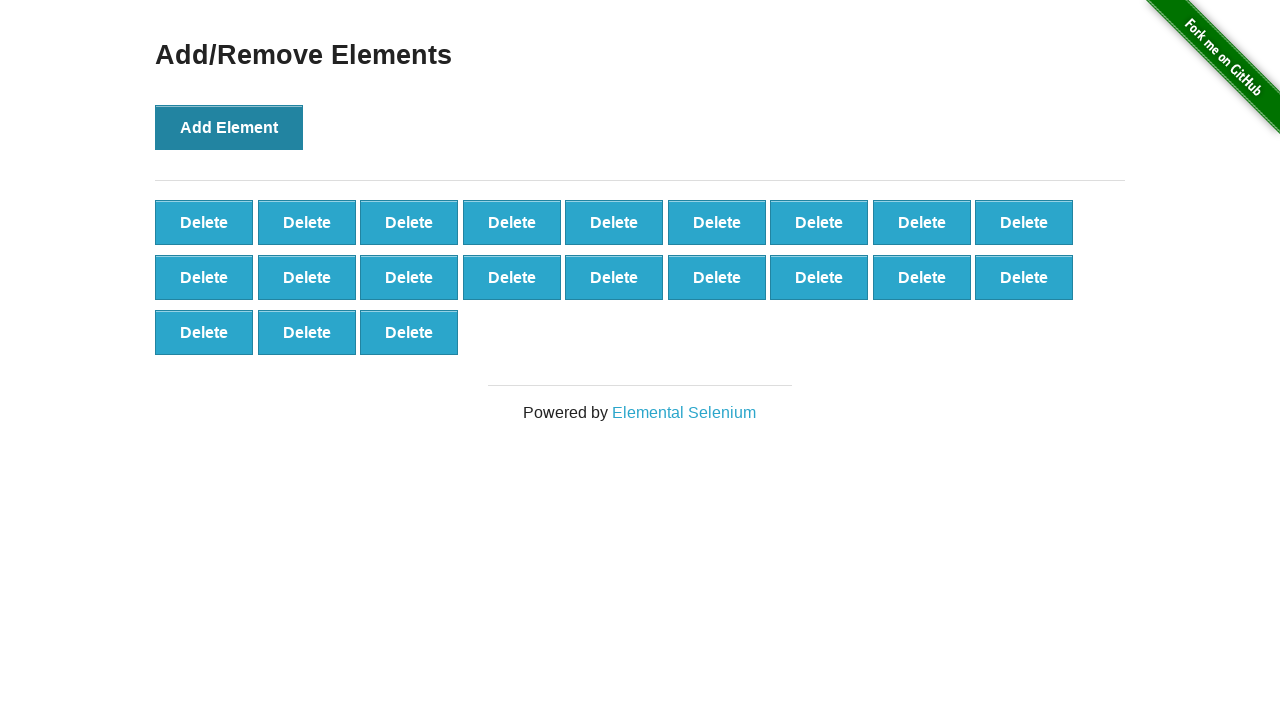

Added element 22 of 500 at (229, 127) on xpath=//*[@id="content"]/div/button
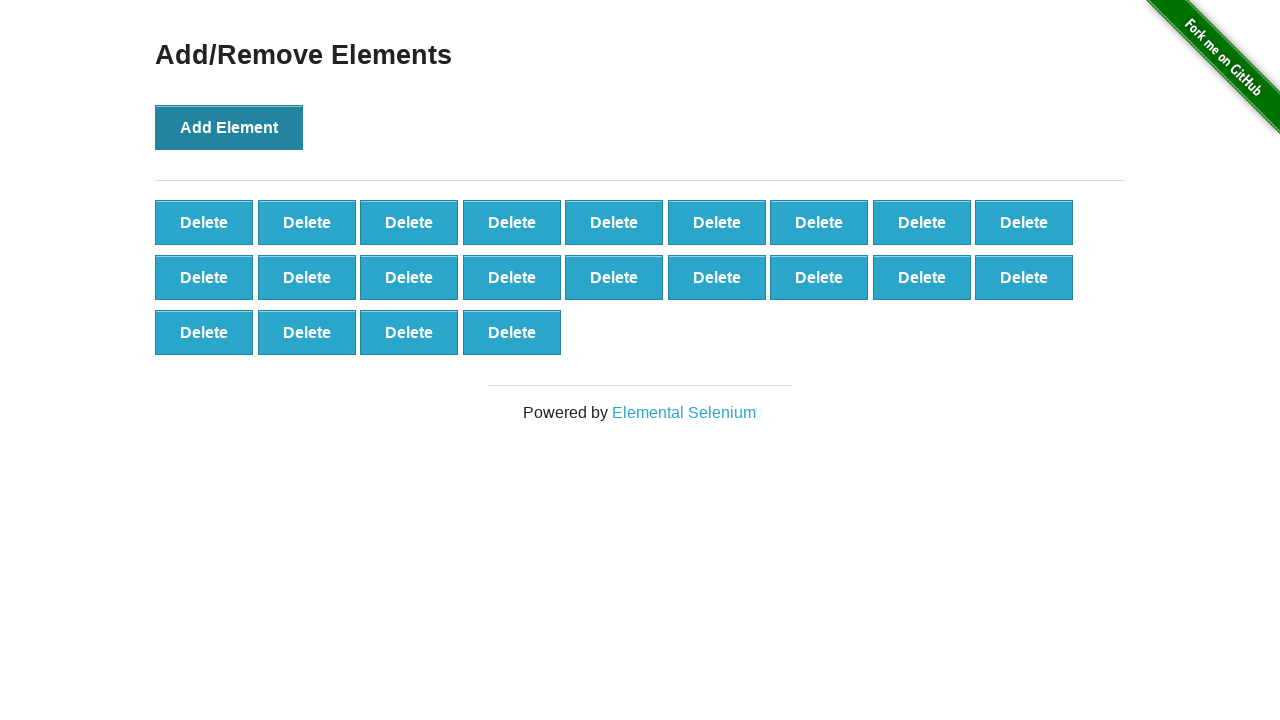

Added element 23 of 500 at (229, 127) on xpath=//*[@id="content"]/div/button
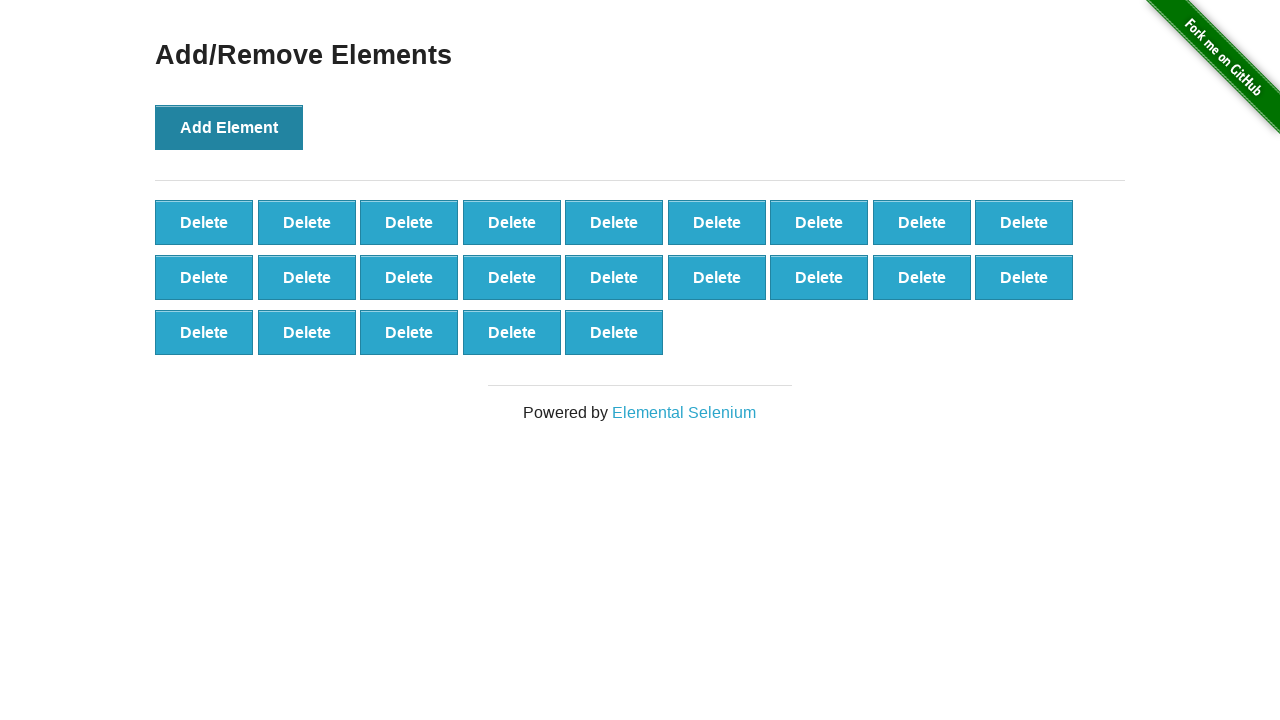

Added element 24 of 500 at (229, 127) on xpath=//*[@id="content"]/div/button
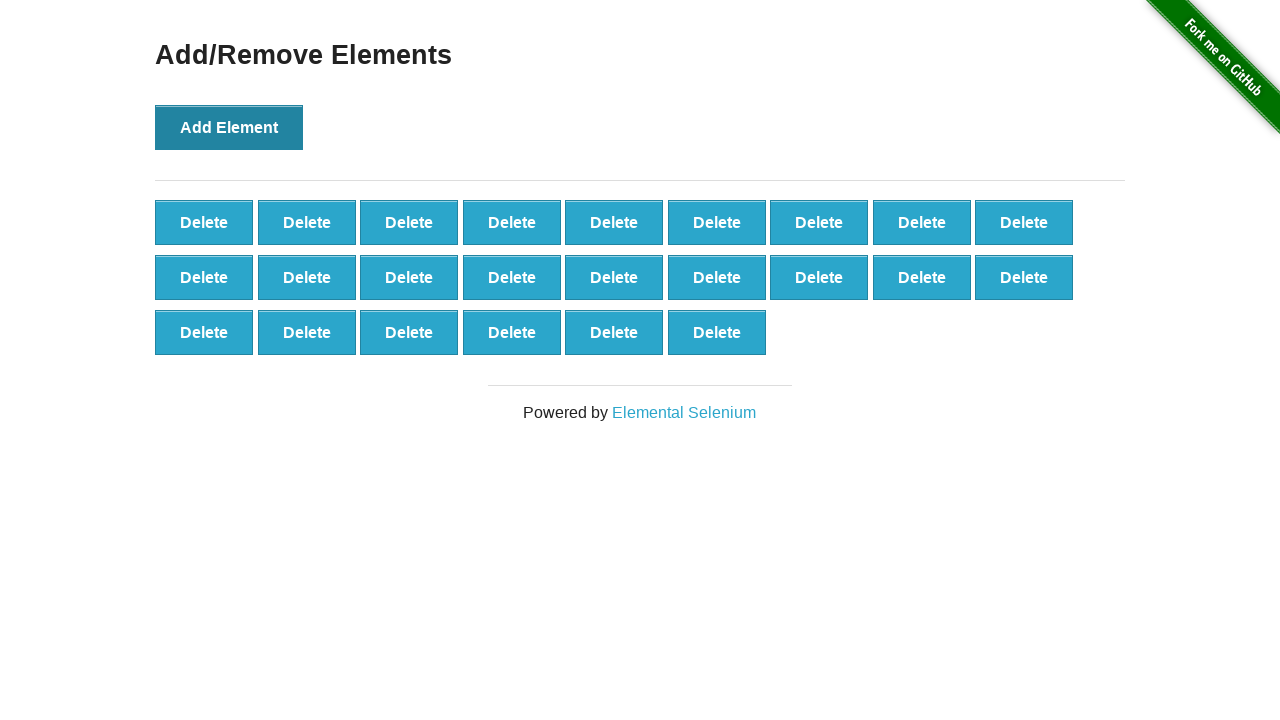

Added element 25 of 500 at (229, 127) on xpath=//*[@id="content"]/div/button
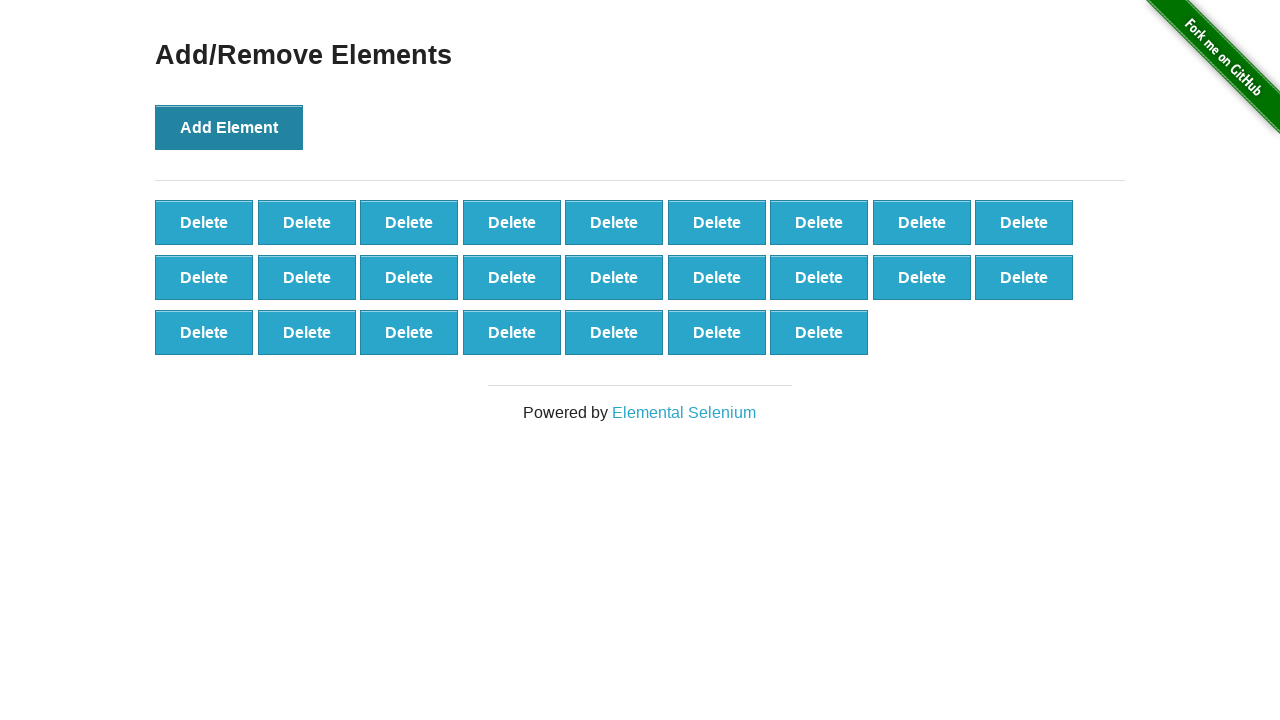

Added element 26 of 500 at (229, 127) on xpath=//*[@id="content"]/div/button
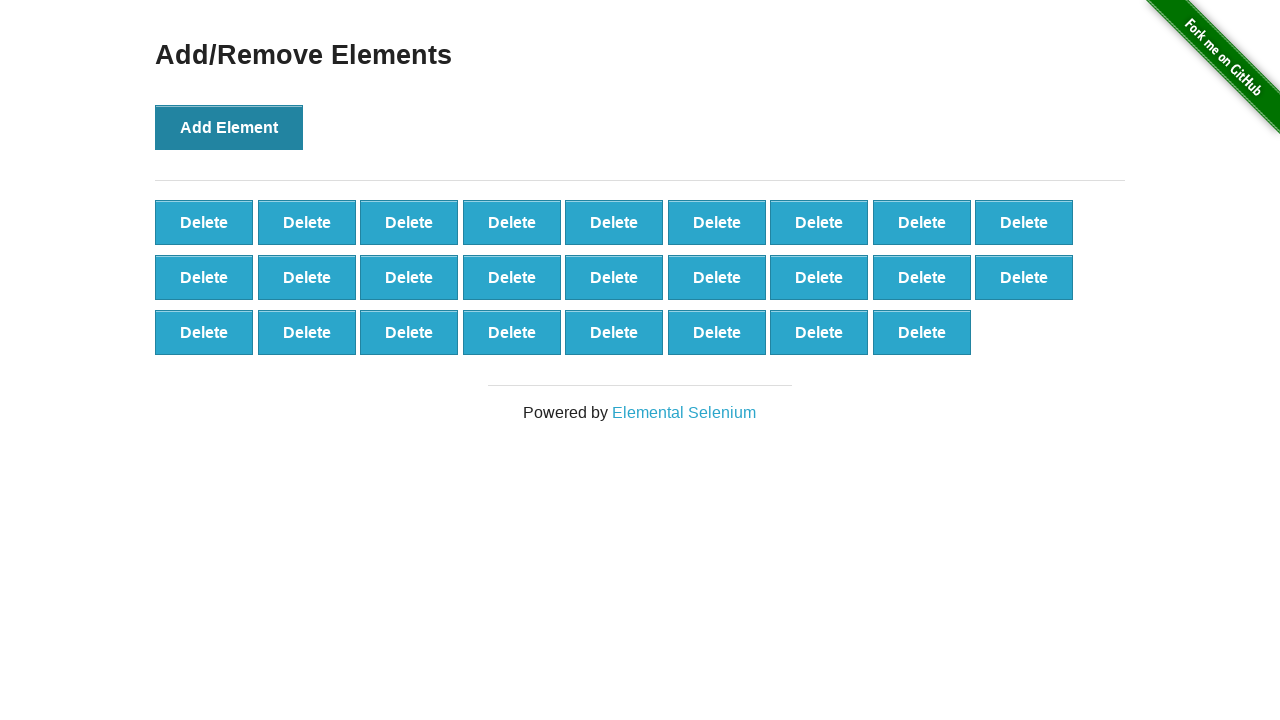

Added element 27 of 500 at (229, 127) on xpath=//*[@id="content"]/div/button
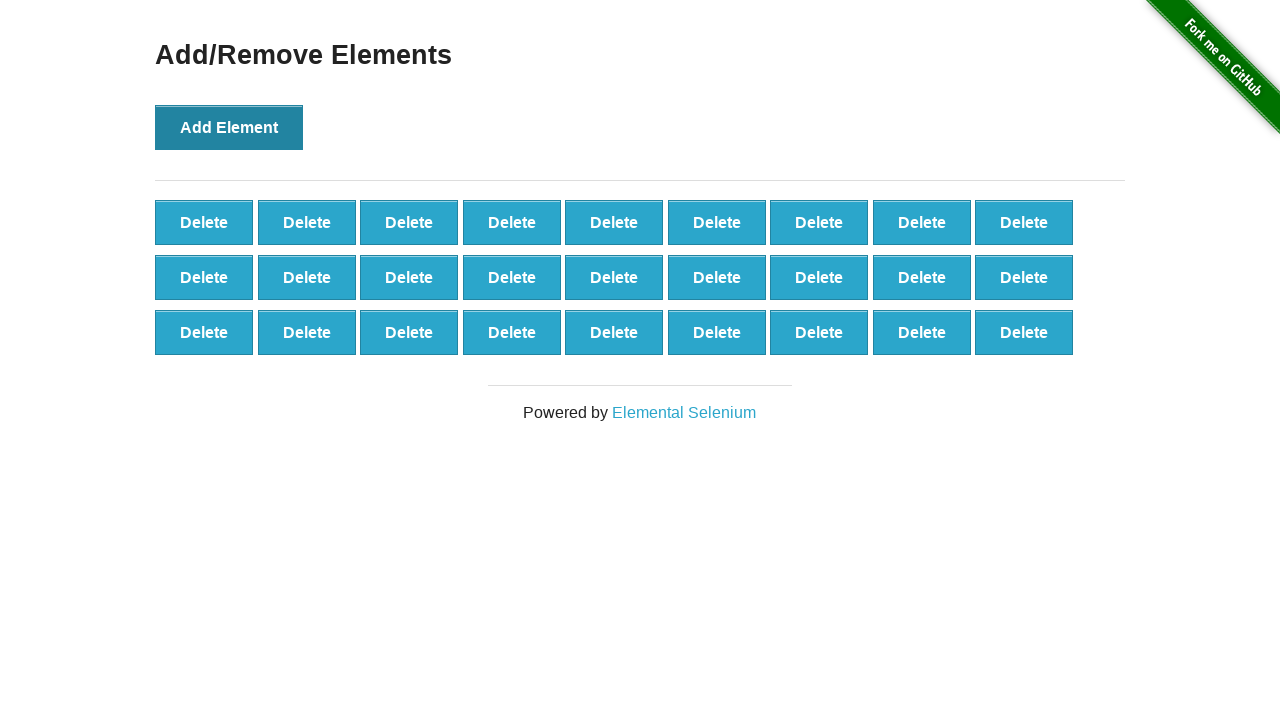

Added element 28 of 500 at (229, 127) on xpath=//*[@id="content"]/div/button
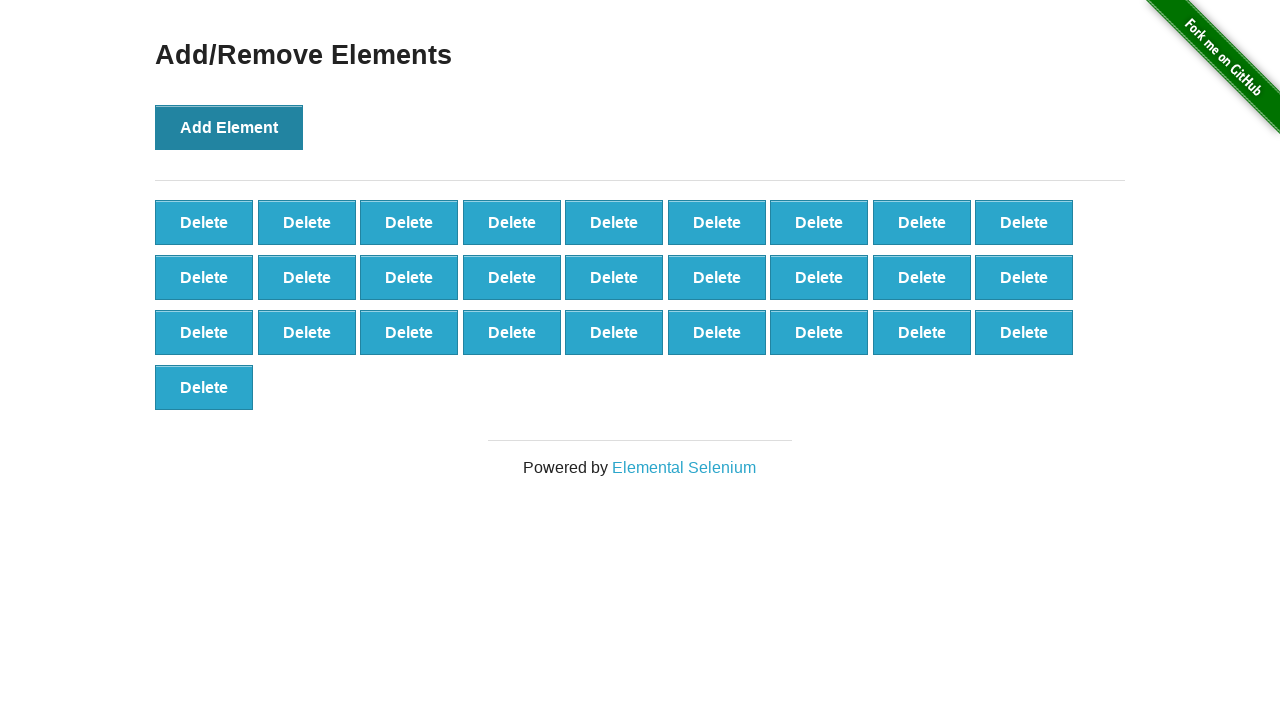

Added element 29 of 500 at (229, 127) on xpath=//*[@id="content"]/div/button
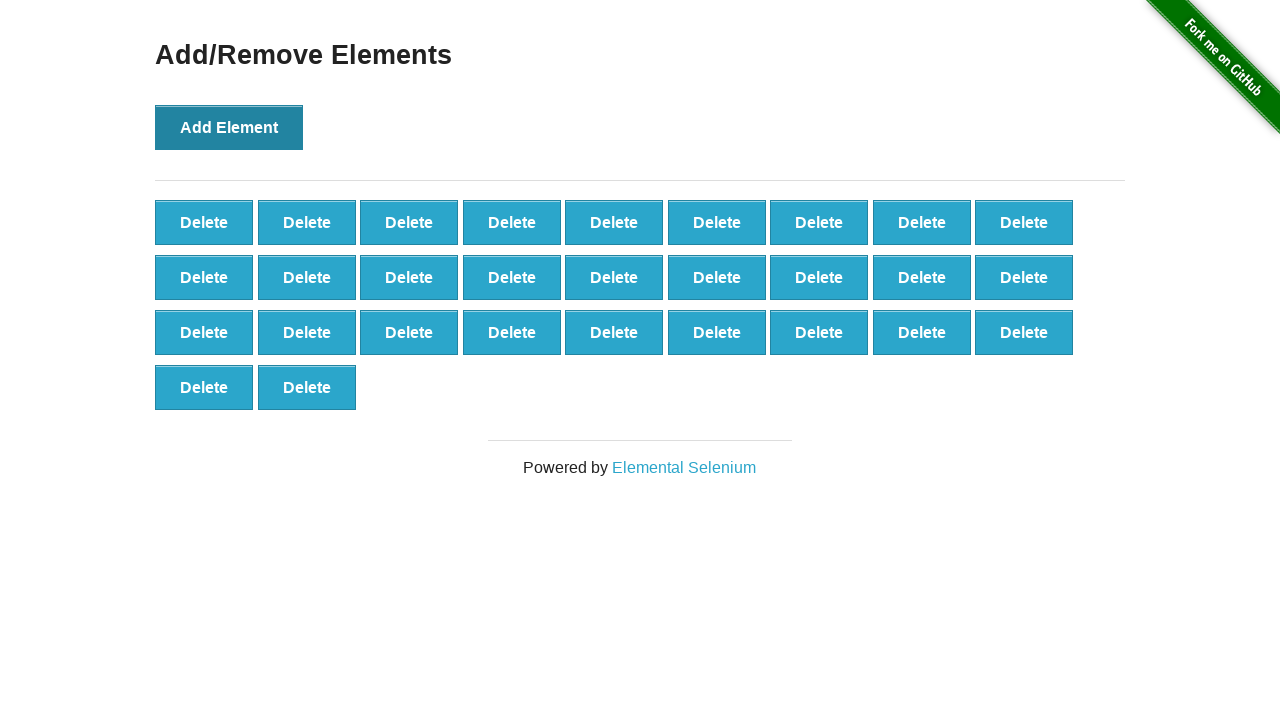

Added element 30 of 500 at (229, 127) on xpath=//*[@id="content"]/div/button
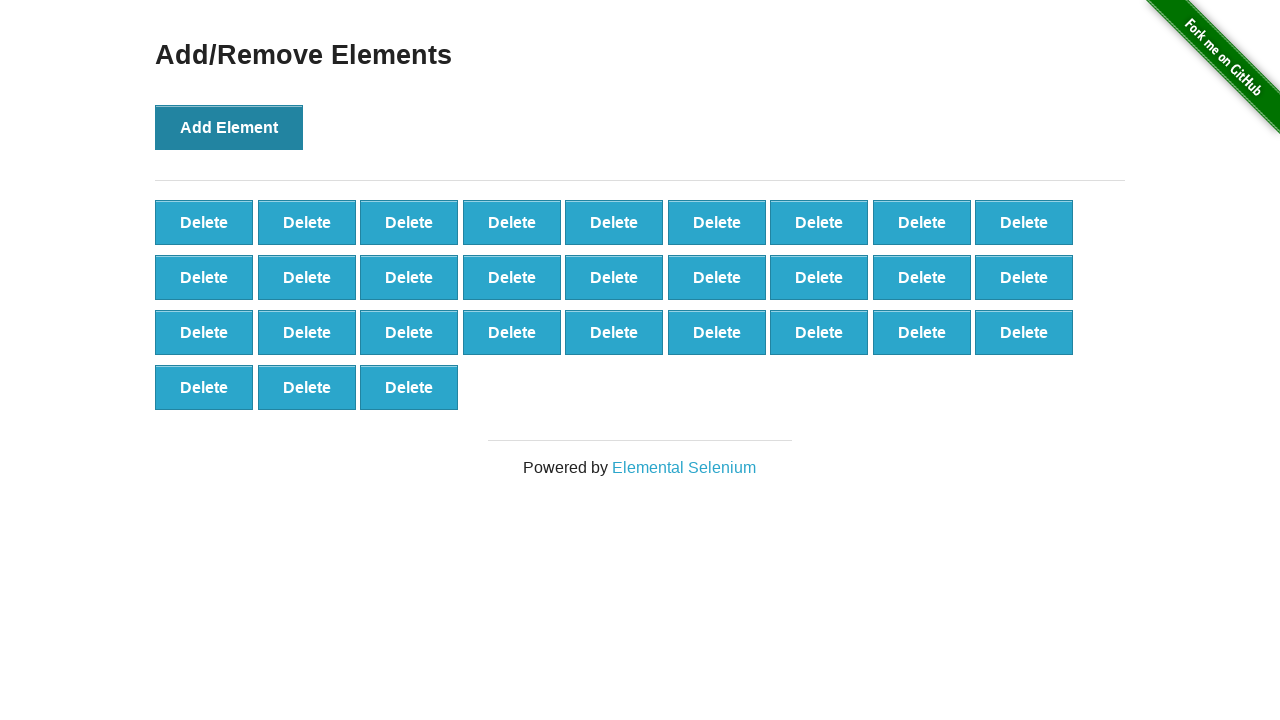

Added element 31 of 500 at (229, 127) on xpath=//*[@id="content"]/div/button
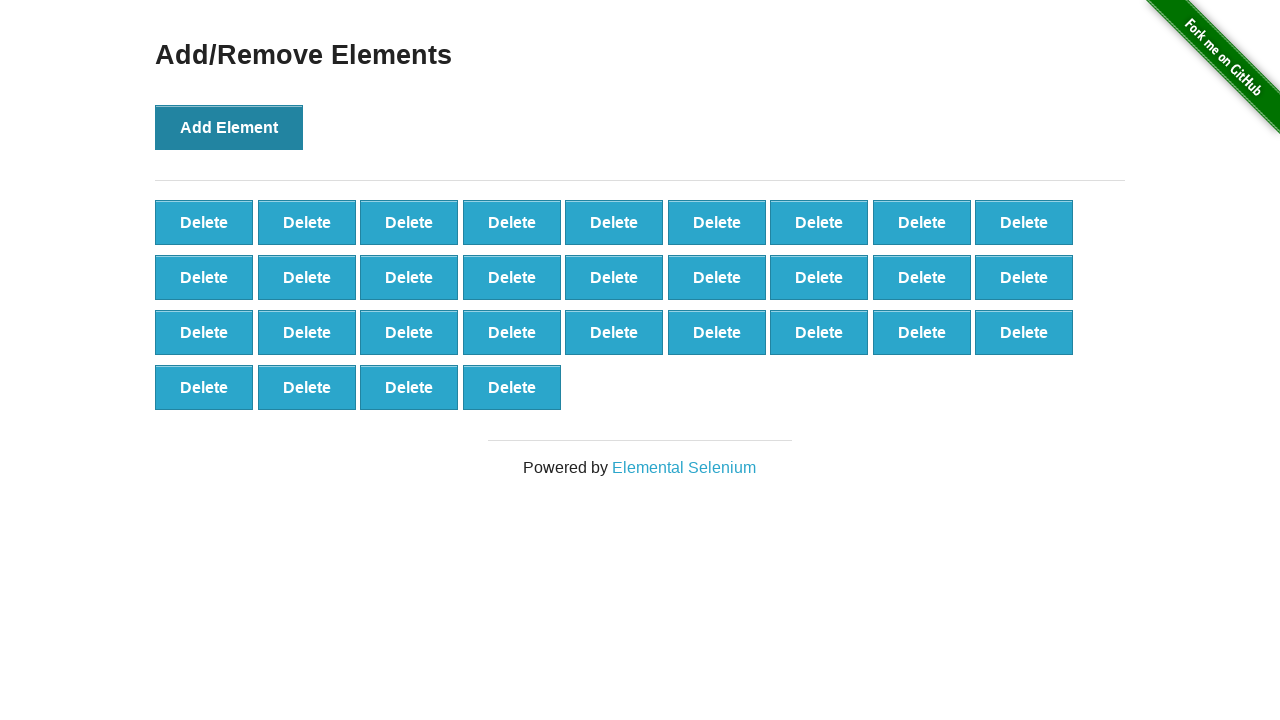

Added element 32 of 500 at (229, 127) on xpath=//*[@id="content"]/div/button
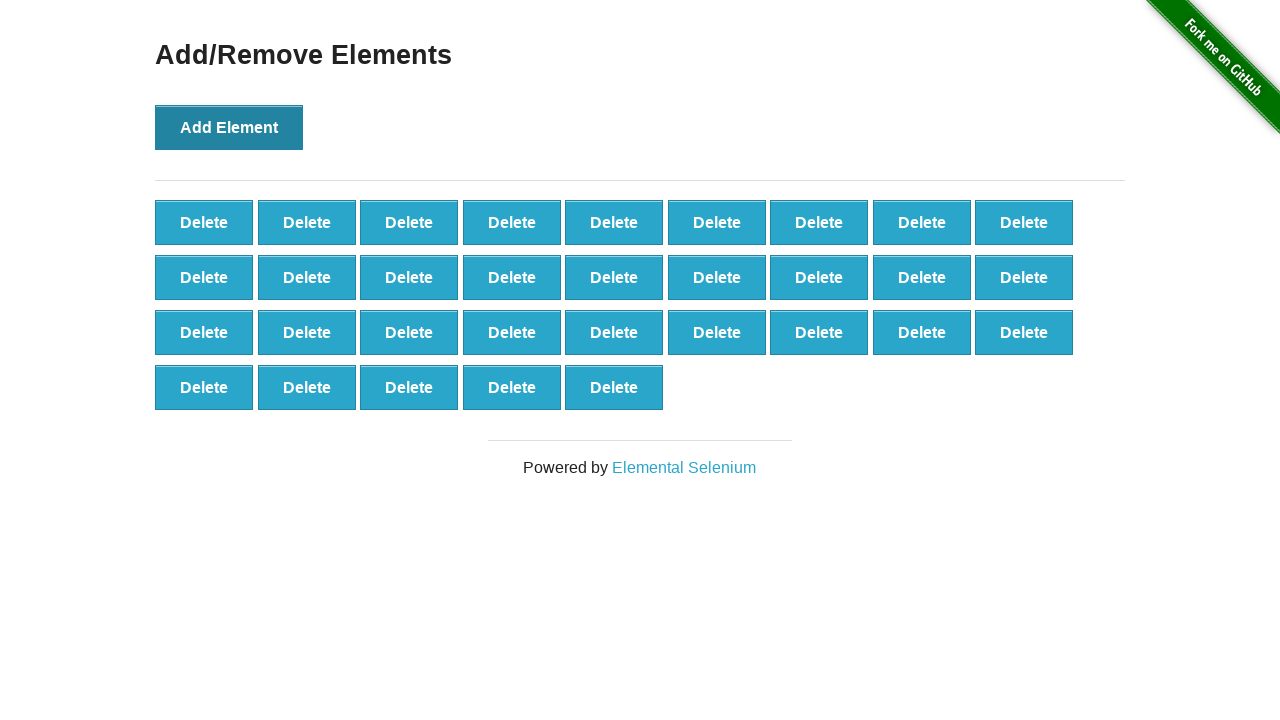

Added element 33 of 500 at (229, 127) on xpath=//*[@id="content"]/div/button
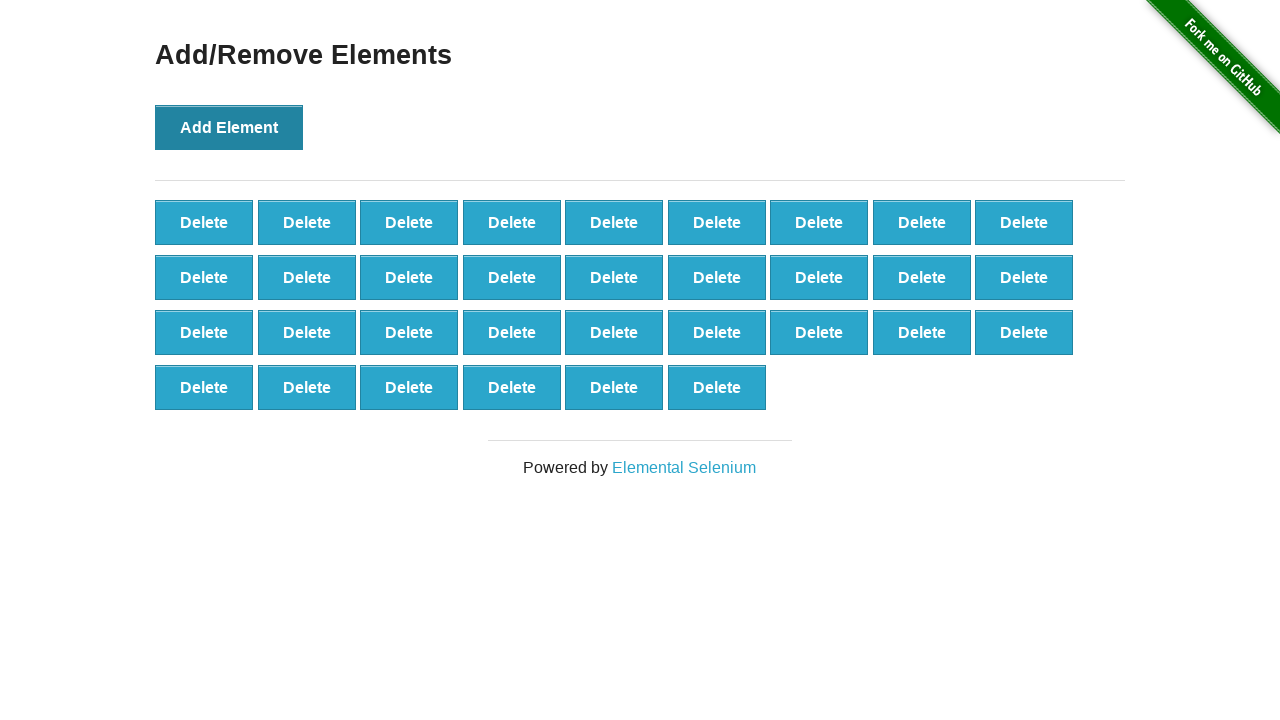

Added element 34 of 500 at (229, 127) on xpath=//*[@id="content"]/div/button
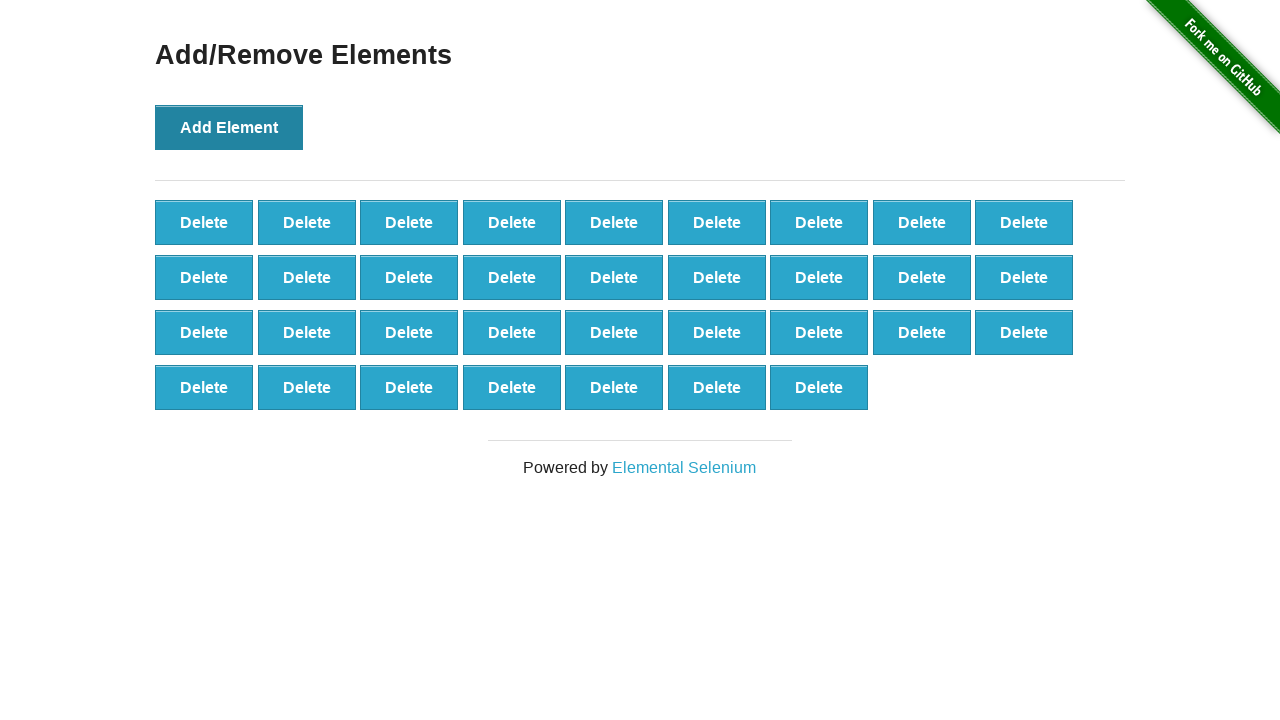

Added element 35 of 500 at (229, 127) on xpath=//*[@id="content"]/div/button
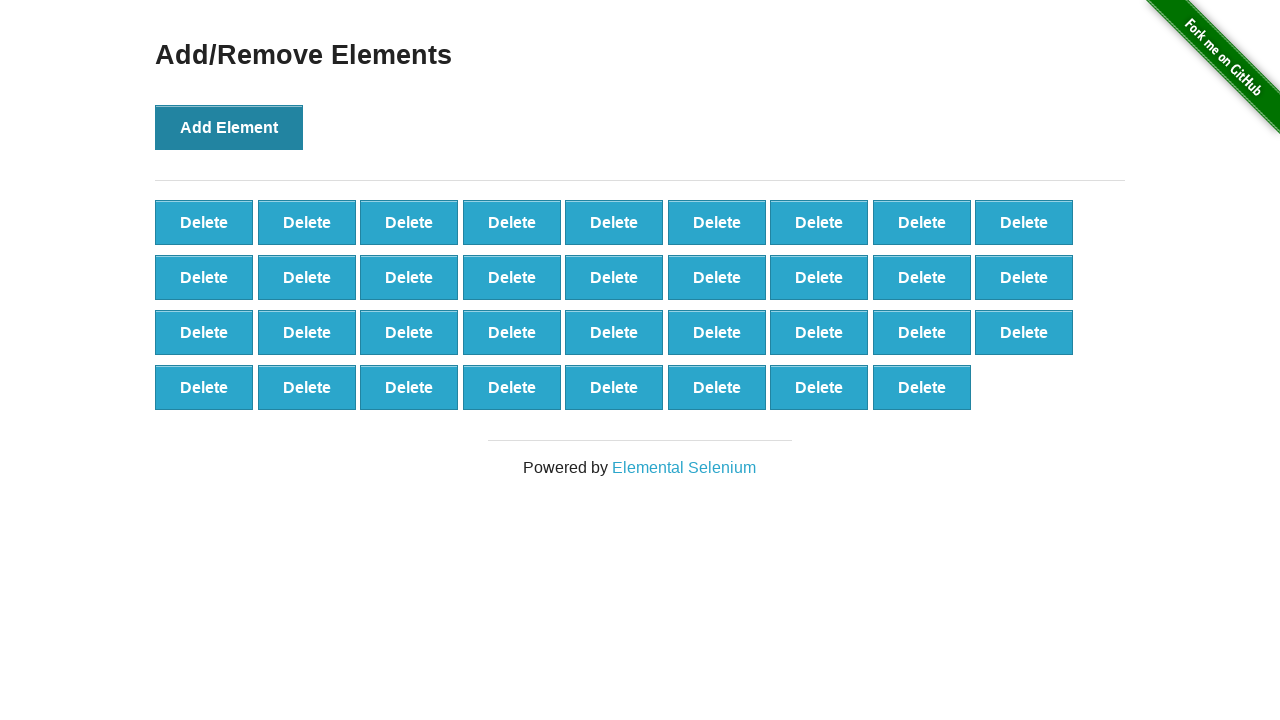

Added element 36 of 500 at (229, 127) on xpath=//*[@id="content"]/div/button
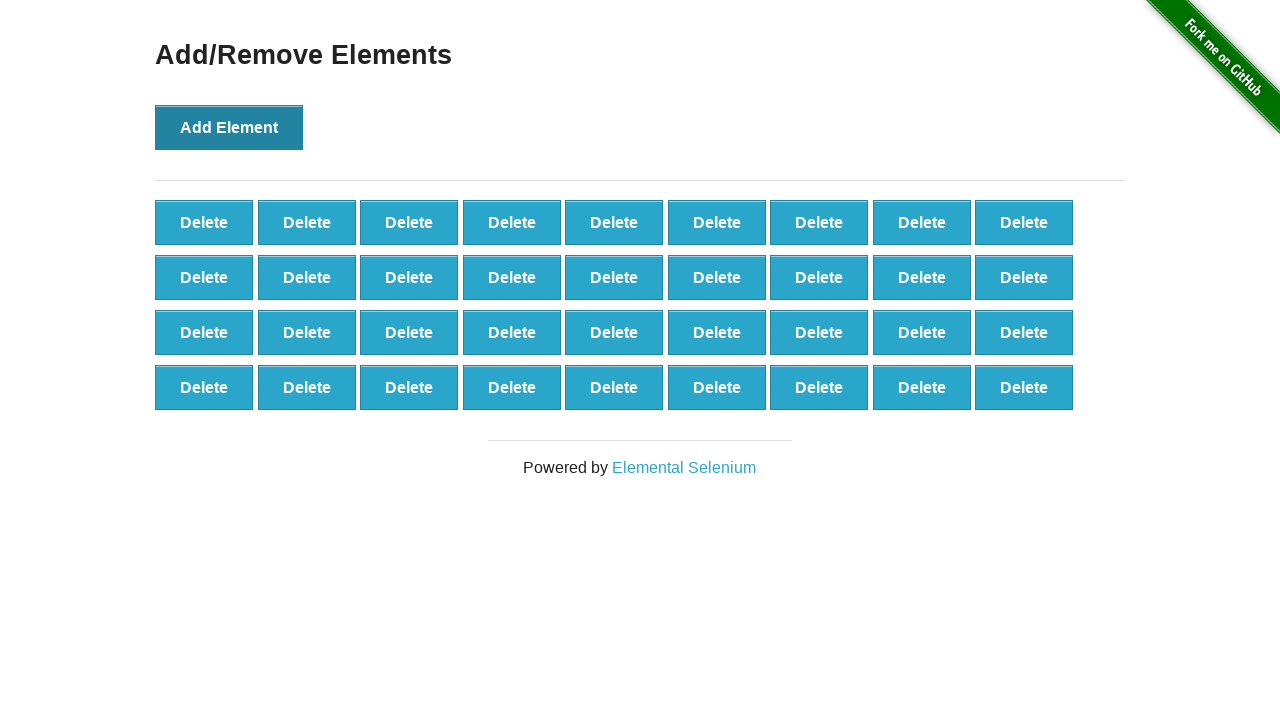

Added element 37 of 500 at (229, 127) on xpath=//*[@id="content"]/div/button
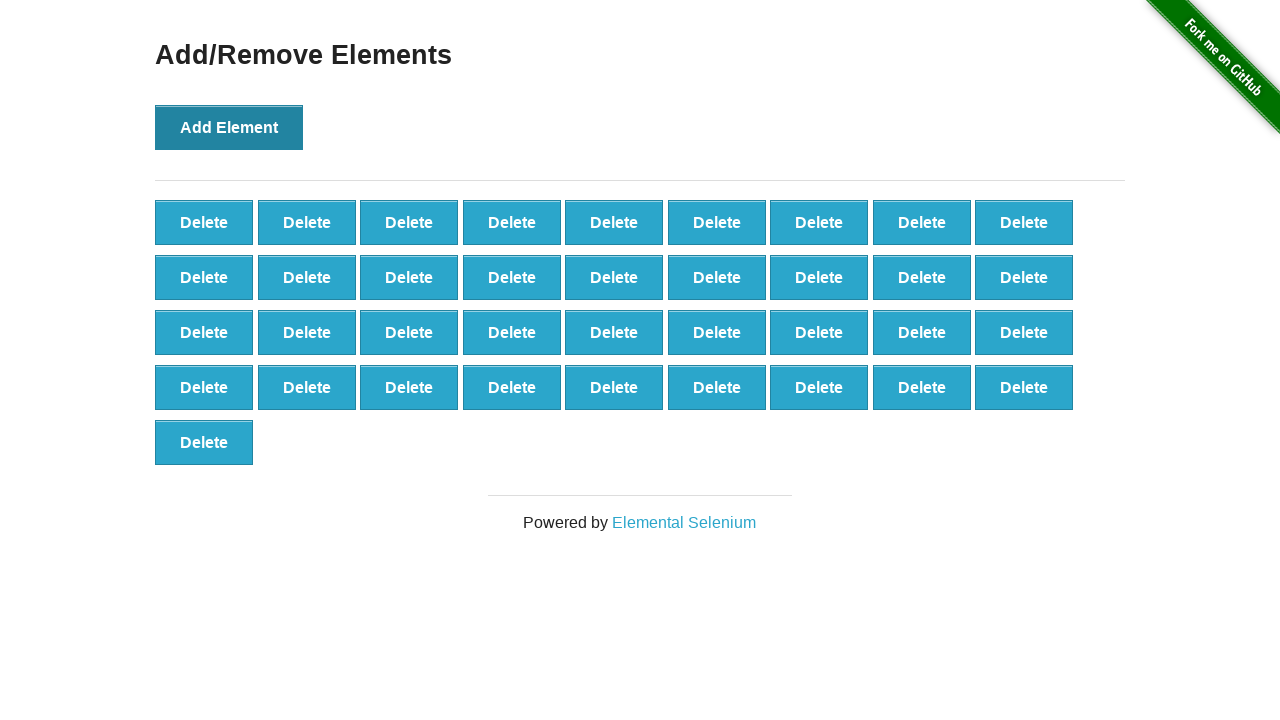

Added element 38 of 500 at (229, 127) on xpath=//*[@id="content"]/div/button
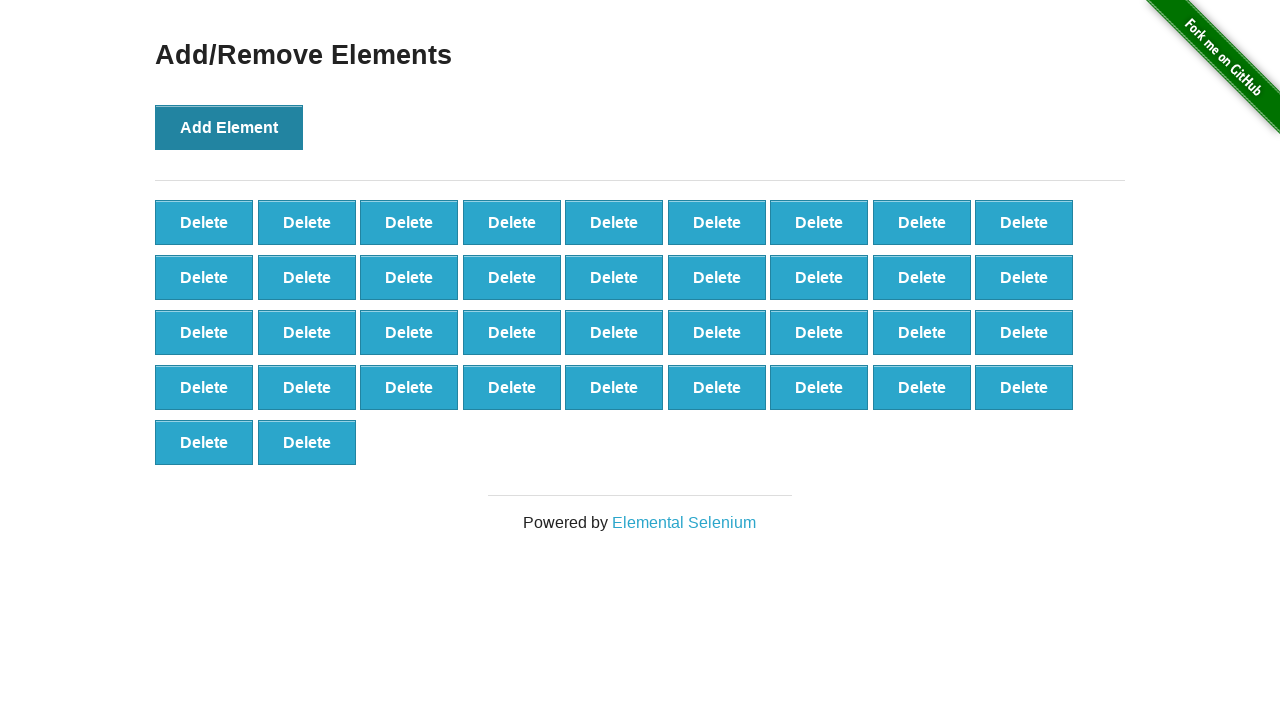

Added element 39 of 500 at (229, 127) on xpath=//*[@id="content"]/div/button
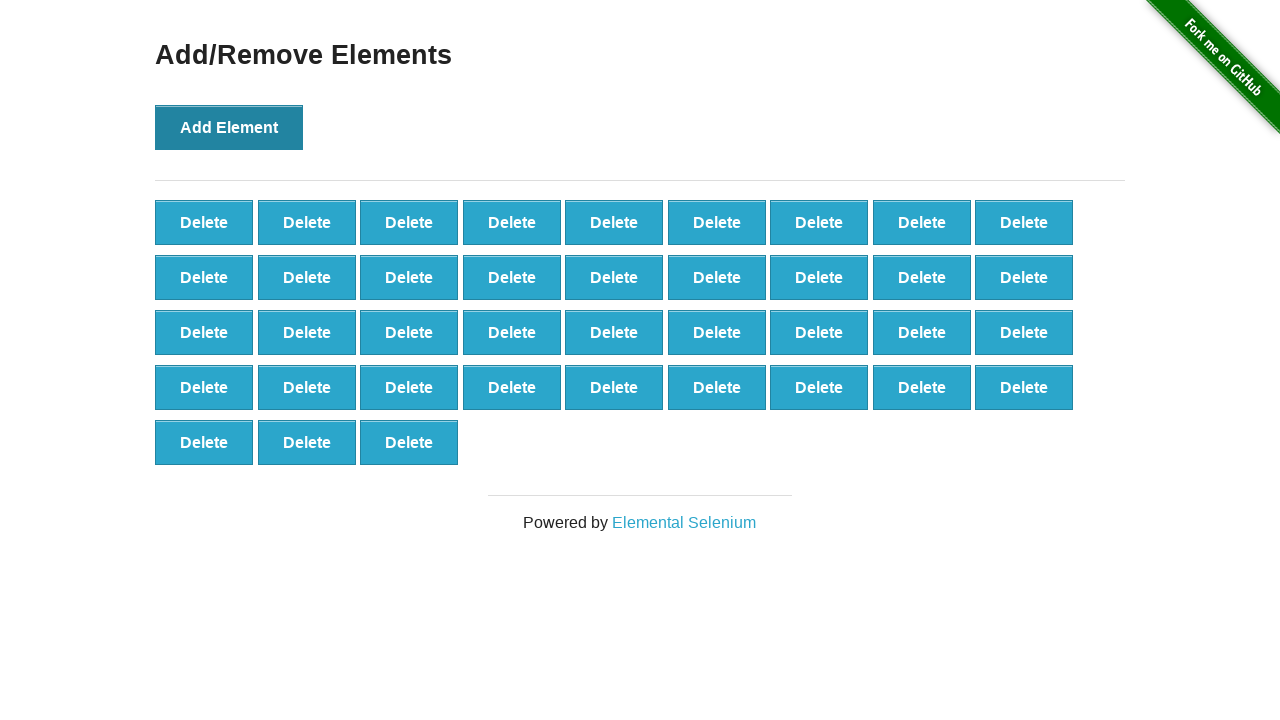

Added element 40 of 500 at (229, 127) on xpath=//*[@id="content"]/div/button
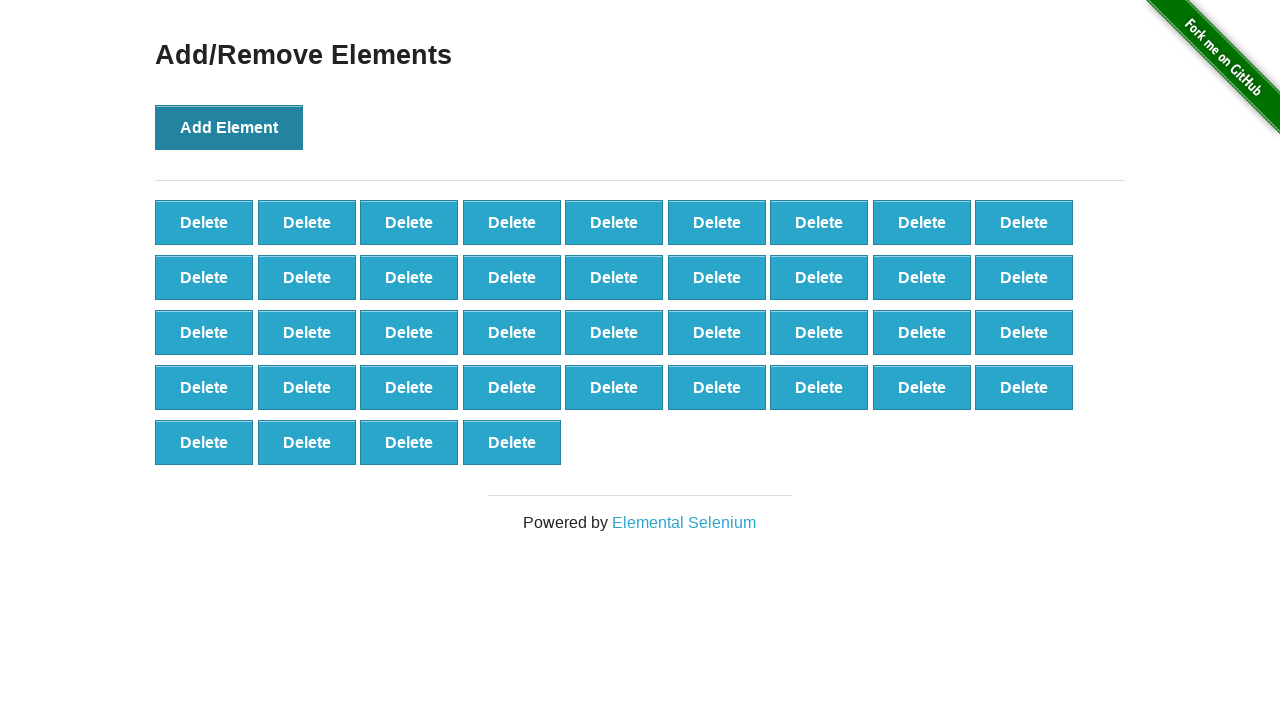

Added element 41 of 500 at (229, 127) on xpath=//*[@id="content"]/div/button
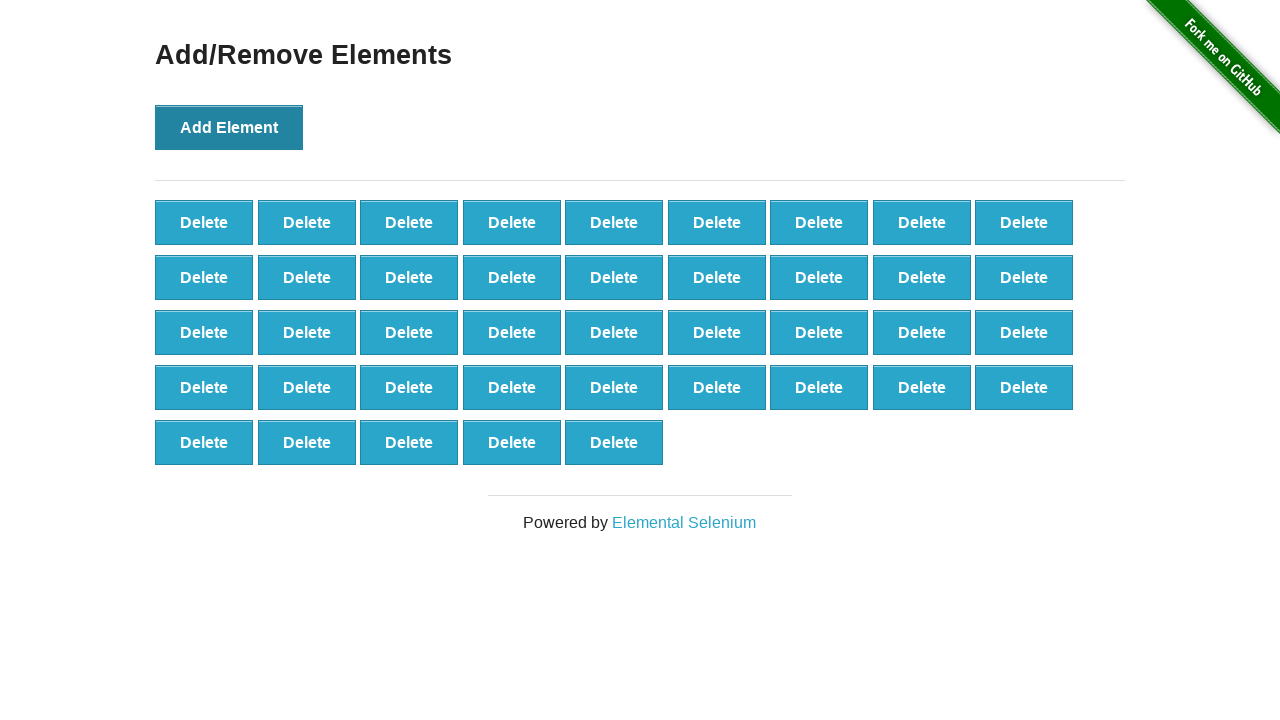

Added element 42 of 500 at (229, 127) on xpath=//*[@id="content"]/div/button
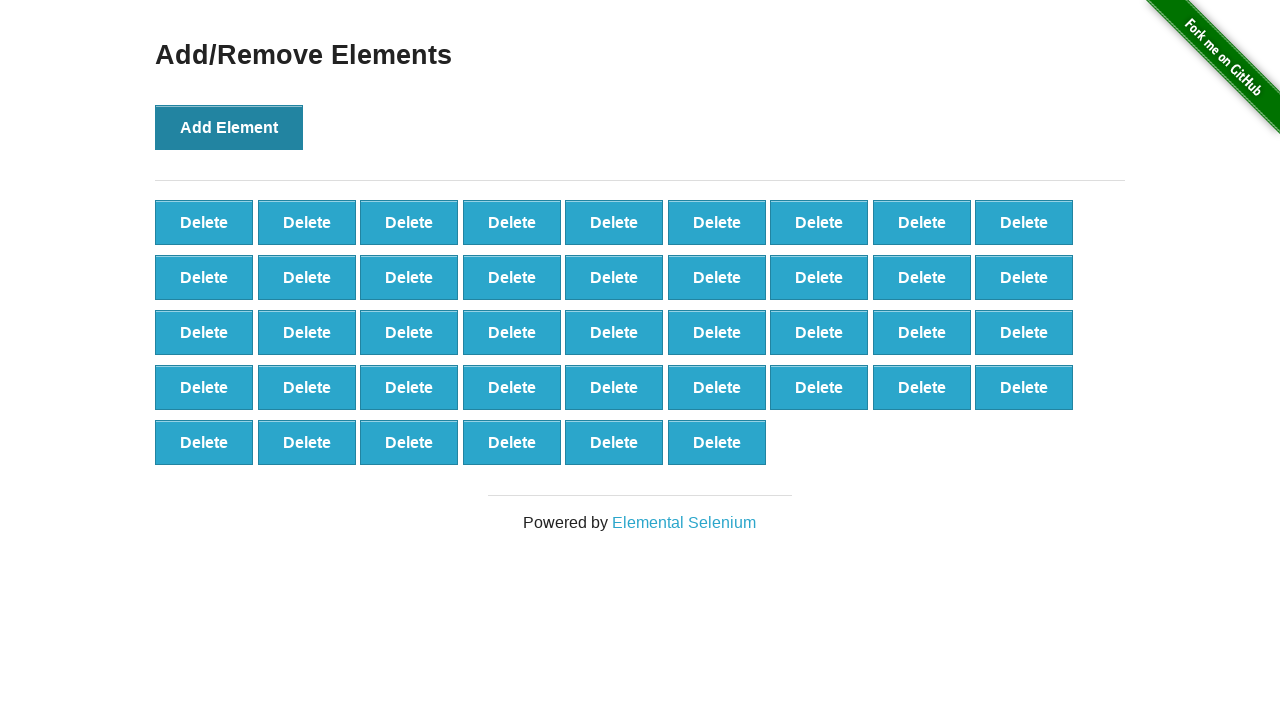

Added element 43 of 500 at (229, 127) on xpath=//*[@id="content"]/div/button
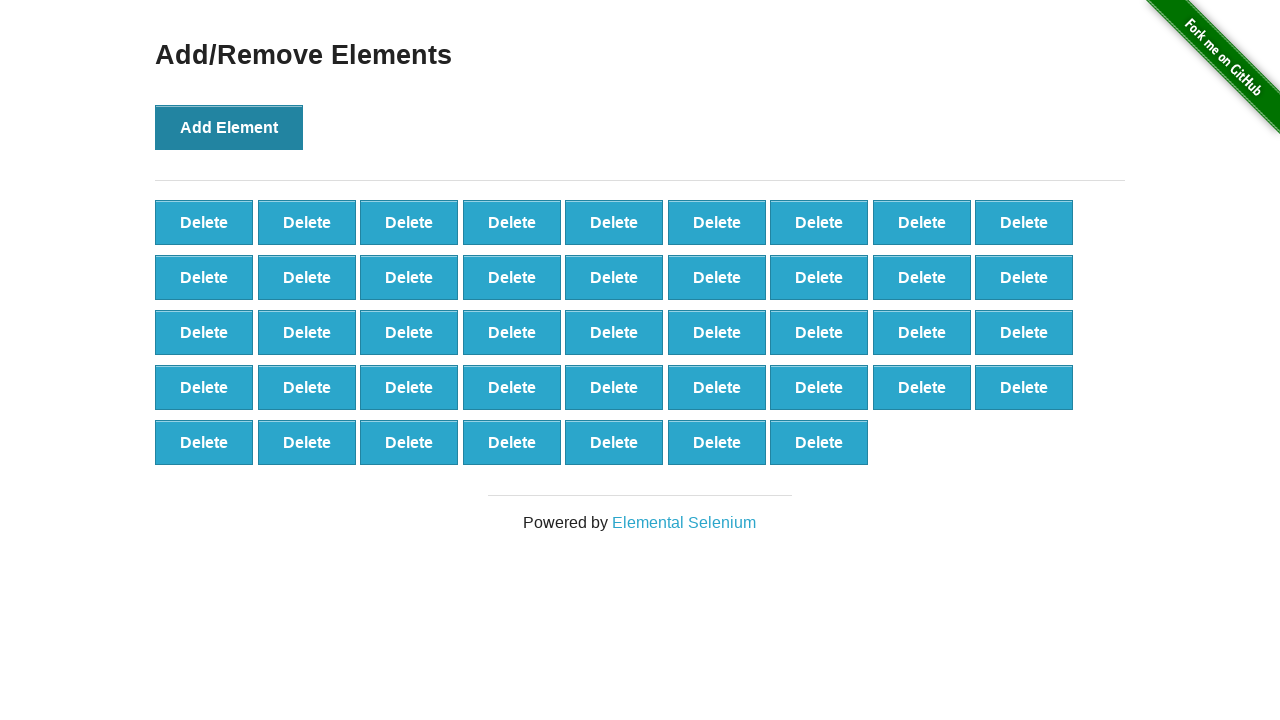

Added element 44 of 500 at (229, 127) on xpath=//*[@id="content"]/div/button
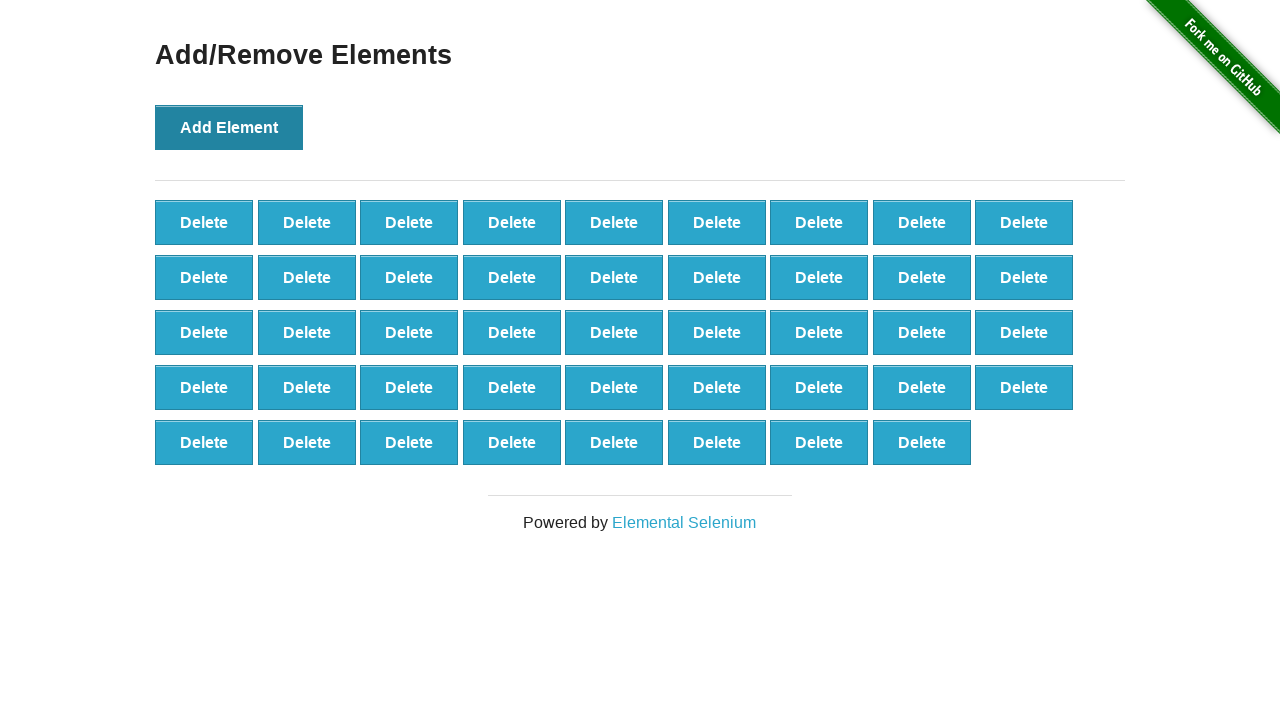

Added element 45 of 500 at (229, 127) on xpath=//*[@id="content"]/div/button
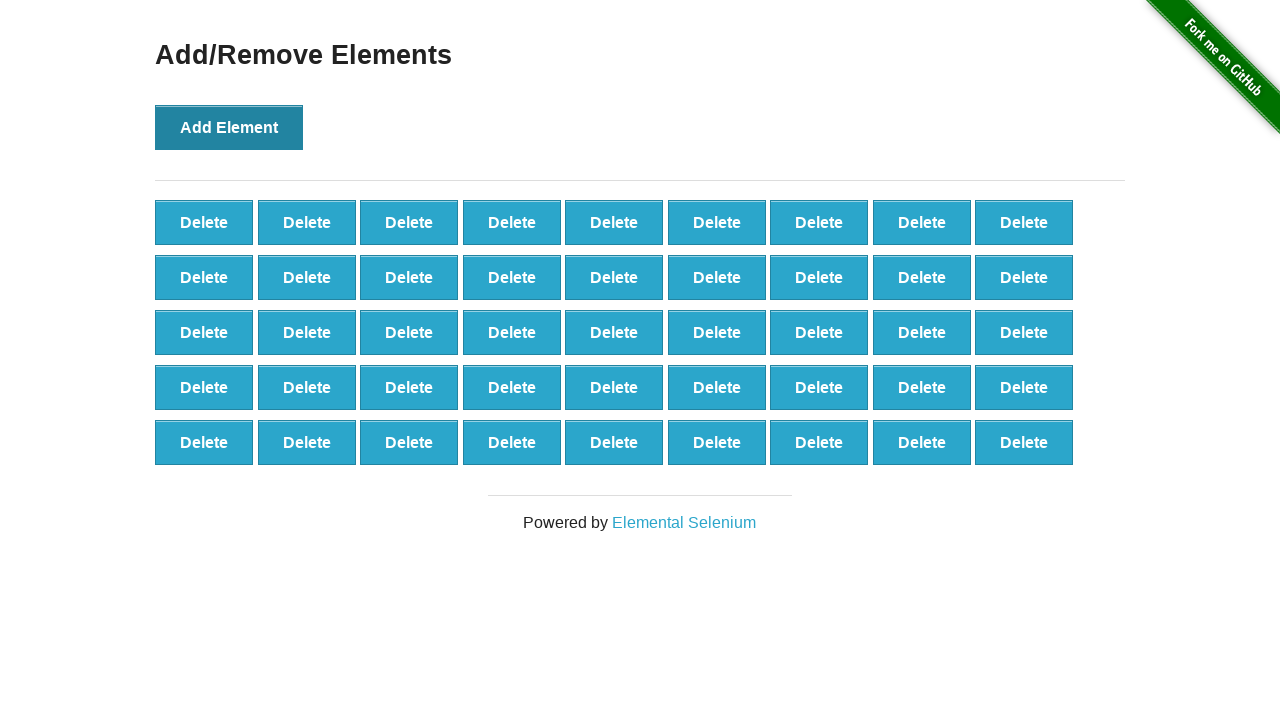

Added element 46 of 500 at (229, 127) on xpath=//*[@id="content"]/div/button
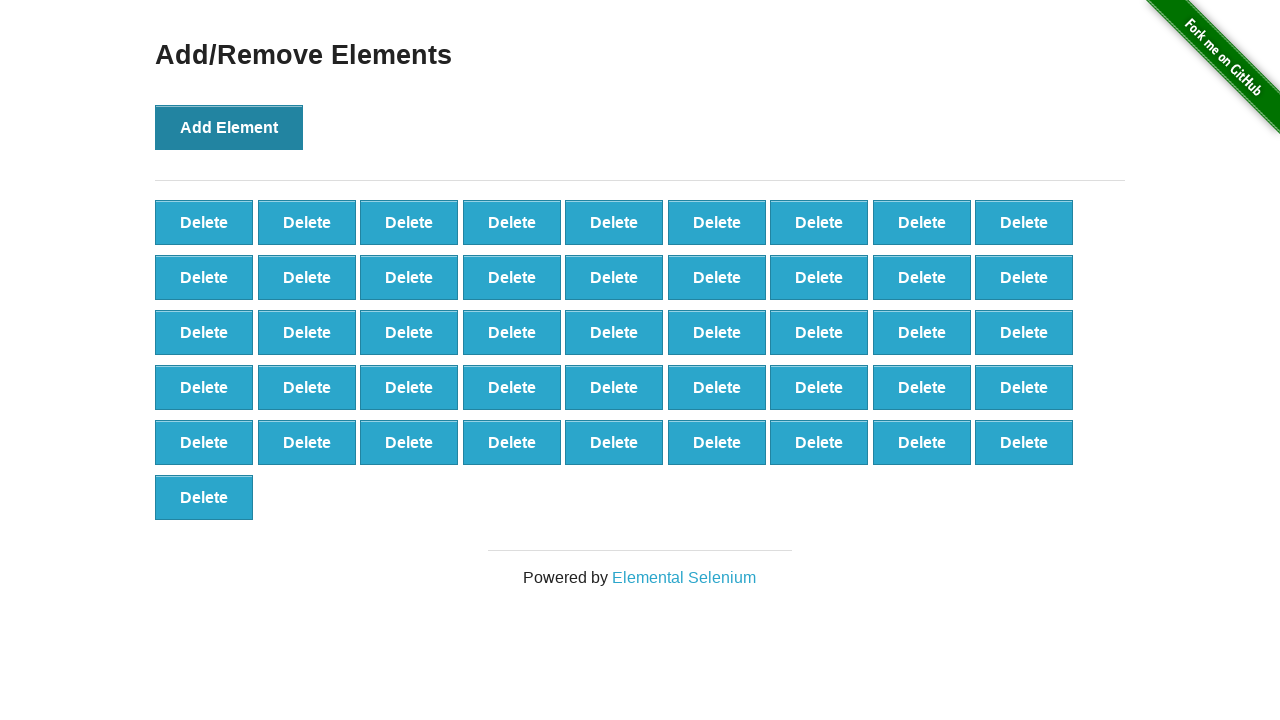

Added element 47 of 500 at (229, 127) on xpath=//*[@id="content"]/div/button
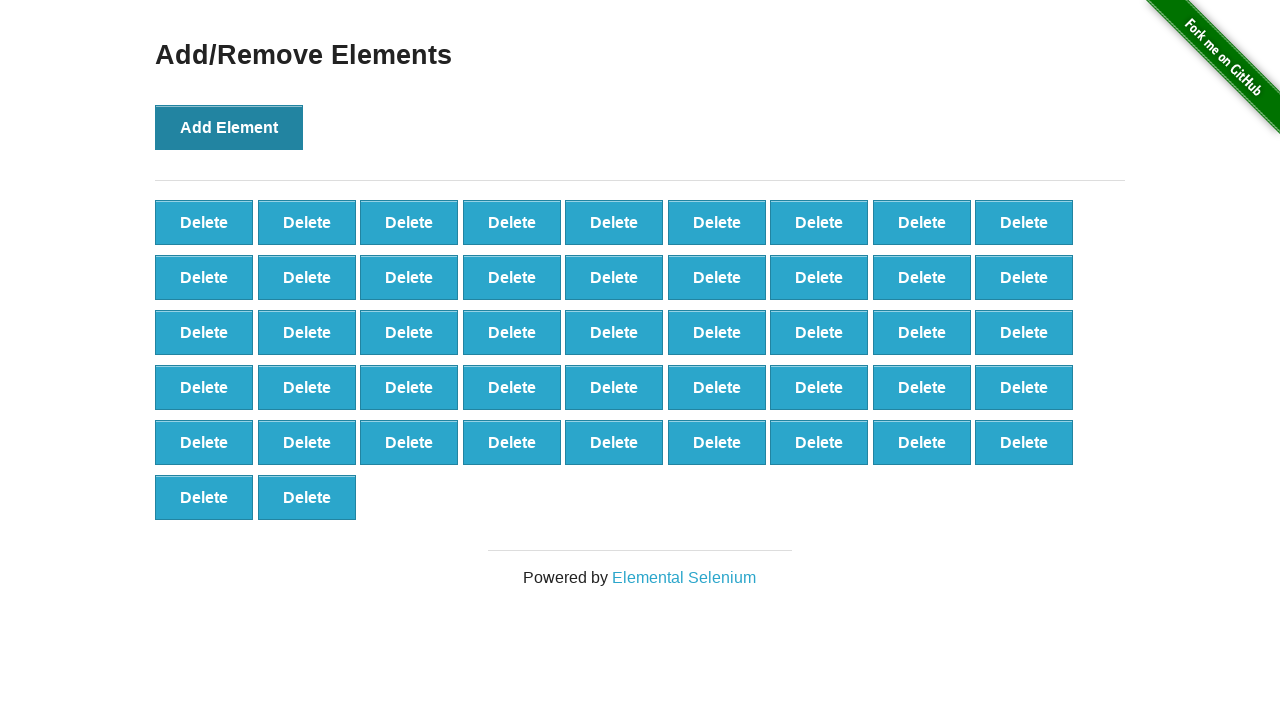

Added element 48 of 500 at (229, 127) on xpath=//*[@id="content"]/div/button
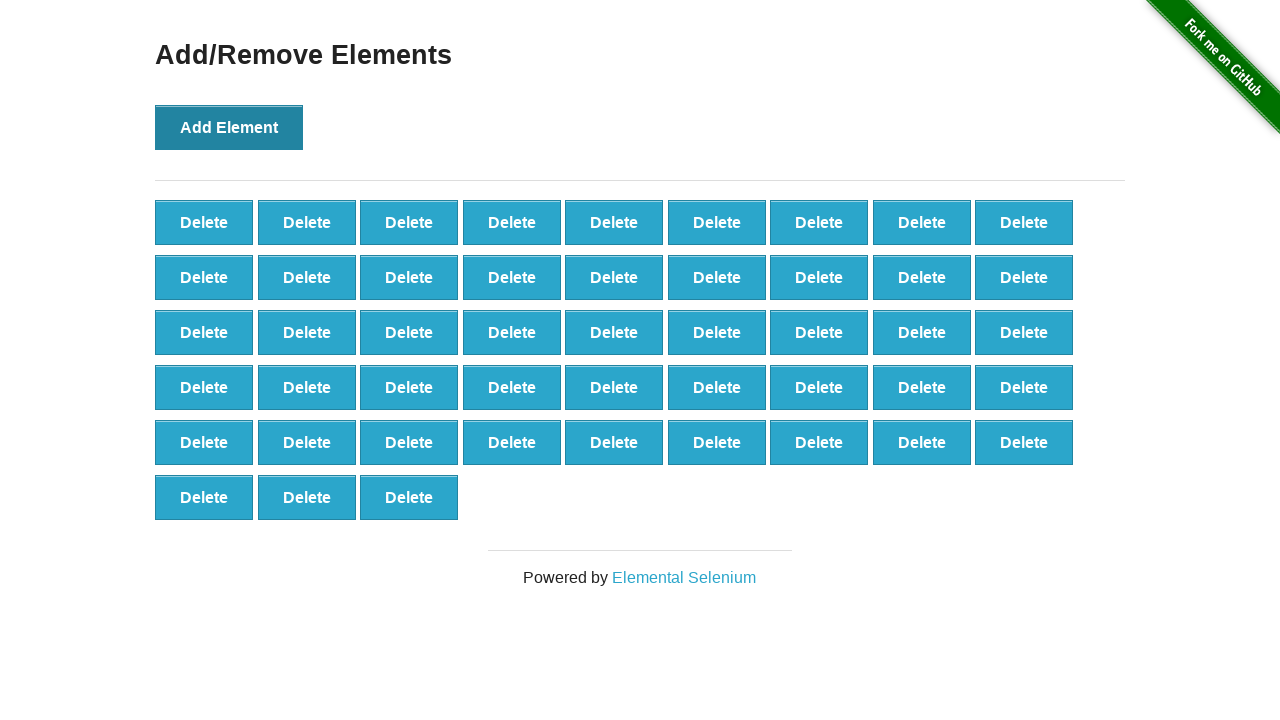

Added element 49 of 500 at (229, 127) on xpath=//*[@id="content"]/div/button
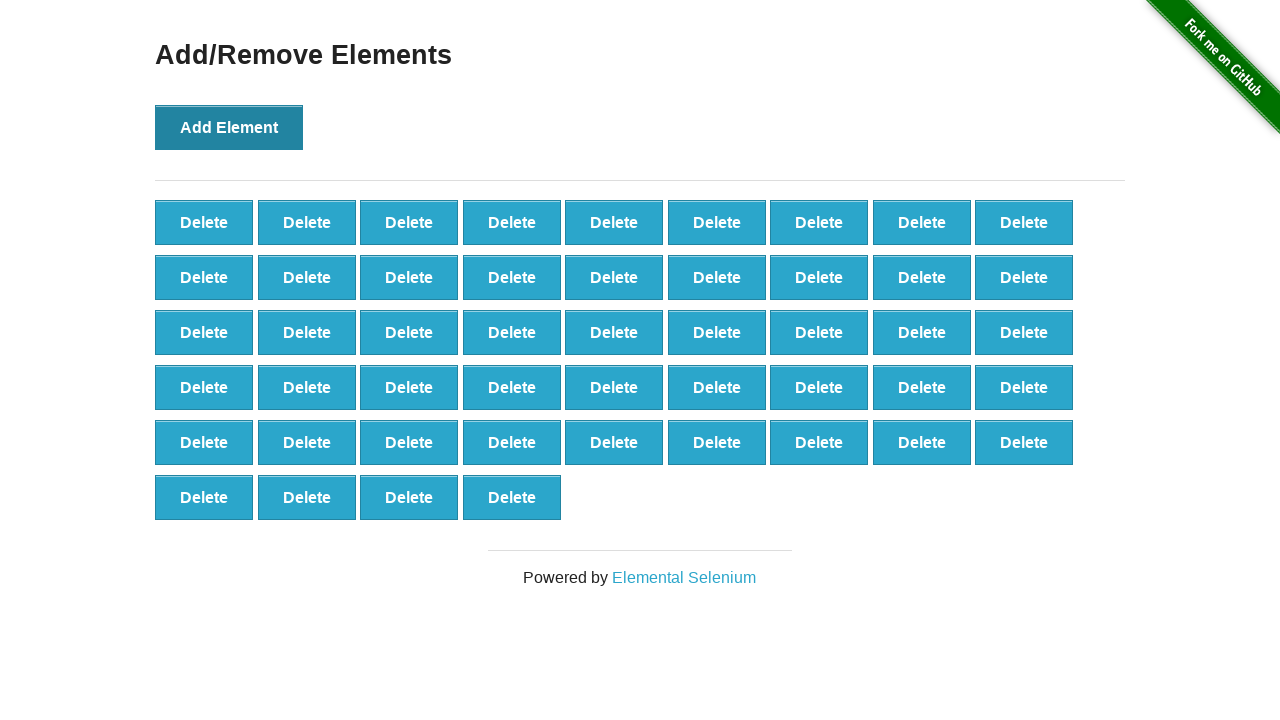

Added element 50 of 500 at (229, 127) on xpath=//*[@id="content"]/div/button
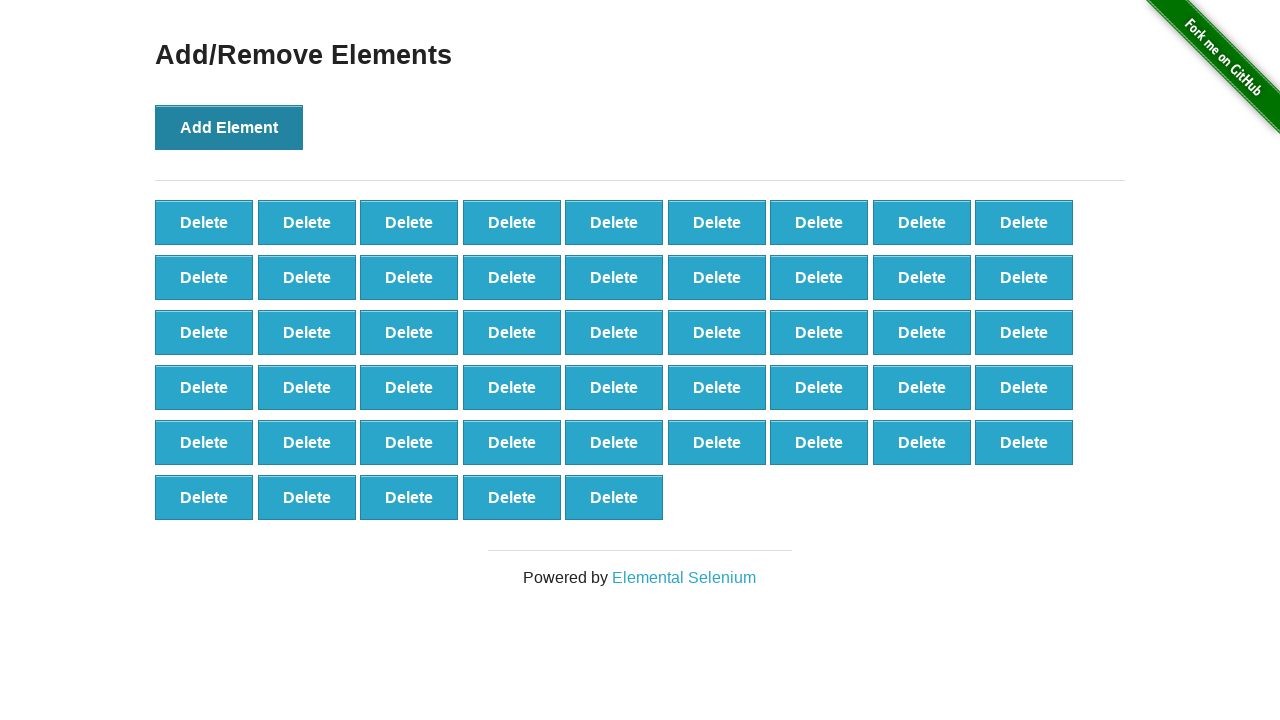

Added element 51 of 500 at (229, 127) on xpath=//*[@id="content"]/div/button
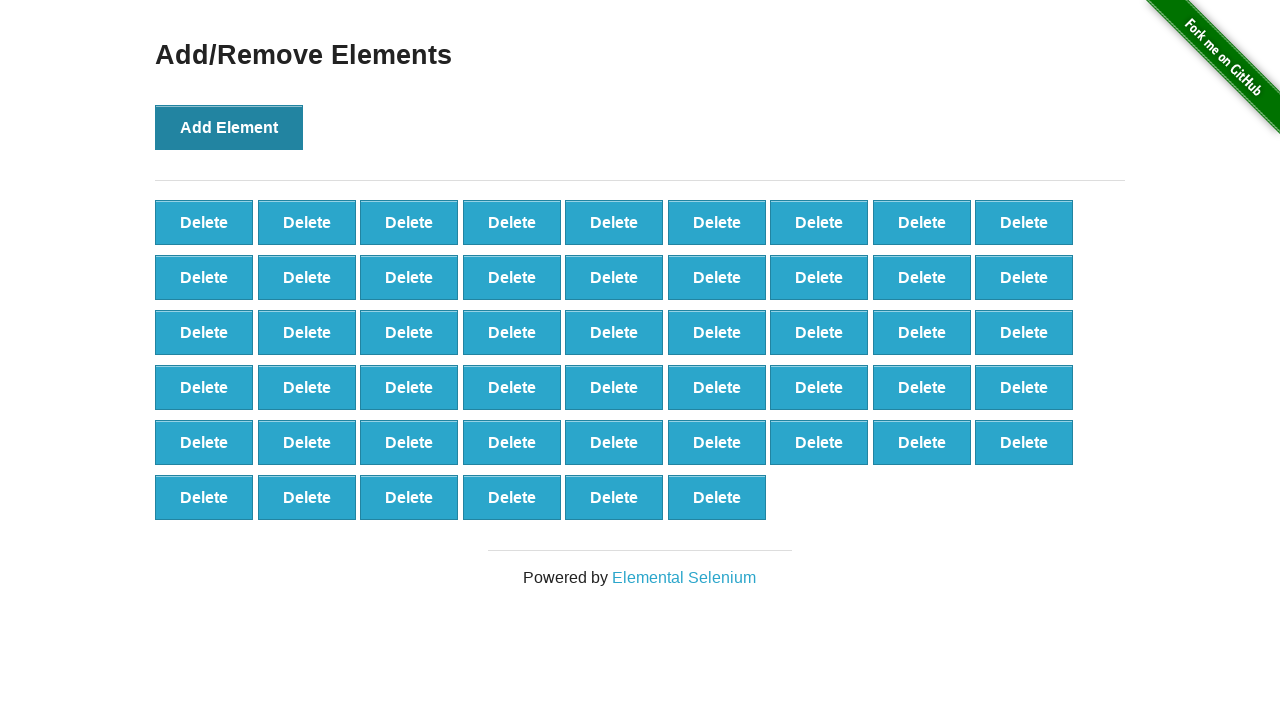

Added element 52 of 500 at (229, 127) on xpath=//*[@id="content"]/div/button
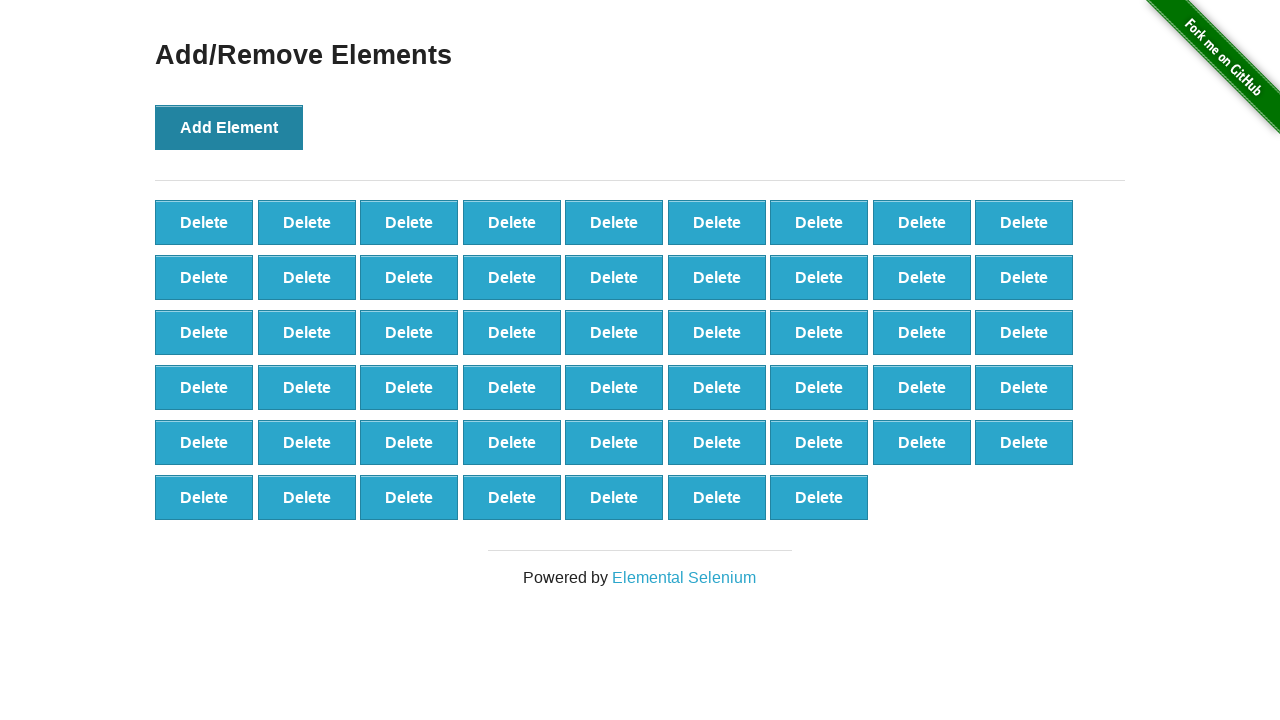

Added element 53 of 500 at (229, 127) on xpath=//*[@id="content"]/div/button
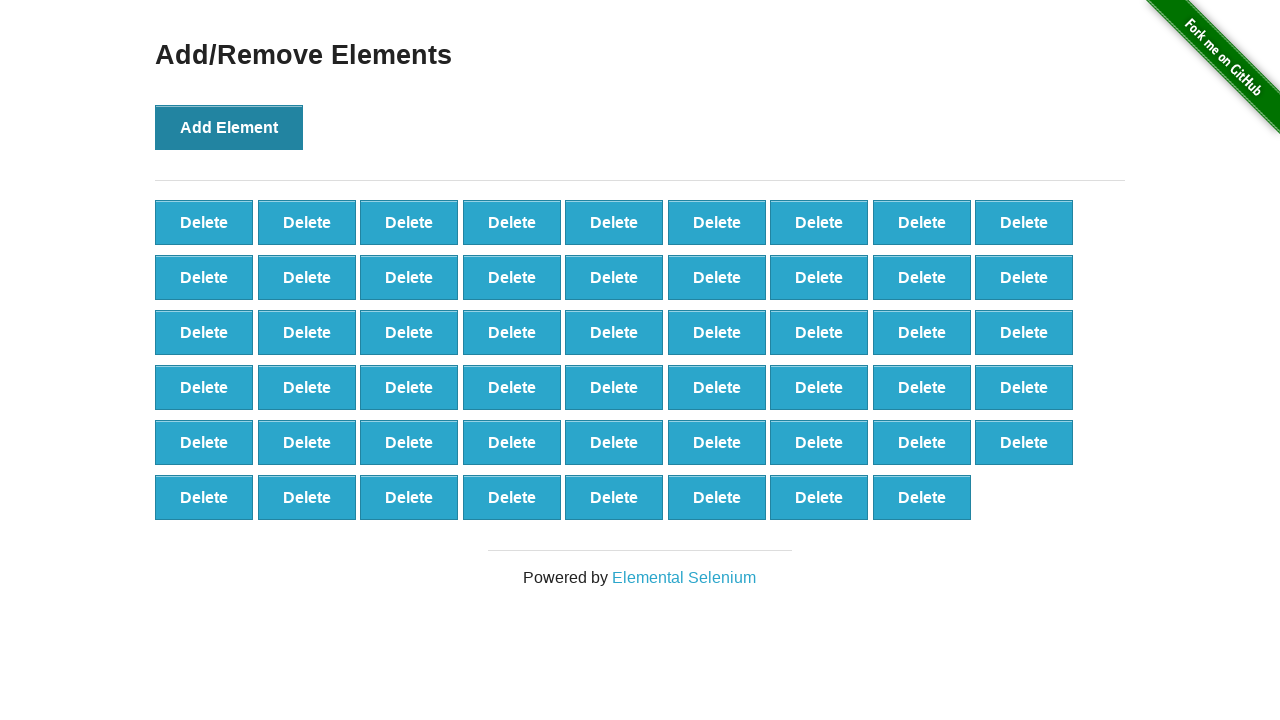

Added element 54 of 500 at (229, 127) on xpath=//*[@id="content"]/div/button
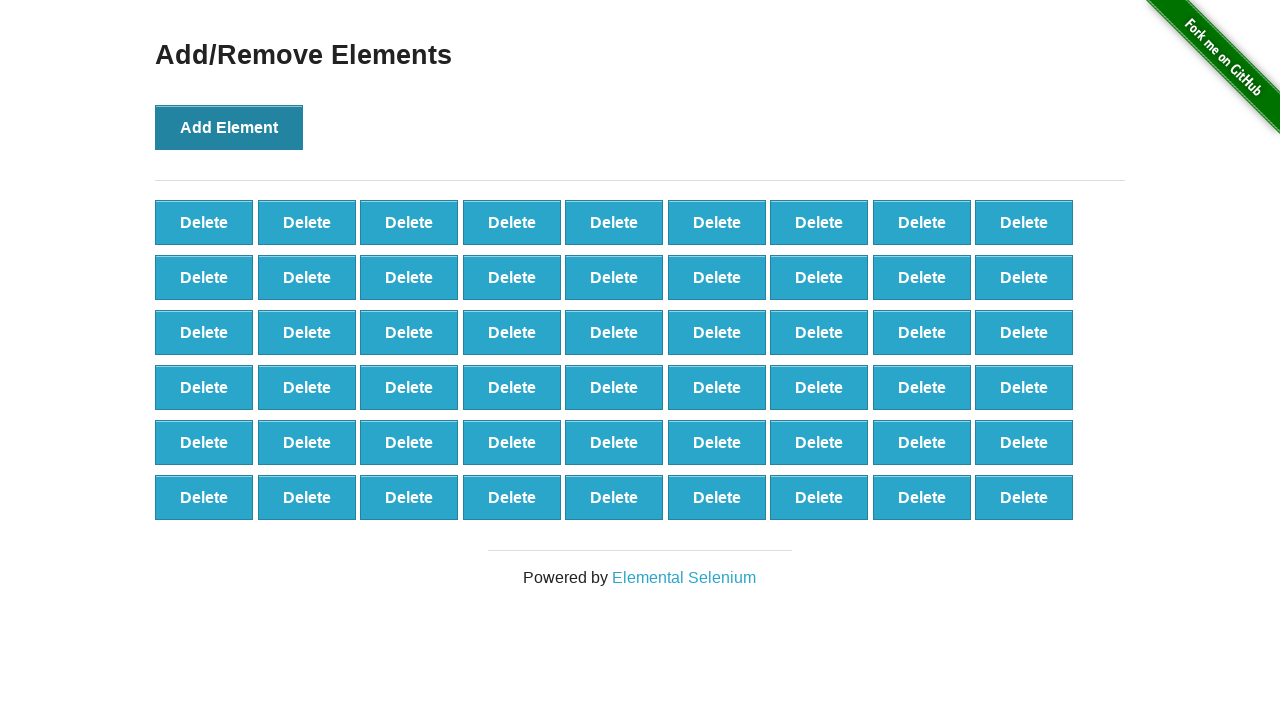

Added element 55 of 500 at (229, 127) on xpath=//*[@id="content"]/div/button
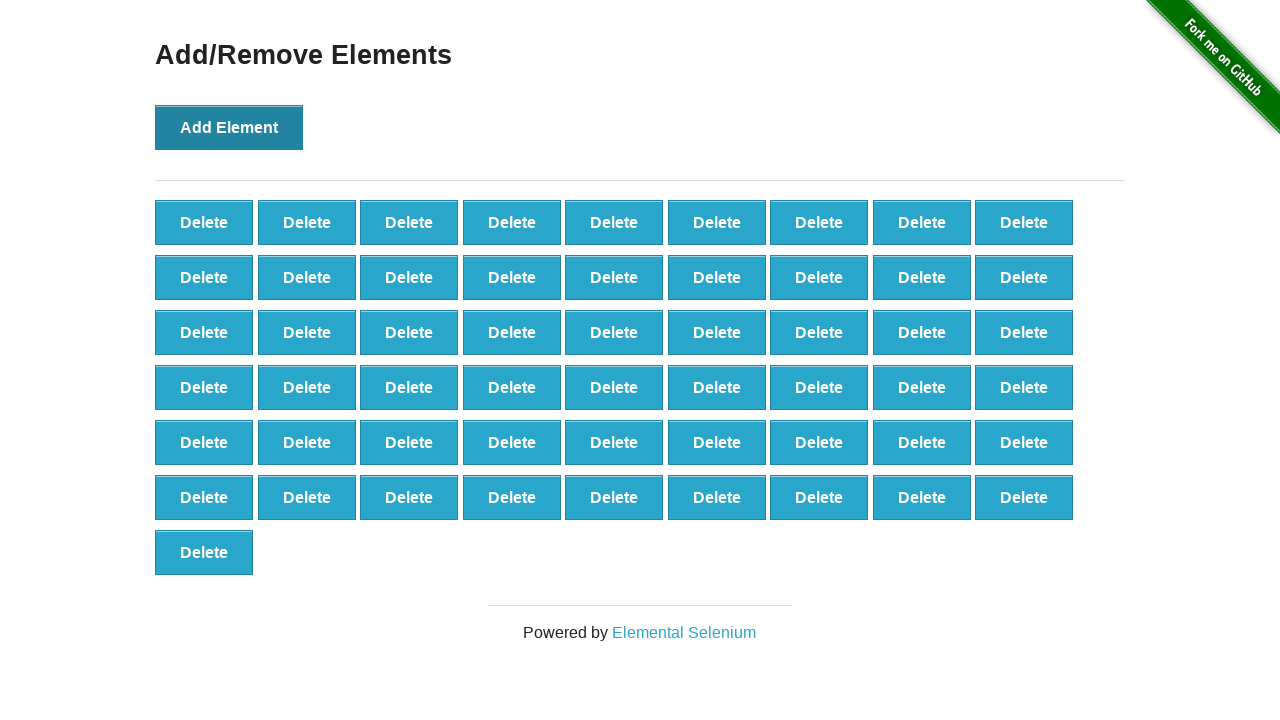

Added element 56 of 500 at (229, 127) on xpath=//*[@id="content"]/div/button
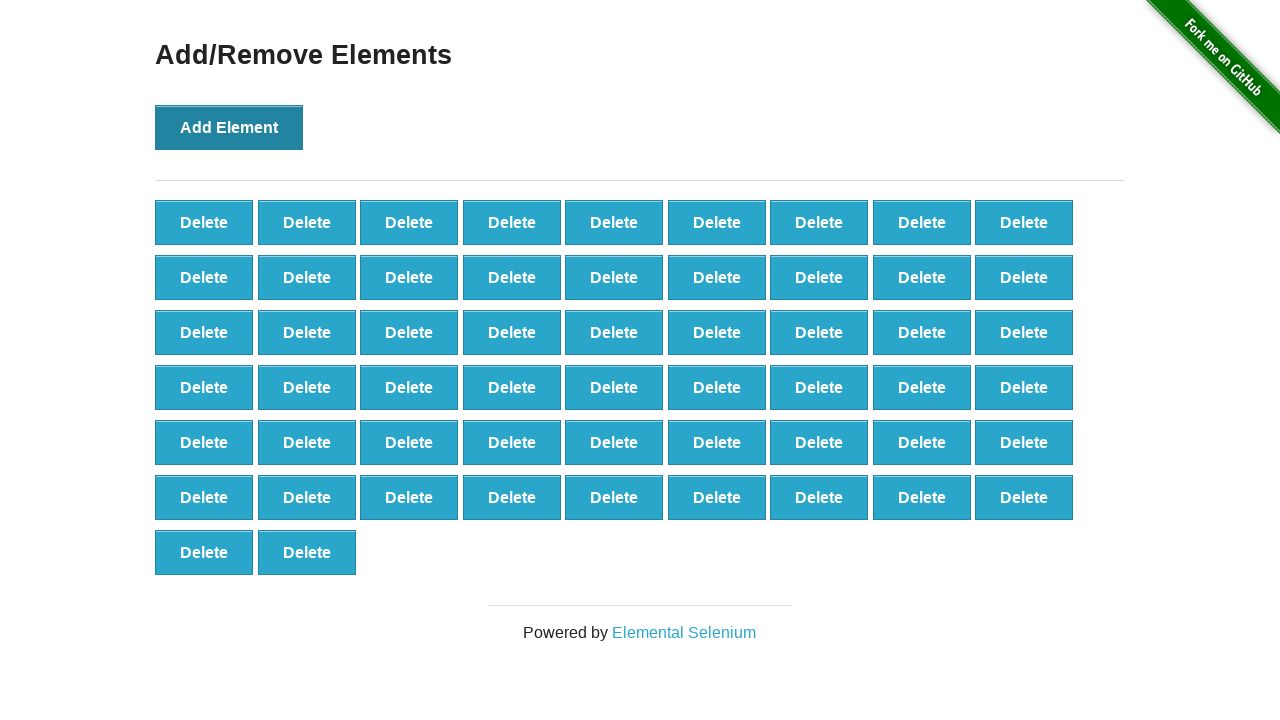

Added element 57 of 500 at (229, 127) on xpath=//*[@id="content"]/div/button
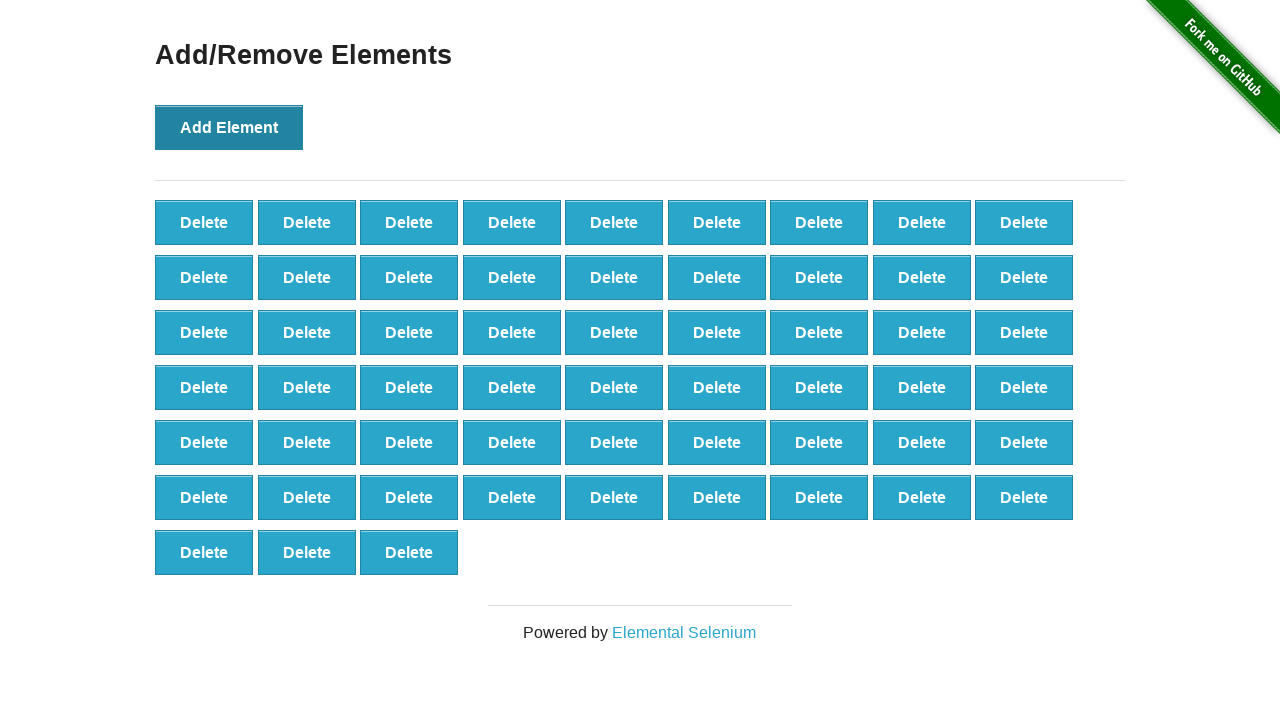

Added element 58 of 500 at (229, 127) on xpath=//*[@id="content"]/div/button
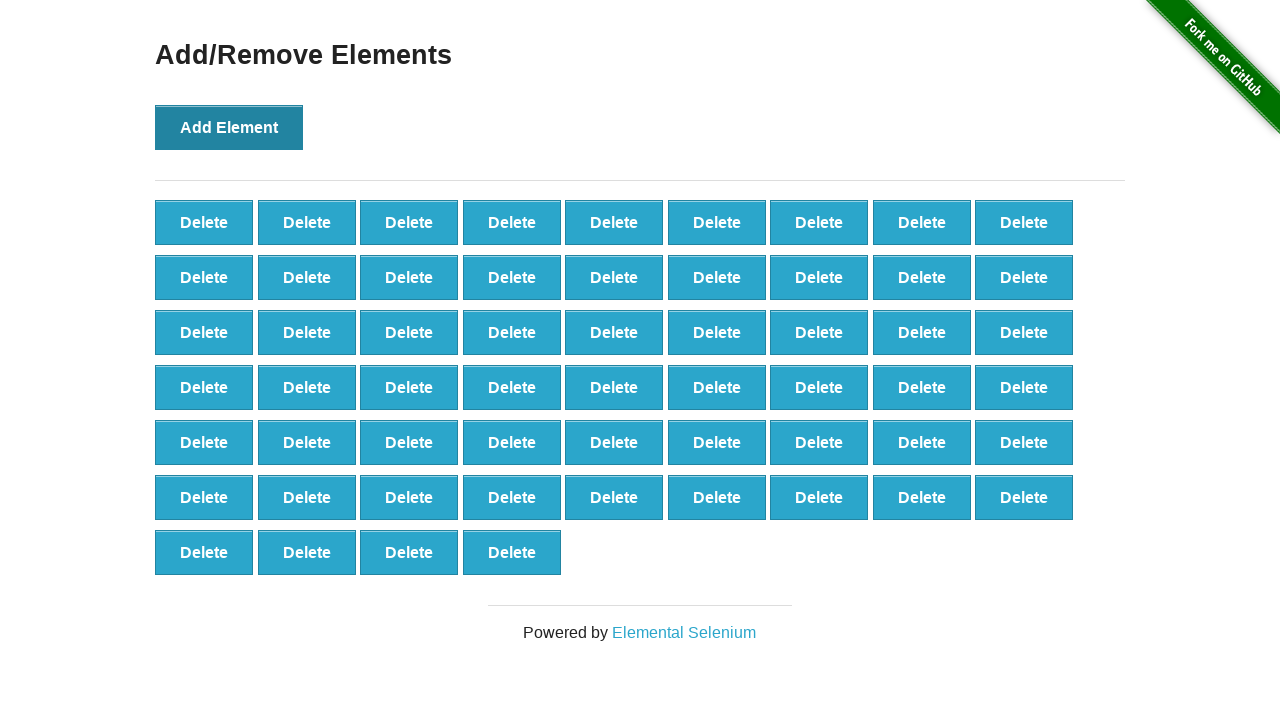

Added element 59 of 500 at (229, 127) on xpath=//*[@id="content"]/div/button
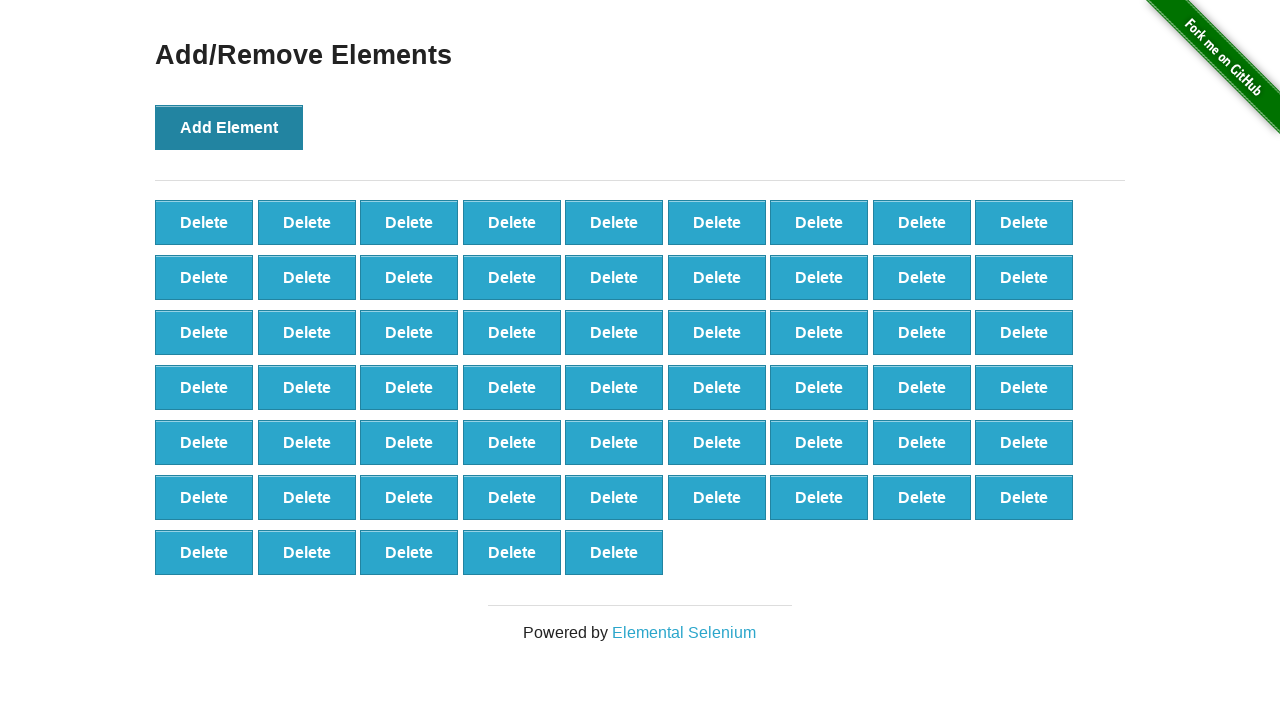

Added element 60 of 500 at (229, 127) on xpath=//*[@id="content"]/div/button
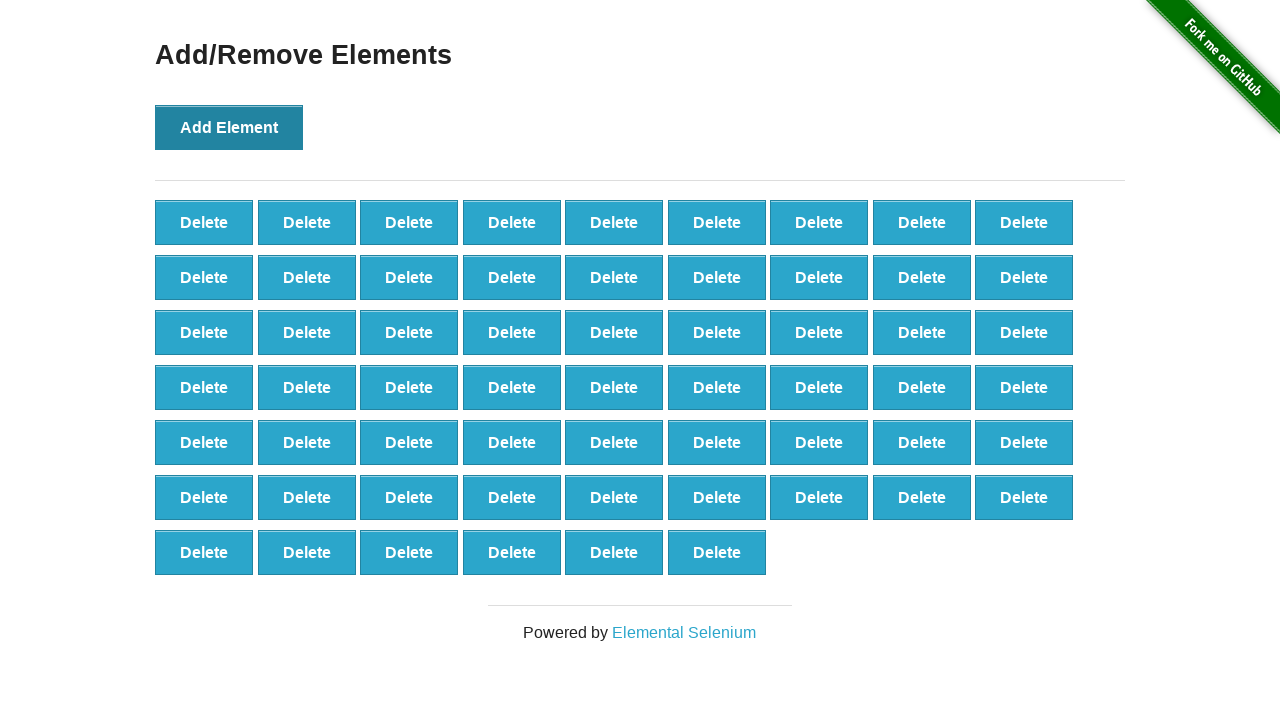

Added element 61 of 500 at (229, 127) on xpath=//*[@id="content"]/div/button
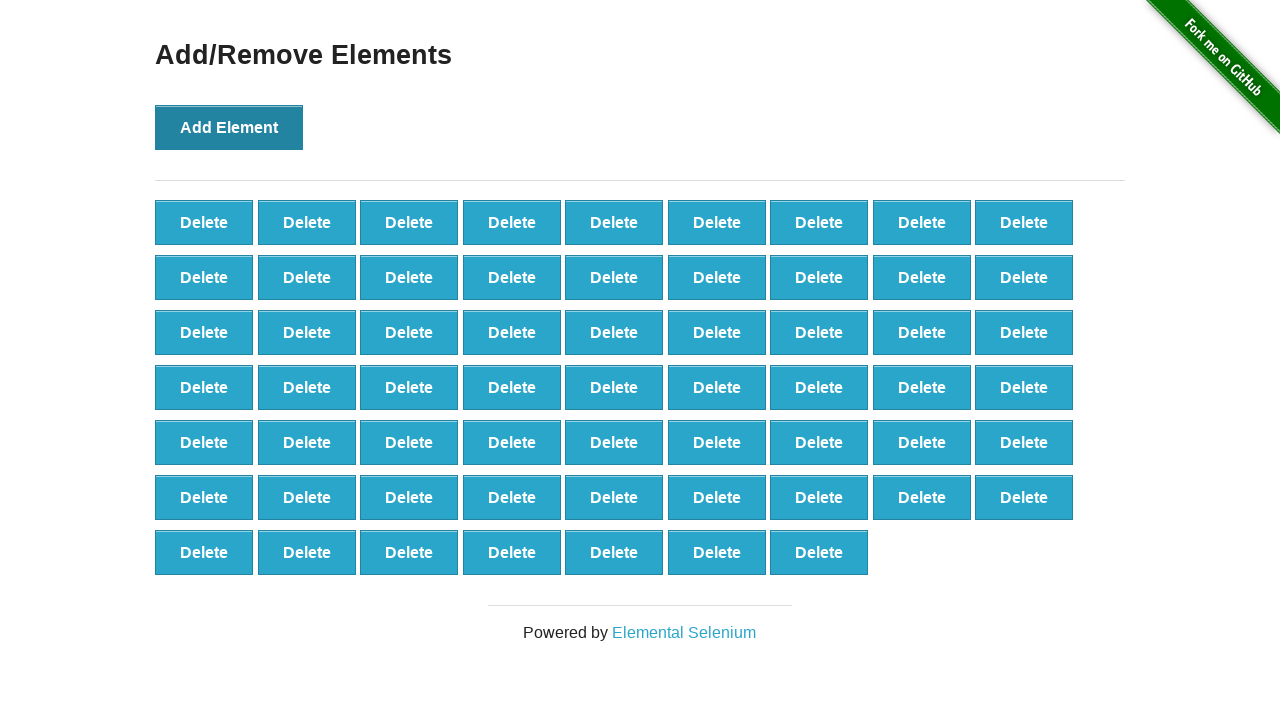

Added element 62 of 500 at (229, 127) on xpath=//*[@id="content"]/div/button
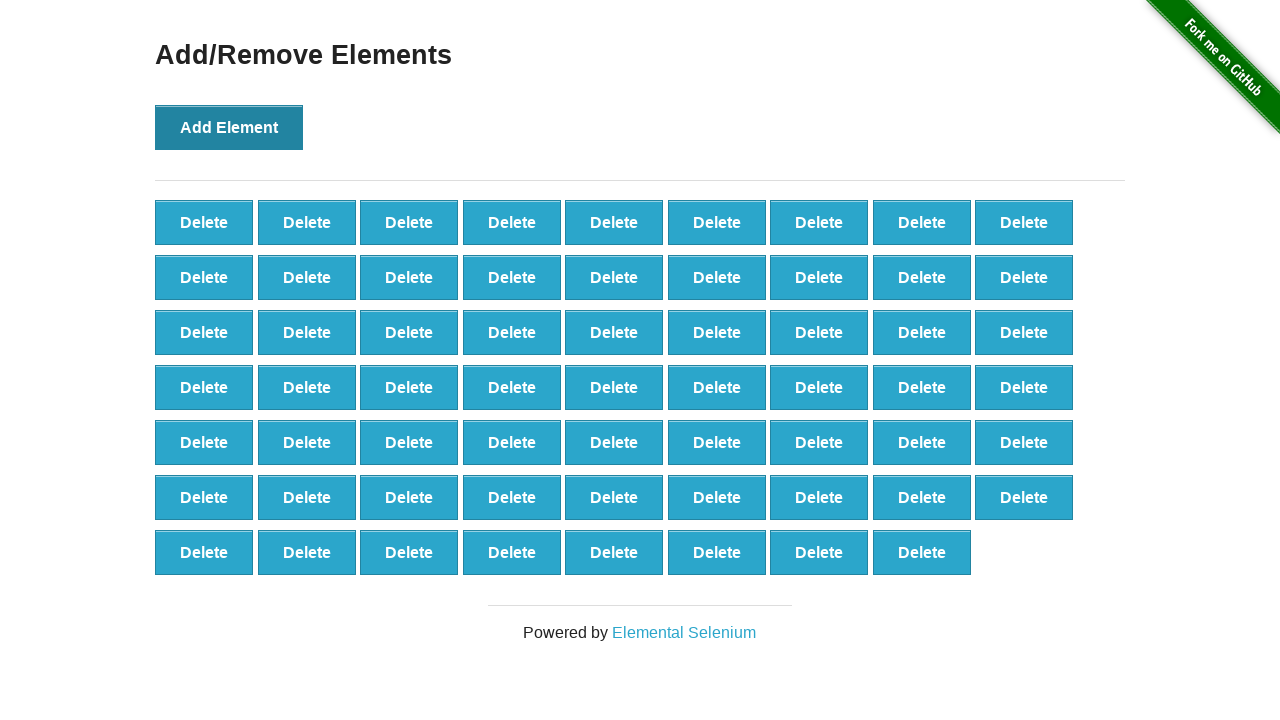

Added element 63 of 500 at (229, 127) on xpath=//*[@id="content"]/div/button
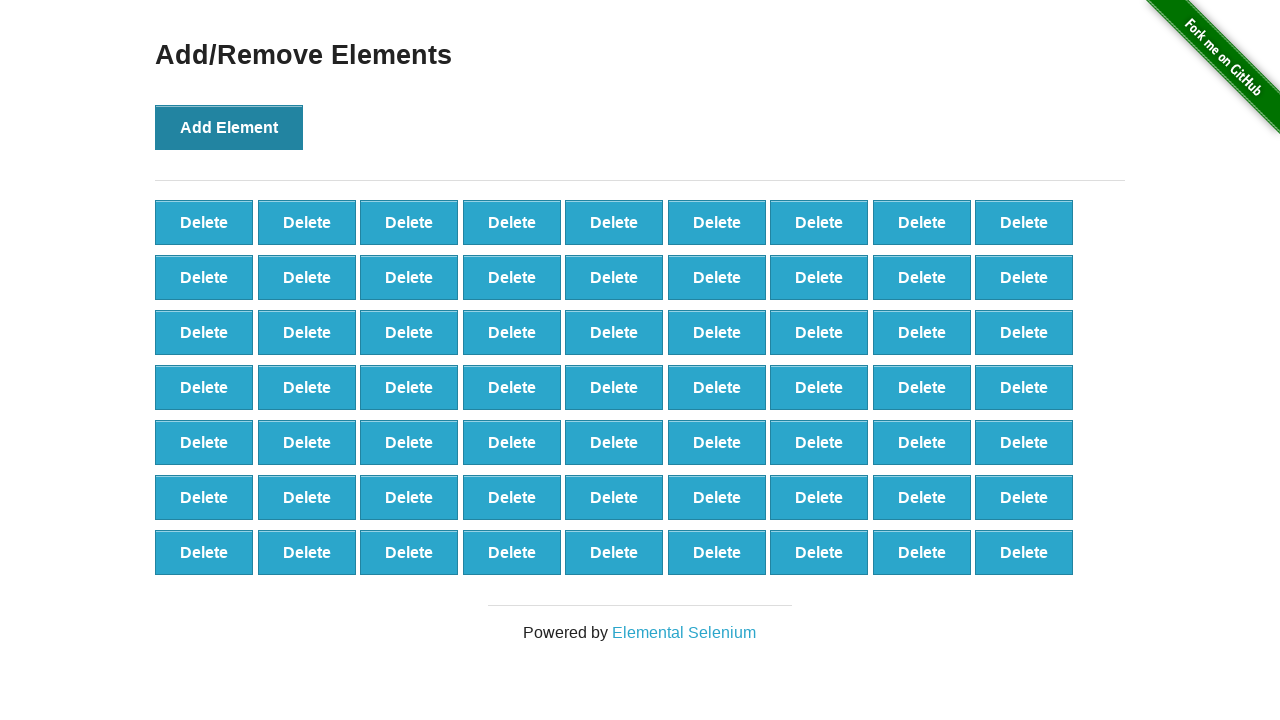

Added element 64 of 500 at (229, 127) on xpath=//*[@id="content"]/div/button
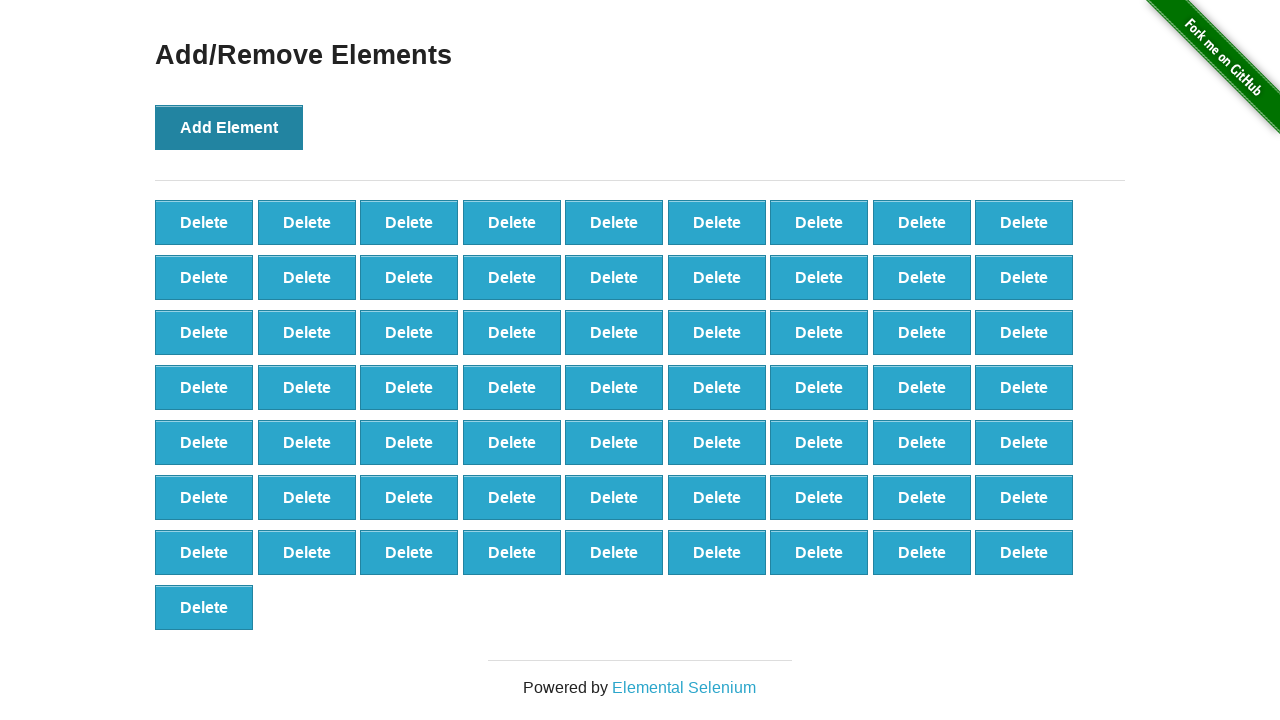

Added element 65 of 500 at (229, 127) on xpath=//*[@id="content"]/div/button
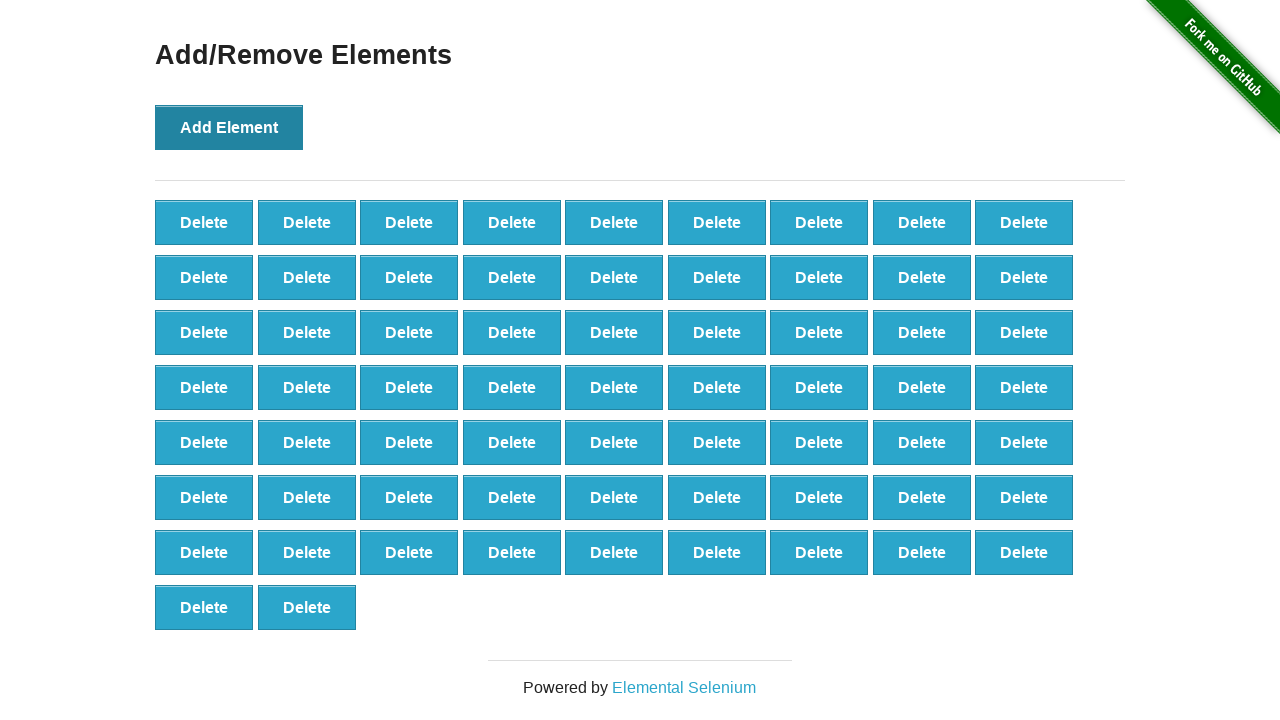

Added element 66 of 500 at (229, 127) on xpath=//*[@id="content"]/div/button
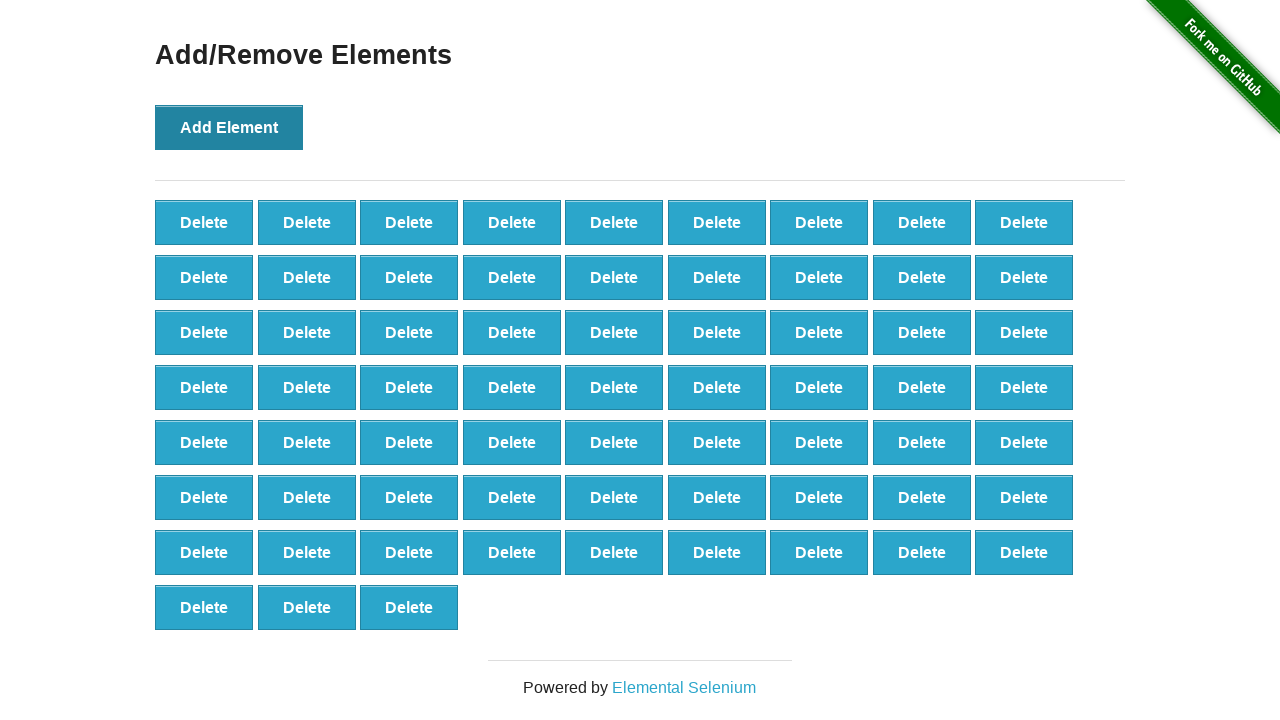

Added element 67 of 500 at (229, 127) on xpath=//*[@id="content"]/div/button
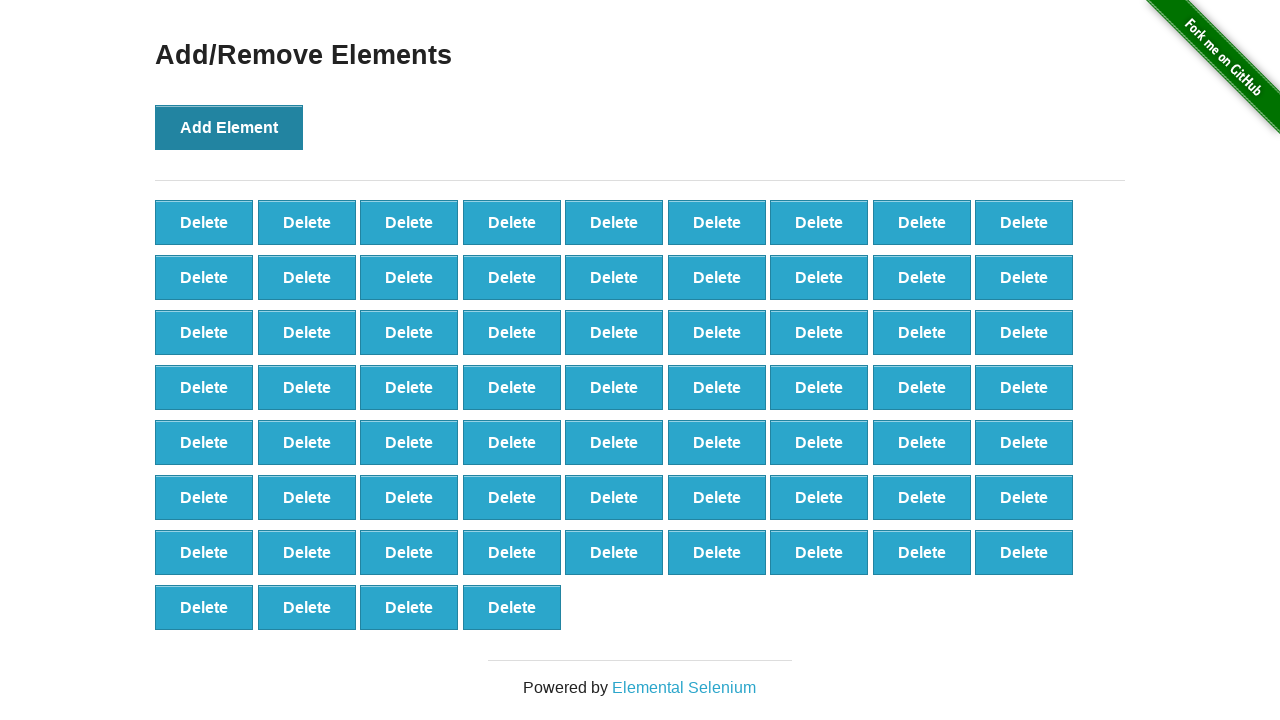

Added element 68 of 500 at (229, 127) on xpath=//*[@id="content"]/div/button
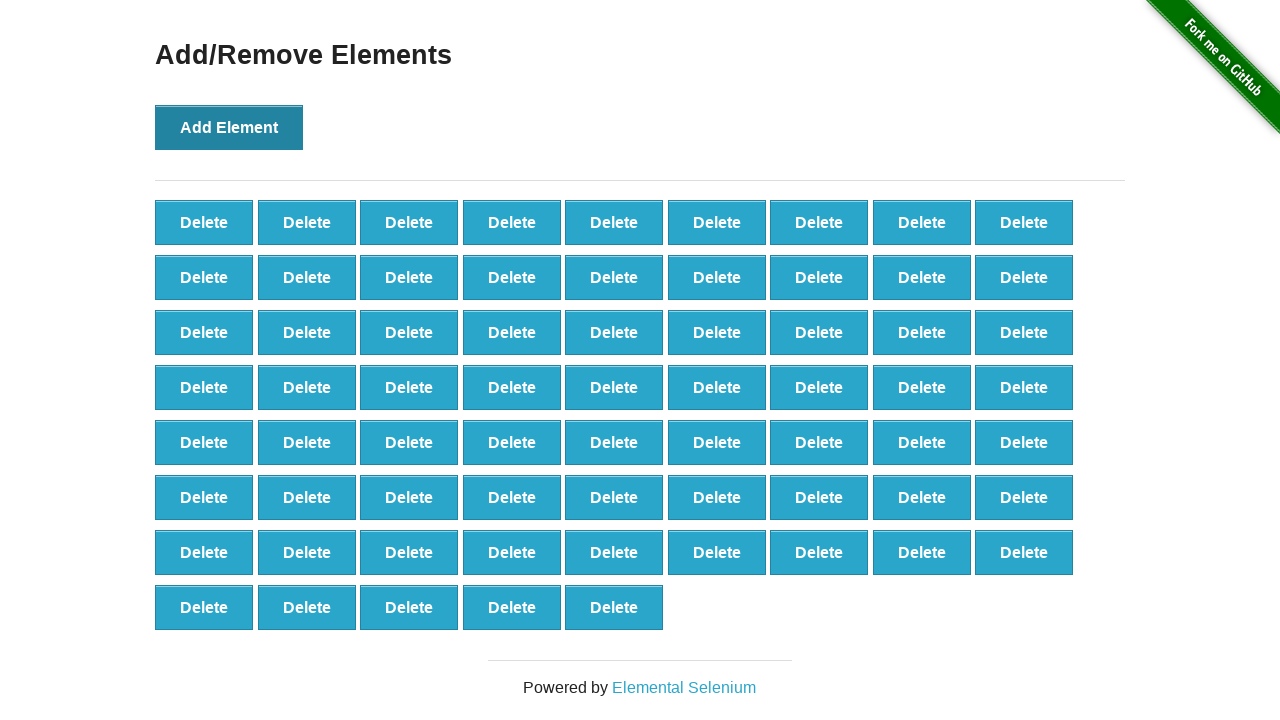

Added element 69 of 500 at (229, 127) on xpath=//*[@id="content"]/div/button
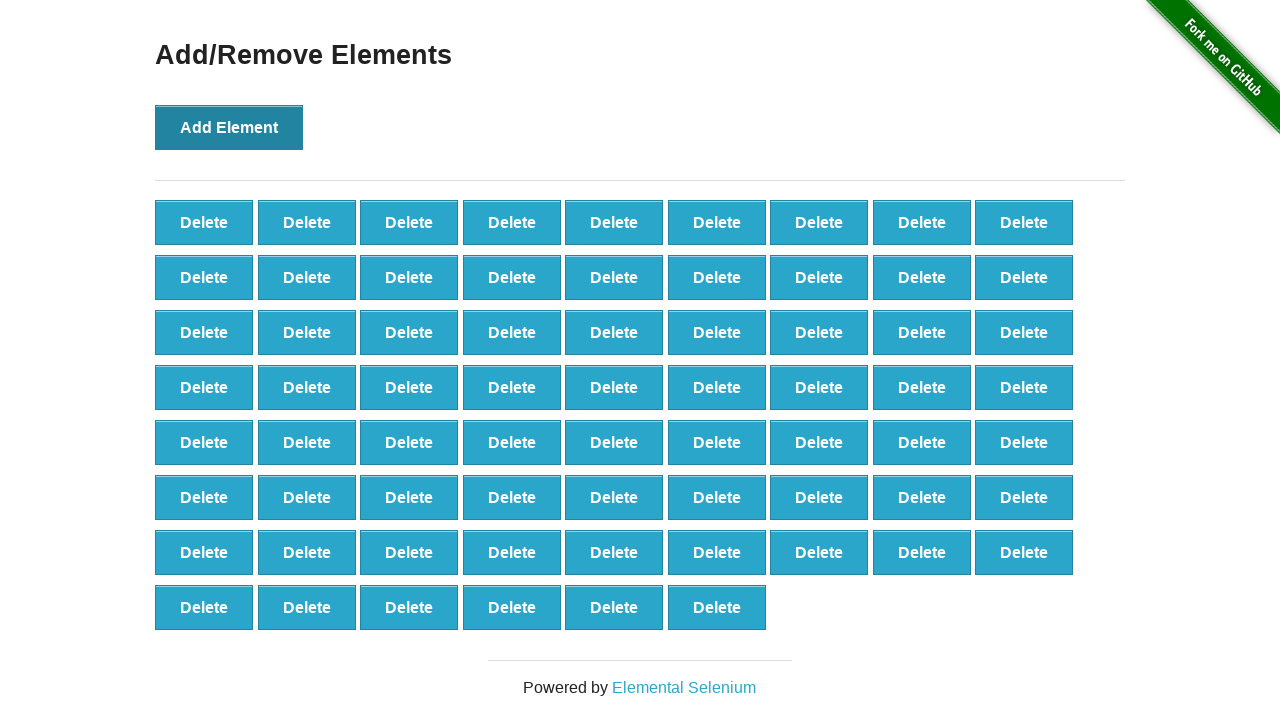

Added element 70 of 500 at (229, 127) on xpath=//*[@id="content"]/div/button
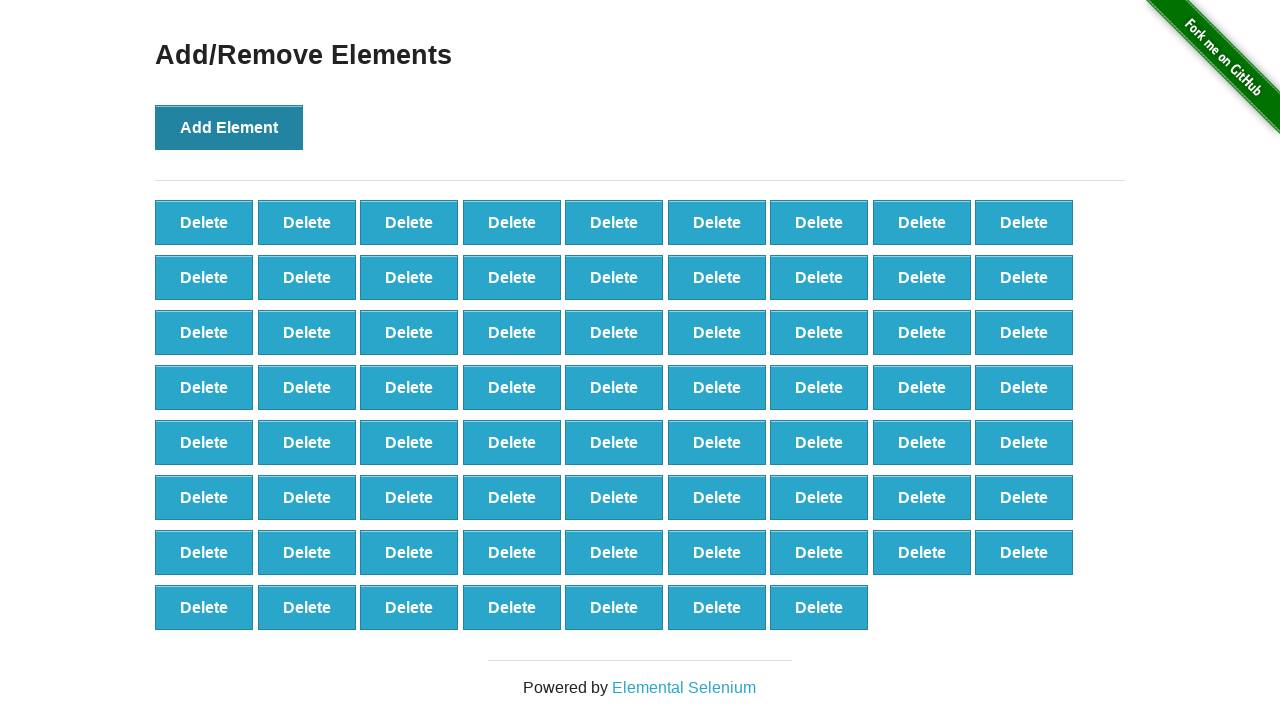

Added element 71 of 500 at (229, 127) on xpath=//*[@id="content"]/div/button
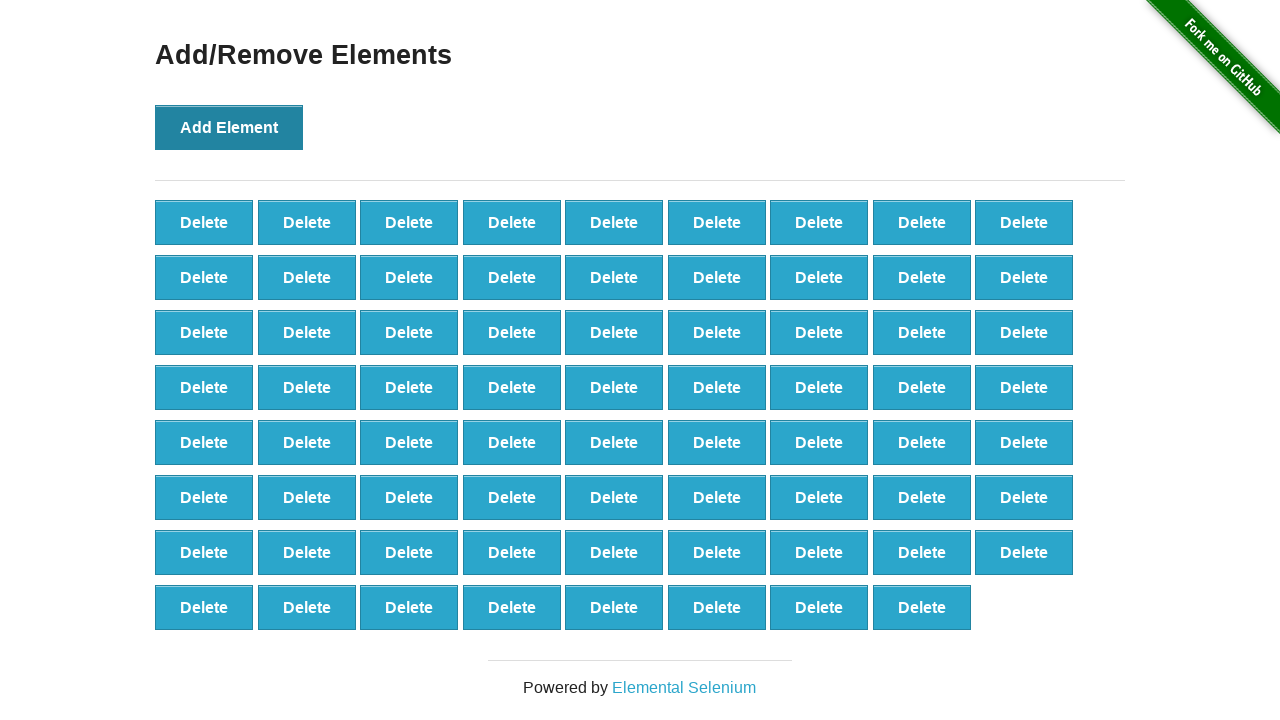

Added element 72 of 500 at (229, 127) on xpath=//*[@id="content"]/div/button
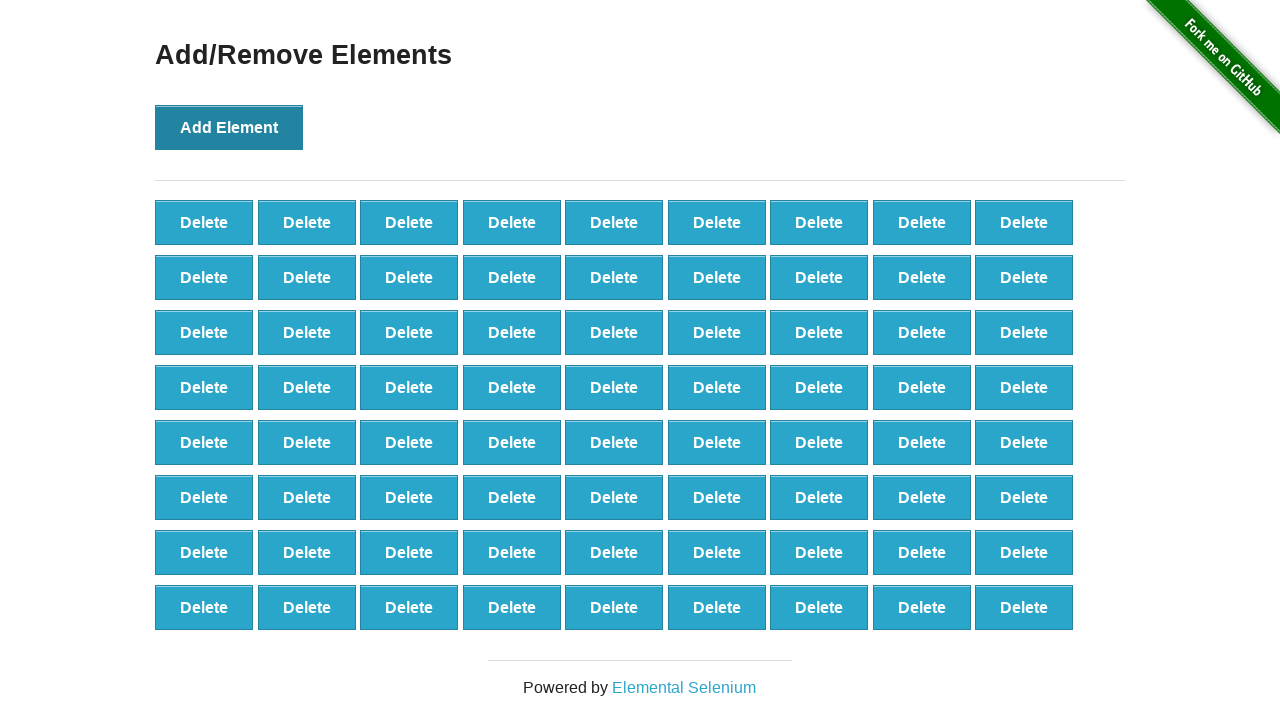

Added element 73 of 500 at (229, 127) on xpath=//*[@id="content"]/div/button
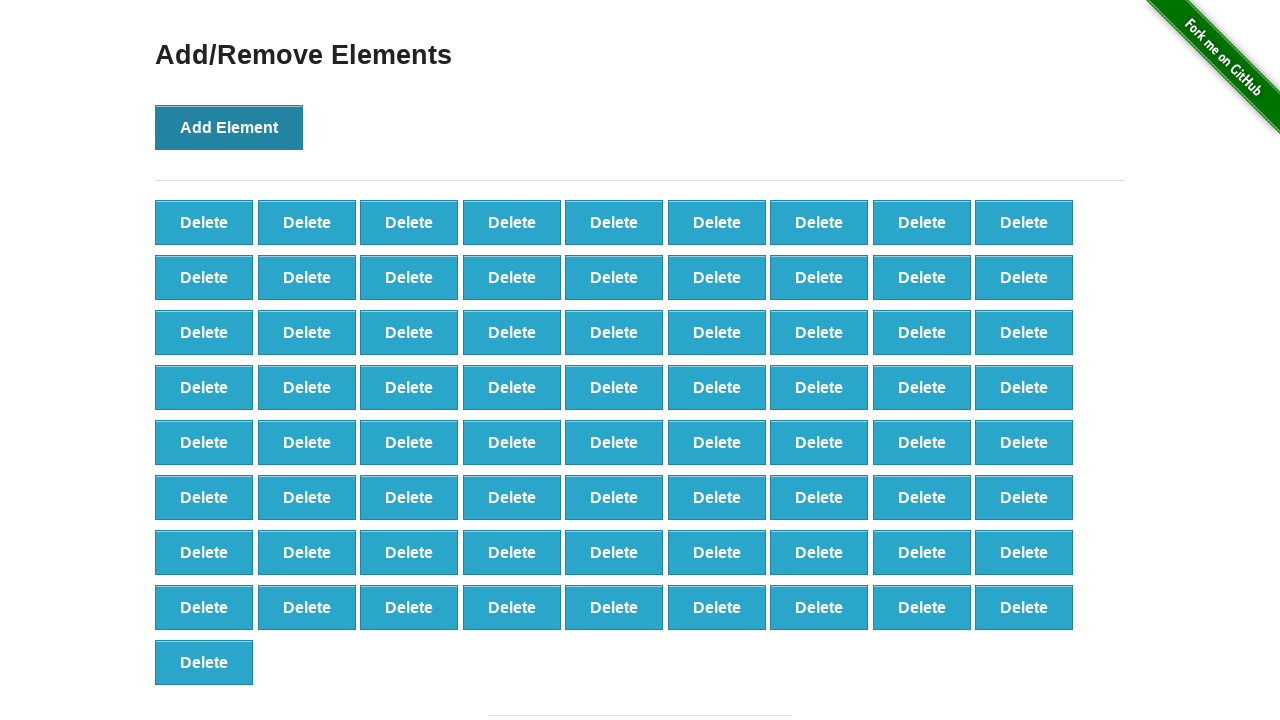

Added element 74 of 500 at (229, 127) on xpath=//*[@id="content"]/div/button
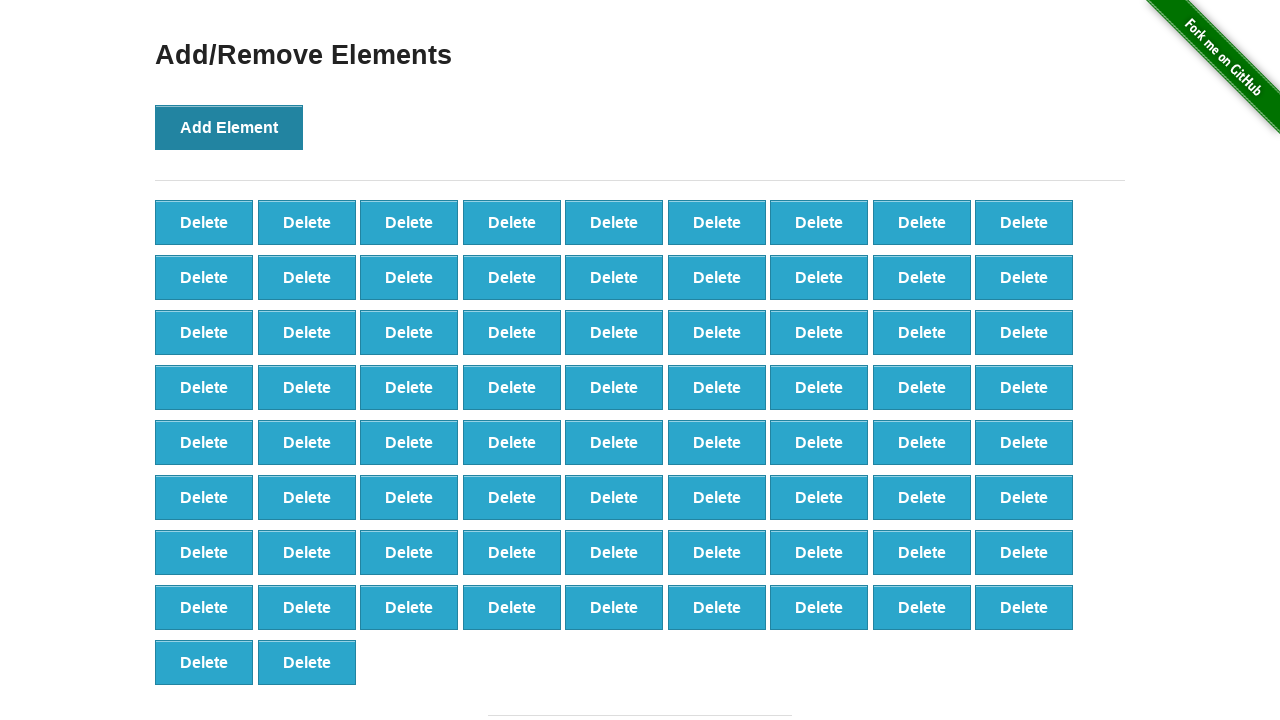

Added element 75 of 500 at (229, 127) on xpath=//*[@id="content"]/div/button
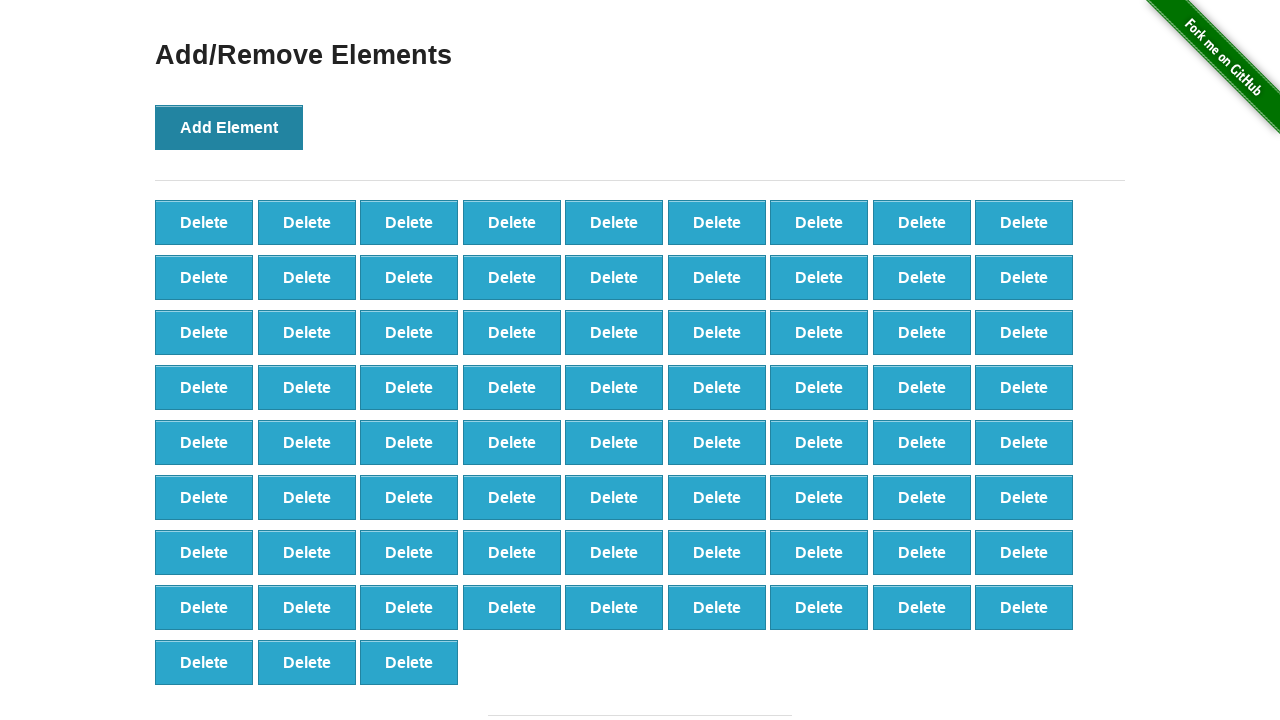

Added element 76 of 500 at (229, 127) on xpath=//*[@id="content"]/div/button
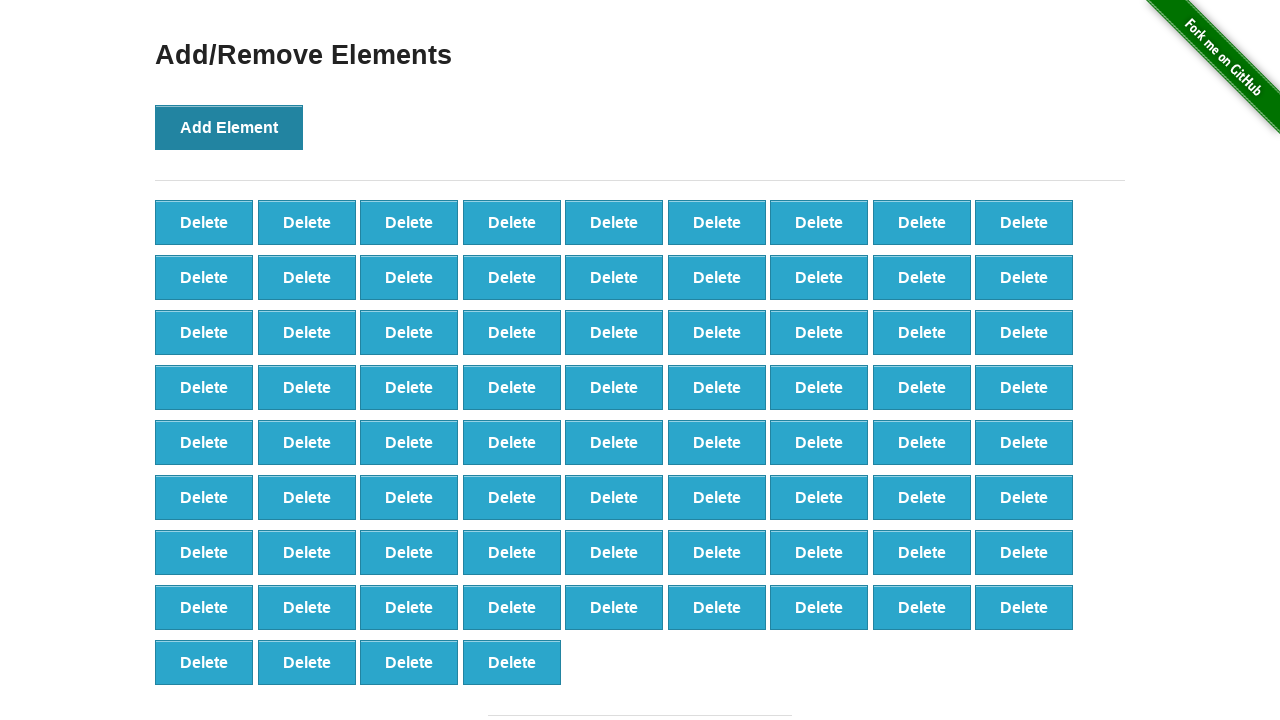

Added element 77 of 500 at (229, 127) on xpath=//*[@id="content"]/div/button
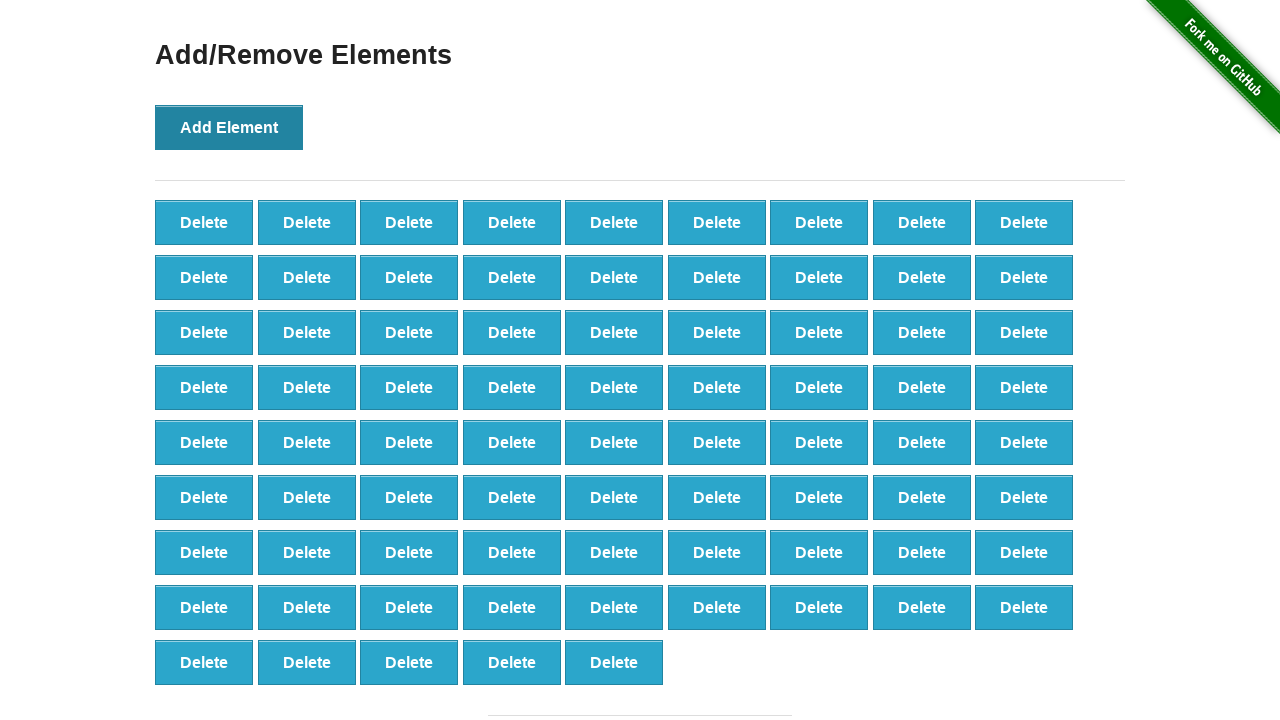

Added element 78 of 500 at (229, 127) on xpath=//*[@id="content"]/div/button
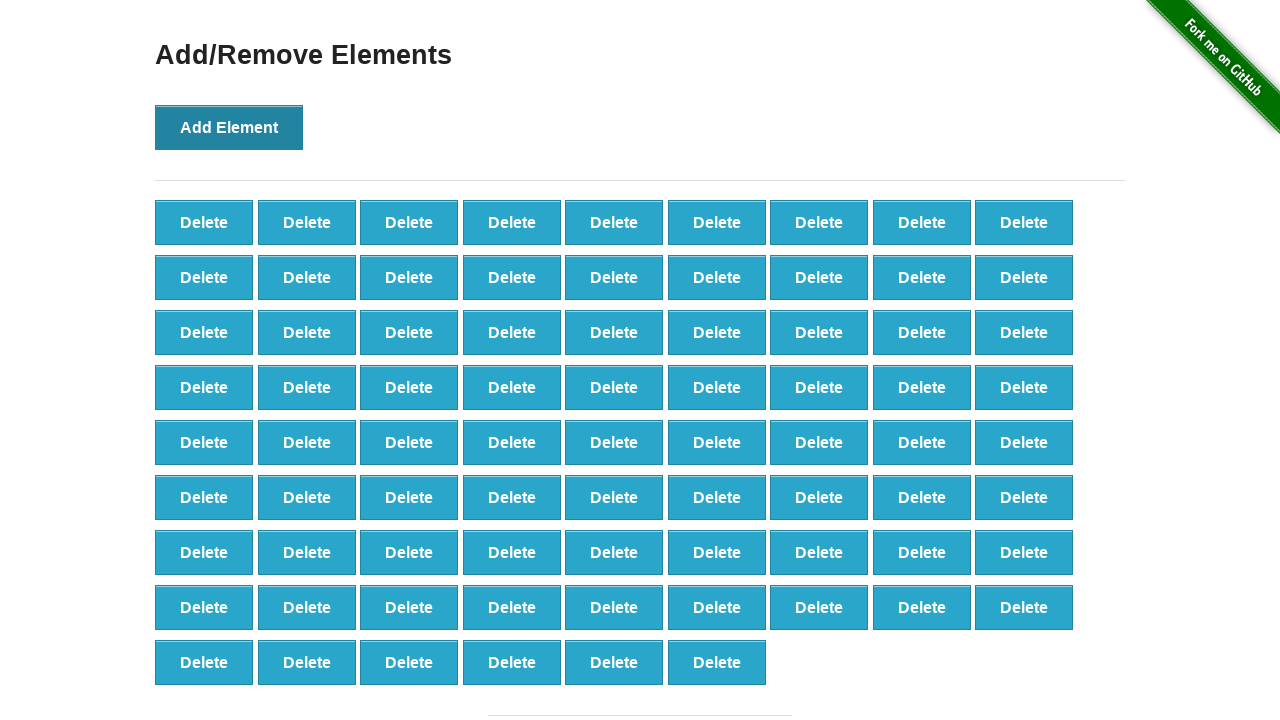

Added element 79 of 500 at (229, 127) on xpath=//*[@id="content"]/div/button
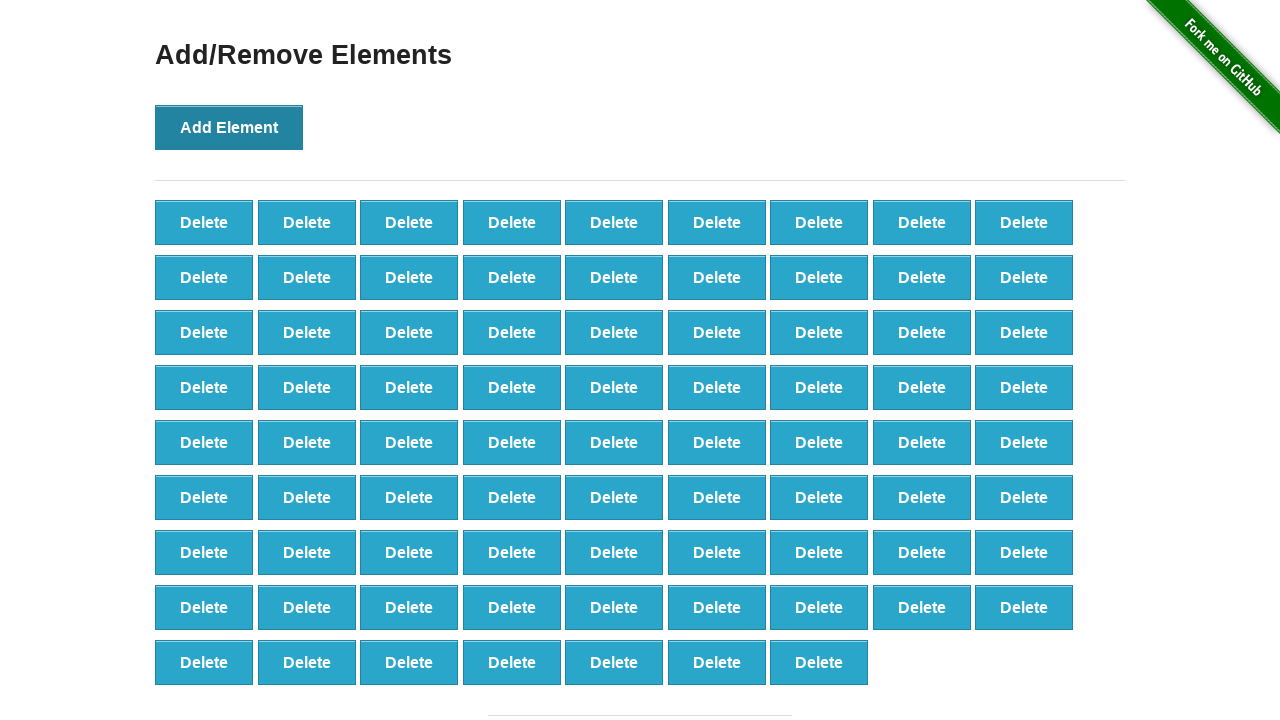

Added element 80 of 500 at (229, 127) on xpath=//*[@id="content"]/div/button
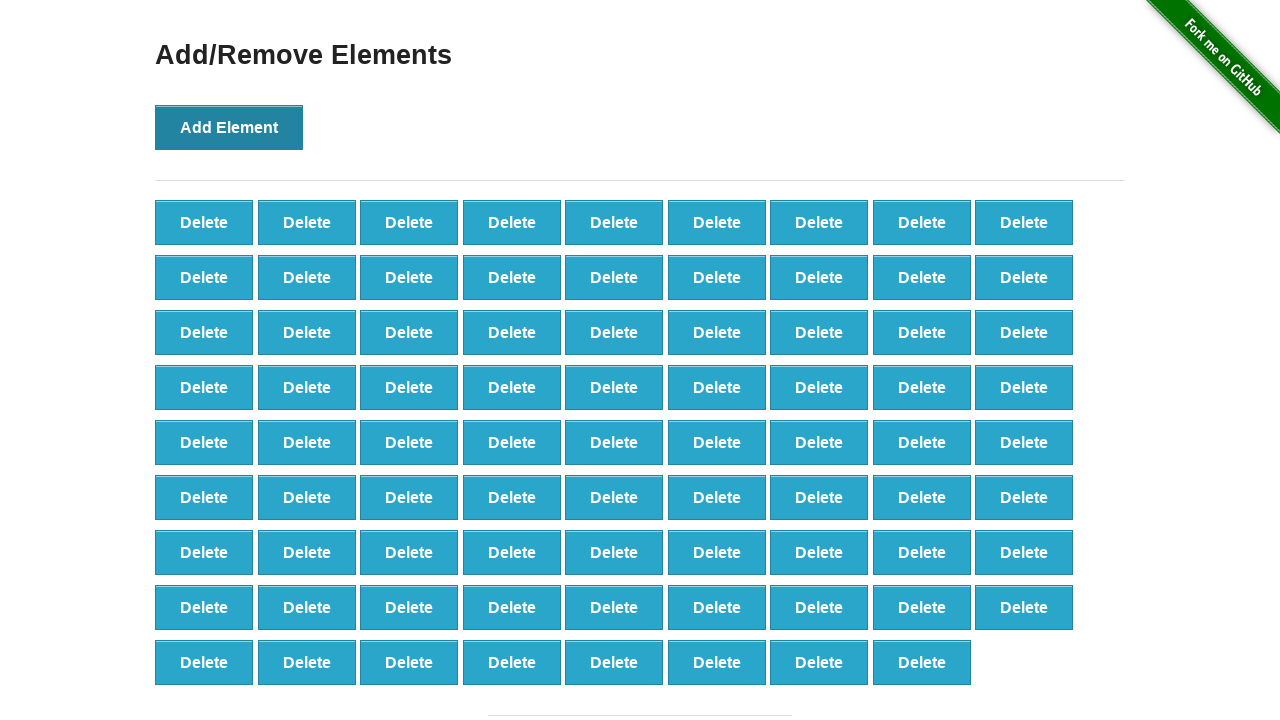

Added element 81 of 500 at (229, 127) on xpath=//*[@id="content"]/div/button
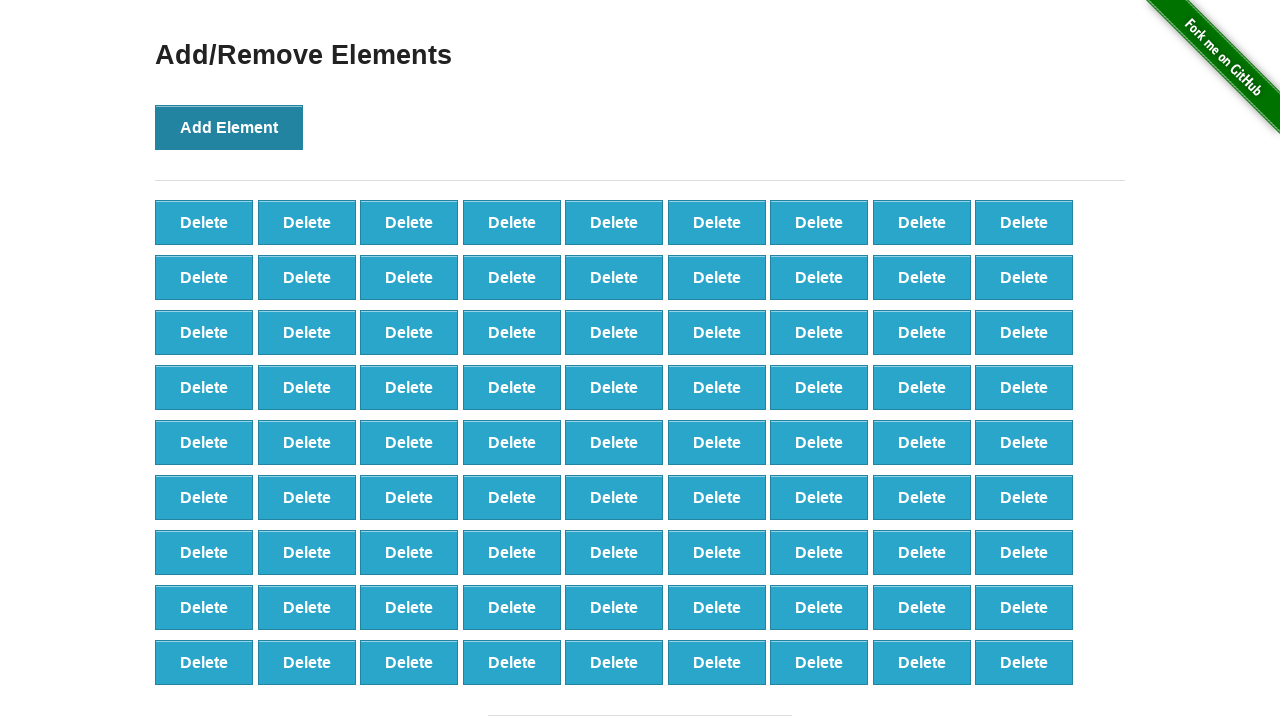

Added element 82 of 500 at (229, 127) on xpath=//*[@id="content"]/div/button
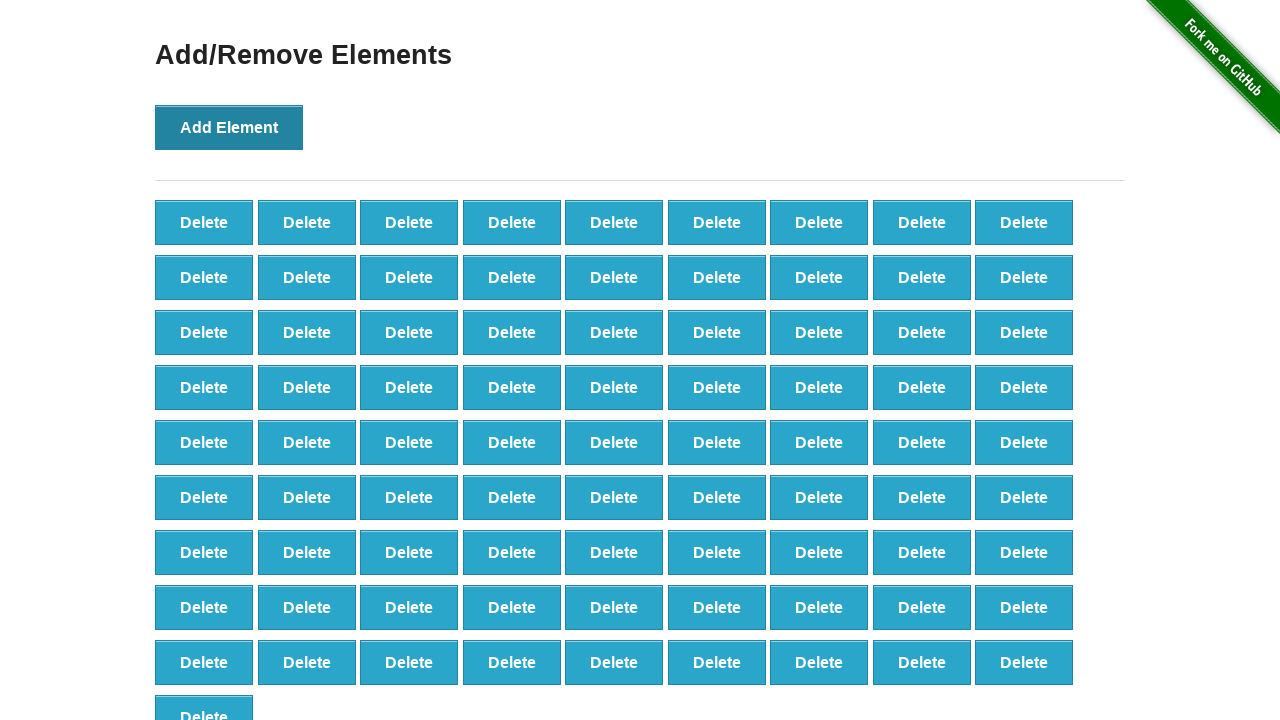

Added element 83 of 500 at (229, 127) on xpath=//*[@id="content"]/div/button
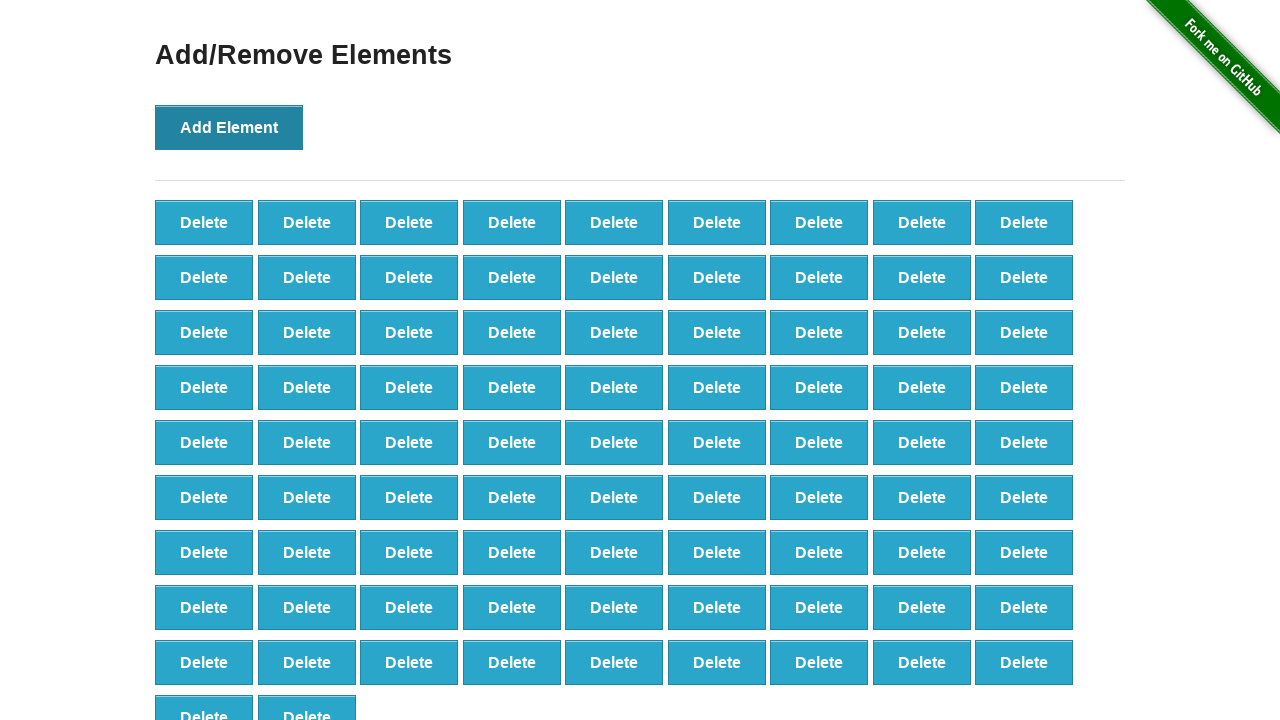

Added element 84 of 500 at (229, 127) on xpath=//*[@id="content"]/div/button
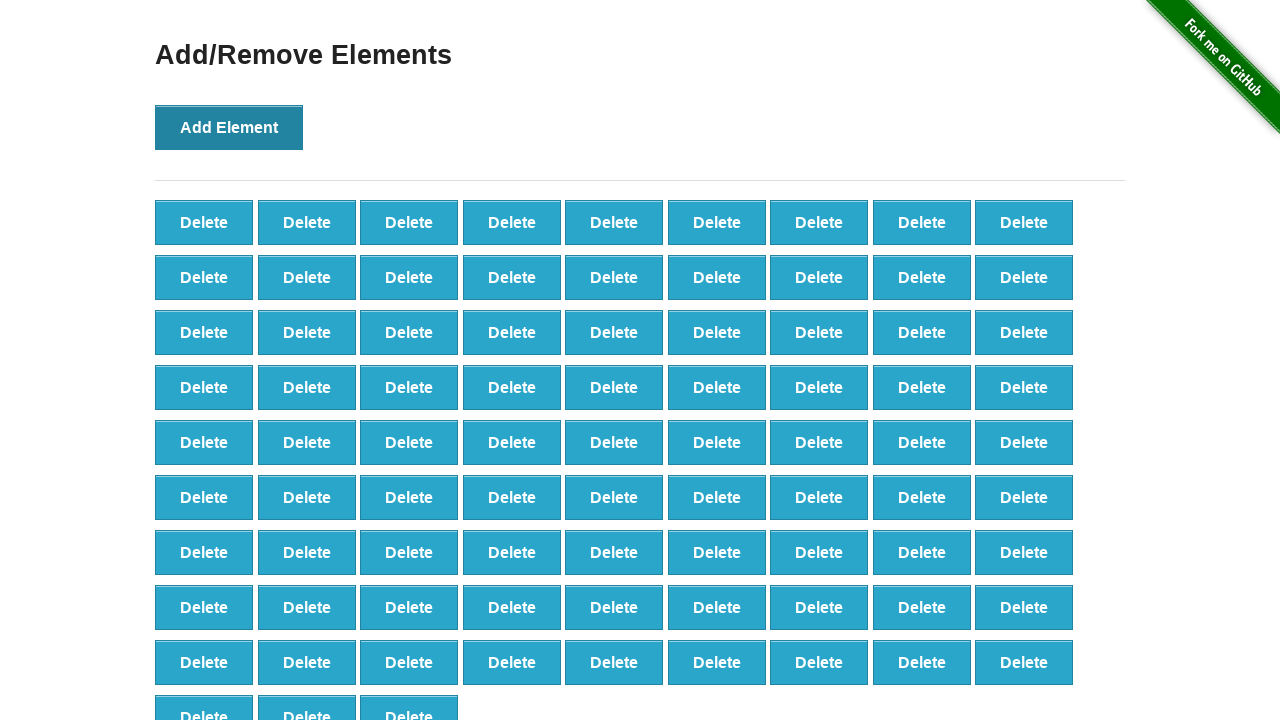

Added element 85 of 500 at (229, 127) on xpath=//*[@id="content"]/div/button
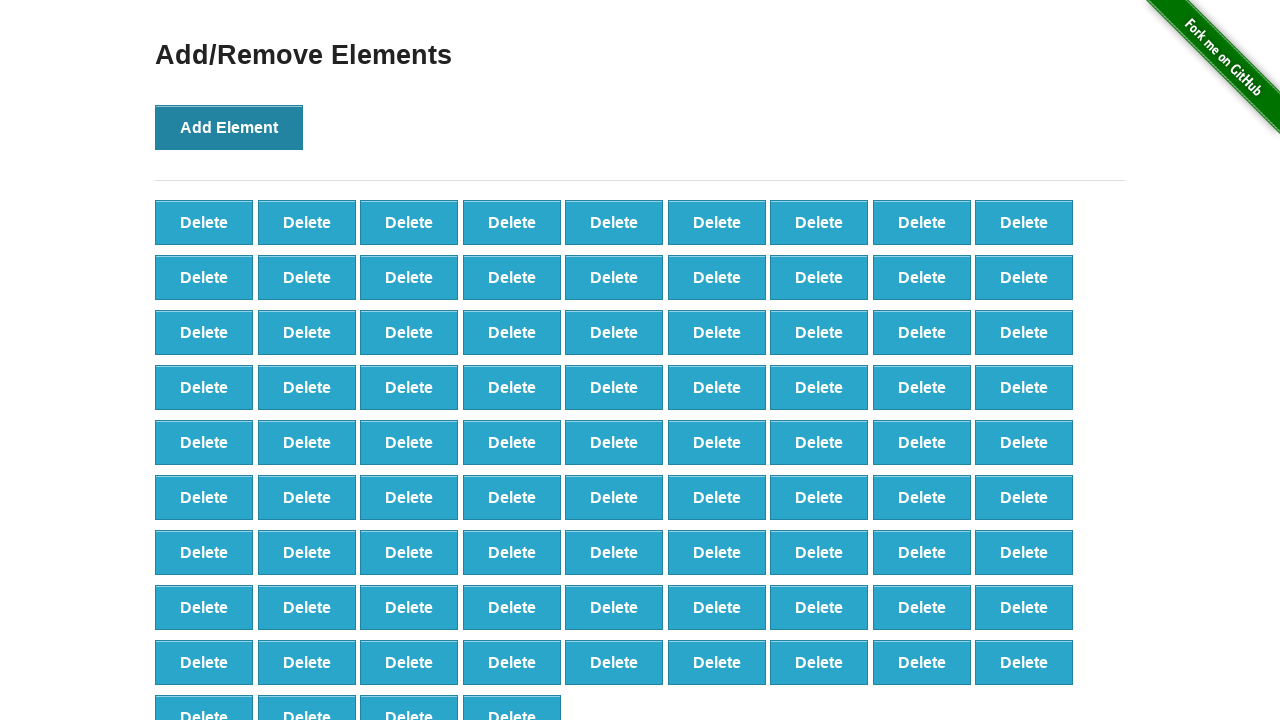

Added element 86 of 500 at (229, 127) on xpath=//*[@id="content"]/div/button
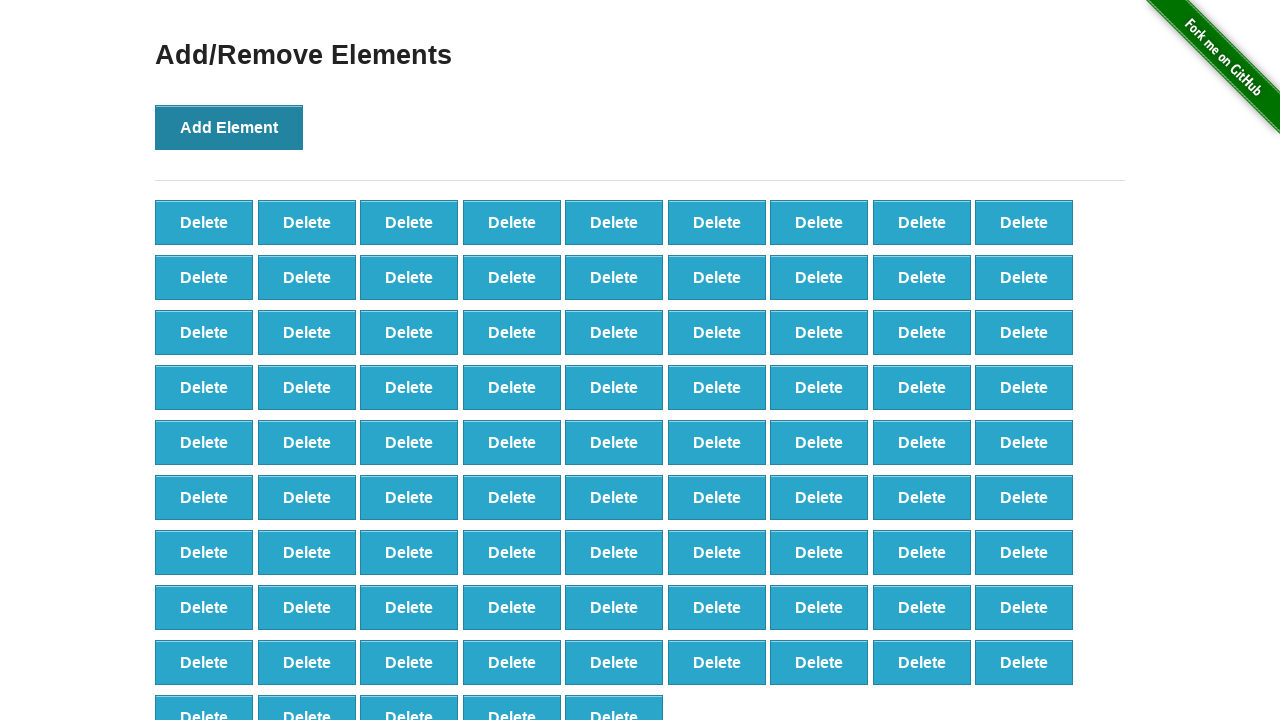

Added element 87 of 500 at (229, 127) on xpath=//*[@id="content"]/div/button
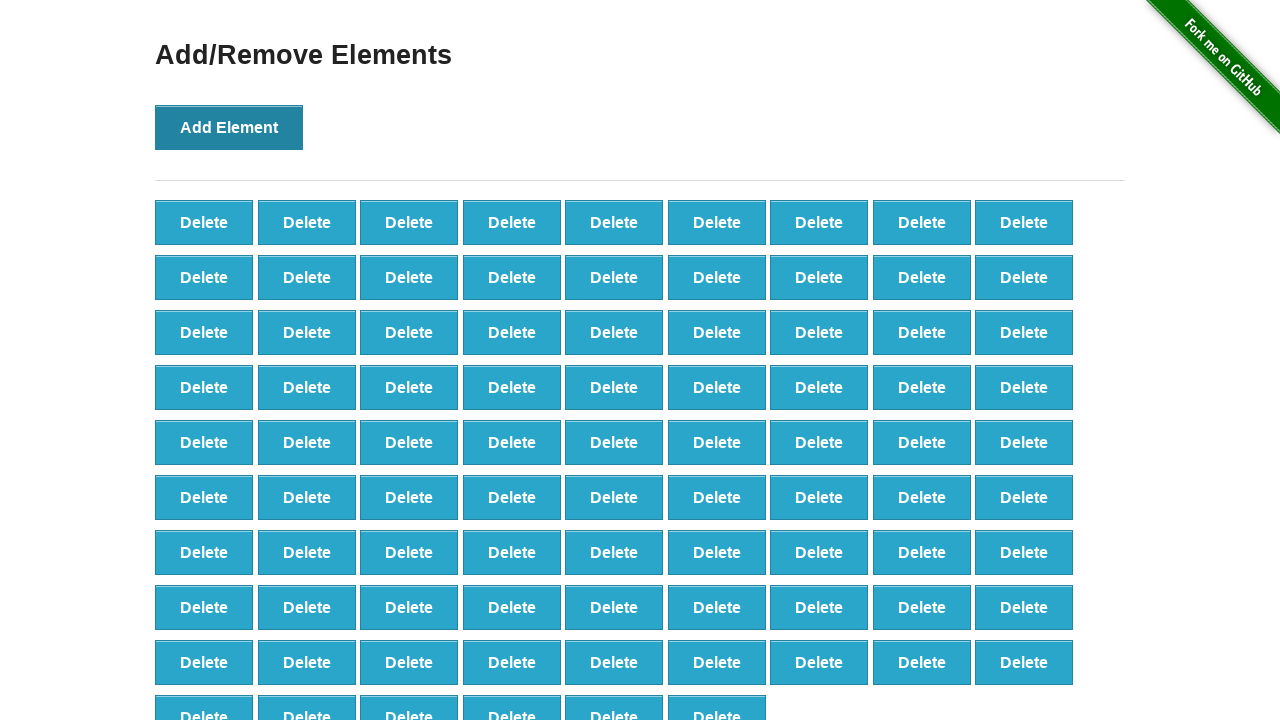

Added element 88 of 500 at (229, 127) on xpath=//*[@id="content"]/div/button
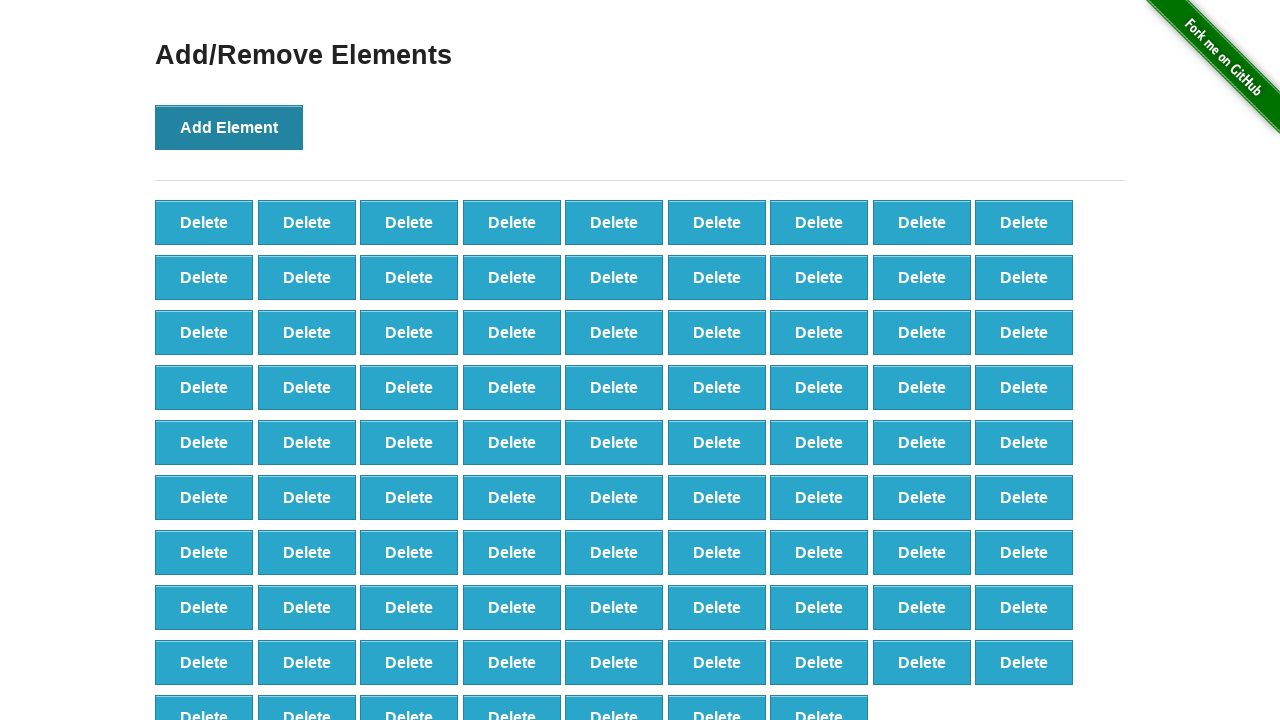

Added element 89 of 500 at (229, 127) on xpath=//*[@id="content"]/div/button
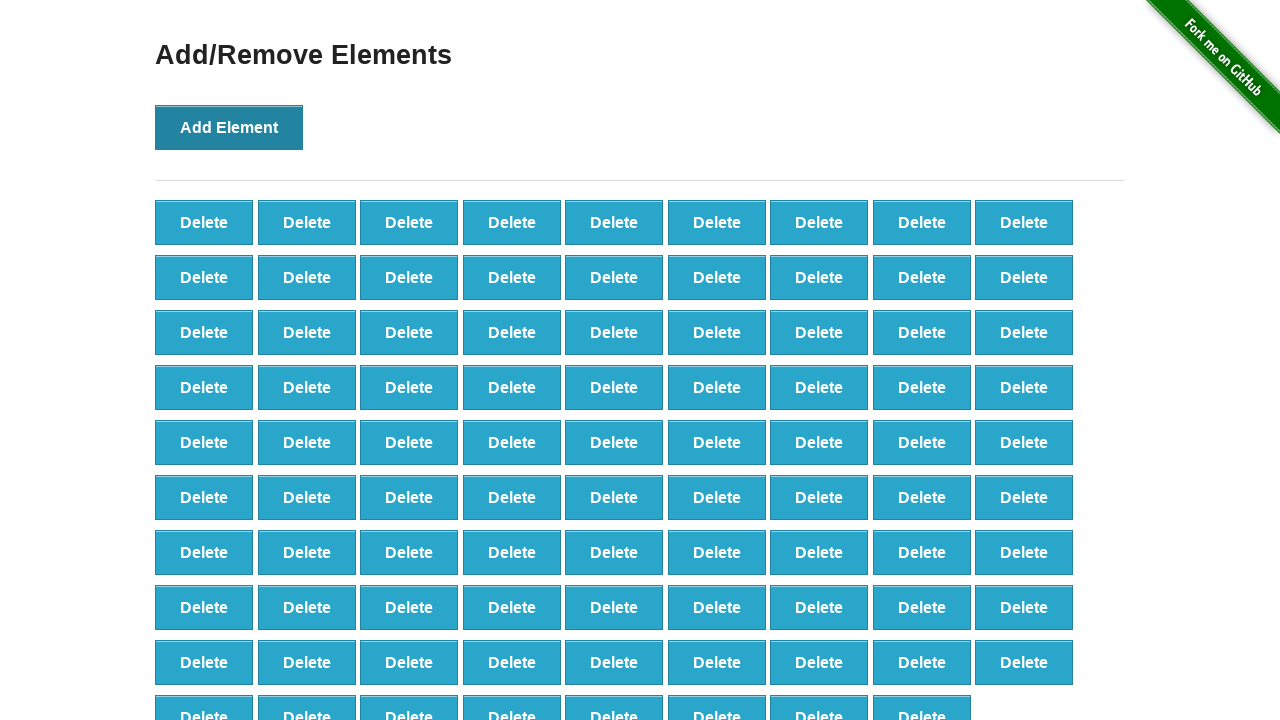

Added element 90 of 500 at (229, 127) on xpath=//*[@id="content"]/div/button
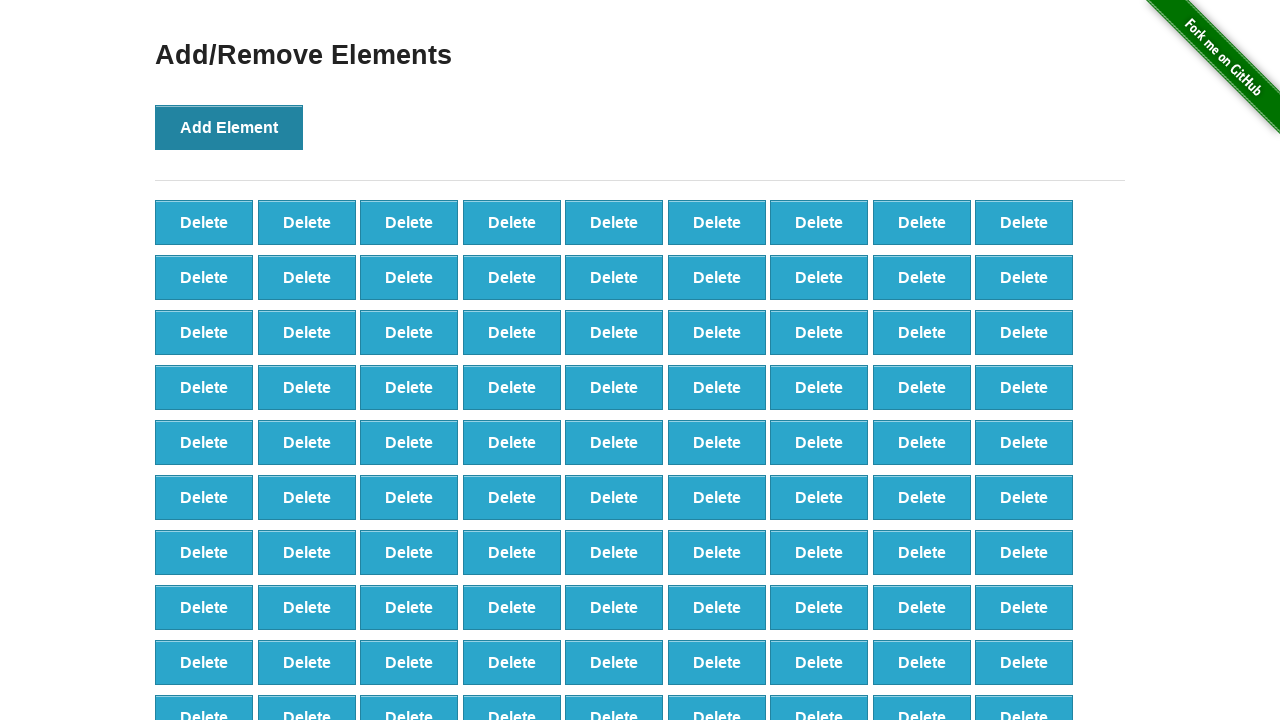

Added element 91 of 500 at (229, 127) on xpath=//*[@id="content"]/div/button
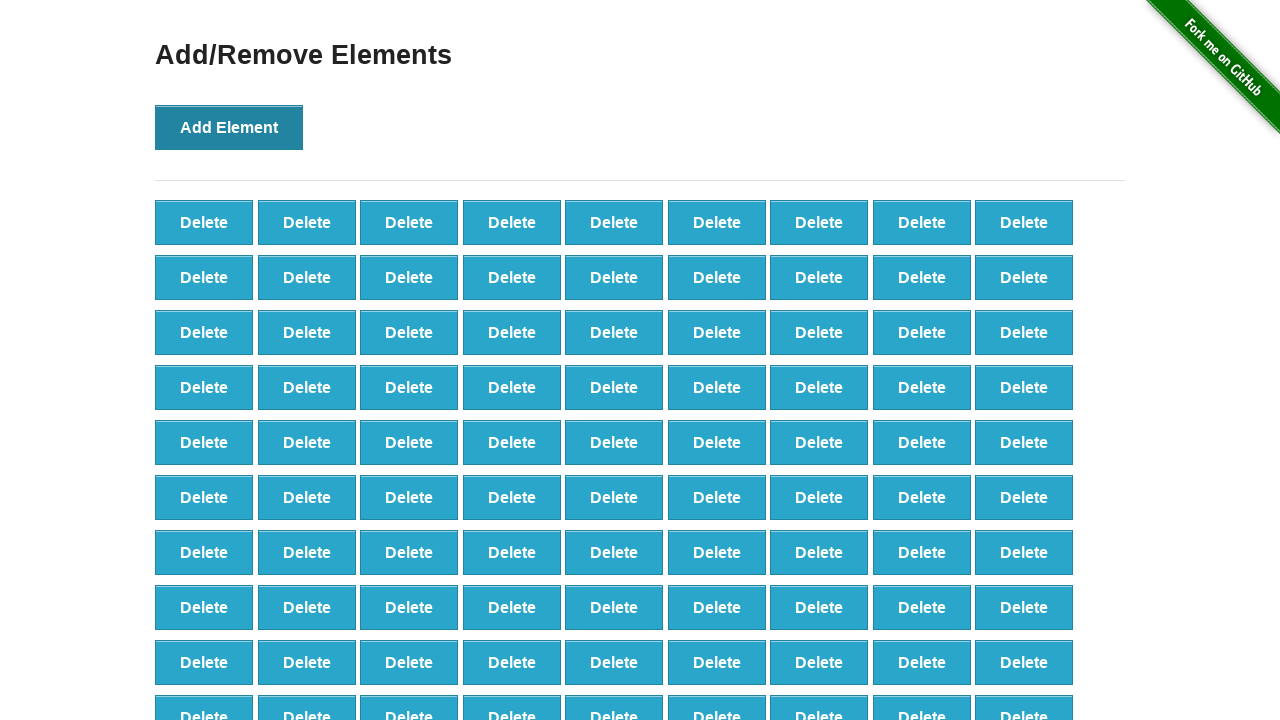

Added element 92 of 500 at (229, 127) on xpath=//*[@id="content"]/div/button
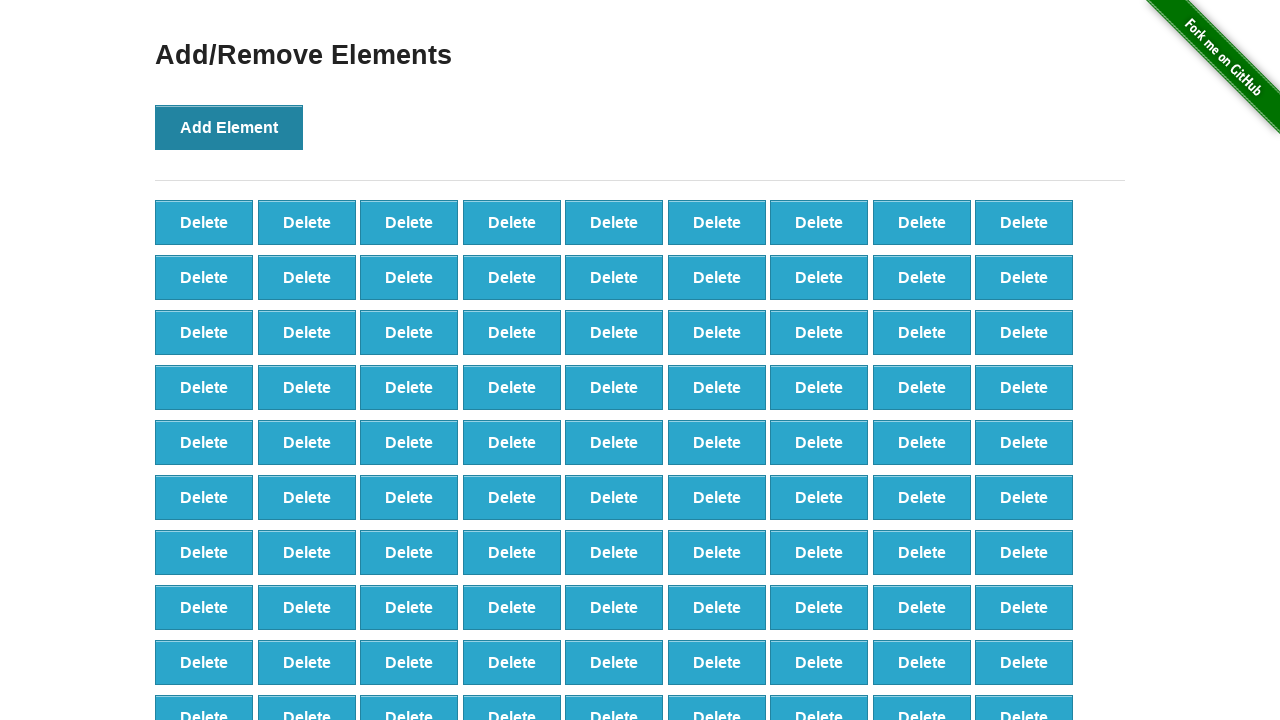

Added element 93 of 500 at (229, 127) on xpath=//*[@id="content"]/div/button
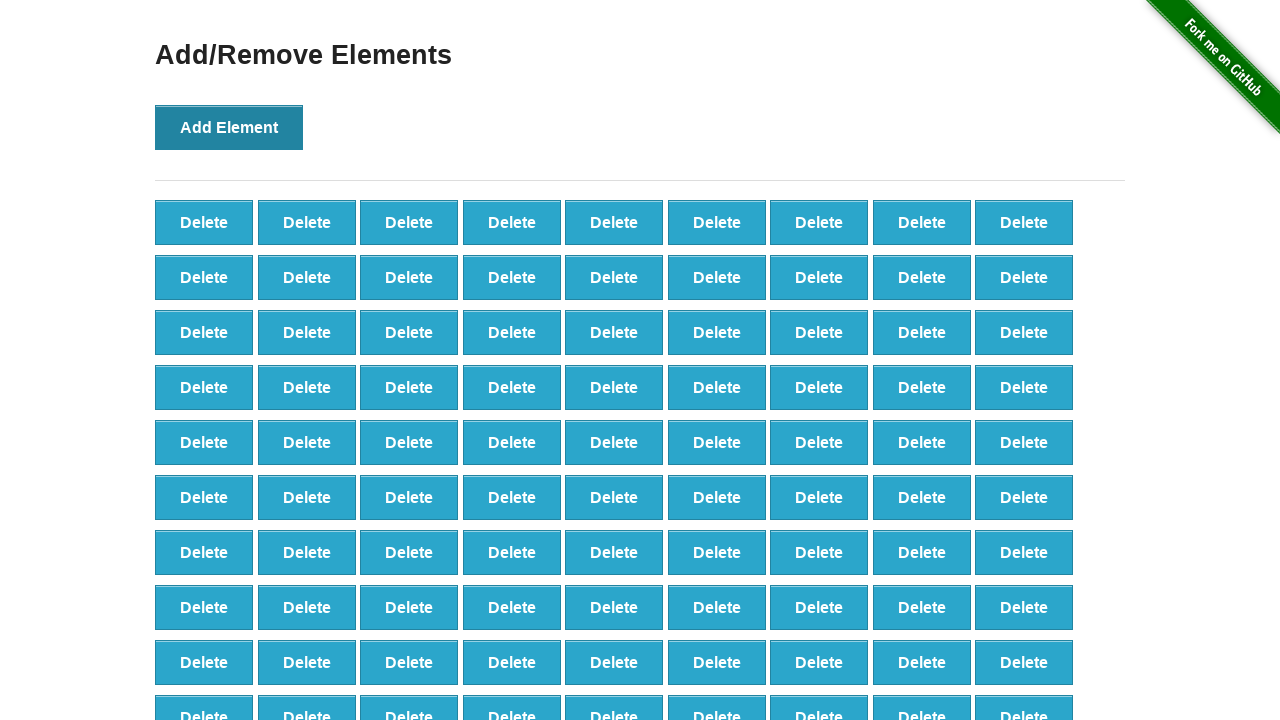

Added element 94 of 500 at (229, 127) on xpath=//*[@id="content"]/div/button
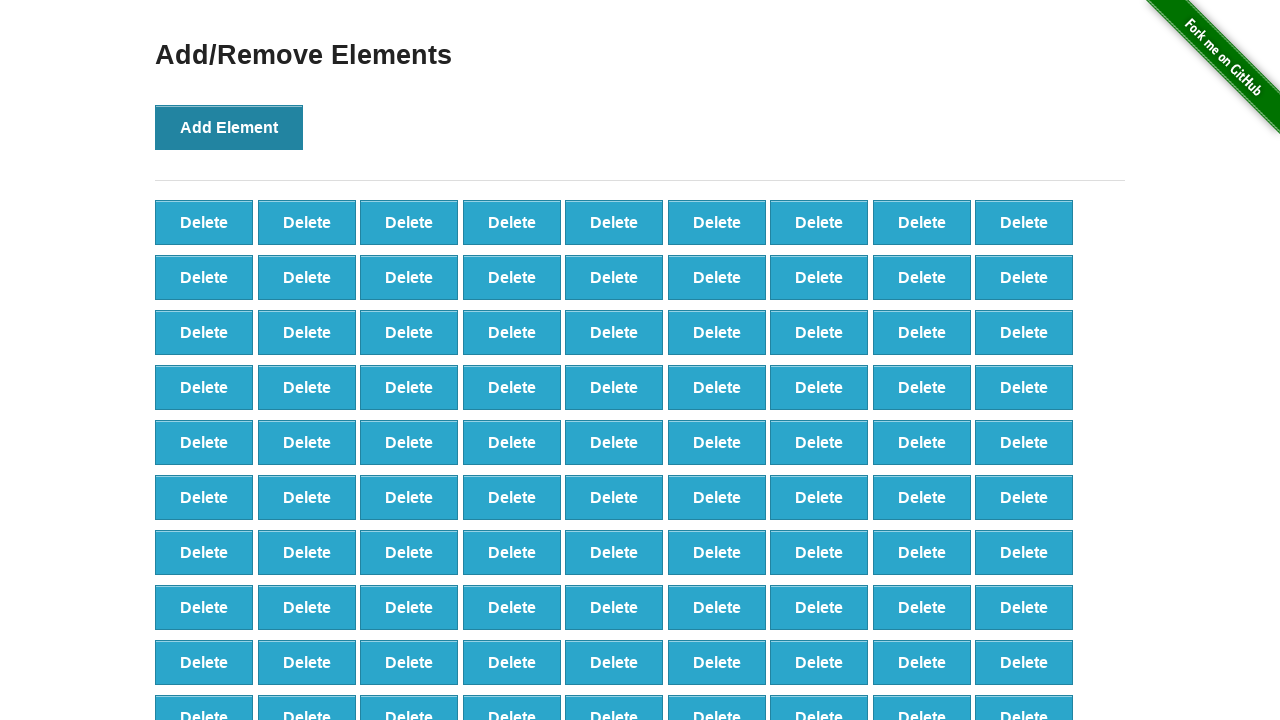

Added element 95 of 500 at (229, 127) on xpath=//*[@id="content"]/div/button
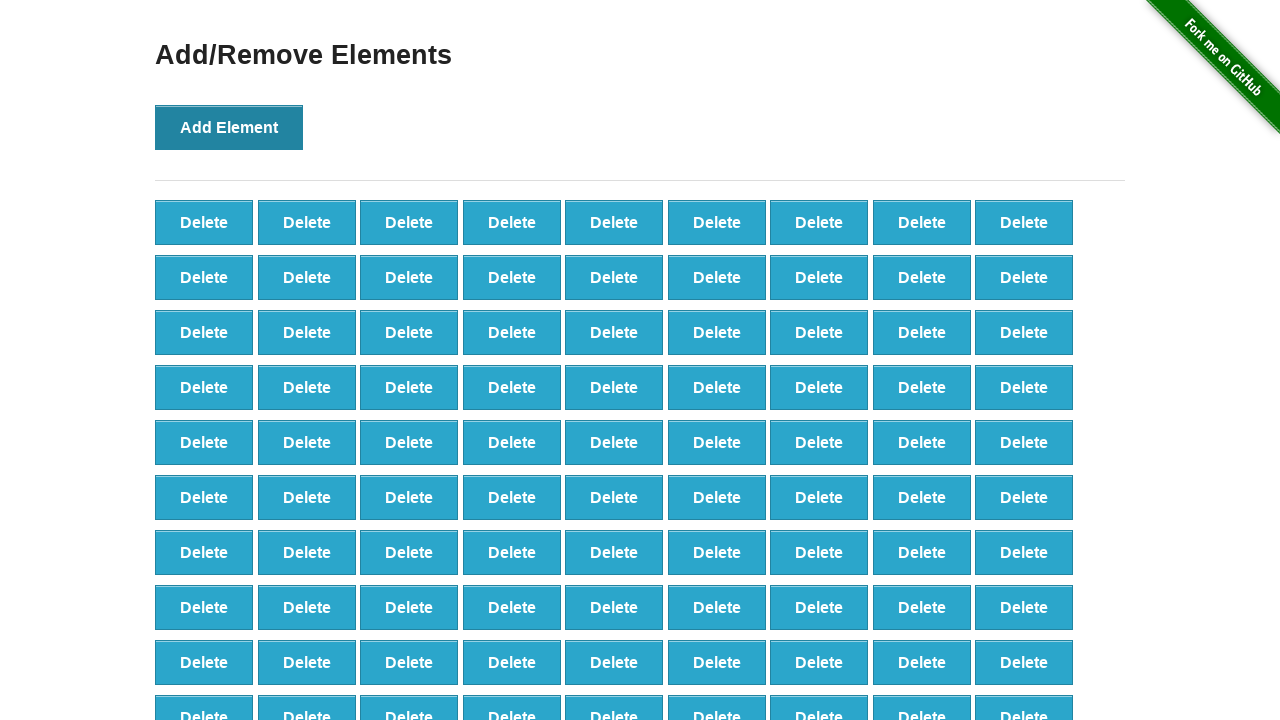

Added element 96 of 500 at (229, 127) on xpath=//*[@id="content"]/div/button
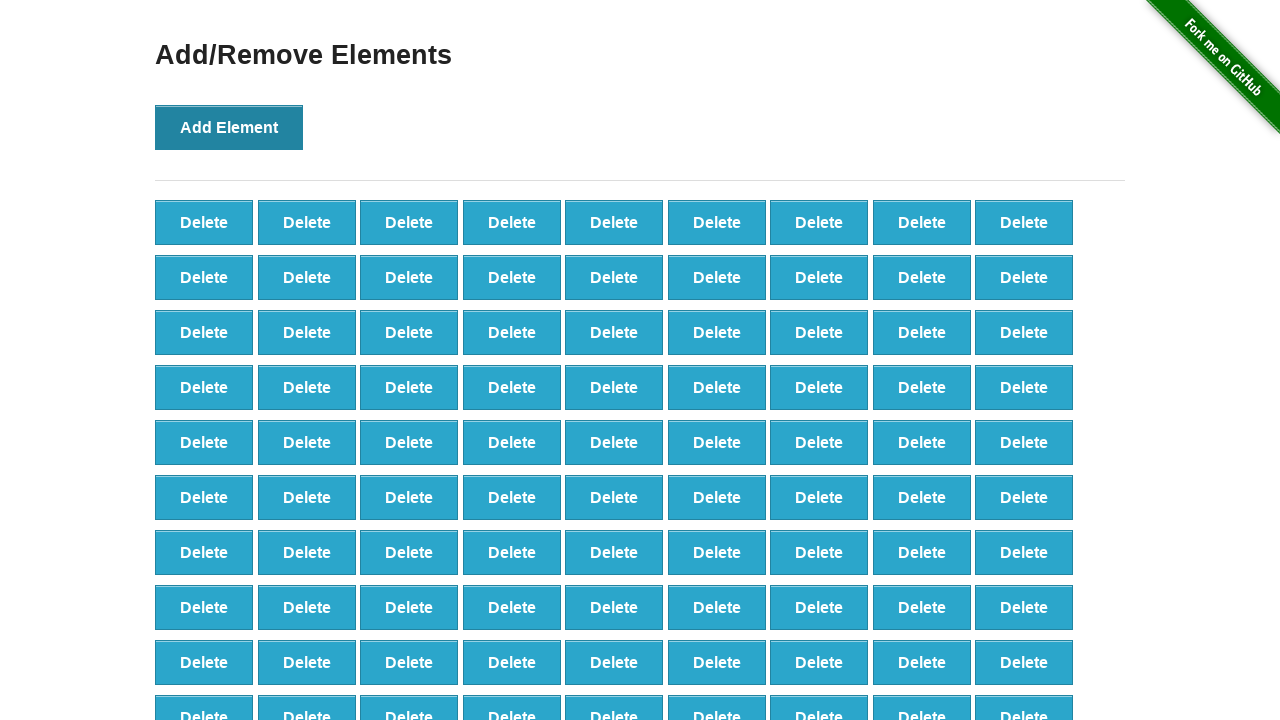

Added element 97 of 500 at (229, 127) on xpath=//*[@id="content"]/div/button
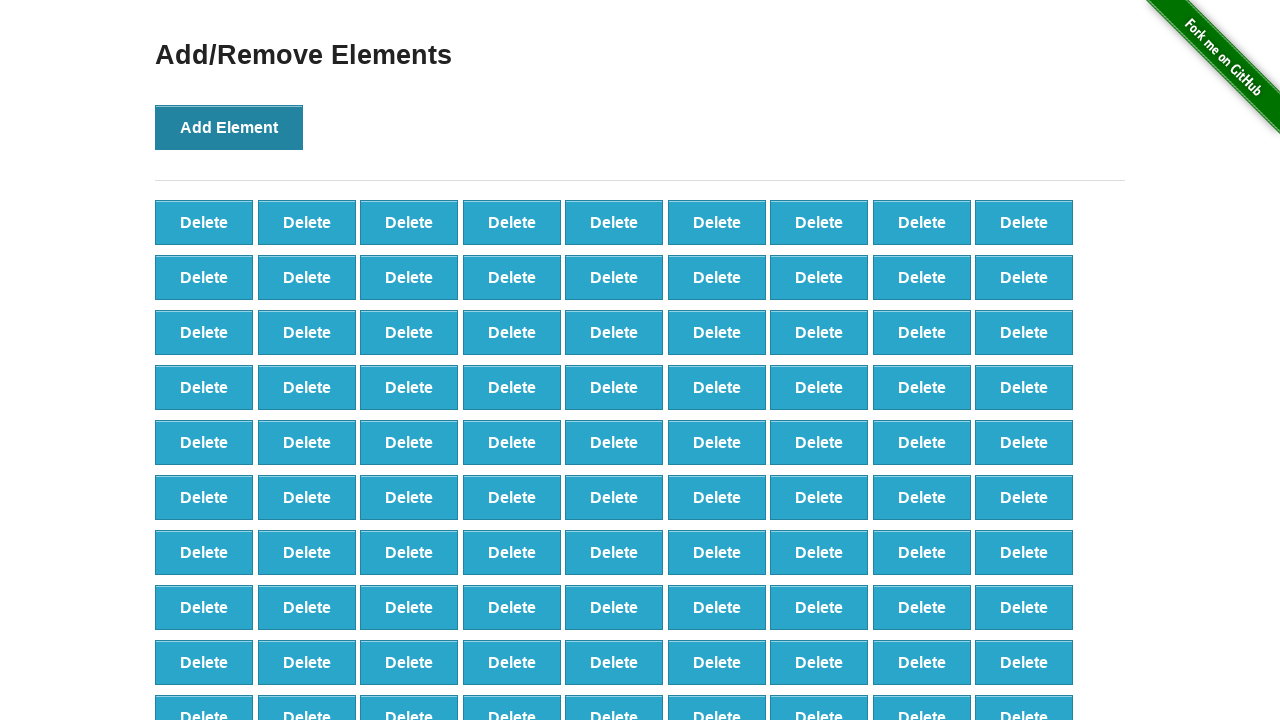

Added element 98 of 500 at (229, 127) on xpath=//*[@id="content"]/div/button
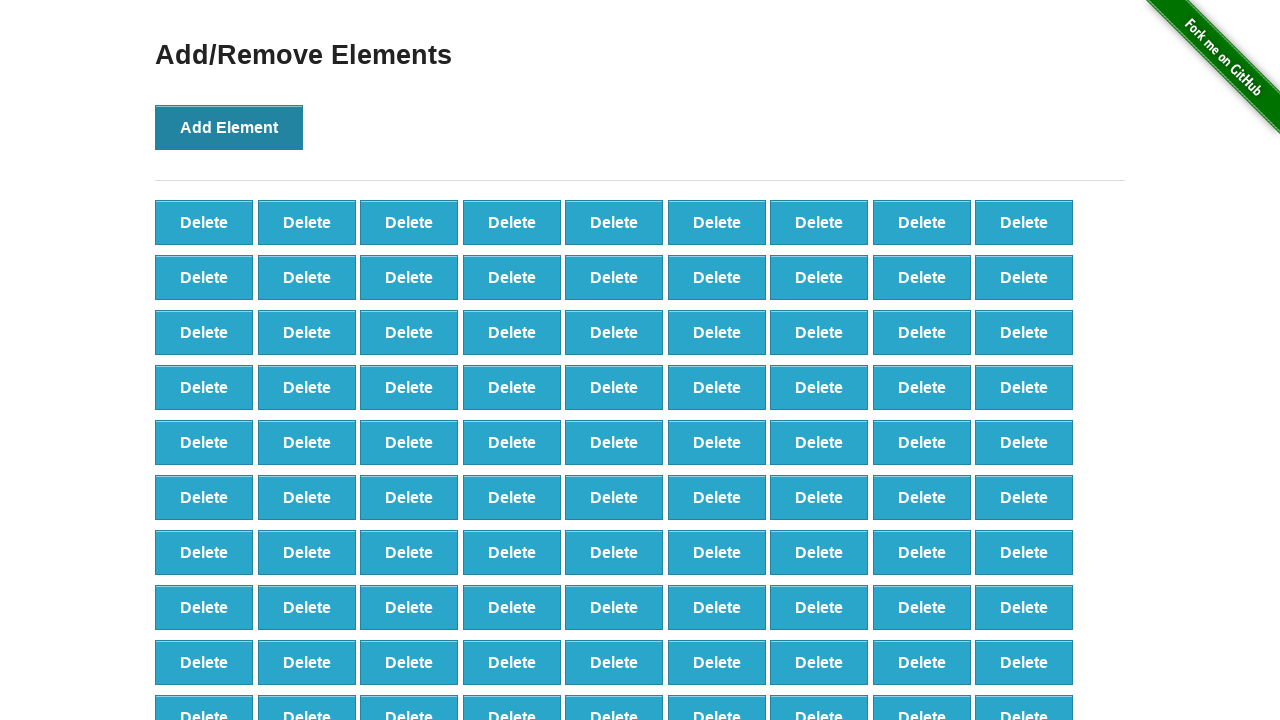

Added element 99 of 500 at (229, 127) on xpath=//*[@id="content"]/div/button
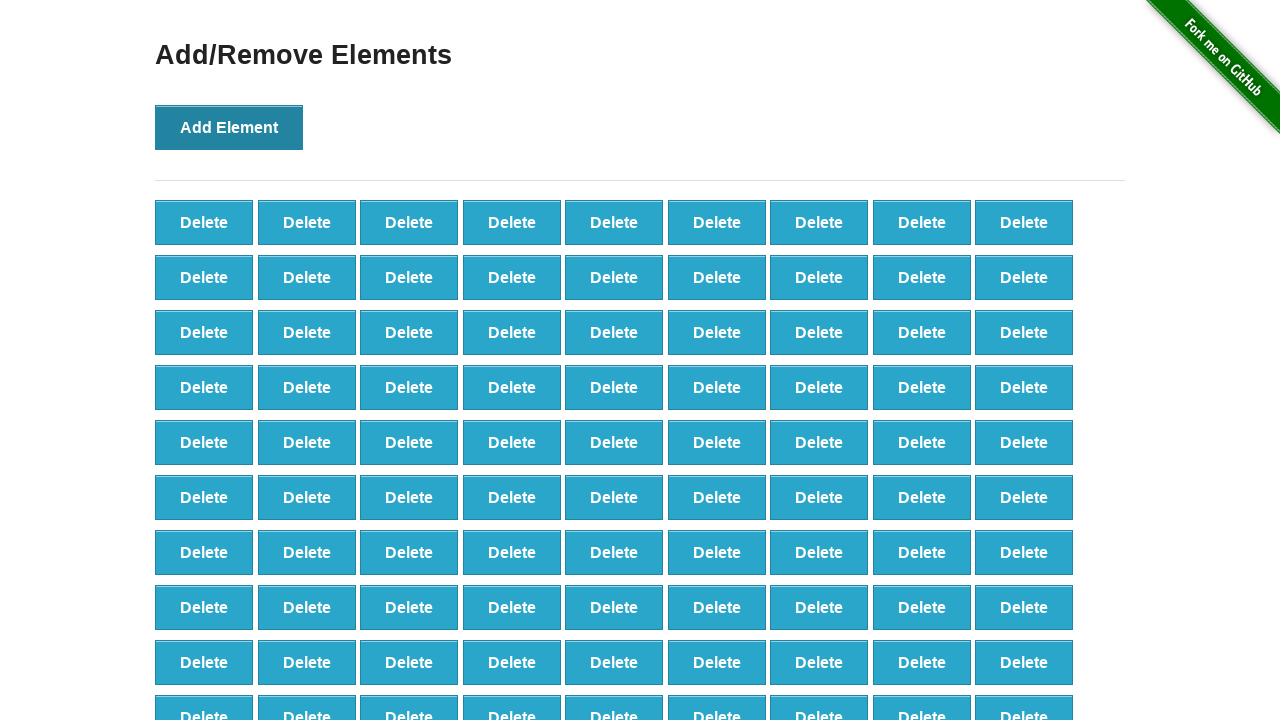

Added element 100 of 500 at (229, 127) on xpath=//*[@id="content"]/div/button
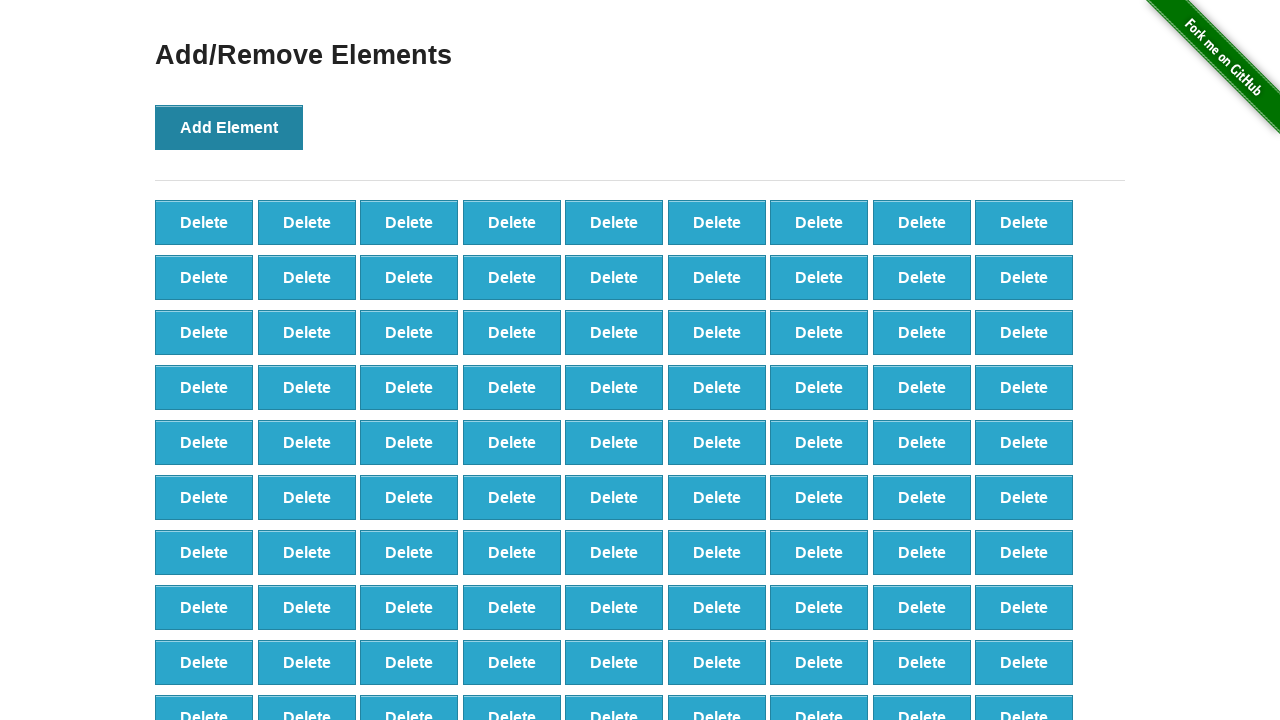

Added element 101 of 500 at (229, 127) on xpath=//*[@id="content"]/div/button
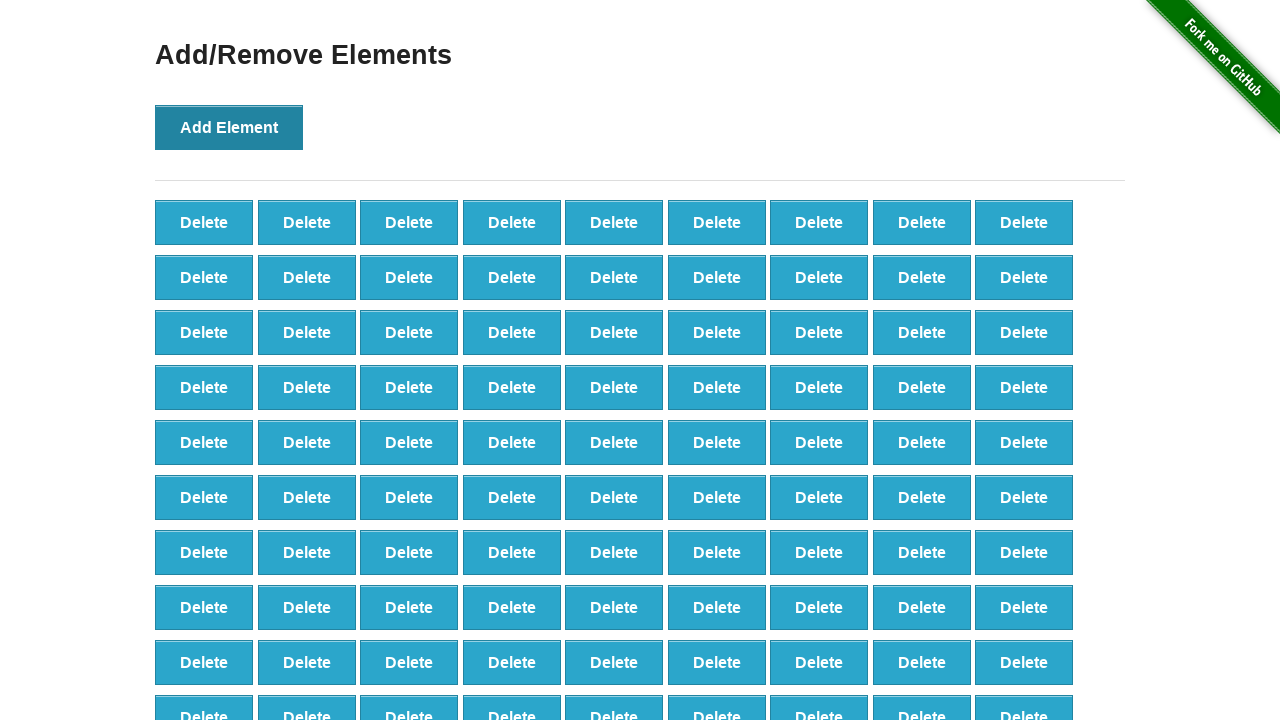

Added element 102 of 500 at (229, 127) on xpath=//*[@id="content"]/div/button
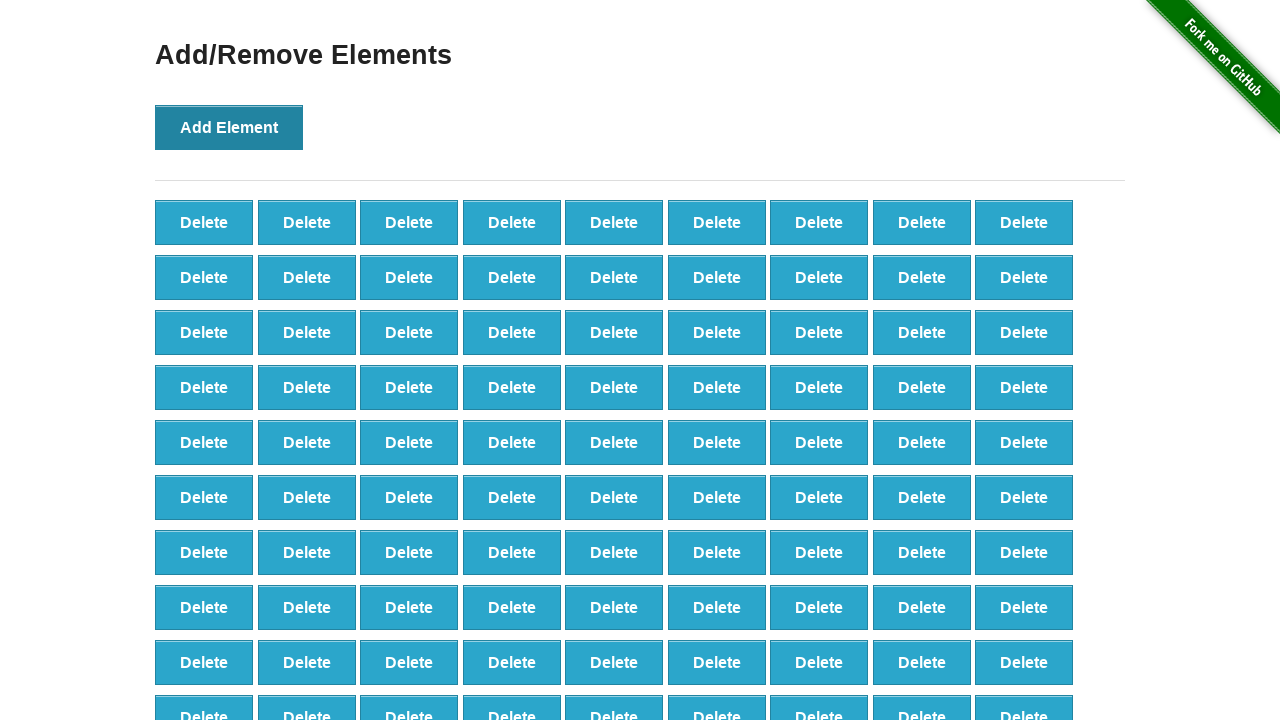

Added element 103 of 500 at (229, 127) on xpath=//*[@id="content"]/div/button
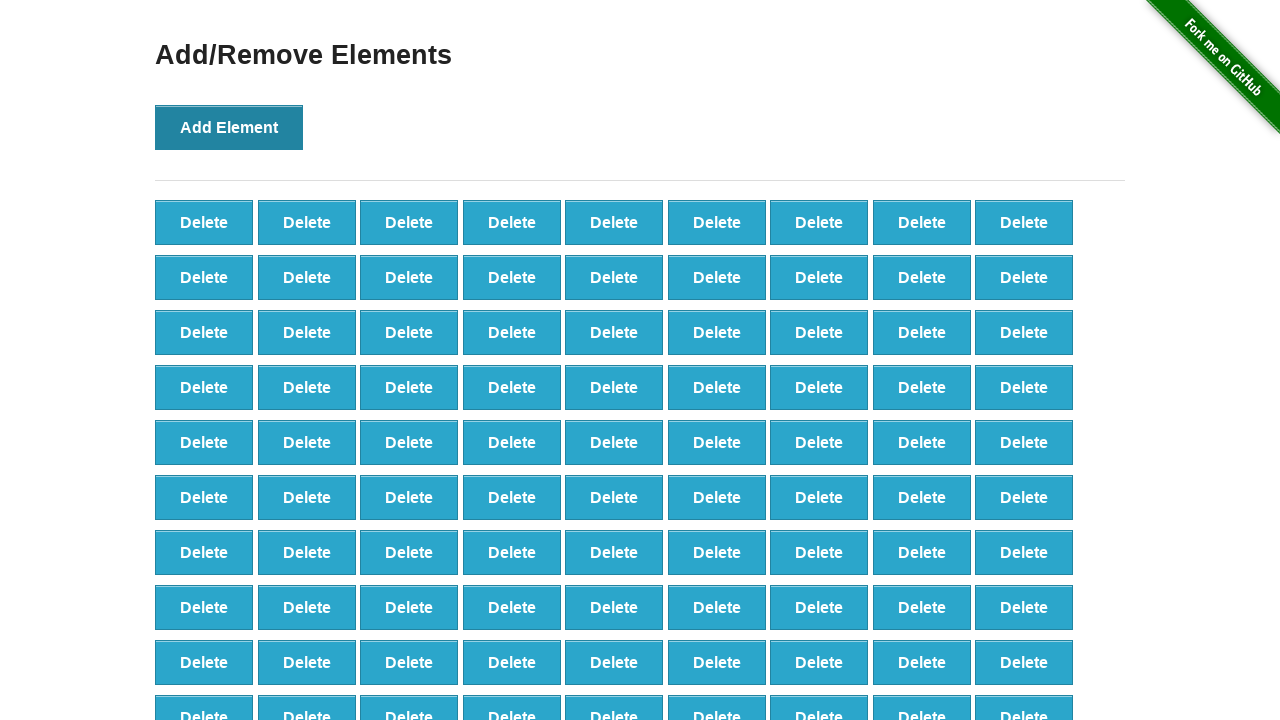

Added element 104 of 500 at (229, 127) on xpath=//*[@id="content"]/div/button
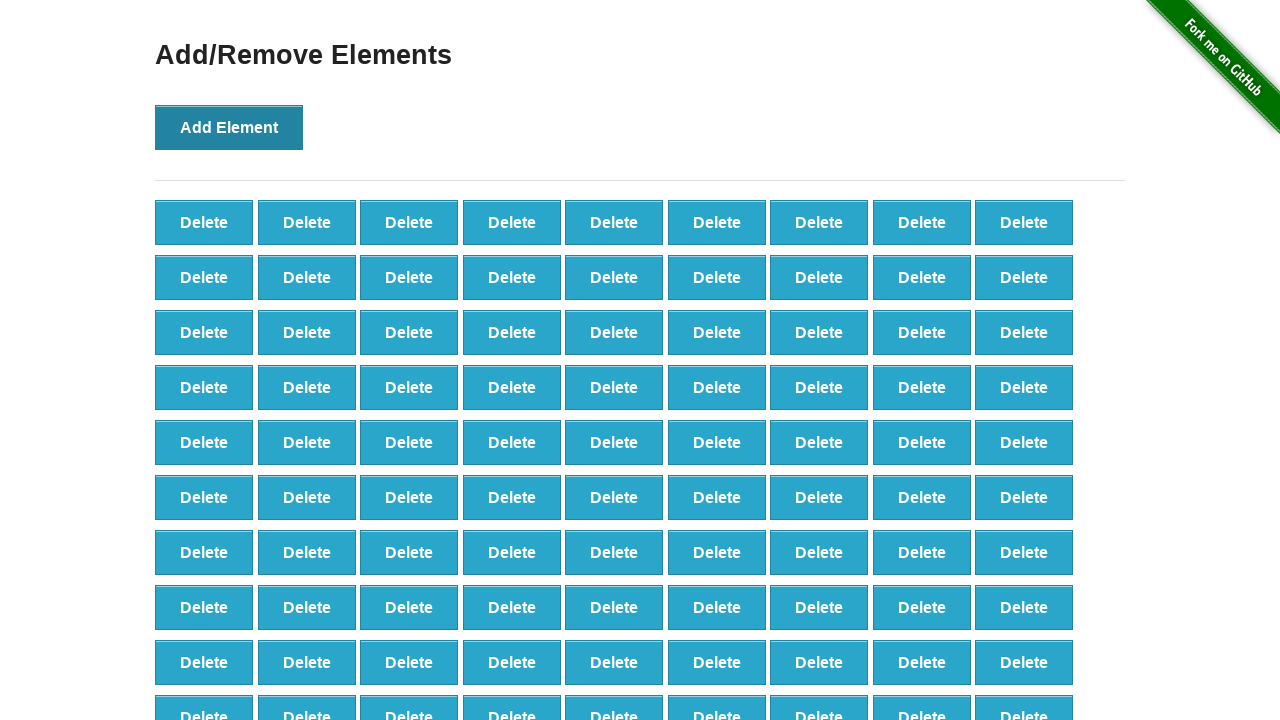

Added element 105 of 500 at (229, 127) on xpath=//*[@id="content"]/div/button
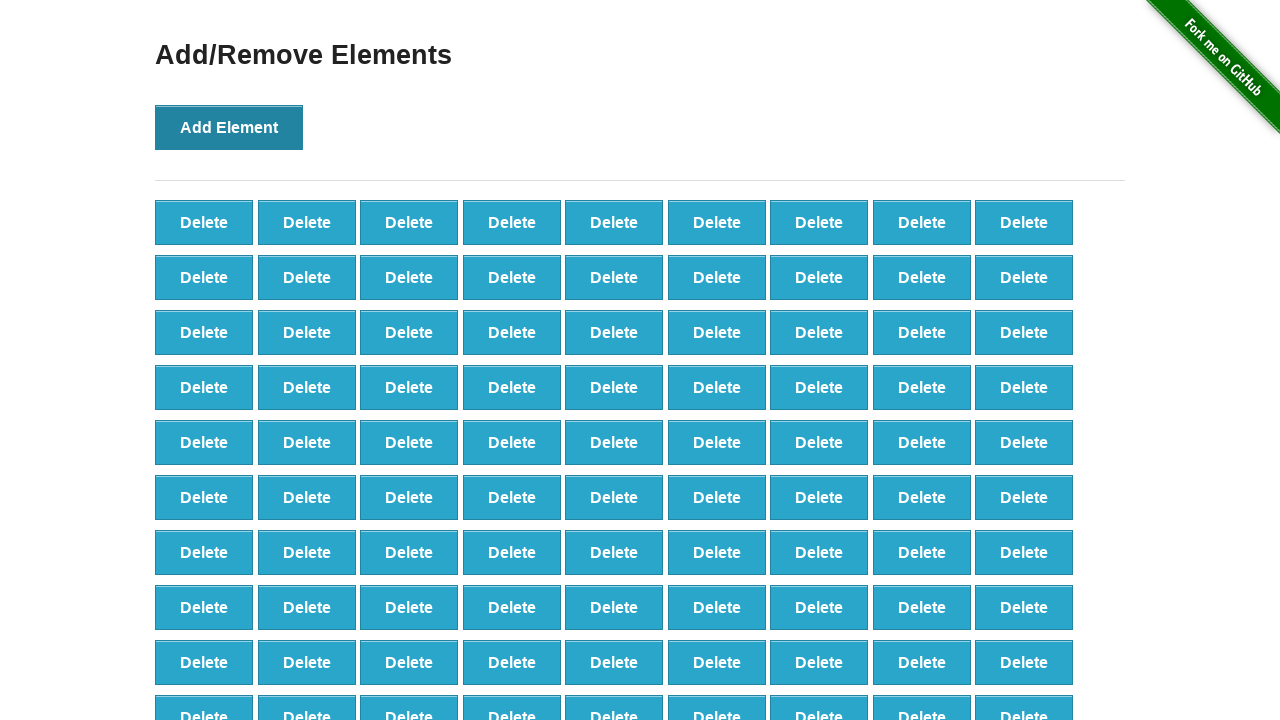

Added element 106 of 500 at (229, 127) on xpath=//*[@id="content"]/div/button
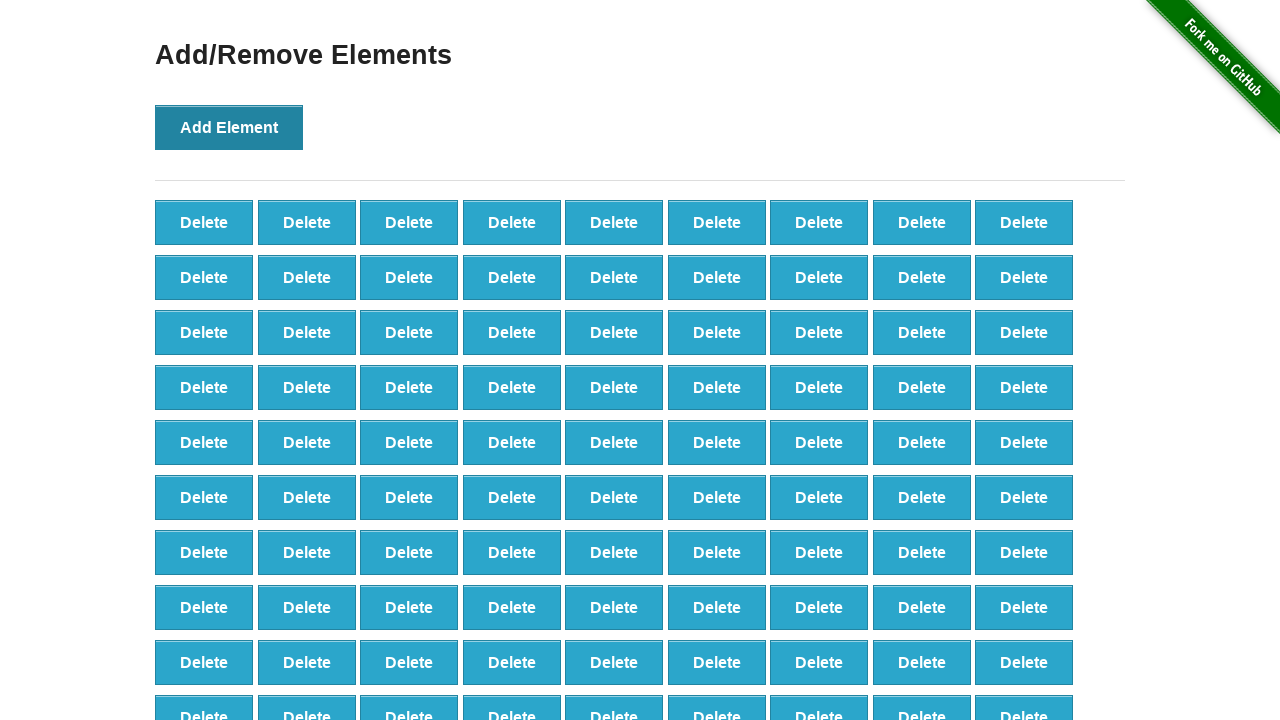

Added element 107 of 500 at (229, 127) on xpath=//*[@id="content"]/div/button
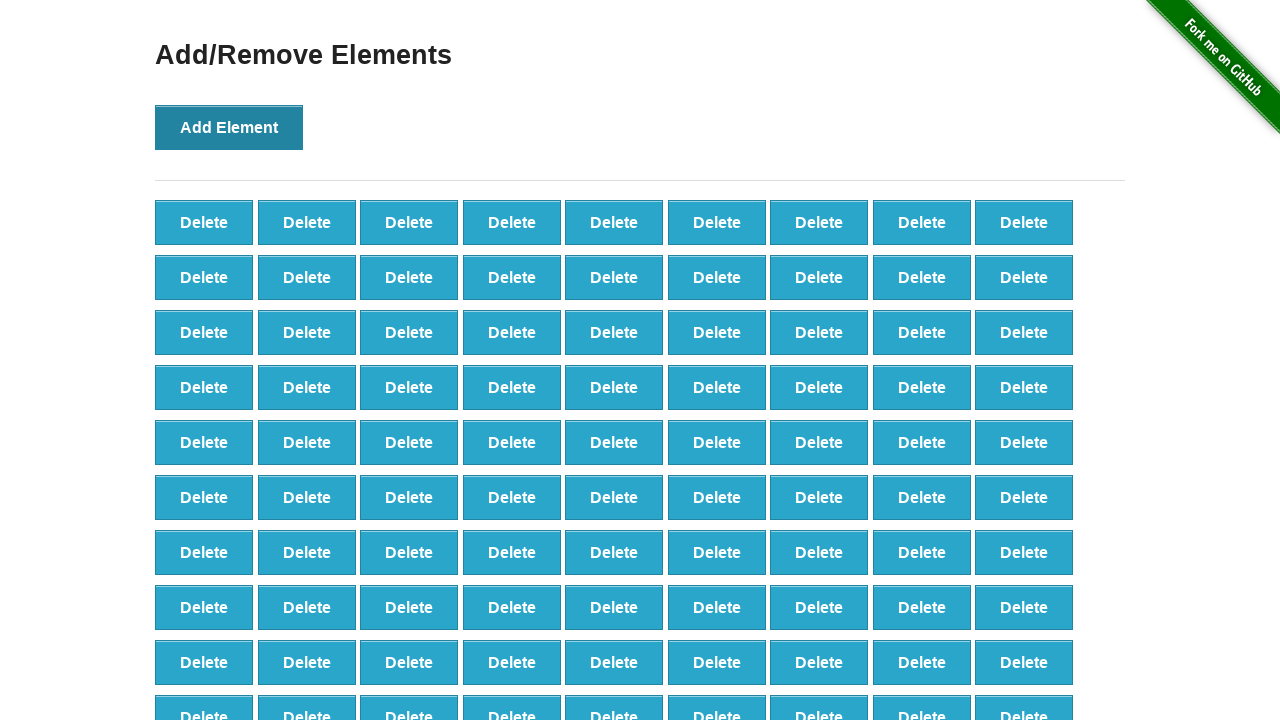

Added element 108 of 500 at (229, 127) on xpath=//*[@id="content"]/div/button
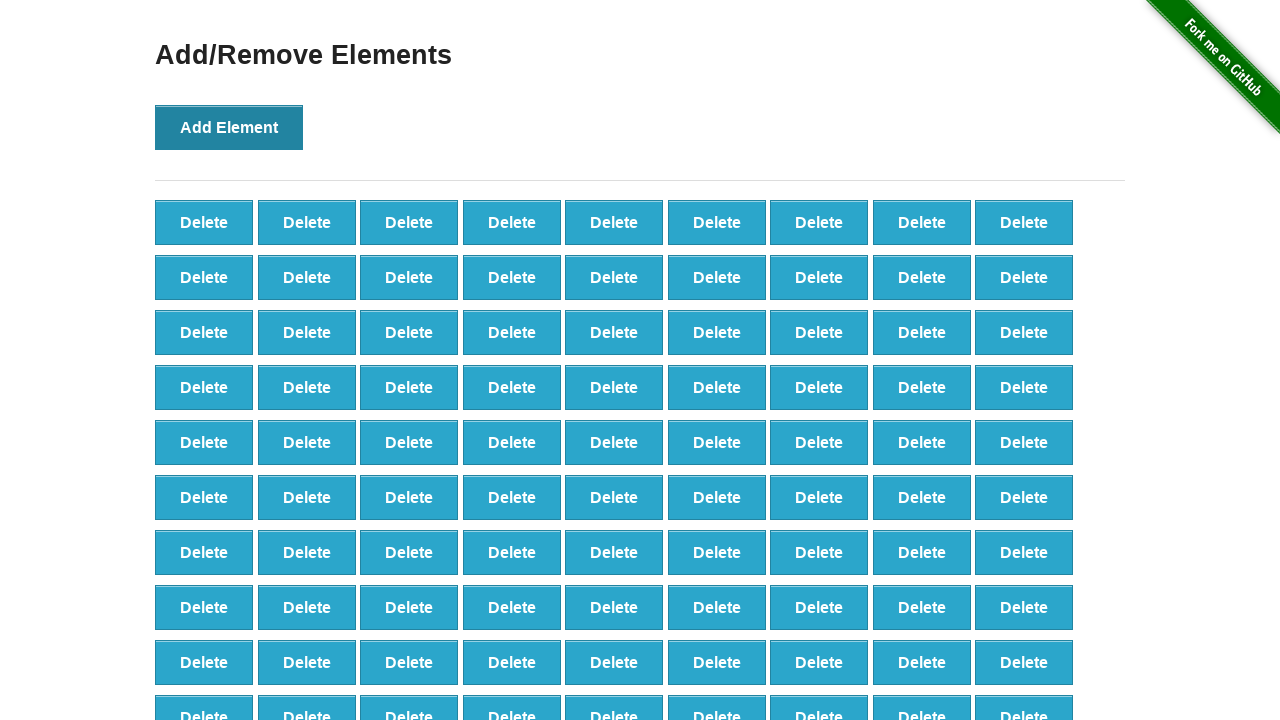

Added element 109 of 500 at (229, 127) on xpath=//*[@id="content"]/div/button
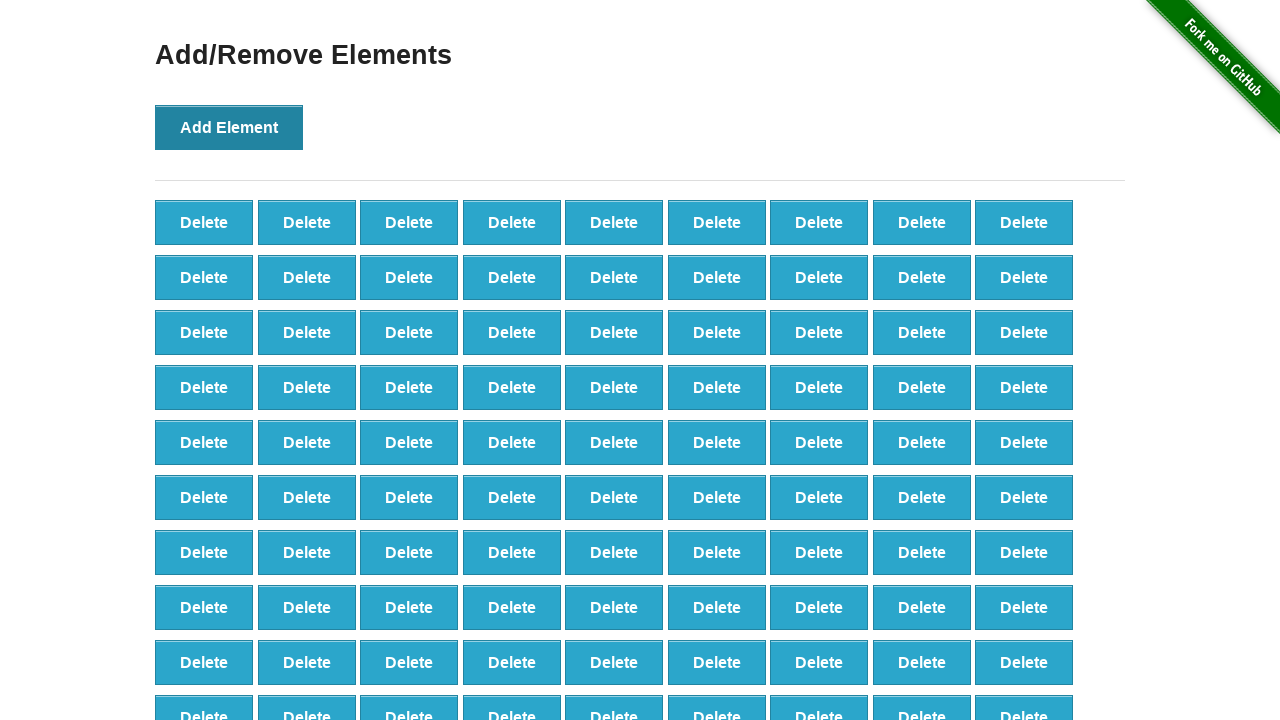

Added element 110 of 500 at (229, 127) on xpath=//*[@id="content"]/div/button
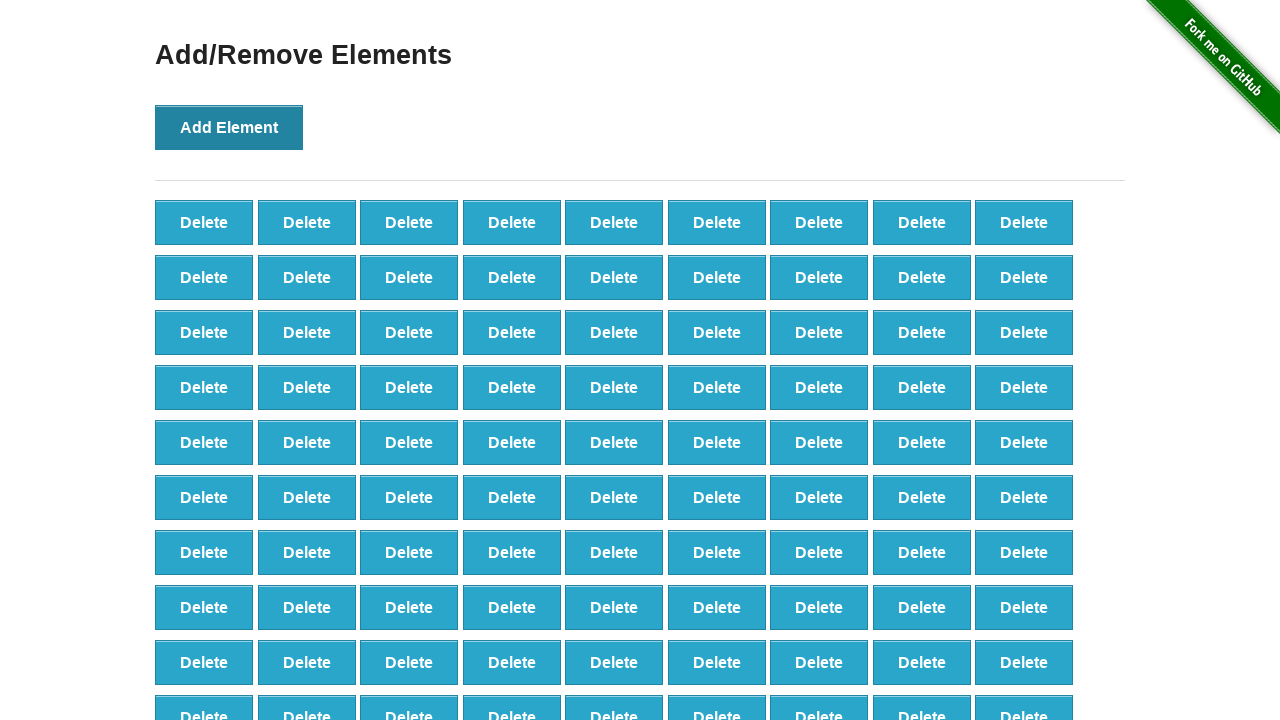

Added element 111 of 500 at (229, 127) on xpath=//*[@id="content"]/div/button
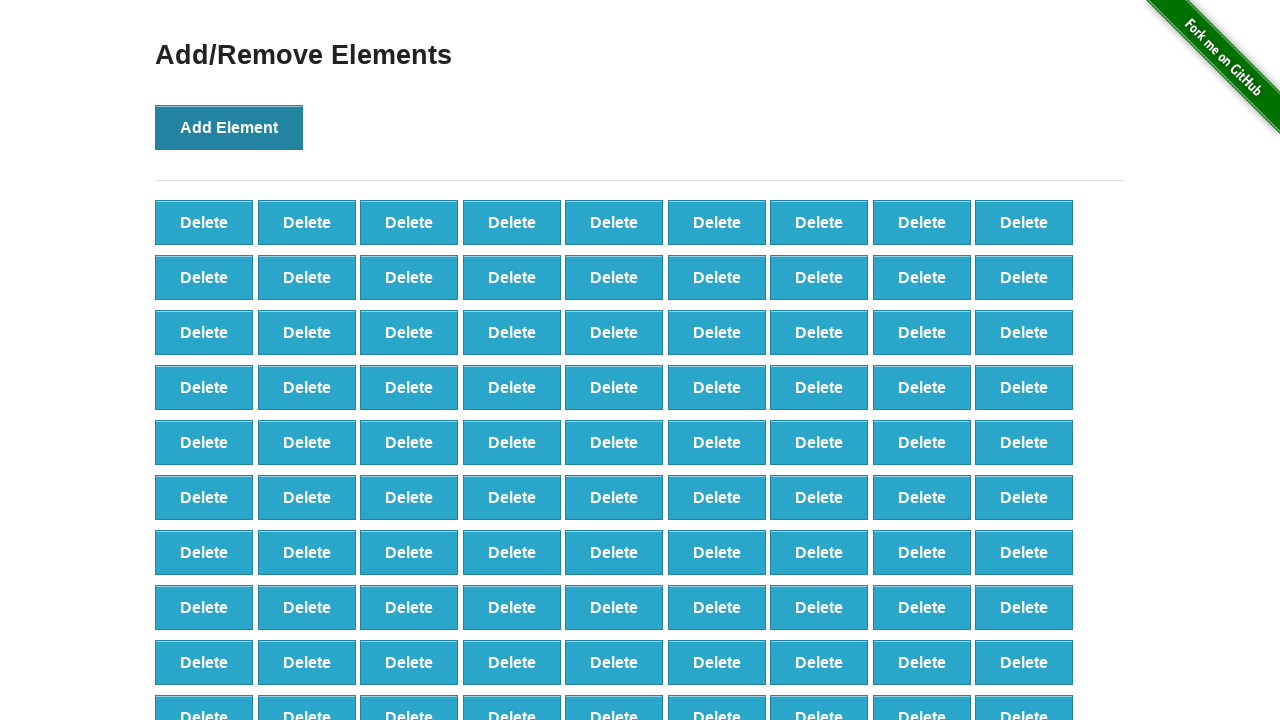

Added element 112 of 500 at (229, 127) on xpath=//*[@id="content"]/div/button
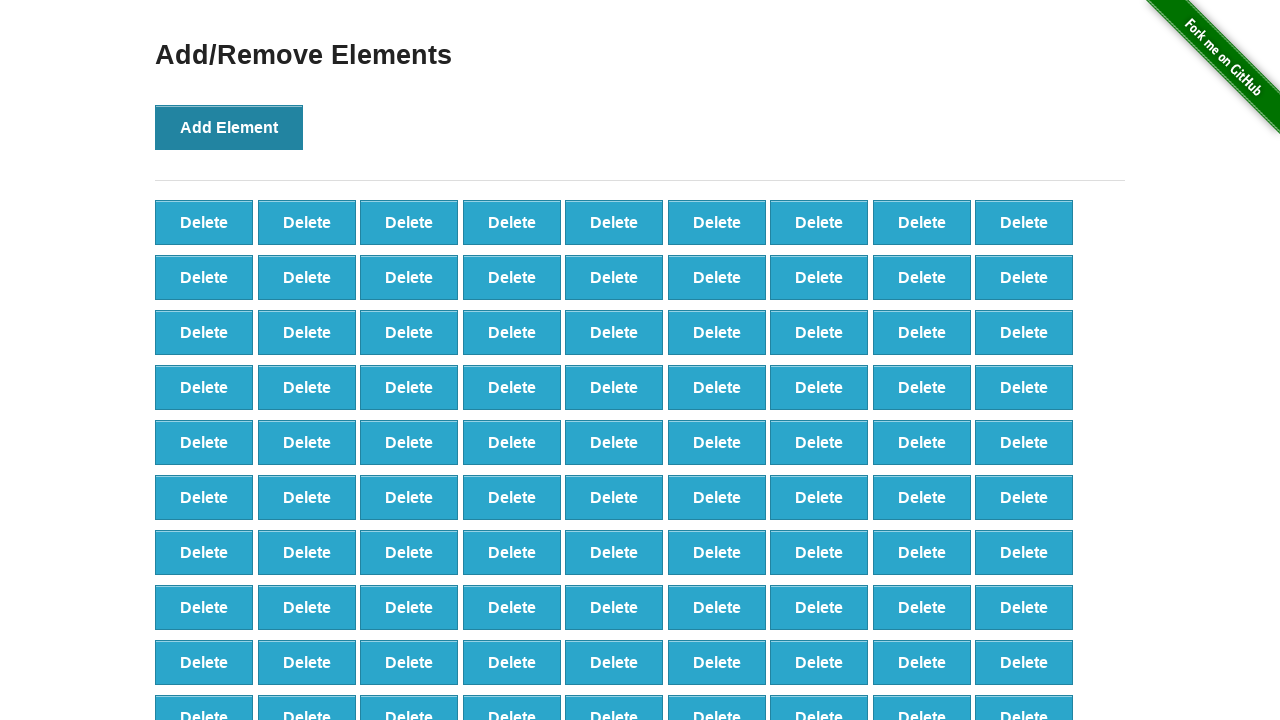

Added element 113 of 500 at (229, 127) on xpath=//*[@id="content"]/div/button
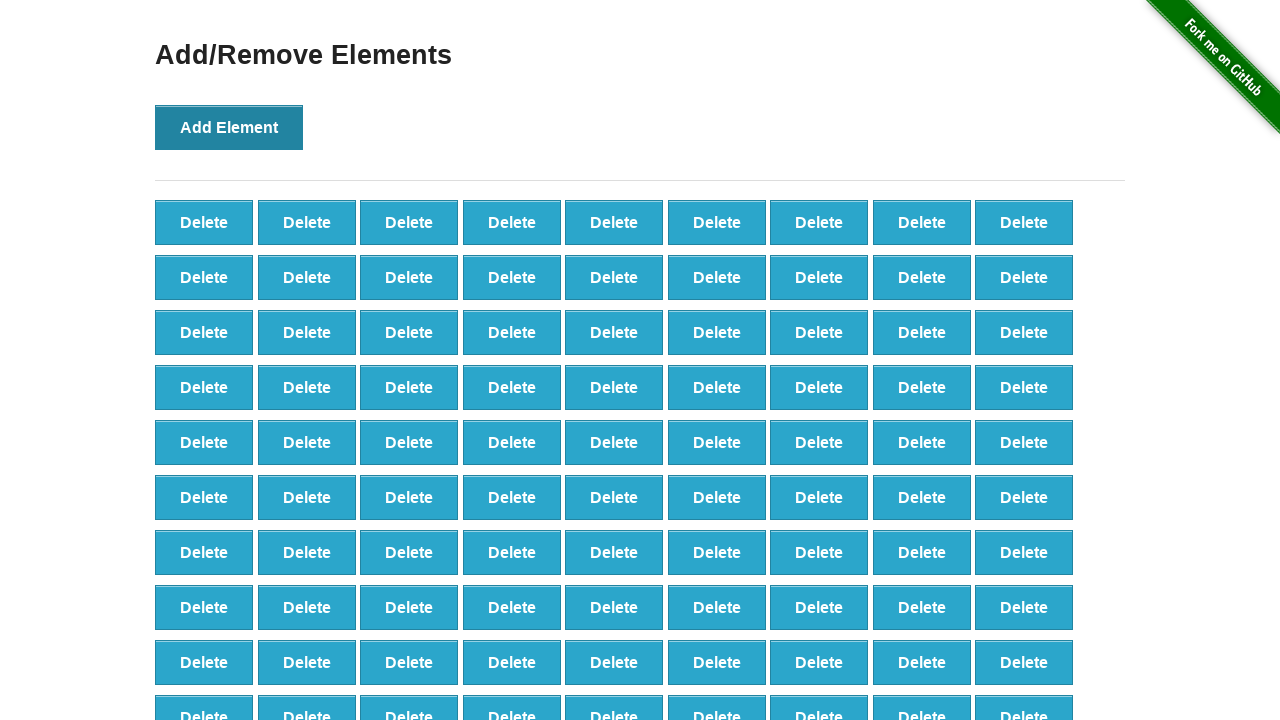

Added element 114 of 500 at (229, 127) on xpath=//*[@id="content"]/div/button
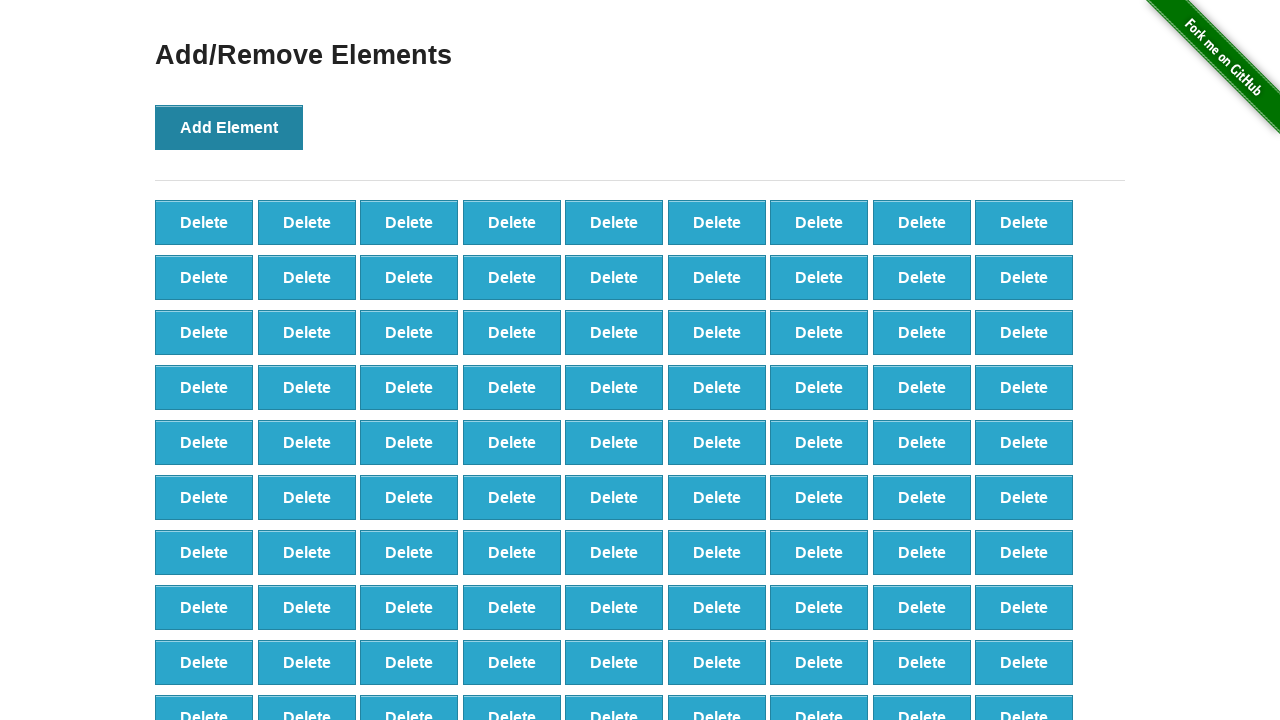

Added element 115 of 500 at (229, 127) on xpath=//*[@id="content"]/div/button
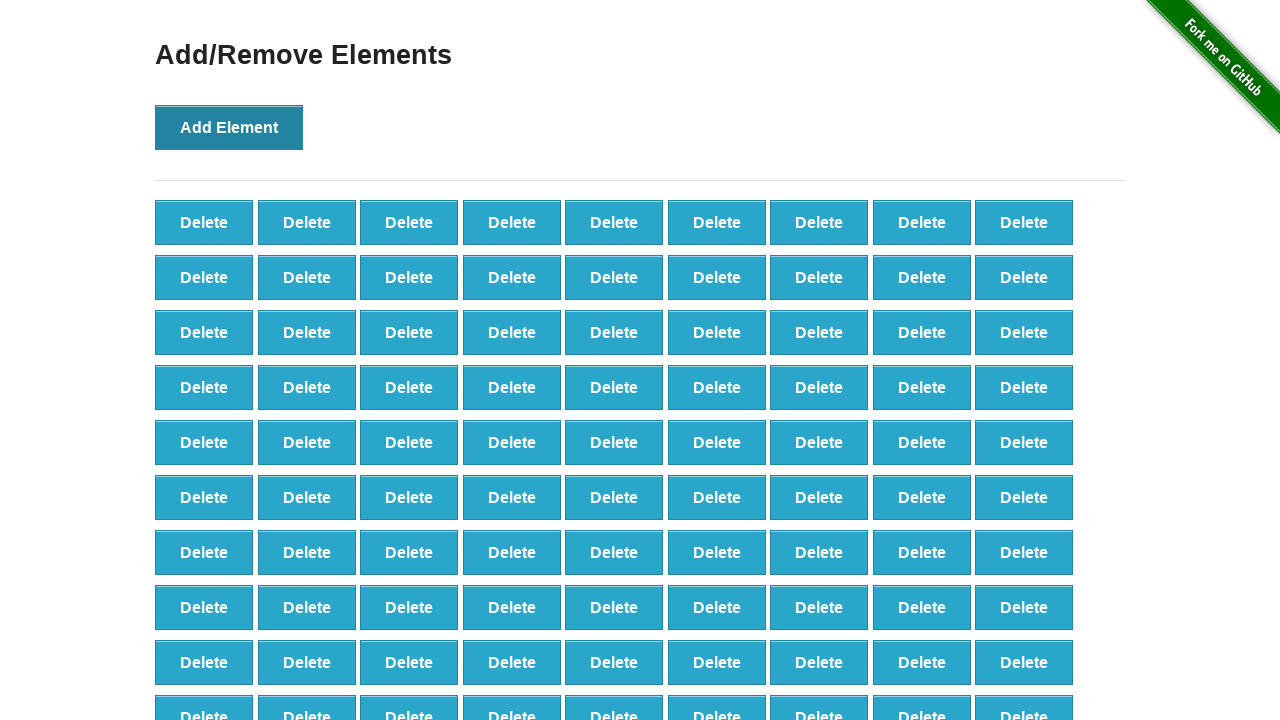

Added element 116 of 500 at (229, 127) on xpath=//*[@id="content"]/div/button
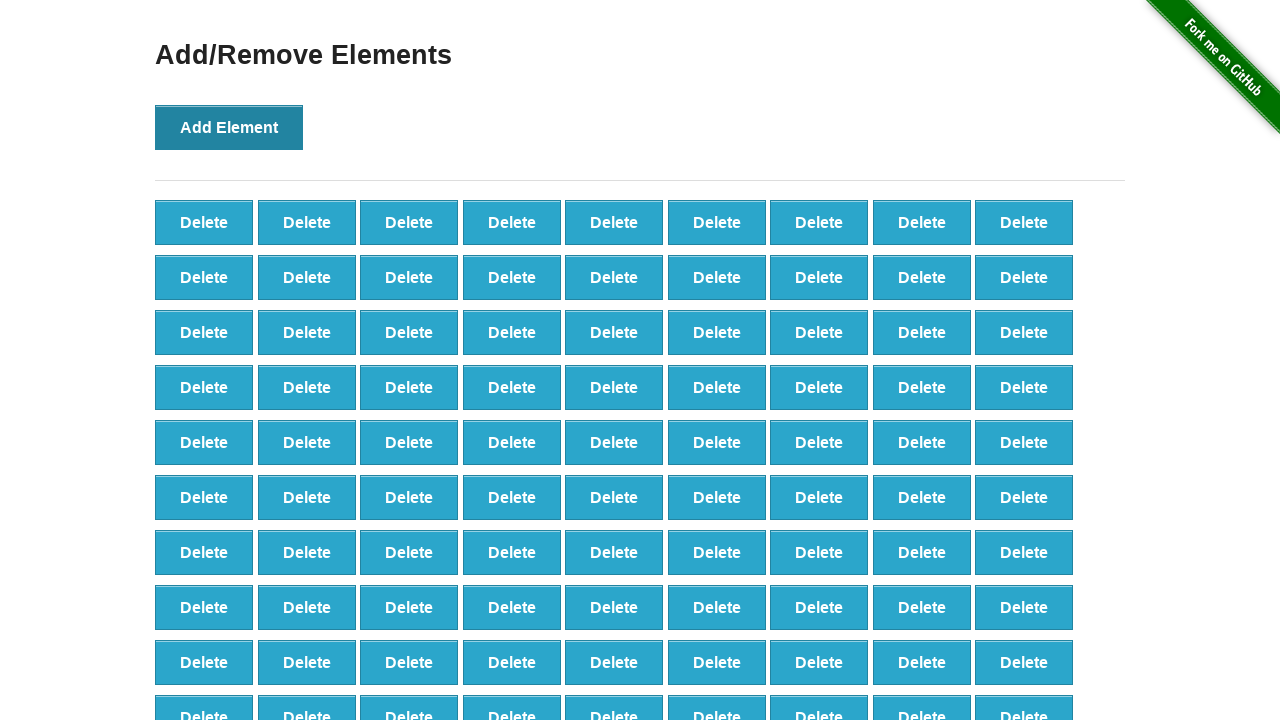

Added element 117 of 500 at (229, 127) on xpath=//*[@id="content"]/div/button
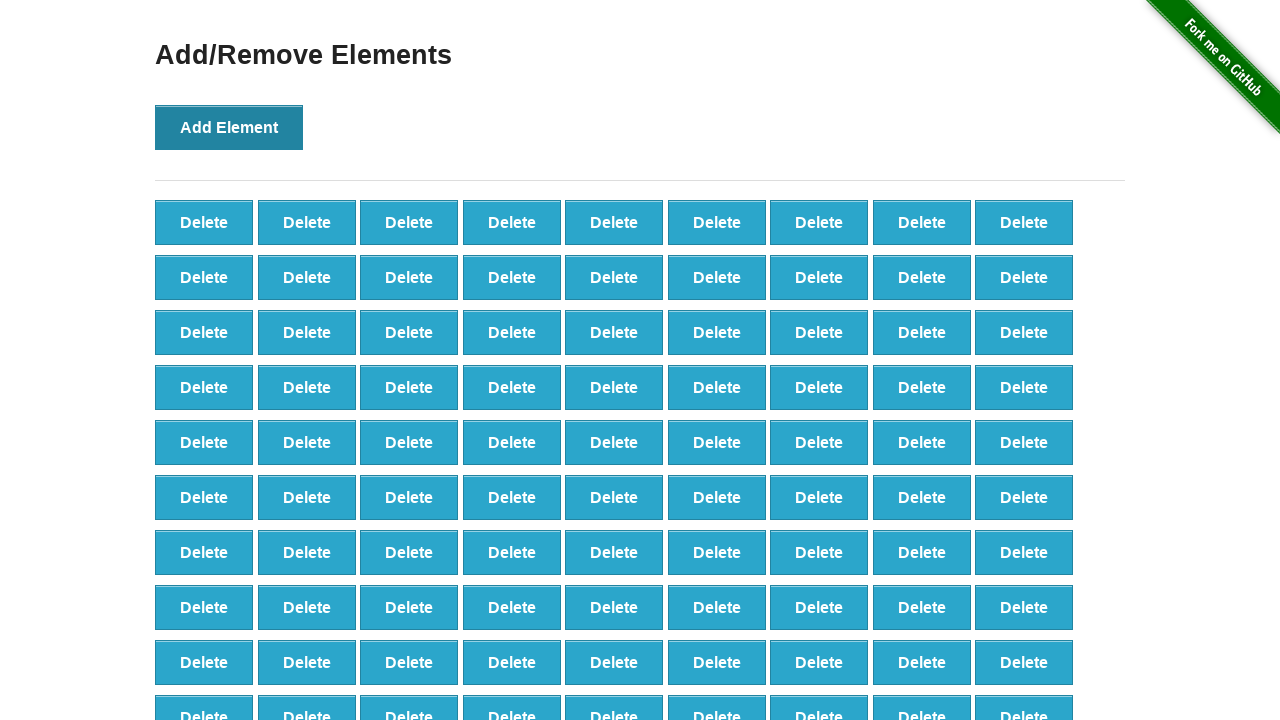

Added element 118 of 500 at (229, 127) on xpath=//*[@id="content"]/div/button
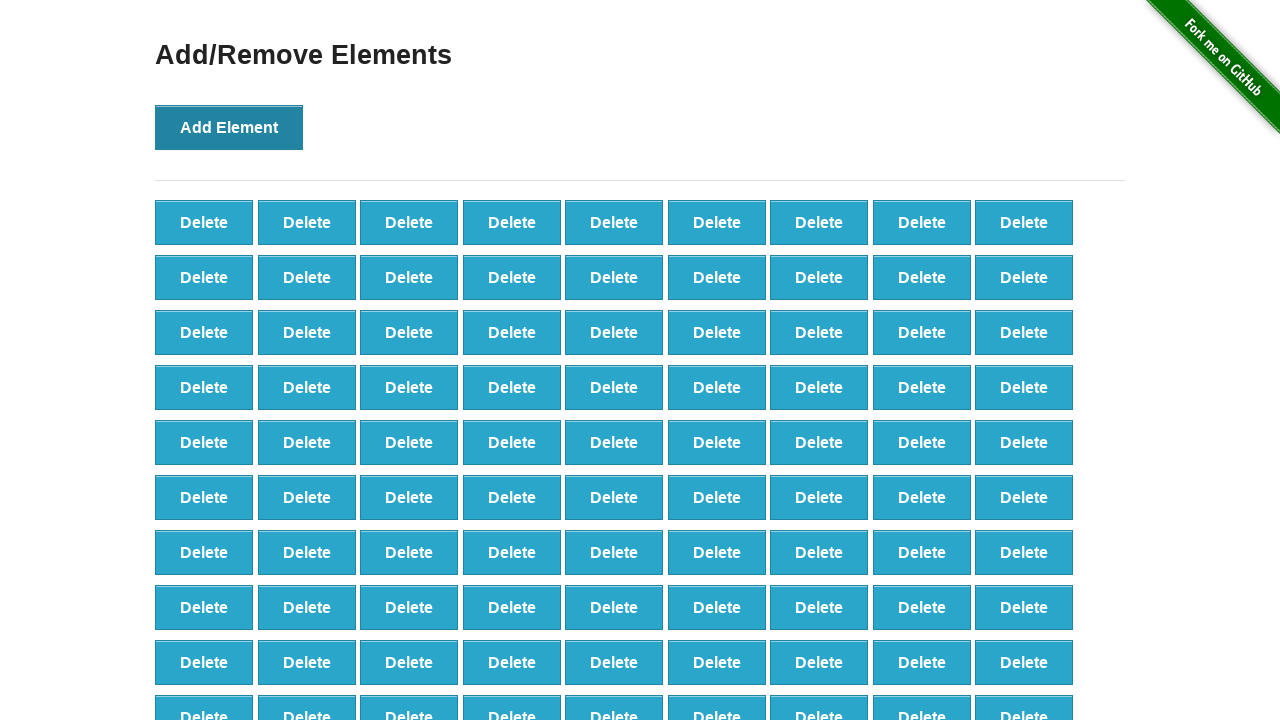

Added element 119 of 500 at (229, 127) on xpath=//*[@id="content"]/div/button
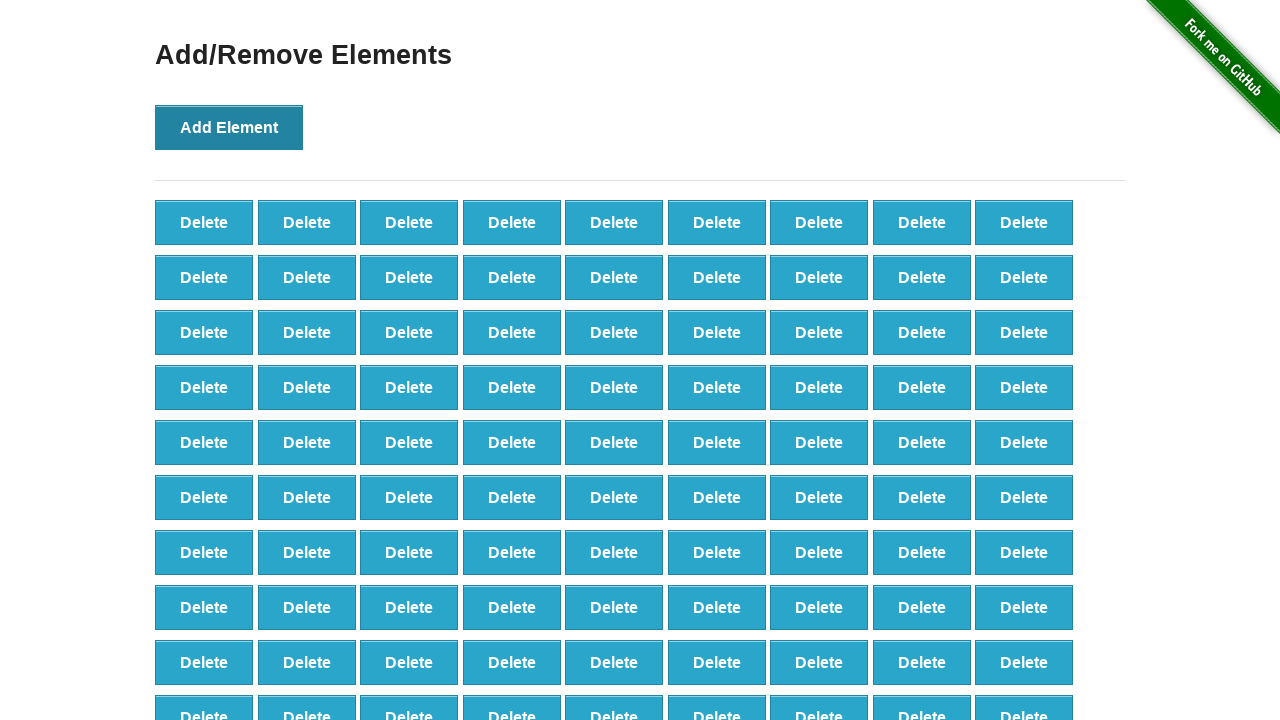

Added element 120 of 500 at (229, 127) on xpath=//*[@id="content"]/div/button
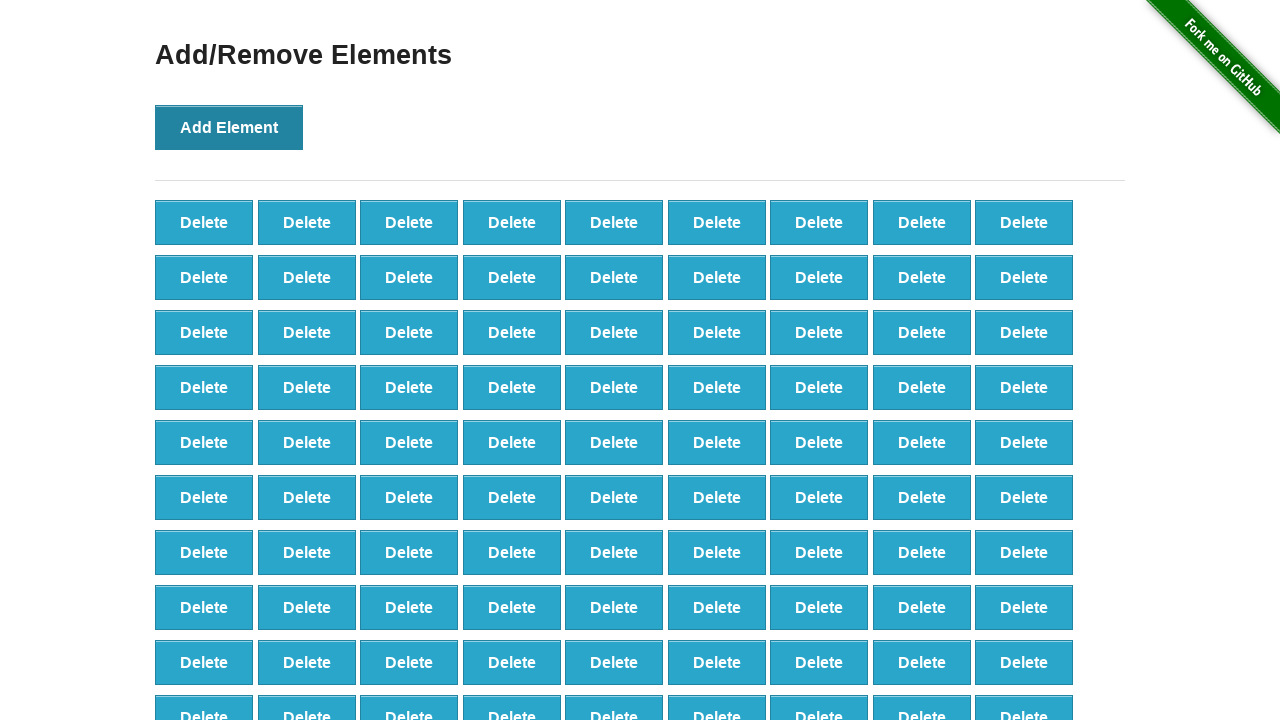

Added element 121 of 500 at (229, 127) on xpath=//*[@id="content"]/div/button
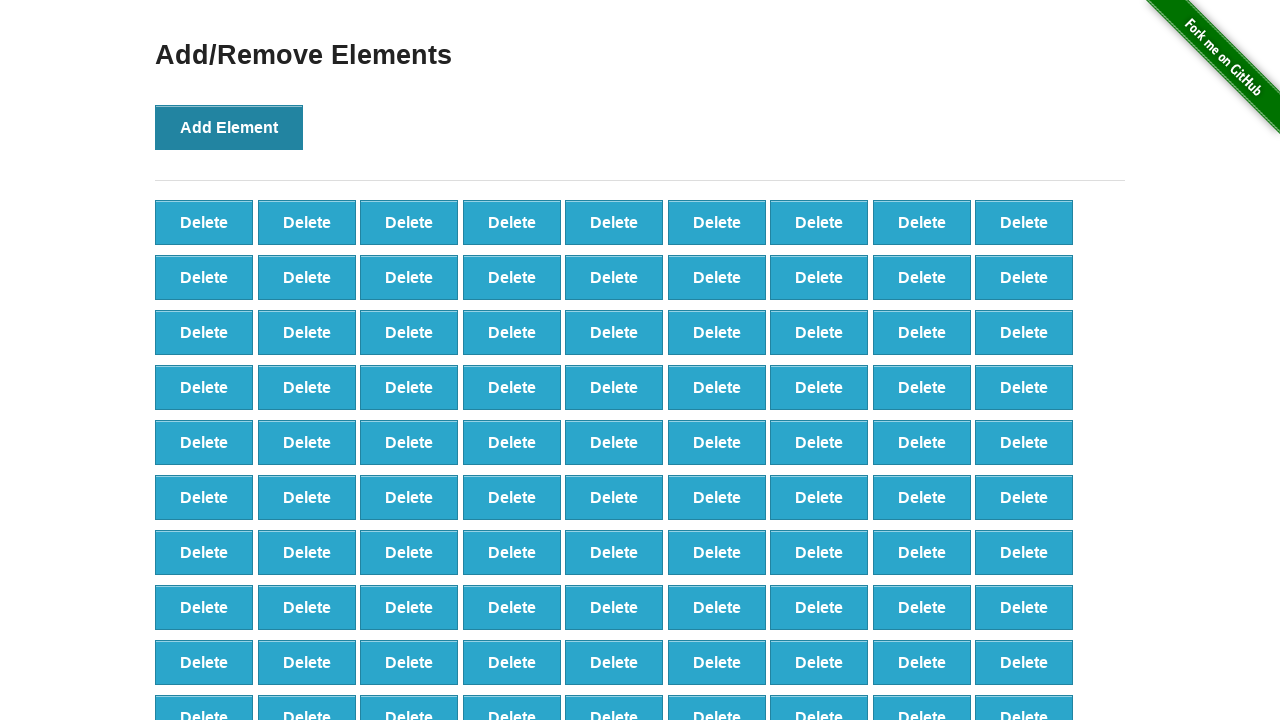

Added element 122 of 500 at (229, 127) on xpath=//*[@id="content"]/div/button
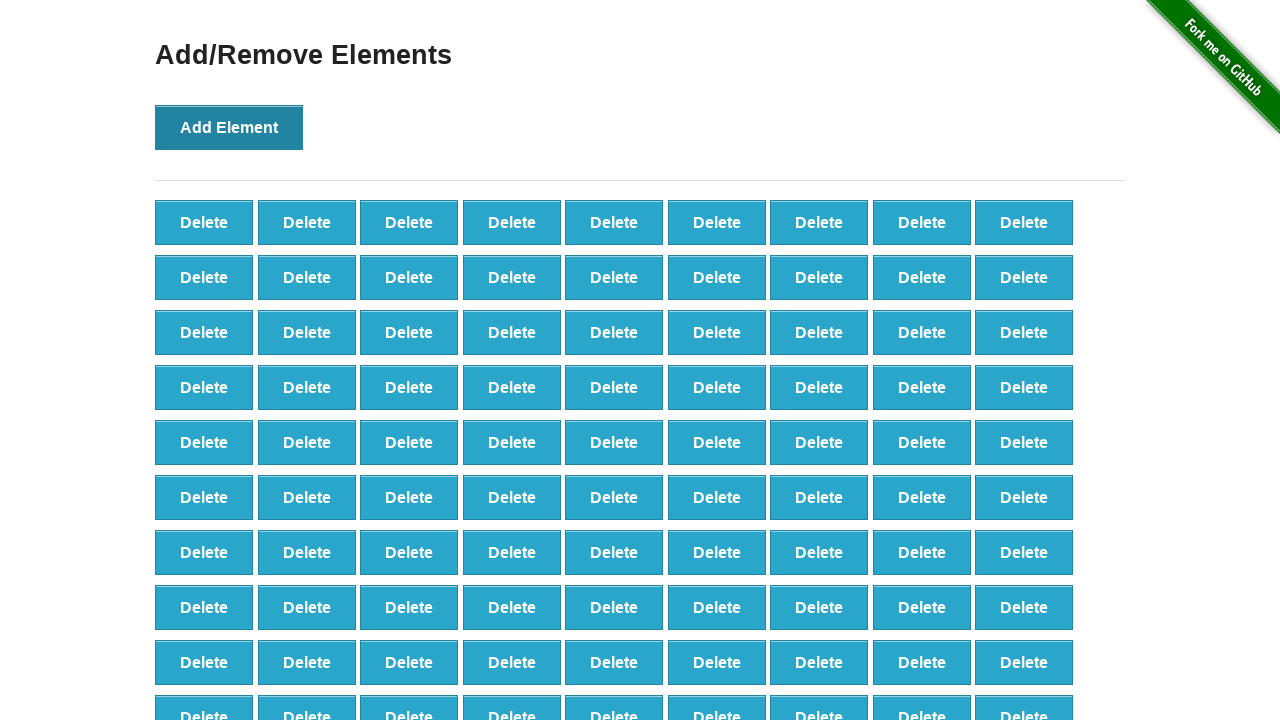

Added element 123 of 500 at (229, 127) on xpath=//*[@id="content"]/div/button
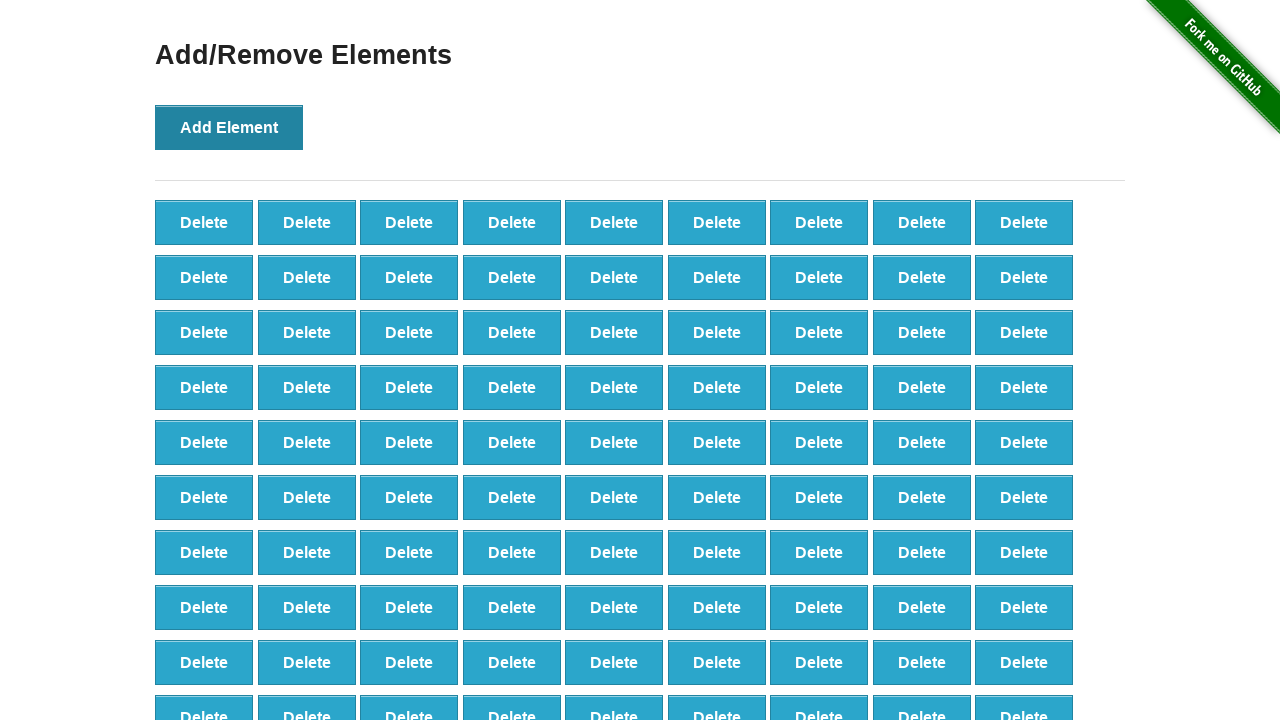

Added element 124 of 500 at (229, 127) on xpath=//*[@id="content"]/div/button
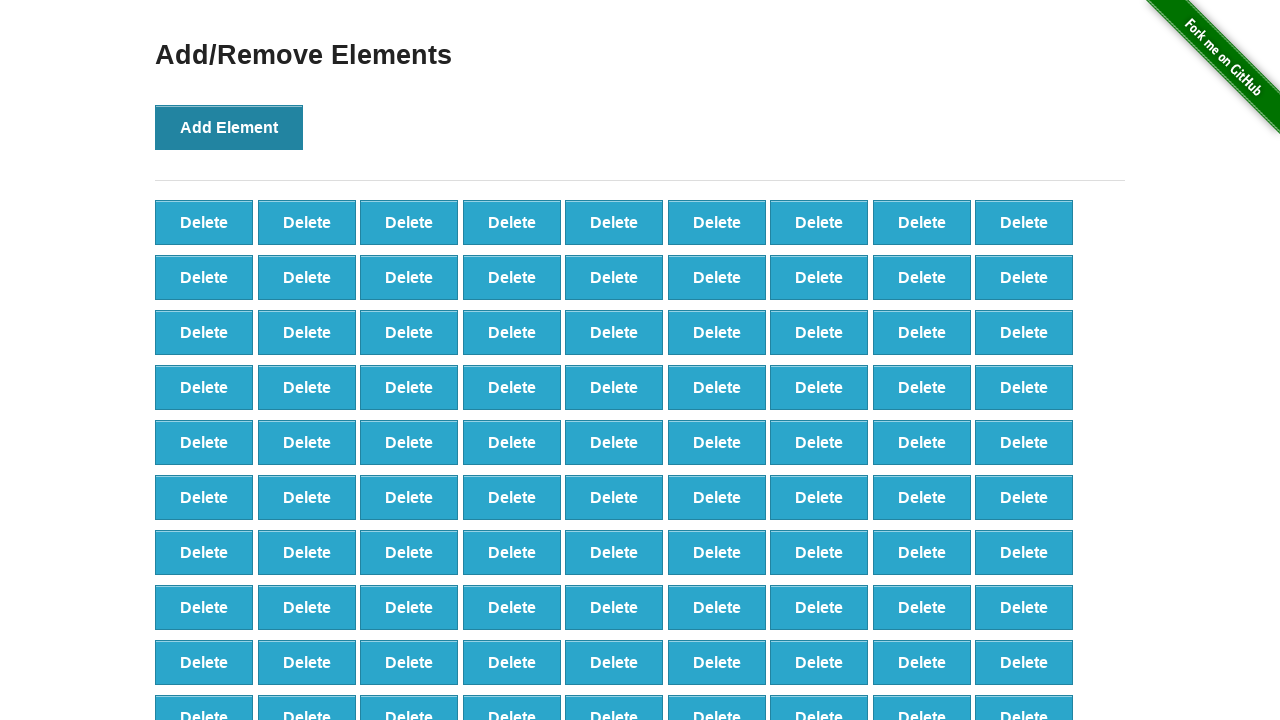

Added element 125 of 500 at (229, 127) on xpath=//*[@id="content"]/div/button
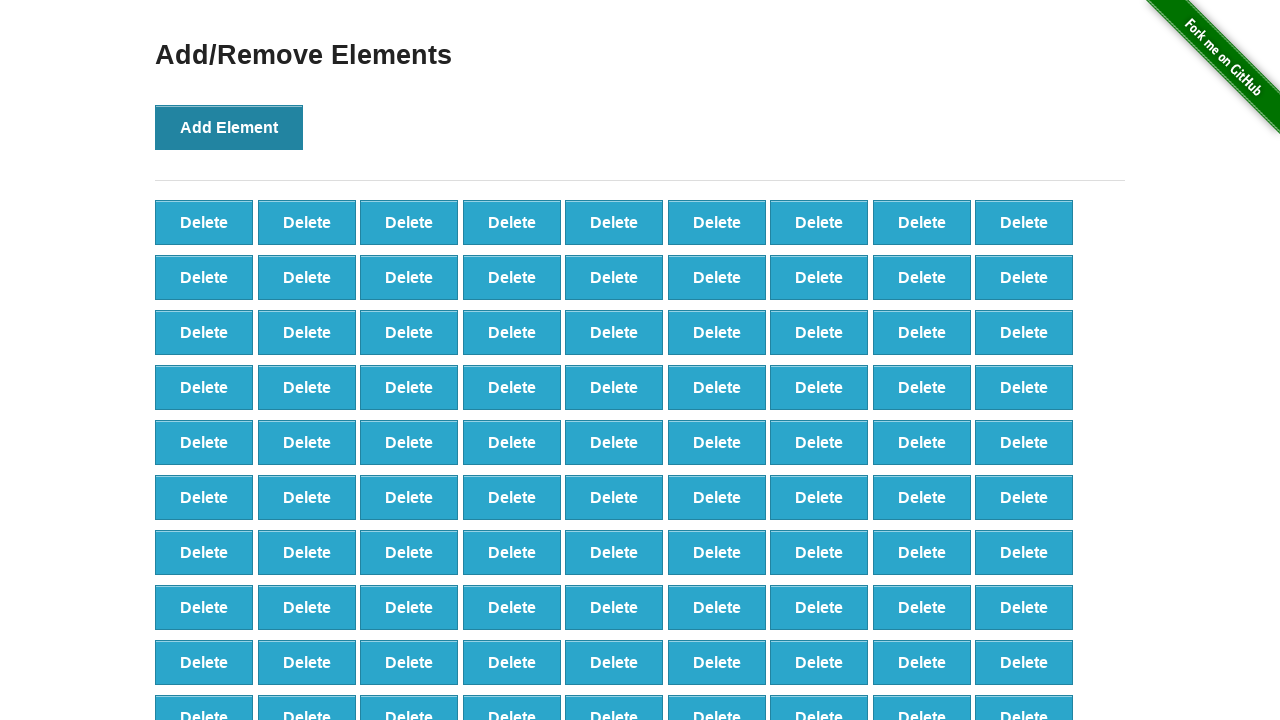

Added element 126 of 500 at (229, 127) on xpath=//*[@id="content"]/div/button
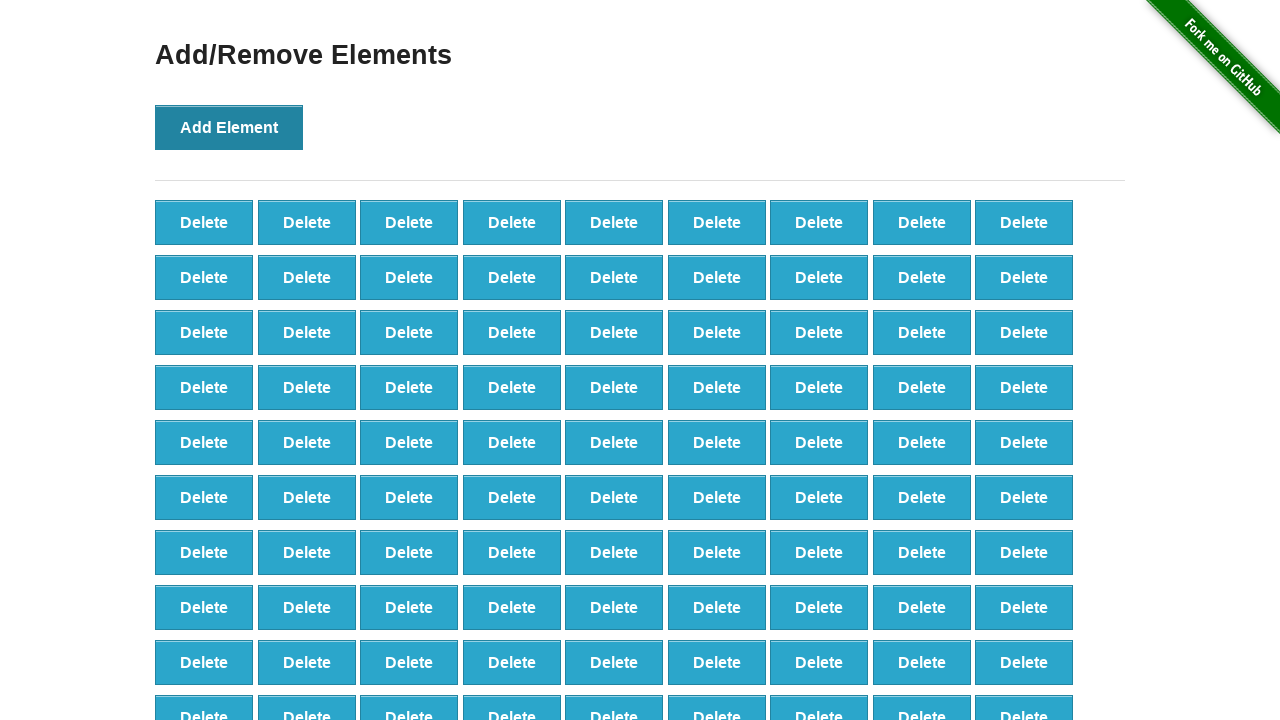

Added element 127 of 500 at (229, 127) on xpath=//*[@id="content"]/div/button
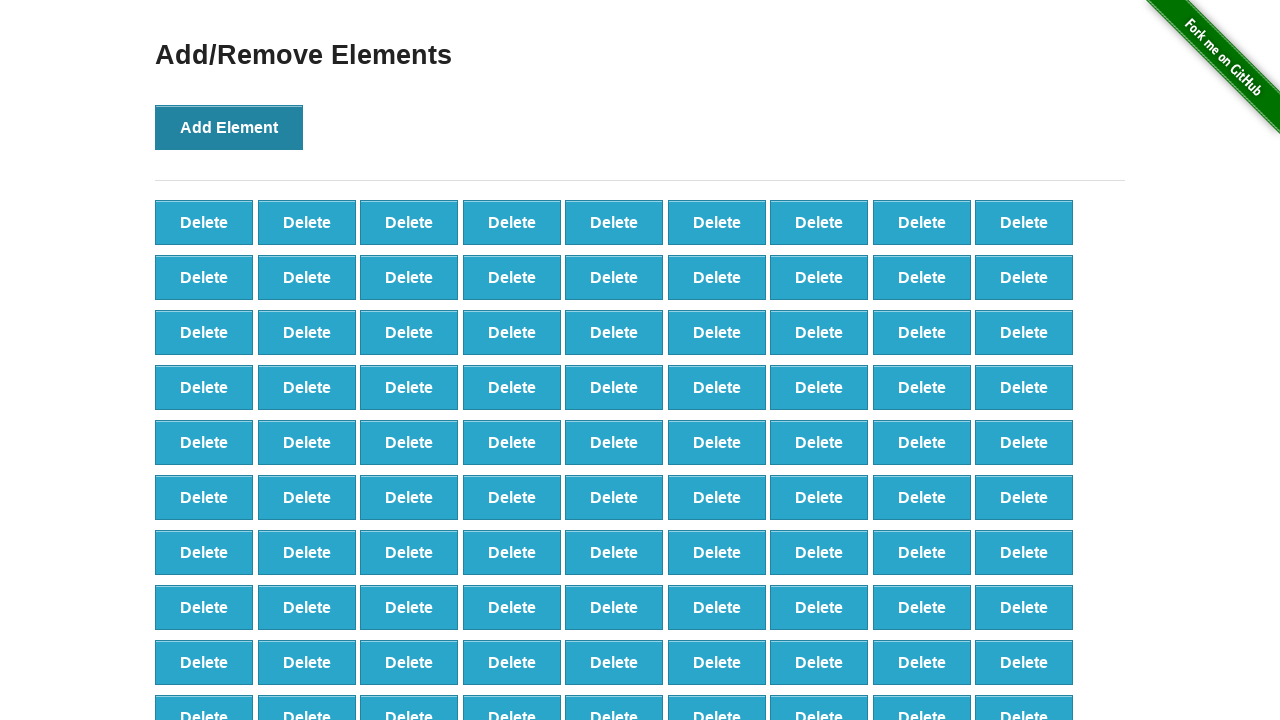

Added element 128 of 500 at (229, 127) on xpath=//*[@id="content"]/div/button
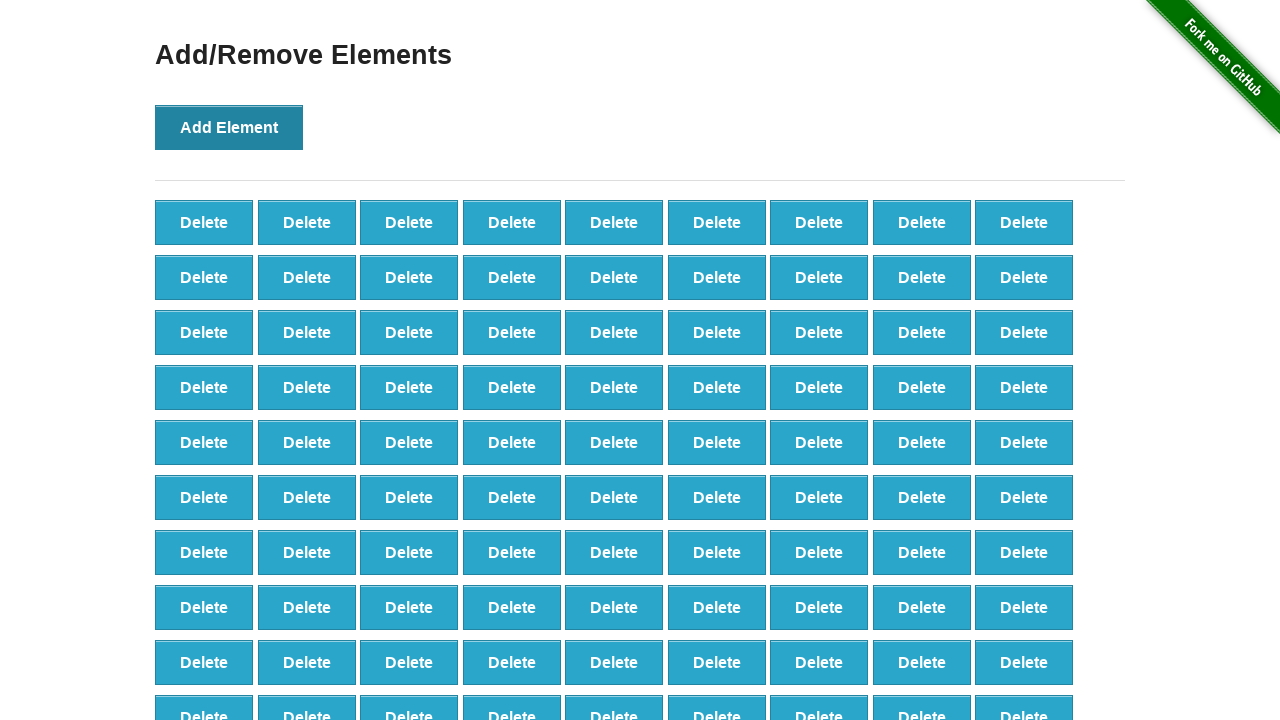

Added element 129 of 500 at (229, 127) on xpath=//*[@id="content"]/div/button
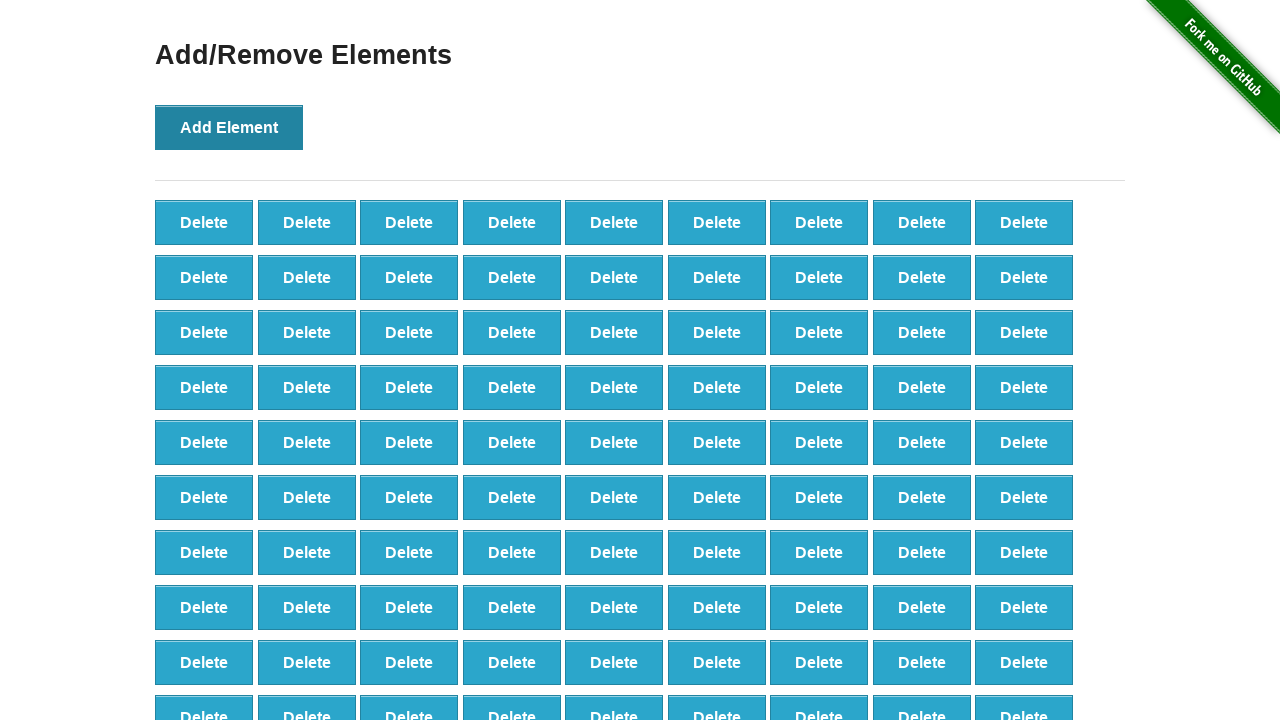

Added element 130 of 500 at (229, 127) on xpath=//*[@id="content"]/div/button
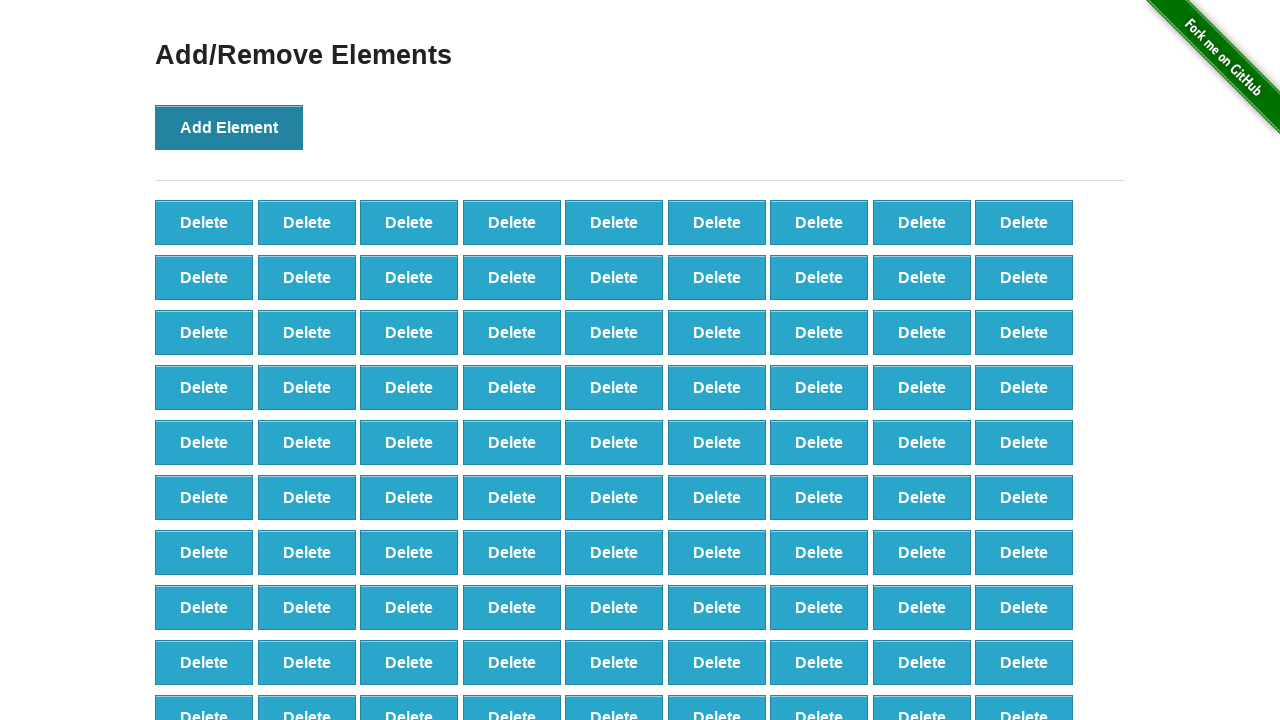

Added element 131 of 500 at (229, 127) on xpath=//*[@id="content"]/div/button
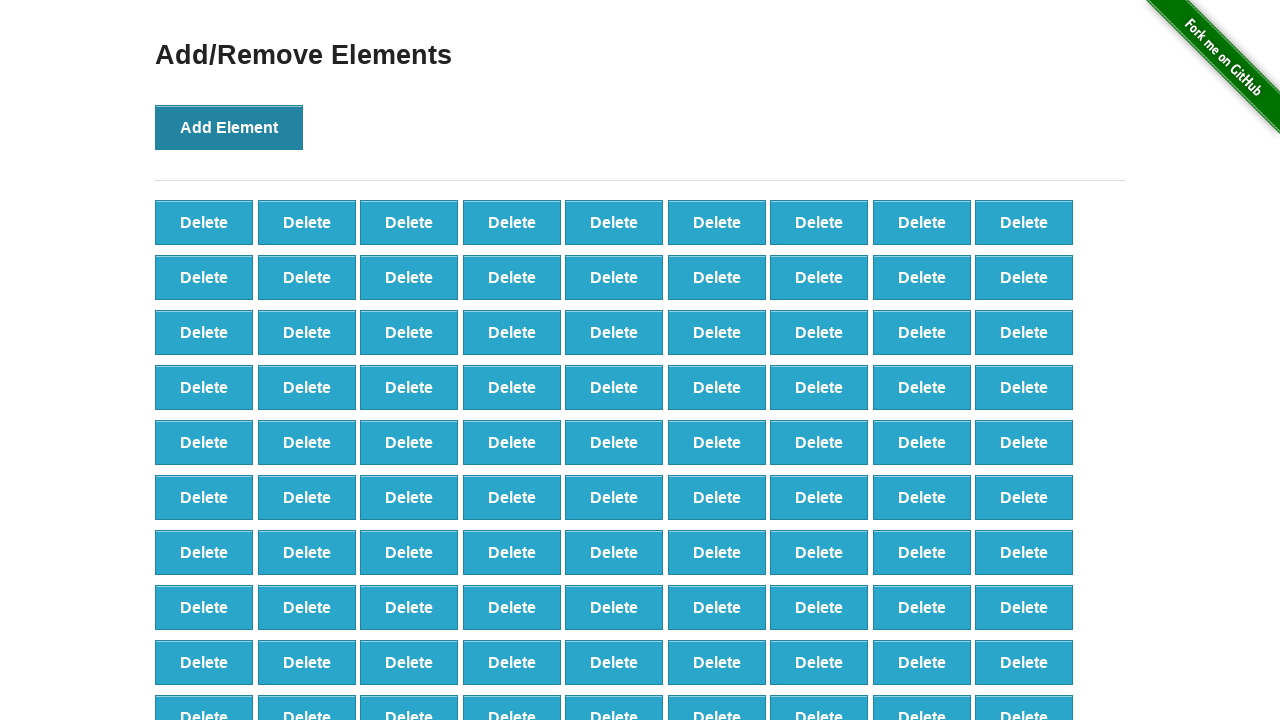

Added element 132 of 500 at (229, 127) on xpath=//*[@id="content"]/div/button
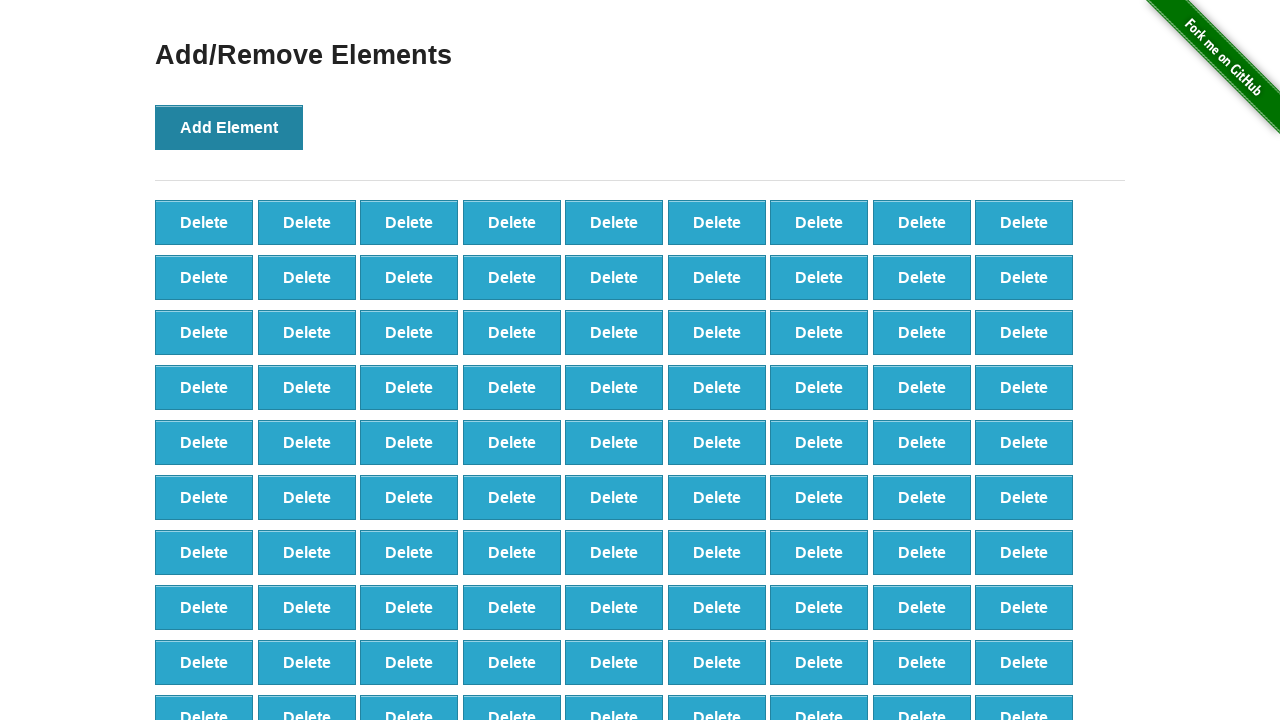

Added element 133 of 500 at (229, 127) on xpath=//*[@id="content"]/div/button
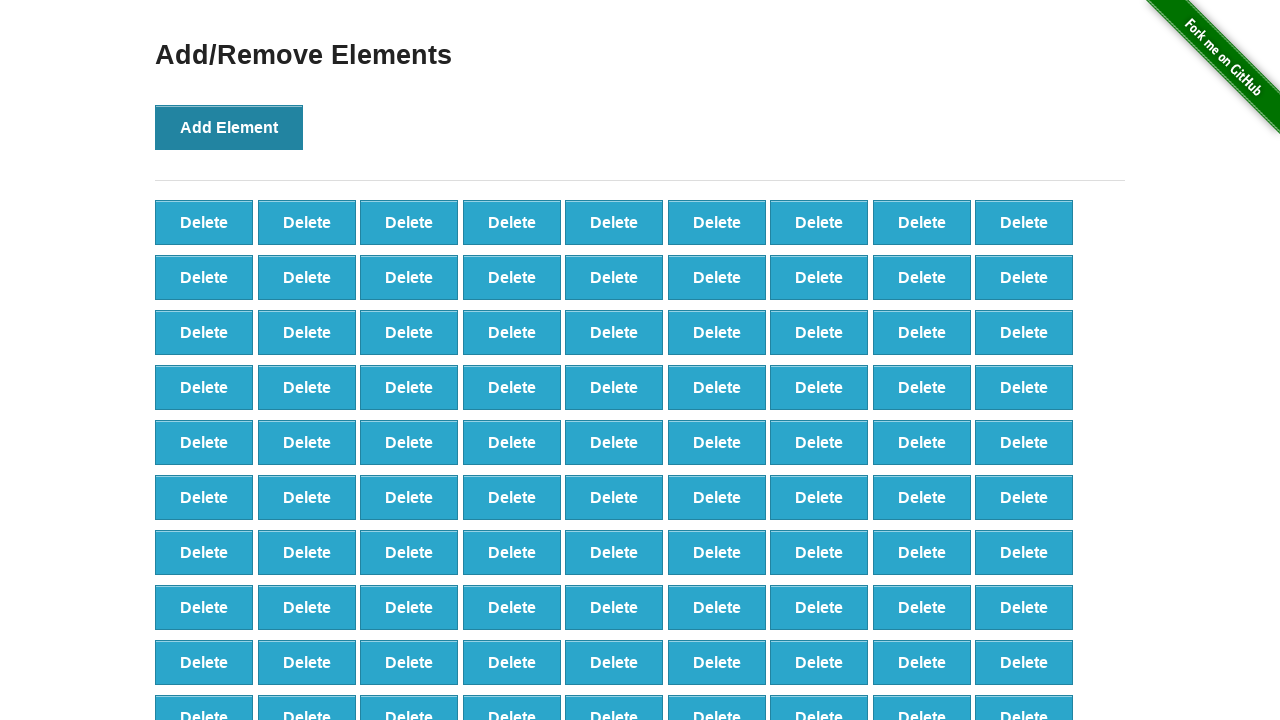

Added element 134 of 500 at (229, 127) on xpath=//*[@id="content"]/div/button
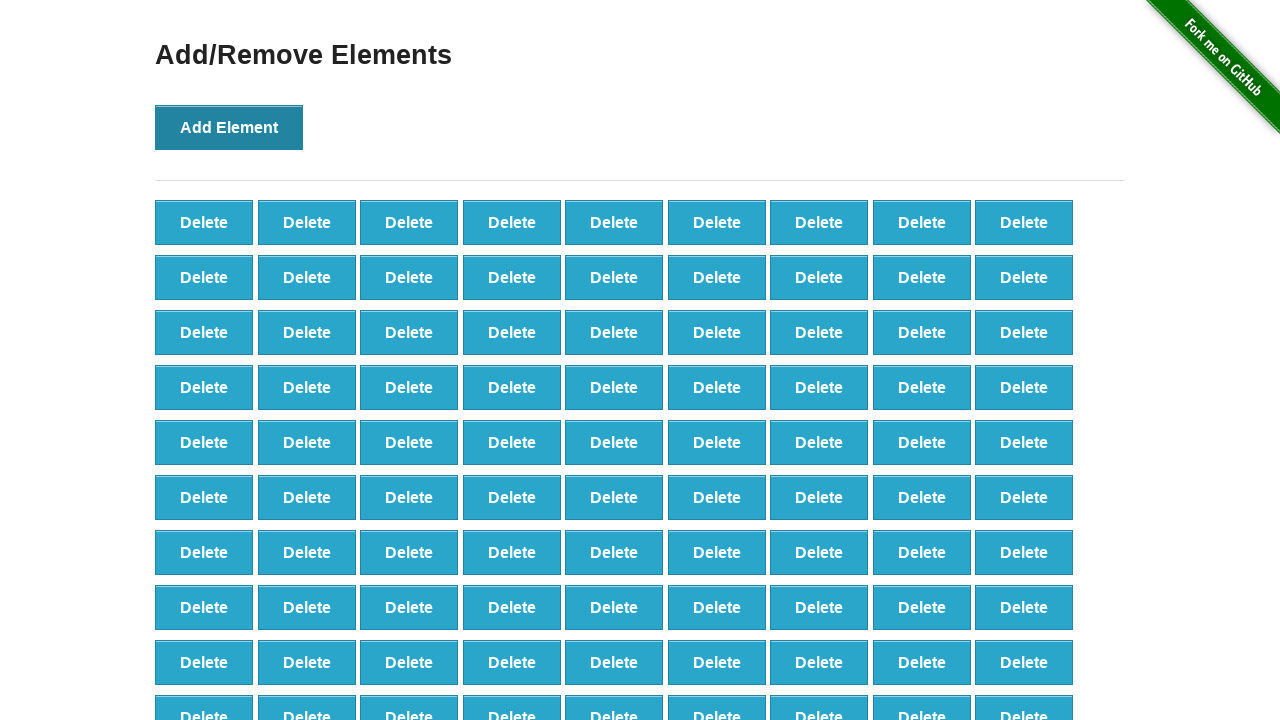

Added element 135 of 500 at (229, 127) on xpath=//*[@id="content"]/div/button
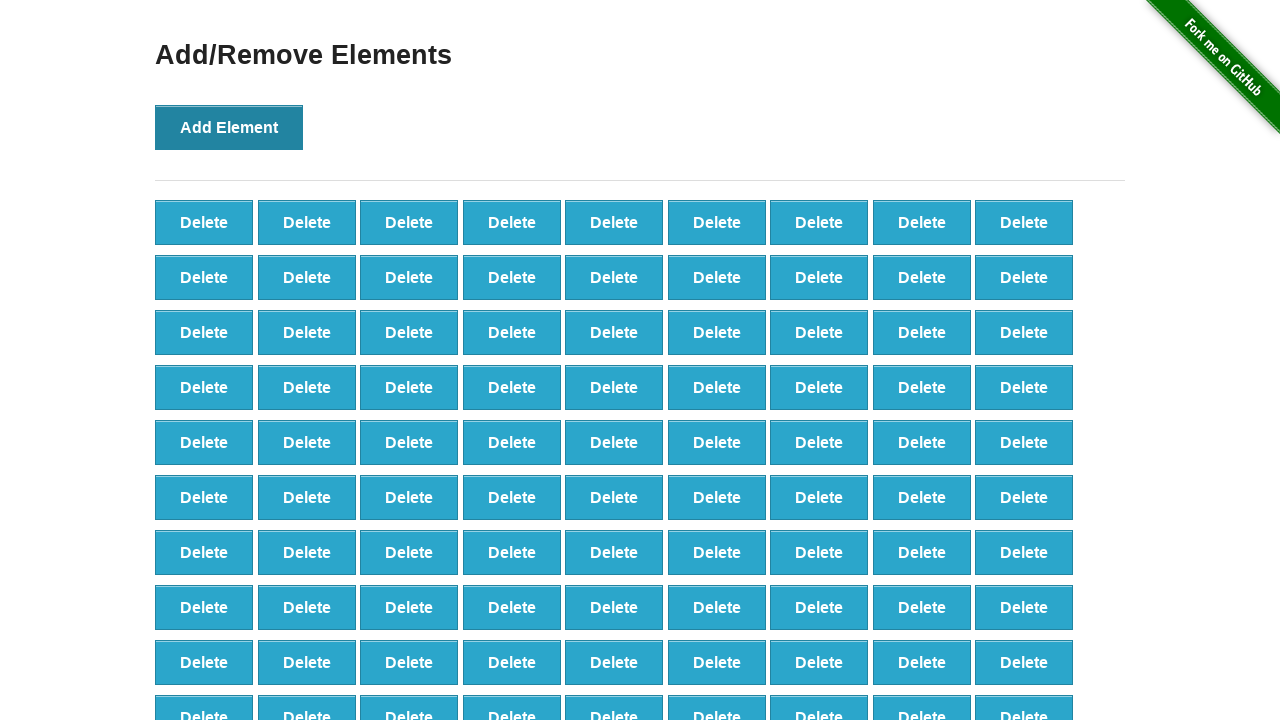

Added element 136 of 500 at (229, 127) on xpath=//*[@id="content"]/div/button
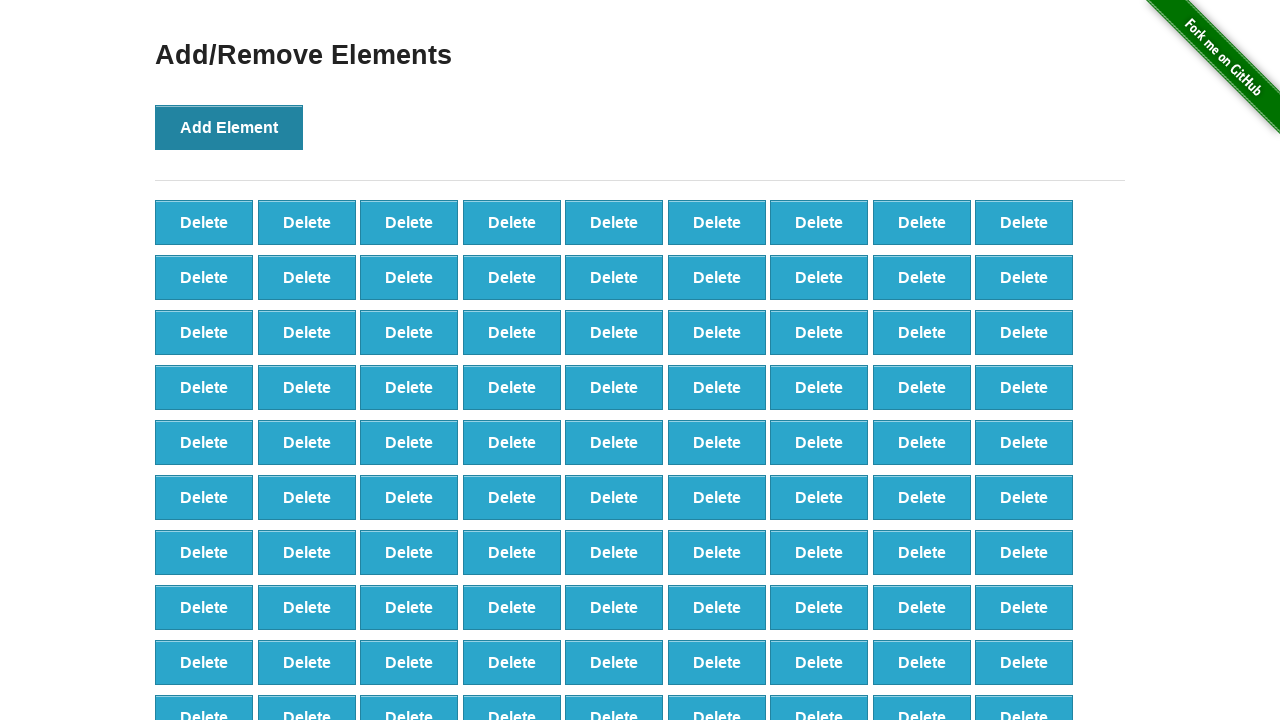

Added element 137 of 500 at (229, 127) on xpath=//*[@id="content"]/div/button
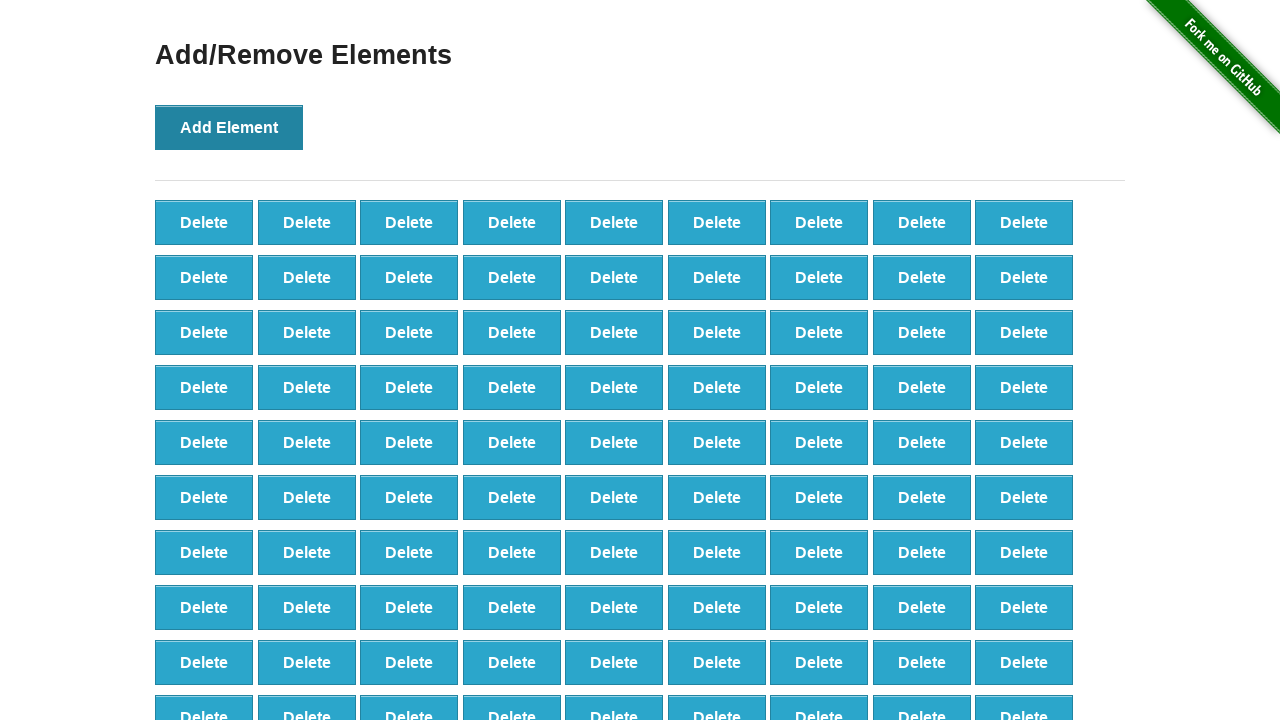

Added element 138 of 500 at (229, 127) on xpath=//*[@id="content"]/div/button
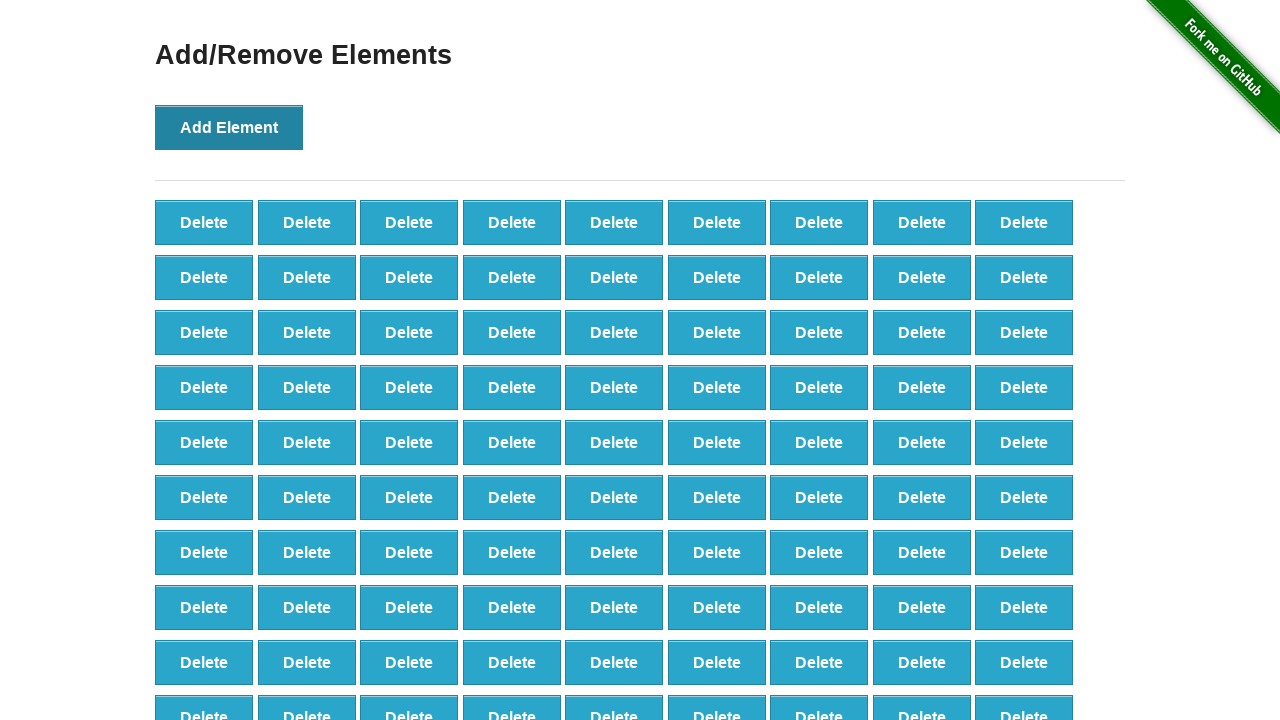

Added element 139 of 500 at (229, 127) on xpath=//*[@id="content"]/div/button
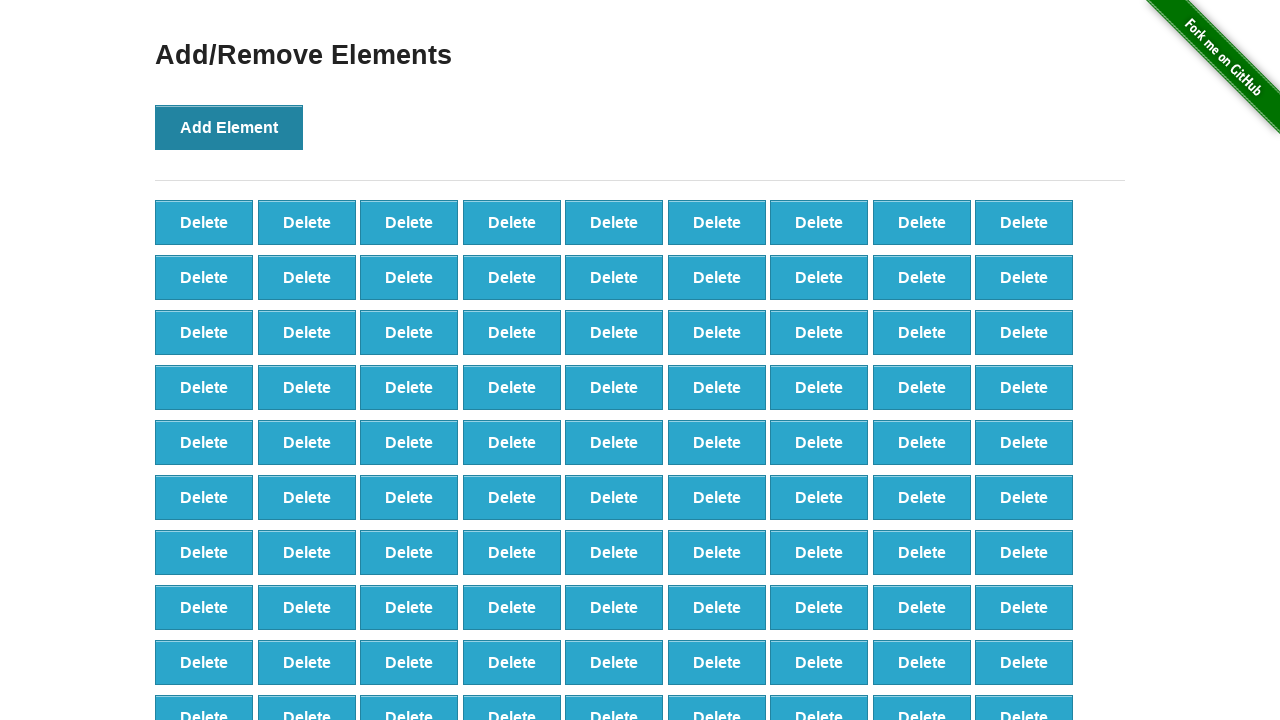

Added element 140 of 500 at (229, 127) on xpath=//*[@id="content"]/div/button
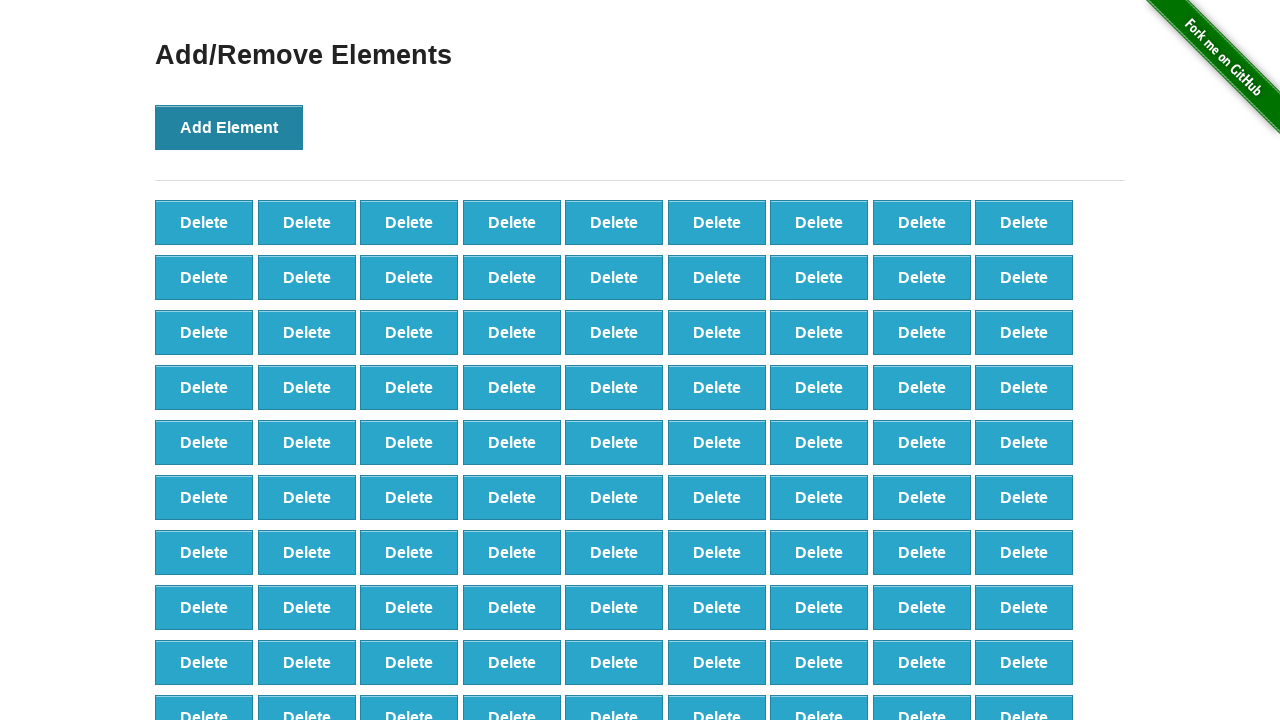

Added element 141 of 500 at (229, 127) on xpath=//*[@id="content"]/div/button
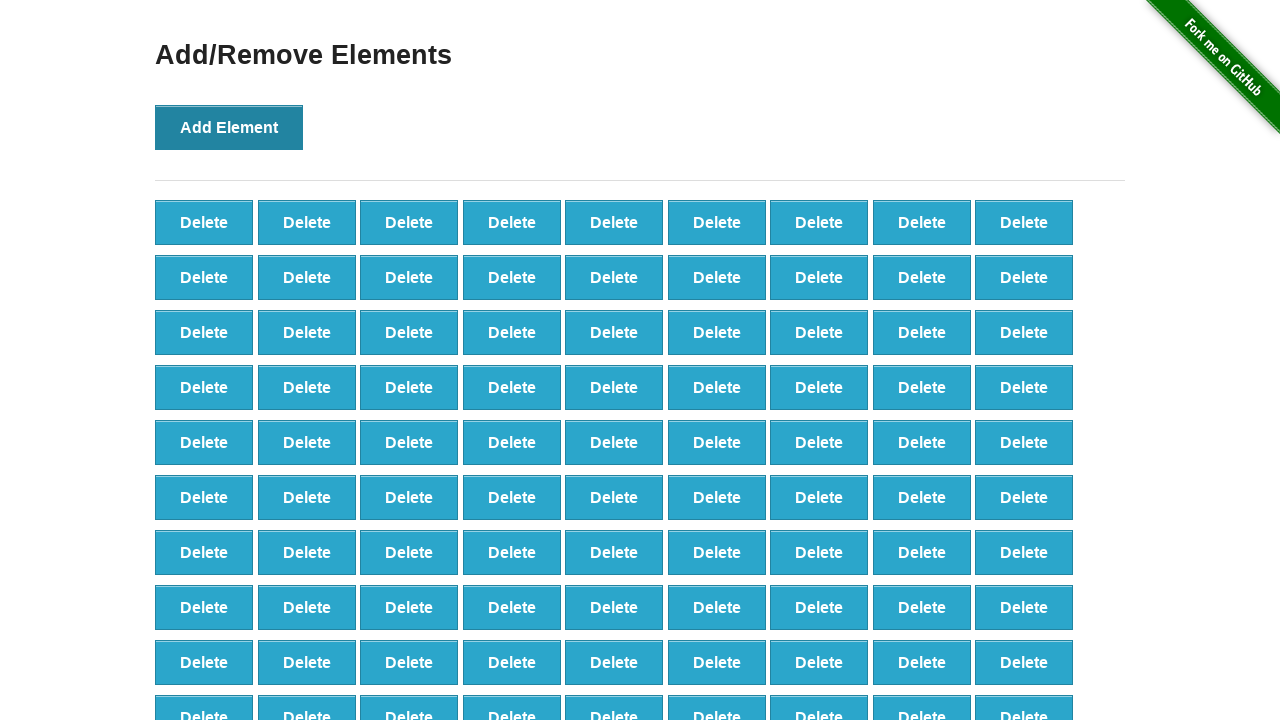

Added element 142 of 500 at (229, 127) on xpath=//*[@id="content"]/div/button
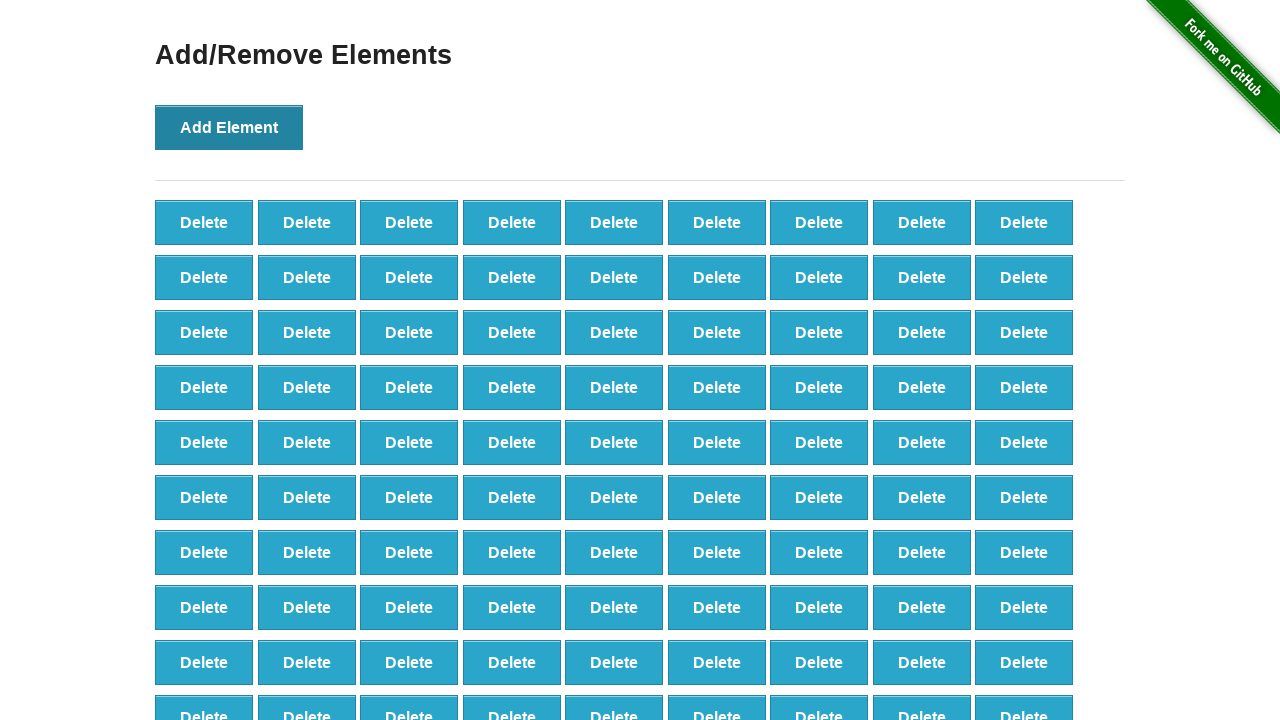

Added element 143 of 500 at (229, 127) on xpath=//*[@id="content"]/div/button
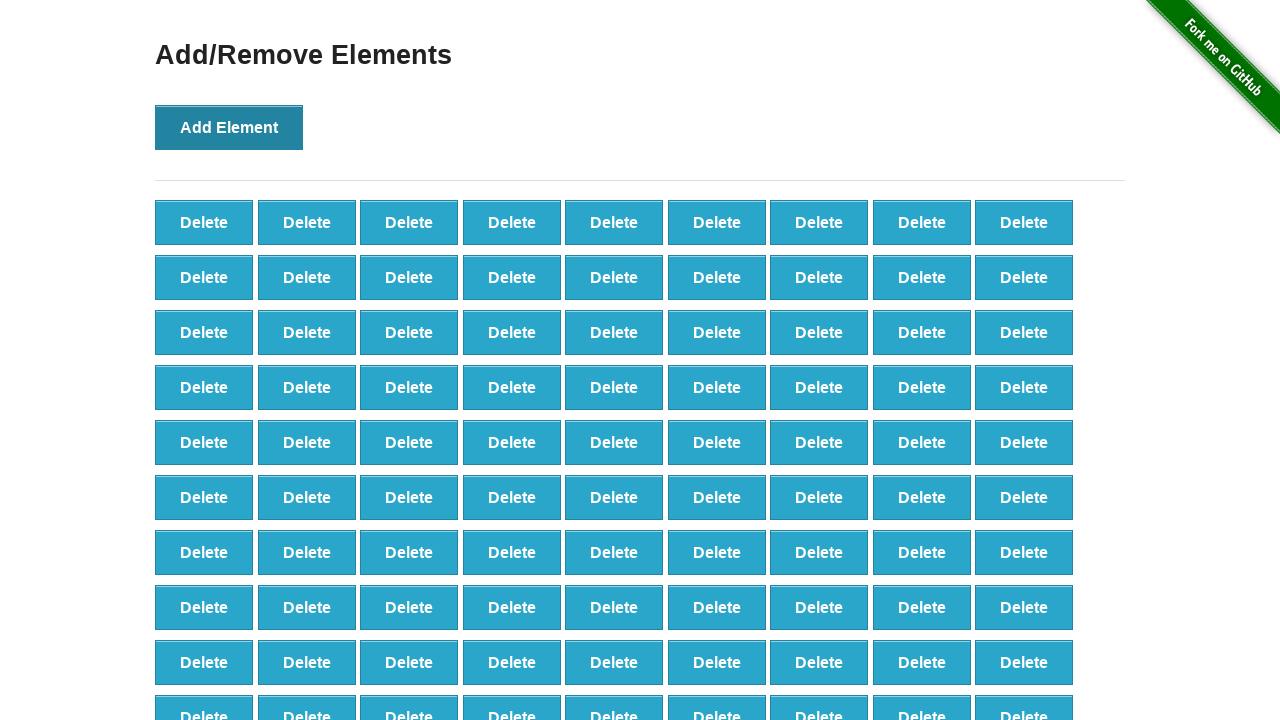

Added element 144 of 500 at (229, 127) on xpath=//*[@id="content"]/div/button
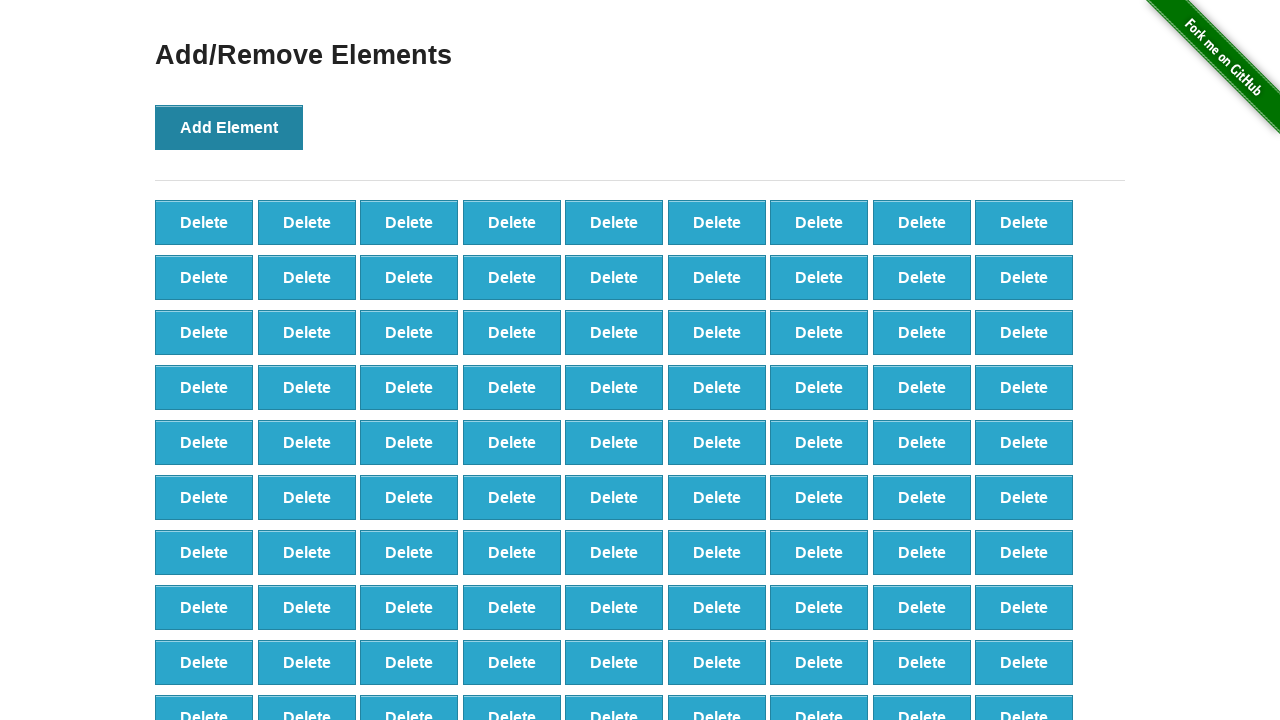

Added element 145 of 500 at (229, 127) on xpath=//*[@id="content"]/div/button
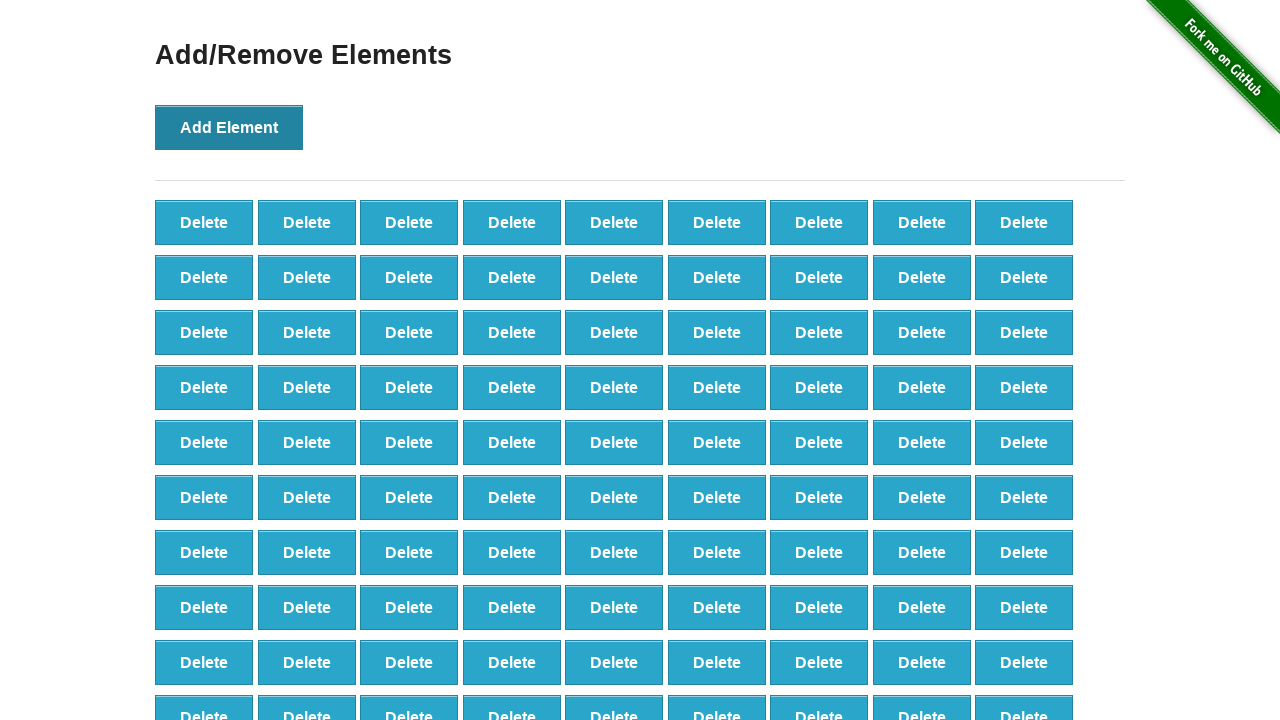

Added element 146 of 500 at (229, 127) on xpath=//*[@id="content"]/div/button
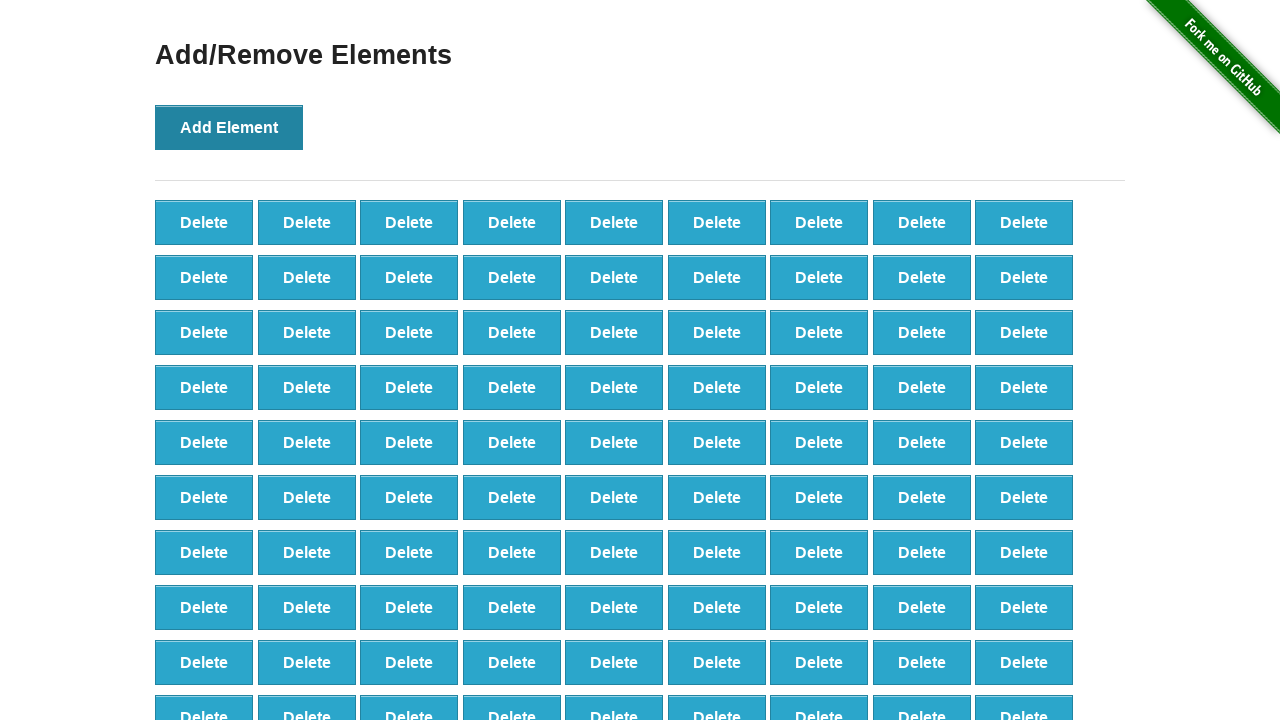

Added element 147 of 500 at (229, 127) on xpath=//*[@id="content"]/div/button
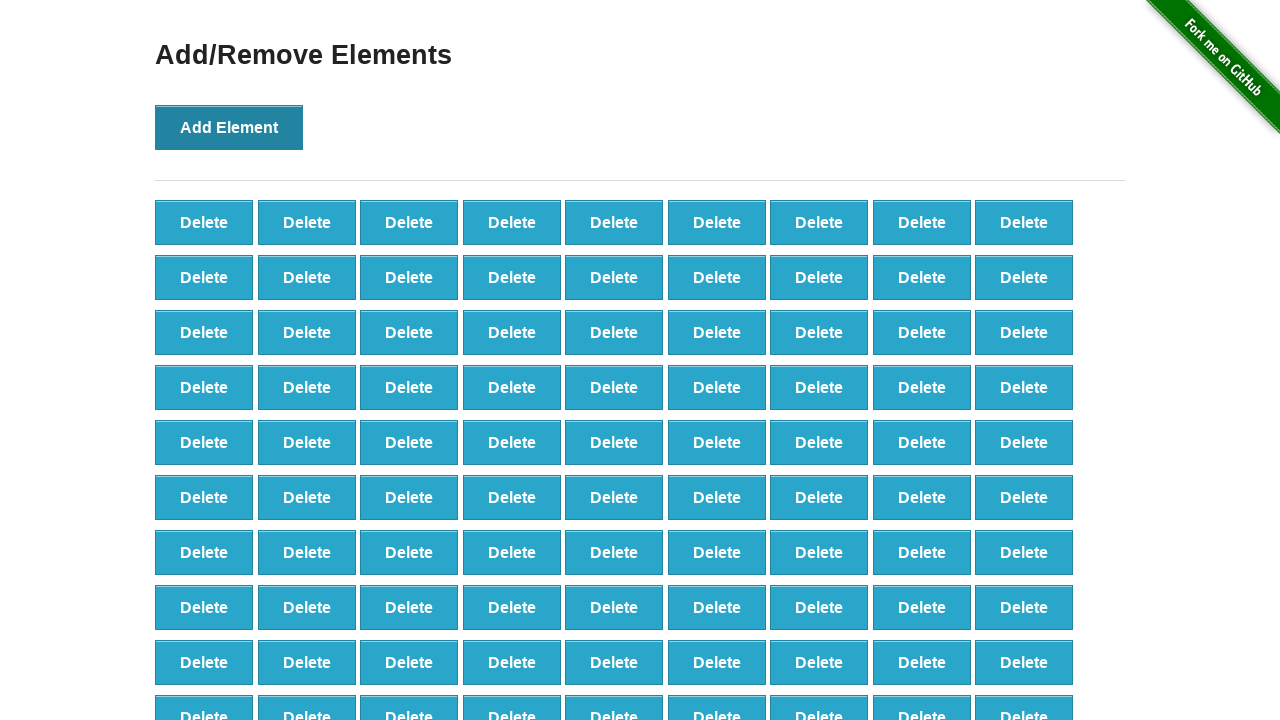

Added element 148 of 500 at (229, 127) on xpath=//*[@id="content"]/div/button
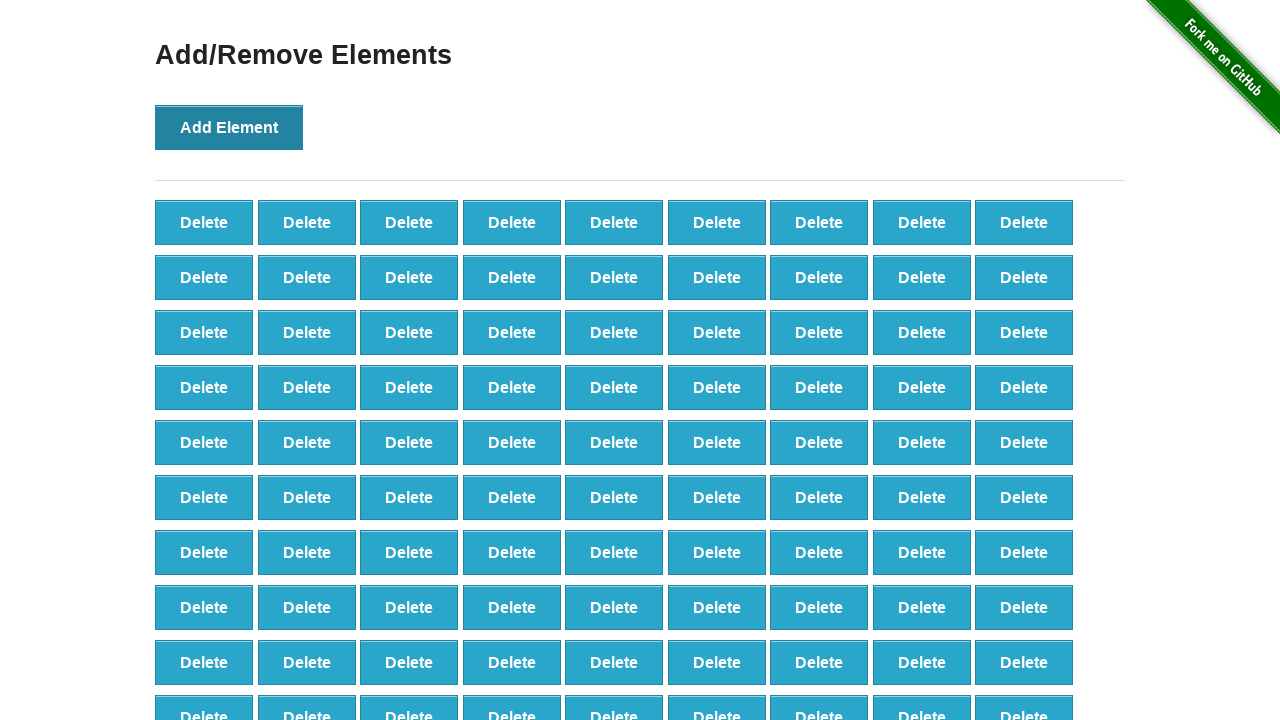

Added element 149 of 500 at (229, 127) on xpath=//*[@id="content"]/div/button
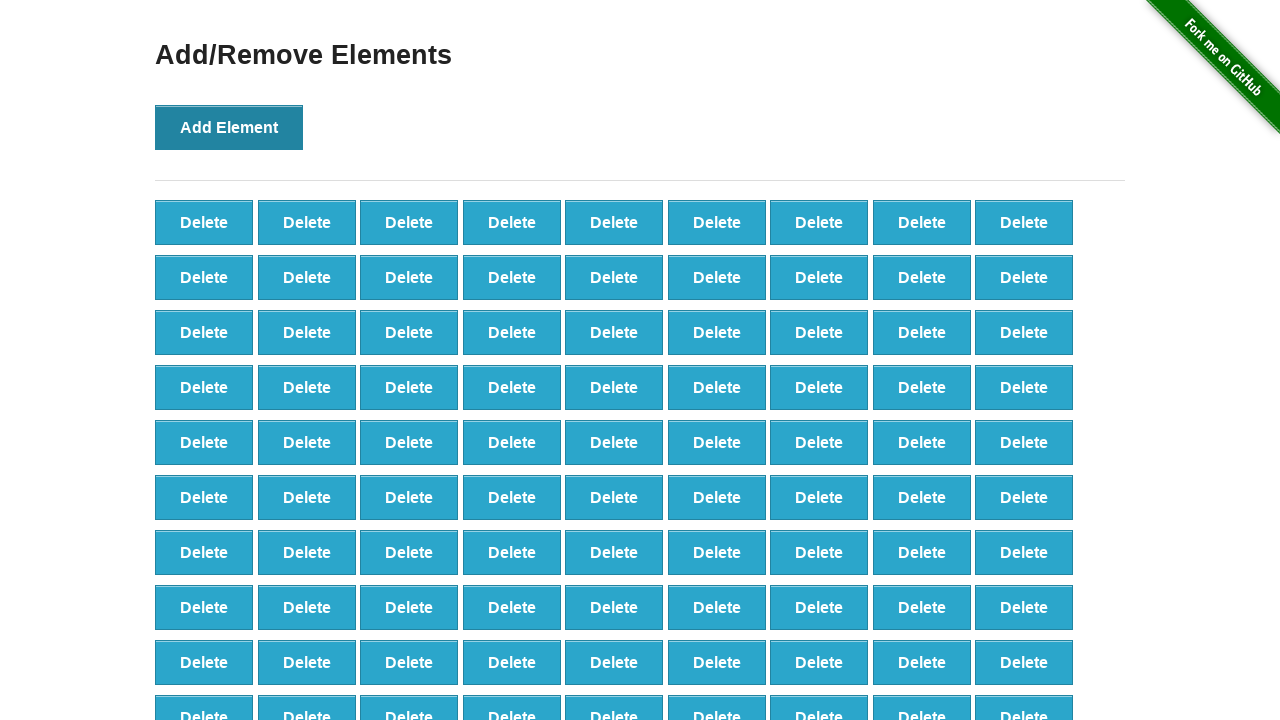

Added element 150 of 500 at (229, 127) on xpath=//*[@id="content"]/div/button
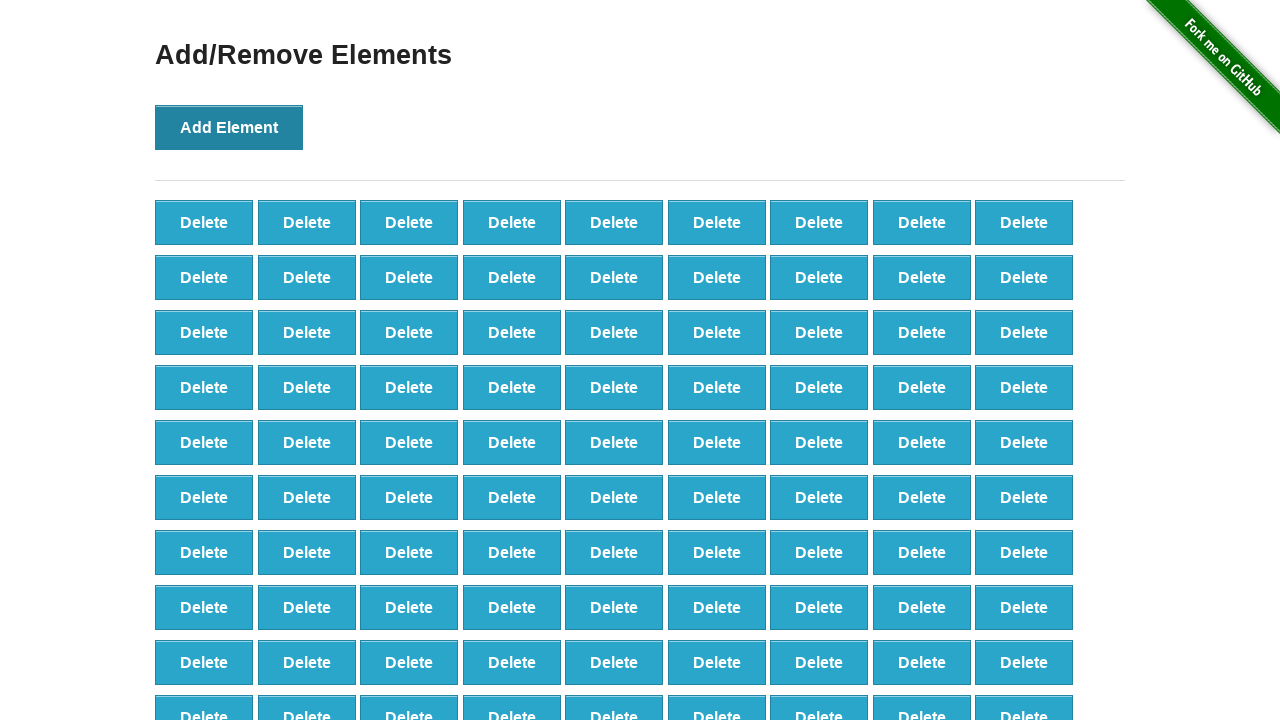

Added element 151 of 500 at (229, 127) on xpath=//*[@id="content"]/div/button
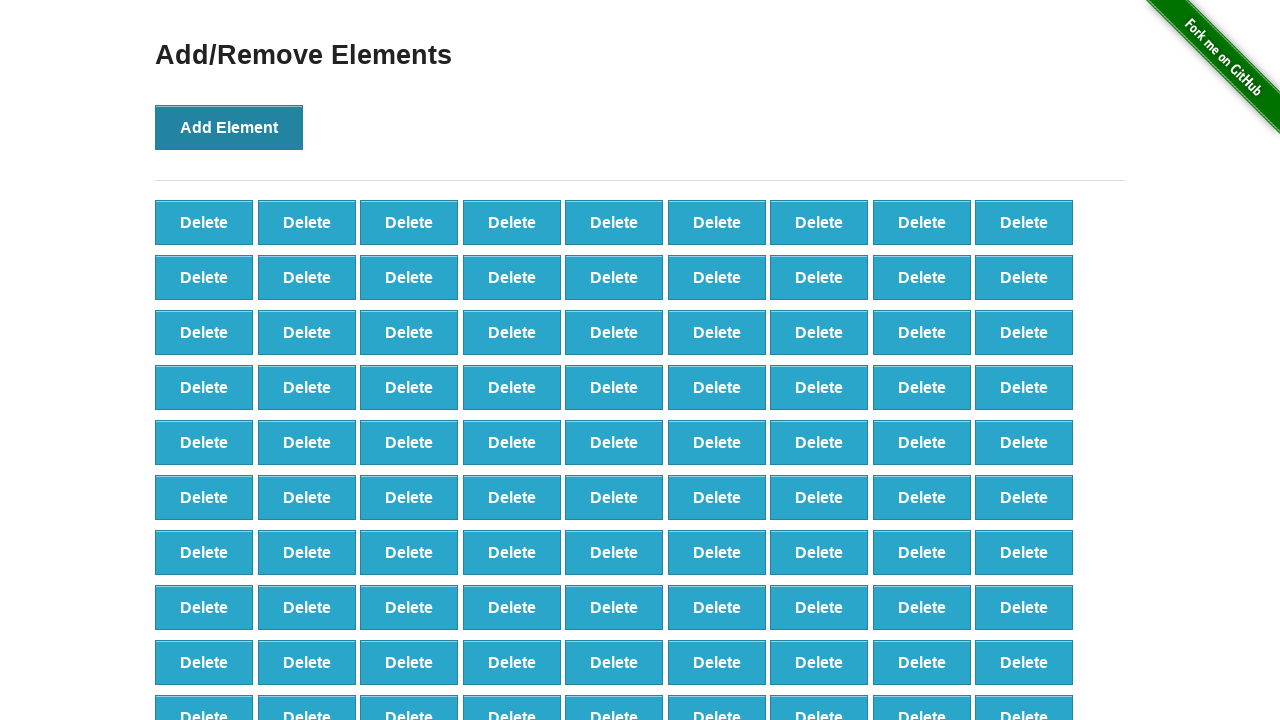

Added element 152 of 500 at (229, 127) on xpath=//*[@id="content"]/div/button
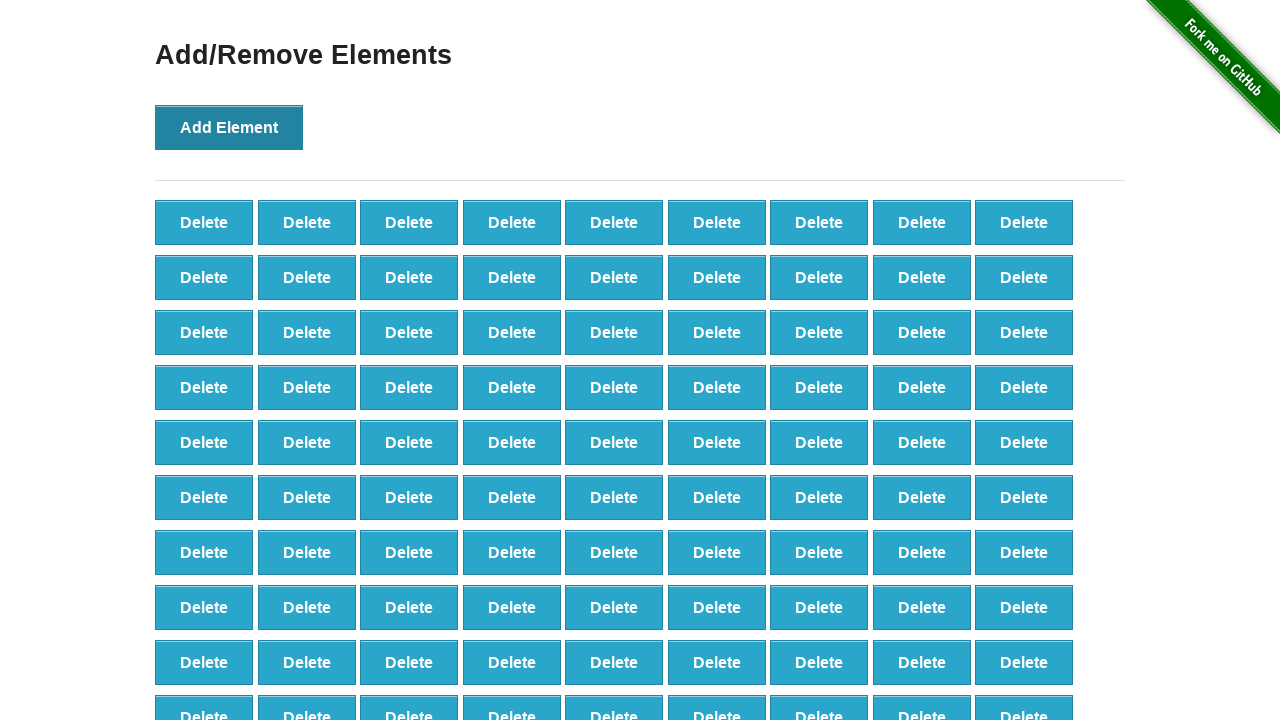

Added element 153 of 500 at (229, 127) on xpath=//*[@id="content"]/div/button
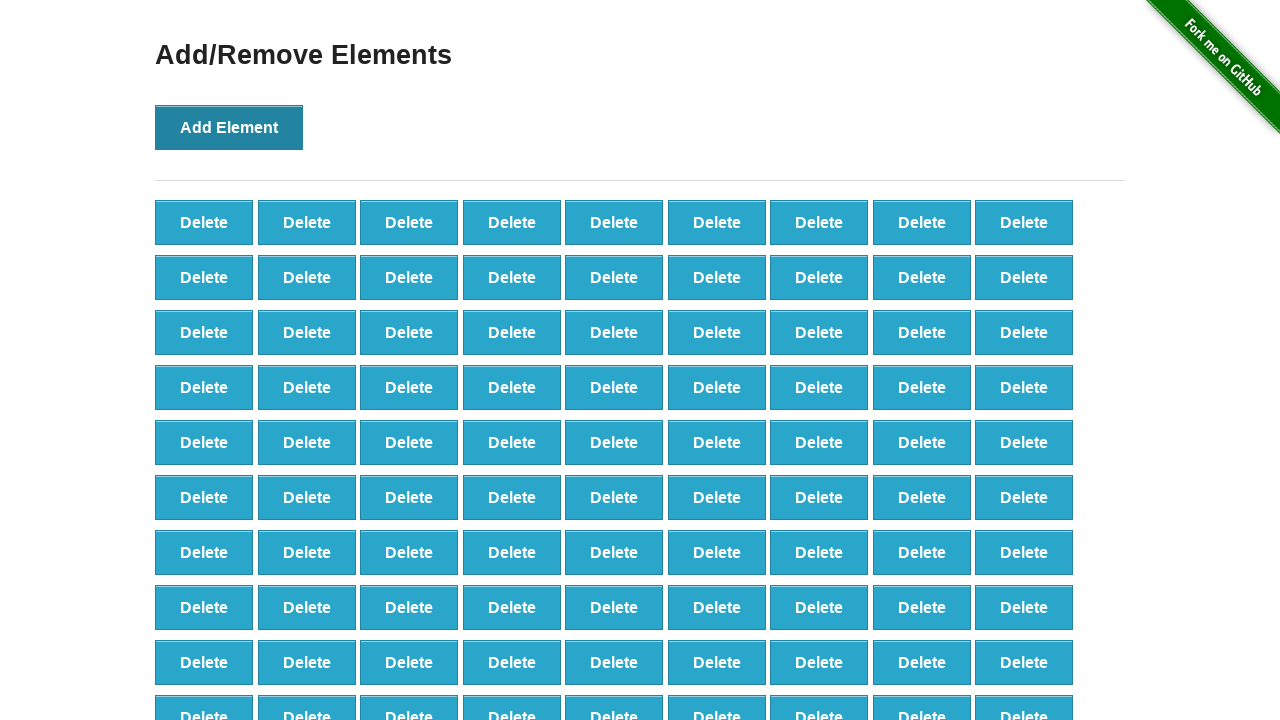

Added element 154 of 500 at (229, 127) on xpath=//*[@id="content"]/div/button
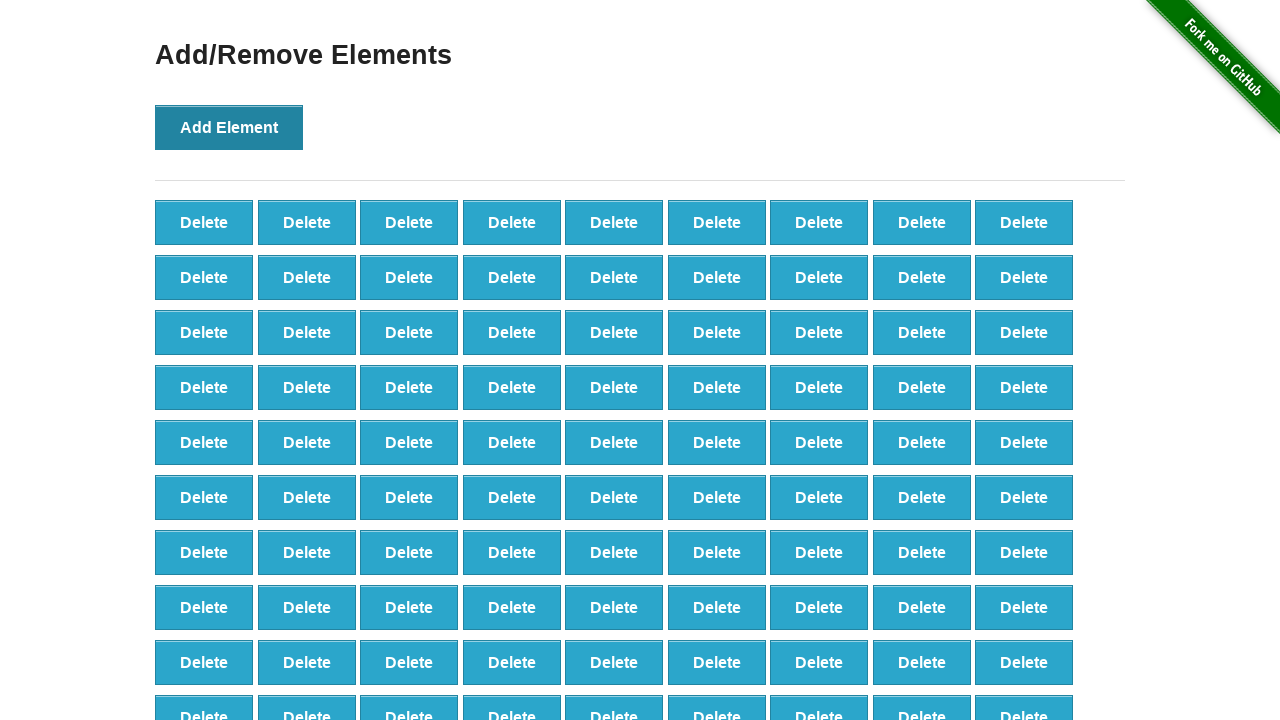

Added element 155 of 500 at (229, 127) on xpath=//*[@id="content"]/div/button
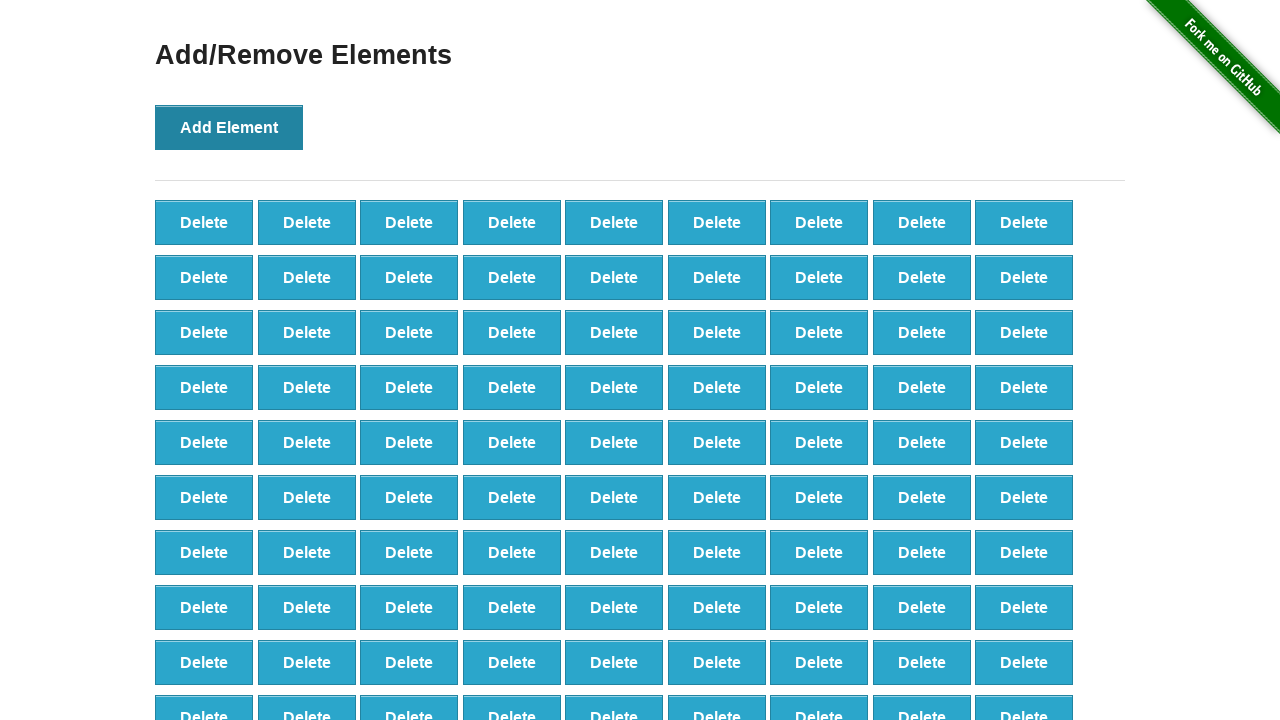

Added element 156 of 500 at (229, 127) on xpath=//*[@id="content"]/div/button
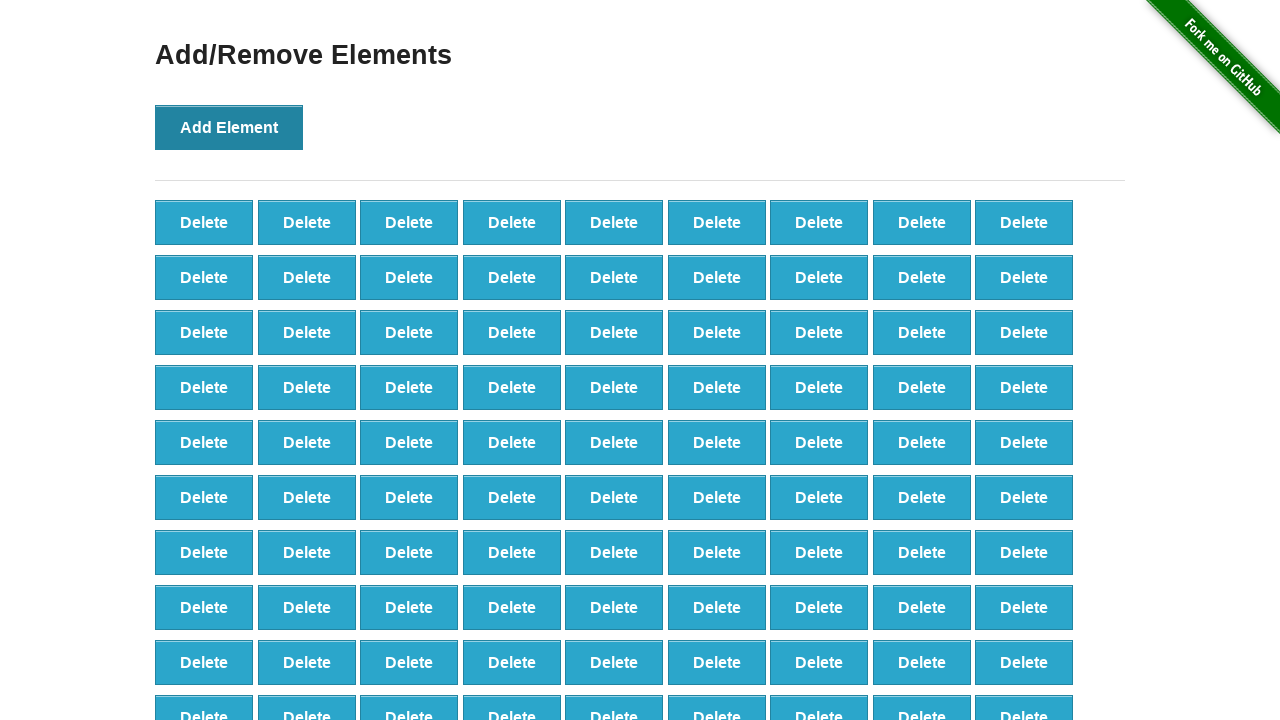

Added element 157 of 500 at (229, 127) on xpath=//*[@id="content"]/div/button
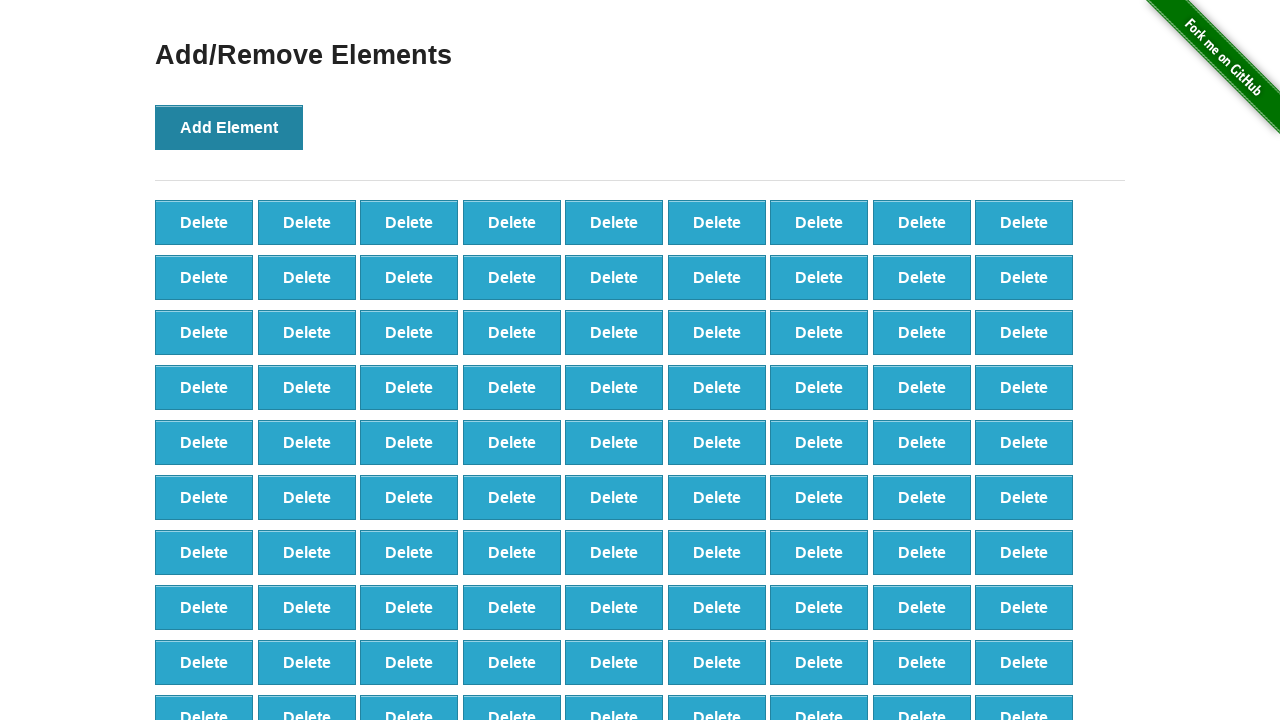

Added element 158 of 500 at (229, 127) on xpath=//*[@id="content"]/div/button
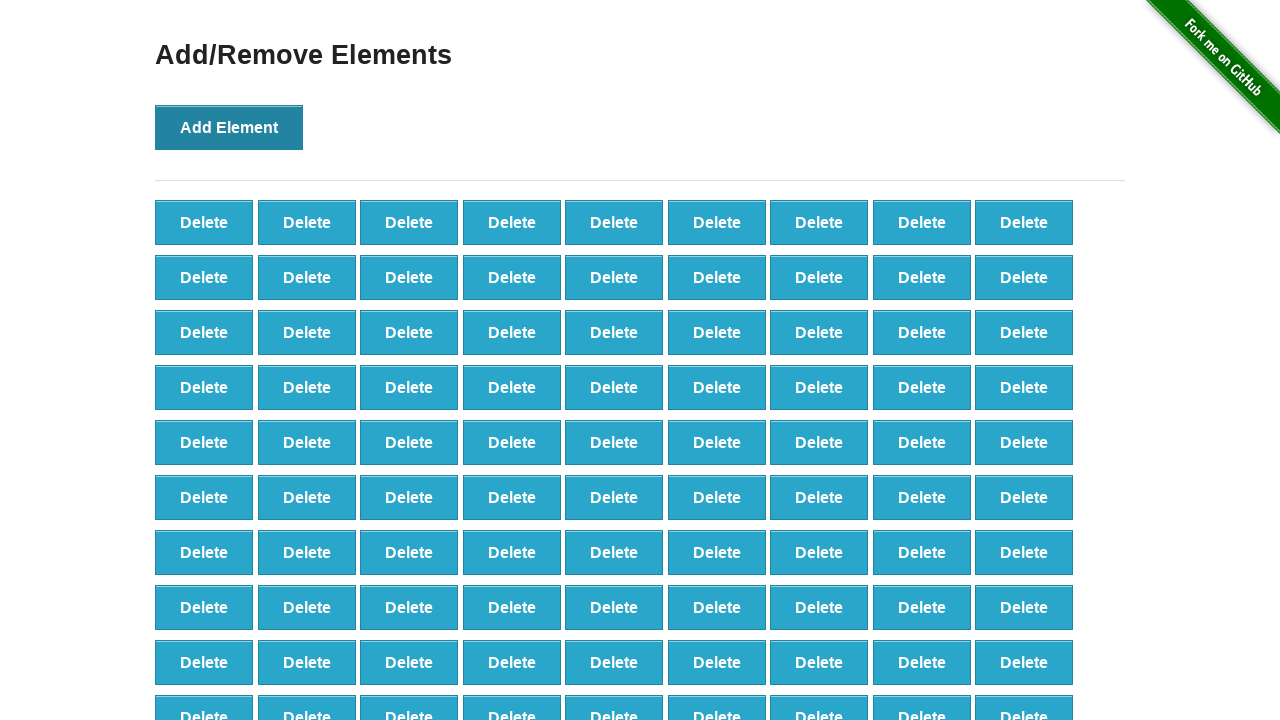

Added element 159 of 500 at (229, 127) on xpath=//*[@id="content"]/div/button
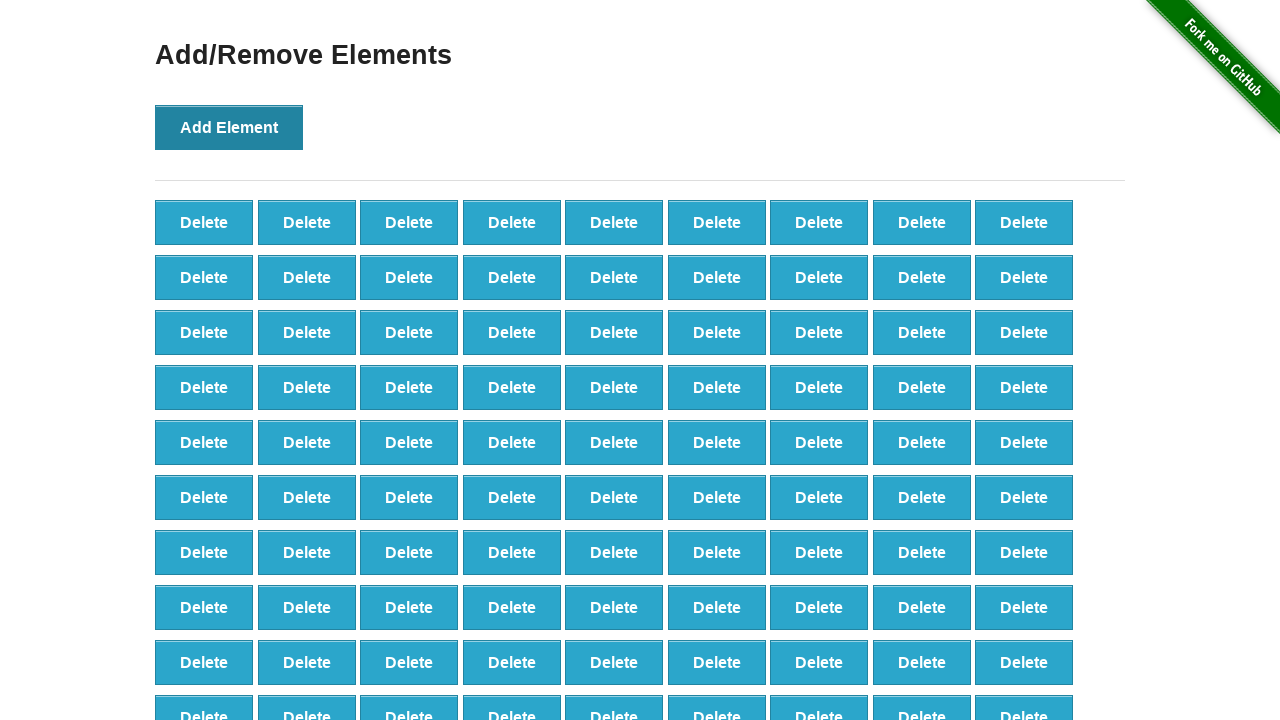

Added element 160 of 500 at (229, 127) on xpath=//*[@id="content"]/div/button
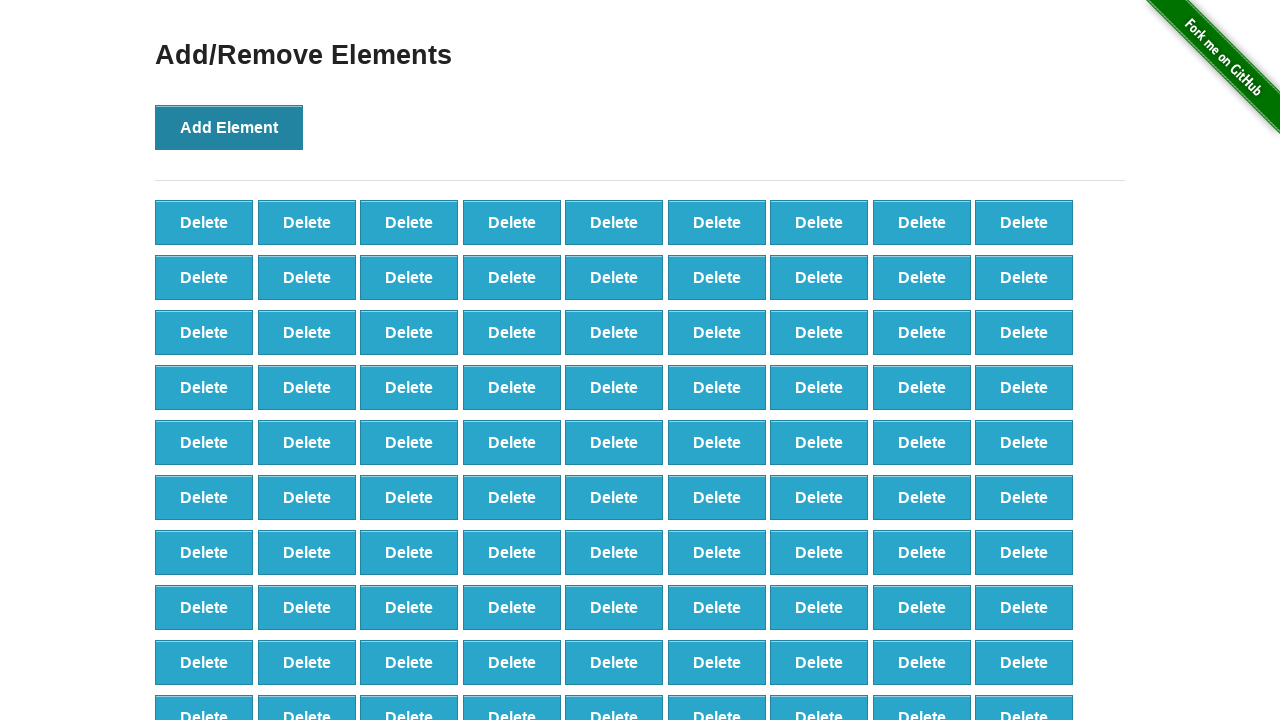

Added element 161 of 500 at (229, 127) on xpath=//*[@id="content"]/div/button
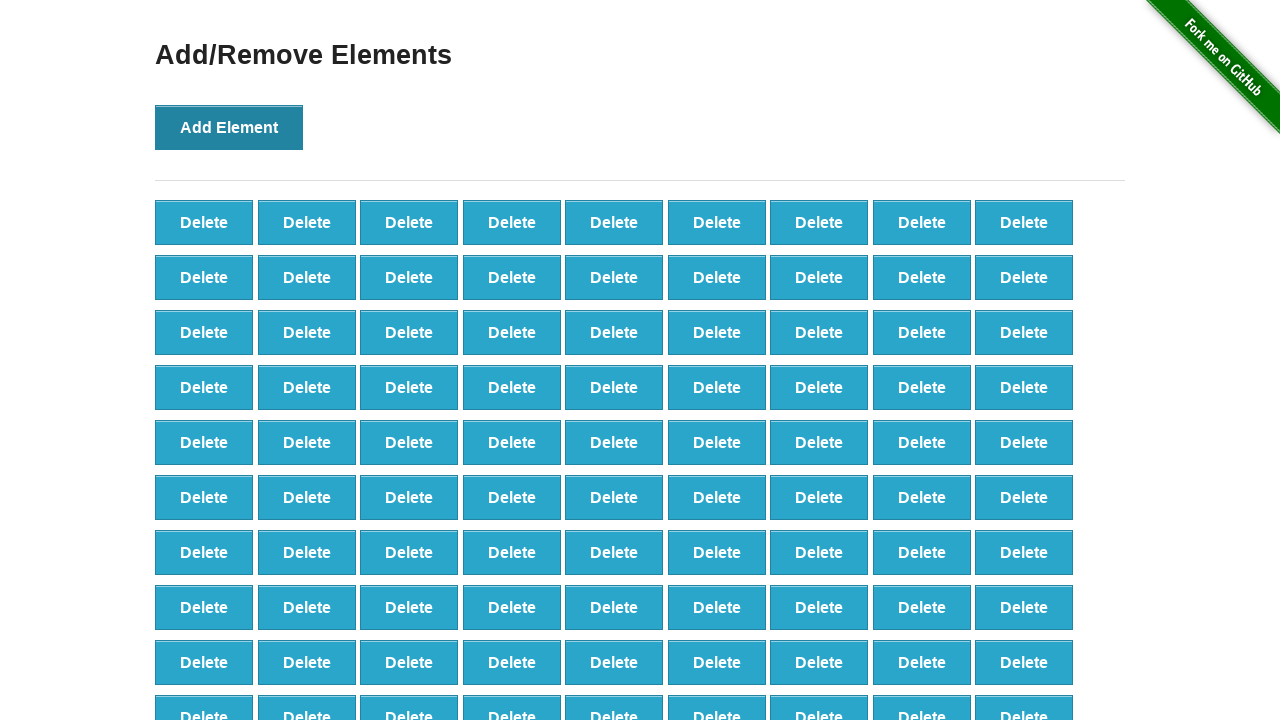

Added element 162 of 500 at (229, 127) on xpath=//*[@id="content"]/div/button
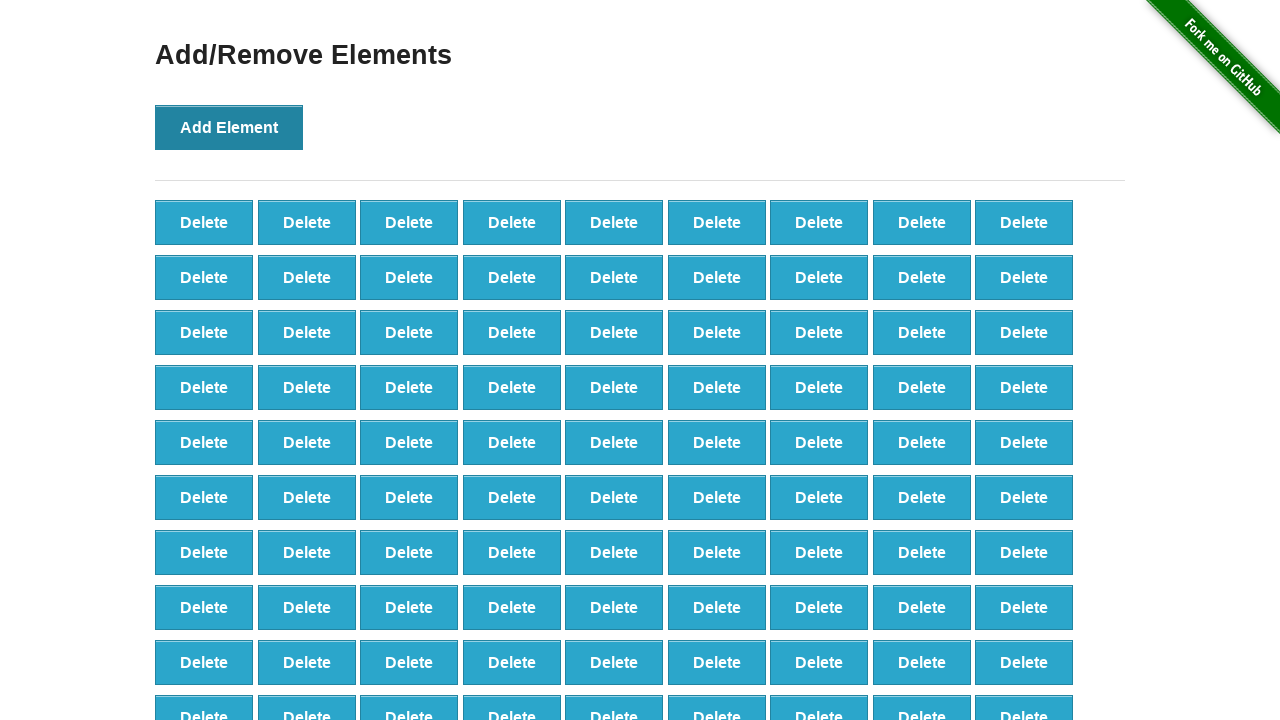

Added element 163 of 500 at (229, 127) on xpath=//*[@id="content"]/div/button
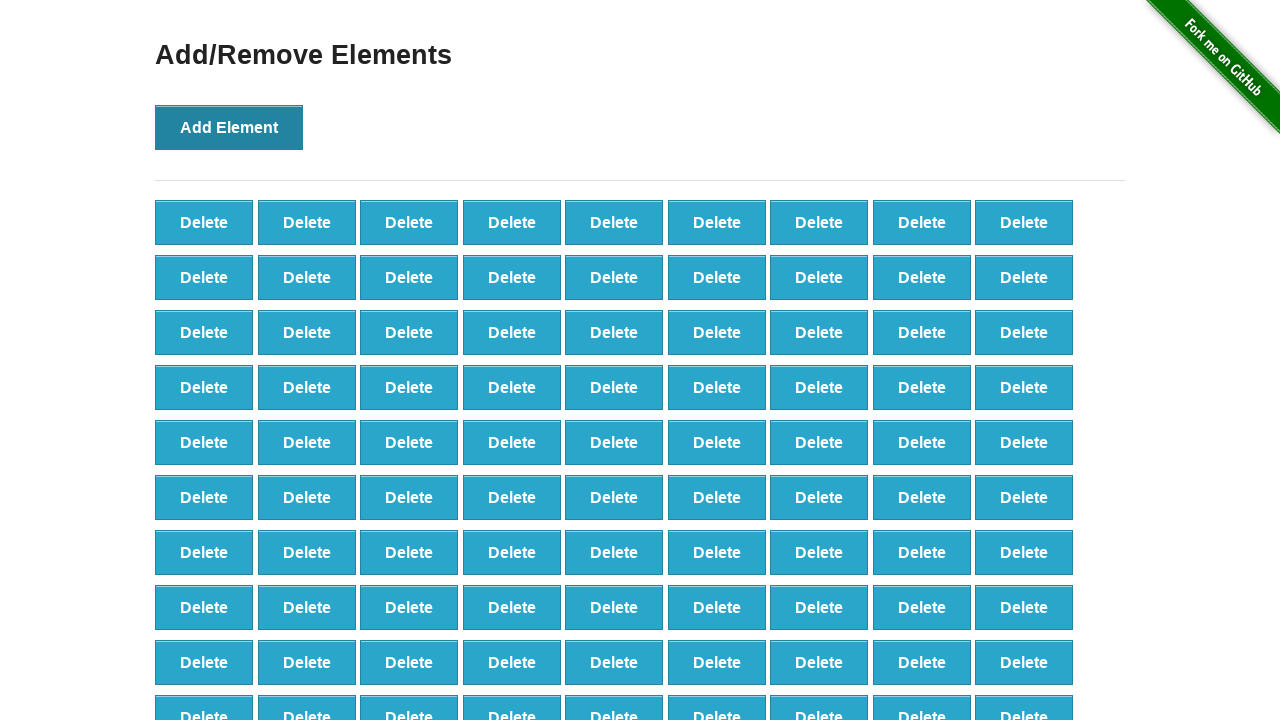

Added element 164 of 500 at (229, 127) on xpath=//*[@id="content"]/div/button
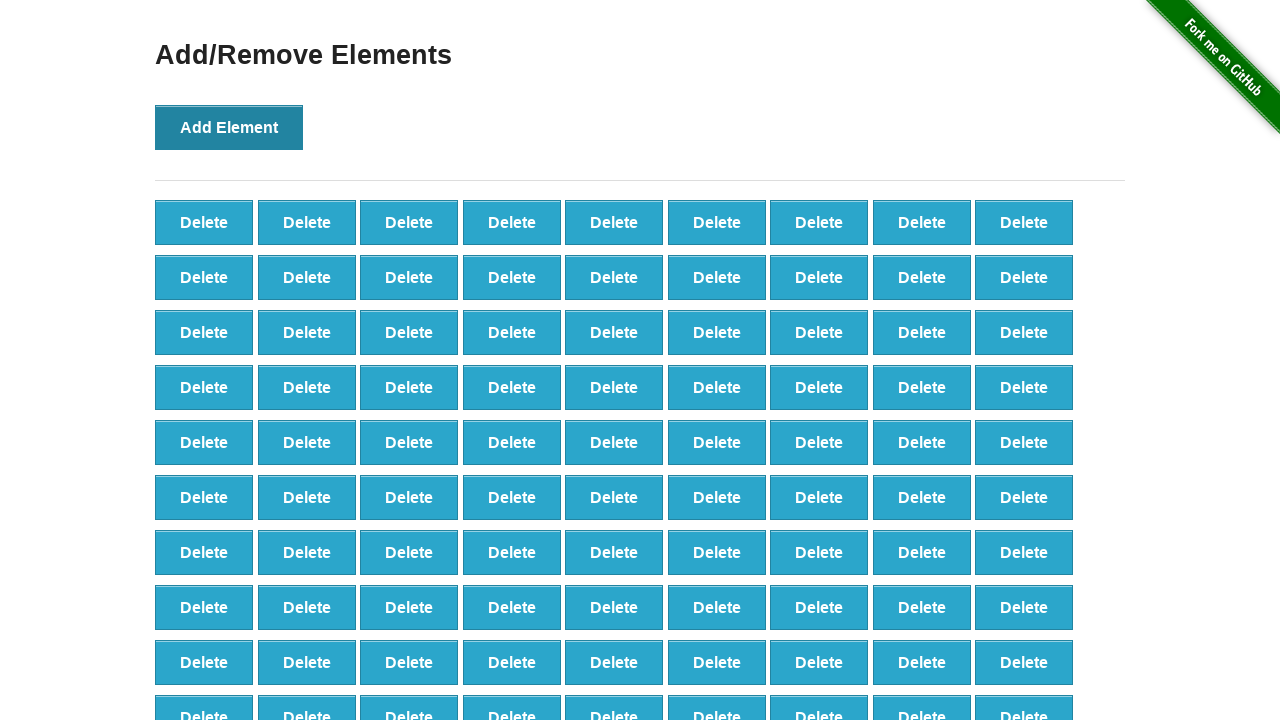

Added element 165 of 500 at (229, 127) on xpath=//*[@id="content"]/div/button
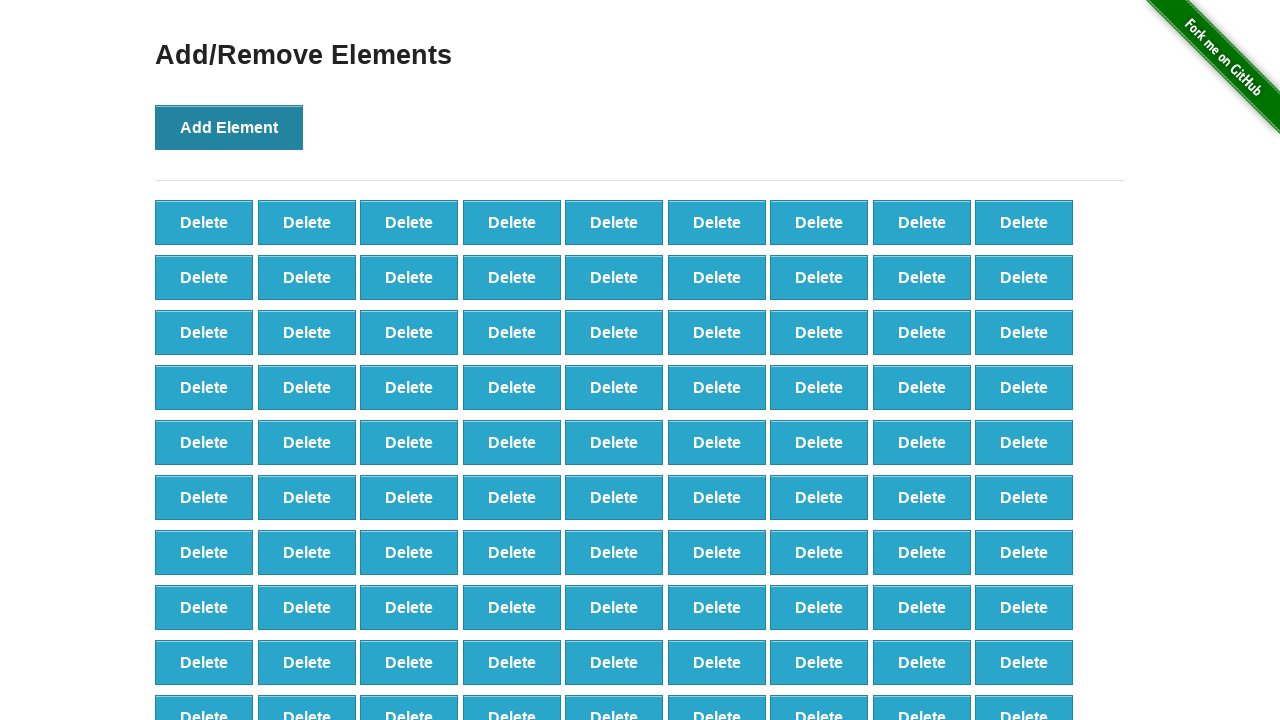

Added element 166 of 500 at (229, 127) on xpath=//*[@id="content"]/div/button
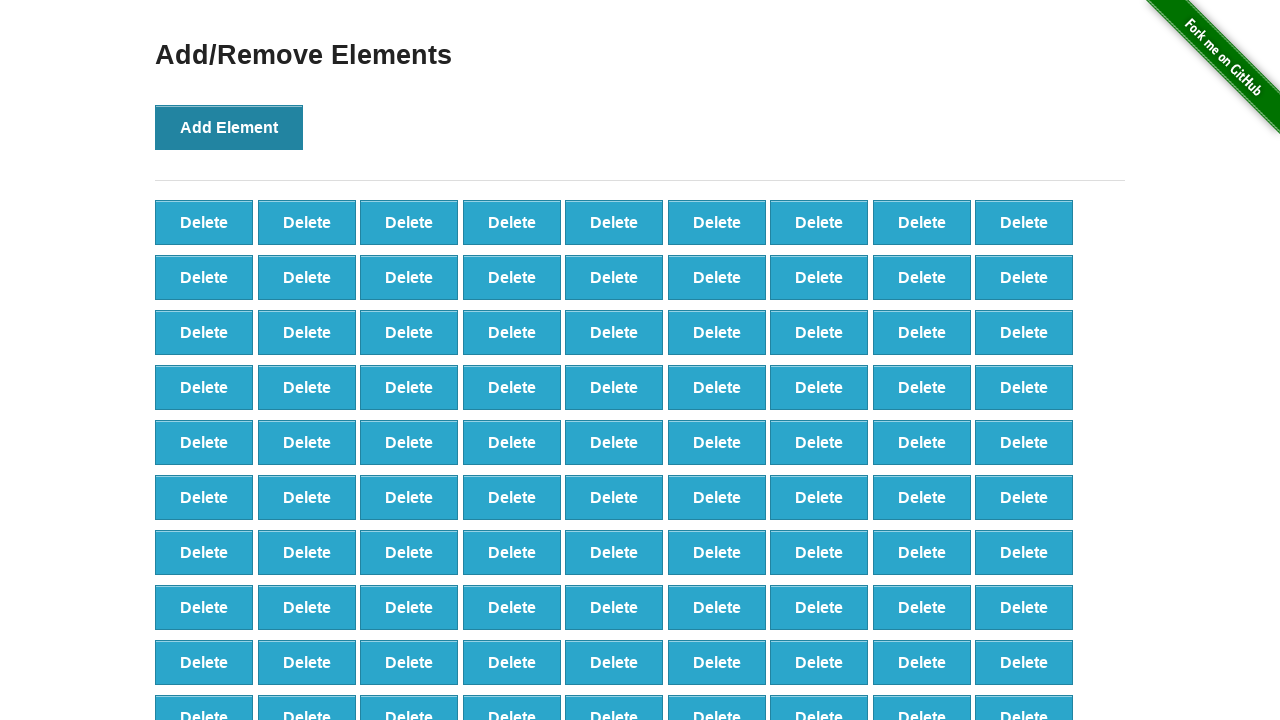

Added element 167 of 500 at (229, 127) on xpath=//*[@id="content"]/div/button
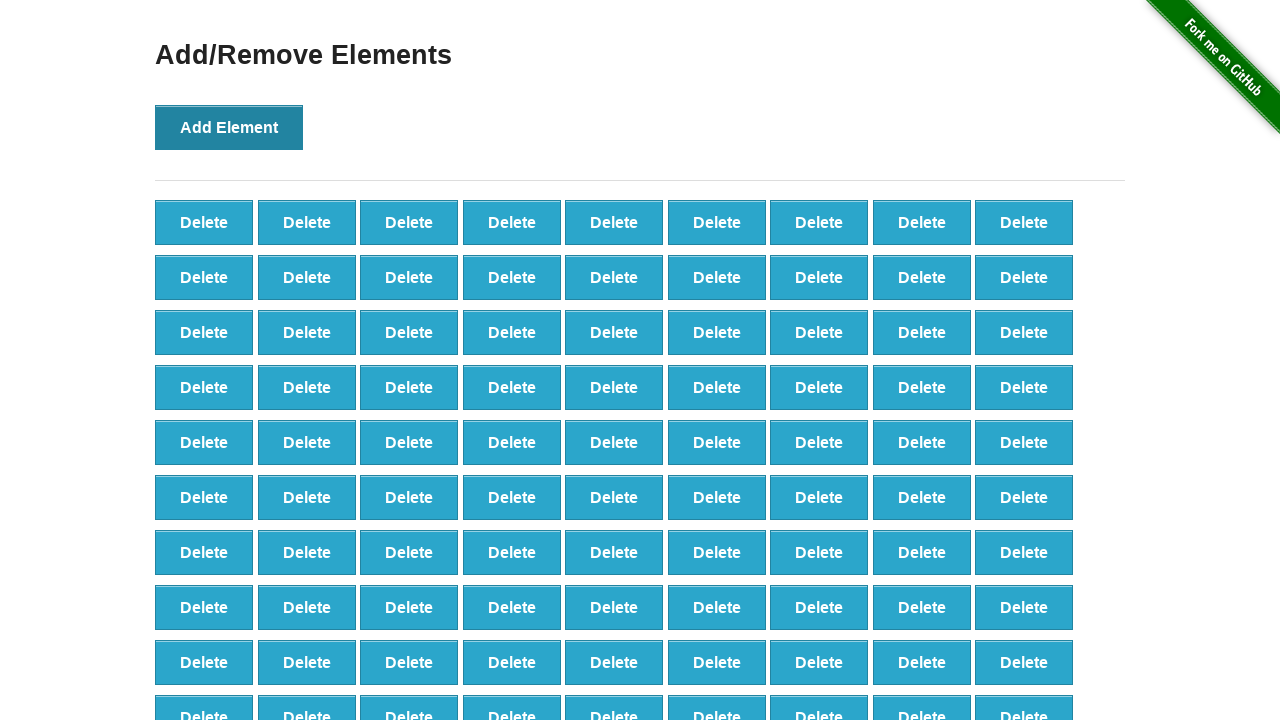

Added element 168 of 500 at (229, 127) on xpath=//*[@id="content"]/div/button
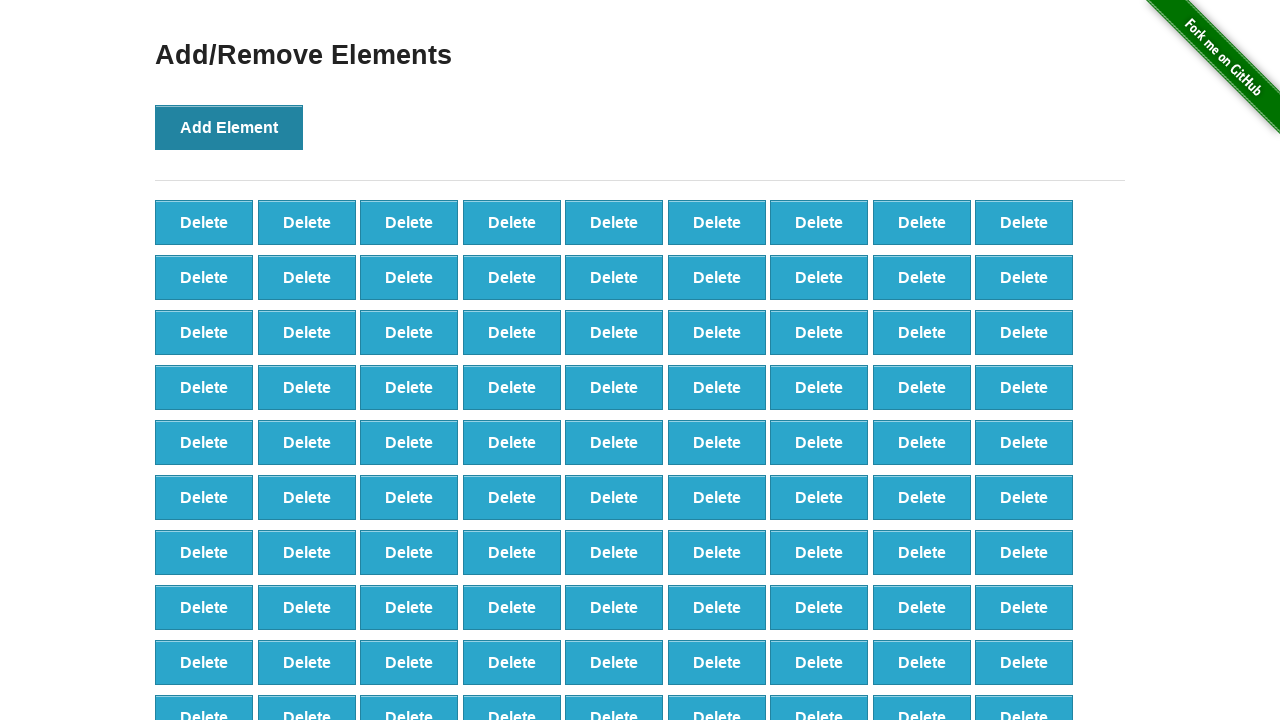

Added element 169 of 500 at (229, 127) on xpath=//*[@id="content"]/div/button
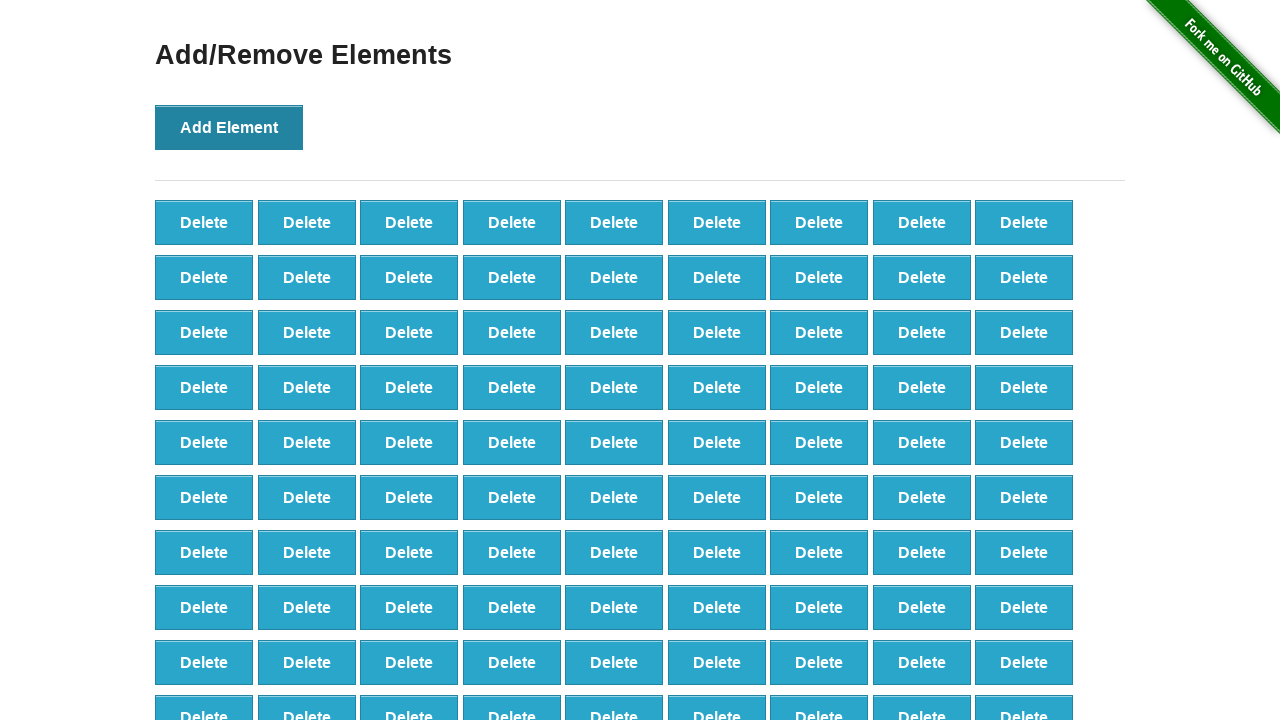

Added element 170 of 500 at (229, 127) on xpath=//*[@id="content"]/div/button
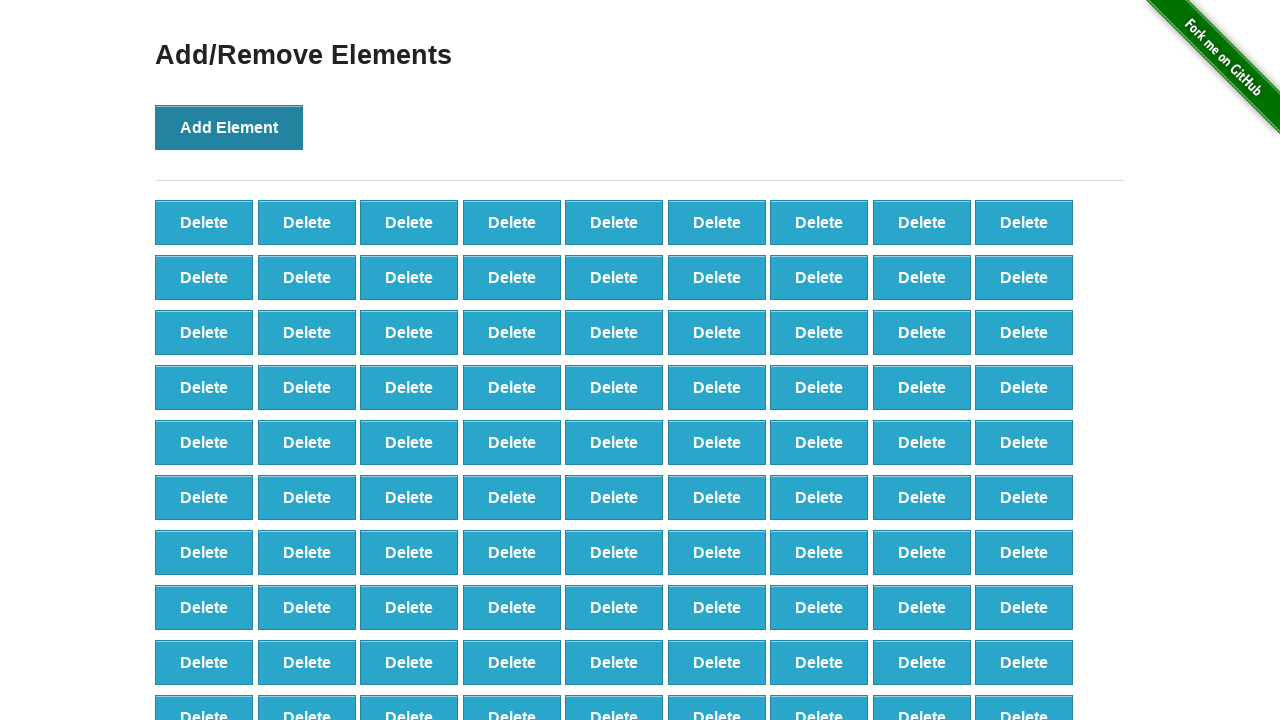

Added element 171 of 500 at (229, 127) on xpath=//*[@id="content"]/div/button
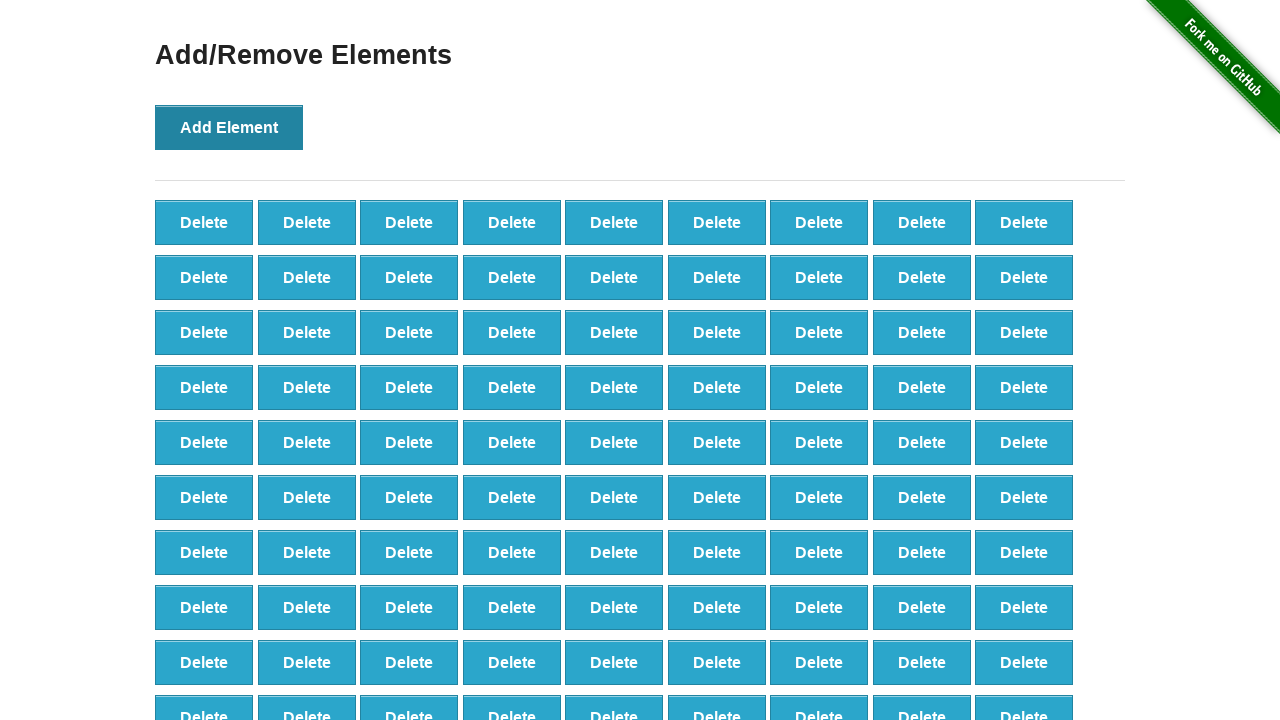

Added element 172 of 500 at (229, 127) on xpath=//*[@id="content"]/div/button
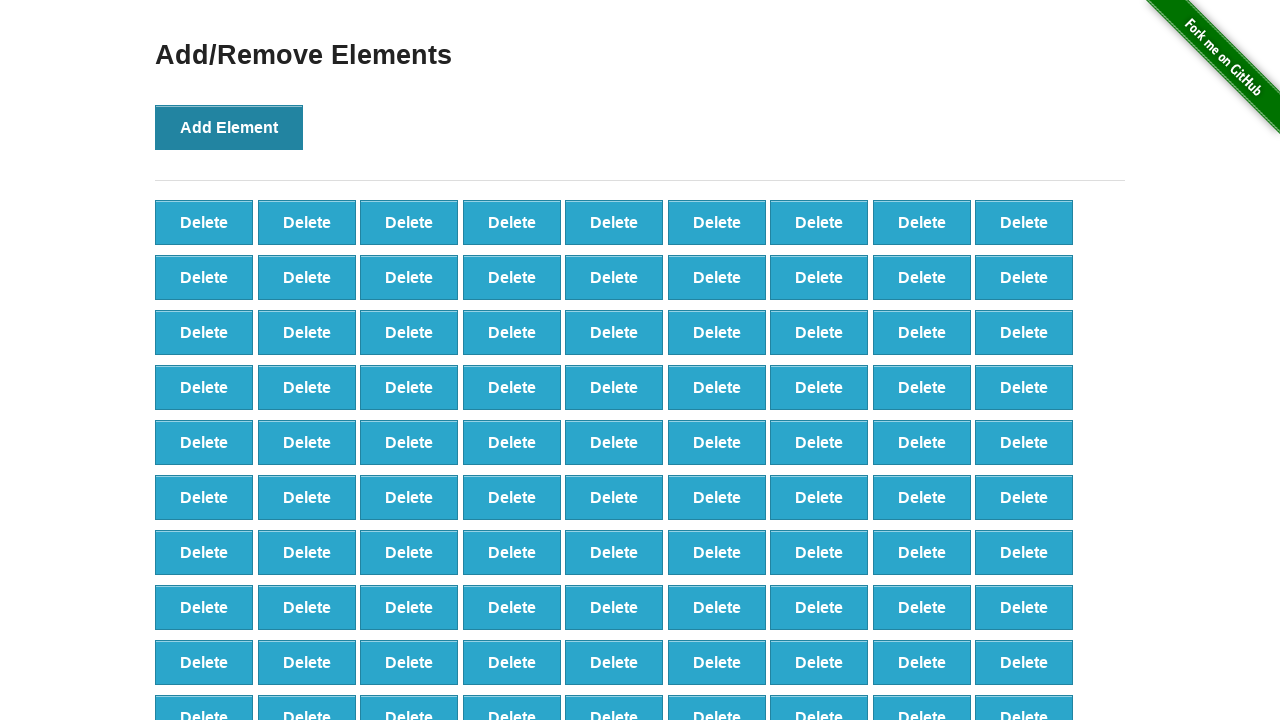

Added element 173 of 500 at (229, 127) on xpath=//*[@id="content"]/div/button
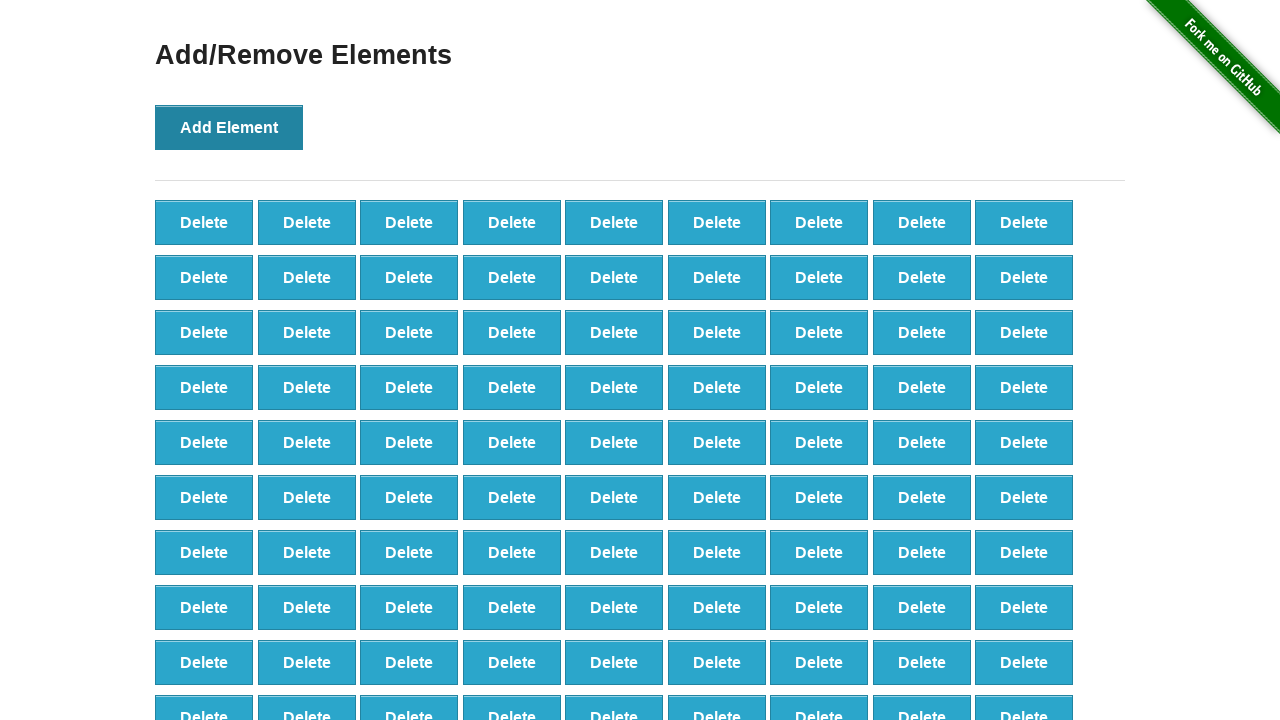

Added element 174 of 500 at (229, 127) on xpath=//*[@id="content"]/div/button
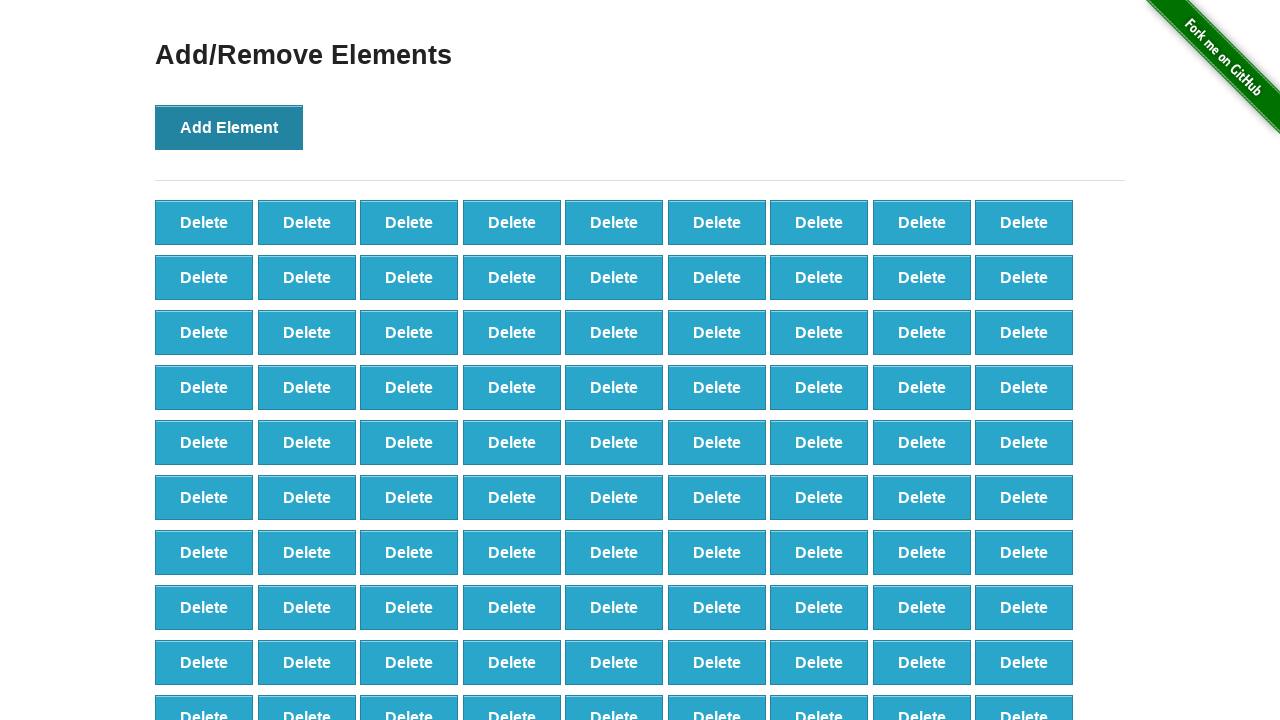

Added element 175 of 500 at (229, 127) on xpath=//*[@id="content"]/div/button
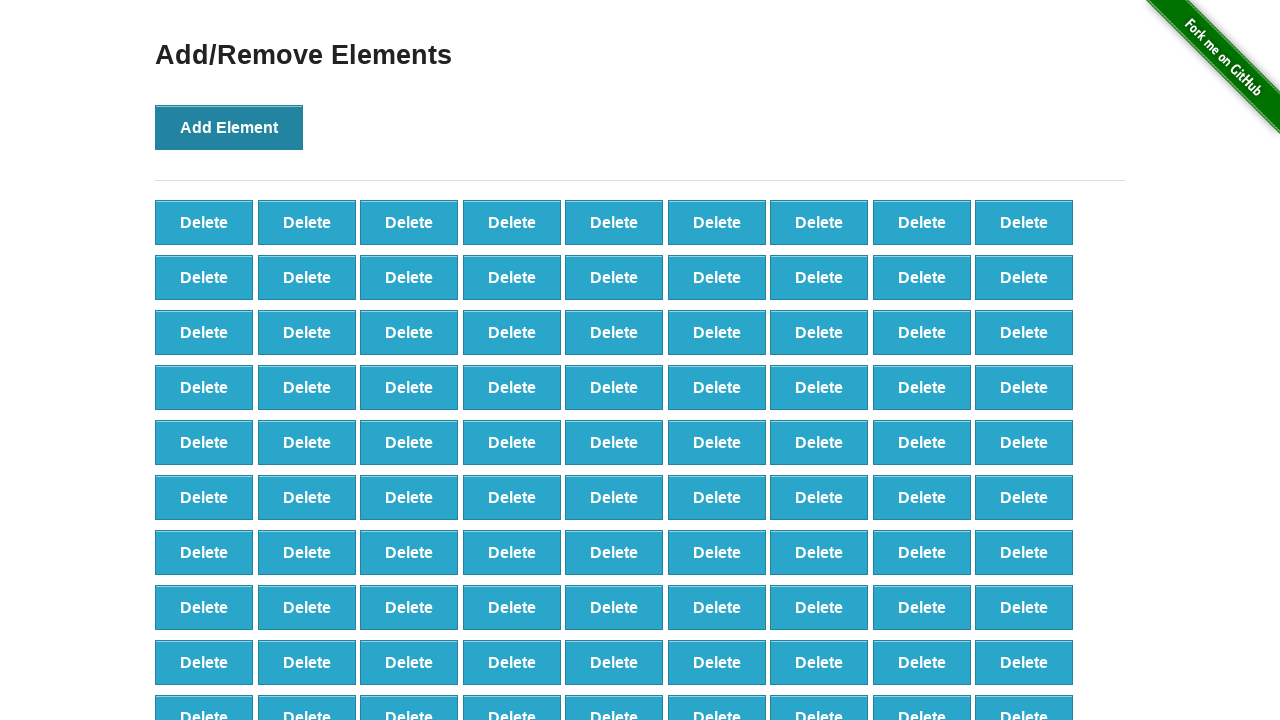

Added element 176 of 500 at (229, 127) on xpath=//*[@id="content"]/div/button
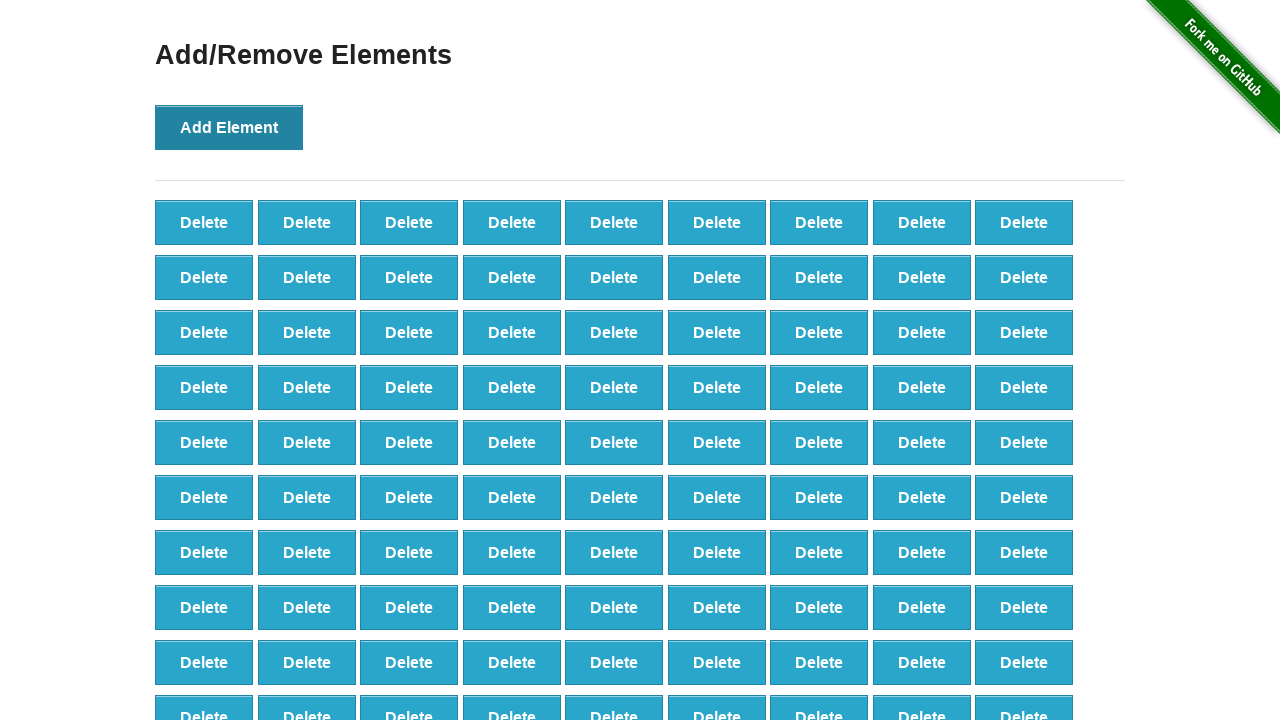

Added element 177 of 500 at (229, 127) on xpath=//*[@id="content"]/div/button
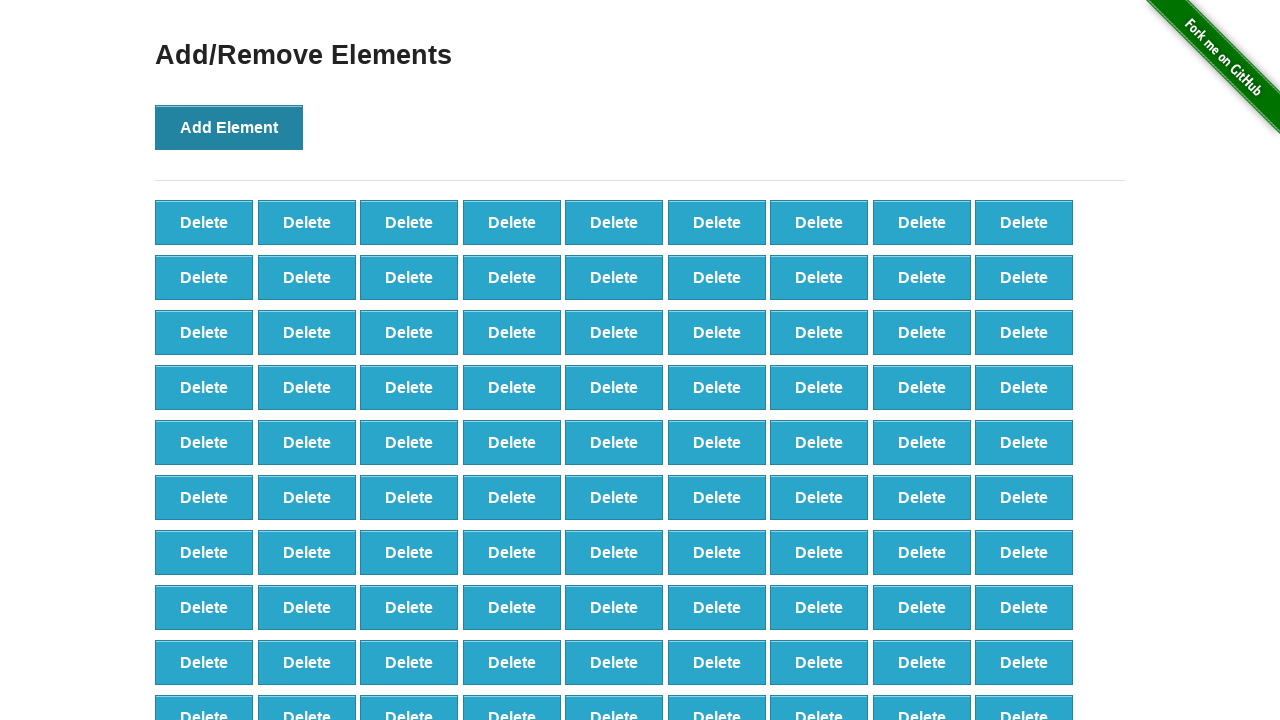

Added element 178 of 500 at (229, 127) on xpath=//*[@id="content"]/div/button
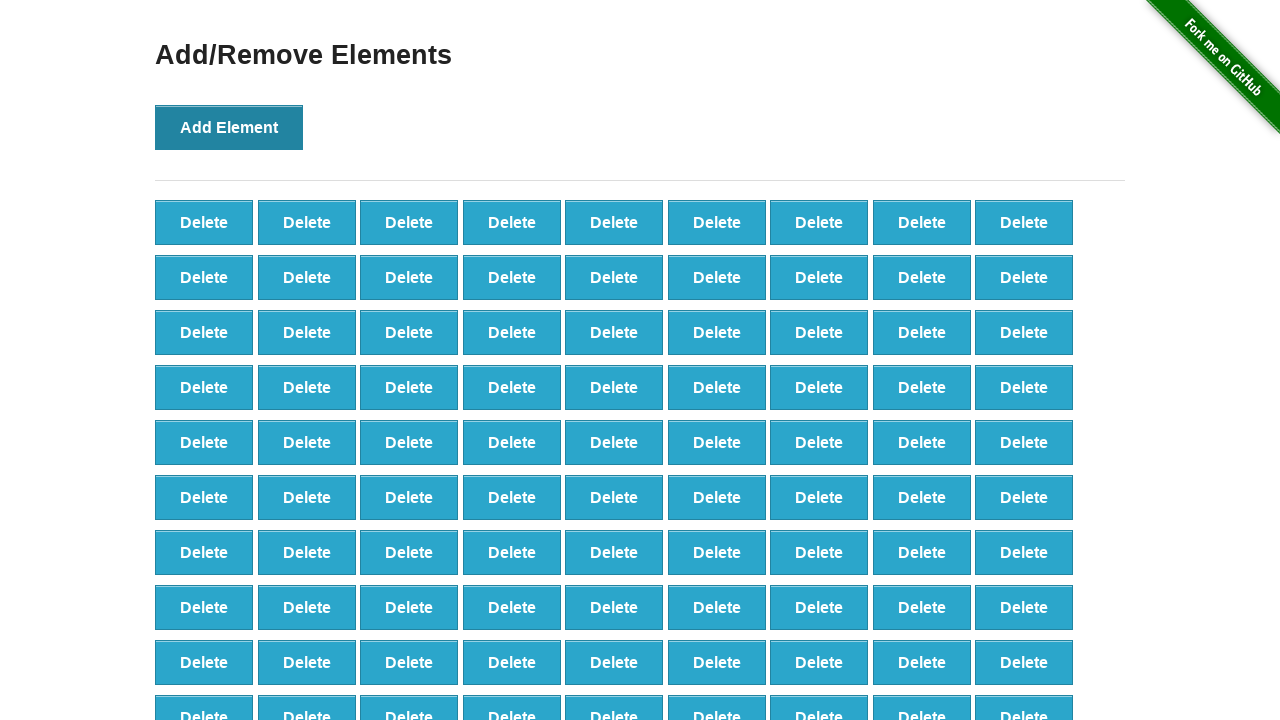

Added element 179 of 500 at (229, 127) on xpath=//*[@id="content"]/div/button
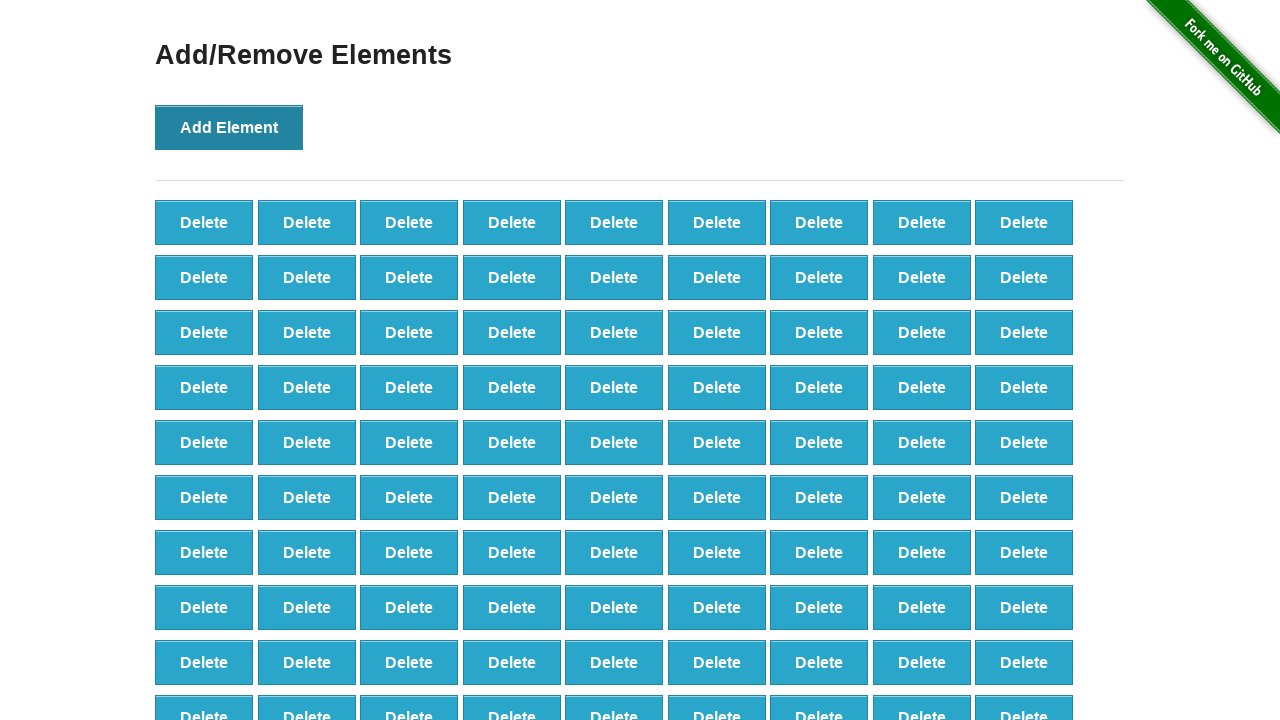

Added element 180 of 500 at (229, 127) on xpath=//*[@id="content"]/div/button
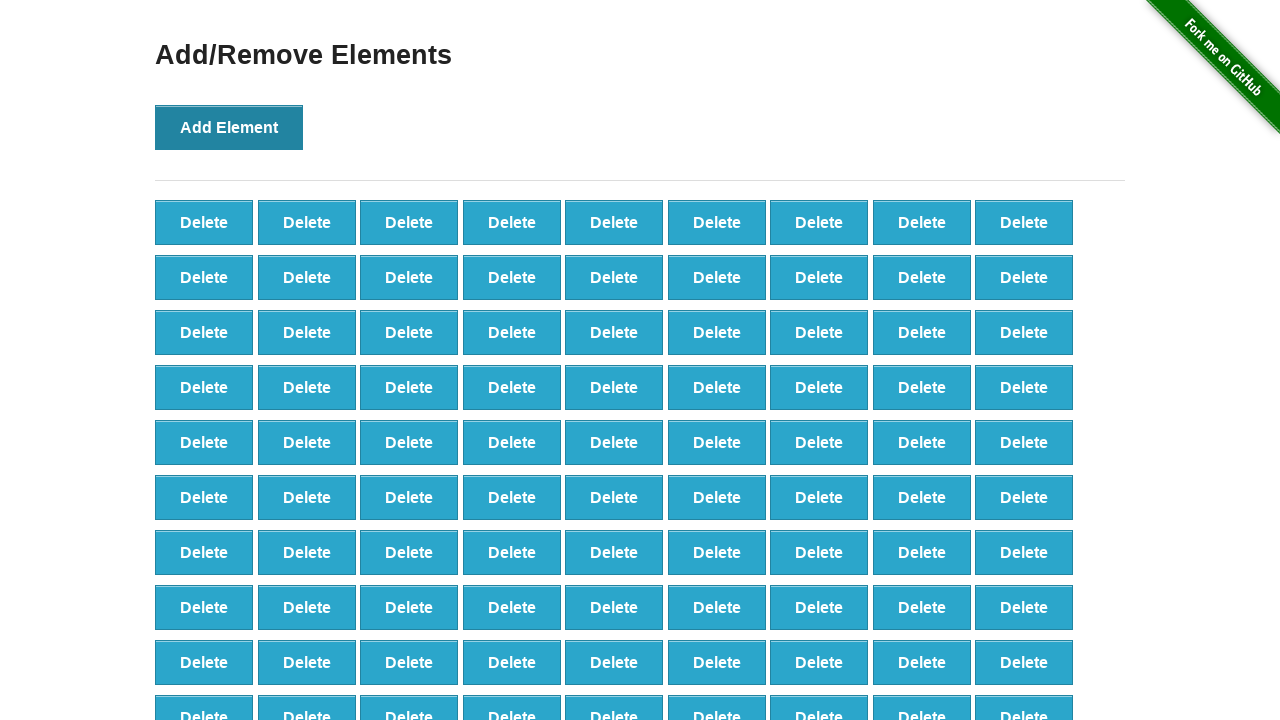

Added element 181 of 500 at (229, 127) on xpath=//*[@id="content"]/div/button
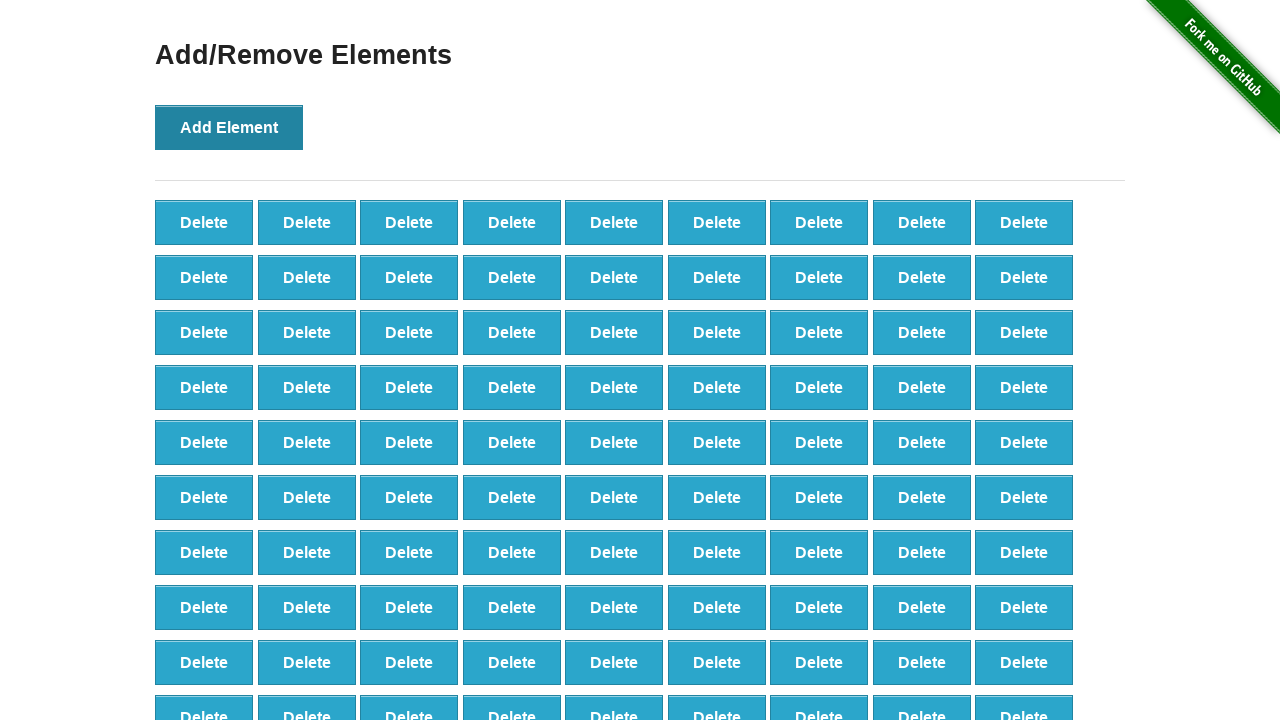

Added element 182 of 500 at (229, 127) on xpath=//*[@id="content"]/div/button
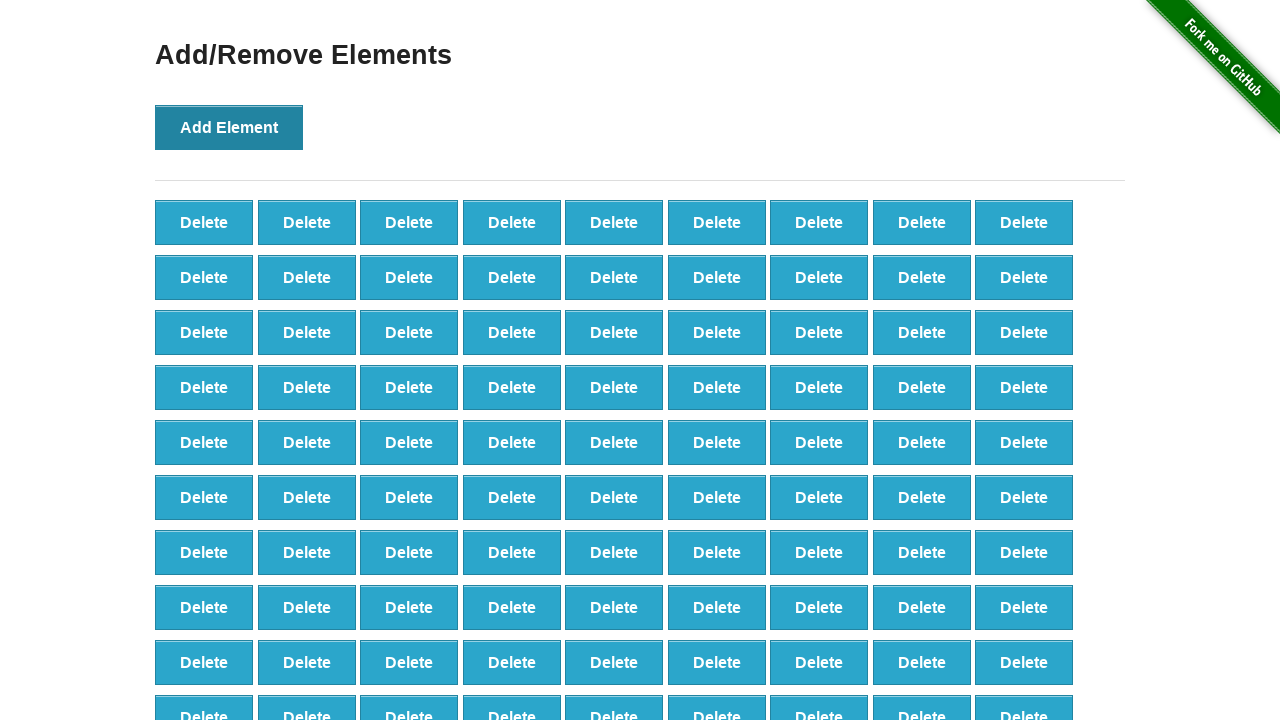

Added element 183 of 500 at (229, 127) on xpath=//*[@id="content"]/div/button
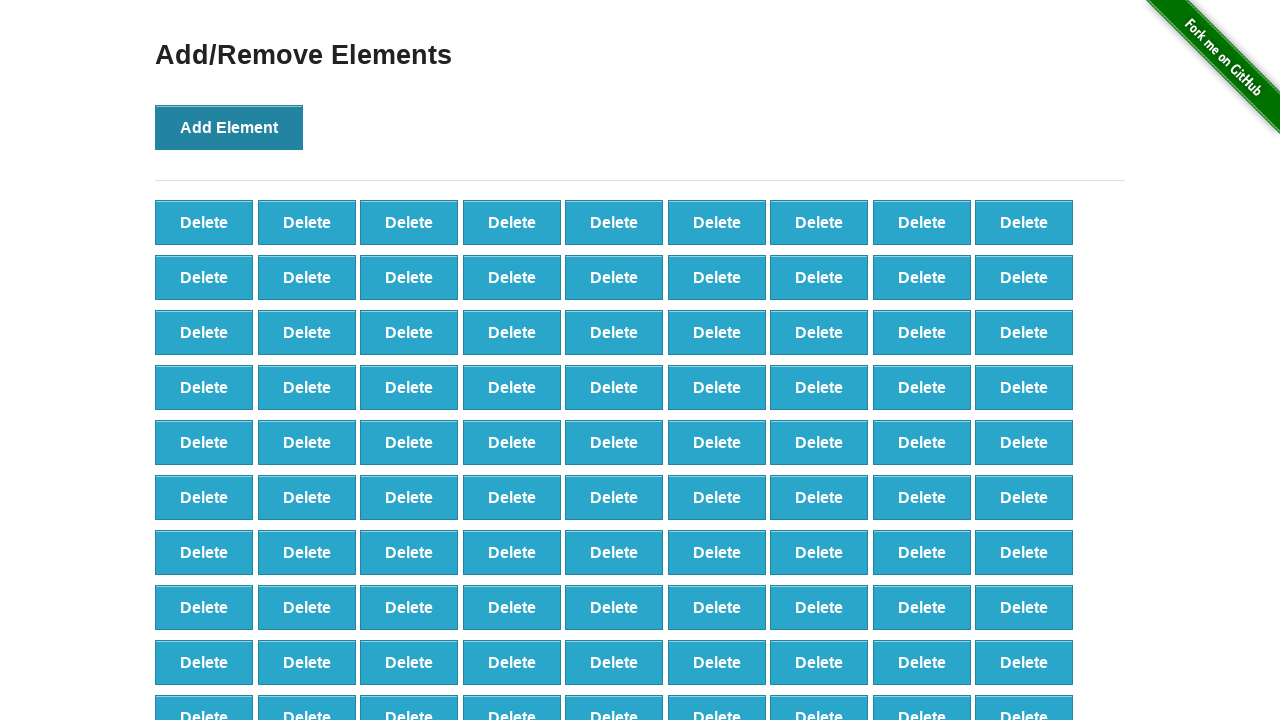

Added element 184 of 500 at (229, 127) on xpath=//*[@id="content"]/div/button
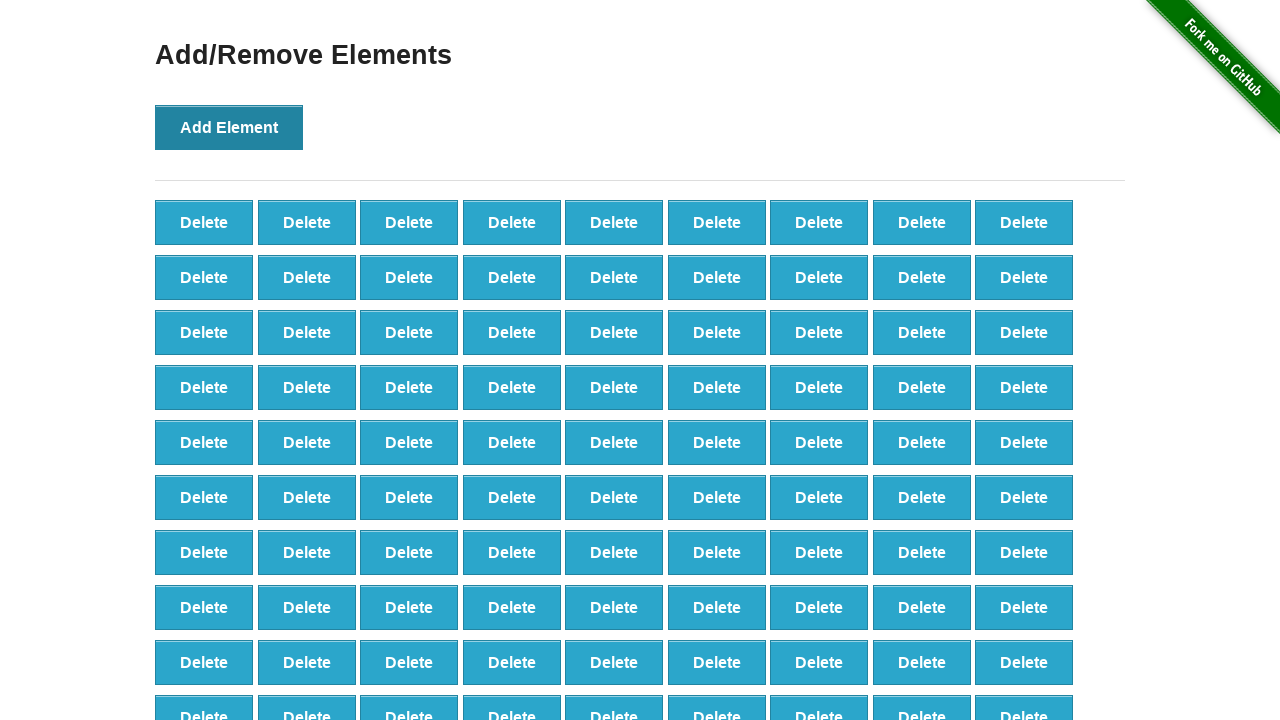

Added element 185 of 500 at (229, 127) on xpath=//*[@id="content"]/div/button
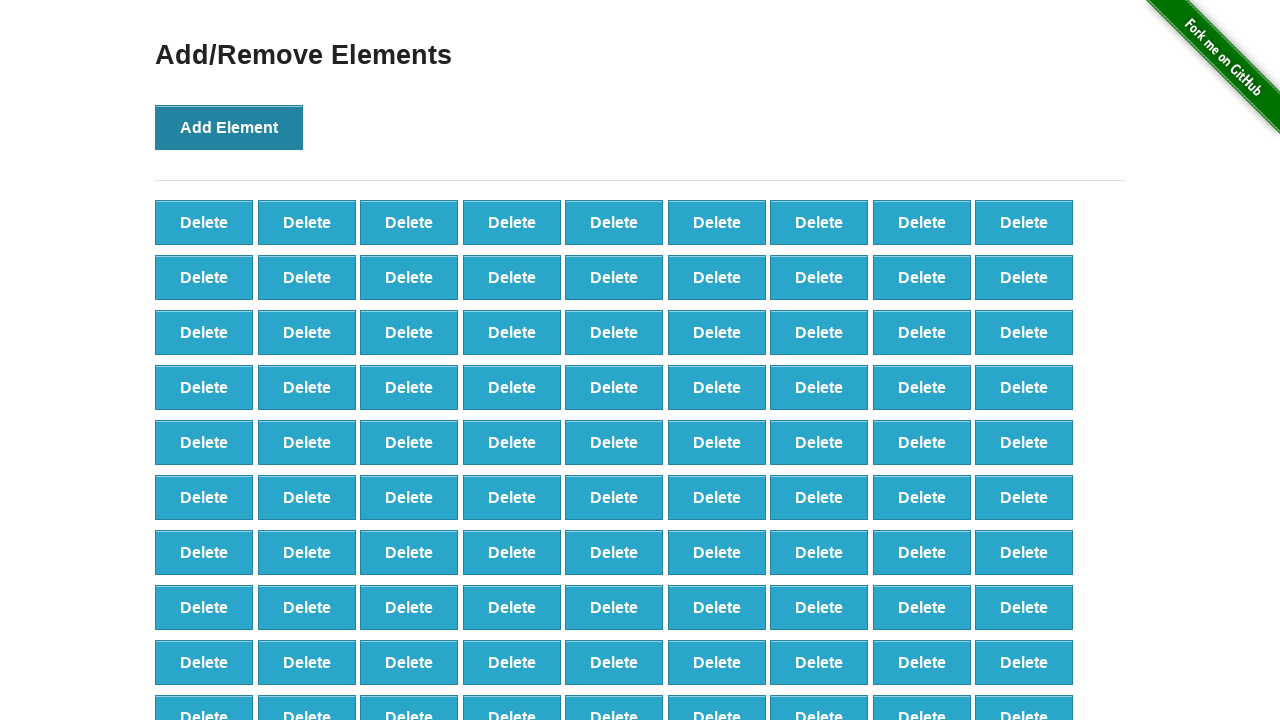

Added element 186 of 500 at (229, 127) on xpath=//*[@id="content"]/div/button
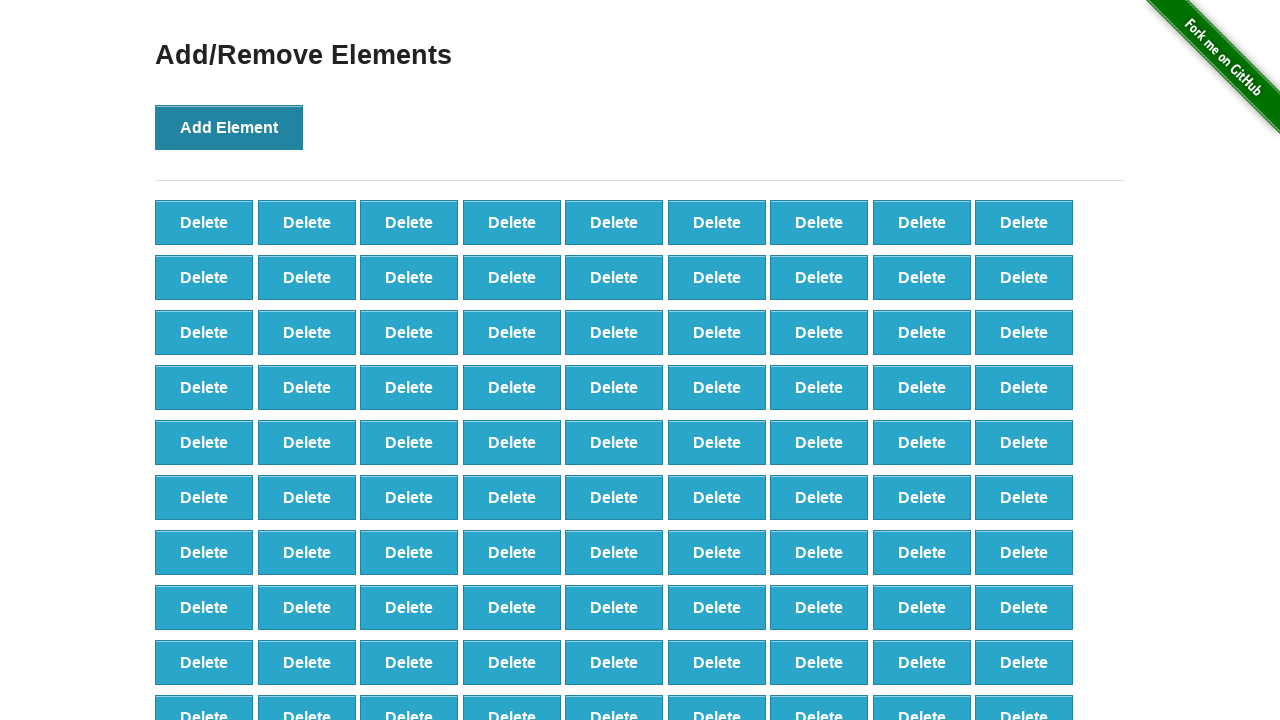

Added element 187 of 500 at (229, 127) on xpath=//*[@id="content"]/div/button
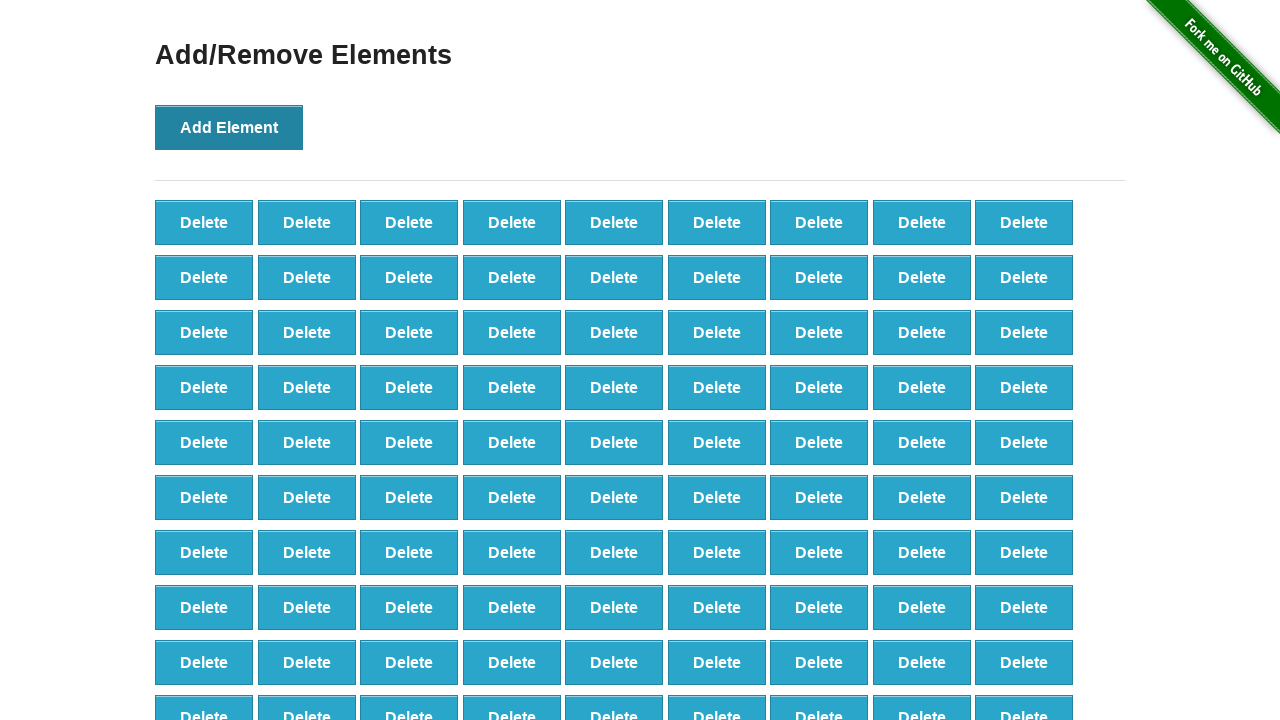

Added element 188 of 500 at (229, 127) on xpath=//*[@id="content"]/div/button
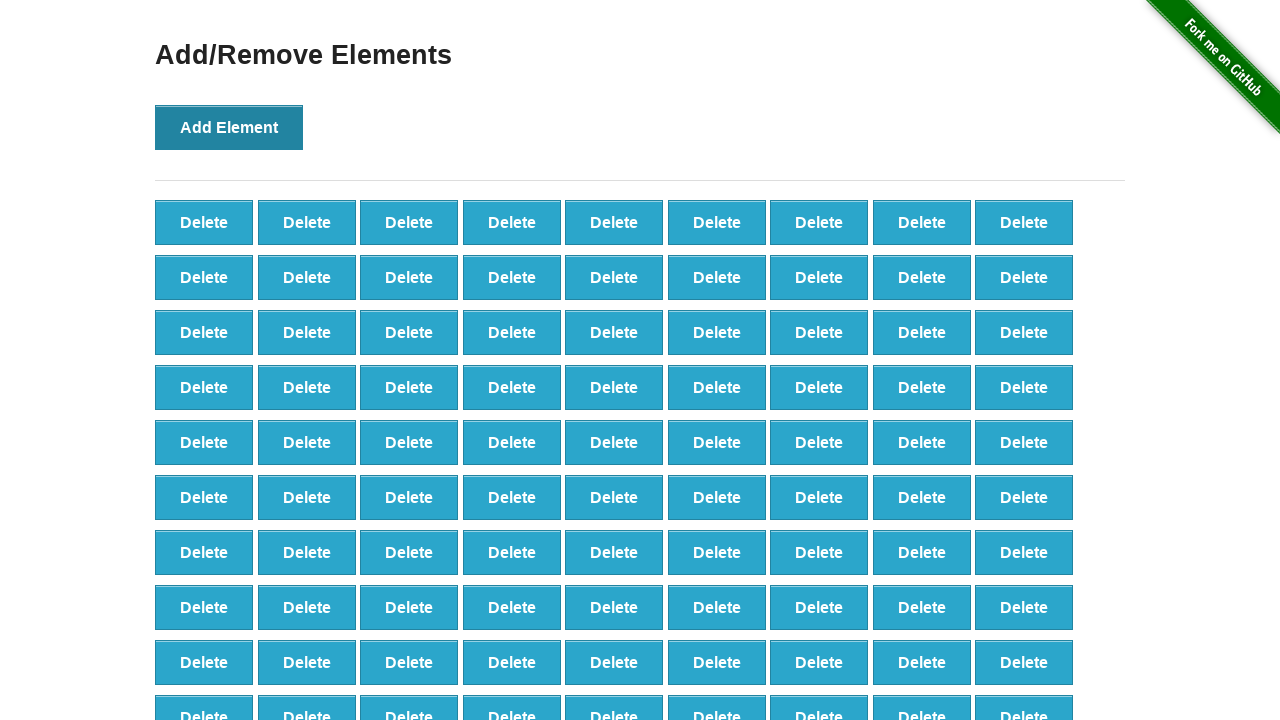

Added element 189 of 500 at (229, 127) on xpath=//*[@id="content"]/div/button
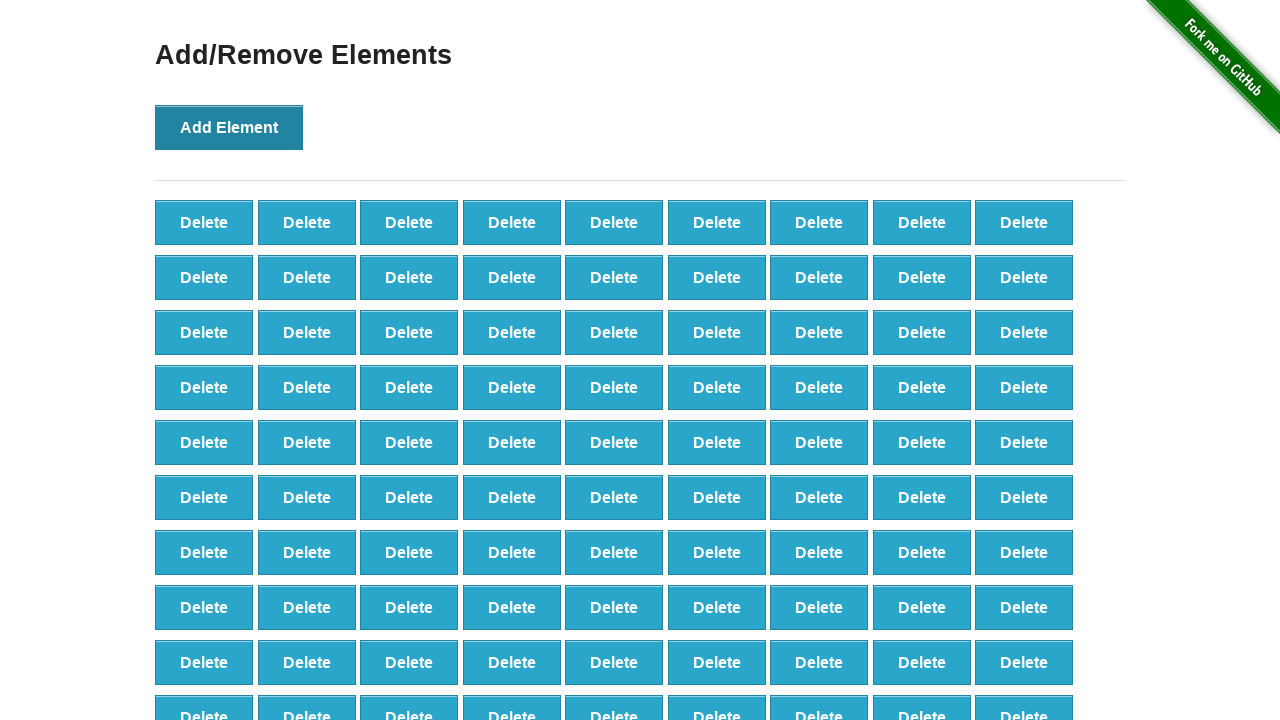

Added element 190 of 500 at (229, 127) on xpath=//*[@id="content"]/div/button
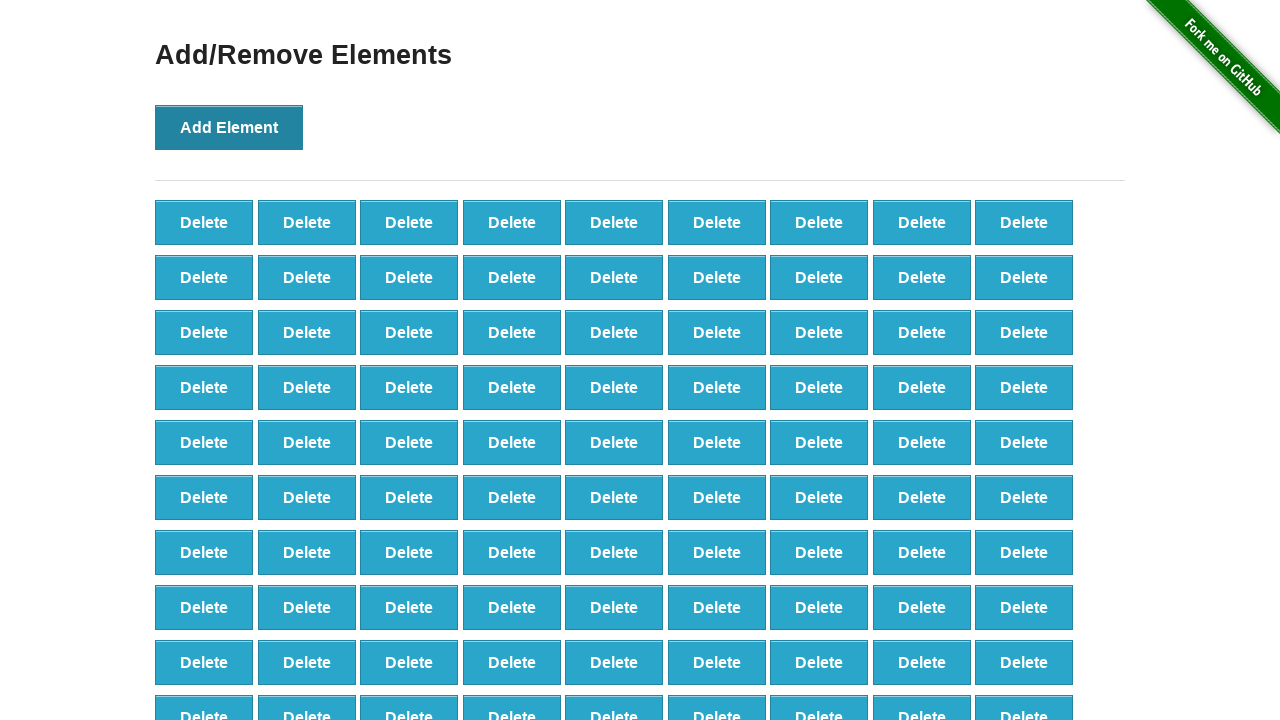

Added element 191 of 500 at (229, 127) on xpath=//*[@id="content"]/div/button
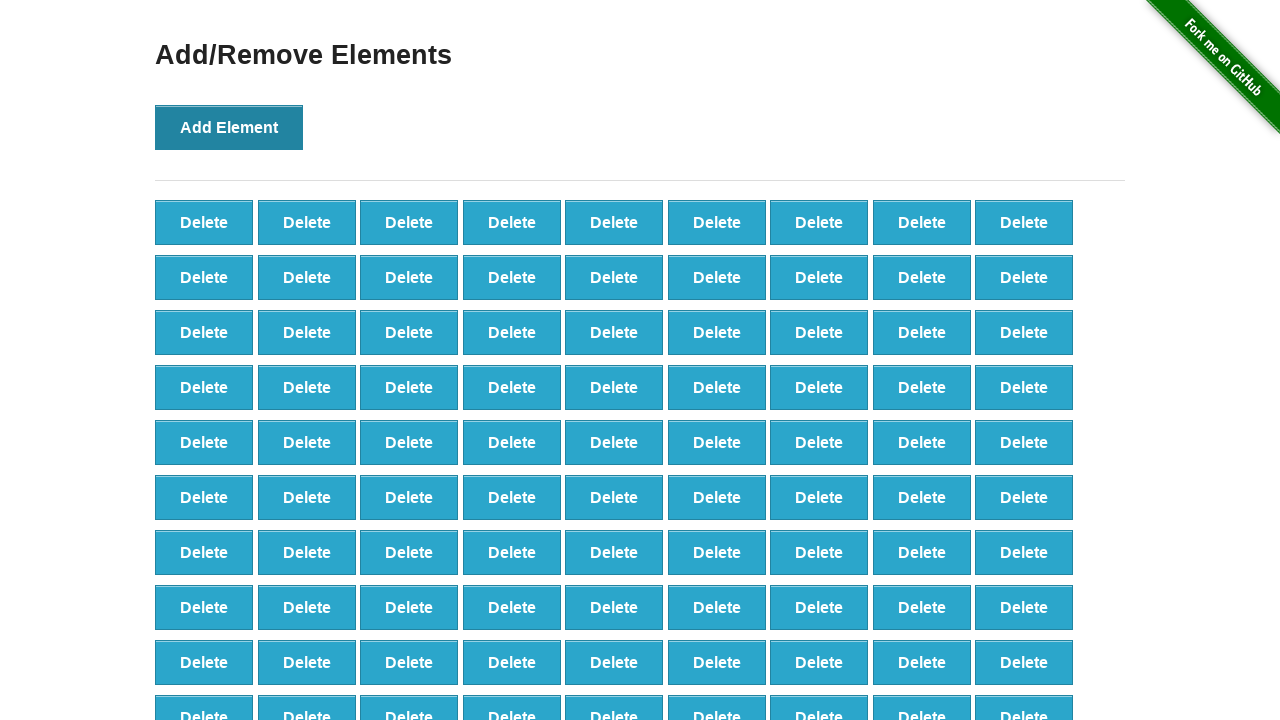

Added element 192 of 500 at (229, 127) on xpath=//*[@id="content"]/div/button
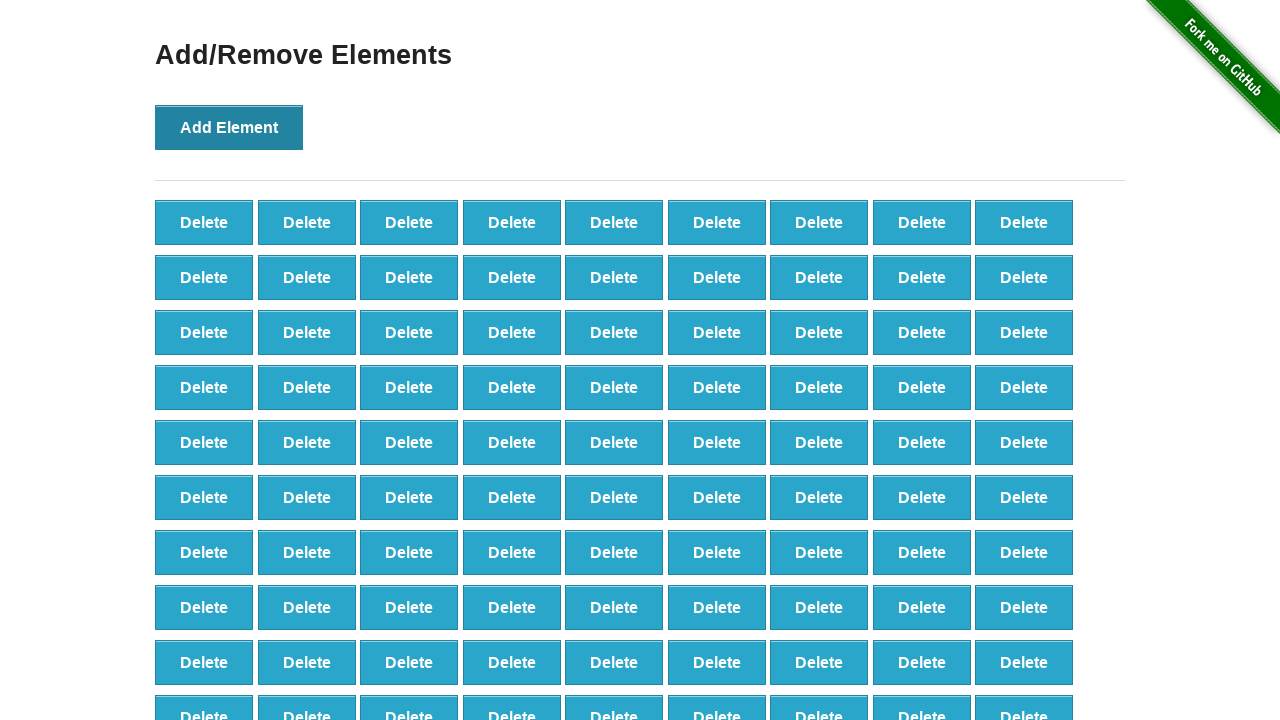

Added element 193 of 500 at (229, 127) on xpath=//*[@id="content"]/div/button
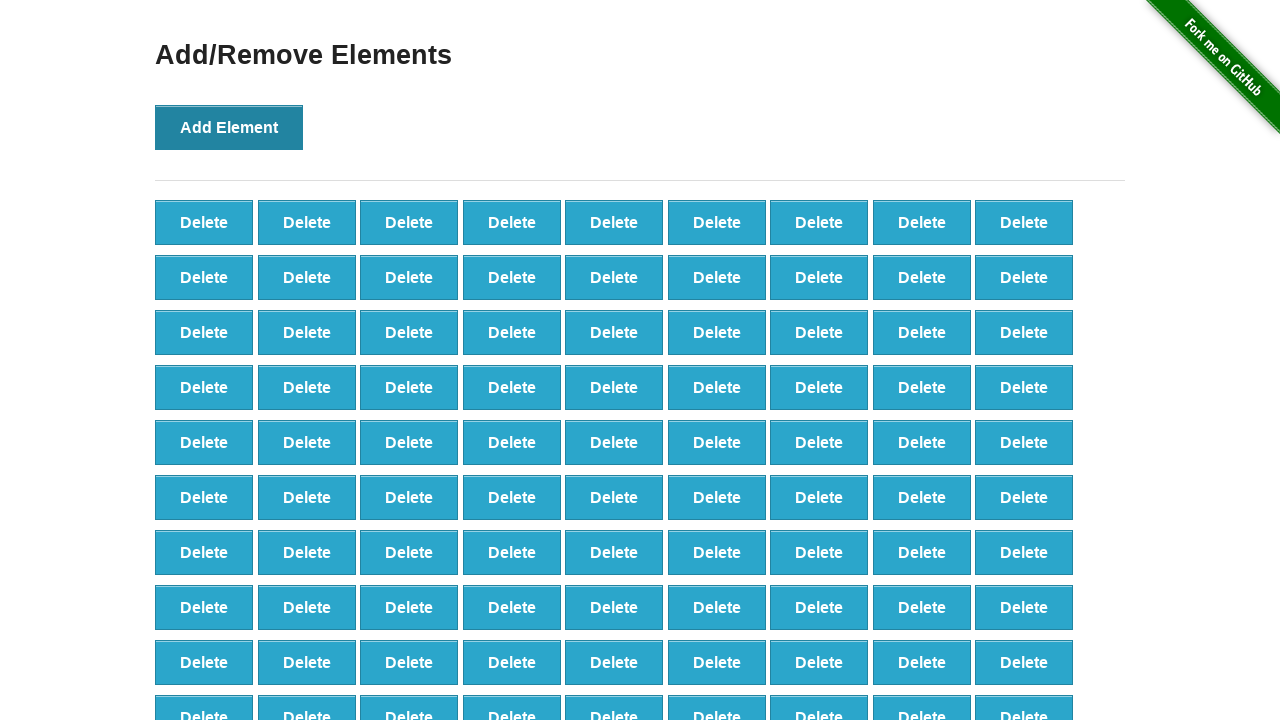

Added element 194 of 500 at (229, 127) on xpath=//*[@id="content"]/div/button
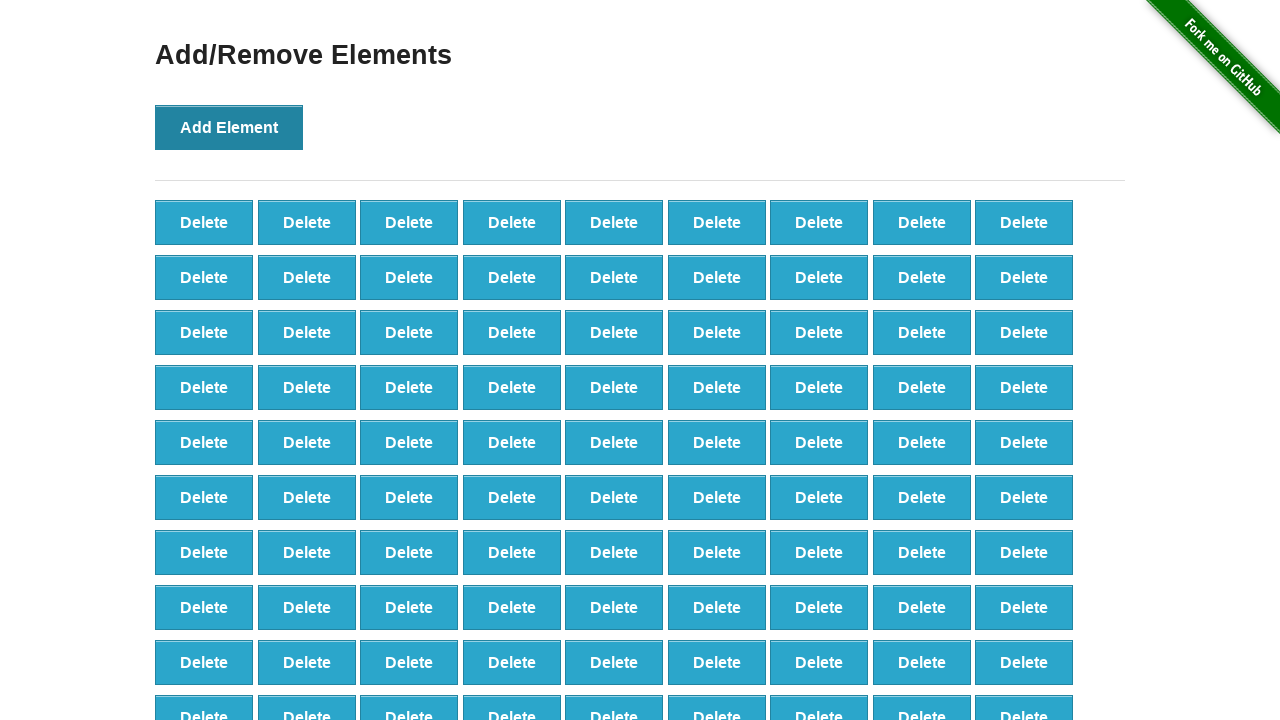

Added element 195 of 500 at (229, 127) on xpath=//*[@id="content"]/div/button
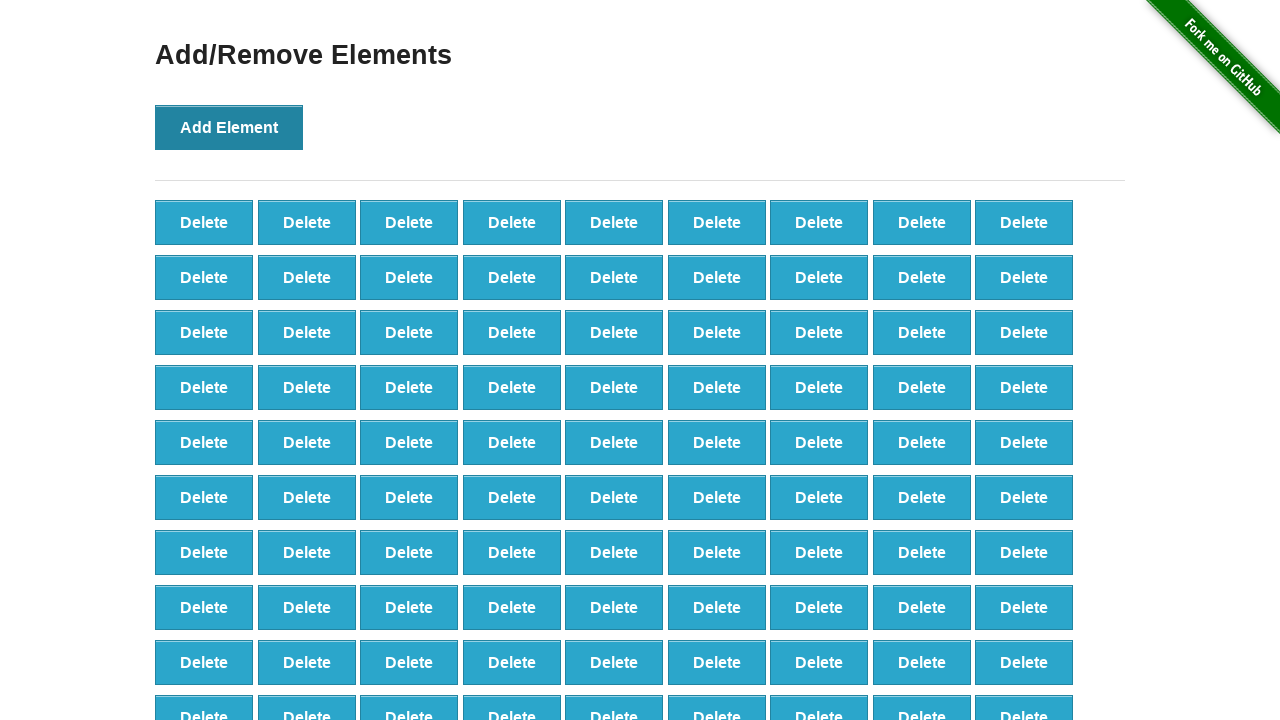

Added element 196 of 500 at (229, 127) on xpath=//*[@id="content"]/div/button
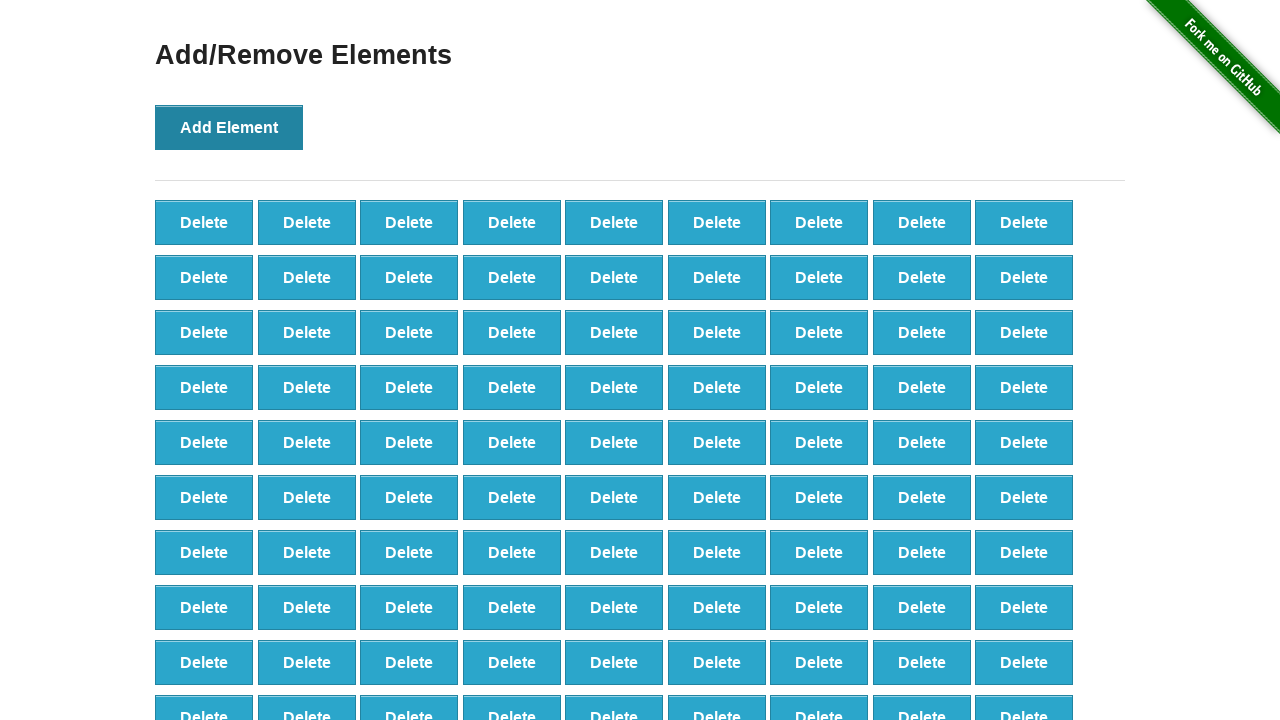

Added element 197 of 500 at (229, 127) on xpath=//*[@id="content"]/div/button
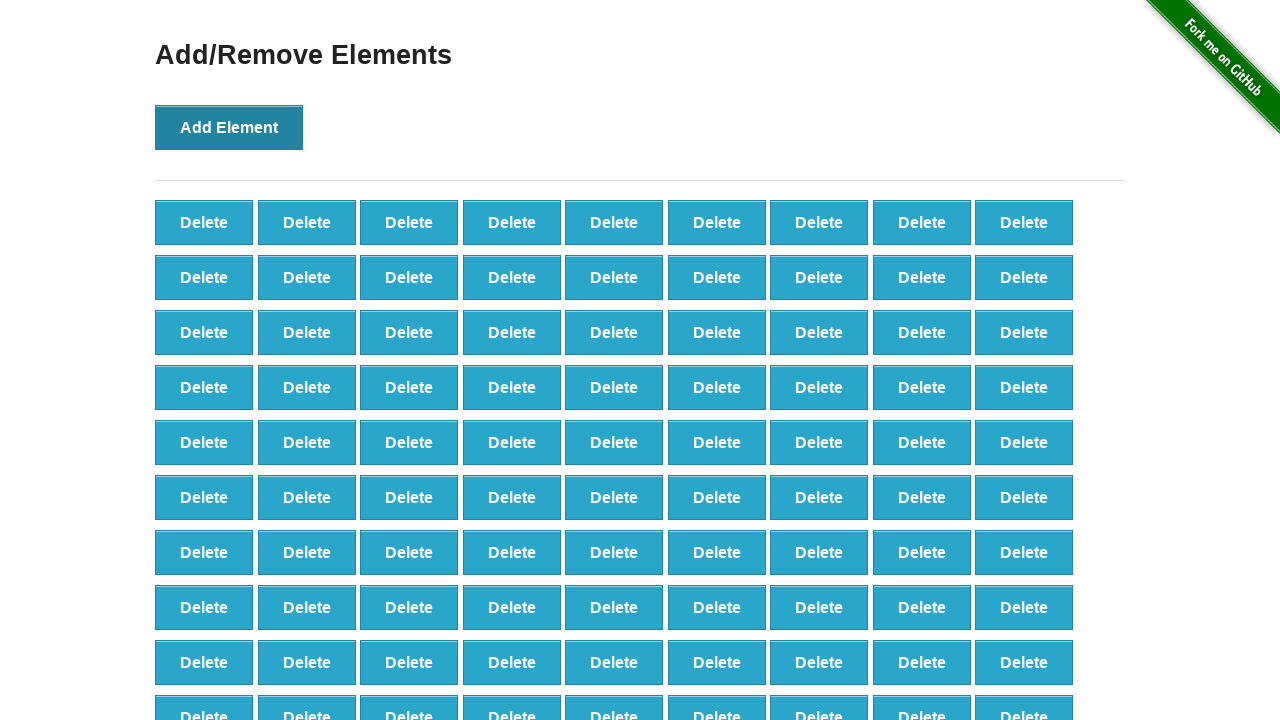

Added element 198 of 500 at (229, 127) on xpath=//*[@id="content"]/div/button
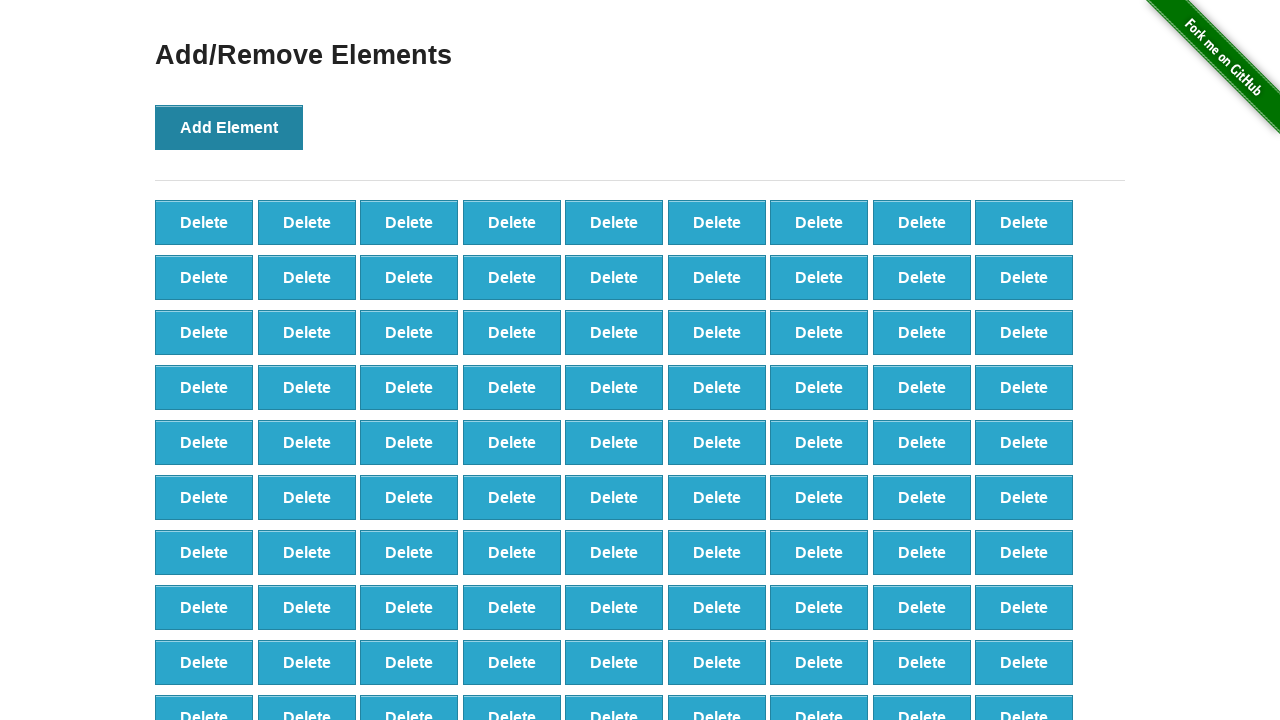

Added element 199 of 500 at (229, 127) on xpath=//*[@id="content"]/div/button
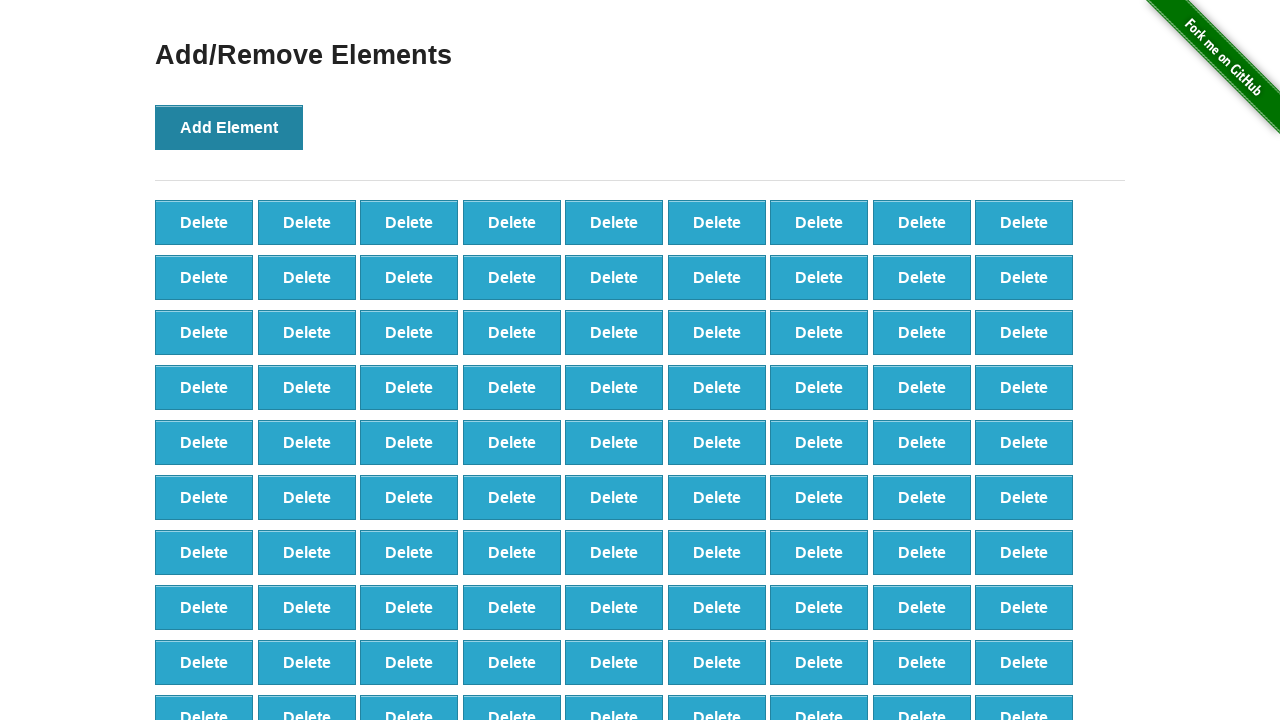

Added element 200 of 500 at (229, 127) on xpath=//*[@id="content"]/div/button
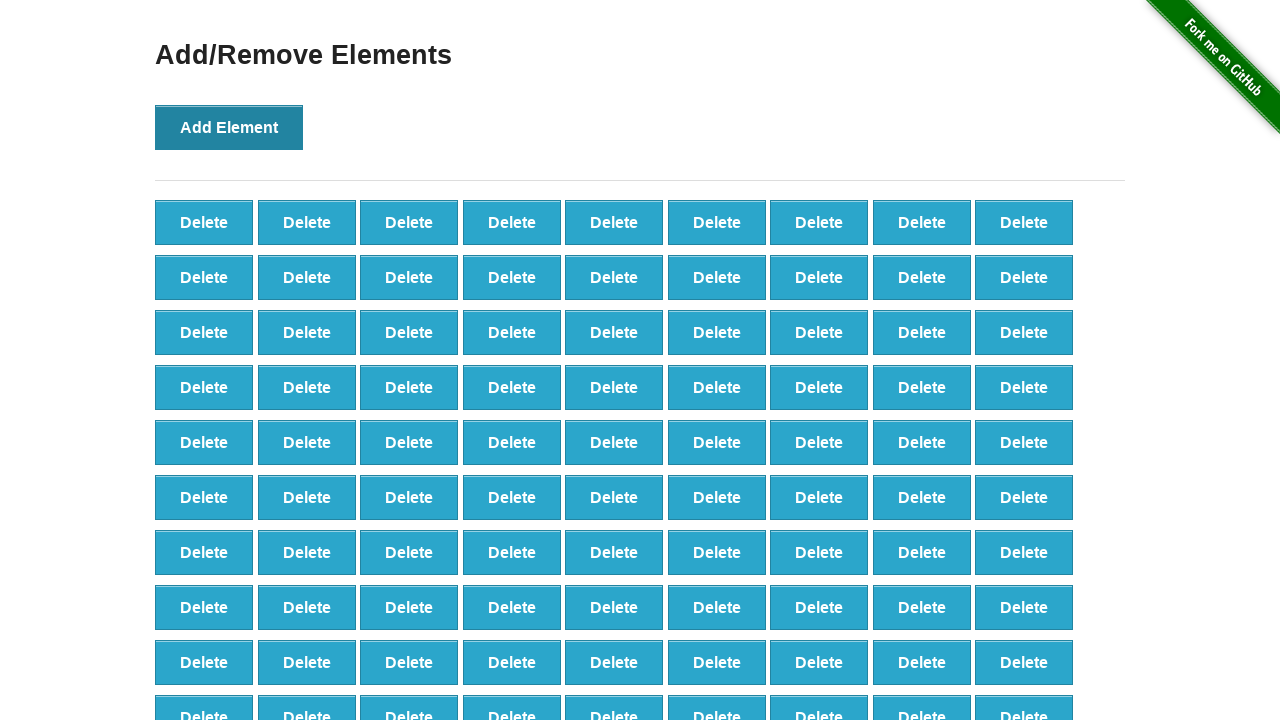

Added element 201 of 500 at (229, 127) on xpath=//*[@id="content"]/div/button
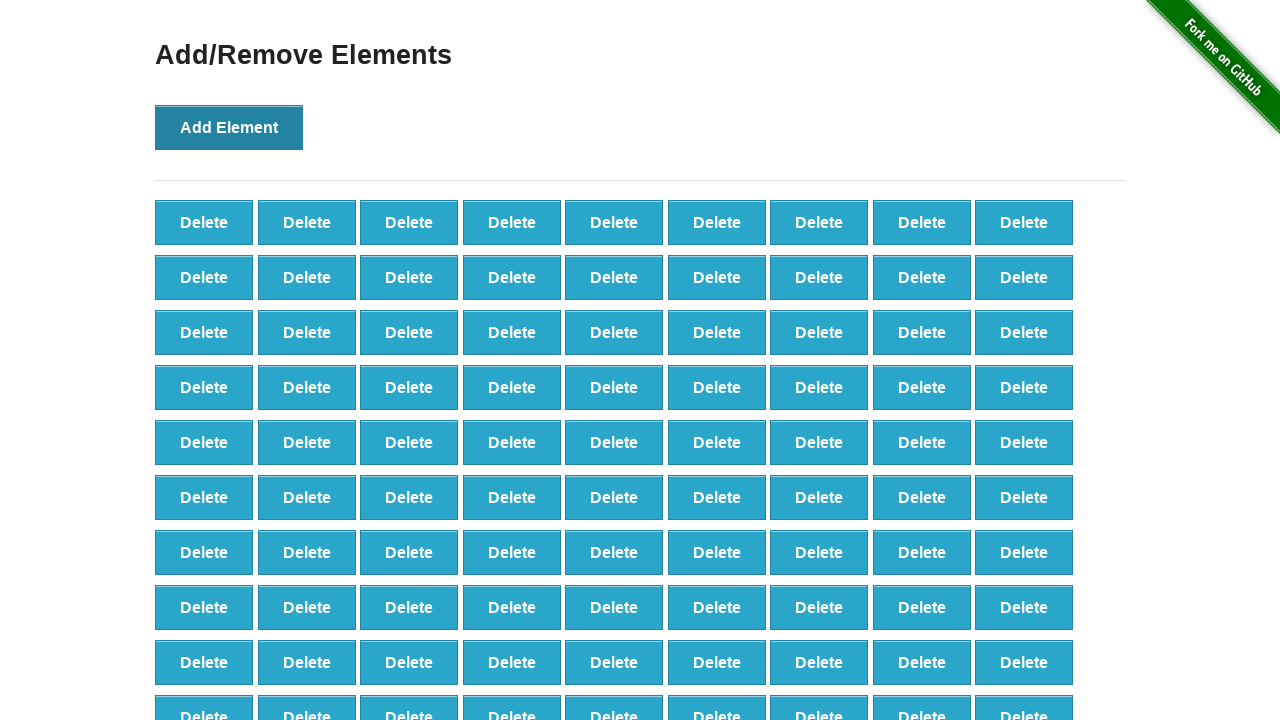

Added element 202 of 500 at (229, 127) on xpath=//*[@id="content"]/div/button
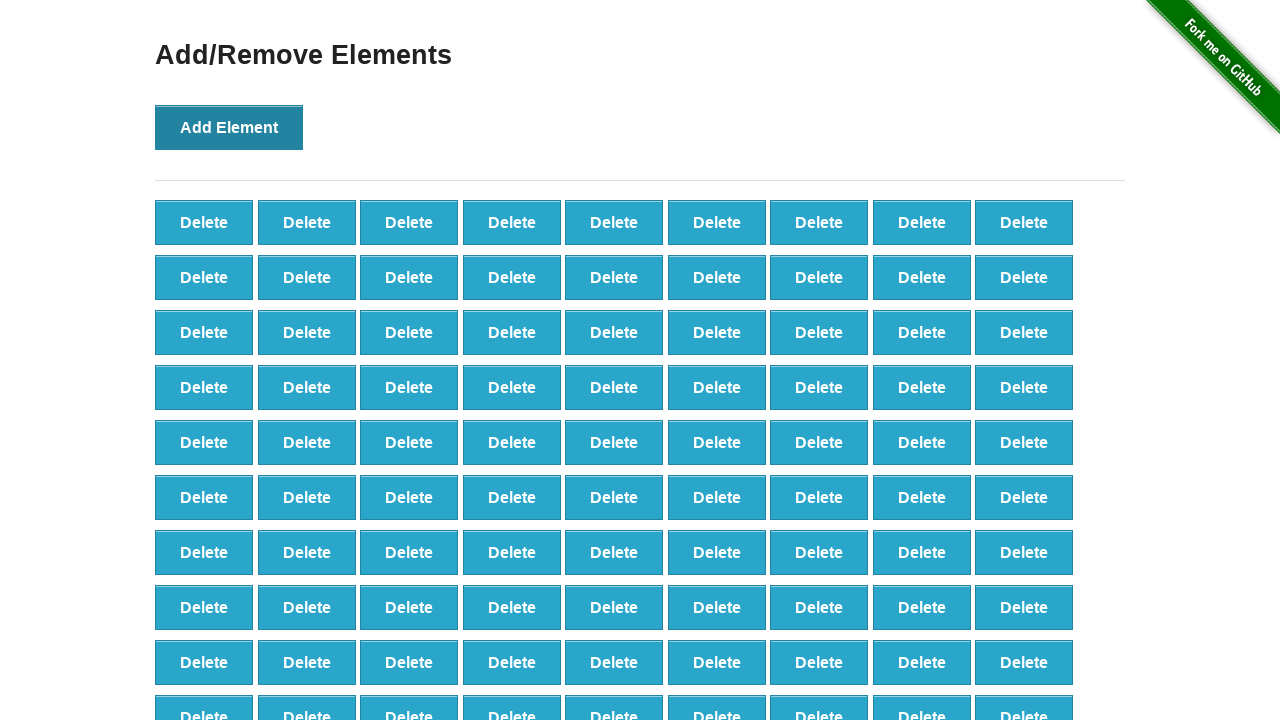

Added element 203 of 500 at (229, 127) on xpath=//*[@id="content"]/div/button
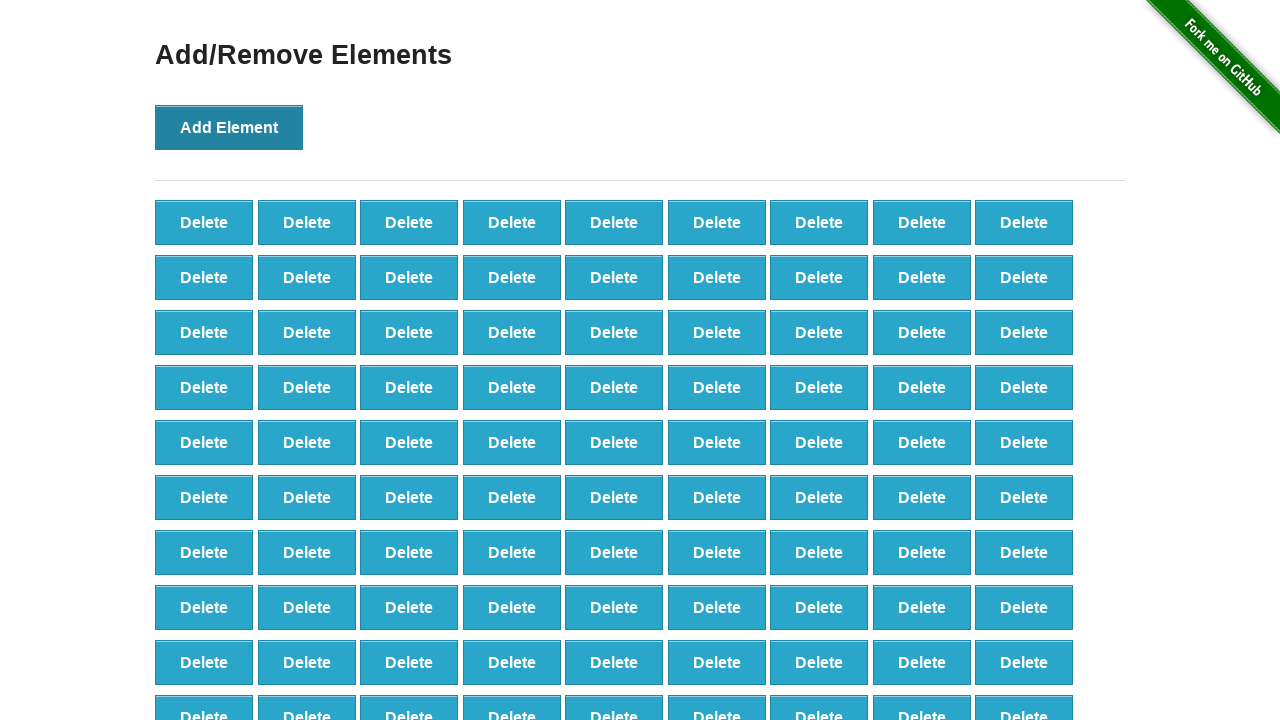

Added element 204 of 500 at (229, 127) on xpath=//*[@id="content"]/div/button
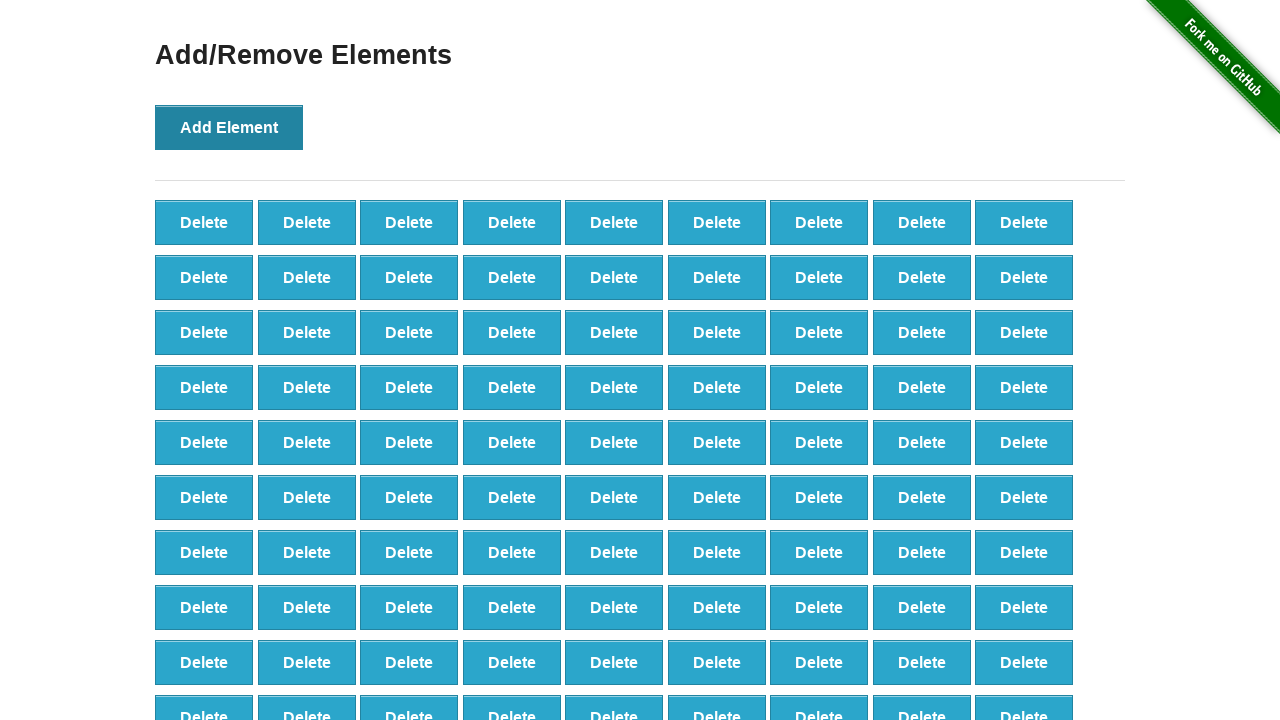

Added element 205 of 500 at (229, 127) on xpath=//*[@id="content"]/div/button
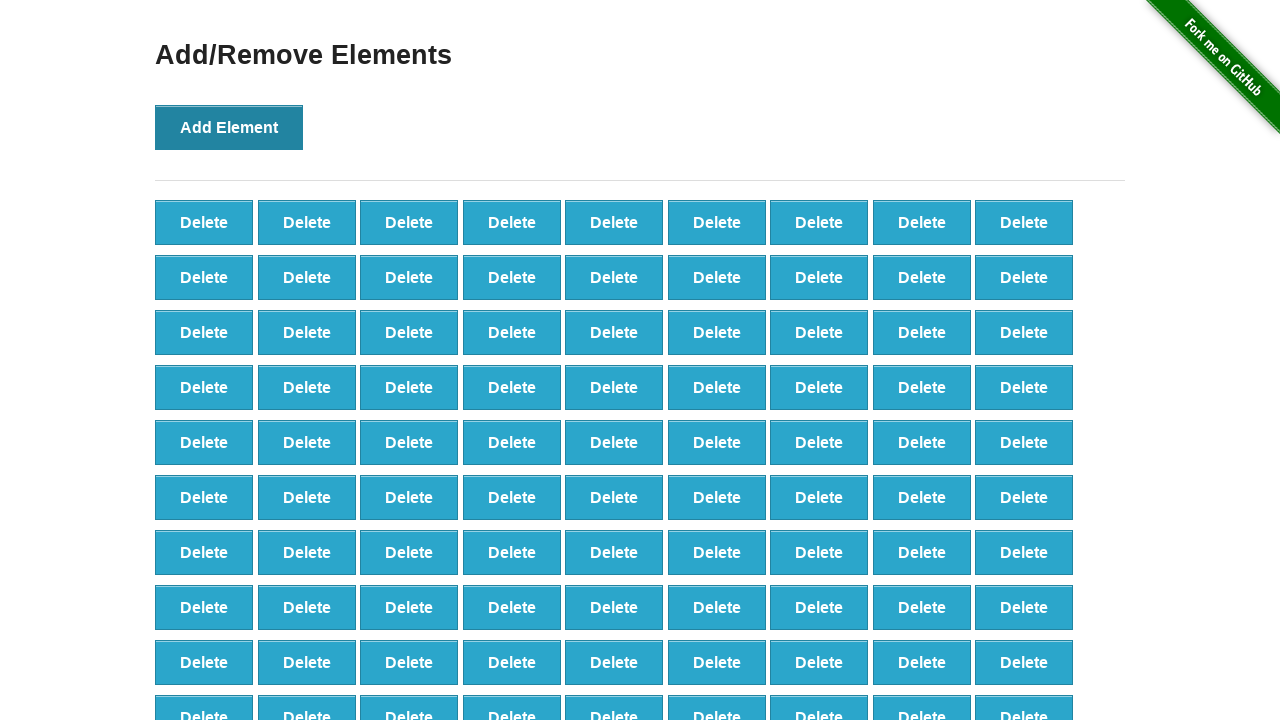

Added element 206 of 500 at (229, 127) on xpath=//*[@id="content"]/div/button
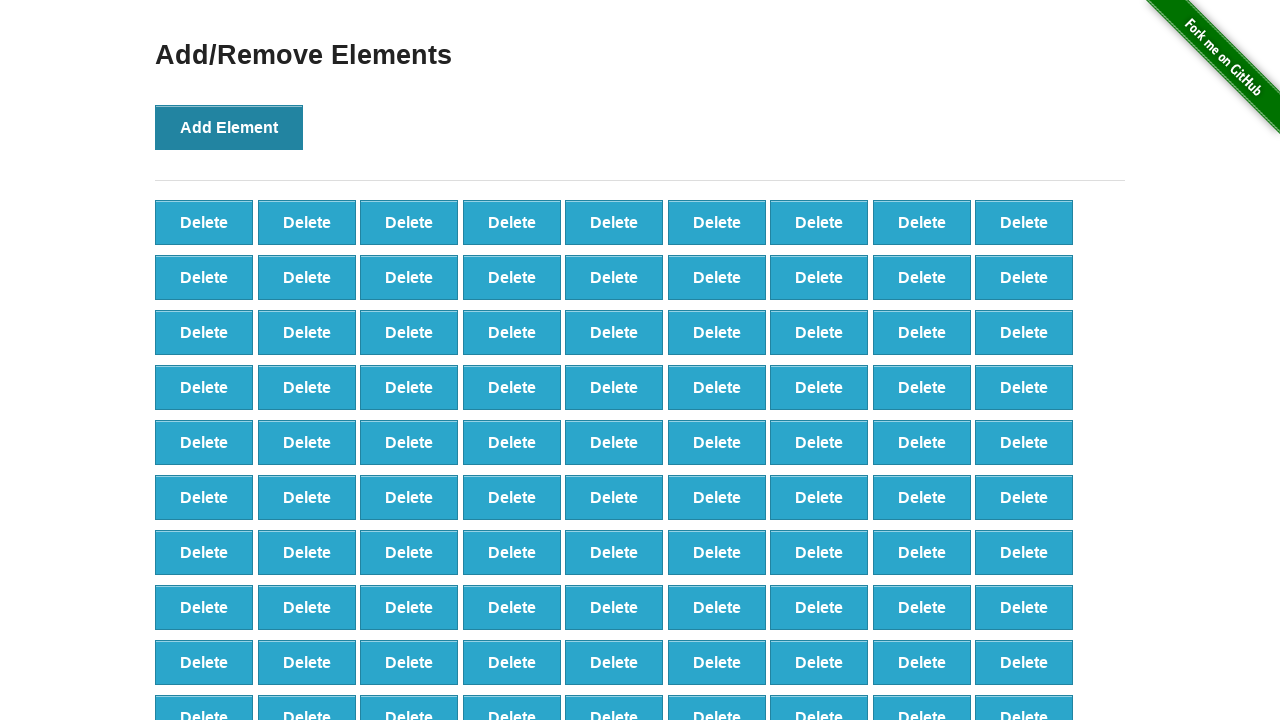

Added element 207 of 500 at (229, 127) on xpath=//*[@id="content"]/div/button
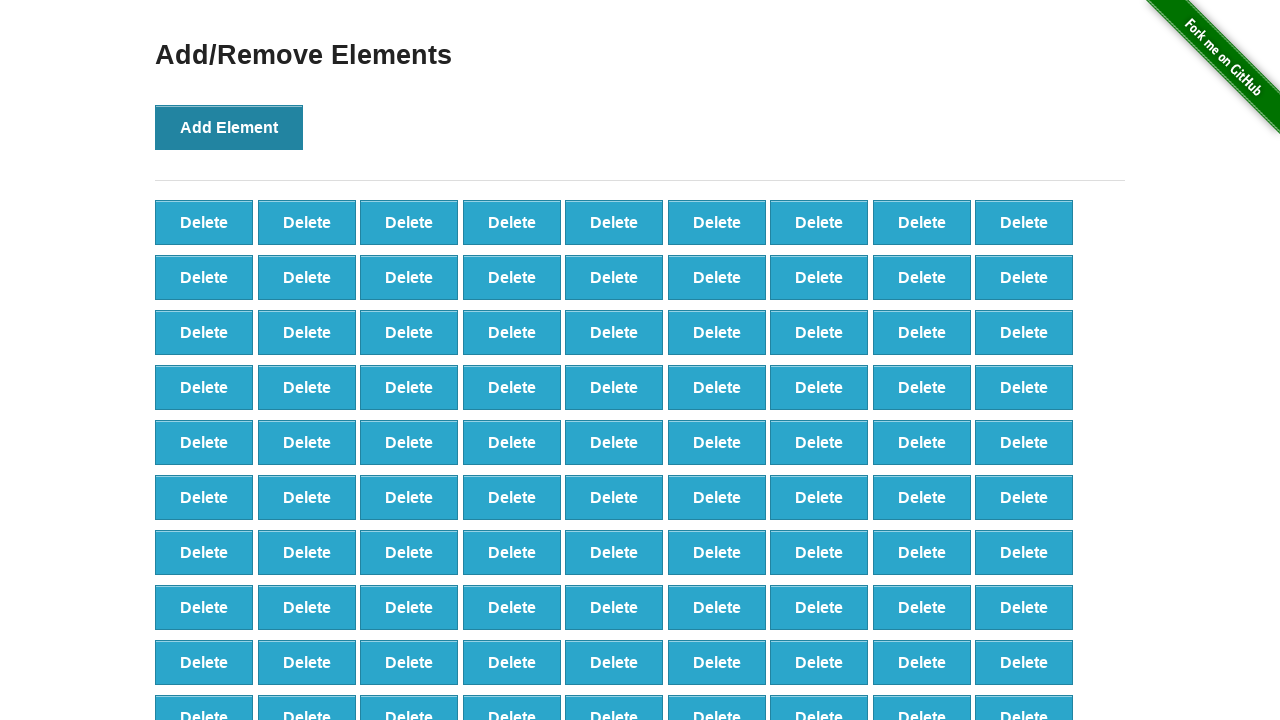

Added element 208 of 500 at (229, 127) on xpath=//*[@id="content"]/div/button
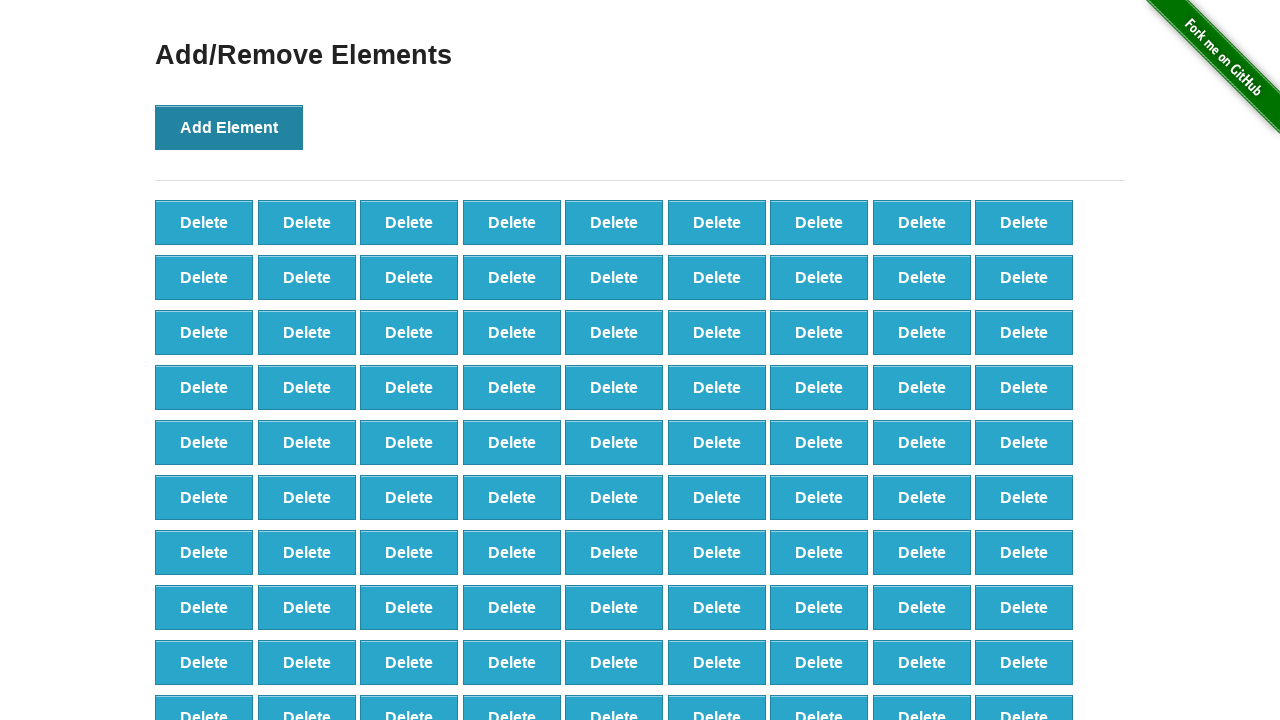

Added element 209 of 500 at (229, 127) on xpath=//*[@id="content"]/div/button
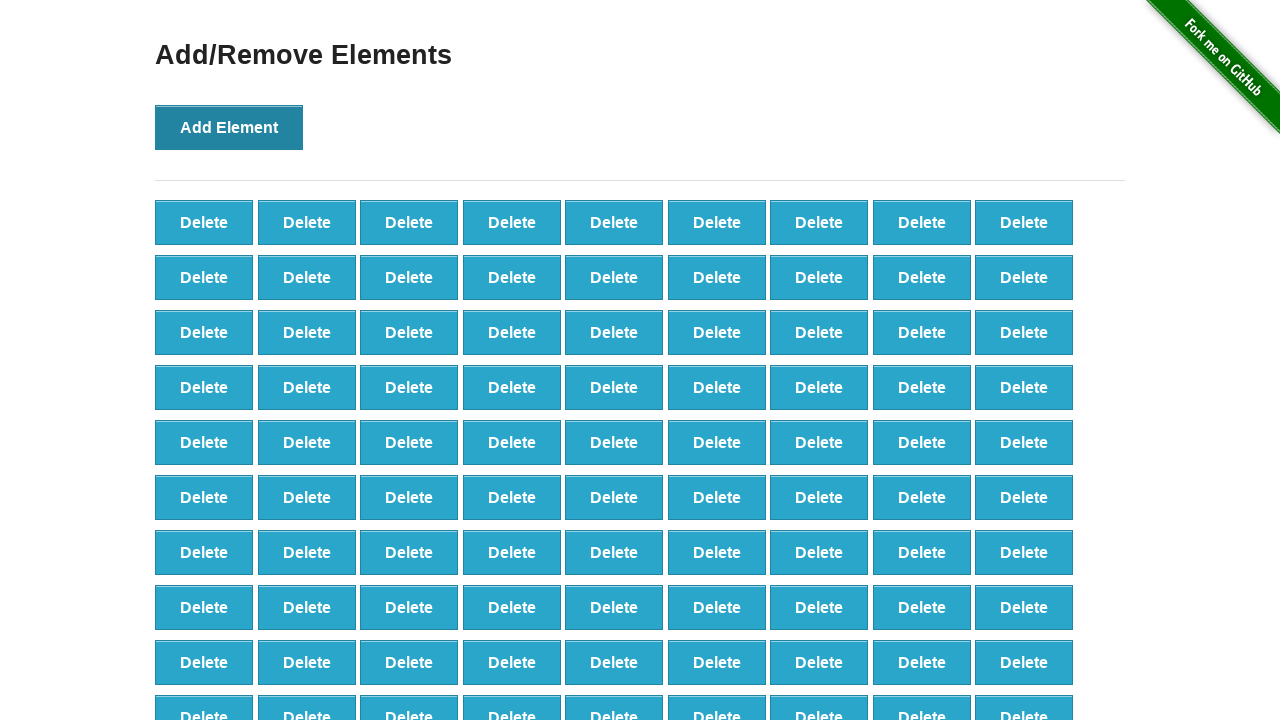

Added element 210 of 500 at (229, 127) on xpath=//*[@id="content"]/div/button
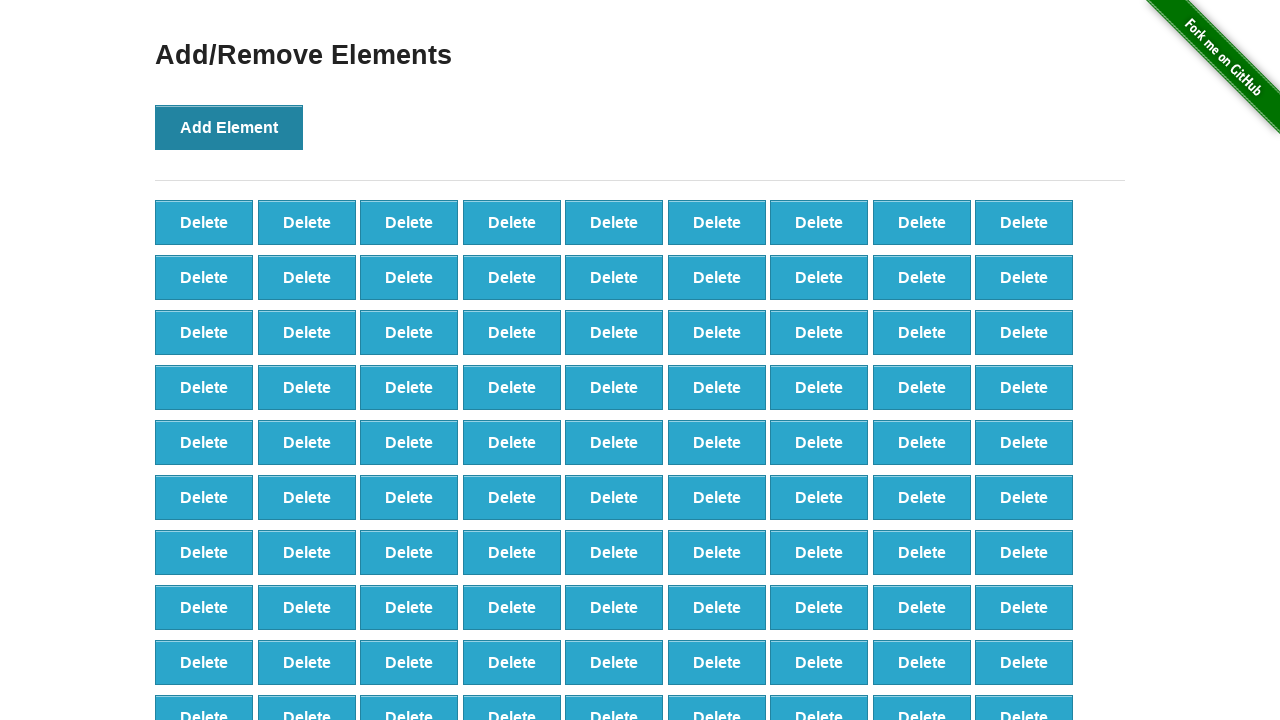

Added element 211 of 500 at (229, 127) on xpath=//*[@id="content"]/div/button
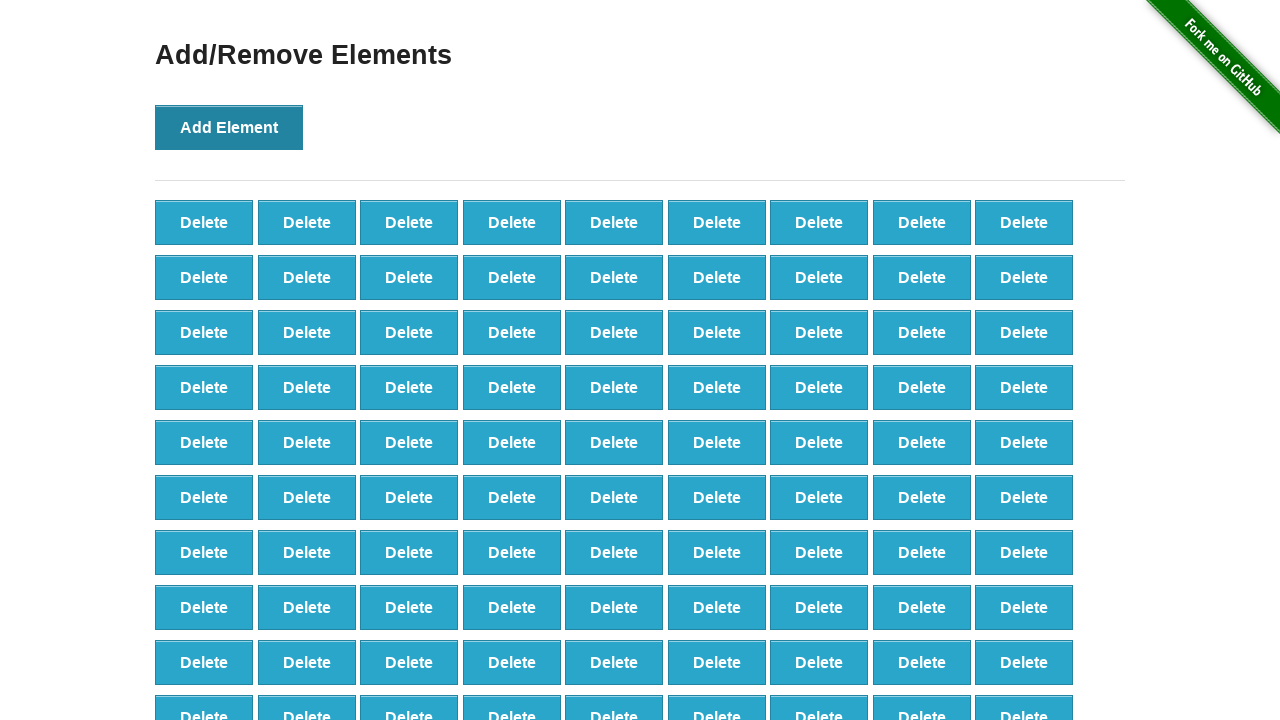

Added element 212 of 500 at (229, 127) on xpath=//*[@id="content"]/div/button
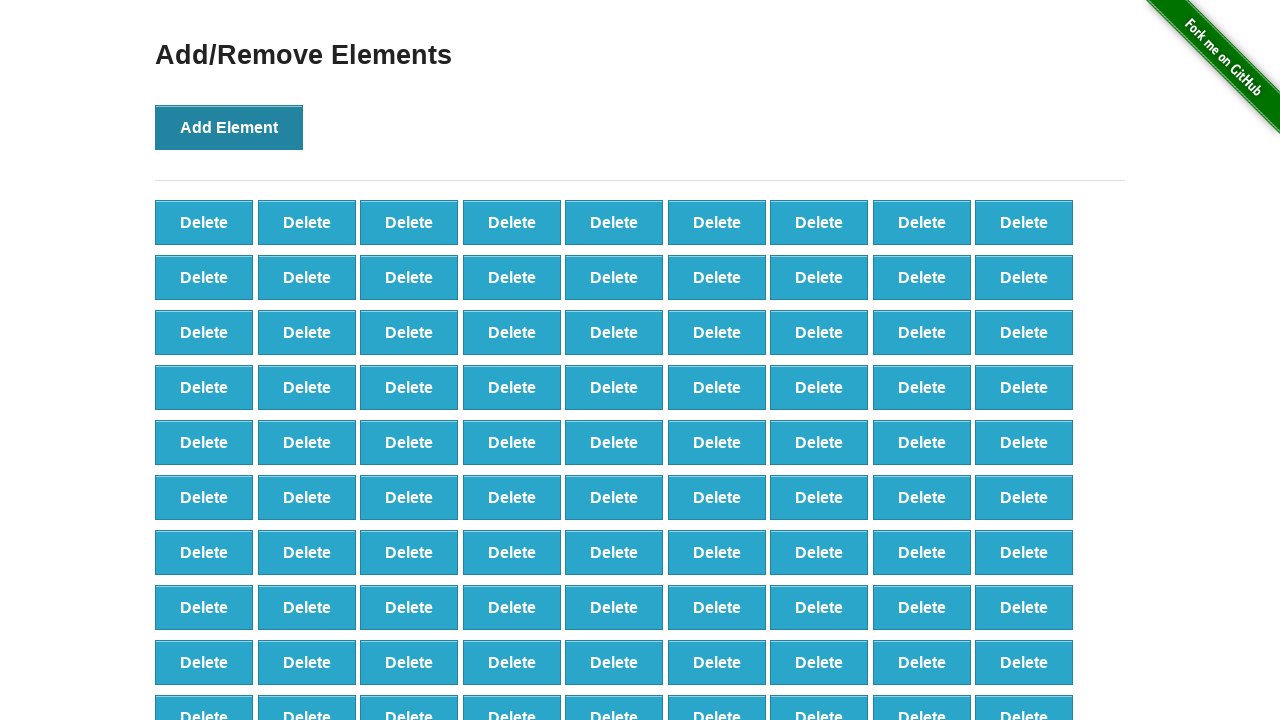

Added element 213 of 500 at (229, 127) on xpath=//*[@id="content"]/div/button
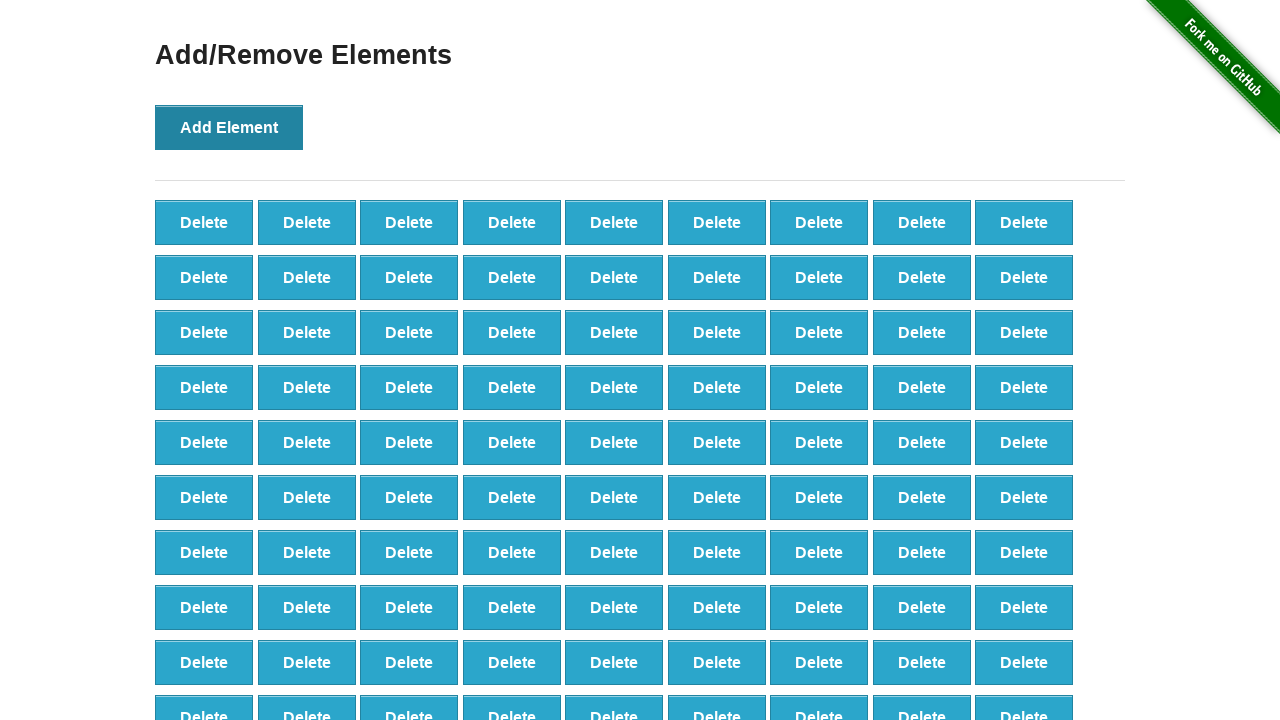

Added element 214 of 500 at (229, 127) on xpath=//*[@id="content"]/div/button
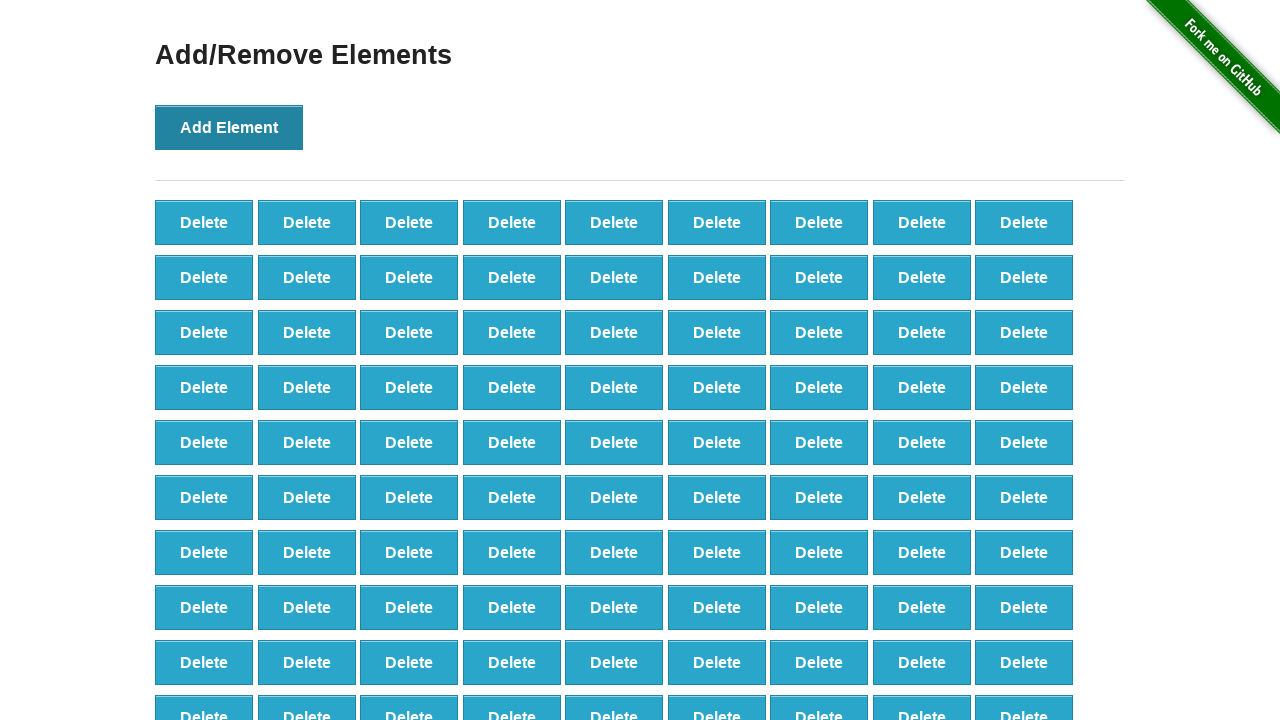

Added element 215 of 500 at (229, 127) on xpath=//*[@id="content"]/div/button
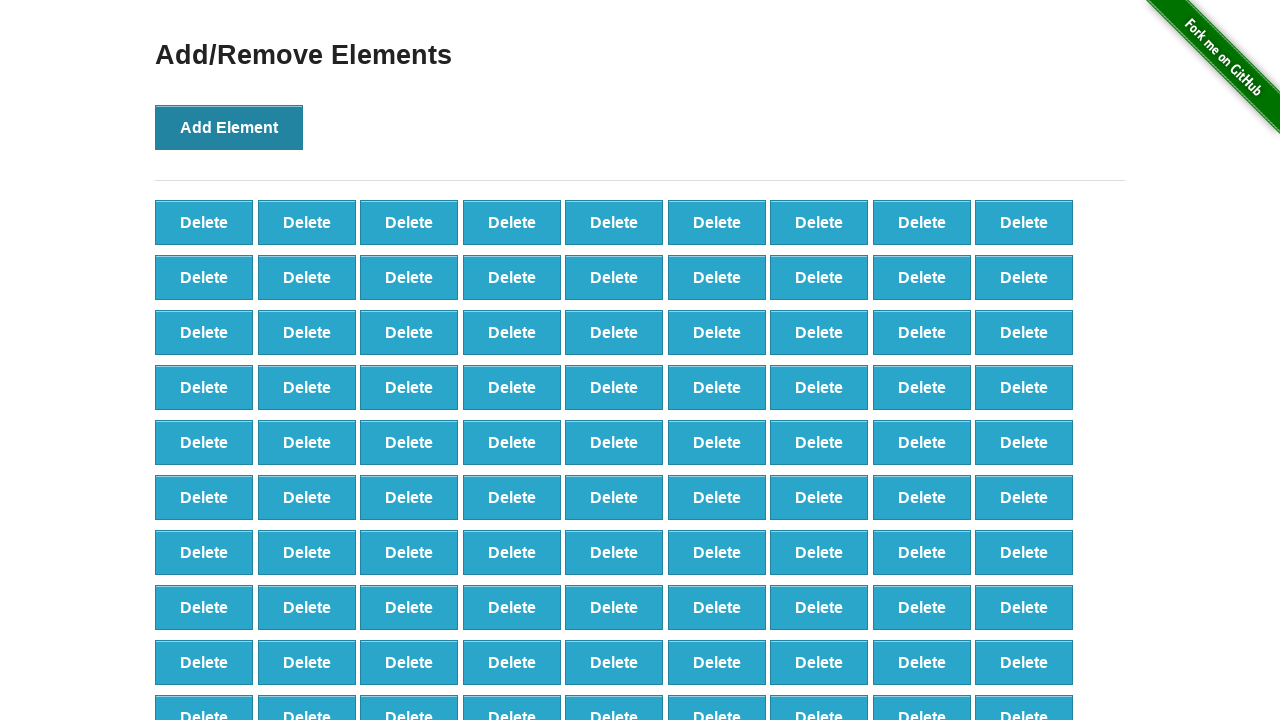

Added element 216 of 500 at (229, 127) on xpath=//*[@id="content"]/div/button
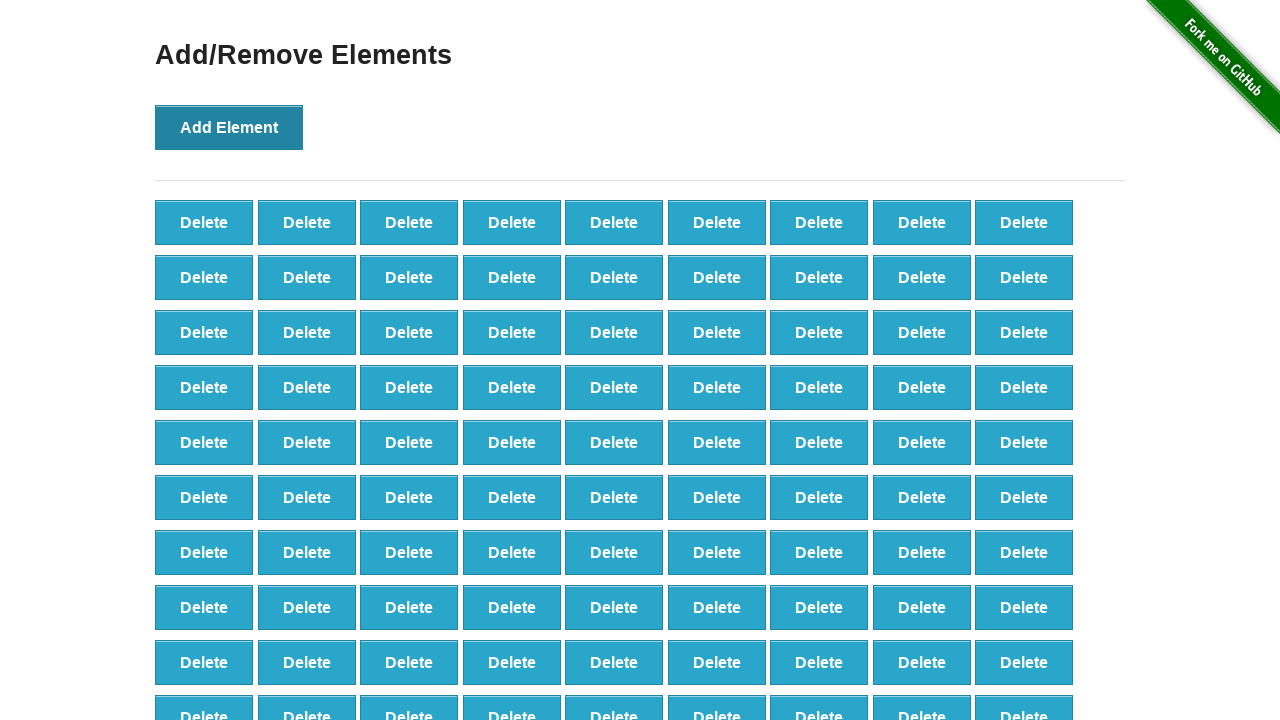

Added element 217 of 500 at (229, 127) on xpath=//*[@id="content"]/div/button
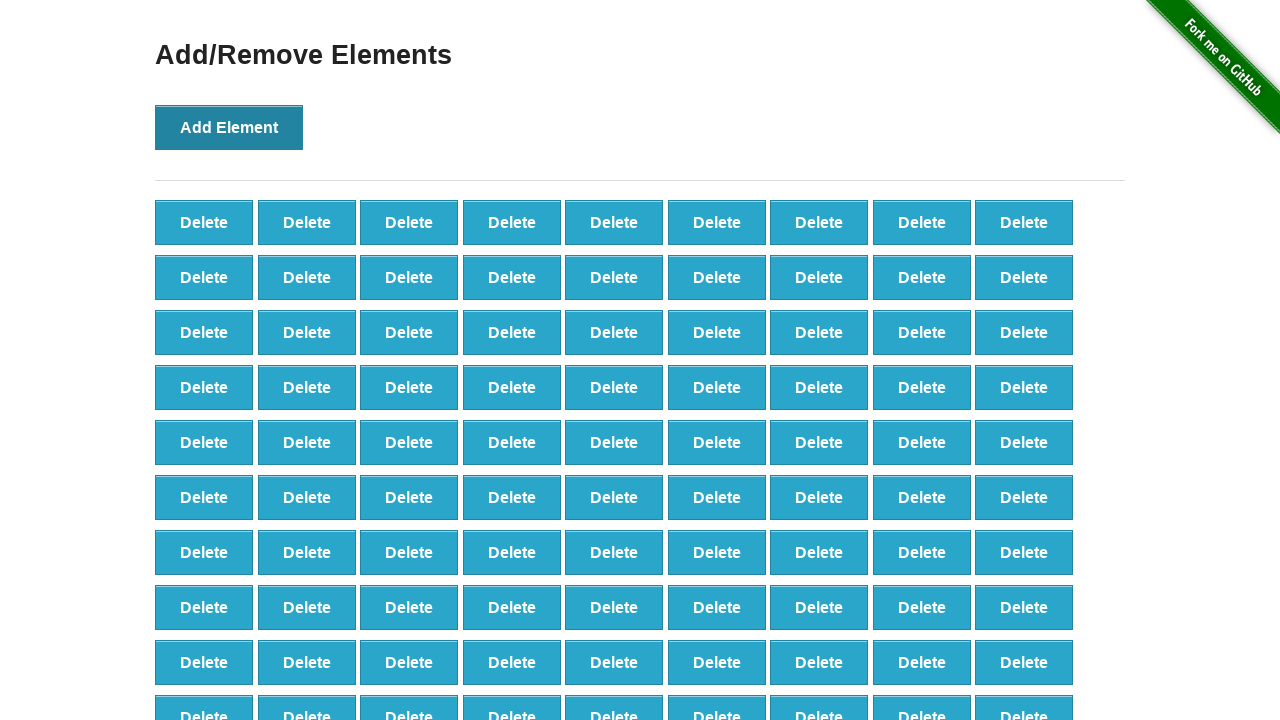

Added element 218 of 500 at (229, 127) on xpath=//*[@id="content"]/div/button
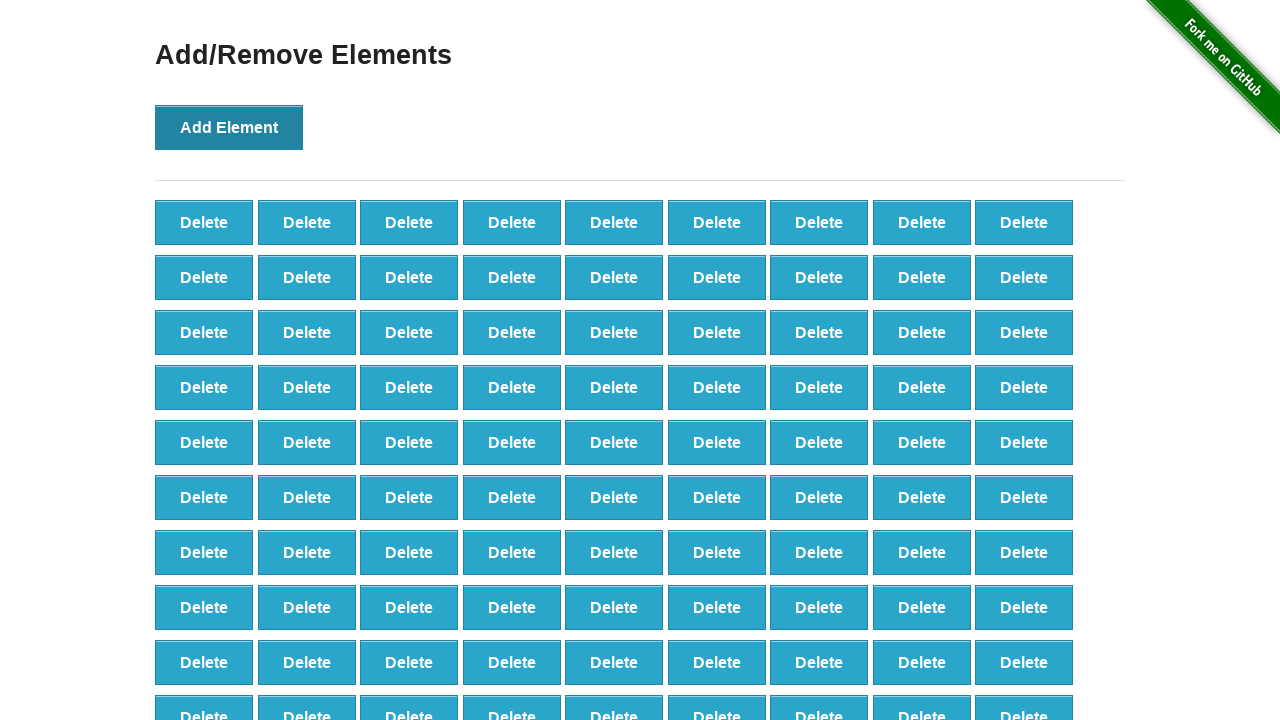

Added element 219 of 500 at (229, 127) on xpath=//*[@id="content"]/div/button
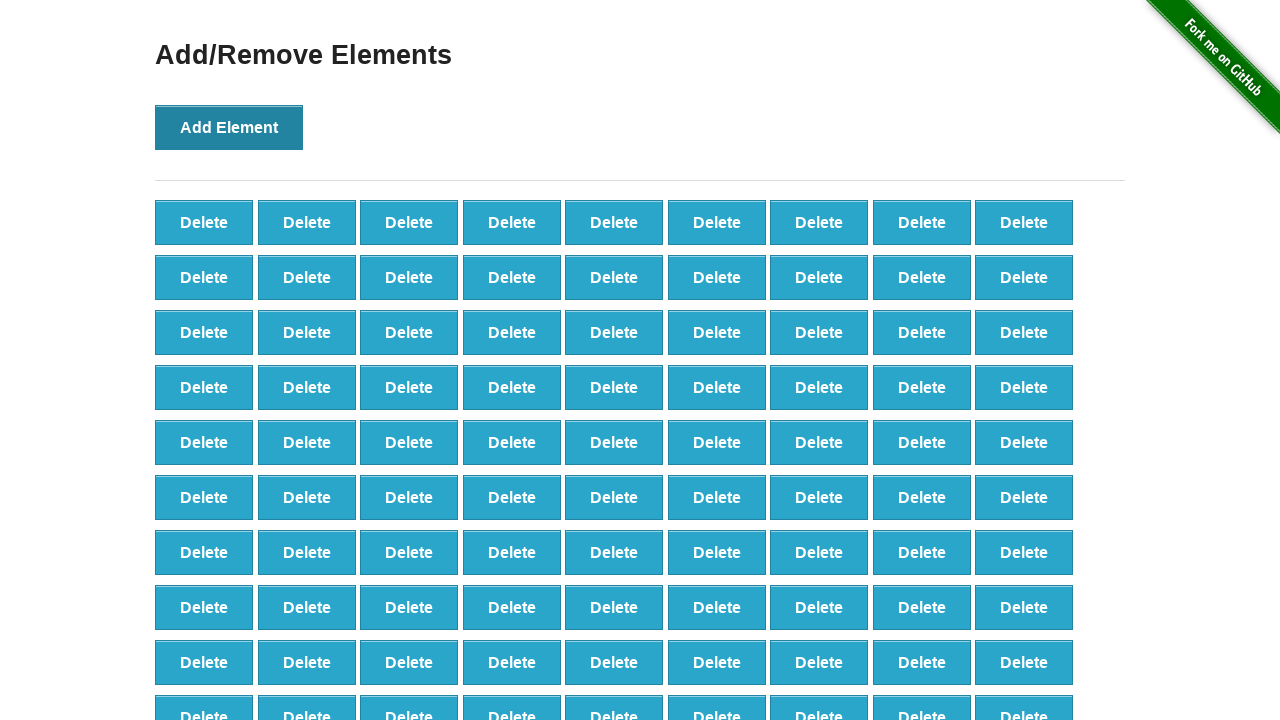

Added element 220 of 500 at (229, 127) on xpath=//*[@id="content"]/div/button
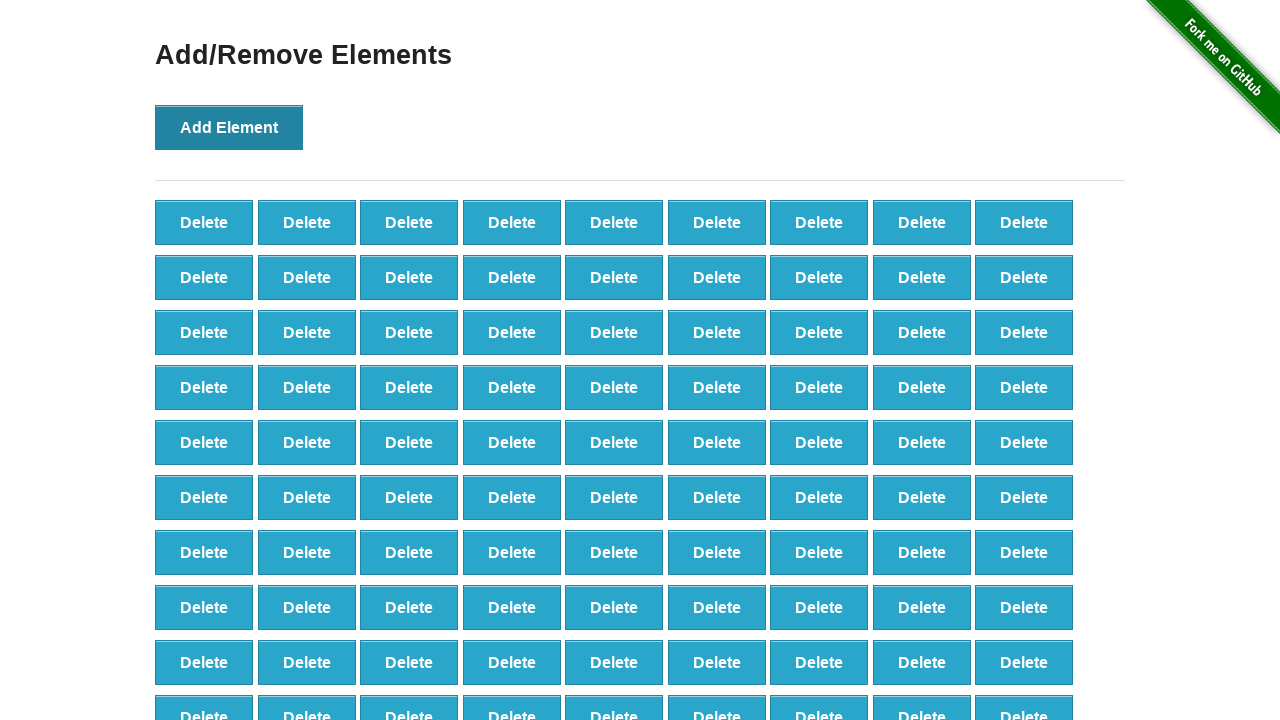

Added element 221 of 500 at (229, 127) on xpath=//*[@id="content"]/div/button
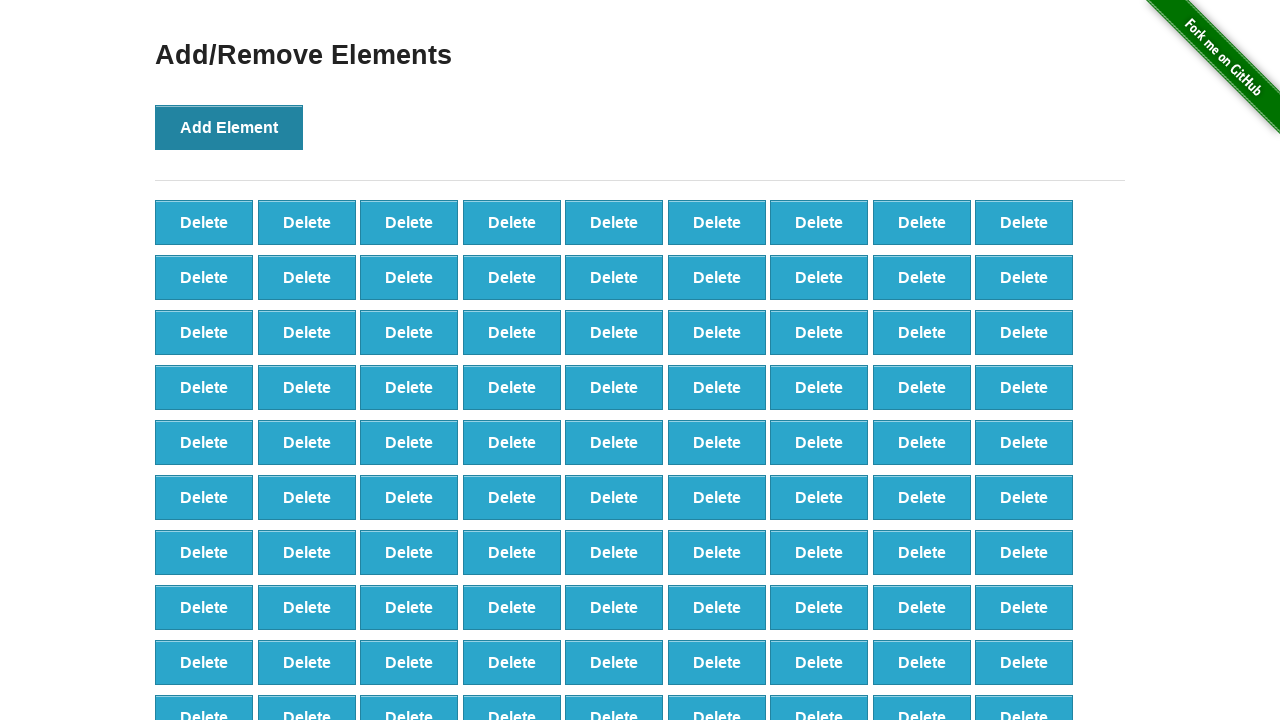

Added element 222 of 500 at (229, 127) on xpath=//*[@id="content"]/div/button
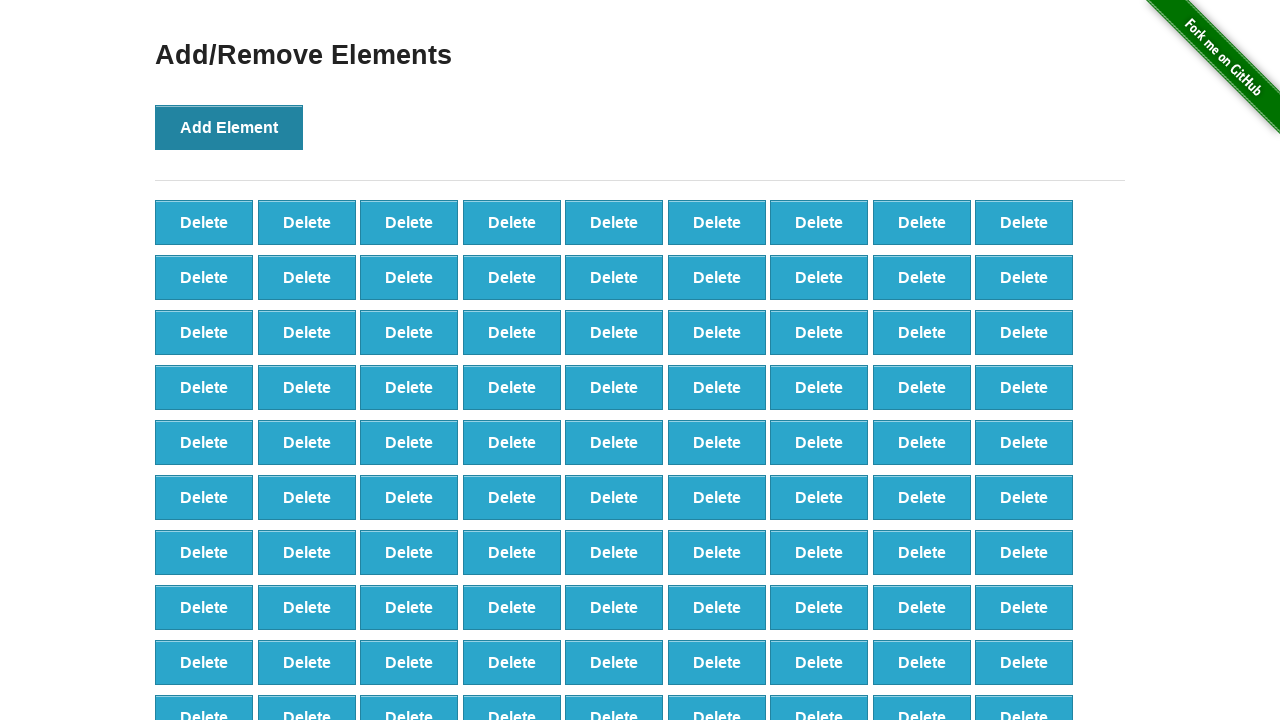

Added element 223 of 500 at (229, 127) on xpath=//*[@id="content"]/div/button
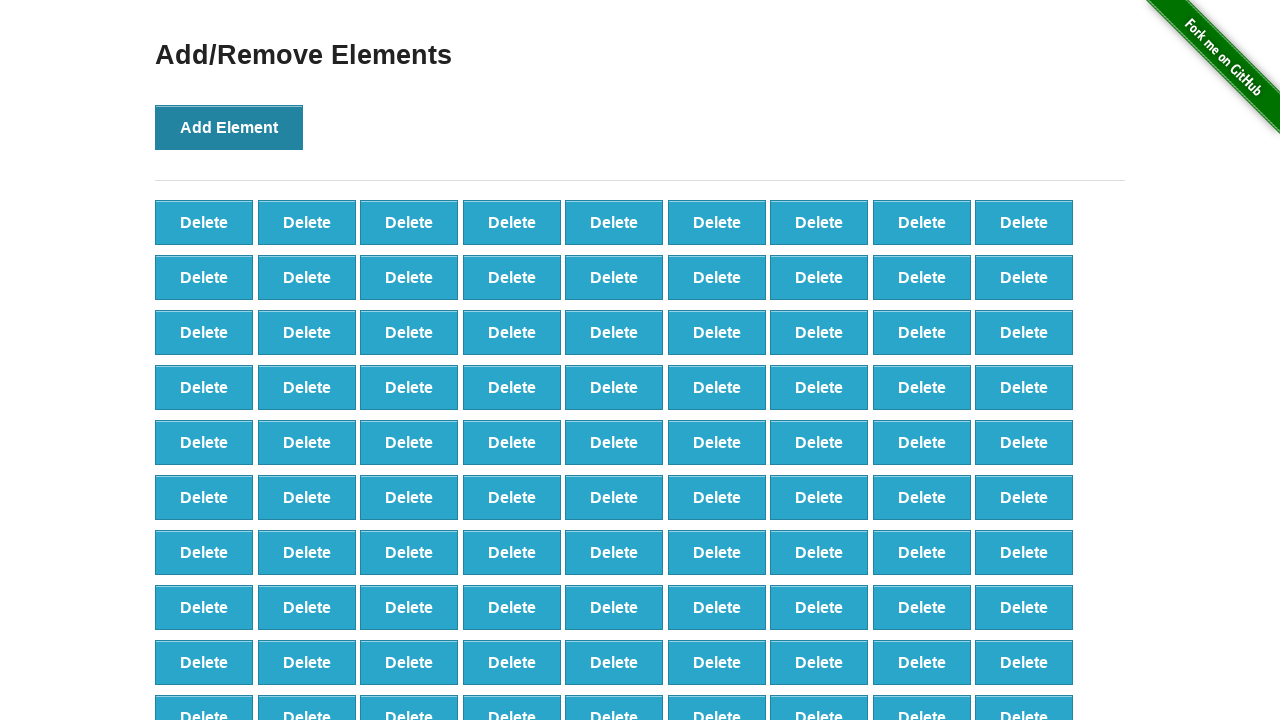

Added element 224 of 500 at (229, 127) on xpath=//*[@id="content"]/div/button
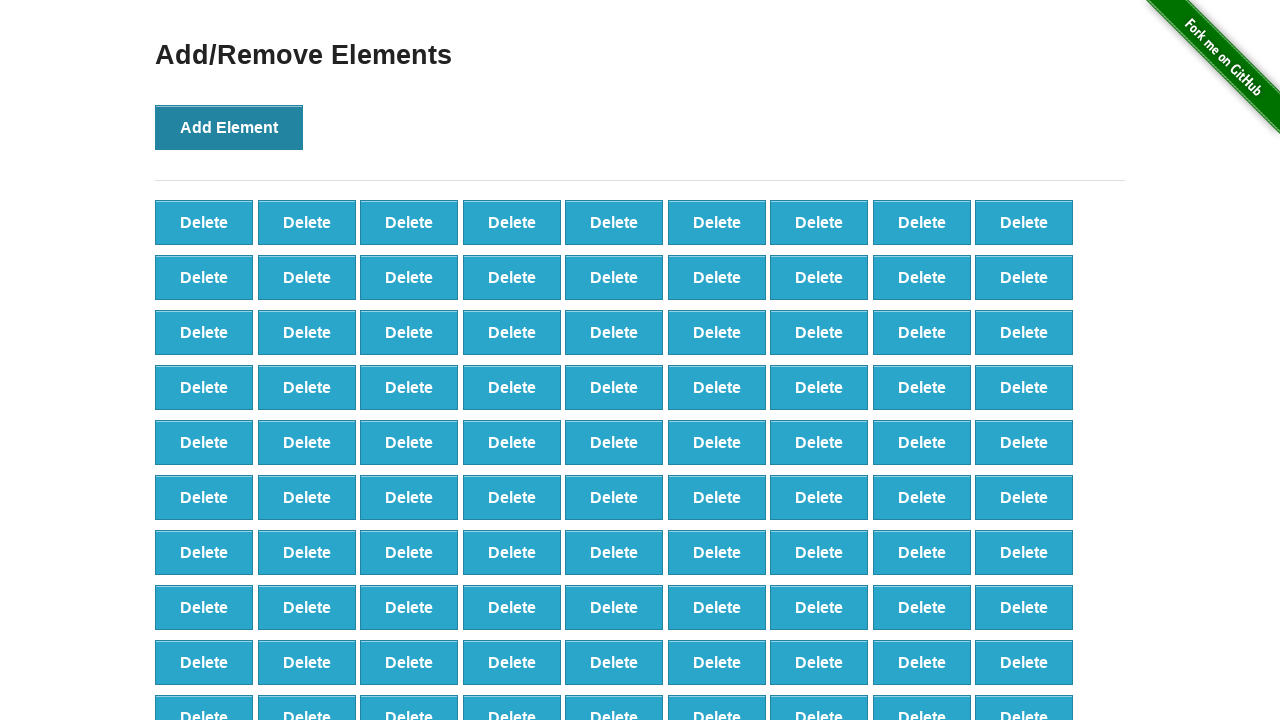

Added element 225 of 500 at (229, 127) on xpath=//*[@id="content"]/div/button
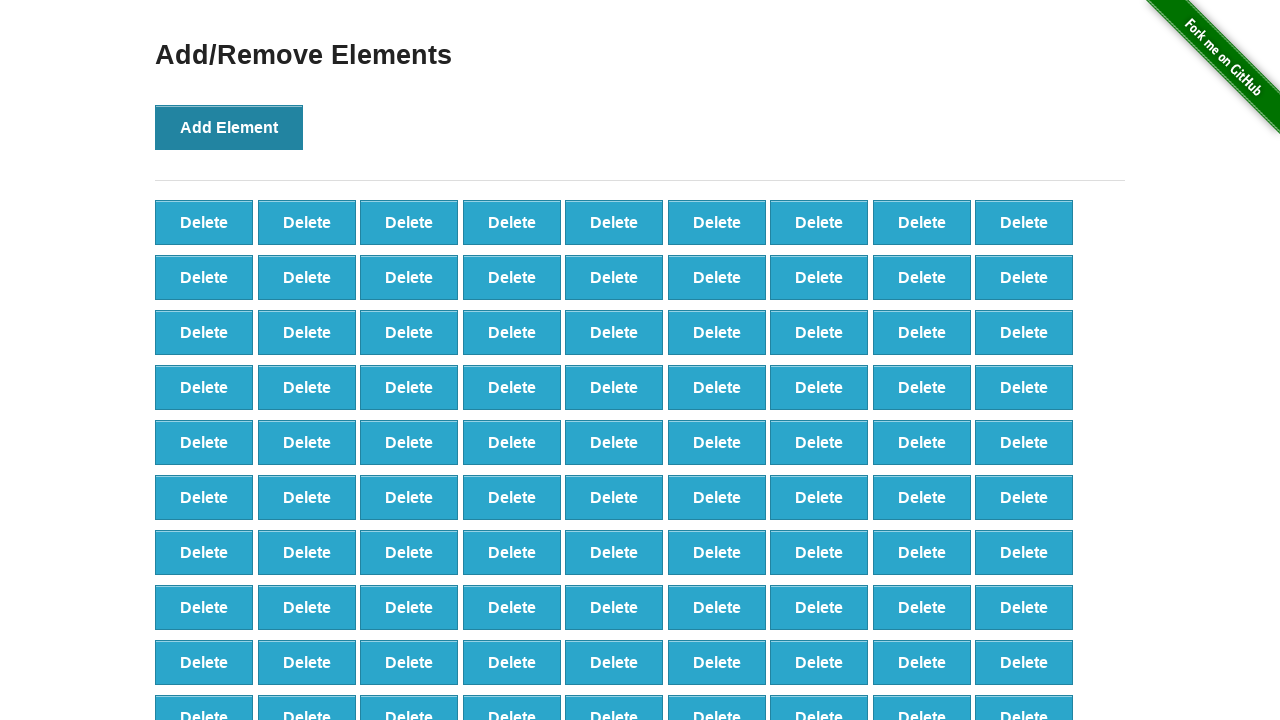

Added element 226 of 500 at (229, 127) on xpath=//*[@id="content"]/div/button
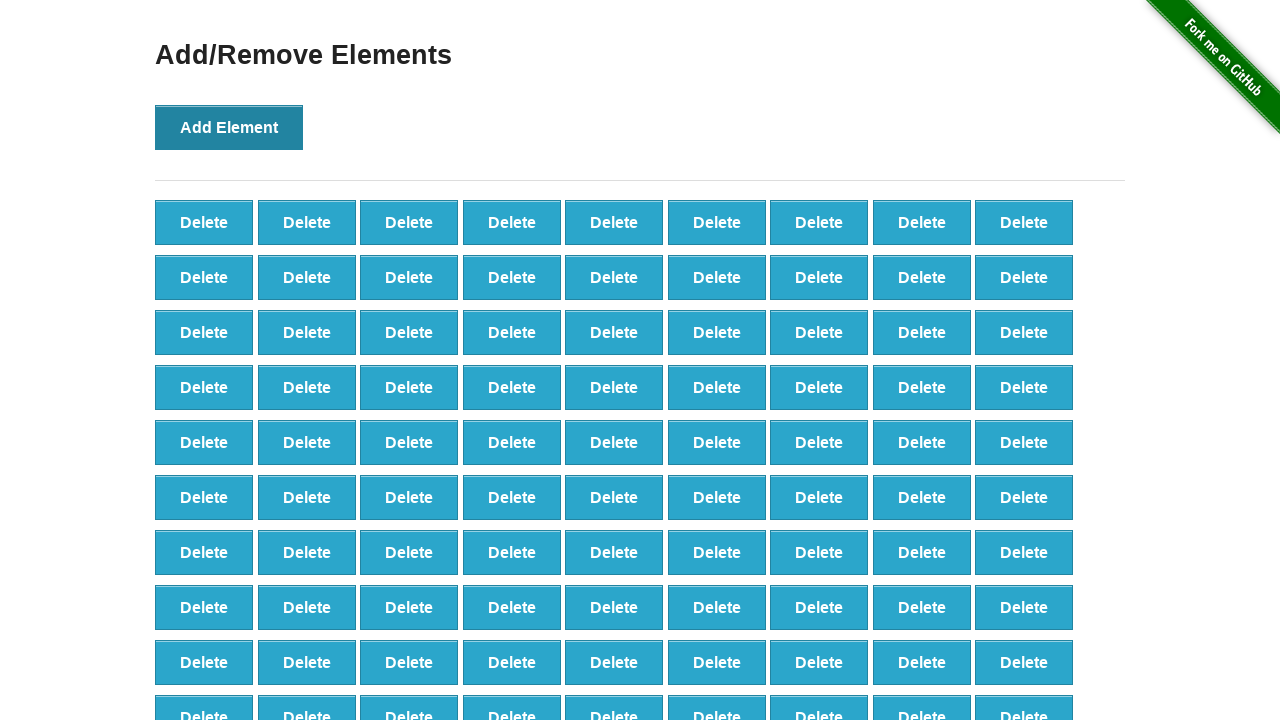

Added element 227 of 500 at (229, 127) on xpath=//*[@id="content"]/div/button
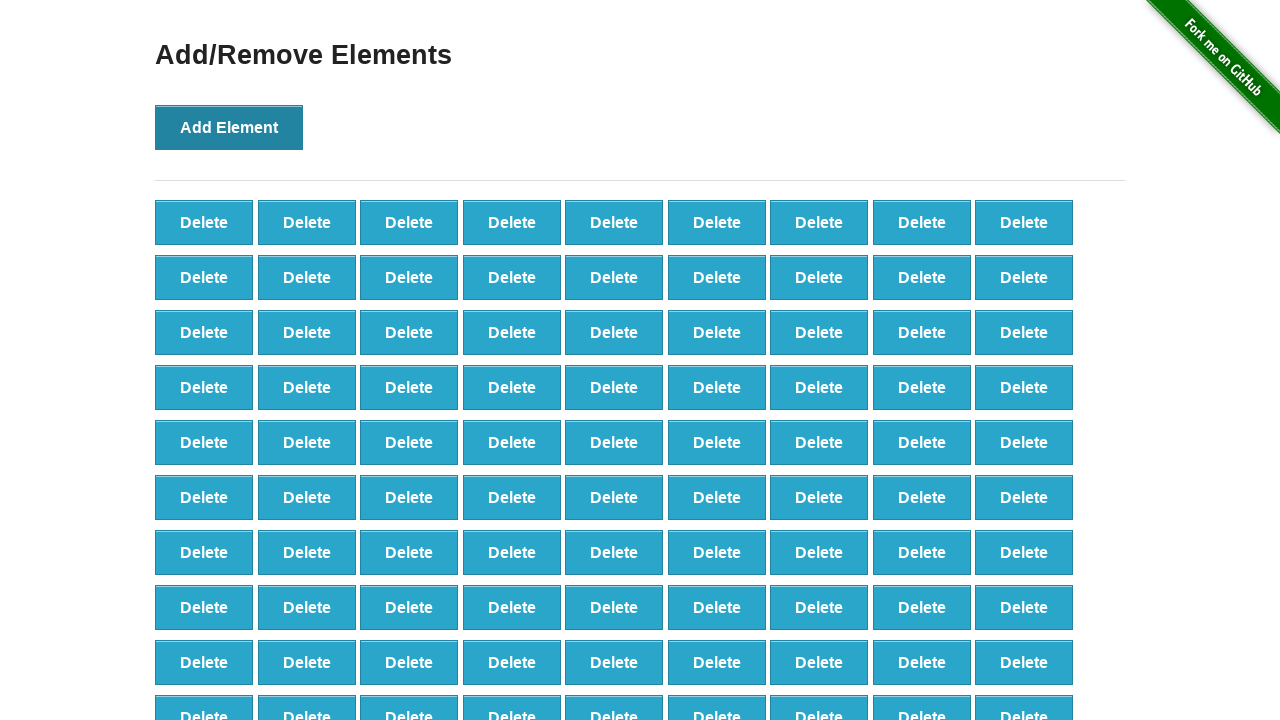

Added element 228 of 500 at (229, 127) on xpath=//*[@id="content"]/div/button
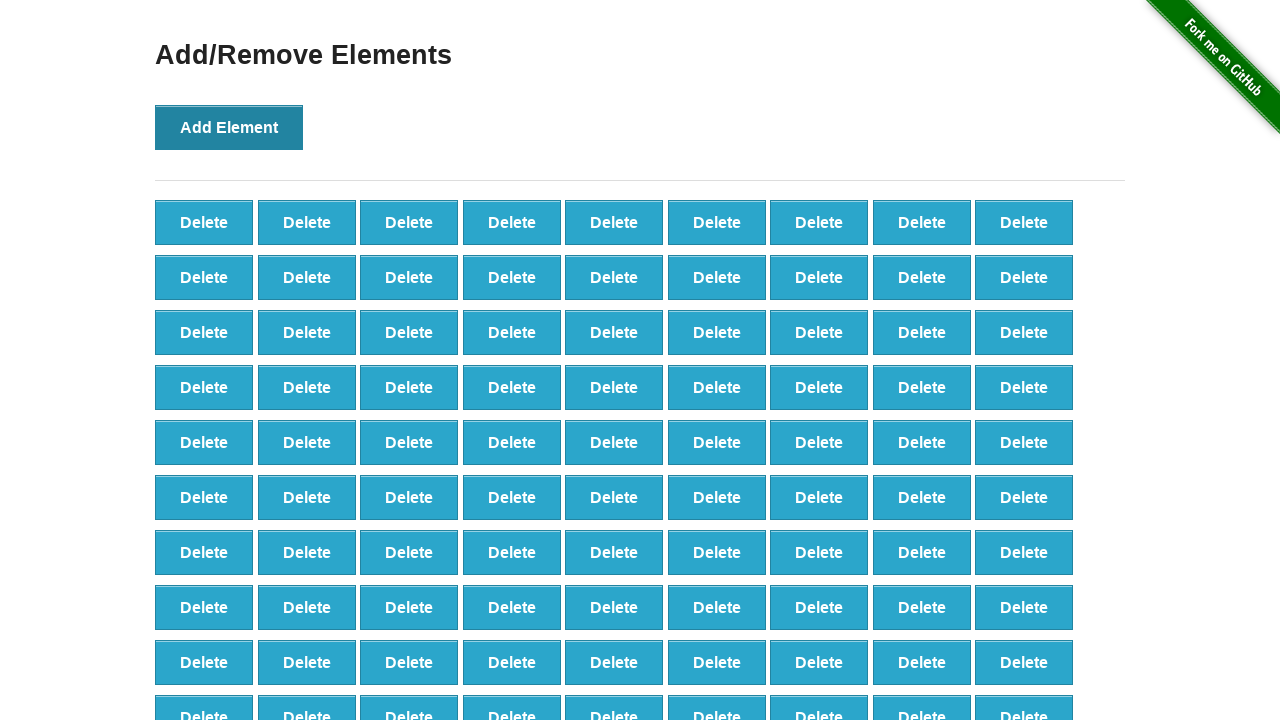

Added element 229 of 500 at (229, 127) on xpath=//*[@id="content"]/div/button
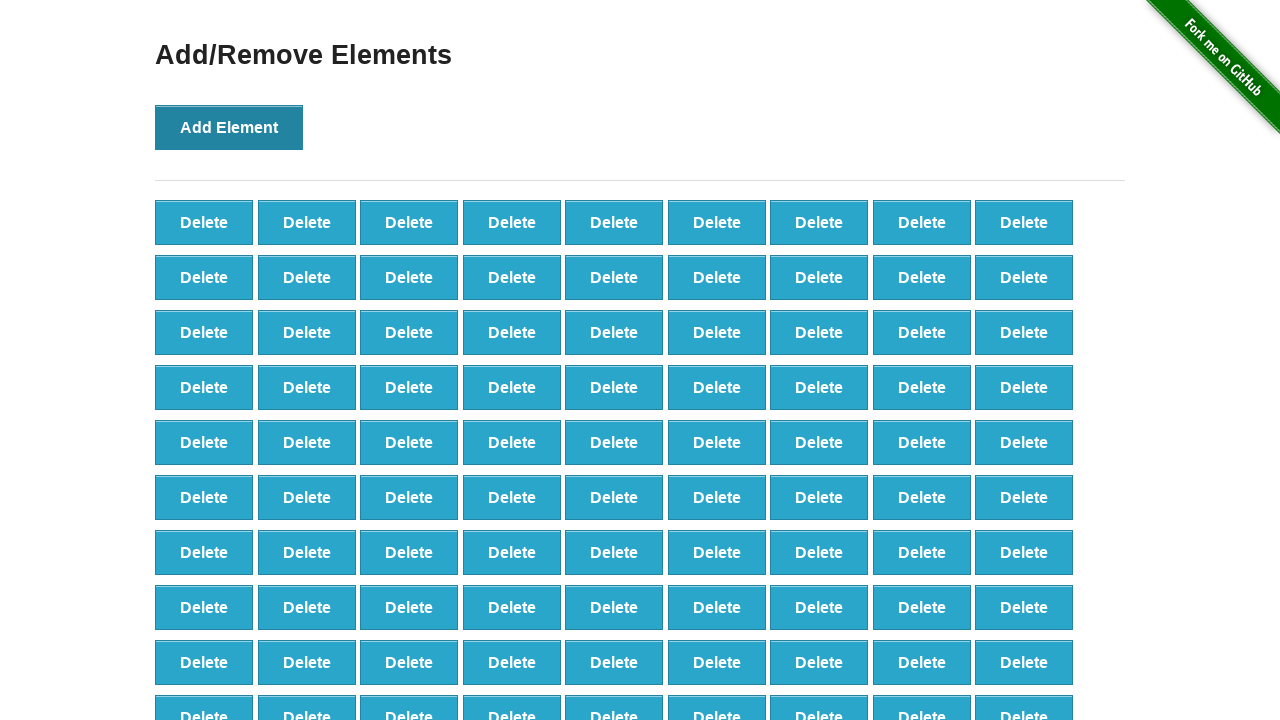

Added element 230 of 500 at (229, 127) on xpath=//*[@id="content"]/div/button
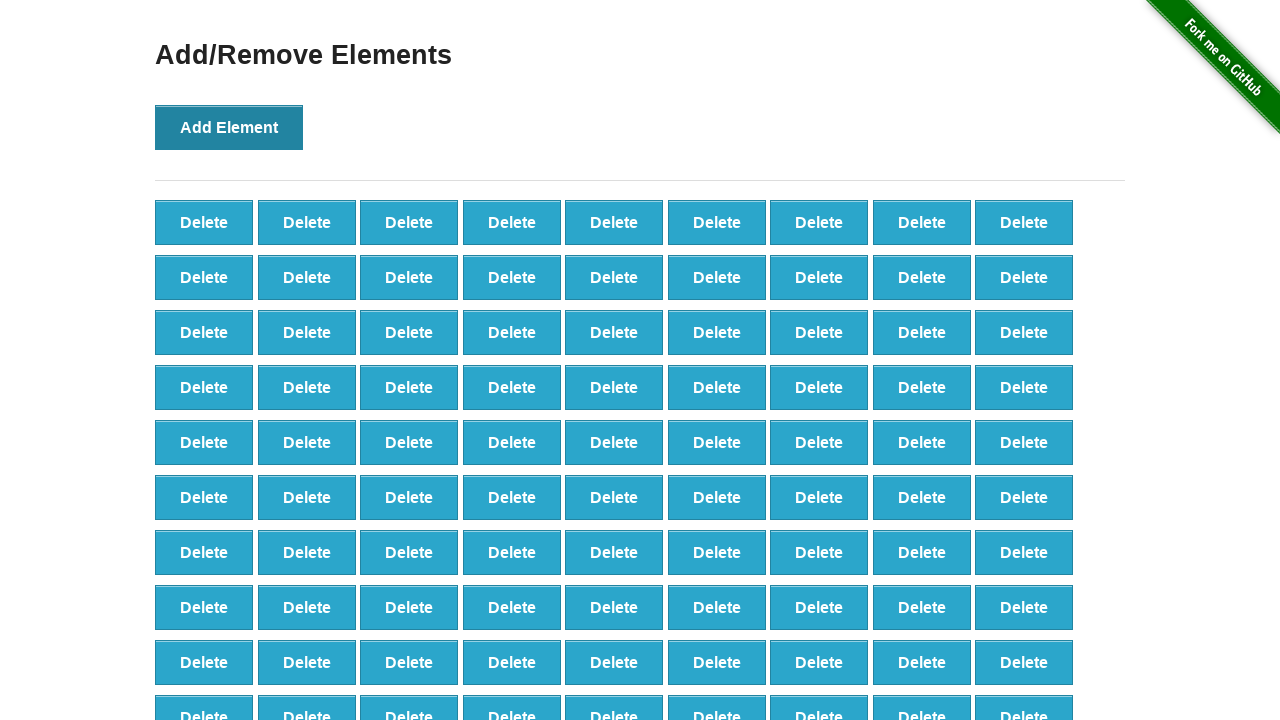

Added element 231 of 500 at (229, 127) on xpath=//*[@id="content"]/div/button
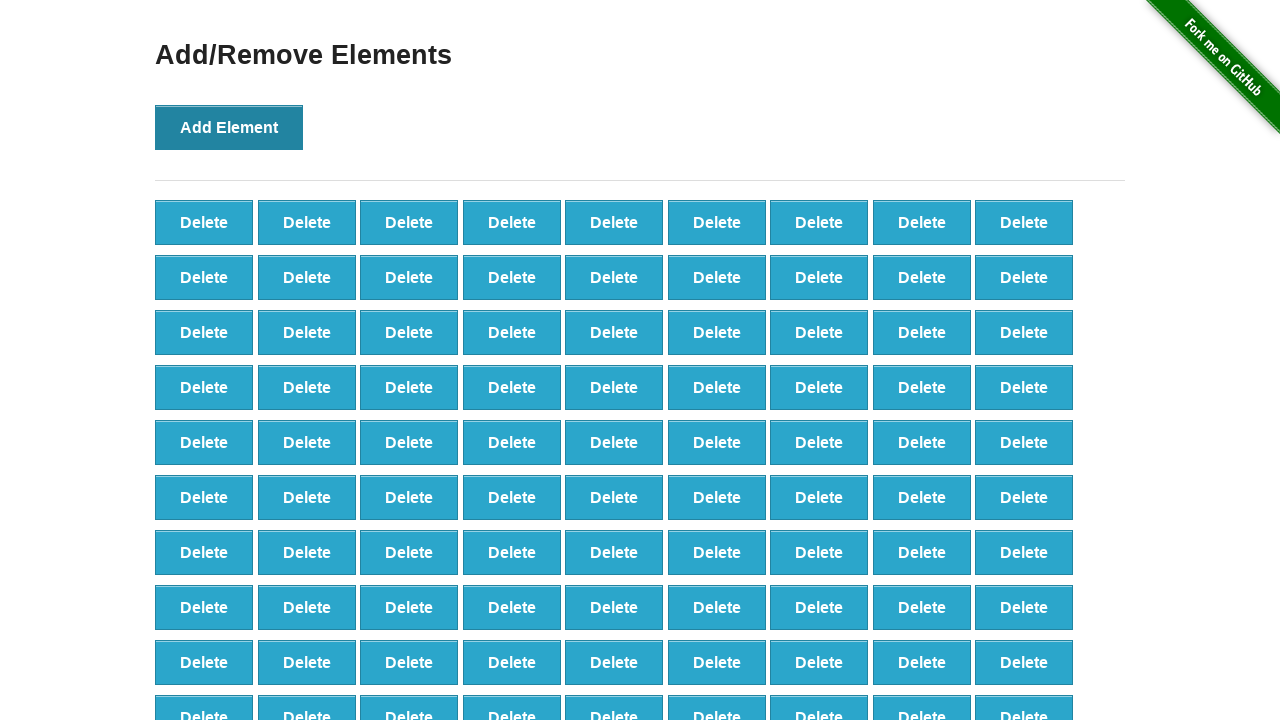

Added element 232 of 500 at (229, 127) on xpath=//*[@id="content"]/div/button
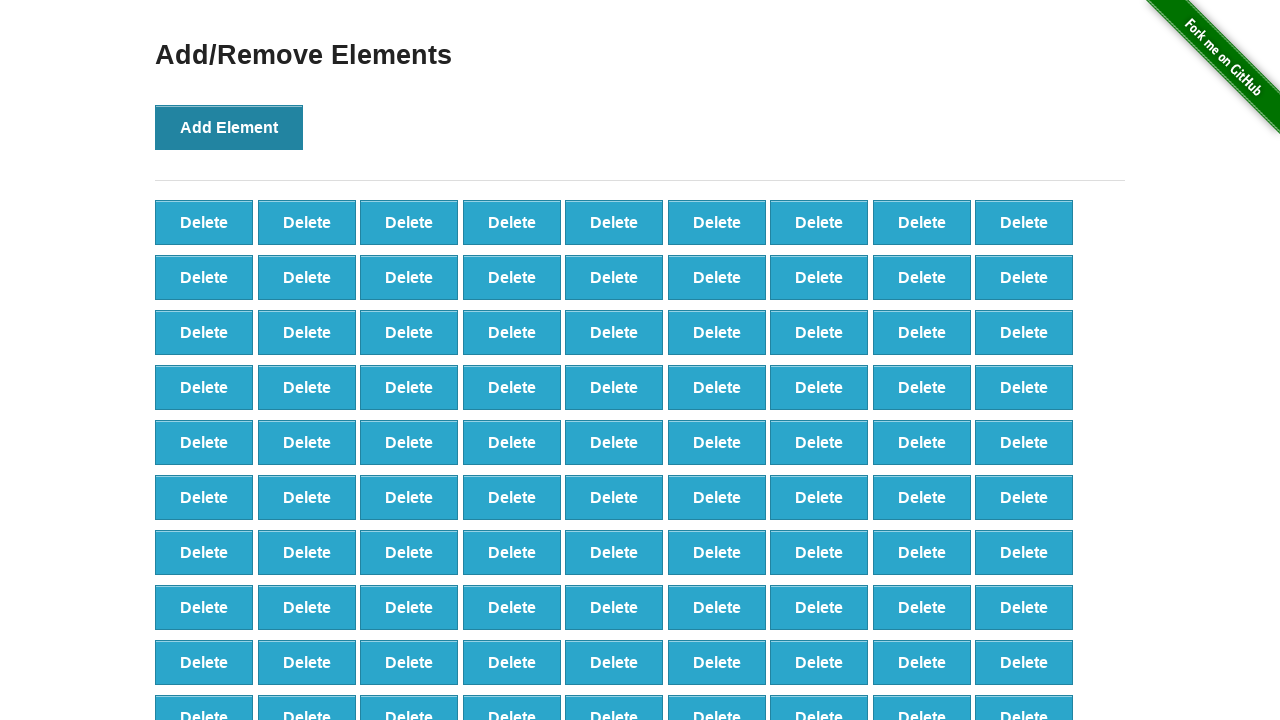

Added element 233 of 500 at (229, 127) on xpath=//*[@id="content"]/div/button
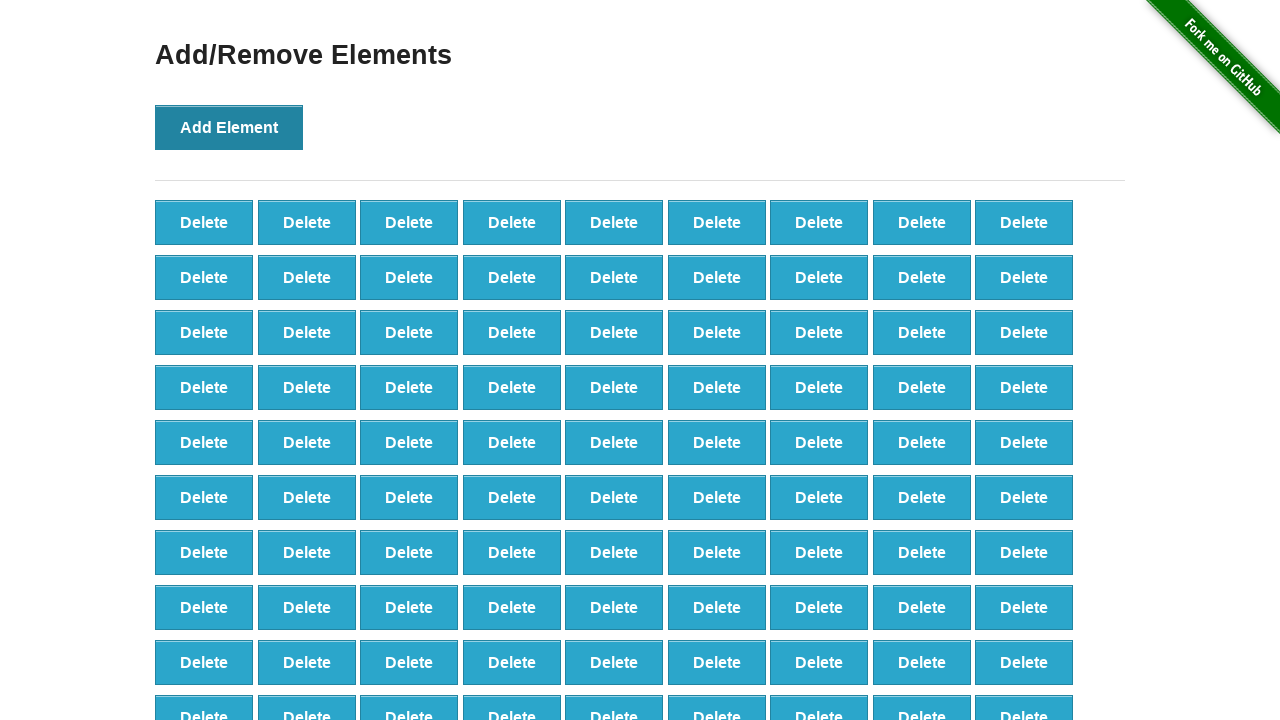

Added element 234 of 500 at (229, 127) on xpath=//*[@id="content"]/div/button
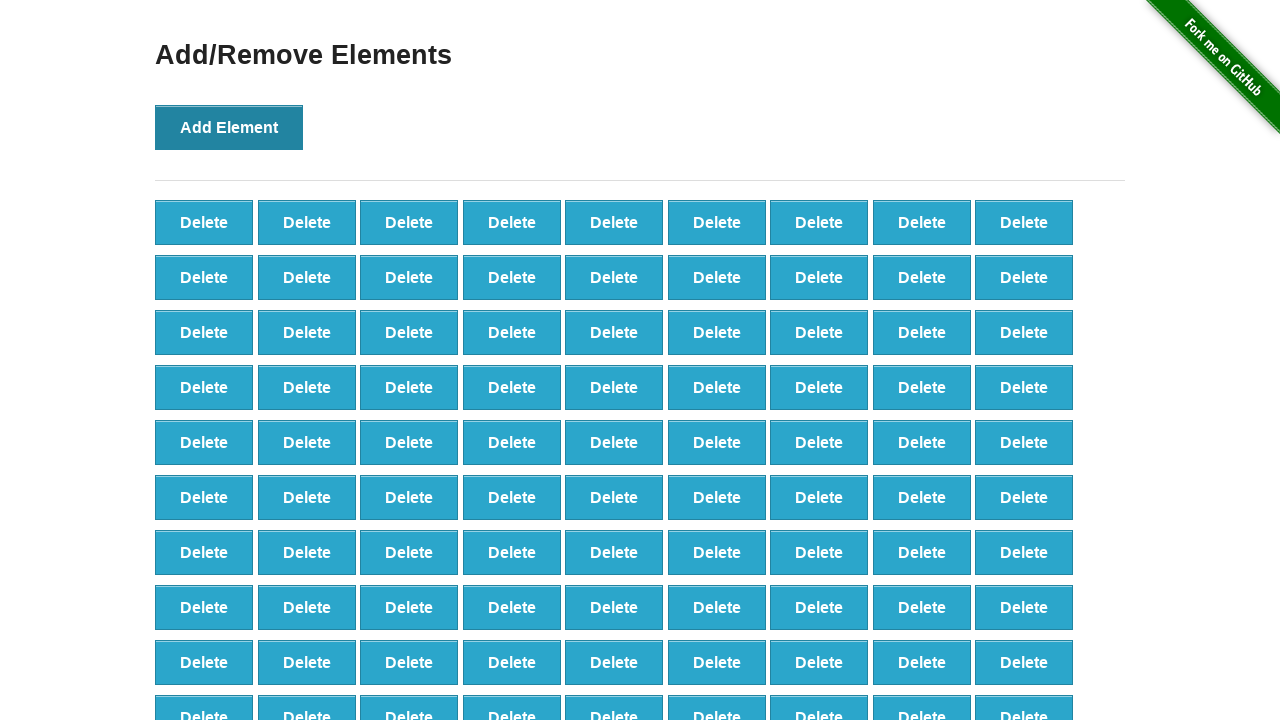

Added element 235 of 500 at (229, 127) on xpath=//*[@id="content"]/div/button
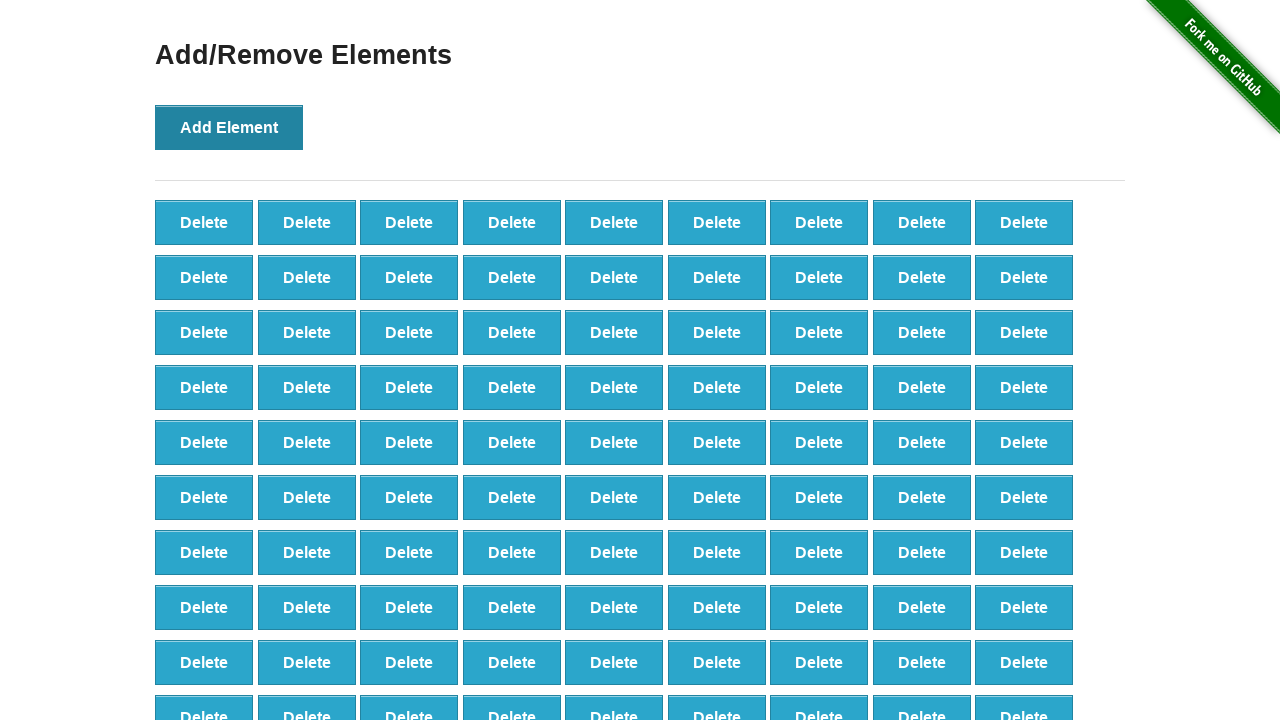

Added element 236 of 500 at (229, 127) on xpath=//*[@id="content"]/div/button
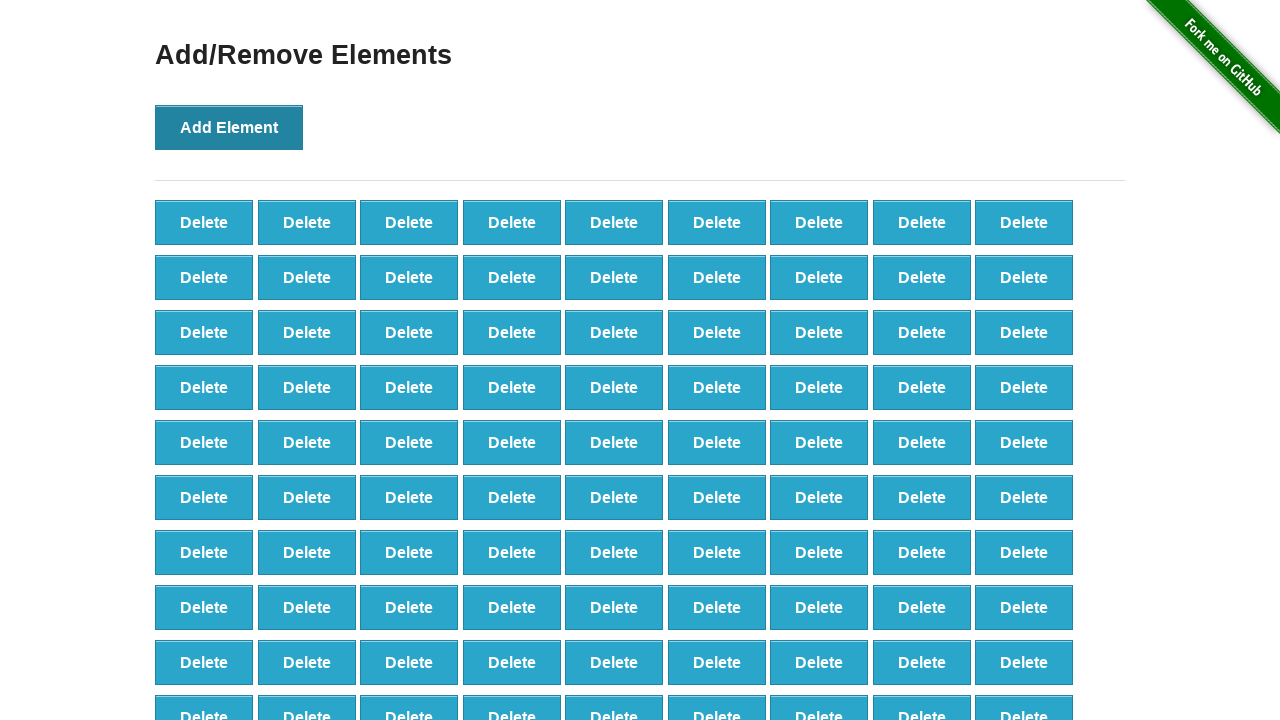

Added element 237 of 500 at (229, 127) on xpath=//*[@id="content"]/div/button
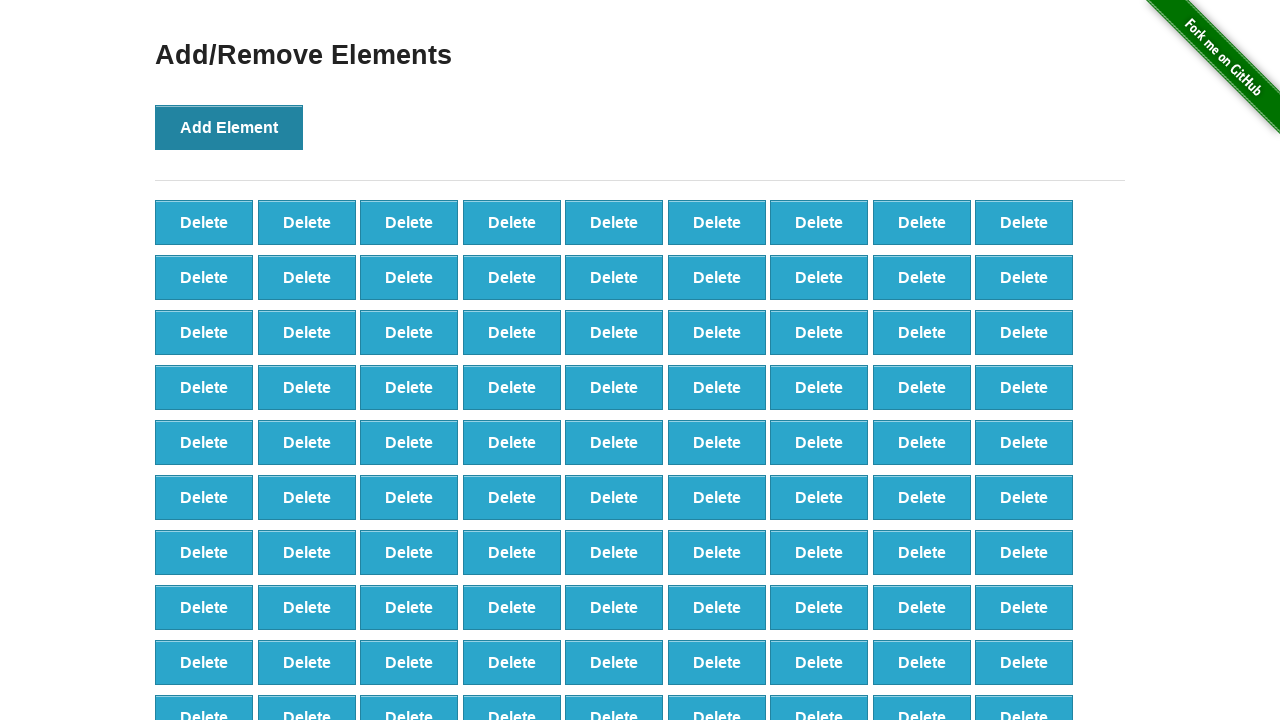

Added element 238 of 500 at (229, 127) on xpath=//*[@id="content"]/div/button
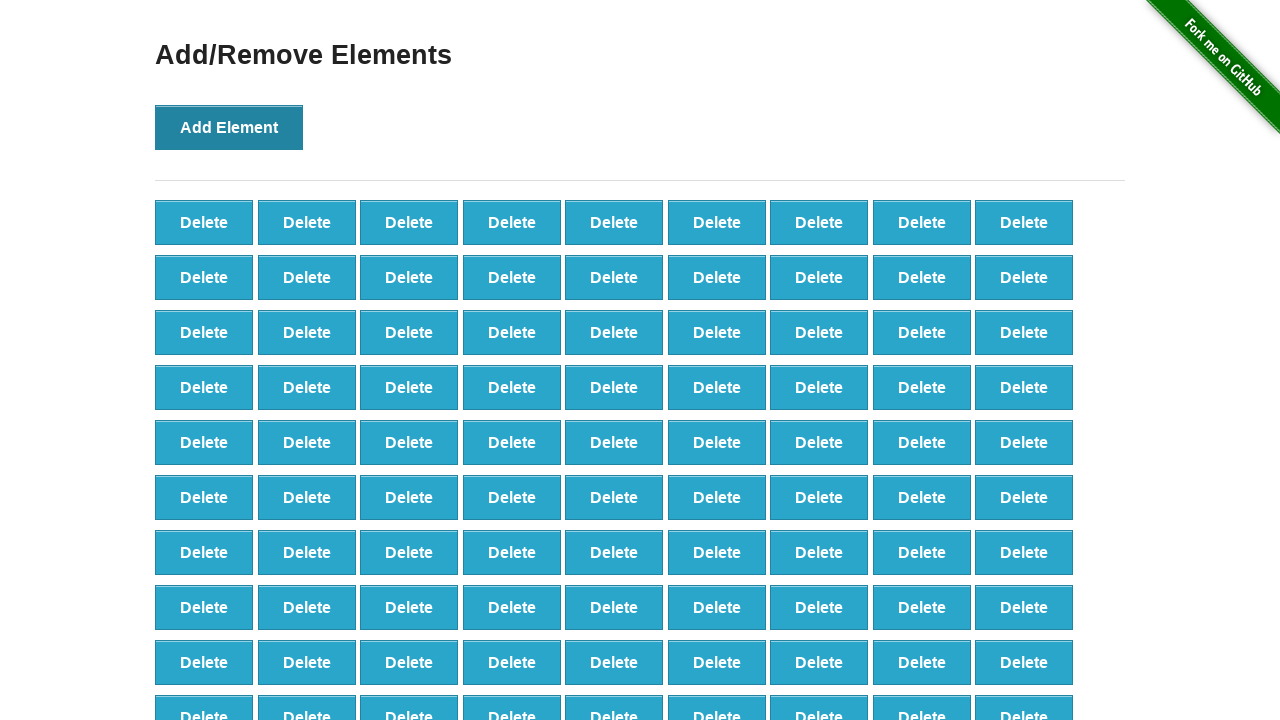

Added element 239 of 500 at (229, 127) on xpath=//*[@id="content"]/div/button
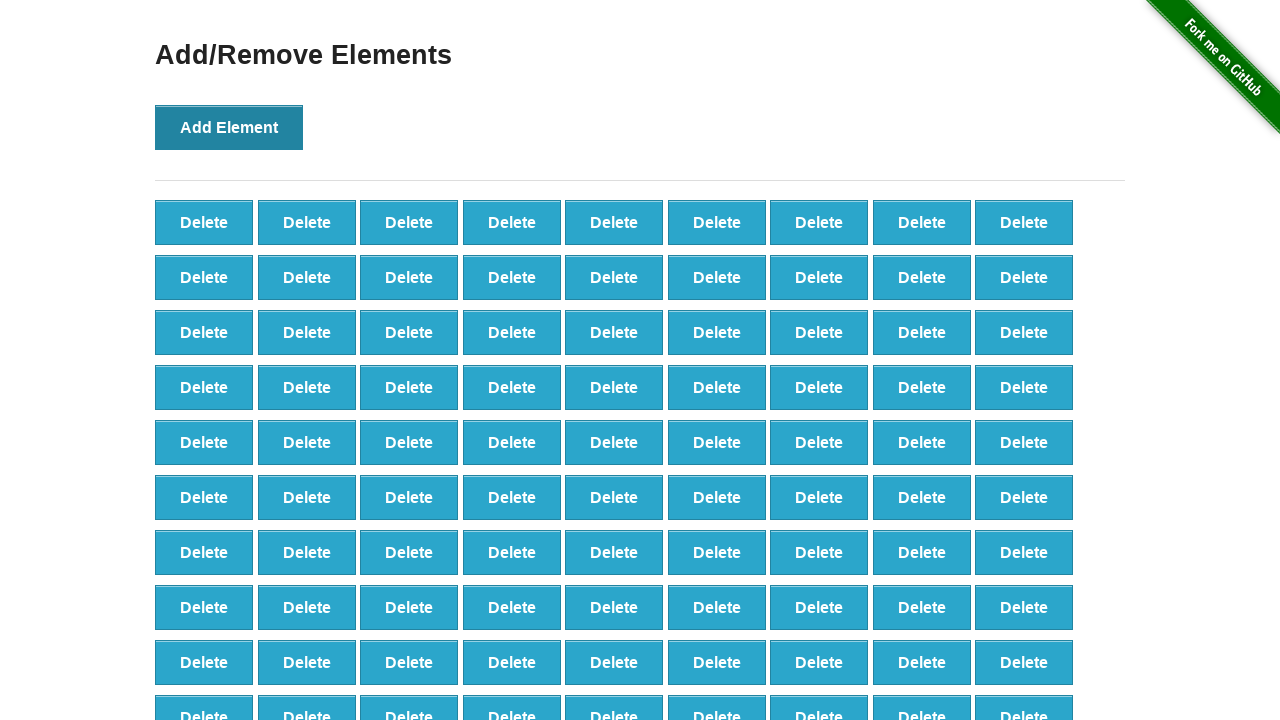

Added element 240 of 500 at (229, 127) on xpath=//*[@id="content"]/div/button
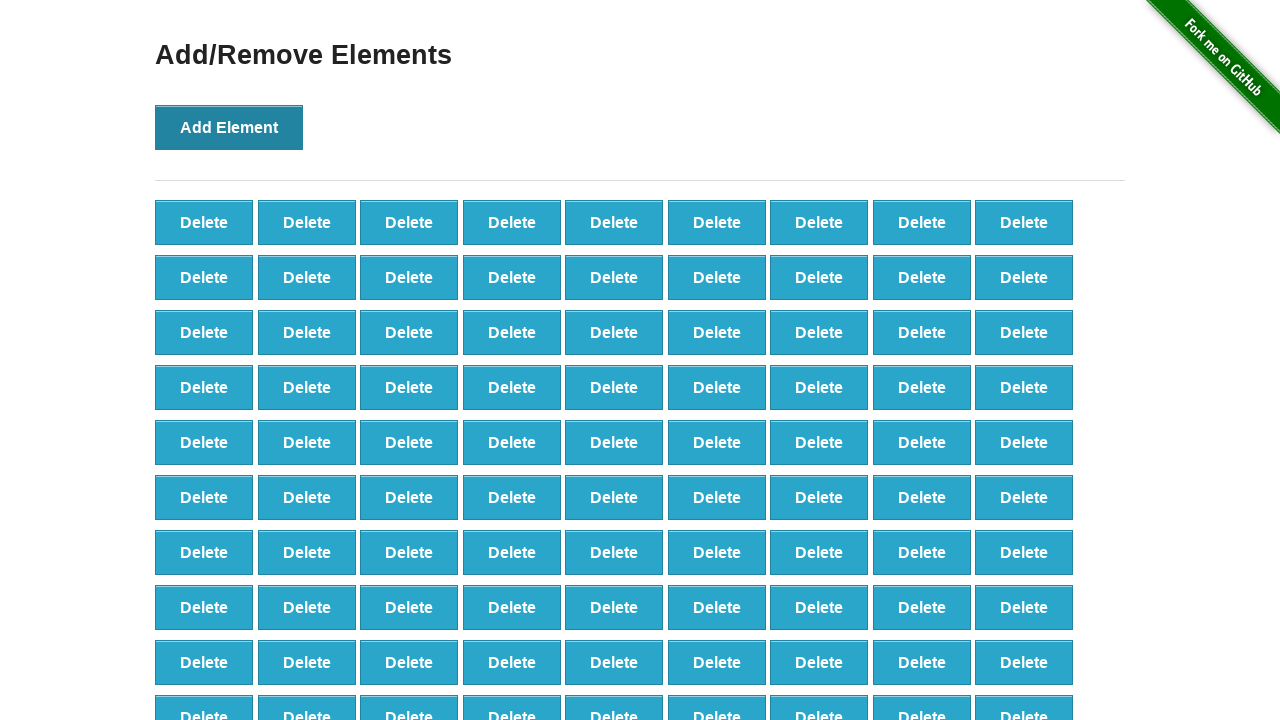

Added element 241 of 500 at (229, 127) on xpath=//*[@id="content"]/div/button
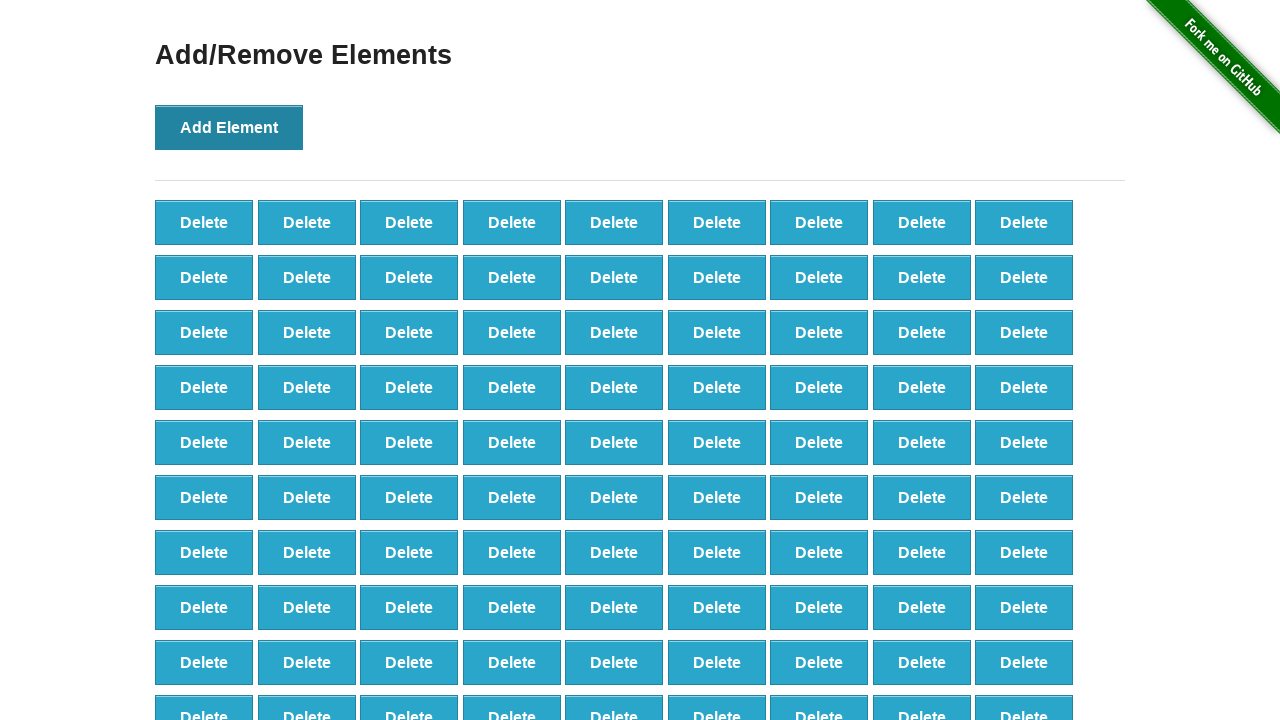

Added element 242 of 500 at (229, 127) on xpath=//*[@id="content"]/div/button
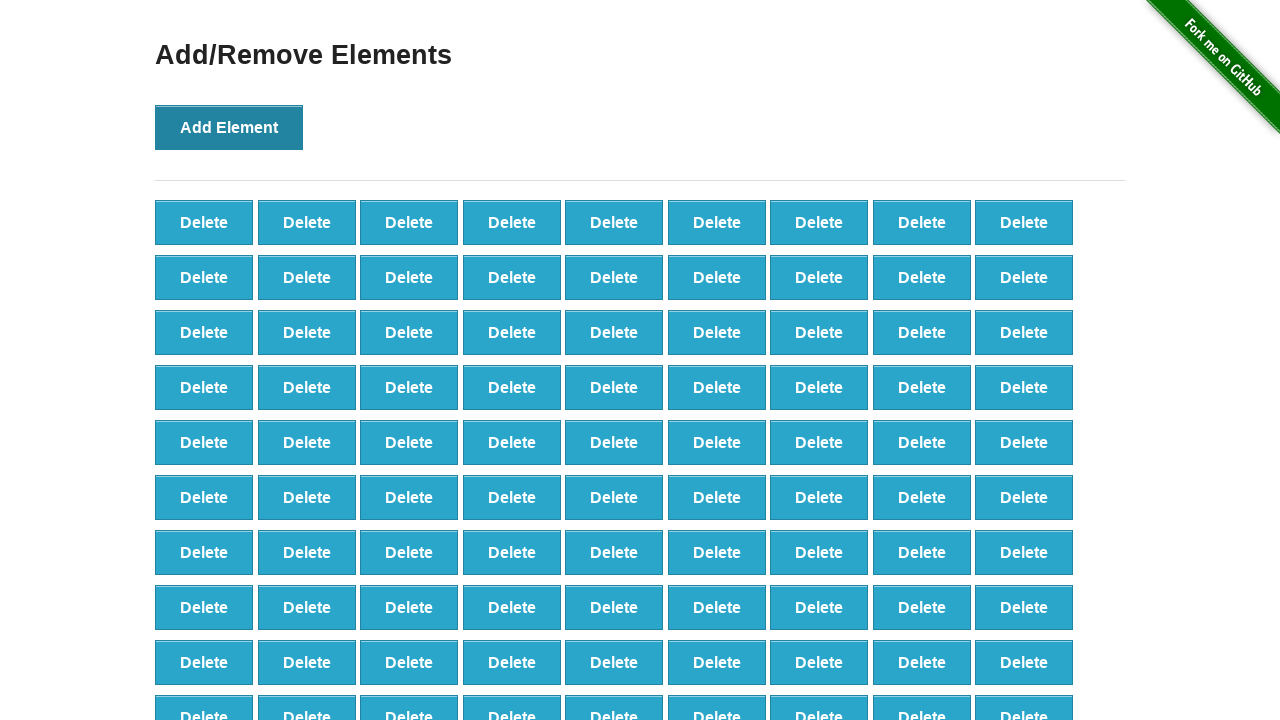

Added element 243 of 500 at (229, 127) on xpath=//*[@id="content"]/div/button
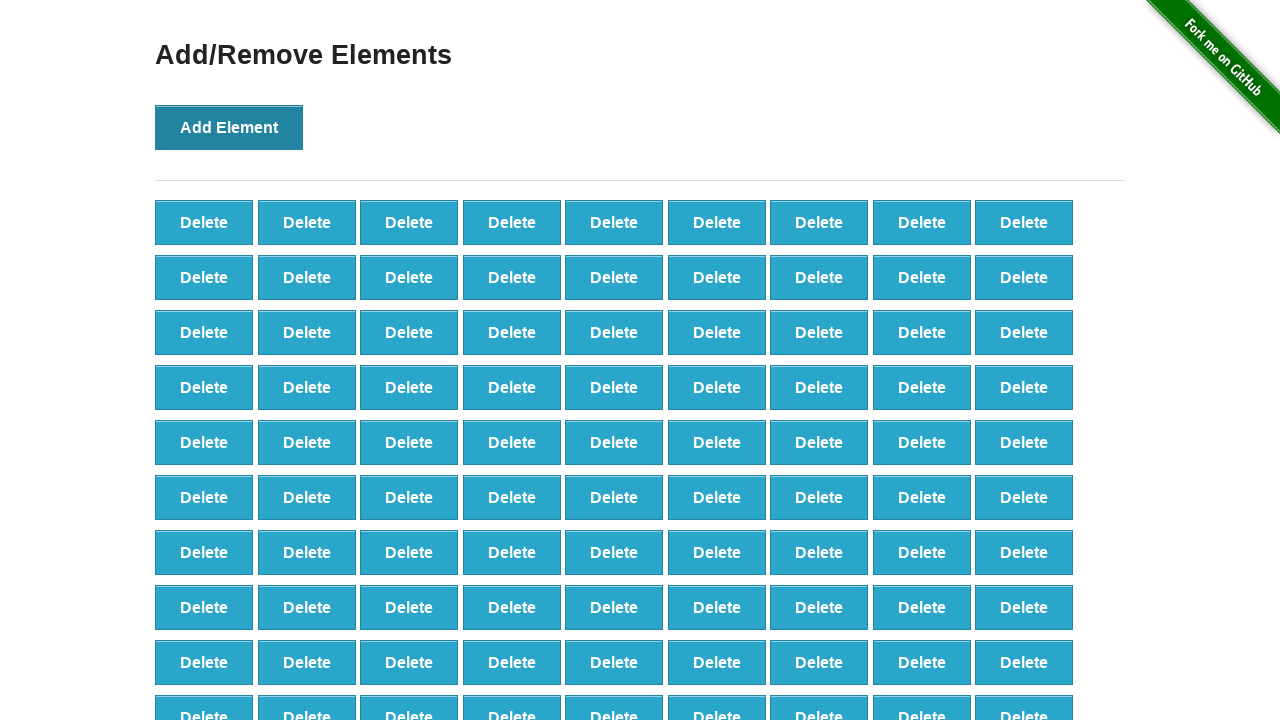

Added element 244 of 500 at (229, 127) on xpath=//*[@id="content"]/div/button
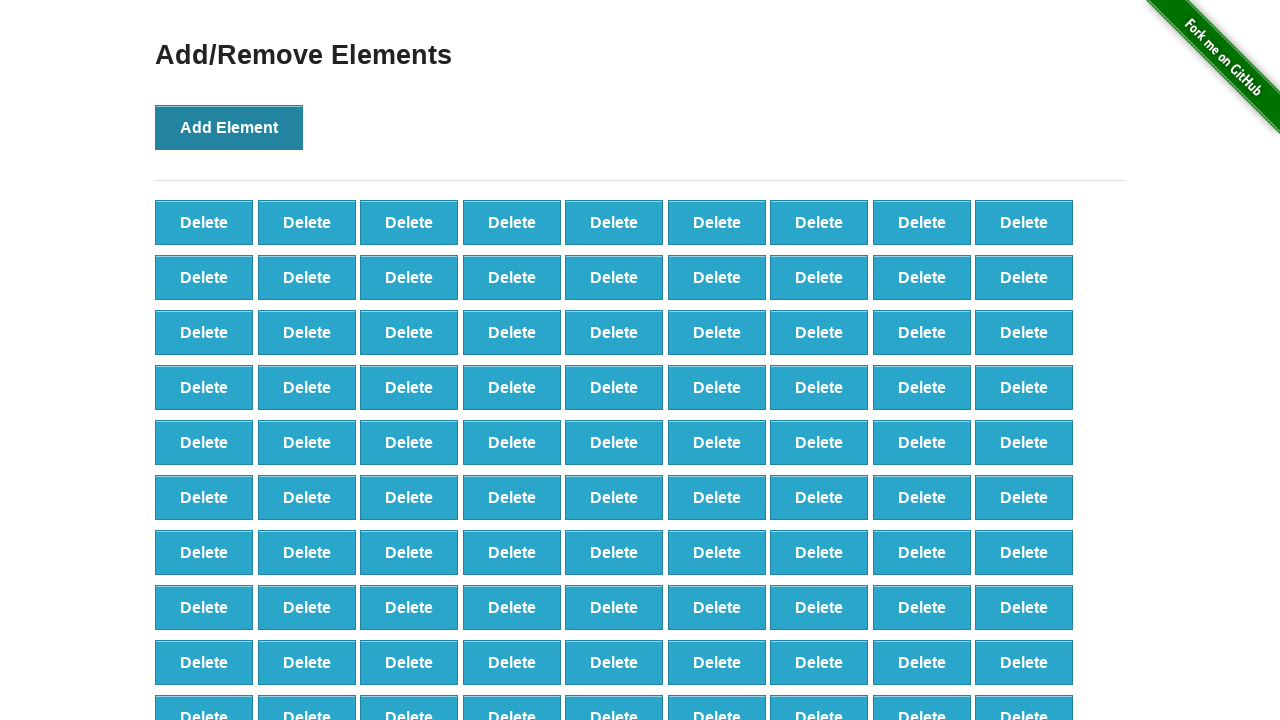

Added element 245 of 500 at (229, 127) on xpath=//*[@id="content"]/div/button
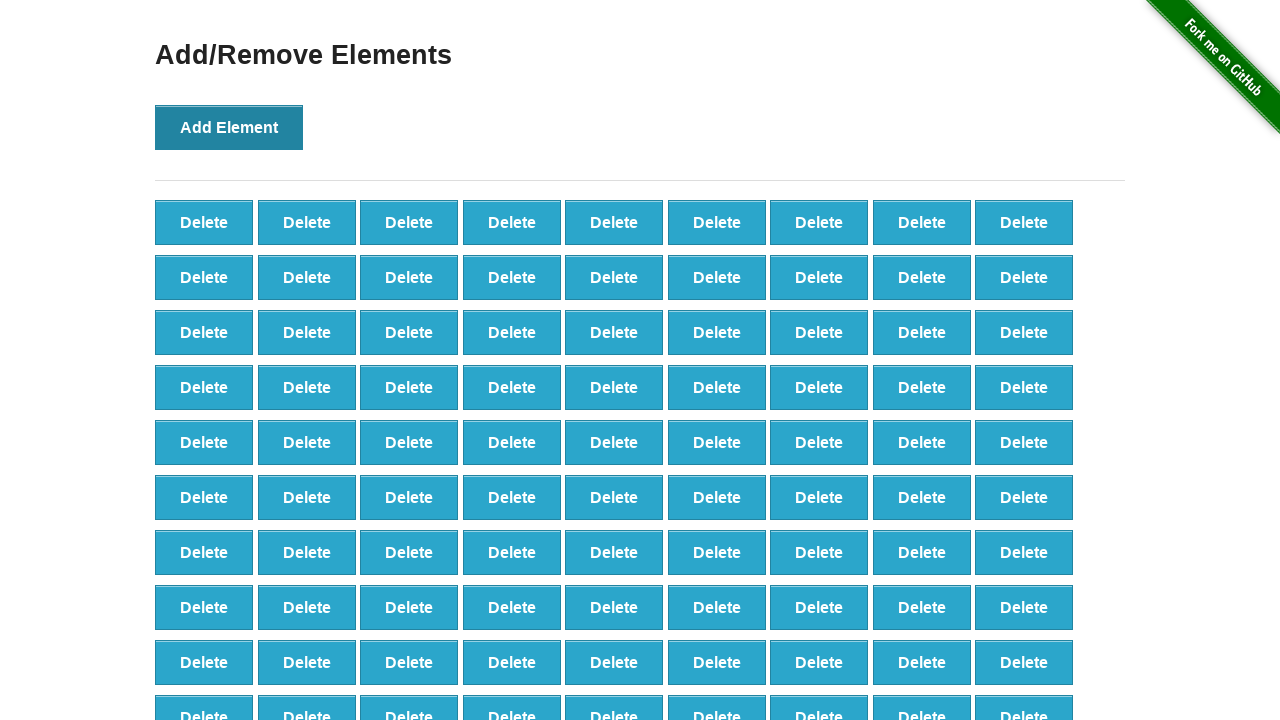

Added element 246 of 500 at (229, 127) on xpath=//*[@id="content"]/div/button
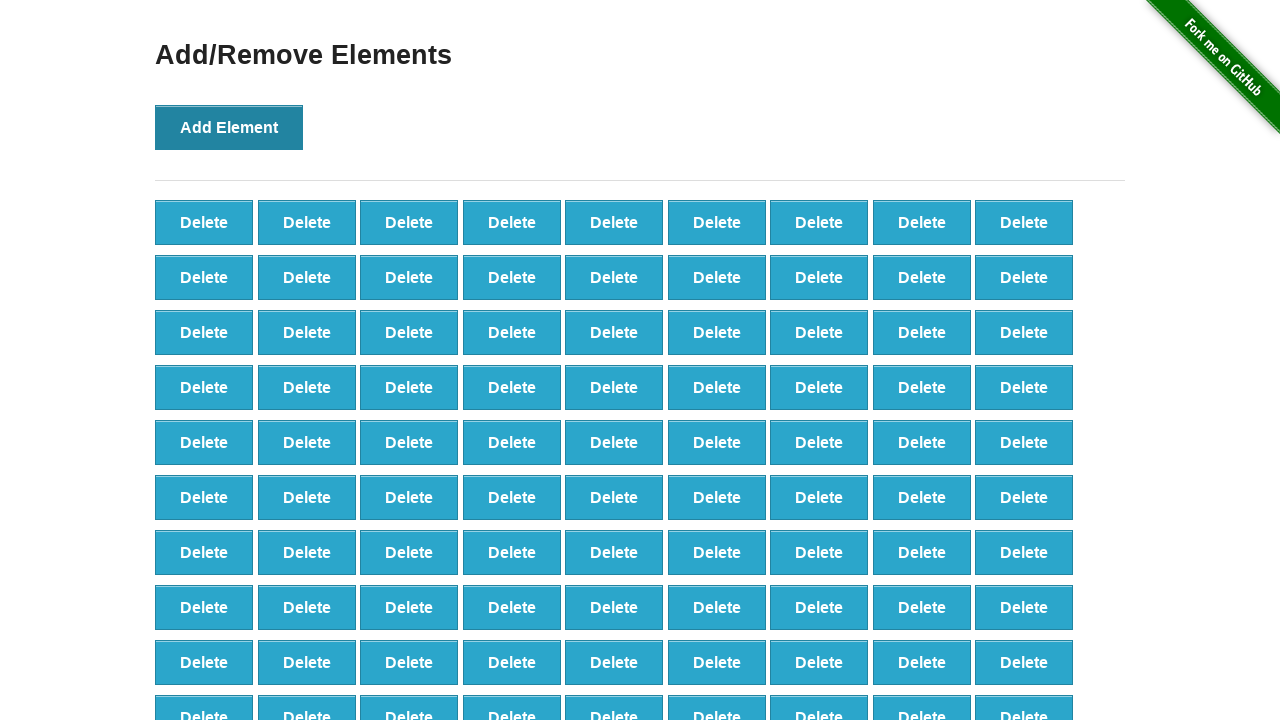

Added element 247 of 500 at (229, 127) on xpath=//*[@id="content"]/div/button
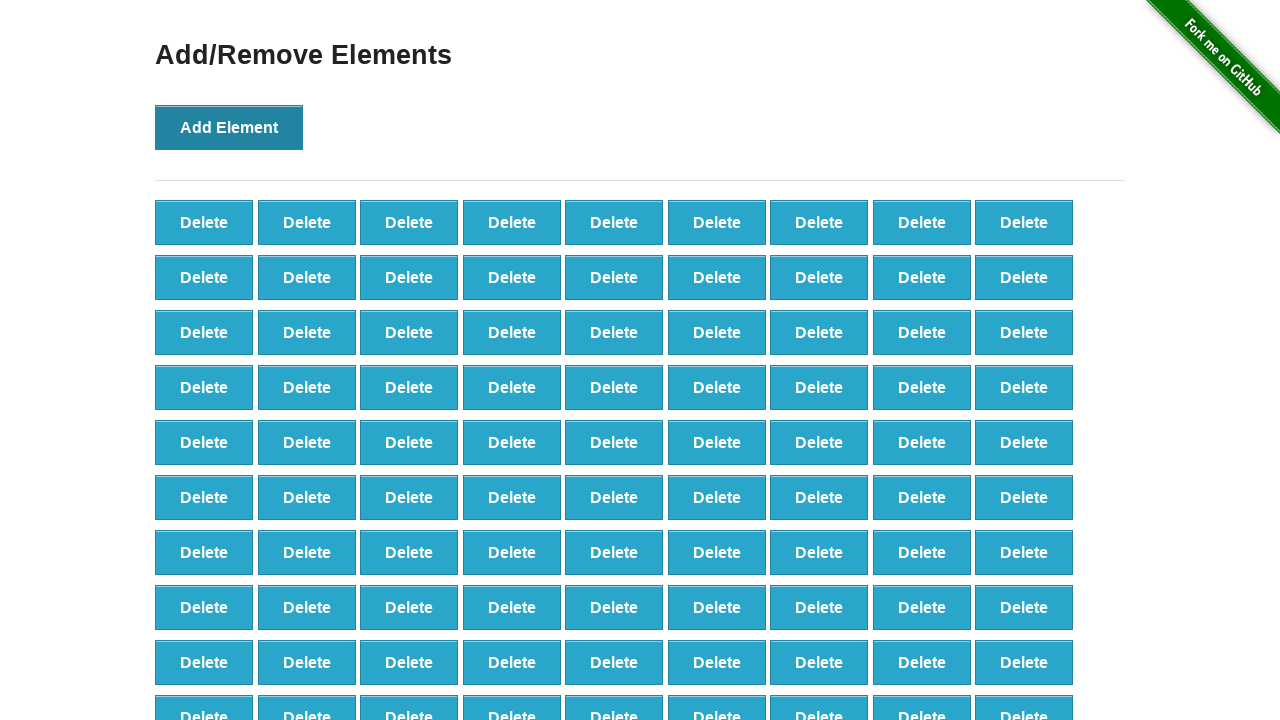

Added element 248 of 500 at (229, 127) on xpath=//*[@id="content"]/div/button
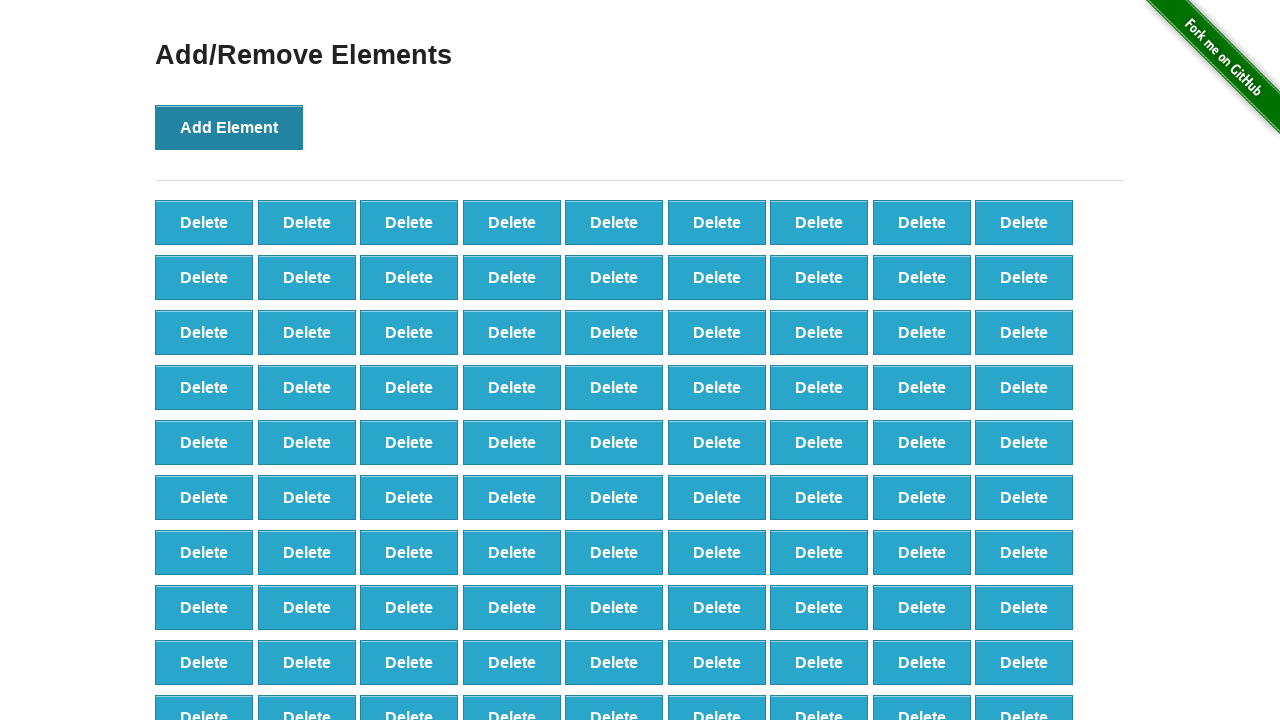

Added element 249 of 500 at (229, 127) on xpath=//*[@id="content"]/div/button
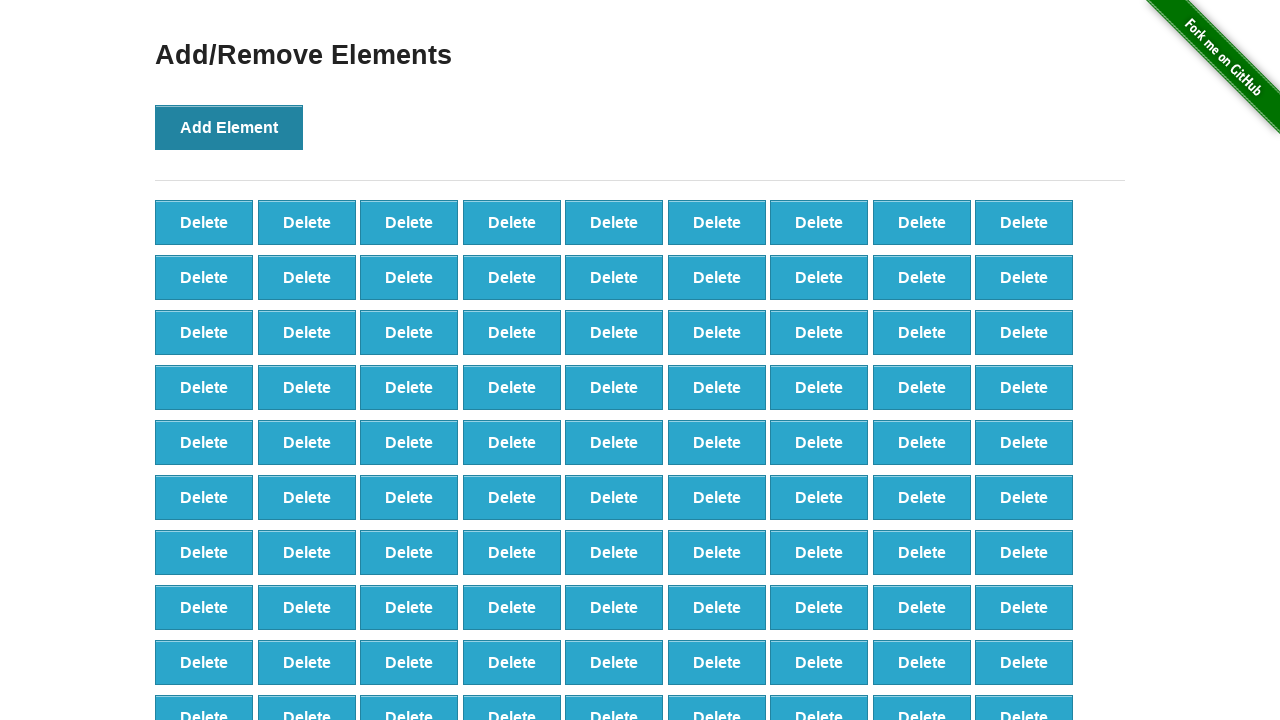

Added element 250 of 500 at (229, 127) on xpath=//*[@id="content"]/div/button
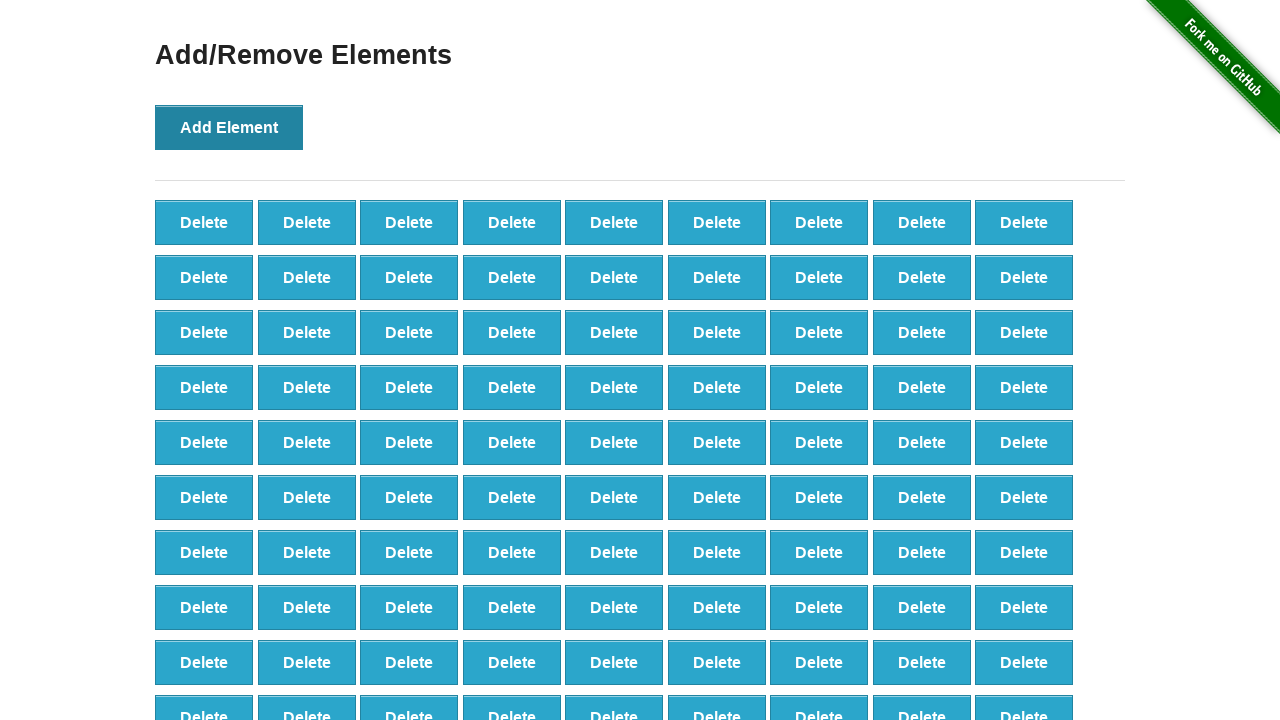

Added element 251 of 500 at (229, 127) on xpath=//*[@id="content"]/div/button
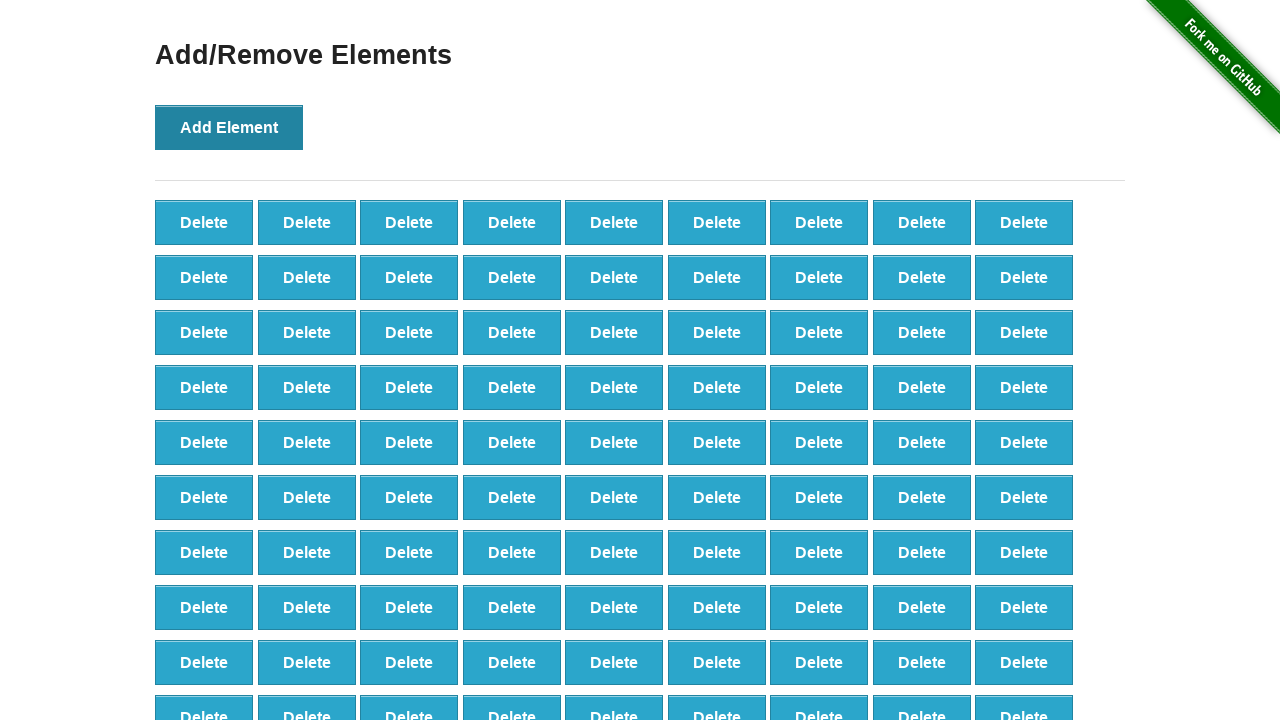

Added element 252 of 500 at (229, 127) on xpath=//*[@id="content"]/div/button
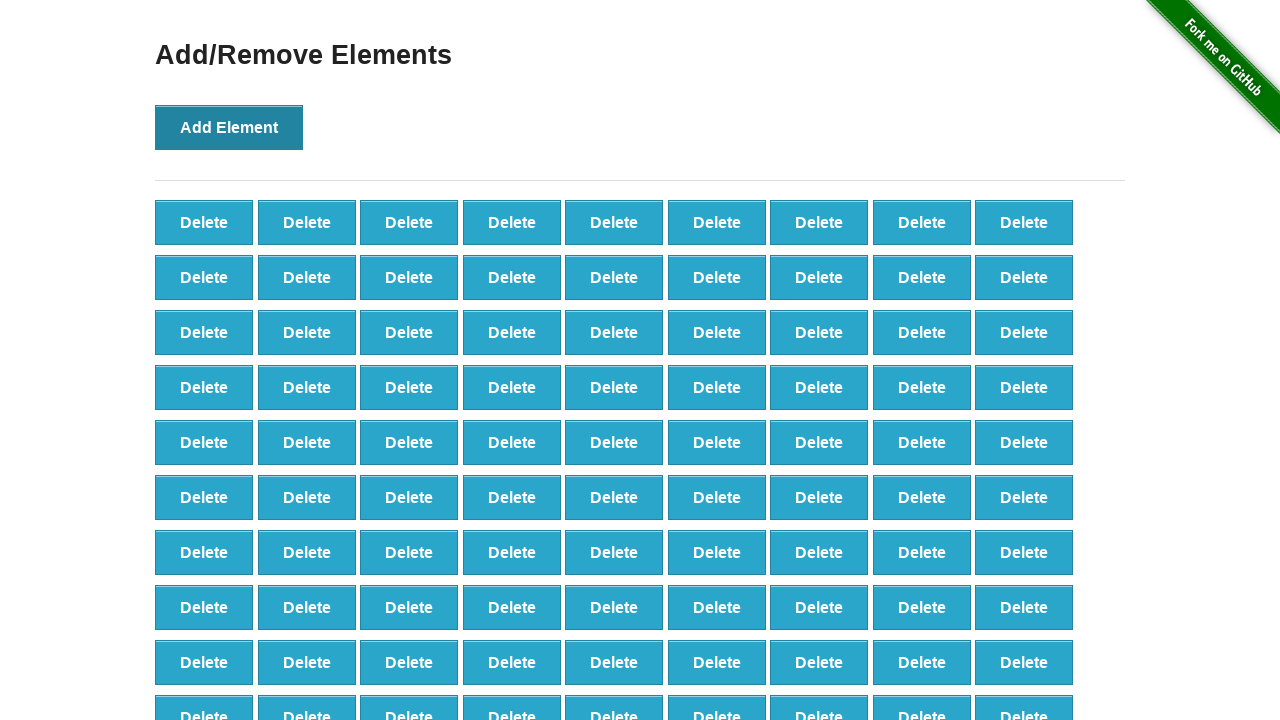

Added element 253 of 500 at (229, 127) on xpath=//*[@id="content"]/div/button
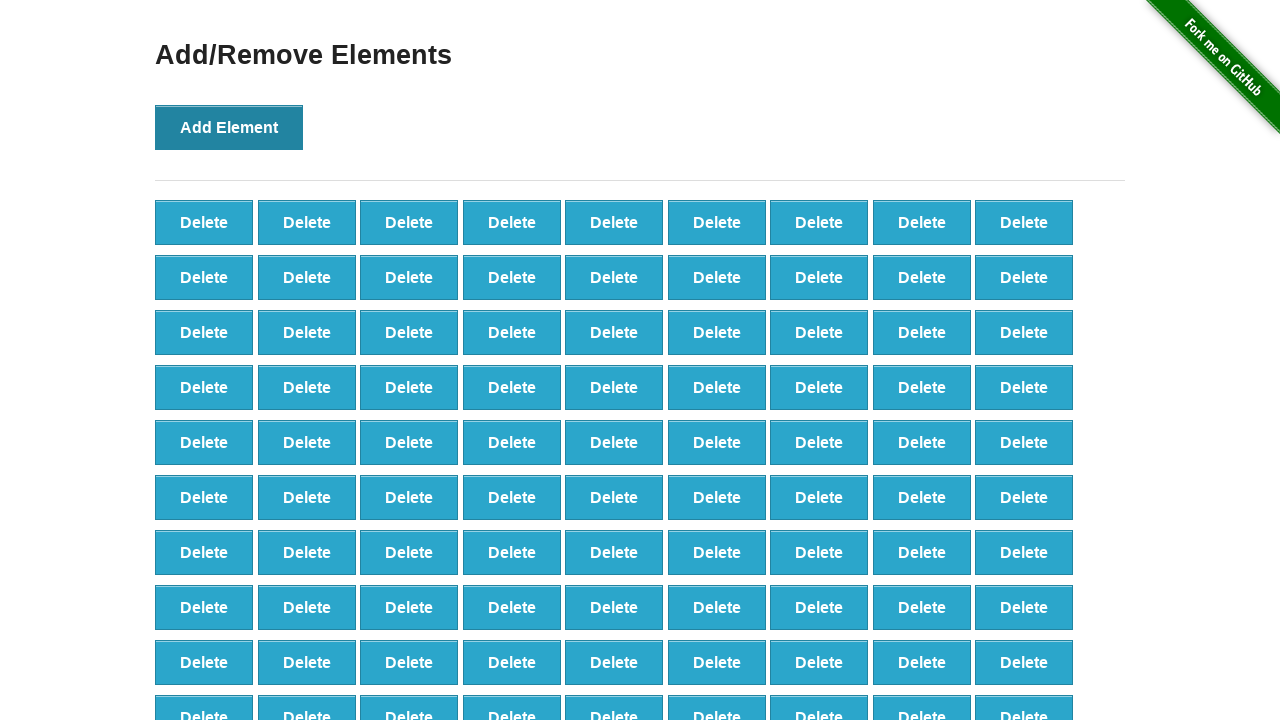

Added element 254 of 500 at (229, 127) on xpath=//*[@id="content"]/div/button
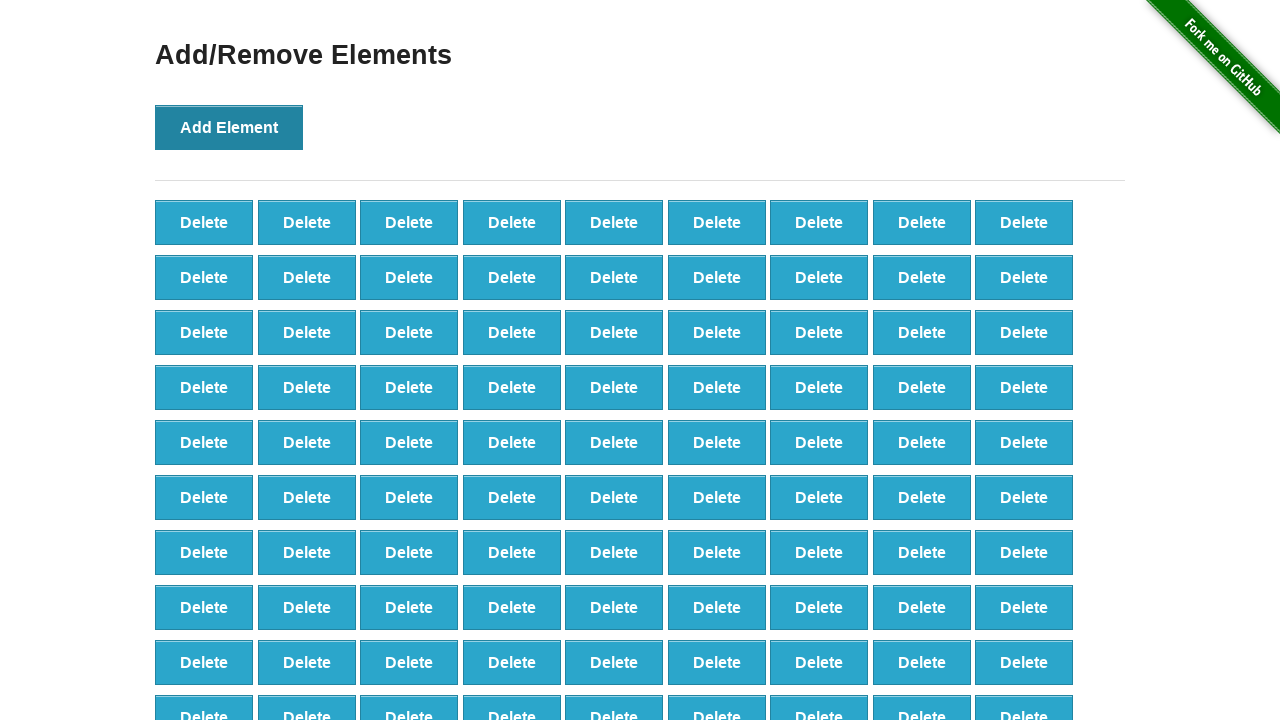

Added element 255 of 500 at (229, 127) on xpath=//*[@id="content"]/div/button
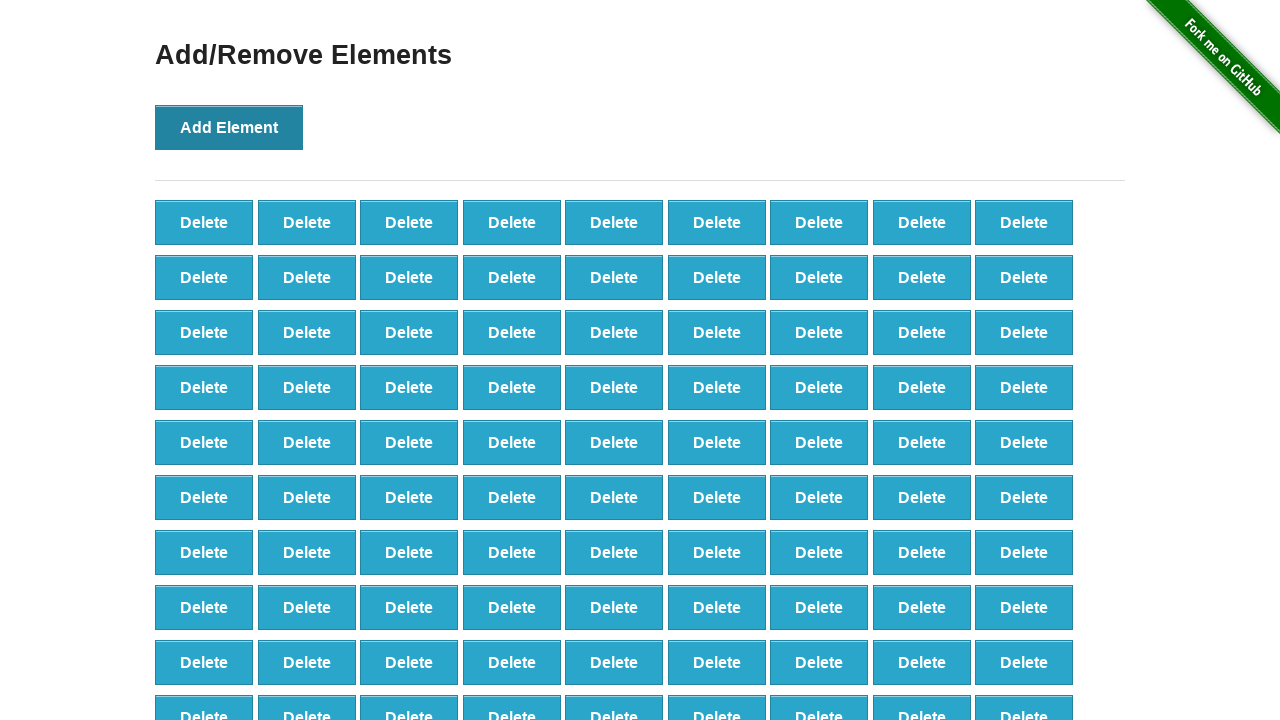

Added element 256 of 500 at (229, 127) on xpath=//*[@id="content"]/div/button
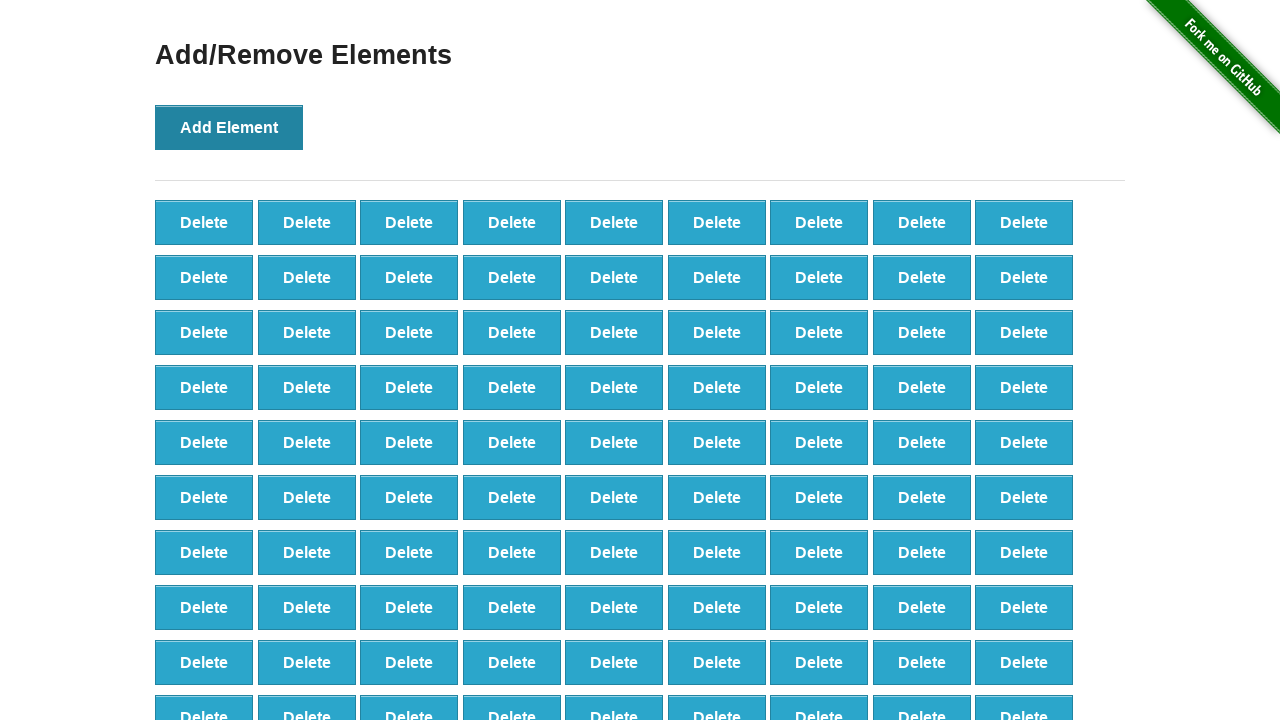

Added element 257 of 500 at (229, 127) on xpath=//*[@id="content"]/div/button
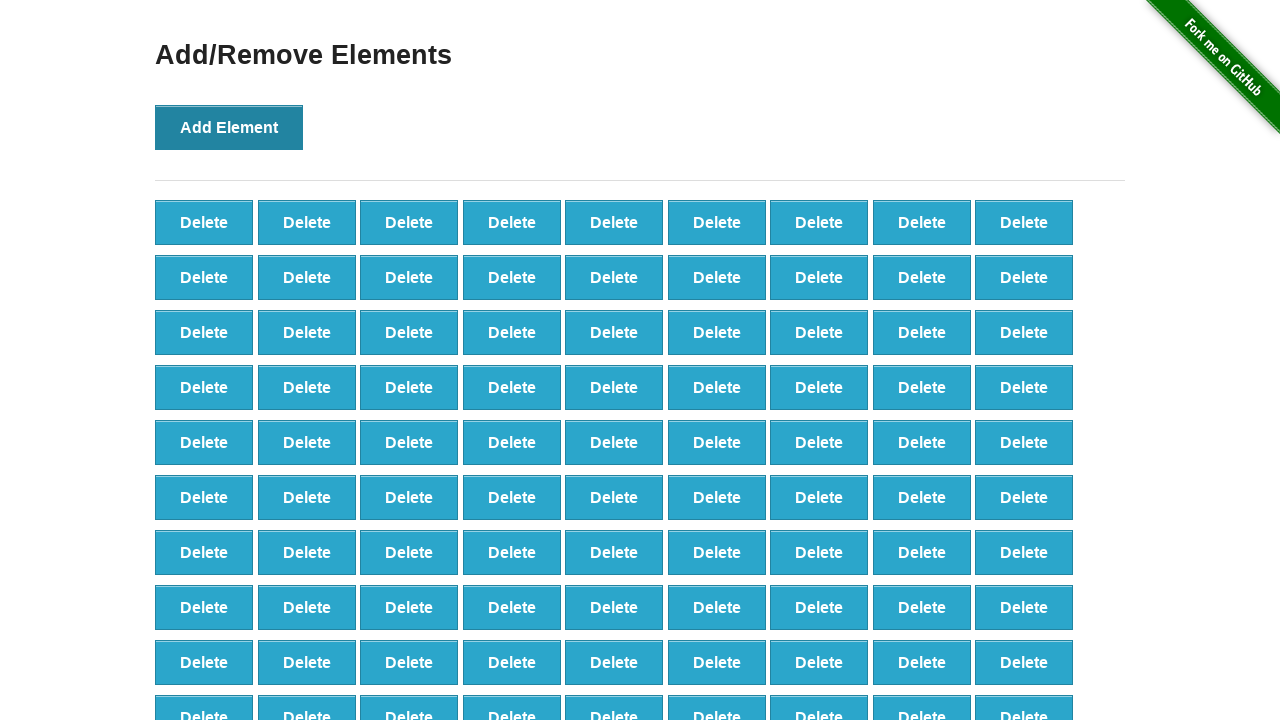

Added element 258 of 500 at (229, 127) on xpath=//*[@id="content"]/div/button
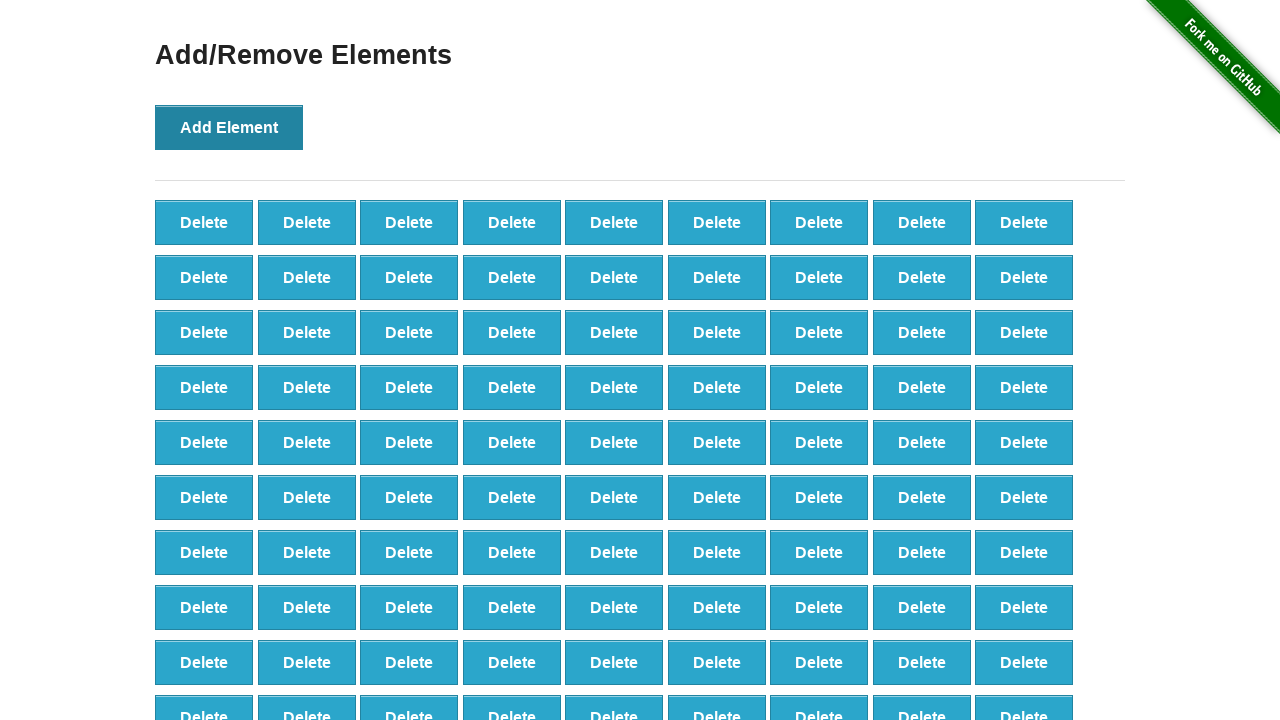

Added element 259 of 500 at (229, 127) on xpath=//*[@id="content"]/div/button
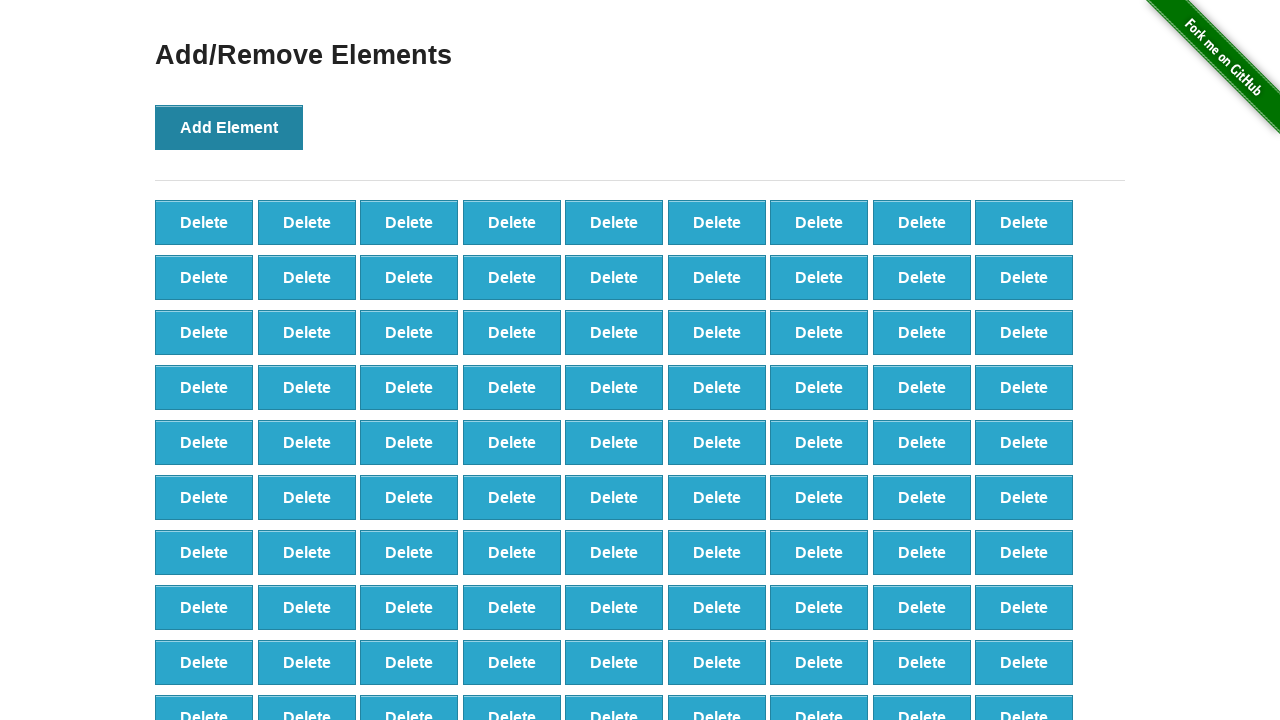

Added element 260 of 500 at (229, 127) on xpath=//*[@id="content"]/div/button
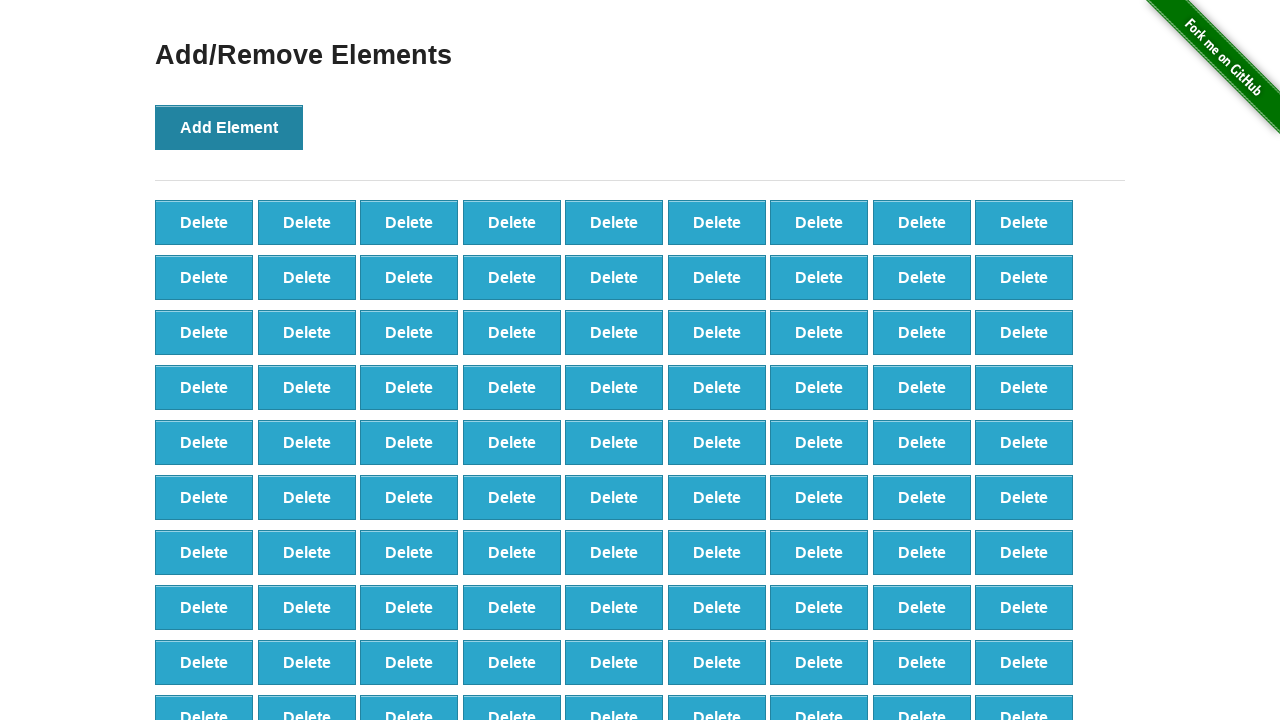

Added element 261 of 500 at (229, 127) on xpath=//*[@id="content"]/div/button
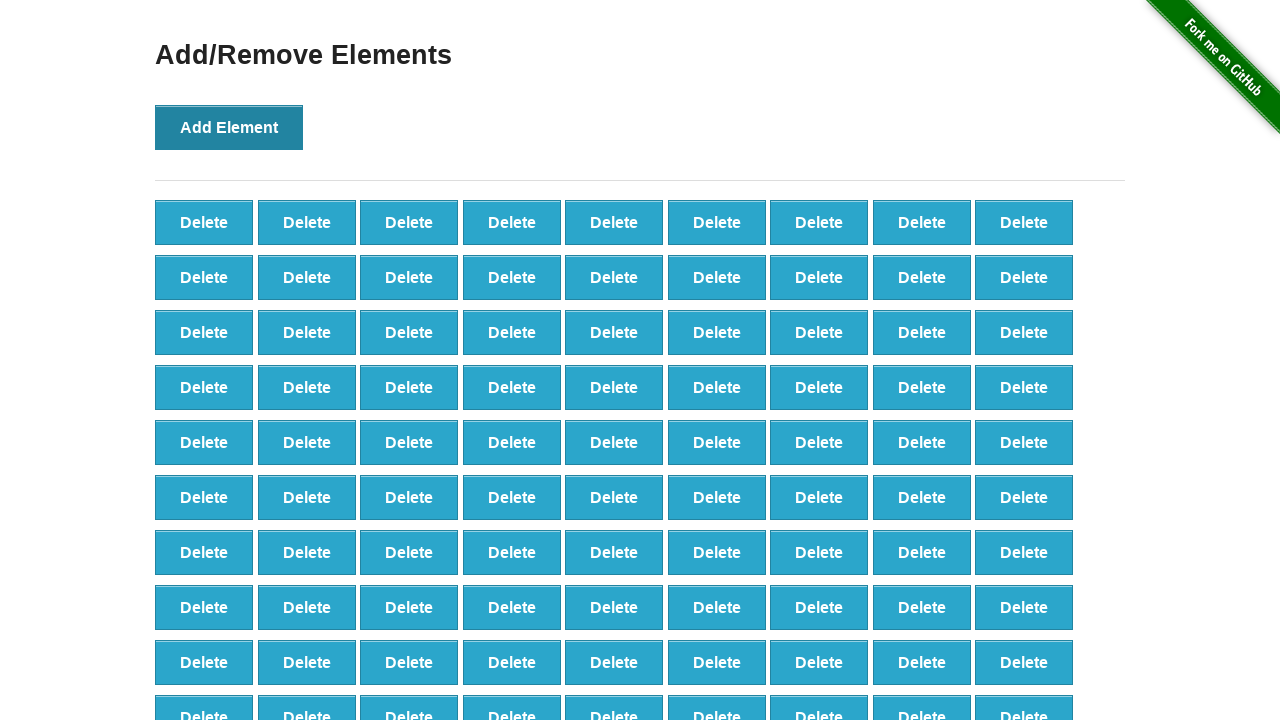

Added element 262 of 500 at (229, 127) on xpath=//*[@id="content"]/div/button
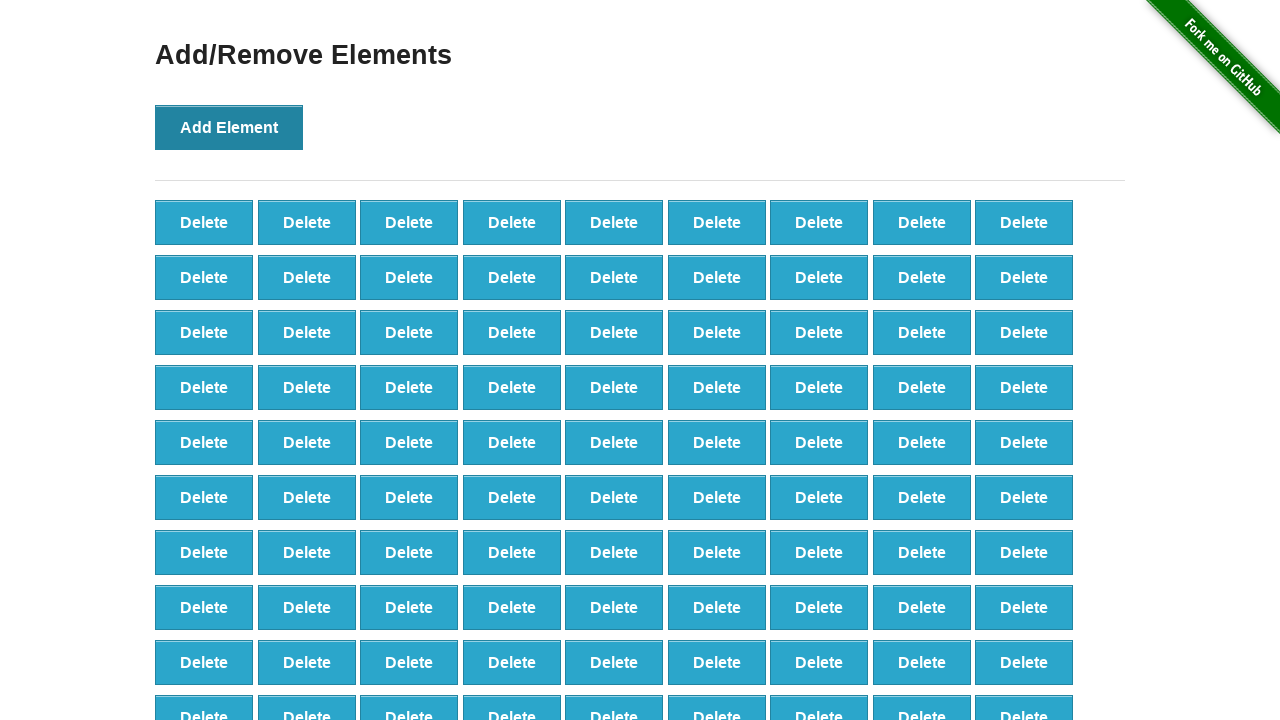

Added element 263 of 500 at (229, 127) on xpath=//*[@id="content"]/div/button
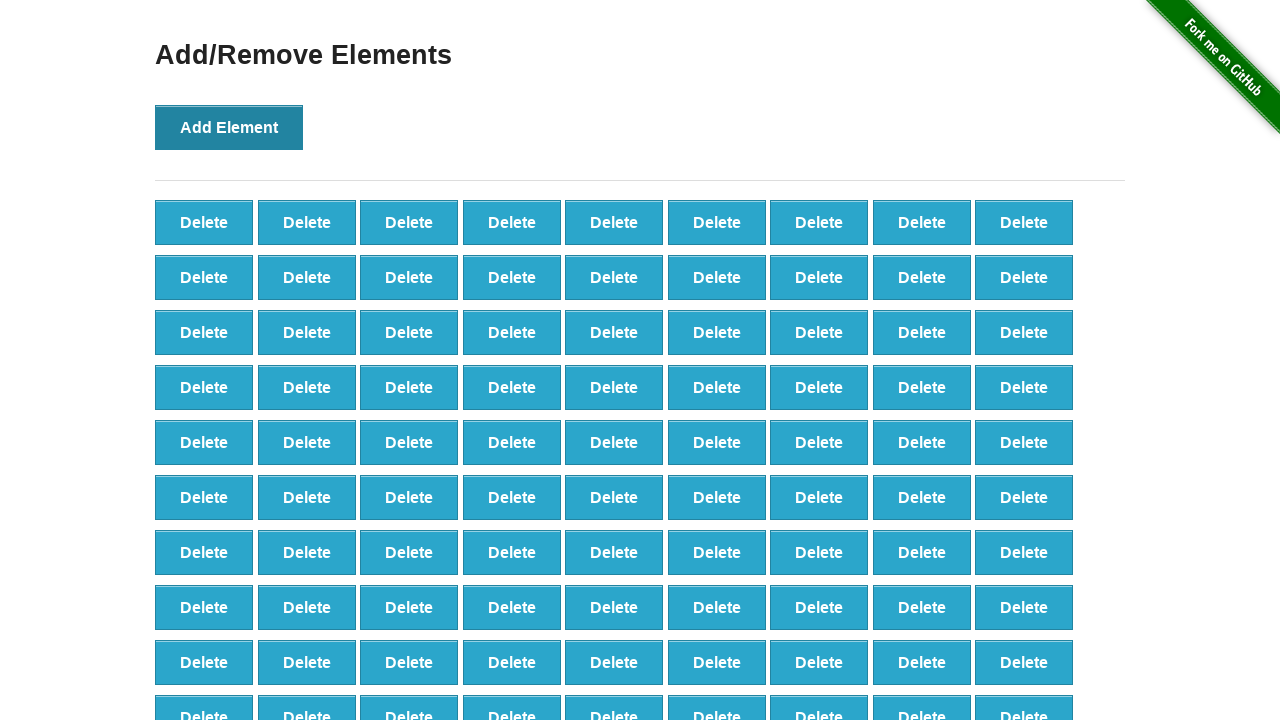

Added element 264 of 500 at (229, 127) on xpath=//*[@id="content"]/div/button
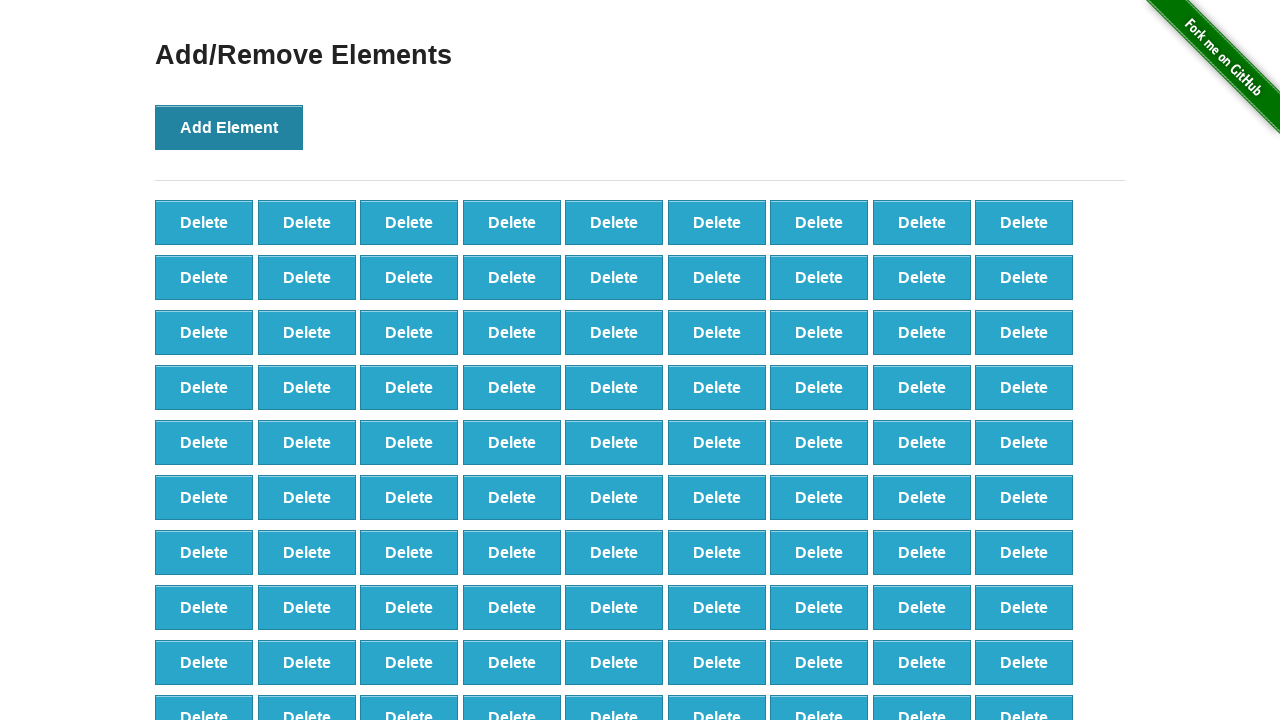

Added element 265 of 500 at (229, 127) on xpath=//*[@id="content"]/div/button
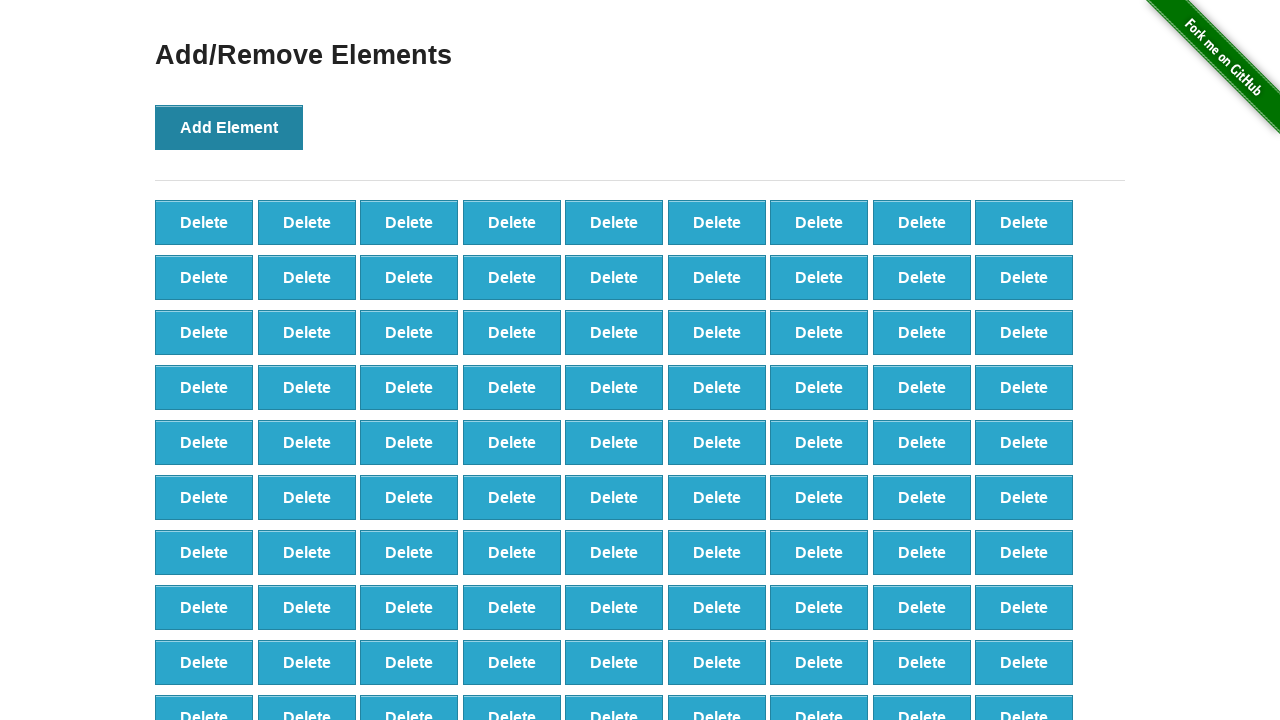

Added element 266 of 500 at (229, 127) on xpath=//*[@id="content"]/div/button
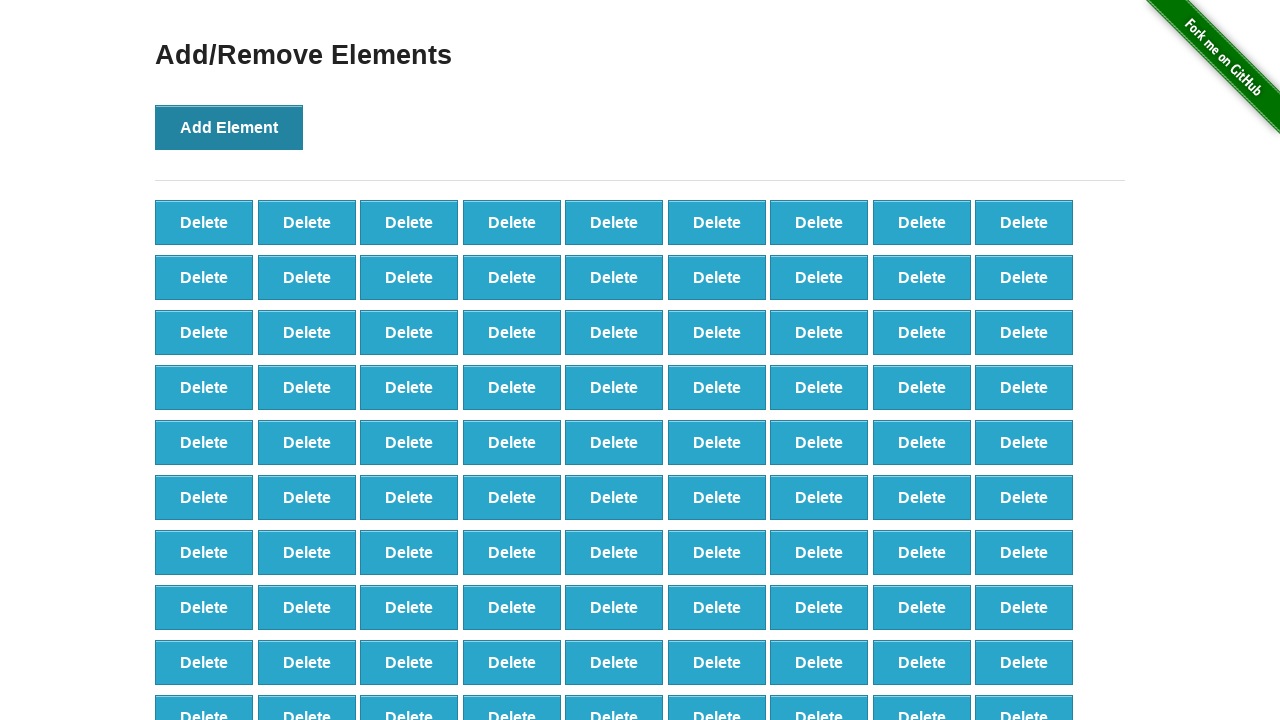

Added element 267 of 500 at (229, 127) on xpath=//*[@id="content"]/div/button
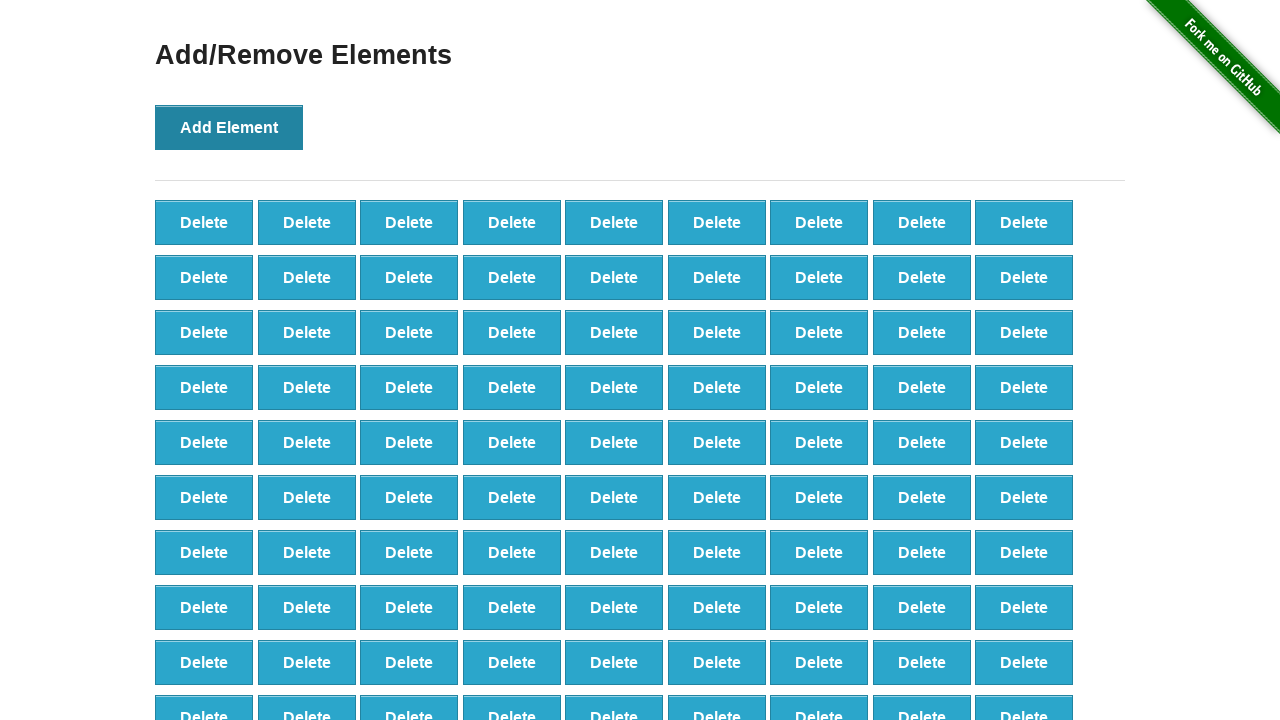

Added element 268 of 500 at (229, 127) on xpath=//*[@id="content"]/div/button
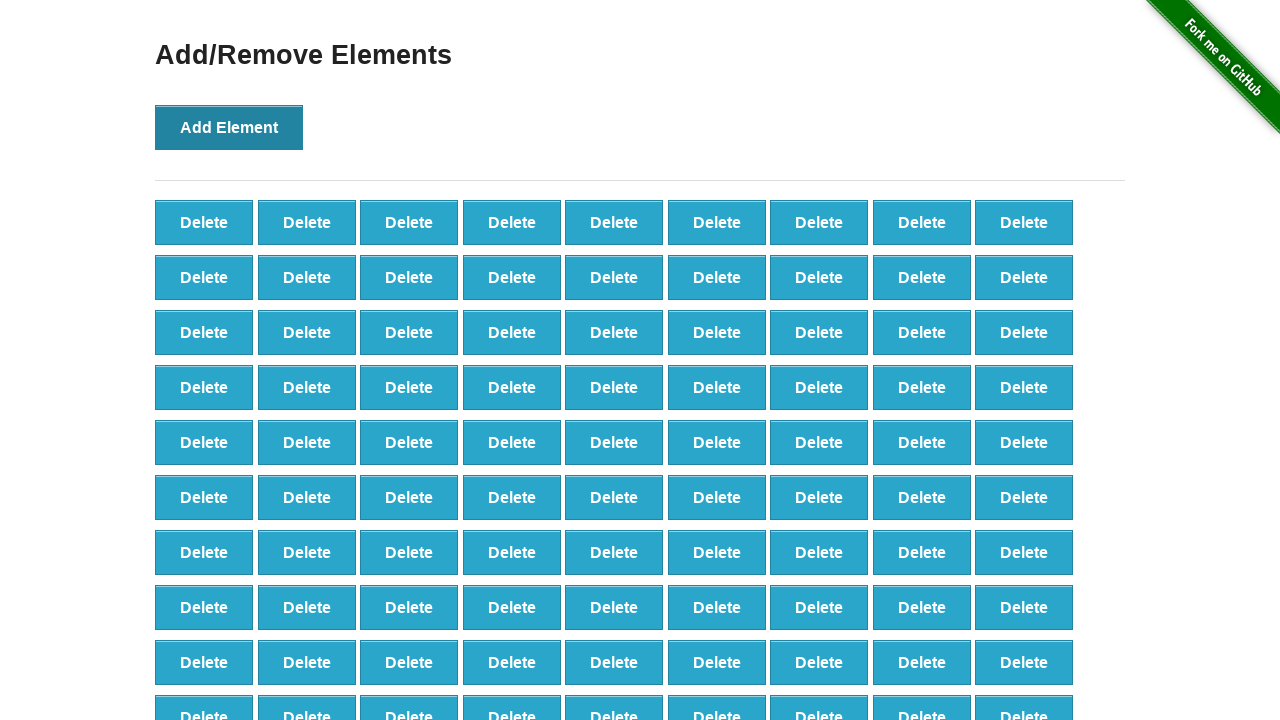

Added element 269 of 500 at (229, 127) on xpath=//*[@id="content"]/div/button
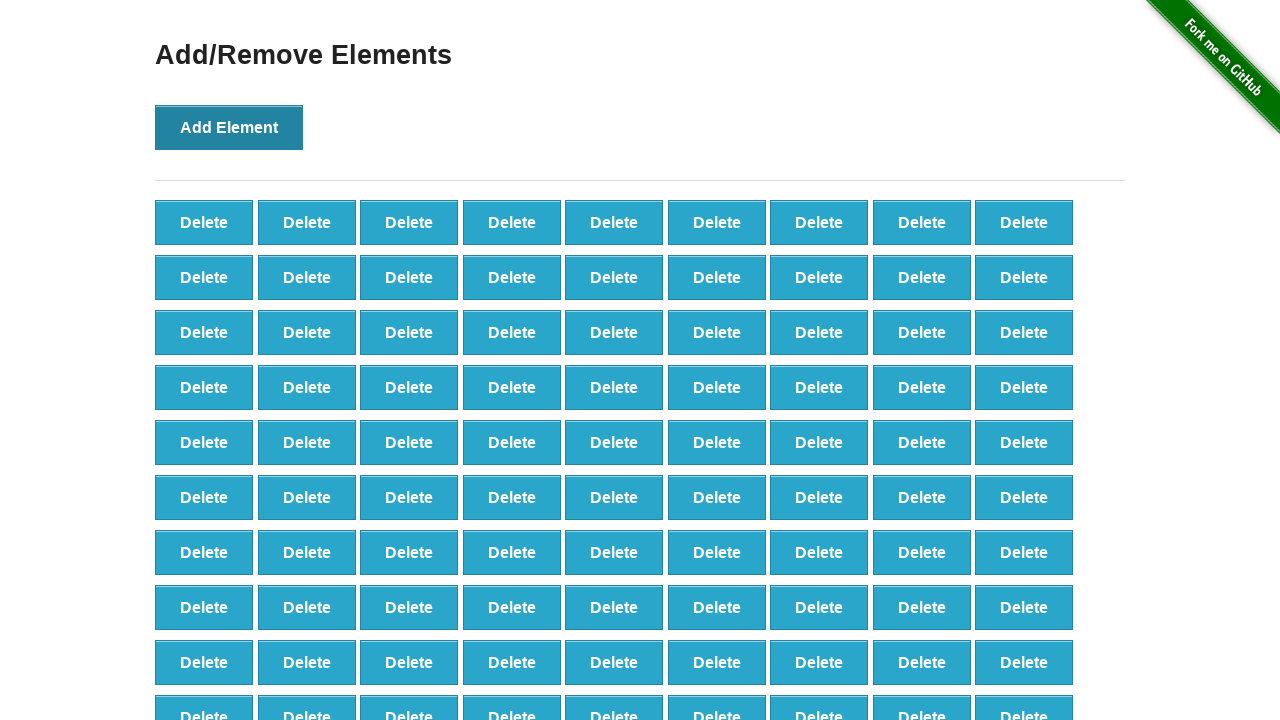

Added element 270 of 500 at (229, 127) on xpath=//*[@id="content"]/div/button
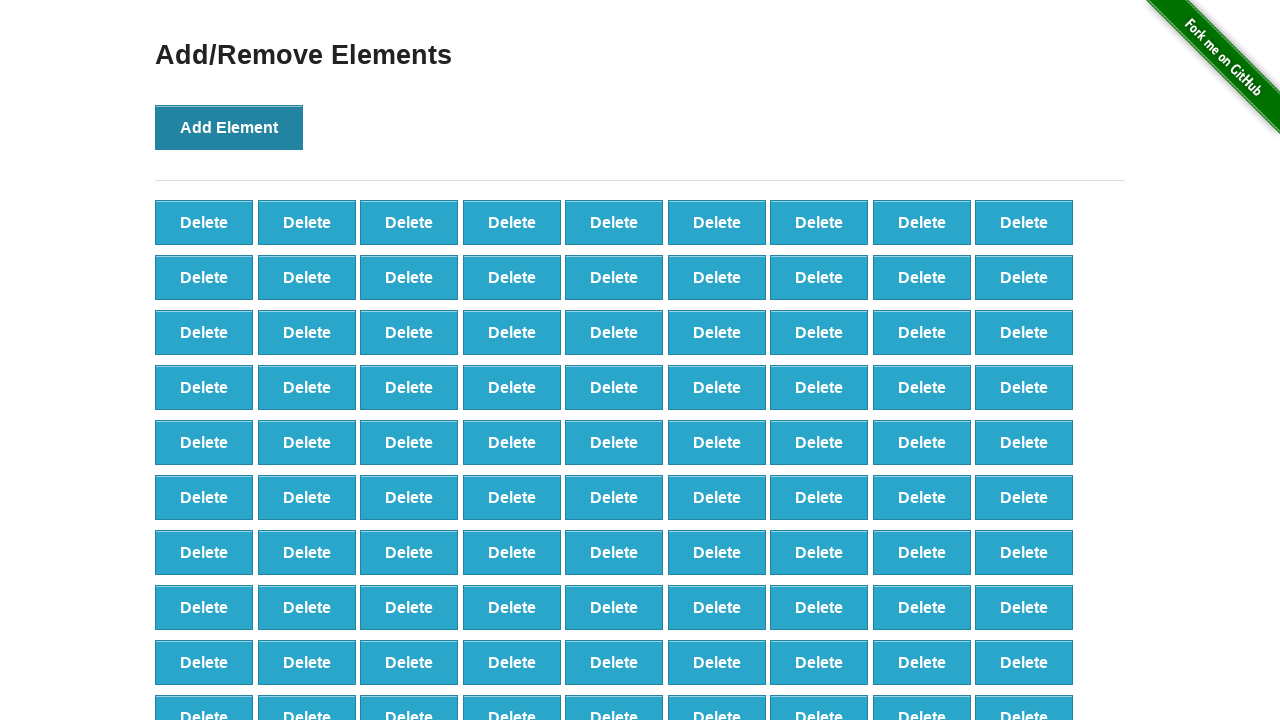

Added element 271 of 500 at (229, 127) on xpath=//*[@id="content"]/div/button
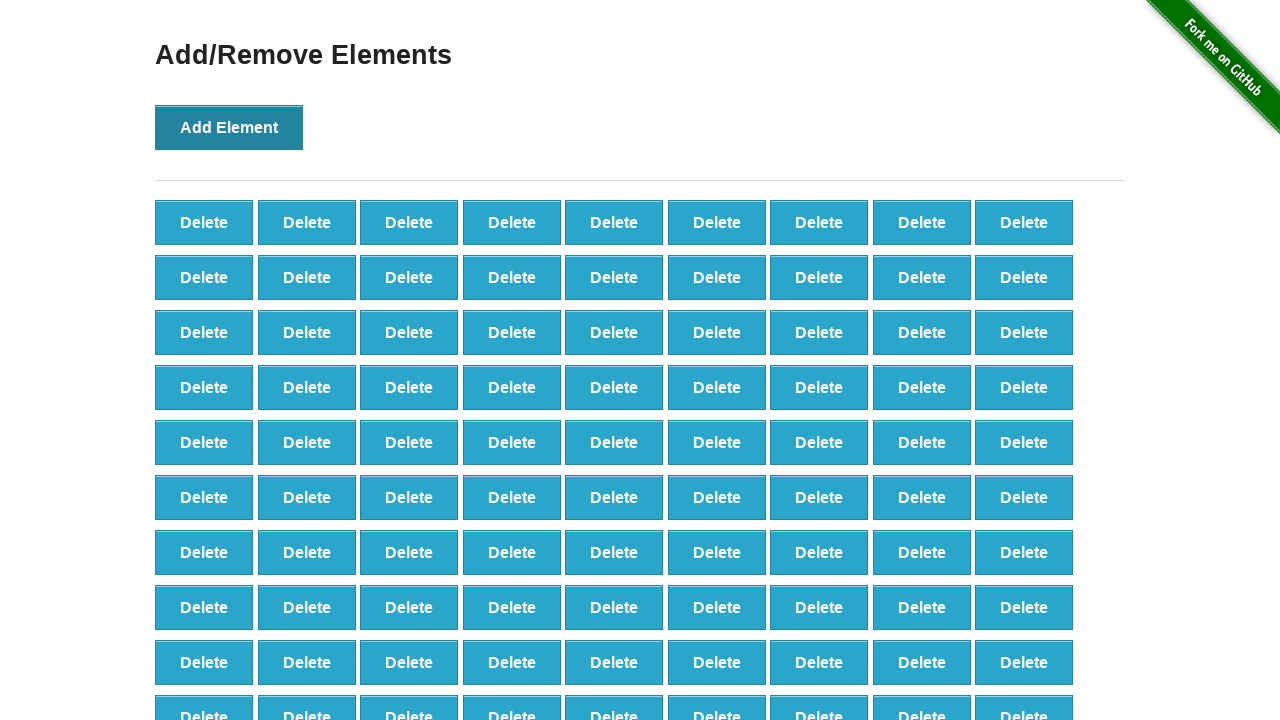

Added element 272 of 500 at (229, 127) on xpath=//*[@id="content"]/div/button
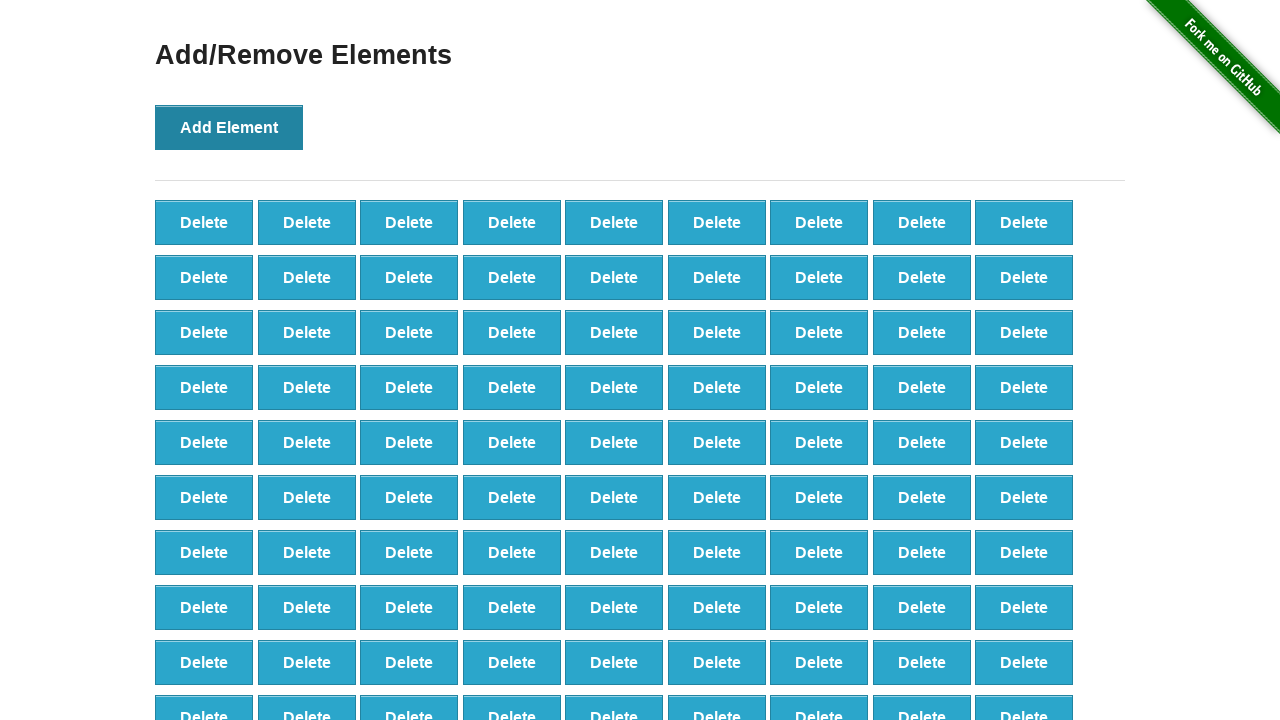

Added element 273 of 500 at (229, 127) on xpath=//*[@id="content"]/div/button
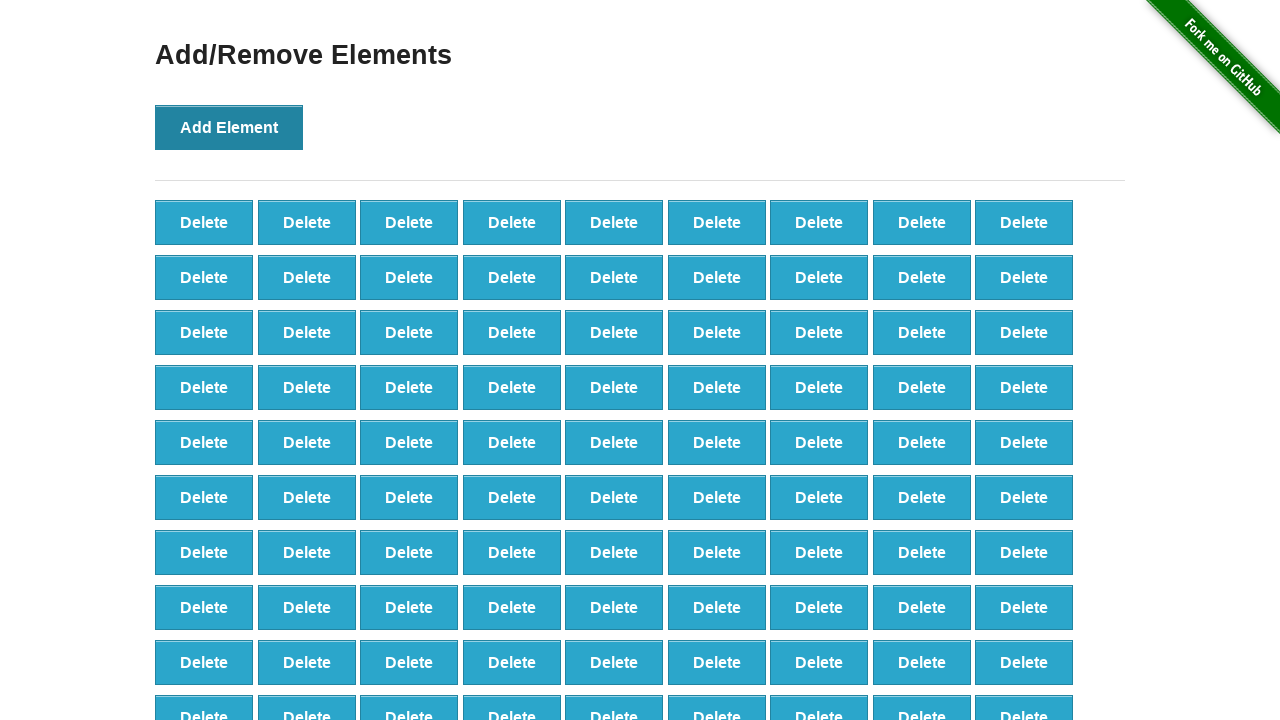

Added element 274 of 500 at (229, 127) on xpath=//*[@id="content"]/div/button
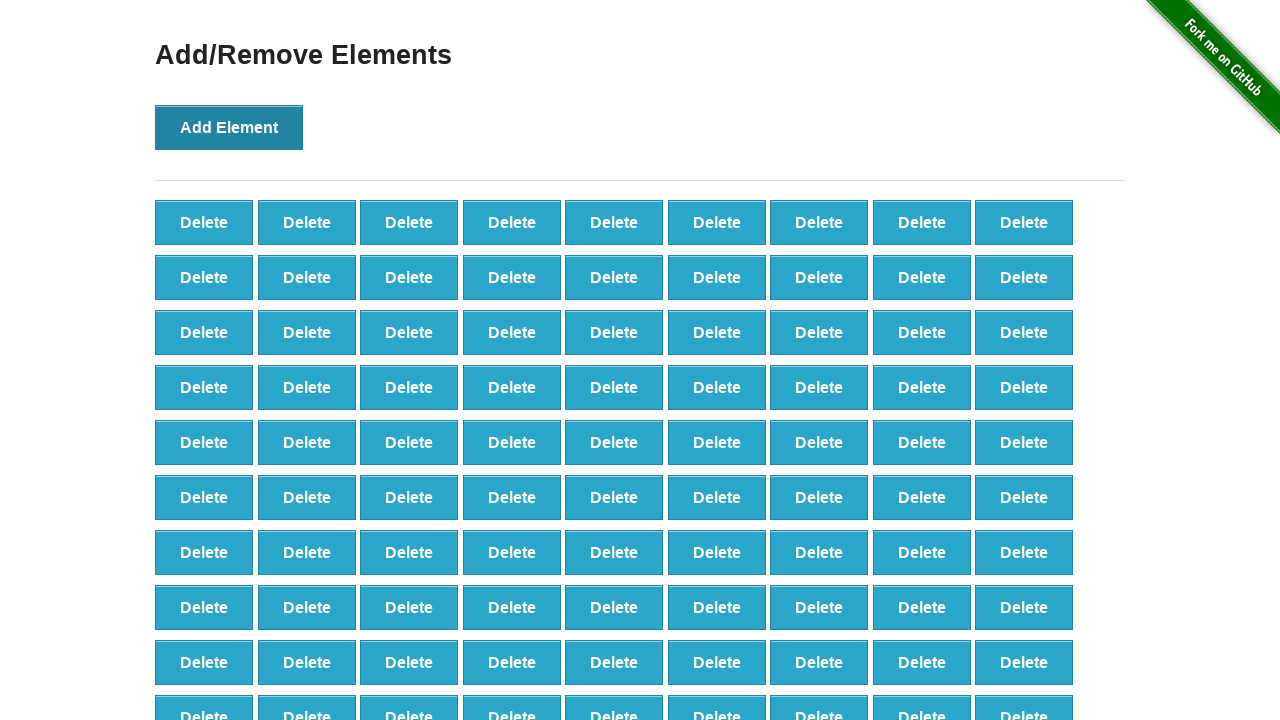

Added element 275 of 500 at (229, 127) on xpath=//*[@id="content"]/div/button
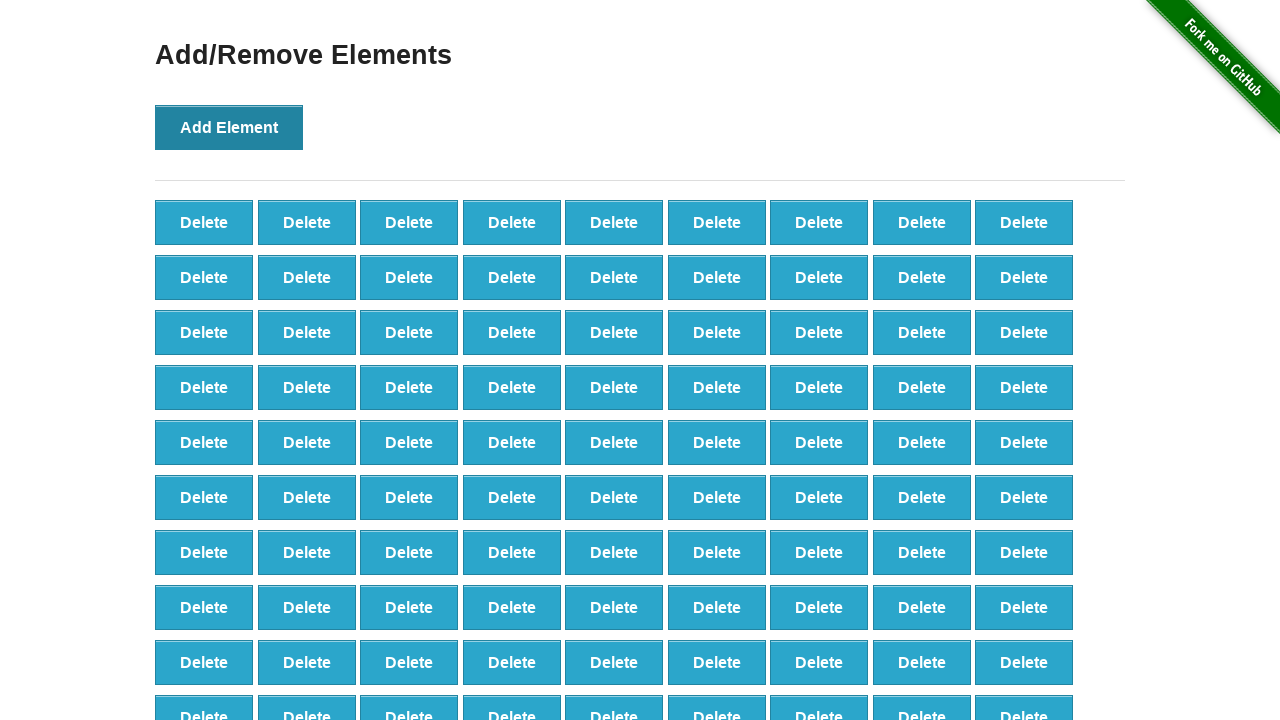

Added element 276 of 500 at (229, 127) on xpath=//*[@id="content"]/div/button
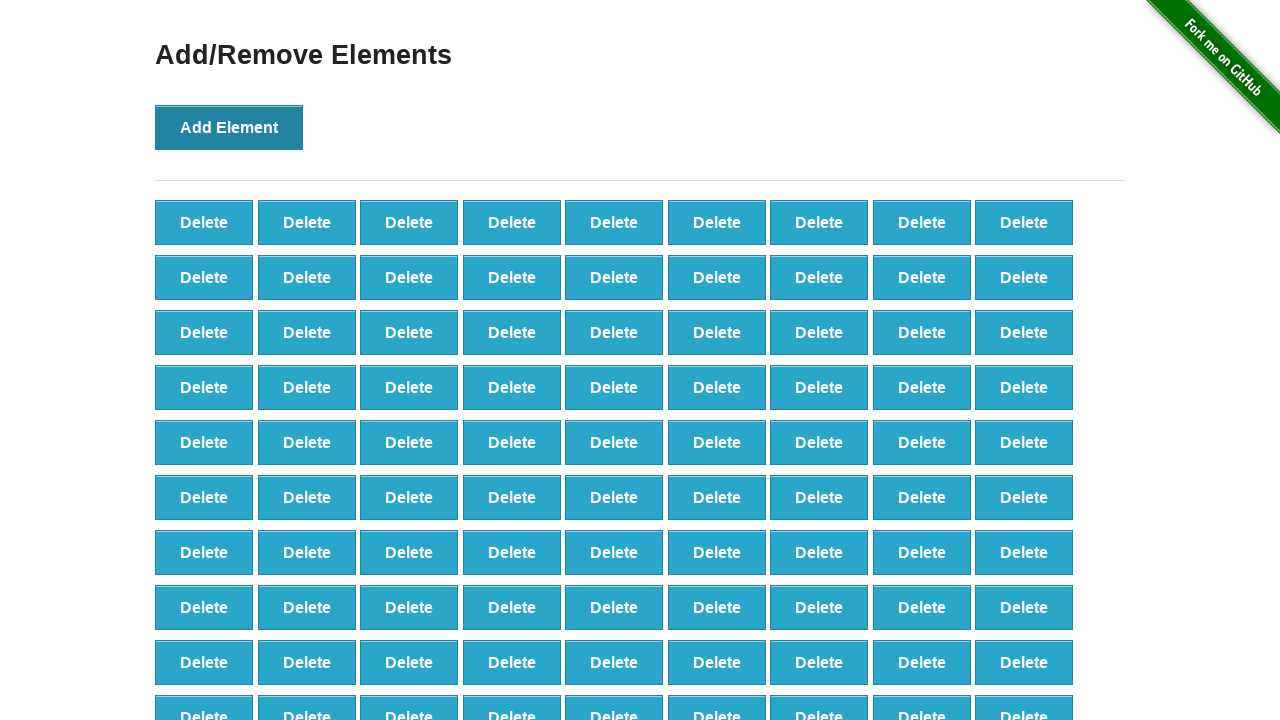

Added element 277 of 500 at (229, 127) on xpath=//*[@id="content"]/div/button
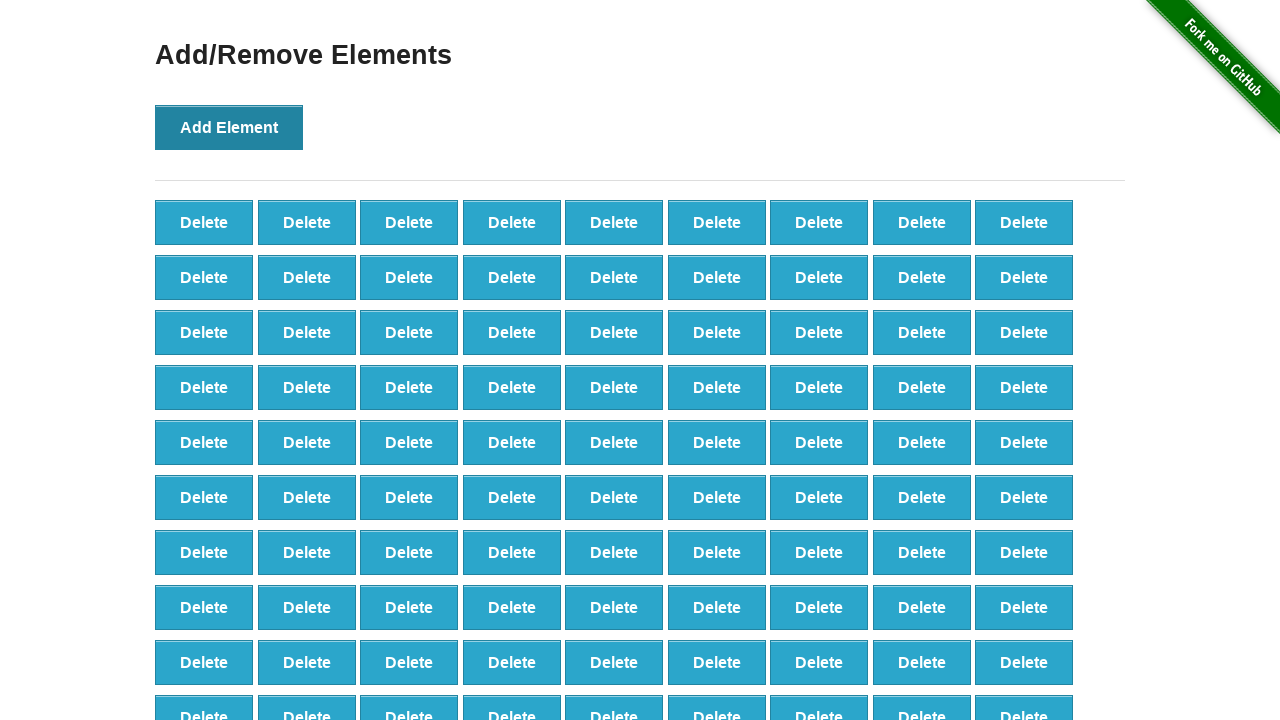

Added element 278 of 500 at (229, 127) on xpath=//*[@id="content"]/div/button
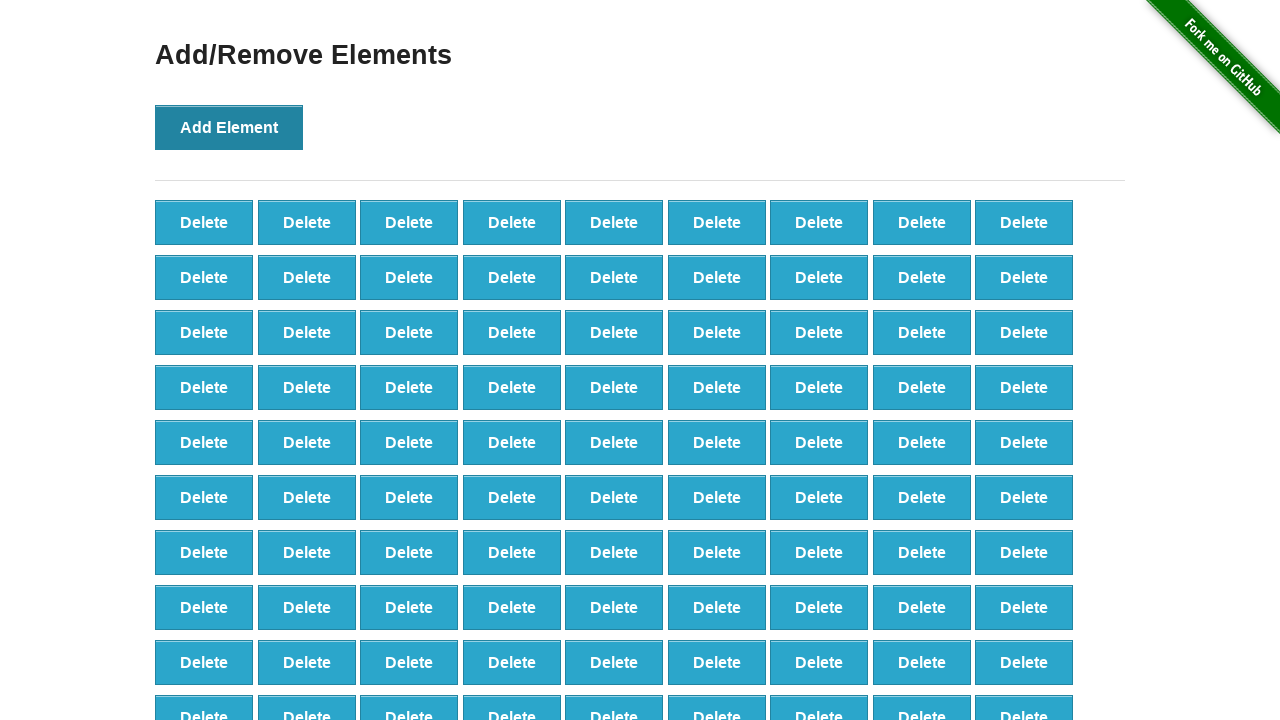

Added element 279 of 500 at (229, 127) on xpath=//*[@id="content"]/div/button
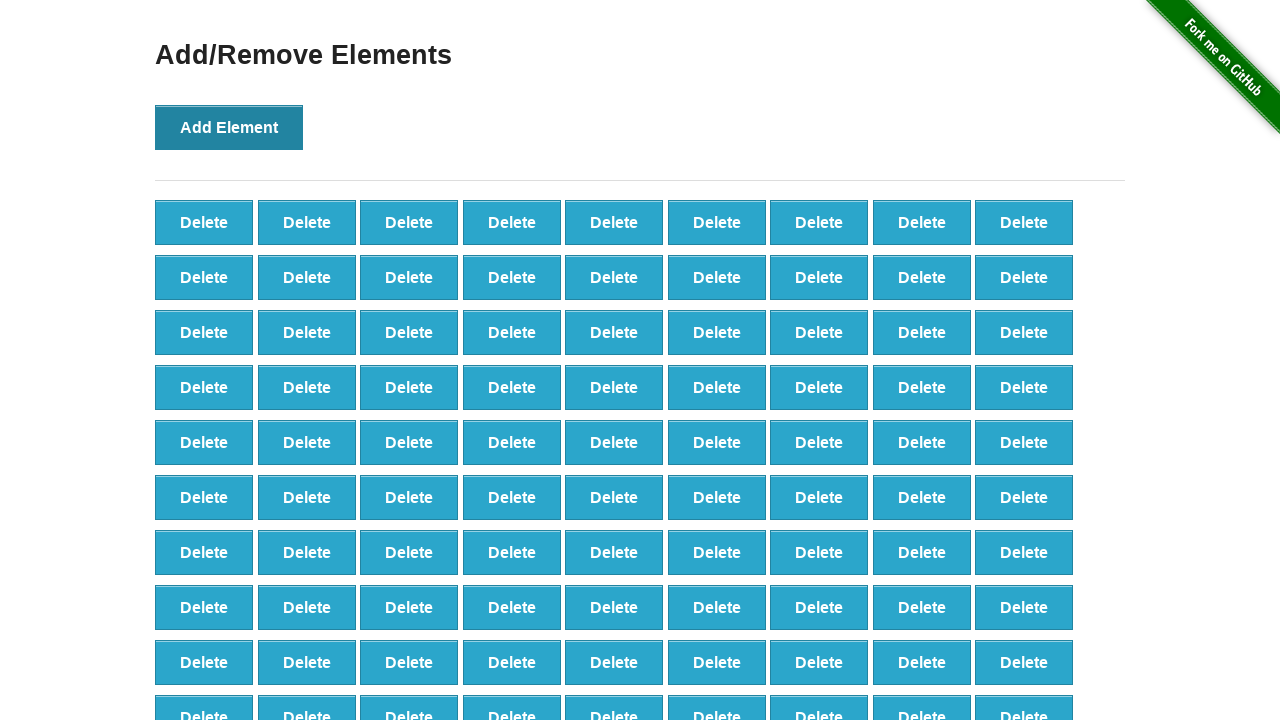

Added element 280 of 500 at (229, 127) on xpath=//*[@id="content"]/div/button
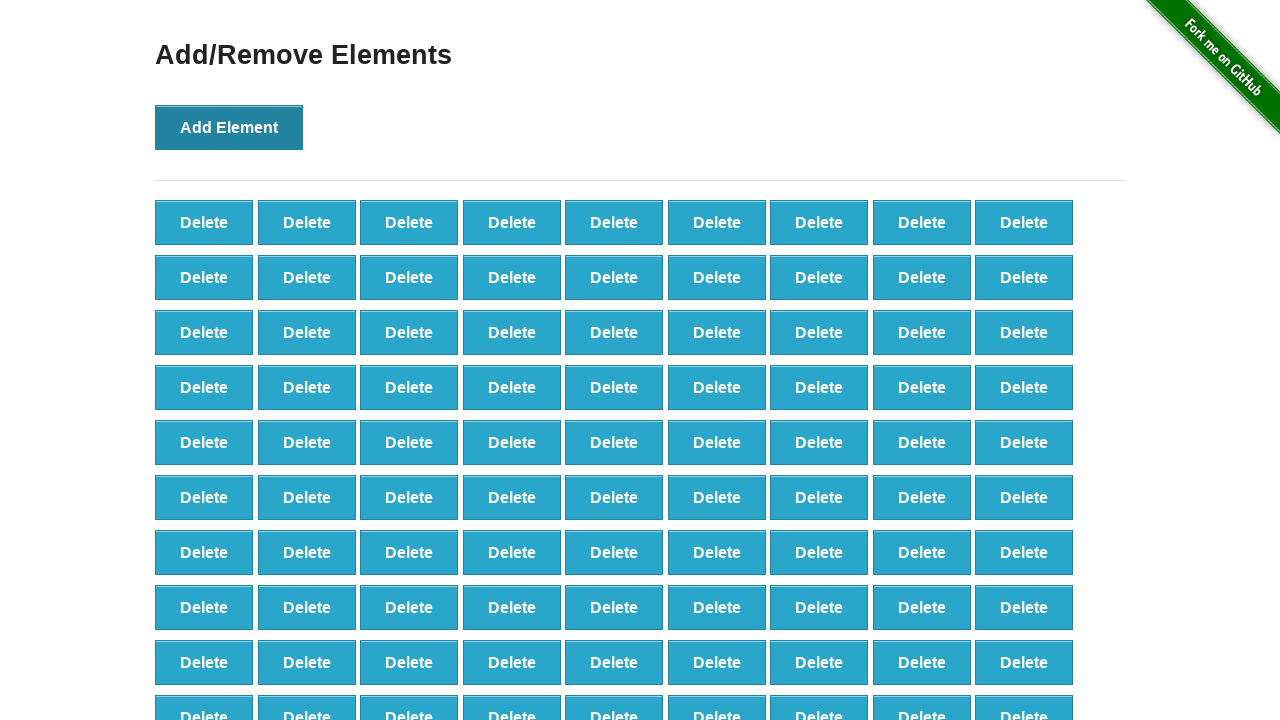

Added element 281 of 500 at (229, 127) on xpath=//*[@id="content"]/div/button
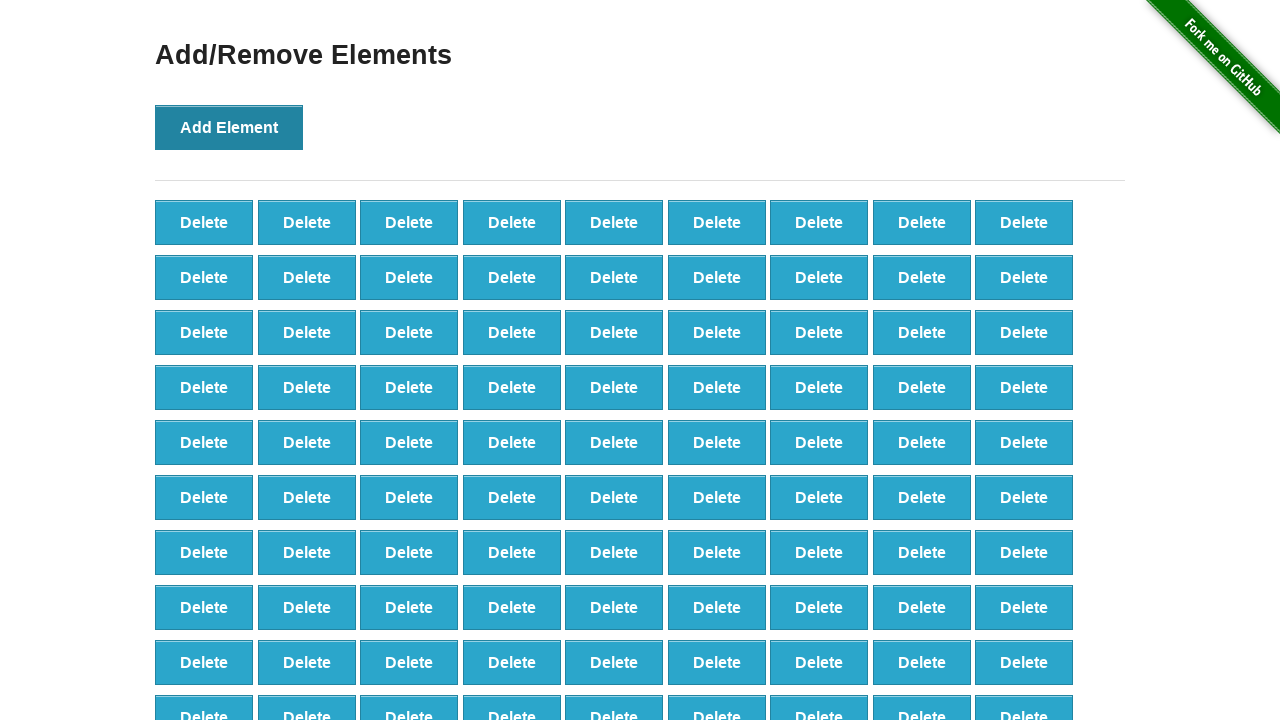

Added element 282 of 500 at (229, 127) on xpath=//*[@id="content"]/div/button
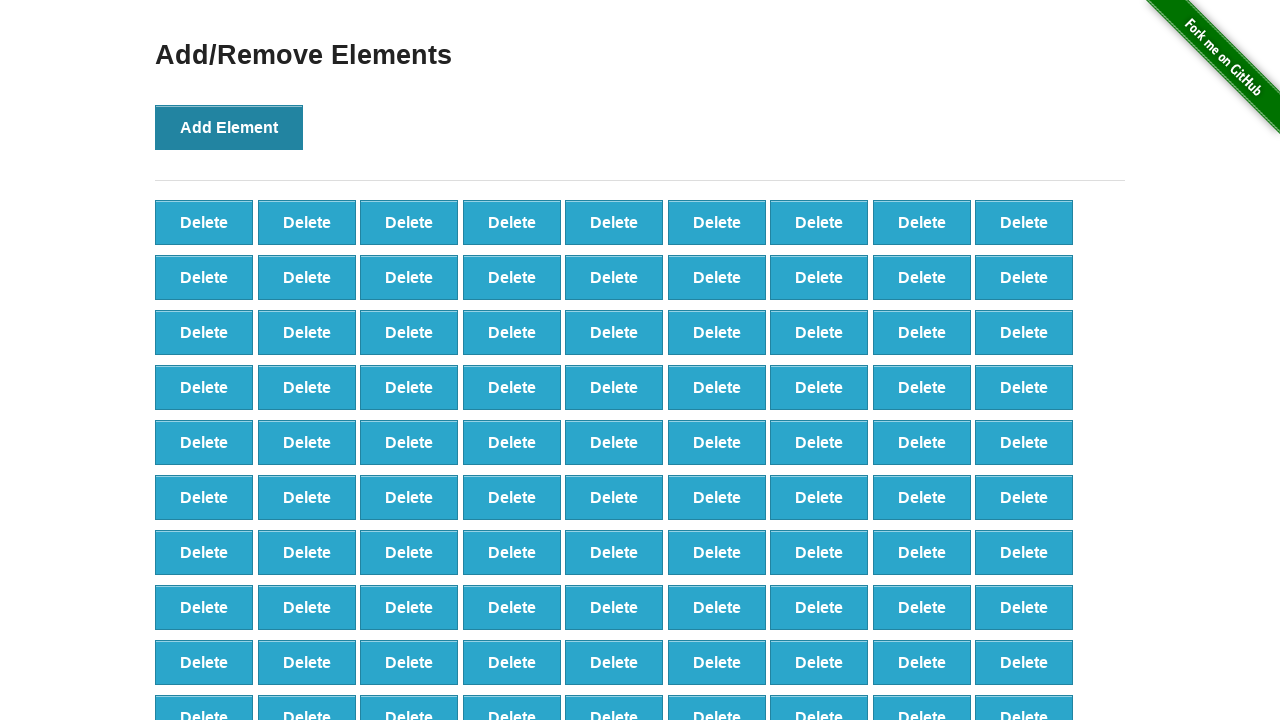

Added element 283 of 500 at (229, 127) on xpath=//*[@id="content"]/div/button
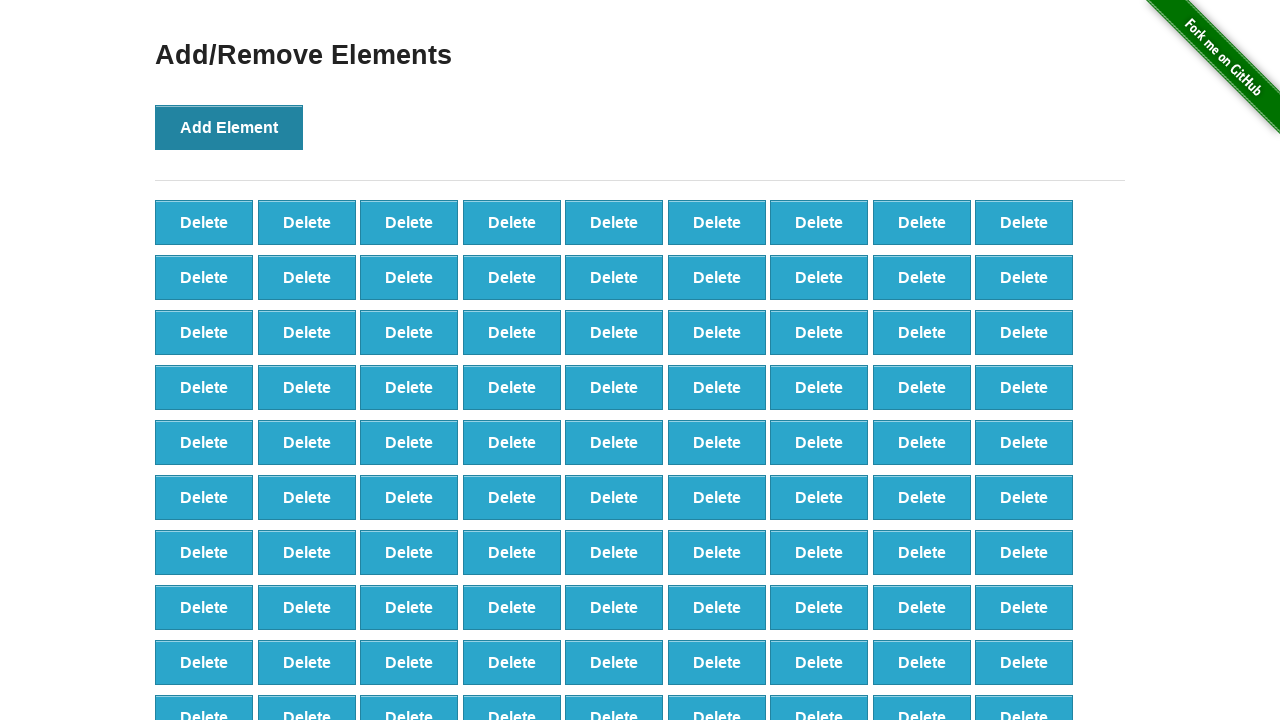

Added element 284 of 500 at (229, 127) on xpath=//*[@id="content"]/div/button
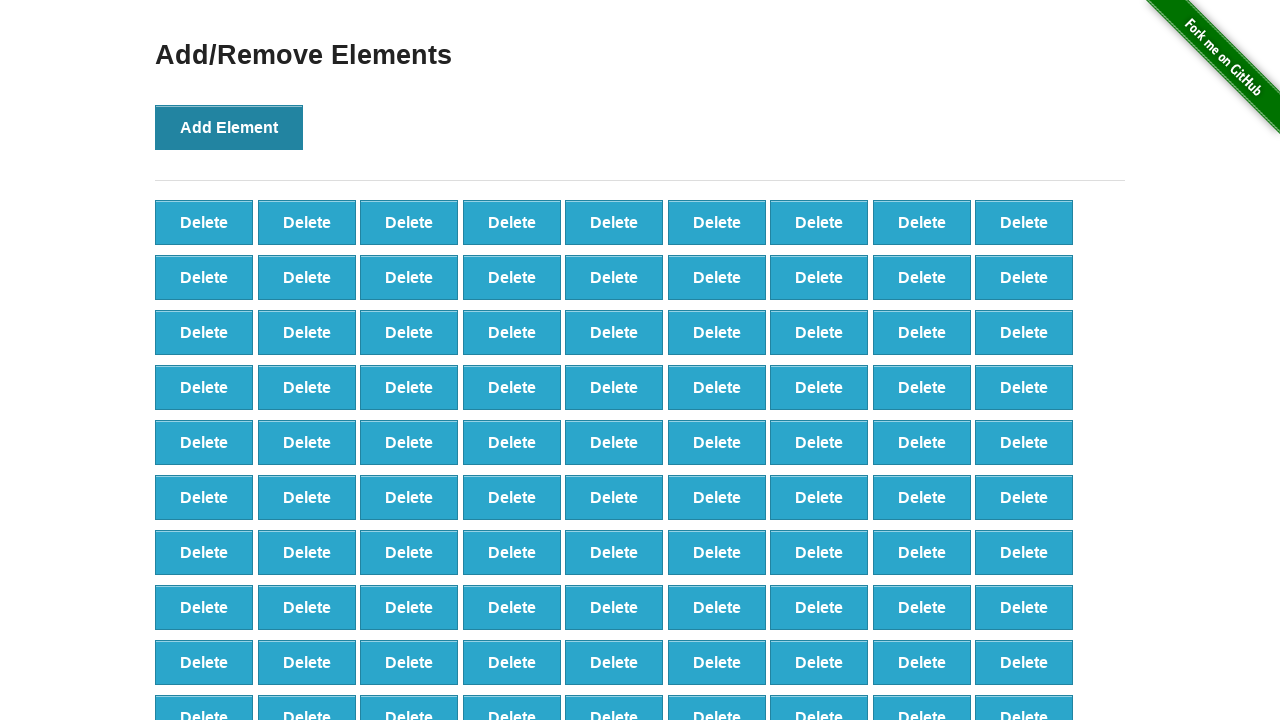

Added element 285 of 500 at (229, 127) on xpath=//*[@id="content"]/div/button
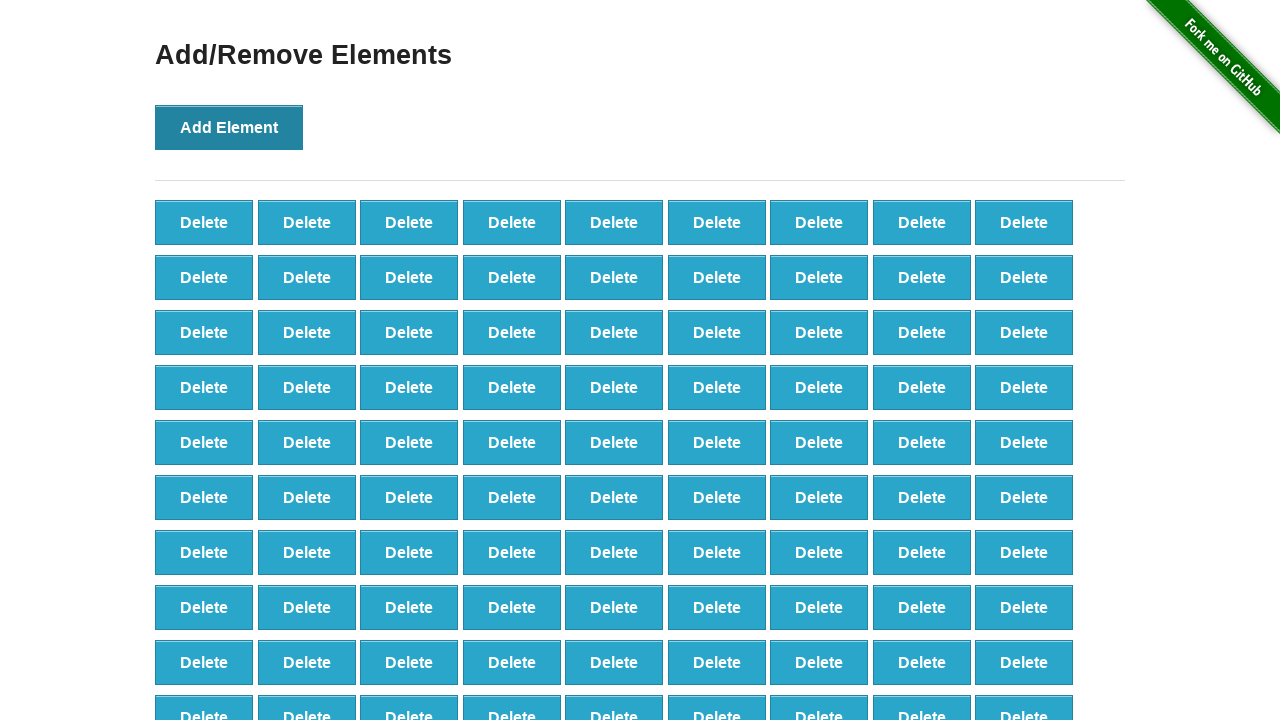

Added element 286 of 500 at (229, 127) on xpath=//*[@id="content"]/div/button
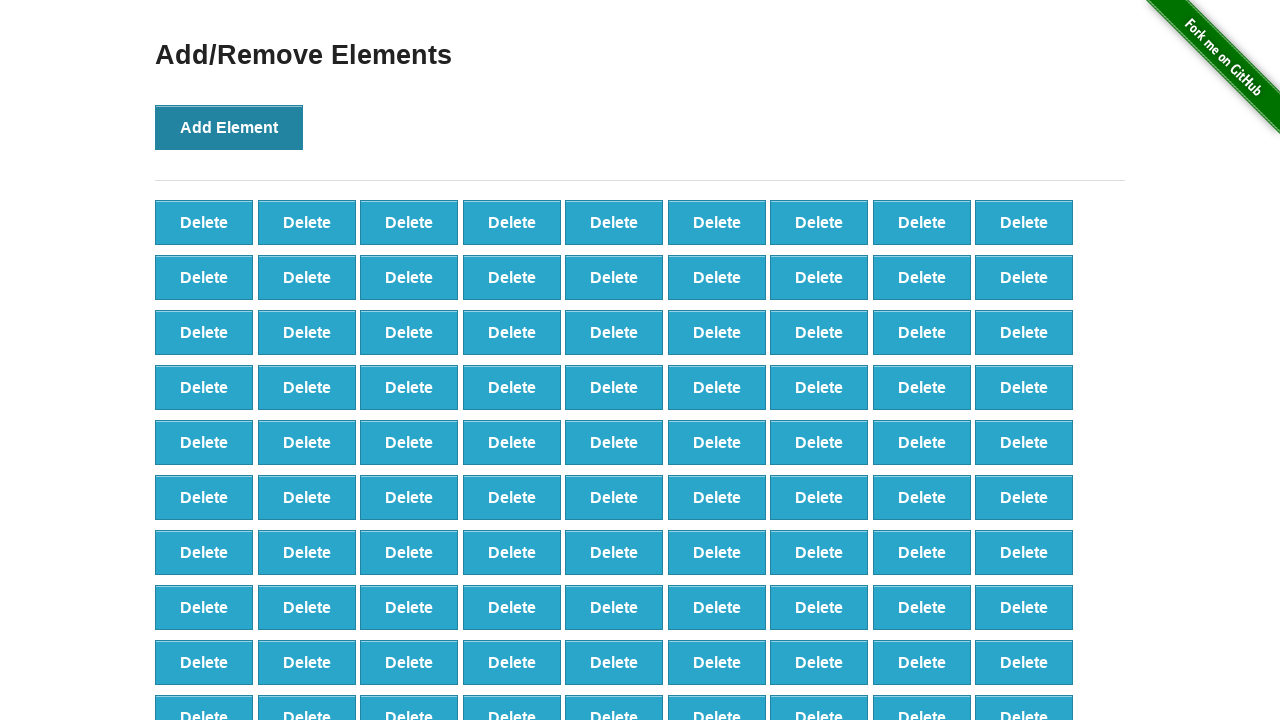

Added element 287 of 500 at (229, 127) on xpath=//*[@id="content"]/div/button
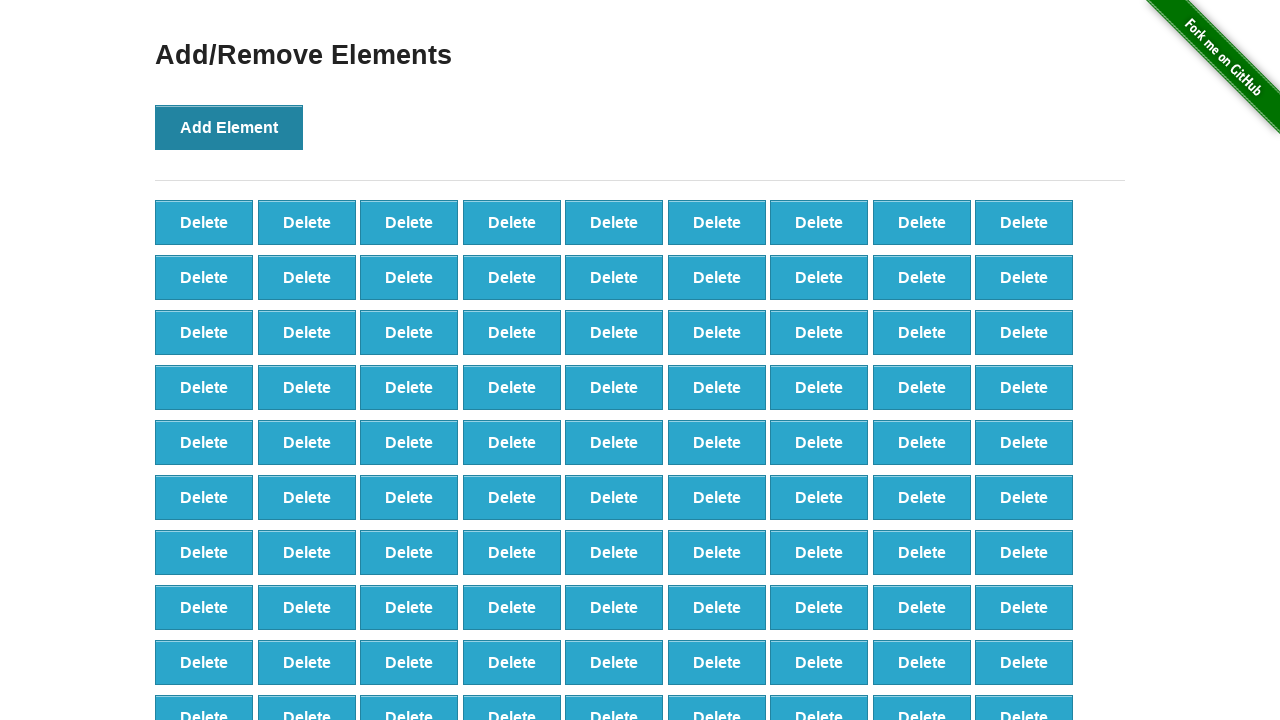

Added element 288 of 500 at (229, 127) on xpath=//*[@id="content"]/div/button
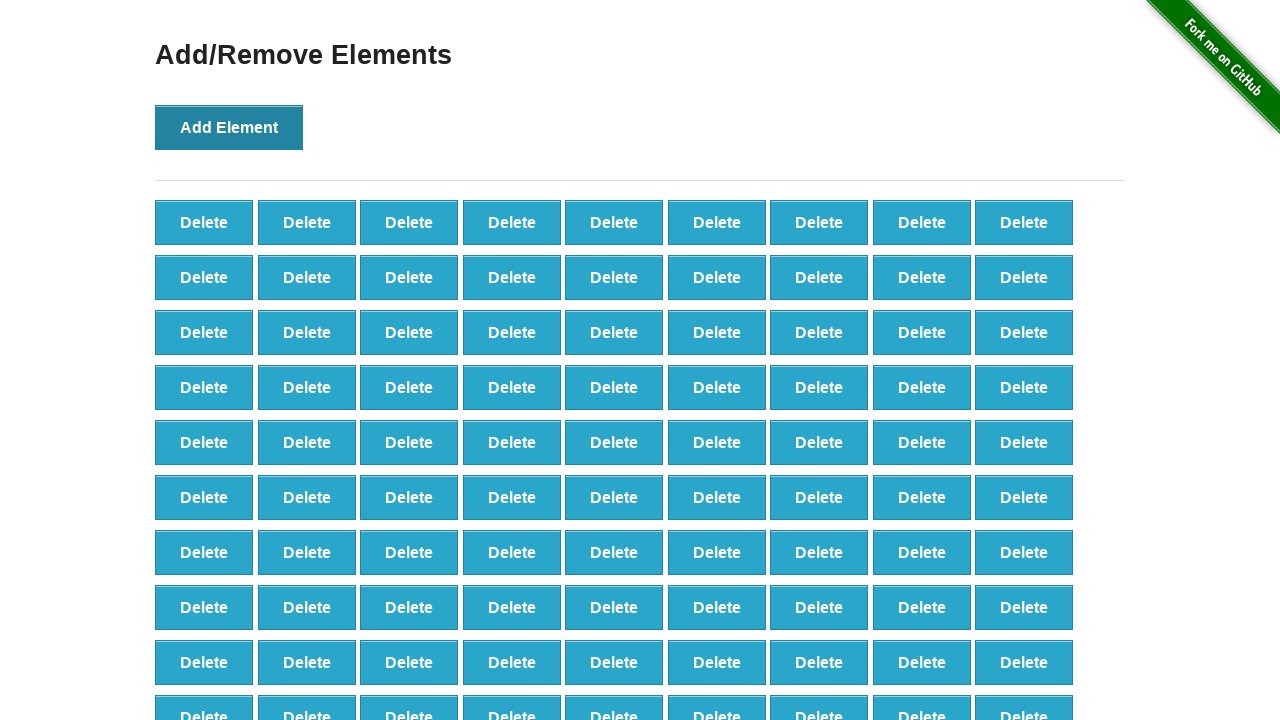

Added element 289 of 500 at (229, 127) on xpath=//*[@id="content"]/div/button
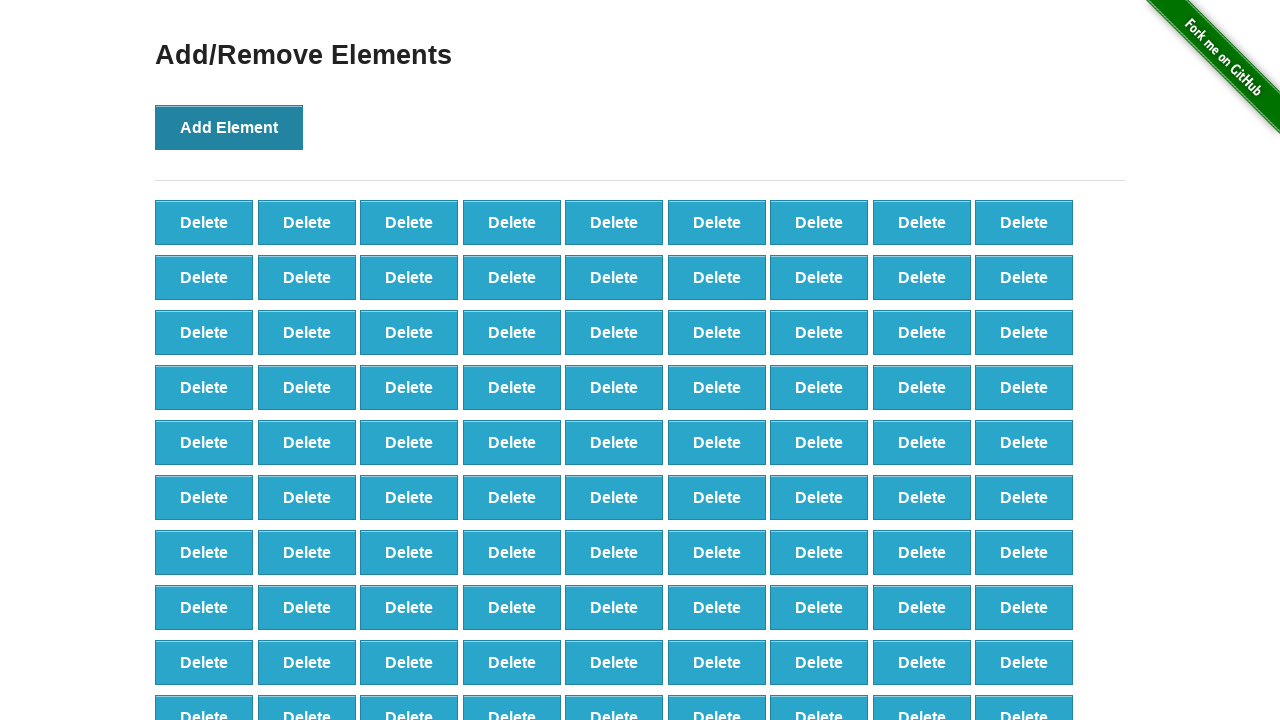

Added element 290 of 500 at (229, 127) on xpath=//*[@id="content"]/div/button
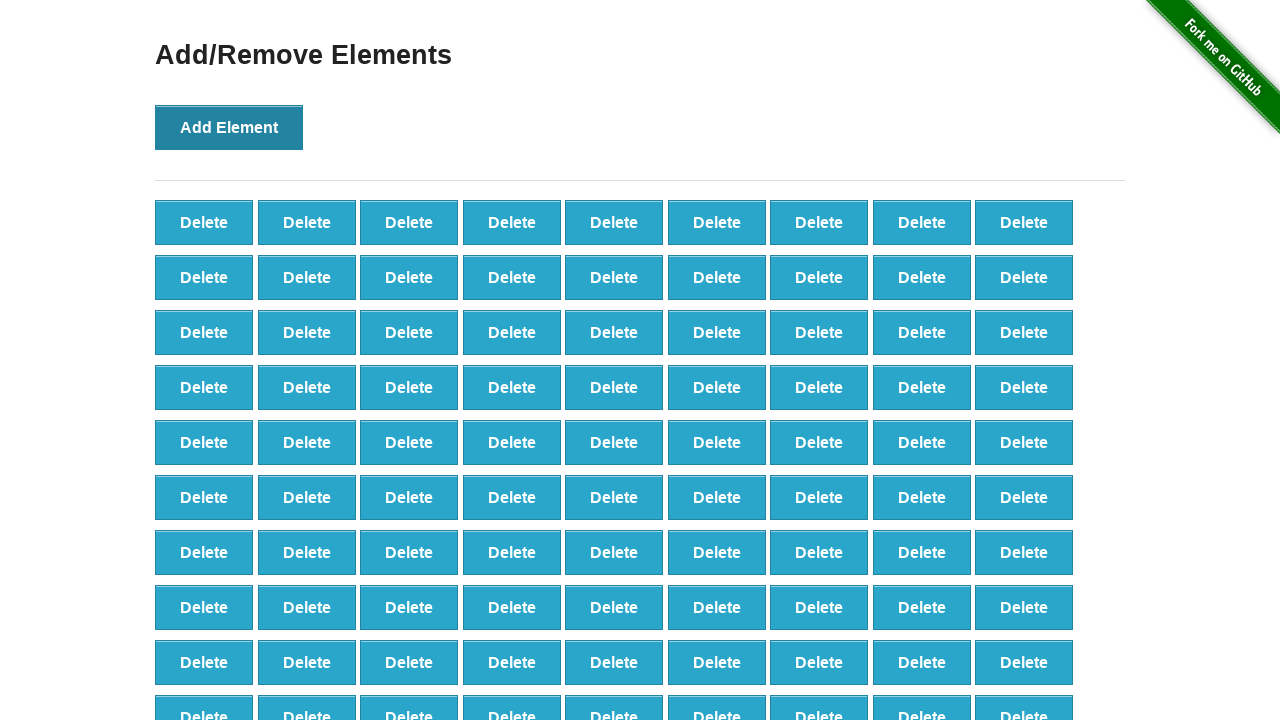

Added element 291 of 500 at (229, 127) on xpath=//*[@id="content"]/div/button
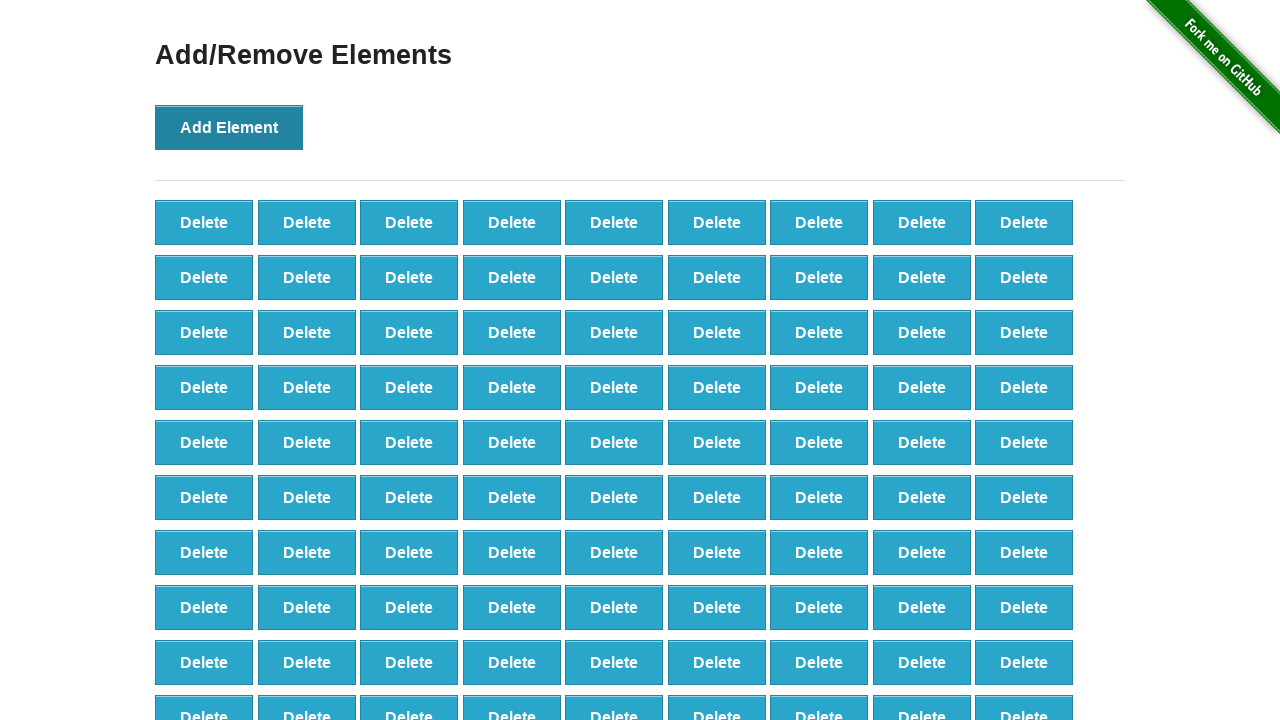

Added element 292 of 500 at (229, 127) on xpath=//*[@id="content"]/div/button
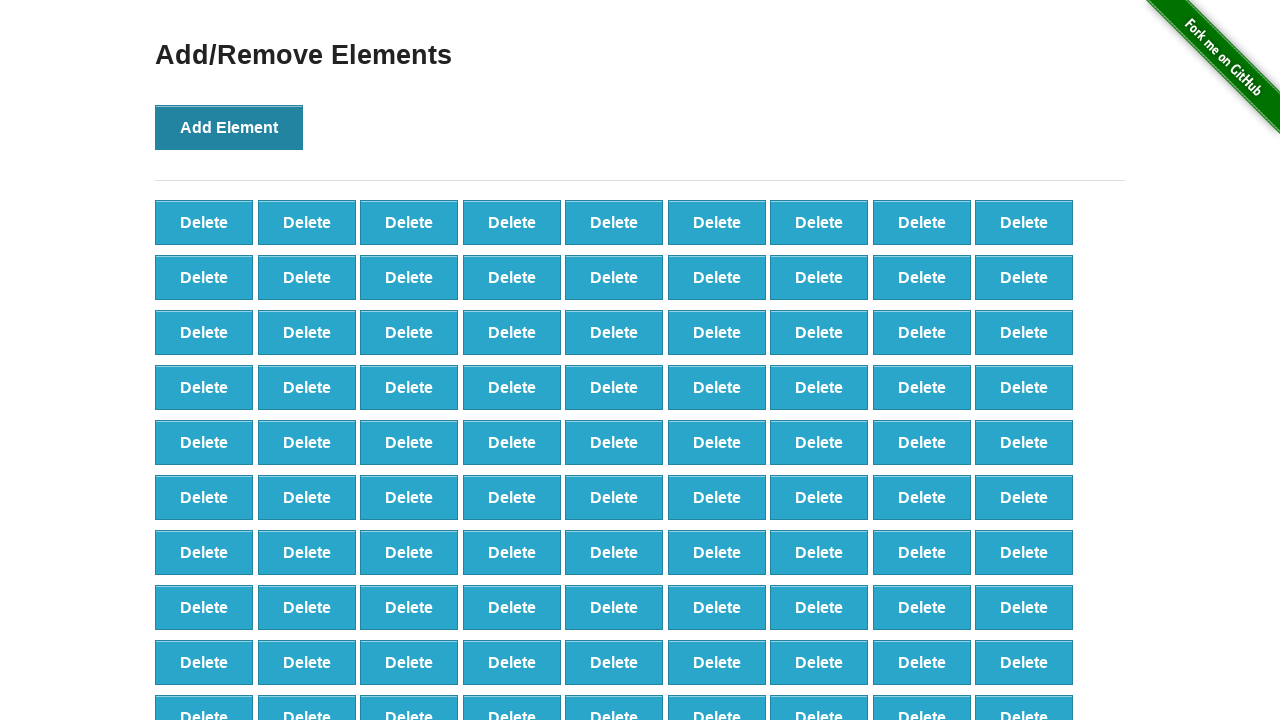

Added element 293 of 500 at (229, 127) on xpath=//*[@id="content"]/div/button
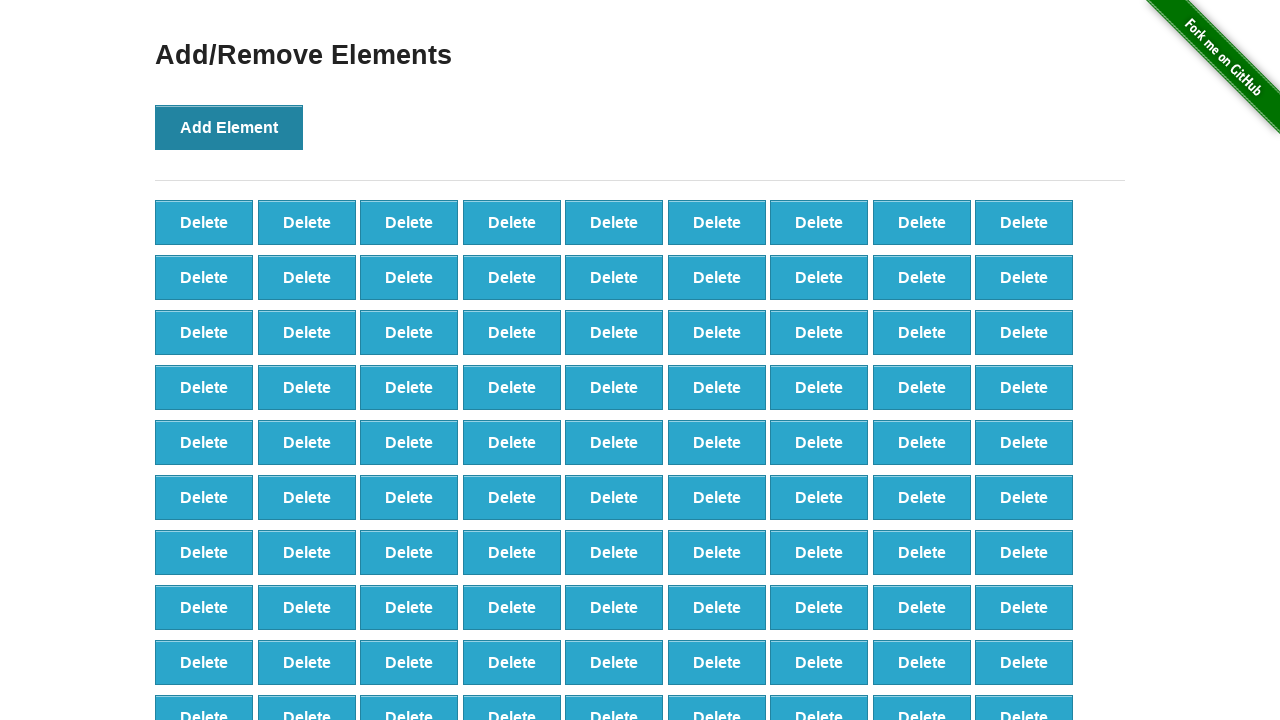

Added element 294 of 500 at (229, 127) on xpath=//*[@id="content"]/div/button
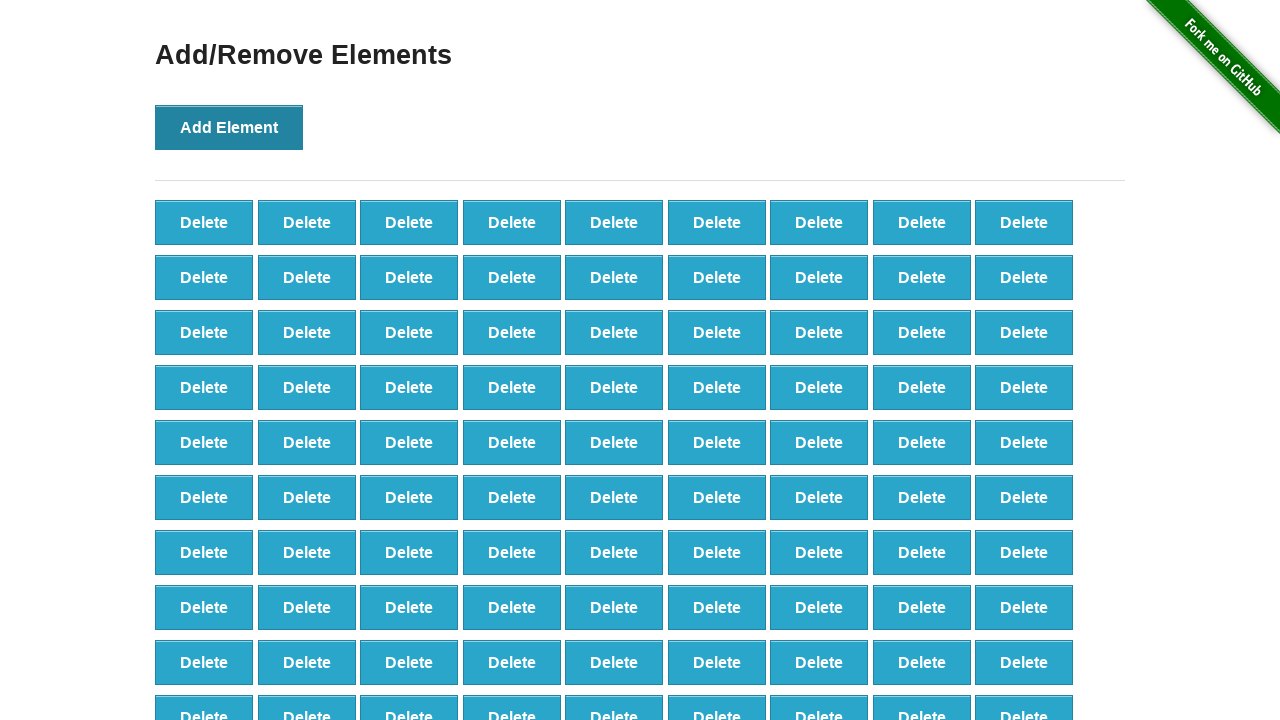

Added element 295 of 500 at (229, 127) on xpath=//*[@id="content"]/div/button
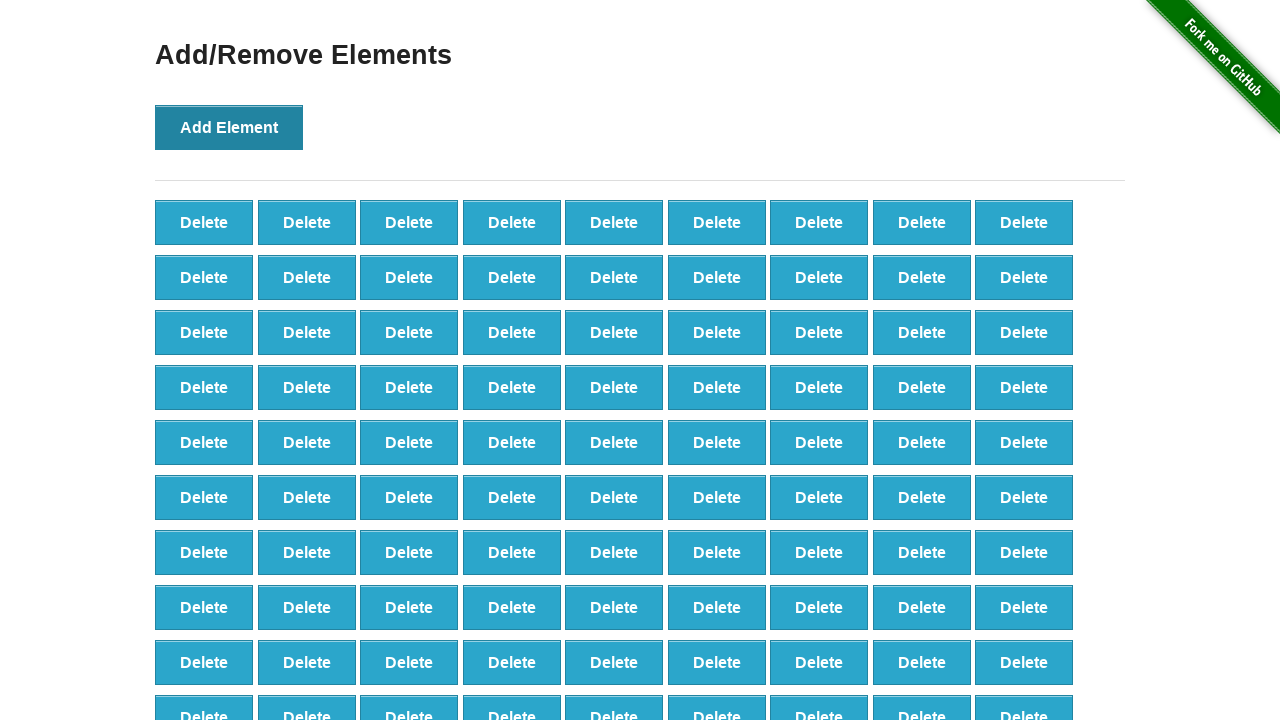

Added element 296 of 500 at (229, 127) on xpath=//*[@id="content"]/div/button
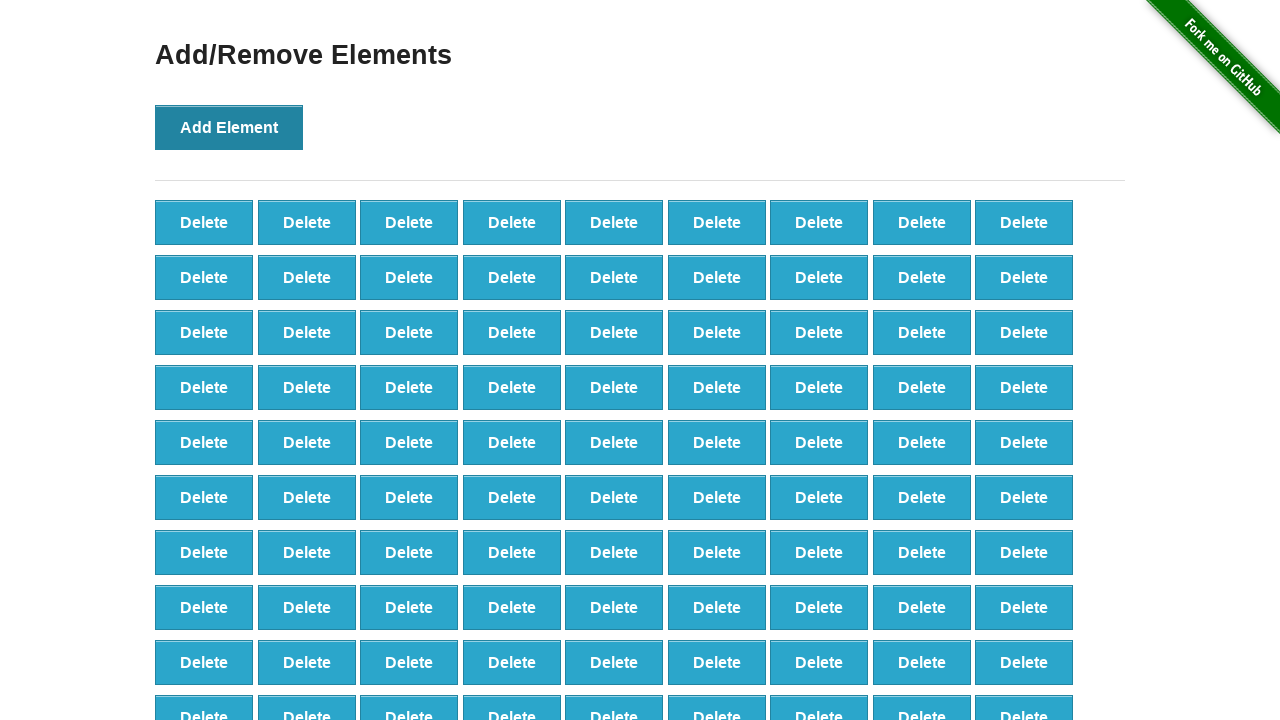

Added element 297 of 500 at (229, 127) on xpath=//*[@id="content"]/div/button
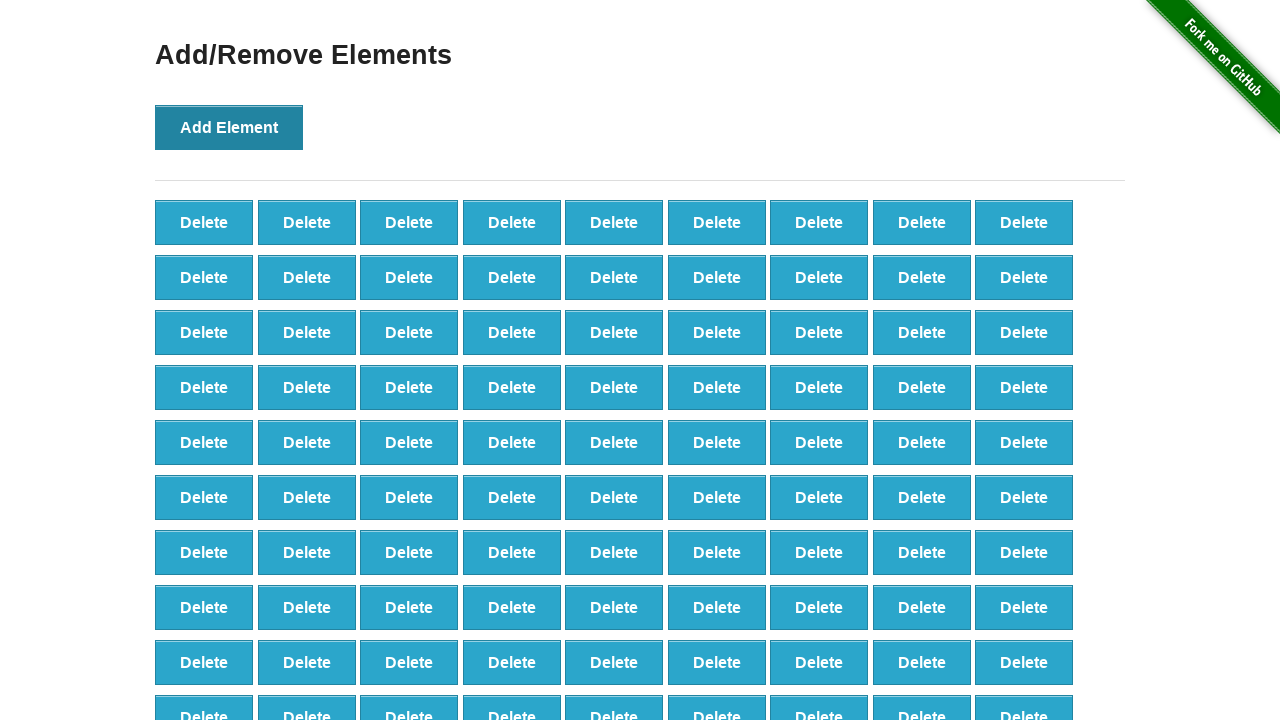

Added element 298 of 500 at (229, 127) on xpath=//*[@id="content"]/div/button
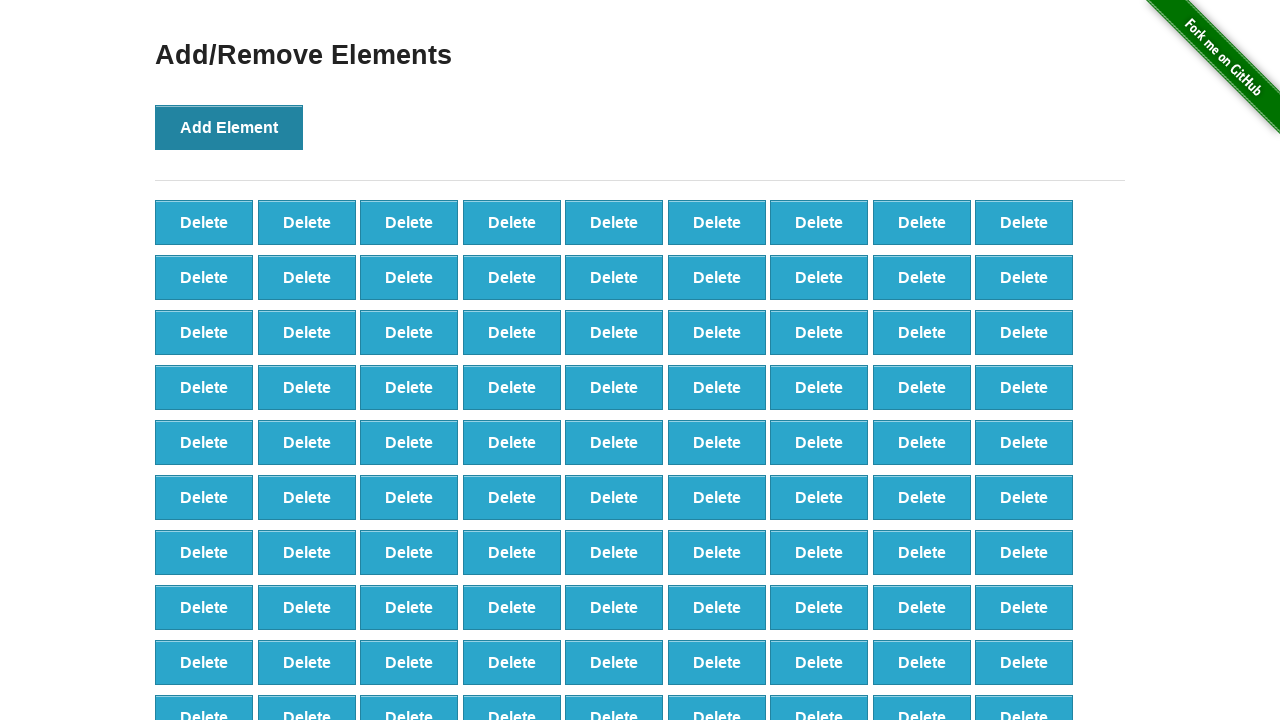

Added element 299 of 500 at (229, 127) on xpath=//*[@id="content"]/div/button
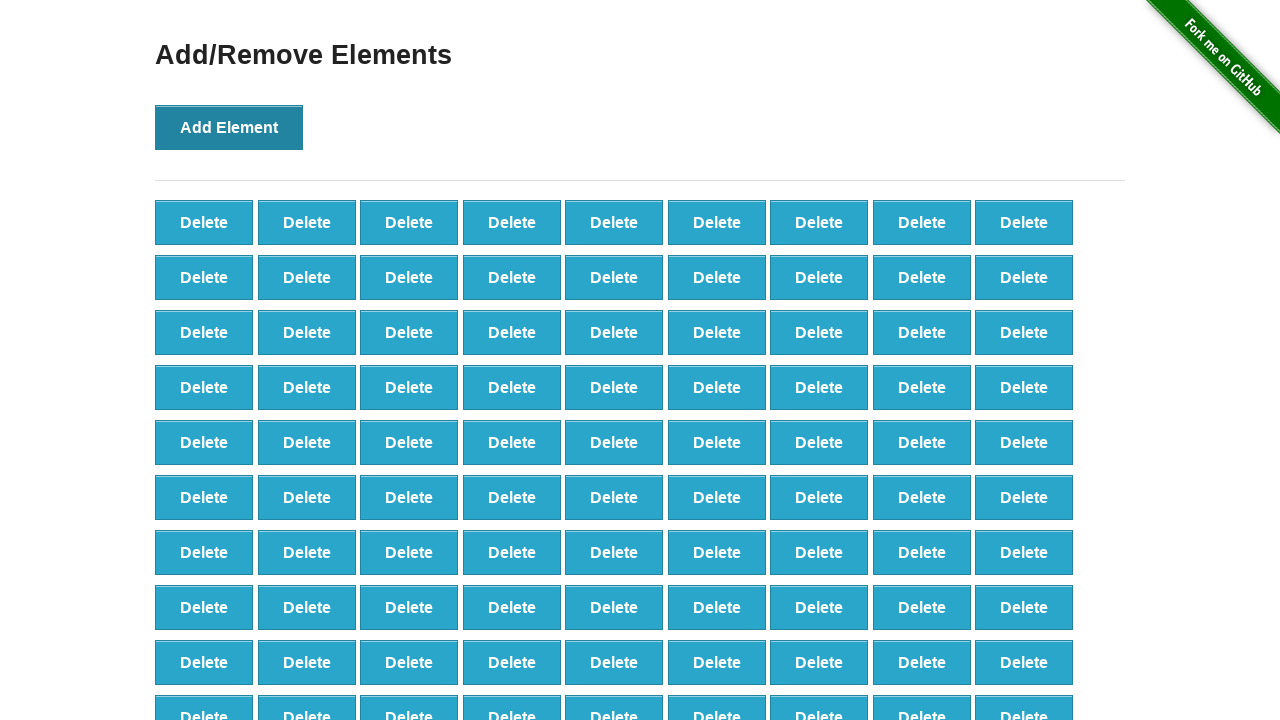

Added element 300 of 500 at (229, 127) on xpath=//*[@id="content"]/div/button
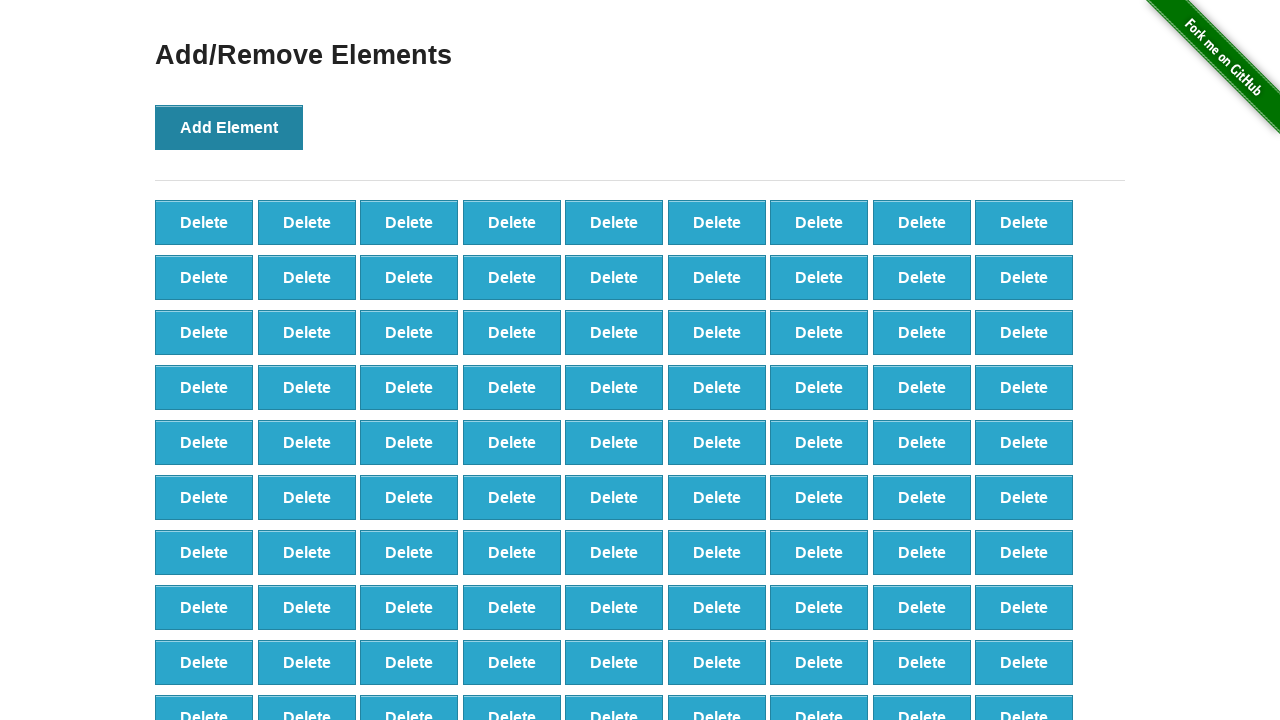

Added element 301 of 500 at (229, 127) on xpath=//*[@id="content"]/div/button
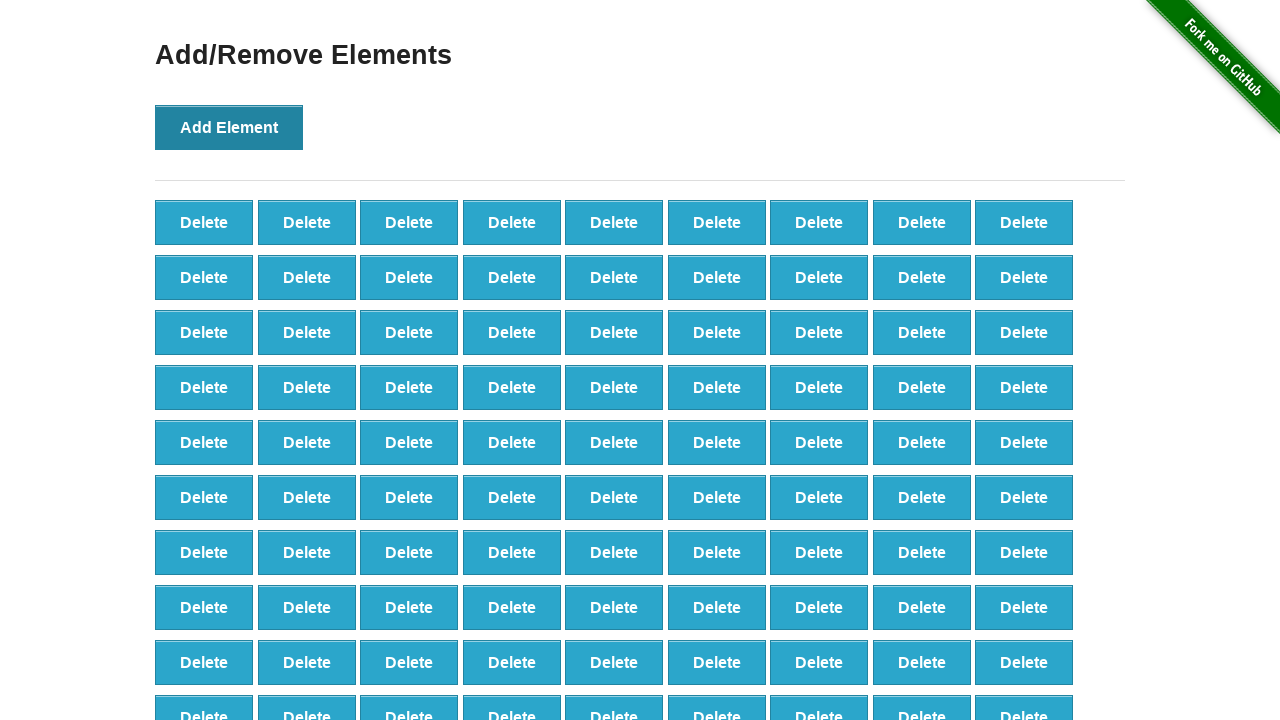

Added element 302 of 500 at (229, 127) on xpath=//*[@id="content"]/div/button
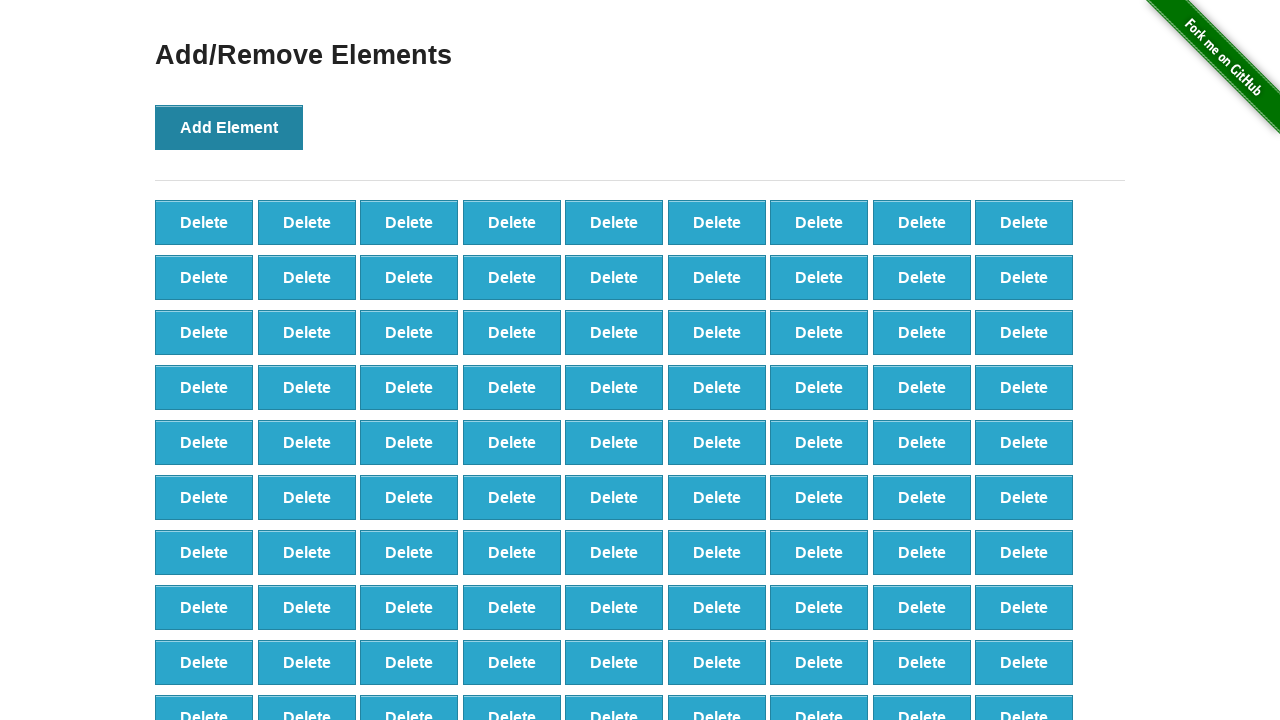

Added element 303 of 500 at (229, 127) on xpath=//*[@id="content"]/div/button
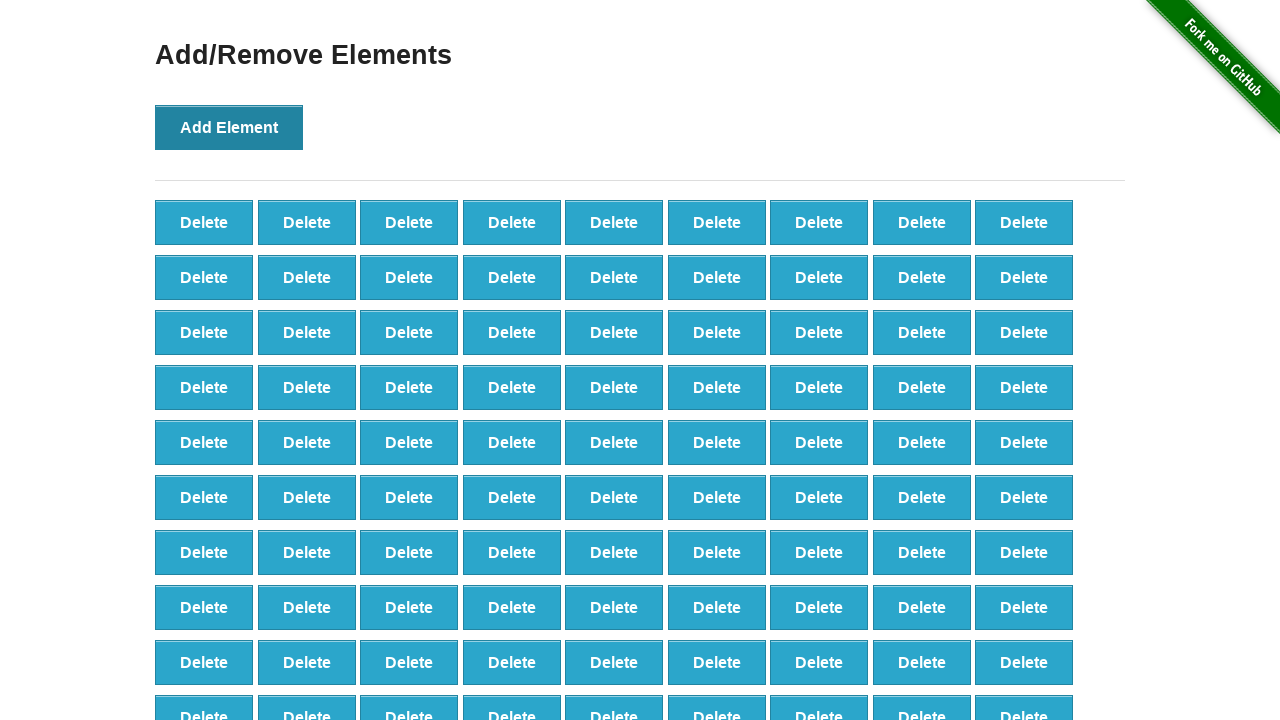

Added element 304 of 500 at (229, 127) on xpath=//*[@id="content"]/div/button
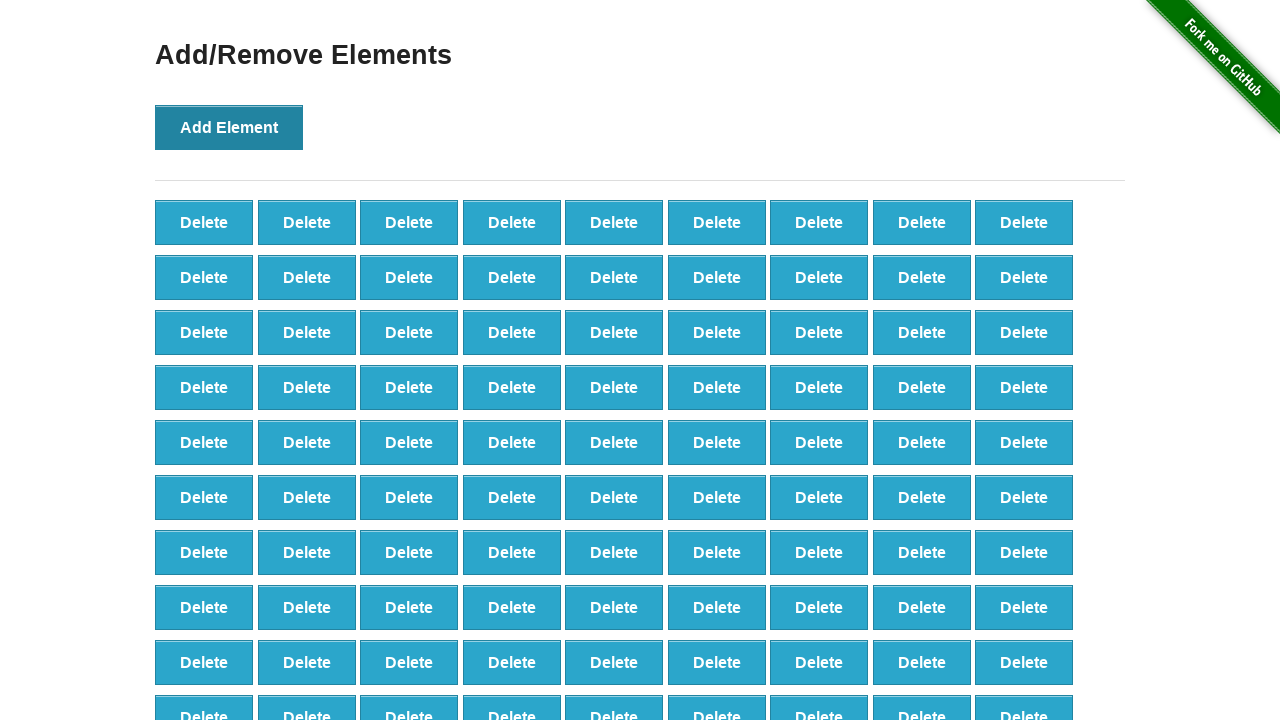

Added element 305 of 500 at (229, 127) on xpath=//*[@id="content"]/div/button
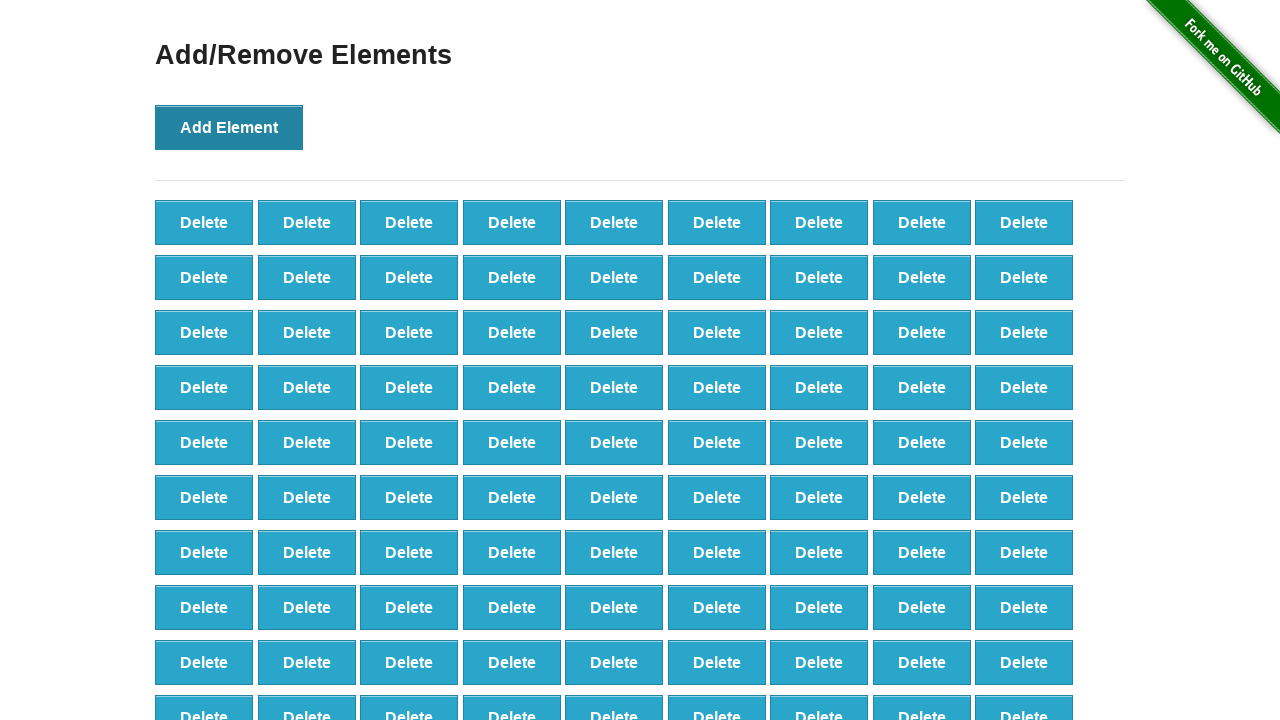

Added element 306 of 500 at (229, 127) on xpath=//*[@id="content"]/div/button
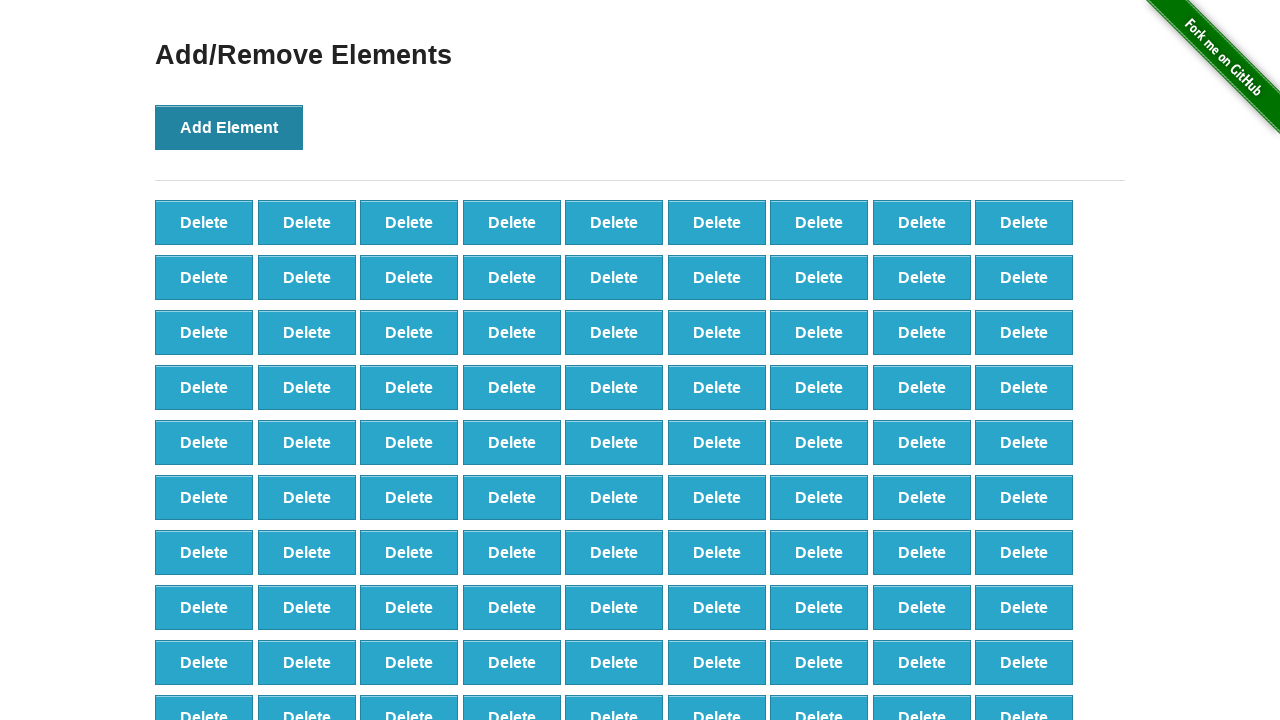

Added element 307 of 500 at (229, 127) on xpath=//*[@id="content"]/div/button
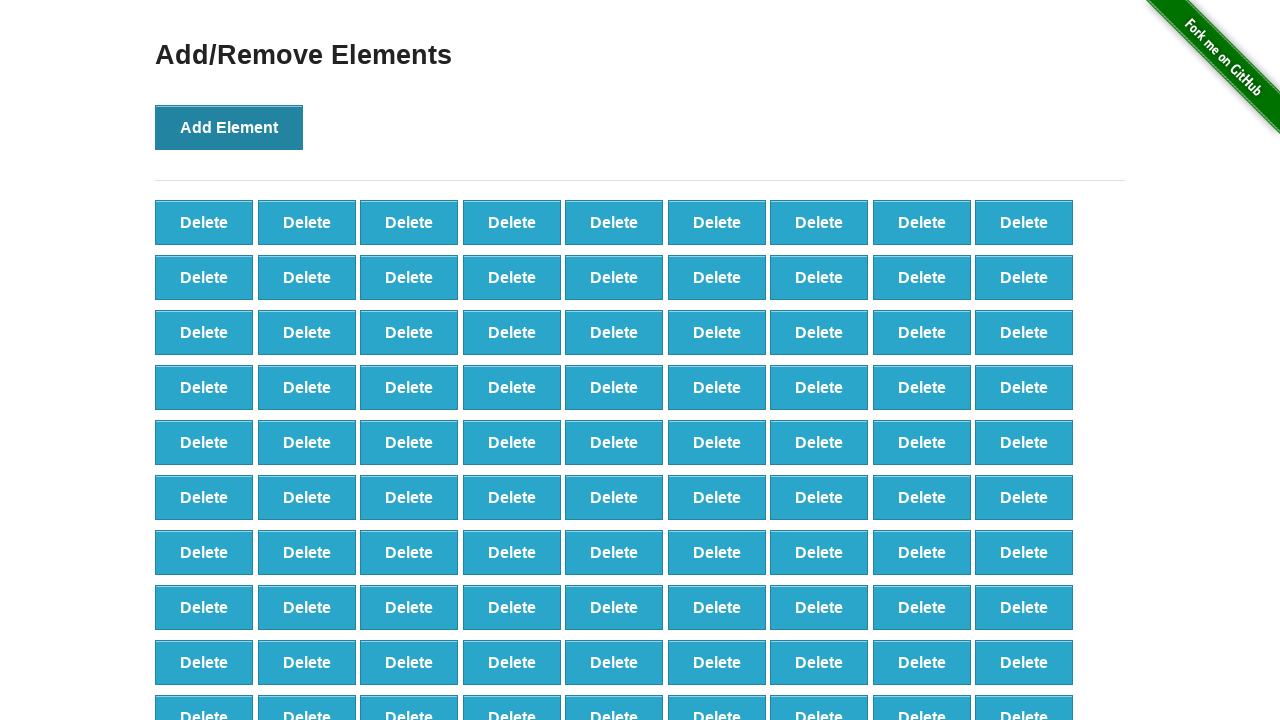

Added element 308 of 500 at (229, 127) on xpath=//*[@id="content"]/div/button
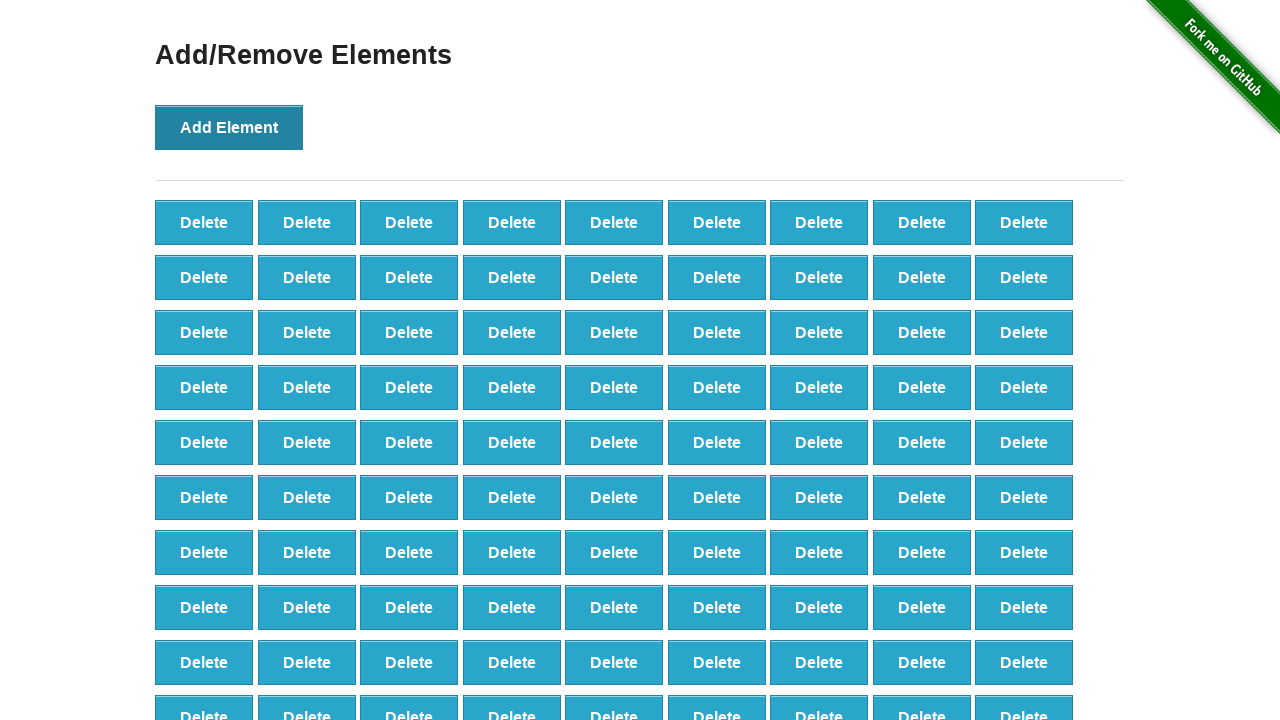

Added element 309 of 500 at (229, 127) on xpath=//*[@id="content"]/div/button
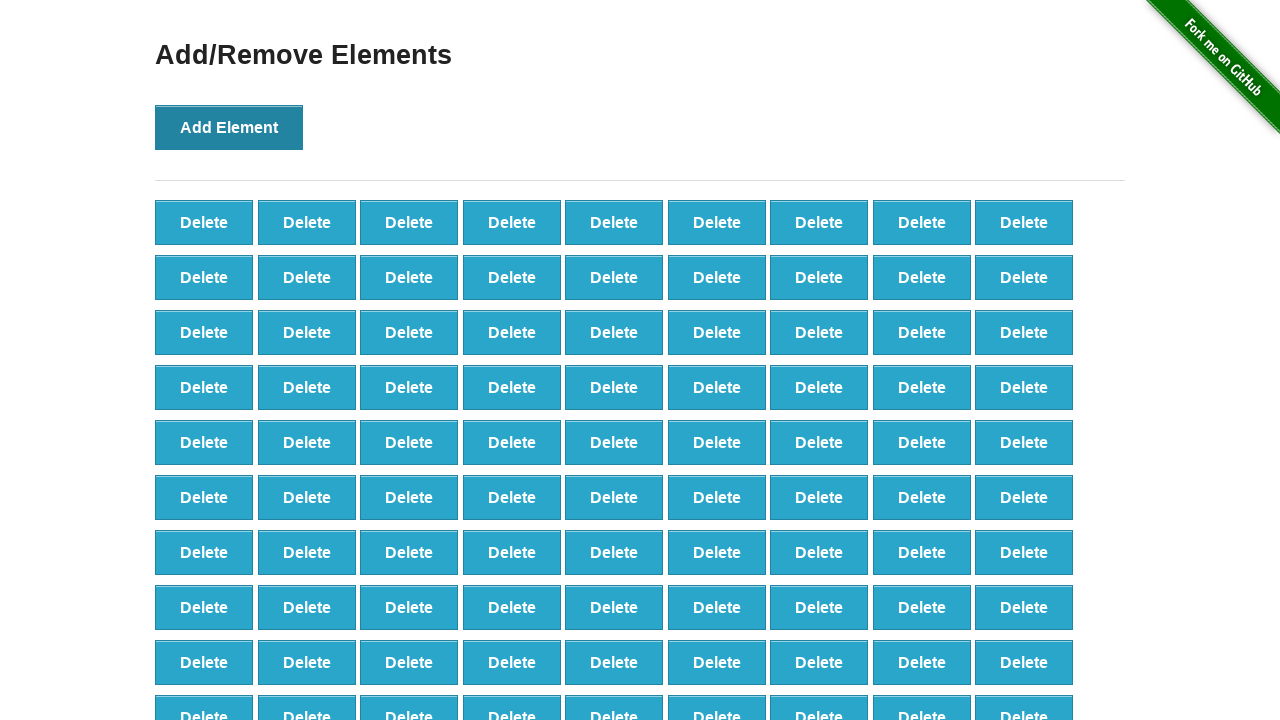

Added element 310 of 500 at (229, 127) on xpath=//*[@id="content"]/div/button
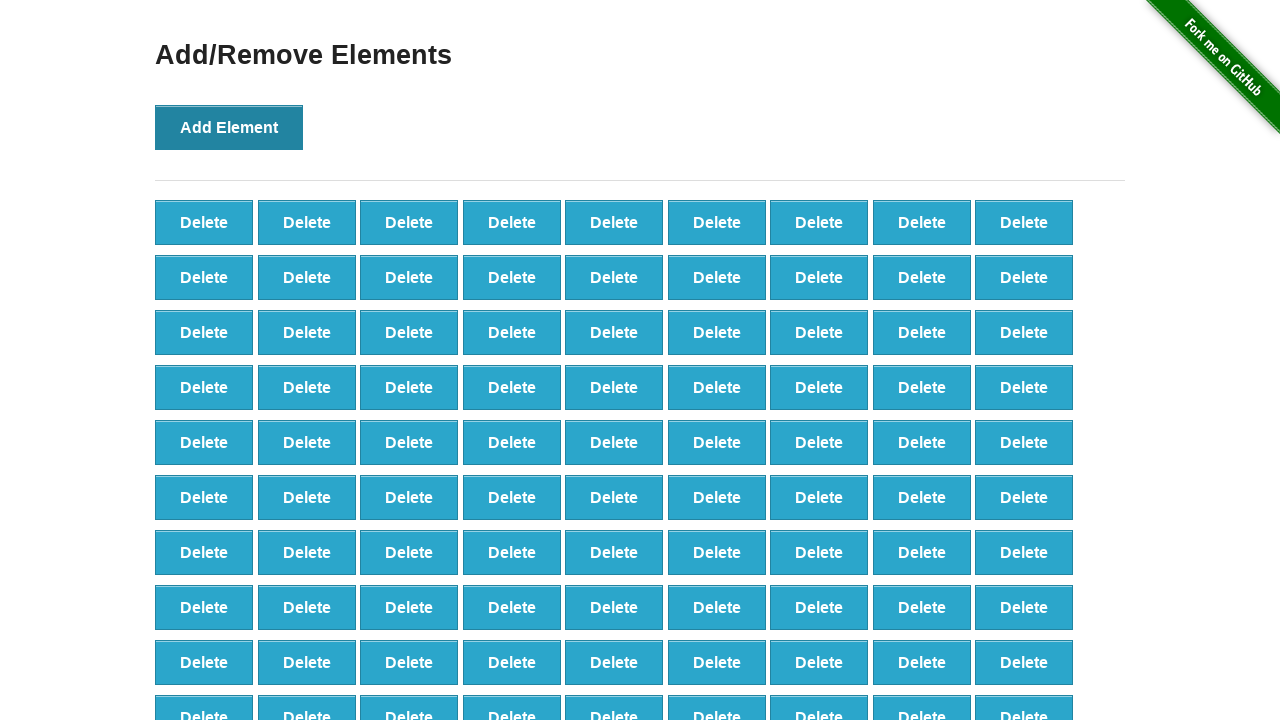

Added element 311 of 500 at (229, 127) on xpath=//*[@id="content"]/div/button
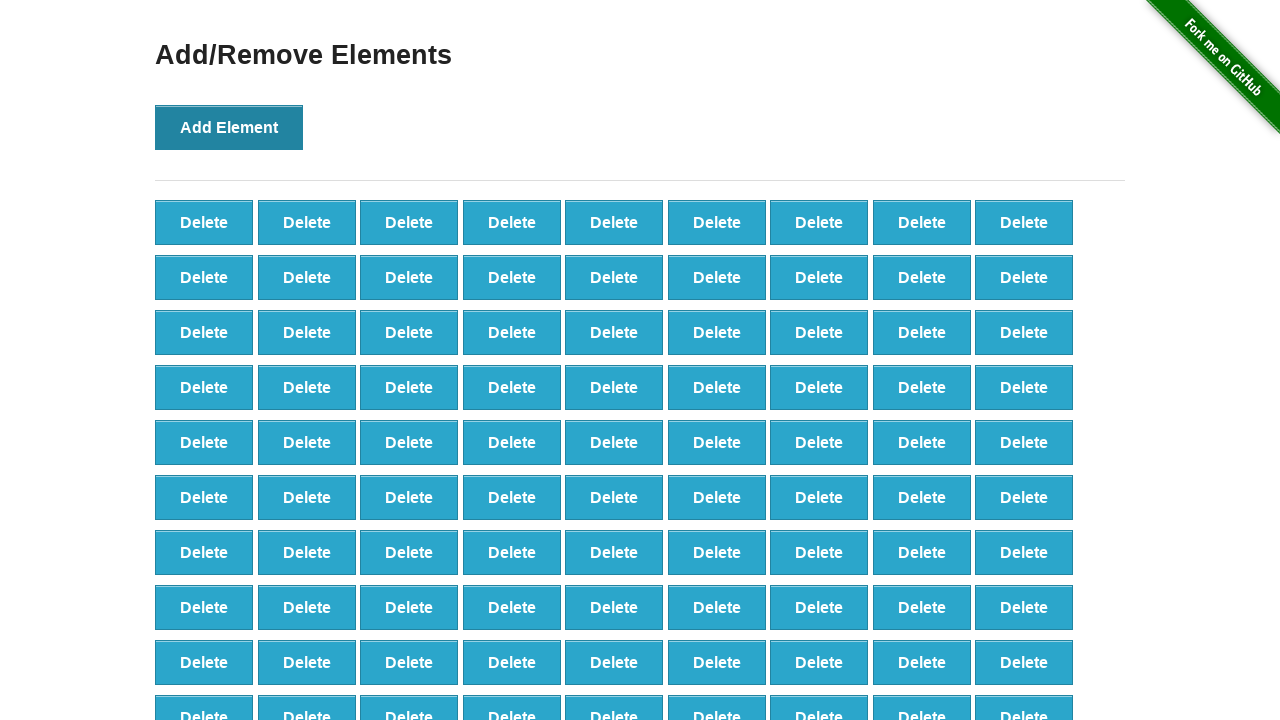

Added element 312 of 500 at (229, 127) on xpath=//*[@id="content"]/div/button
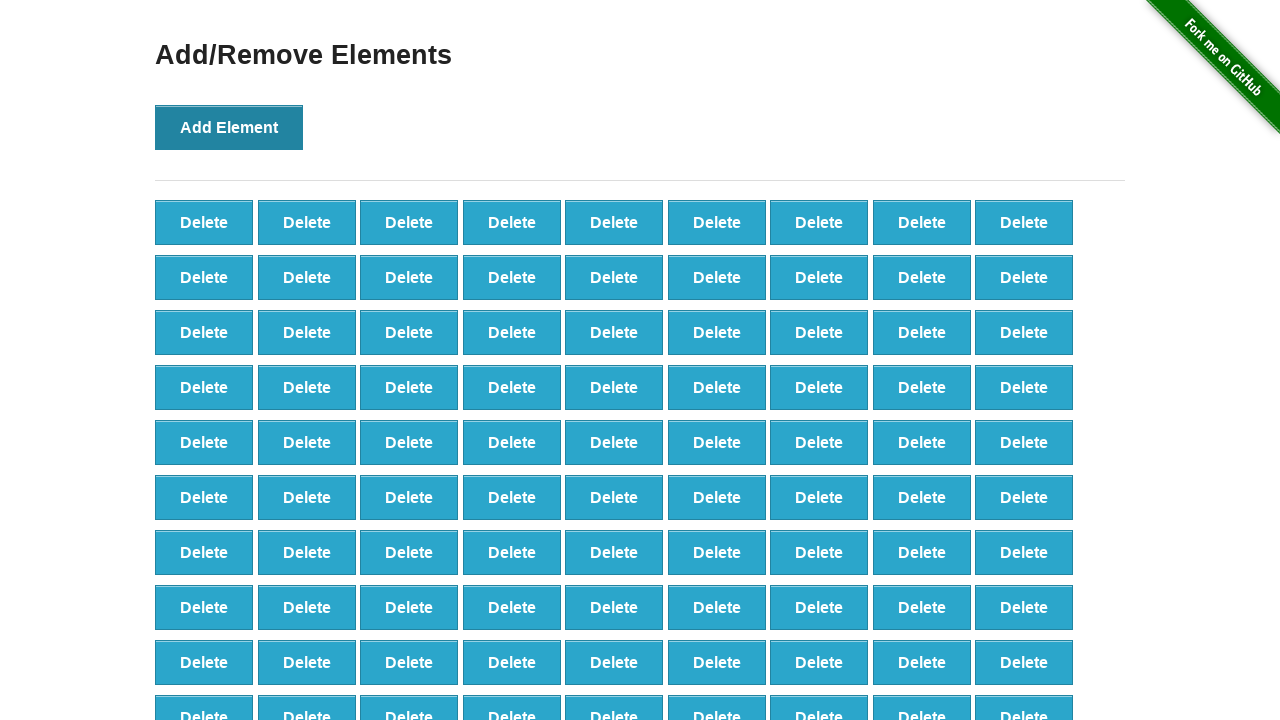

Added element 313 of 500 at (229, 127) on xpath=//*[@id="content"]/div/button
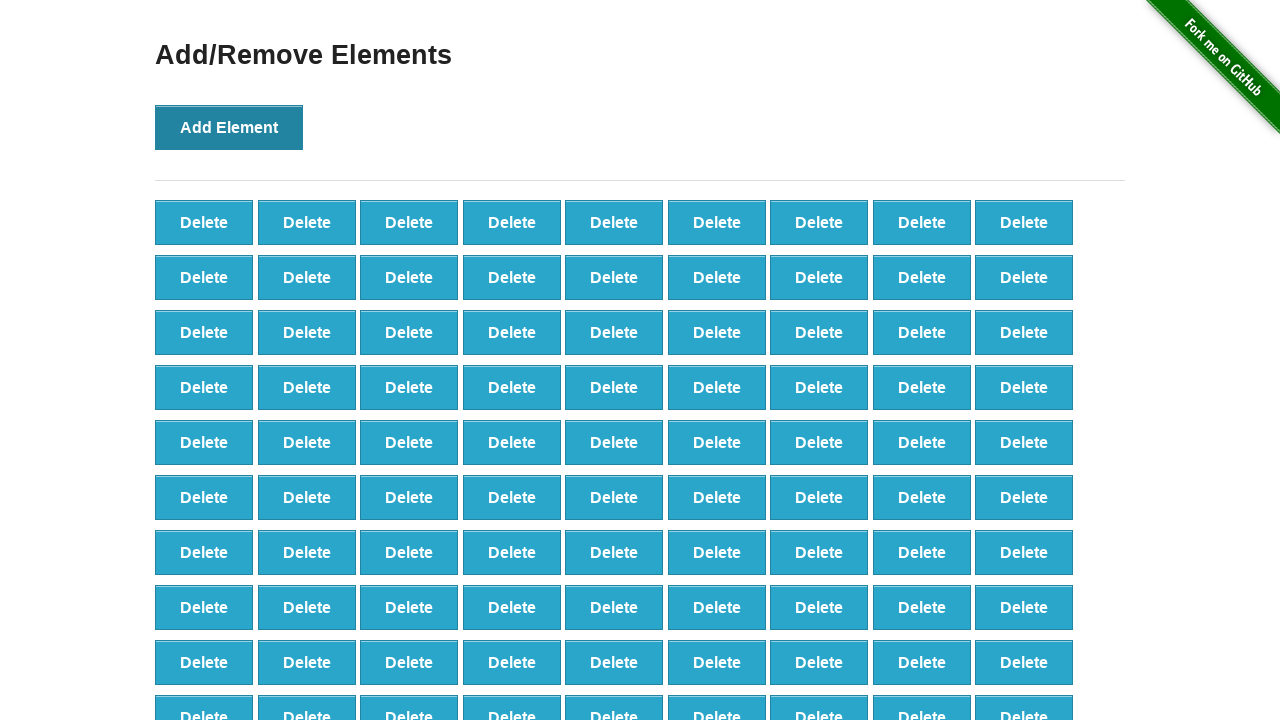

Added element 314 of 500 at (229, 127) on xpath=//*[@id="content"]/div/button
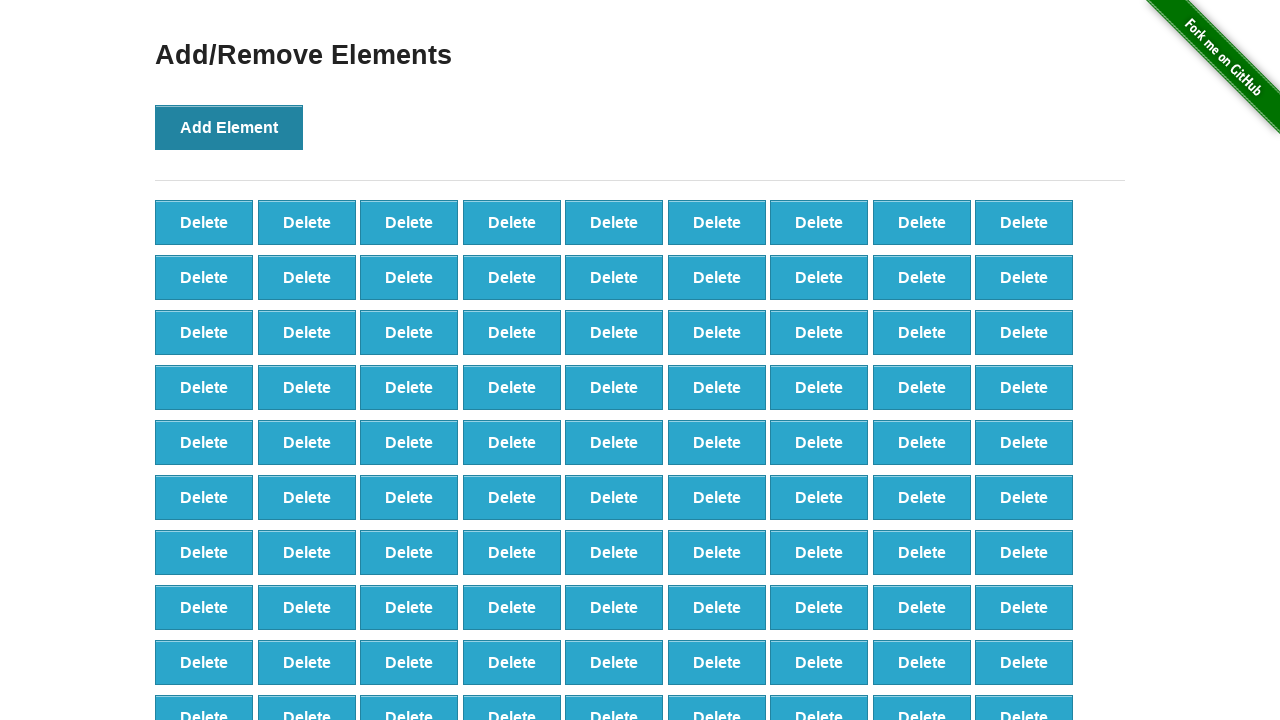

Added element 315 of 500 at (229, 127) on xpath=//*[@id="content"]/div/button
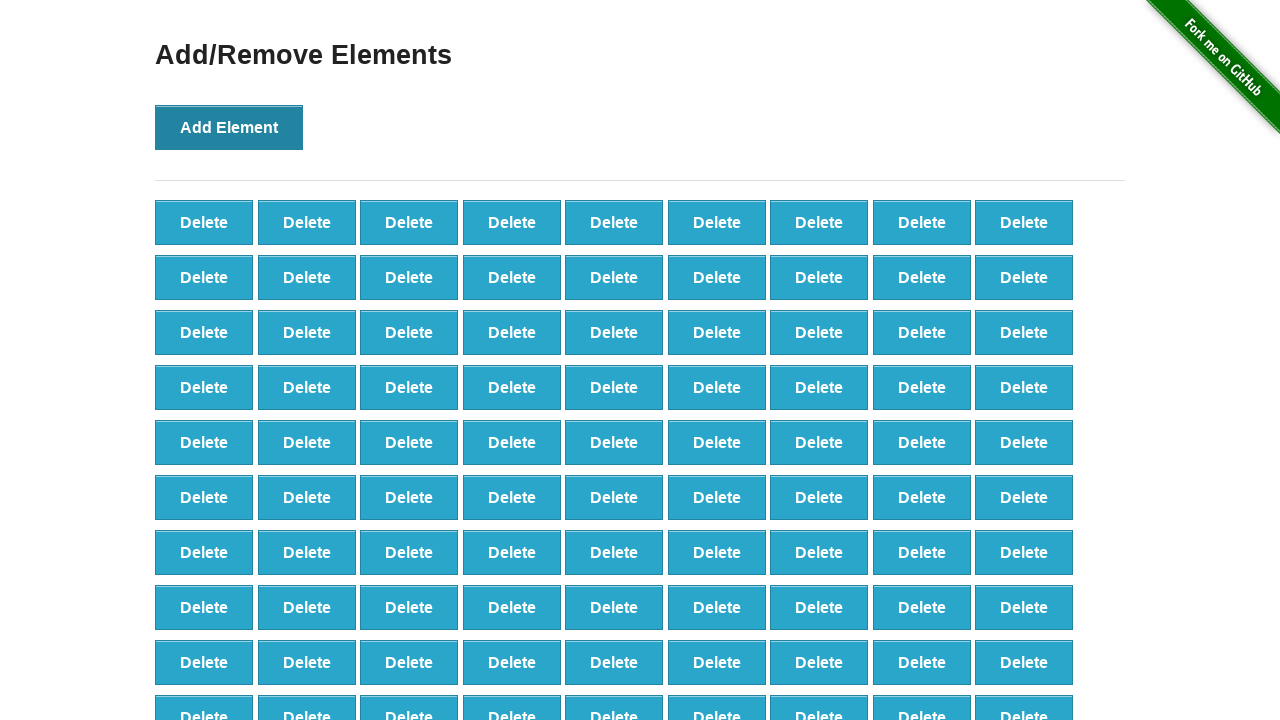

Added element 316 of 500 at (229, 127) on xpath=//*[@id="content"]/div/button
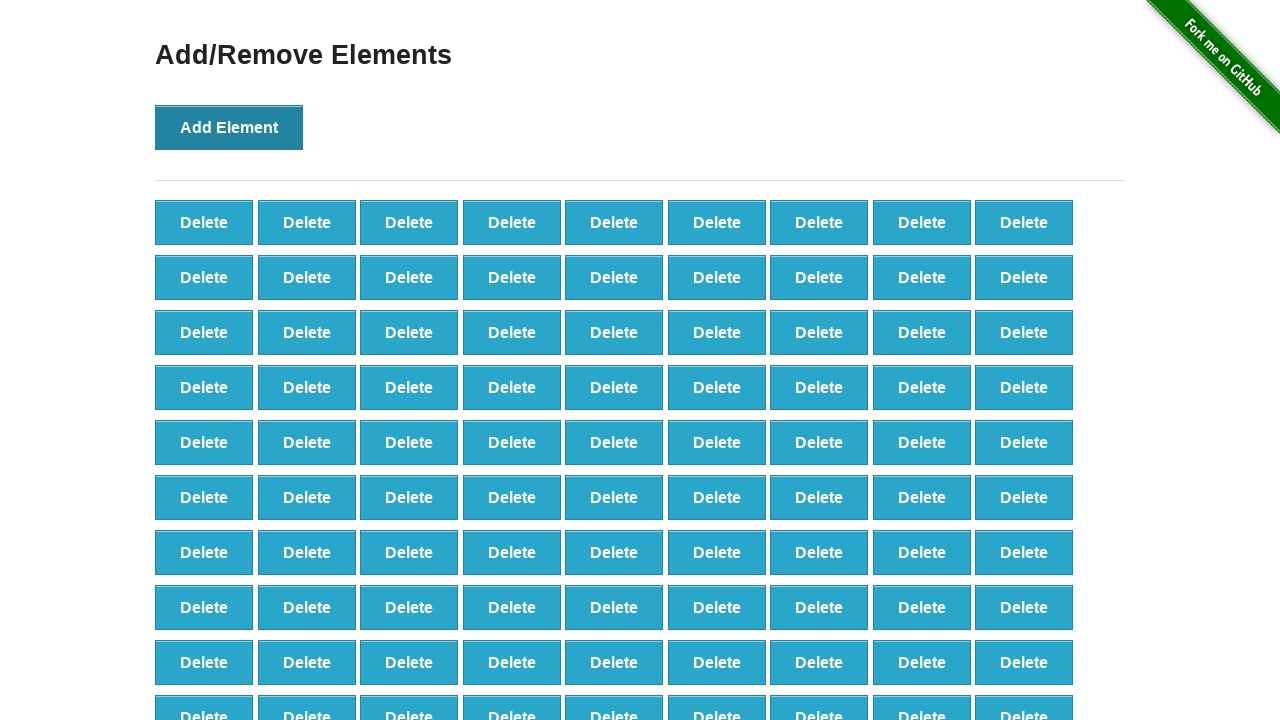

Added element 317 of 500 at (229, 127) on xpath=//*[@id="content"]/div/button
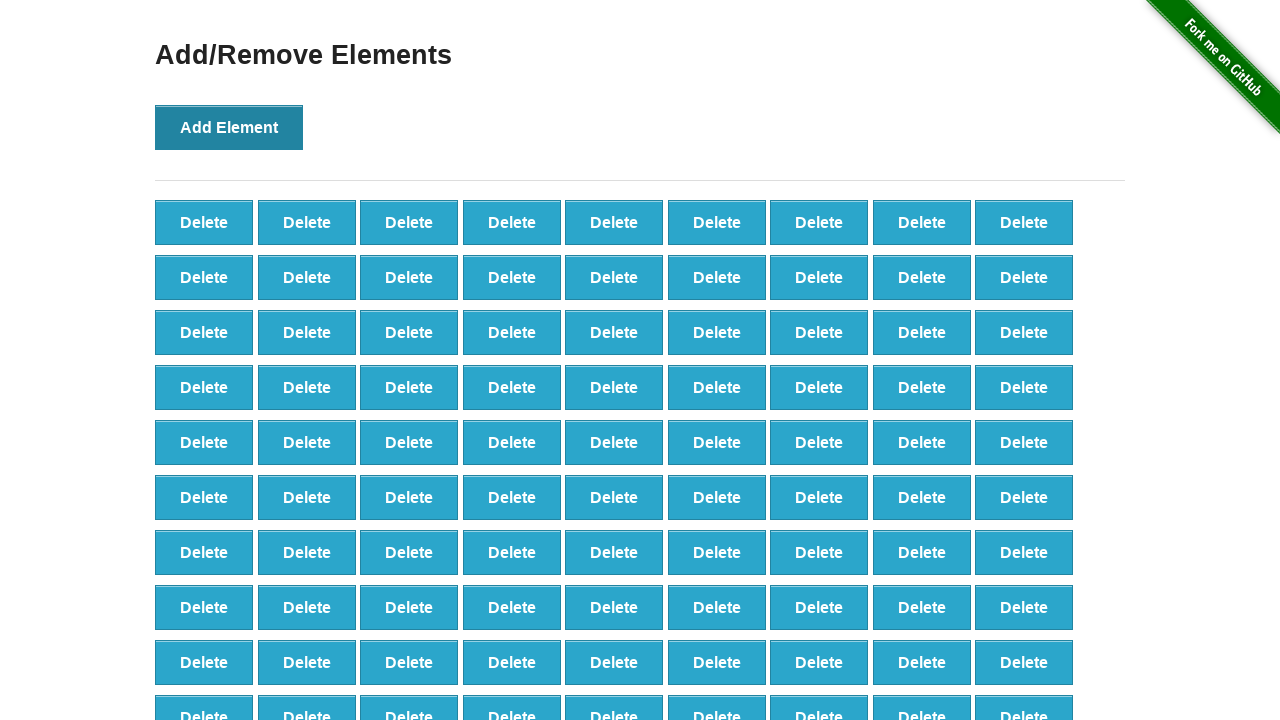

Added element 318 of 500 at (229, 127) on xpath=//*[@id="content"]/div/button
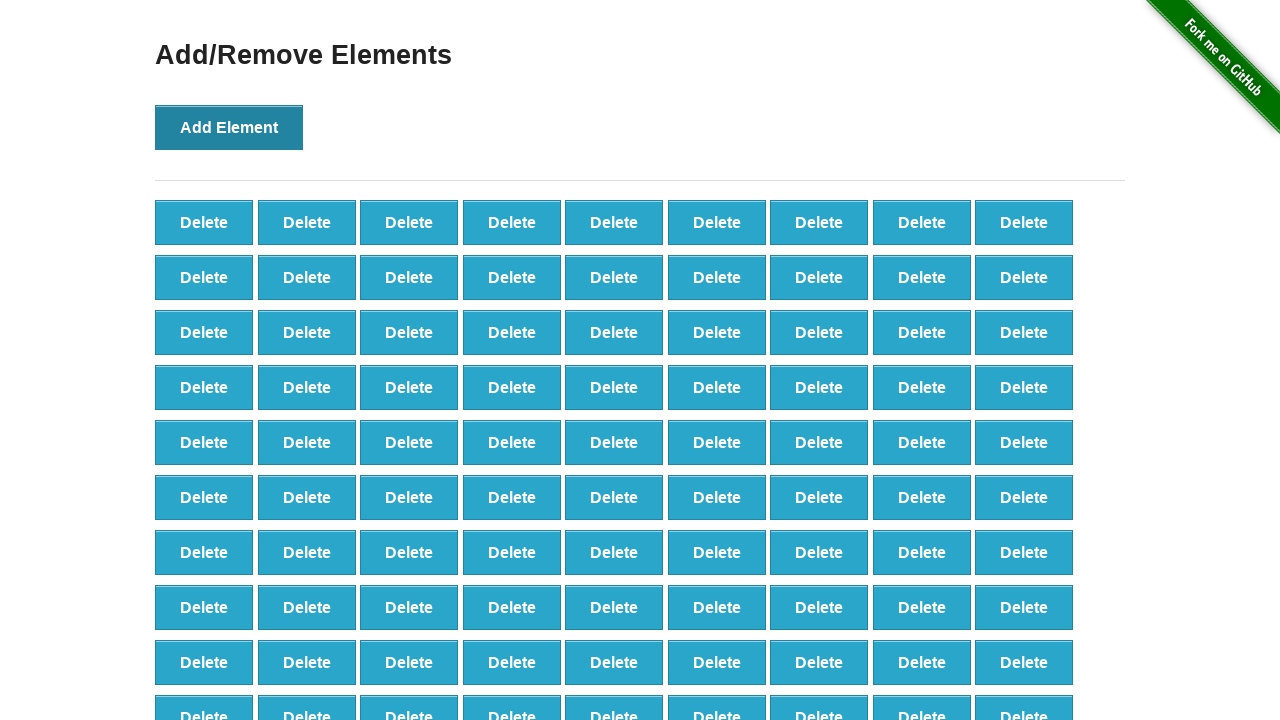

Added element 319 of 500 at (229, 127) on xpath=//*[@id="content"]/div/button
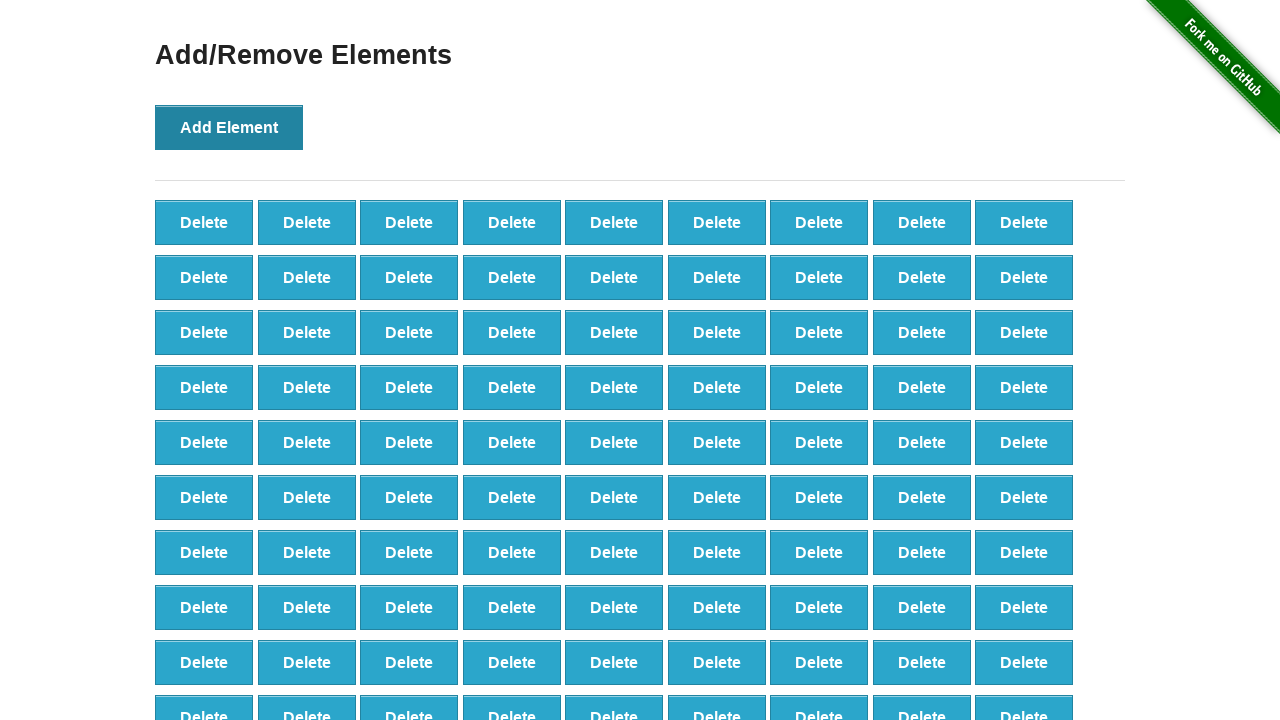

Added element 320 of 500 at (229, 127) on xpath=//*[@id="content"]/div/button
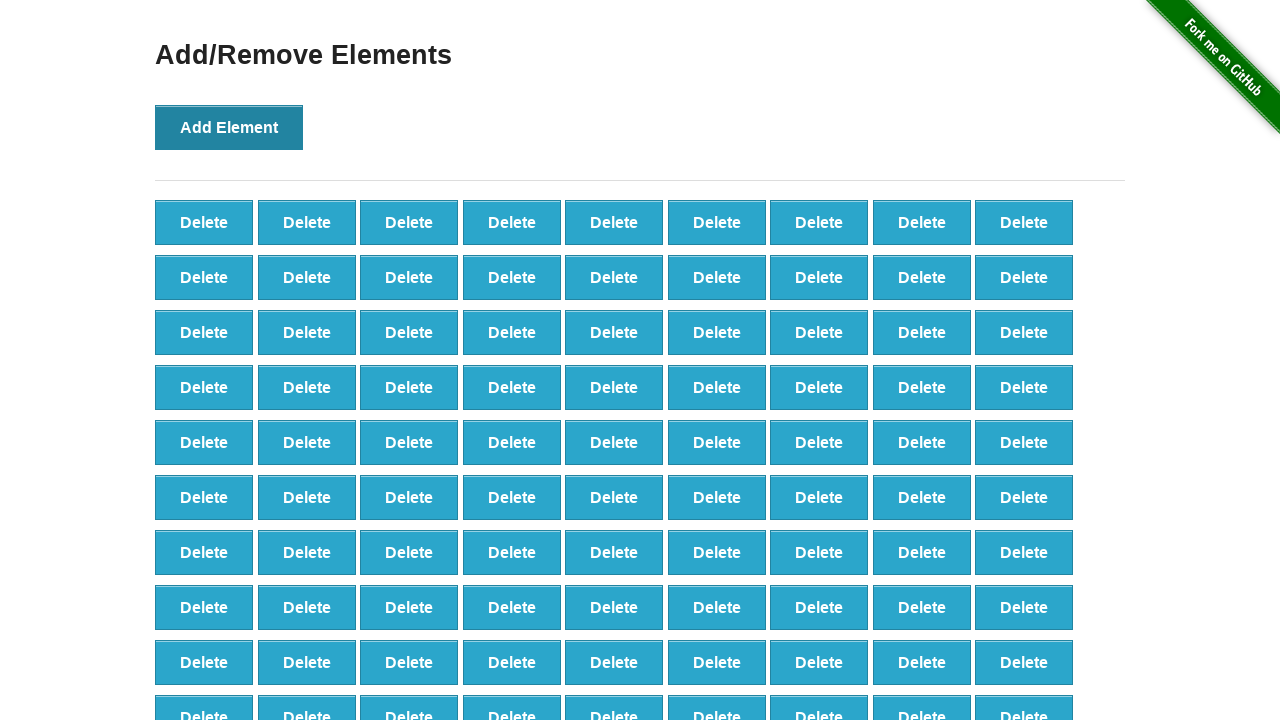

Added element 321 of 500 at (229, 127) on xpath=//*[@id="content"]/div/button
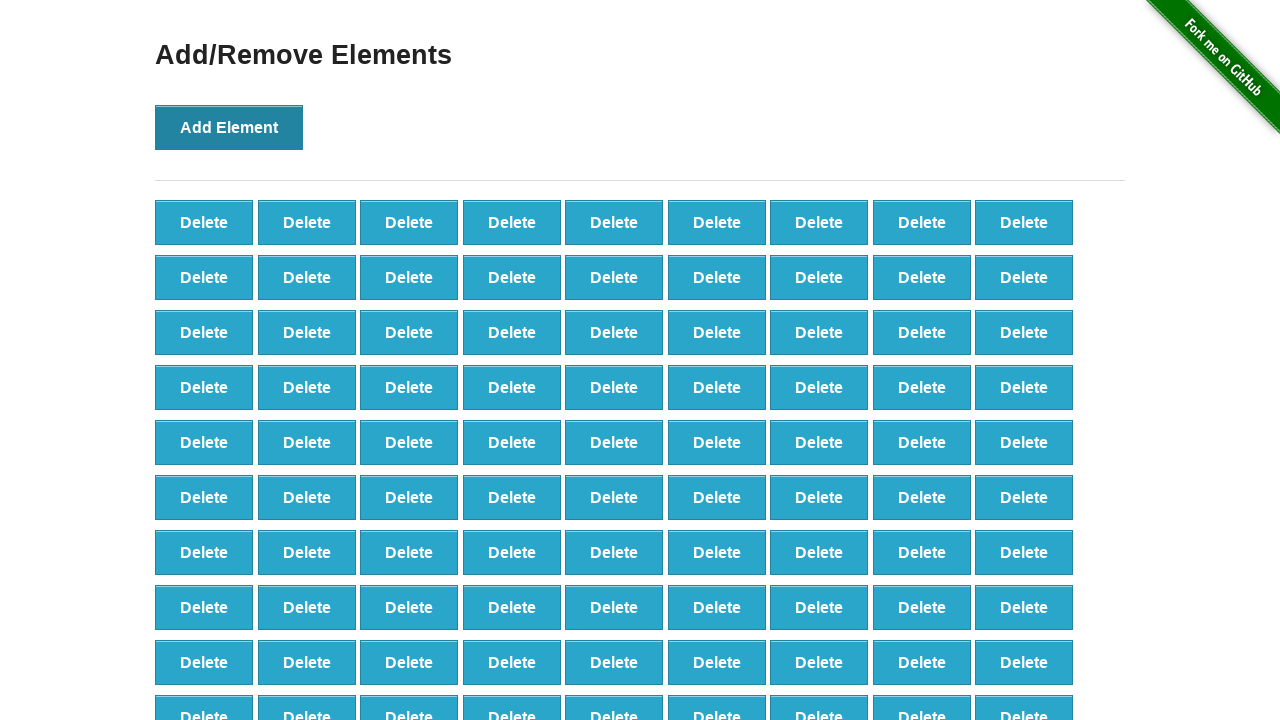

Added element 322 of 500 at (229, 127) on xpath=//*[@id="content"]/div/button
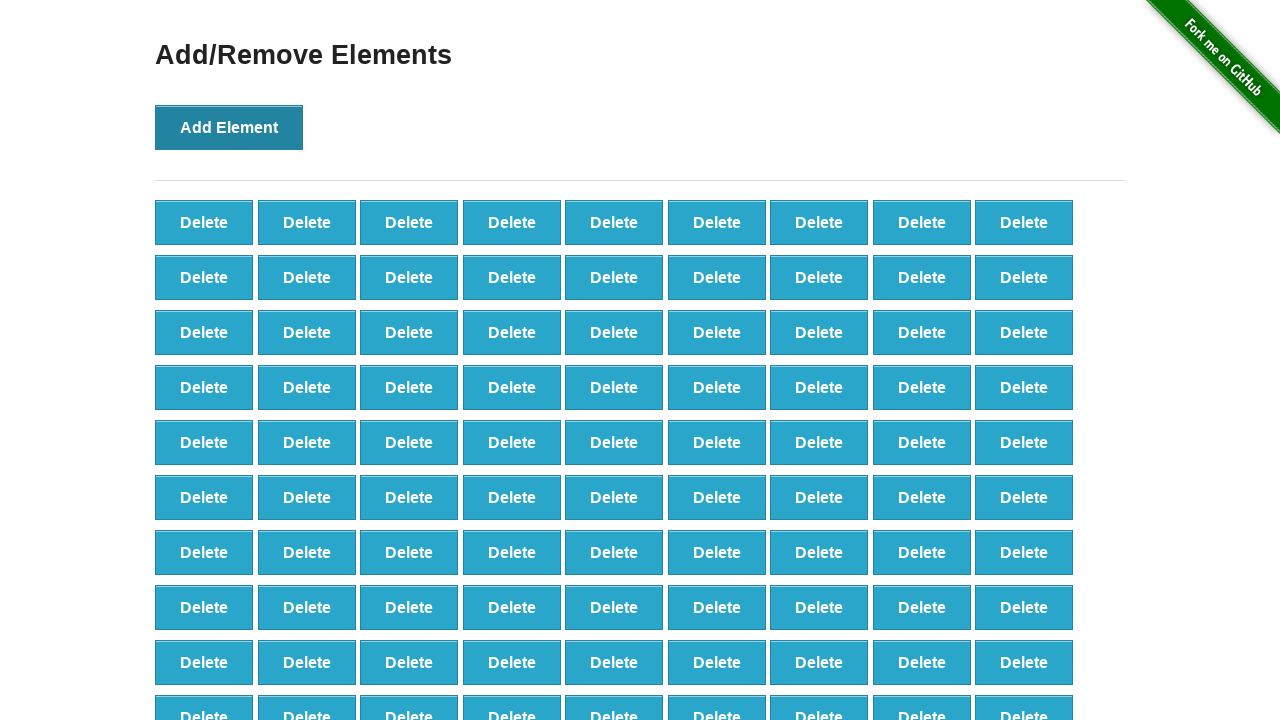

Added element 323 of 500 at (229, 127) on xpath=//*[@id="content"]/div/button
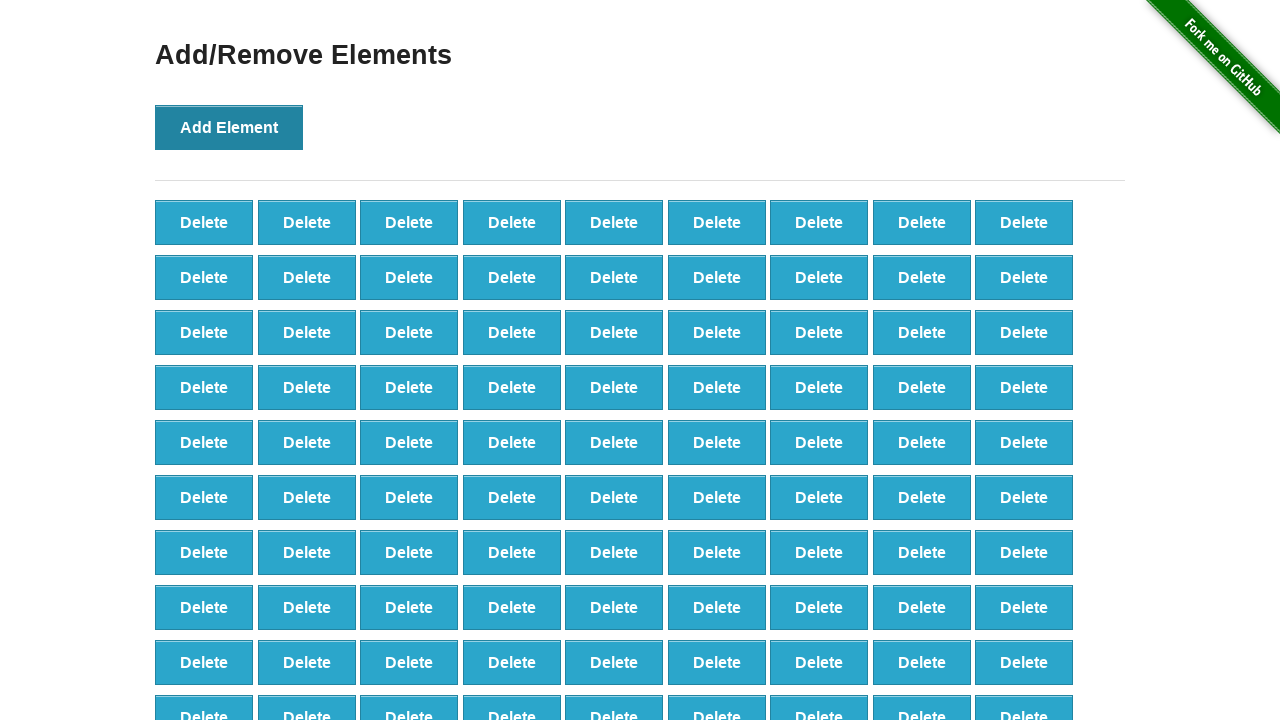

Added element 324 of 500 at (229, 127) on xpath=//*[@id="content"]/div/button
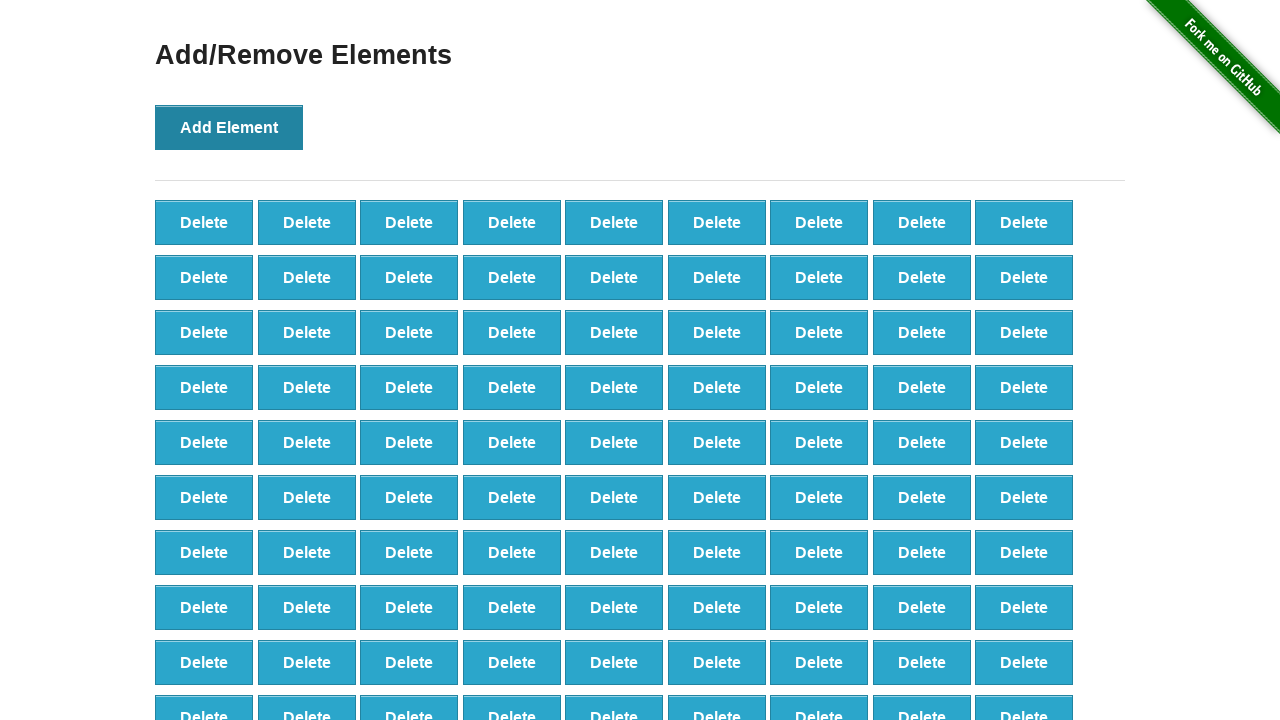

Added element 325 of 500 at (229, 127) on xpath=//*[@id="content"]/div/button
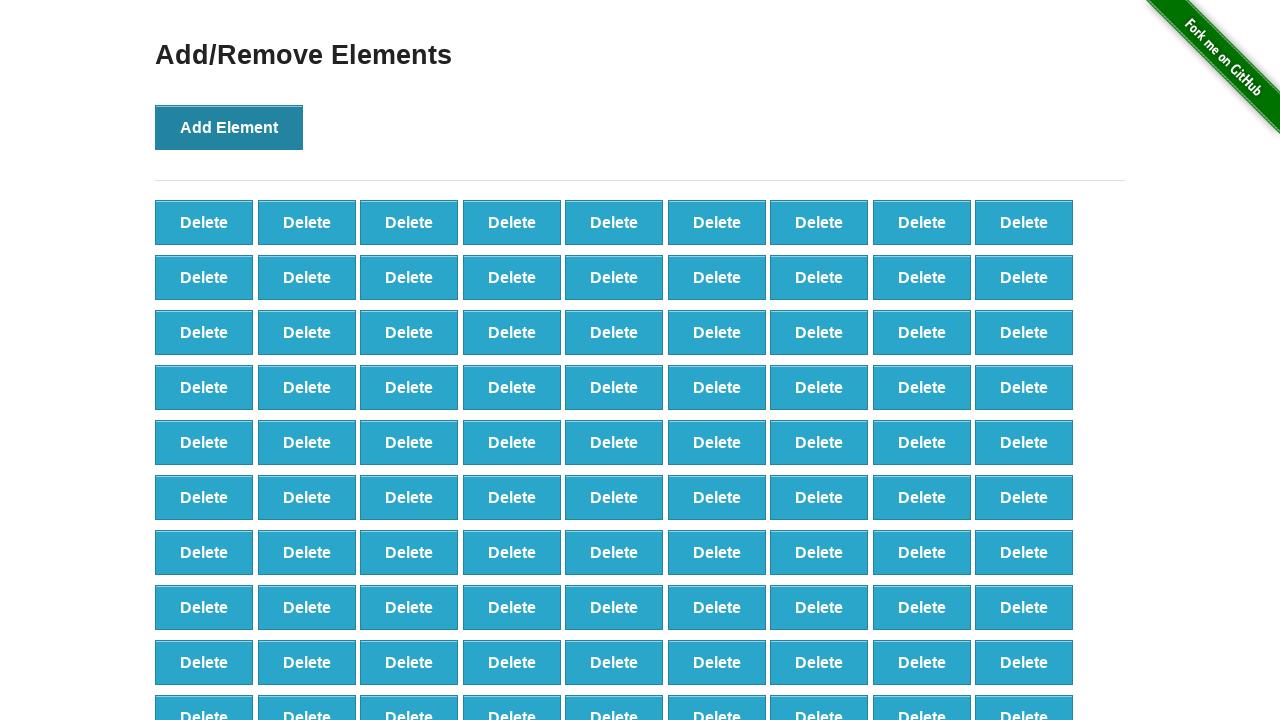

Added element 326 of 500 at (229, 127) on xpath=//*[@id="content"]/div/button
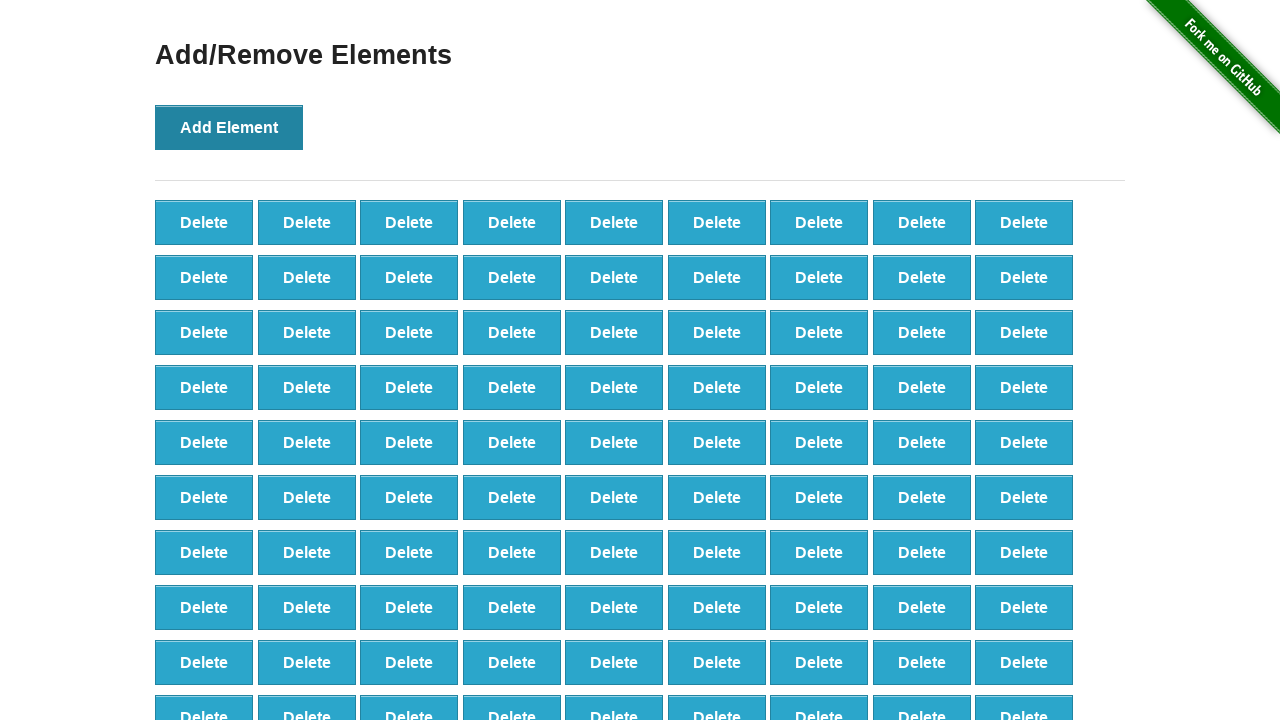

Added element 327 of 500 at (229, 127) on xpath=//*[@id="content"]/div/button
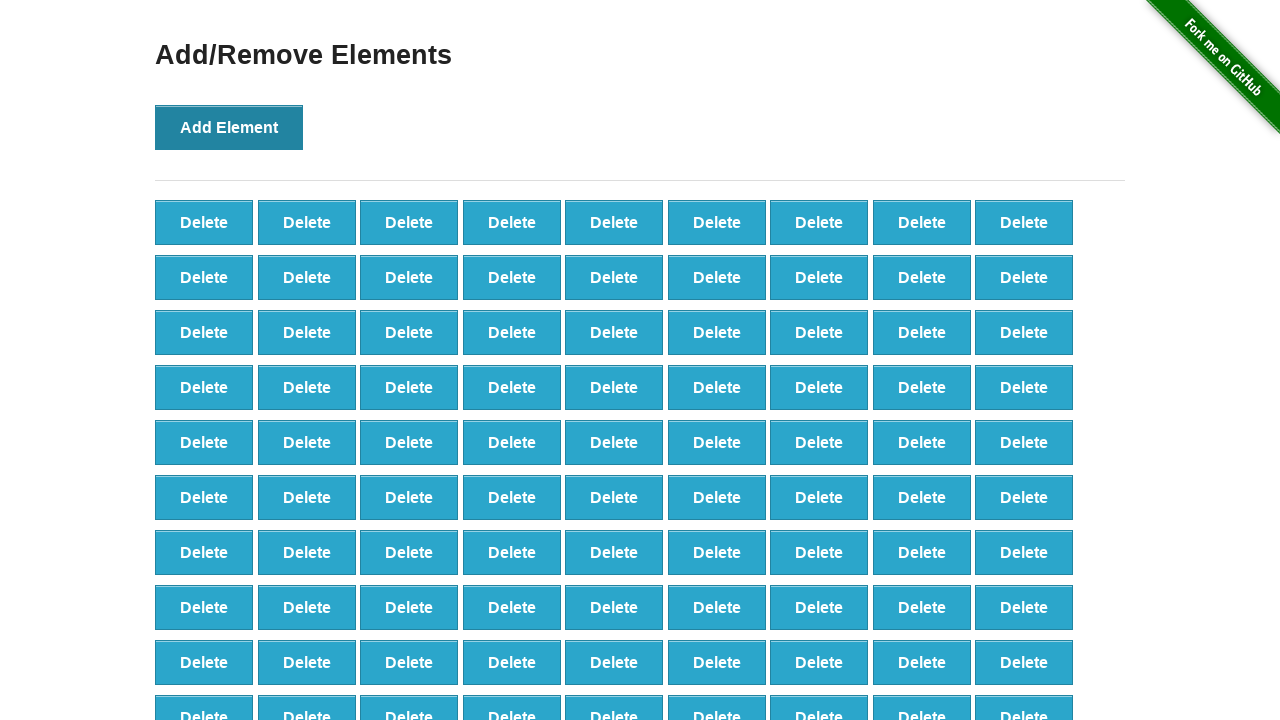

Added element 328 of 500 at (229, 127) on xpath=//*[@id="content"]/div/button
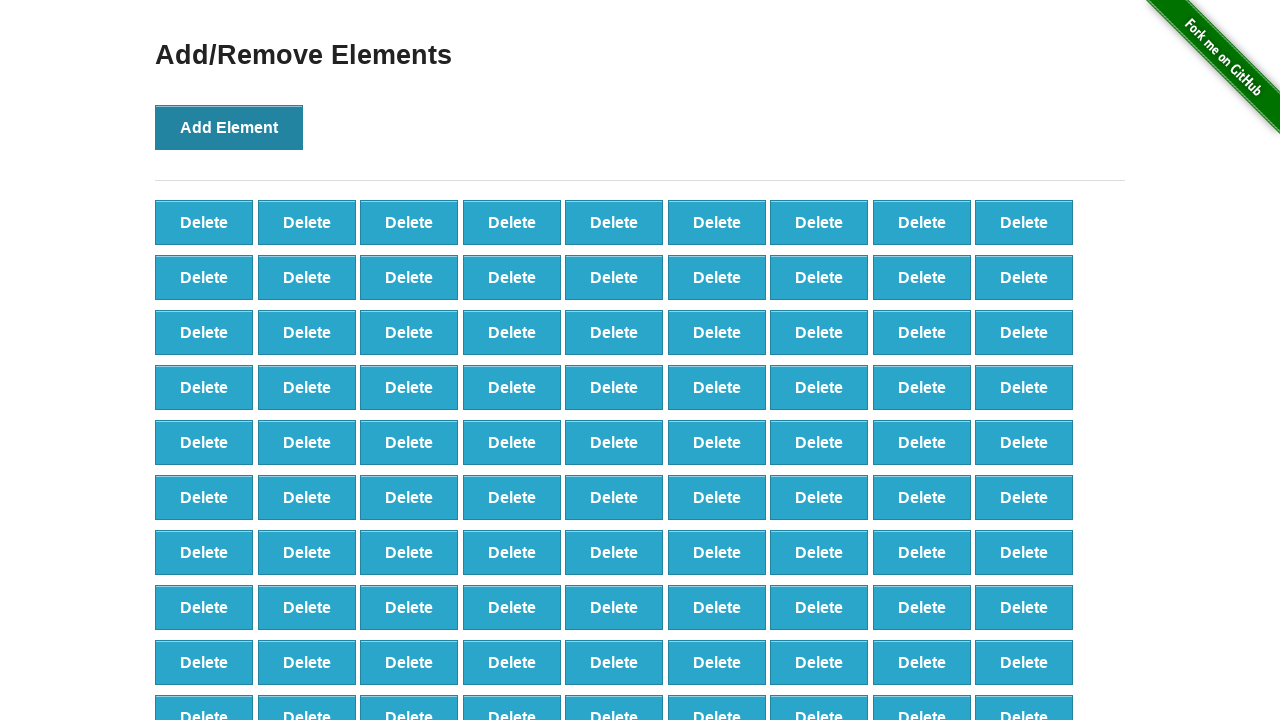

Added element 329 of 500 at (229, 127) on xpath=//*[@id="content"]/div/button
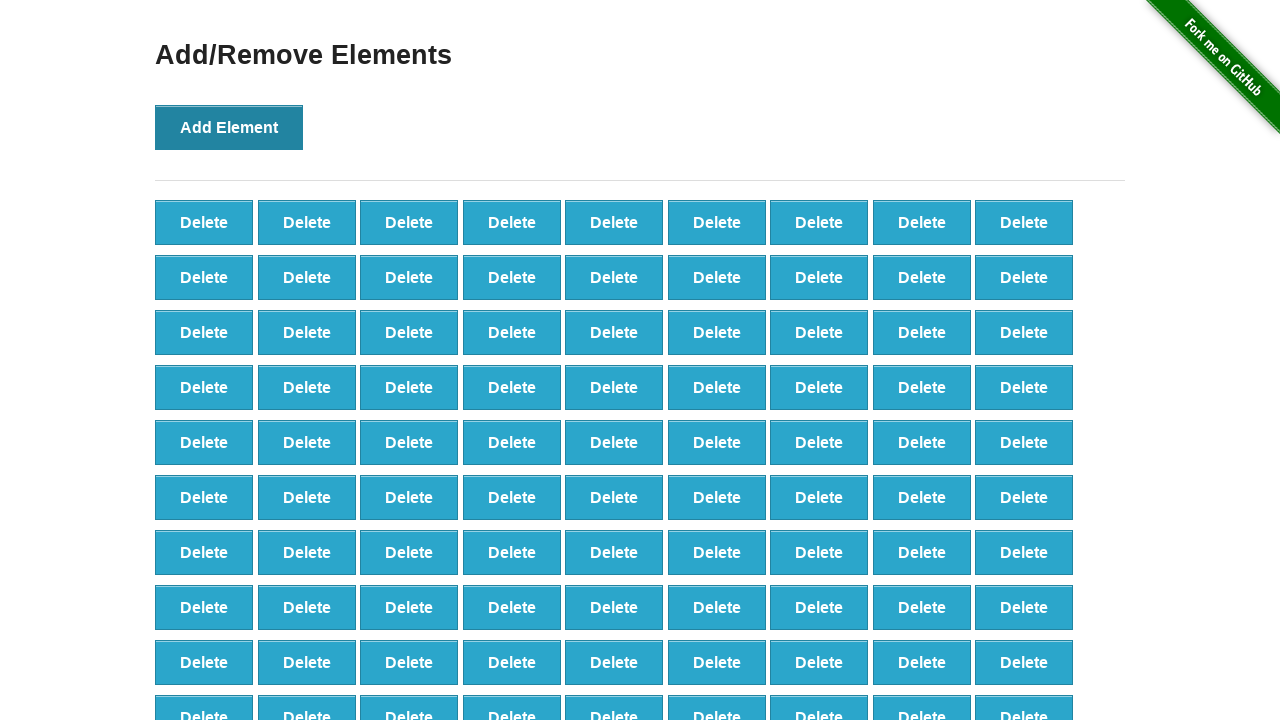

Added element 330 of 500 at (229, 127) on xpath=//*[@id="content"]/div/button
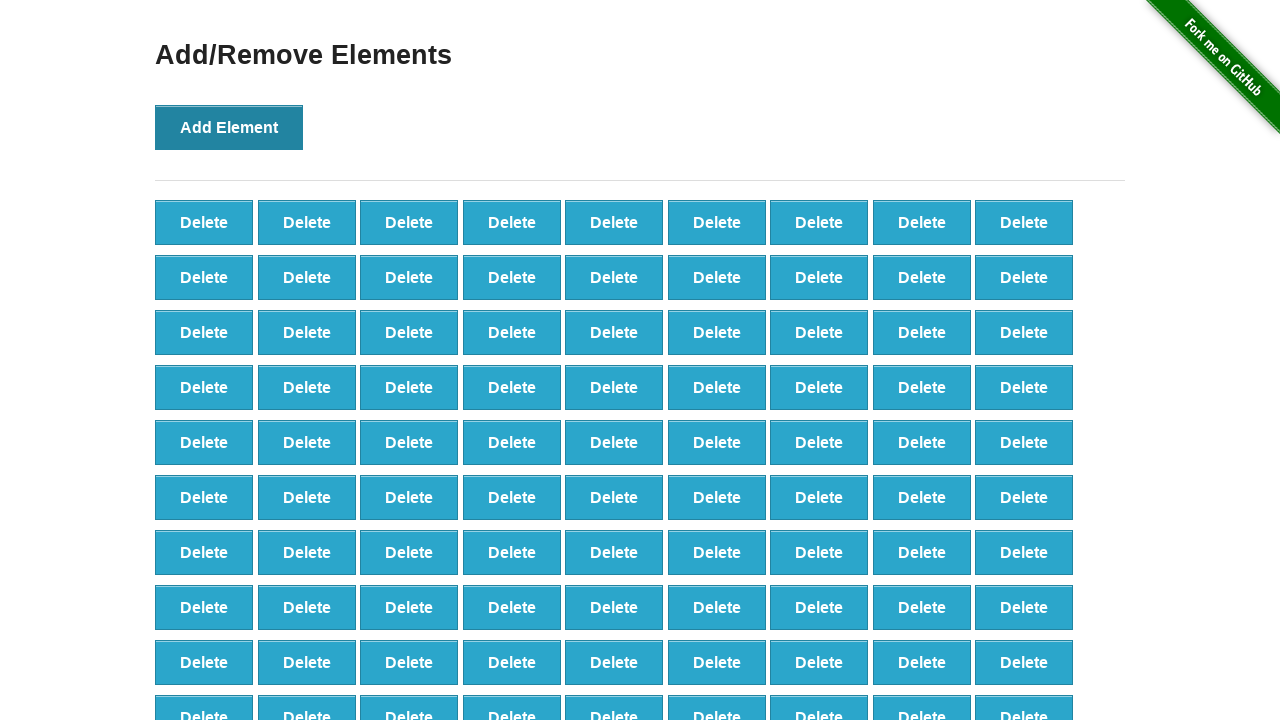

Added element 331 of 500 at (229, 127) on xpath=//*[@id="content"]/div/button
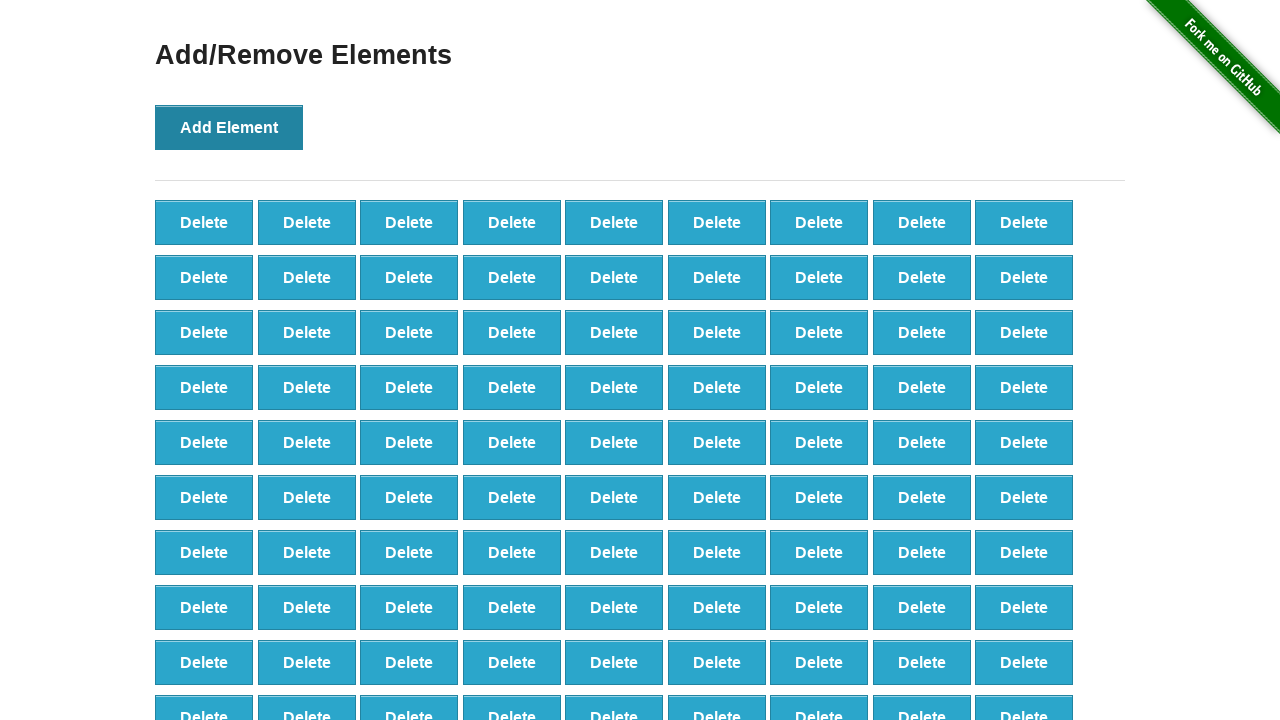

Added element 332 of 500 at (229, 127) on xpath=//*[@id="content"]/div/button
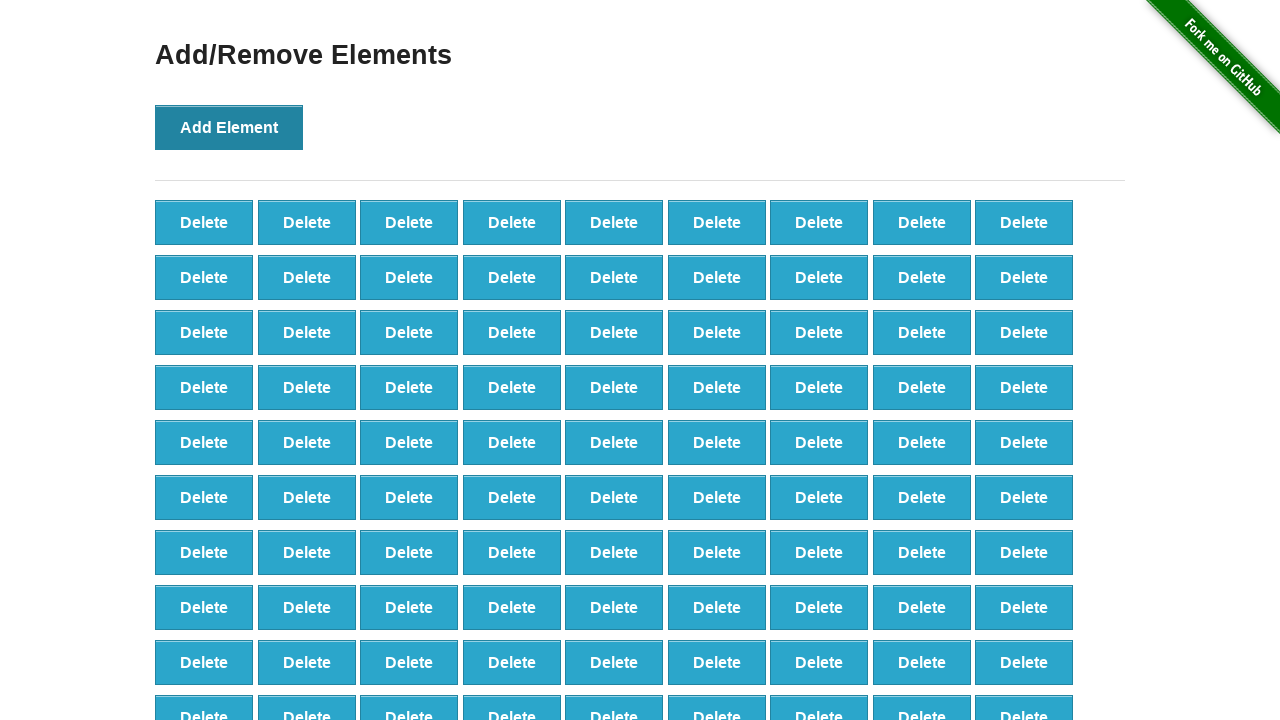

Added element 333 of 500 at (229, 127) on xpath=//*[@id="content"]/div/button
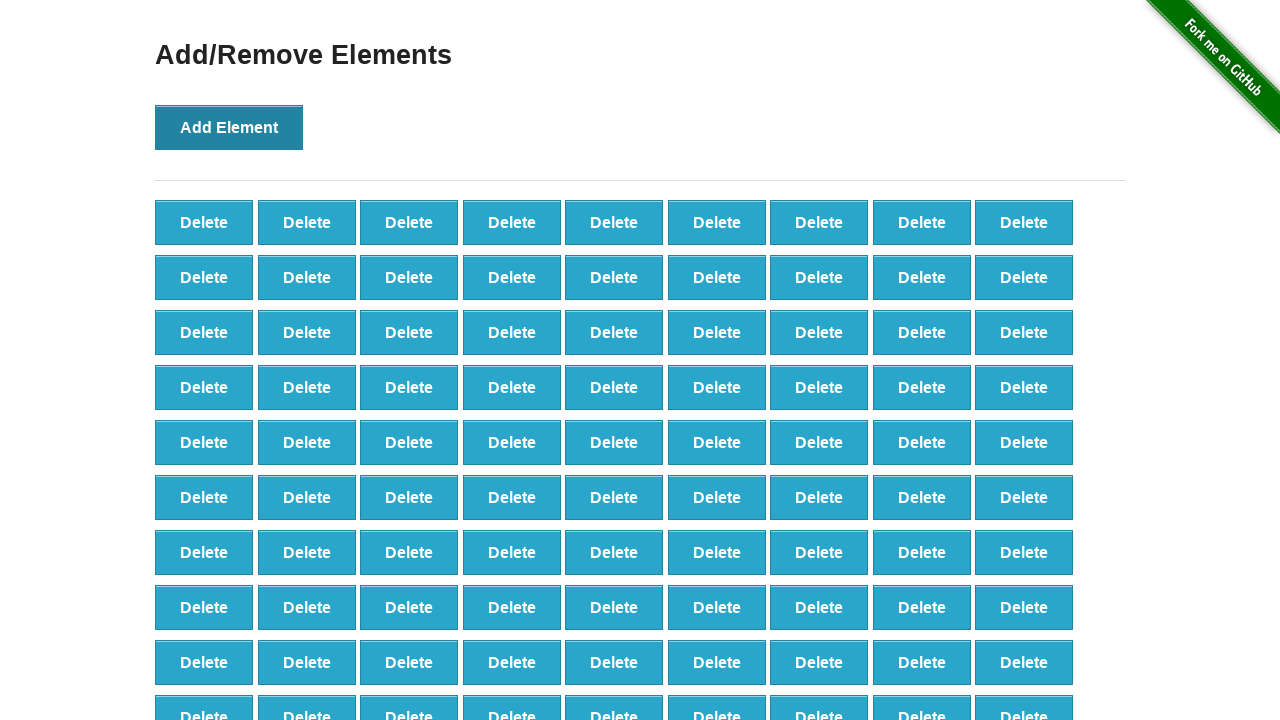

Added element 334 of 500 at (229, 127) on xpath=//*[@id="content"]/div/button
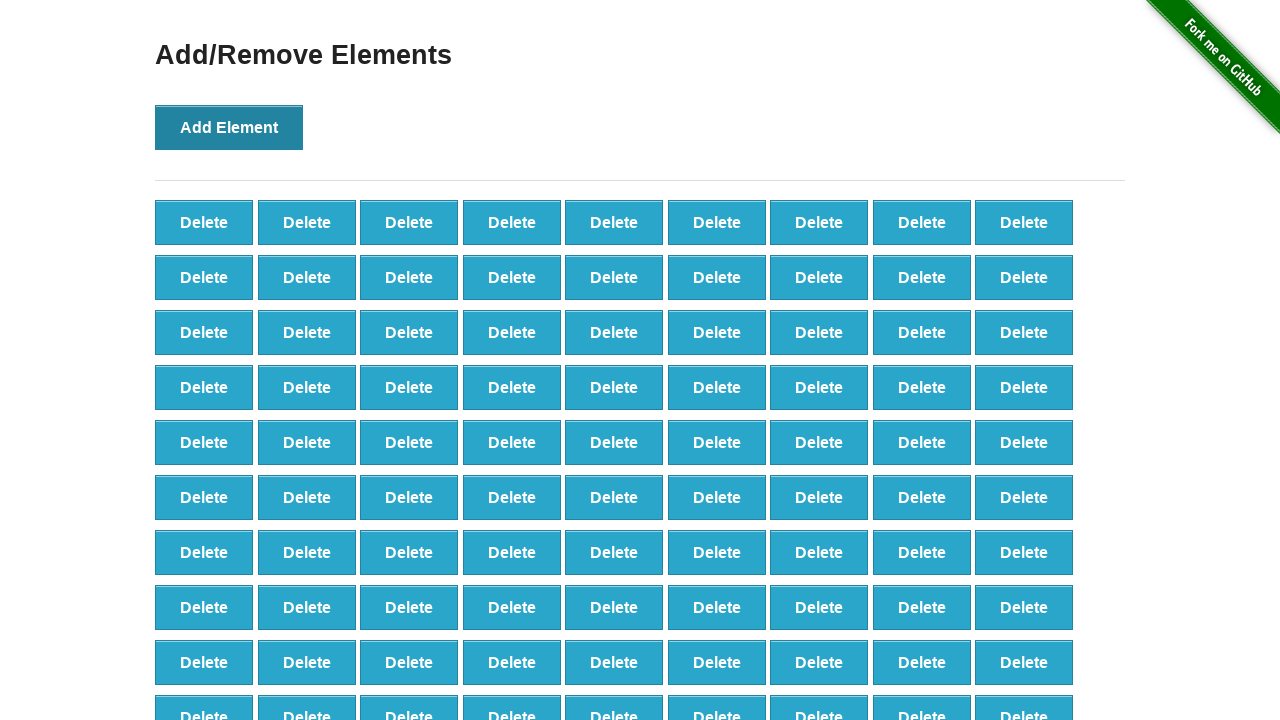

Added element 335 of 500 at (229, 127) on xpath=//*[@id="content"]/div/button
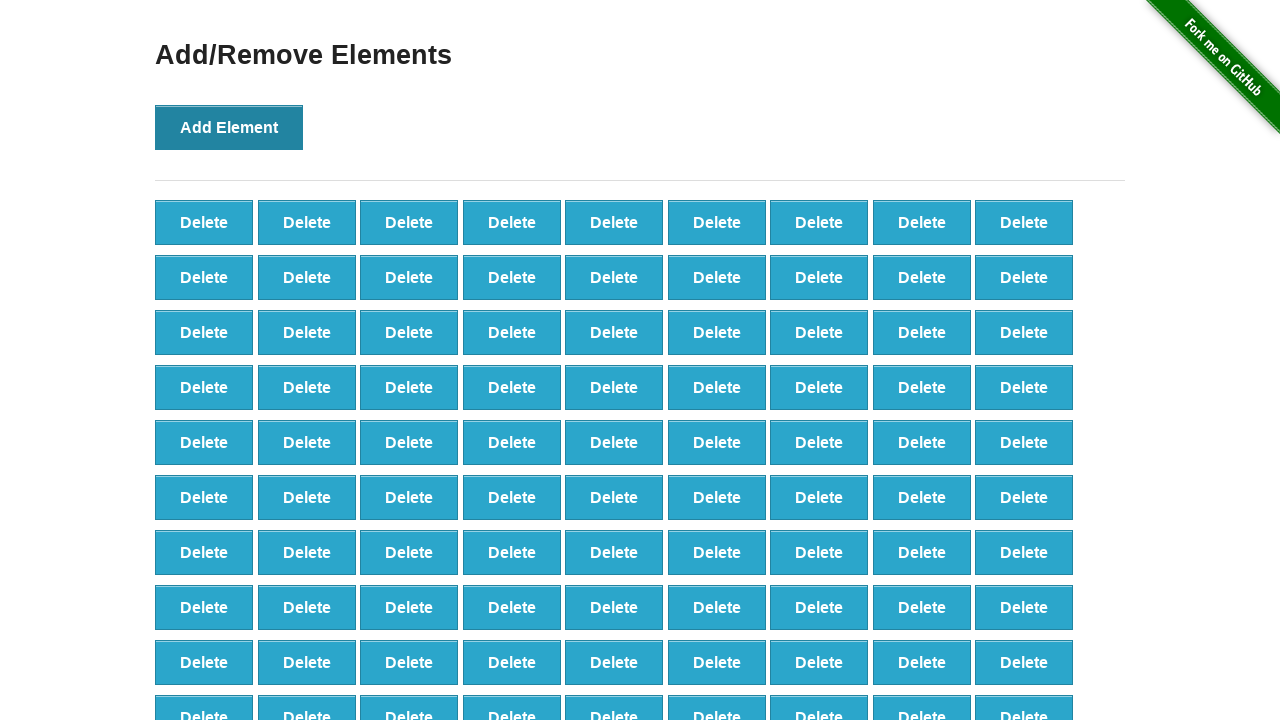

Added element 336 of 500 at (229, 127) on xpath=//*[@id="content"]/div/button
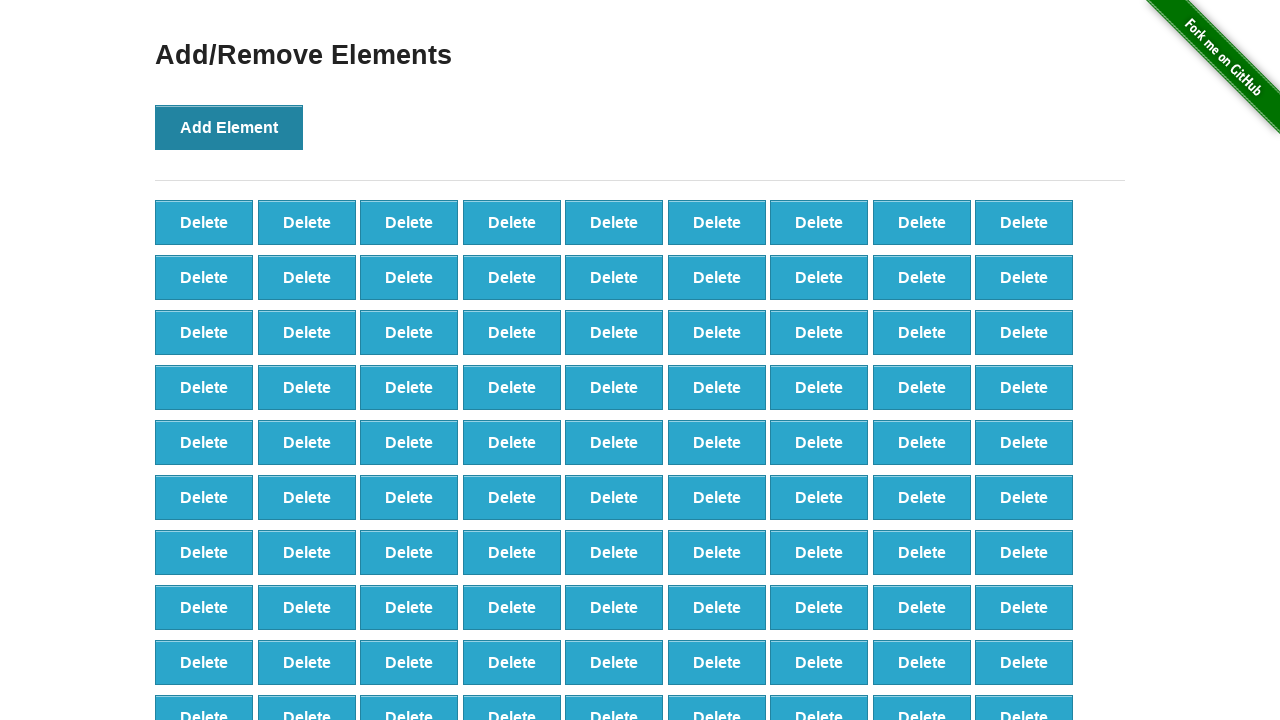

Added element 337 of 500 at (229, 127) on xpath=//*[@id="content"]/div/button
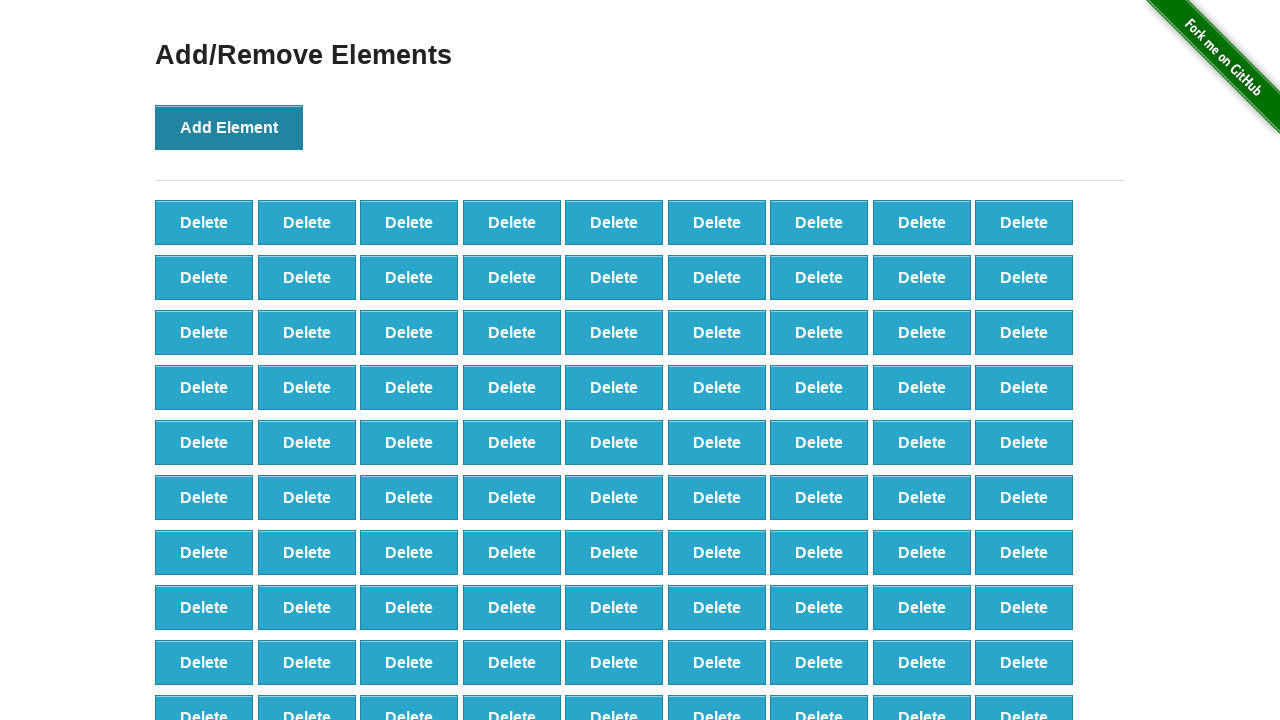

Added element 338 of 500 at (229, 127) on xpath=//*[@id="content"]/div/button
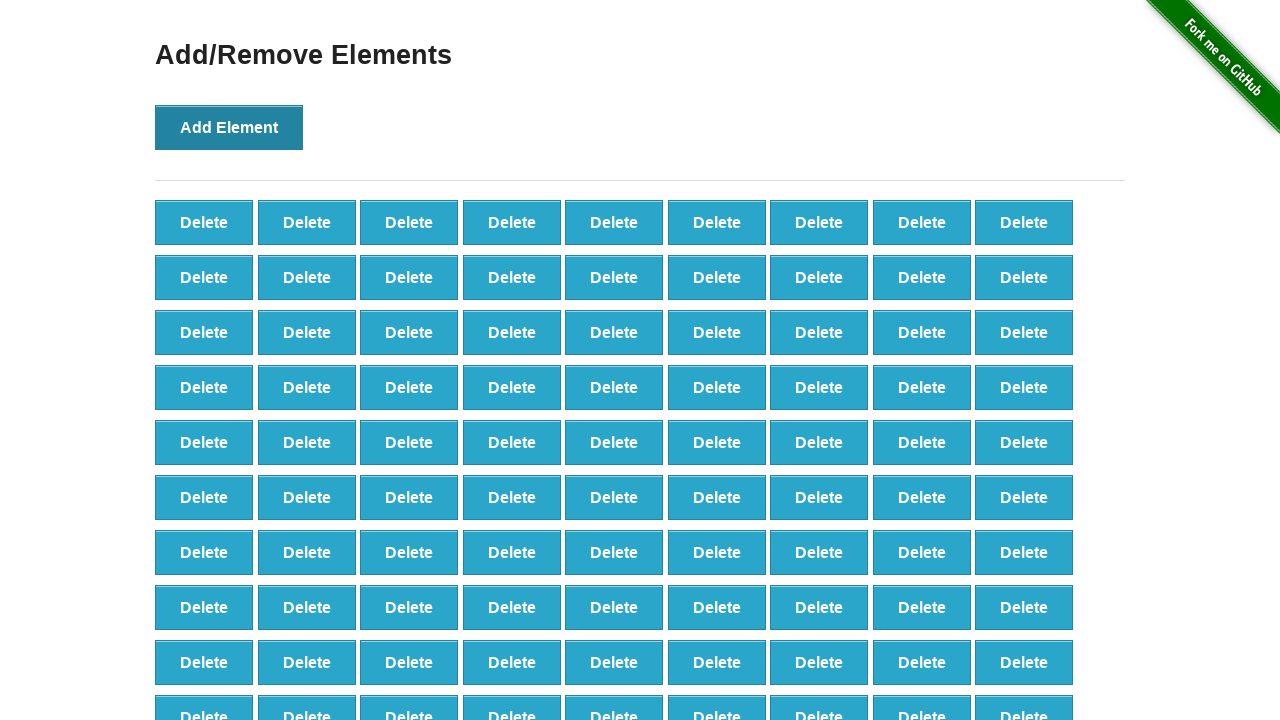

Added element 339 of 500 at (229, 127) on xpath=//*[@id="content"]/div/button
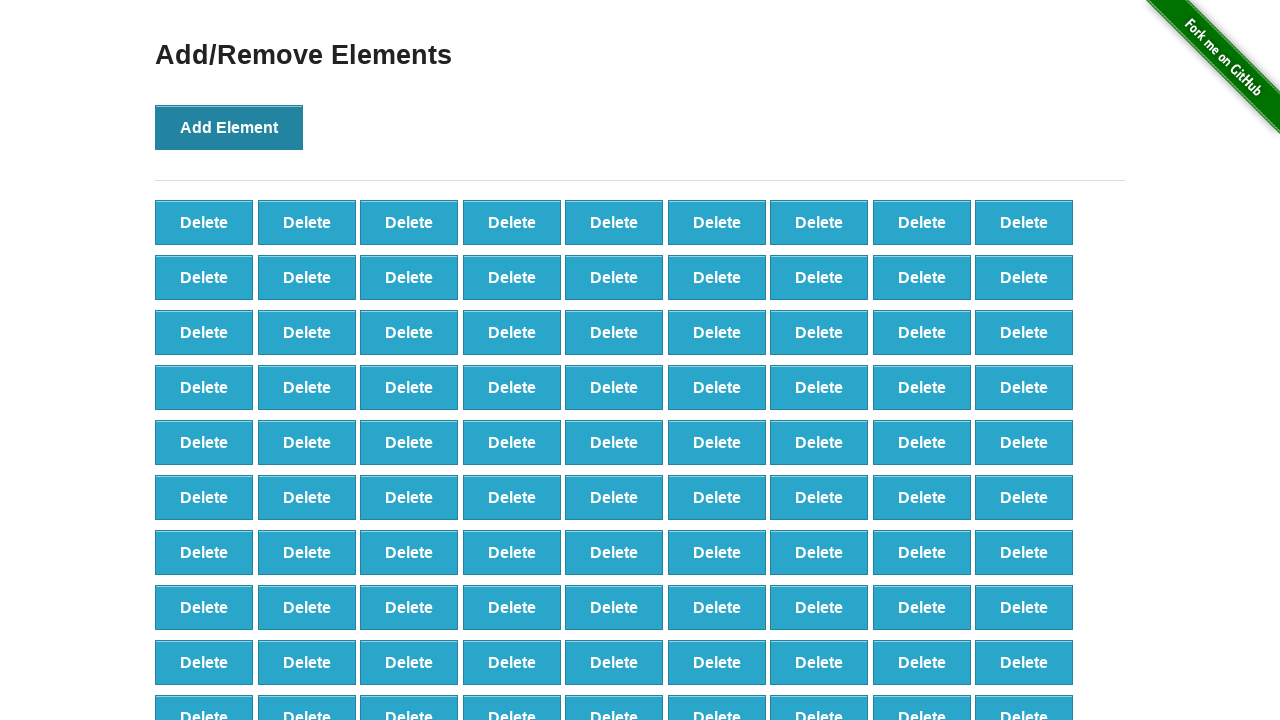

Added element 340 of 500 at (229, 127) on xpath=//*[@id="content"]/div/button
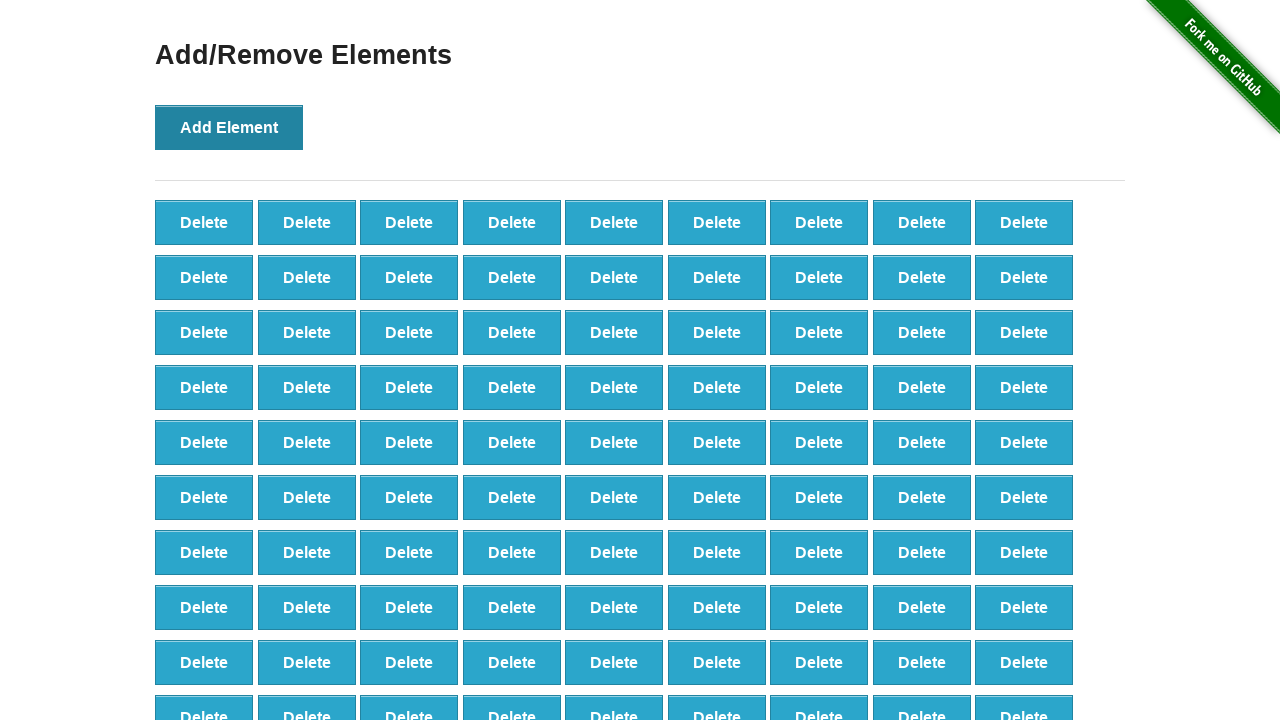

Added element 341 of 500 at (229, 127) on xpath=//*[@id="content"]/div/button
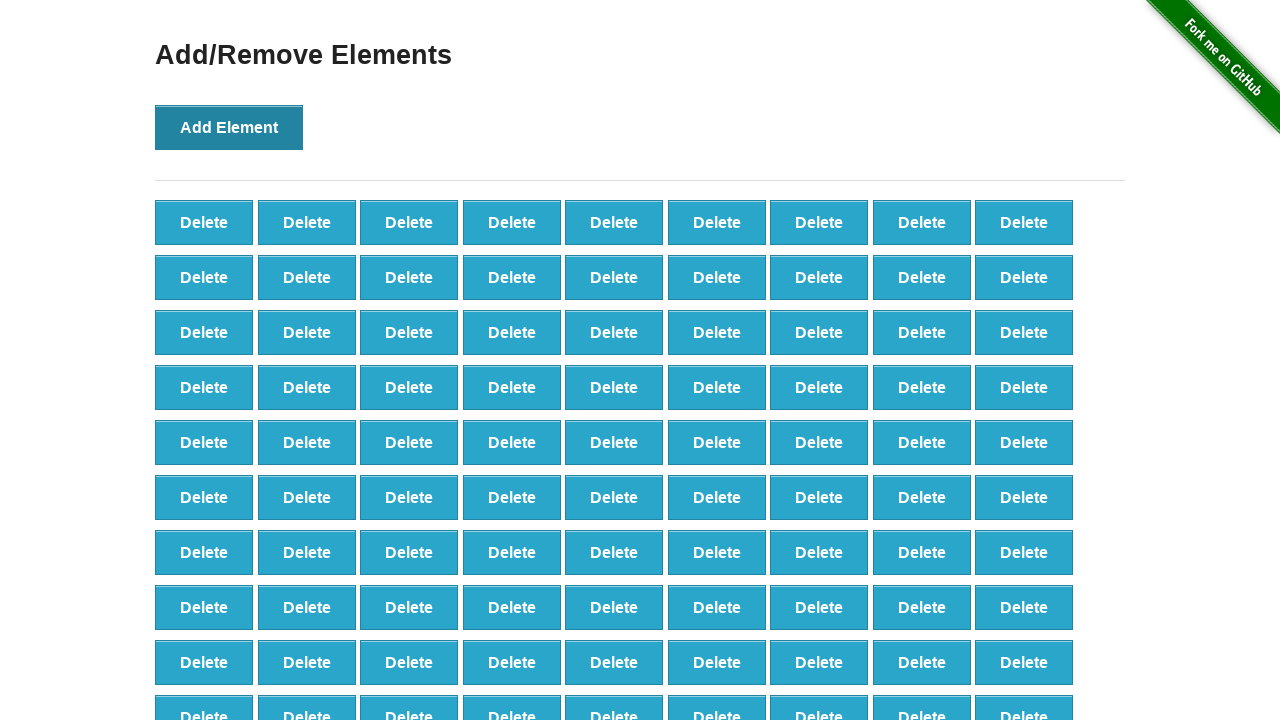

Added element 342 of 500 at (229, 127) on xpath=//*[@id="content"]/div/button
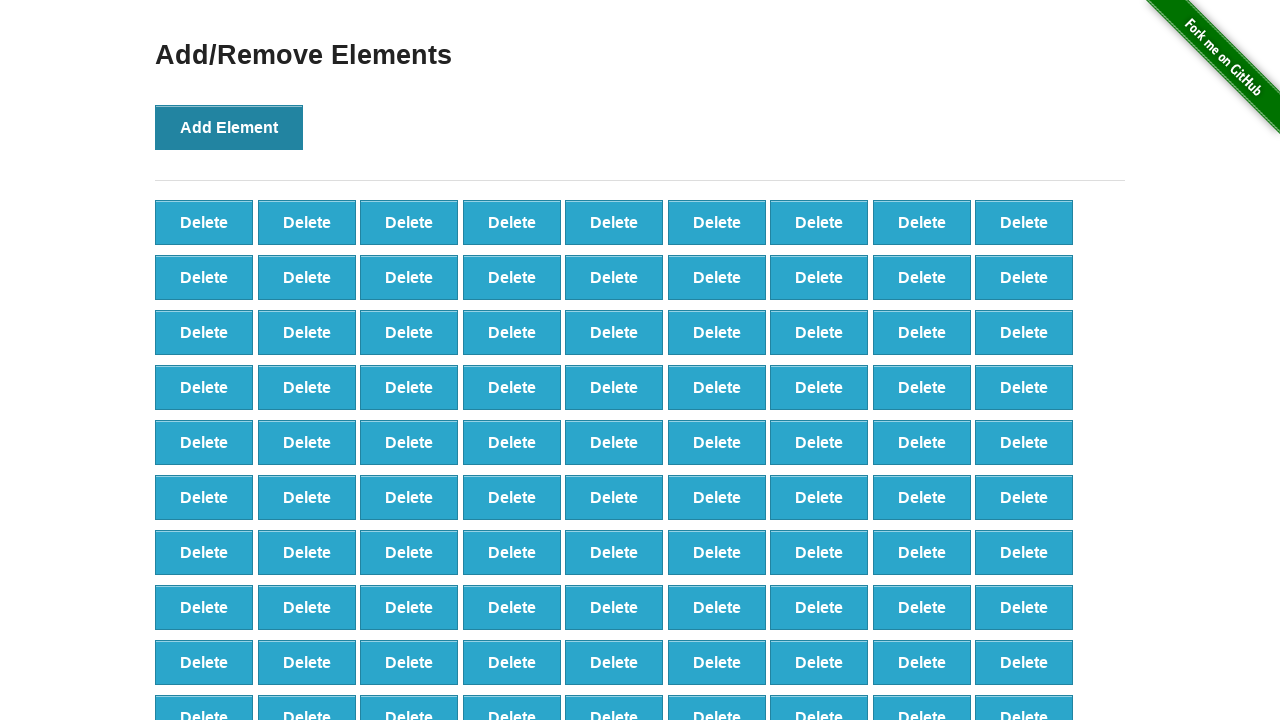

Added element 343 of 500 at (229, 127) on xpath=//*[@id="content"]/div/button
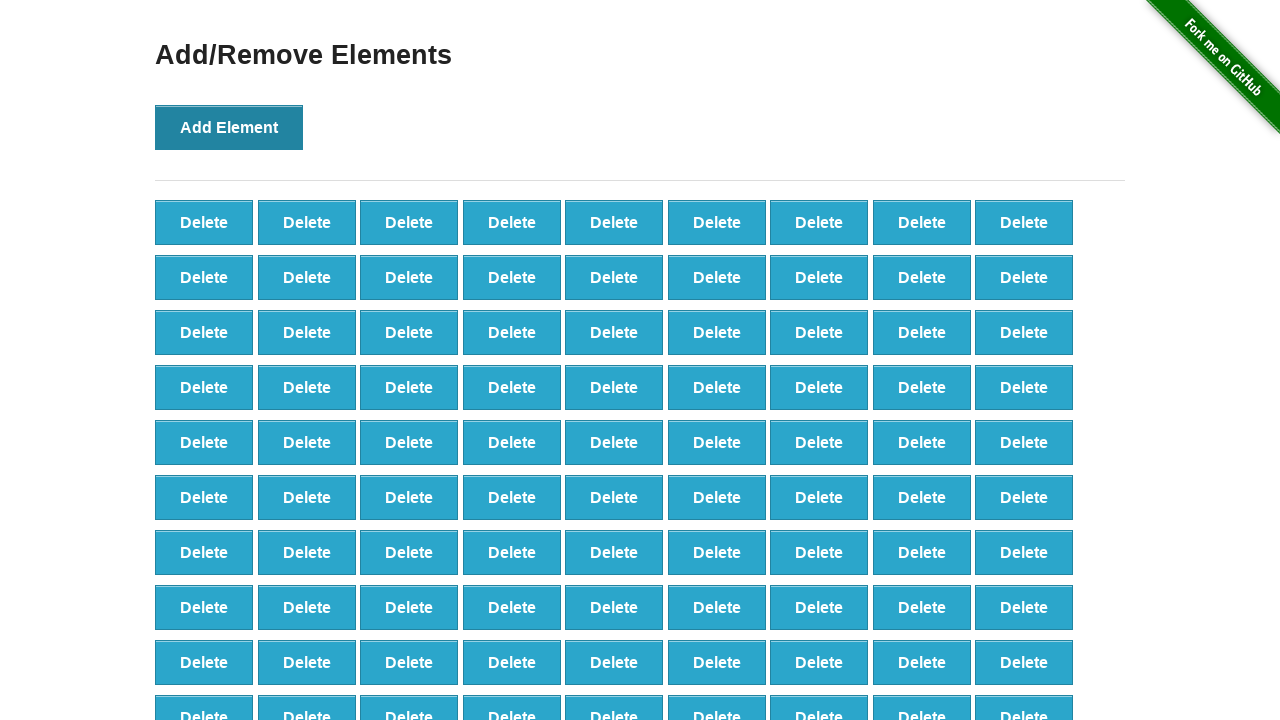

Added element 344 of 500 at (229, 127) on xpath=//*[@id="content"]/div/button
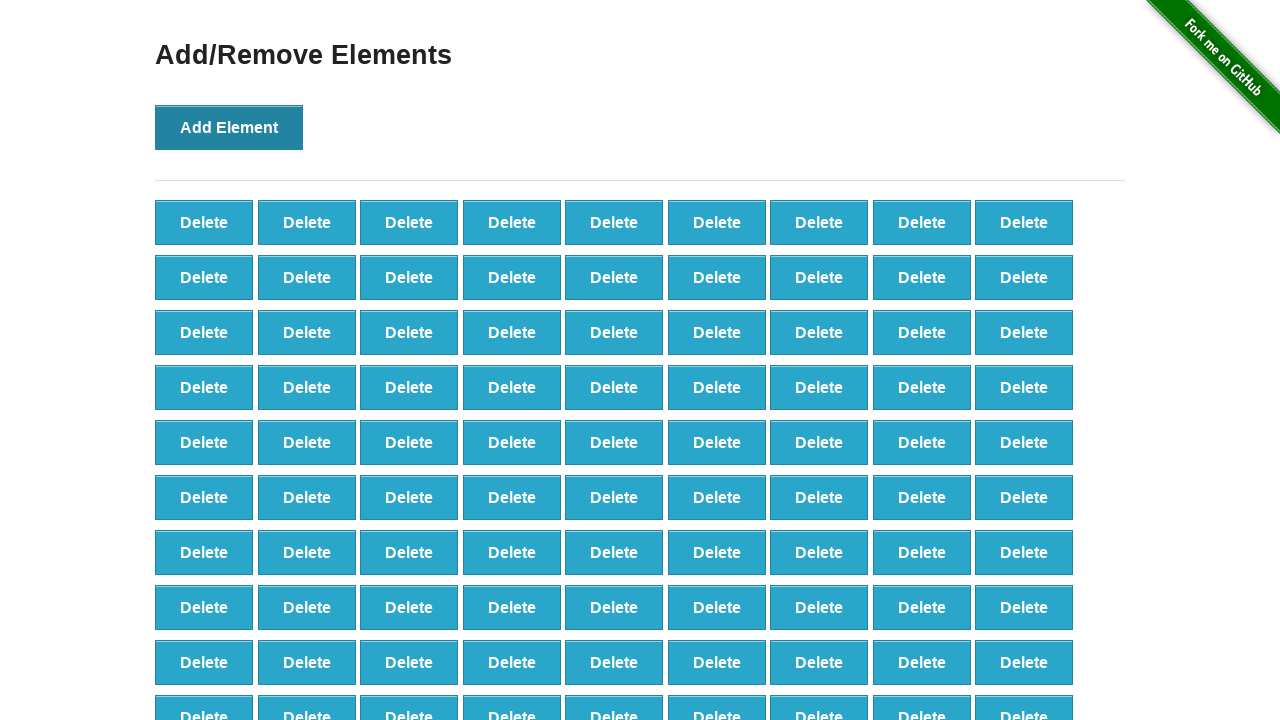

Added element 345 of 500 at (229, 127) on xpath=//*[@id="content"]/div/button
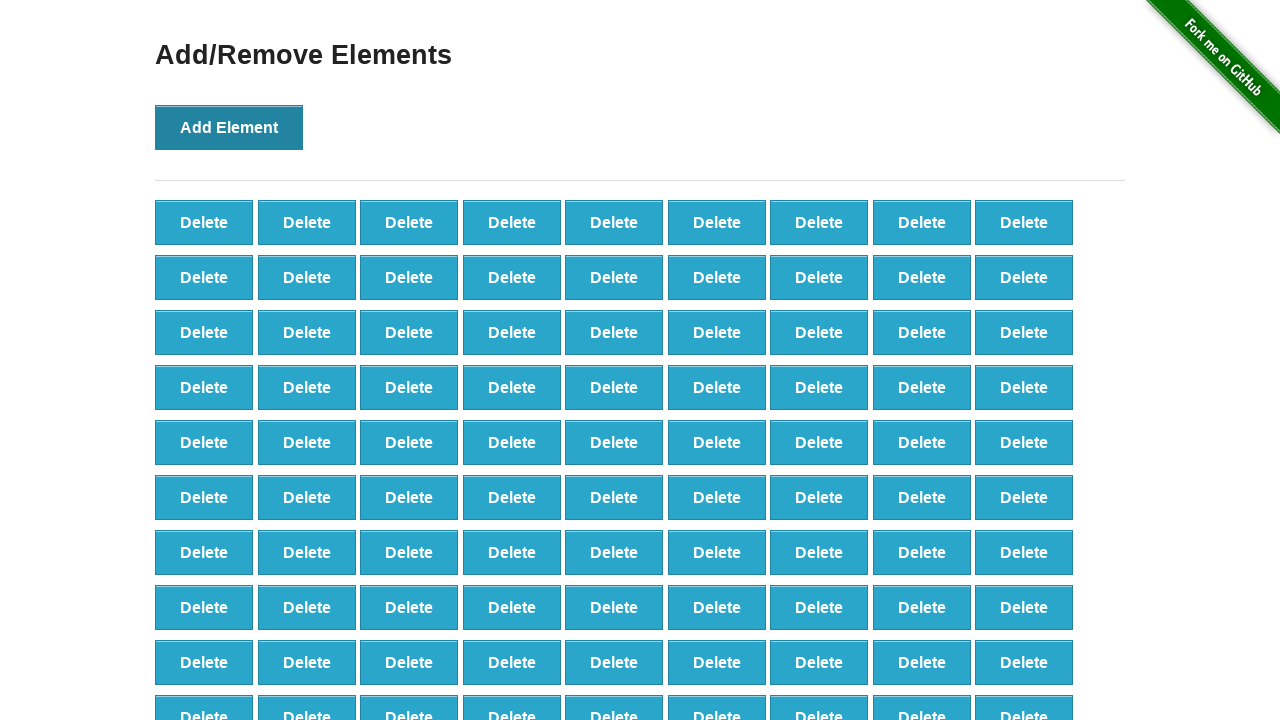

Added element 346 of 500 at (229, 127) on xpath=//*[@id="content"]/div/button
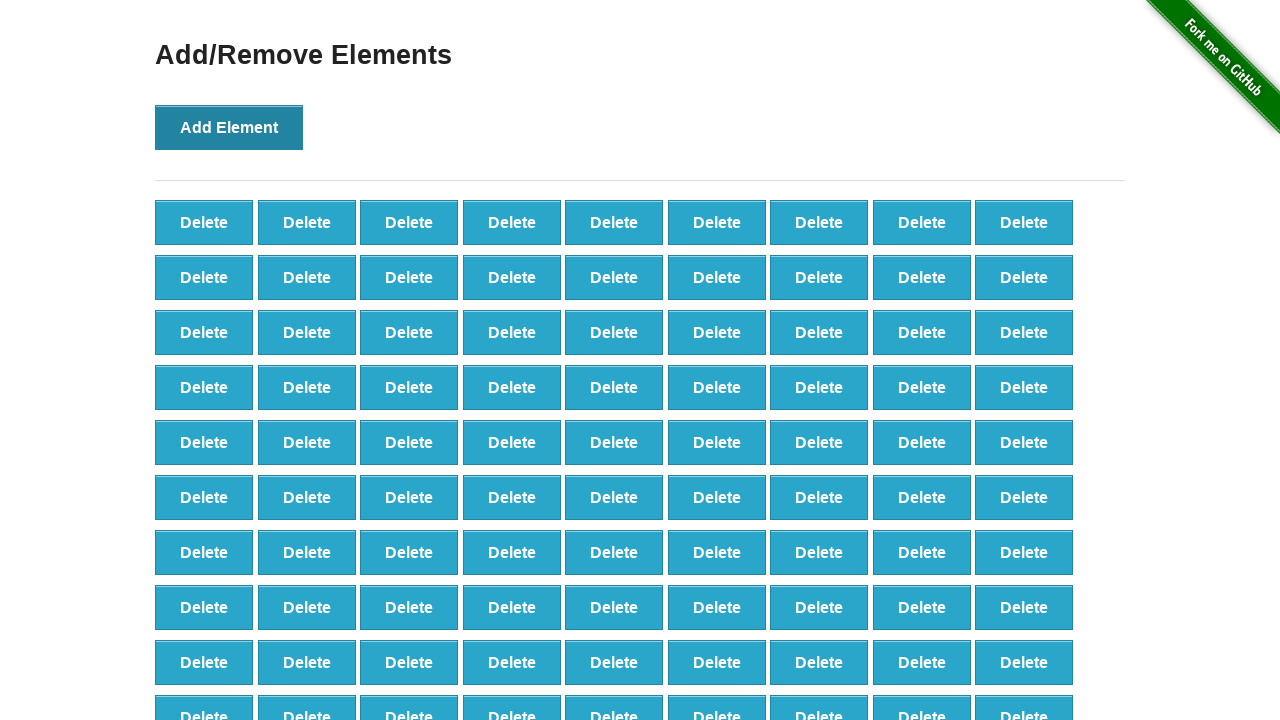

Added element 347 of 500 at (229, 127) on xpath=//*[@id="content"]/div/button
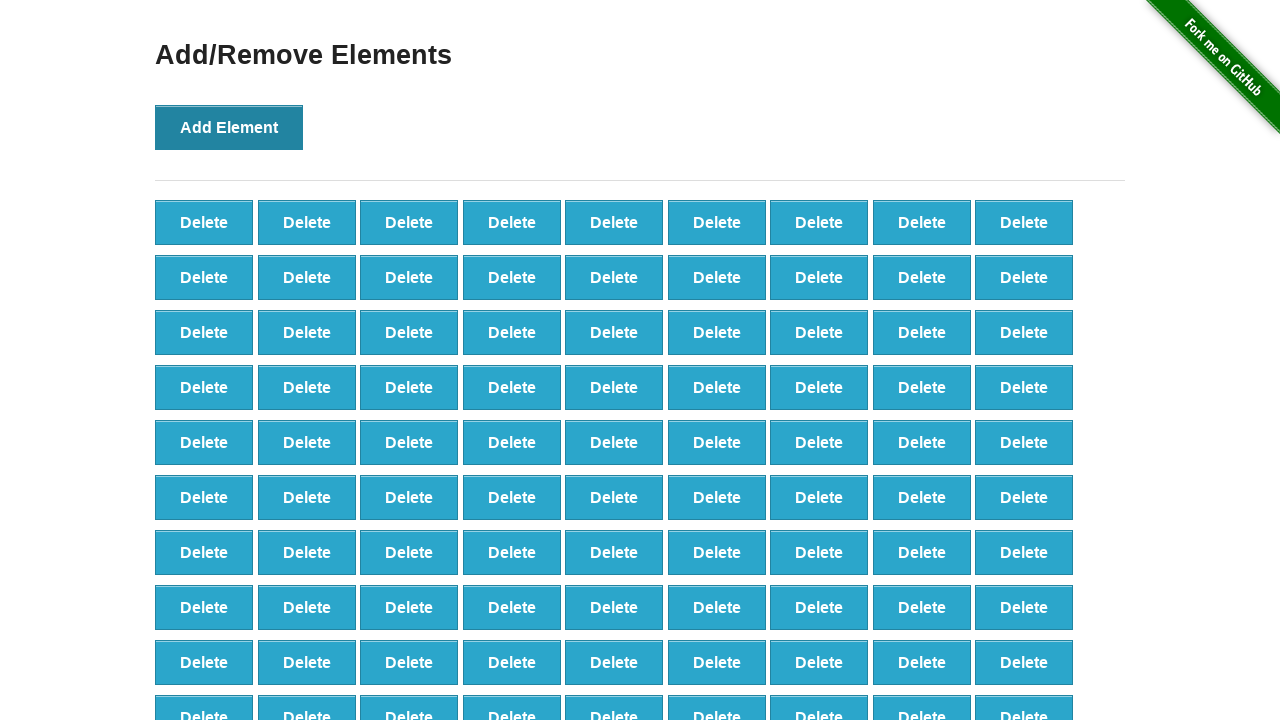

Added element 348 of 500 at (229, 127) on xpath=//*[@id="content"]/div/button
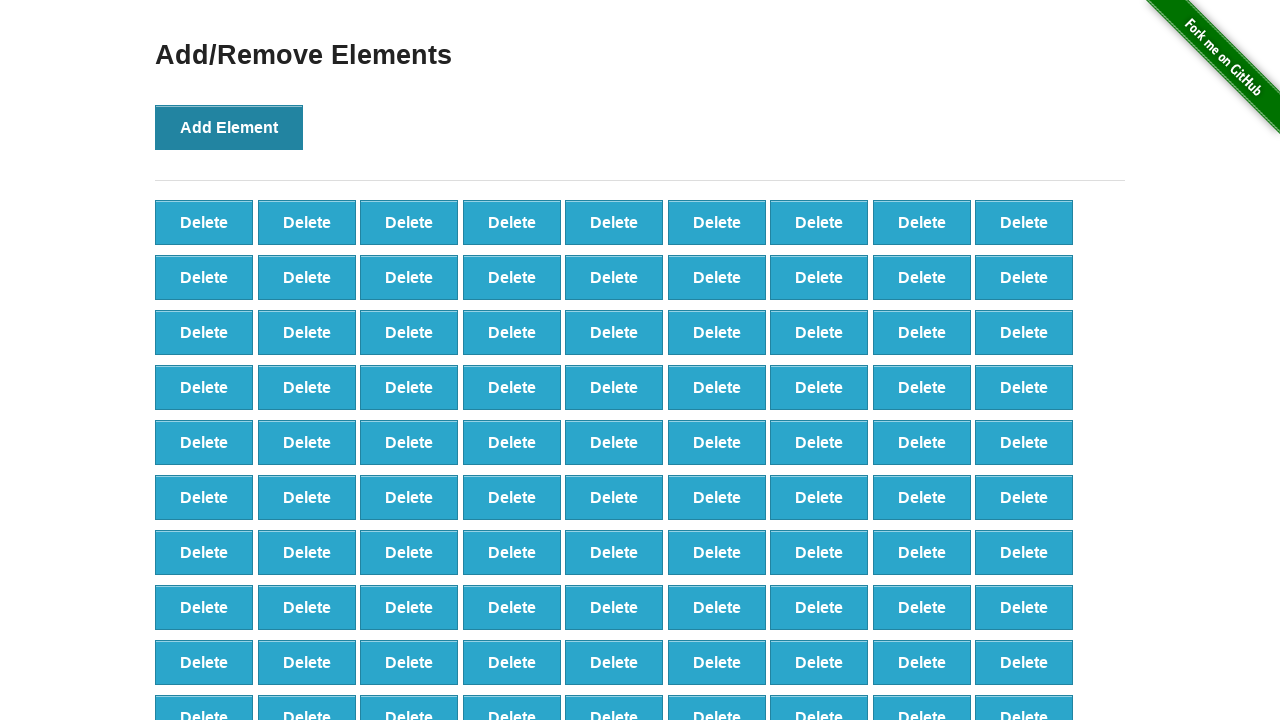

Added element 349 of 500 at (229, 127) on xpath=//*[@id="content"]/div/button
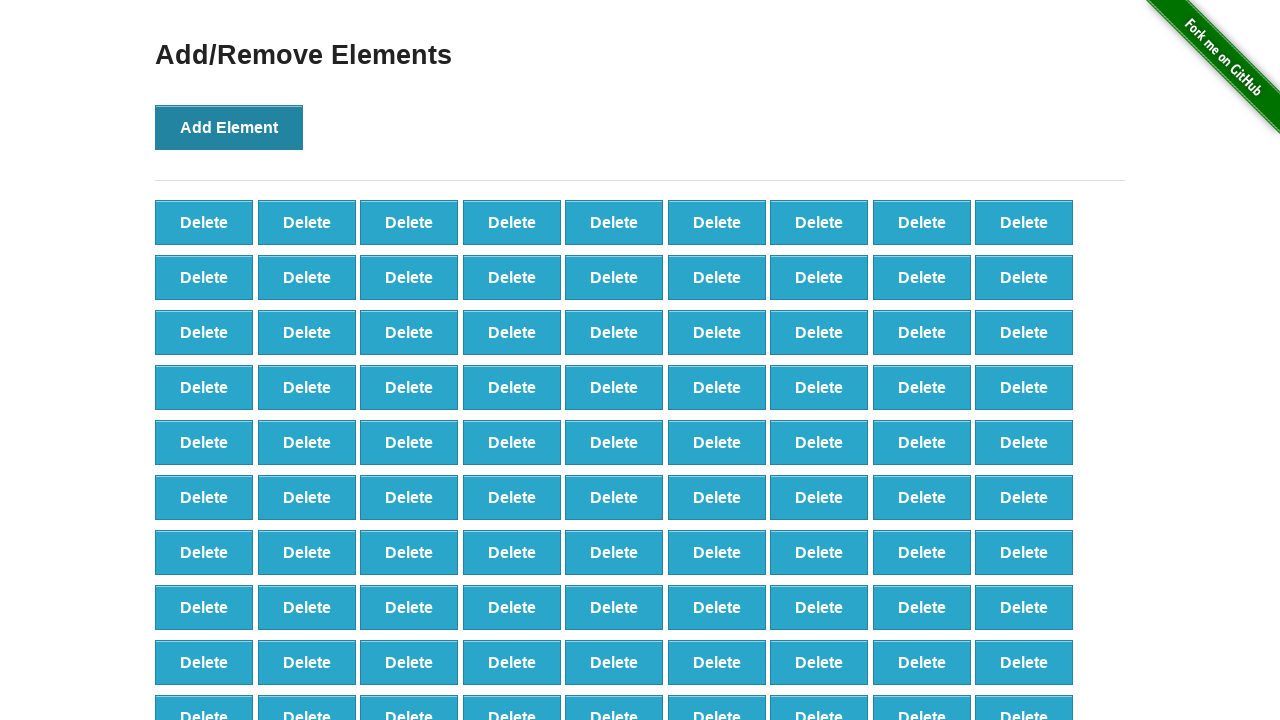

Added element 350 of 500 at (229, 127) on xpath=//*[@id="content"]/div/button
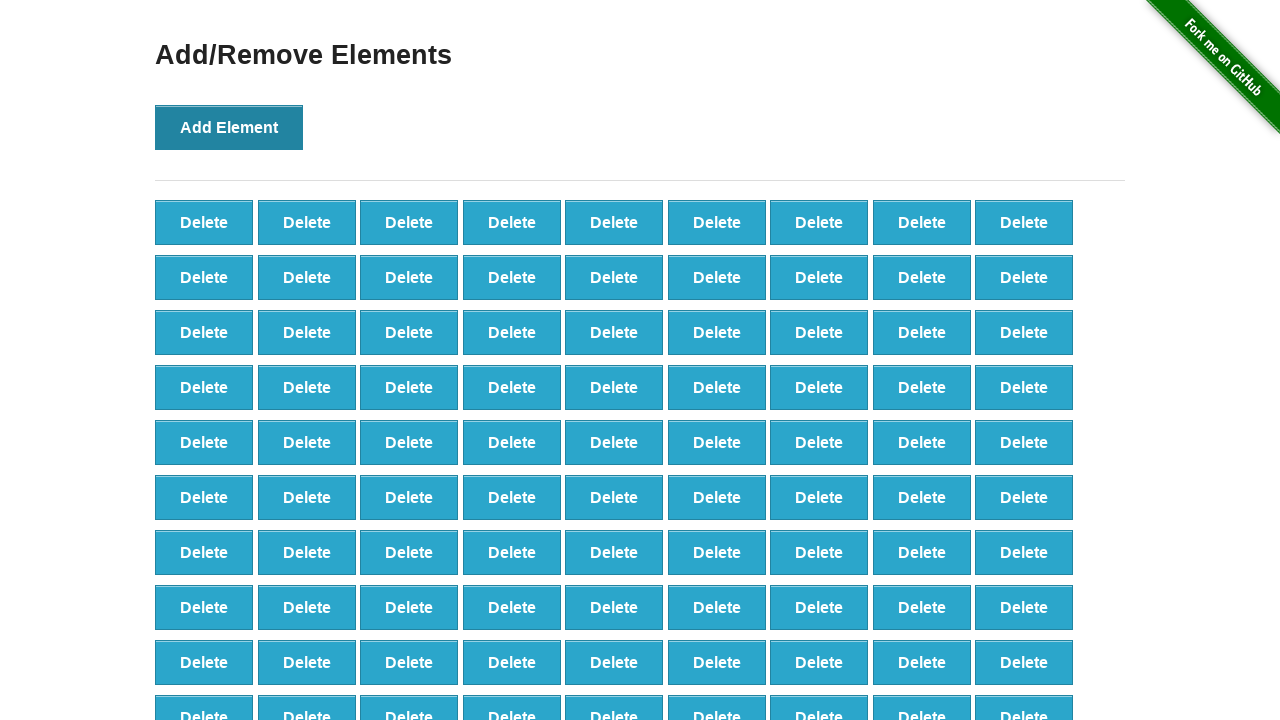

Added element 351 of 500 at (229, 127) on xpath=//*[@id="content"]/div/button
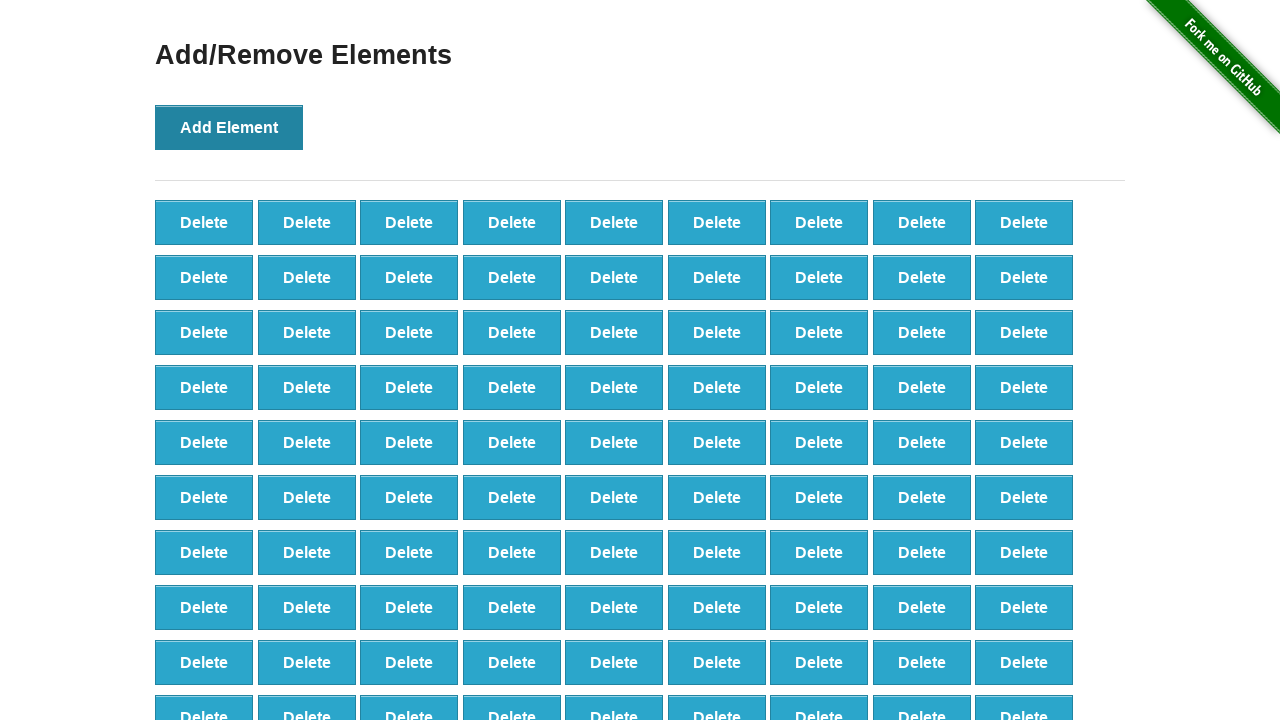

Added element 352 of 500 at (229, 127) on xpath=//*[@id="content"]/div/button
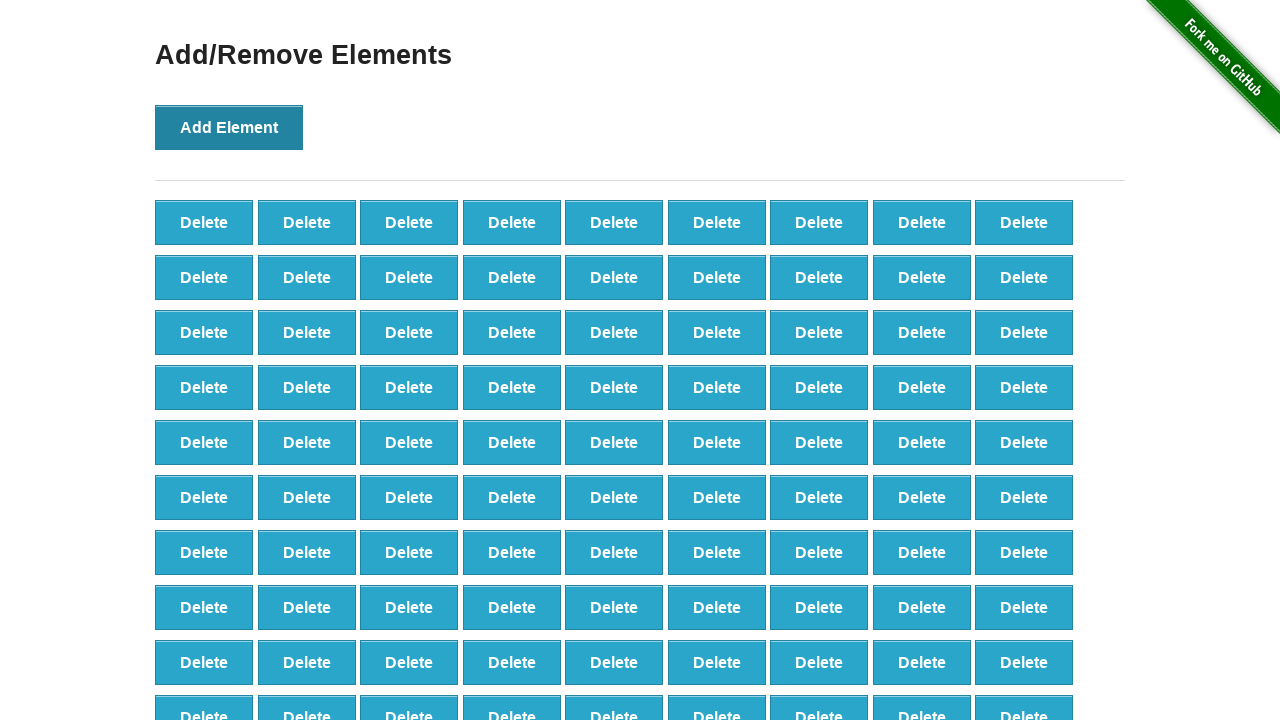

Added element 353 of 500 at (229, 127) on xpath=//*[@id="content"]/div/button
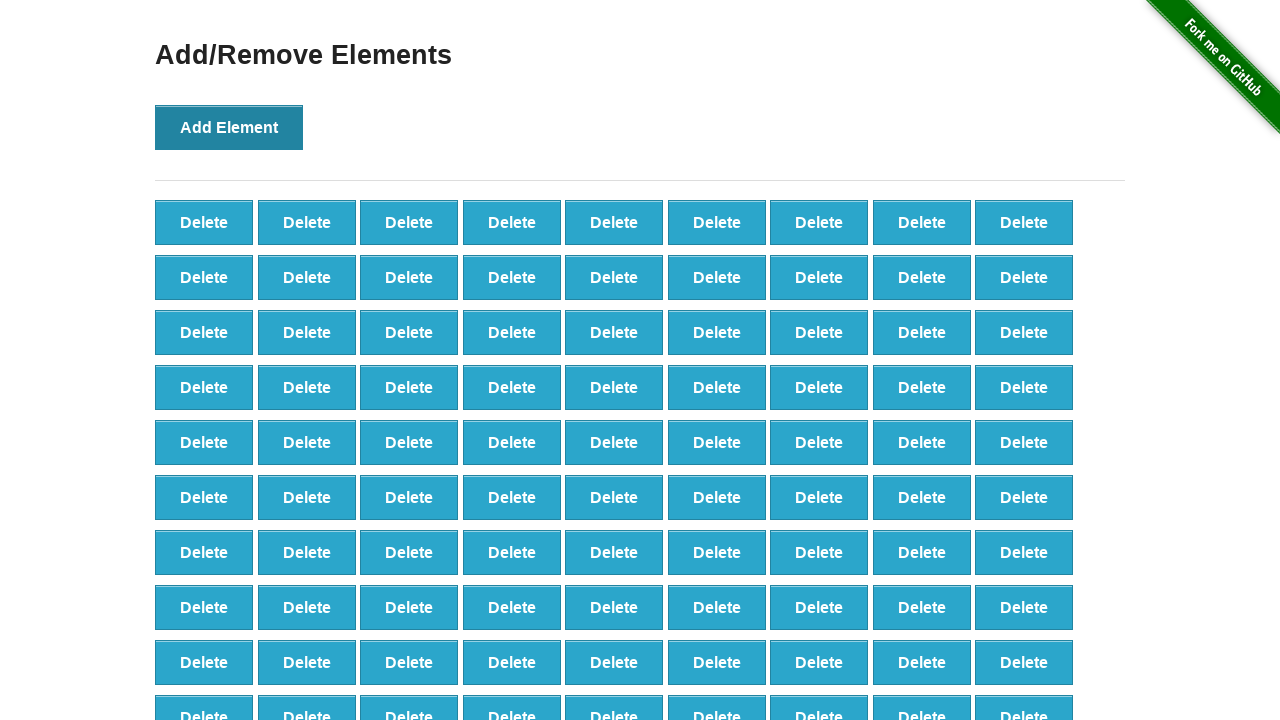

Added element 354 of 500 at (229, 127) on xpath=//*[@id="content"]/div/button
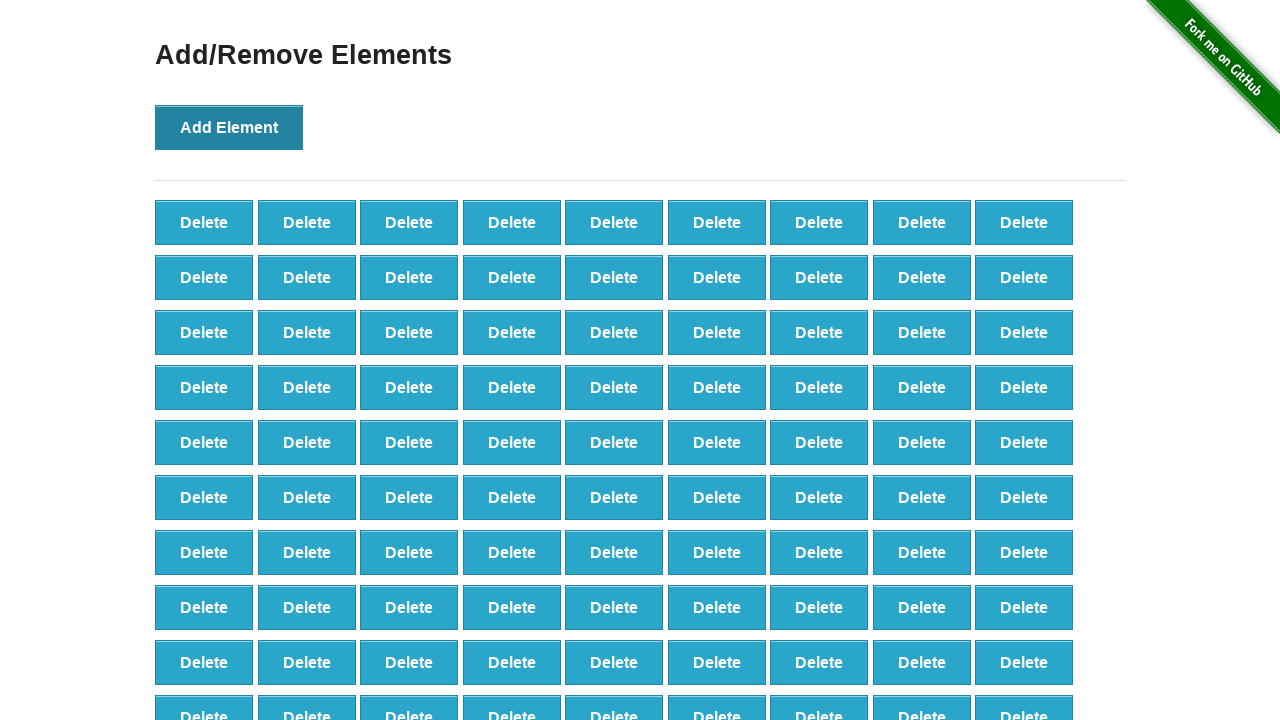

Added element 355 of 500 at (229, 127) on xpath=//*[@id="content"]/div/button
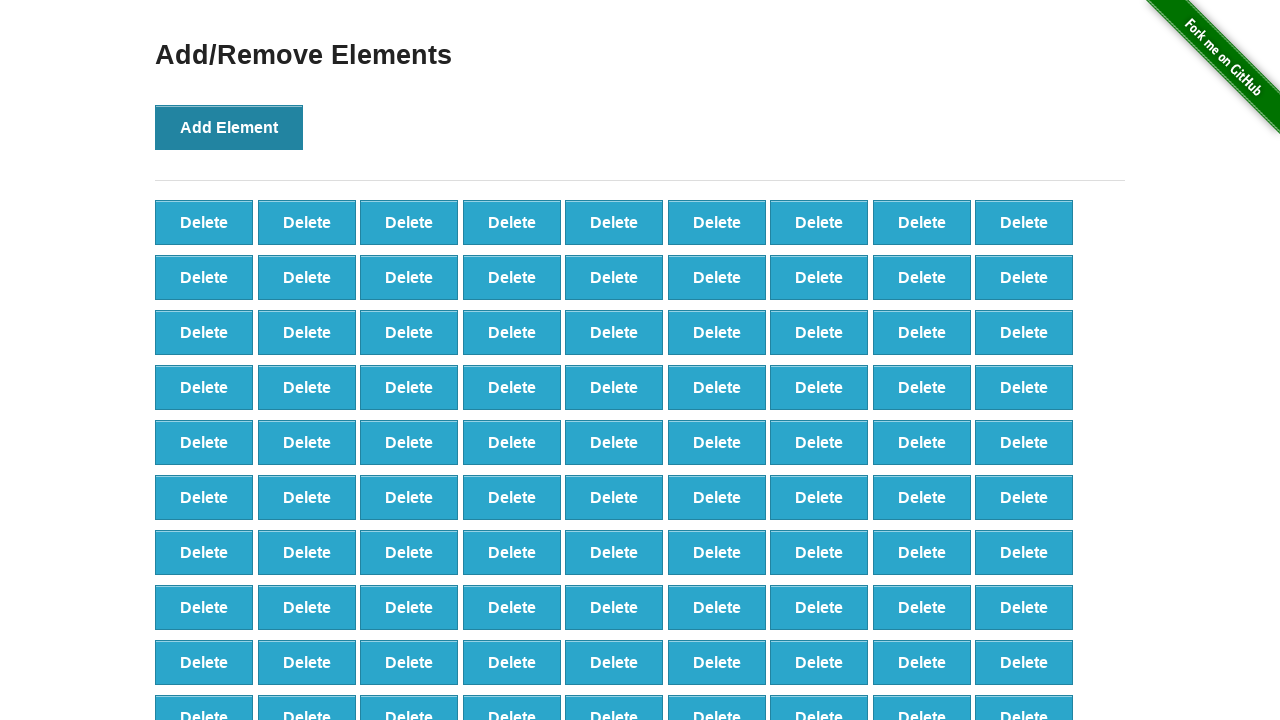

Added element 356 of 500 at (229, 127) on xpath=//*[@id="content"]/div/button
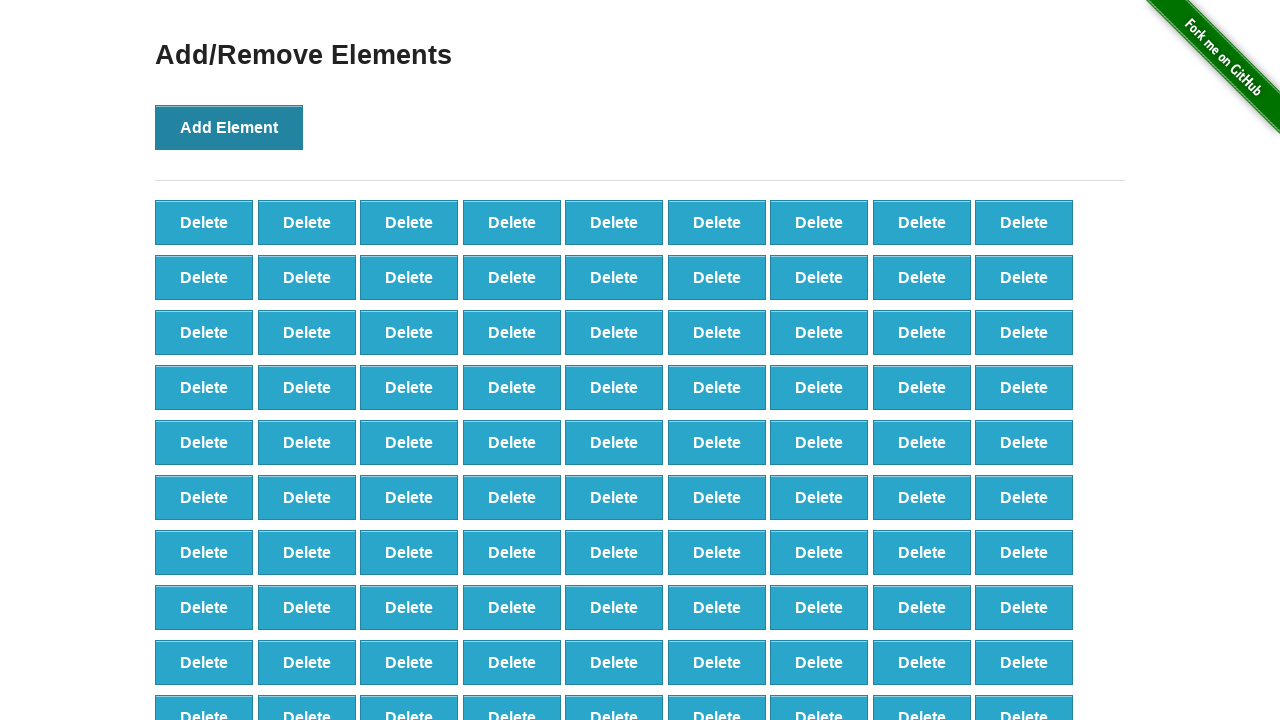

Added element 357 of 500 at (229, 127) on xpath=//*[@id="content"]/div/button
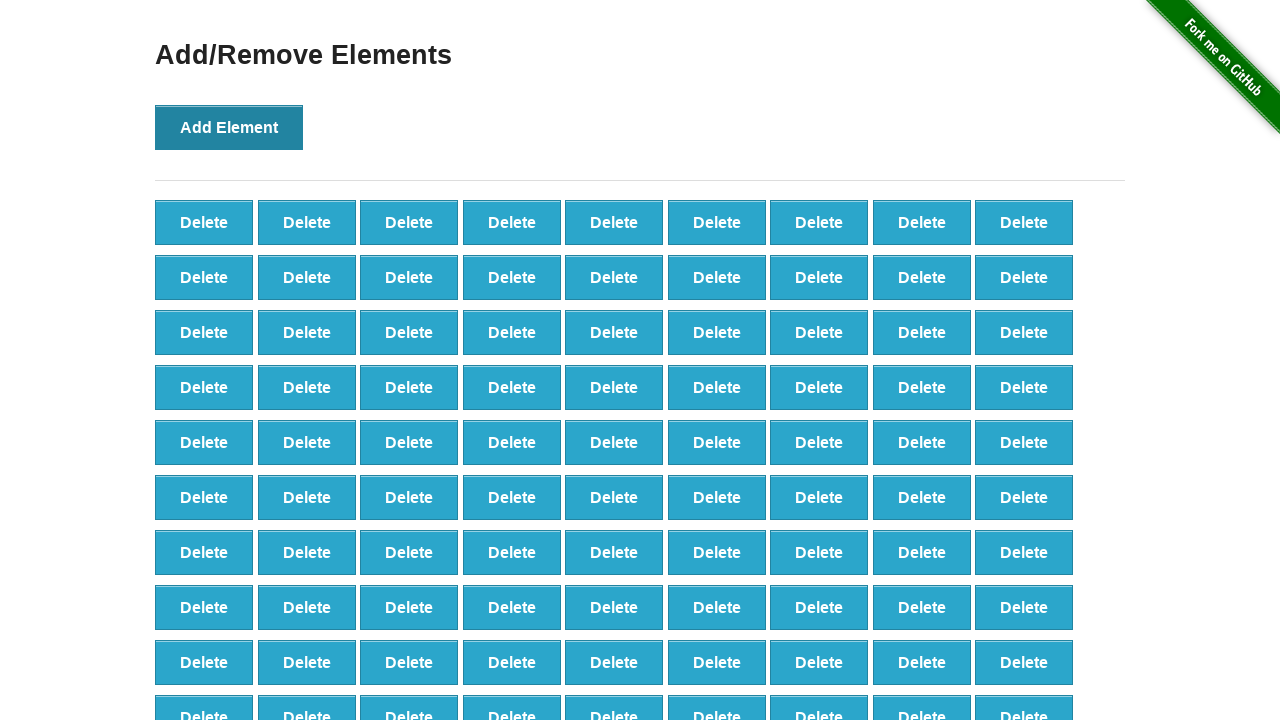

Added element 358 of 500 at (229, 127) on xpath=//*[@id="content"]/div/button
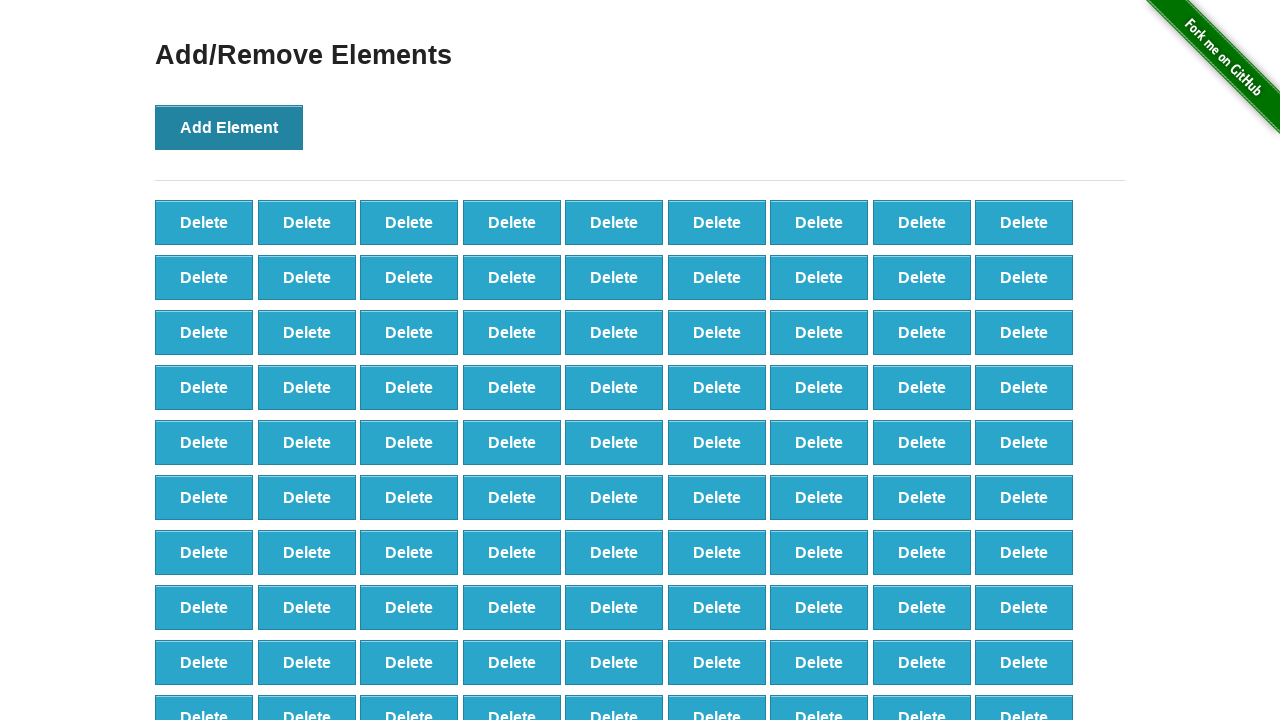

Added element 359 of 500 at (229, 127) on xpath=//*[@id="content"]/div/button
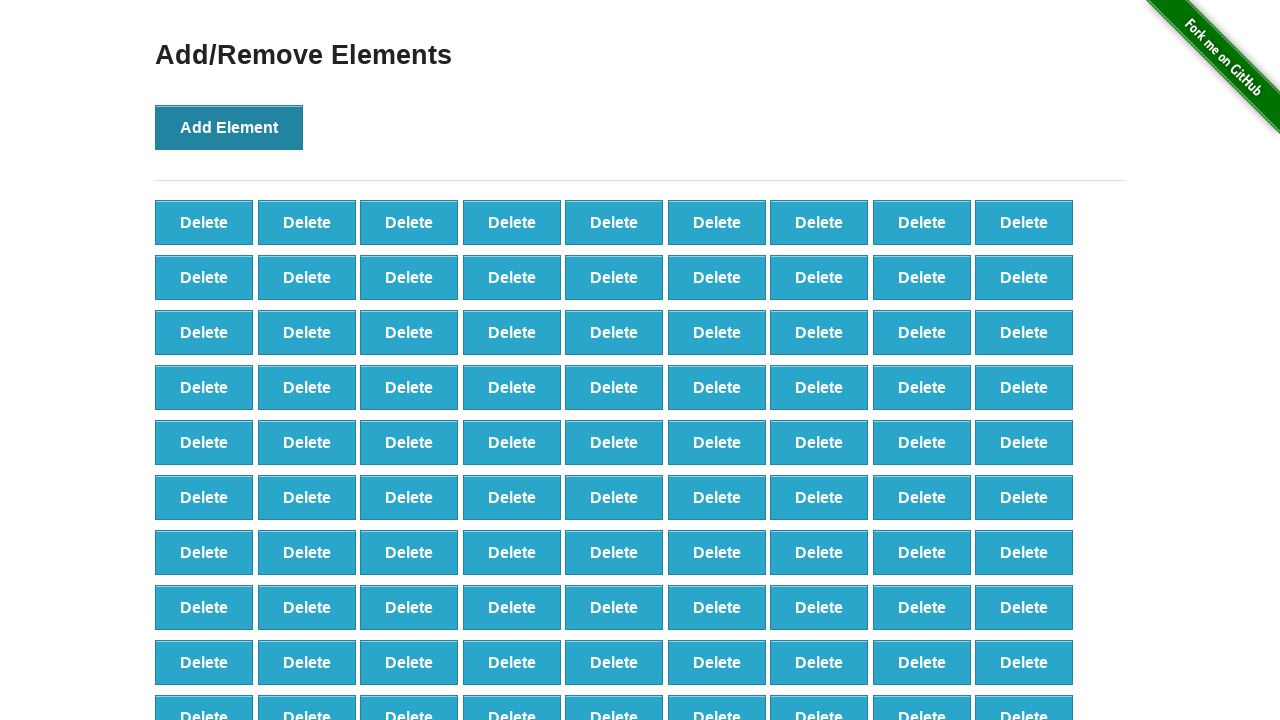

Added element 360 of 500 at (229, 127) on xpath=//*[@id="content"]/div/button
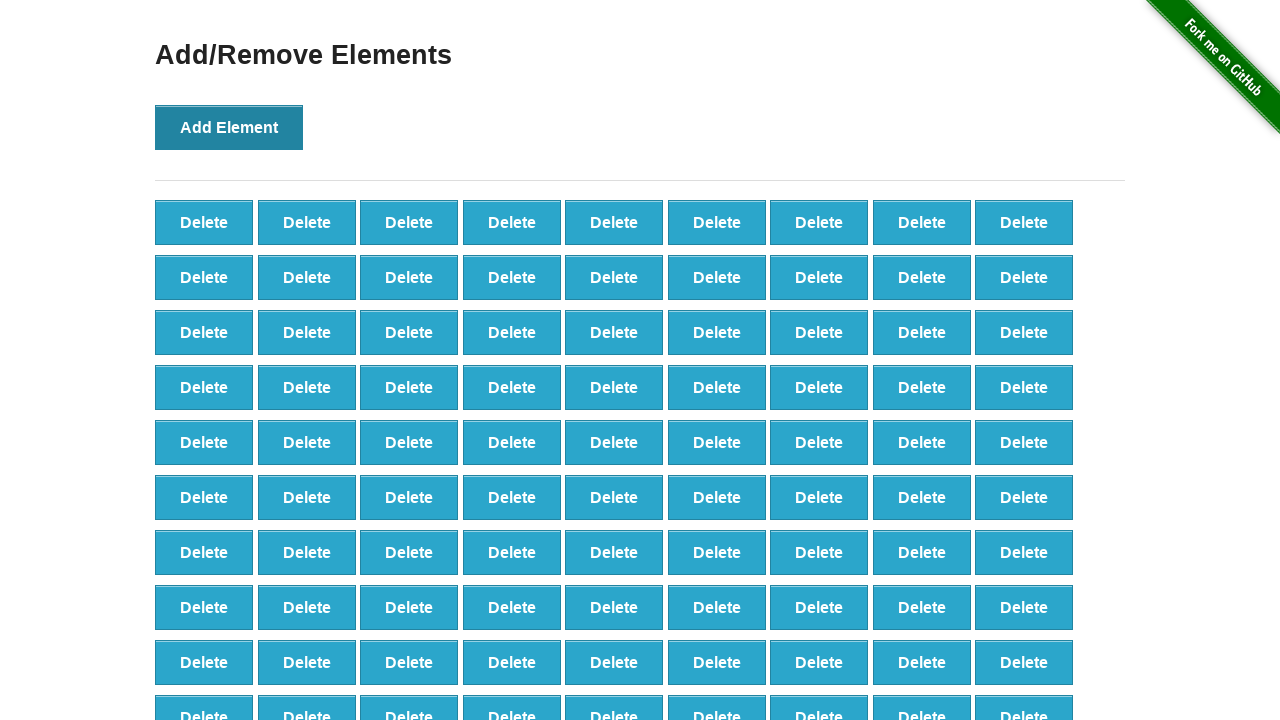

Added element 361 of 500 at (229, 127) on xpath=//*[@id="content"]/div/button
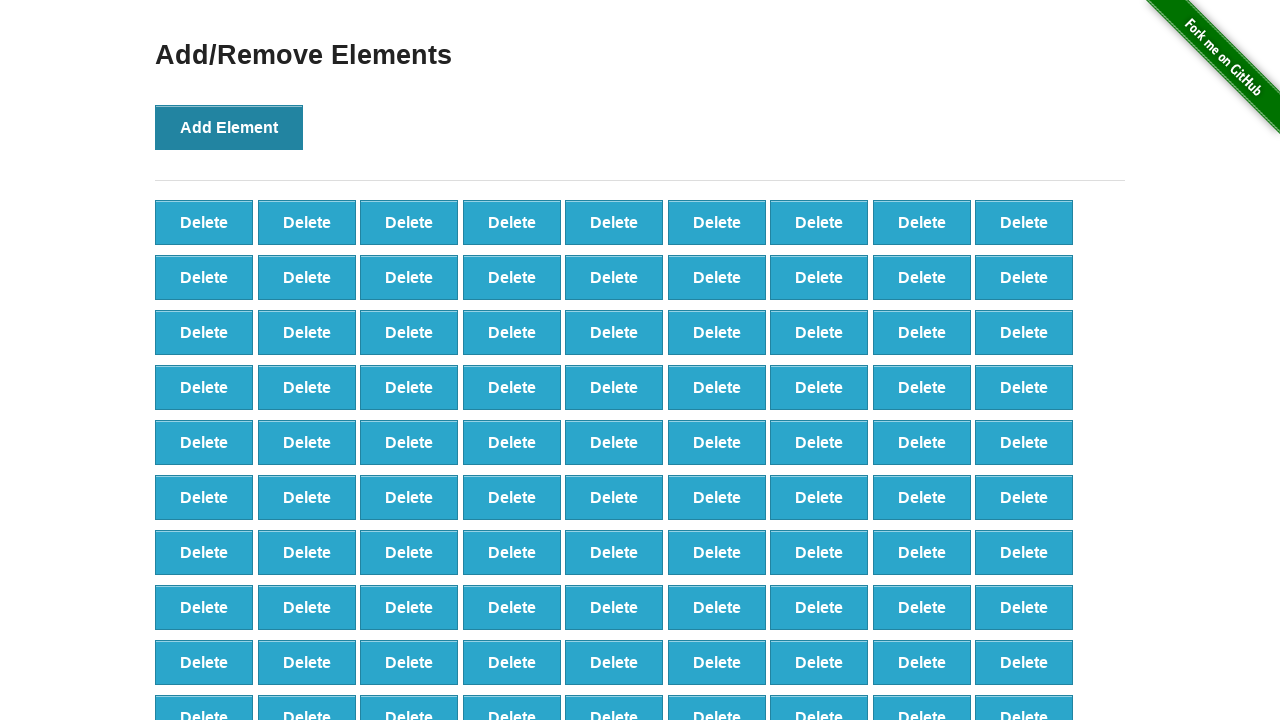

Added element 362 of 500 at (229, 127) on xpath=//*[@id="content"]/div/button
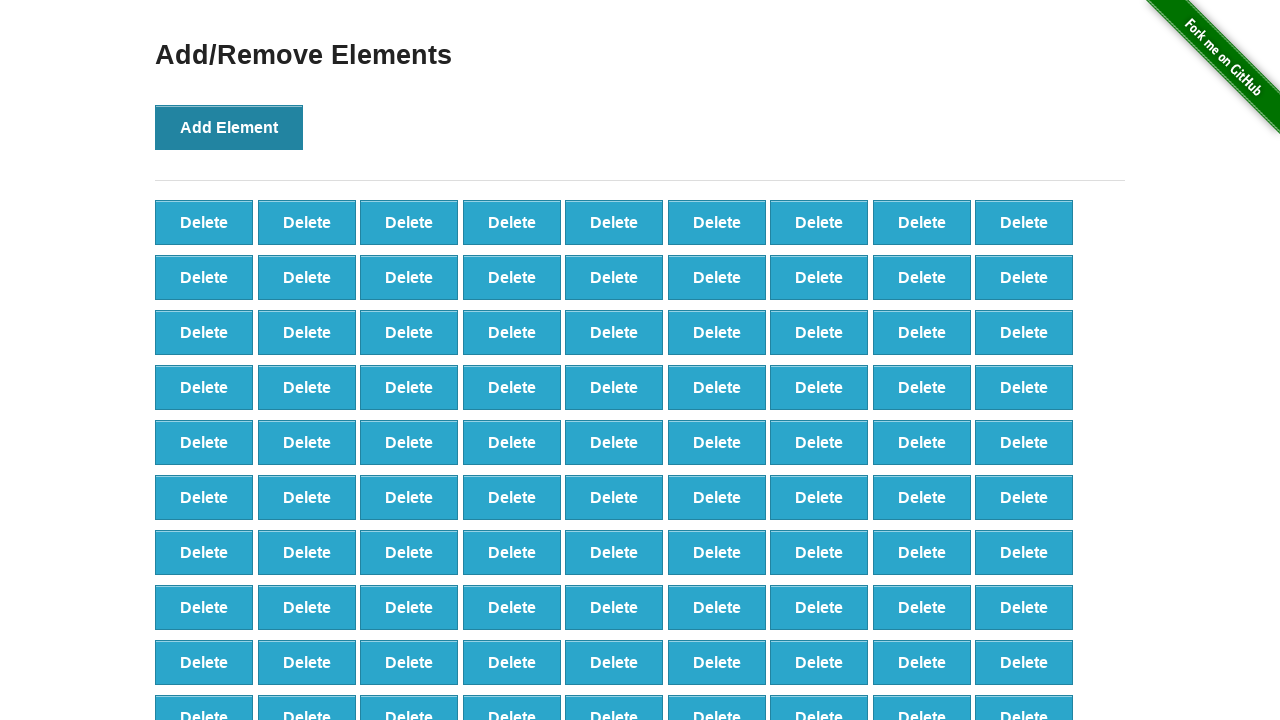

Added element 363 of 500 at (229, 127) on xpath=//*[@id="content"]/div/button
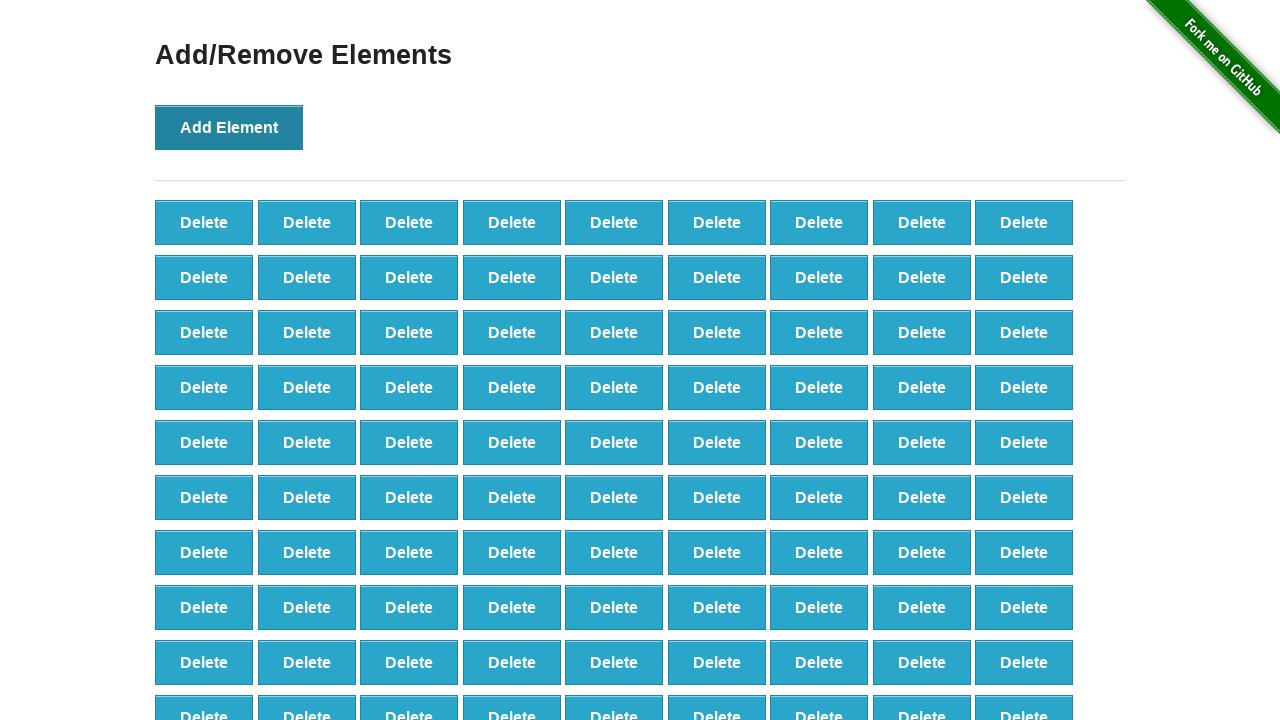

Added element 364 of 500 at (229, 127) on xpath=//*[@id="content"]/div/button
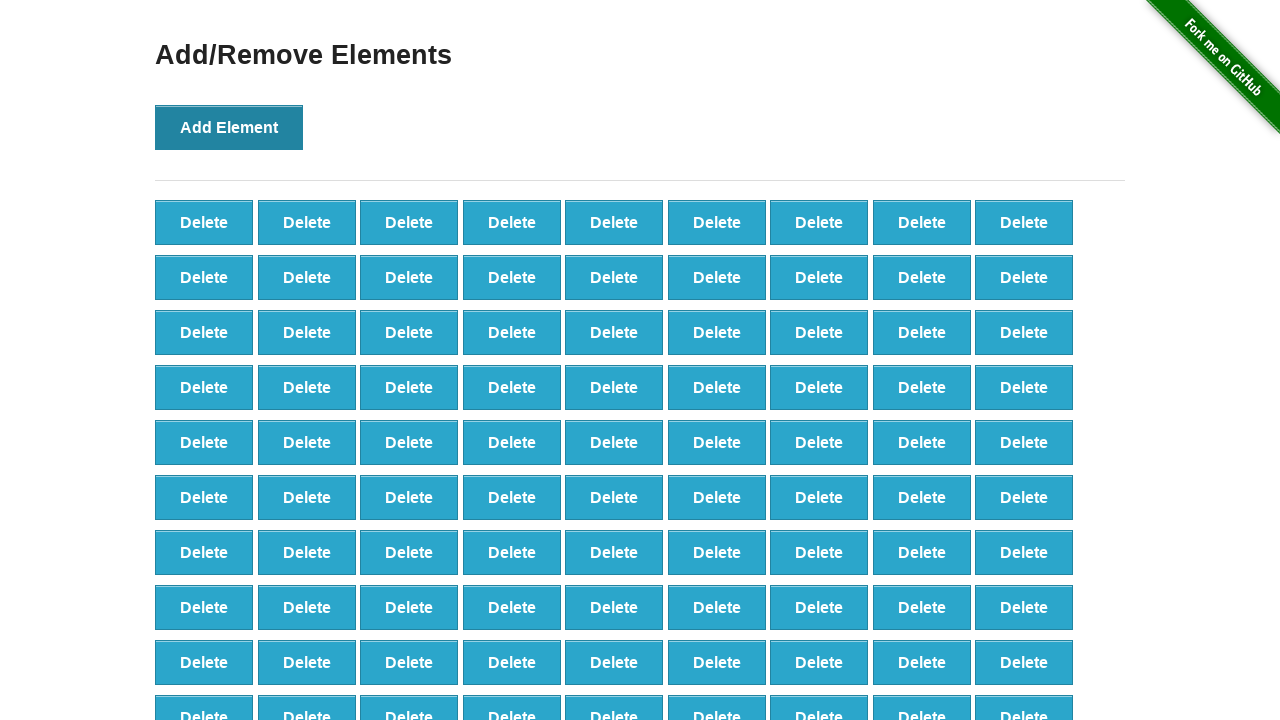

Added element 365 of 500 at (229, 127) on xpath=//*[@id="content"]/div/button
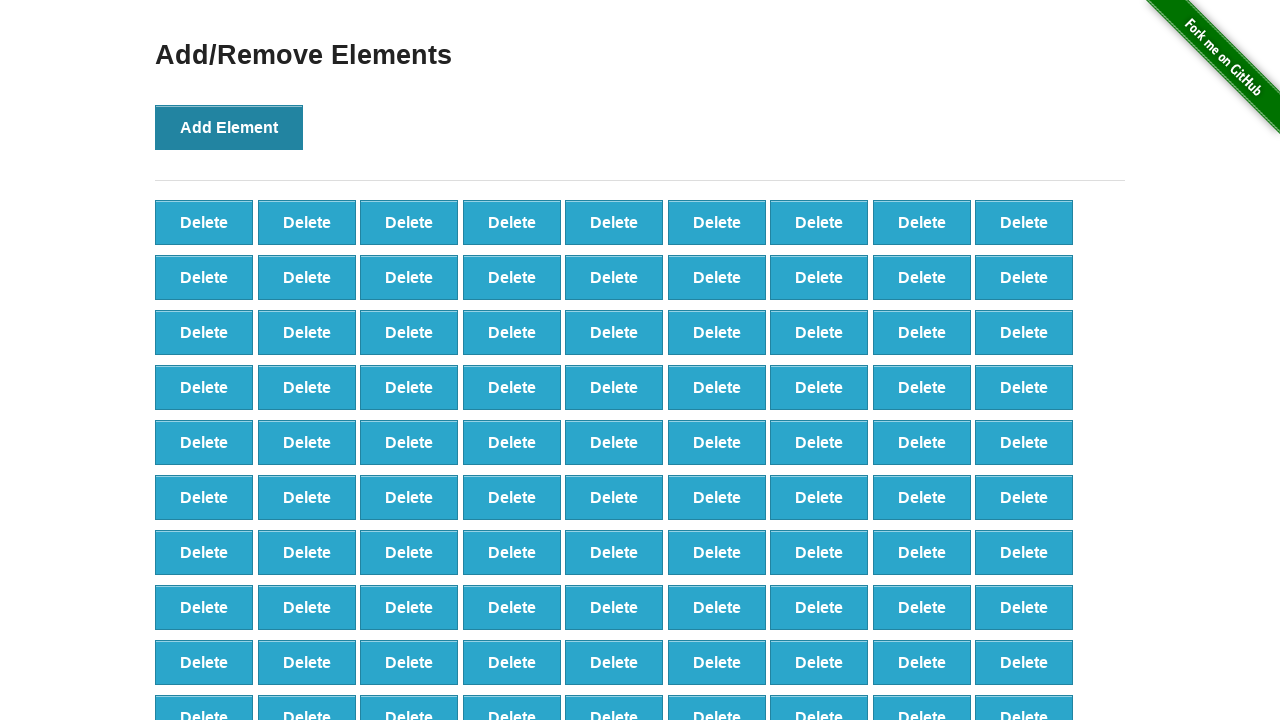

Added element 366 of 500 at (229, 127) on xpath=//*[@id="content"]/div/button
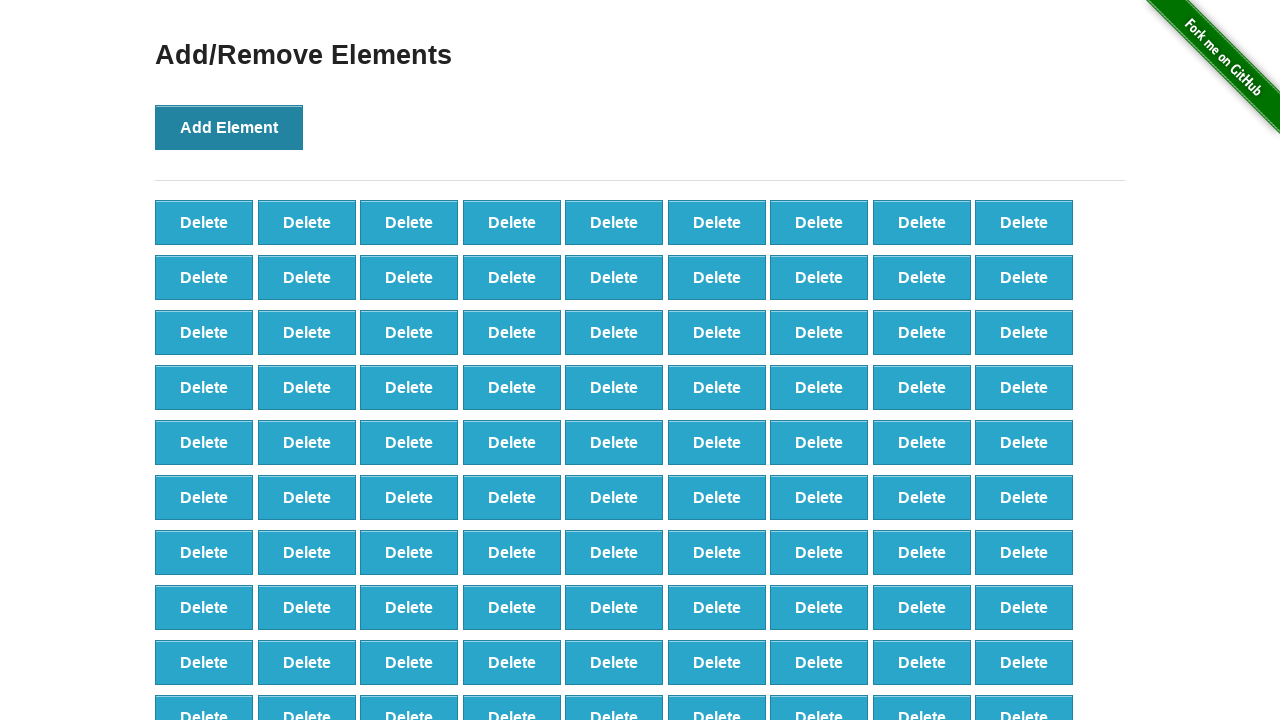

Added element 367 of 500 at (229, 127) on xpath=//*[@id="content"]/div/button
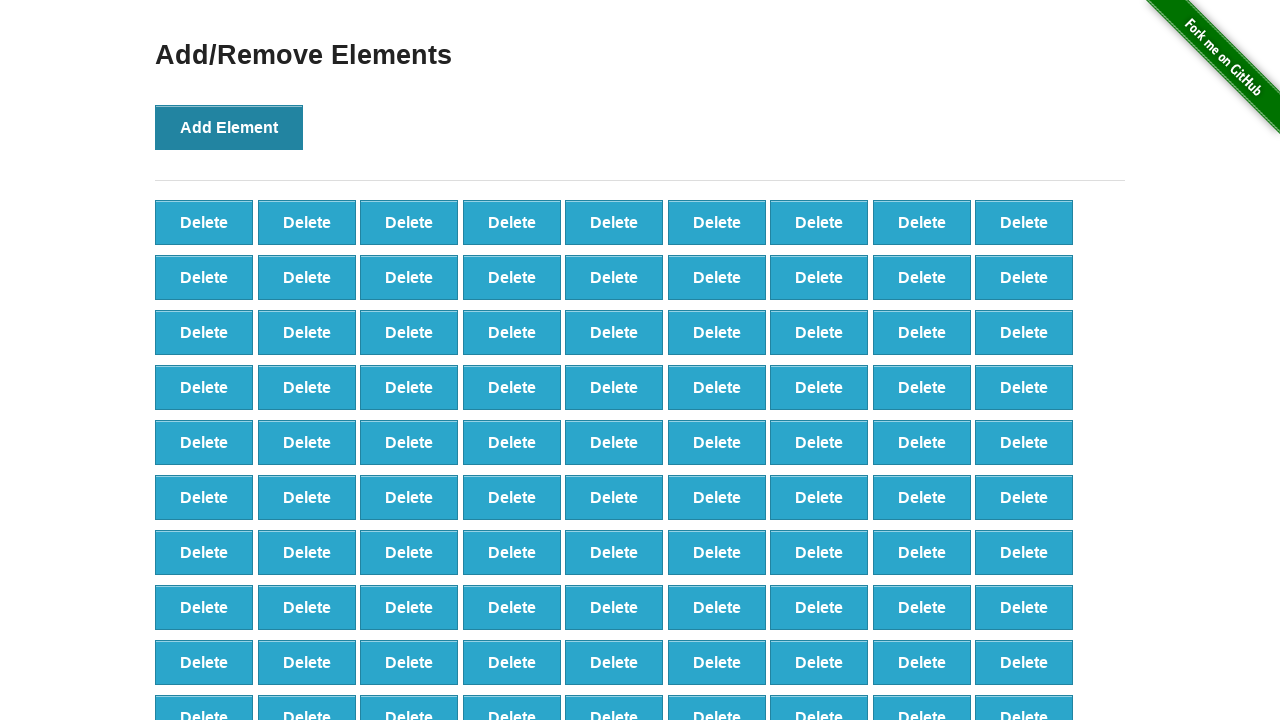

Added element 368 of 500 at (229, 127) on xpath=//*[@id="content"]/div/button
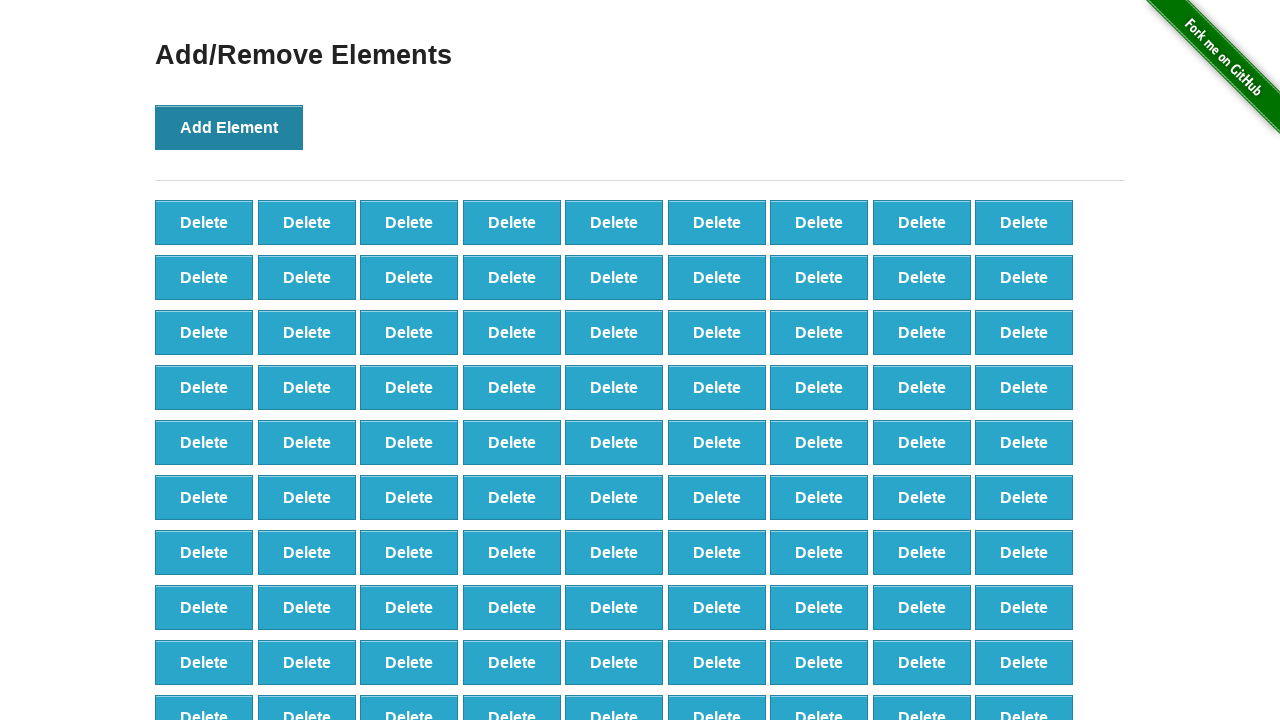

Added element 369 of 500 at (229, 127) on xpath=//*[@id="content"]/div/button
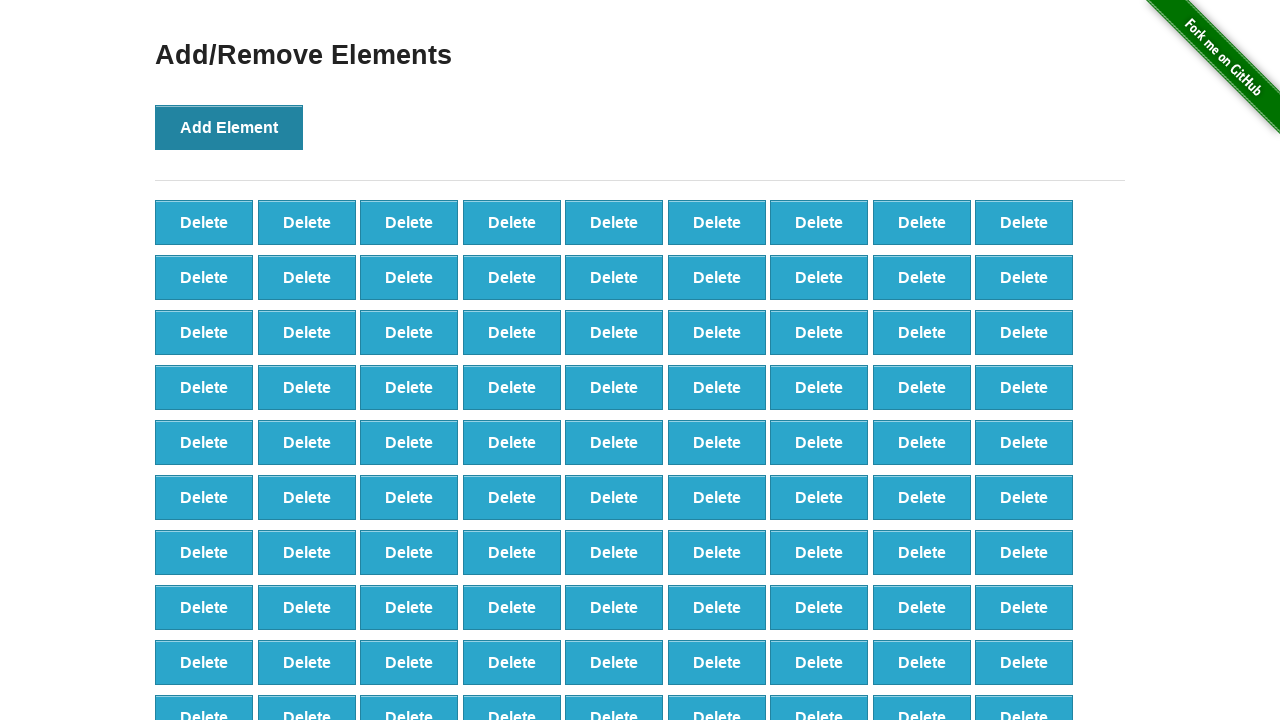

Added element 370 of 500 at (229, 127) on xpath=//*[@id="content"]/div/button
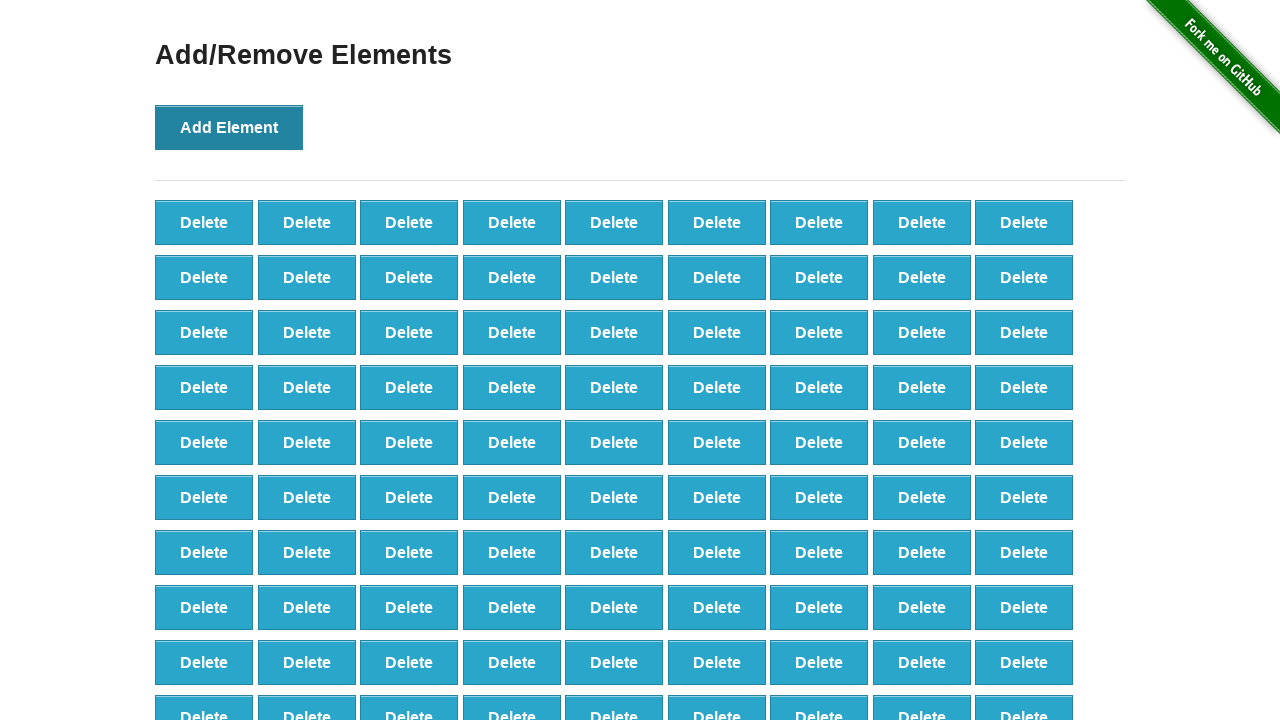

Added element 371 of 500 at (229, 127) on xpath=//*[@id="content"]/div/button
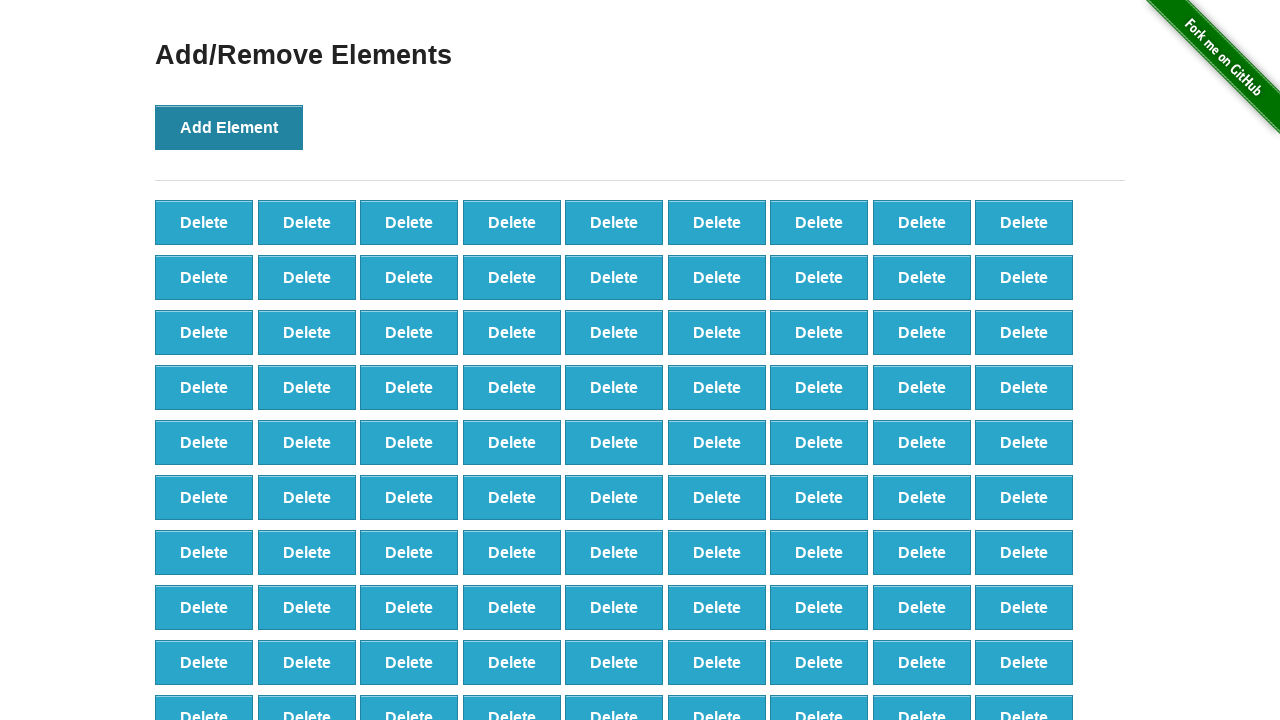

Added element 372 of 500 at (229, 127) on xpath=//*[@id="content"]/div/button
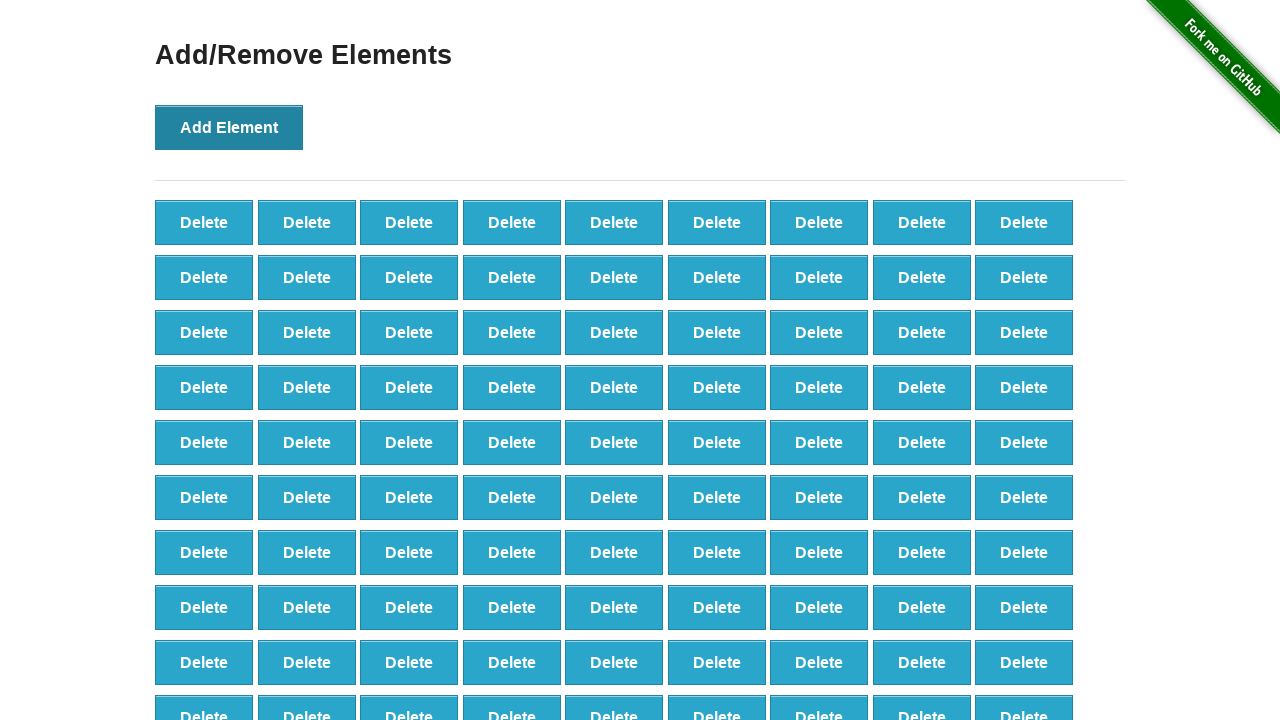

Added element 373 of 500 at (229, 127) on xpath=//*[@id="content"]/div/button
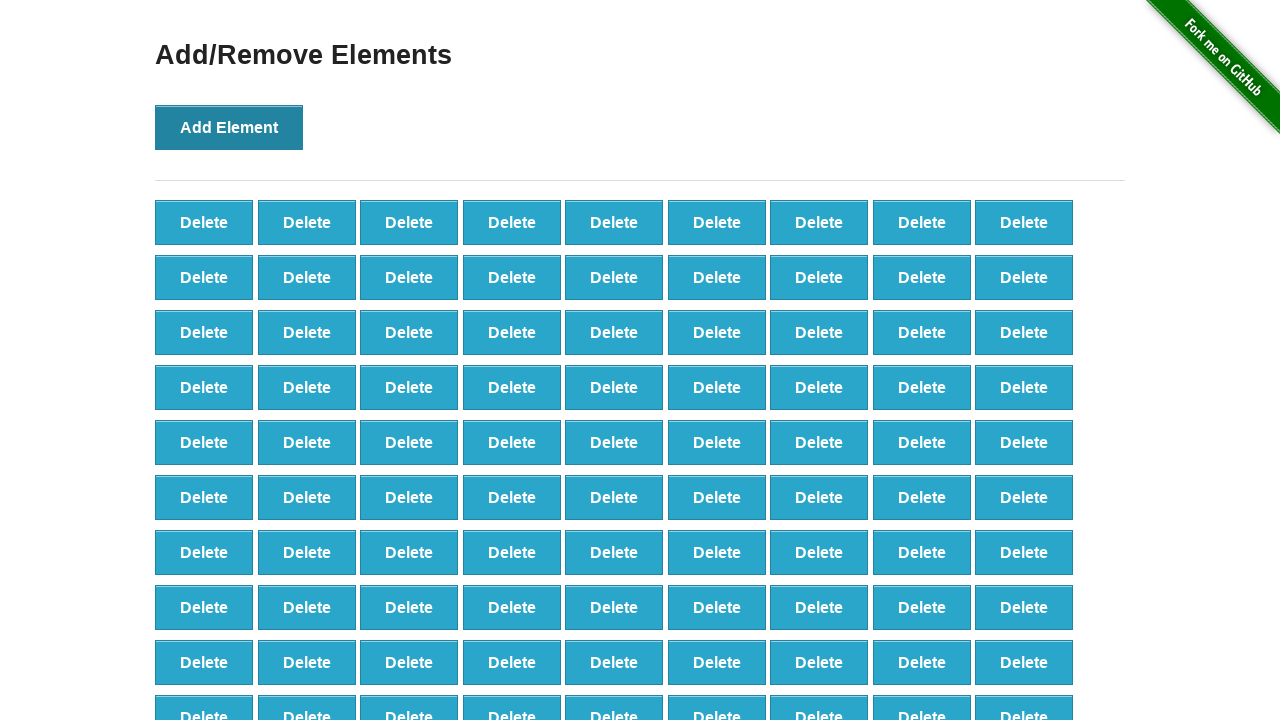

Added element 374 of 500 at (229, 127) on xpath=//*[@id="content"]/div/button
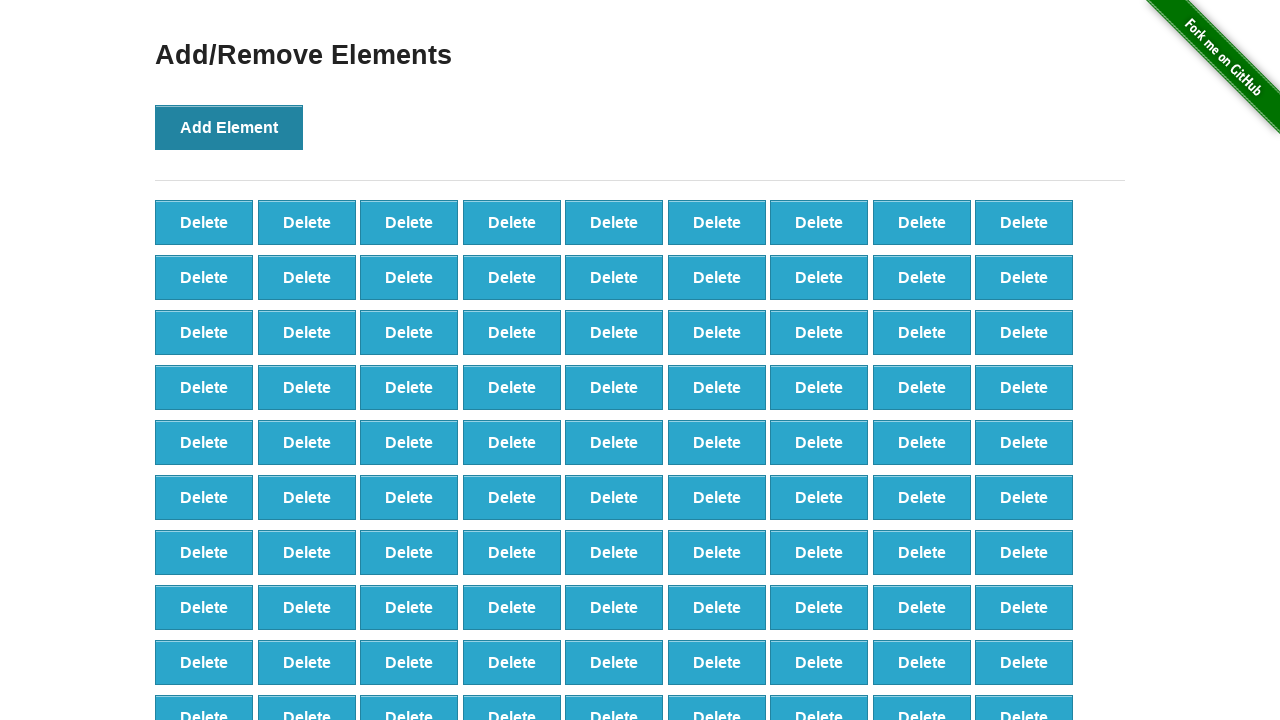

Added element 375 of 500 at (229, 127) on xpath=//*[@id="content"]/div/button
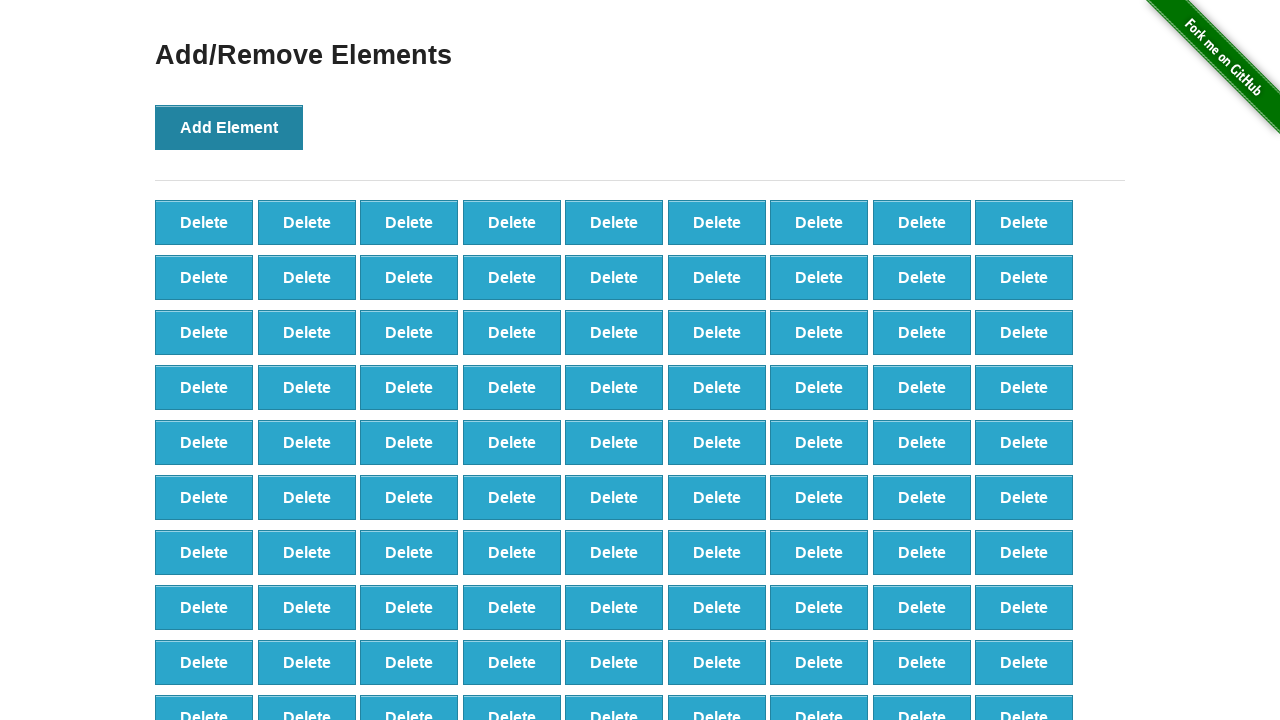

Added element 376 of 500 at (229, 127) on xpath=//*[@id="content"]/div/button
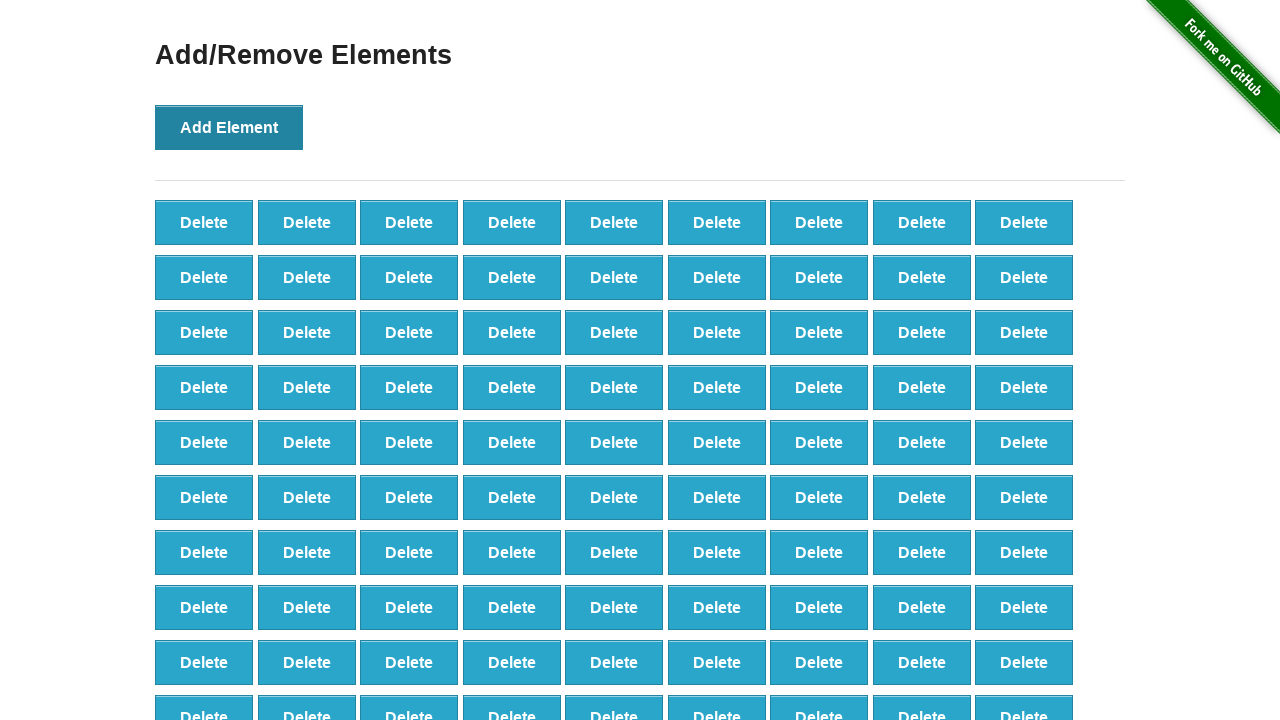

Added element 377 of 500 at (229, 127) on xpath=//*[@id="content"]/div/button
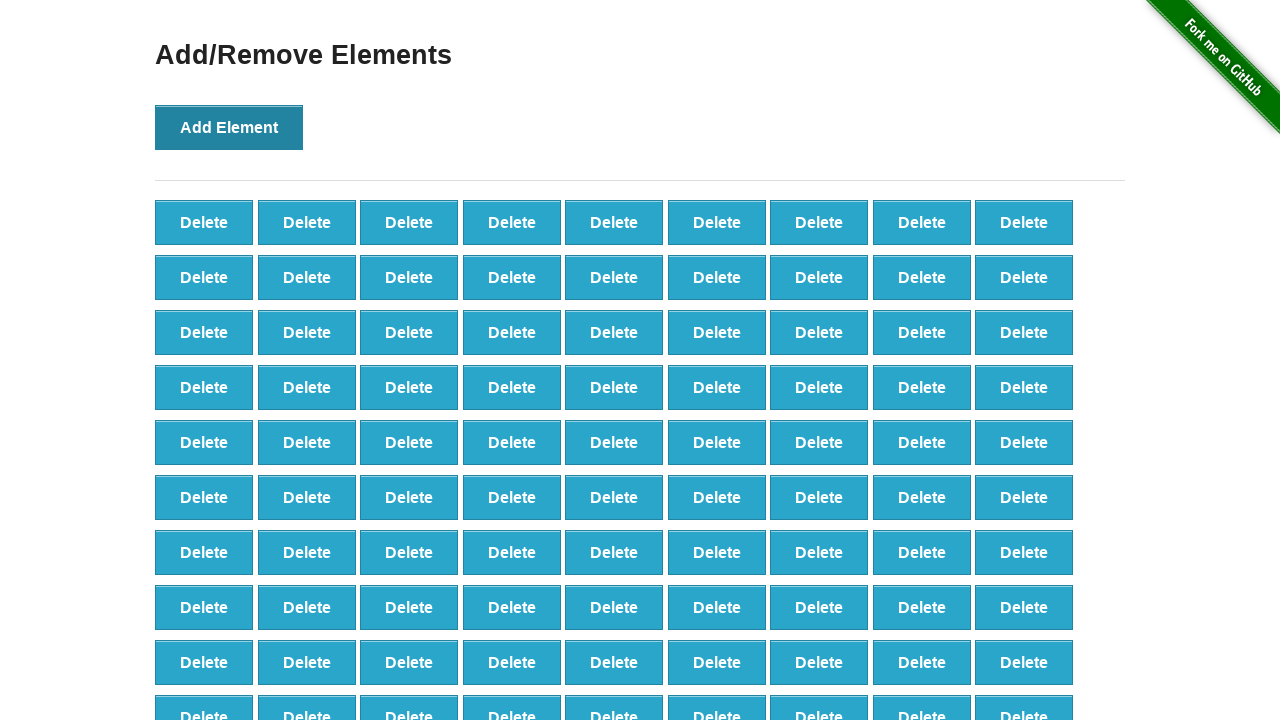

Added element 378 of 500 at (229, 127) on xpath=//*[@id="content"]/div/button
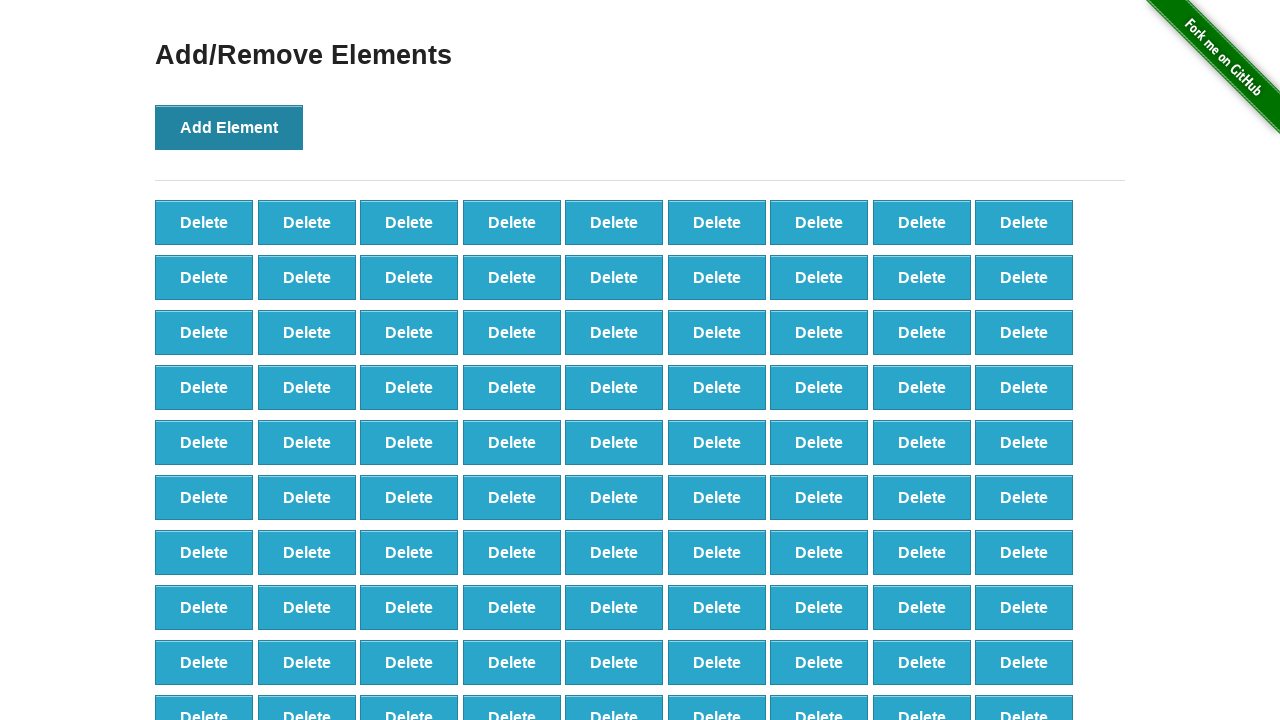

Added element 379 of 500 at (229, 127) on xpath=//*[@id="content"]/div/button
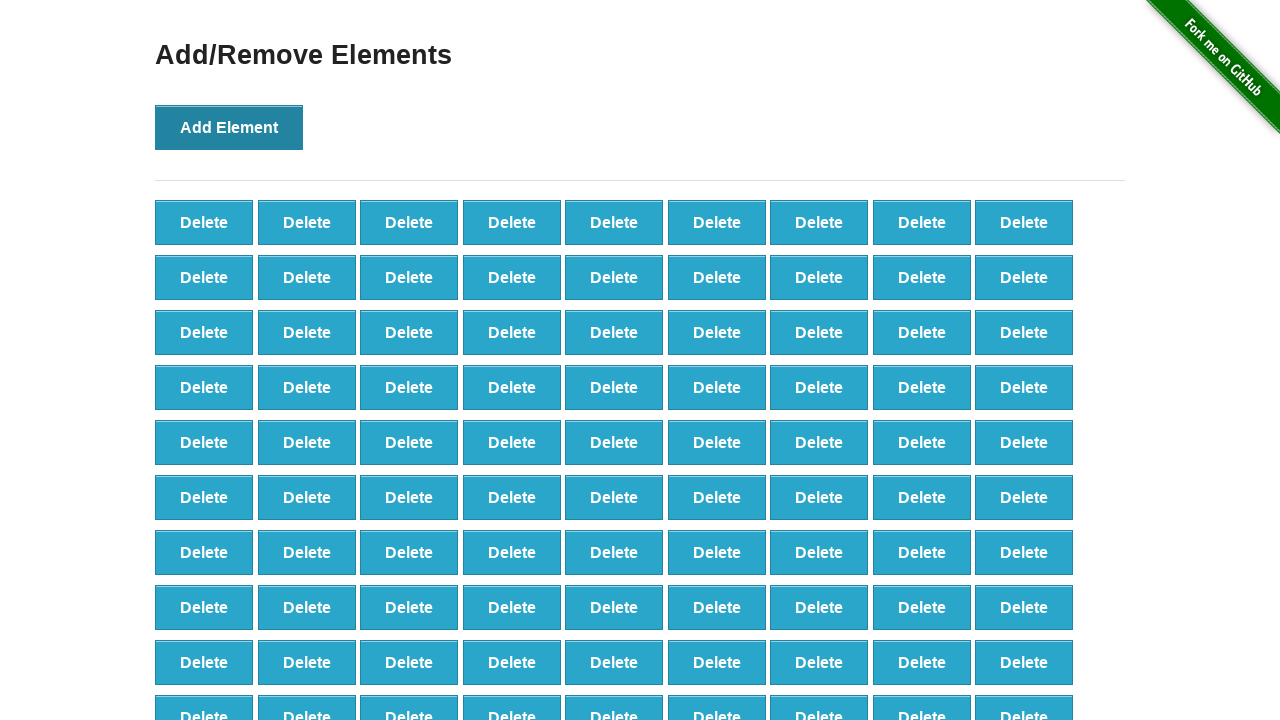

Added element 380 of 500 at (229, 127) on xpath=//*[@id="content"]/div/button
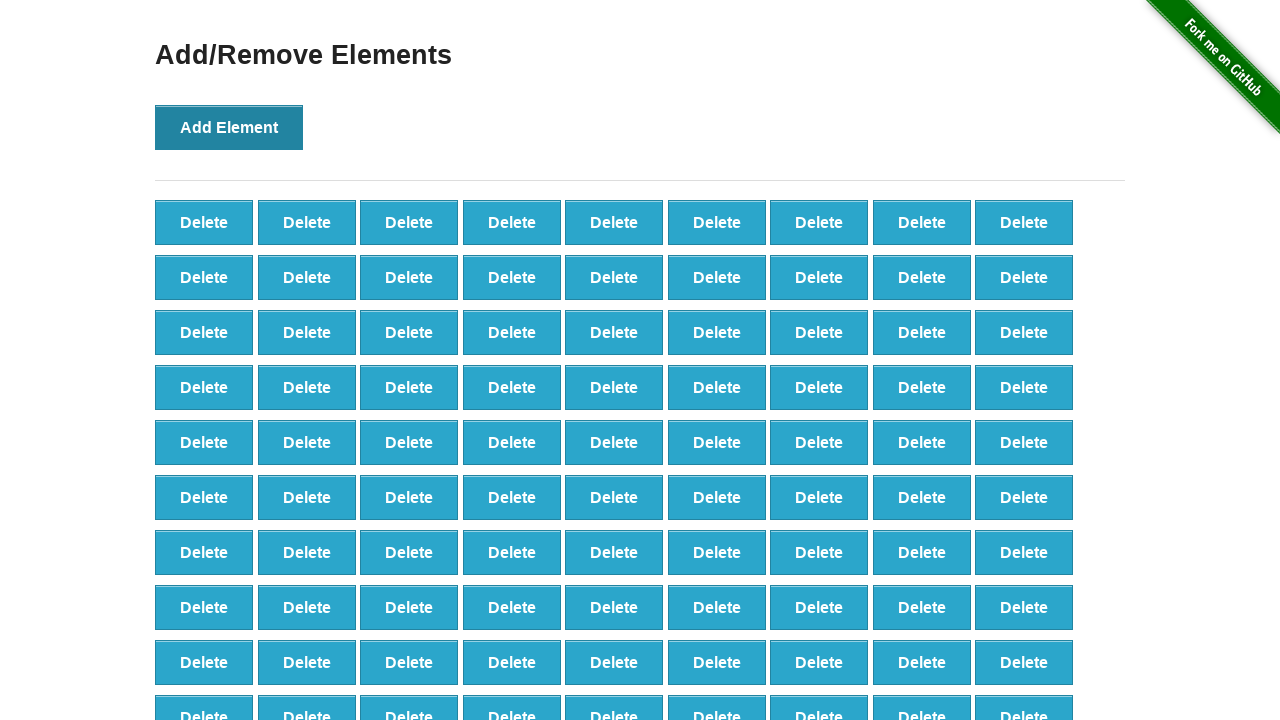

Added element 381 of 500 at (229, 127) on xpath=//*[@id="content"]/div/button
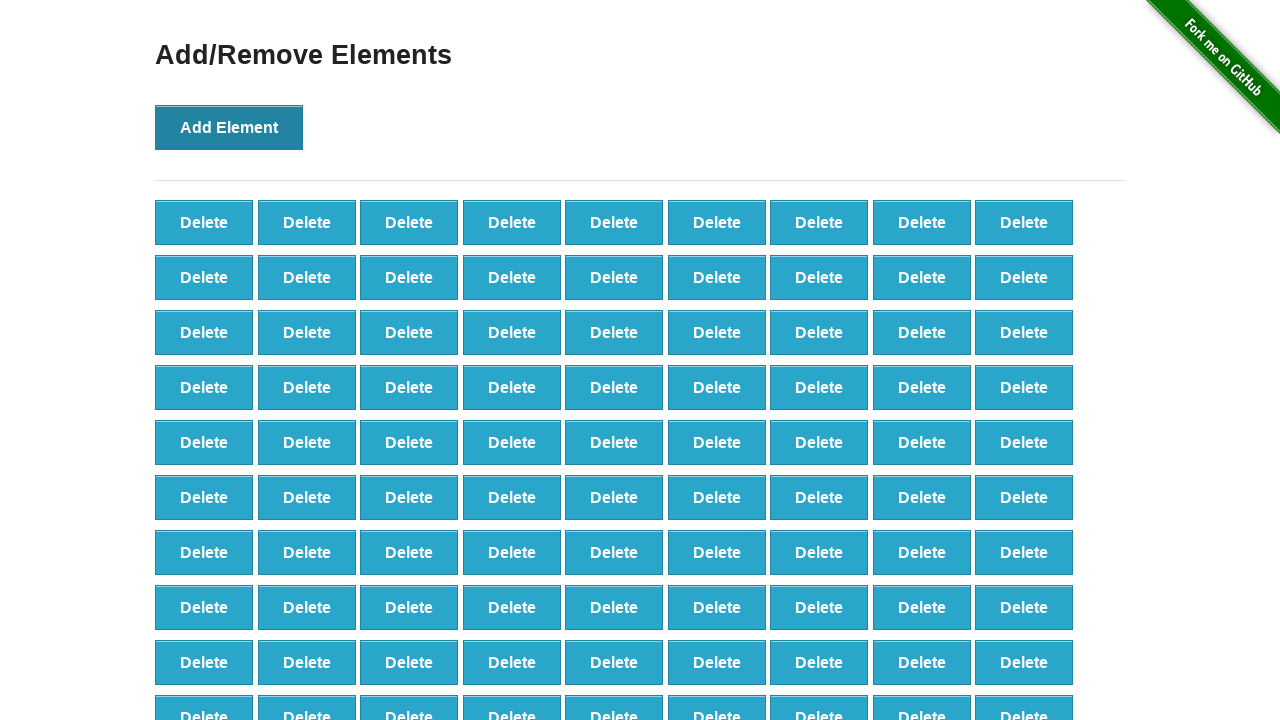

Added element 382 of 500 at (229, 127) on xpath=//*[@id="content"]/div/button
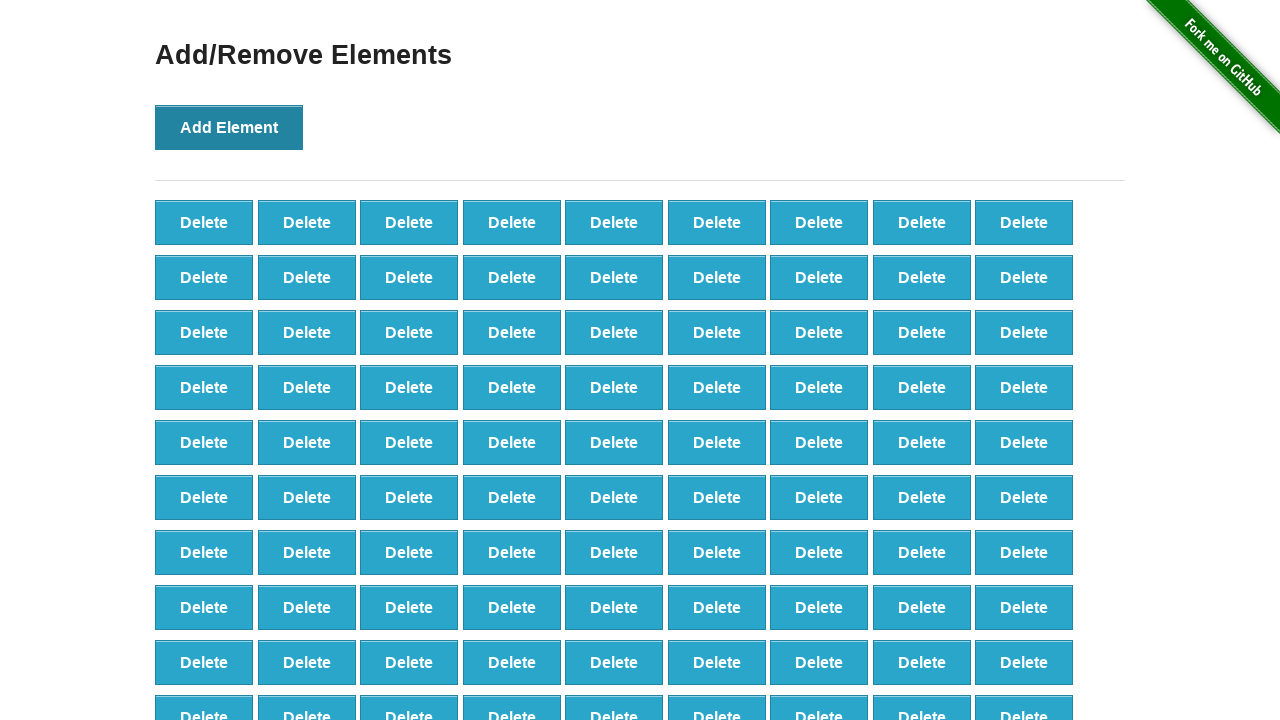

Added element 383 of 500 at (229, 127) on xpath=//*[@id="content"]/div/button
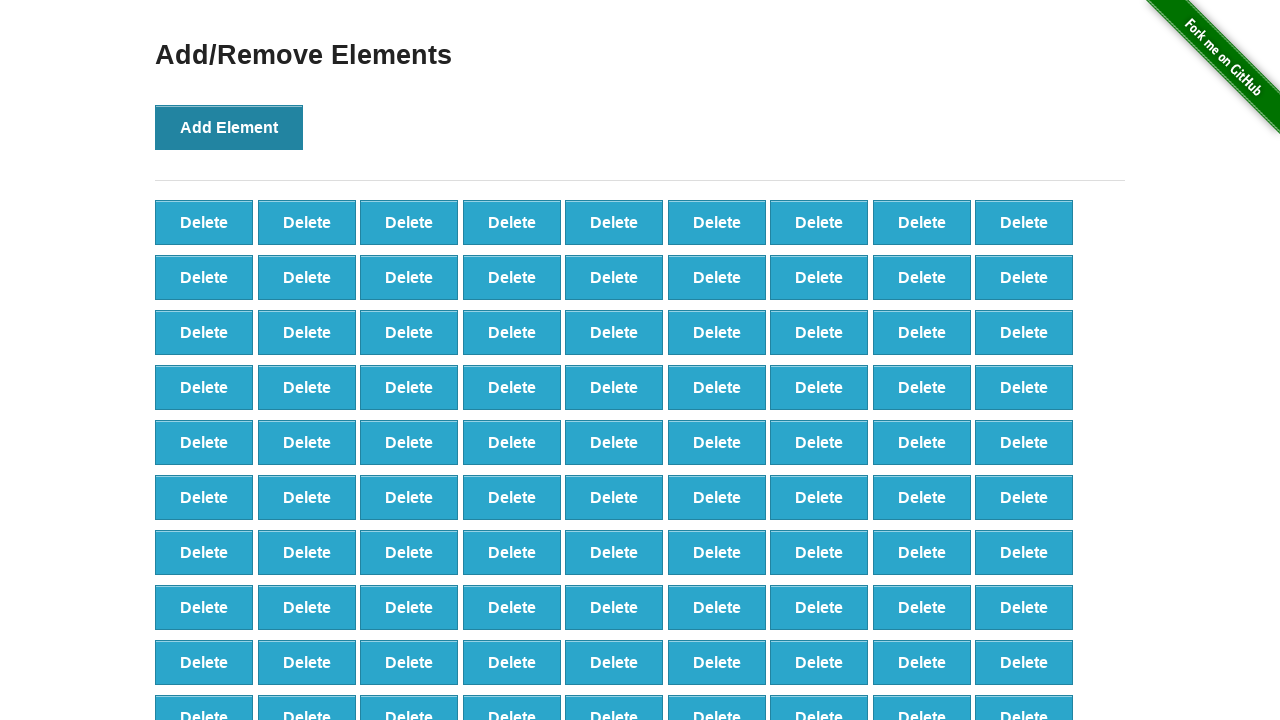

Added element 384 of 500 at (229, 127) on xpath=//*[@id="content"]/div/button
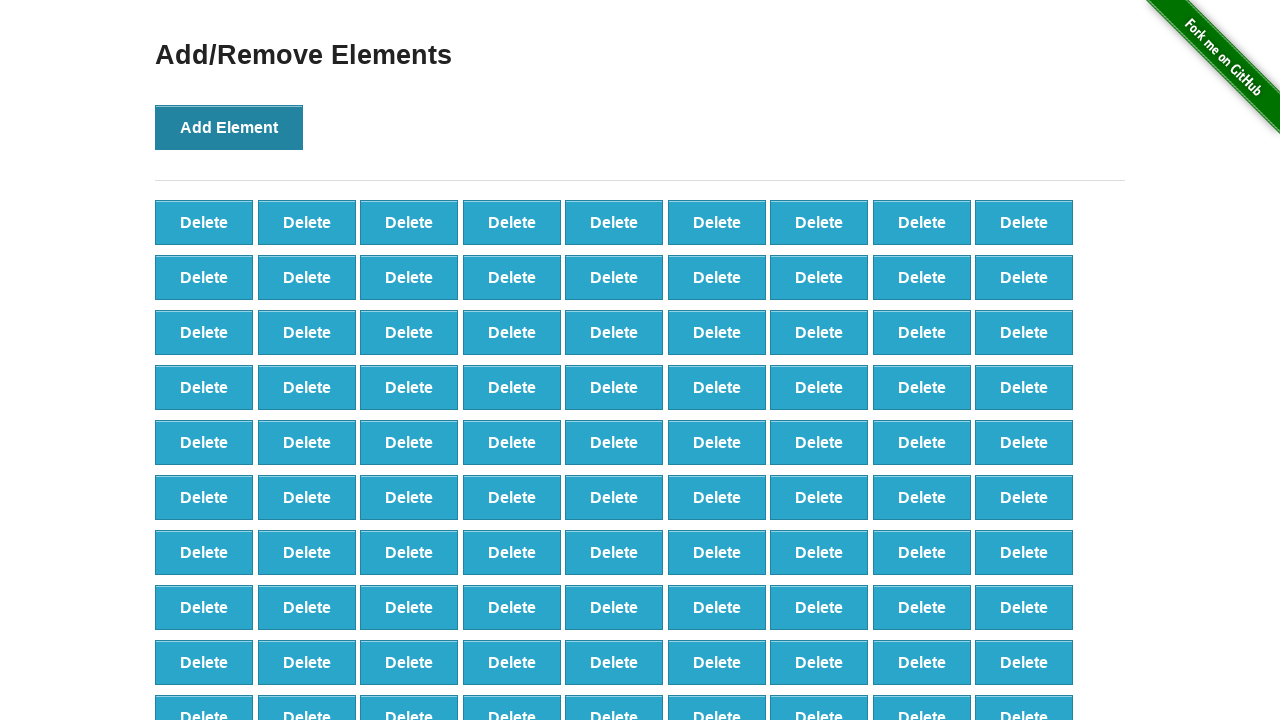

Added element 385 of 500 at (229, 127) on xpath=//*[@id="content"]/div/button
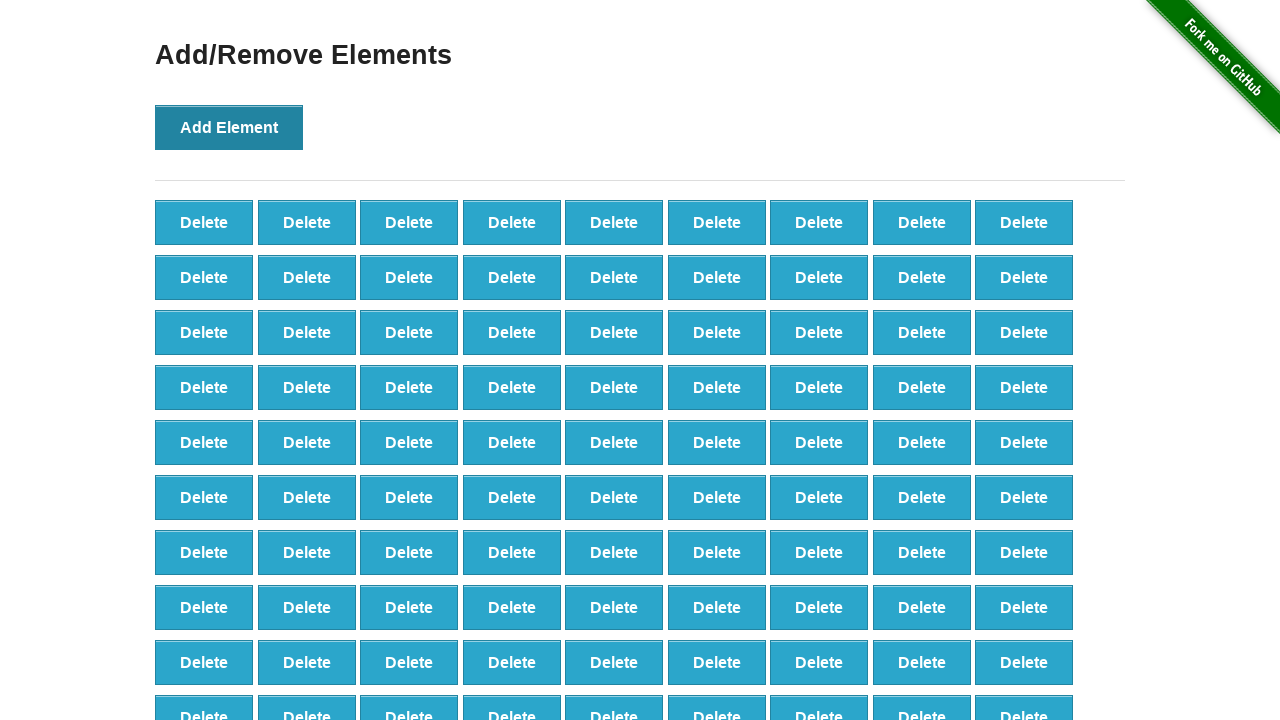

Added element 386 of 500 at (229, 127) on xpath=//*[@id="content"]/div/button
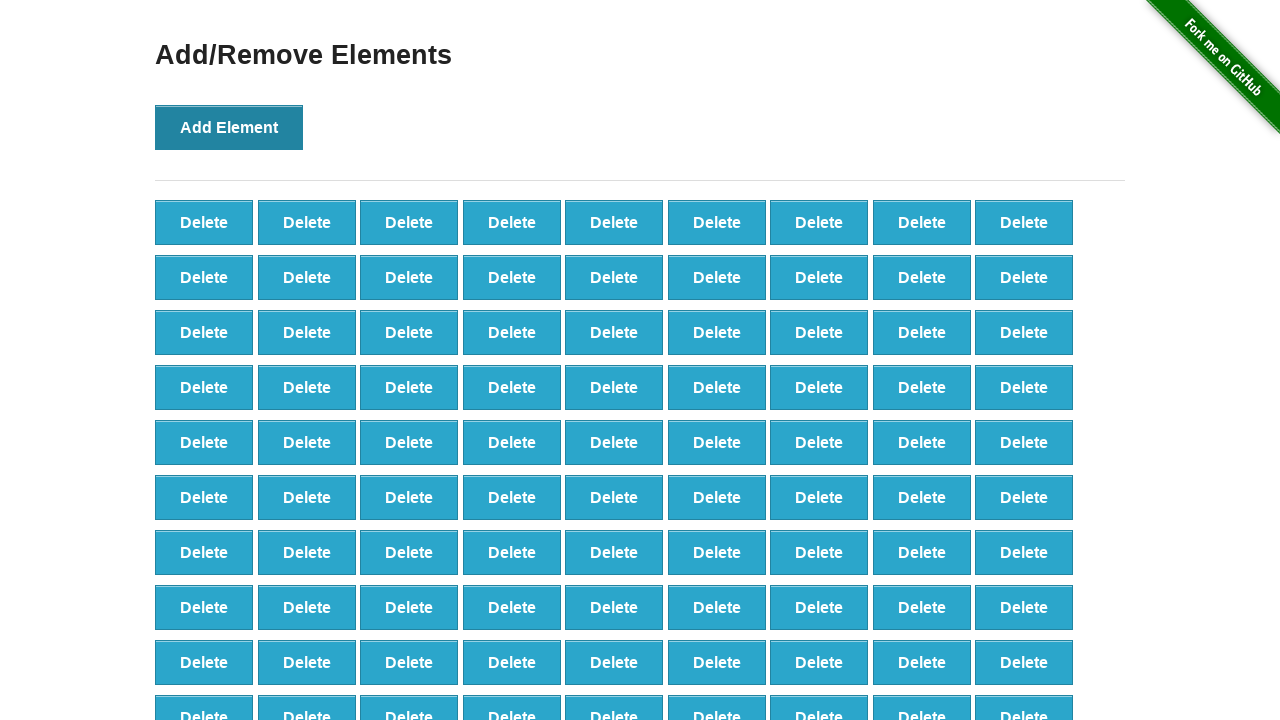

Added element 387 of 500 at (229, 127) on xpath=//*[@id="content"]/div/button
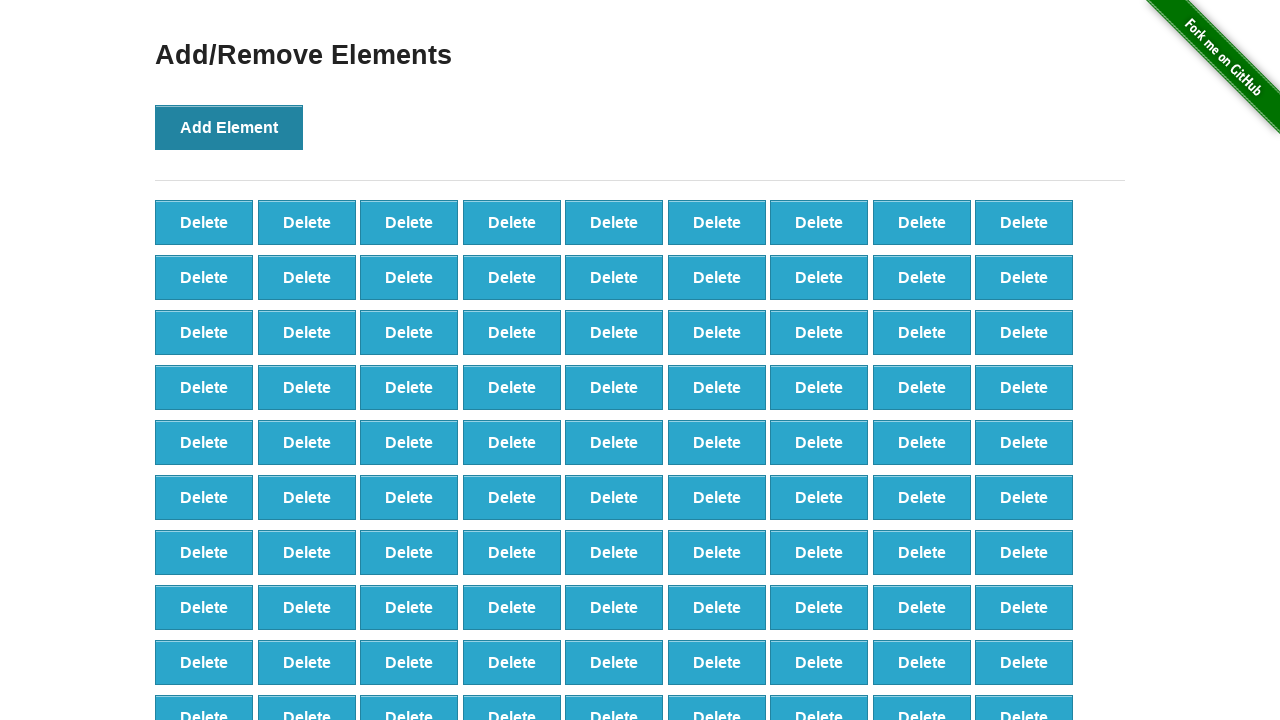

Added element 388 of 500 at (229, 127) on xpath=//*[@id="content"]/div/button
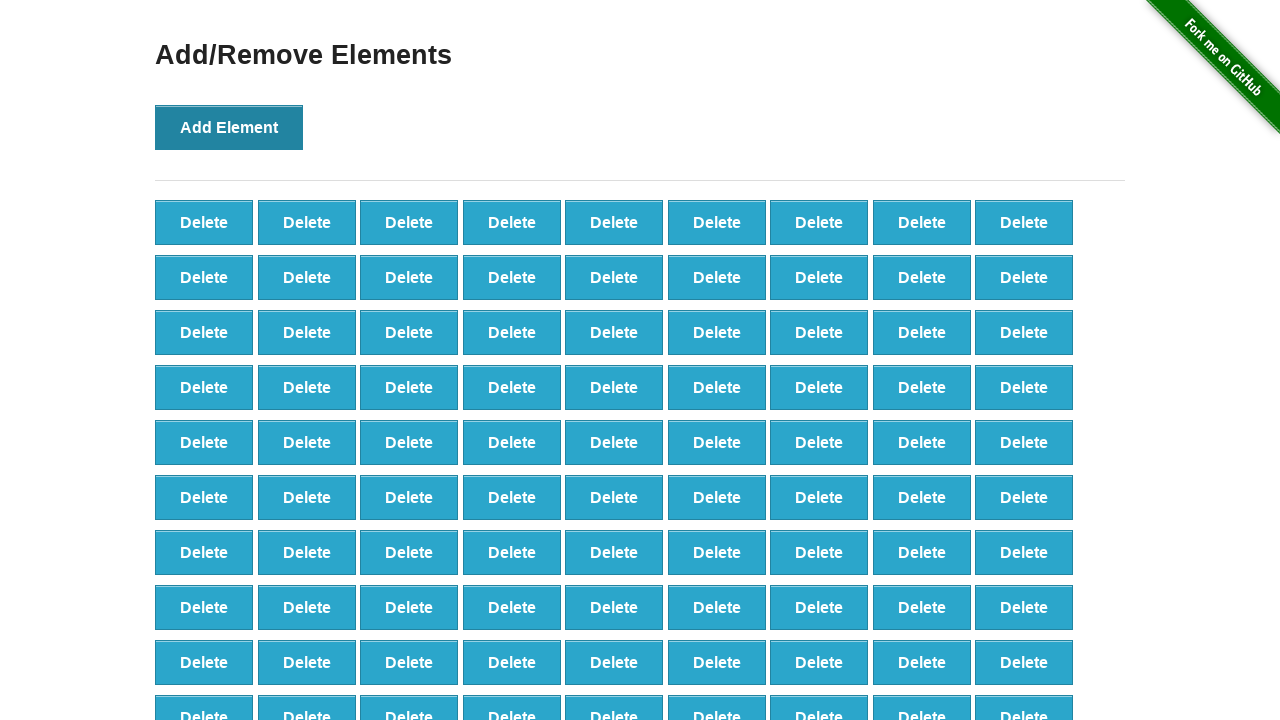

Added element 389 of 500 at (229, 127) on xpath=//*[@id="content"]/div/button
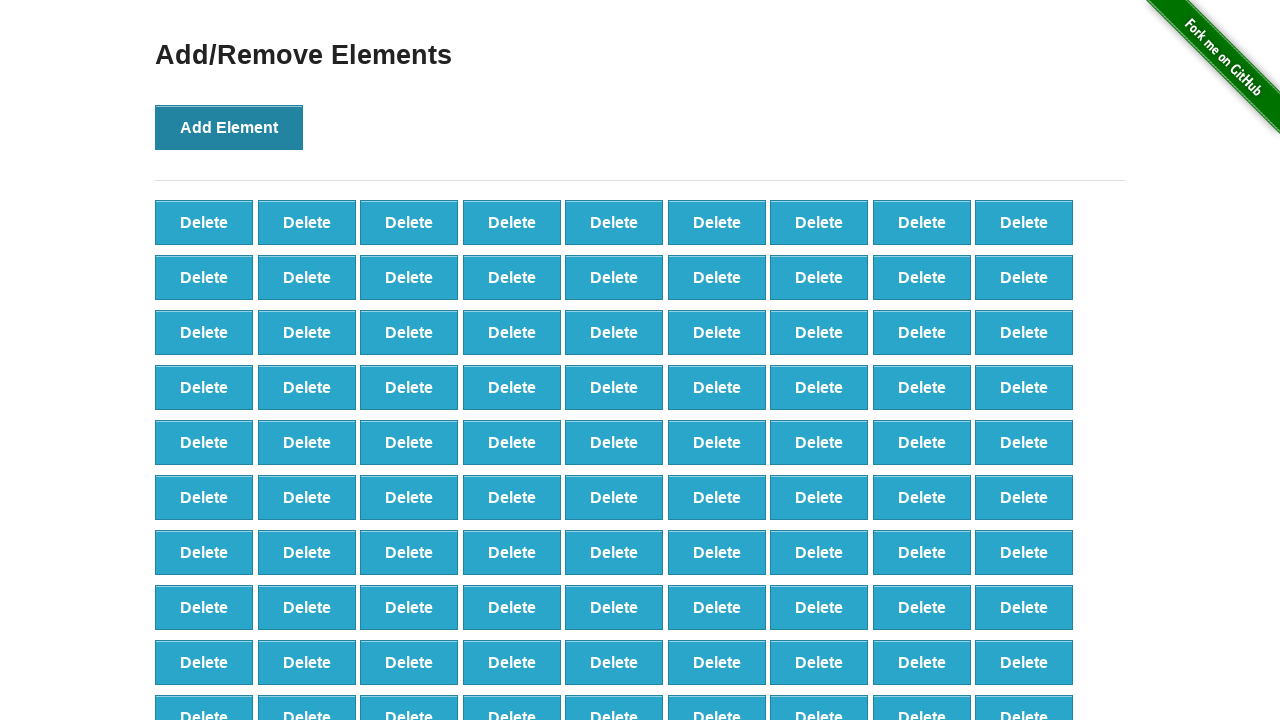

Added element 390 of 500 at (229, 127) on xpath=//*[@id="content"]/div/button
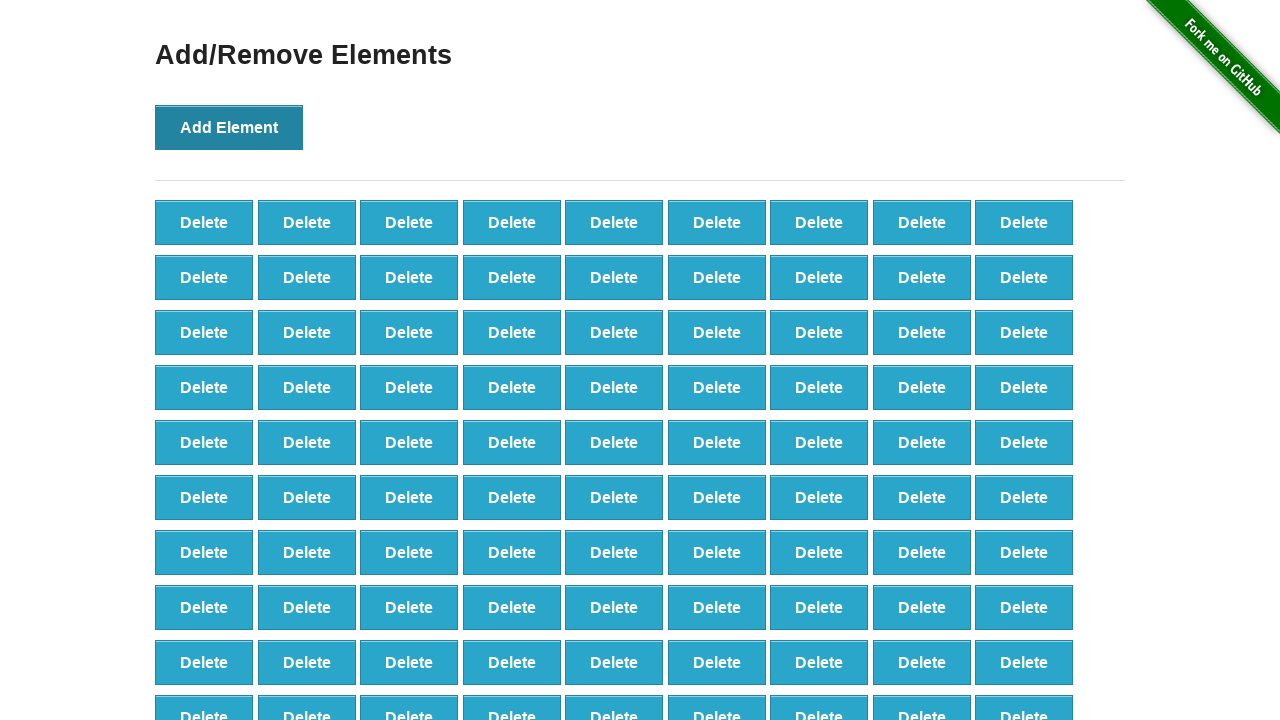

Added element 391 of 500 at (229, 127) on xpath=//*[@id="content"]/div/button
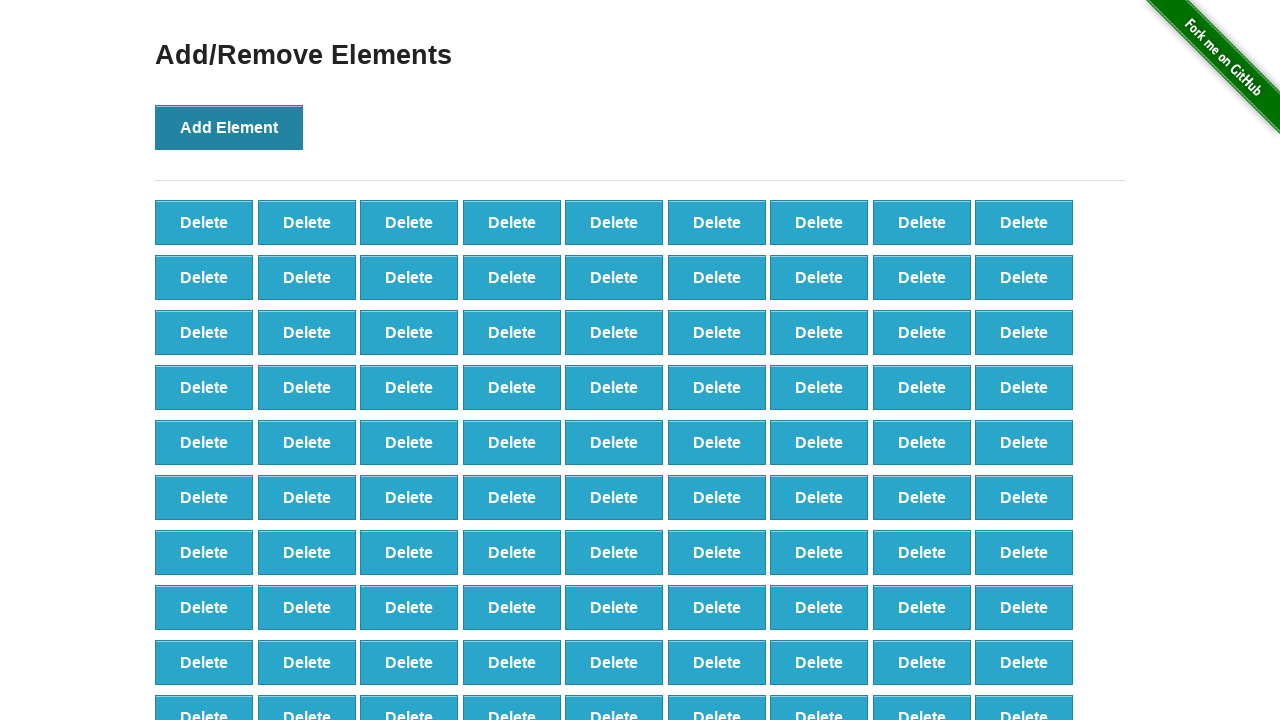

Added element 392 of 500 at (229, 127) on xpath=//*[@id="content"]/div/button
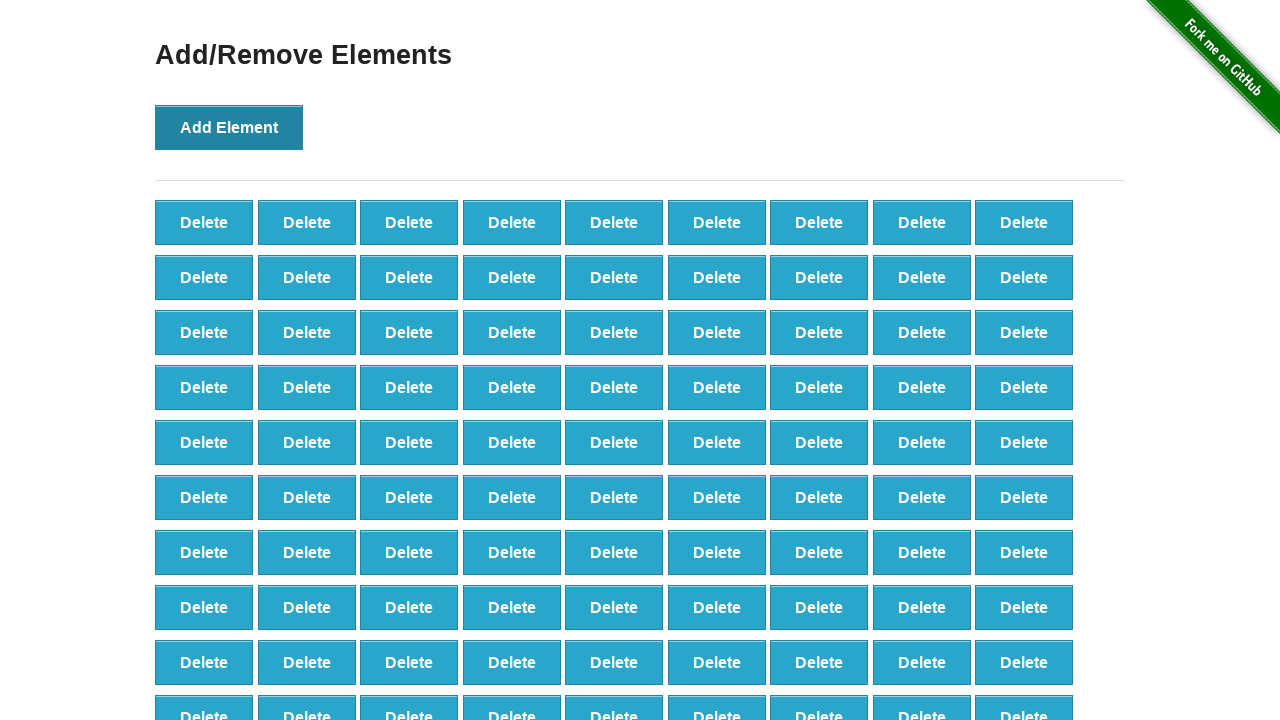

Added element 393 of 500 at (229, 127) on xpath=//*[@id="content"]/div/button
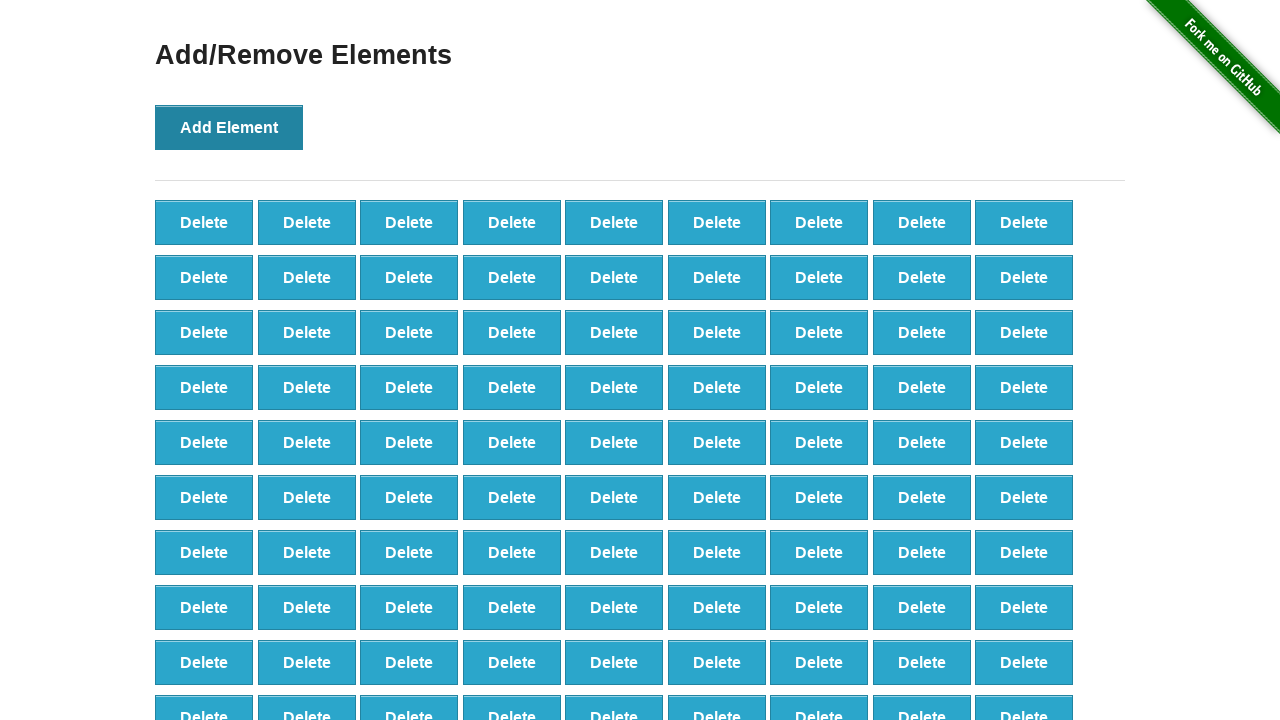

Added element 394 of 500 at (229, 127) on xpath=//*[@id="content"]/div/button
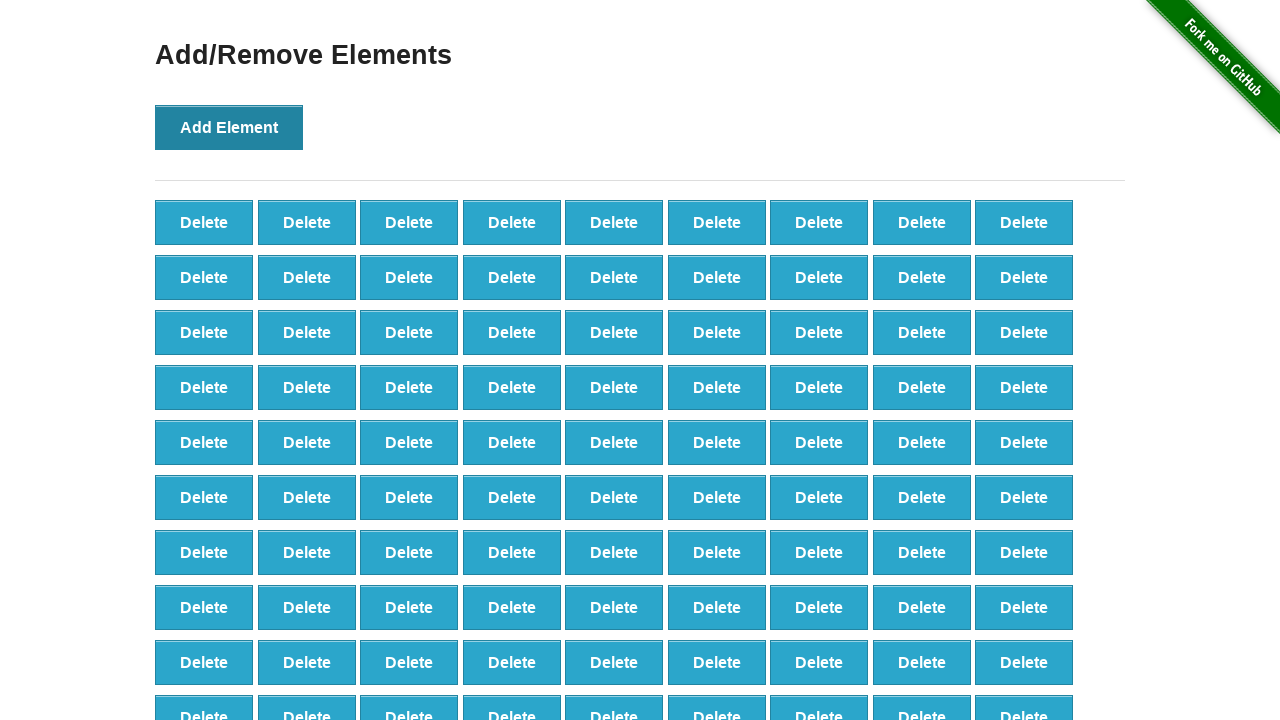

Added element 395 of 500 at (229, 127) on xpath=//*[@id="content"]/div/button
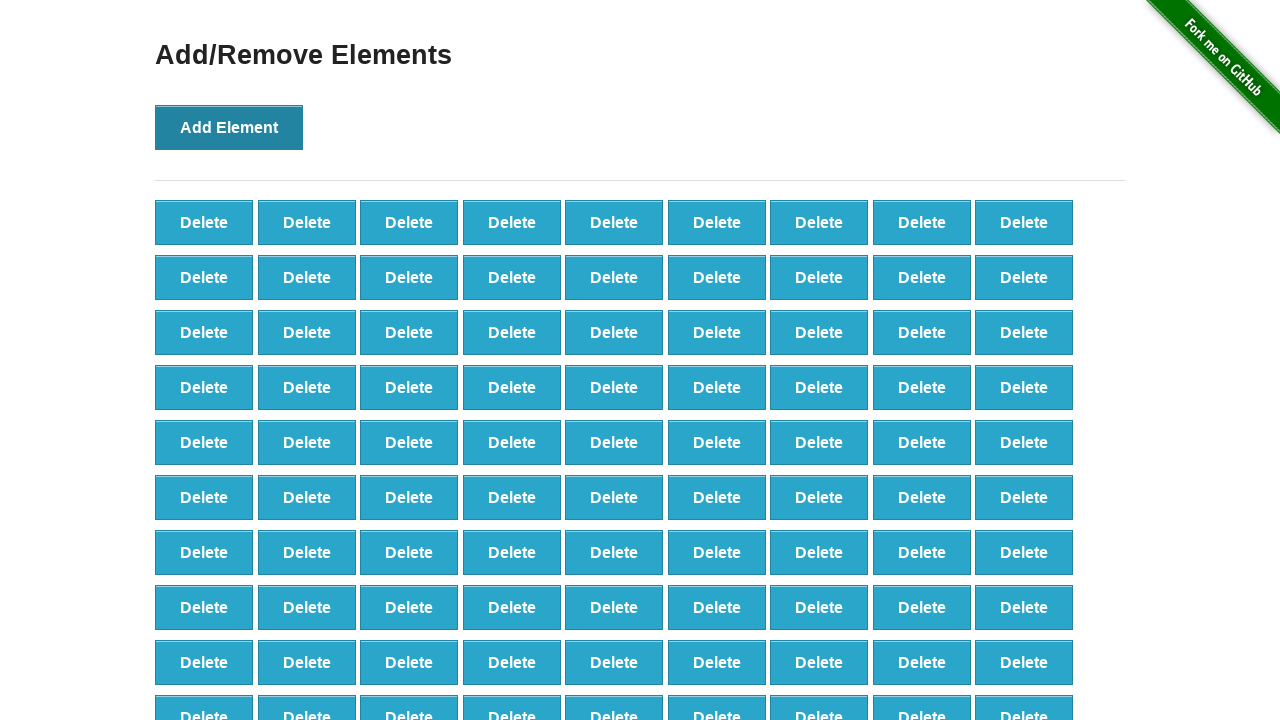

Added element 396 of 500 at (229, 127) on xpath=//*[@id="content"]/div/button
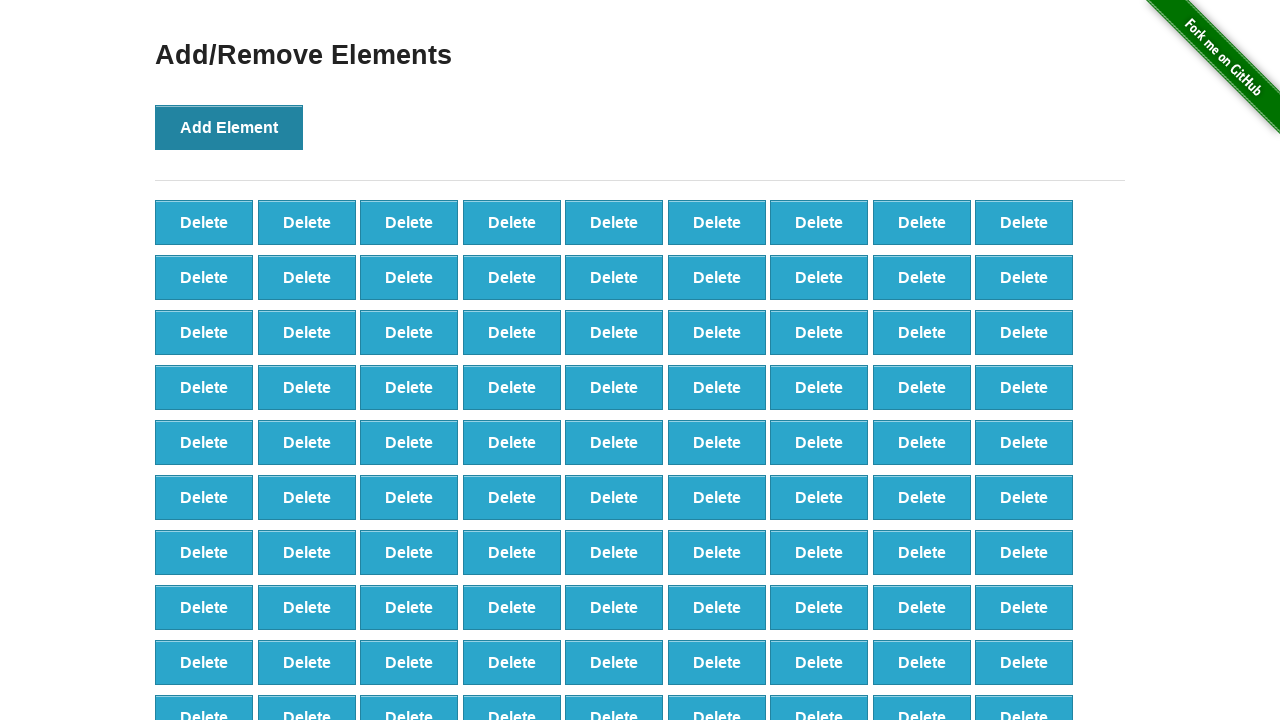

Added element 397 of 500 at (229, 127) on xpath=//*[@id="content"]/div/button
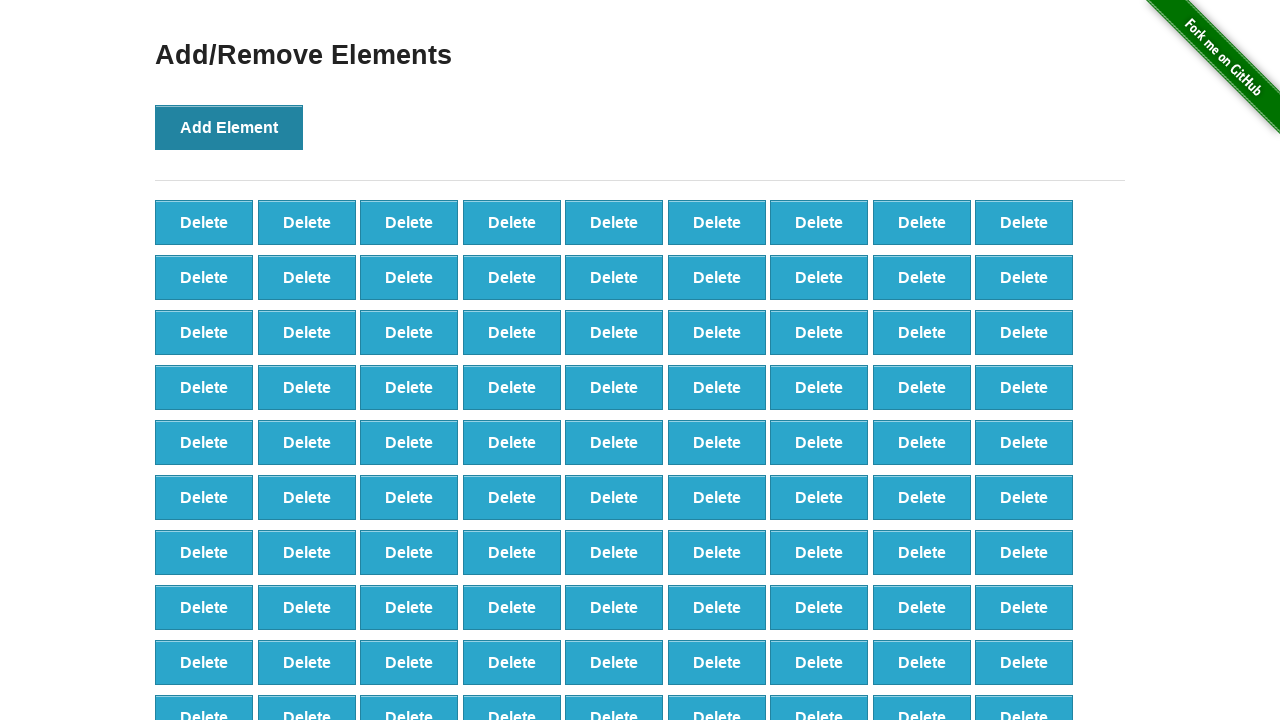

Added element 398 of 500 at (229, 127) on xpath=//*[@id="content"]/div/button
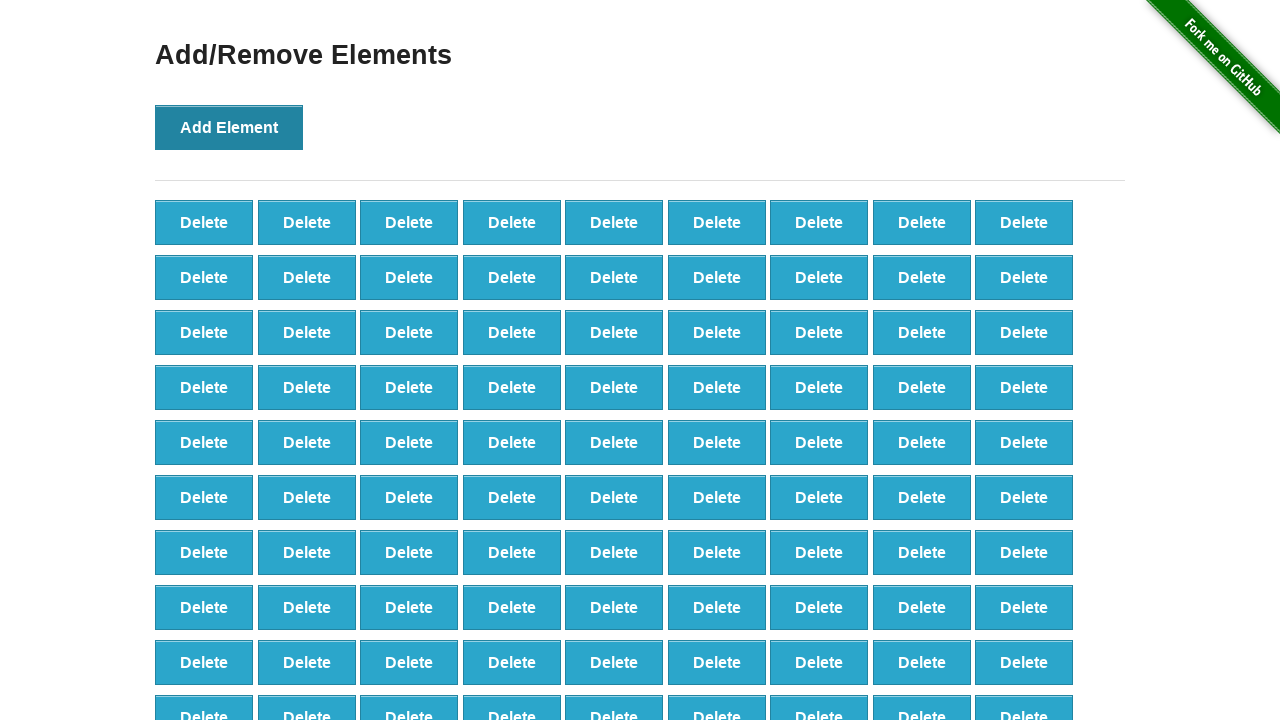

Added element 399 of 500 at (229, 127) on xpath=//*[@id="content"]/div/button
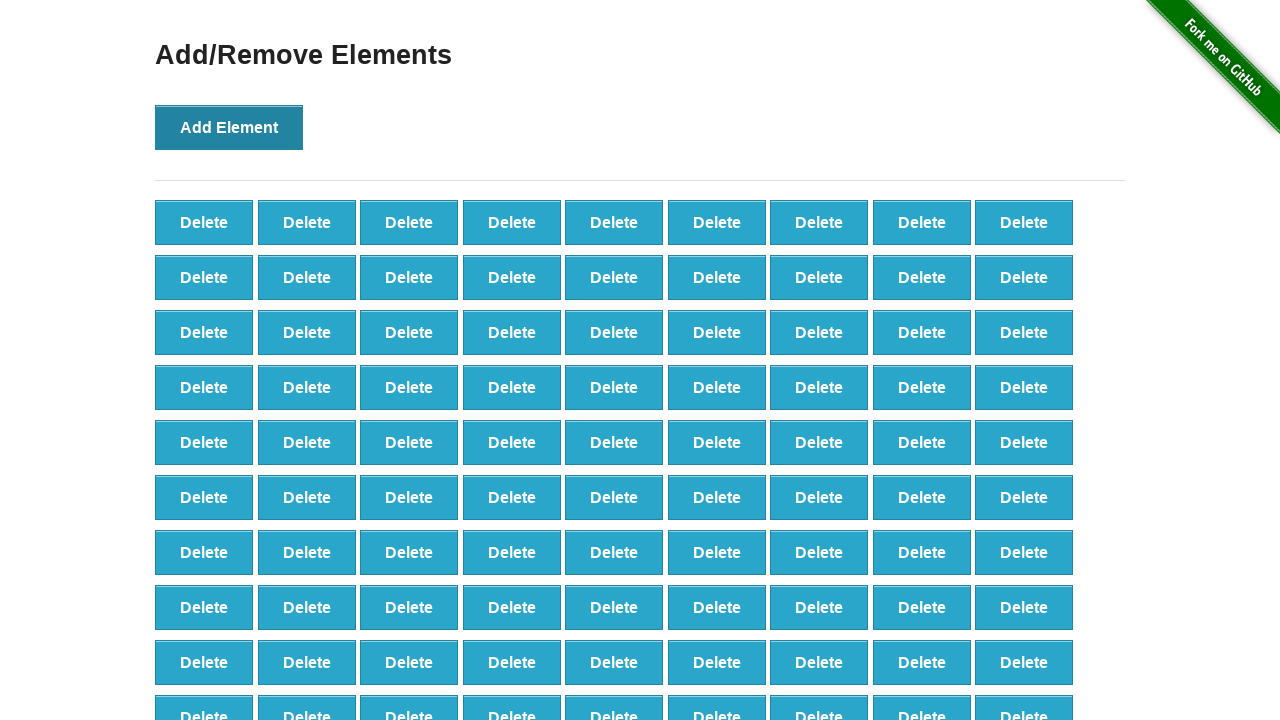

Added element 400 of 500 at (229, 127) on xpath=//*[@id="content"]/div/button
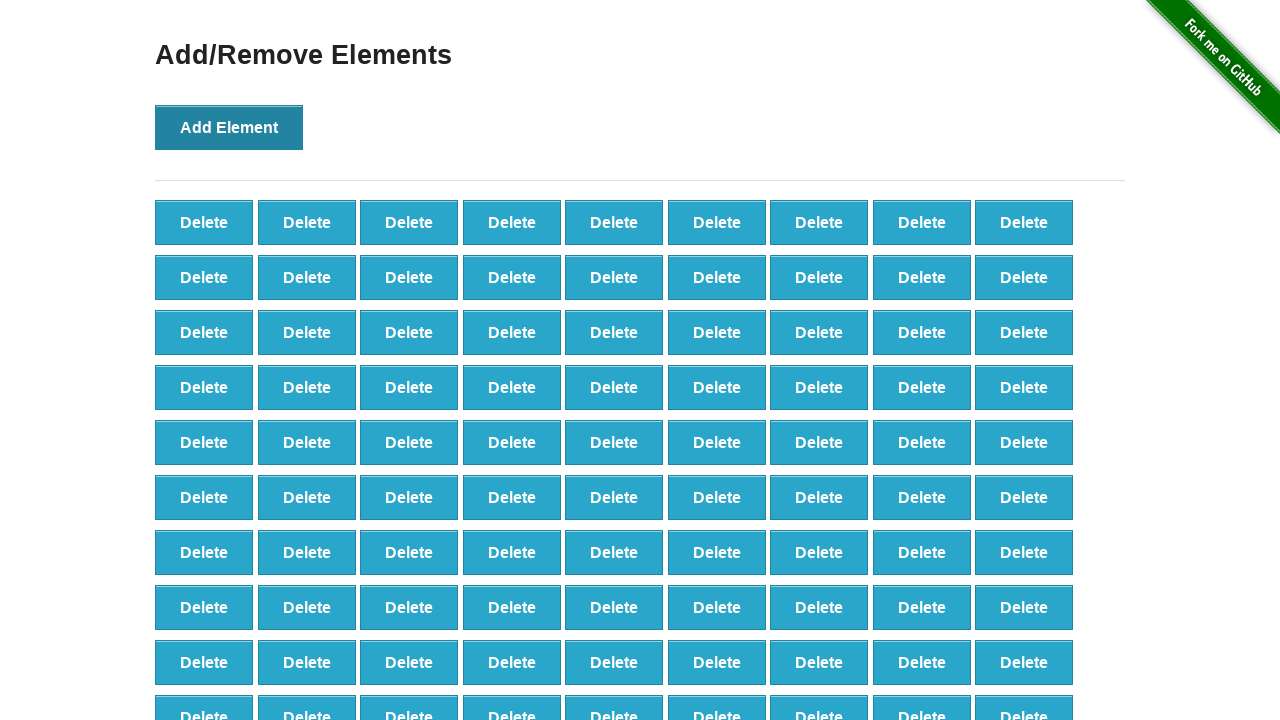

Added element 401 of 500 at (229, 127) on xpath=//*[@id="content"]/div/button
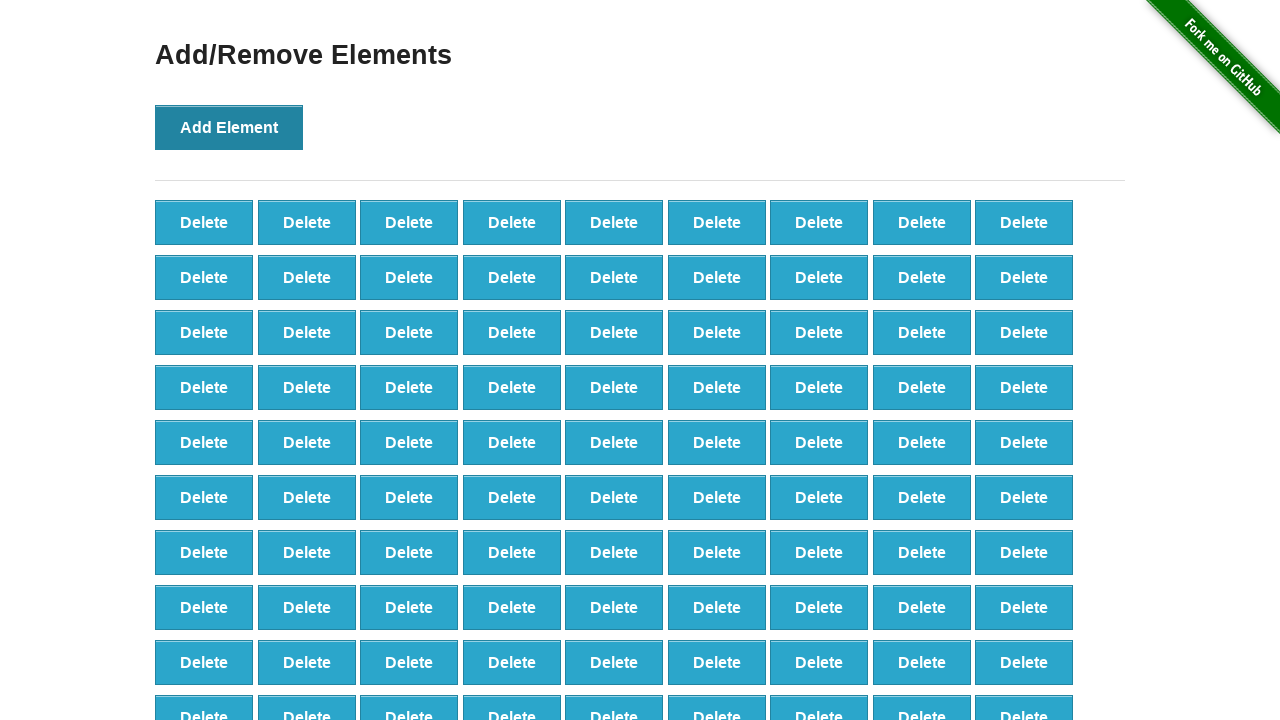

Added element 402 of 500 at (229, 127) on xpath=//*[@id="content"]/div/button
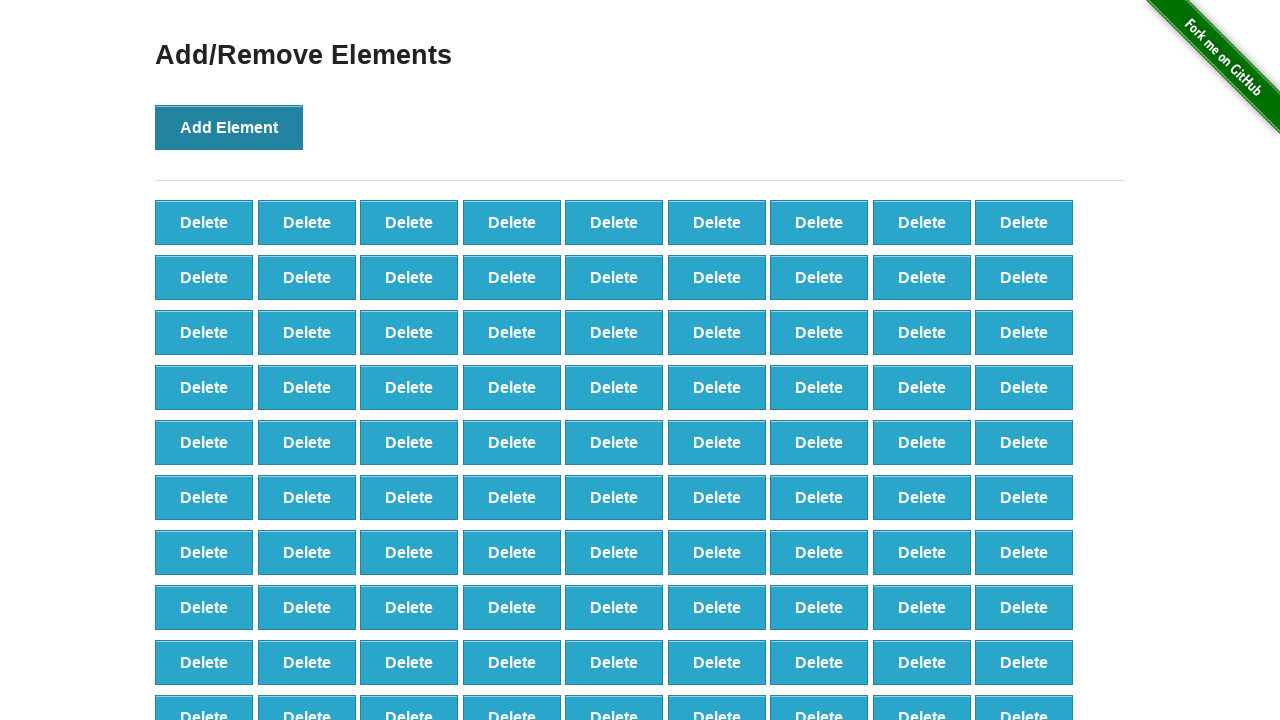

Added element 403 of 500 at (229, 127) on xpath=//*[@id="content"]/div/button
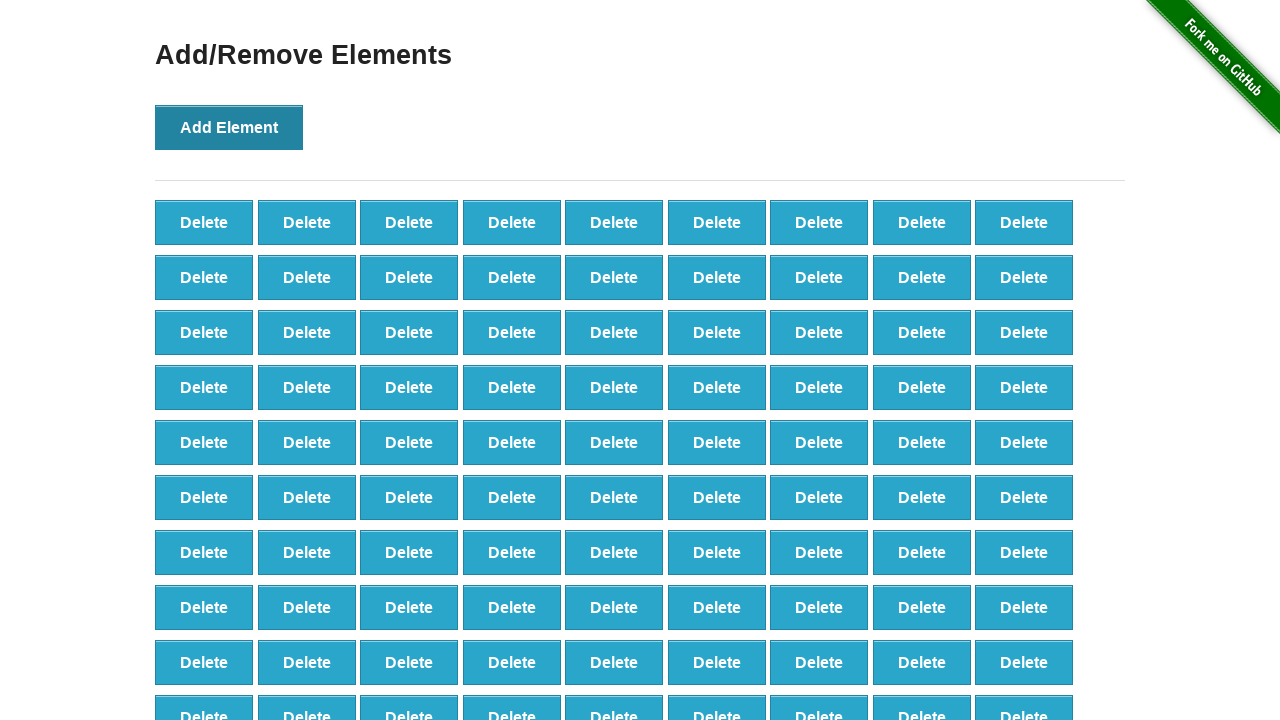

Added element 404 of 500 at (229, 127) on xpath=//*[@id="content"]/div/button
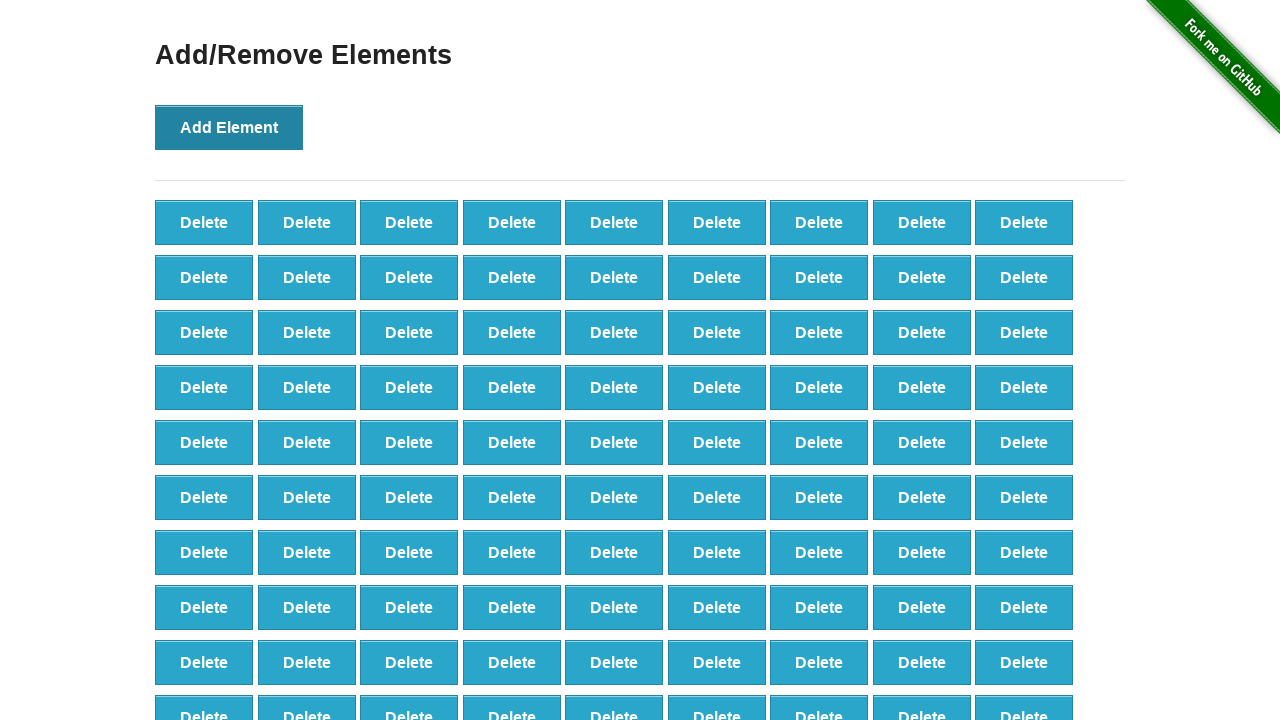

Added element 405 of 500 at (229, 127) on xpath=//*[@id="content"]/div/button
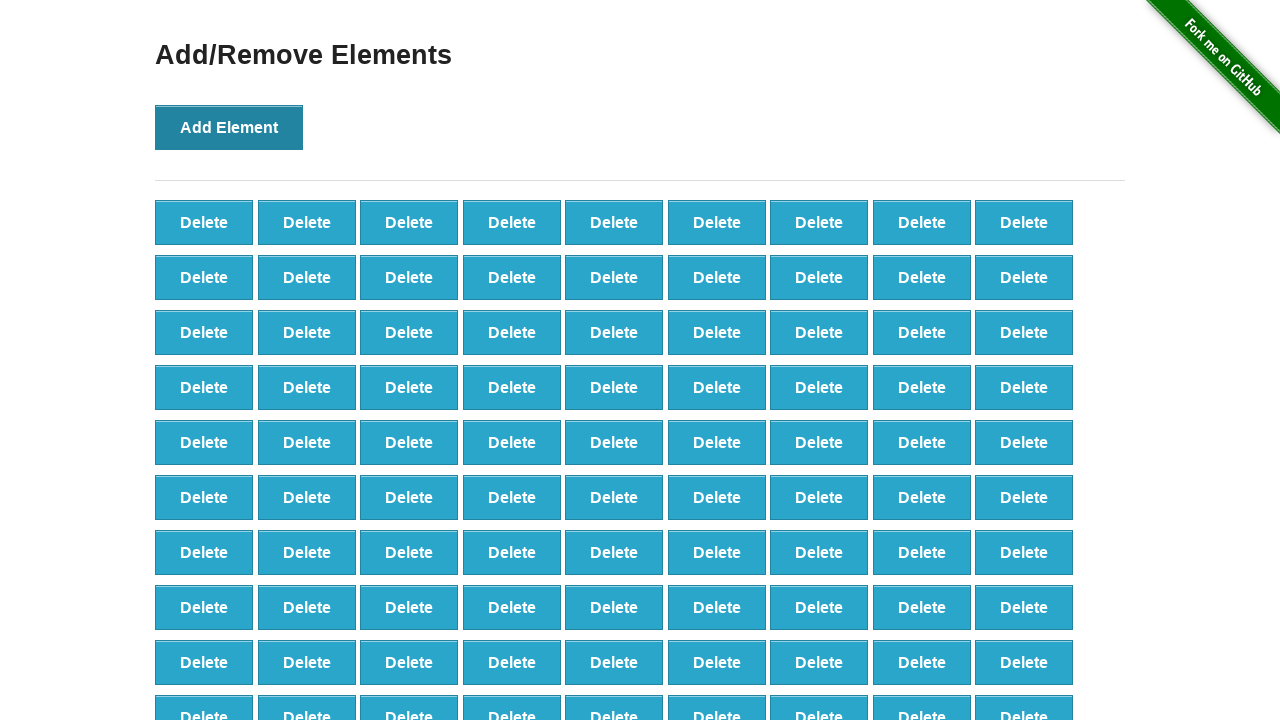

Added element 406 of 500 at (229, 127) on xpath=//*[@id="content"]/div/button
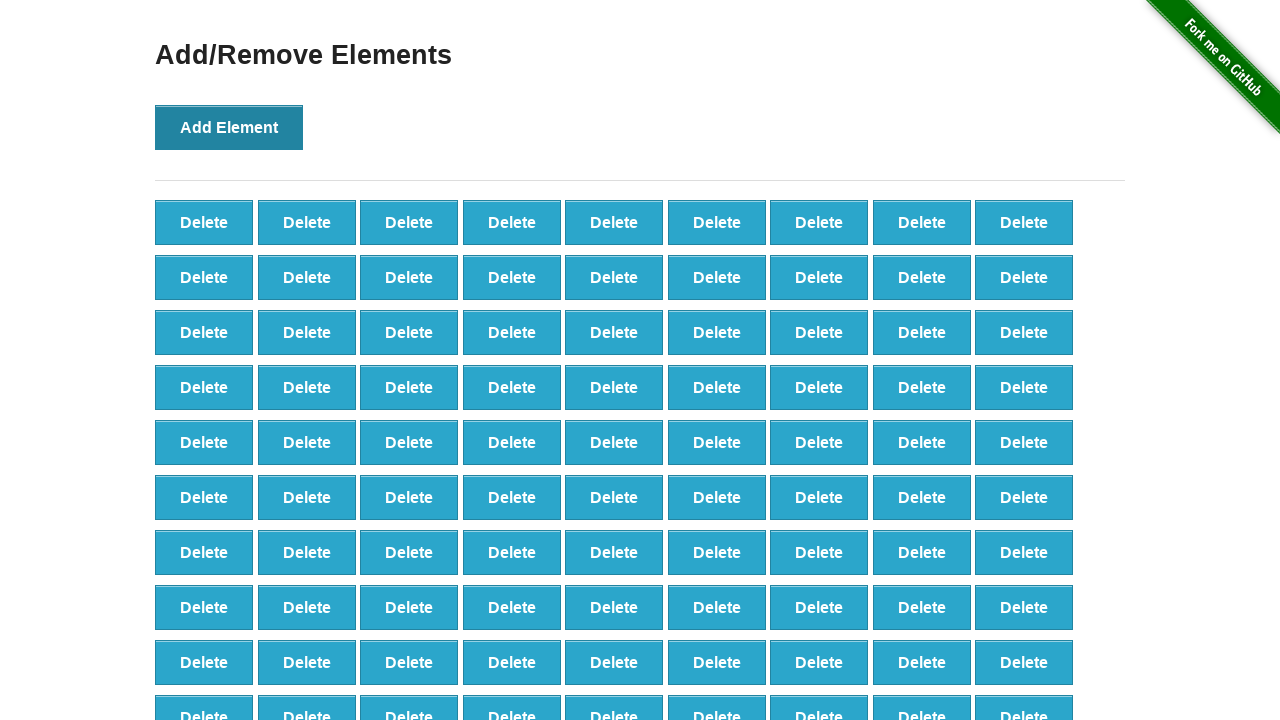

Added element 407 of 500 at (229, 127) on xpath=//*[@id="content"]/div/button
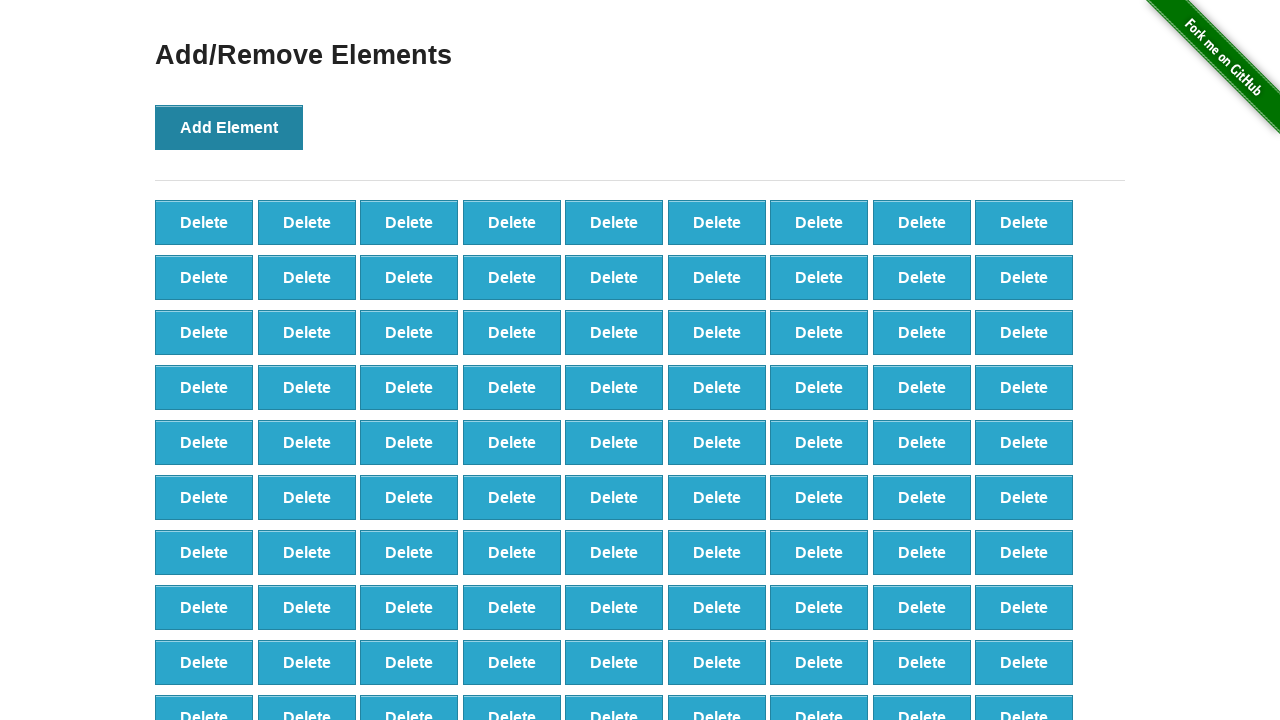

Added element 408 of 500 at (229, 127) on xpath=//*[@id="content"]/div/button
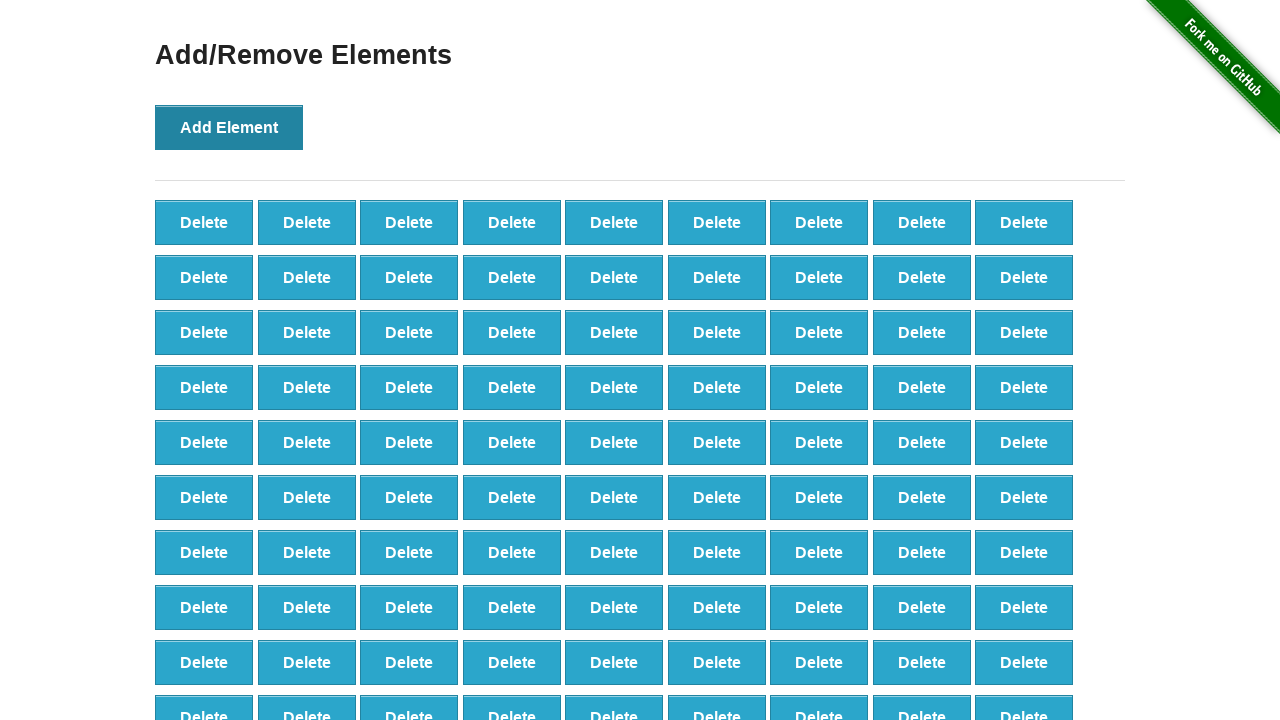

Added element 409 of 500 at (229, 127) on xpath=//*[@id="content"]/div/button
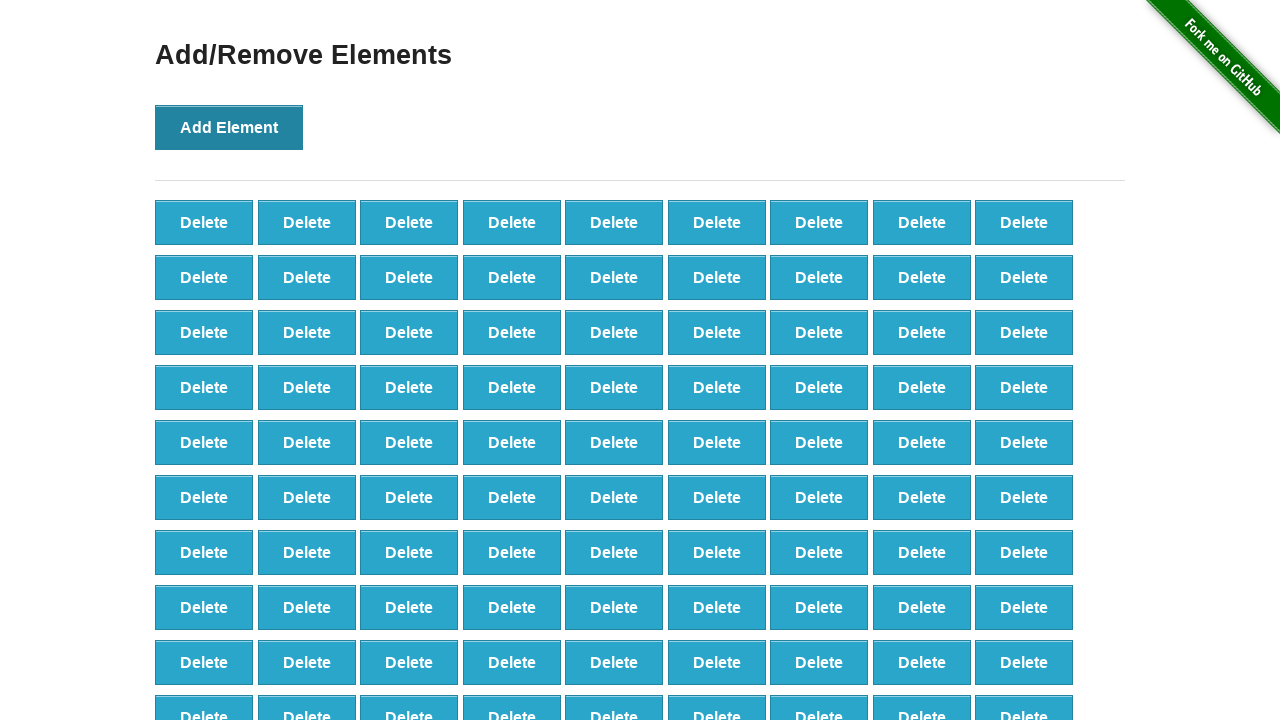

Added element 410 of 500 at (229, 127) on xpath=//*[@id="content"]/div/button
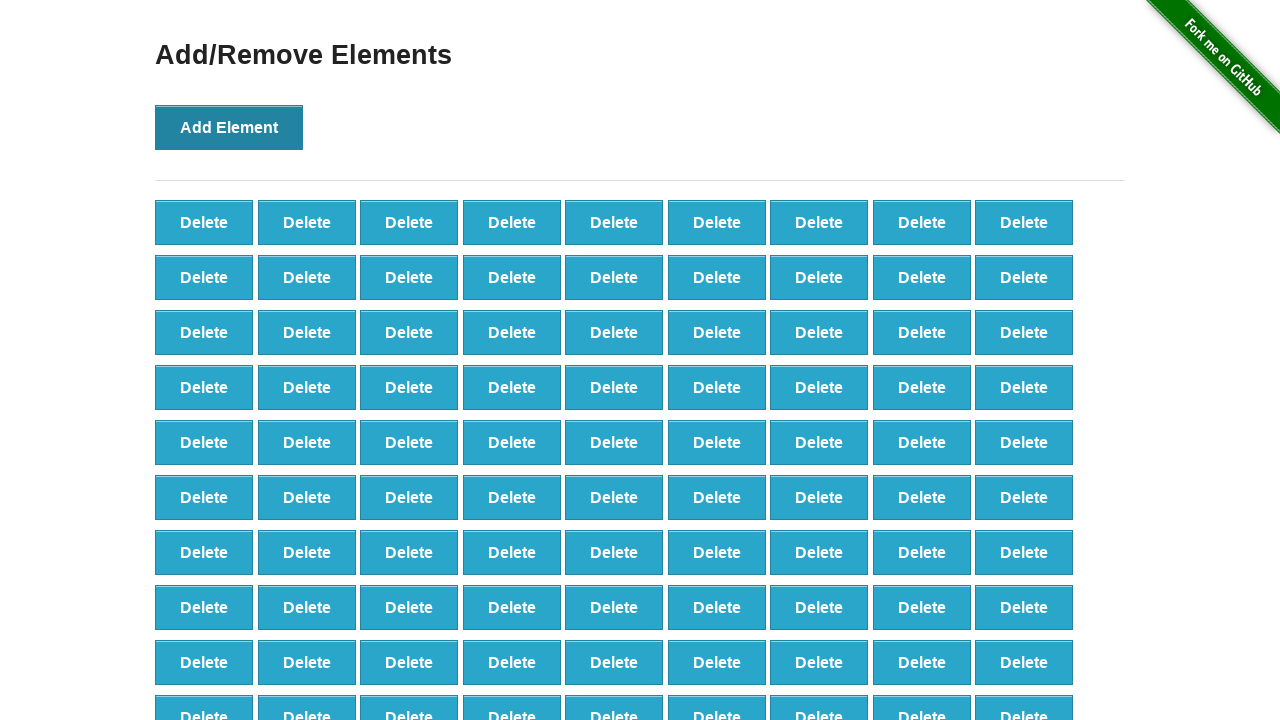

Added element 411 of 500 at (229, 127) on xpath=//*[@id="content"]/div/button
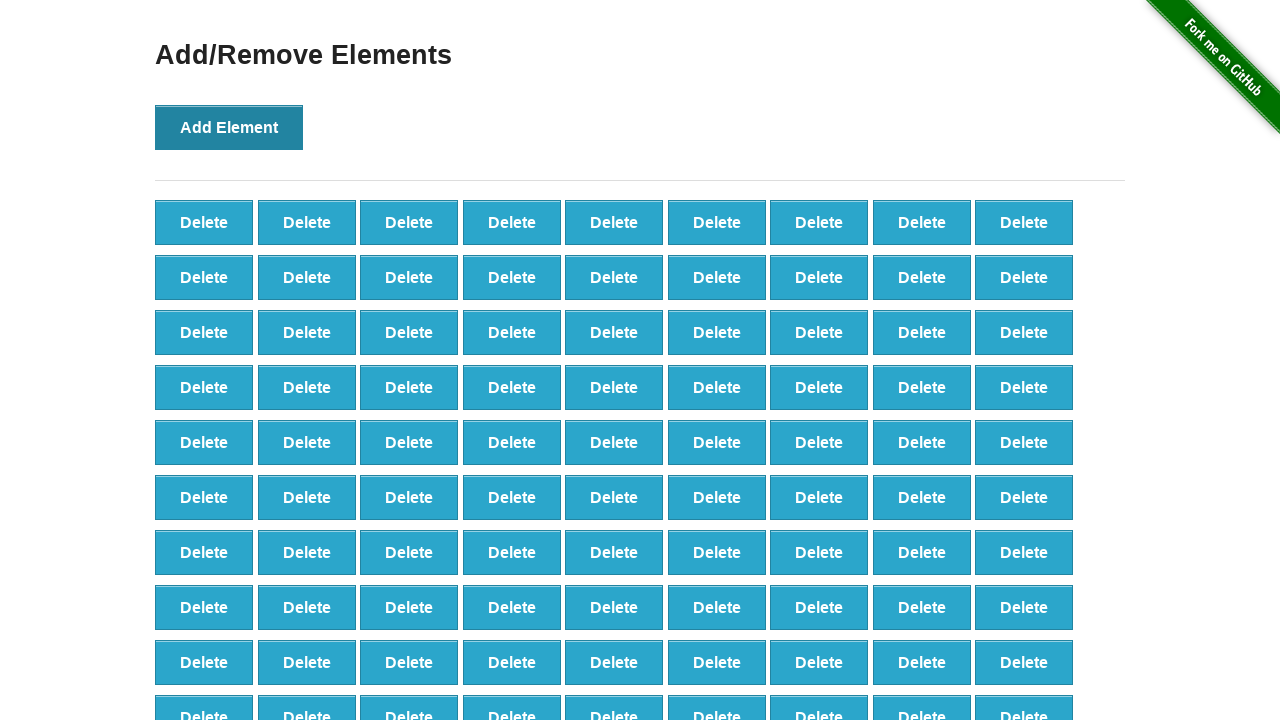

Added element 412 of 500 at (229, 127) on xpath=//*[@id="content"]/div/button
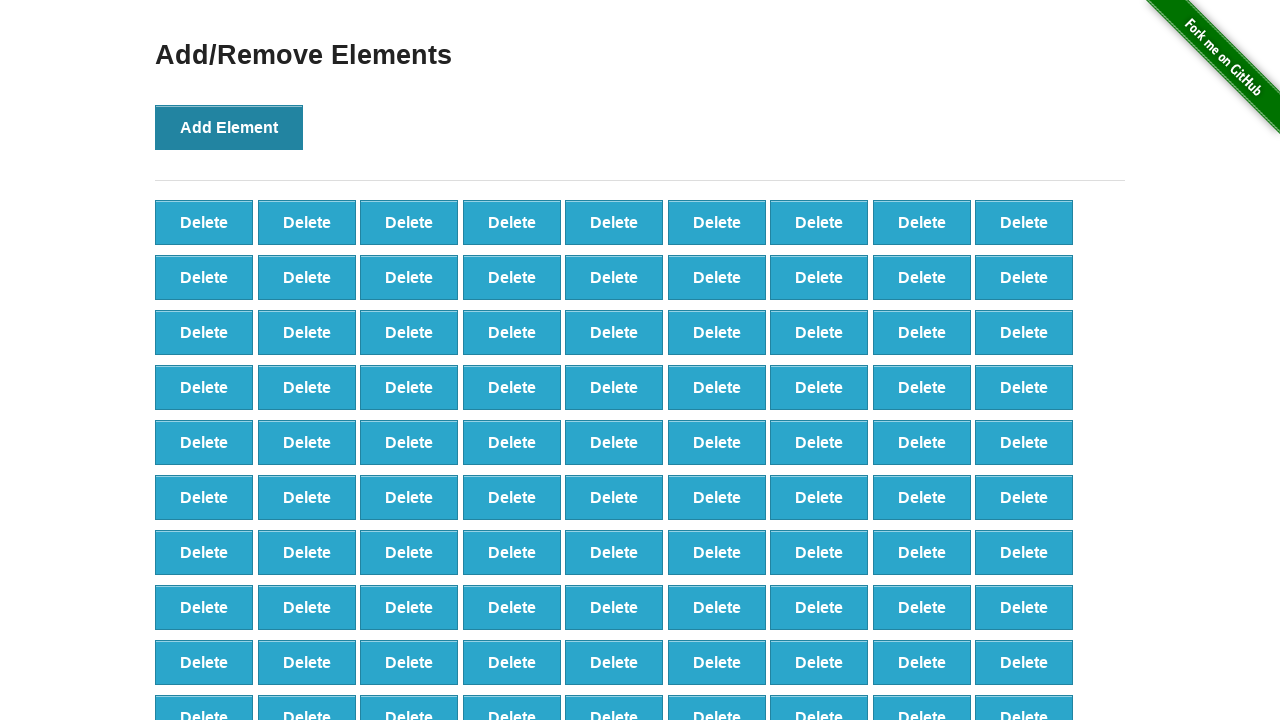

Added element 413 of 500 at (229, 127) on xpath=//*[@id="content"]/div/button
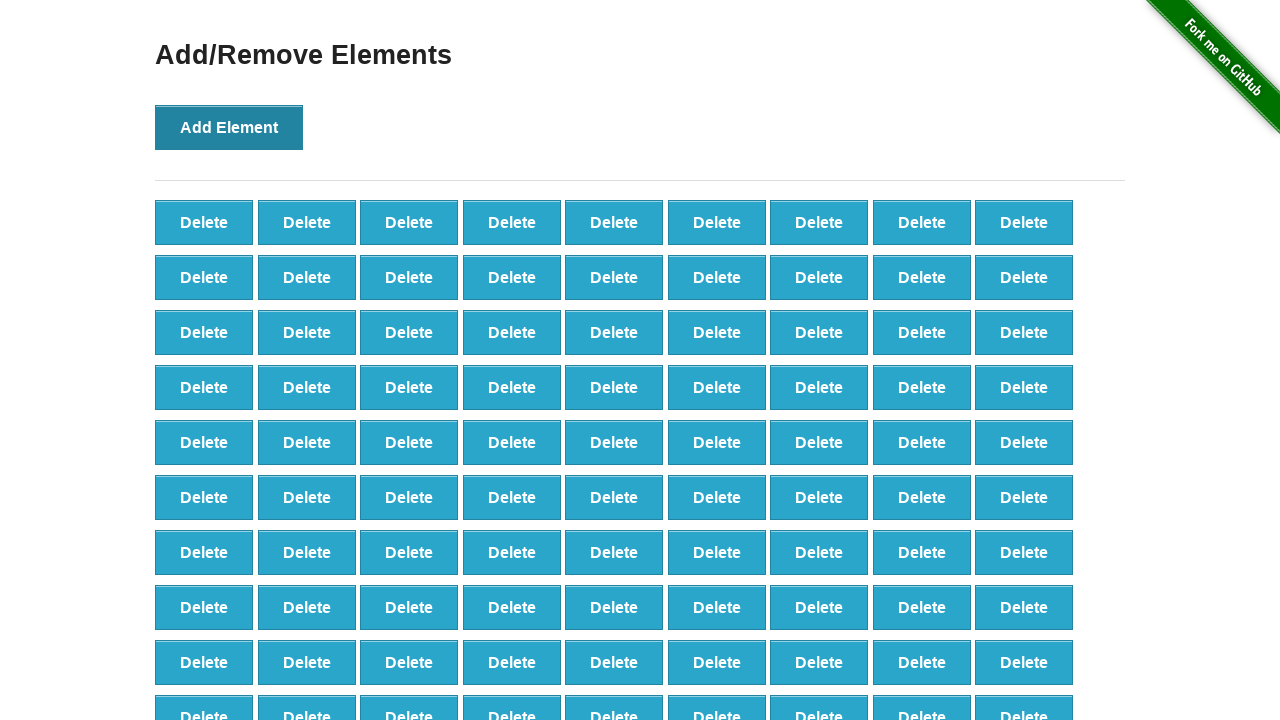

Added element 414 of 500 at (229, 127) on xpath=//*[@id="content"]/div/button
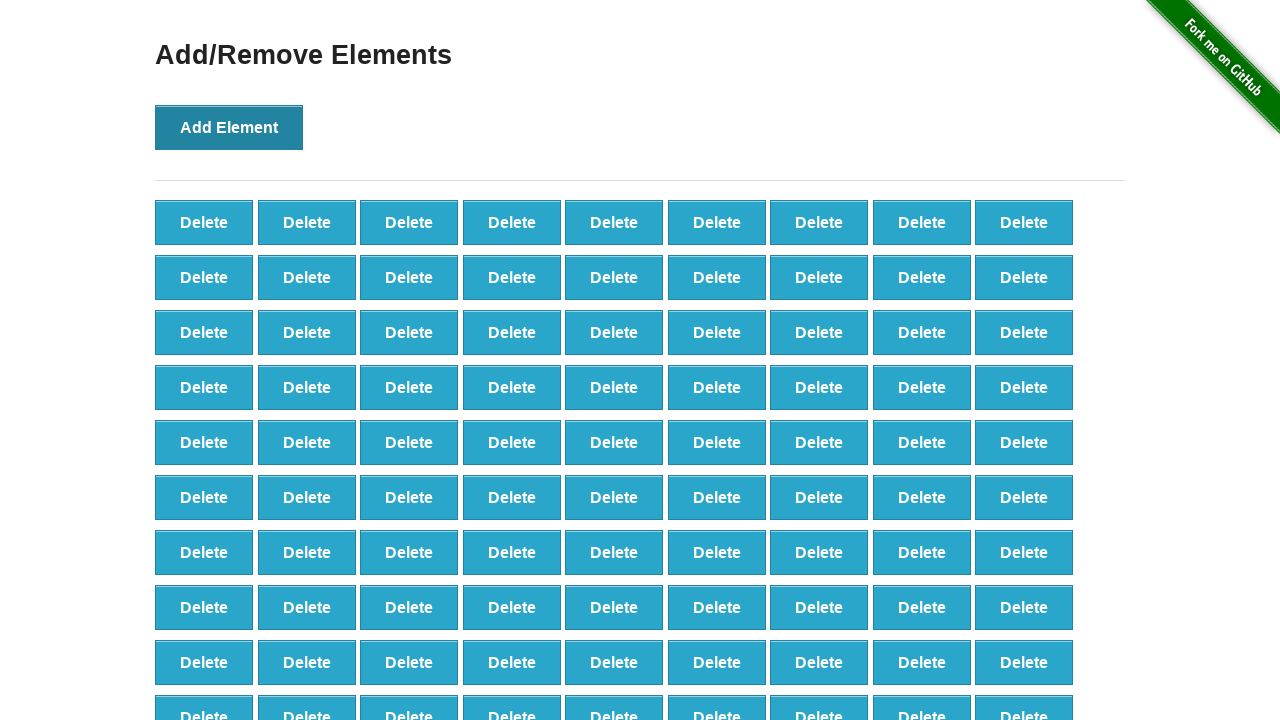

Added element 415 of 500 at (229, 127) on xpath=//*[@id="content"]/div/button
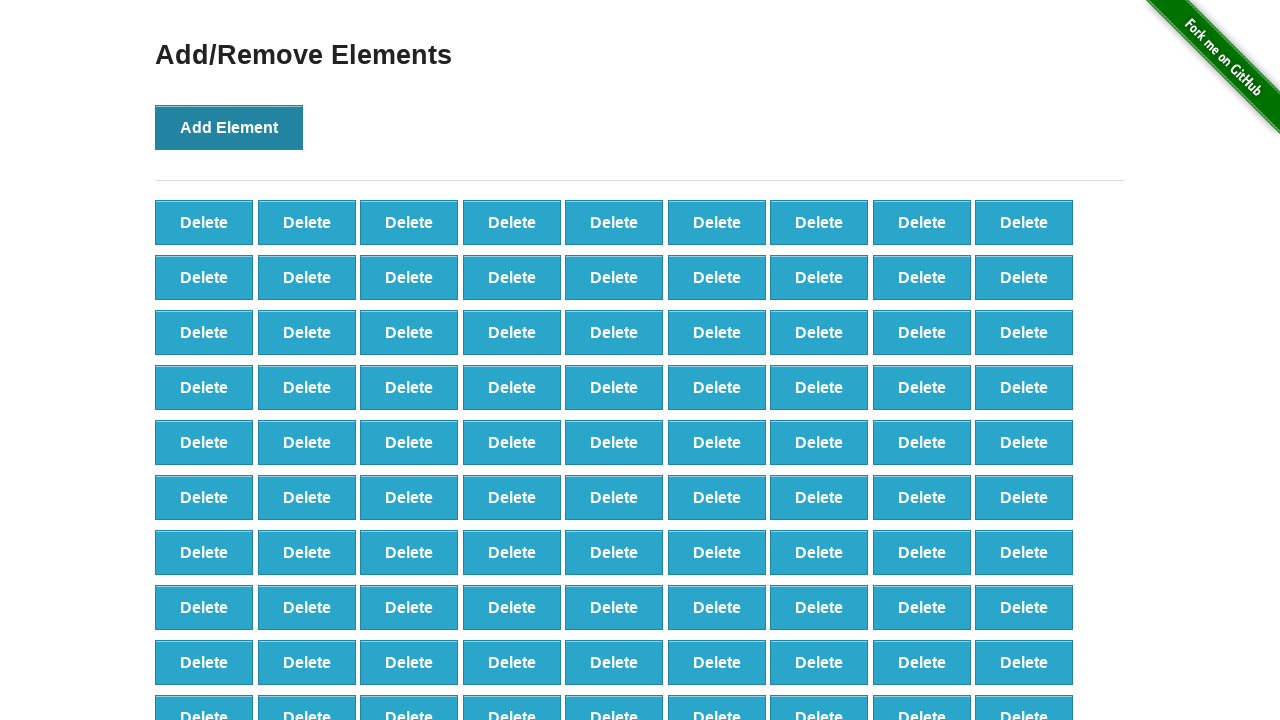

Added element 416 of 500 at (229, 127) on xpath=//*[@id="content"]/div/button
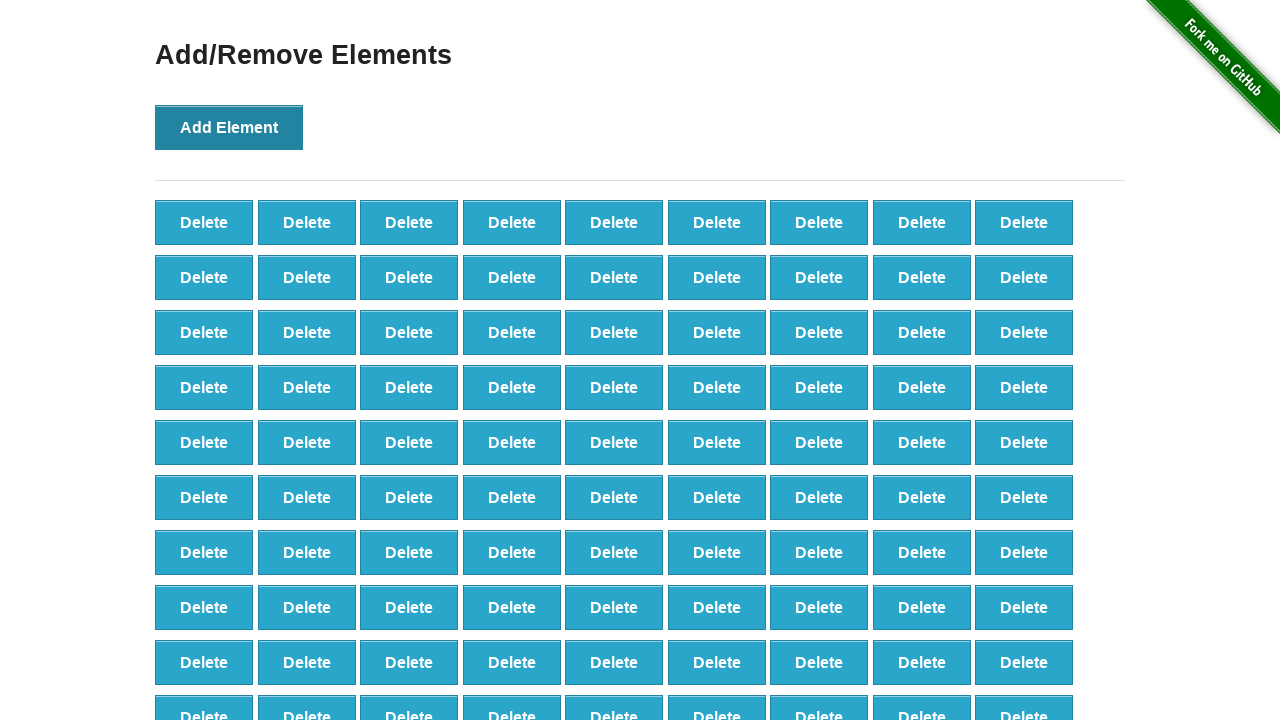

Added element 417 of 500 at (229, 127) on xpath=//*[@id="content"]/div/button
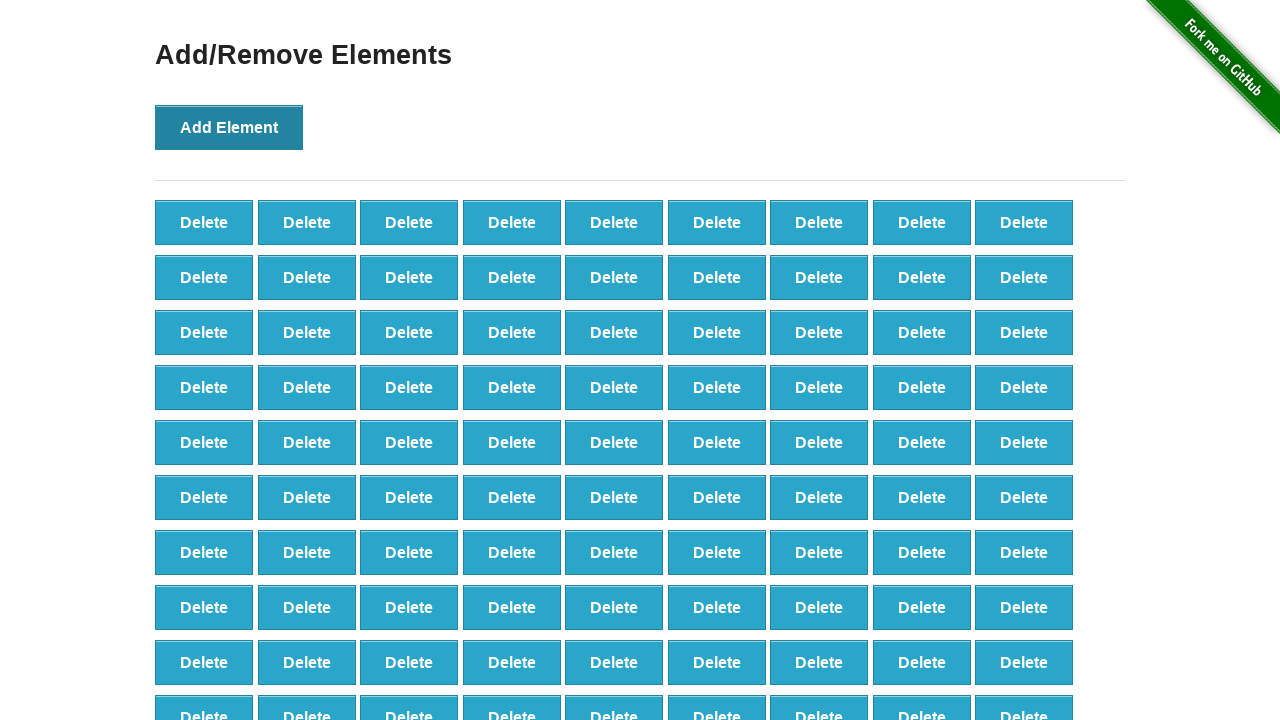

Added element 418 of 500 at (229, 127) on xpath=//*[@id="content"]/div/button
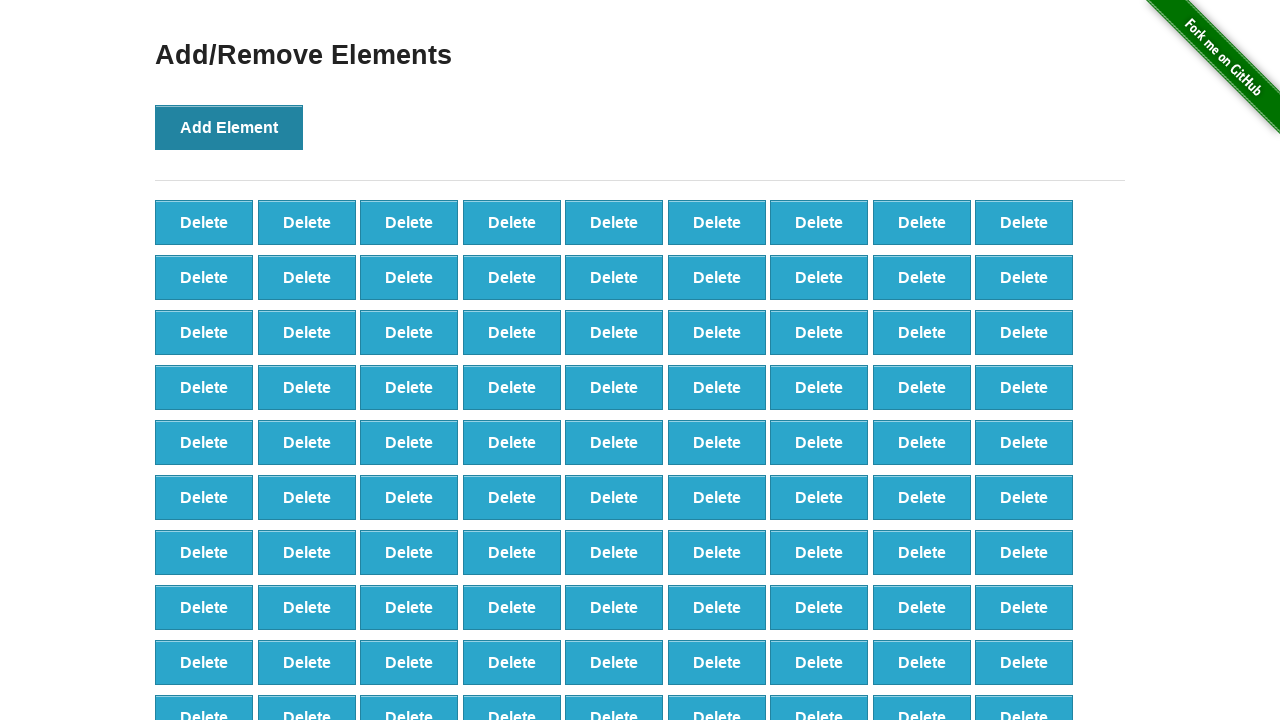

Added element 419 of 500 at (229, 127) on xpath=//*[@id="content"]/div/button
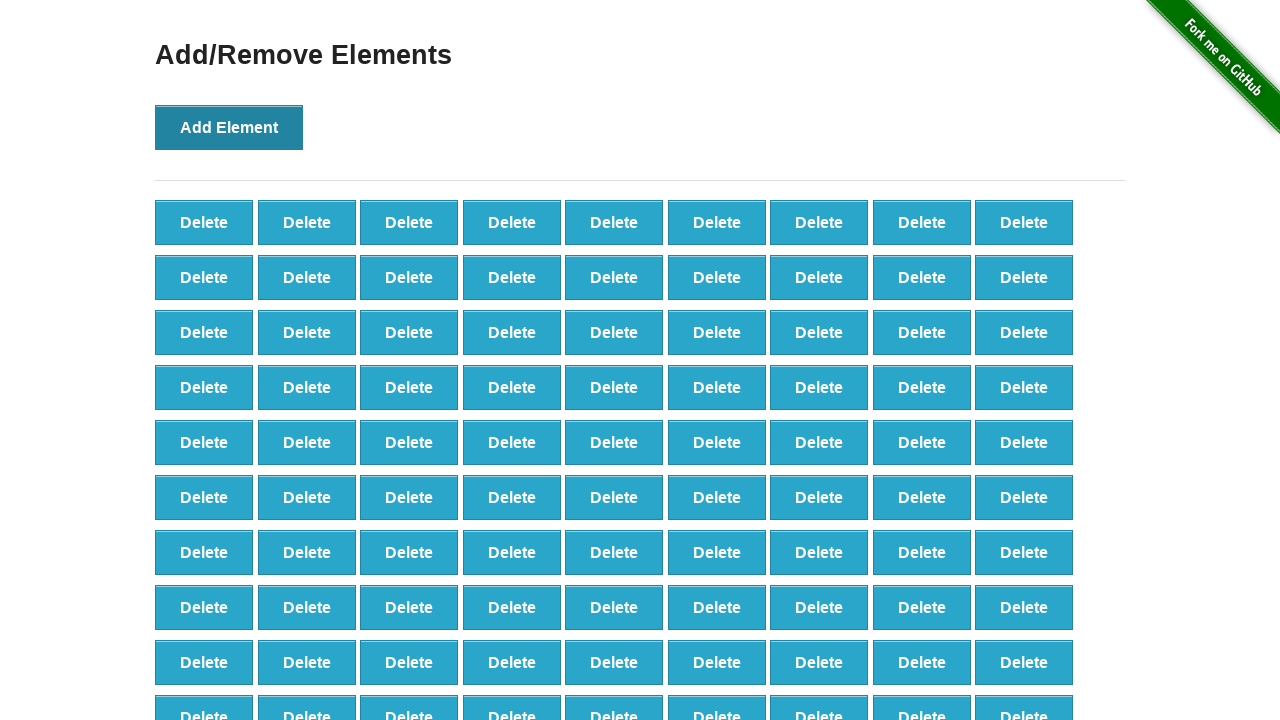

Added element 420 of 500 at (229, 127) on xpath=//*[@id="content"]/div/button
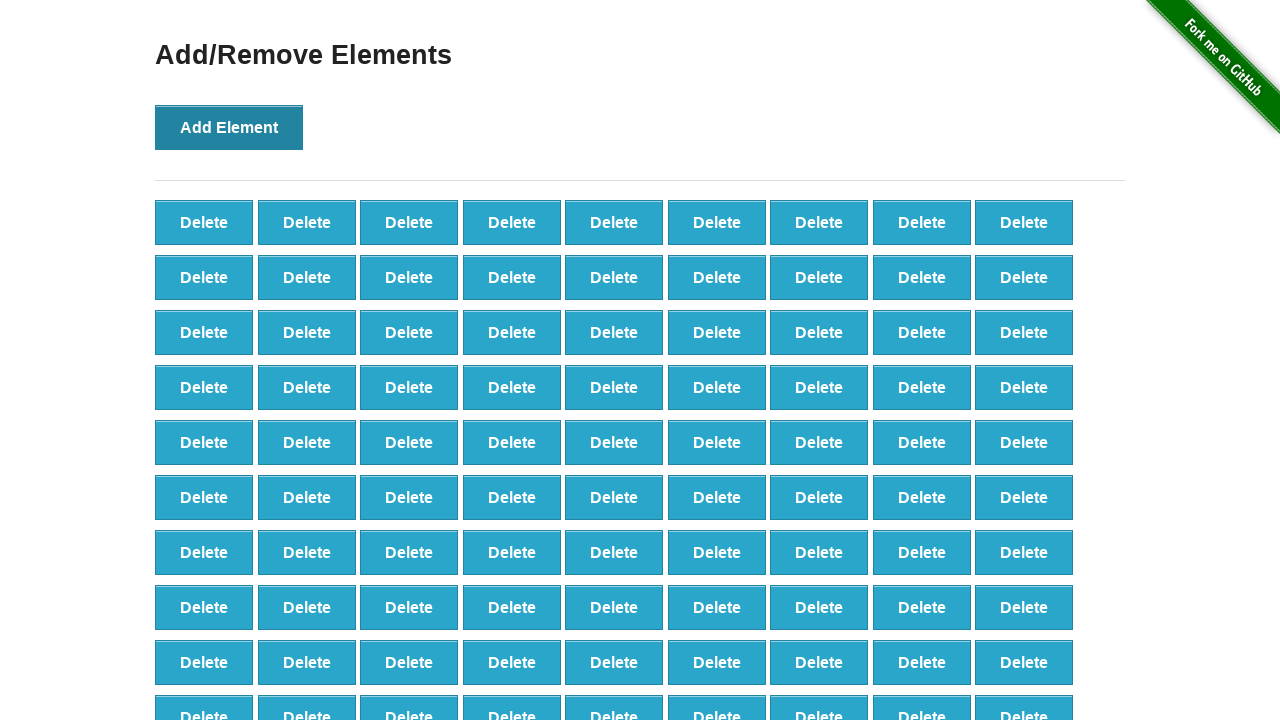

Added element 421 of 500 at (229, 127) on xpath=//*[@id="content"]/div/button
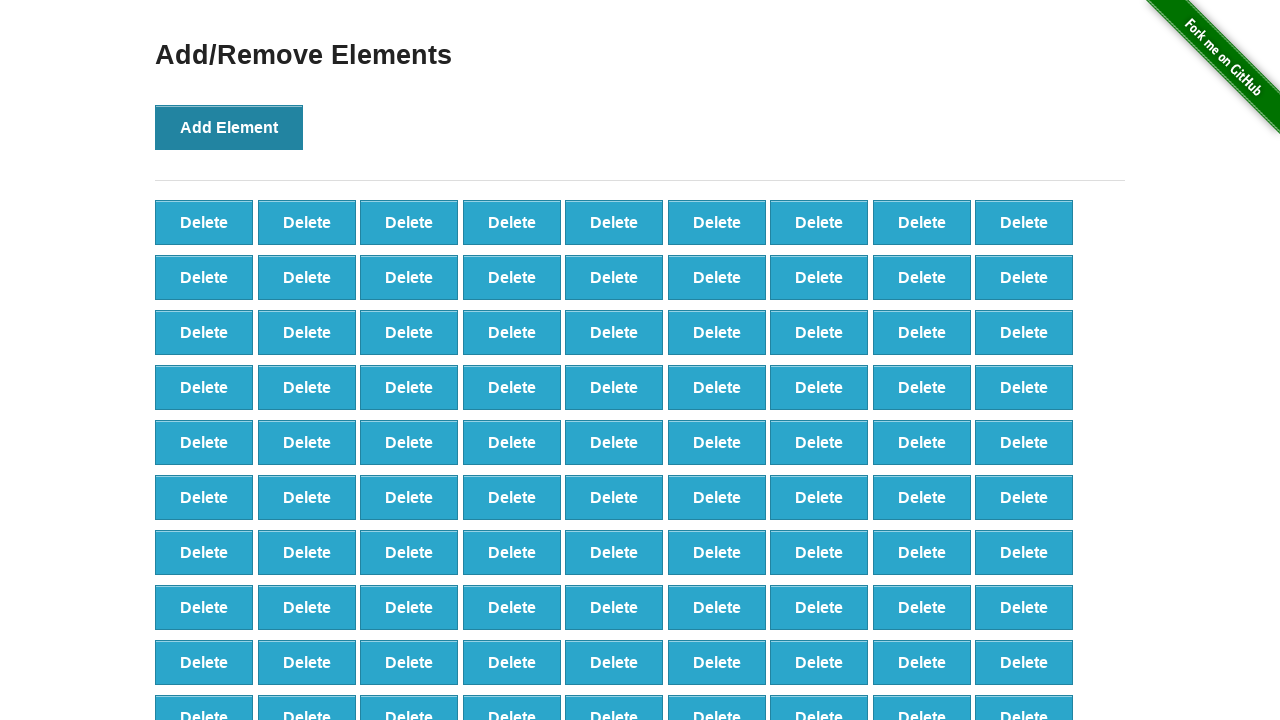

Added element 422 of 500 at (229, 127) on xpath=//*[@id="content"]/div/button
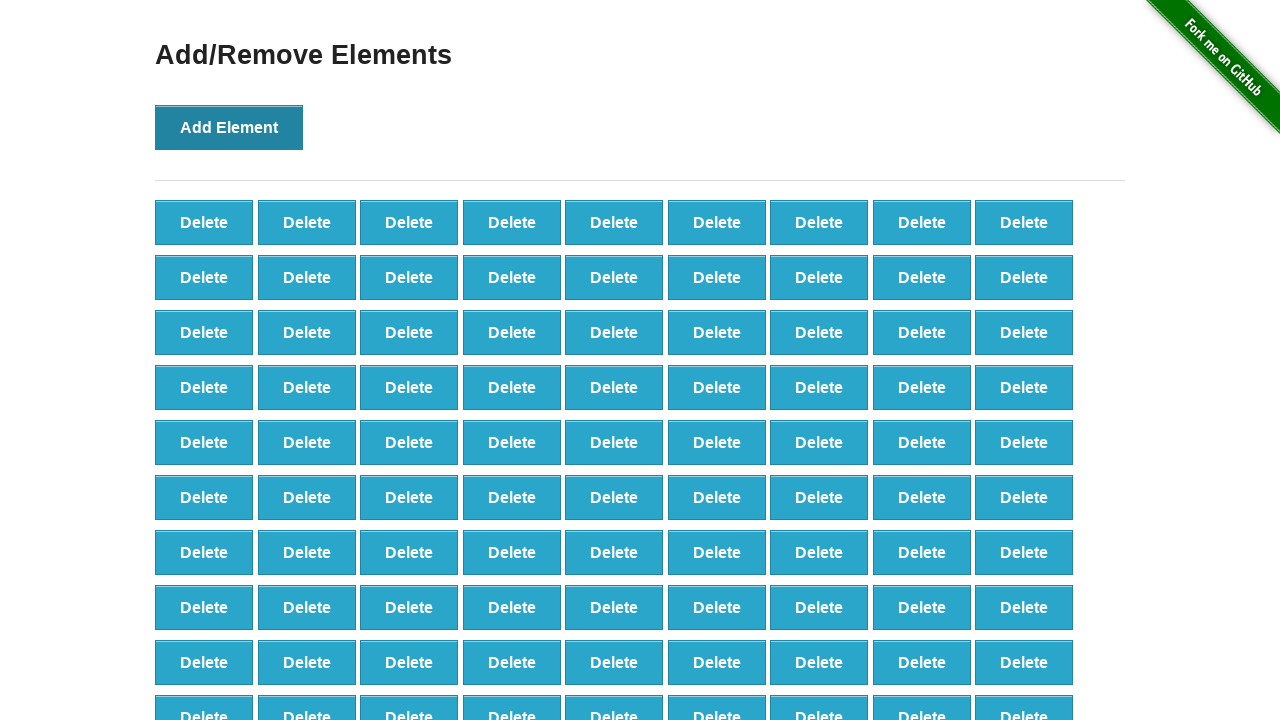

Added element 423 of 500 at (229, 127) on xpath=//*[@id="content"]/div/button
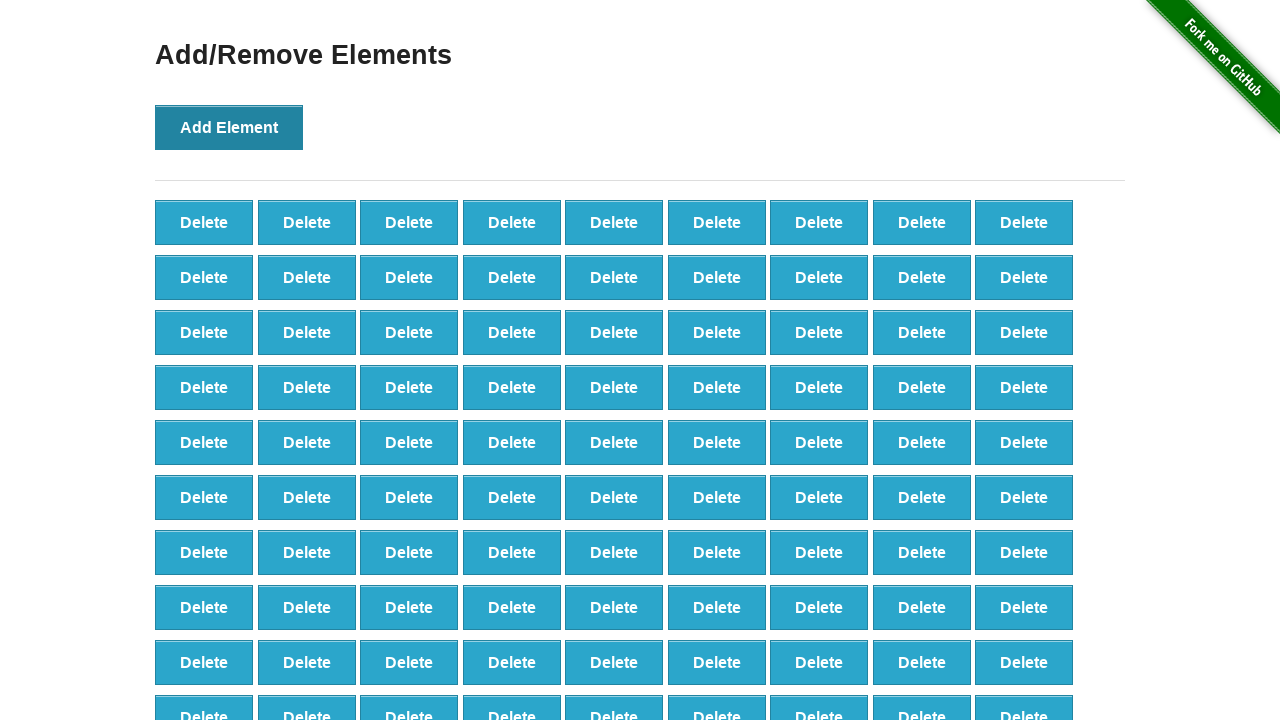

Added element 424 of 500 at (229, 127) on xpath=//*[@id="content"]/div/button
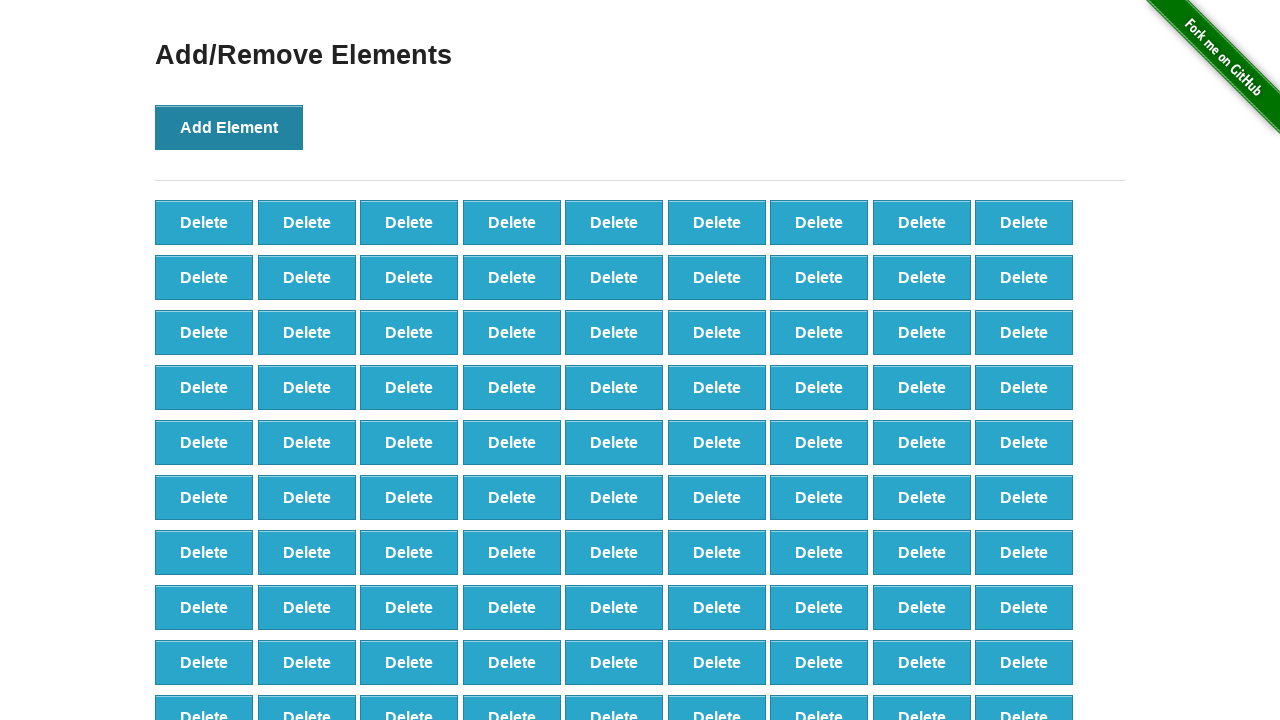

Added element 425 of 500 at (229, 127) on xpath=//*[@id="content"]/div/button
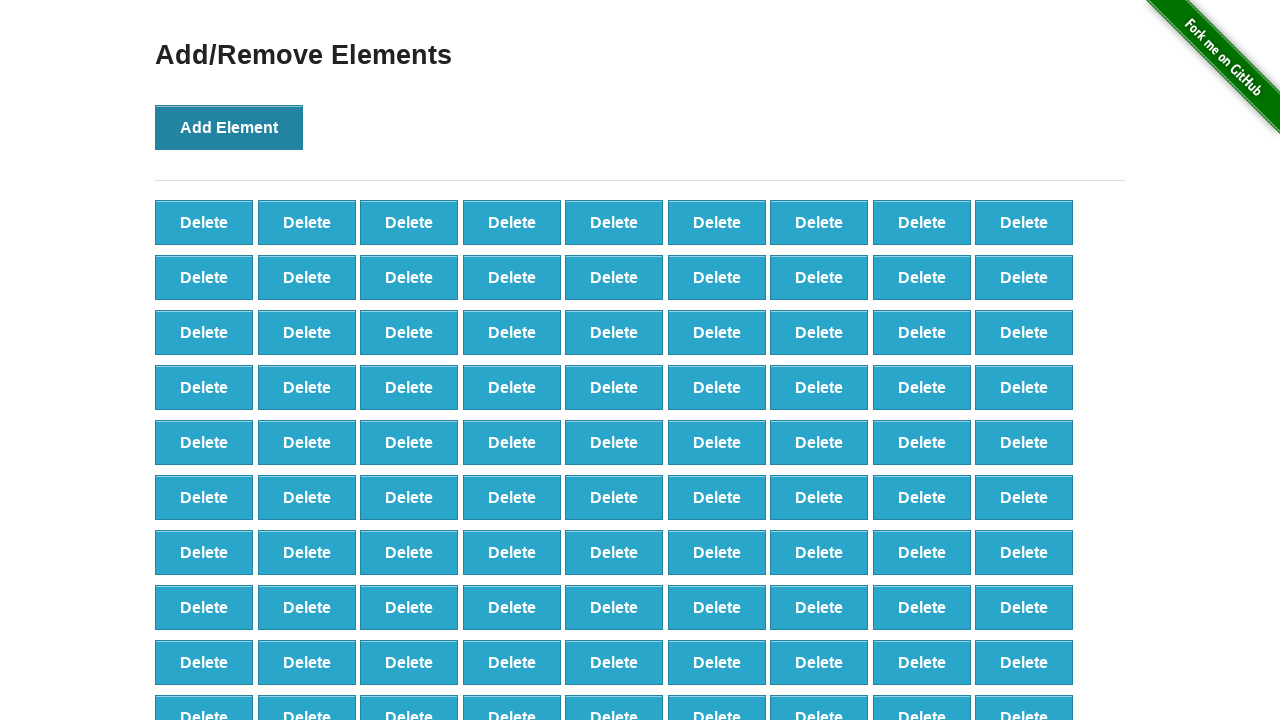

Added element 426 of 500 at (229, 127) on xpath=//*[@id="content"]/div/button
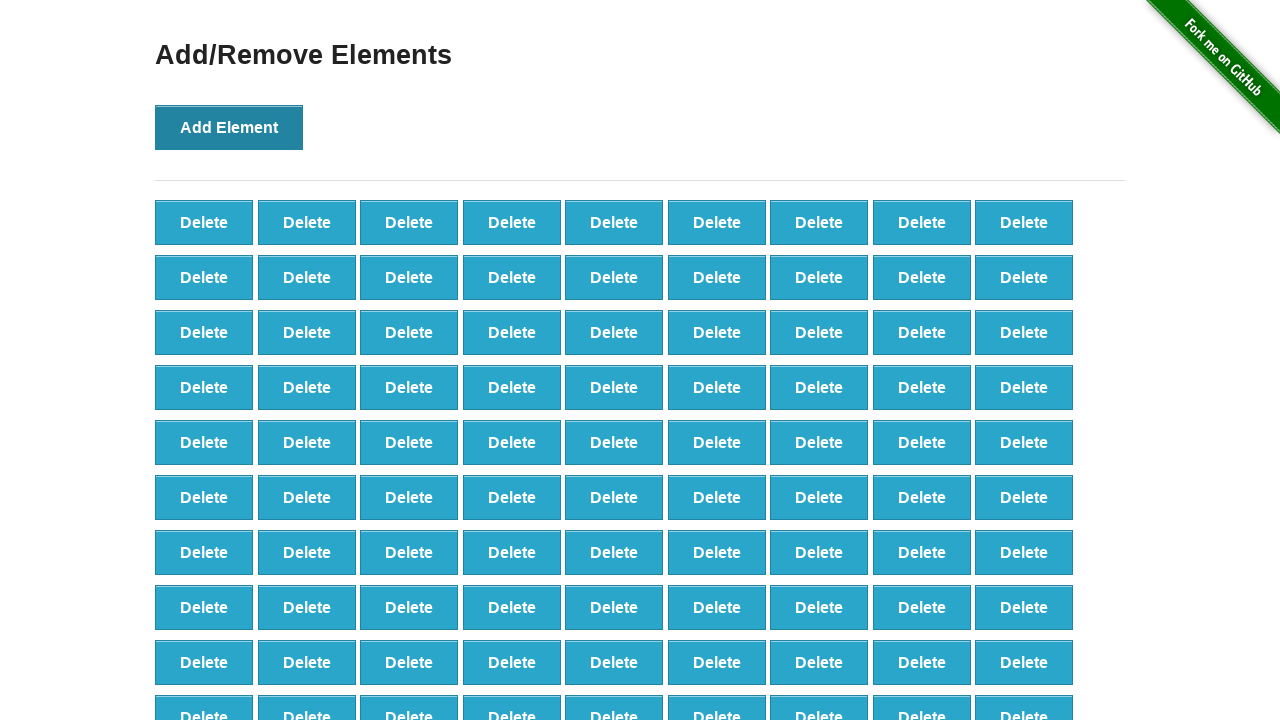

Added element 427 of 500 at (229, 127) on xpath=//*[@id="content"]/div/button
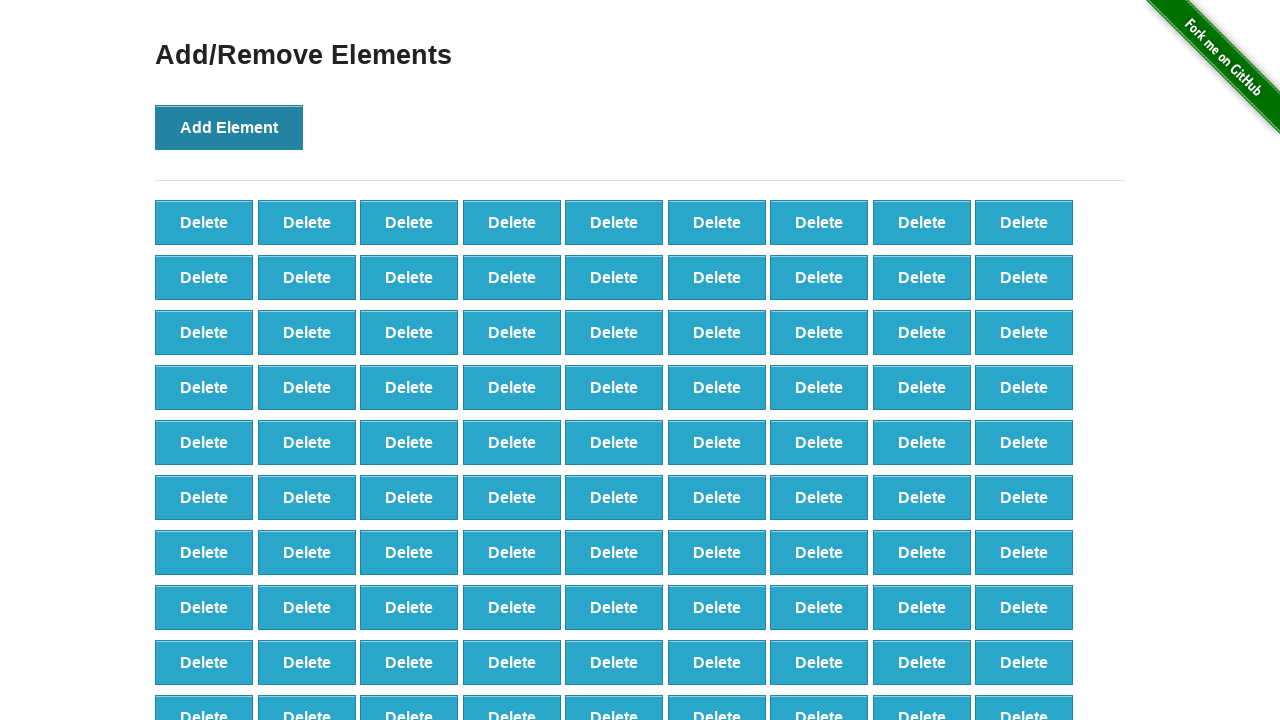

Added element 428 of 500 at (229, 127) on xpath=//*[@id="content"]/div/button
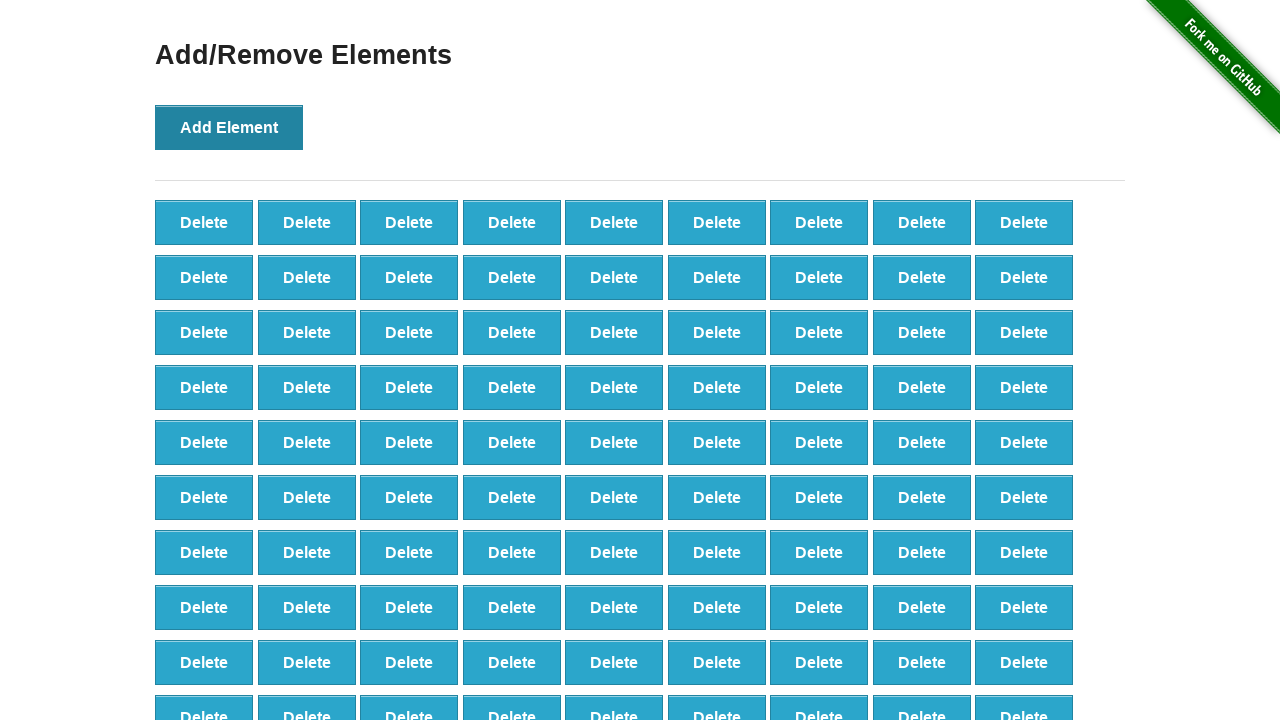

Added element 429 of 500 at (229, 127) on xpath=//*[@id="content"]/div/button
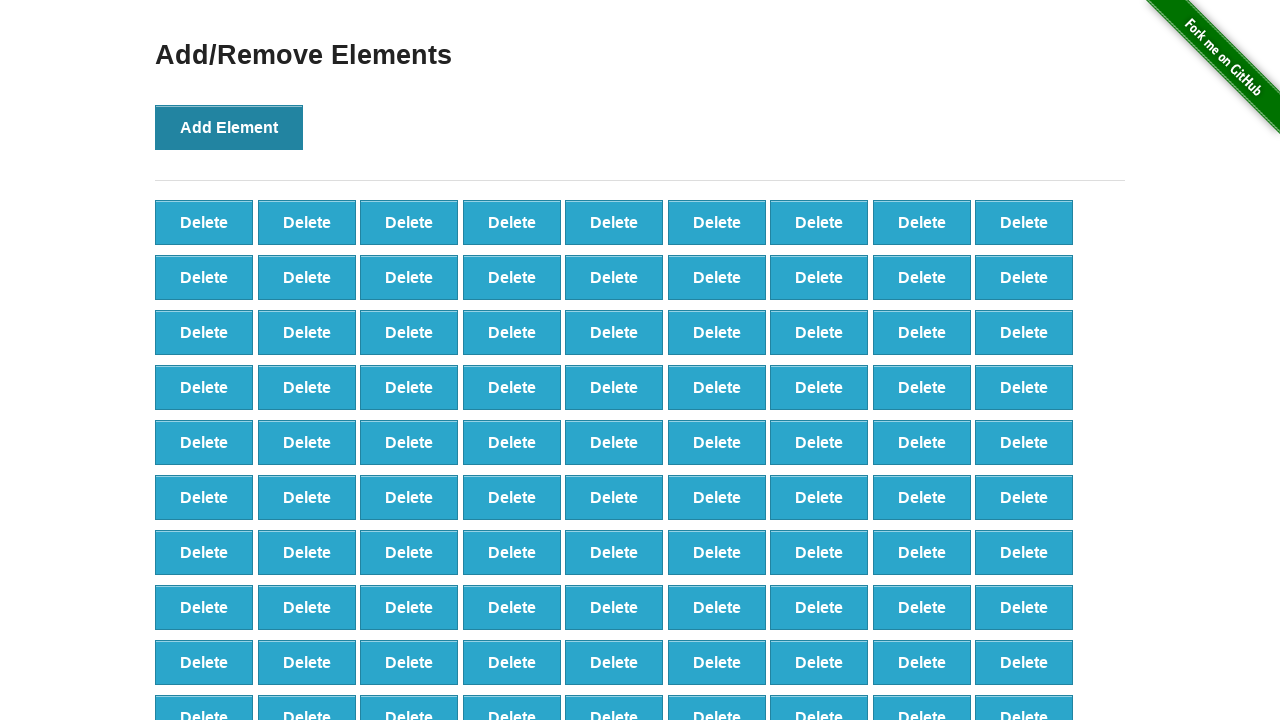

Added element 430 of 500 at (229, 127) on xpath=//*[@id="content"]/div/button
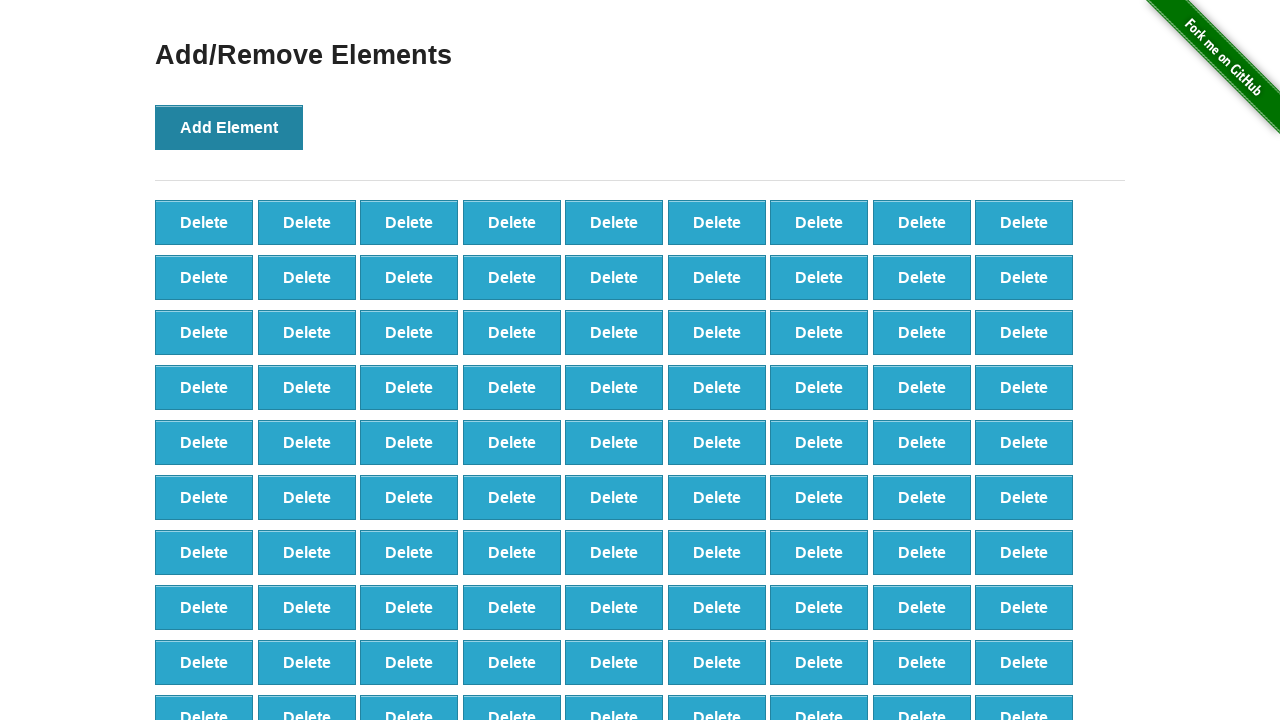

Added element 431 of 500 at (229, 127) on xpath=//*[@id="content"]/div/button
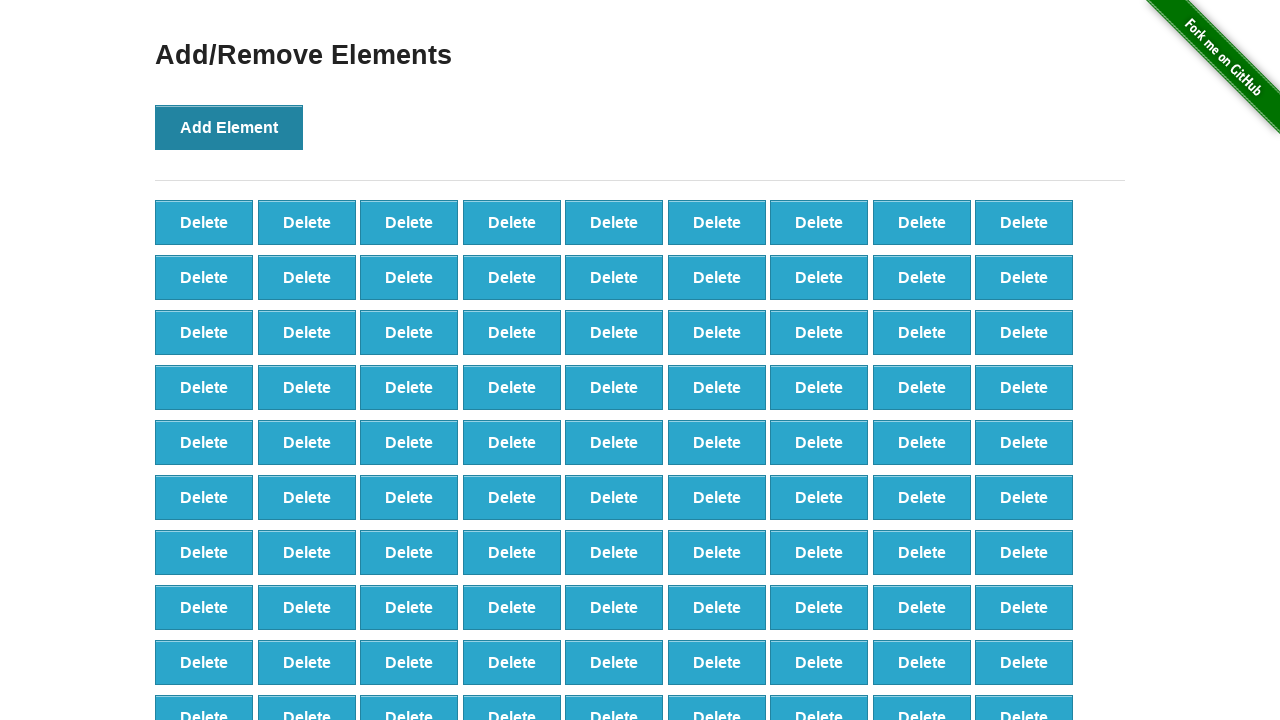

Added element 432 of 500 at (229, 127) on xpath=//*[@id="content"]/div/button
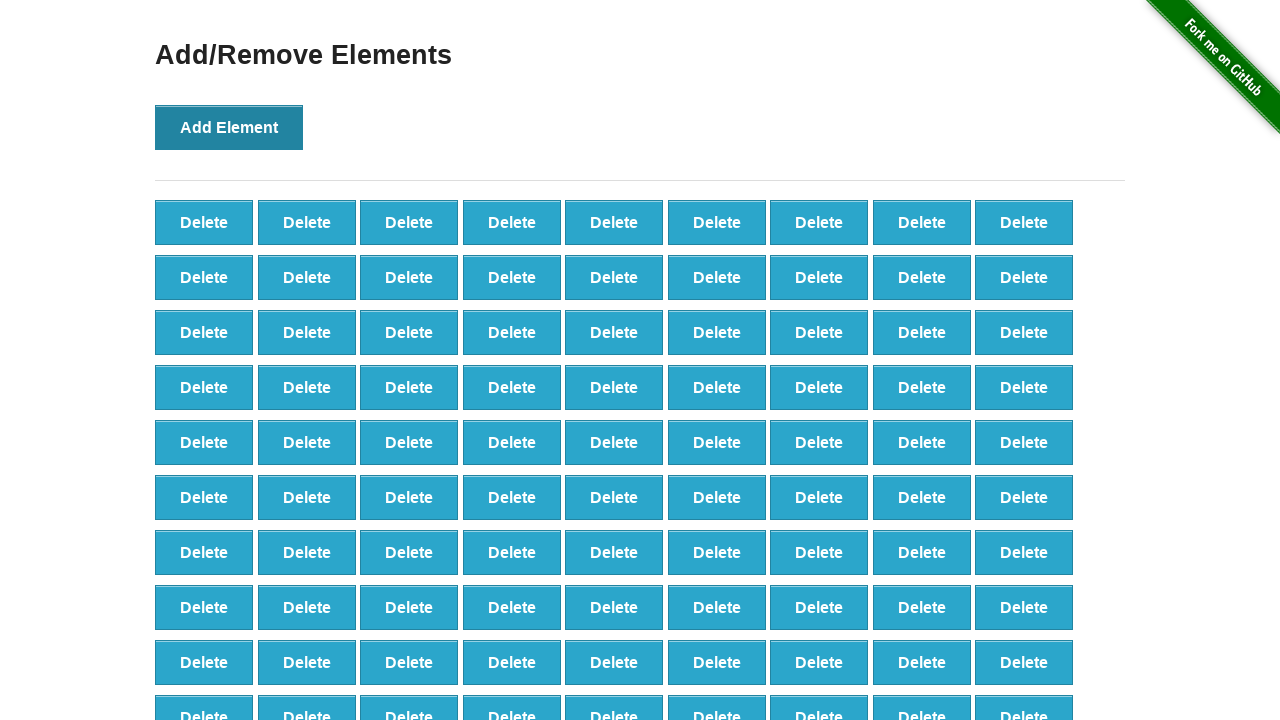

Added element 433 of 500 at (229, 127) on xpath=//*[@id="content"]/div/button
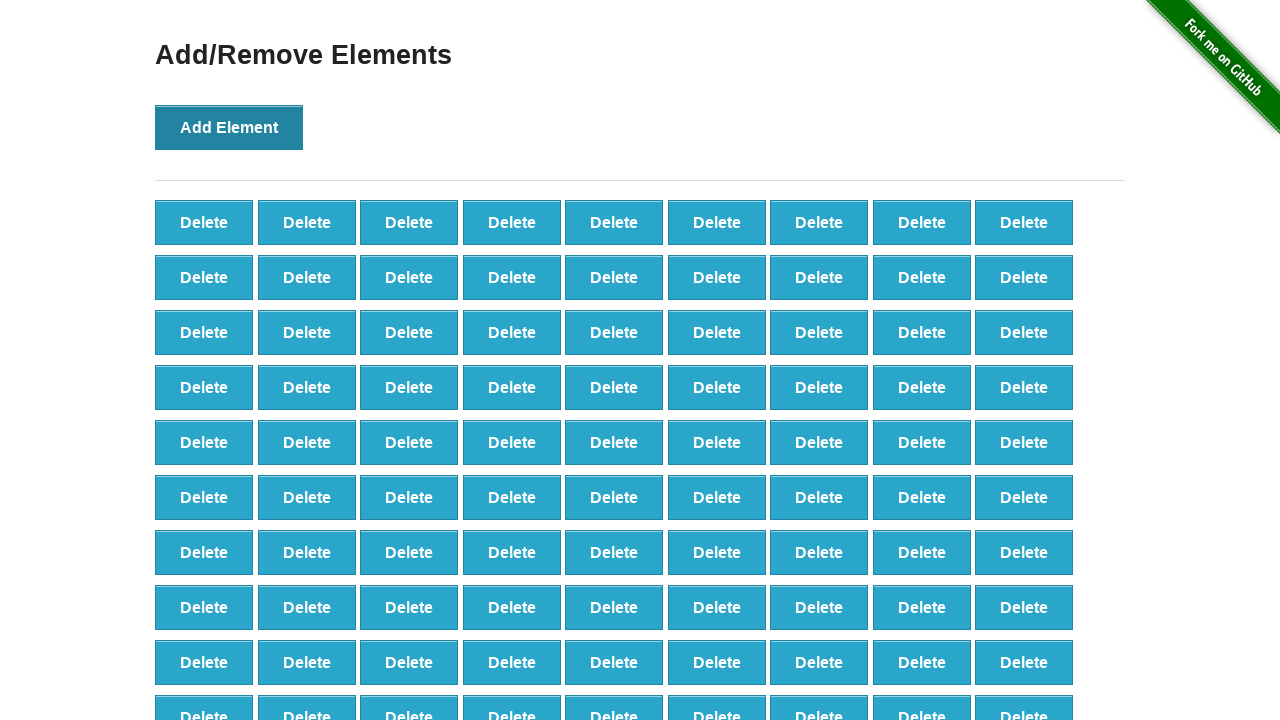

Added element 434 of 500 at (229, 127) on xpath=//*[@id="content"]/div/button
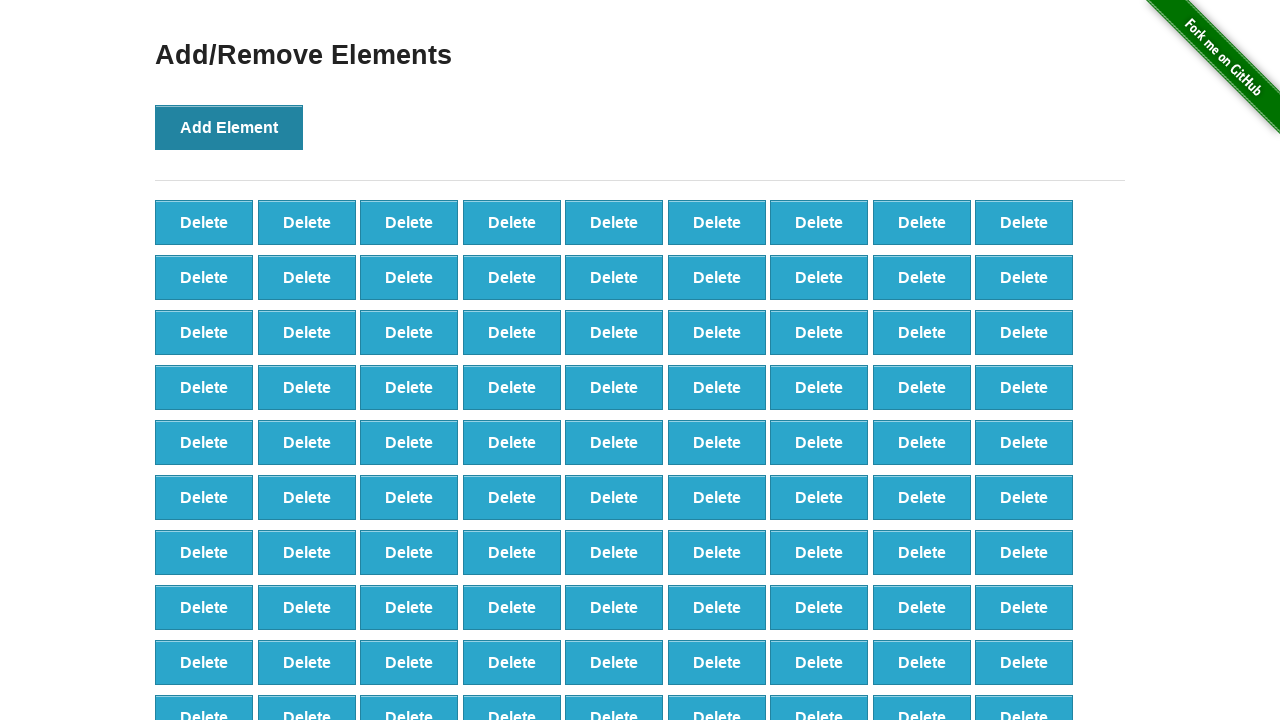

Added element 435 of 500 at (229, 127) on xpath=//*[@id="content"]/div/button
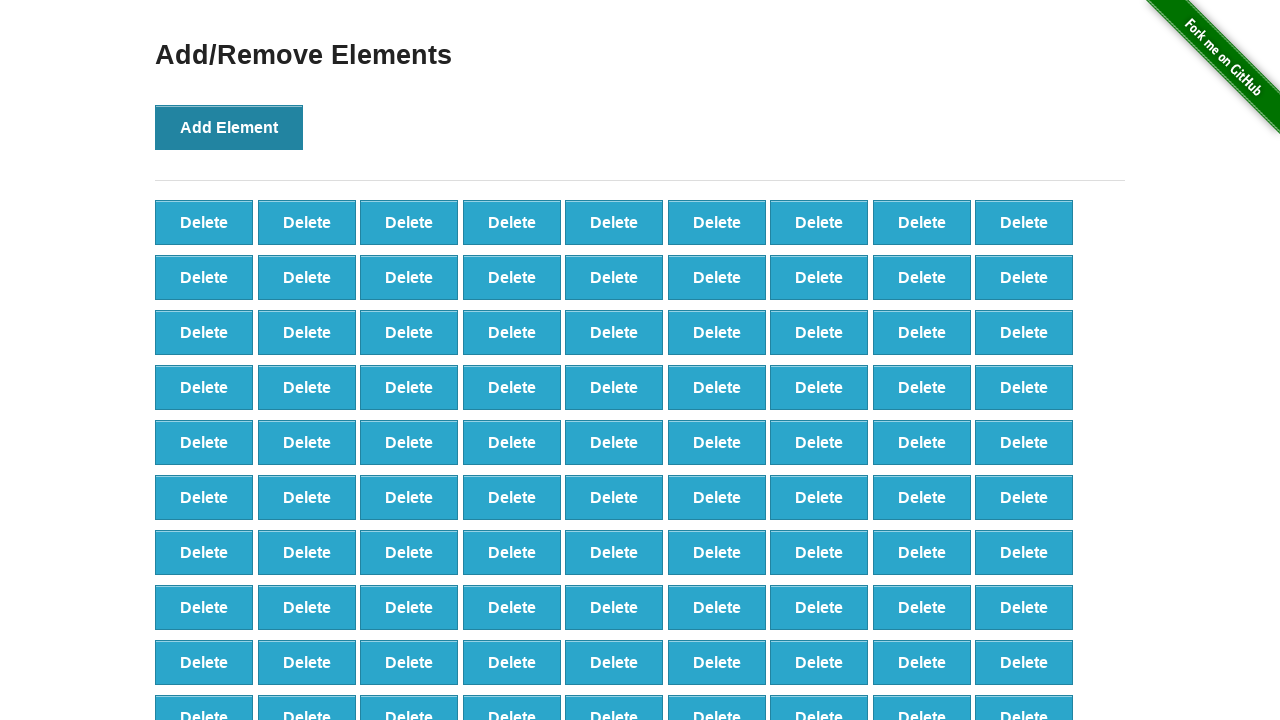

Added element 436 of 500 at (229, 127) on xpath=//*[@id="content"]/div/button
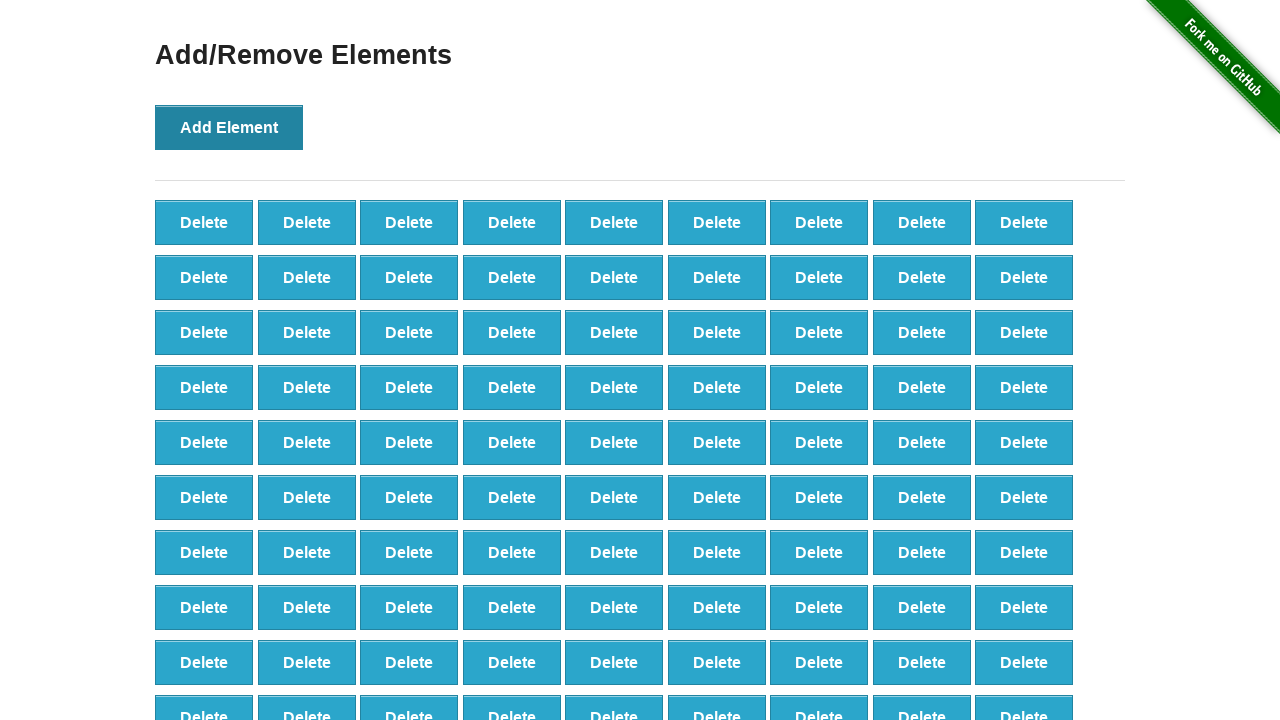

Added element 437 of 500 at (229, 127) on xpath=//*[@id="content"]/div/button
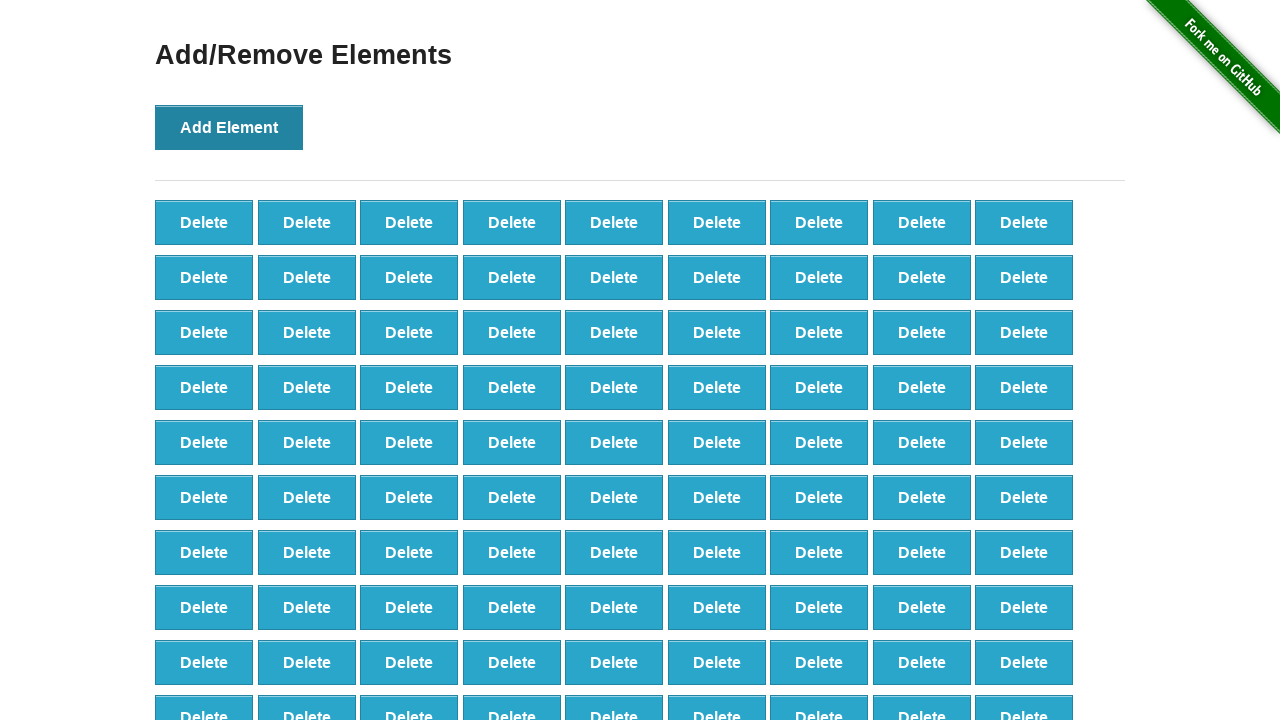

Added element 438 of 500 at (229, 127) on xpath=//*[@id="content"]/div/button
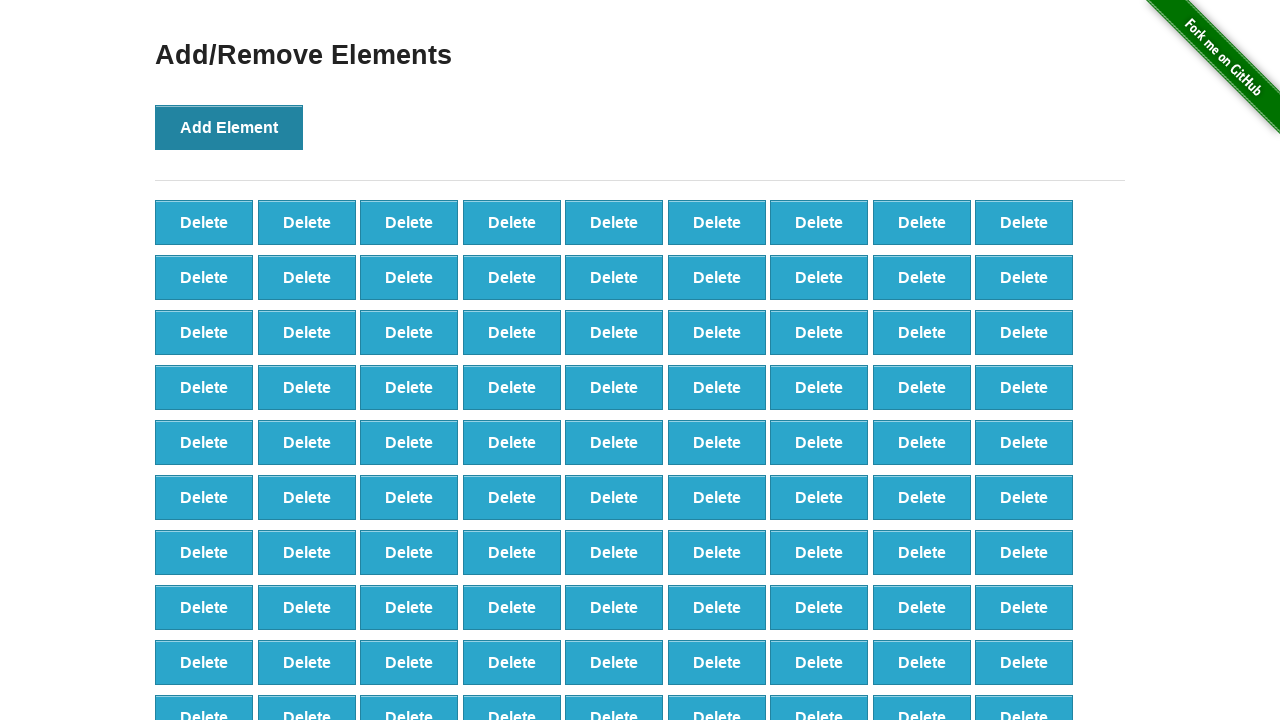

Added element 439 of 500 at (229, 127) on xpath=//*[@id="content"]/div/button
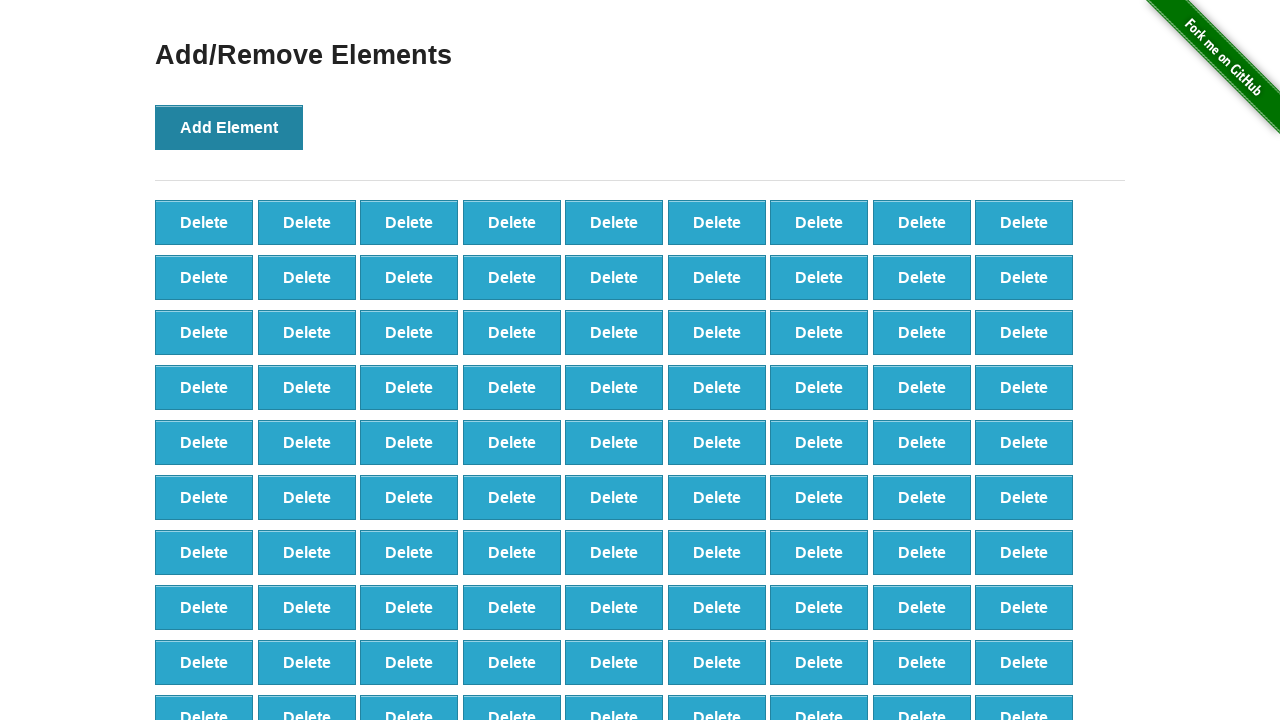

Added element 440 of 500 at (229, 127) on xpath=//*[@id="content"]/div/button
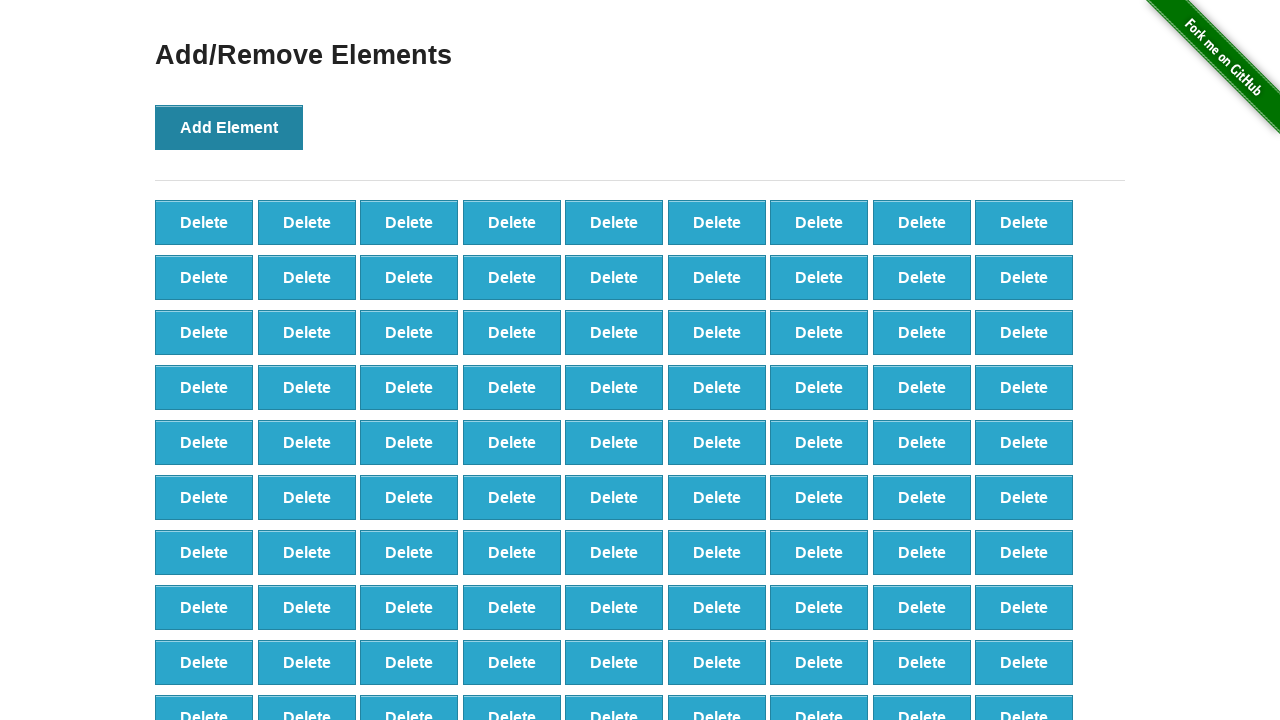

Added element 441 of 500 at (229, 127) on xpath=//*[@id="content"]/div/button
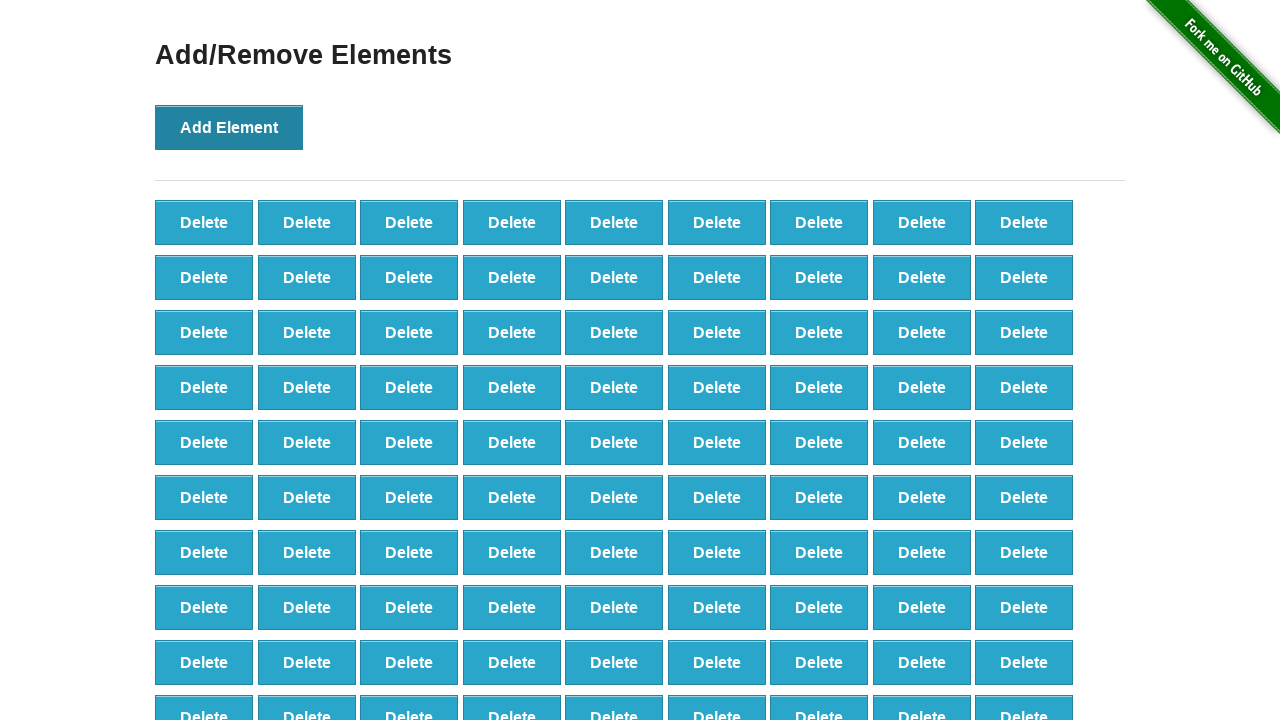

Added element 442 of 500 at (229, 127) on xpath=//*[@id="content"]/div/button
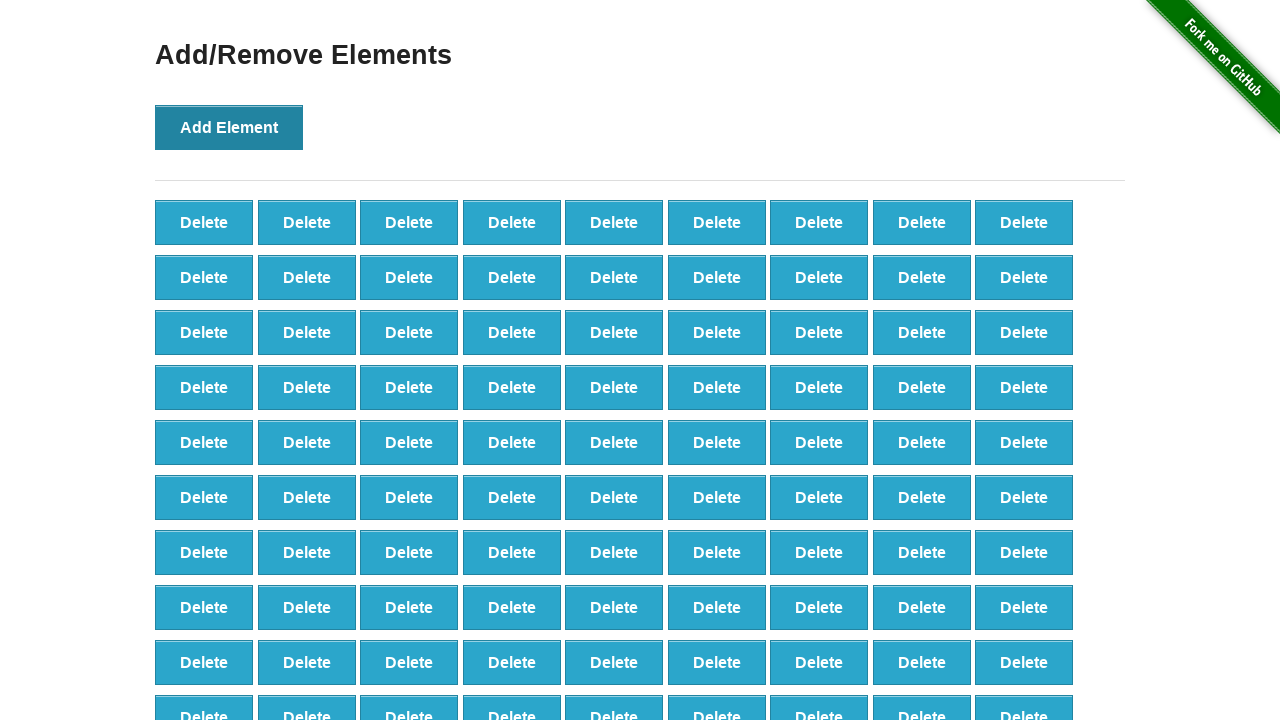

Added element 443 of 500 at (229, 127) on xpath=//*[@id="content"]/div/button
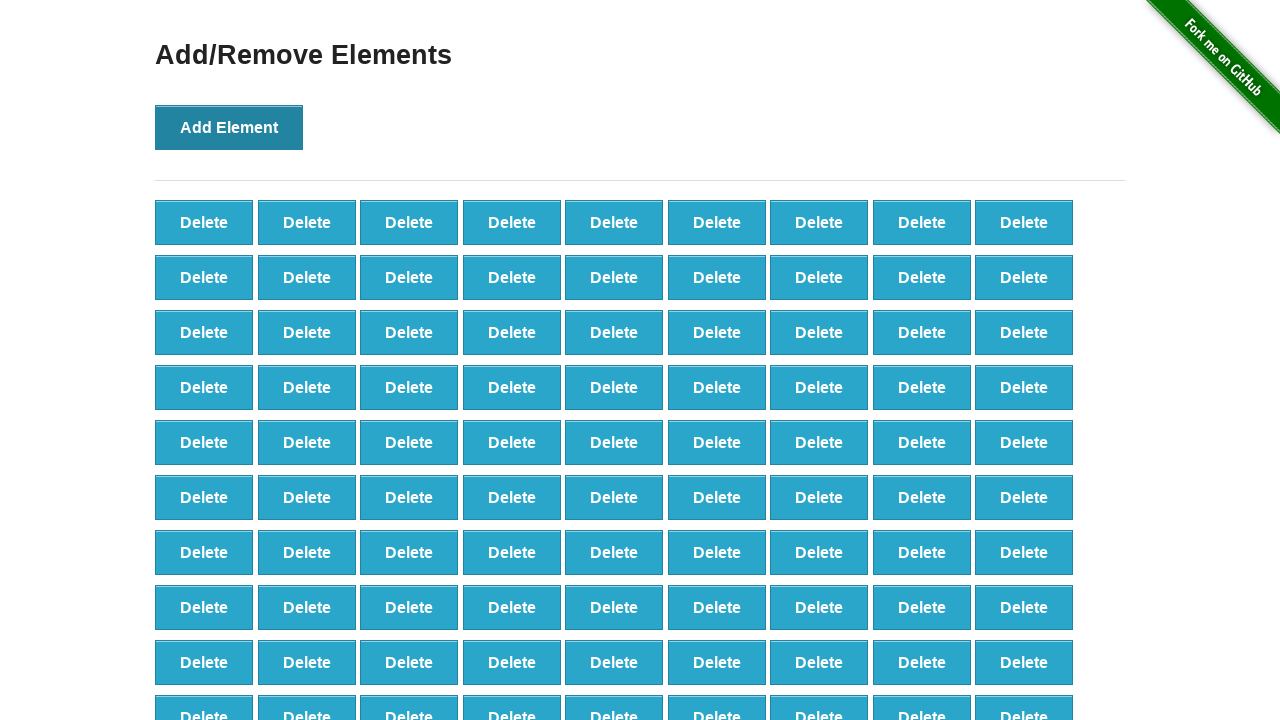

Added element 444 of 500 at (229, 127) on xpath=//*[@id="content"]/div/button
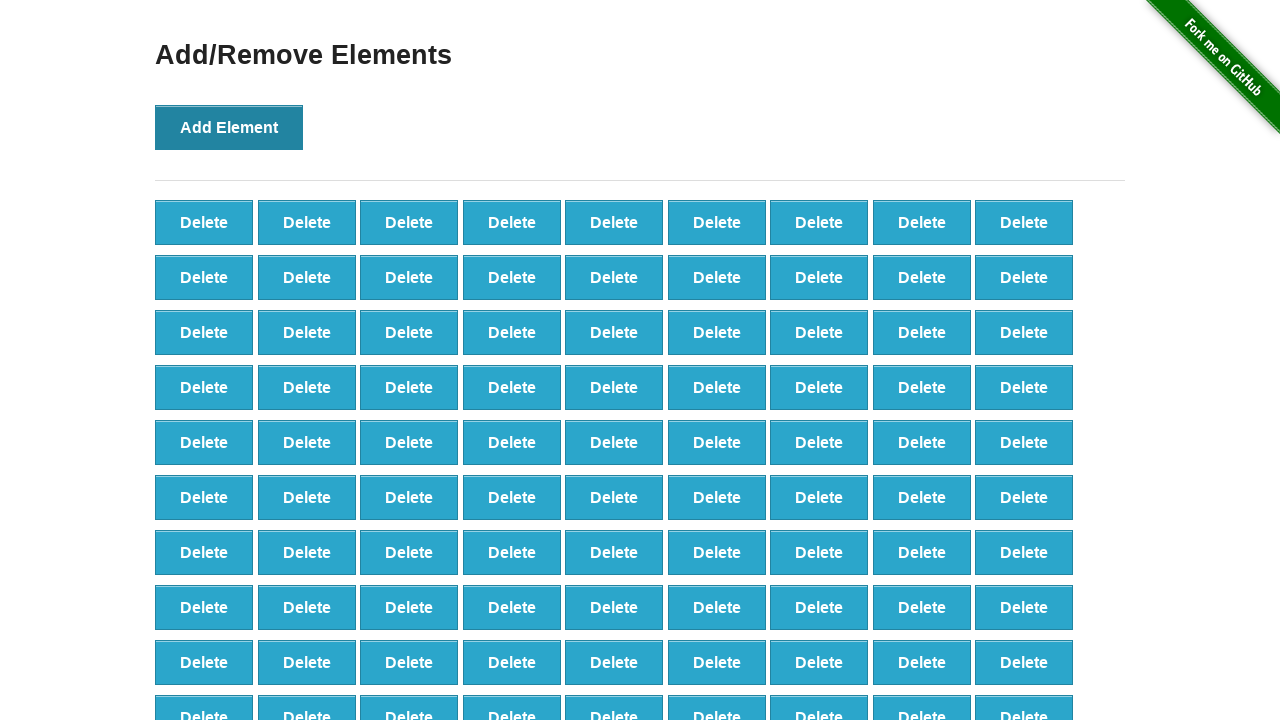

Added element 445 of 500 at (229, 127) on xpath=//*[@id="content"]/div/button
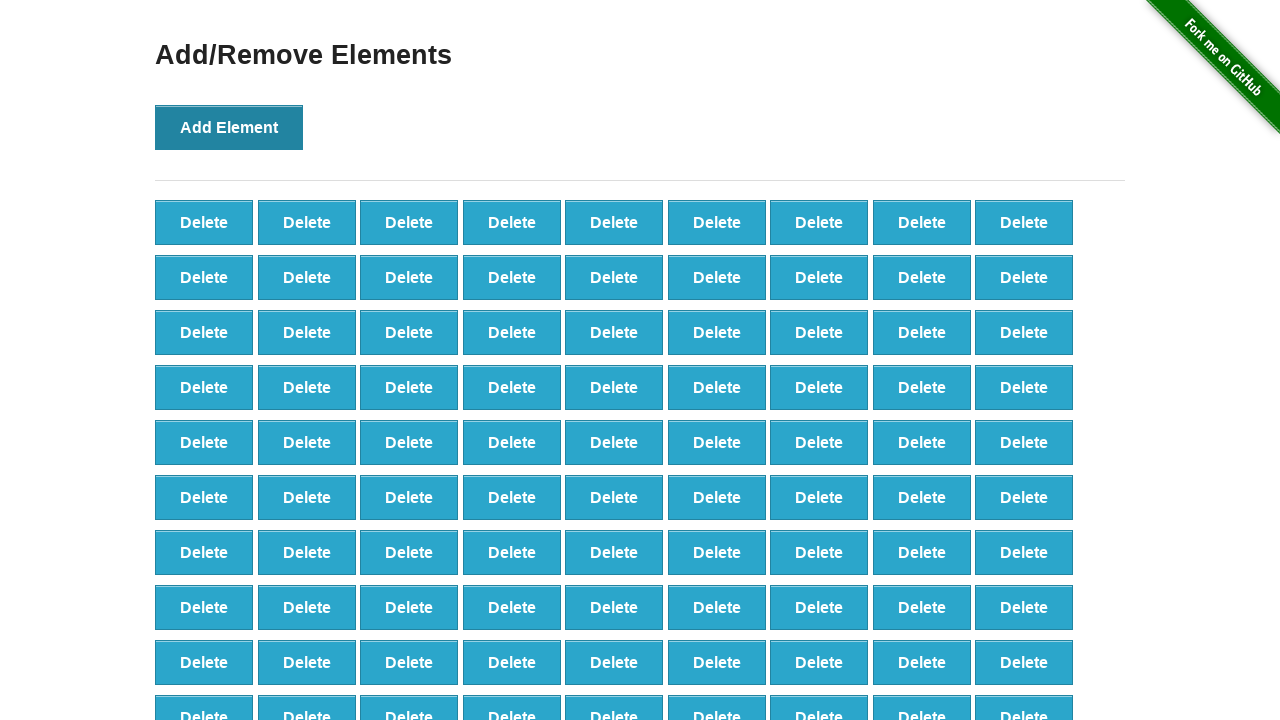

Added element 446 of 500 at (229, 127) on xpath=//*[@id="content"]/div/button
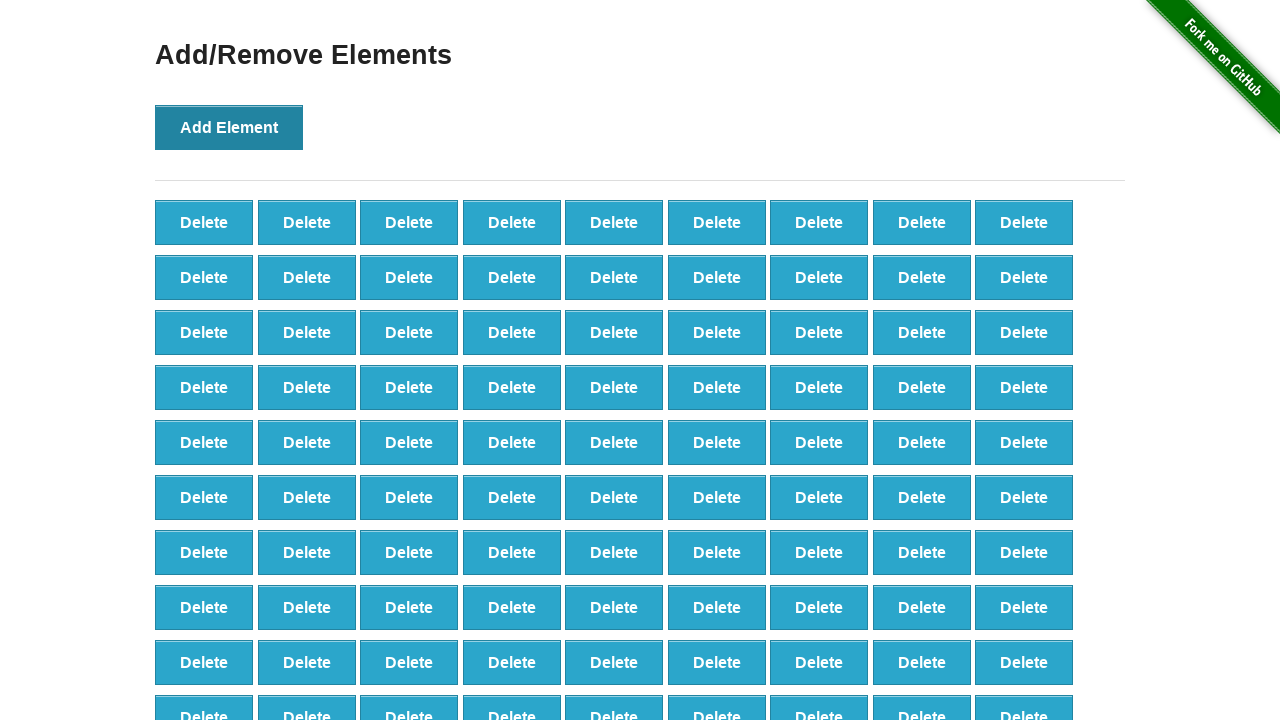

Added element 447 of 500 at (229, 127) on xpath=//*[@id="content"]/div/button
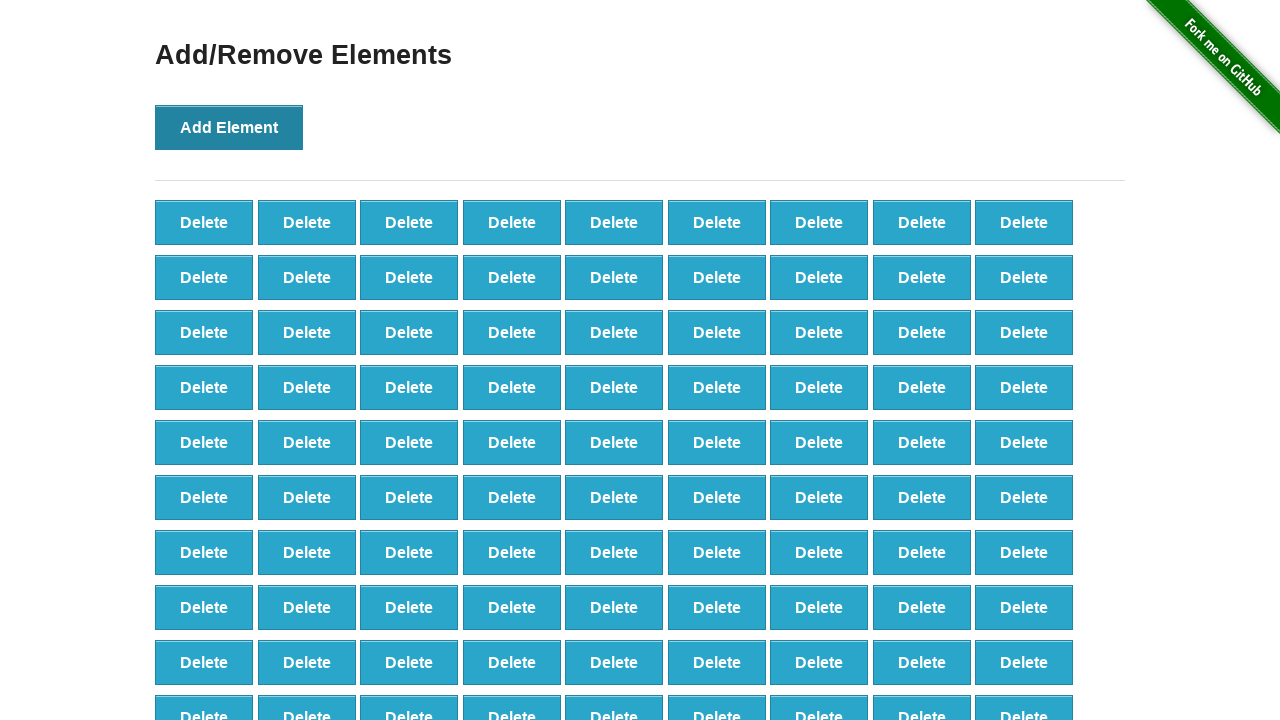

Added element 448 of 500 at (229, 127) on xpath=//*[@id="content"]/div/button
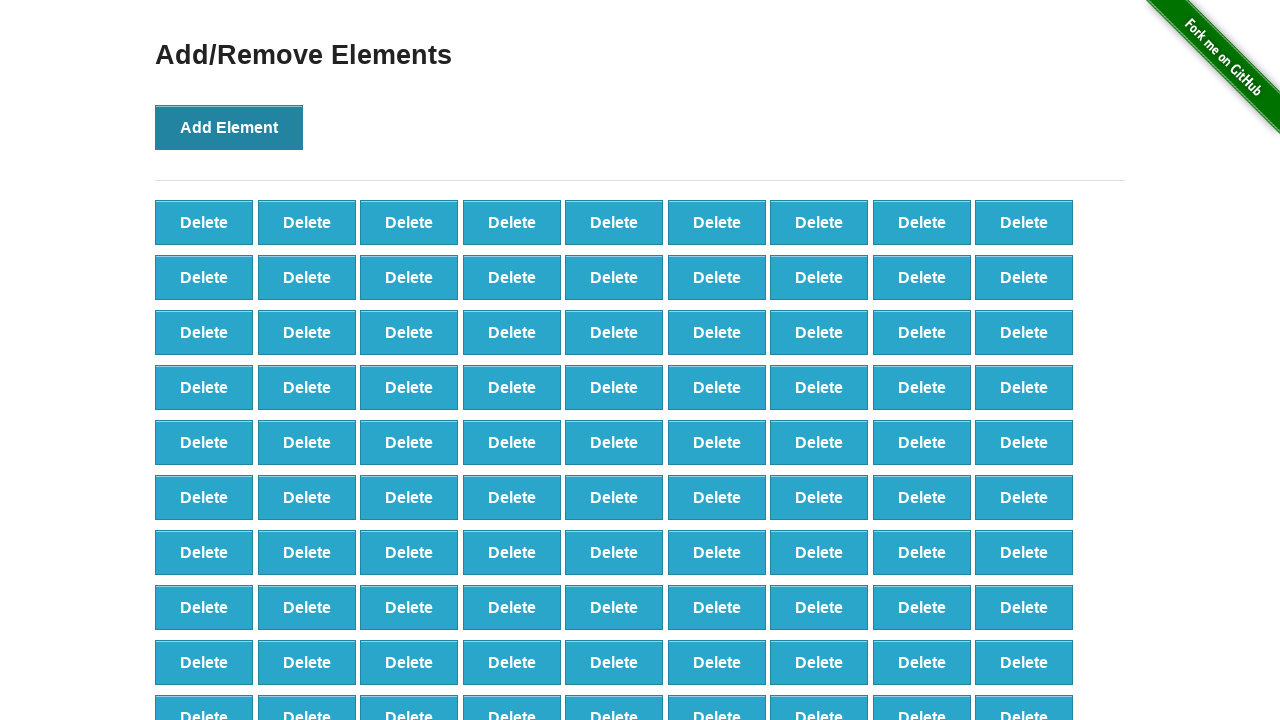

Added element 449 of 500 at (229, 127) on xpath=//*[@id="content"]/div/button
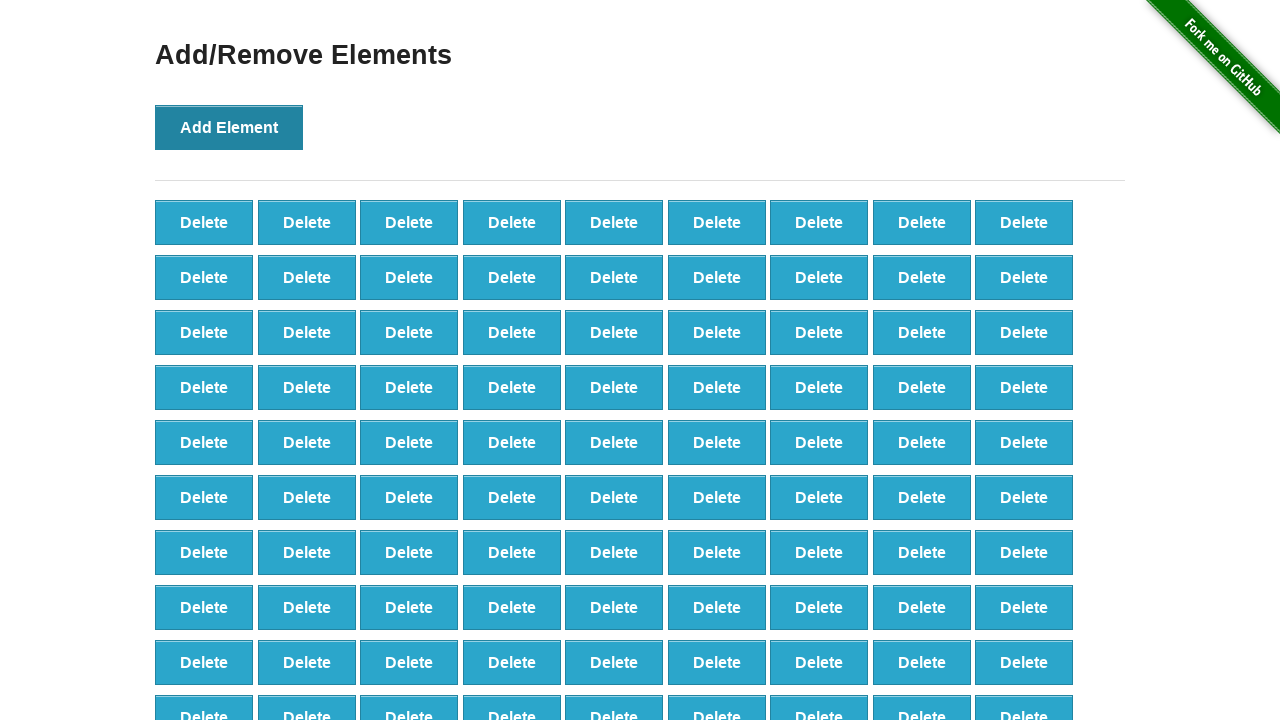

Added element 450 of 500 at (229, 127) on xpath=//*[@id="content"]/div/button
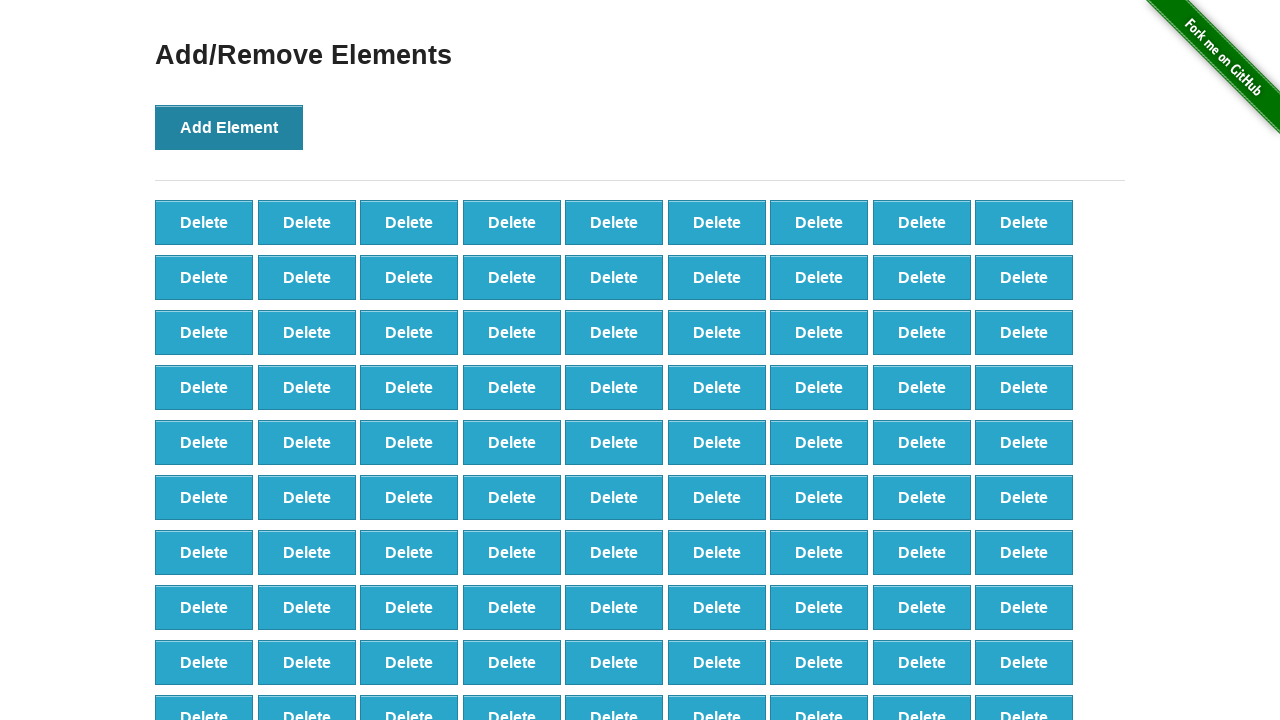

Added element 451 of 500 at (229, 127) on xpath=//*[@id="content"]/div/button
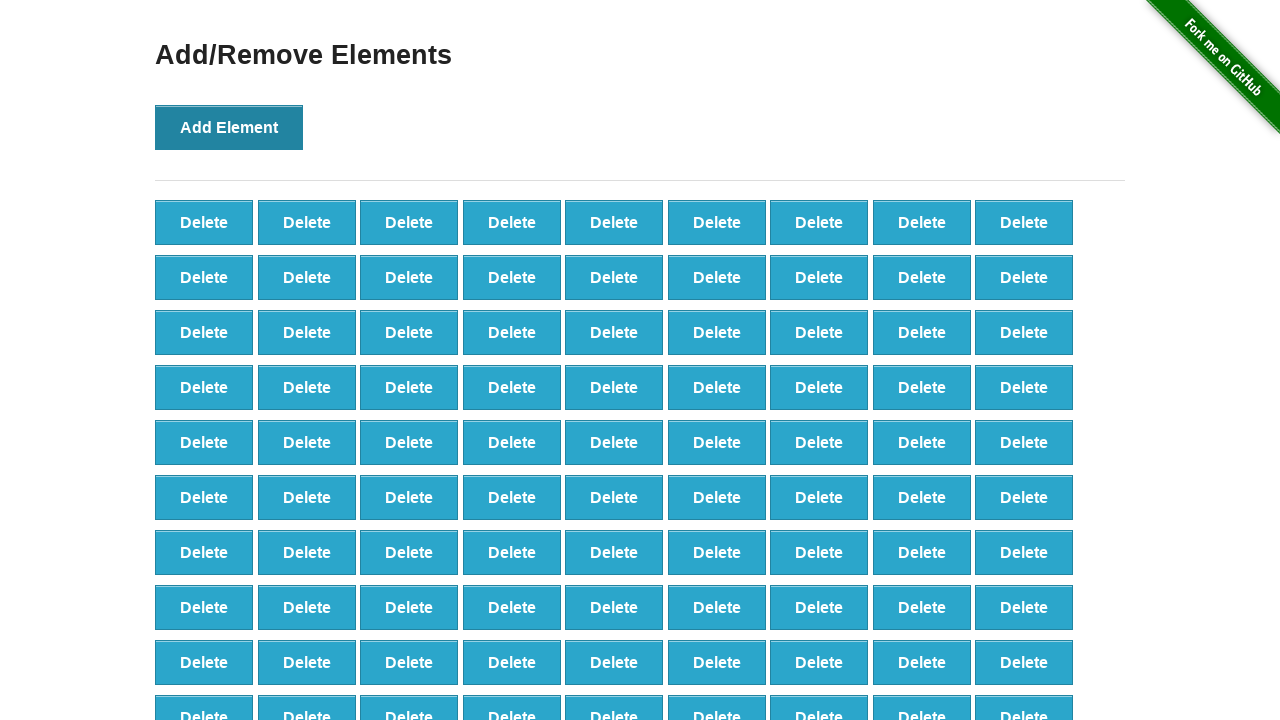

Added element 452 of 500 at (229, 127) on xpath=//*[@id="content"]/div/button
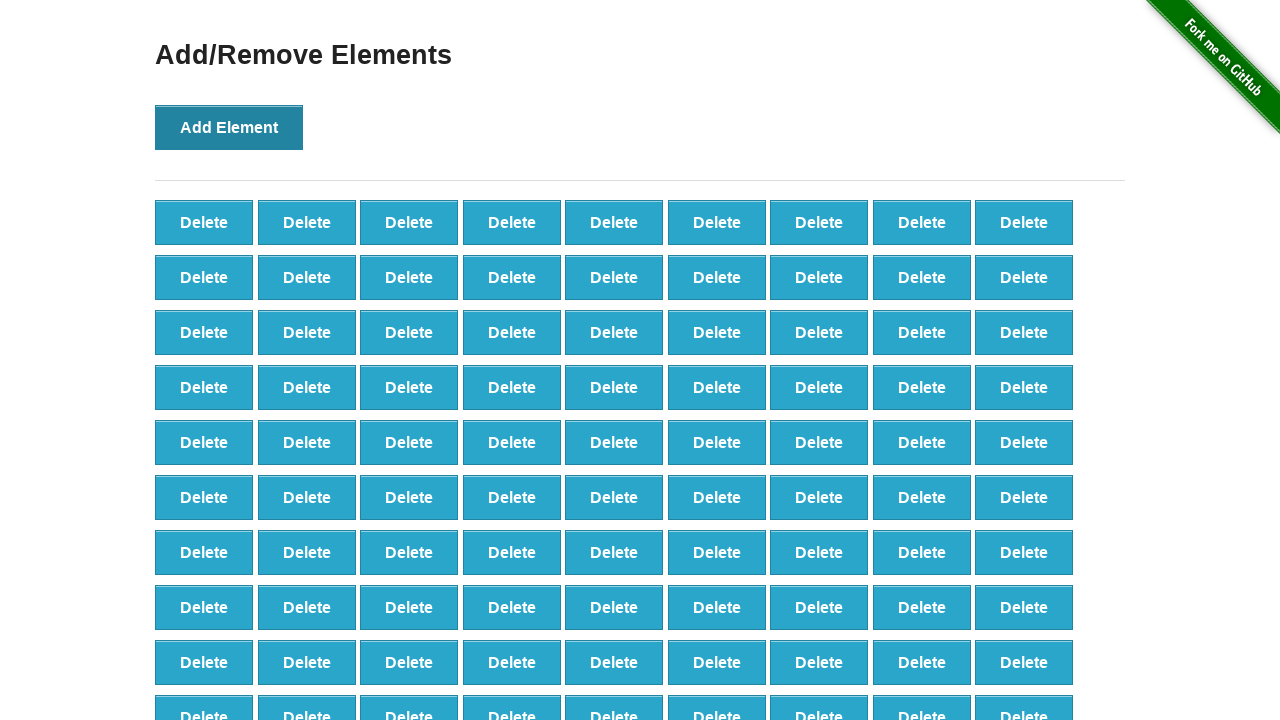

Added element 453 of 500 at (229, 127) on xpath=//*[@id="content"]/div/button
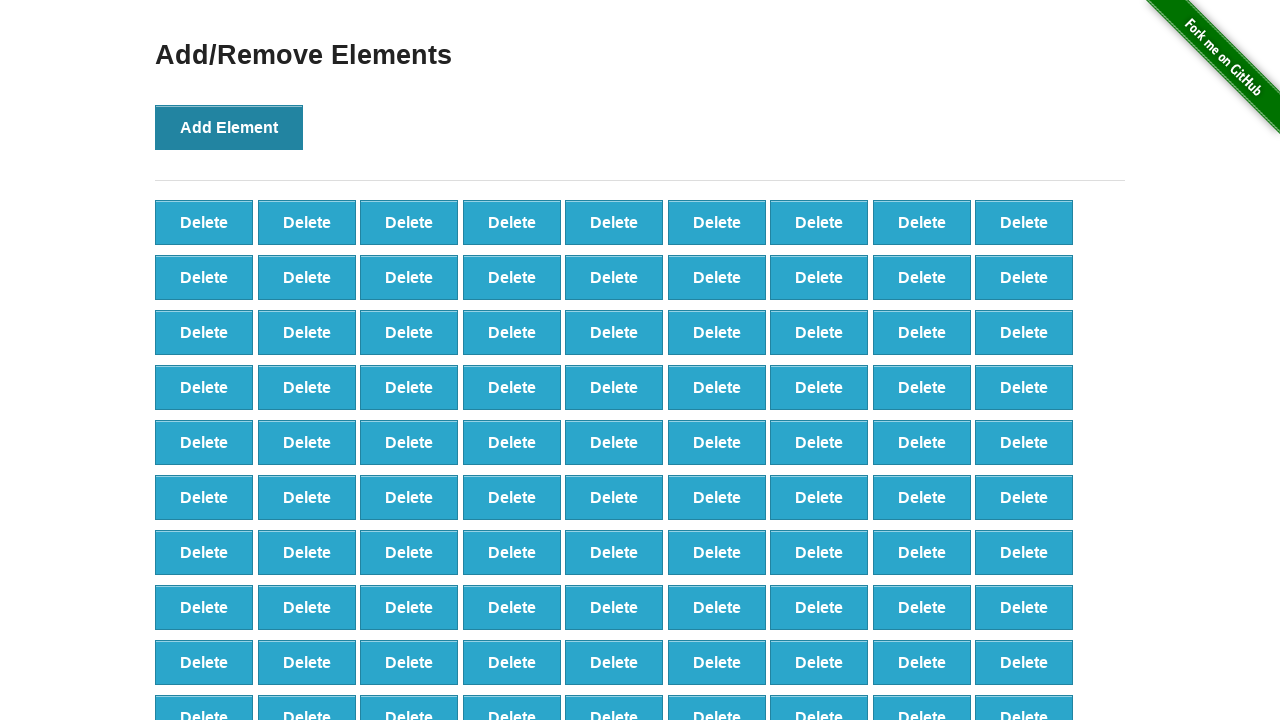

Added element 454 of 500 at (229, 127) on xpath=//*[@id="content"]/div/button
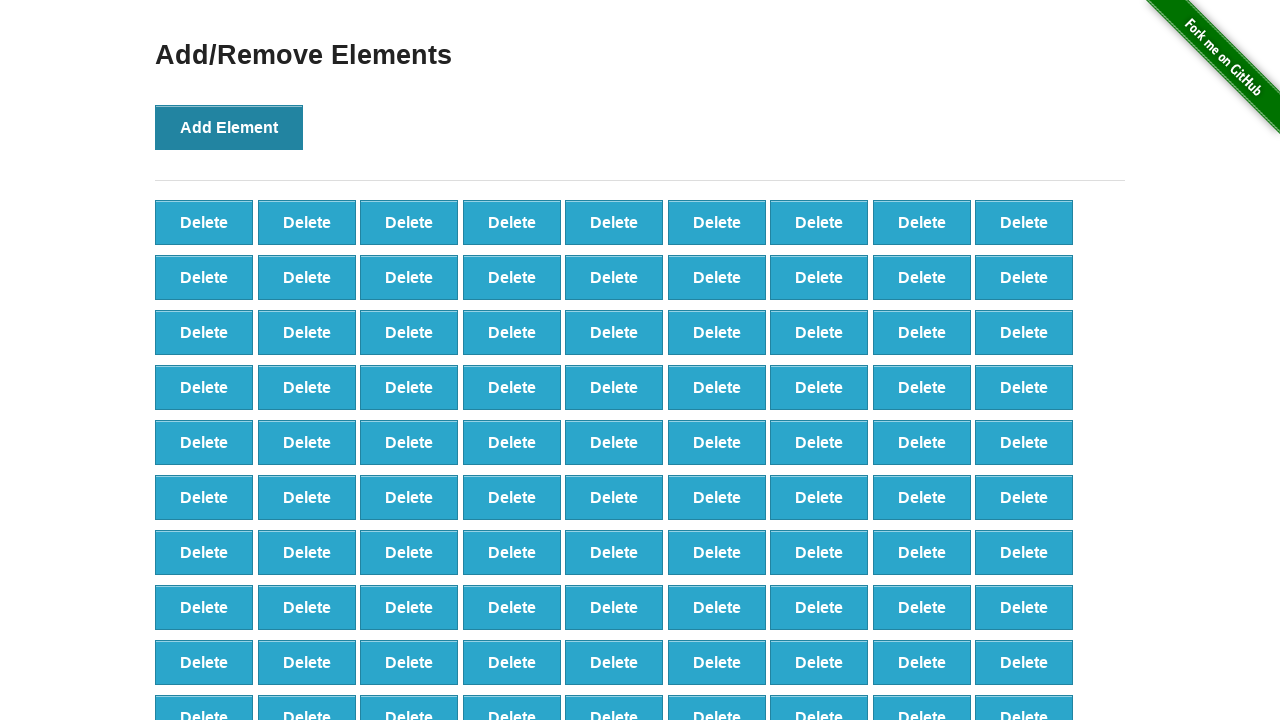

Added element 455 of 500 at (229, 127) on xpath=//*[@id="content"]/div/button
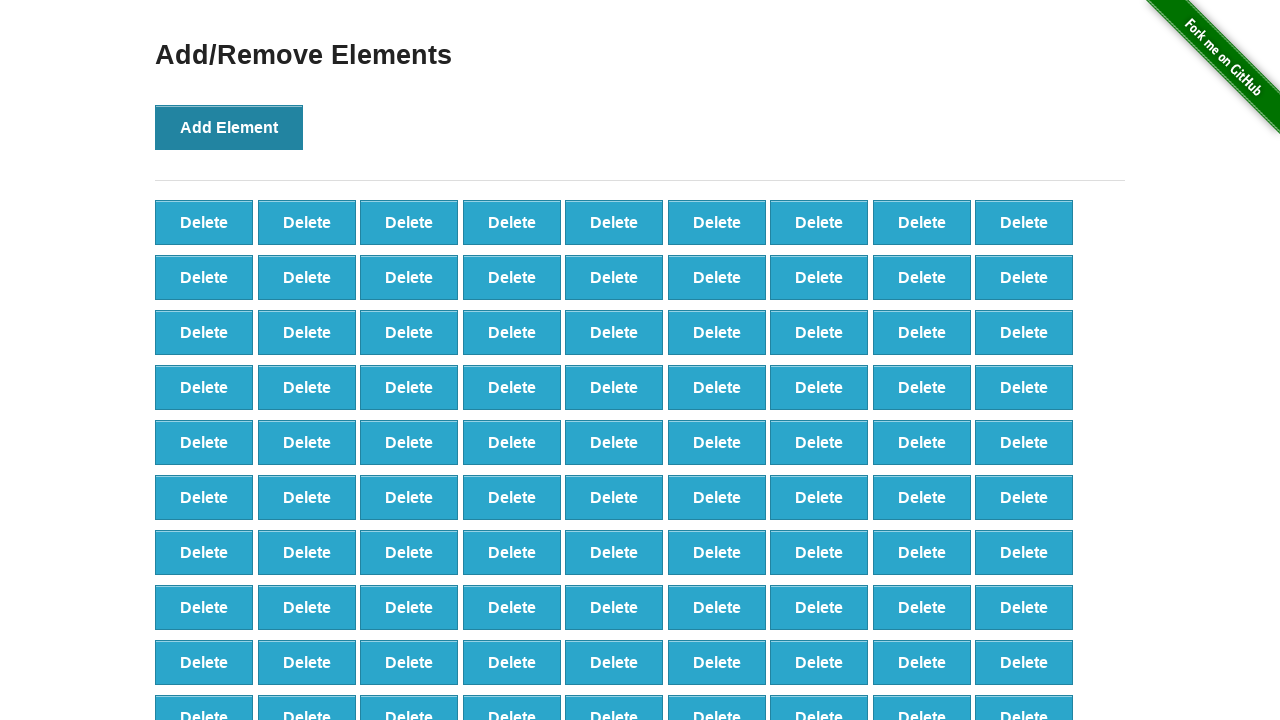

Added element 456 of 500 at (229, 127) on xpath=//*[@id="content"]/div/button
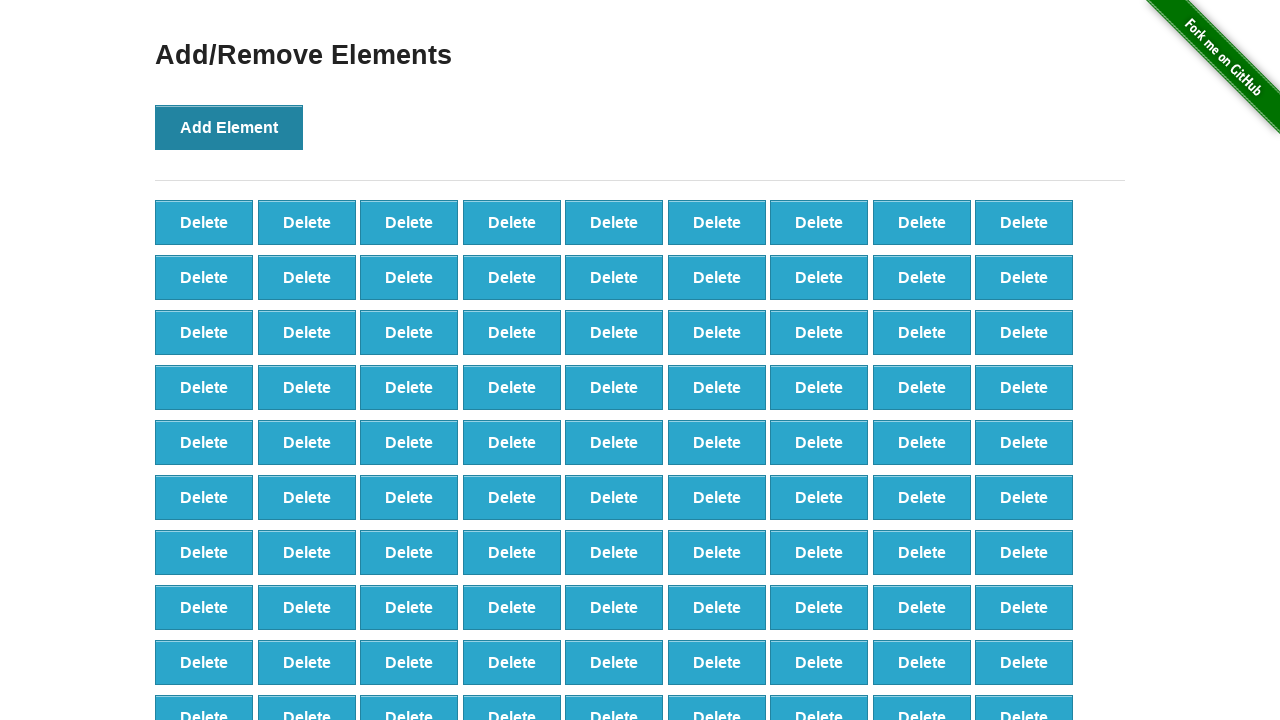

Added element 457 of 500 at (229, 127) on xpath=//*[@id="content"]/div/button
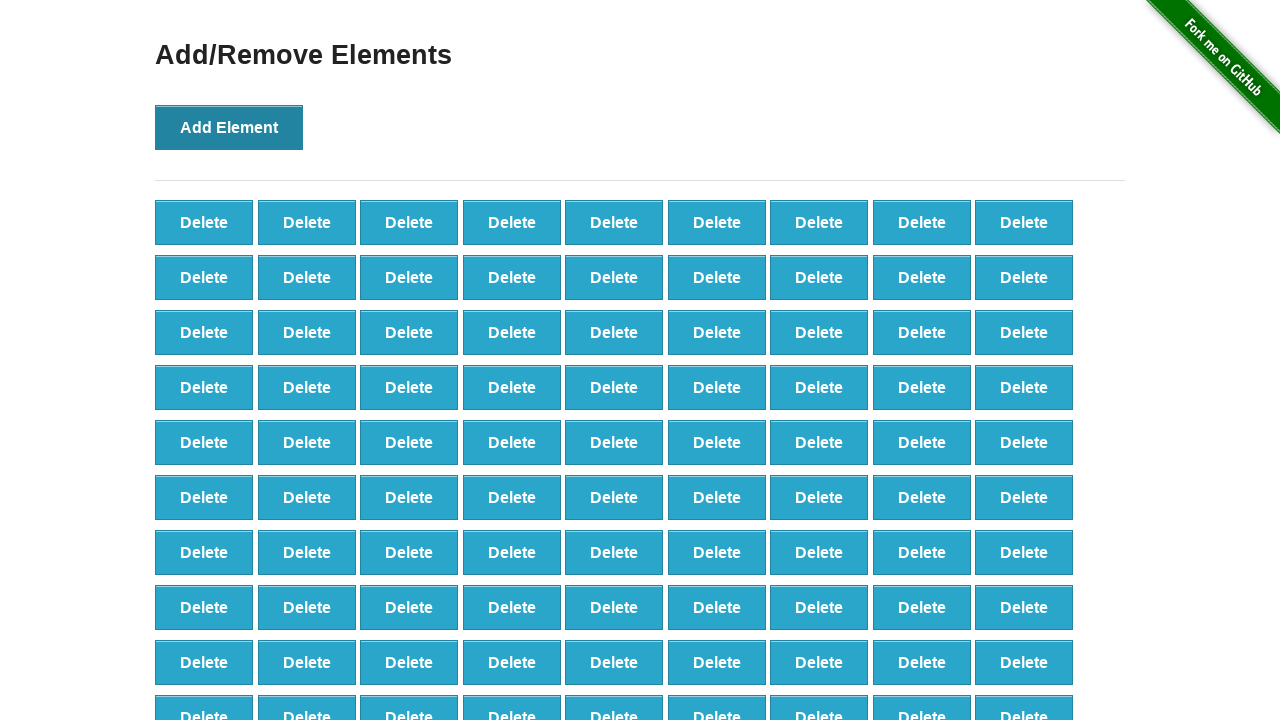

Added element 458 of 500 at (229, 127) on xpath=//*[@id="content"]/div/button
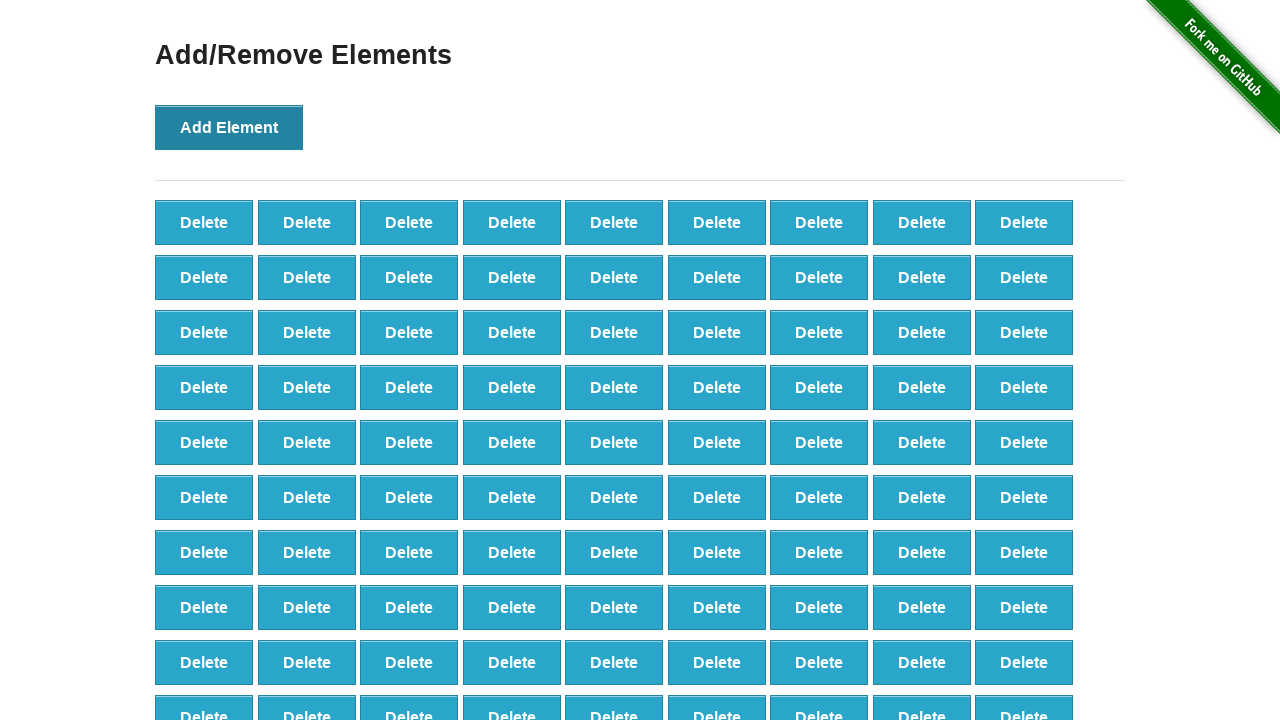

Added element 459 of 500 at (229, 127) on xpath=//*[@id="content"]/div/button
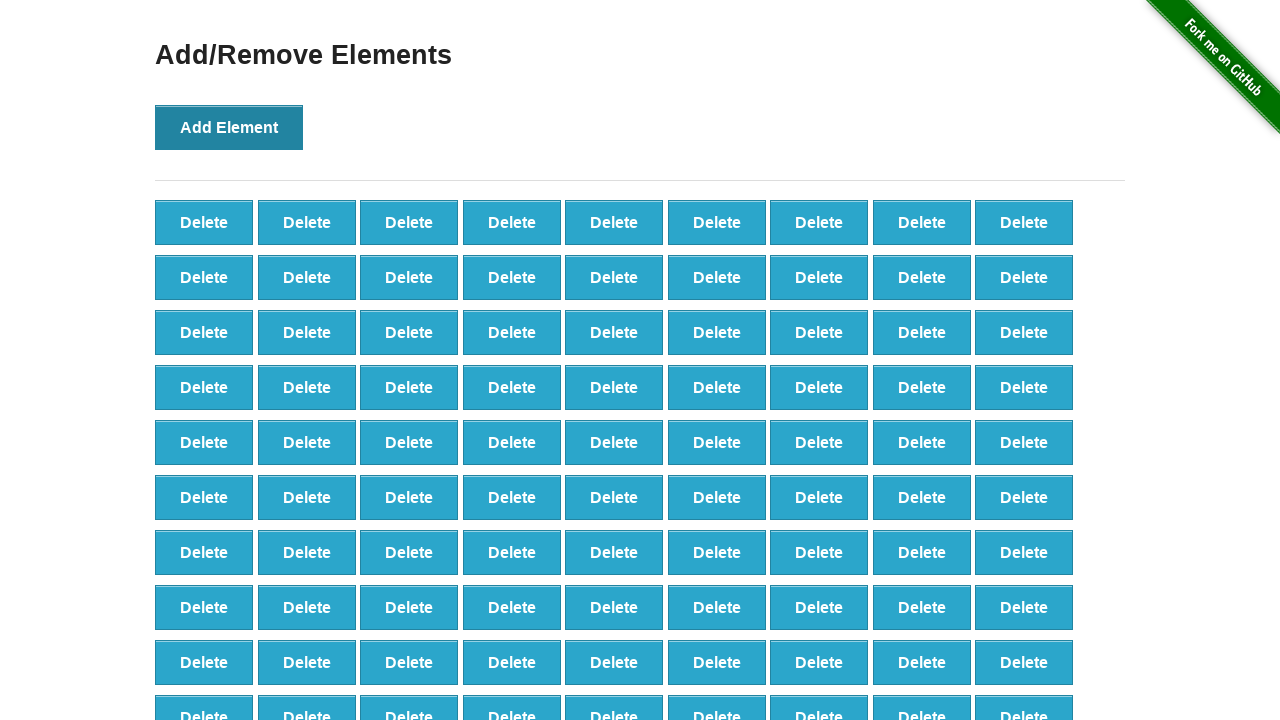

Added element 460 of 500 at (229, 127) on xpath=//*[@id="content"]/div/button
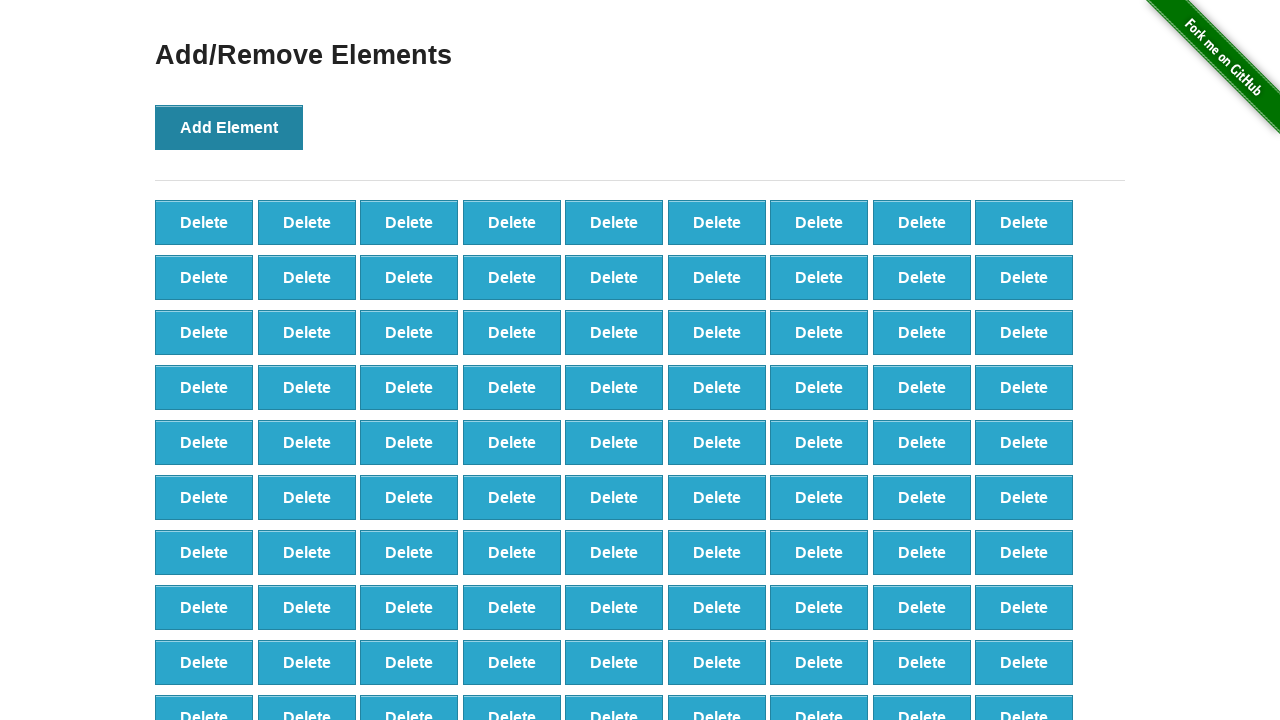

Added element 461 of 500 at (229, 127) on xpath=//*[@id="content"]/div/button
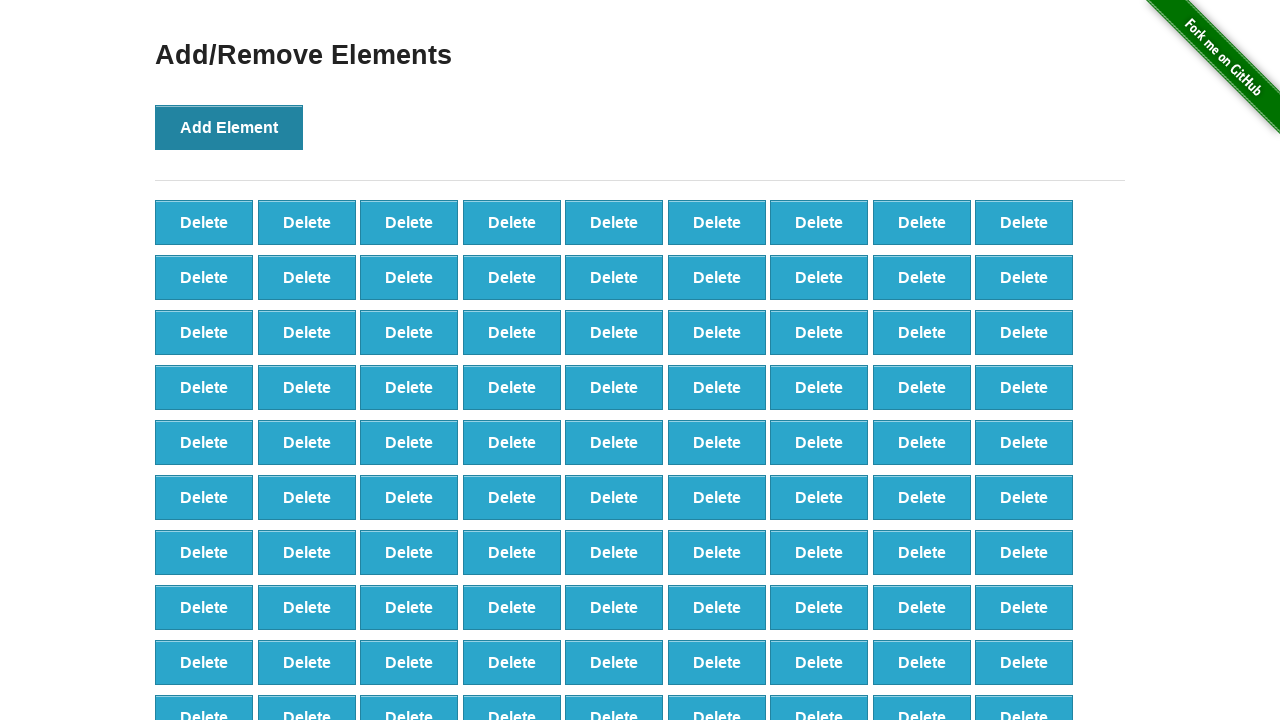

Added element 462 of 500 at (229, 127) on xpath=//*[@id="content"]/div/button
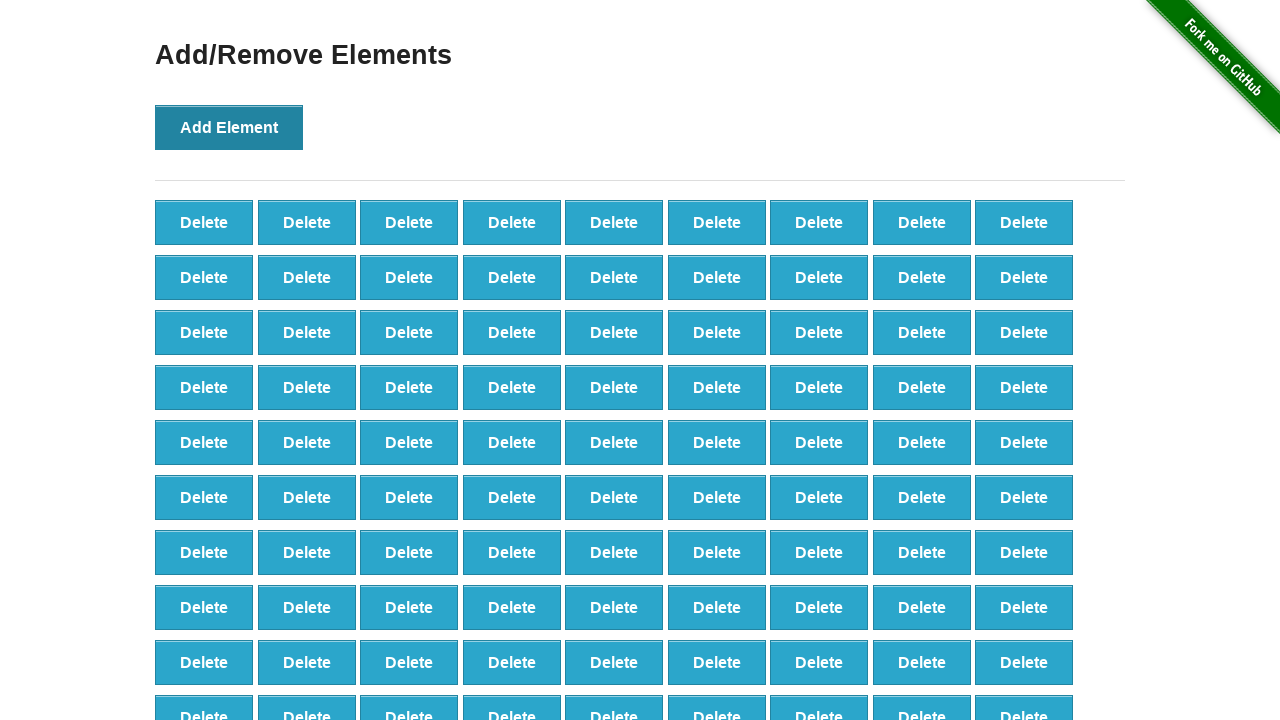

Added element 463 of 500 at (229, 127) on xpath=//*[@id="content"]/div/button
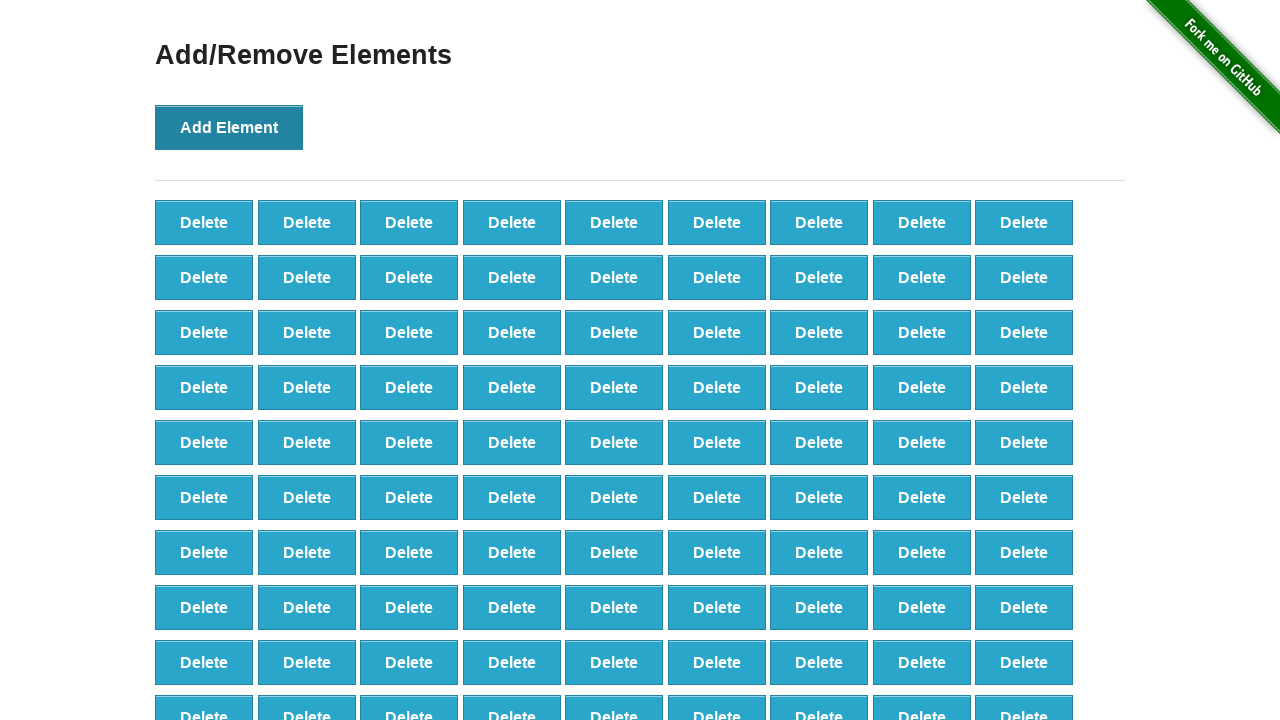

Added element 464 of 500 at (229, 127) on xpath=//*[@id="content"]/div/button
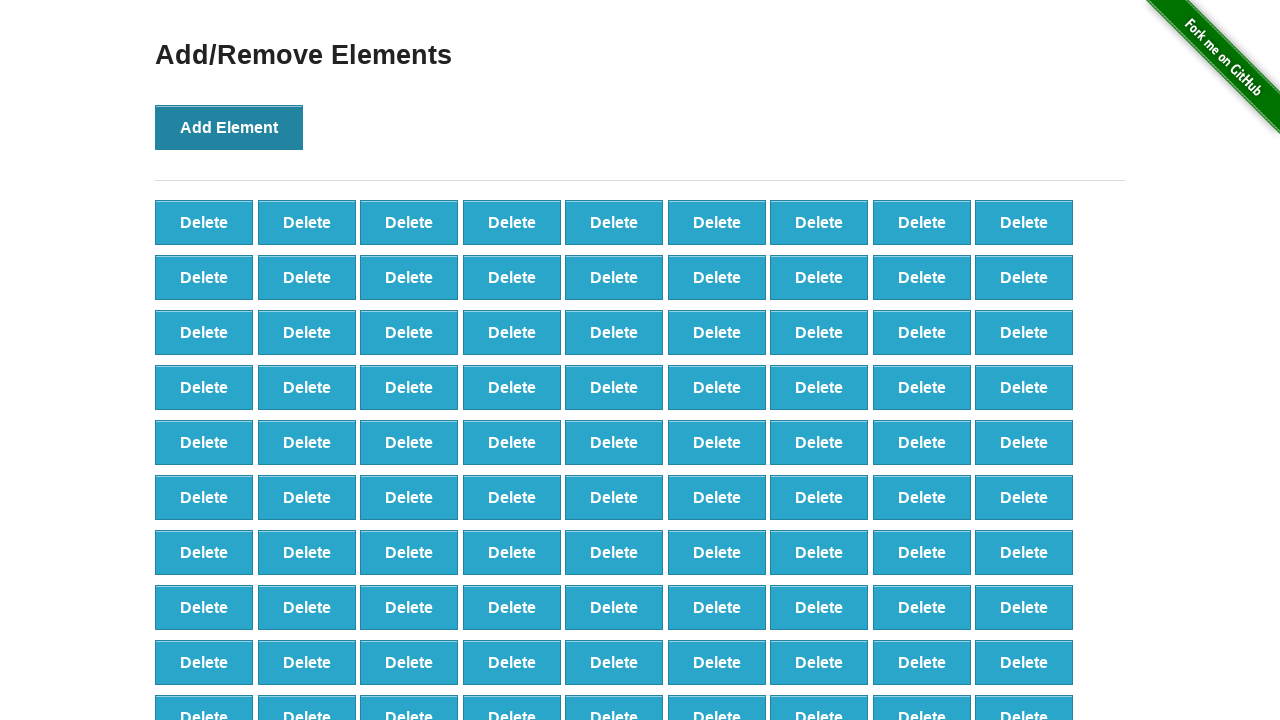

Added element 465 of 500 at (229, 127) on xpath=//*[@id="content"]/div/button
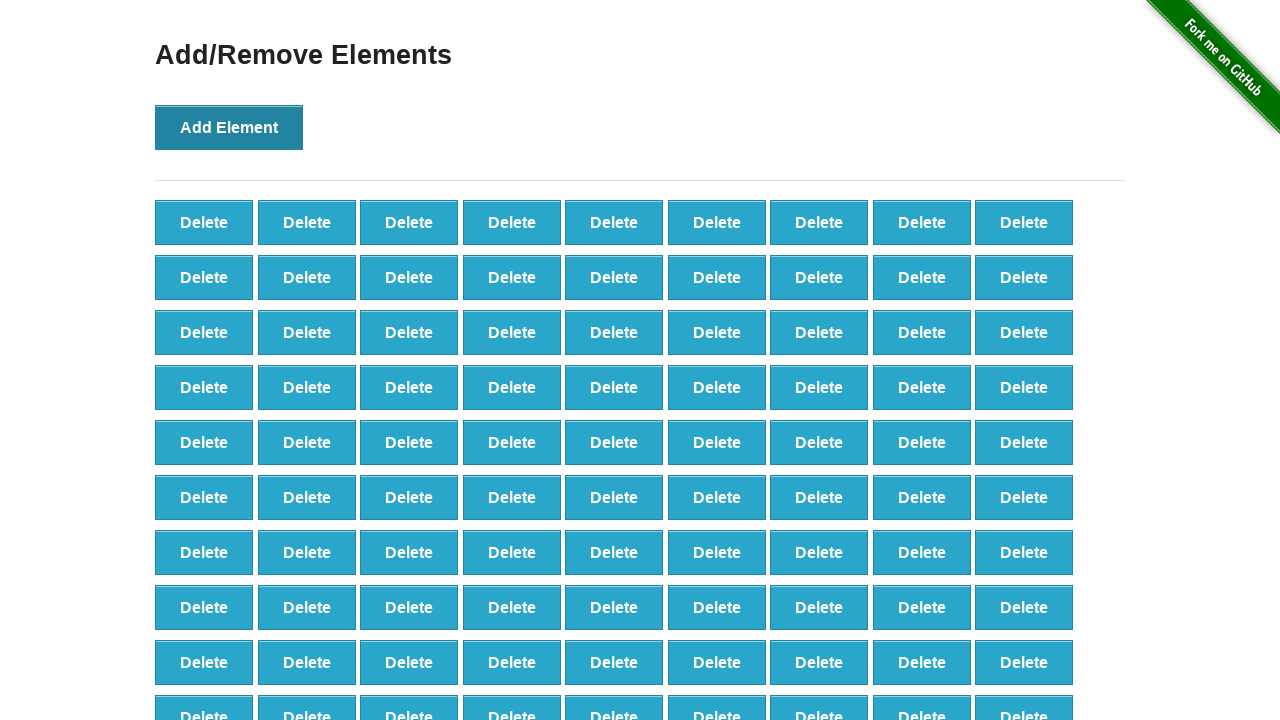

Added element 466 of 500 at (229, 127) on xpath=//*[@id="content"]/div/button
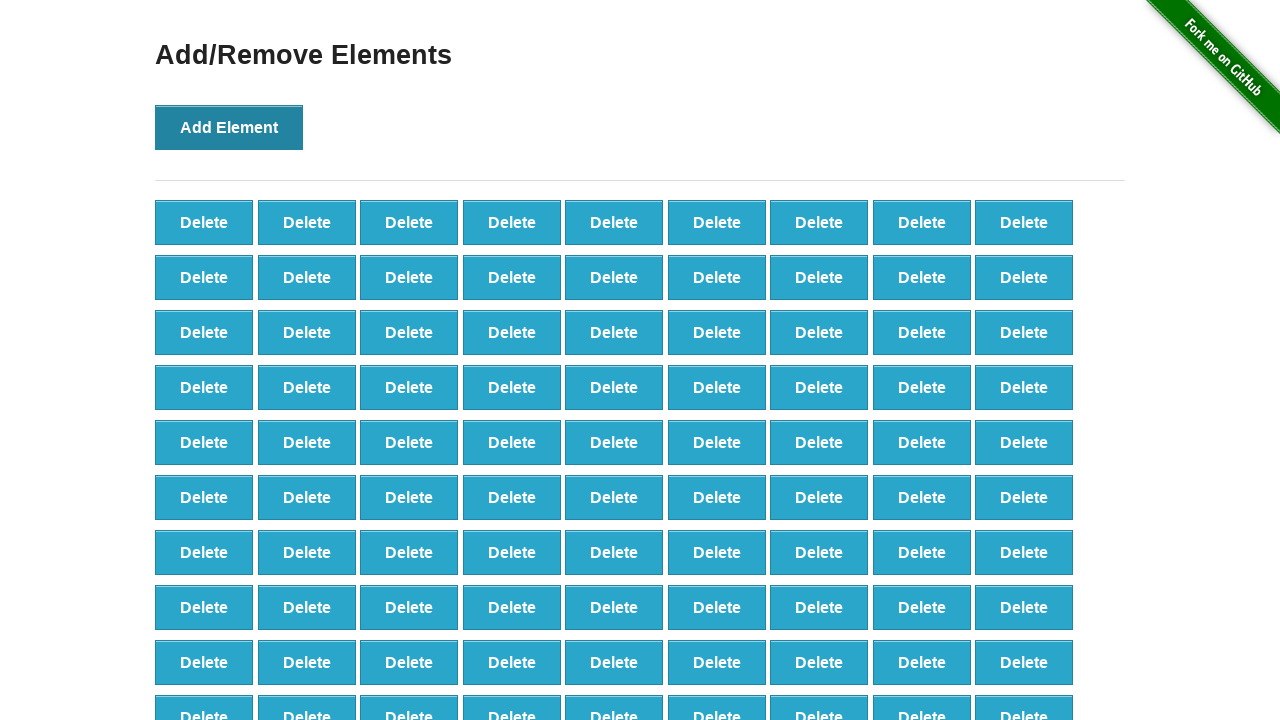

Added element 467 of 500 at (229, 127) on xpath=//*[@id="content"]/div/button
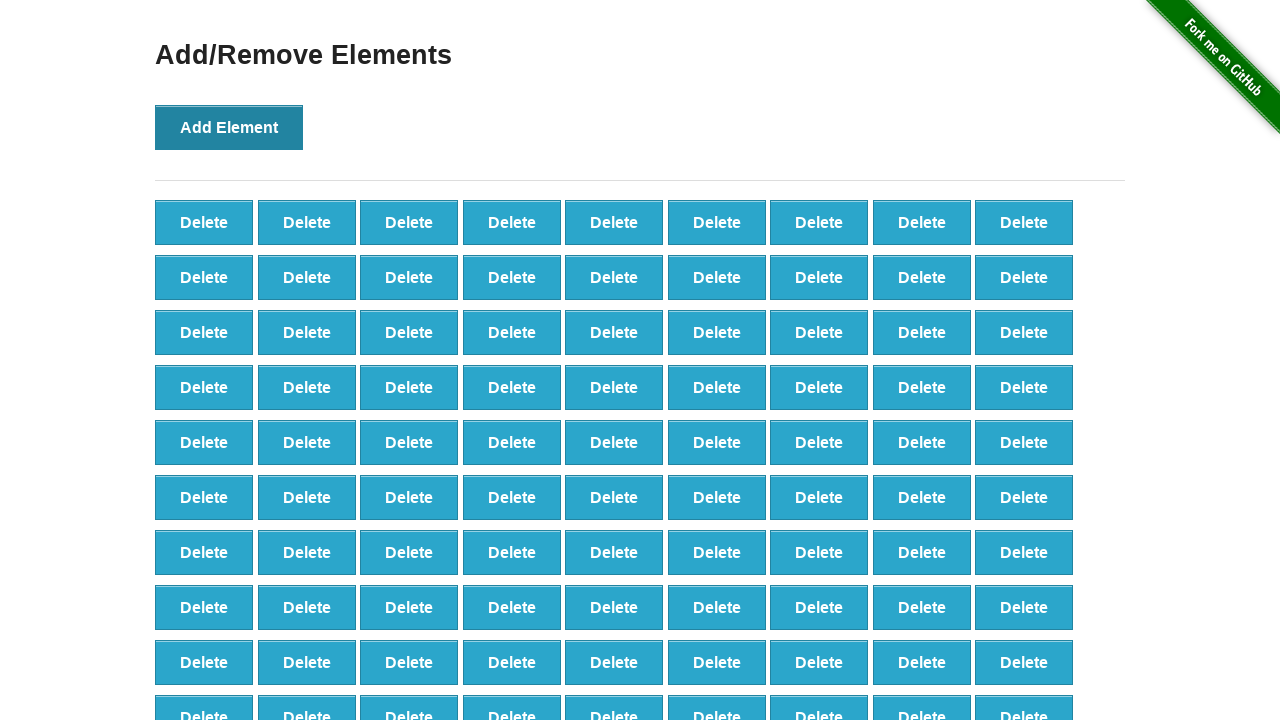

Added element 468 of 500 at (229, 127) on xpath=//*[@id="content"]/div/button
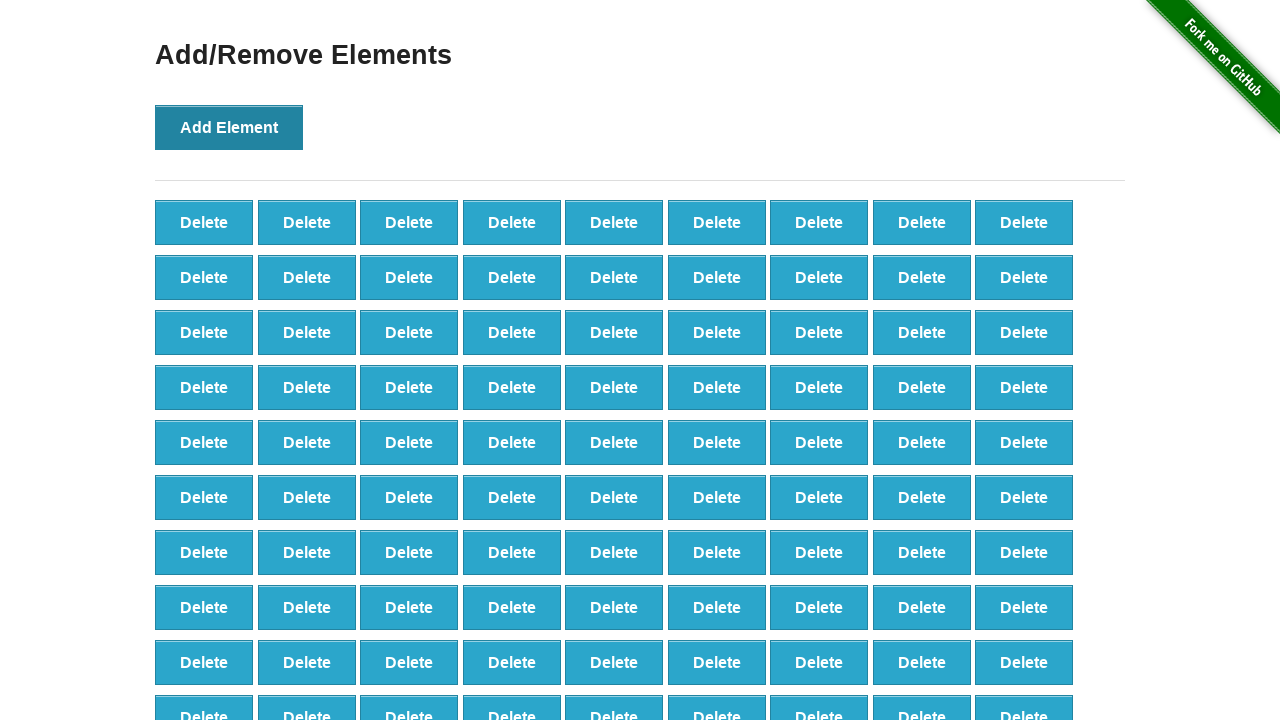

Added element 469 of 500 at (229, 127) on xpath=//*[@id="content"]/div/button
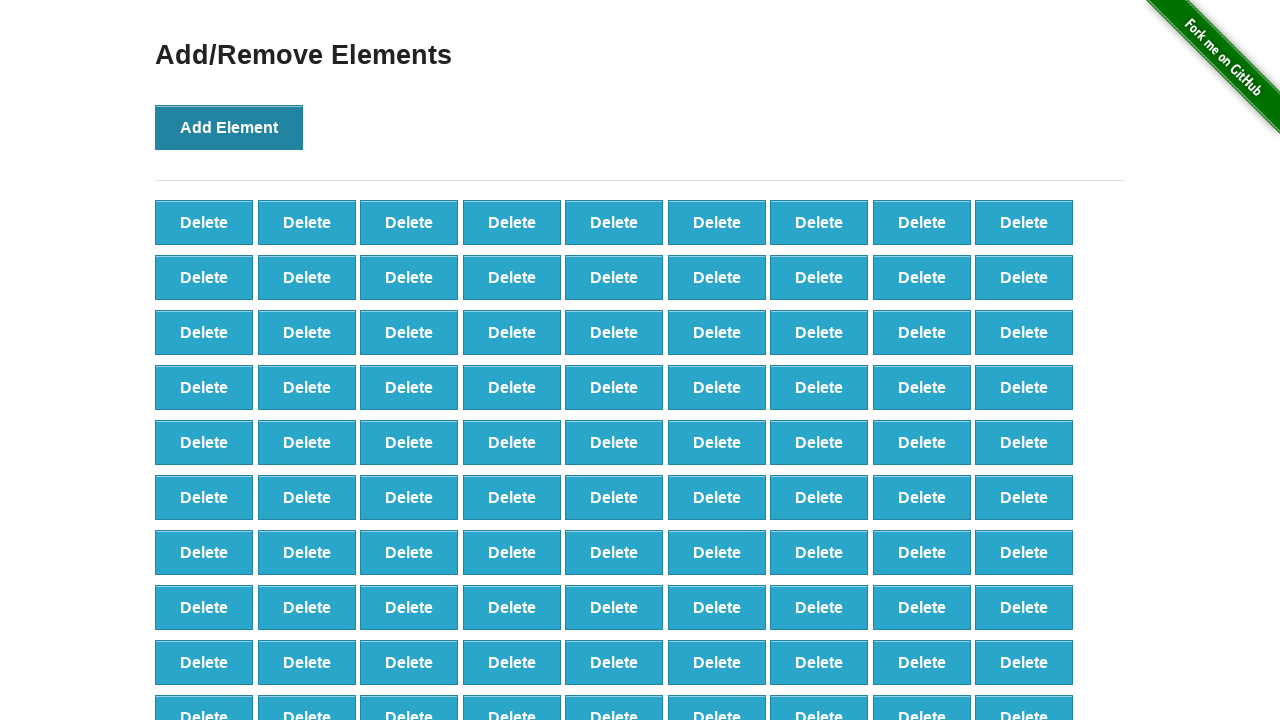

Added element 470 of 500 at (229, 127) on xpath=//*[@id="content"]/div/button
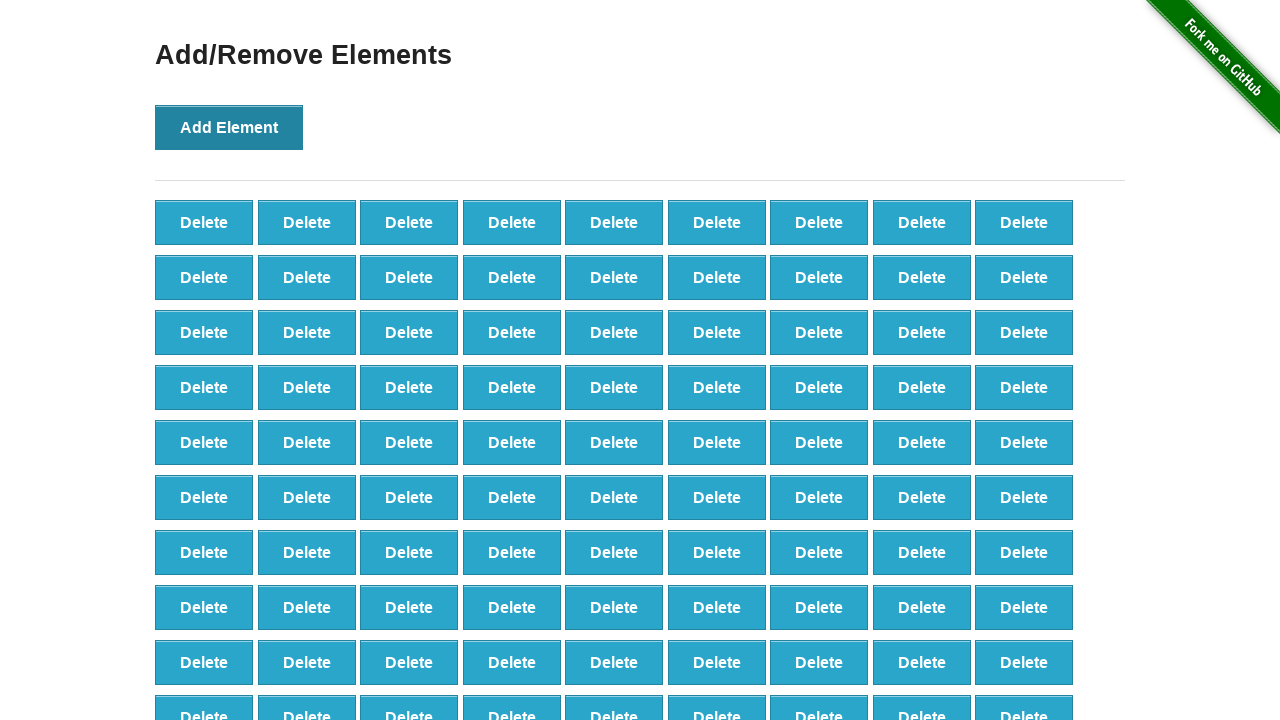

Added element 471 of 500 at (229, 127) on xpath=//*[@id="content"]/div/button
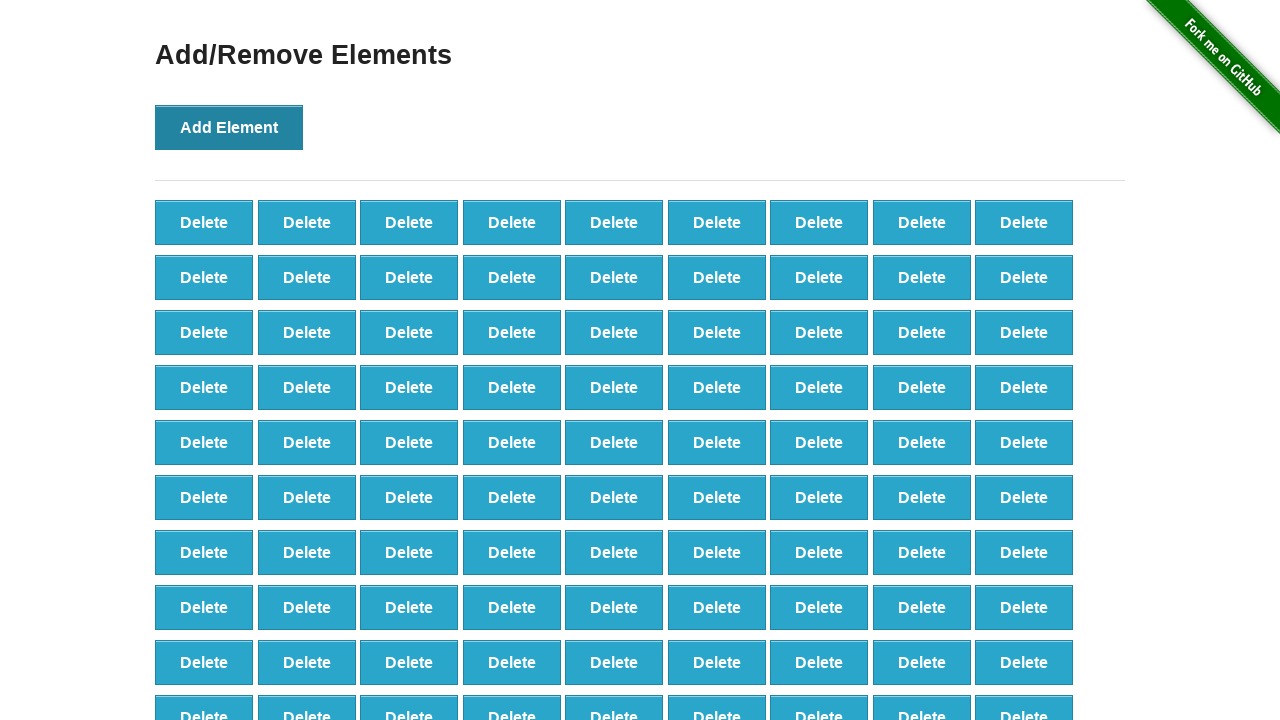

Added element 472 of 500 at (229, 127) on xpath=//*[@id="content"]/div/button
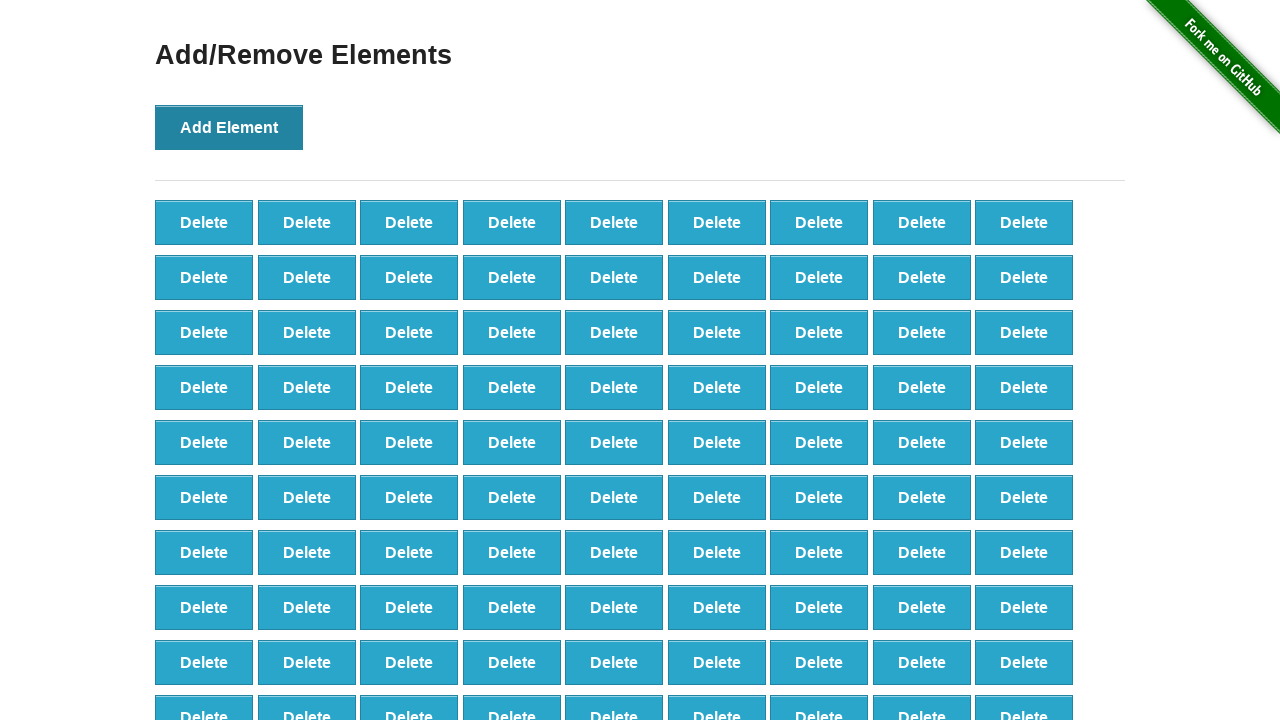

Added element 473 of 500 at (229, 127) on xpath=//*[@id="content"]/div/button
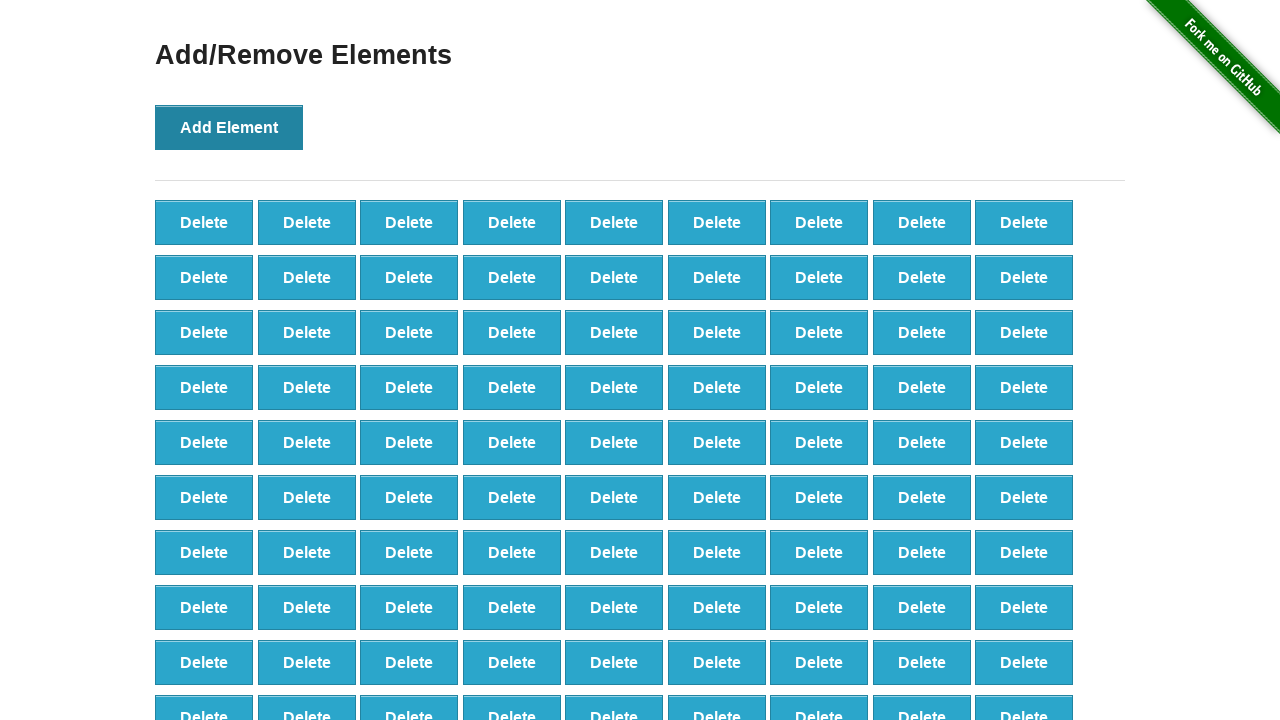

Added element 474 of 500 at (229, 127) on xpath=//*[@id="content"]/div/button
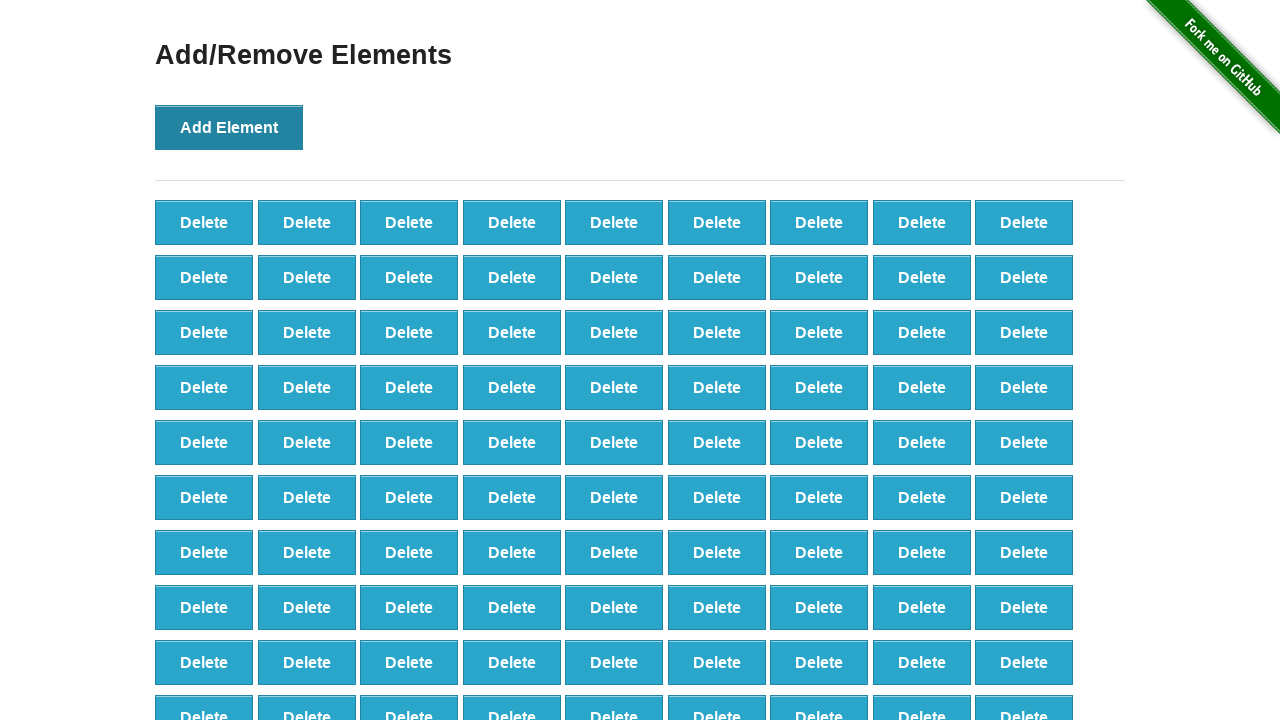

Added element 475 of 500 at (229, 127) on xpath=//*[@id="content"]/div/button
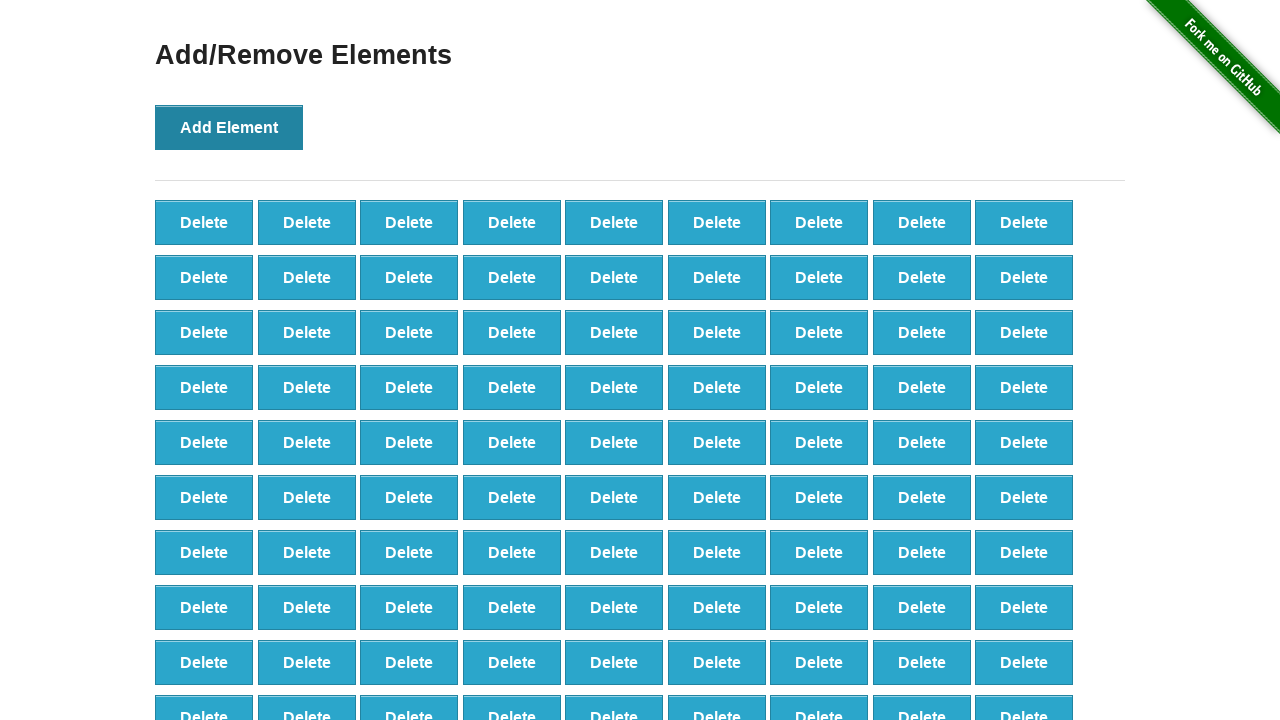

Added element 476 of 500 at (229, 127) on xpath=//*[@id="content"]/div/button
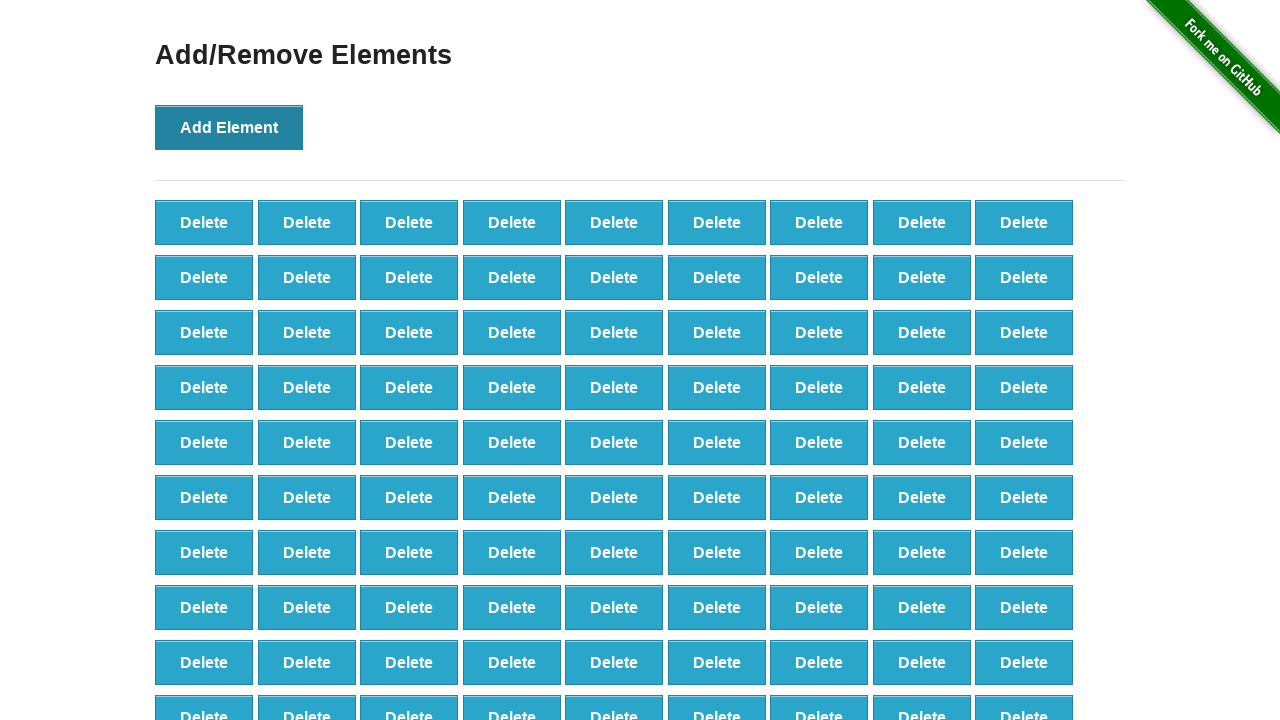

Added element 477 of 500 at (229, 127) on xpath=//*[@id="content"]/div/button
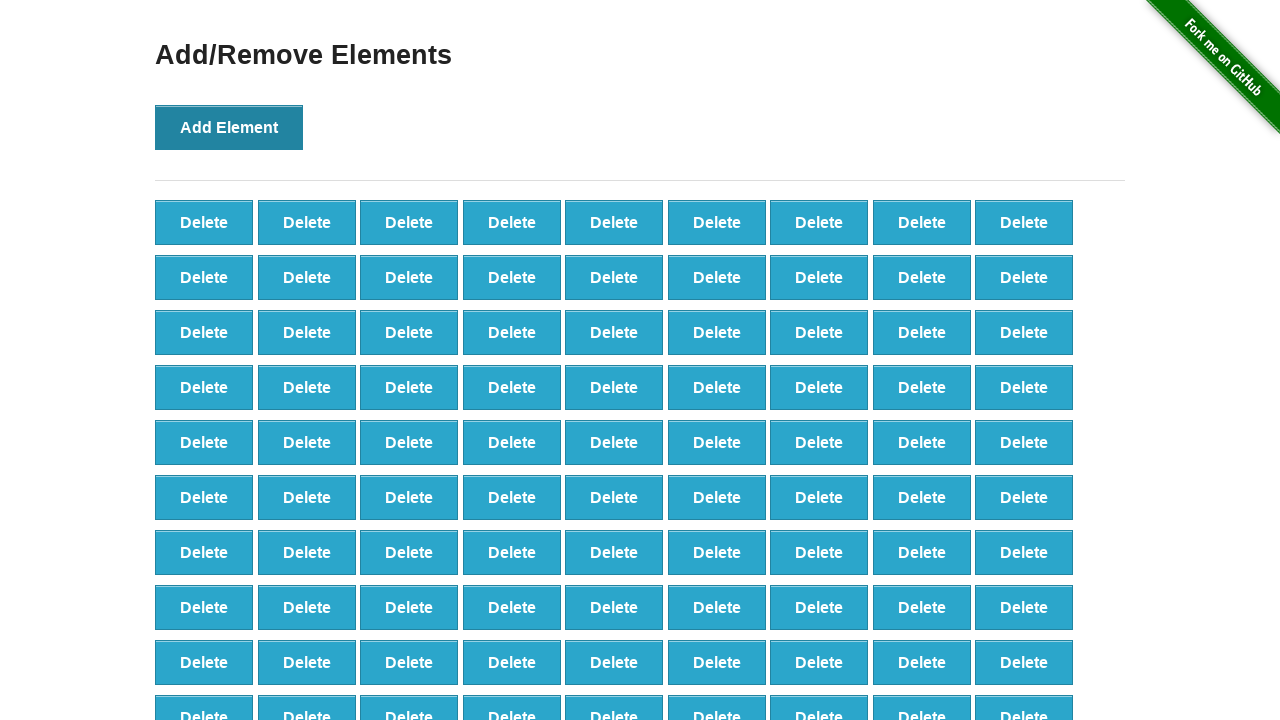

Added element 478 of 500 at (229, 127) on xpath=//*[@id="content"]/div/button
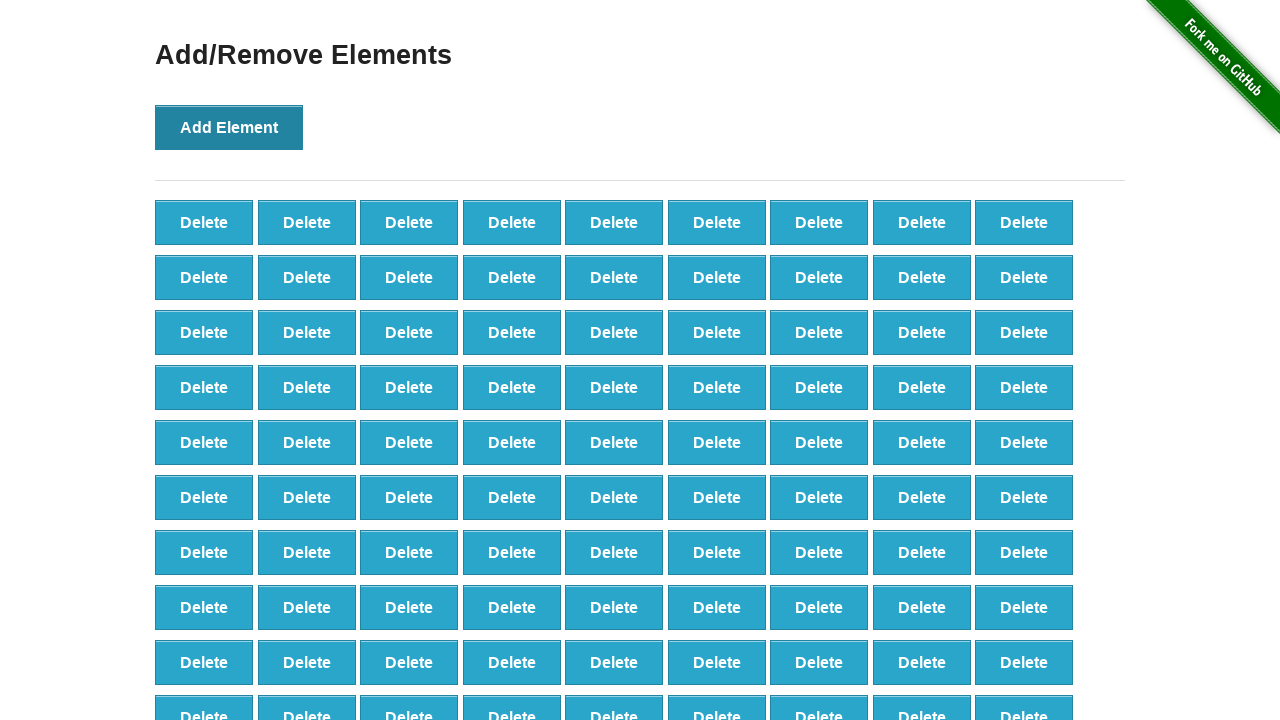

Added element 479 of 500 at (229, 127) on xpath=//*[@id="content"]/div/button
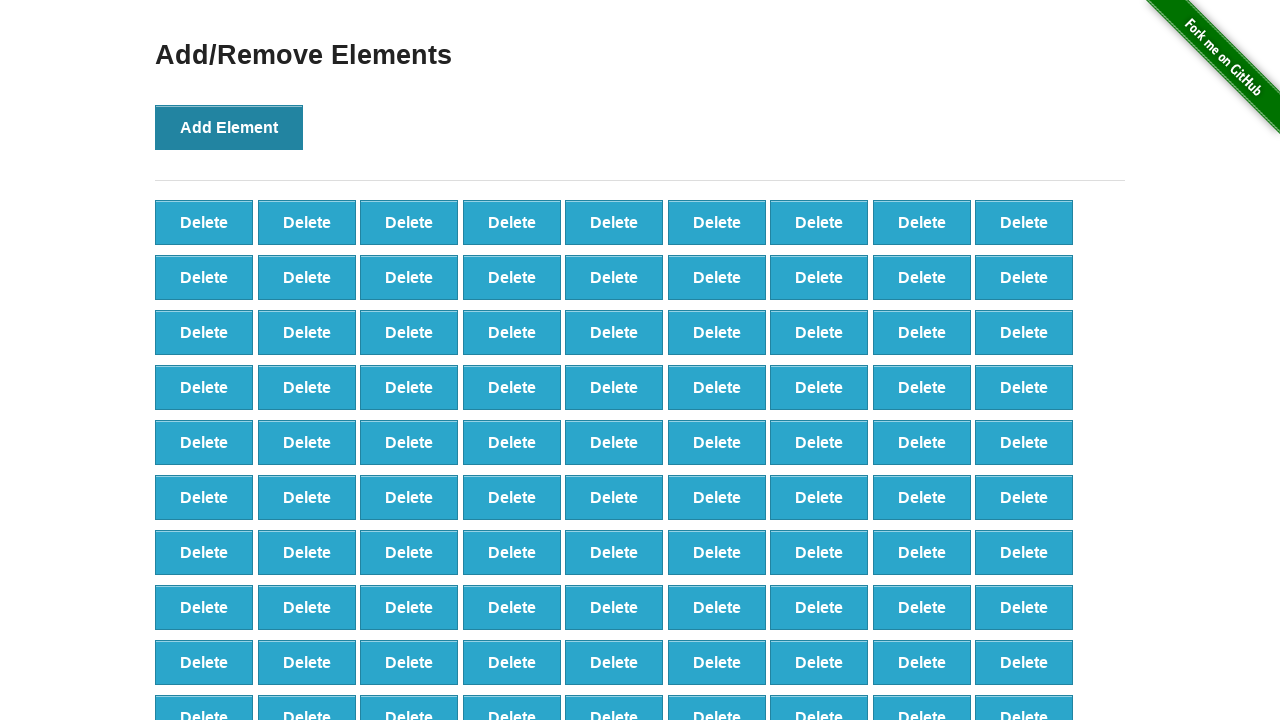

Added element 480 of 500 at (229, 127) on xpath=//*[@id="content"]/div/button
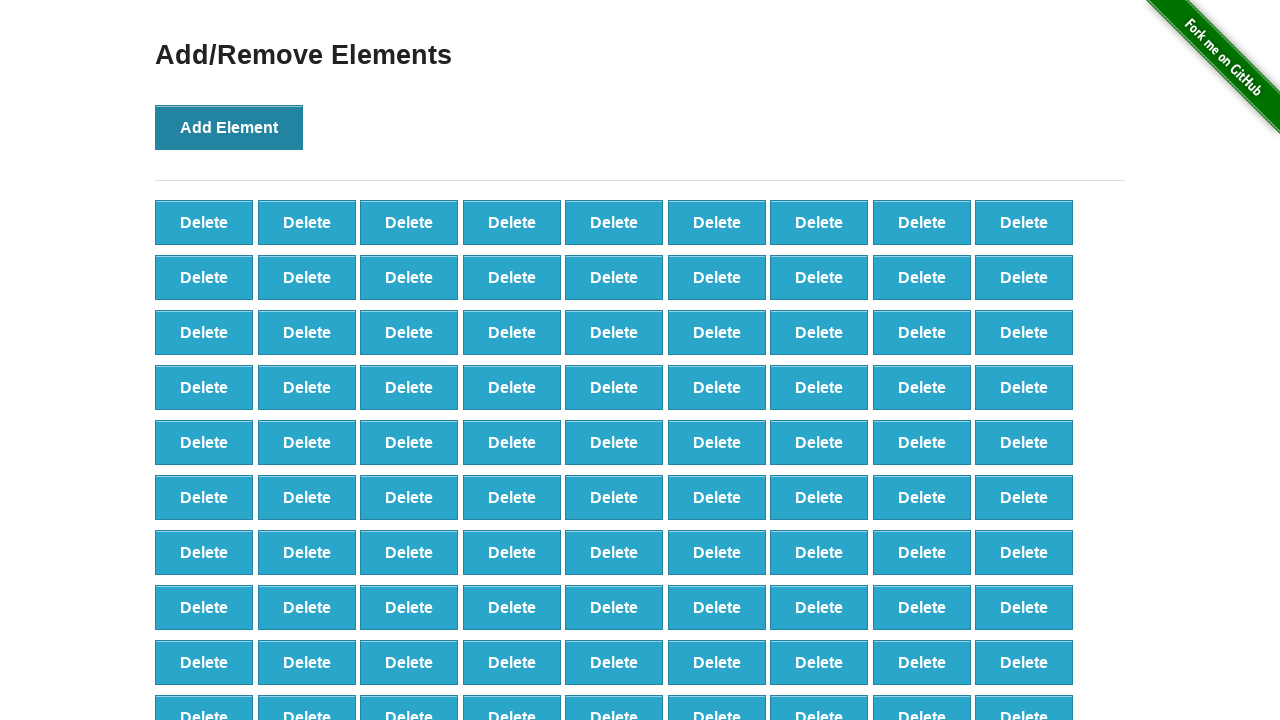

Added element 481 of 500 at (229, 127) on xpath=//*[@id="content"]/div/button
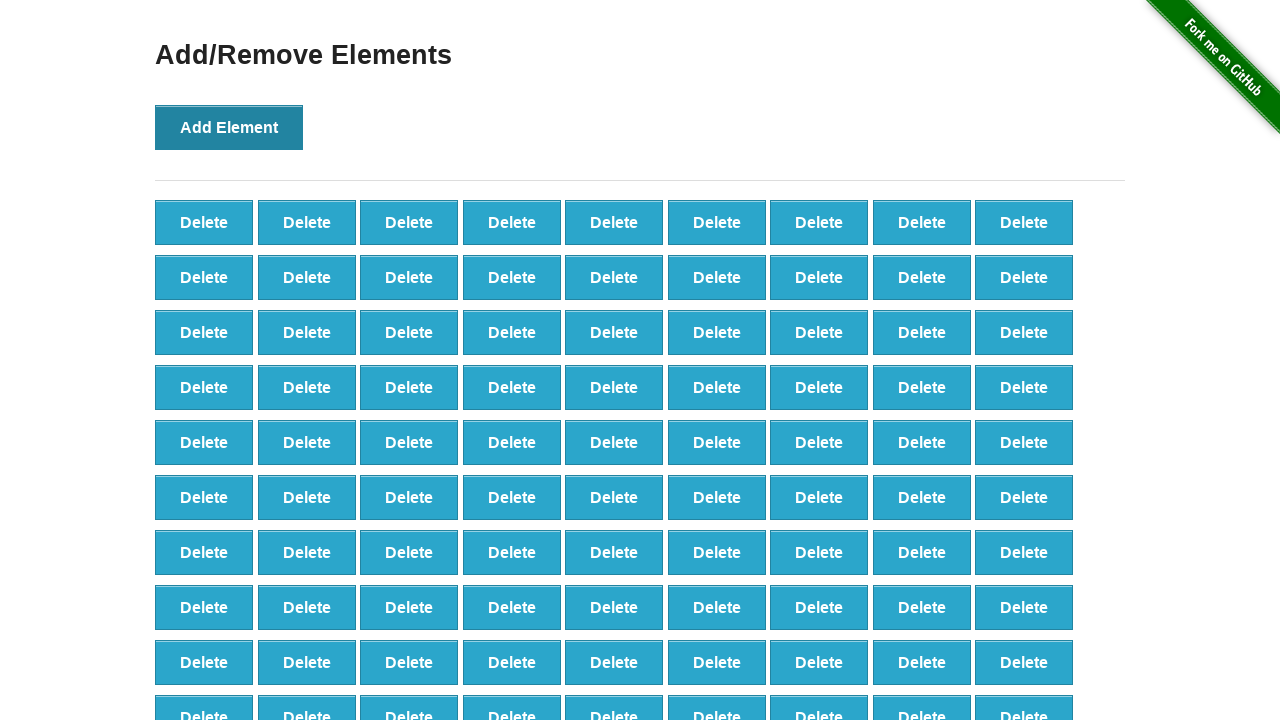

Added element 482 of 500 at (229, 127) on xpath=//*[@id="content"]/div/button
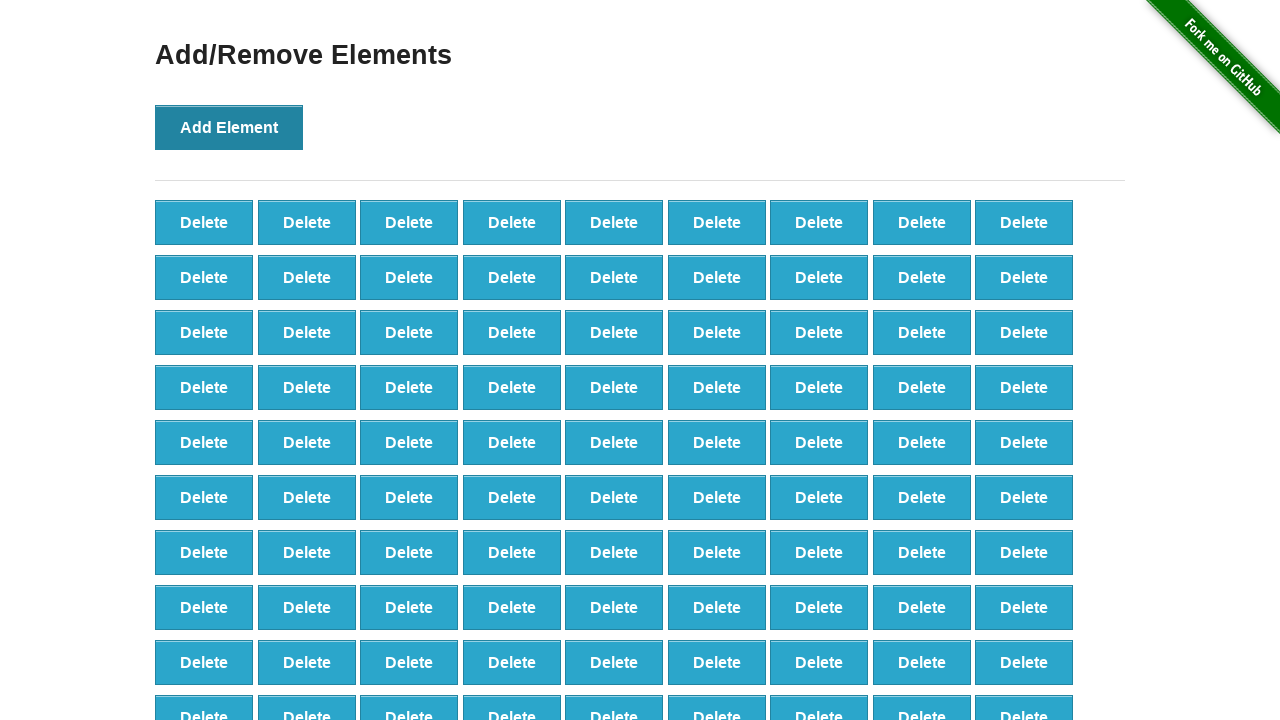

Added element 483 of 500 at (229, 127) on xpath=//*[@id="content"]/div/button
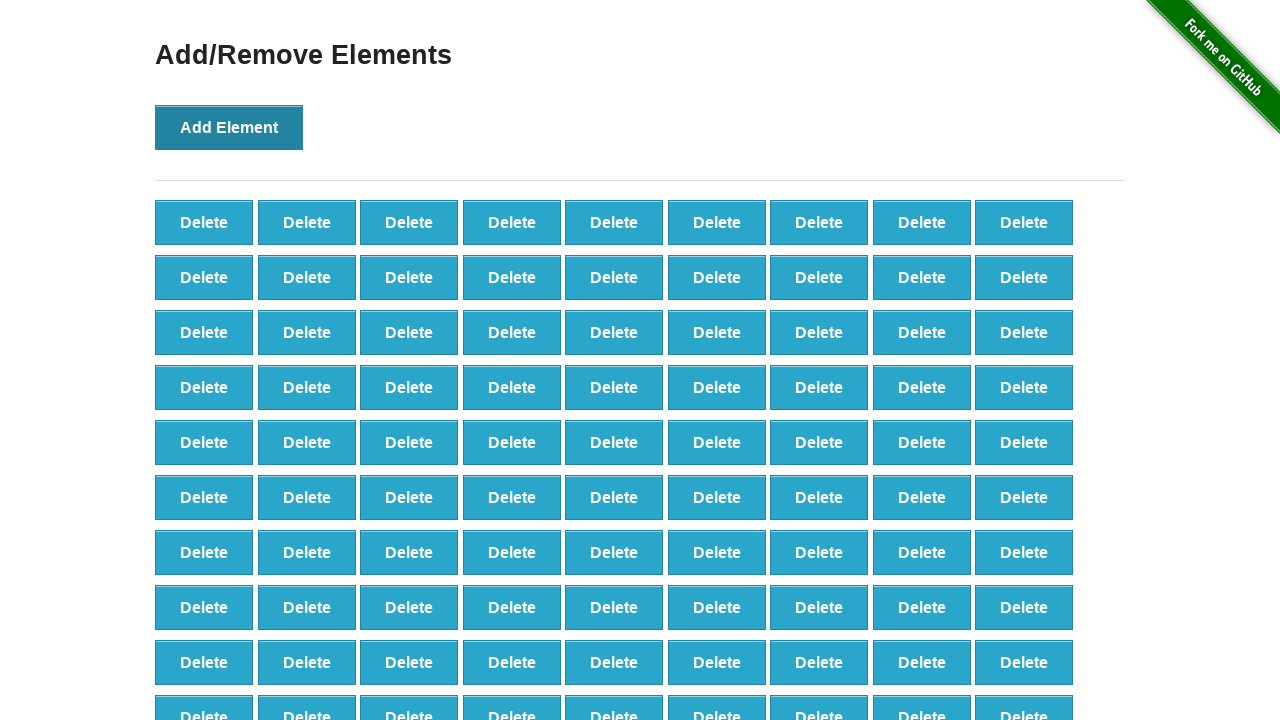

Added element 484 of 500 at (229, 127) on xpath=//*[@id="content"]/div/button
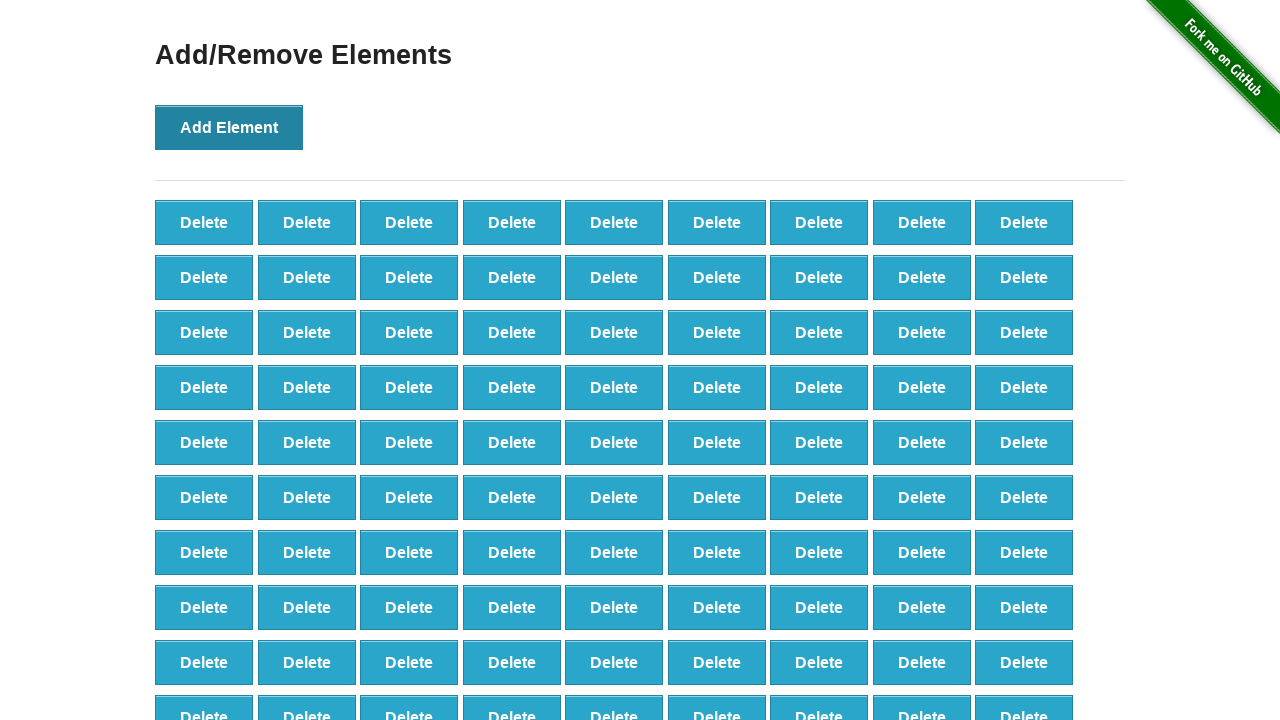

Added element 485 of 500 at (229, 127) on xpath=//*[@id="content"]/div/button
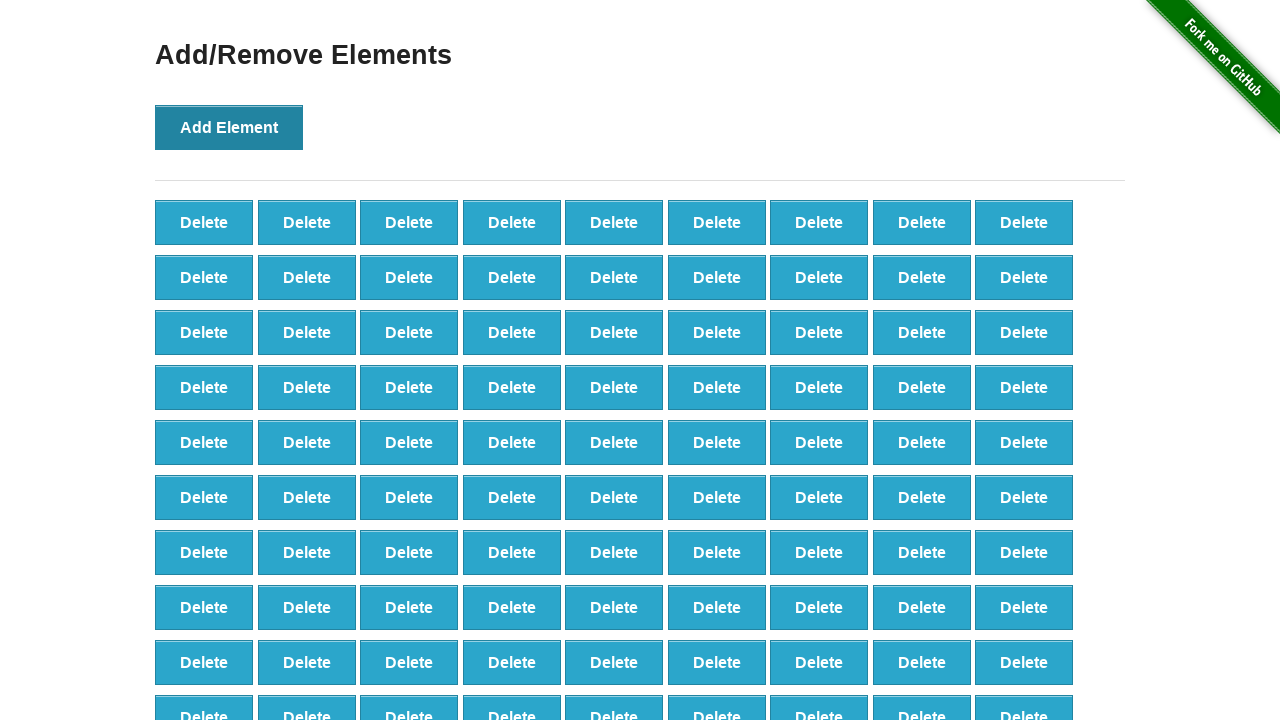

Added element 486 of 500 at (229, 127) on xpath=//*[@id="content"]/div/button
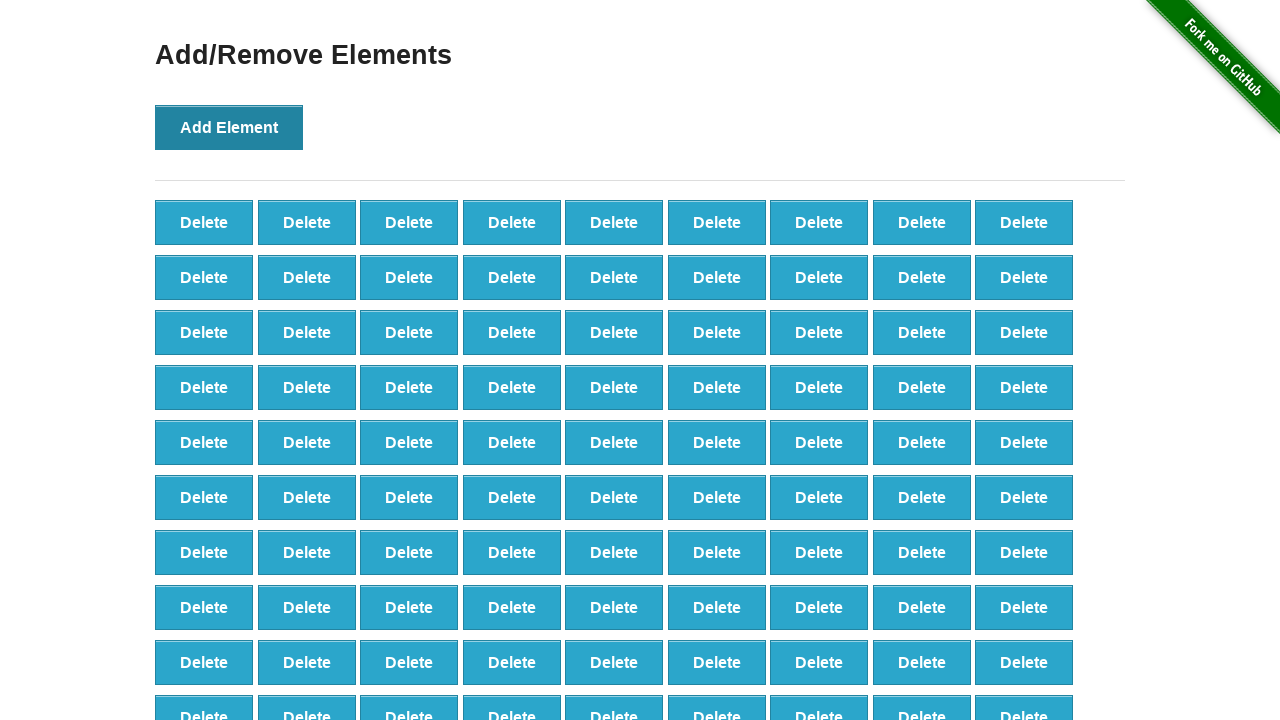

Added element 487 of 500 at (229, 127) on xpath=//*[@id="content"]/div/button
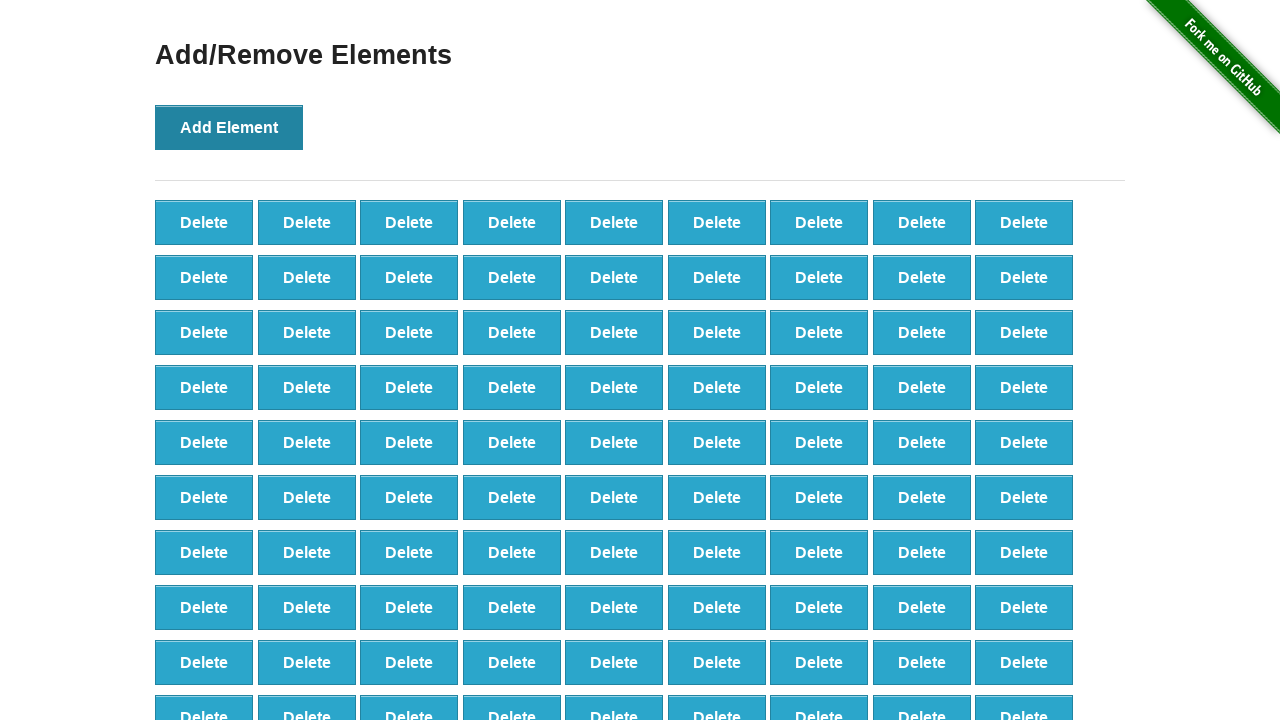

Added element 488 of 500 at (229, 127) on xpath=//*[@id="content"]/div/button
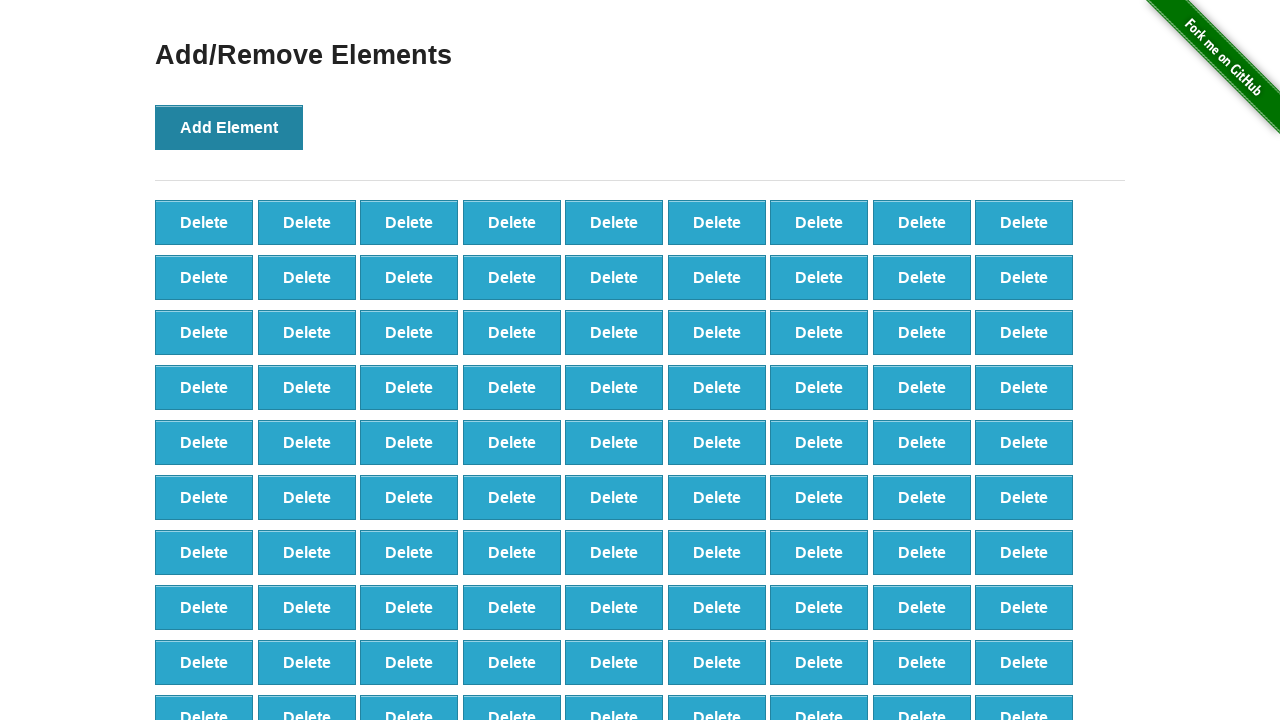

Added element 489 of 500 at (229, 127) on xpath=//*[@id="content"]/div/button
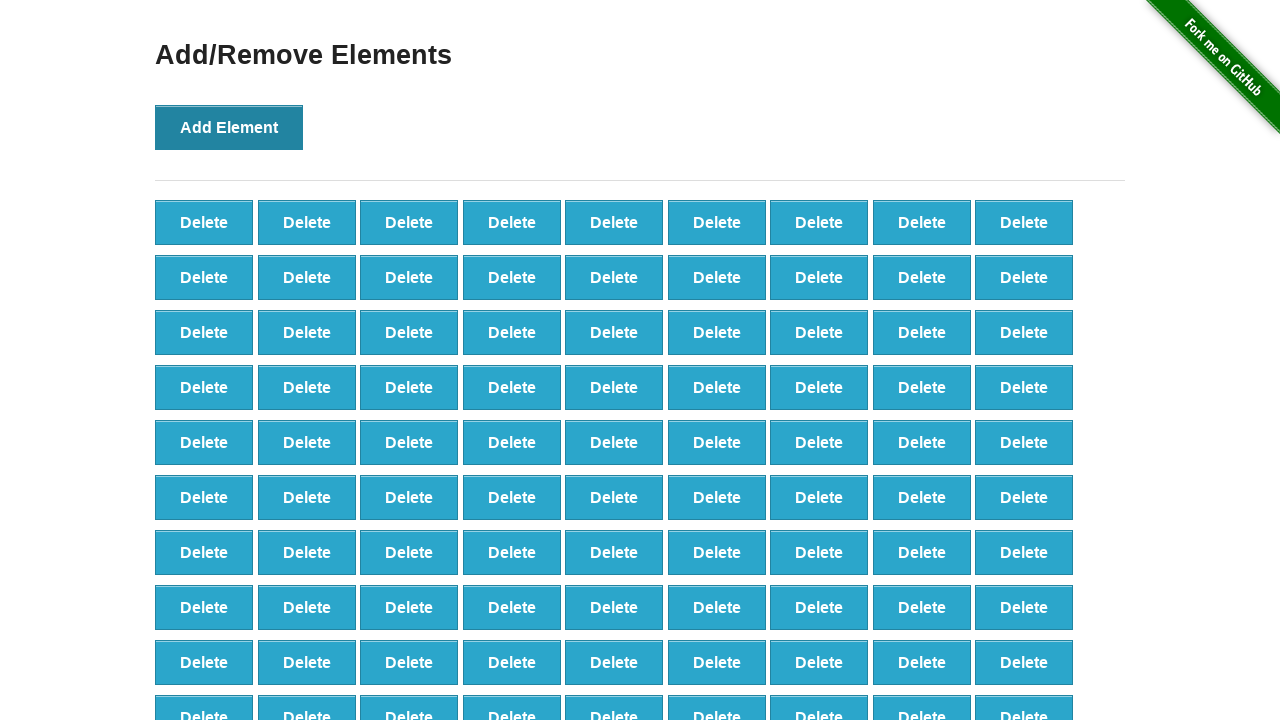

Added element 490 of 500 at (229, 127) on xpath=//*[@id="content"]/div/button
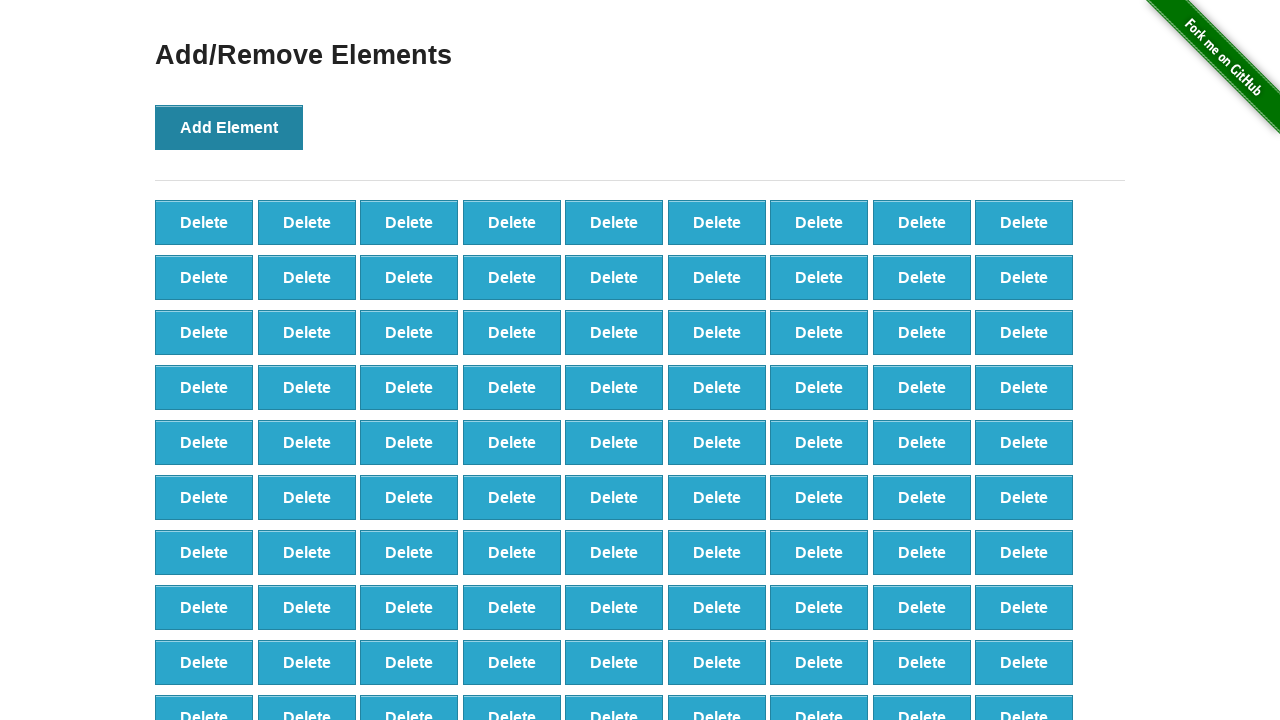

Added element 491 of 500 at (229, 127) on xpath=//*[@id="content"]/div/button
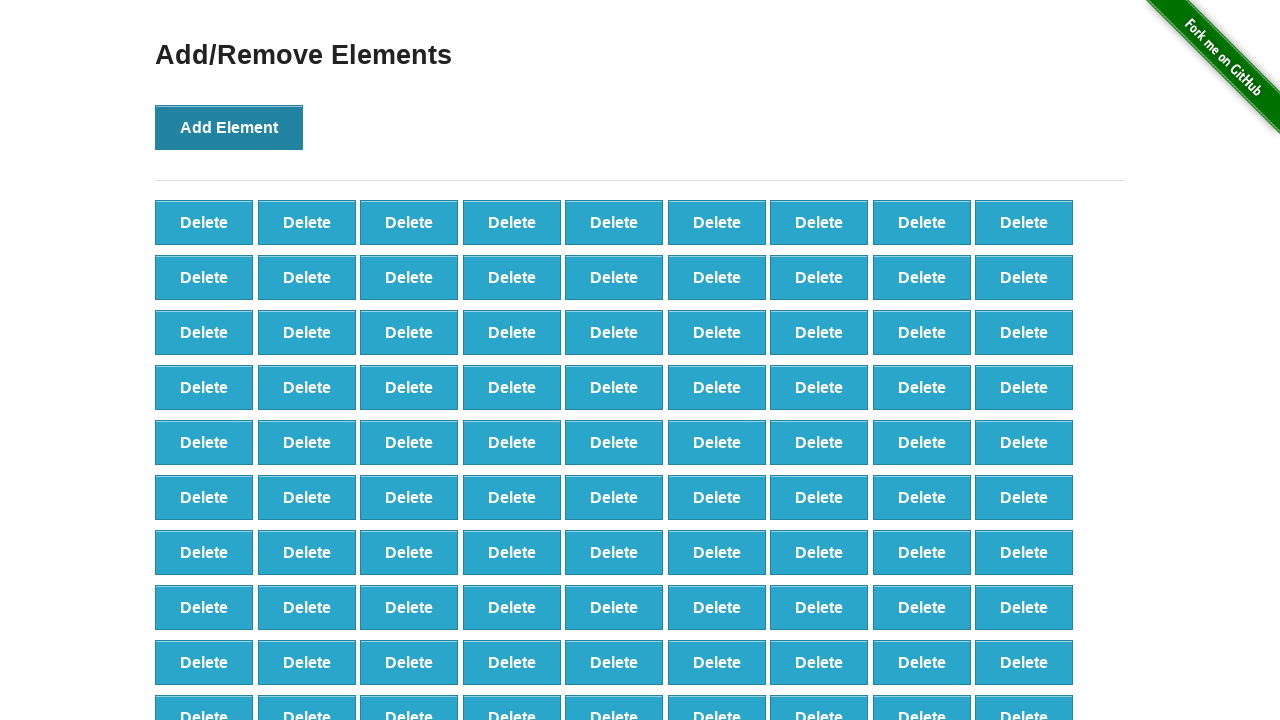

Added element 492 of 500 at (229, 127) on xpath=//*[@id="content"]/div/button
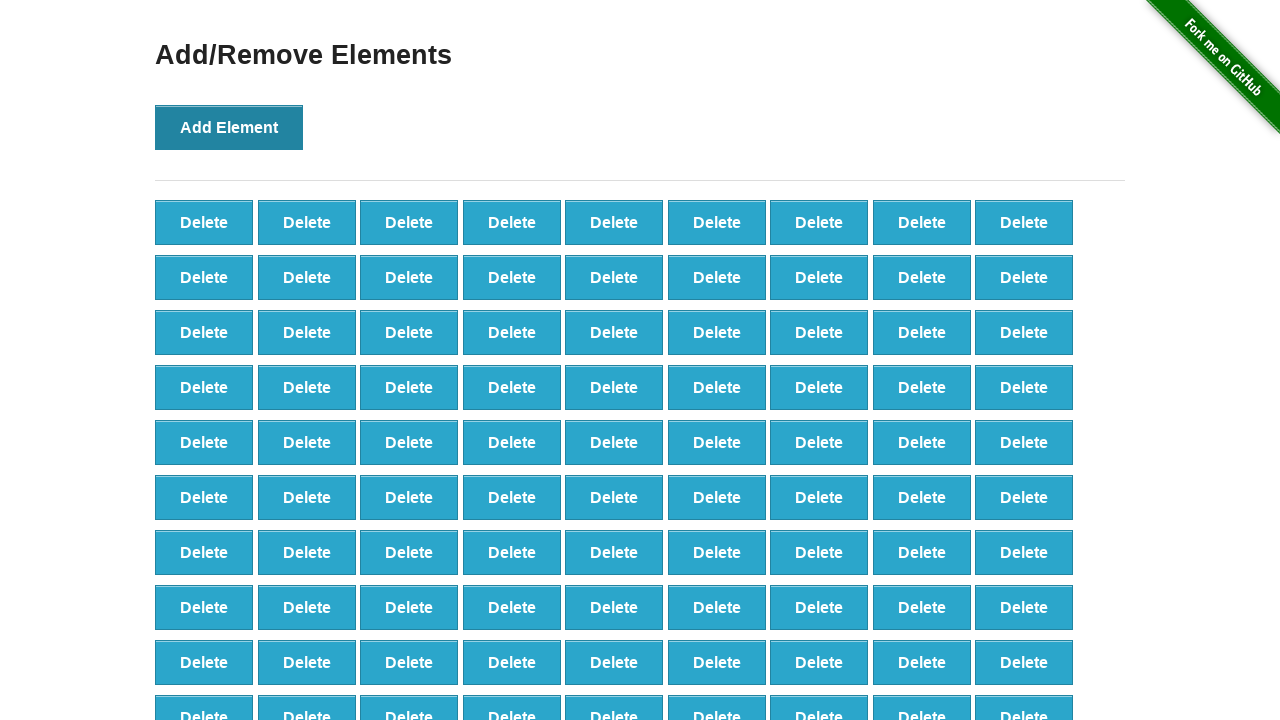

Added element 493 of 500 at (229, 127) on xpath=//*[@id="content"]/div/button
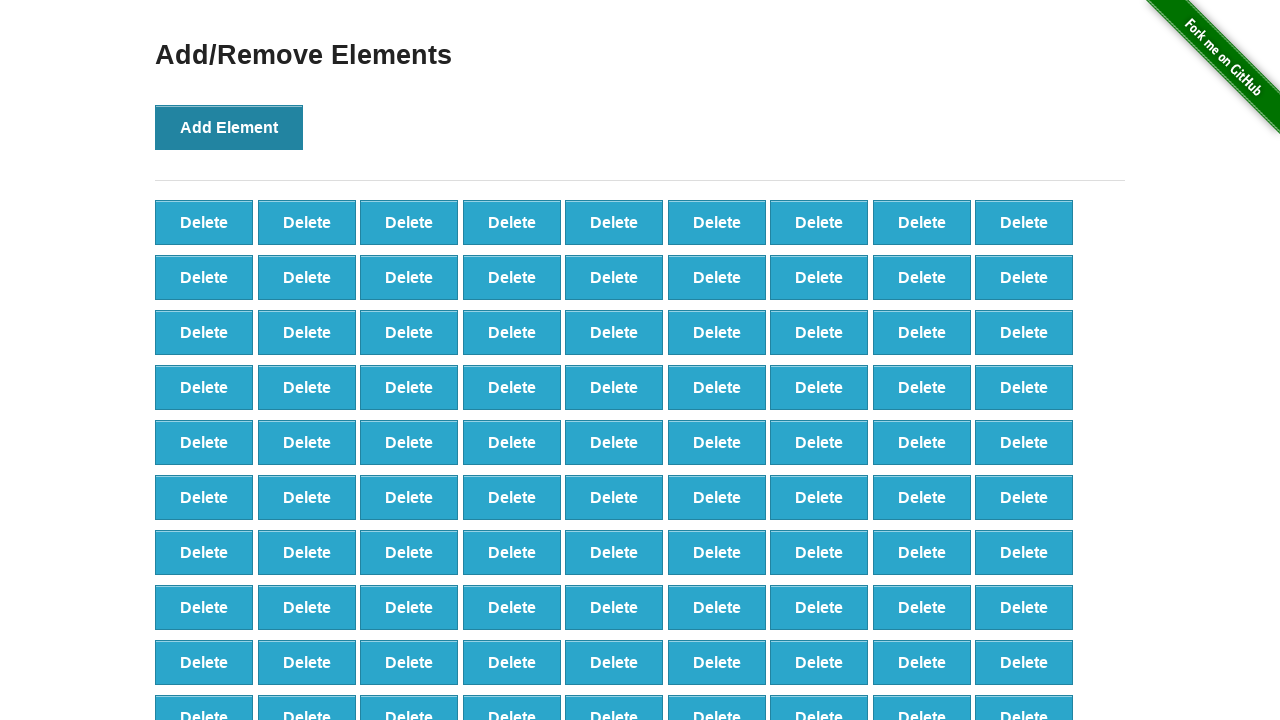

Added element 494 of 500 at (229, 127) on xpath=//*[@id="content"]/div/button
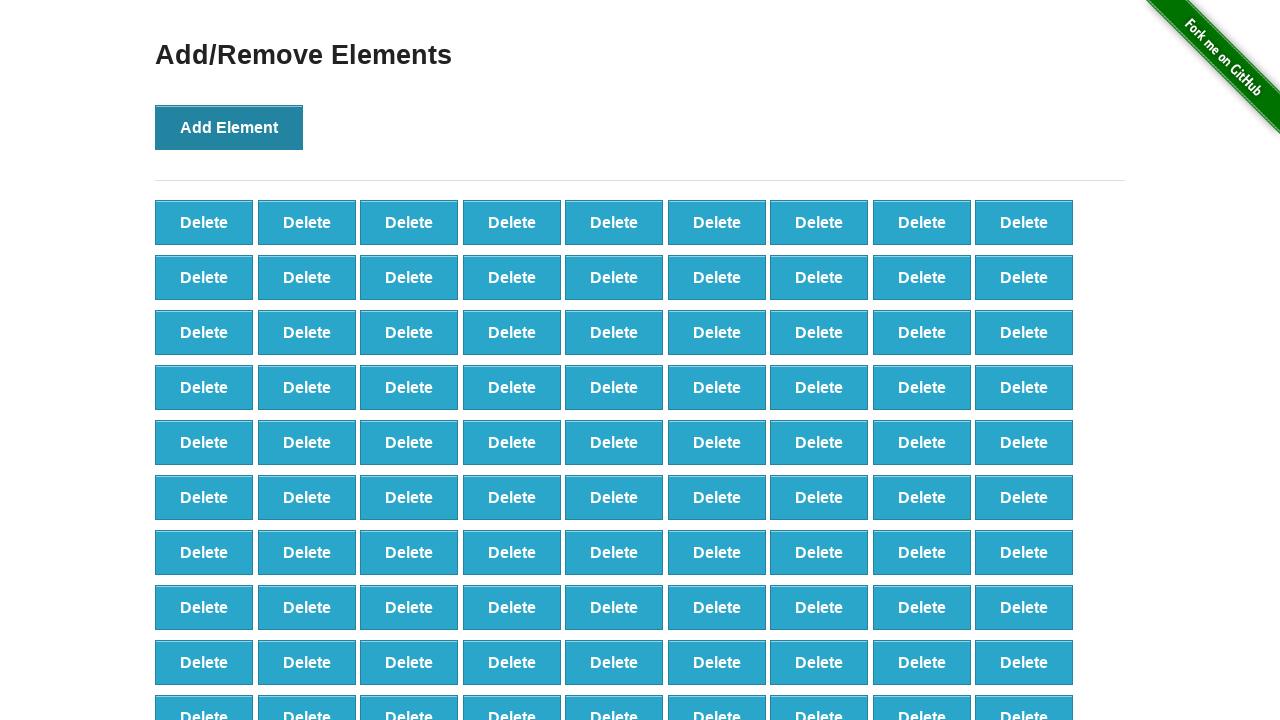

Added element 495 of 500 at (229, 127) on xpath=//*[@id="content"]/div/button
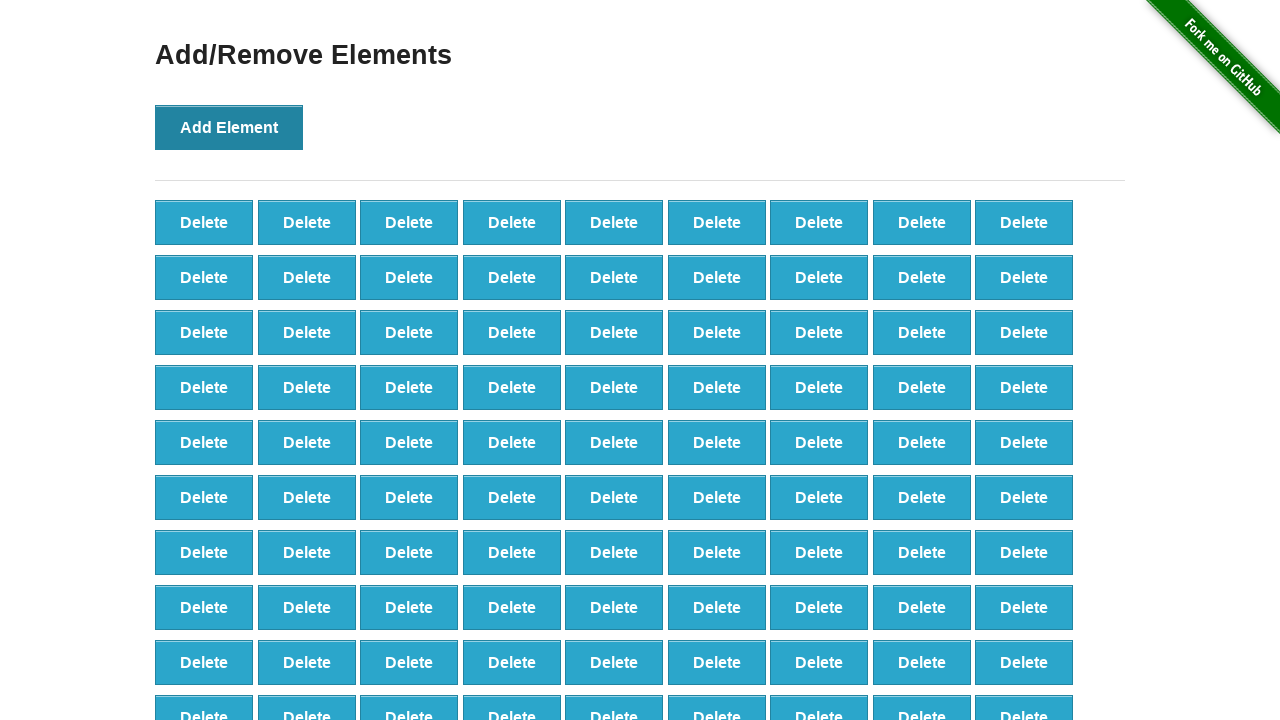

Added element 496 of 500 at (229, 127) on xpath=//*[@id="content"]/div/button
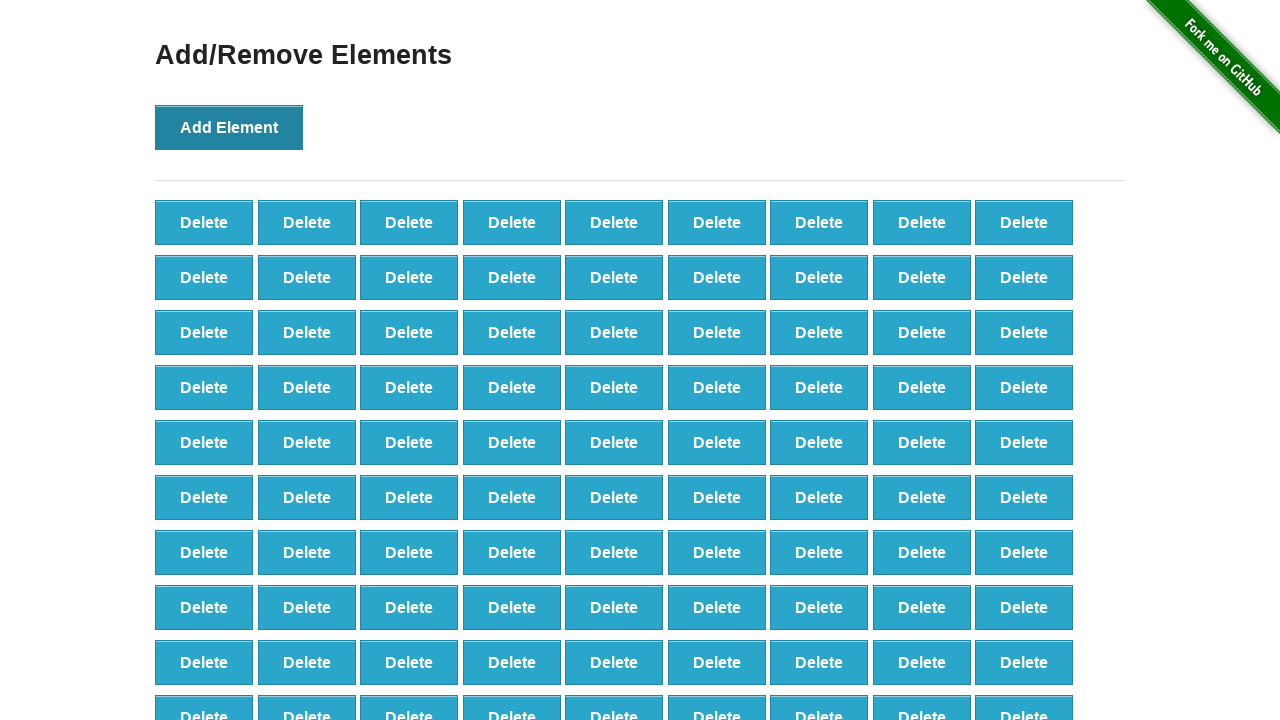

Added element 497 of 500 at (229, 127) on xpath=//*[@id="content"]/div/button
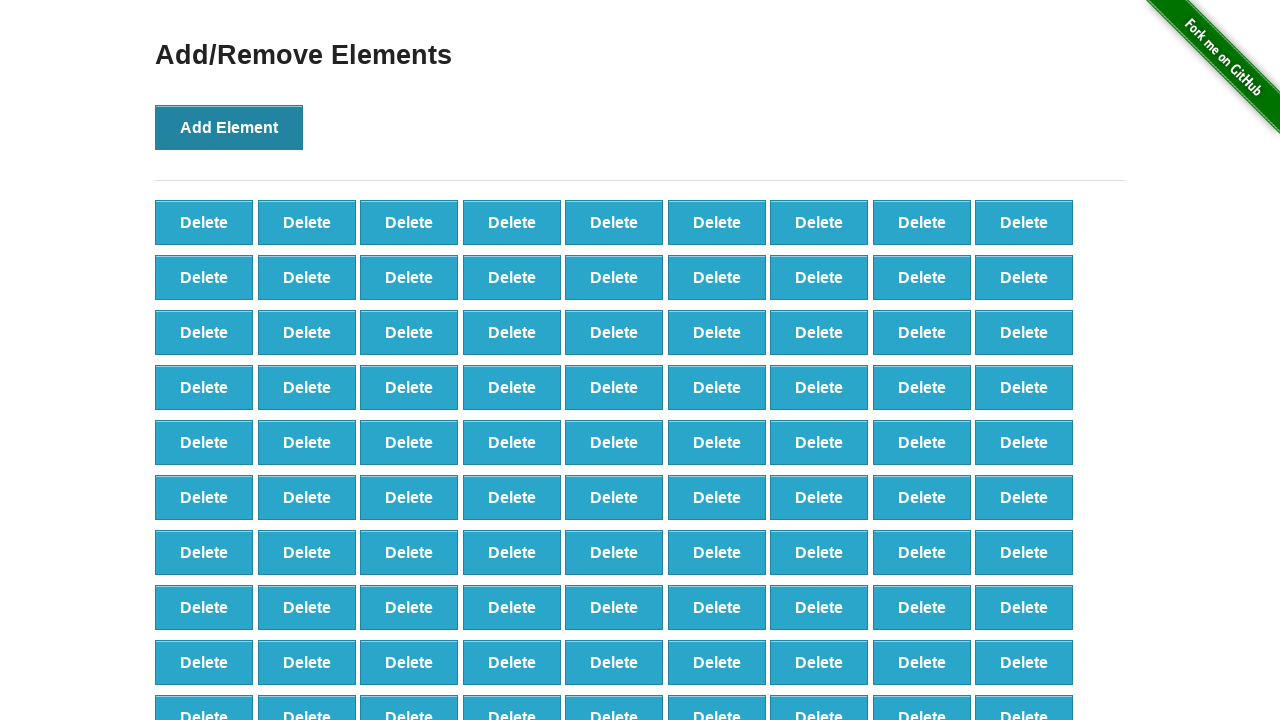

Added element 498 of 500 at (229, 127) on xpath=//*[@id="content"]/div/button
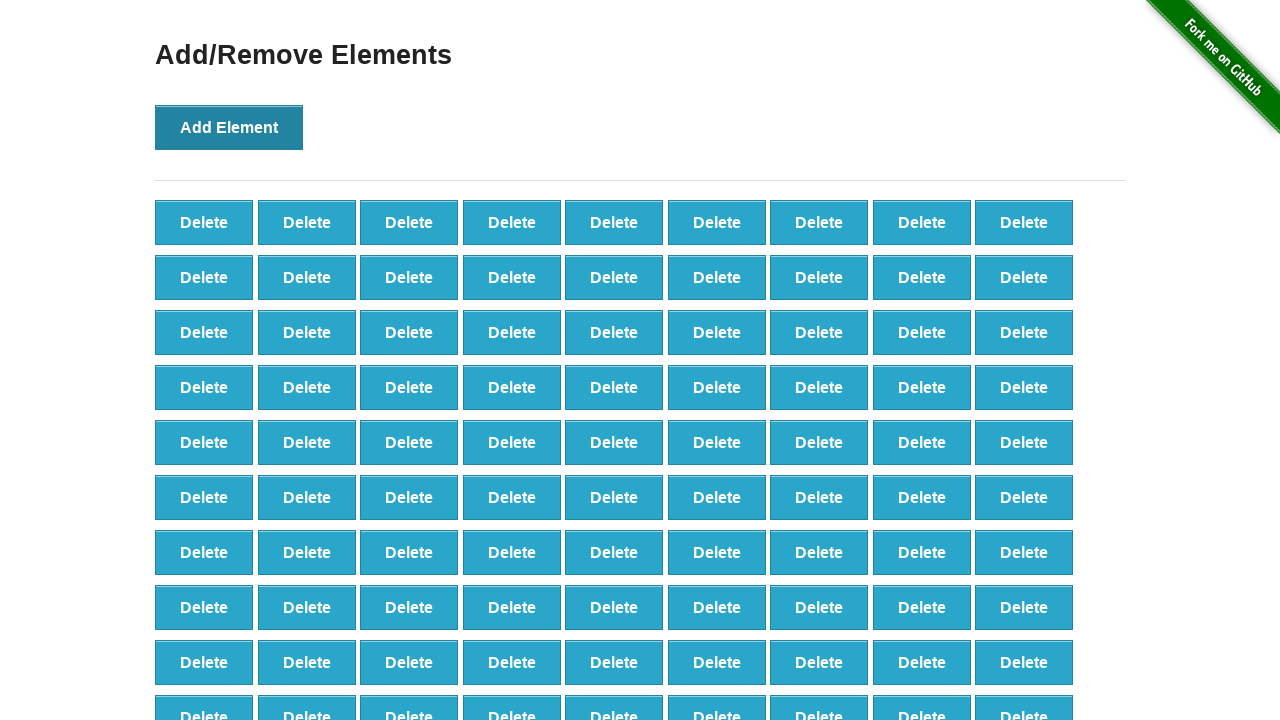

Added element 499 of 500 at (229, 127) on xpath=//*[@id="content"]/div/button
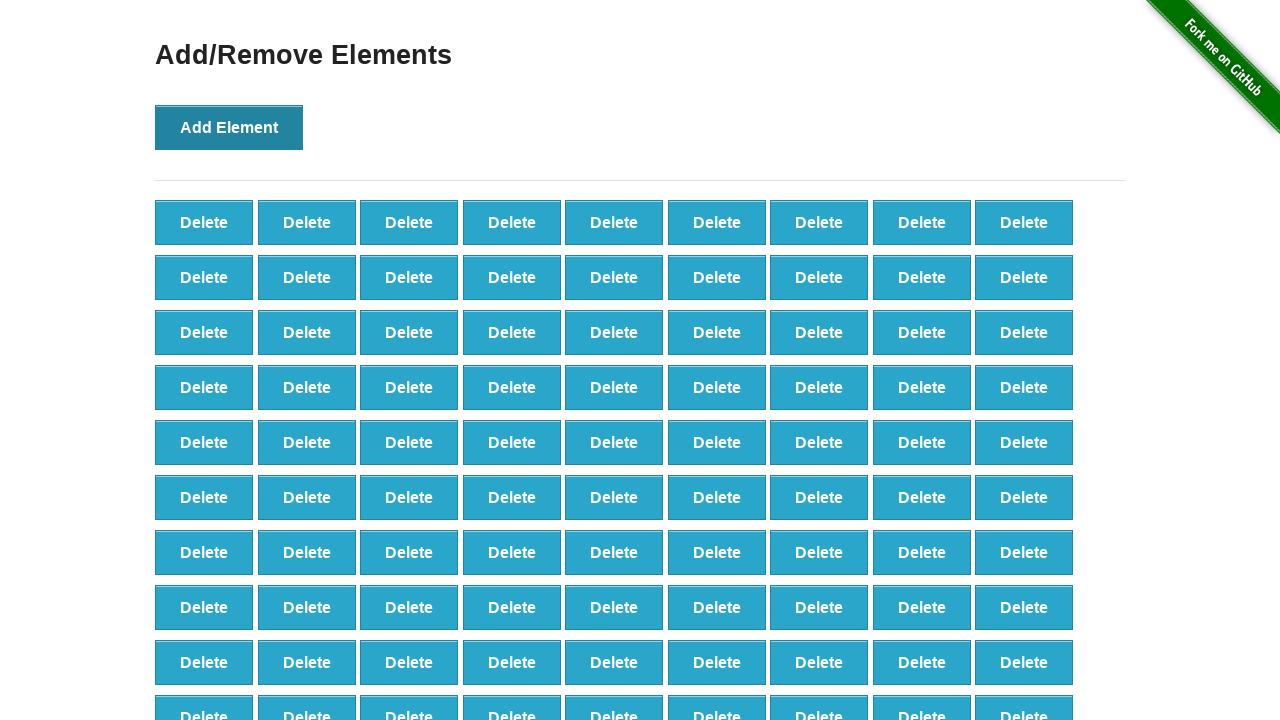

Added element 500 of 500 at (229, 127) on xpath=//*[@id="content"]/div/button
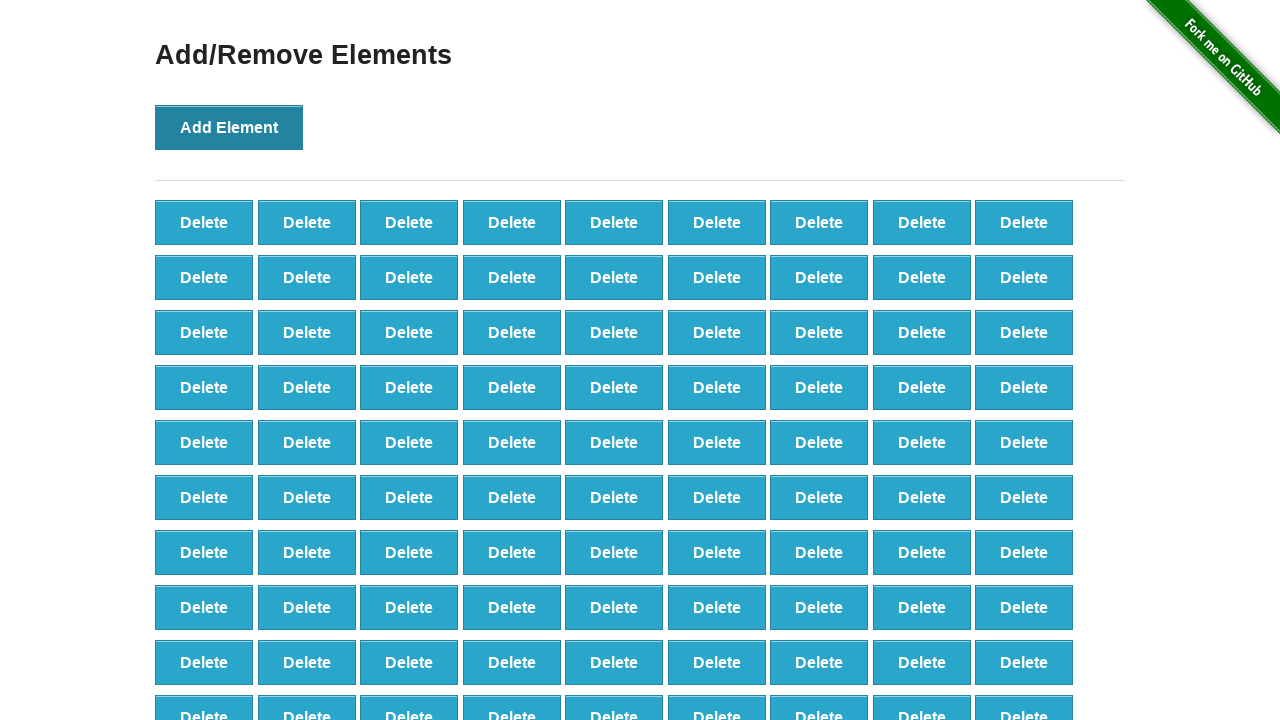

Removed element 1 of 500 at (614, 631) on xpath=//*[@id="elements"]/button[500]
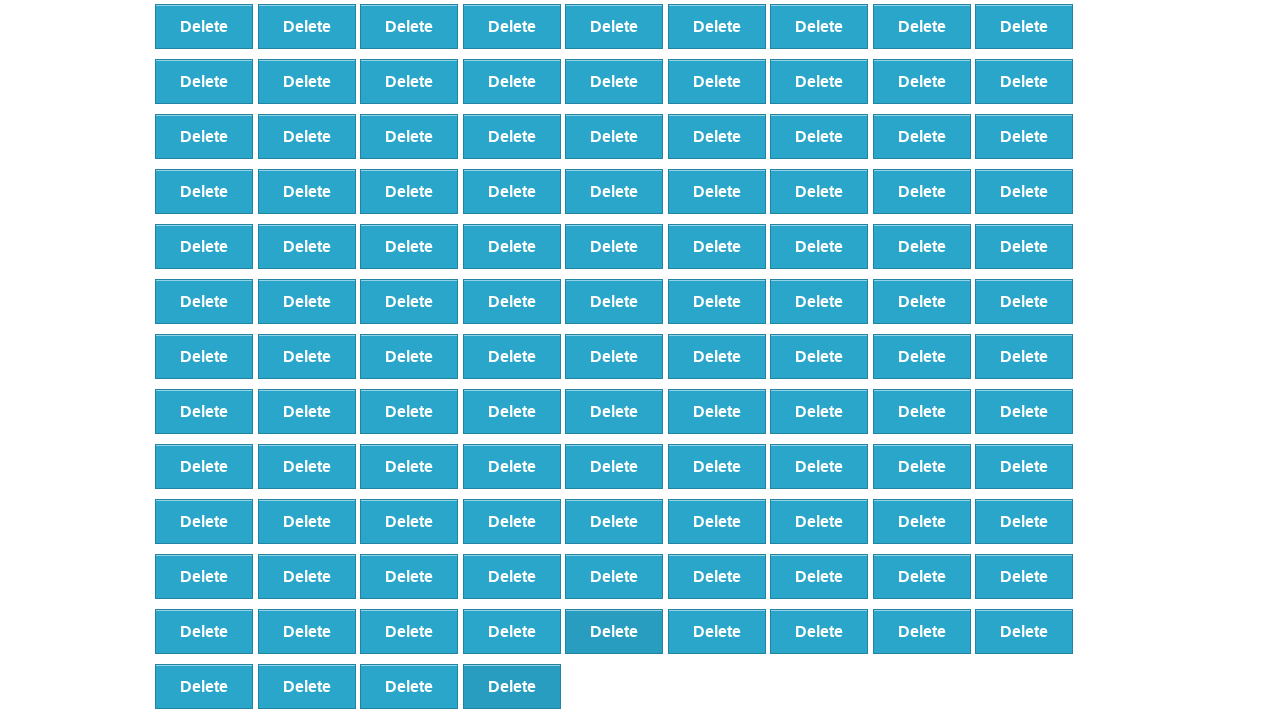

Removed element 2 of 500 at (512, 686) on xpath=//*[@id="elements"]/button[499]
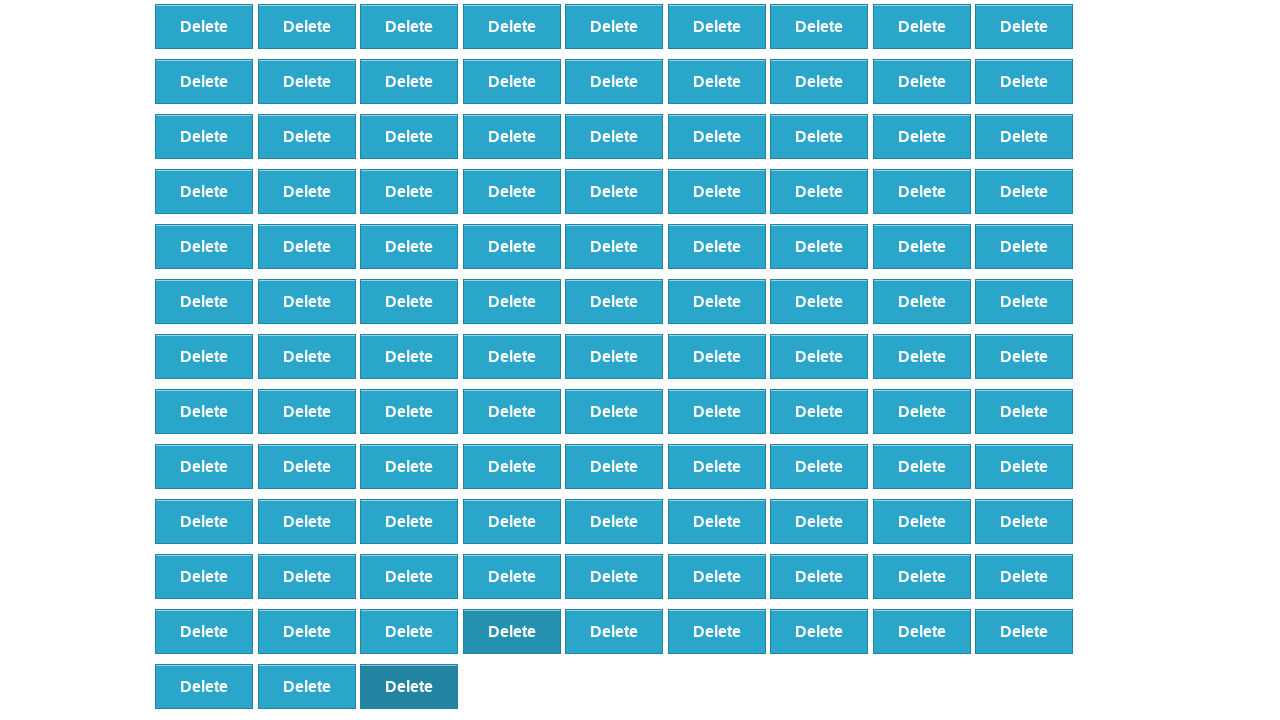

Removed element 3 of 500 at (409, 686) on xpath=//*[@id="elements"]/button[498]
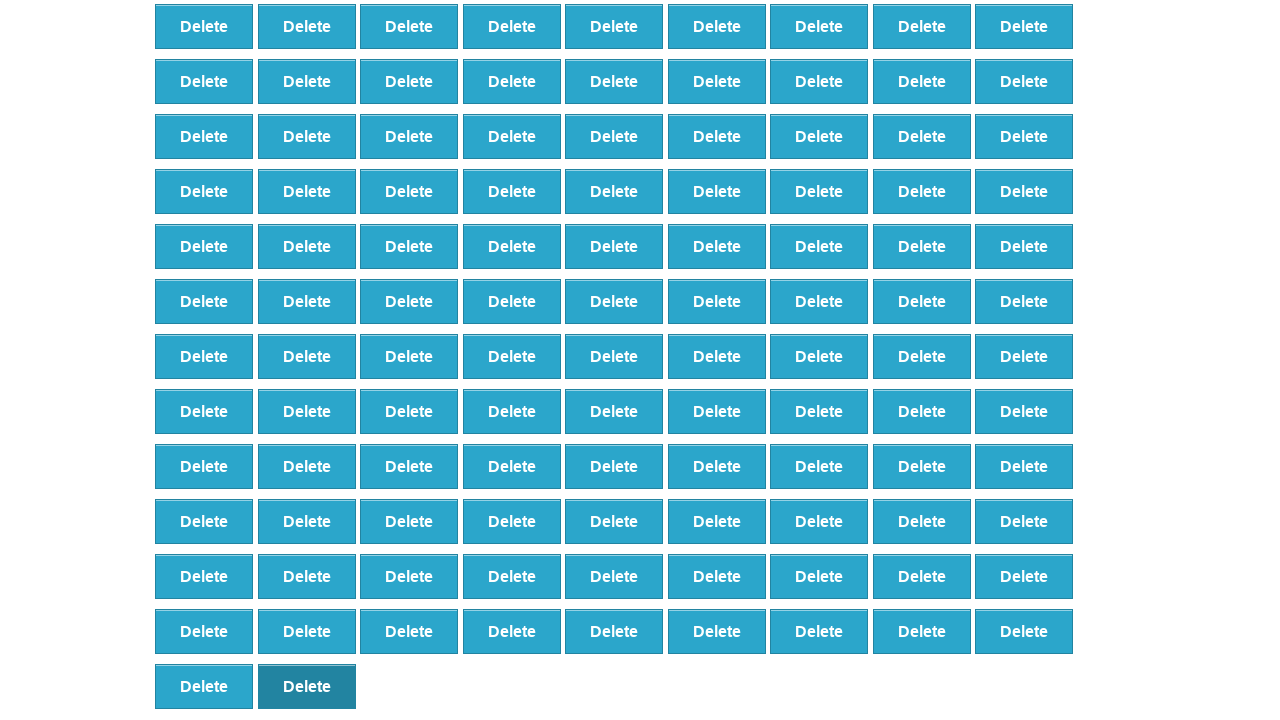

Removed element 4 of 500 at (307, 686) on xpath=//*[@id="elements"]/button[497]
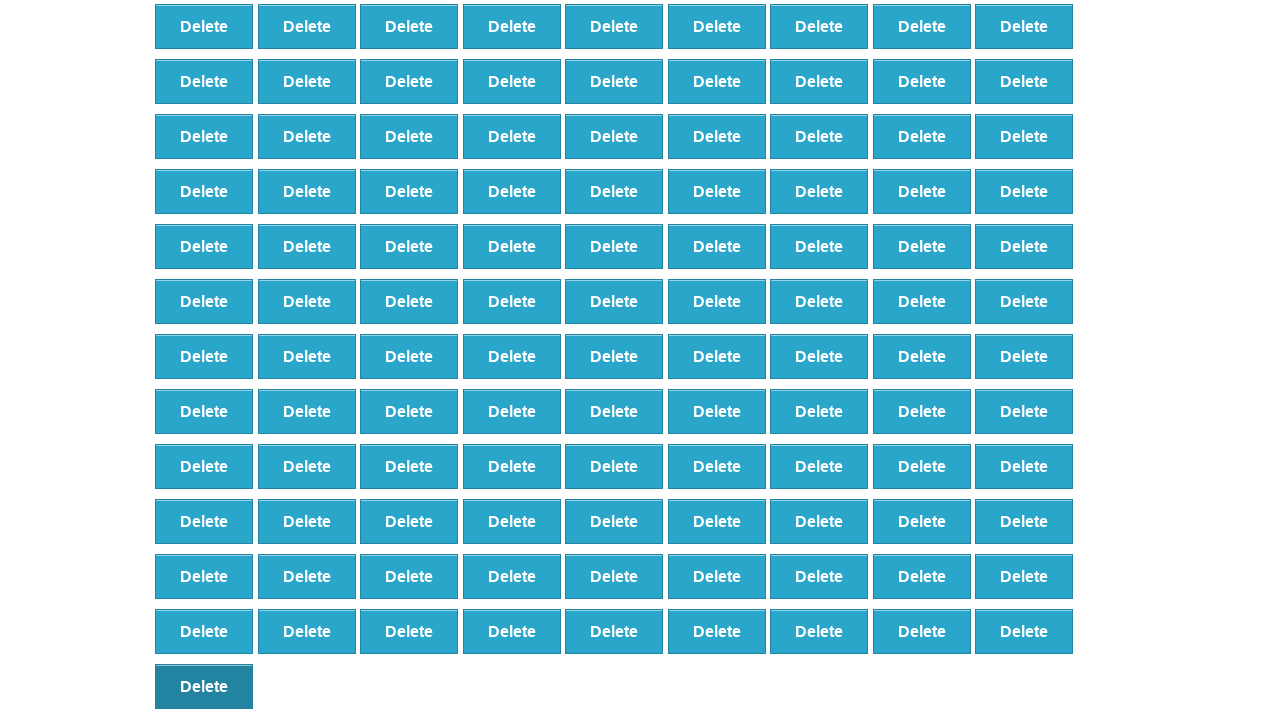

Removed element 5 of 500 at (204, 686) on xpath=//*[@id="elements"]/button[496]
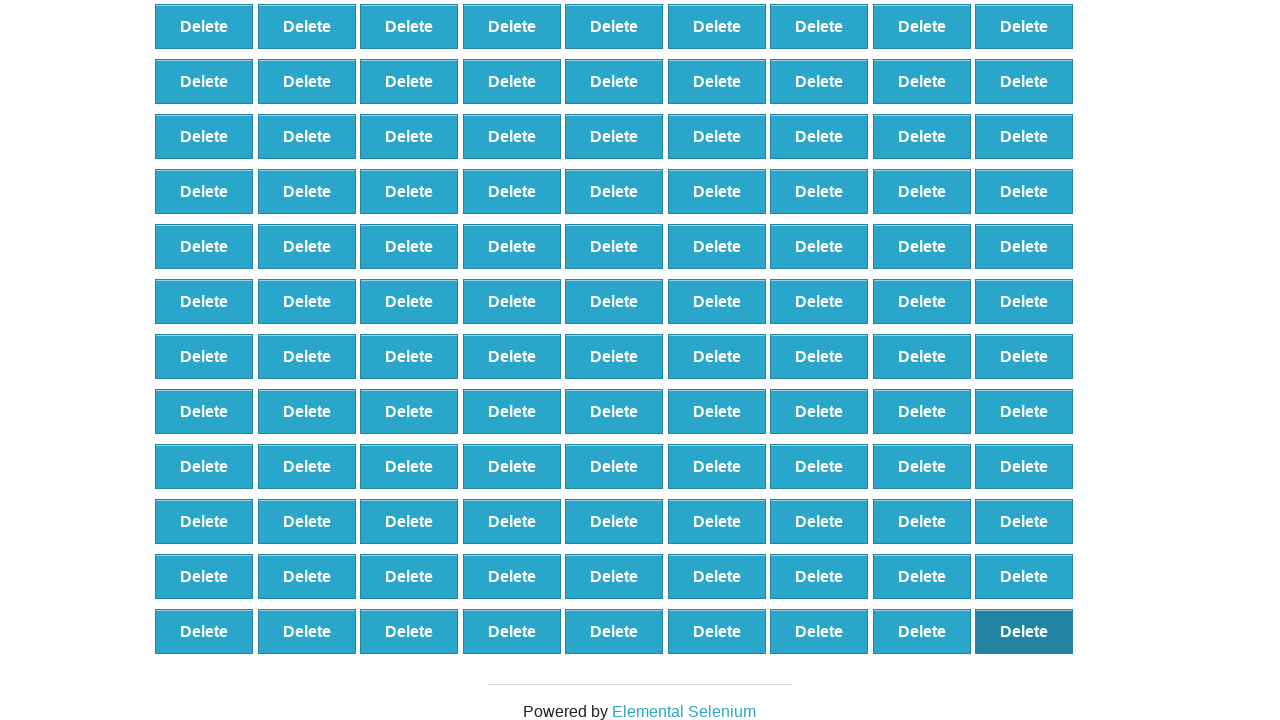

Removed element 6 of 500 at (1024, 631) on xpath=//*[@id="elements"]/button[495]
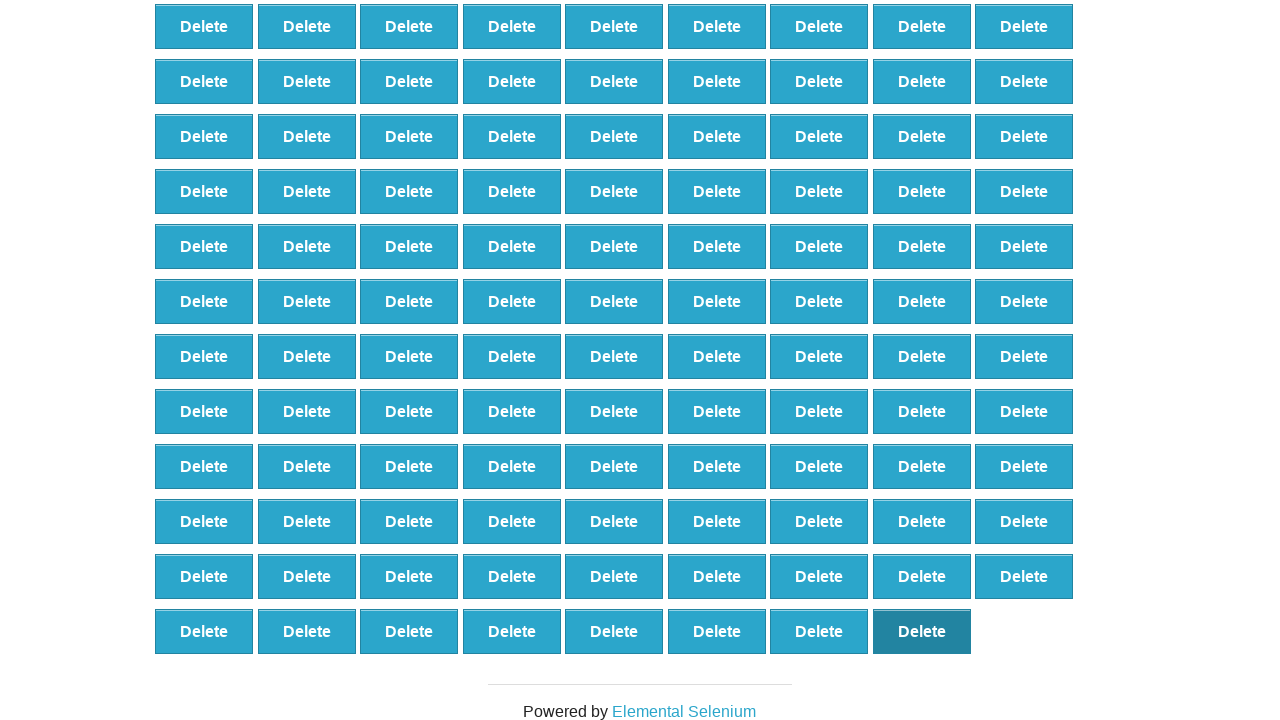

Removed element 7 of 500 at (922, 631) on xpath=//*[@id="elements"]/button[494]
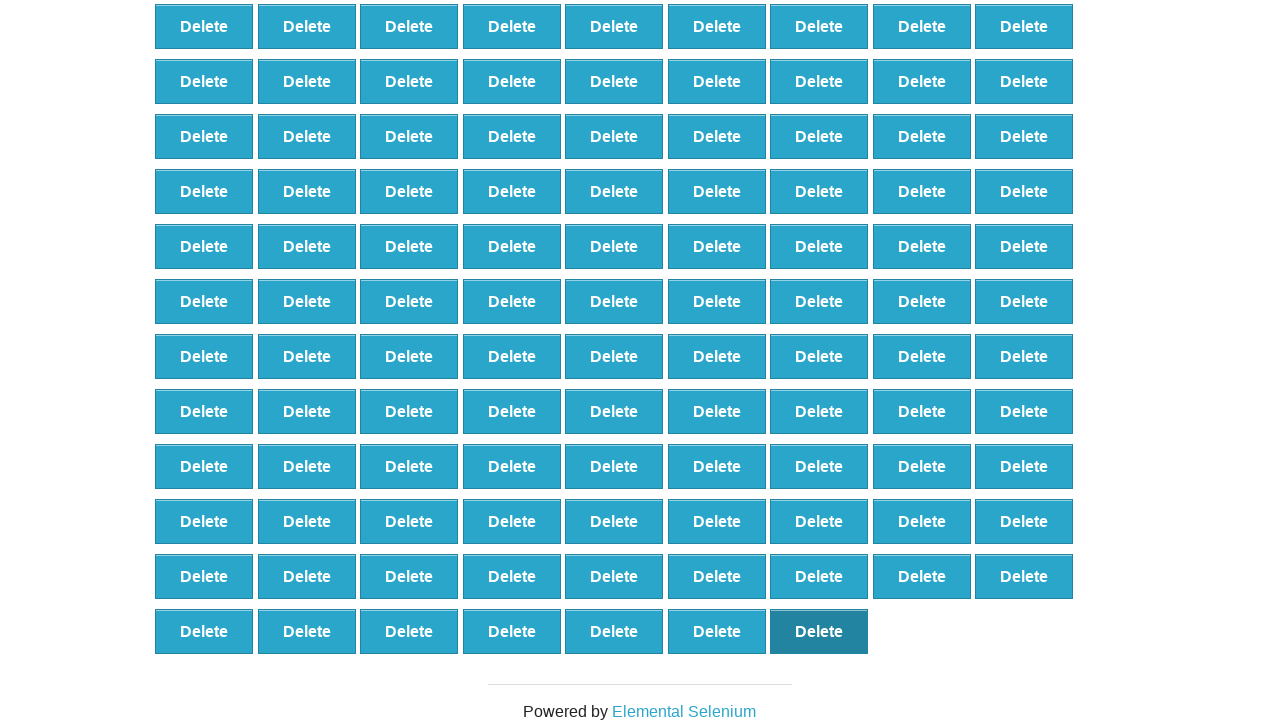

Removed element 8 of 500 at (819, 631) on xpath=//*[@id="elements"]/button[493]
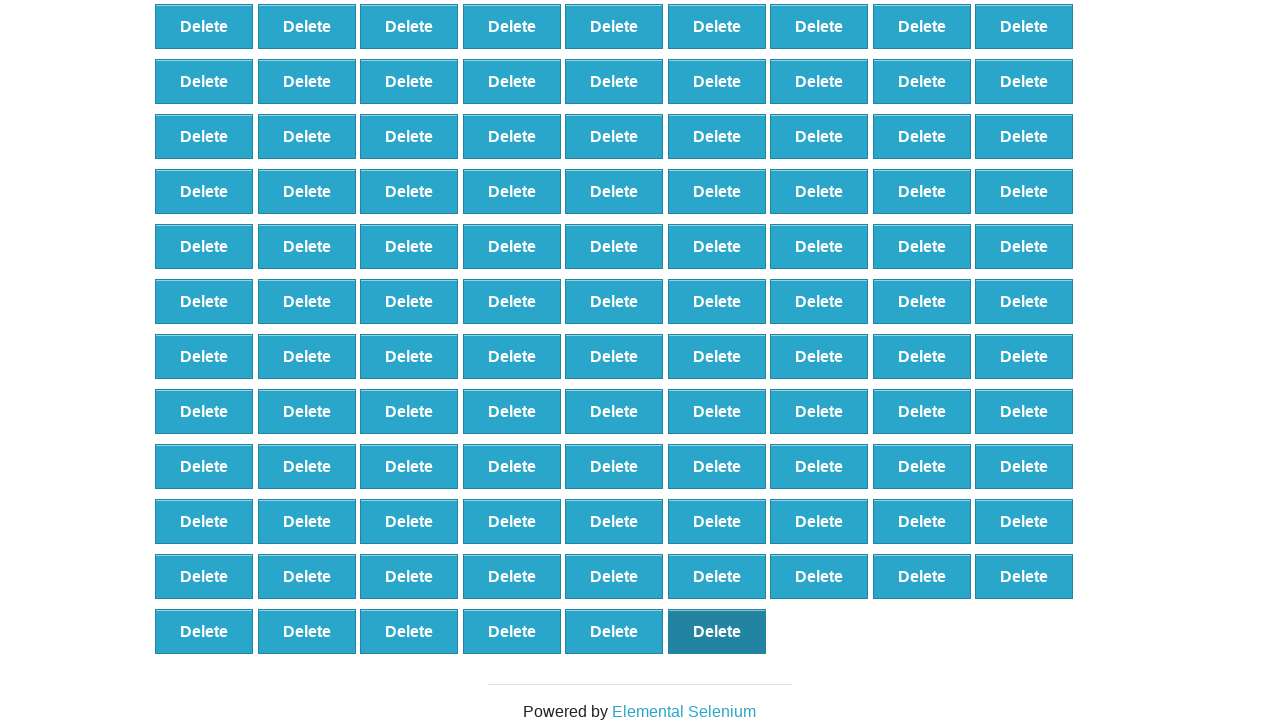

Removed element 9 of 500 at (717, 631) on xpath=//*[@id="elements"]/button[492]
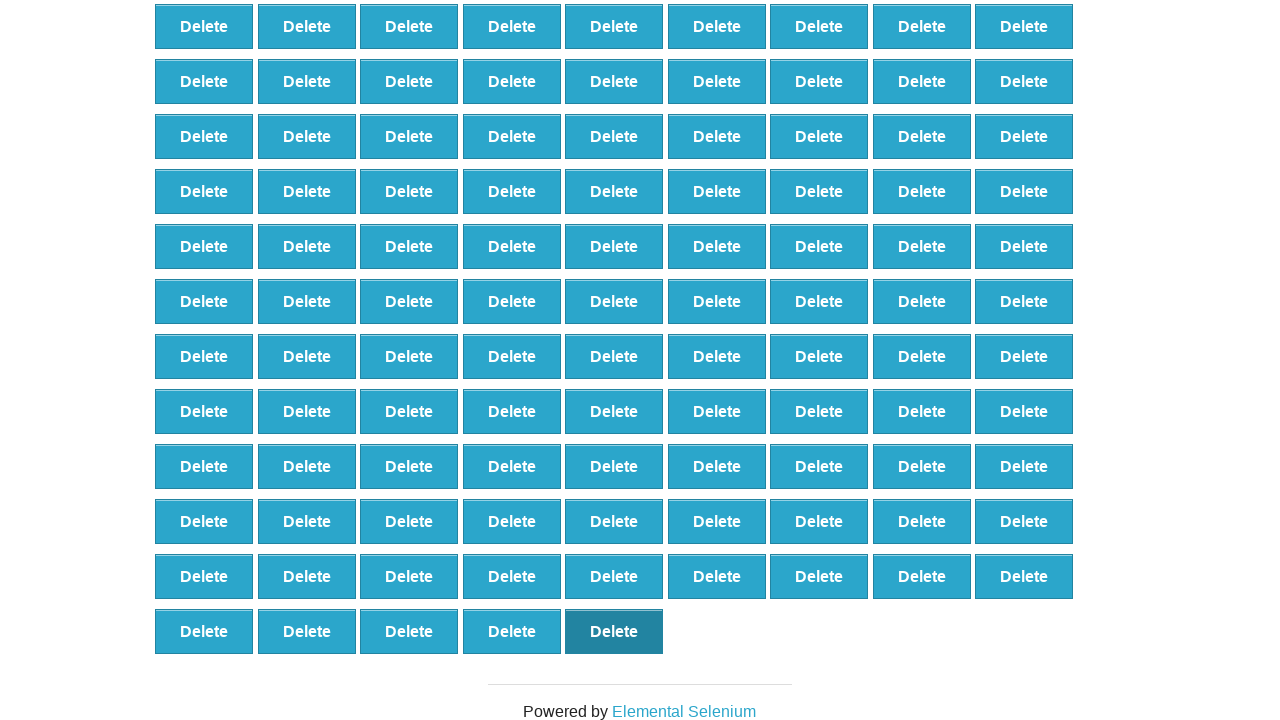

Removed element 10 of 500 at (614, 631) on xpath=//*[@id="elements"]/button[491]
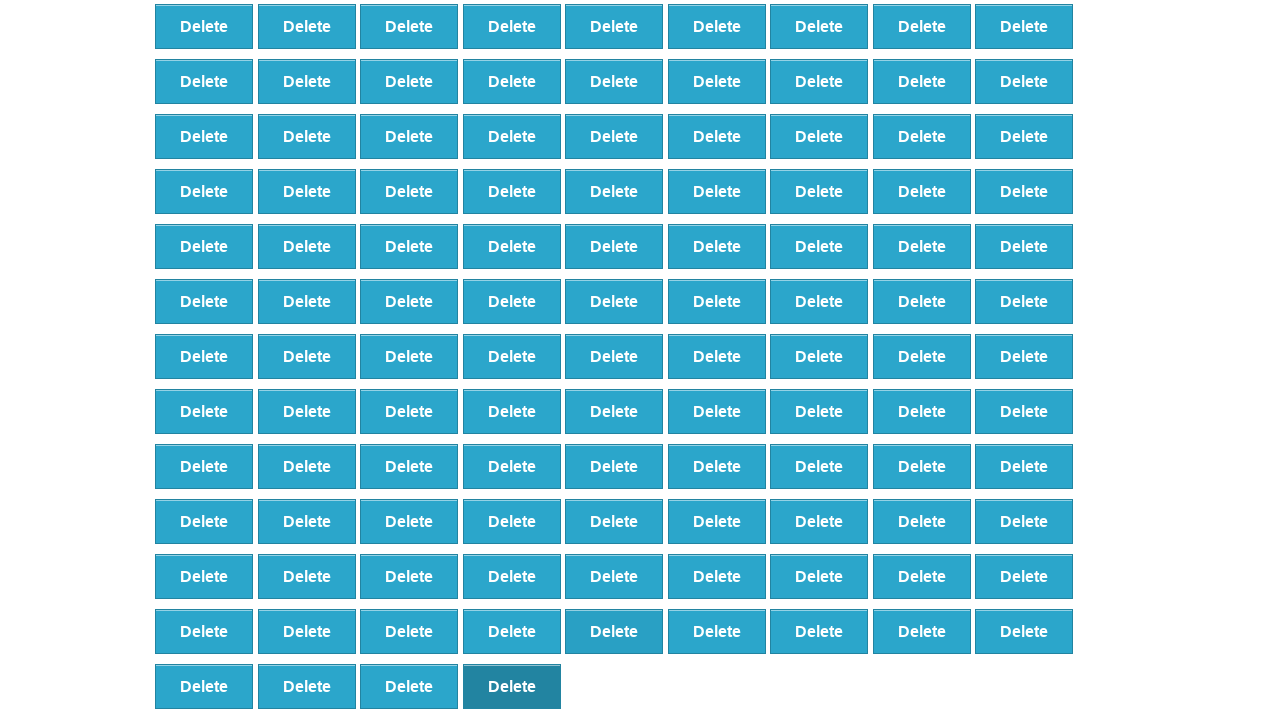

Removed element 11 of 500 at (512, 686) on xpath=//*[@id="elements"]/button[490]
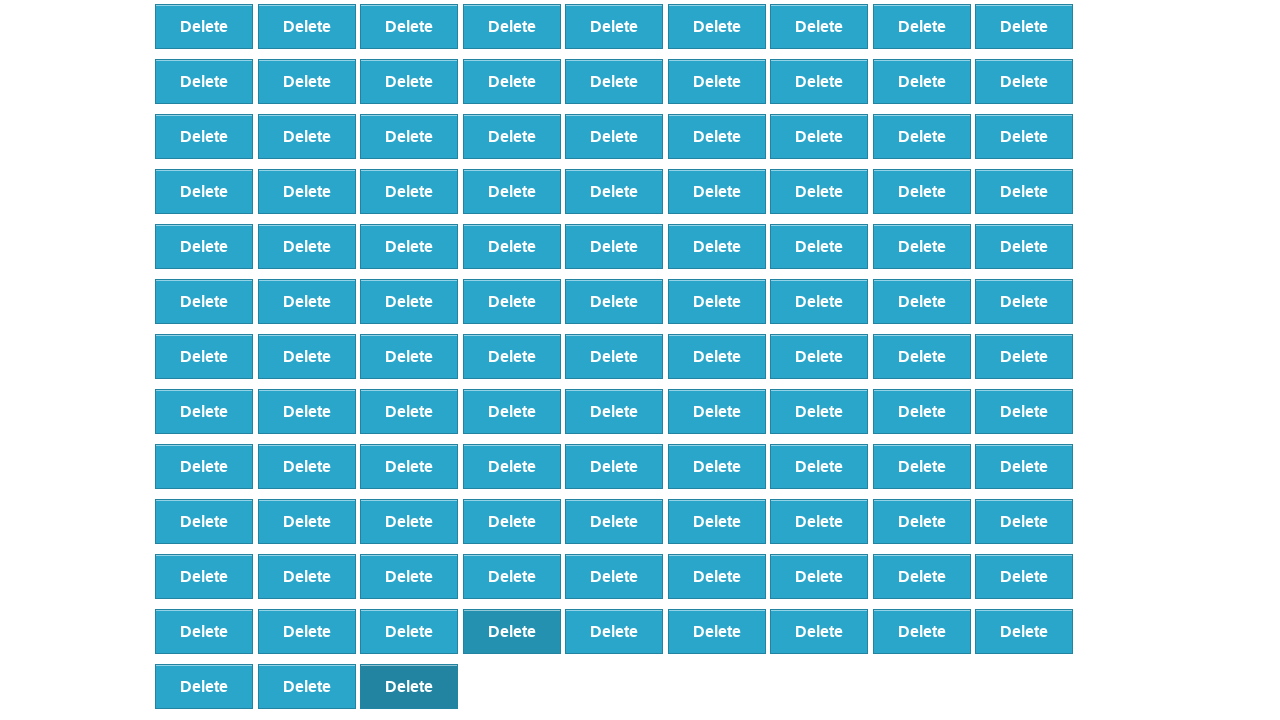

Removed element 12 of 500 at (409, 686) on xpath=//*[@id="elements"]/button[489]
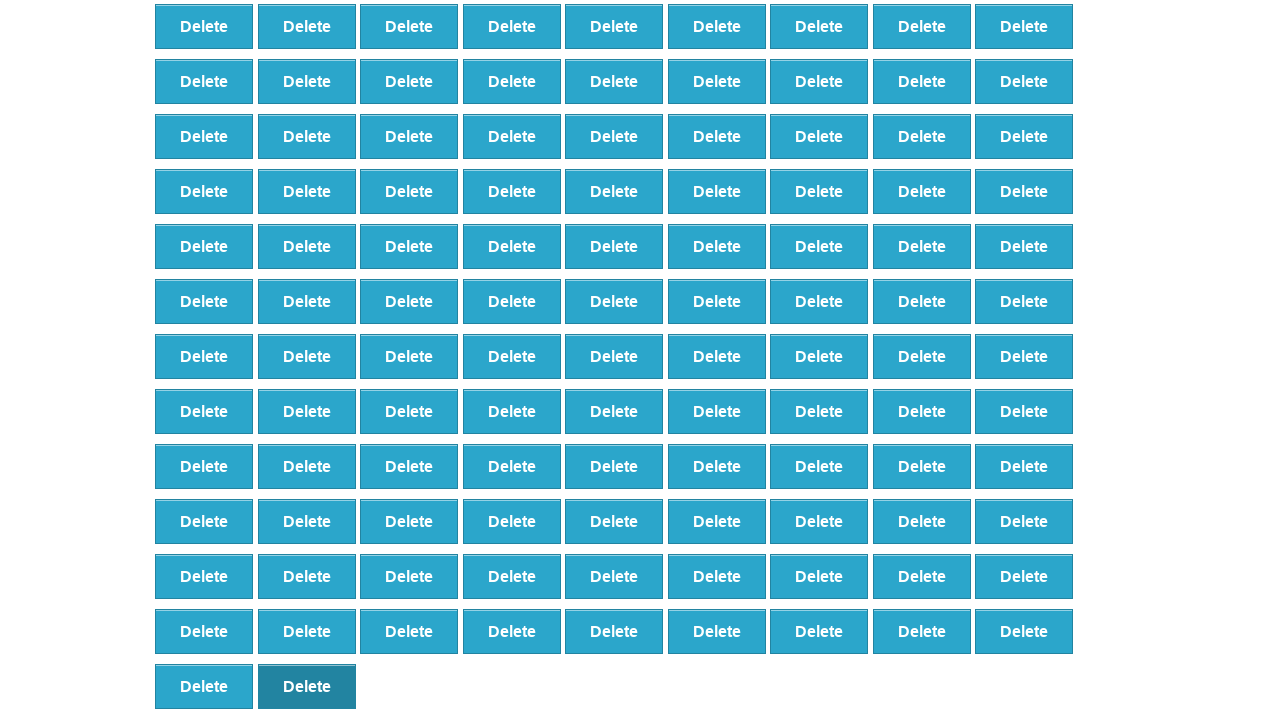

Removed element 13 of 500 at (307, 686) on xpath=//*[@id="elements"]/button[488]
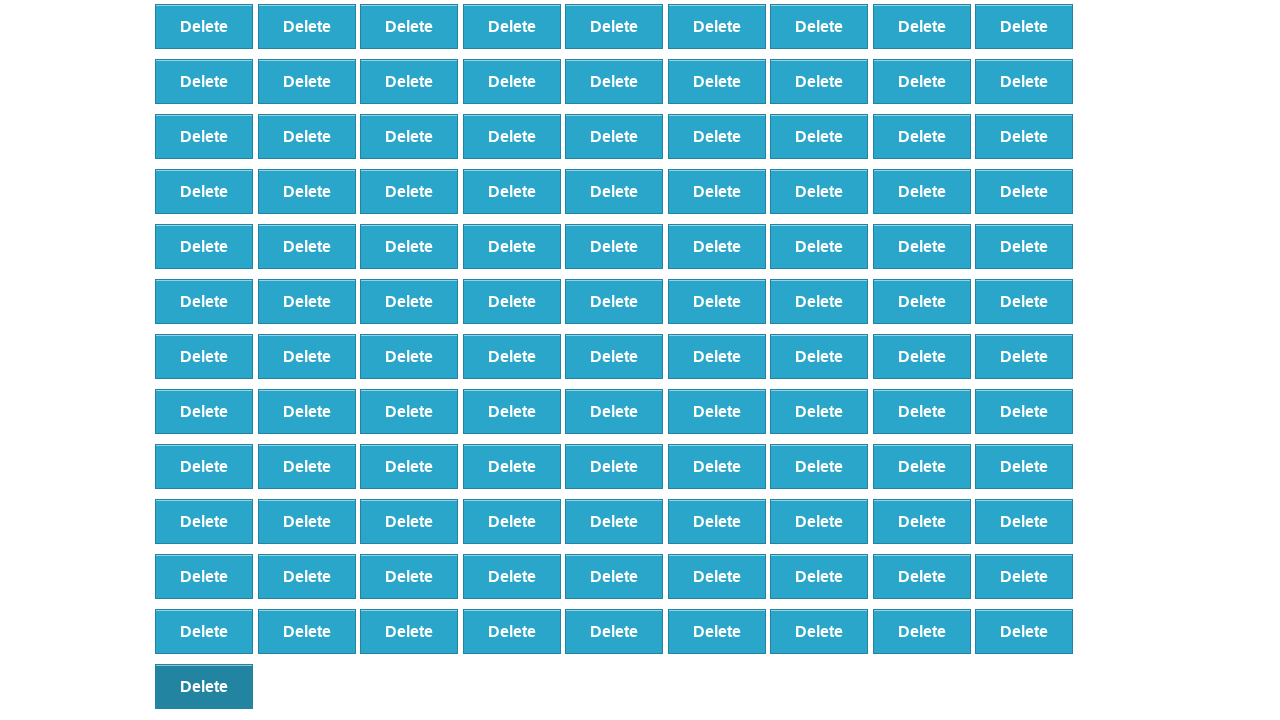

Removed element 14 of 500 at (204, 686) on xpath=//*[@id="elements"]/button[487]
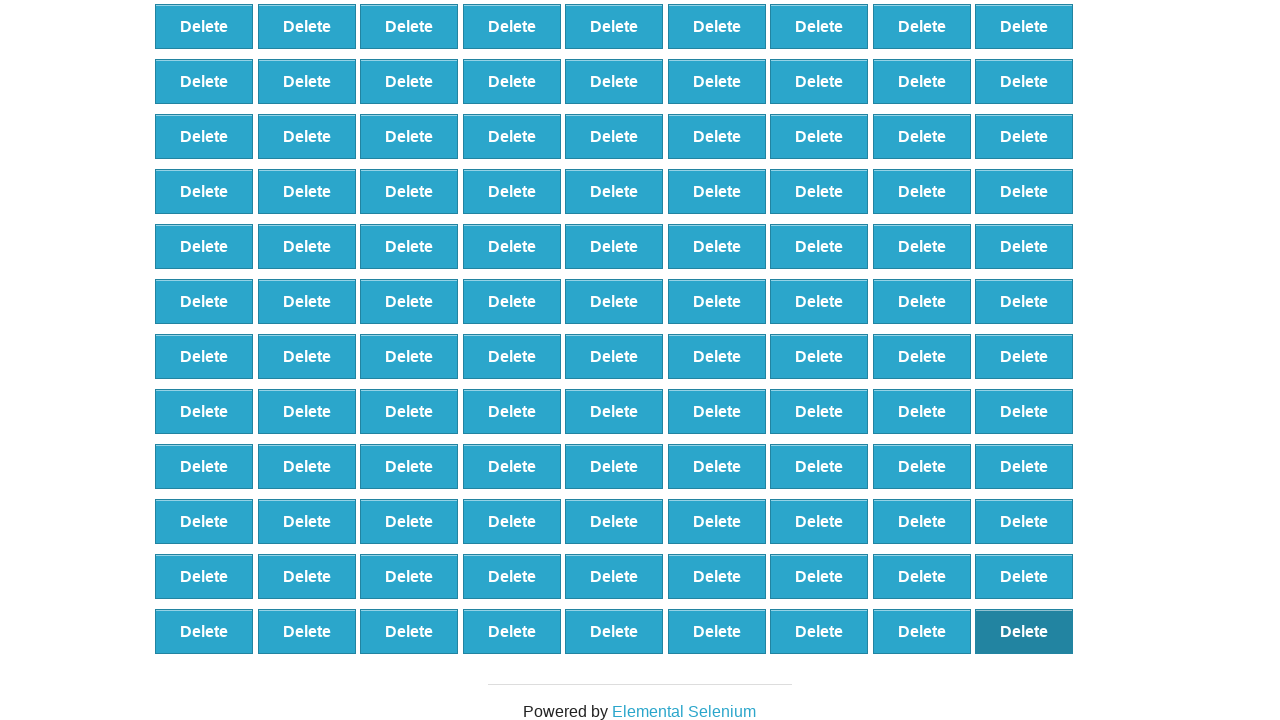

Removed element 15 of 500 at (1024, 631) on xpath=//*[@id="elements"]/button[486]
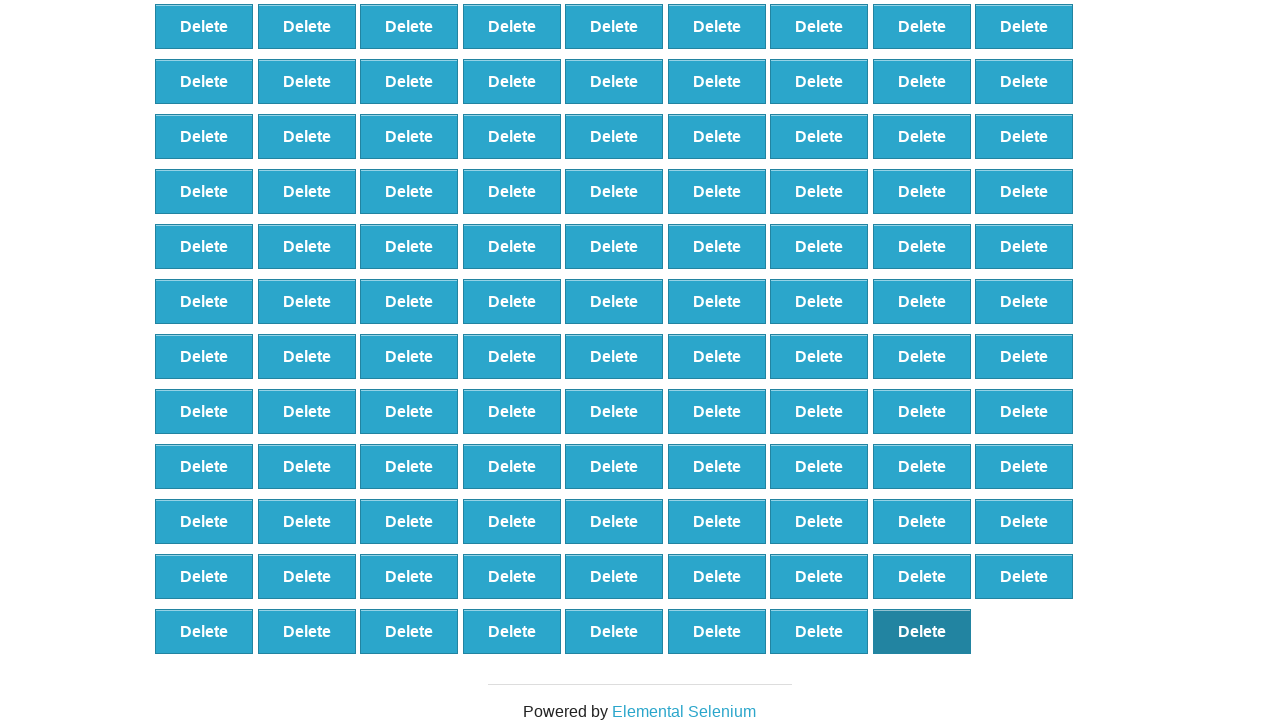

Removed element 16 of 500 at (922, 631) on xpath=//*[@id="elements"]/button[485]
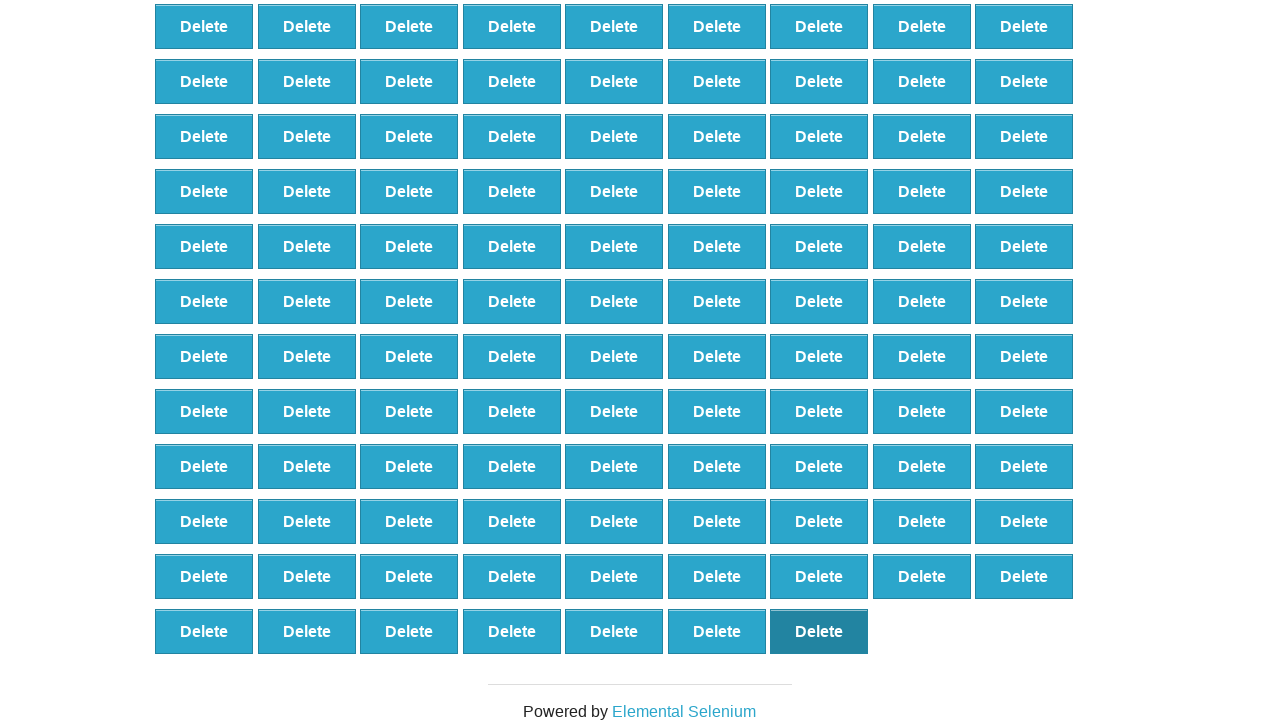

Removed element 17 of 500 at (819, 631) on xpath=//*[@id="elements"]/button[484]
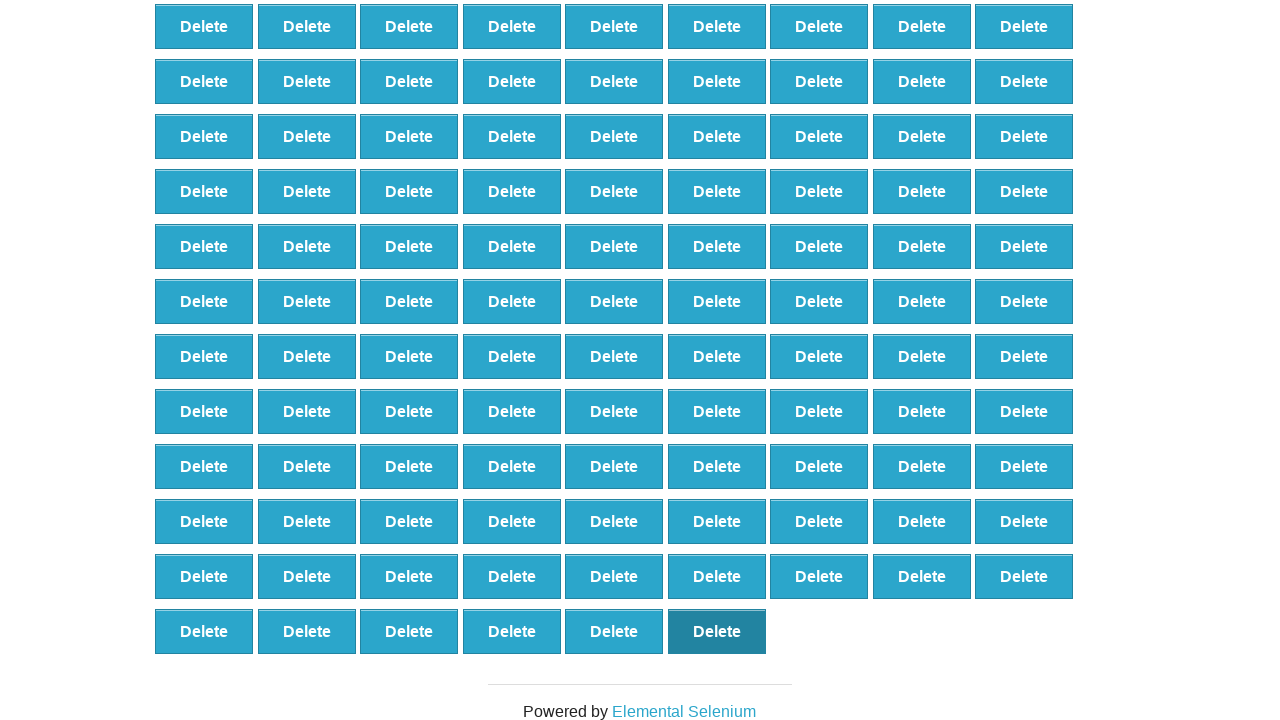

Removed element 18 of 500 at (717, 631) on xpath=//*[@id="elements"]/button[483]
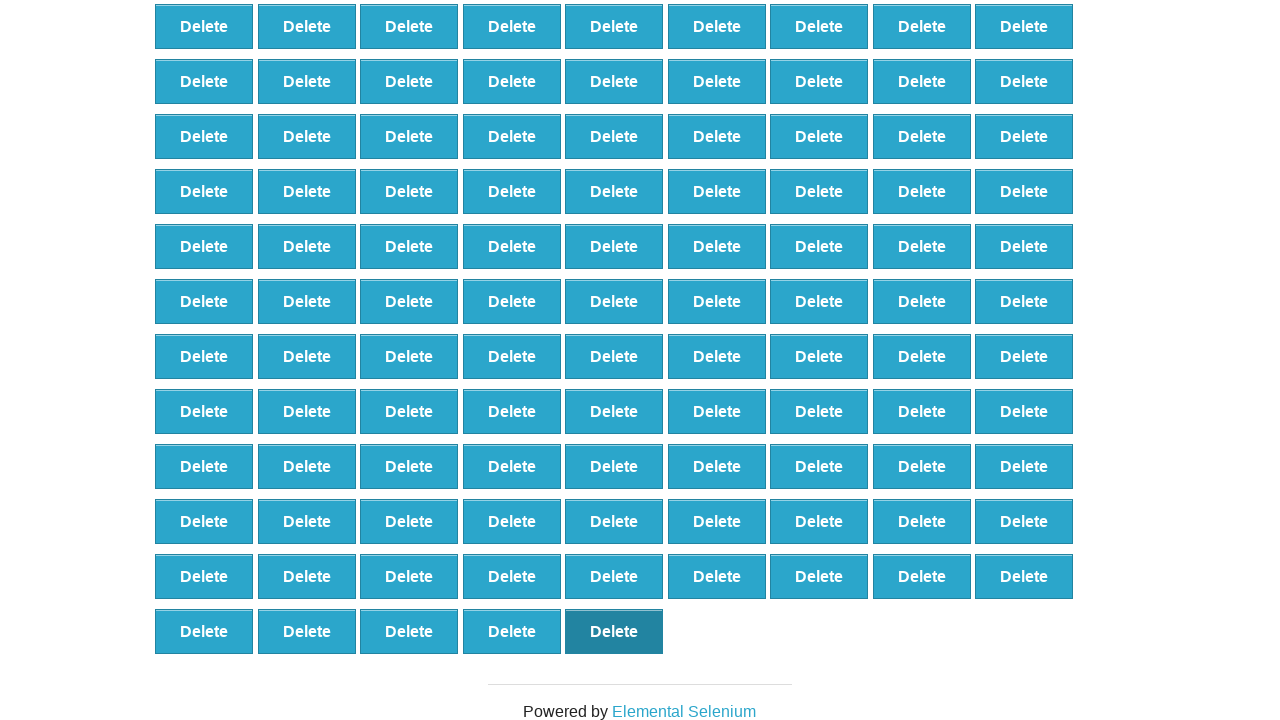

Removed element 19 of 500 at (614, 631) on xpath=//*[@id="elements"]/button[482]
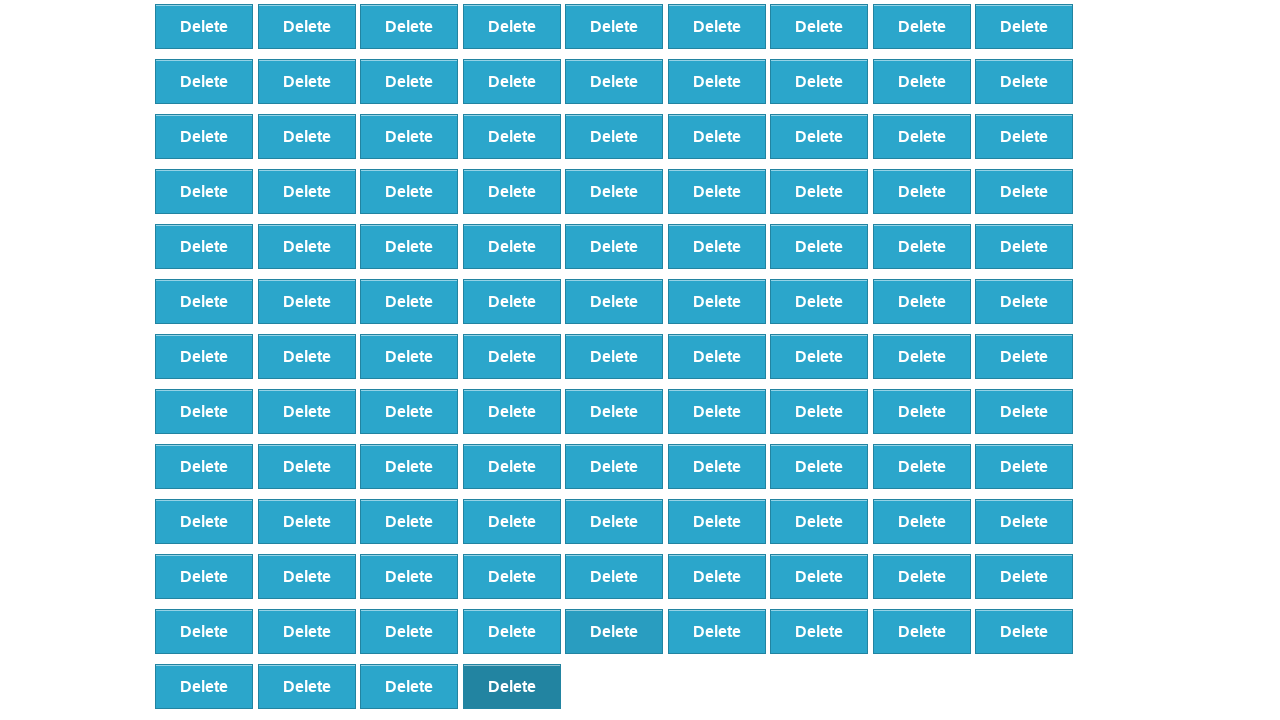

Removed element 20 of 500 at (512, 686) on xpath=//*[@id="elements"]/button[481]
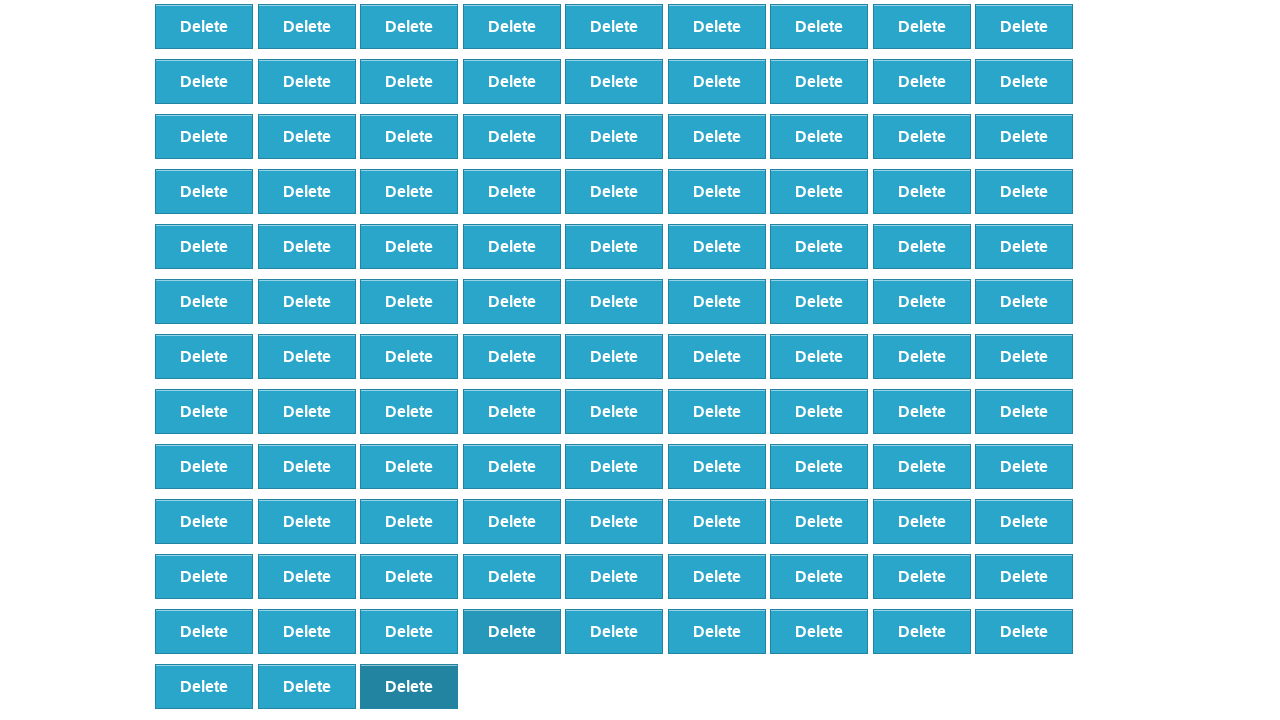

Removed element 21 of 500 at (409, 686) on xpath=//*[@id="elements"]/button[480]
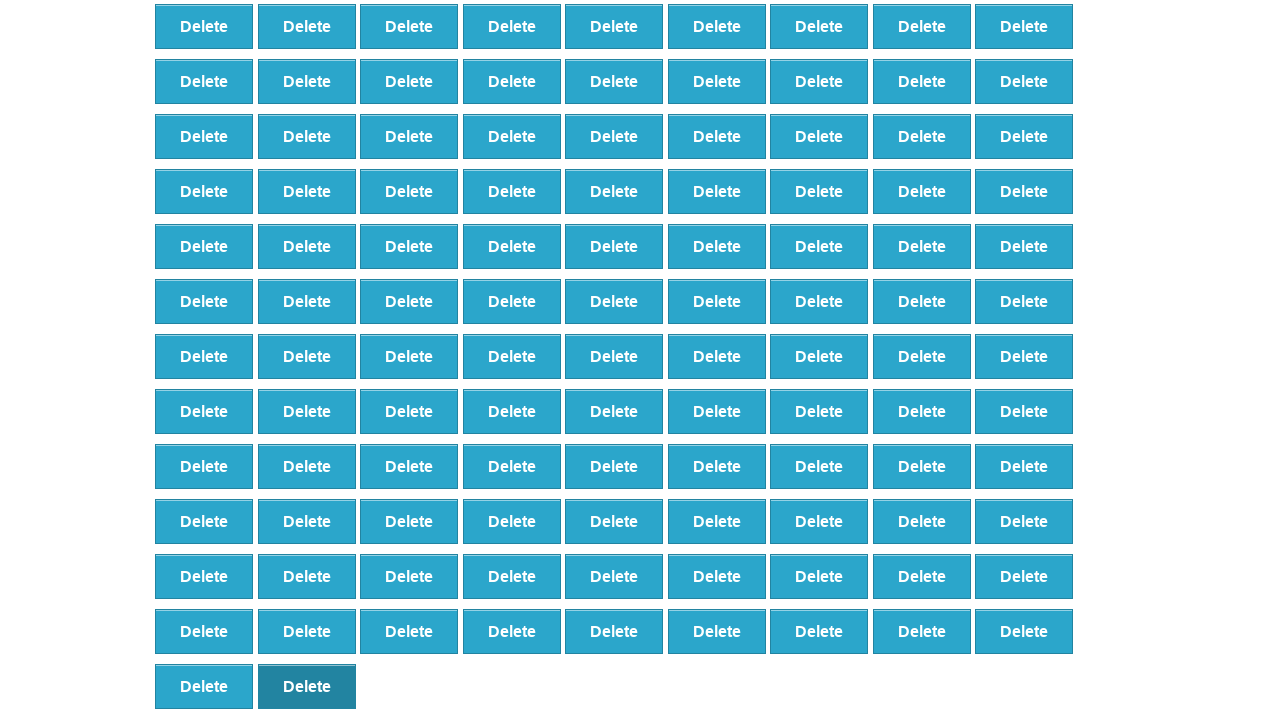

Removed element 22 of 500 at (307, 686) on xpath=//*[@id="elements"]/button[479]
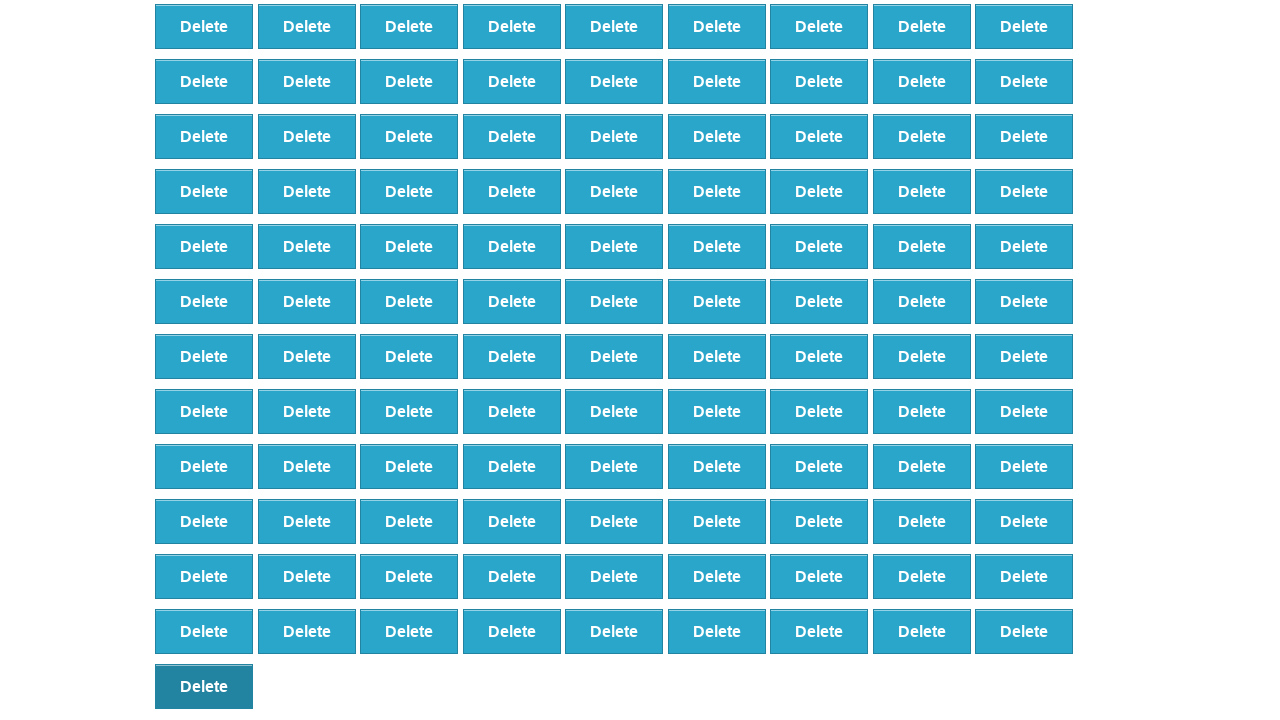

Removed element 23 of 500 at (204, 686) on xpath=//*[@id="elements"]/button[478]
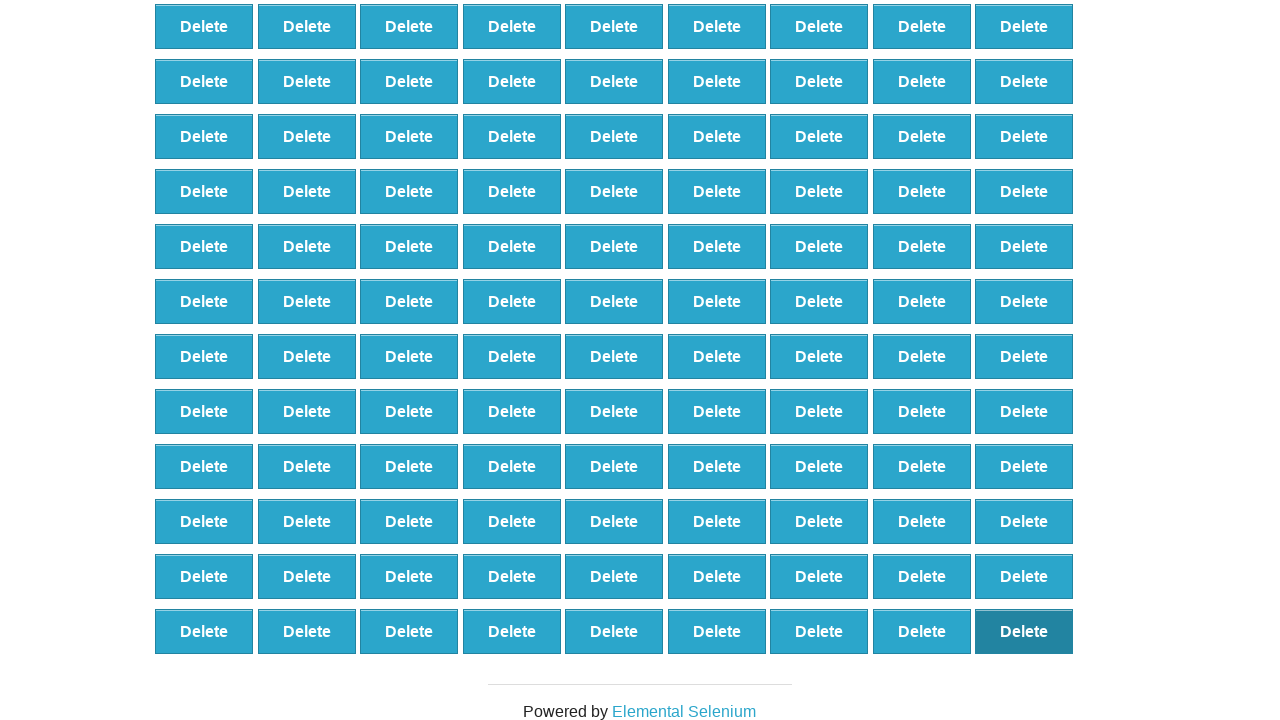

Removed element 24 of 500 at (1024, 631) on xpath=//*[@id="elements"]/button[477]
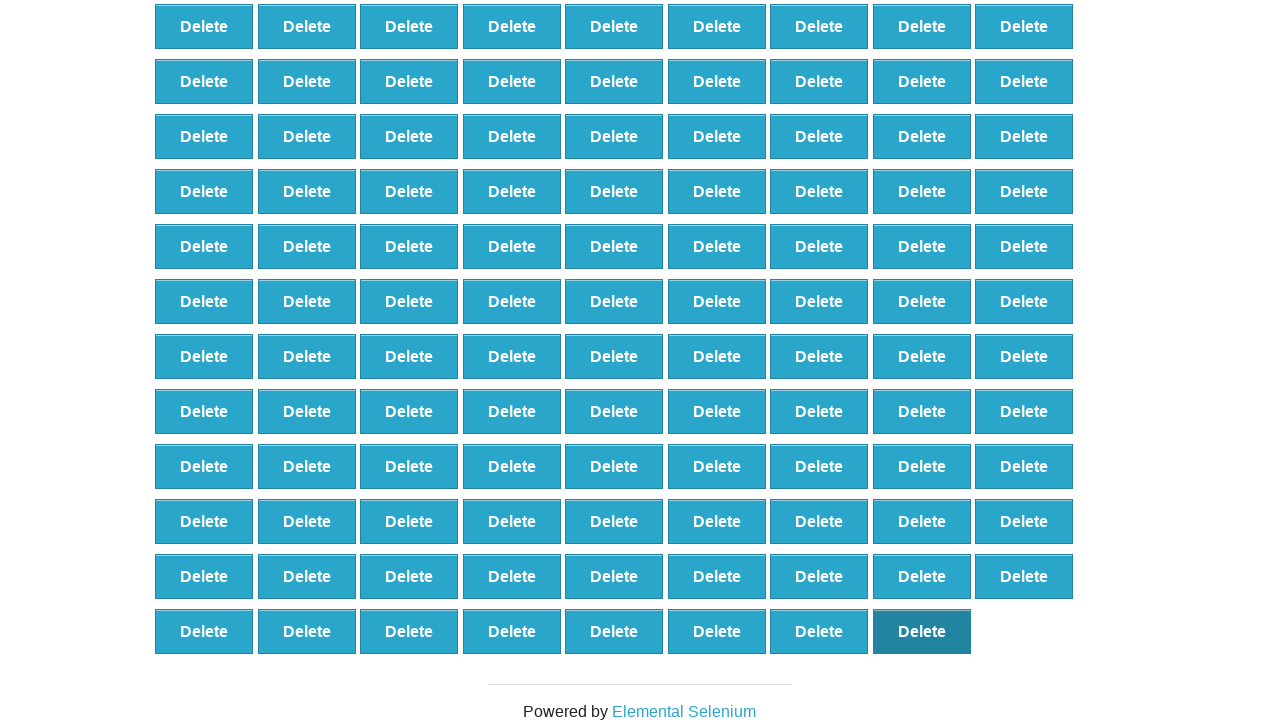

Removed element 25 of 500 at (922, 631) on xpath=//*[@id="elements"]/button[476]
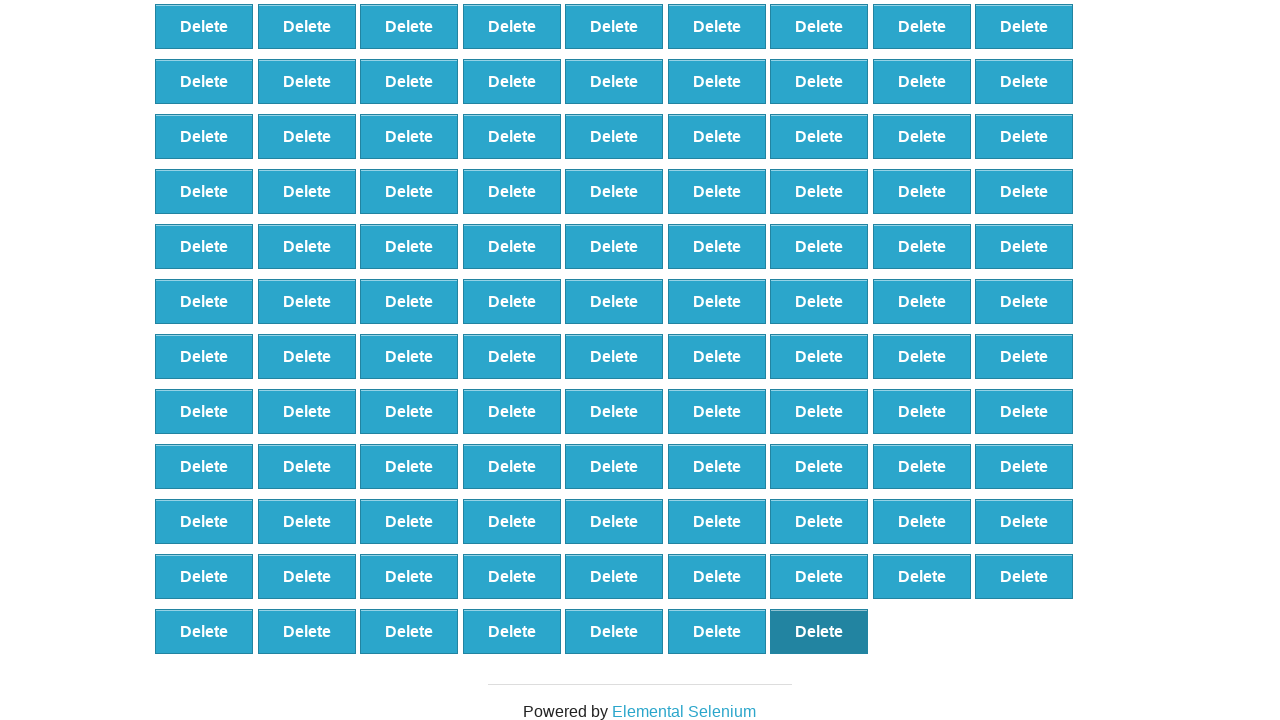

Removed element 26 of 500 at (819, 631) on xpath=//*[@id="elements"]/button[475]
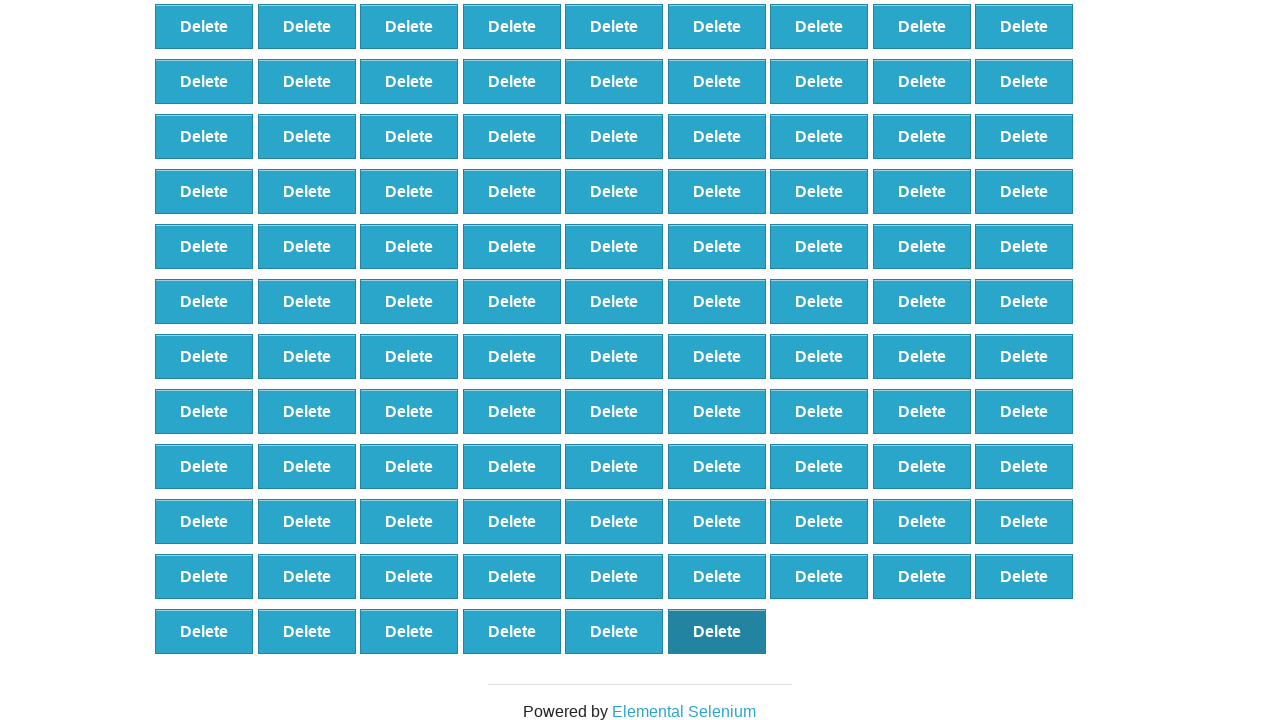

Removed element 27 of 500 at (717, 631) on xpath=//*[@id="elements"]/button[474]
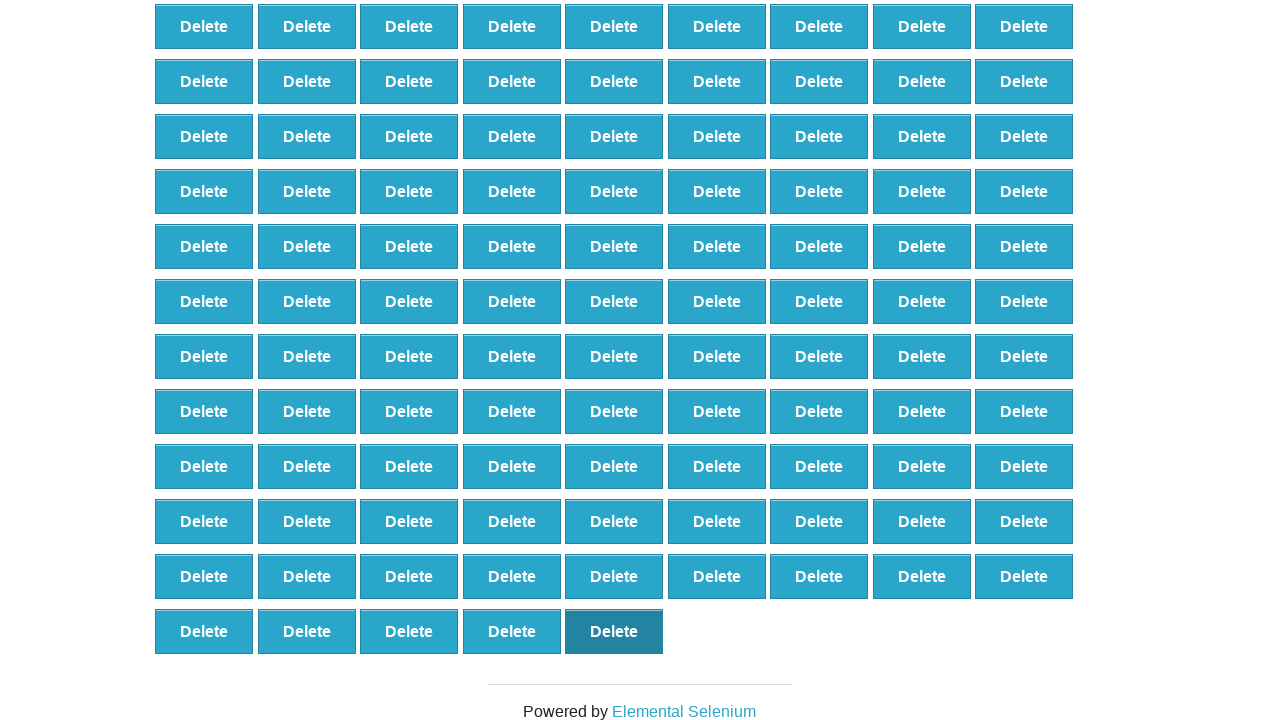

Removed element 28 of 500 at (614, 631) on xpath=//*[@id="elements"]/button[473]
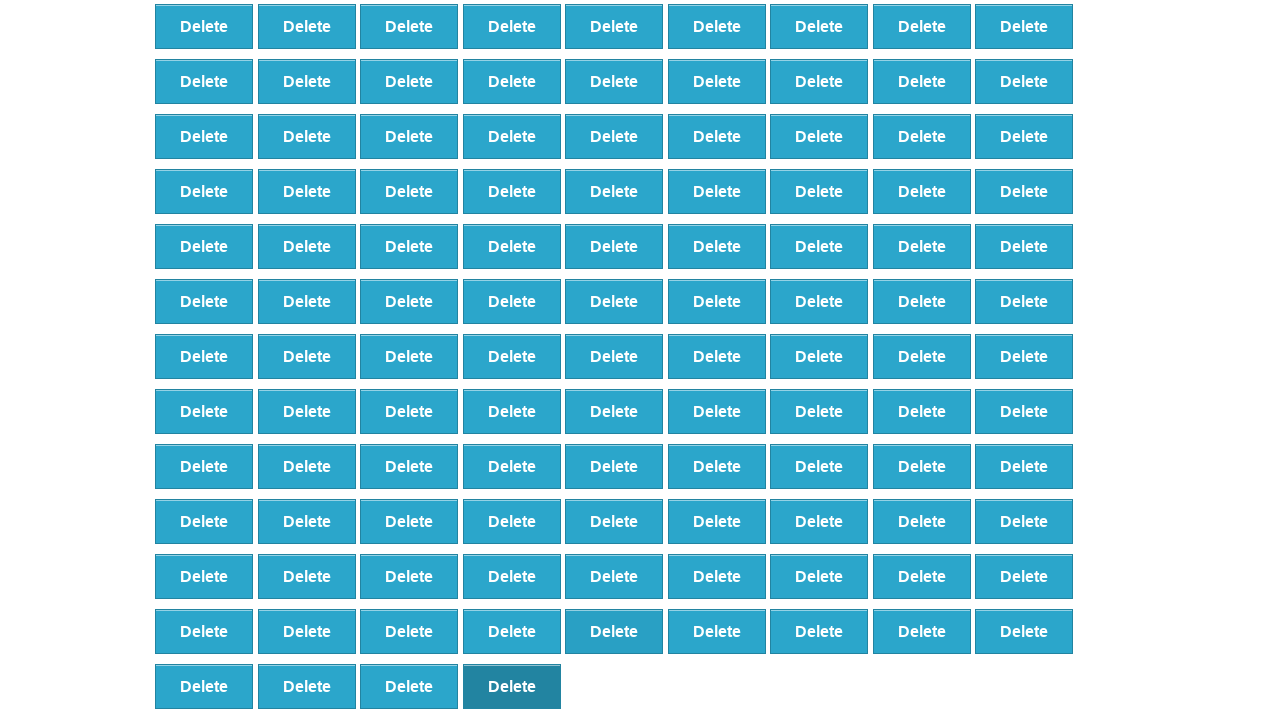

Removed element 29 of 500 at (512, 686) on xpath=//*[@id="elements"]/button[472]
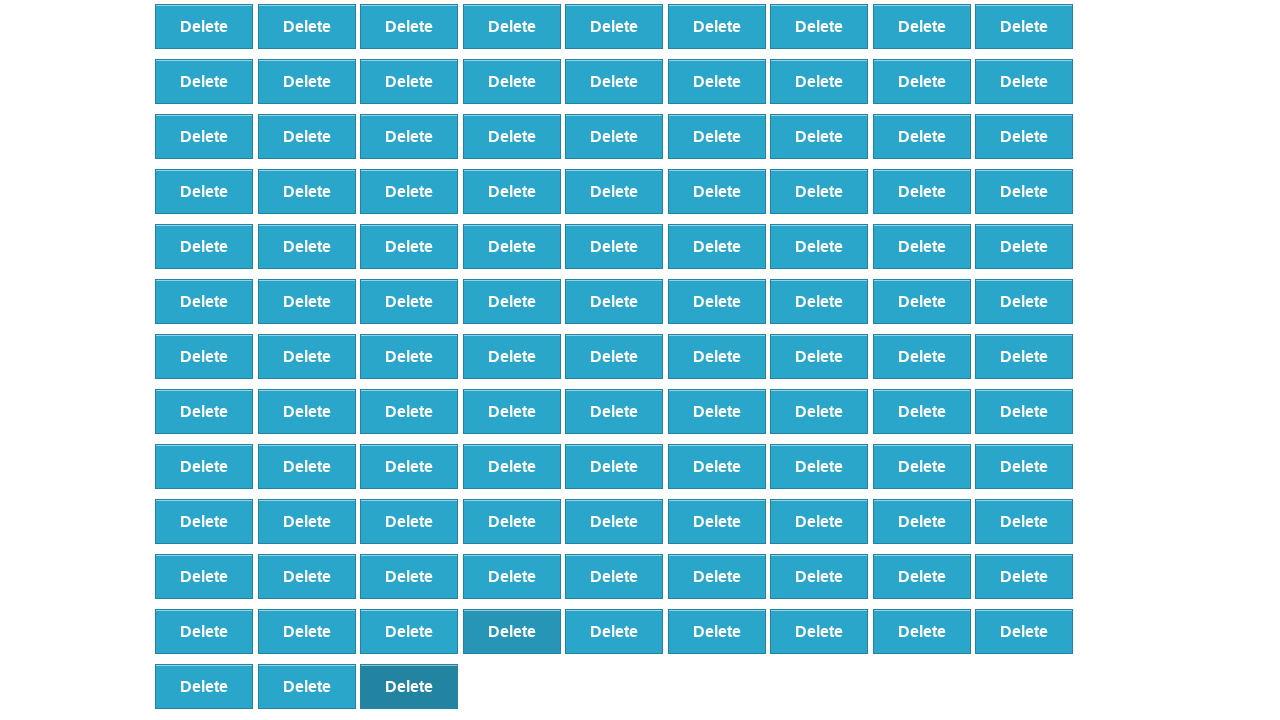

Removed element 30 of 500 at (409, 686) on xpath=//*[@id="elements"]/button[471]
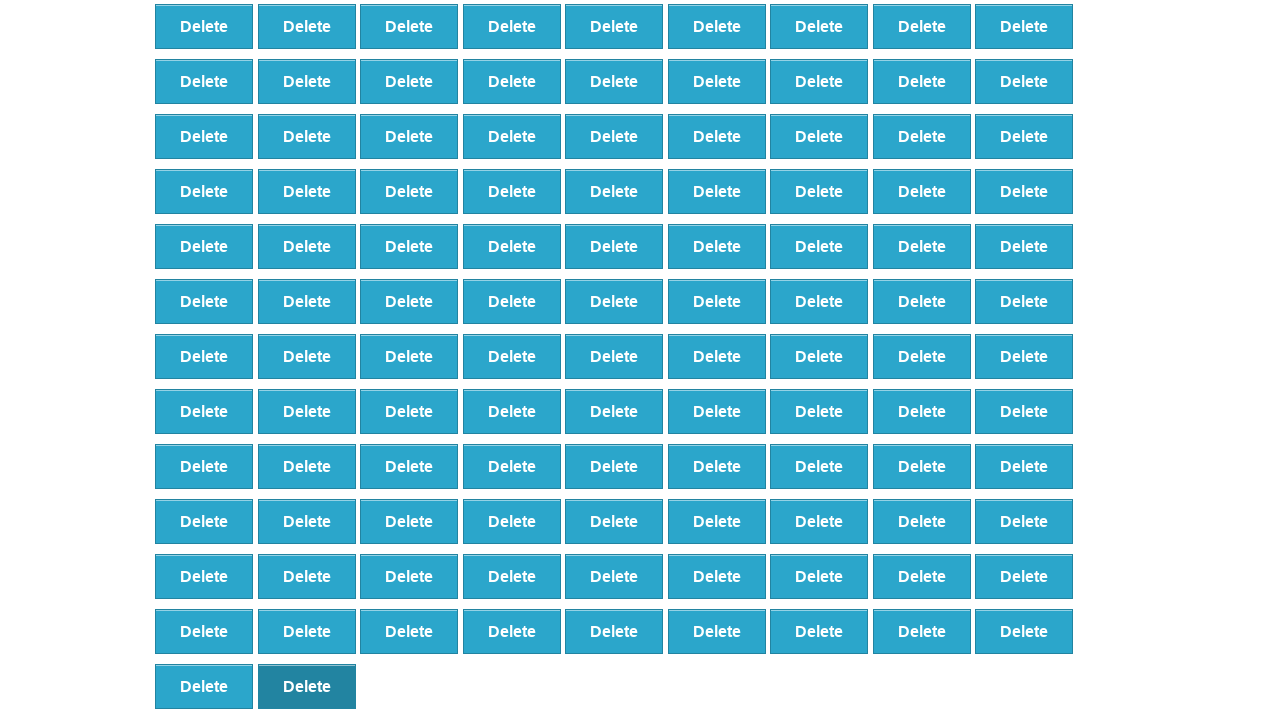

Removed element 31 of 500 at (307, 686) on xpath=//*[@id="elements"]/button[470]
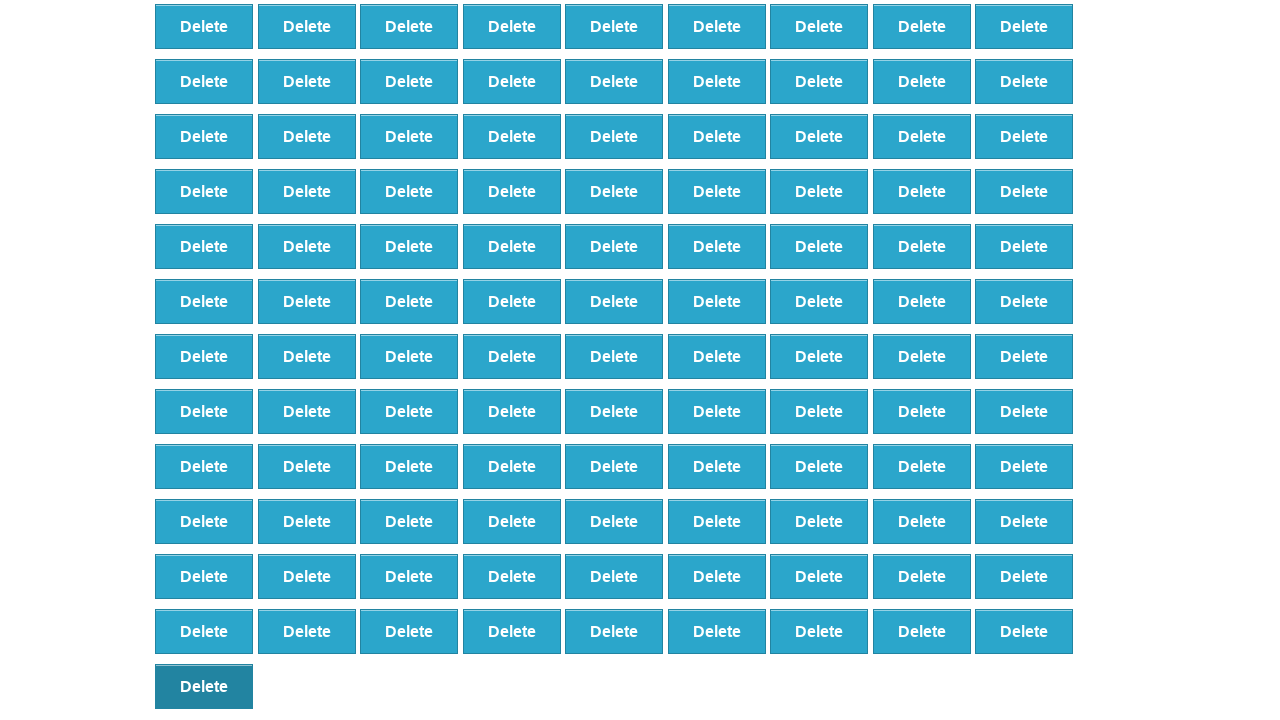

Removed element 32 of 500 at (204, 686) on xpath=//*[@id="elements"]/button[469]
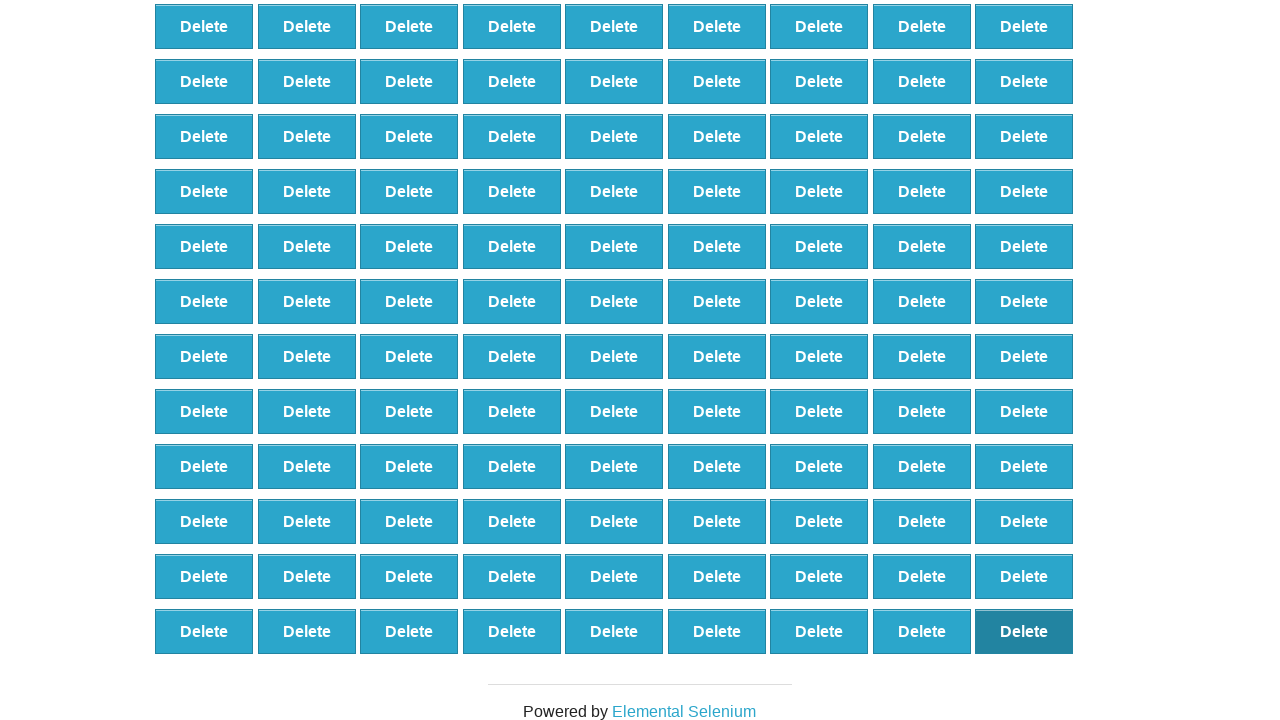

Removed element 33 of 500 at (1024, 631) on xpath=//*[@id="elements"]/button[468]
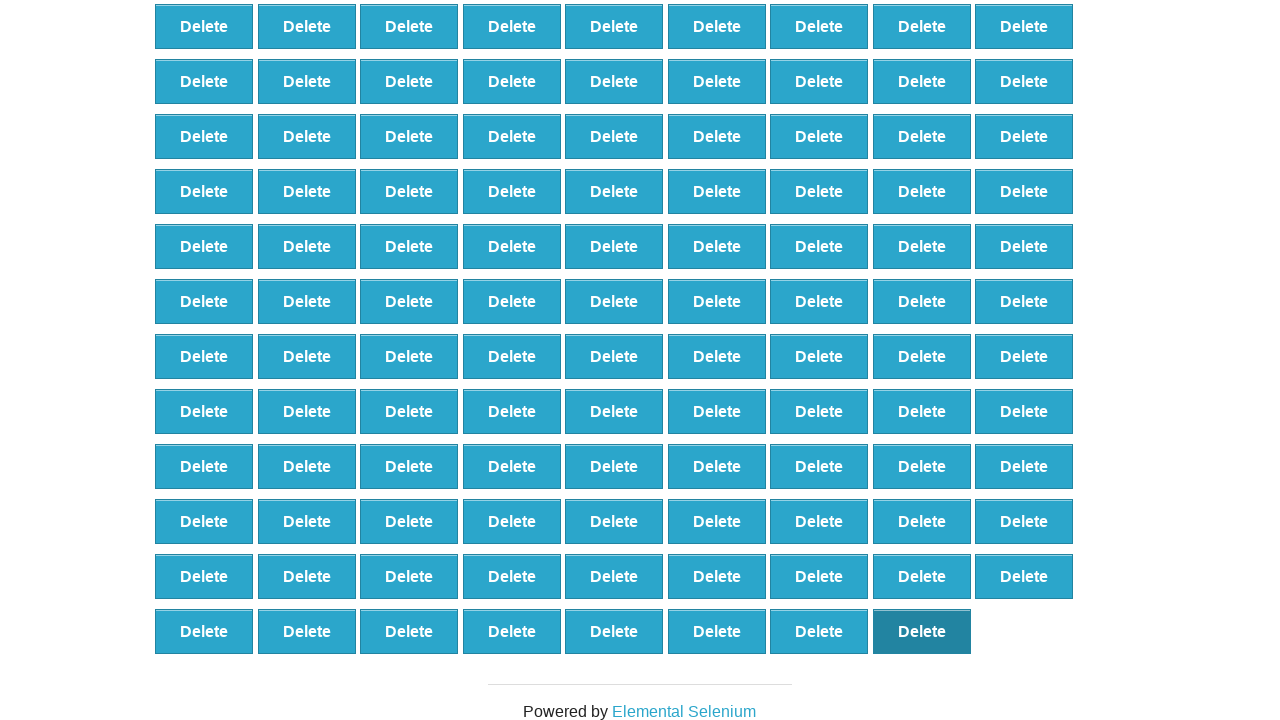

Removed element 34 of 500 at (922, 631) on xpath=//*[@id="elements"]/button[467]
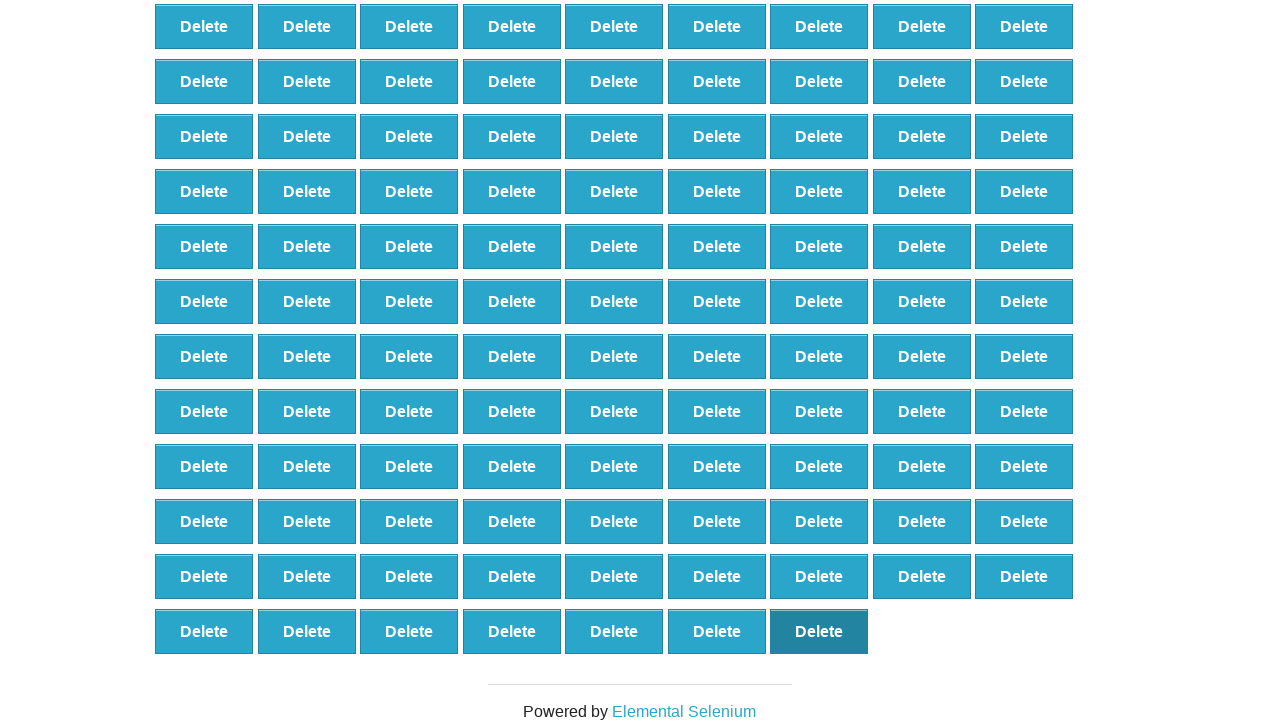

Removed element 35 of 500 at (819, 631) on xpath=//*[@id="elements"]/button[466]
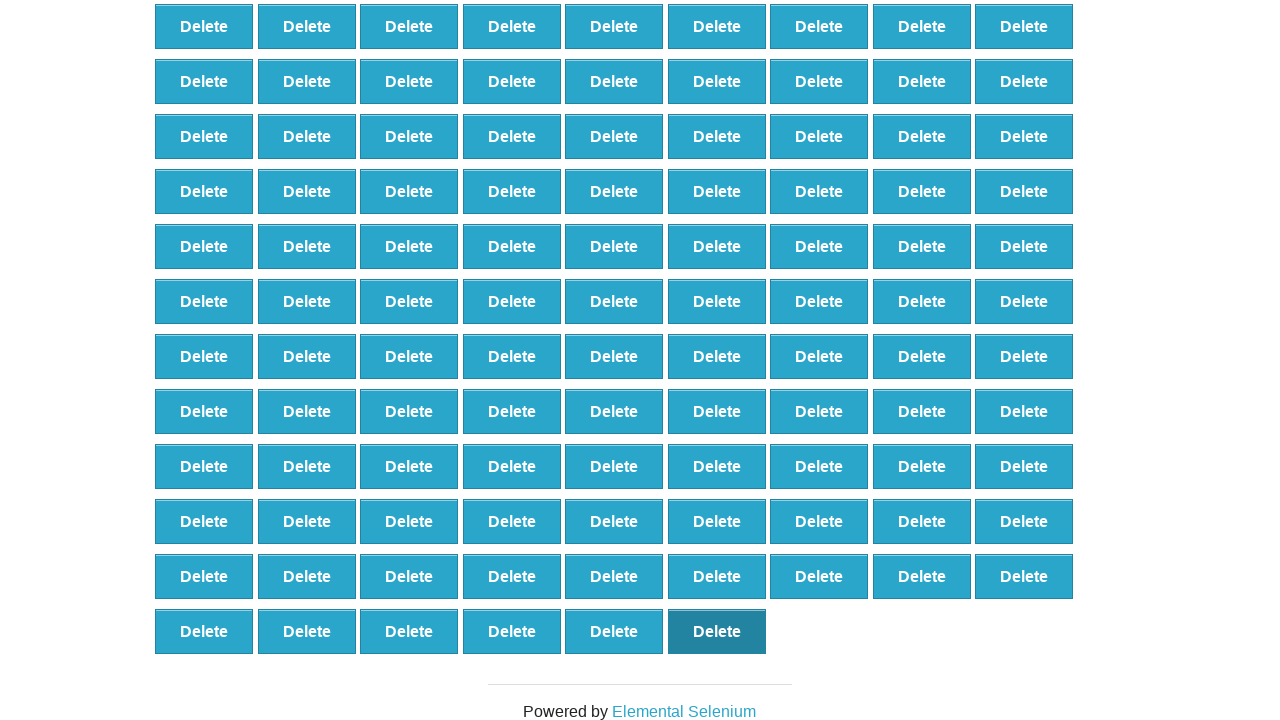

Removed element 36 of 500 at (717, 631) on xpath=//*[@id="elements"]/button[465]
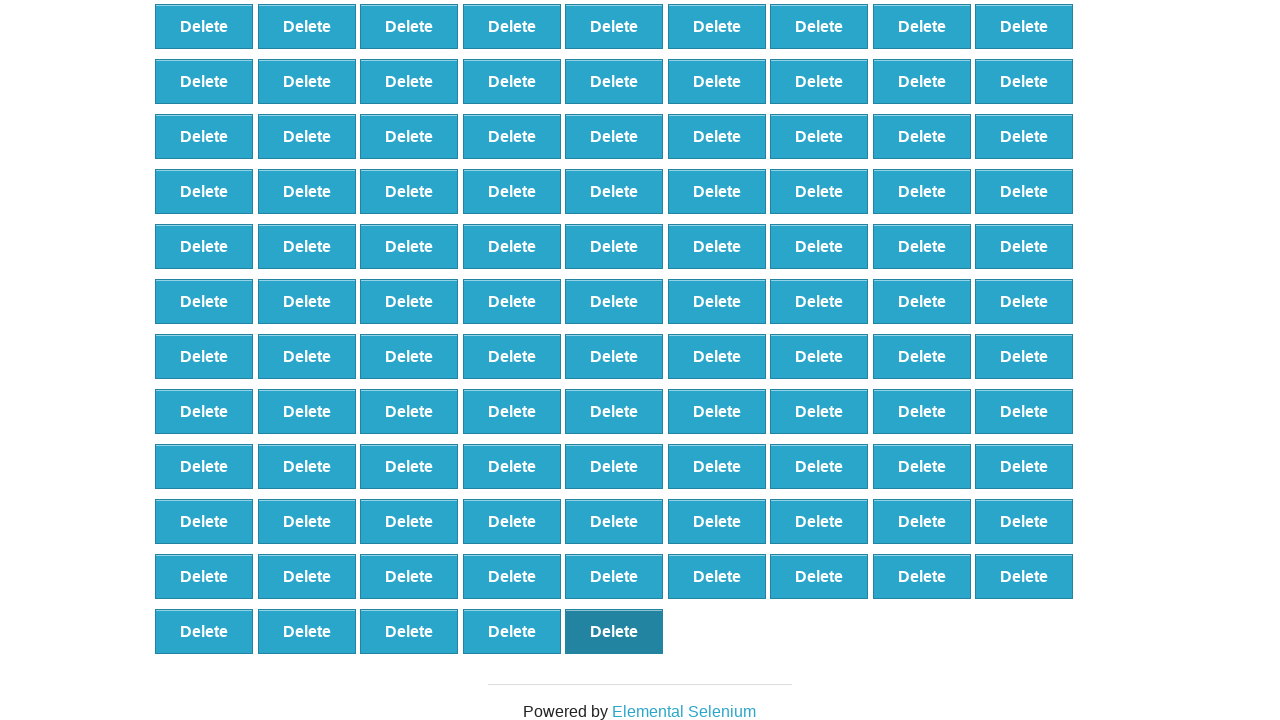

Removed element 37 of 500 at (614, 631) on xpath=//*[@id="elements"]/button[464]
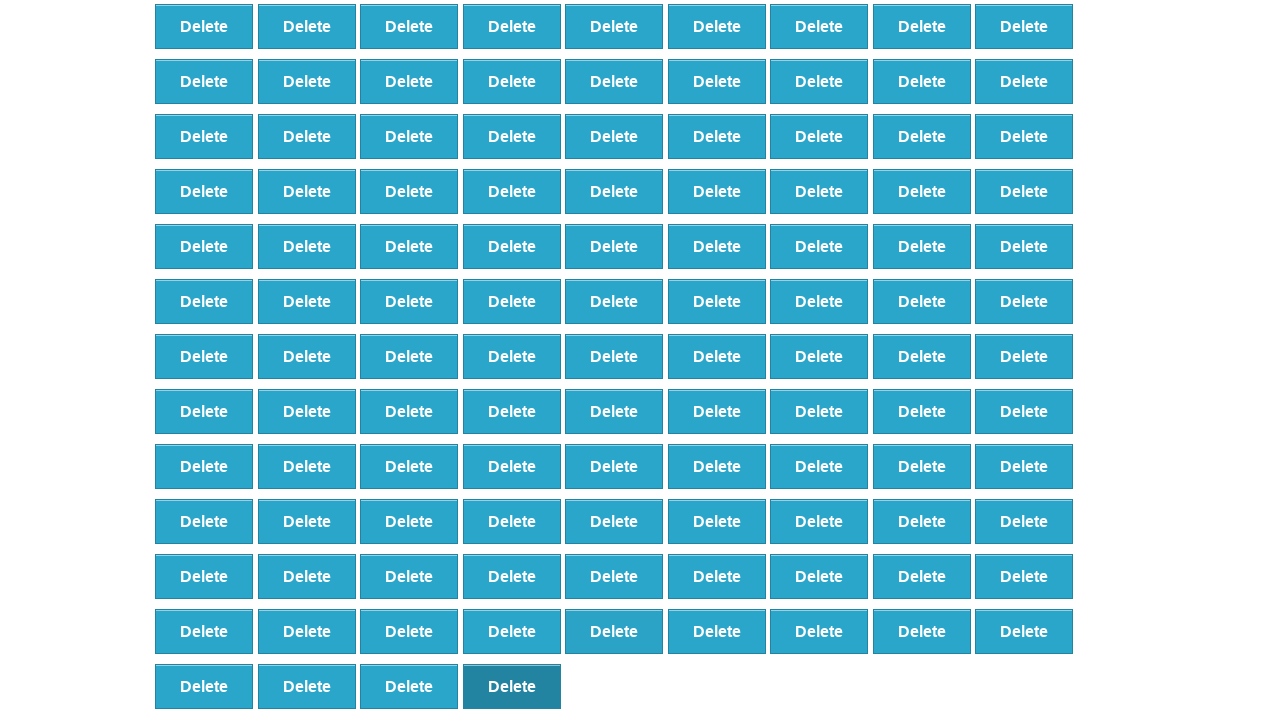

Removed element 38 of 500 at (512, 686) on xpath=//*[@id="elements"]/button[463]
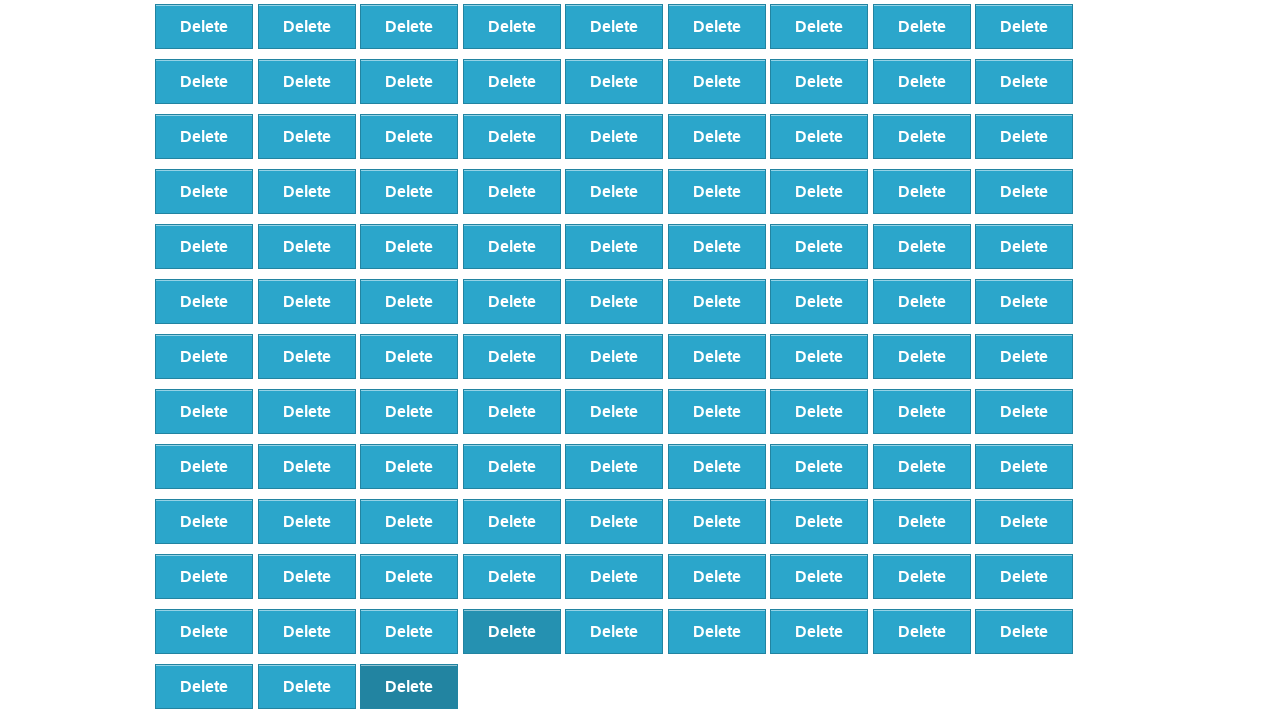

Removed element 39 of 500 at (409, 686) on xpath=//*[@id="elements"]/button[462]
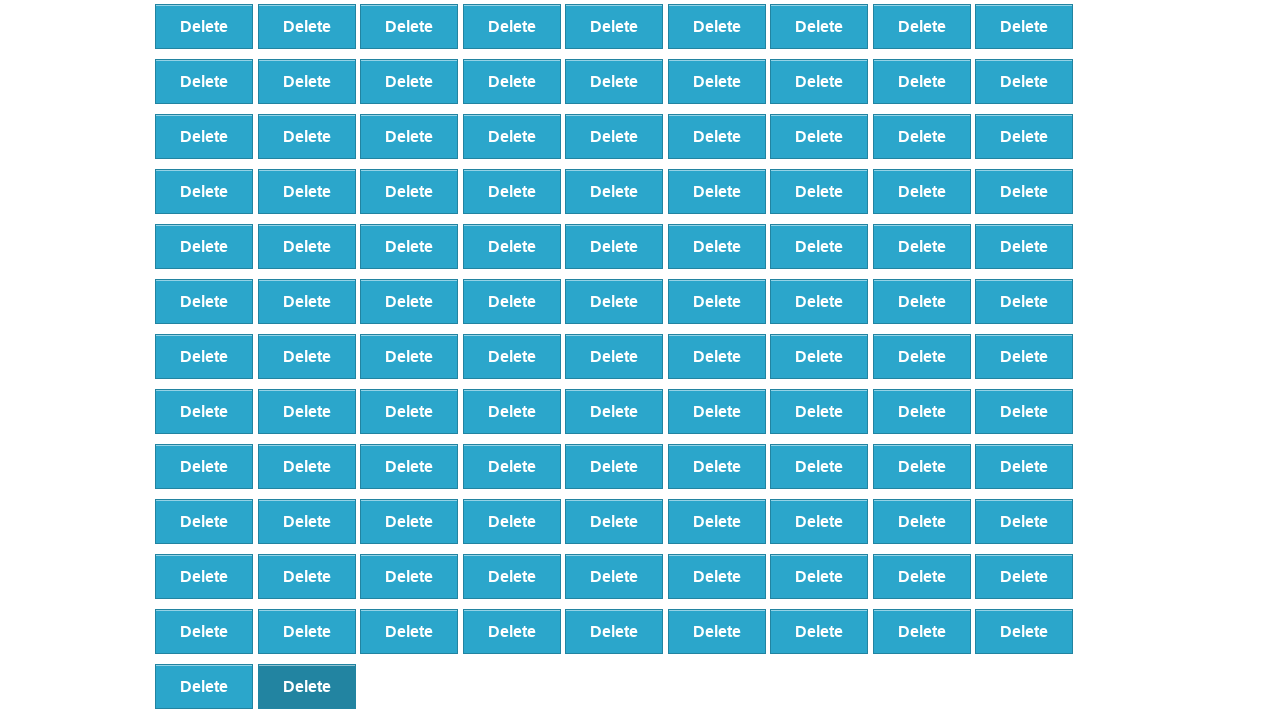

Removed element 40 of 500 at (307, 686) on xpath=//*[@id="elements"]/button[461]
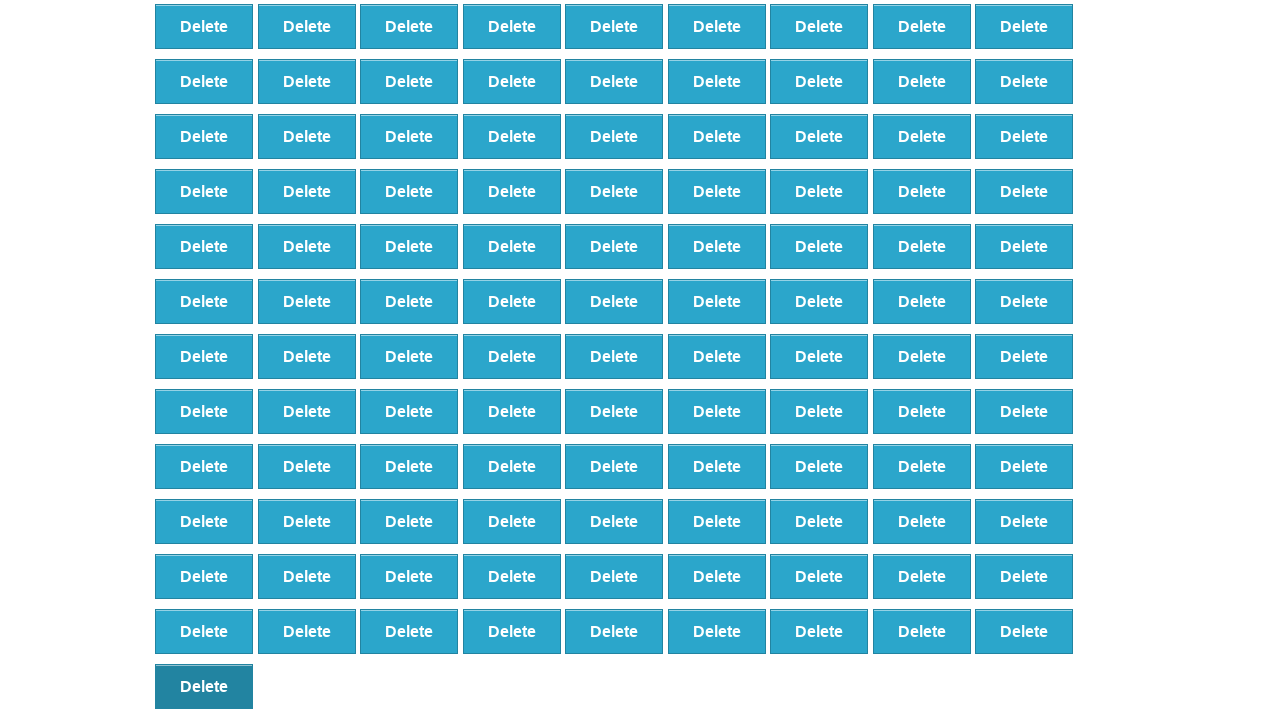

Removed element 41 of 500 at (204, 686) on xpath=//*[@id="elements"]/button[460]
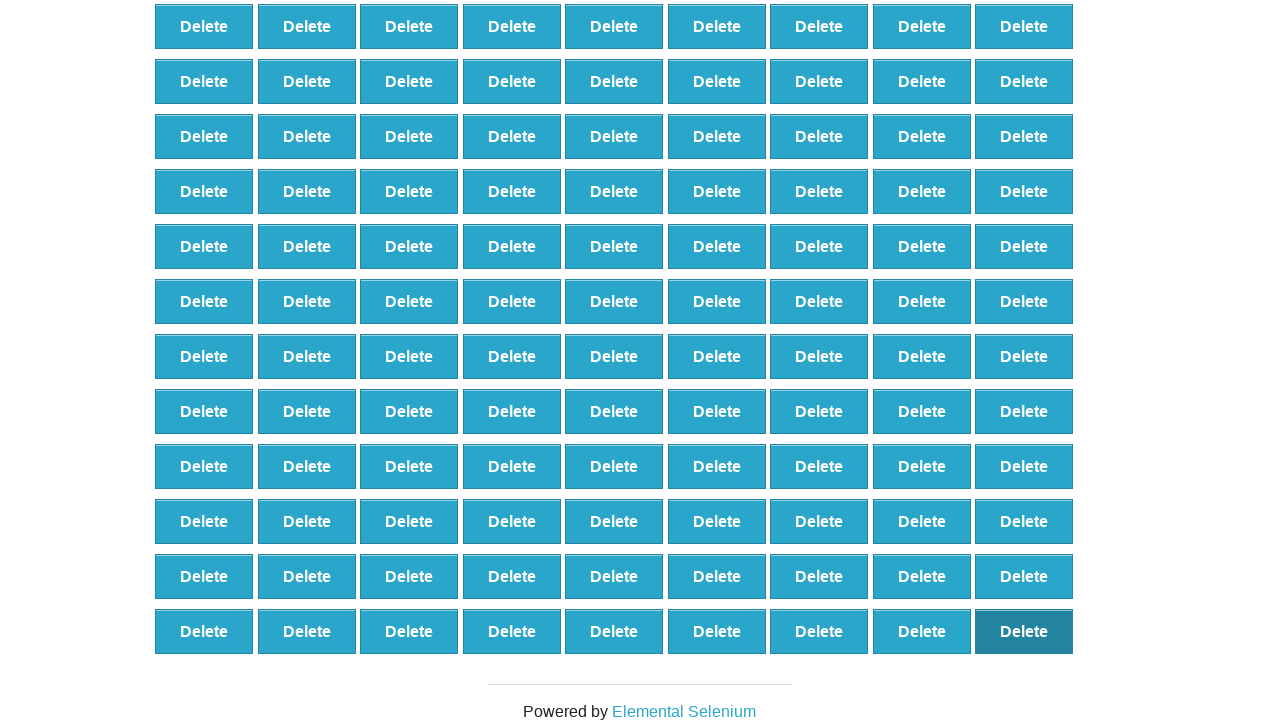

Removed element 42 of 500 at (1024, 631) on xpath=//*[@id="elements"]/button[459]
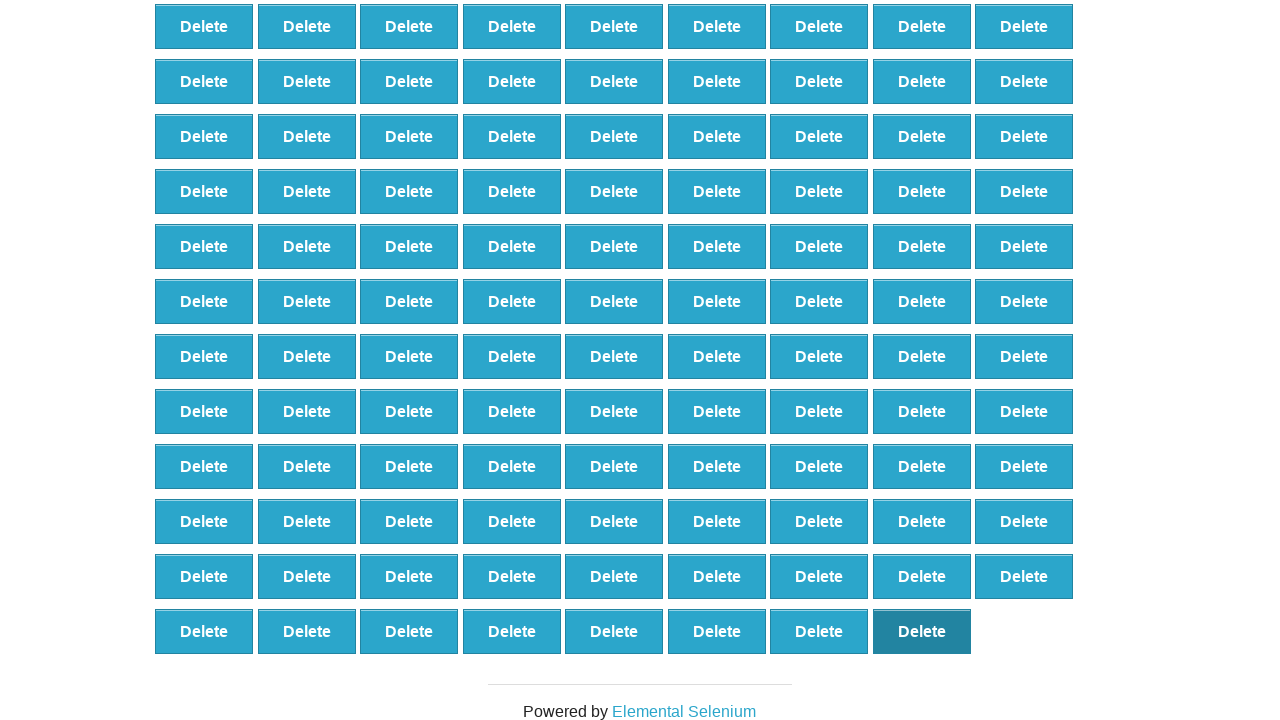

Removed element 43 of 500 at (922, 631) on xpath=//*[@id="elements"]/button[458]
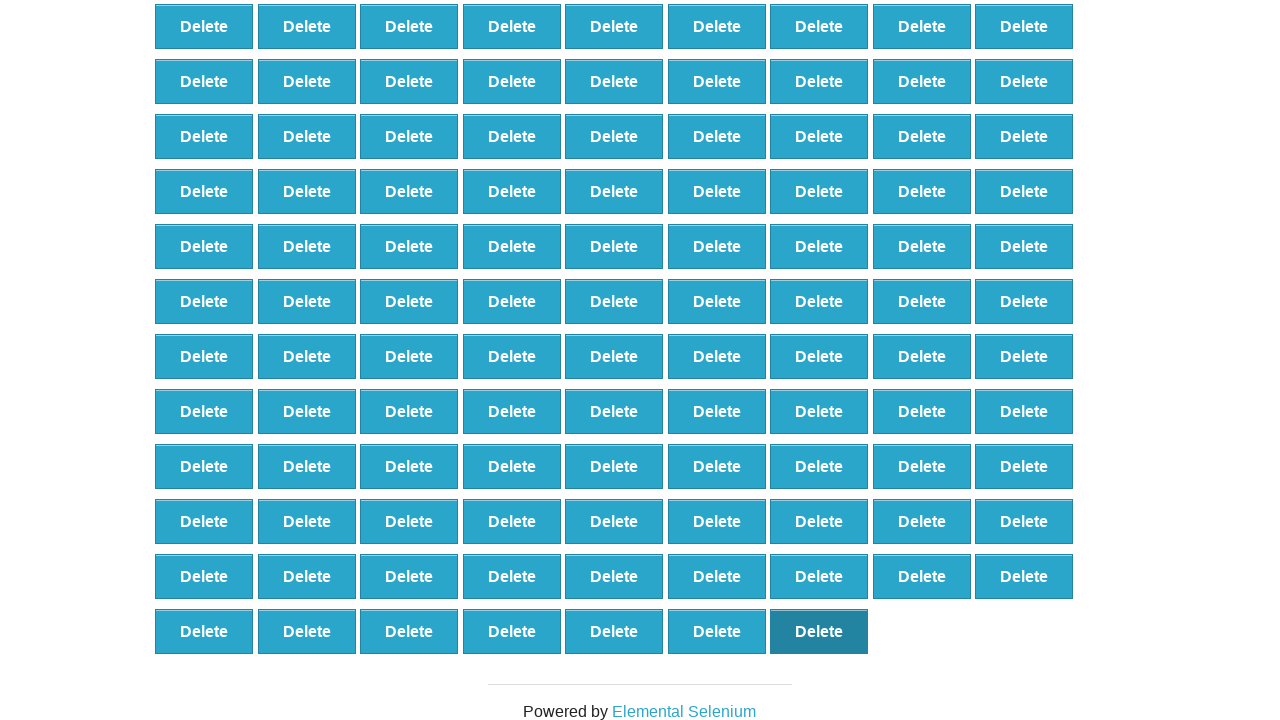

Removed element 44 of 500 at (819, 631) on xpath=//*[@id="elements"]/button[457]
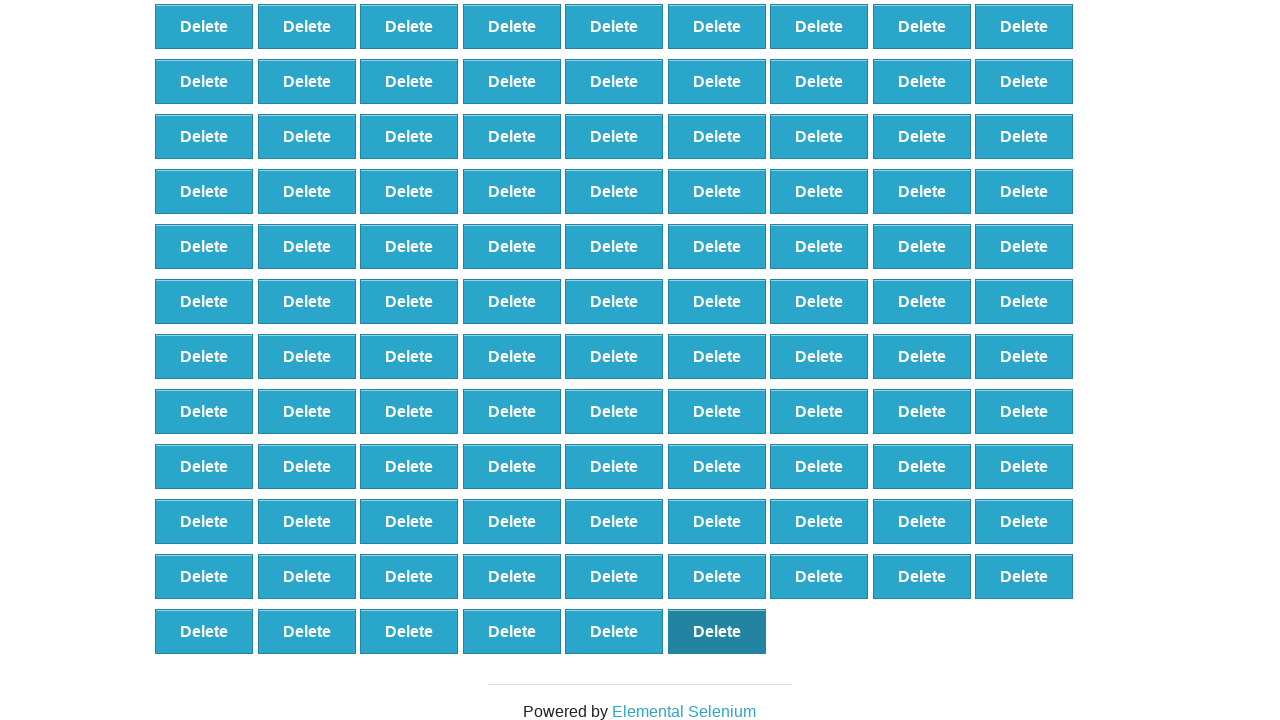

Removed element 45 of 500 at (717, 631) on xpath=//*[@id="elements"]/button[456]
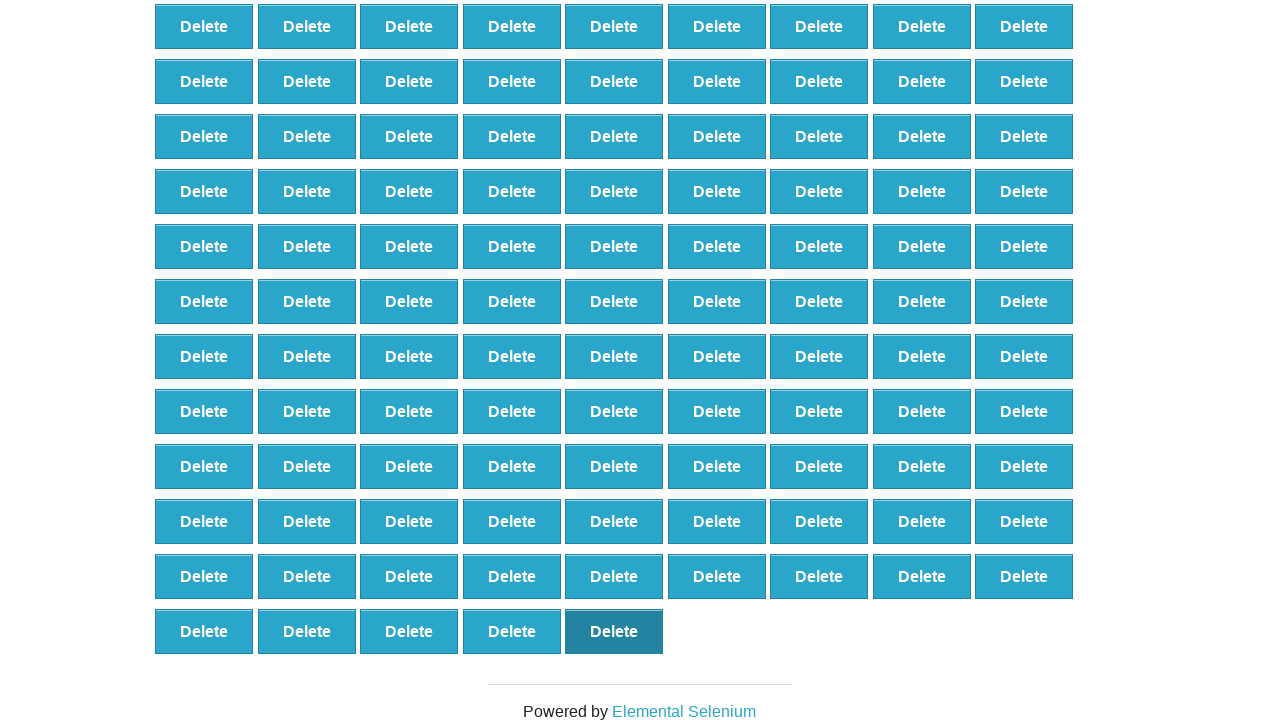

Removed element 46 of 500 at (614, 631) on xpath=//*[@id="elements"]/button[455]
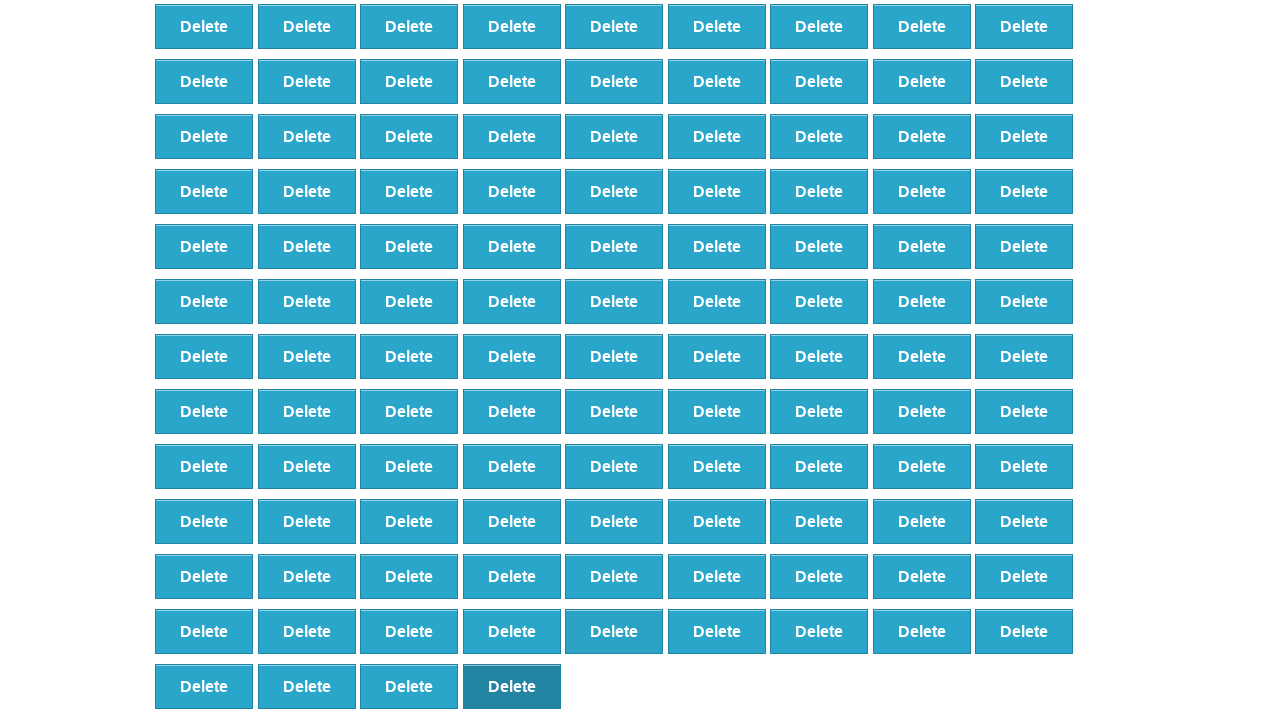

Removed element 47 of 500 at (512, 686) on xpath=//*[@id="elements"]/button[454]
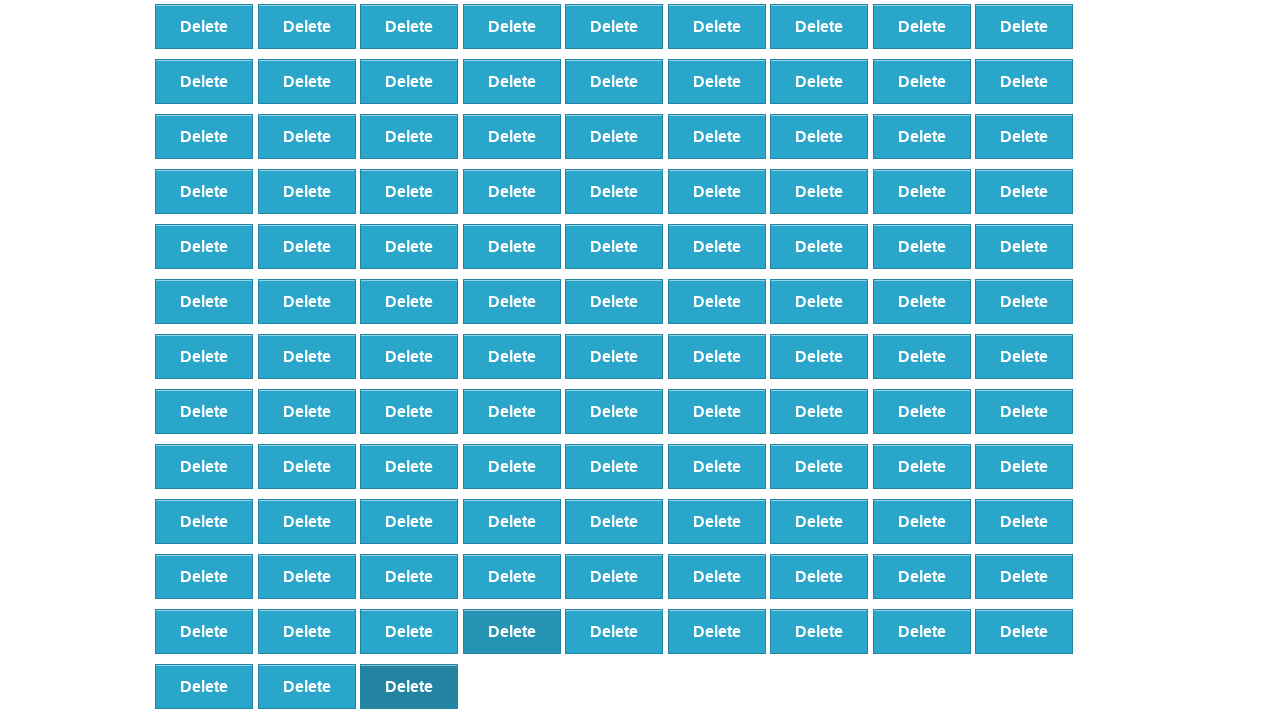

Removed element 48 of 500 at (409, 686) on xpath=//*[@id="elements"]/button[453]
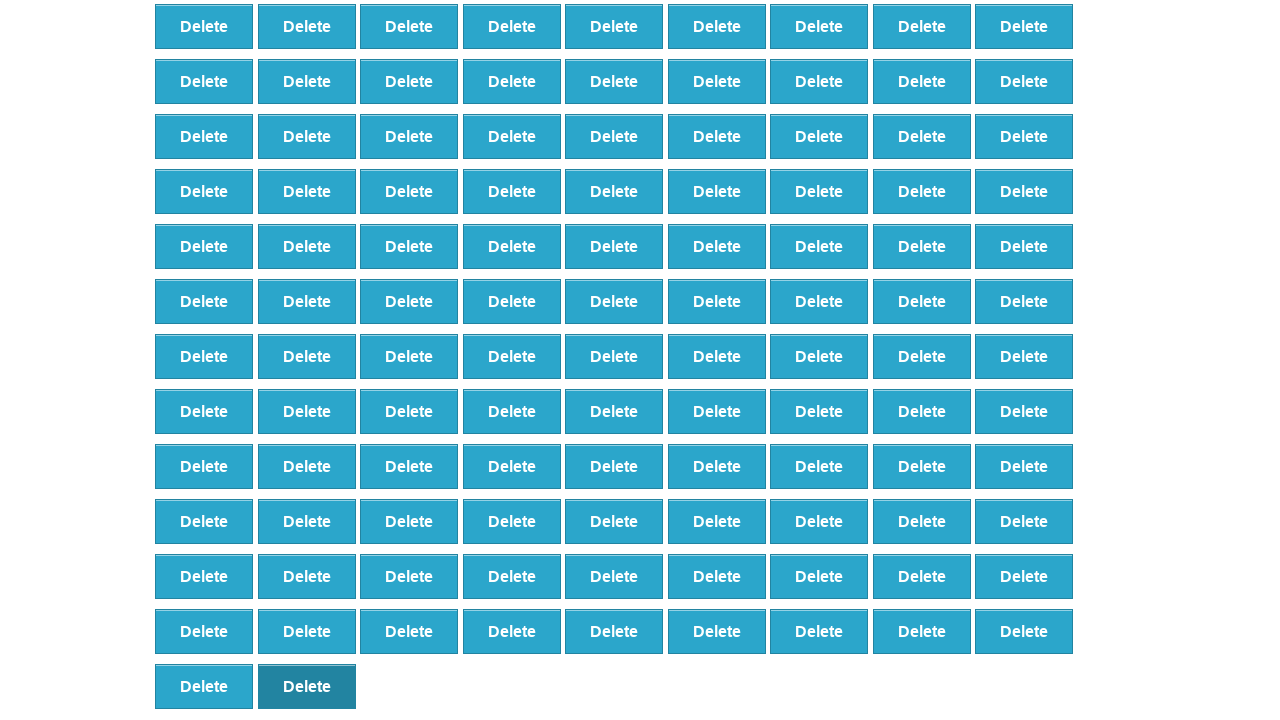

Removed element 49 of 500 at (307, 686) on xpath=//*[@id="elements"]/button[452]
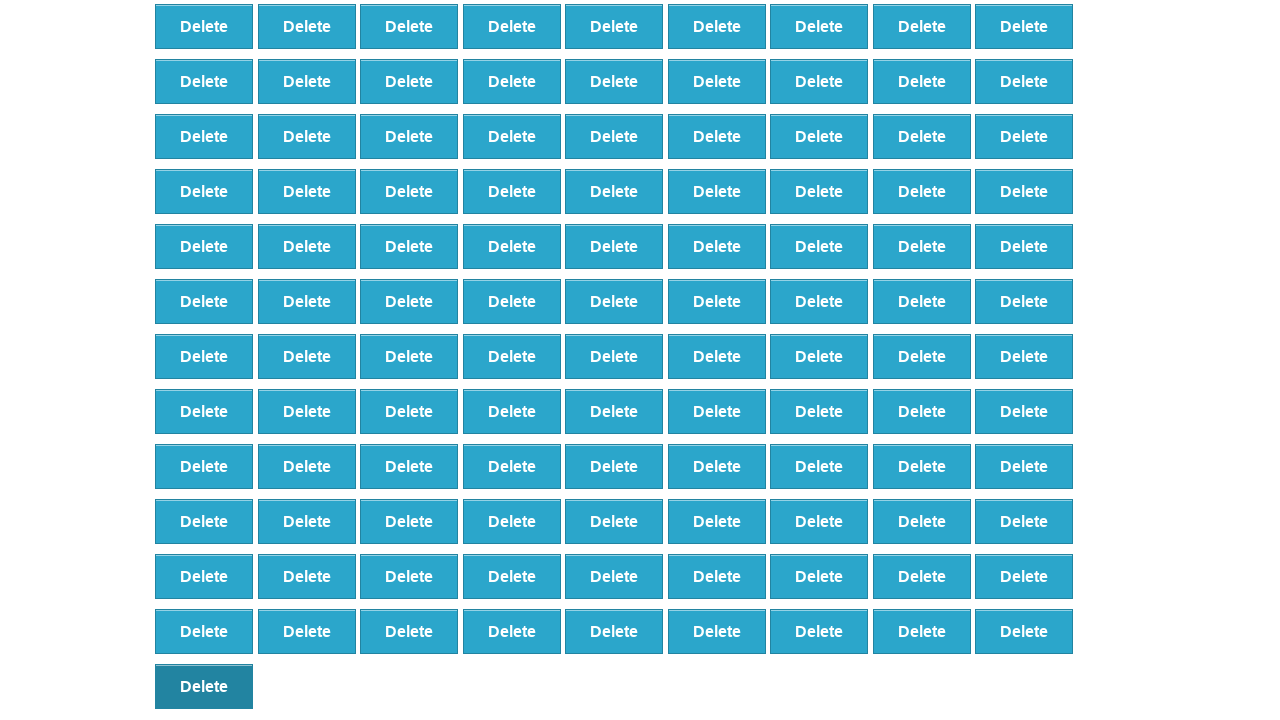

Removed element 50 of 500 at (204, 686) on xpath=//*[@id="elements"]/button[451]
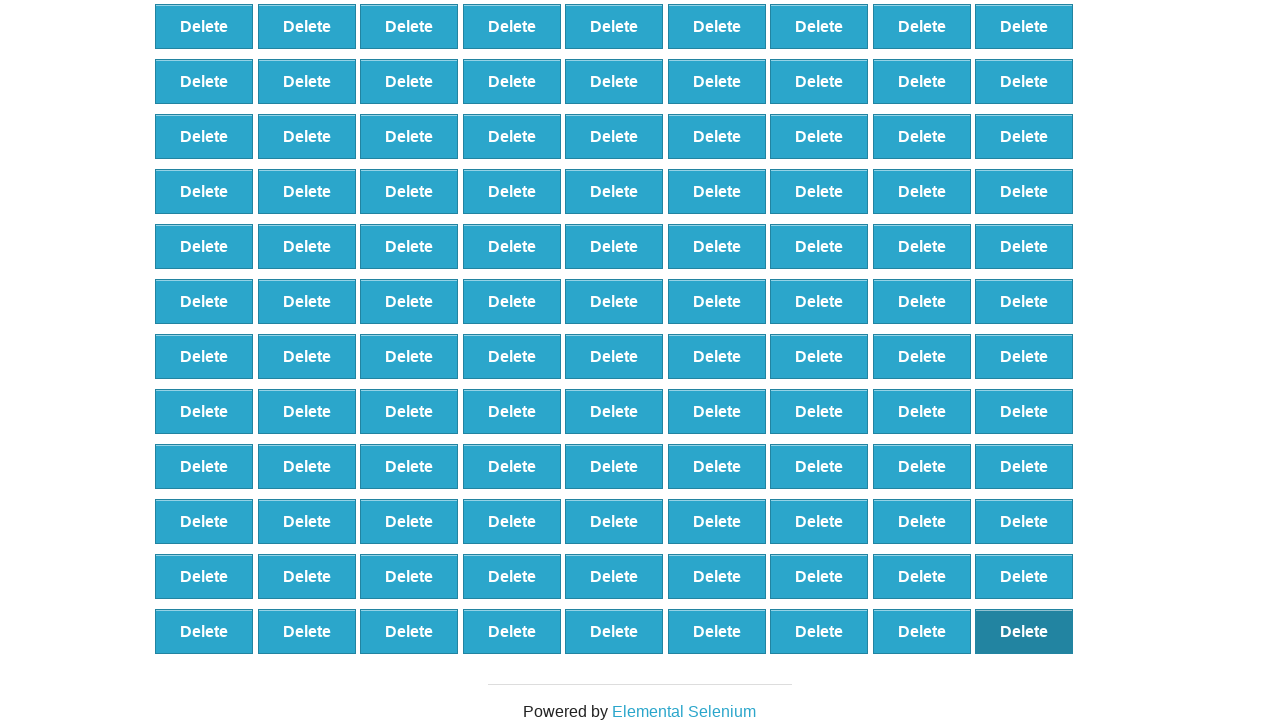

Removed element 51 of 500 at (1024, 631) on xpath=//*[@id="elements"]/button[450]
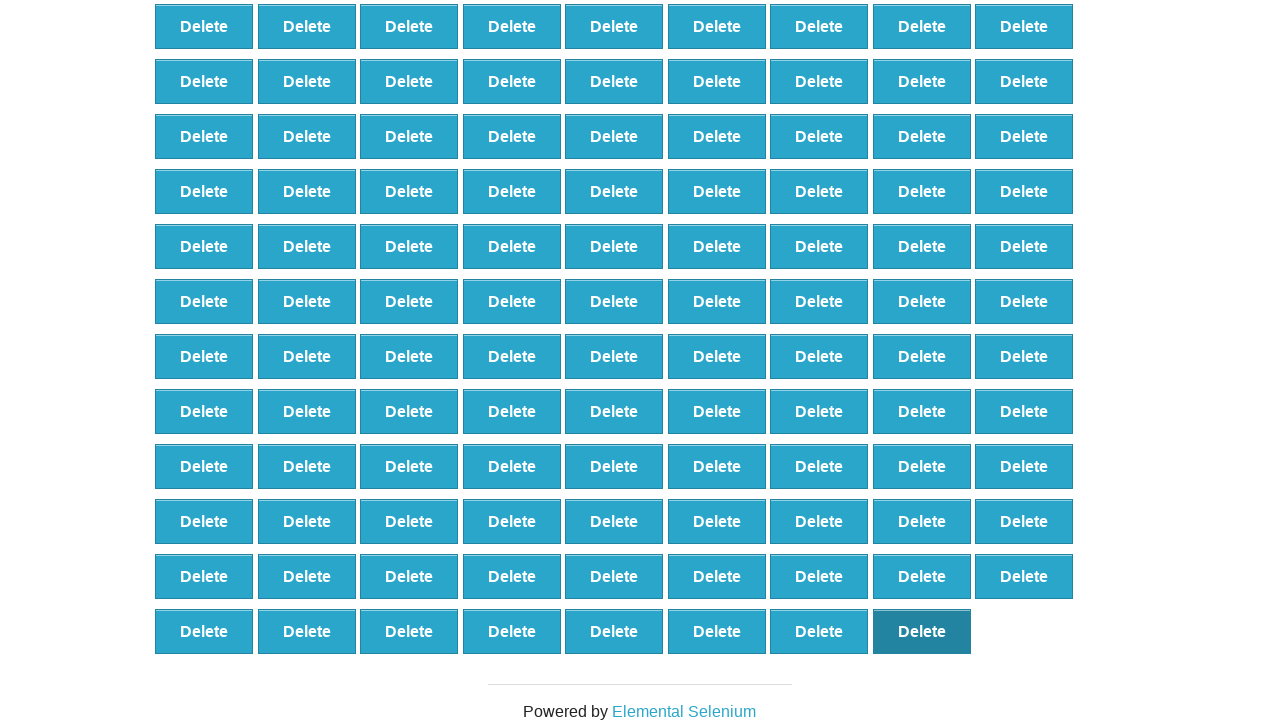

Removed element 52 of 500 at (922, 631) on xpath=//*[@id="elements"]/button[449]
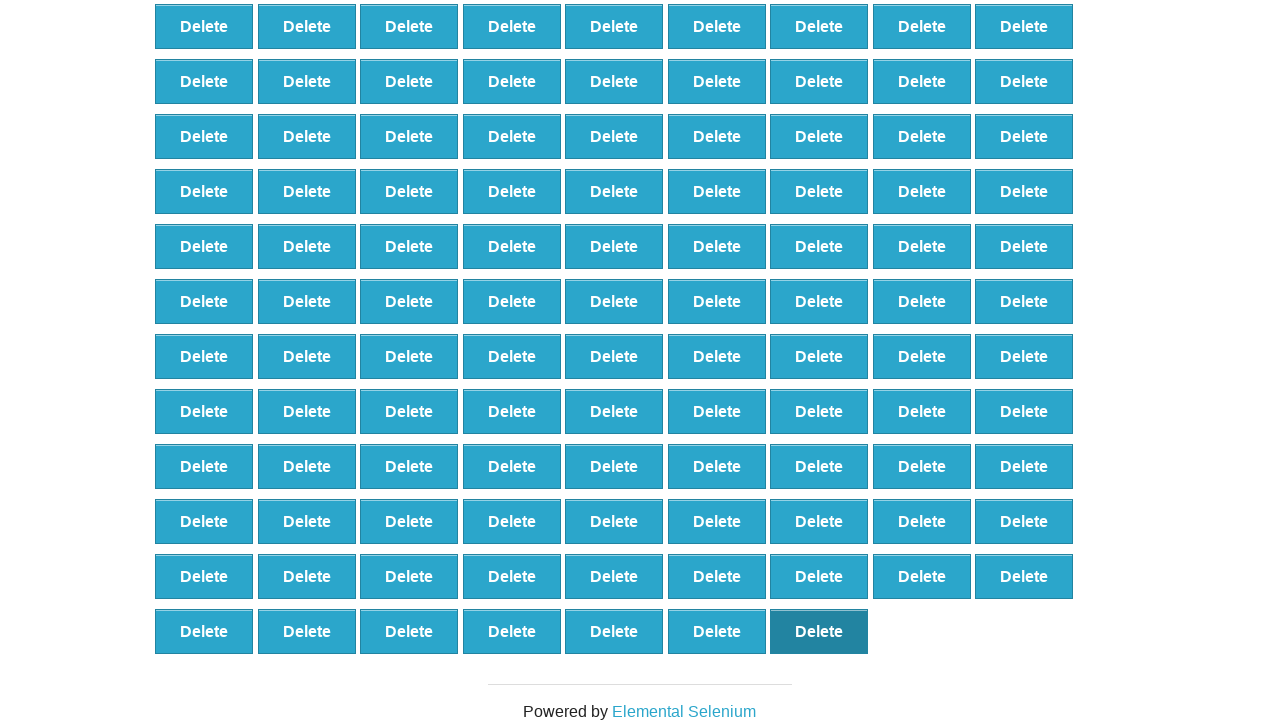

Removed element 53 of 500 at (819, 631) on xpath=//*[@id="elements"]/button[448]
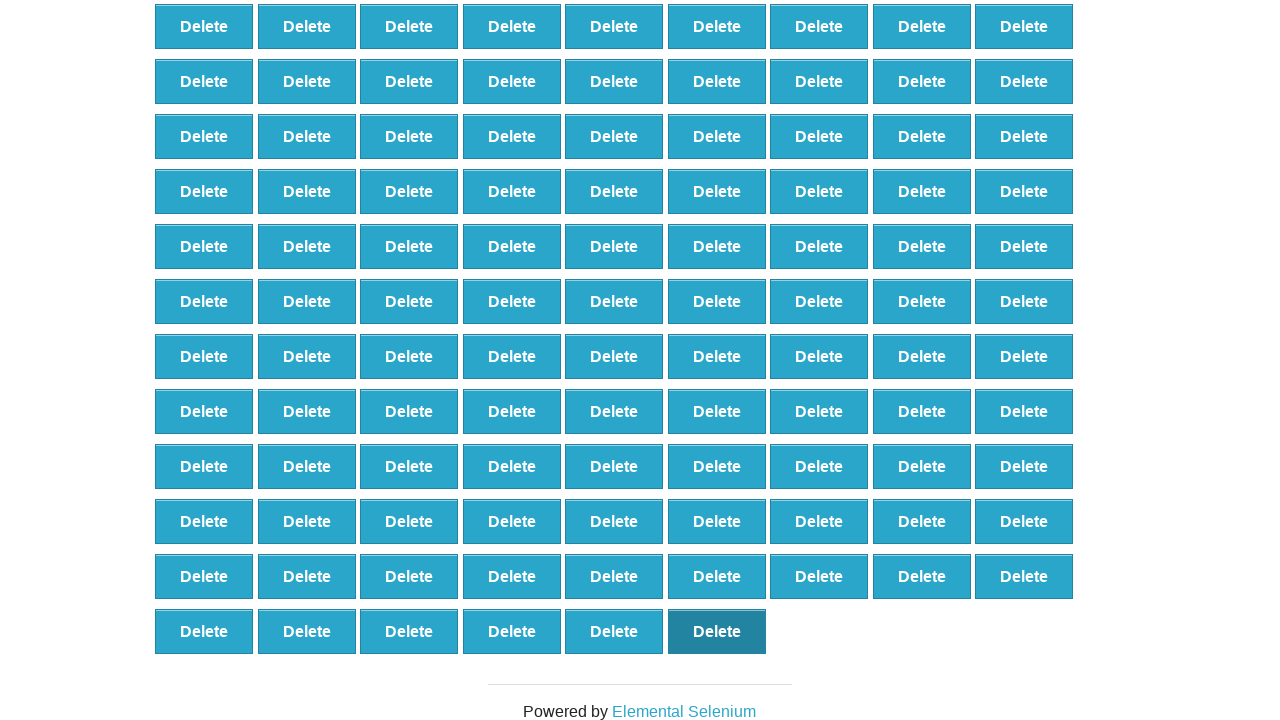

Removed element 54 of 500 at (717, 631) on xpath=//*[@id="elements"]/button[447]
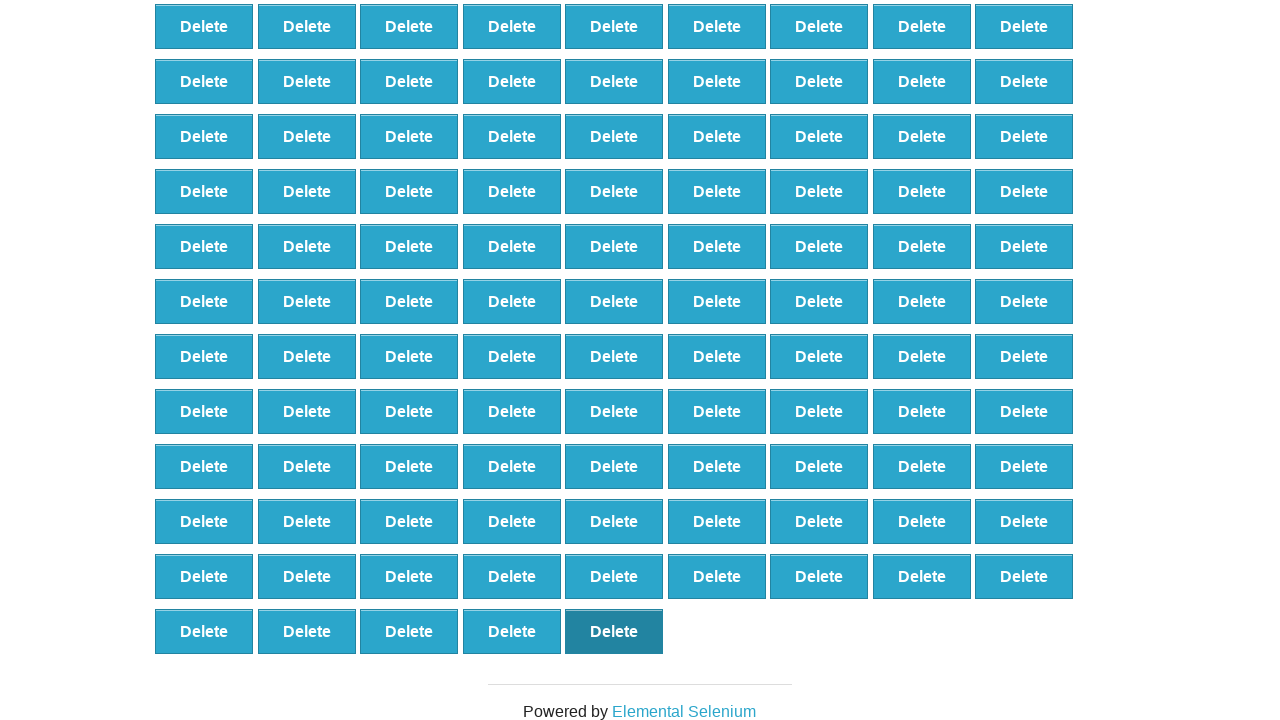

Removed element 55 of 500 at (614, 631) on xpath=//*[@id="elements"]/button[446]
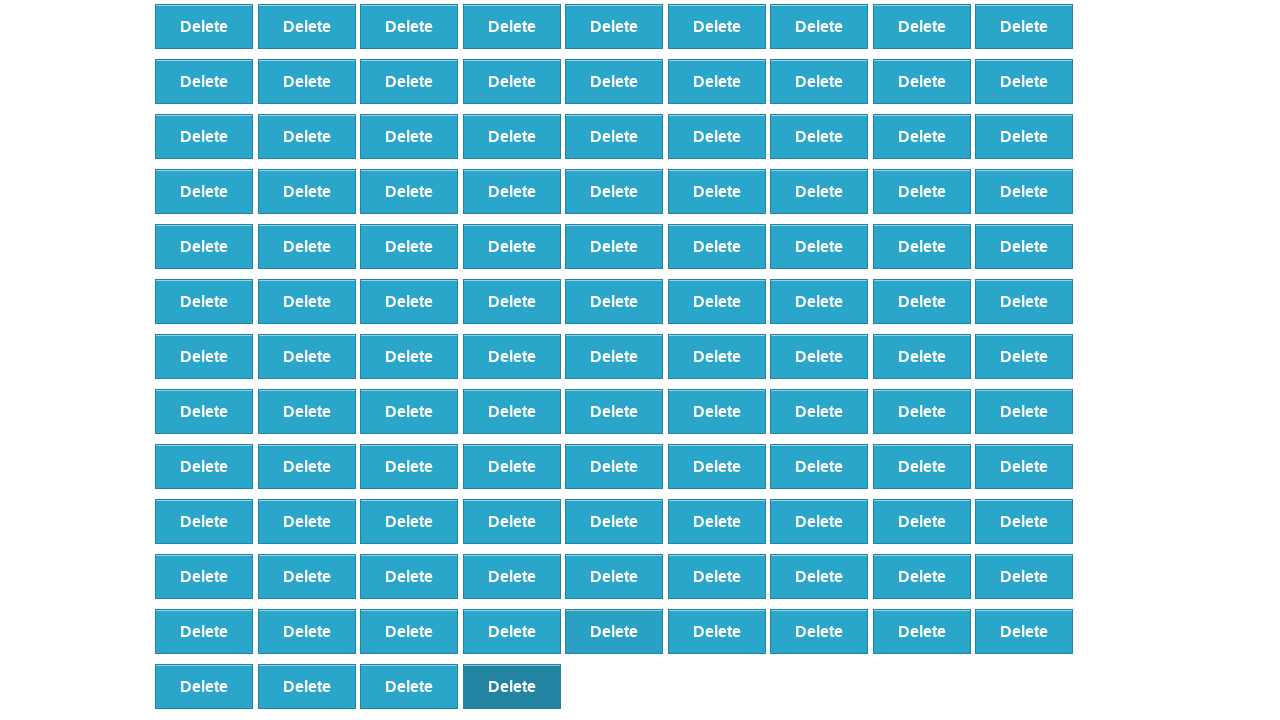

Removed element 56 of 500 at (512, 686) on xpath=//*[@id="elements"]/button[445]
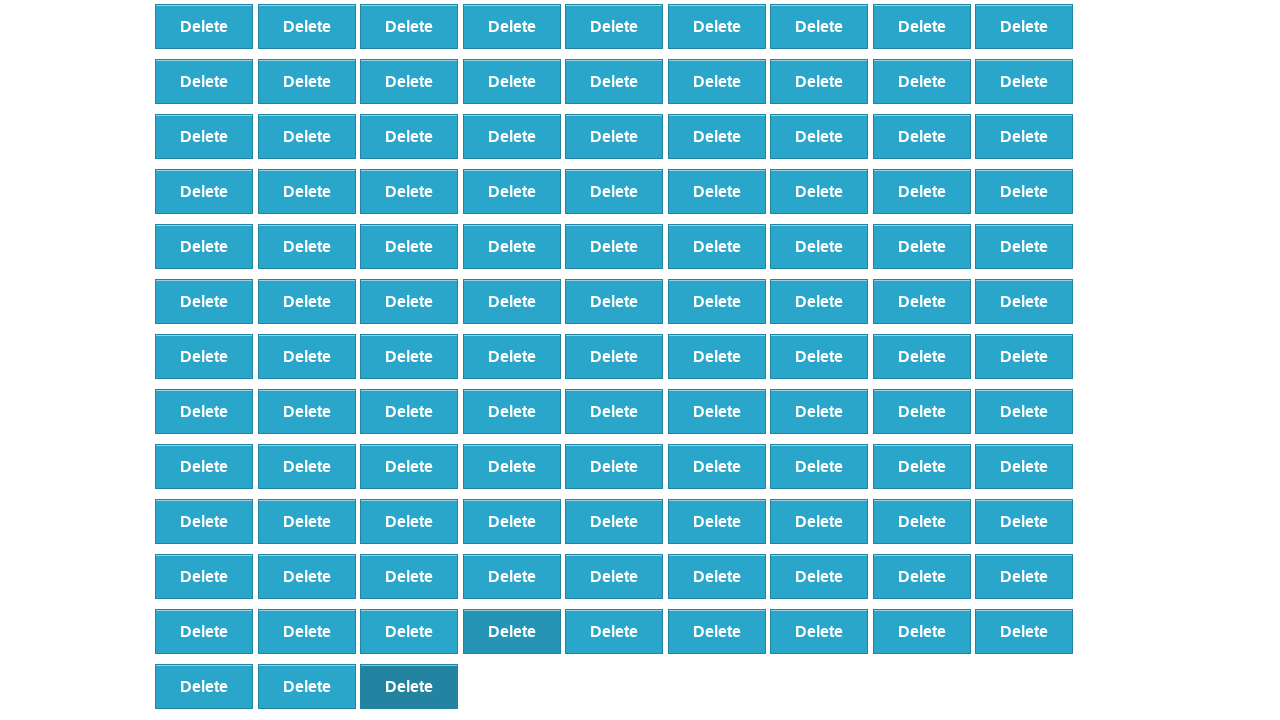

Removed element 57 of 500 at (409, 686) on xpath=//*[@id="elements"]/button[444]
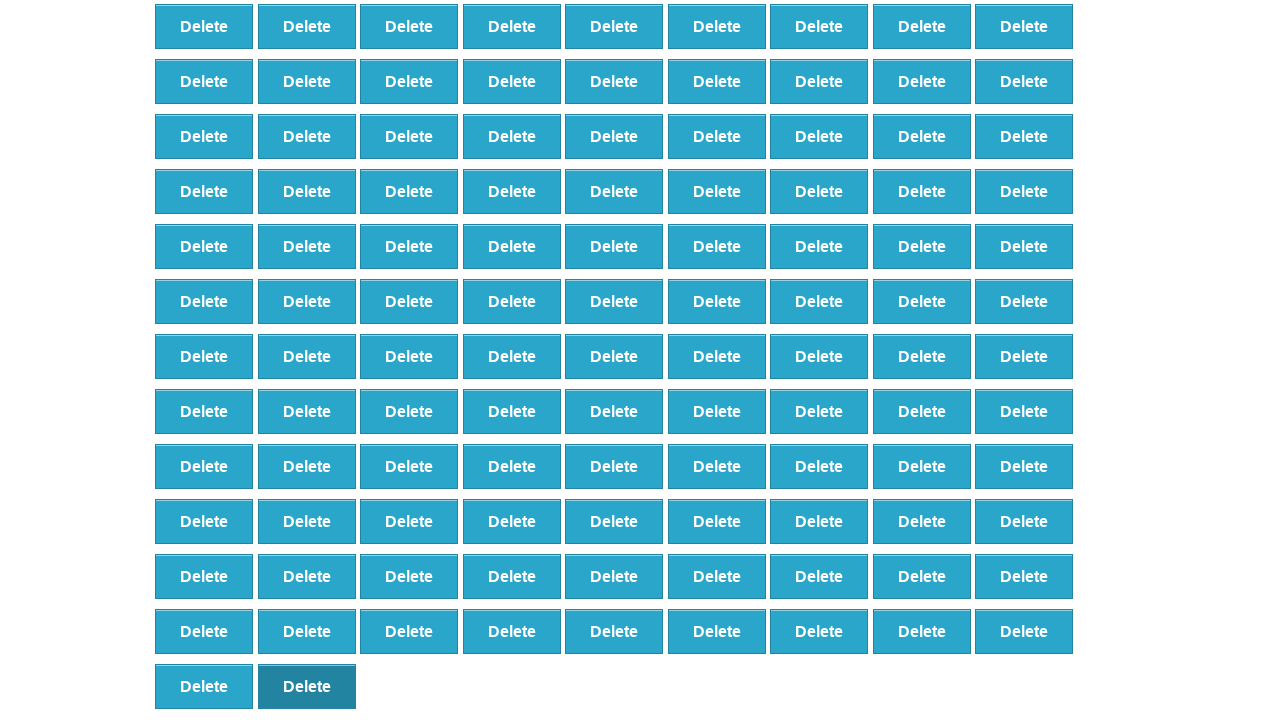

Removed element 58 of 500 at (307, 686) on xpath=//*[@id="elements"]/button[443]
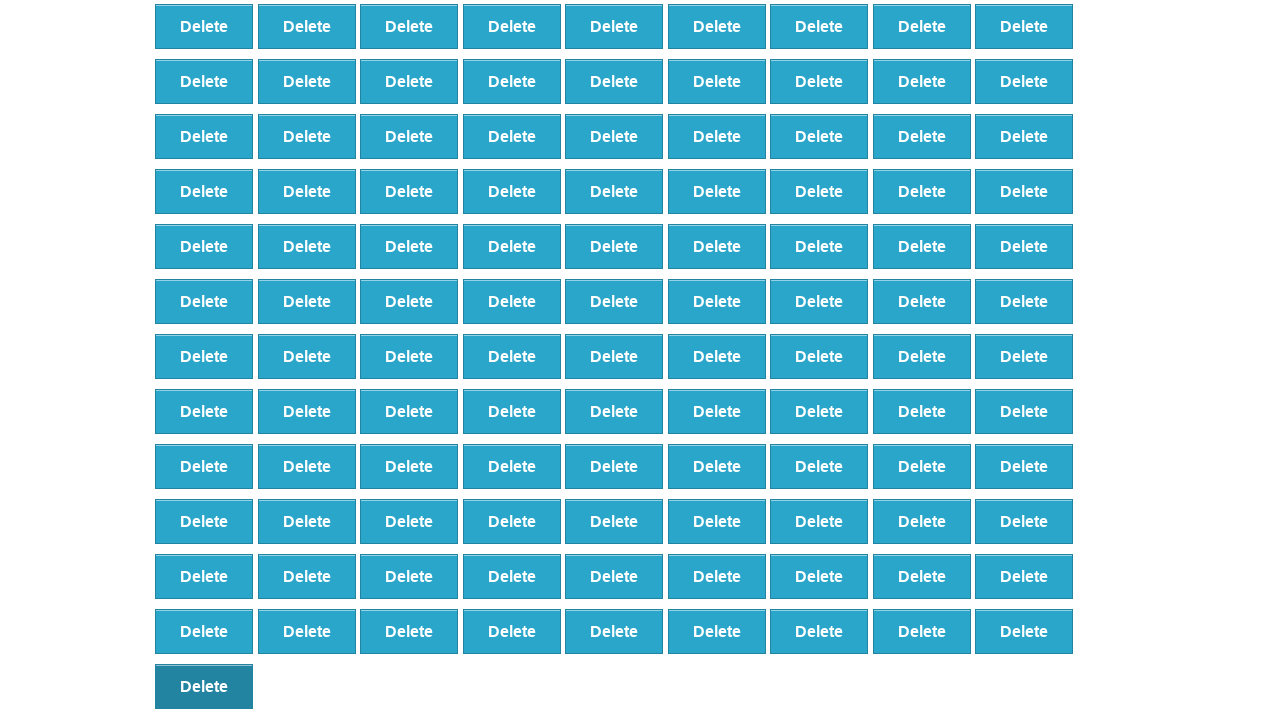

Removed element 59 of 500 at (204, 686) on xpath=//*[@id="elements"]/button[442]
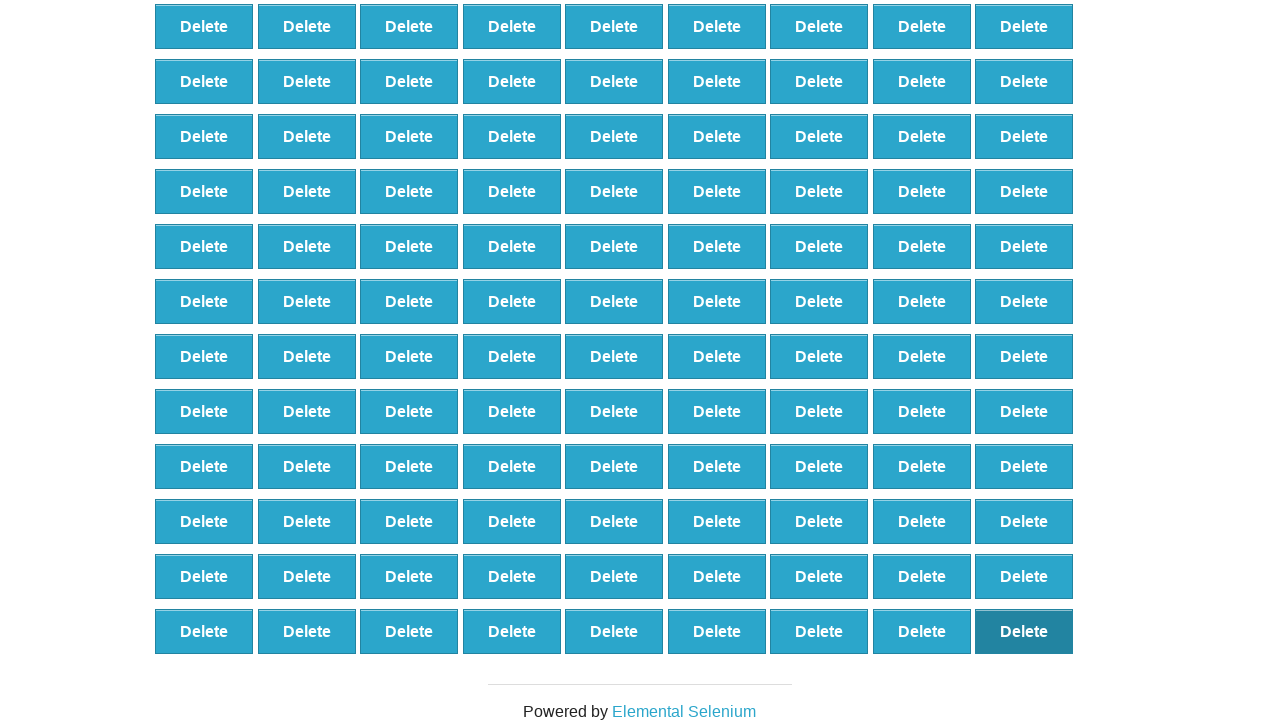

Removed element 60 of 500 at (1024, 631) on xpath=//*[@id="elements"]/button[441]
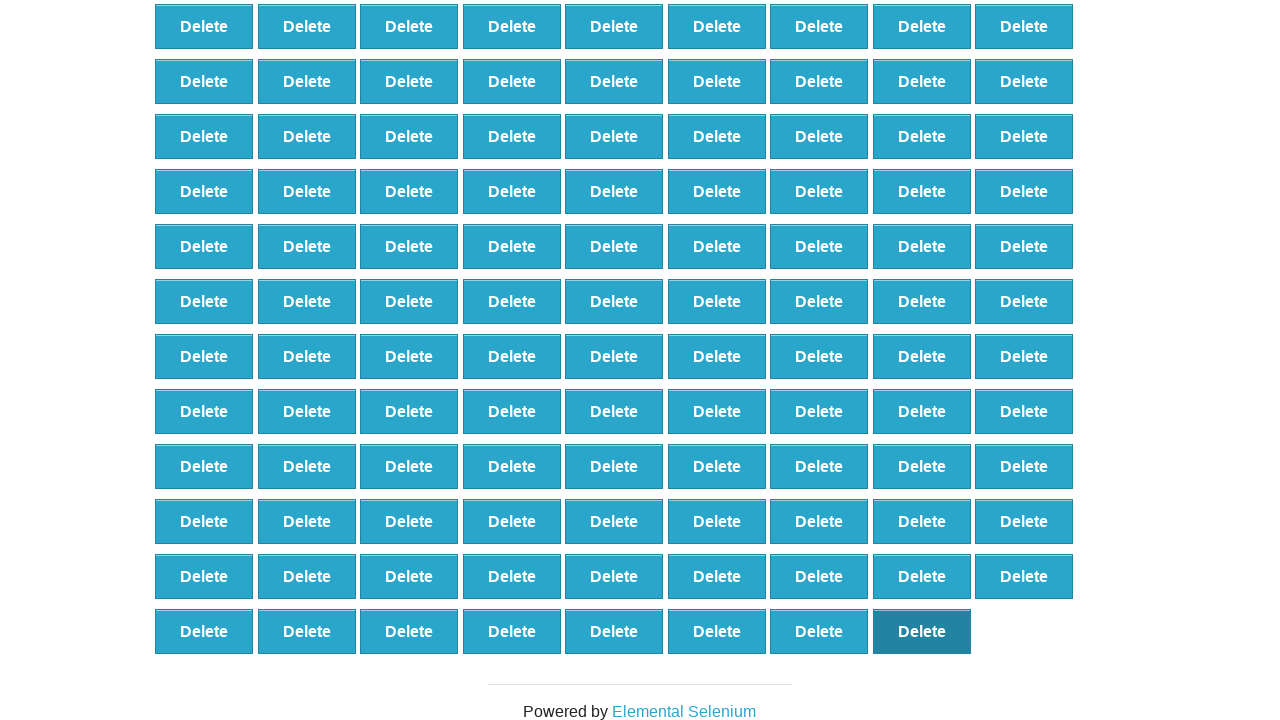

Removed element 61 of 500 at (922, 631) on xpath=//*[@id="elements"]/button[440]
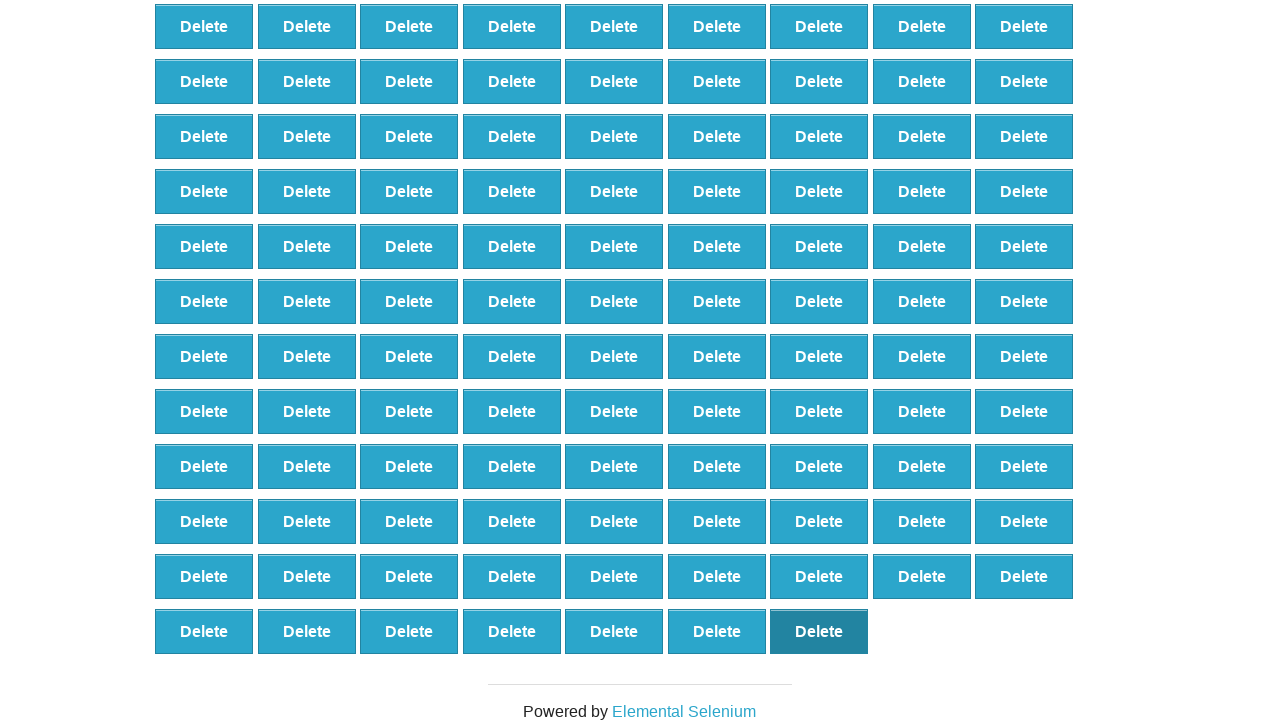

Removed element 62 of 500 at (819, 631) on xpath=//*[@id="elements"]/button[439]
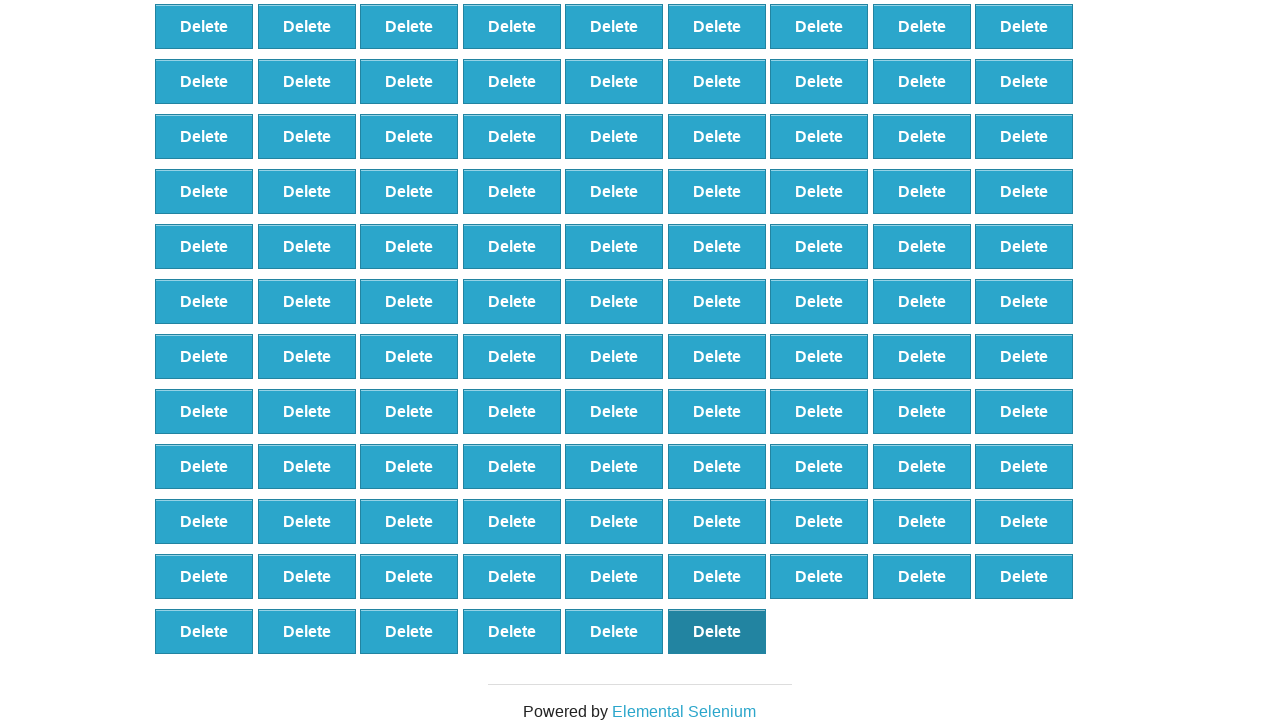

Removed element 63 of 500 at (717, 631) on xpath=//*[@id="elements"]/button[438]
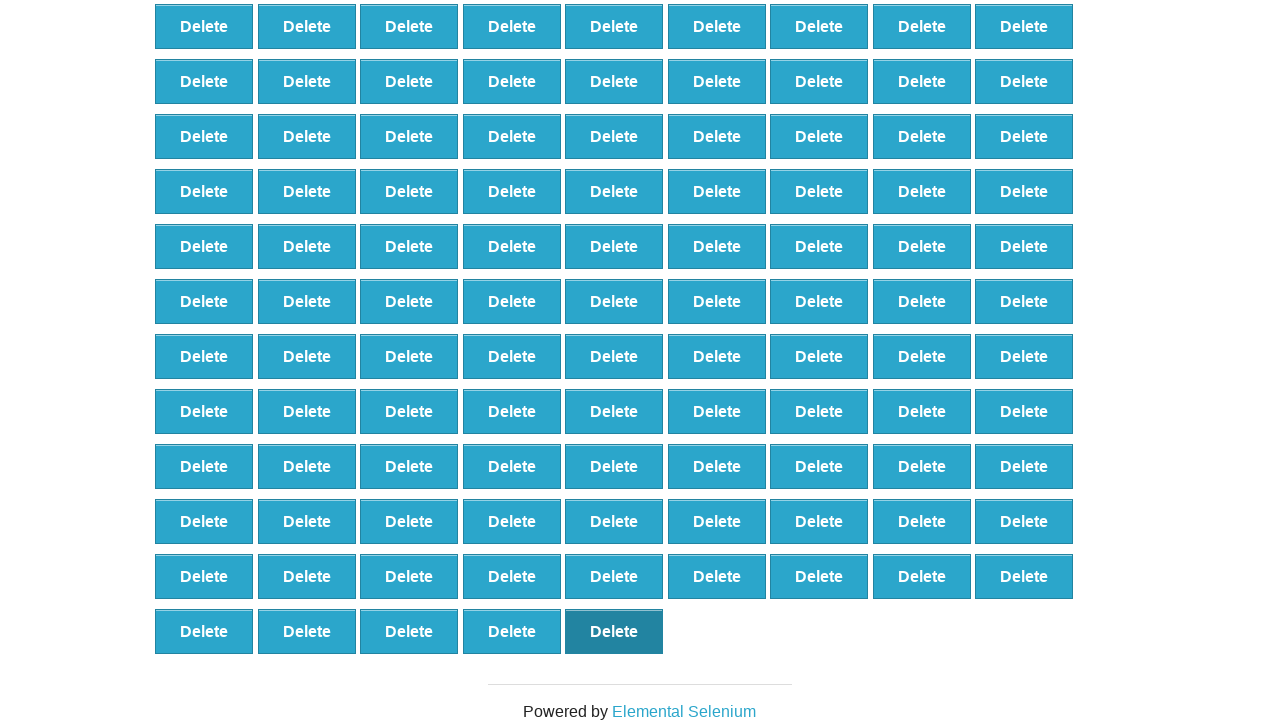

Removed element 64 of 500 at (614, 631) on xpath=//*[@id="elements"]/button[437]
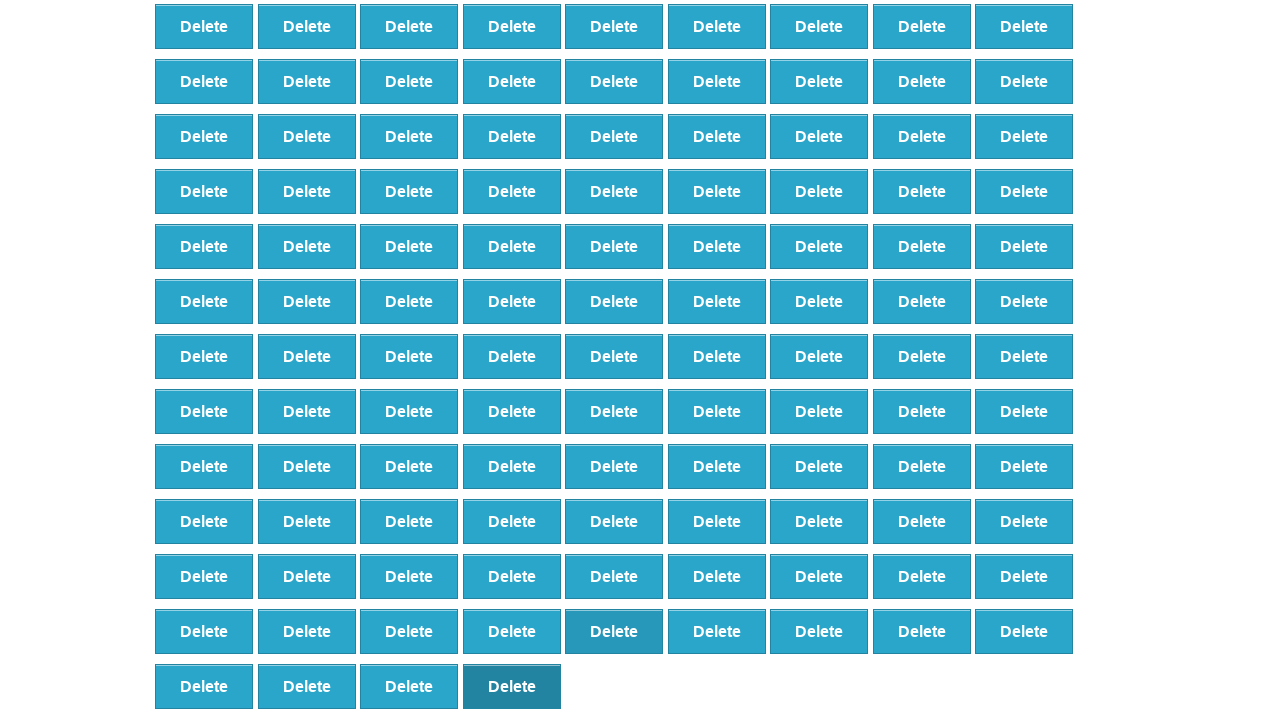

Removed element 65 of 500 at (512, 686) on xpath=//*[@id="elements"]/button[436]
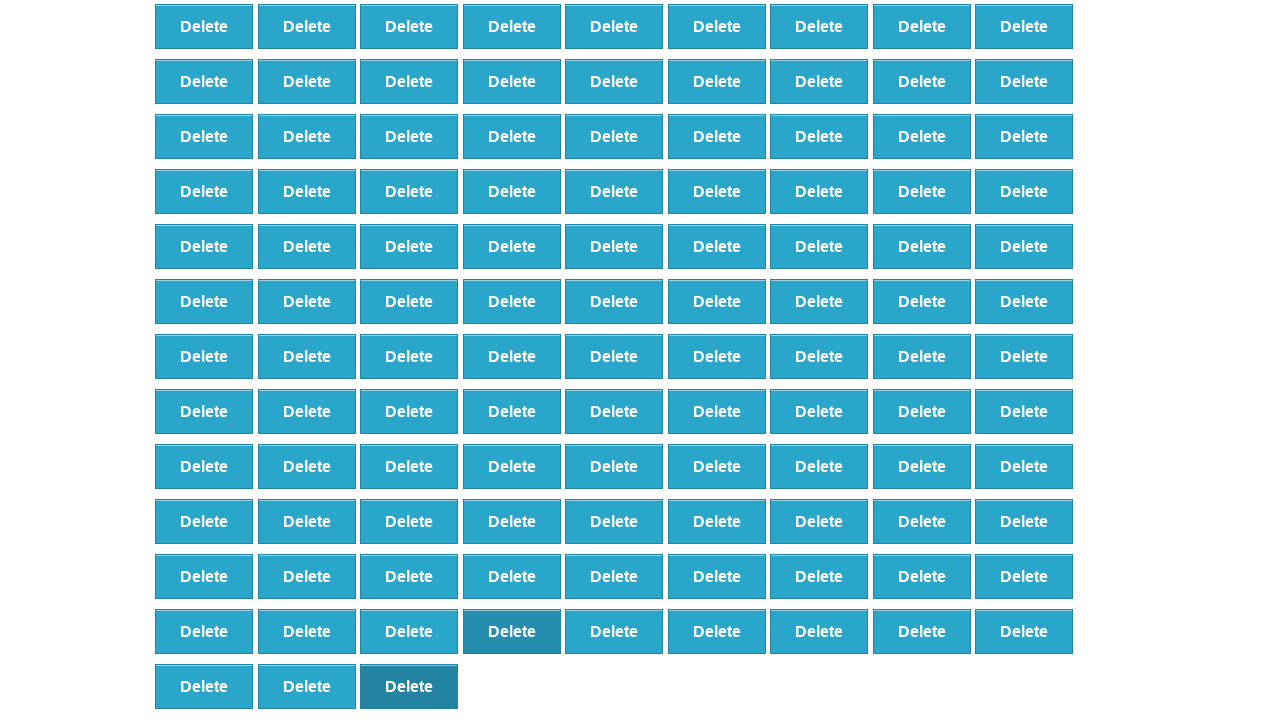

Removed element 66 of 500 at (409, 686) on xpath=//*[@id="elements"]/button[435]
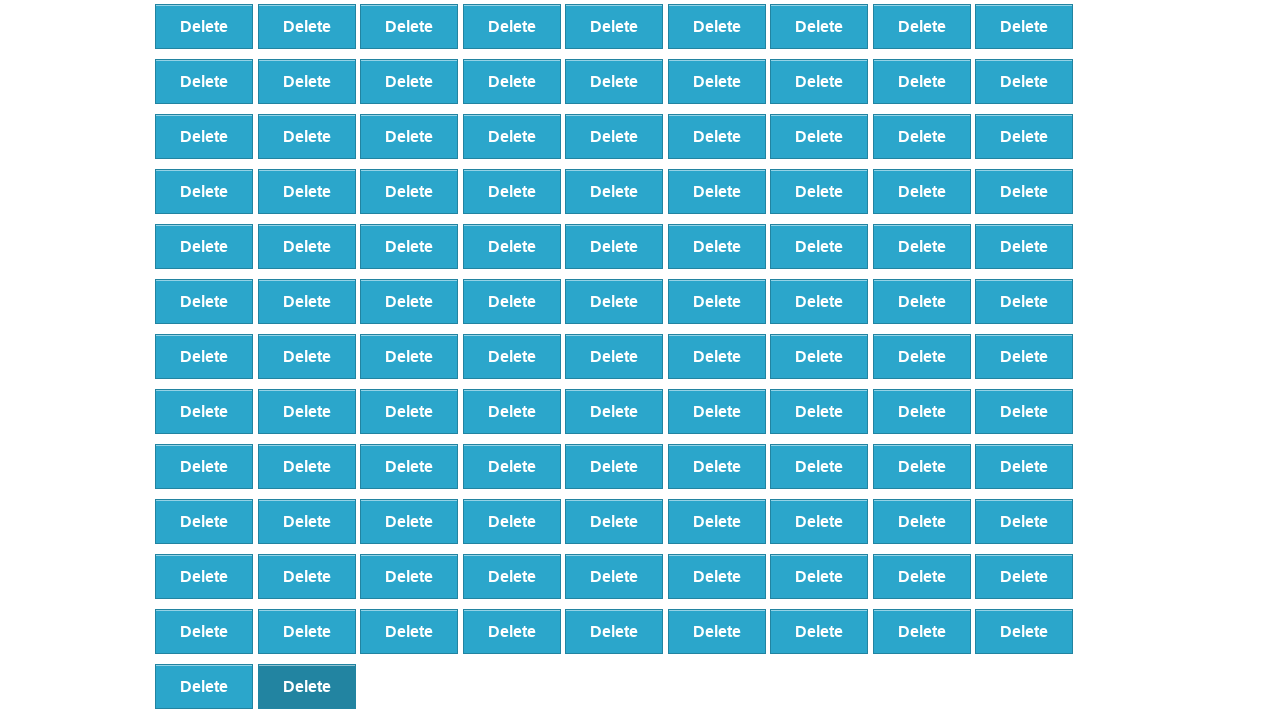

Removed element 67 of 500 at (307, 686) on xpath=//*[@id="elements"]/button[434]
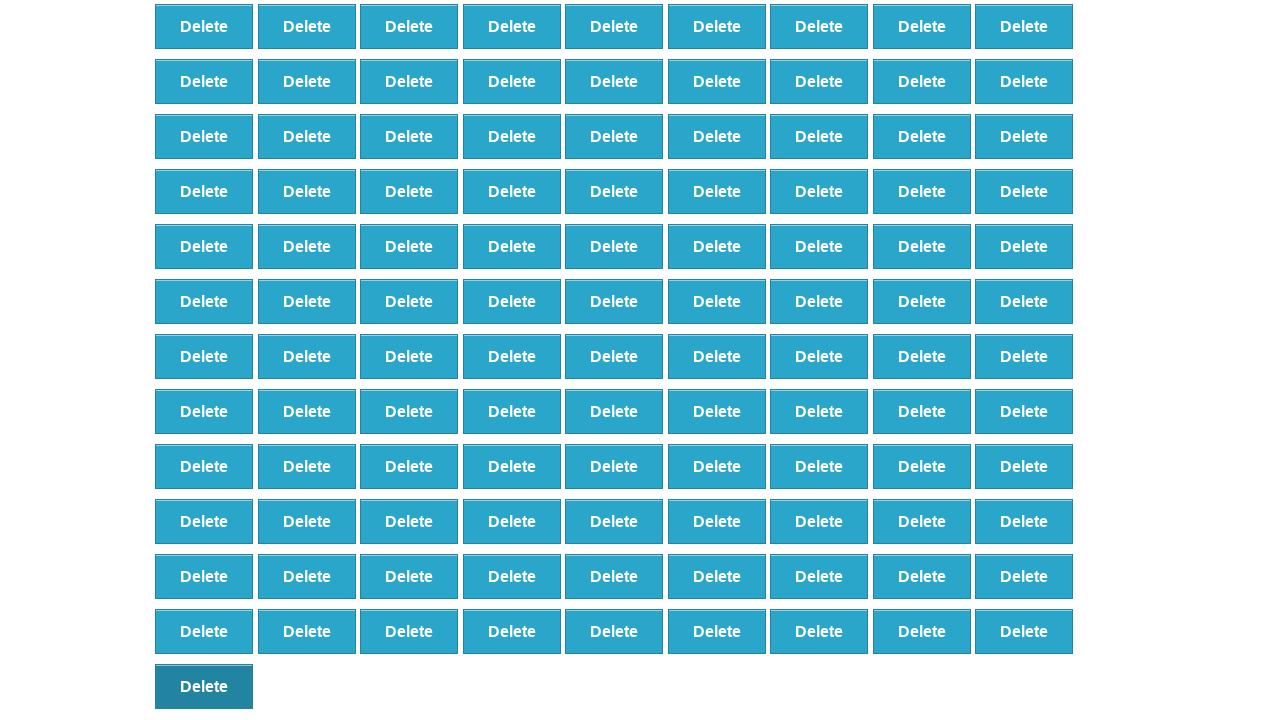

Removed element 68 of 500 at (204, 686) on xpath=//*[@id="elements"]/button[433]
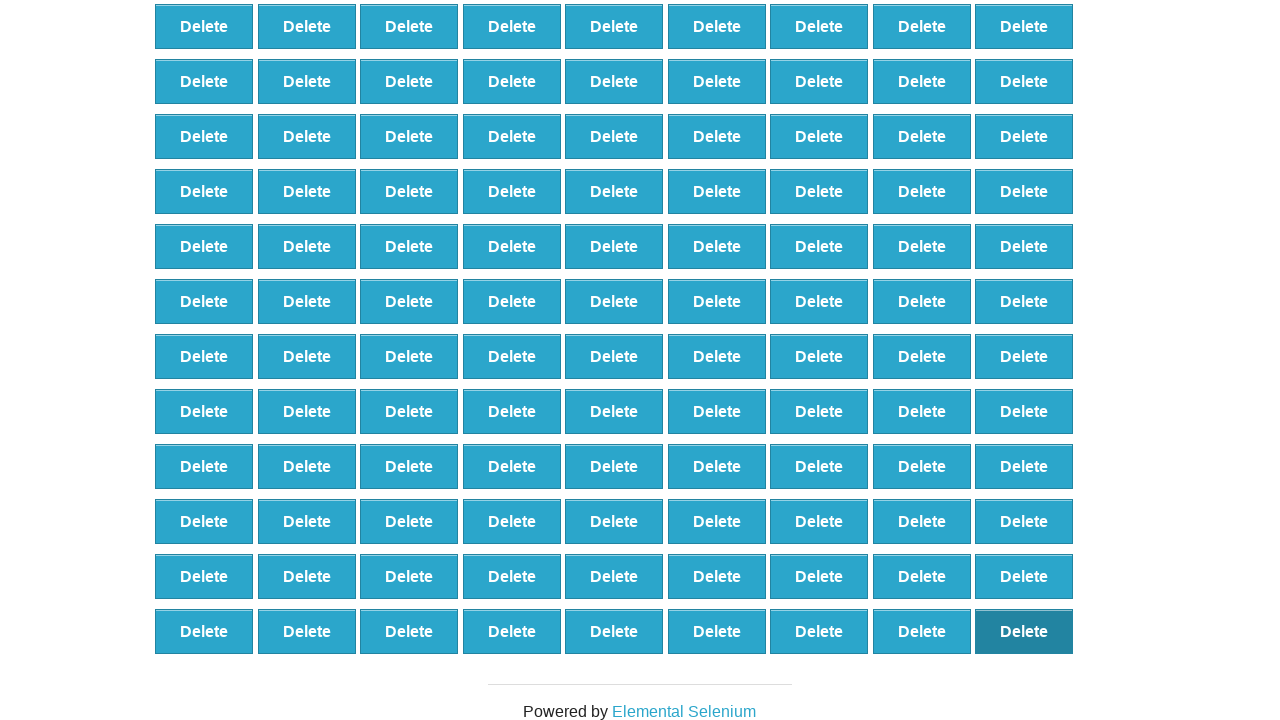

Removed element 69 of 500 at (1024, 631) on xpath=//*[@id="elements"]/button[432]
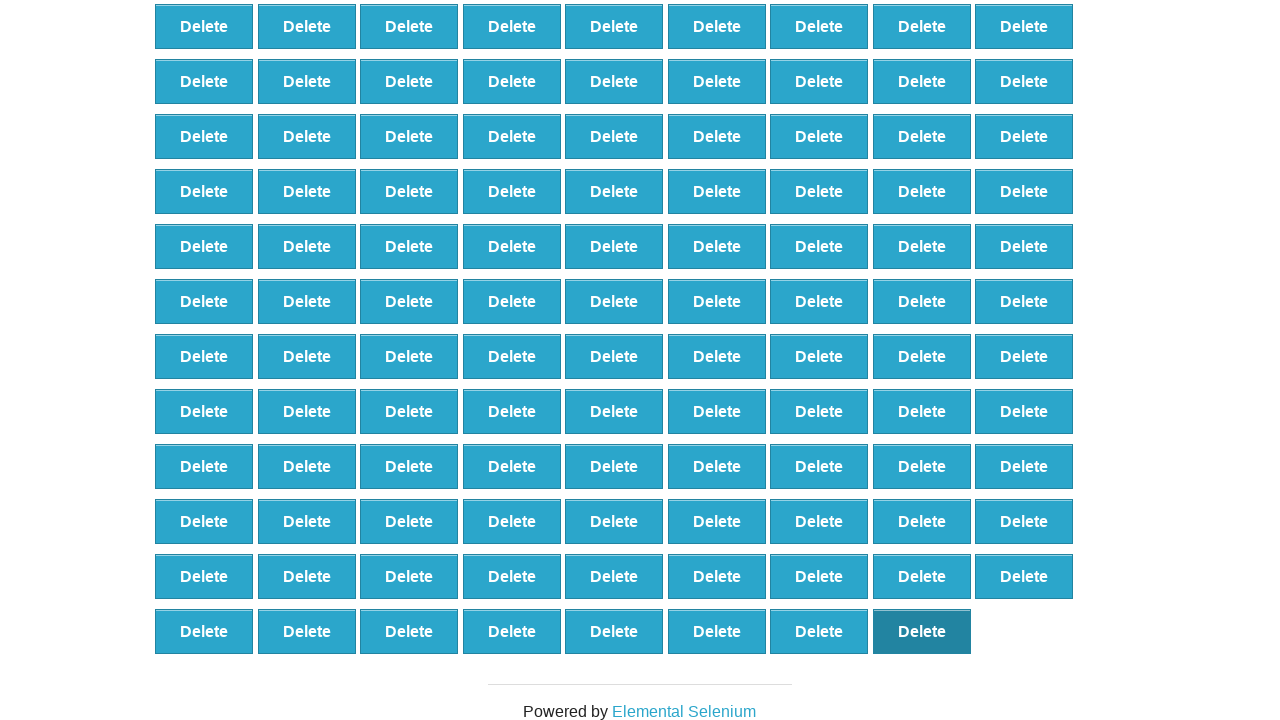

Removed element 70 of 500 at (922, 631) on xpath=//*[@id="elements"]/button[431]
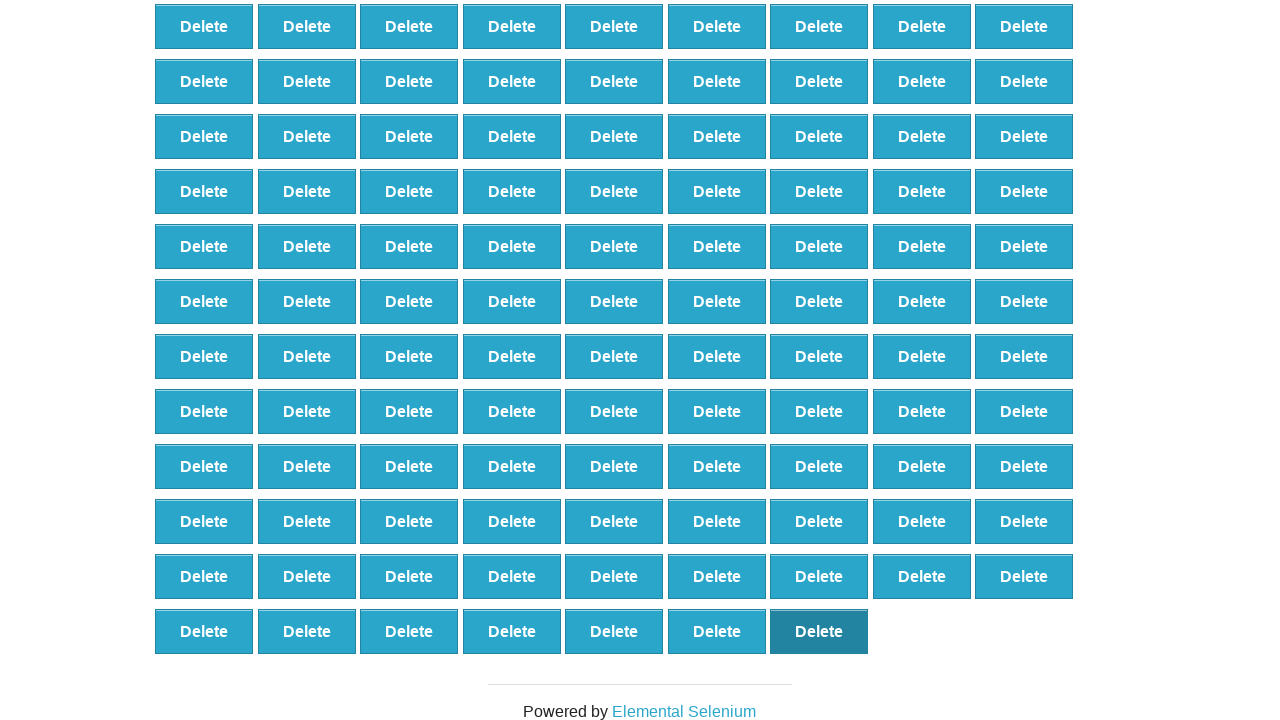

Removed element 71 of 500 at (819, 631) on xpath=//*[@id="elements"]/button[430]
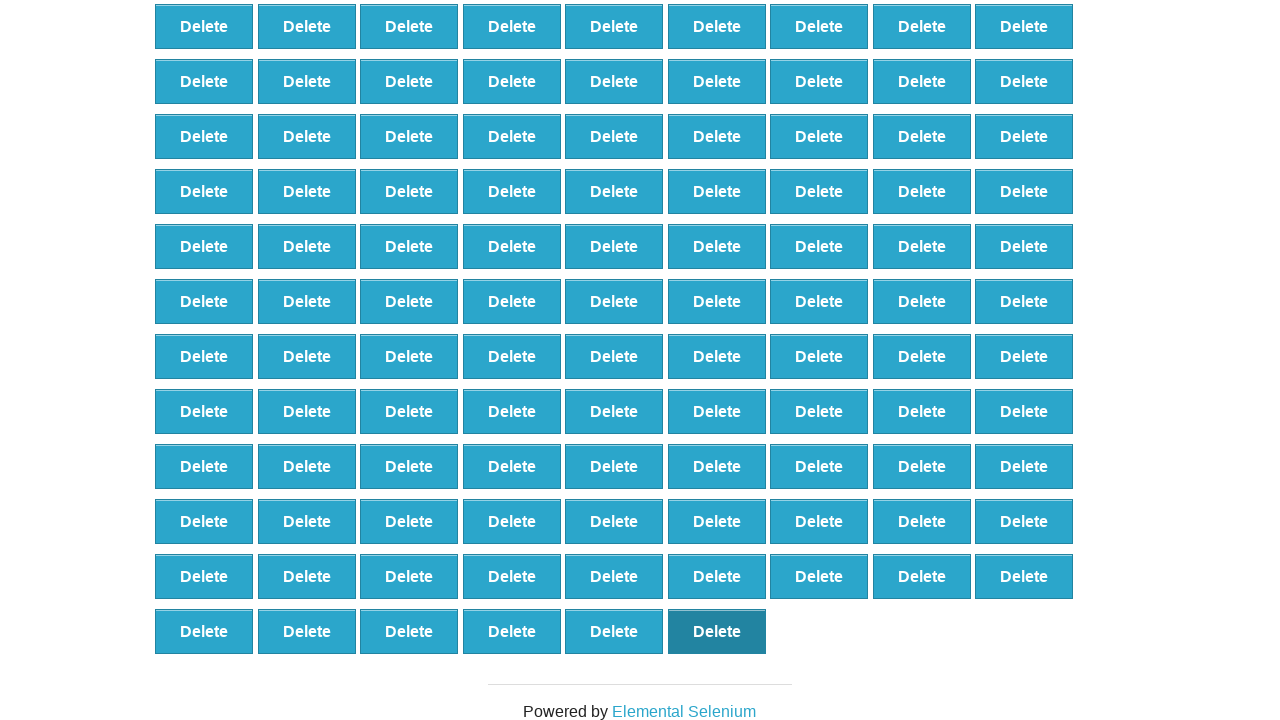

Removed element 72 of 500 at (717, 631) on xpath=//*[@id="elements"]/button[429]
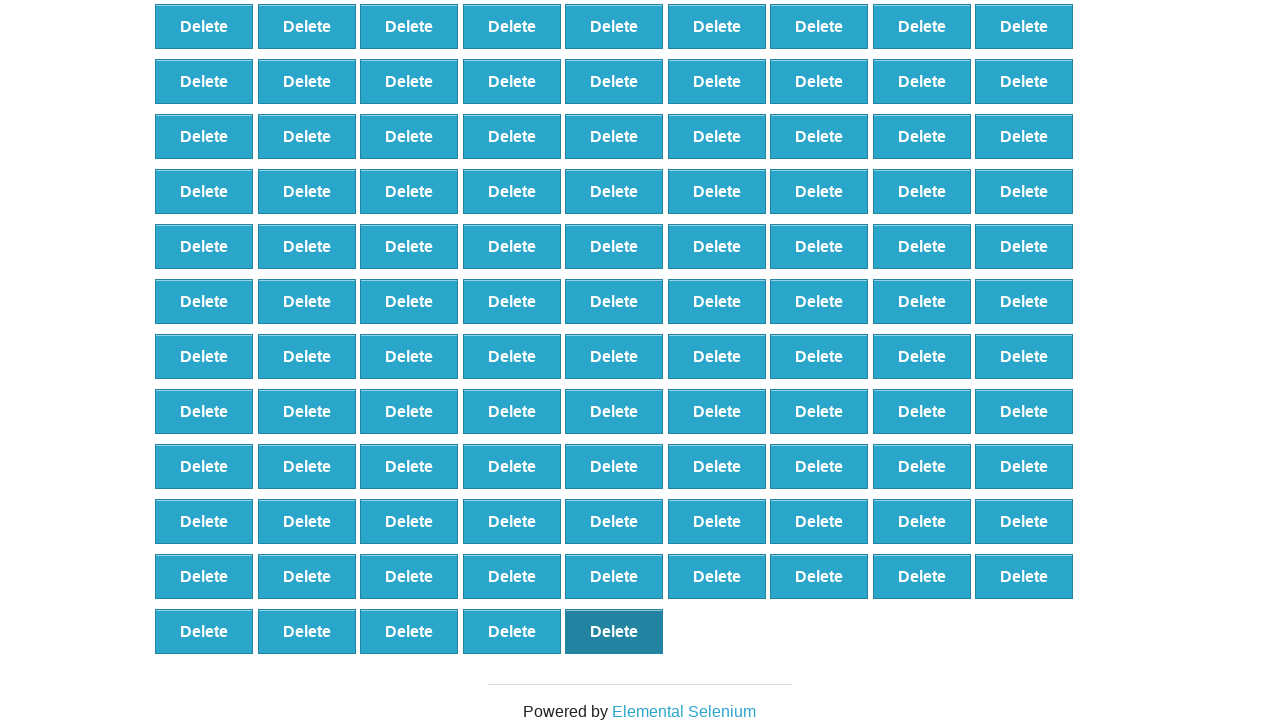

Removed element 73 of 500 at (614, 631) on xpath=//*[@id="elements"]/button[428]
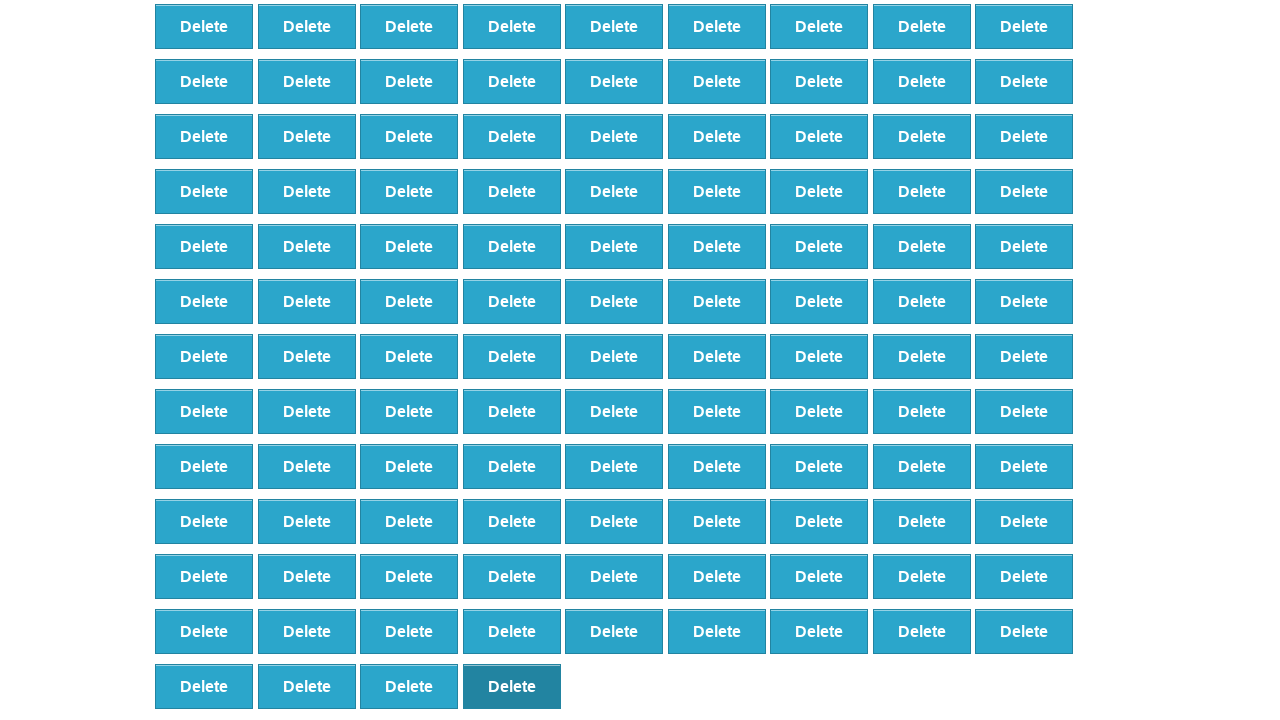

Removed element 74 of 500 at (512, 686) on xpath=//*[@id="elements"]/button[427]
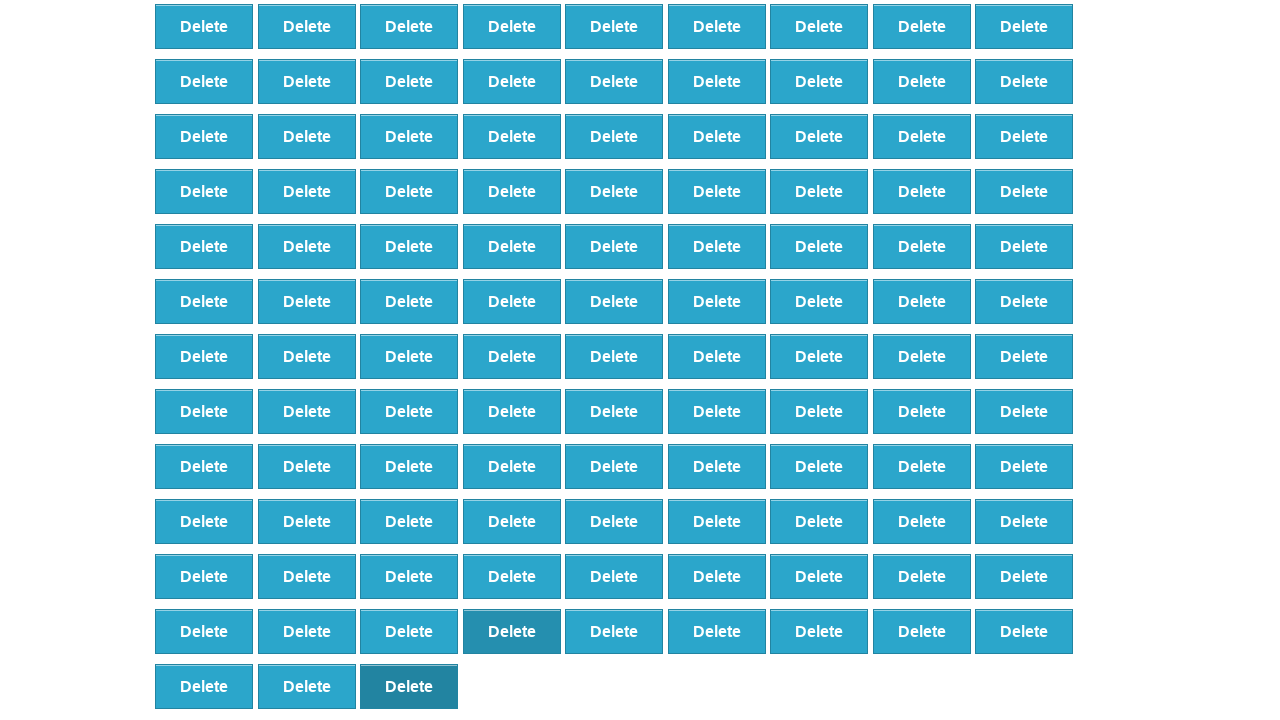

Removed element 75 of 500 at (409, 686) on xpath=//*[@id="elements"]/button[426]
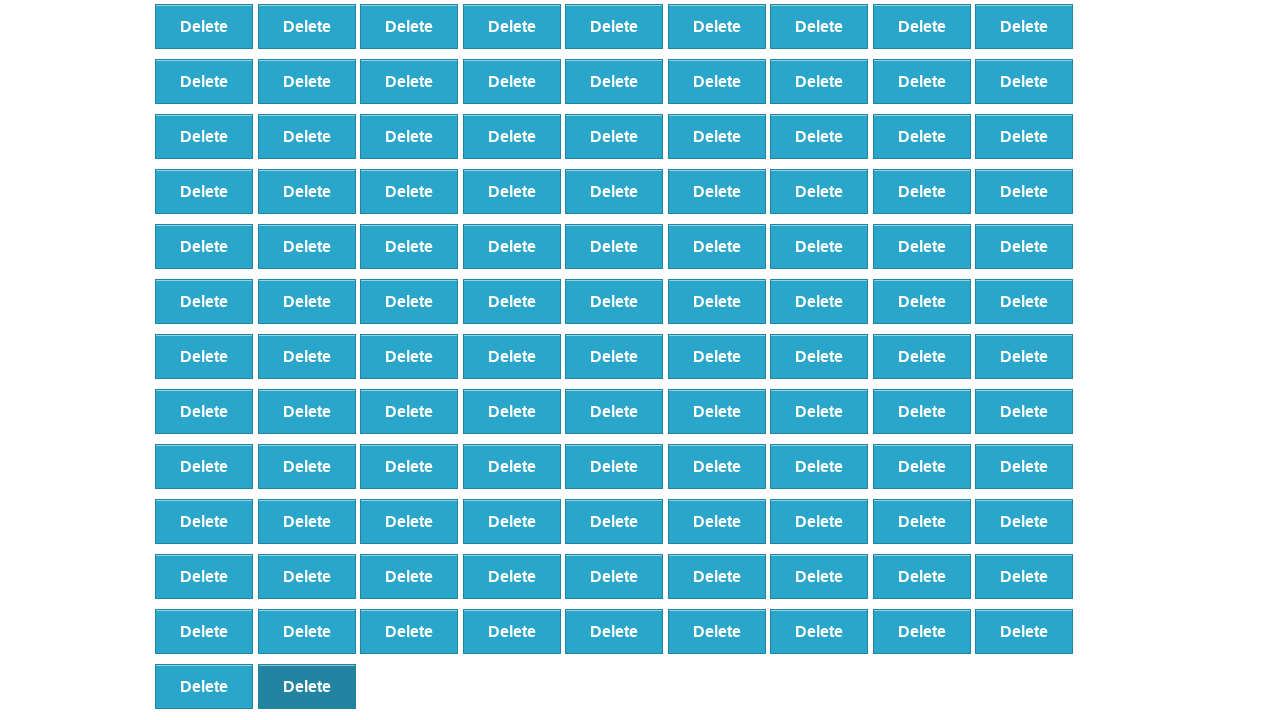

Removed element 76 of 500 at (307, 686) on xpath=//*[@id="elements"]/button[425]
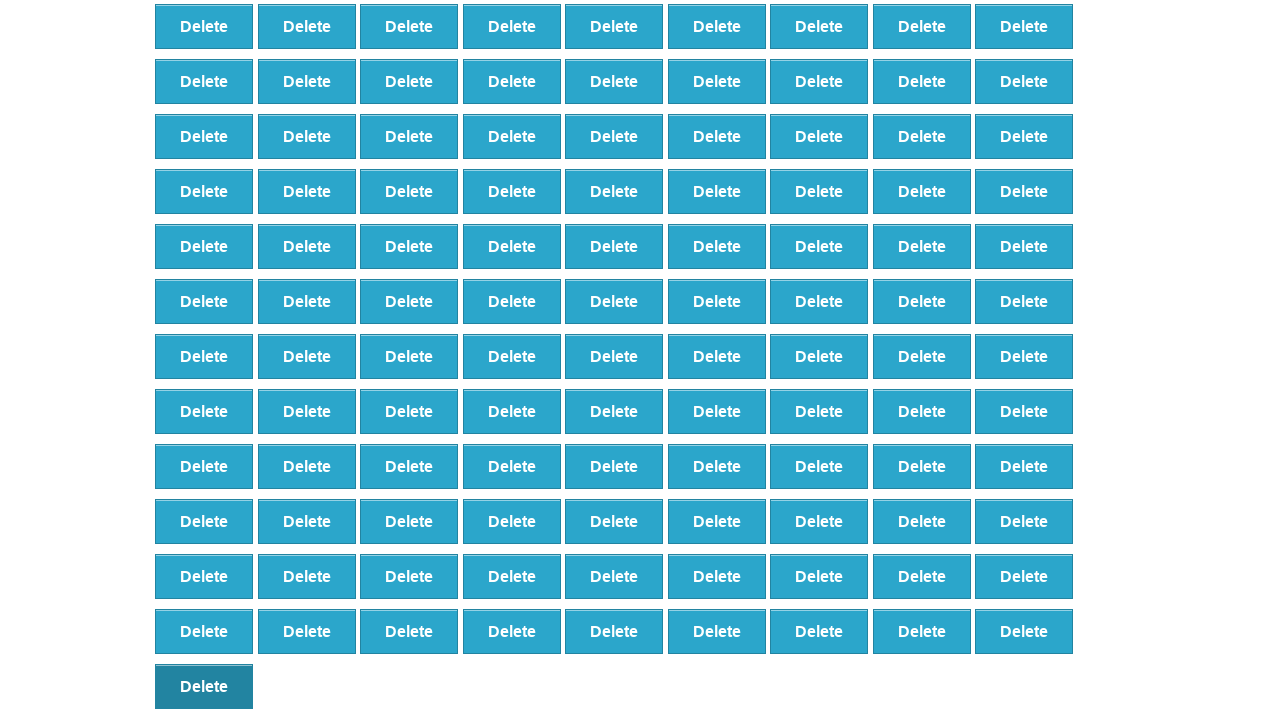

Removed element 77 of 500 at (204, 686) on xpath=//*[@id="elements"]/button[424]
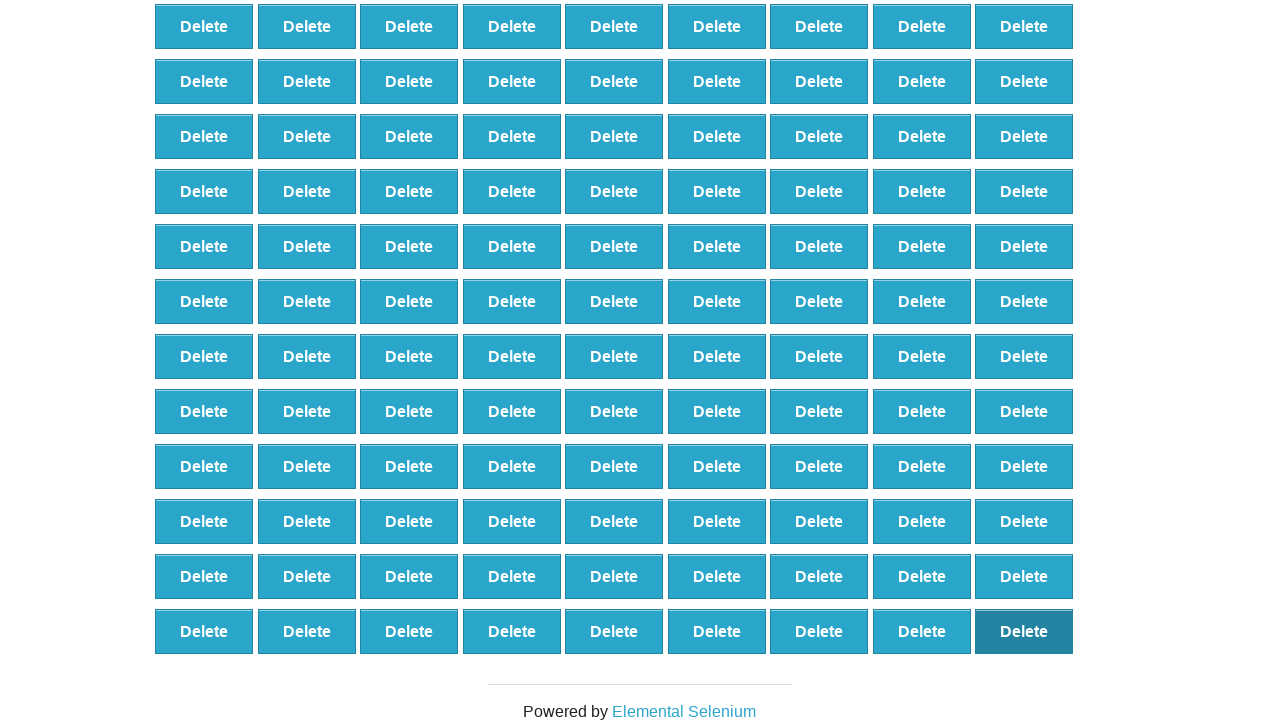

Removed element 78 of 500 at (1024, 631) on xpath=//*[@id="elements"]/button[423]
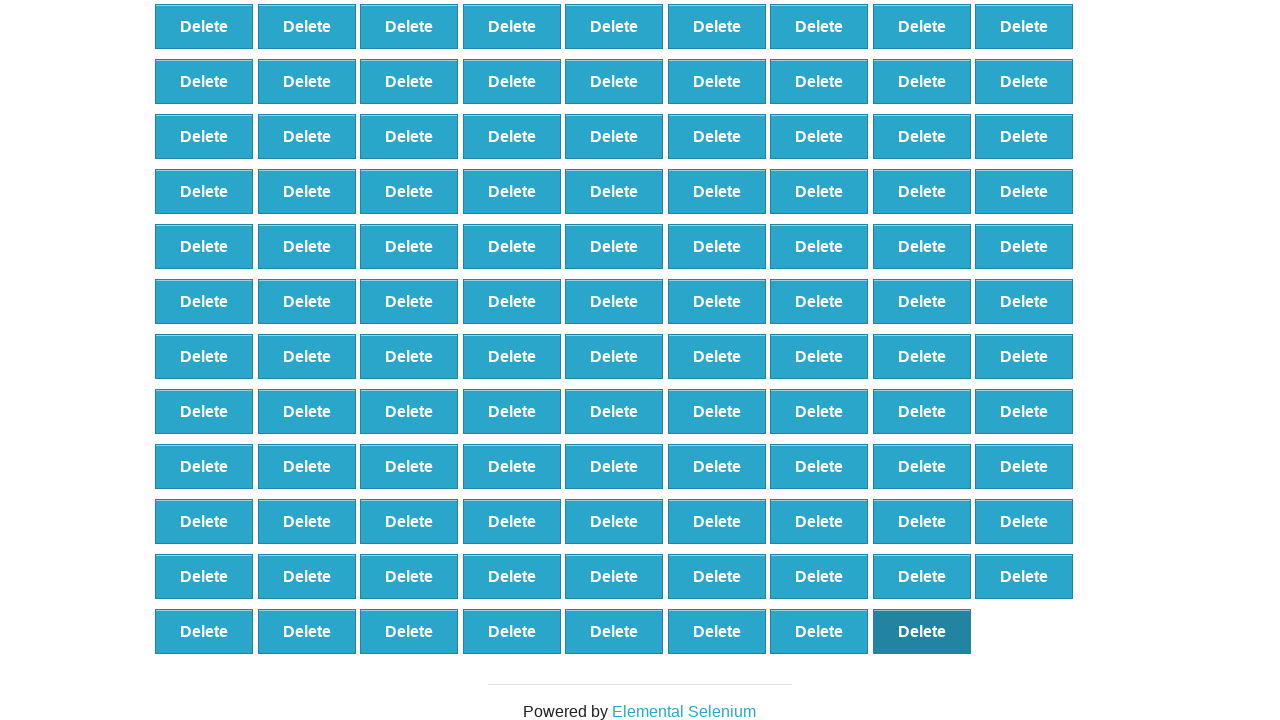

Removed element 79 of 500 at (922, 631) on xpath=//*[@id="elements"]/button[422]
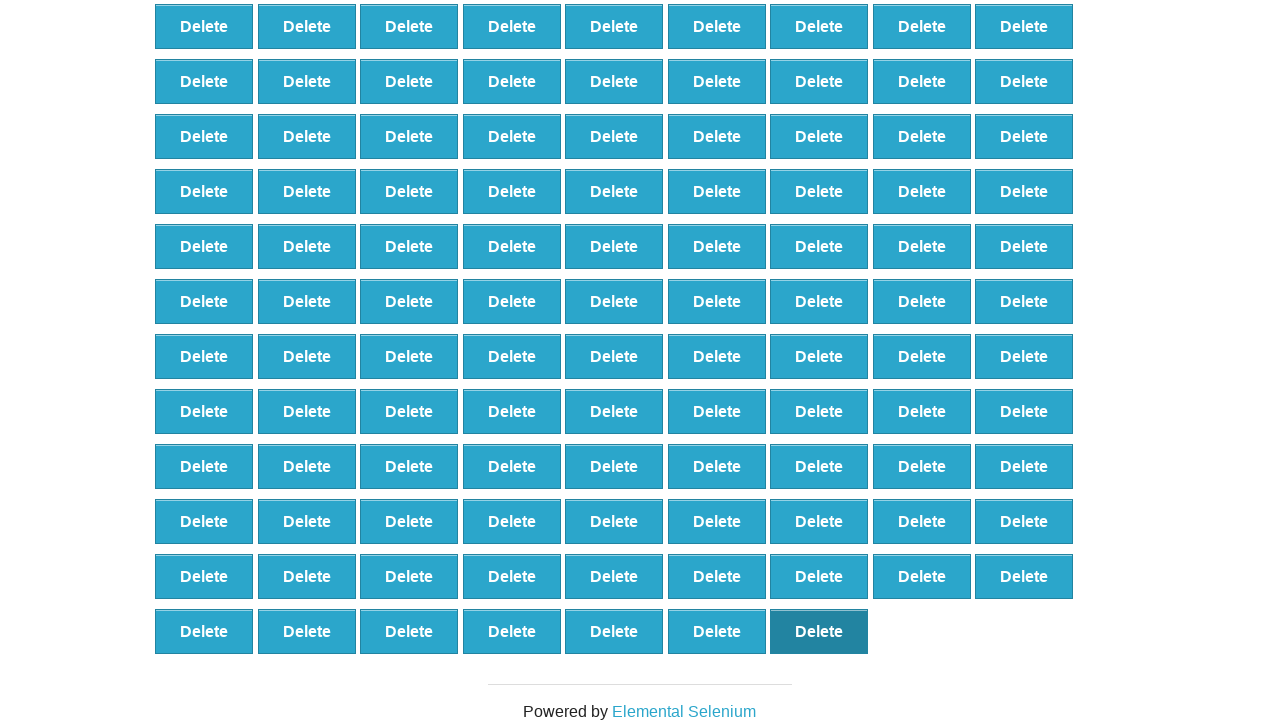

Removed element 80 of 500 at (819, 631) on xpath=//*[@id="elements"]/button[421]
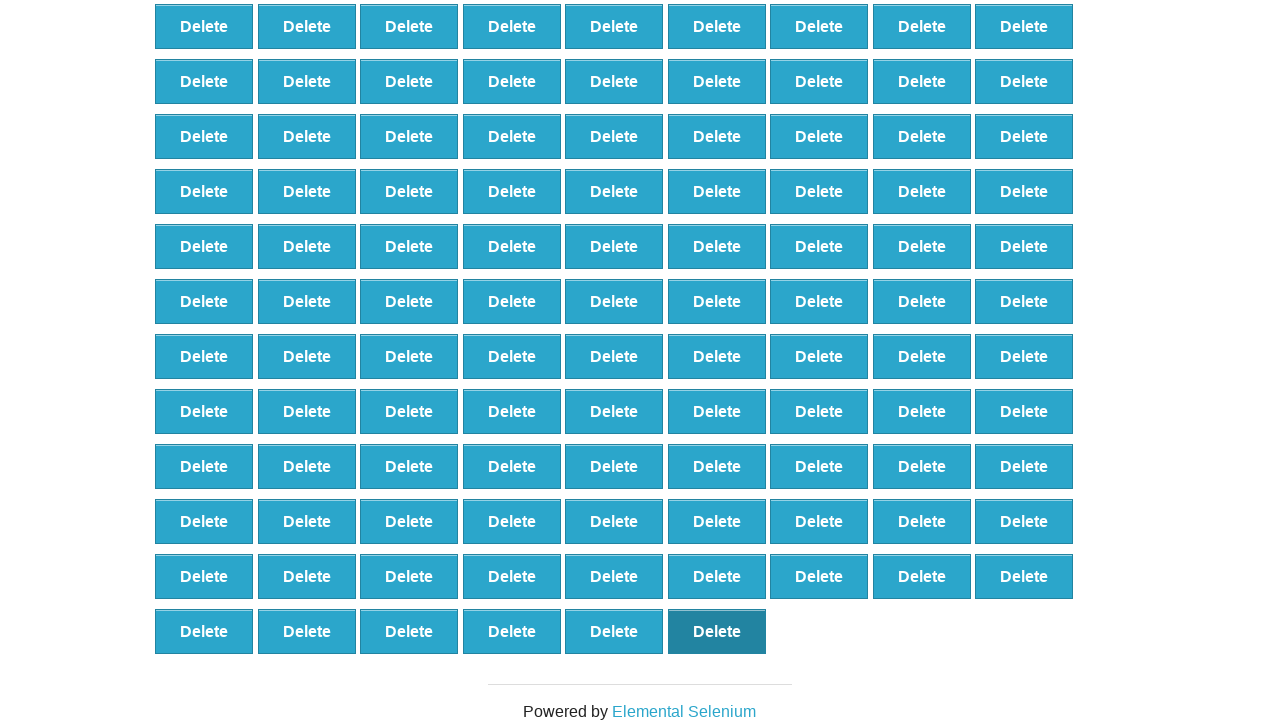

Removed element 81 of 500 at (717, 631) on xpath=//*[@id="elements"]/button[420]
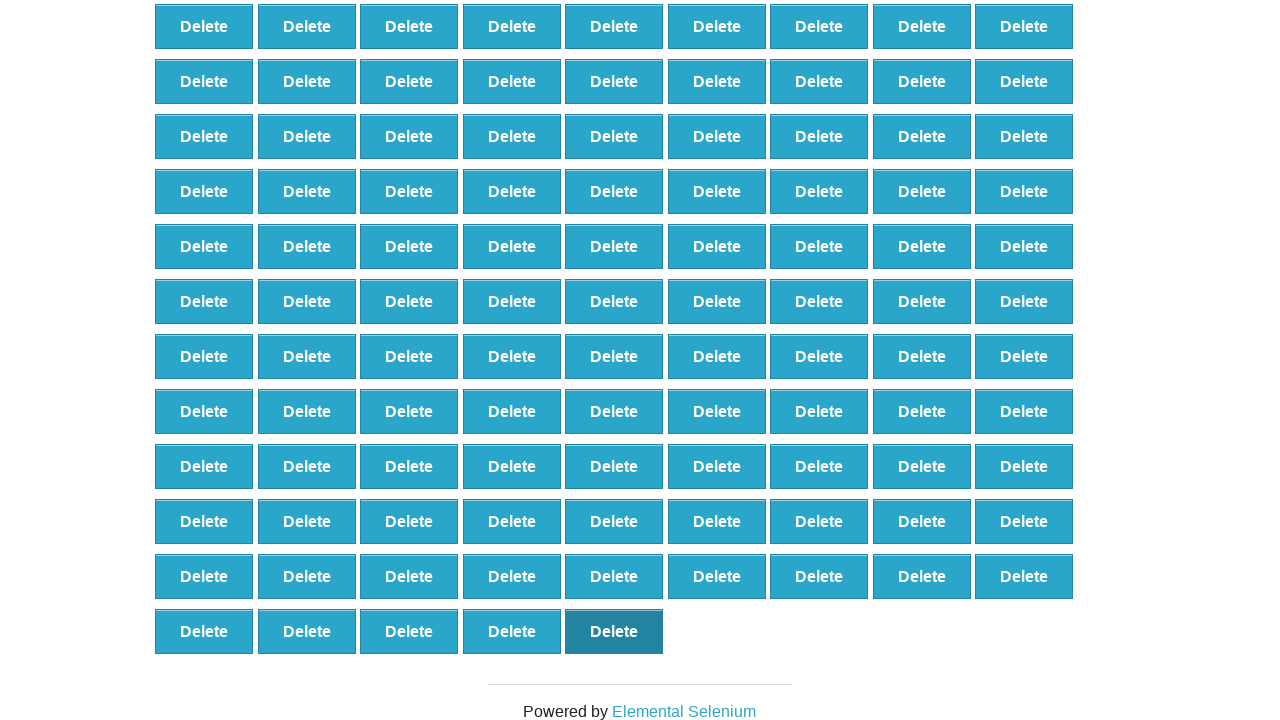

Removed element 82 of 500 at (614, 631) on xpath=//*[@id="elements"]/button[419]
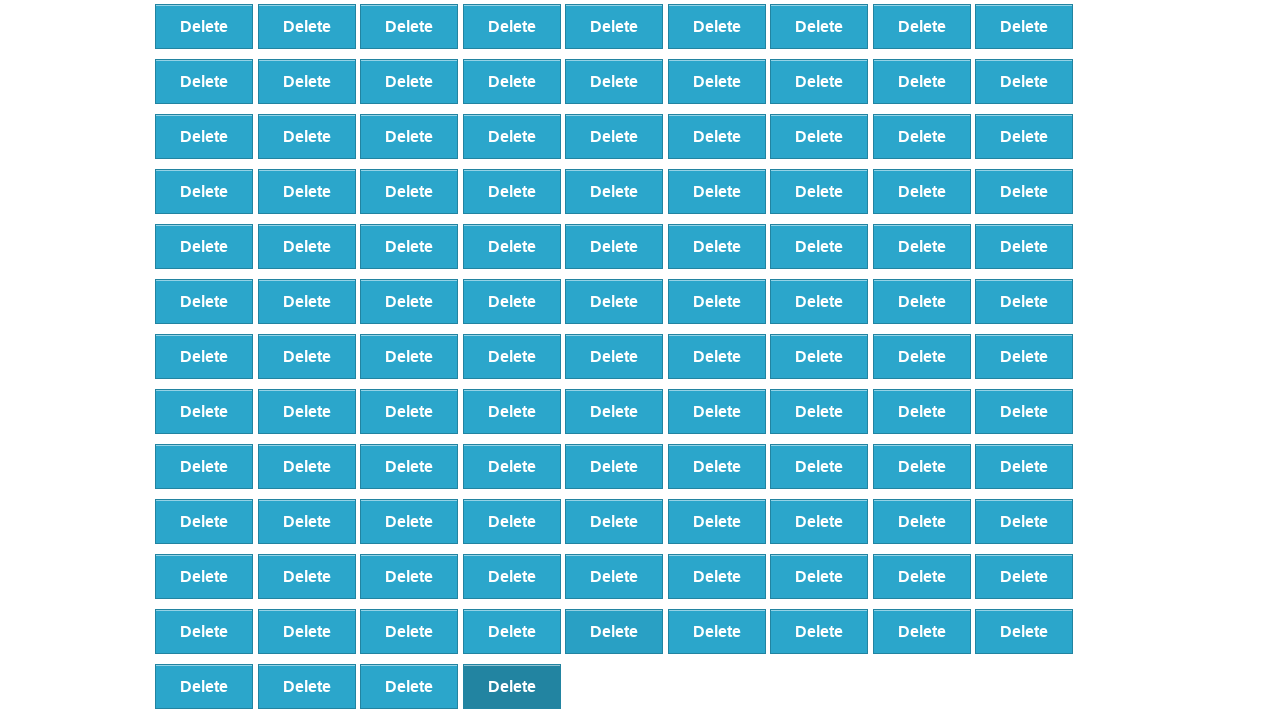

Removed element 83 of 500 at (512, 686) on xpath=//*[@id="elements"]/button[418]
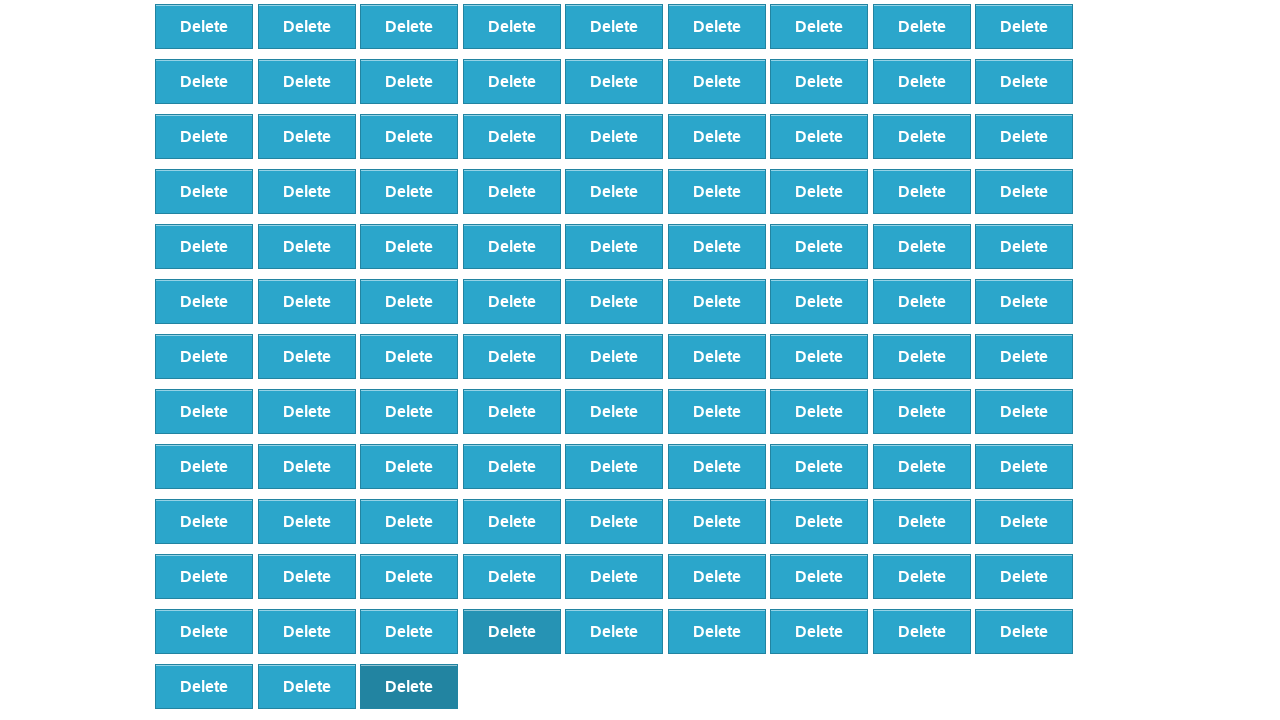

Removed element 84 of 500 at (409, 686) on xpath=//*[@id="elements"]/button[417]
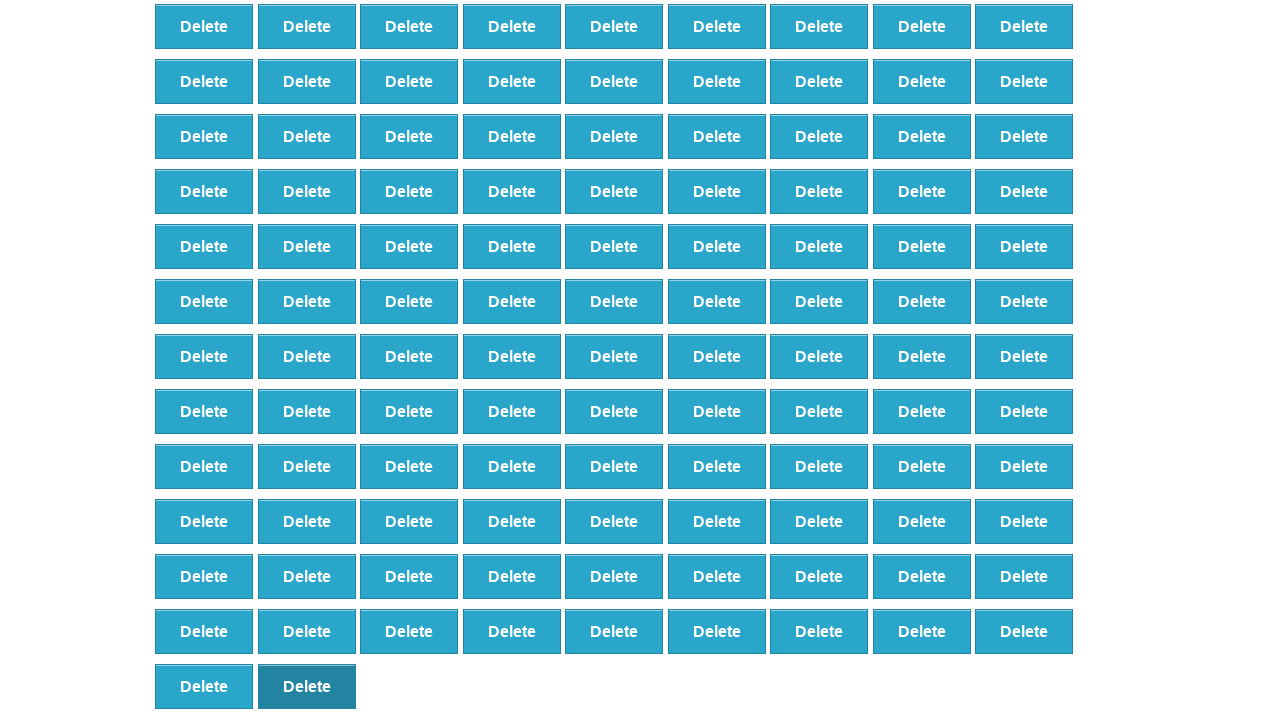

Removed element 85 of 500 at (307, 686) on xpath=//*[@id="elements"]/button[416]
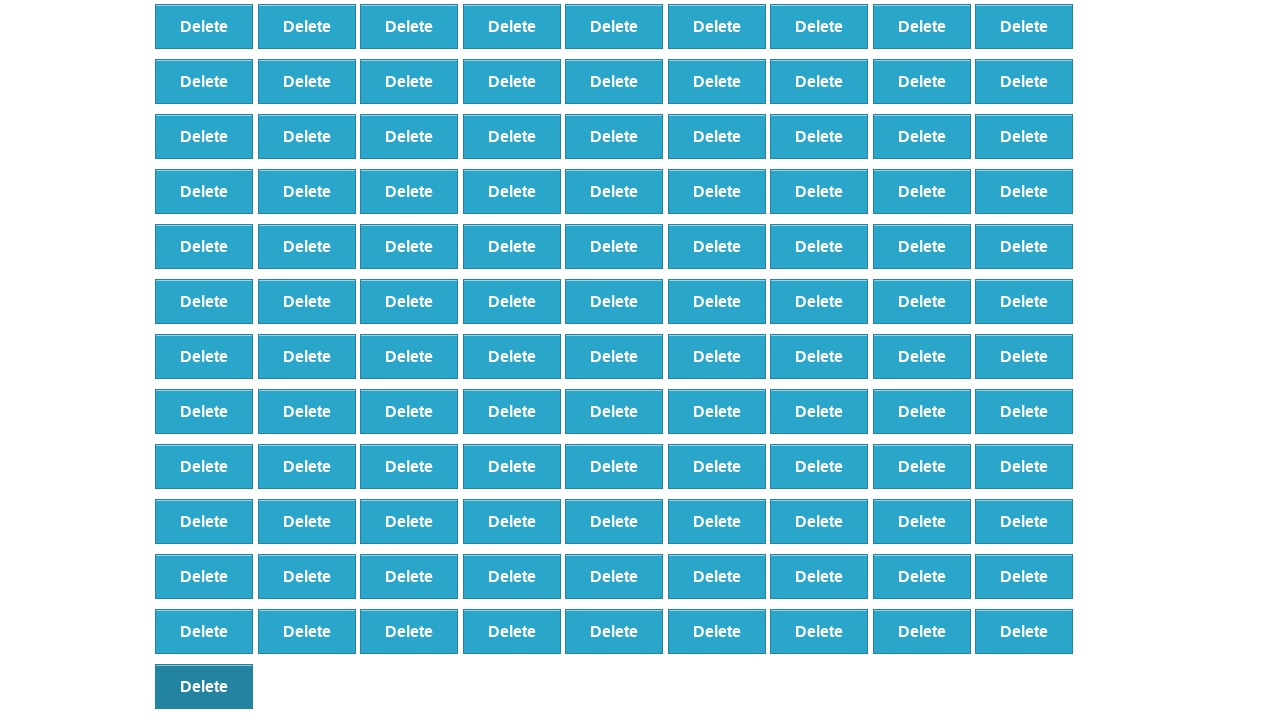

Removed element 86 of 500 at (204, 686) on xpath=//*[@id="elements"]/button[415]
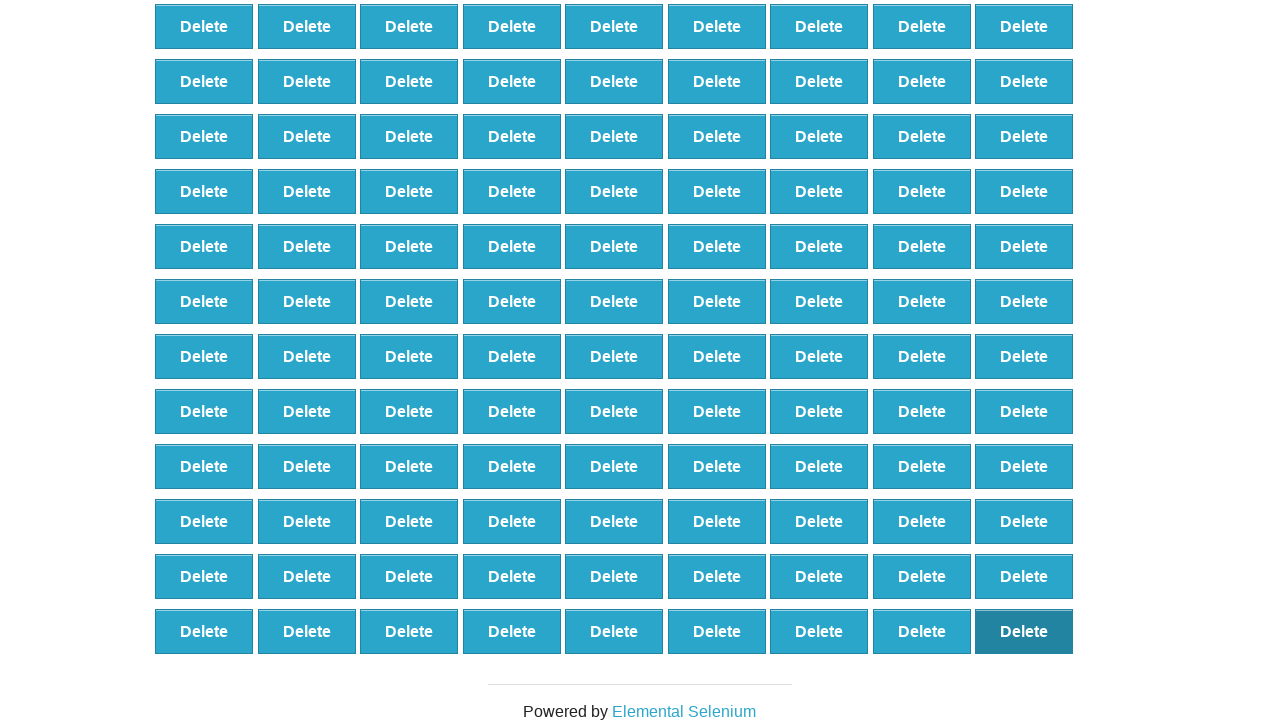

Removed element 87 of 500 at (1024, 631) on xpath=//*[@id="elements"]/button[414]
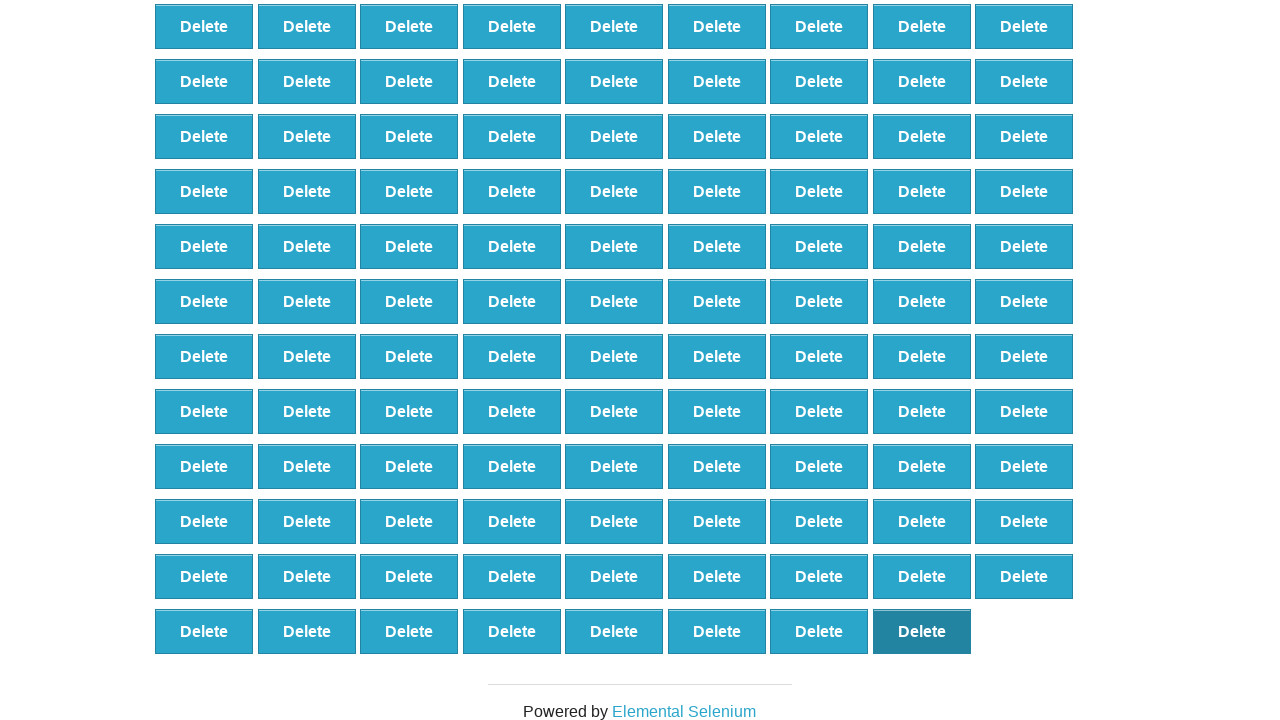

Removed element 88 of 500 at (922, 631) on xpath=//*[@id="elements"]/button[413]
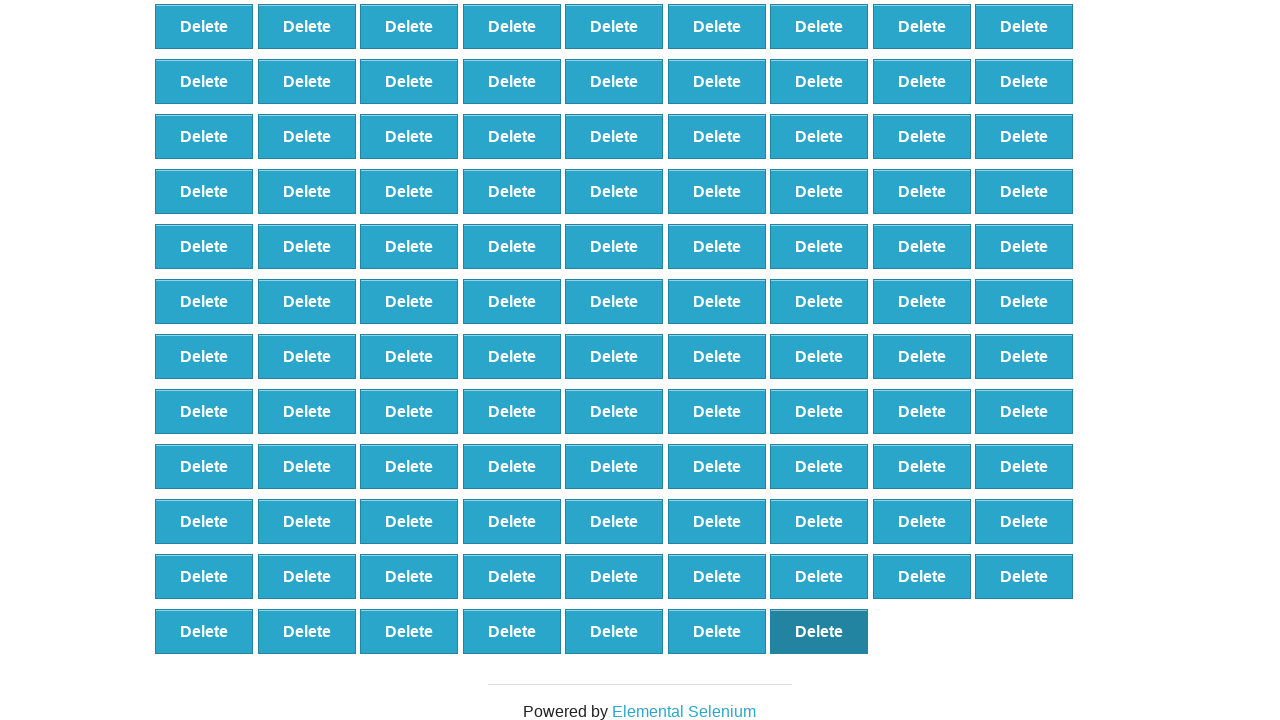

Removed element 89 of 500 at (819, 631) on xpath=//*[@id="elements"]/button[412]
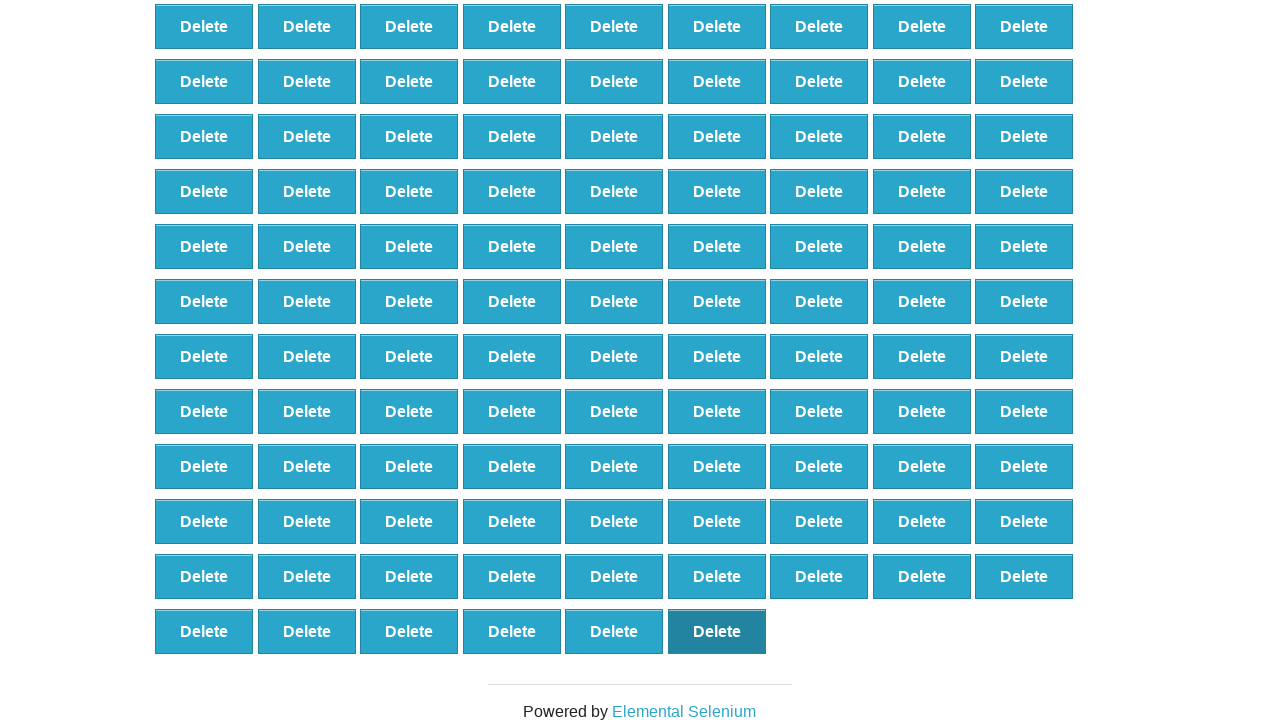

Removed element 90 of 500 at (717, 631) on xpath=//*[@id="elements"]/button[411]
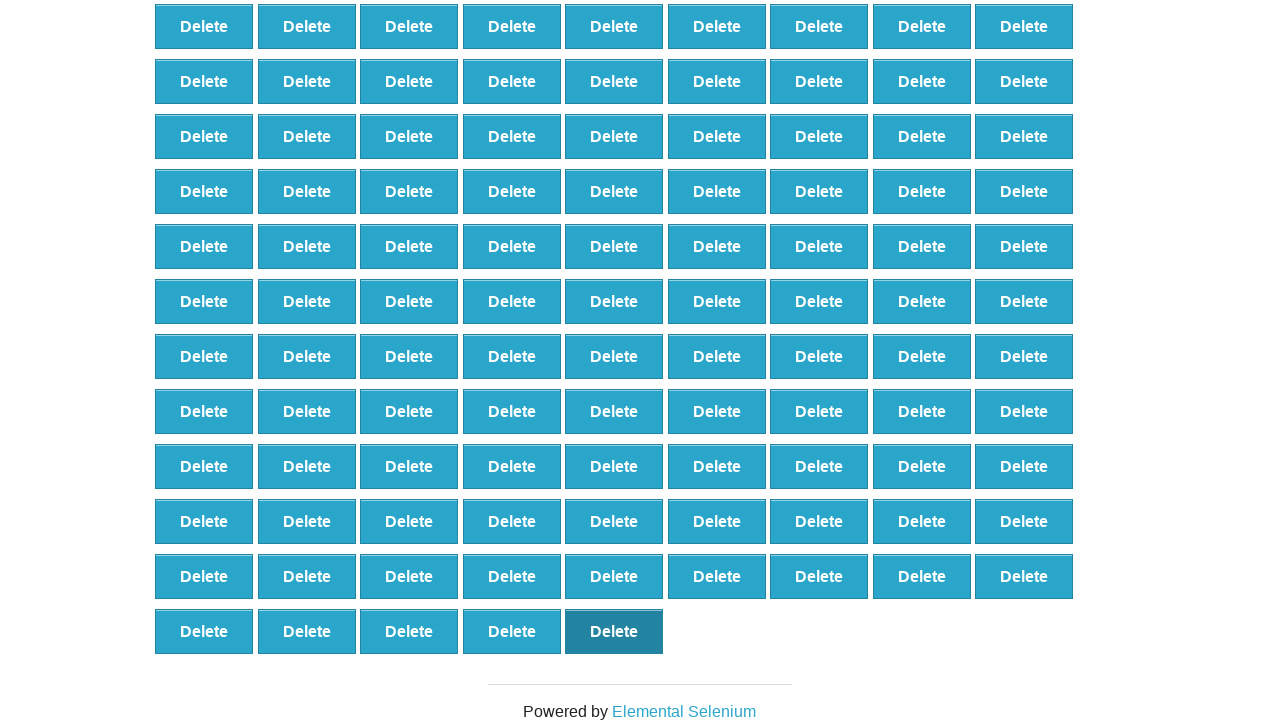

Removed element 91 of 500 at (614, 631) on xpath=//*[@id="elements"]/button[410]
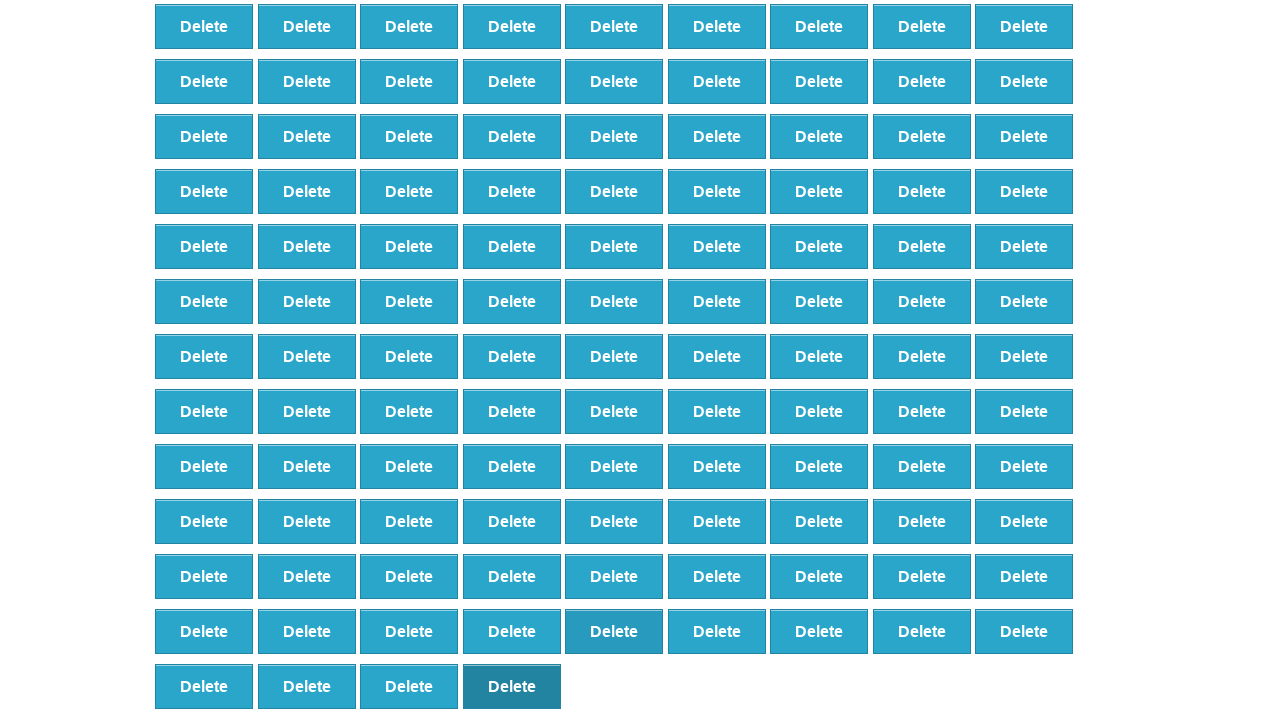

Removed element 92 of 500 at (512, 686) on xpath=//*[@id="elements"]/button[409]
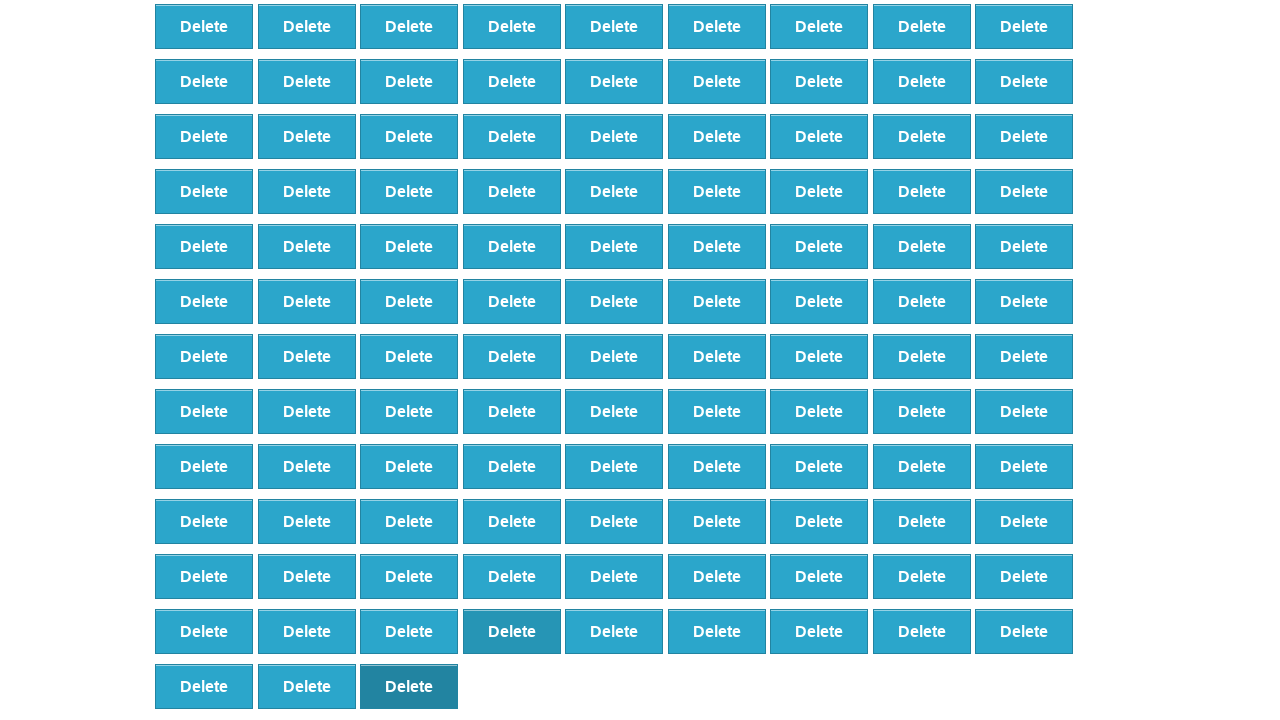

Removed element 93 of 500 at (409, 686) on xpath=//*[@id="elements"]/button[408]
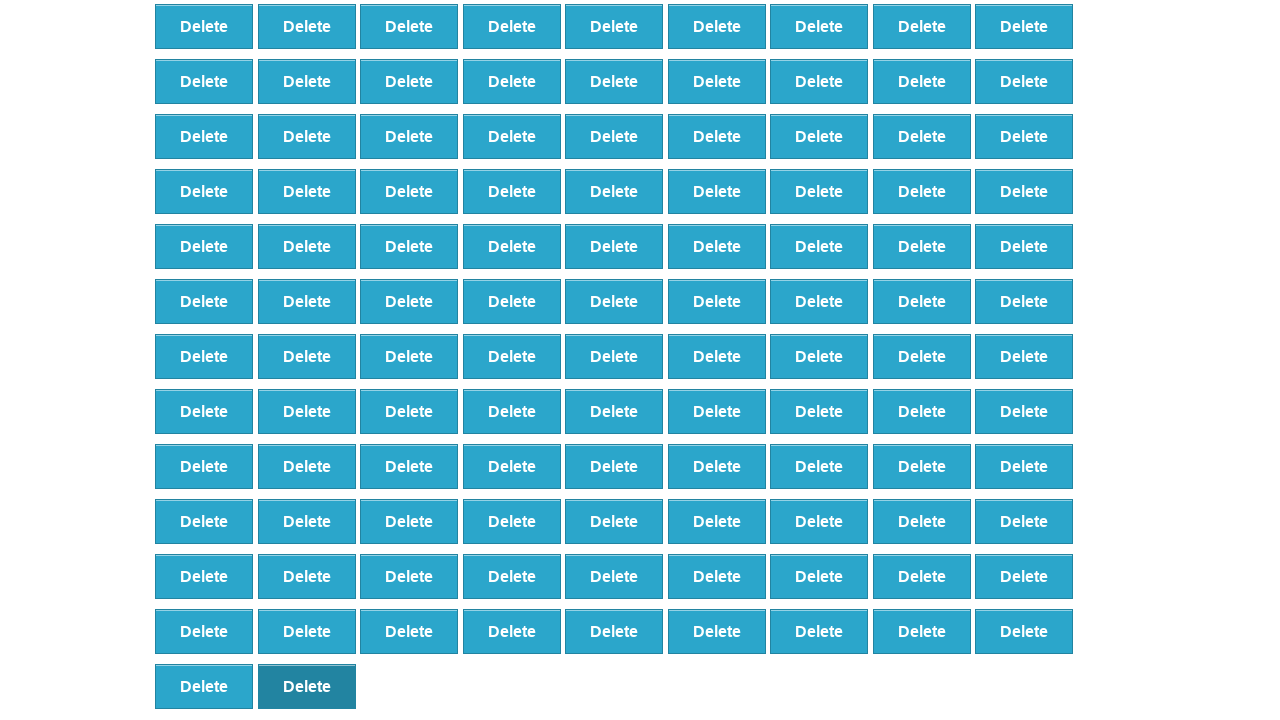

Removed element 94 of 500 at (307, 686) on xpath=//*[@id="elements"]/button[407]
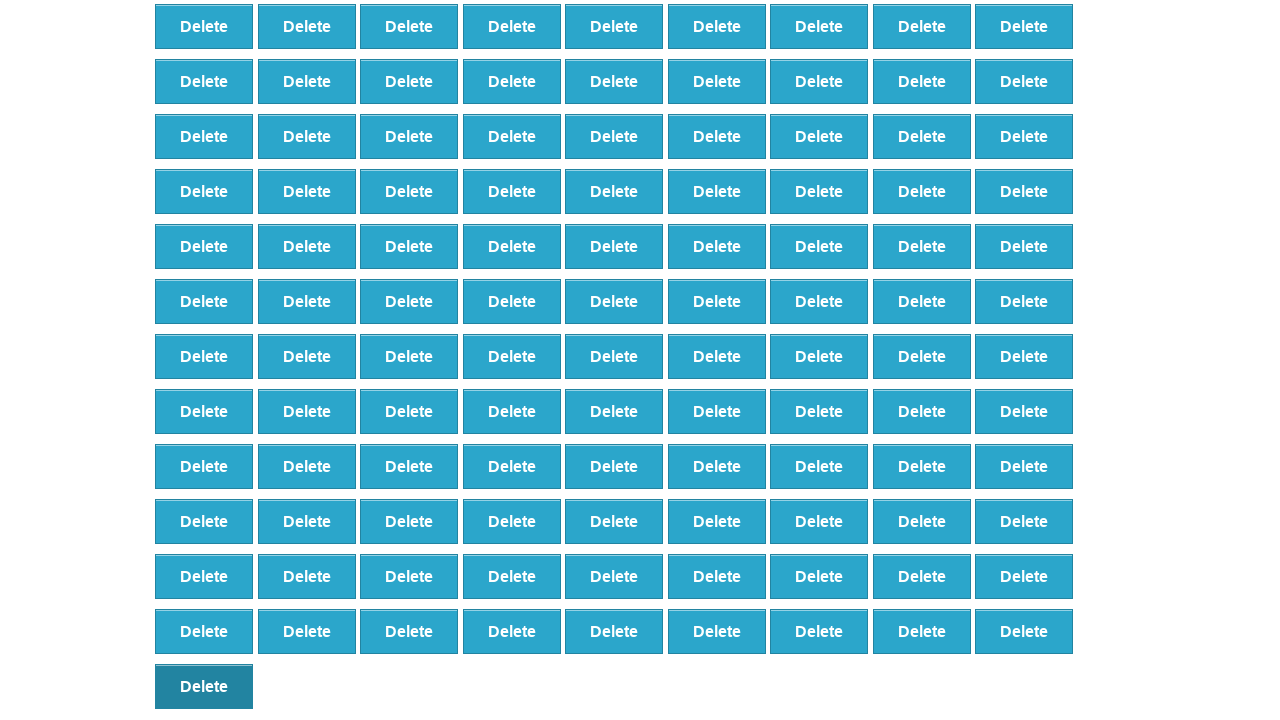

Removed element 95 of 500 at (204, 686) on xpath=//*[@id="elements"]/button[406]
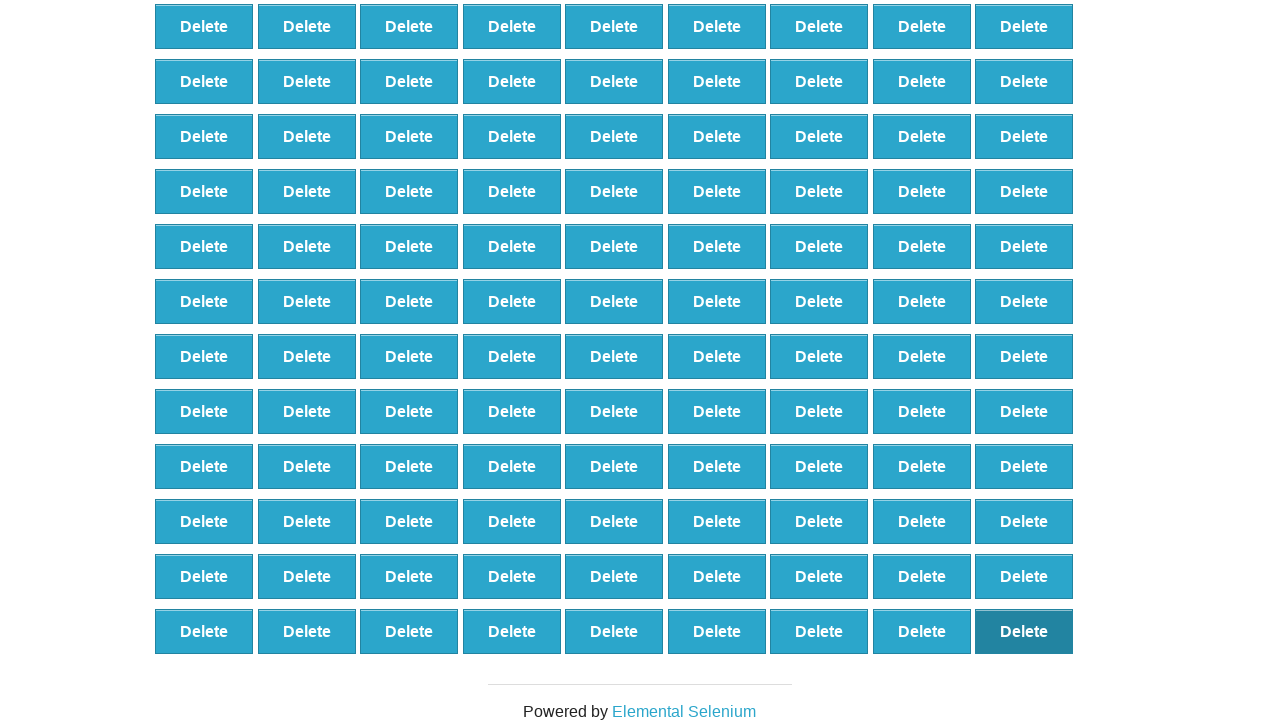

Removed element 96 of 500 at (1024, 631) on xpath=//*[@id="elements"]/button[405]
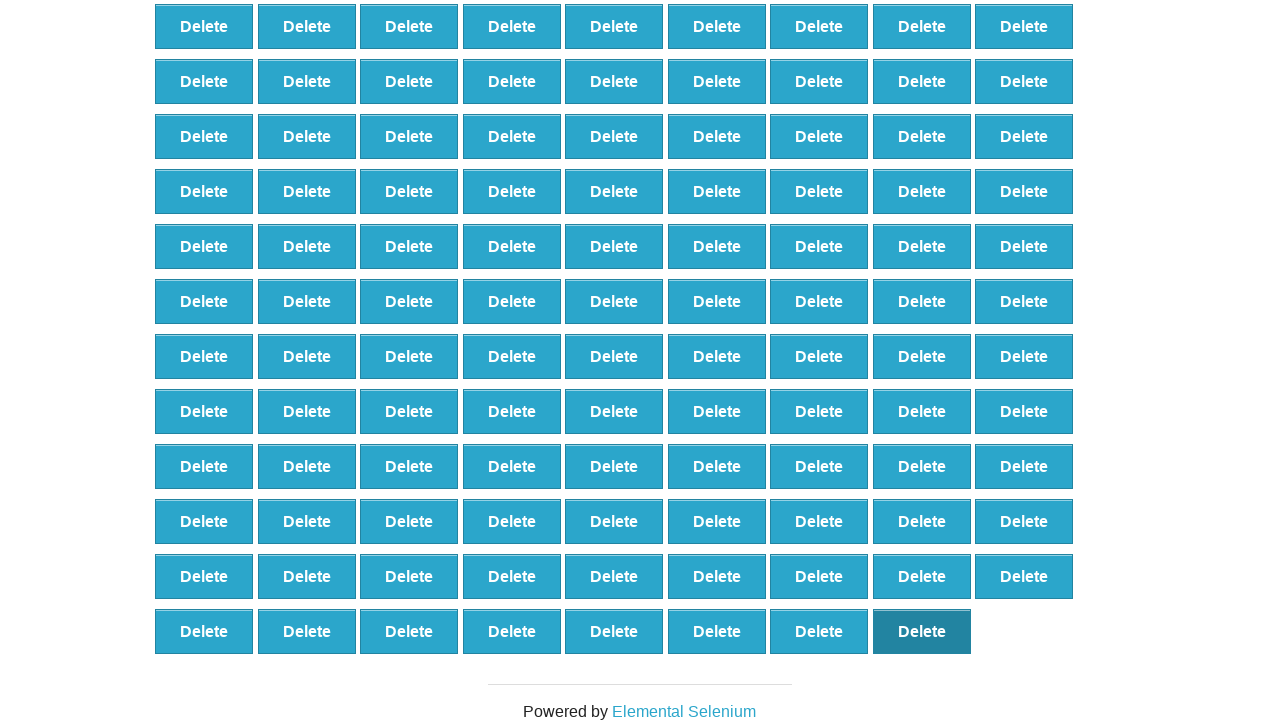

Removed element 97 of 500 at (922, 631) on xpath=//*[@id="elements"]/button[404]
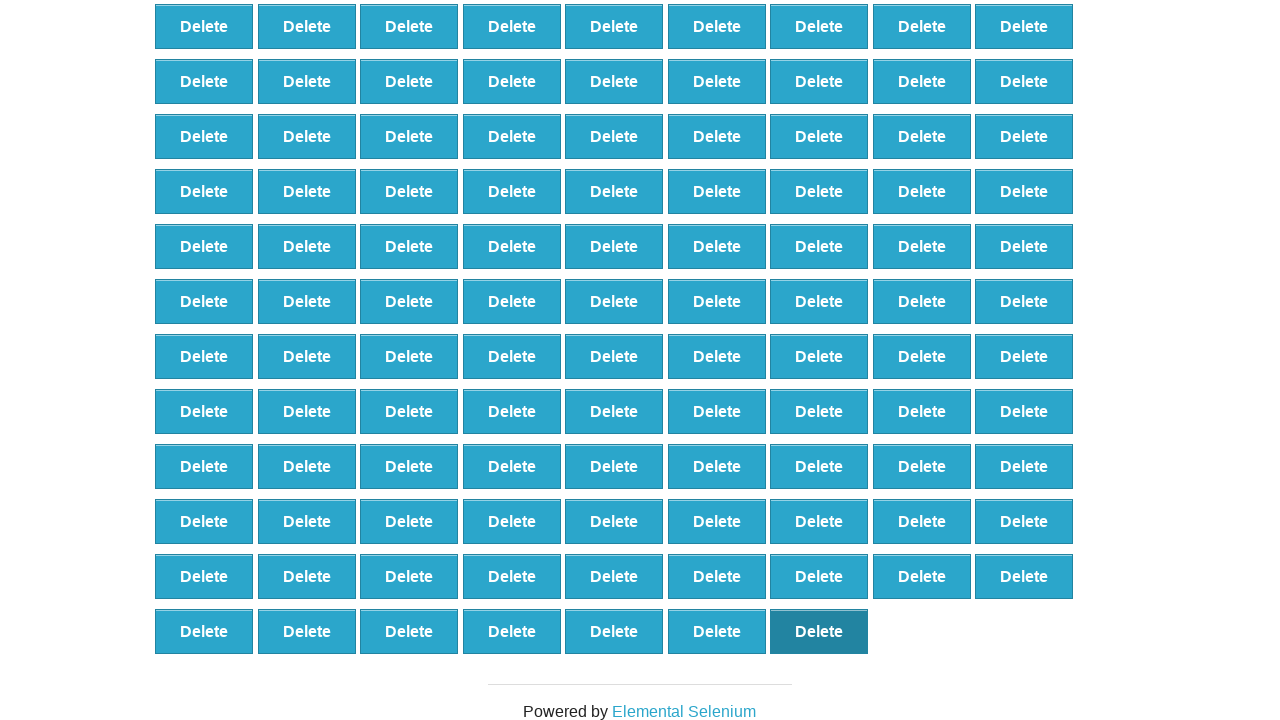

Removed element 98 of 500 at (819, 631) on xpath=//*[@id="elements"]/button[403]
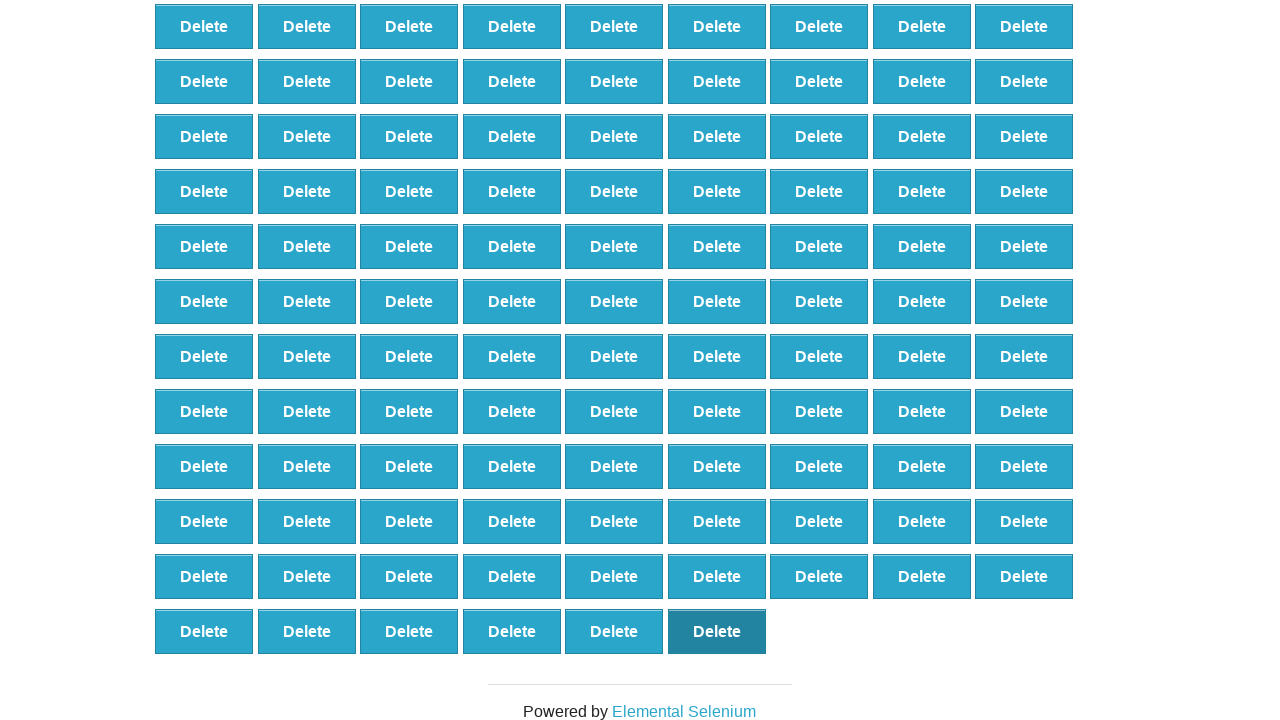

Removed element 99 of 500 at (717, 631) on xpath=//*[@id="elements"]/button[402]
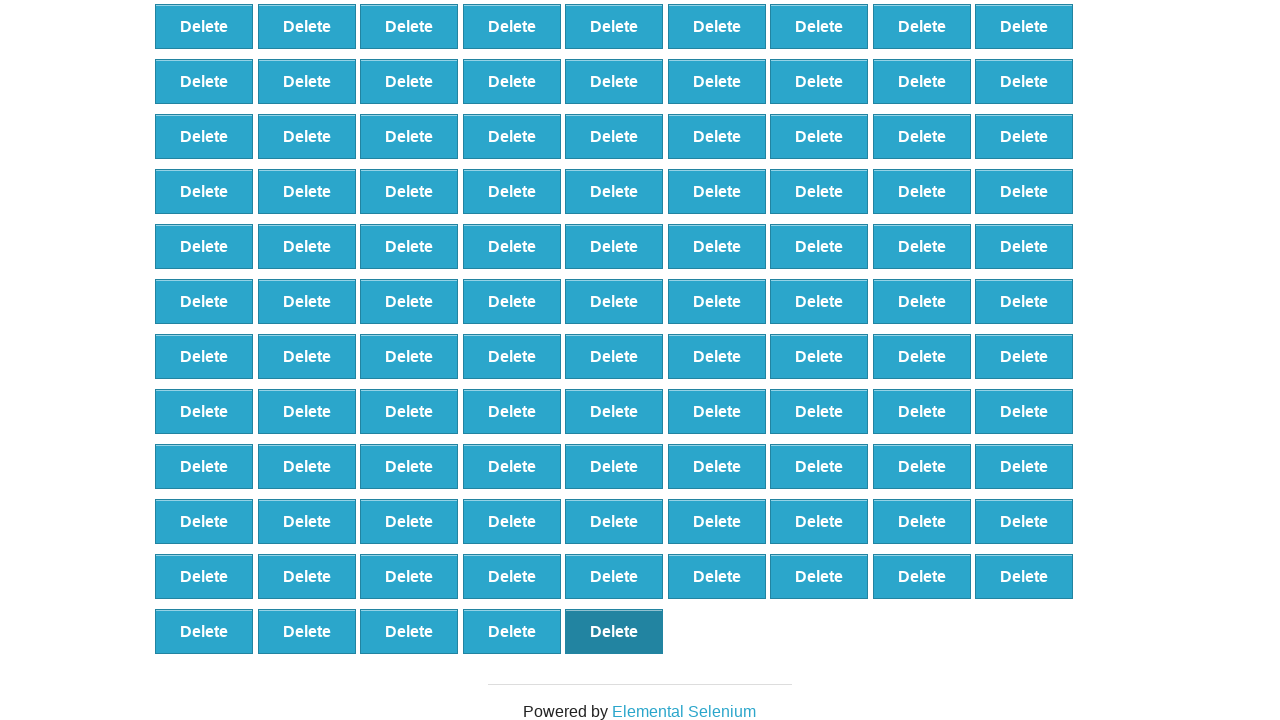

Removed element 100 of 500 at (614, 631) on xpath=//*[@id="elements"]/button[401]
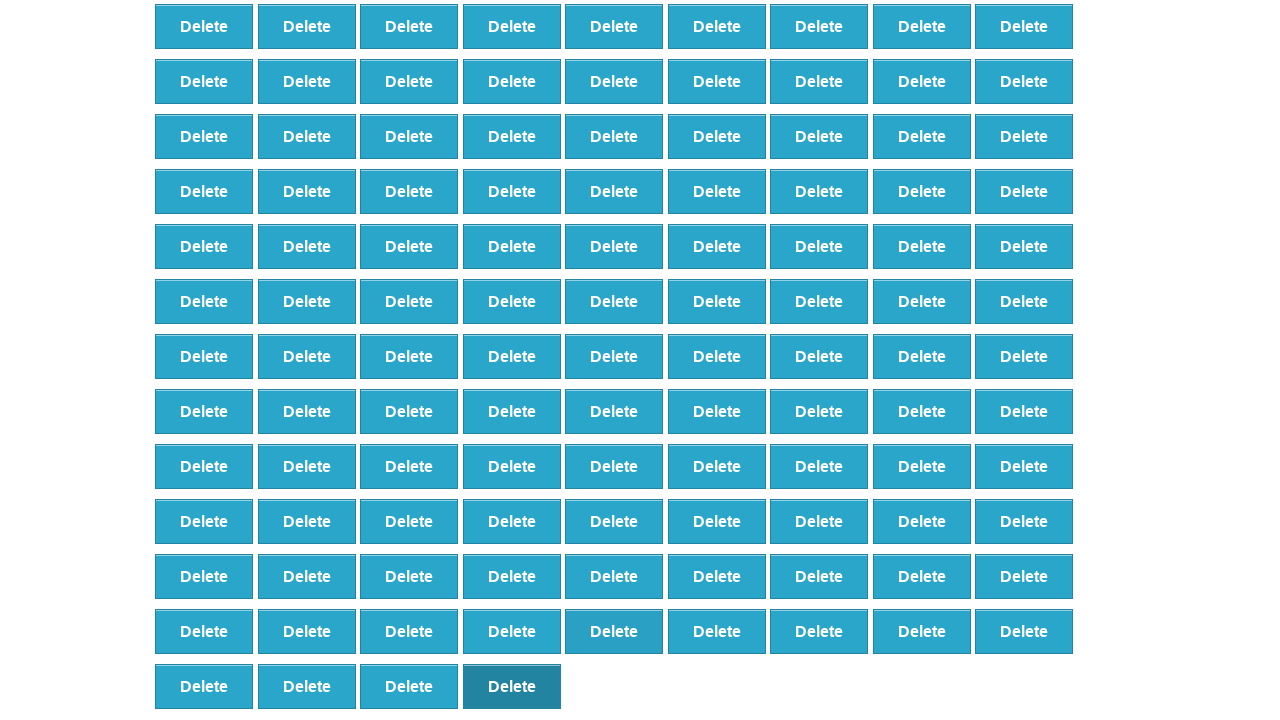

Removed element 101 of 500 at (512, 686) on xpath=//*[@id="elements"]/button[400]
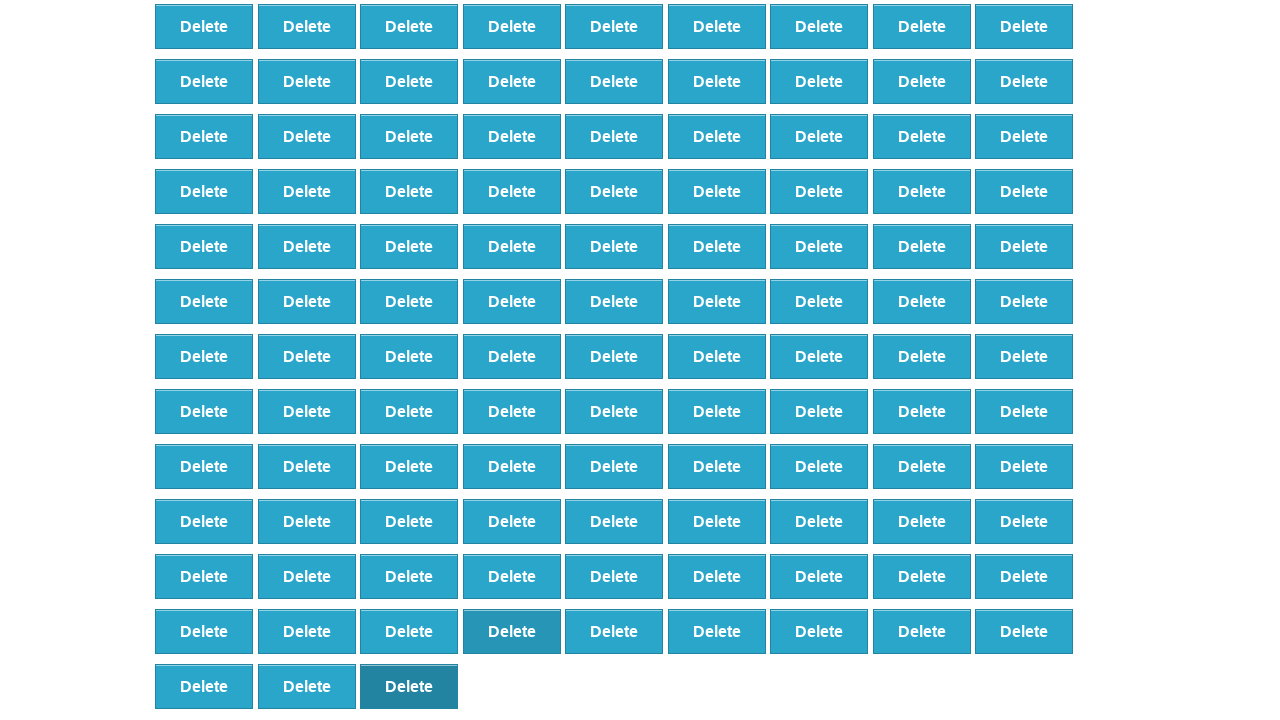

Removed element 102 of 500 at (409, 686) on xpath=//*[@id="elements"]/button[399]
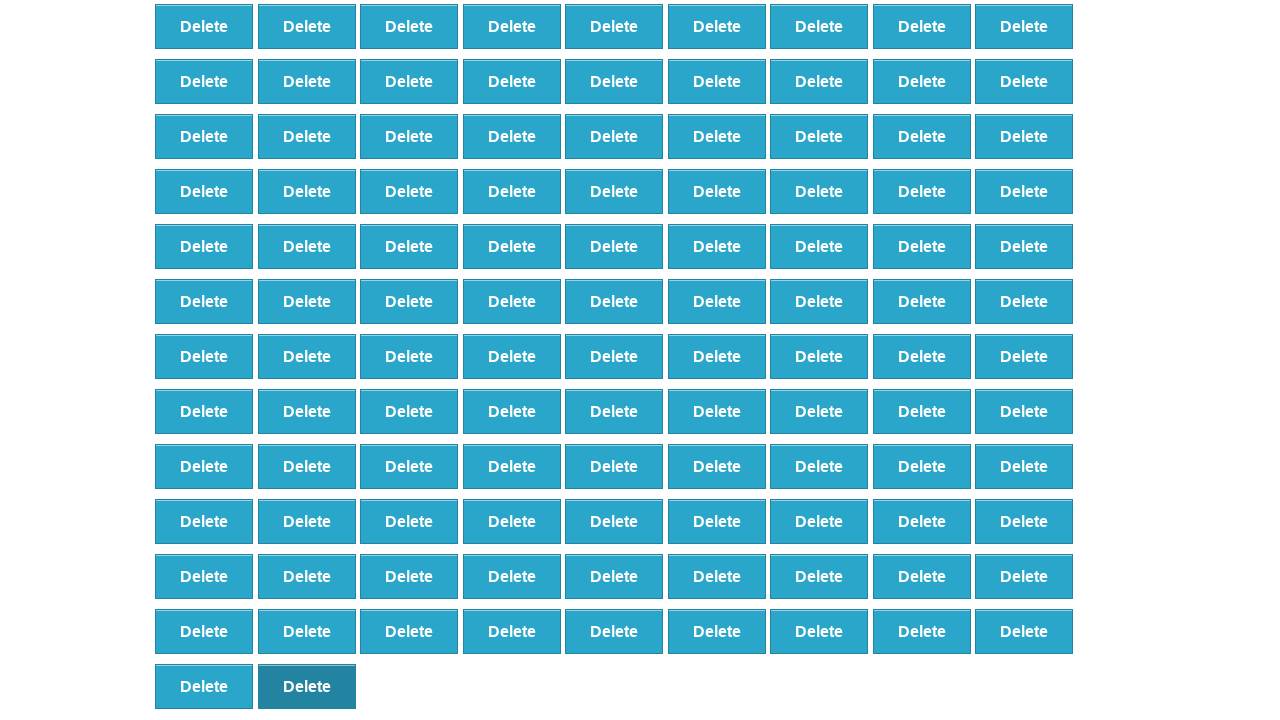

Removed element 103 of 500 at (307, 686) on xpath=//*[@id="elements"]/button[398]
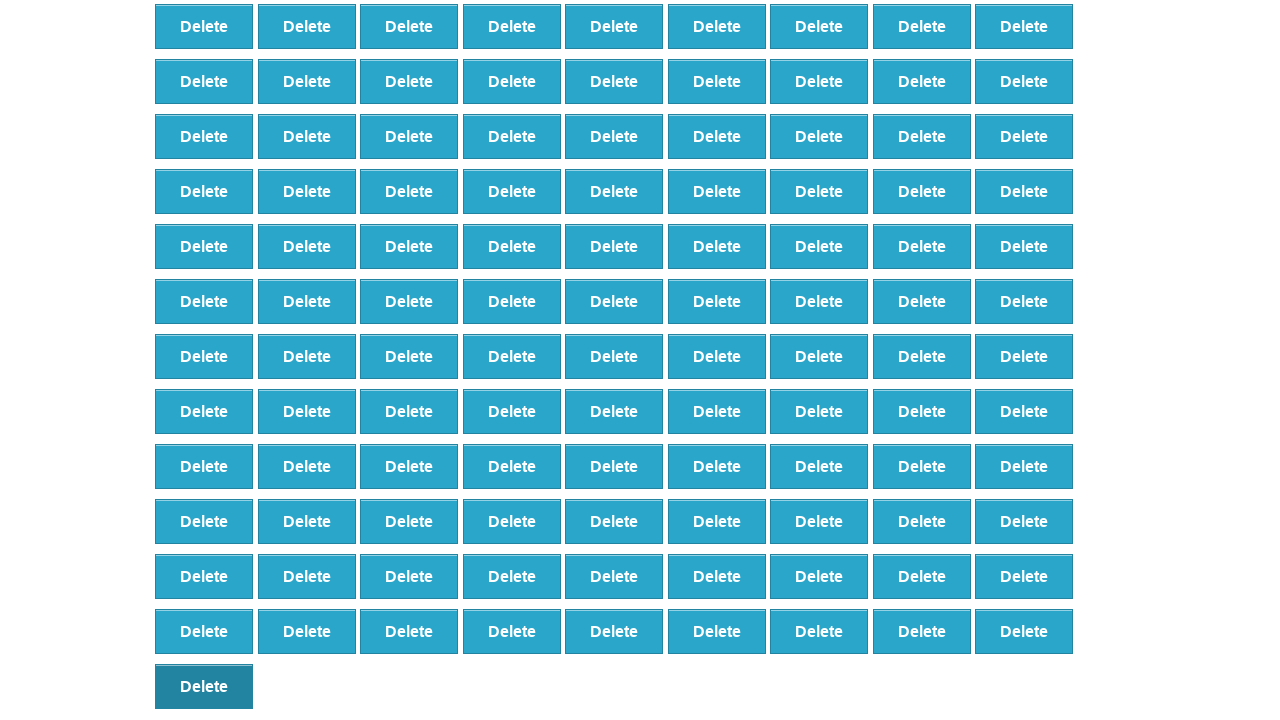

Removed element 104 of 500 at (204, 686) on xpath=//*[@id="elements"]/button[397]
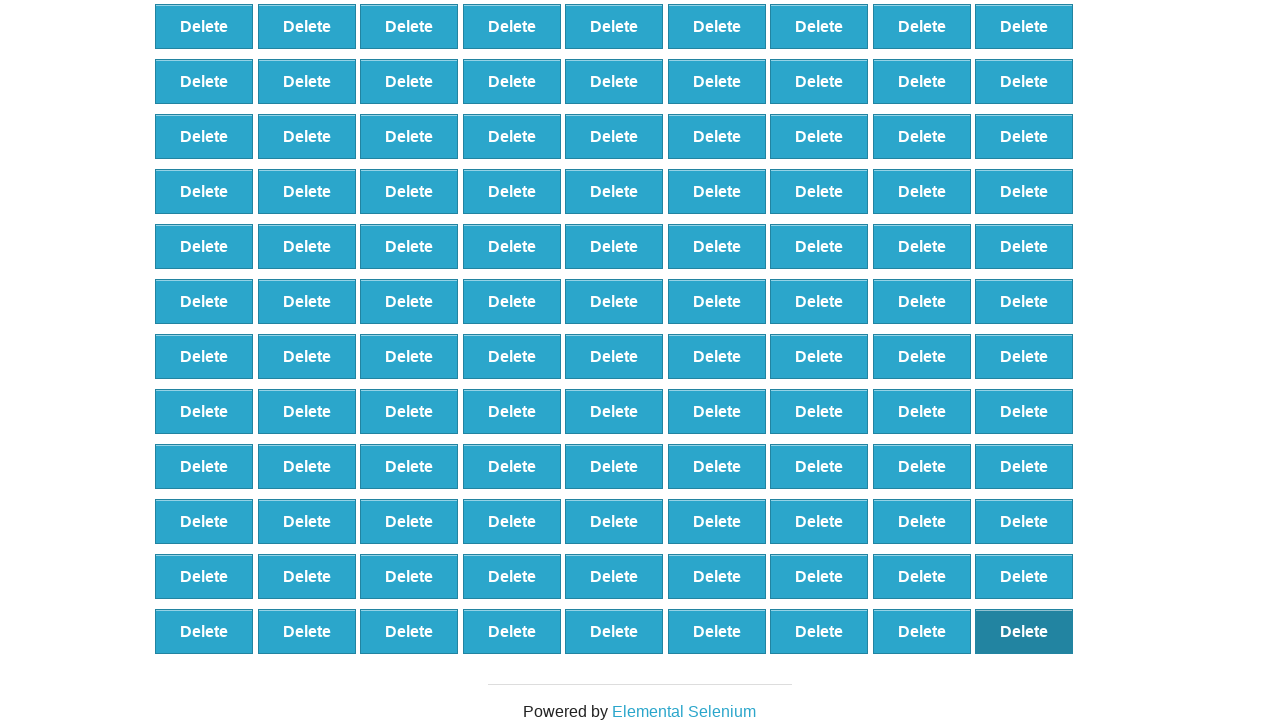

Removed element 105 of 500 at (1024, 631) on xpath=//*[@id="elements"]/button[396]
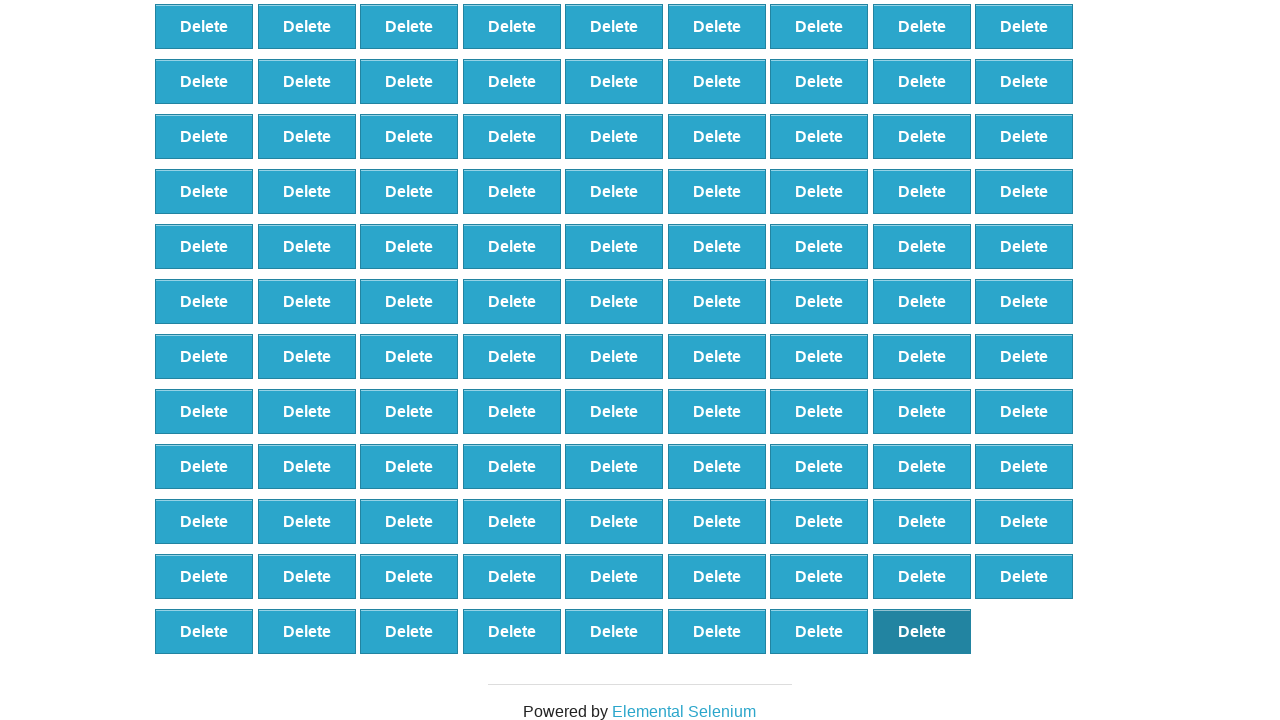

Removed element 106 of 500 at (922, 631) on xpath=//*[@id="elements"]/button[395]
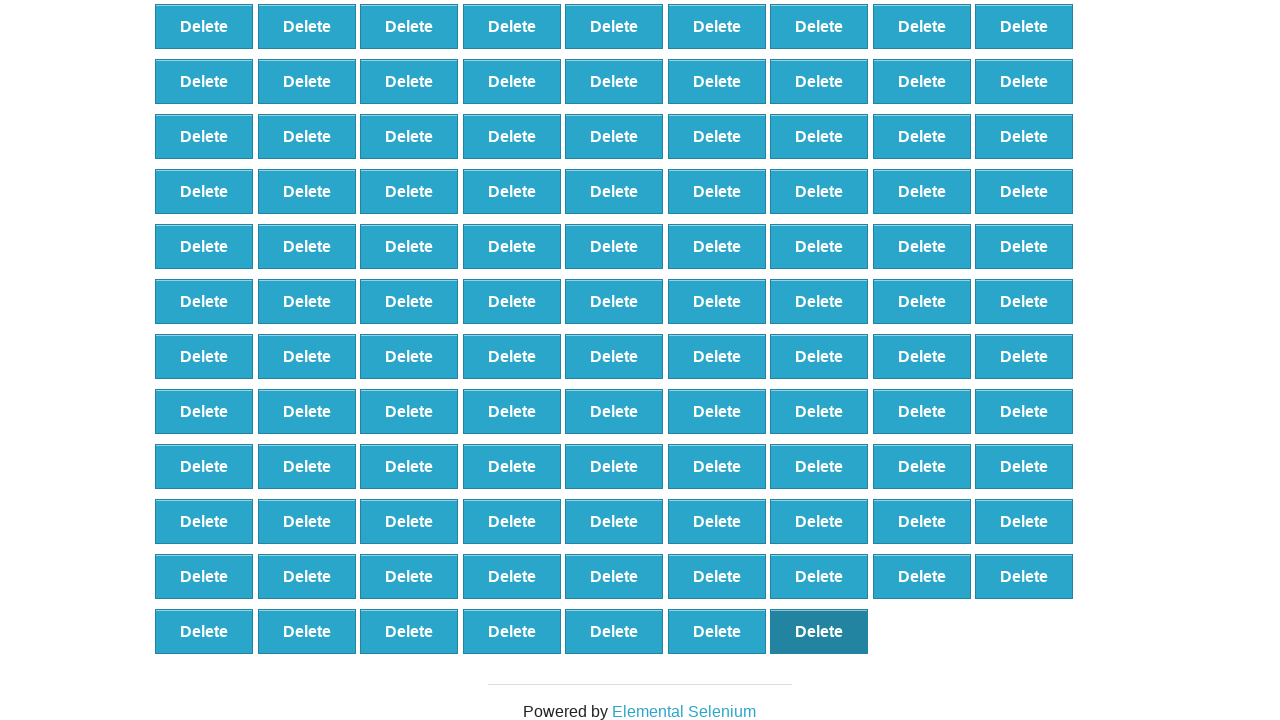

Removed element 107 of 500 at (819, 631) on xpath=//*[@id="elements"]/button[394]
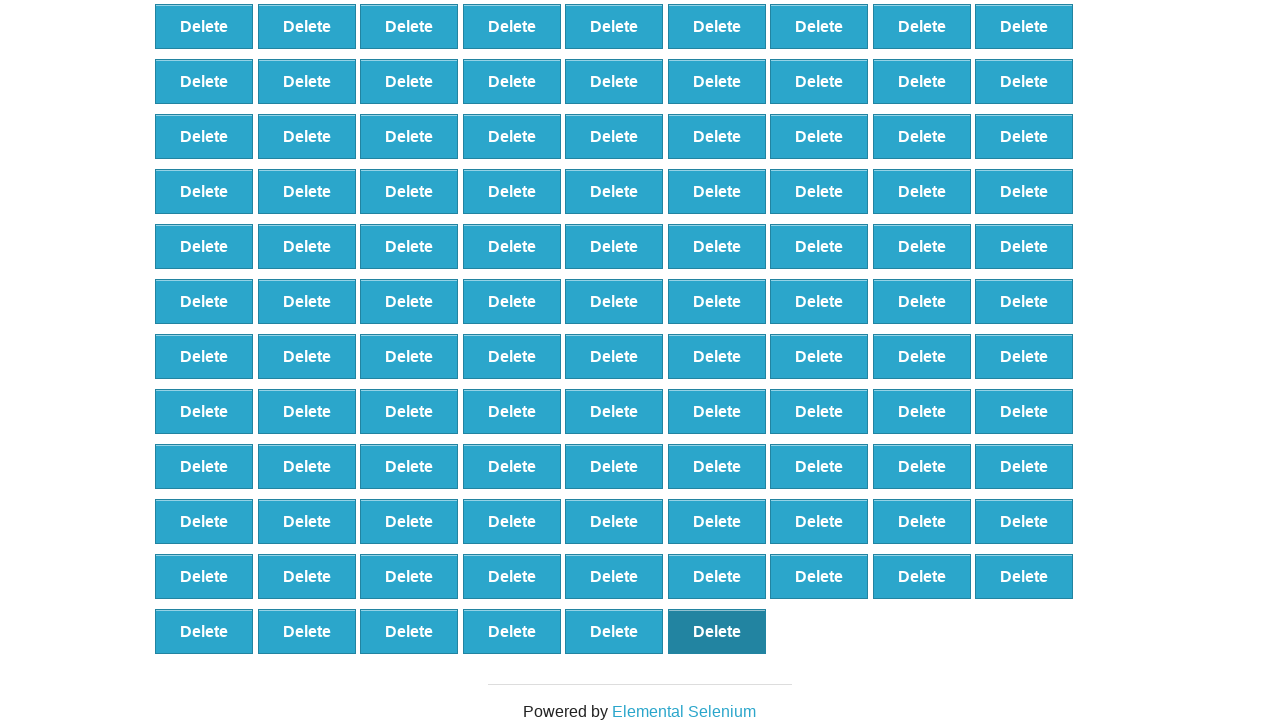

Removed element 108 of 500 at (717, 631) on xpath=//*[@id="elements"]/button[393]
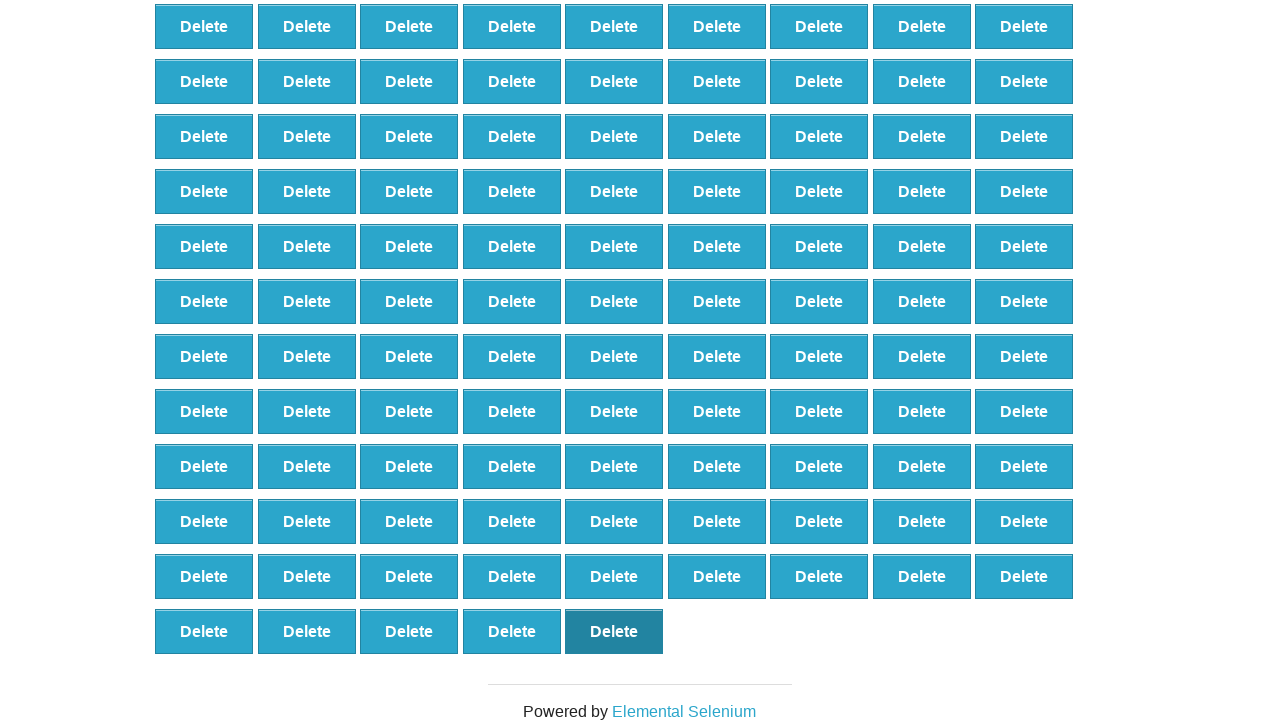

Removed element 109 of 500 at (614, 631) on xpath=//*[@id="elements"]/button[392]
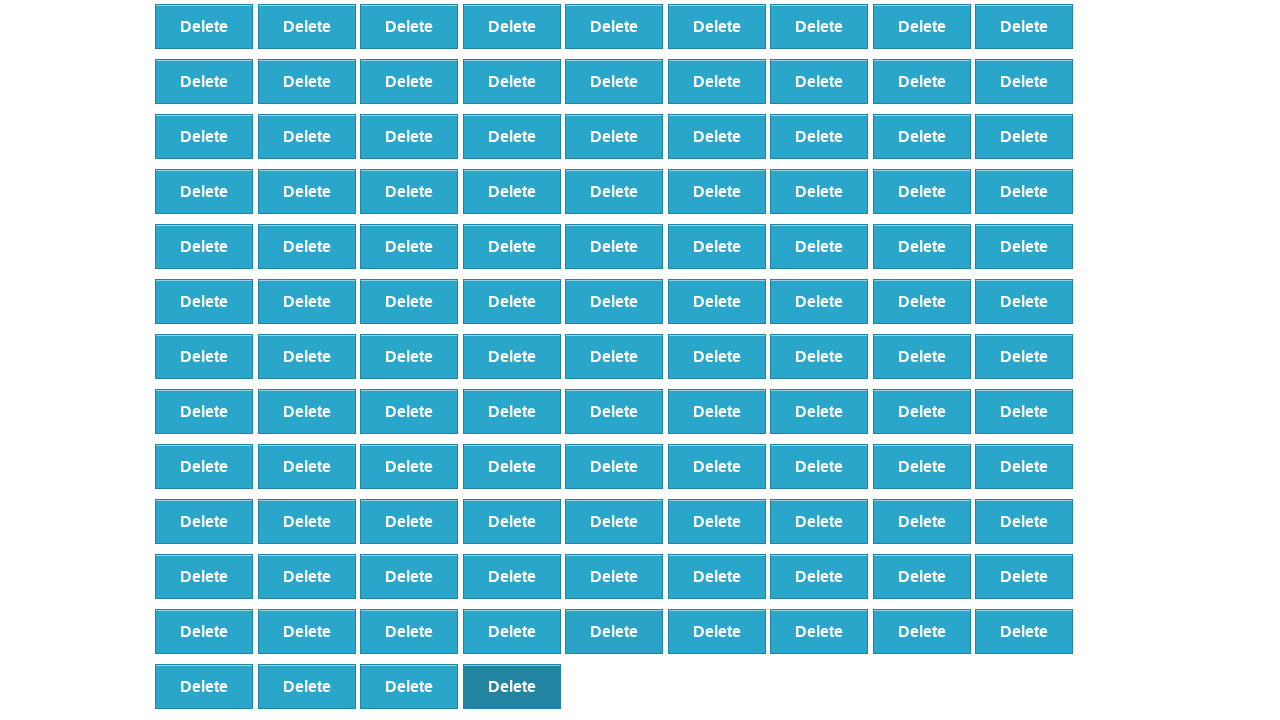

Removed element 110 of 500 at (512, 686) on xpath=//*[@id="elements"]/button[391]
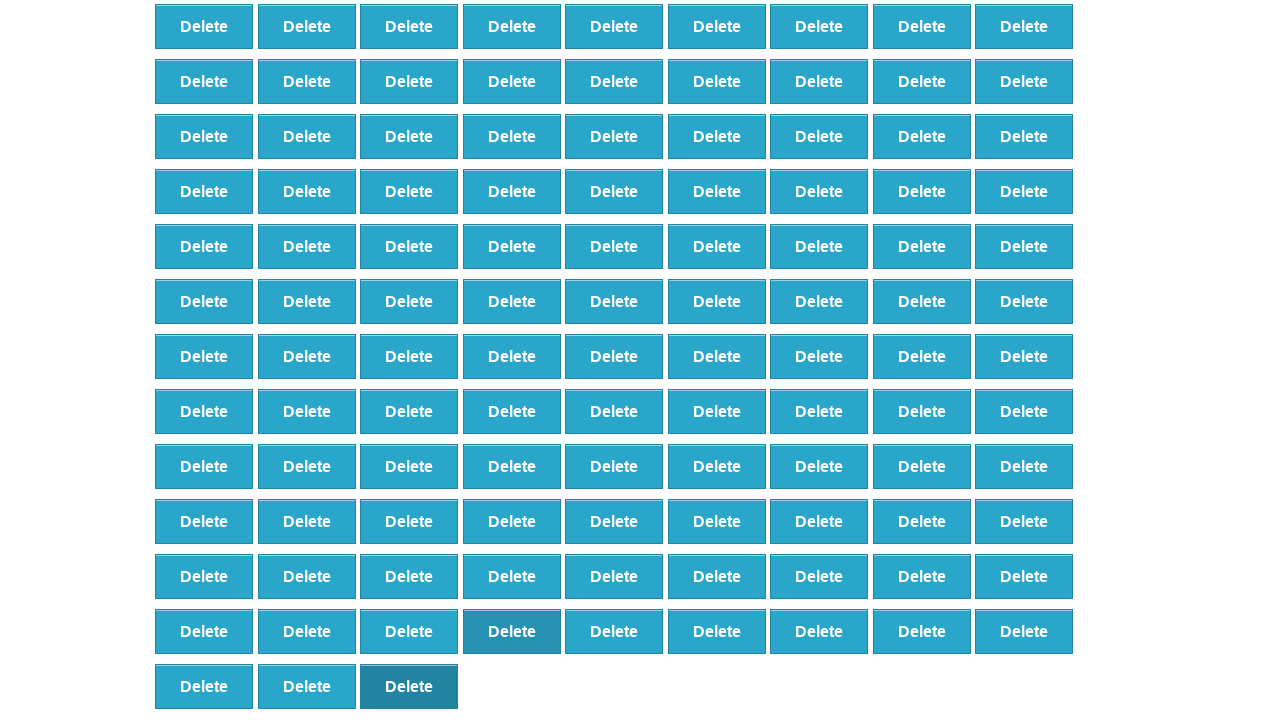

Removed element 111 of 500 at (409, 686) on xpath=//*[@id="elements"]/button[390]
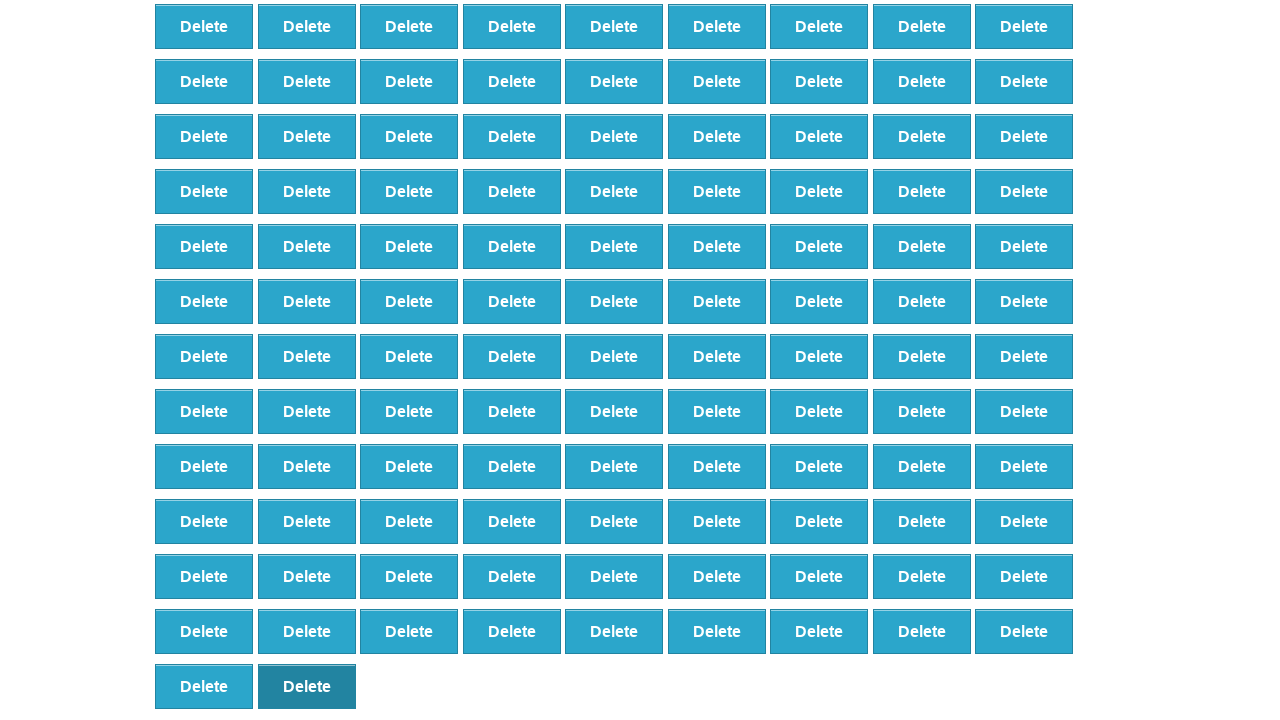

Removed element 112 of 500 at (307, 686) on xpath=//*[@id="elements"]/button[389]
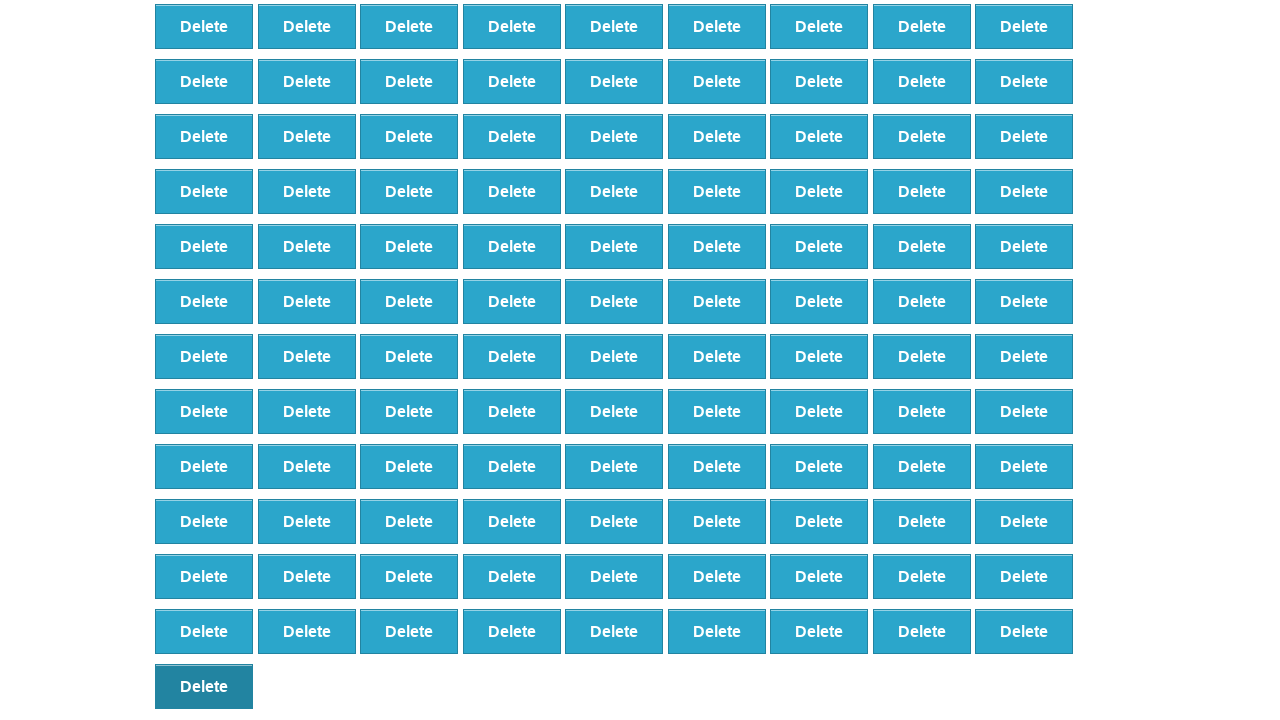

Removed element 113 of 500 at (204, 686) on xpath=//*[@id="elements"]/button[388]
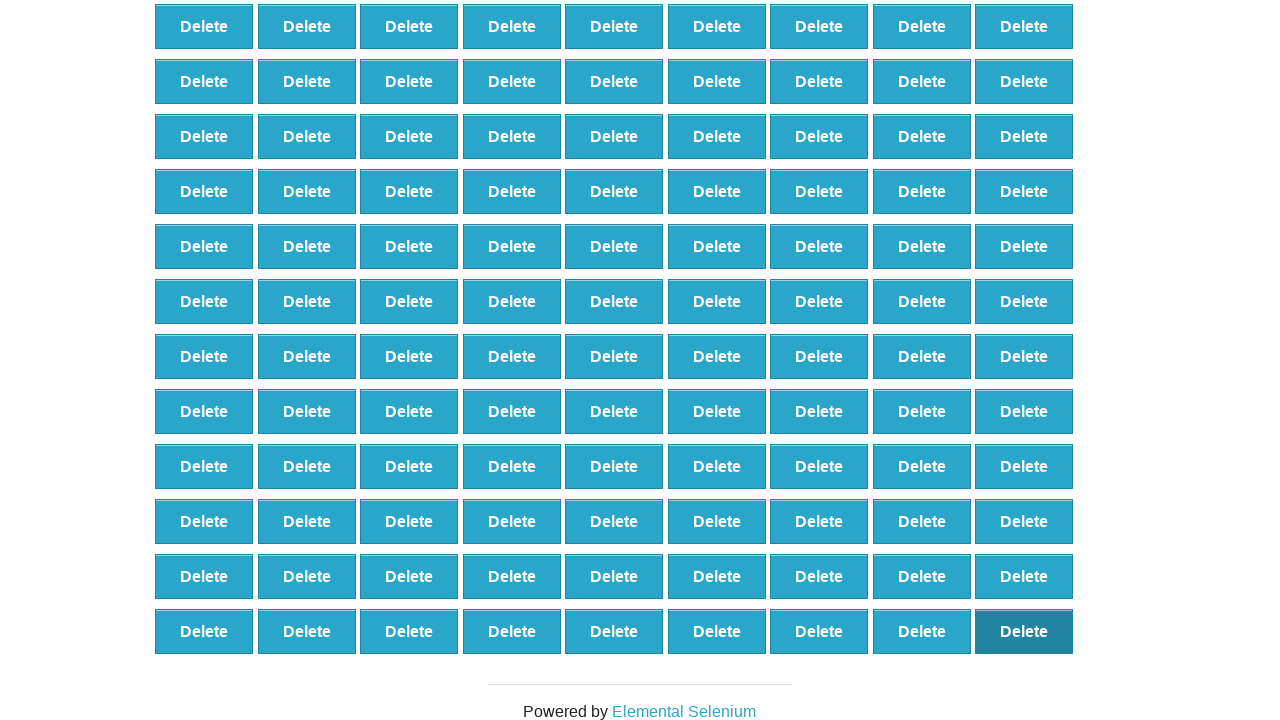

Removed element 114 of 500 at (1024, 631) on xpath=//*[@id="elements"]/button[387]
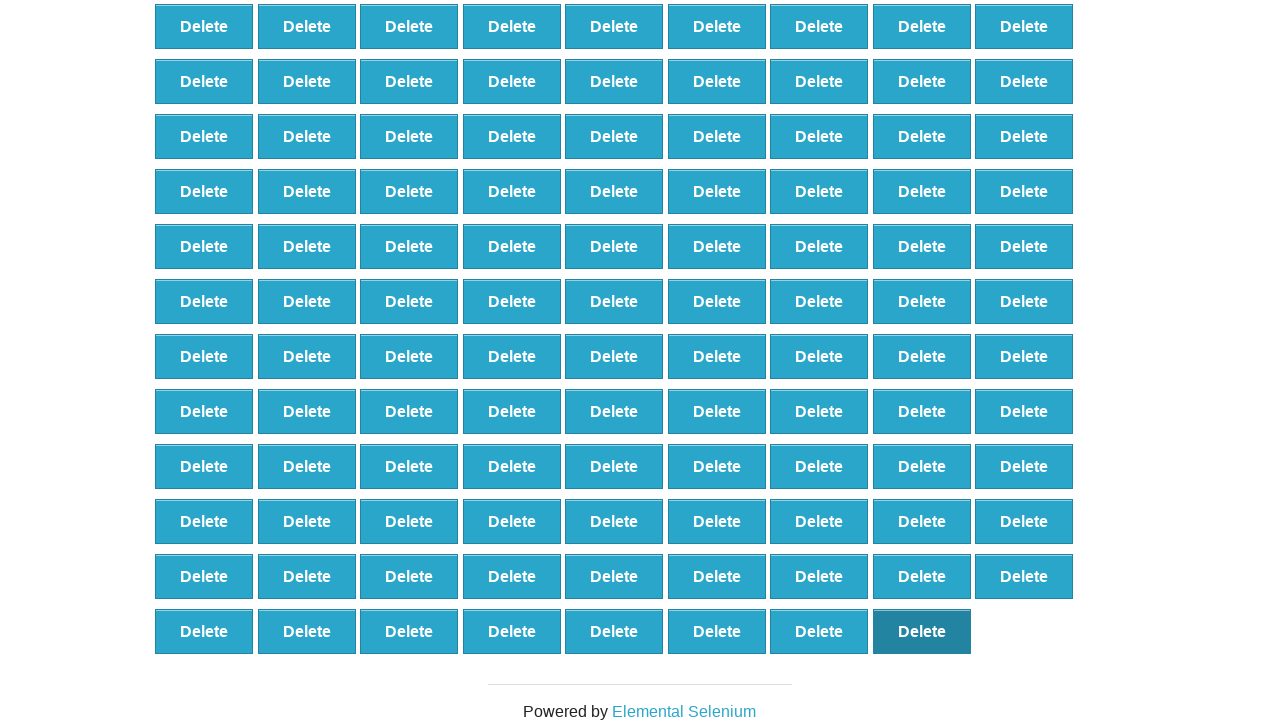

Removed element 115 of 500 at (922, 631) on xpath=//*[@id="elements"]/button[386]
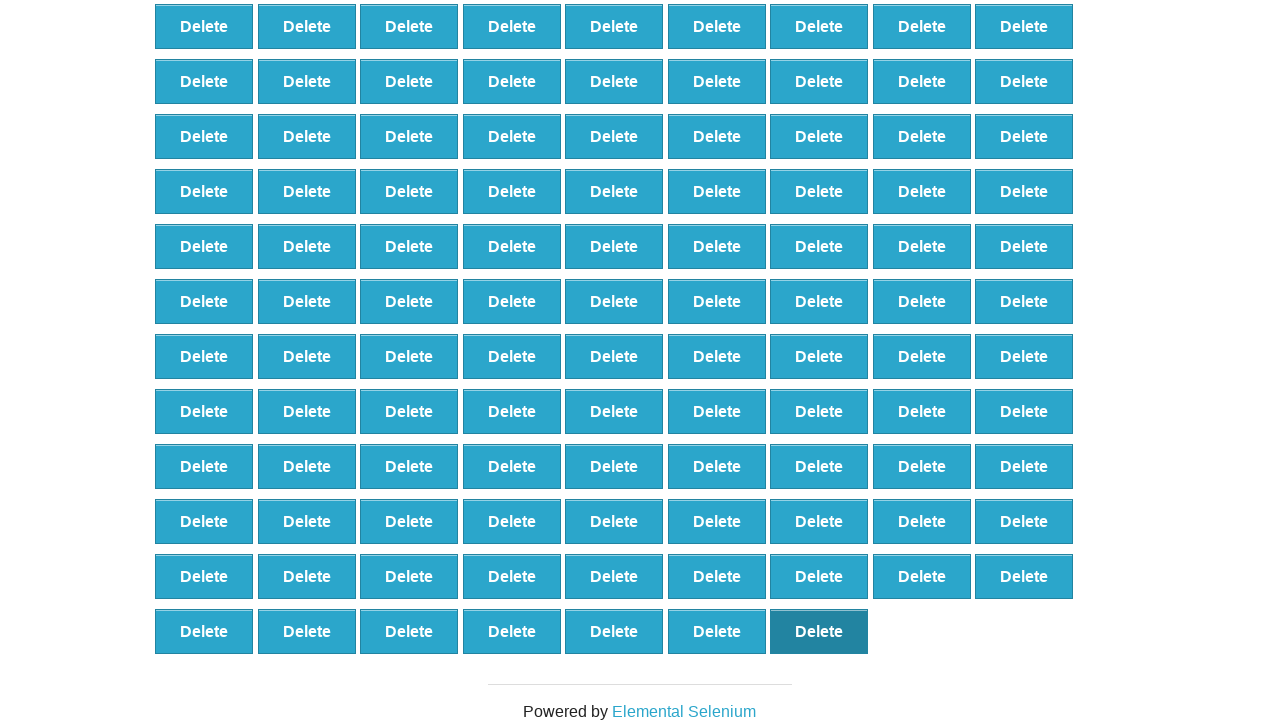

Removed element 116 of 500 at (819, 631) on xpath=//*[@id="elements"]/button[385]
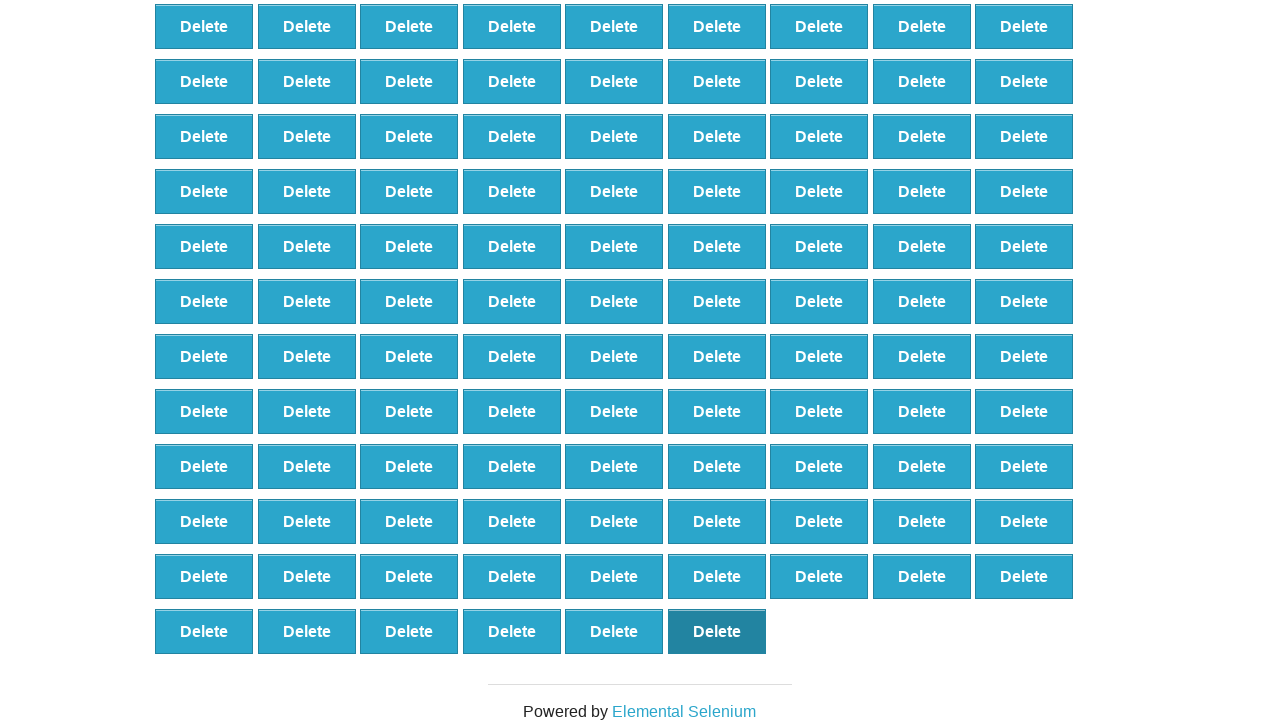

Removed element 117 of 500 at (717, 631) on xpath=//*[@id="elements"]/button[384]
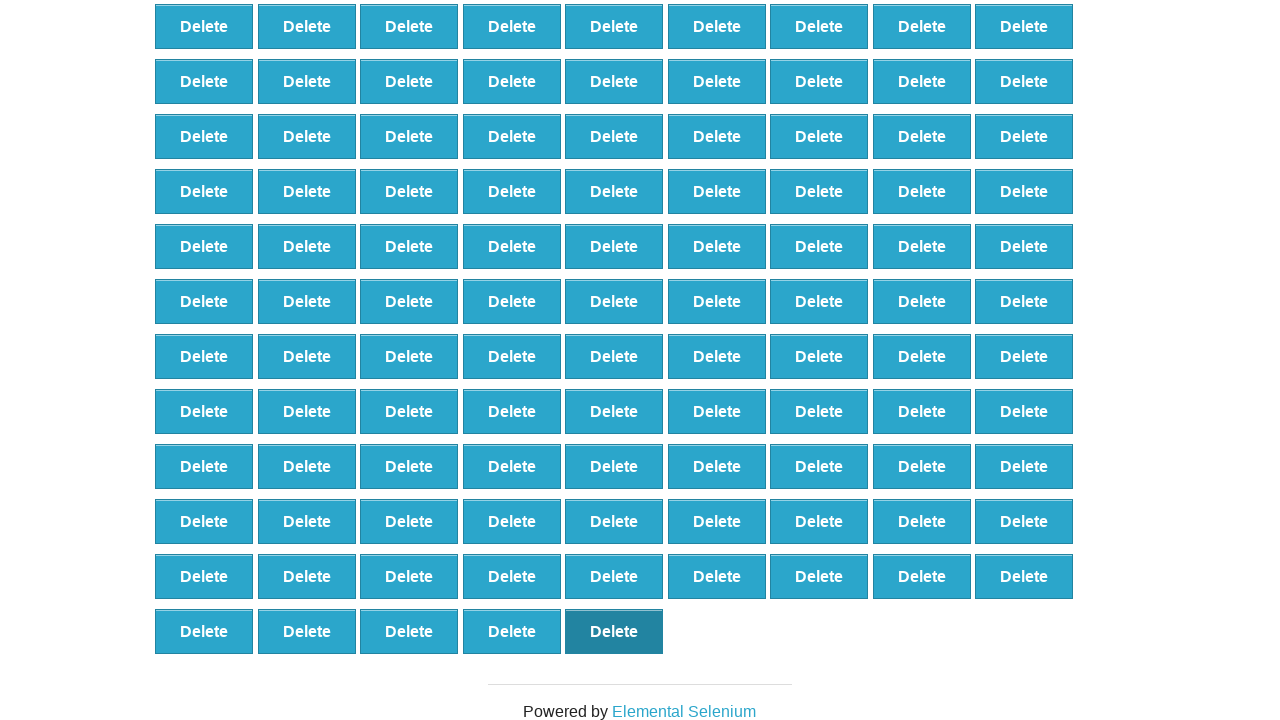

Removed element 118 of 500 at (614, 631) on xpath=//*[@id="elements"]/button[383]
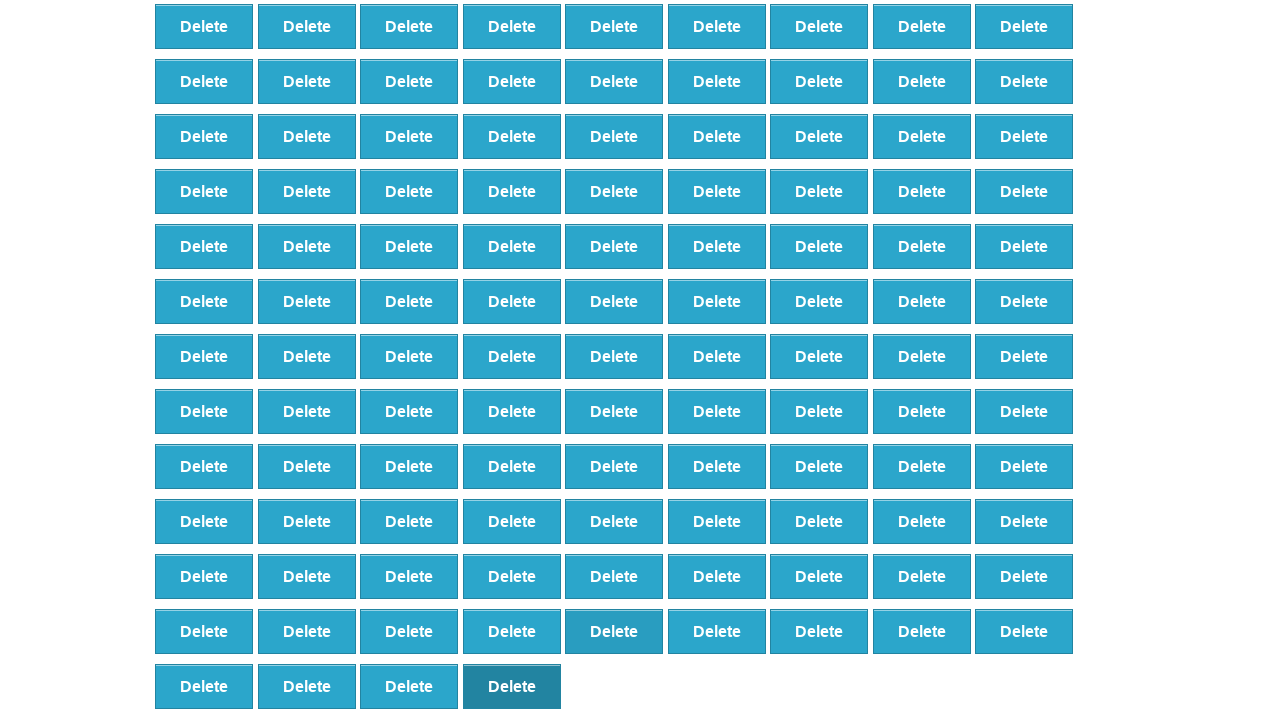

Removed element 119 of 500 at (512, 686) on xpath=//*[@id="elements"]/button[382]
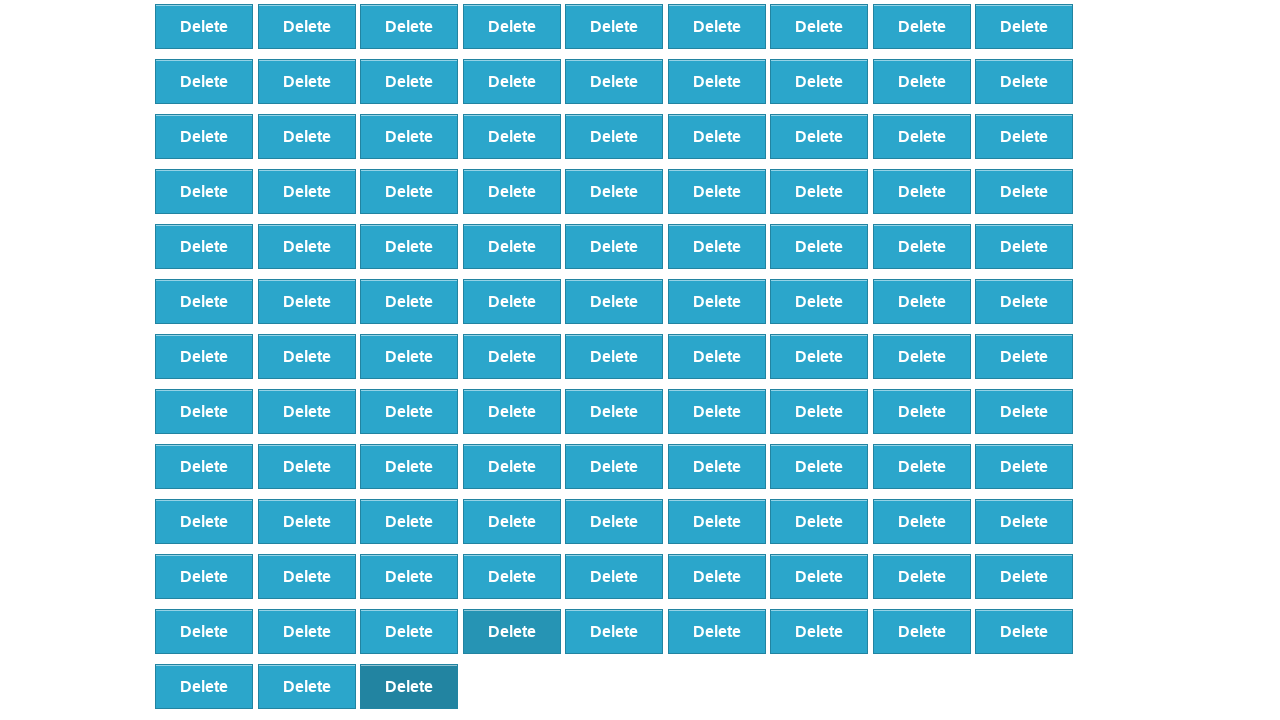

Removed element 120 of 500 at (409, 686) on xpath=//*[@id="elements"]/button[381]
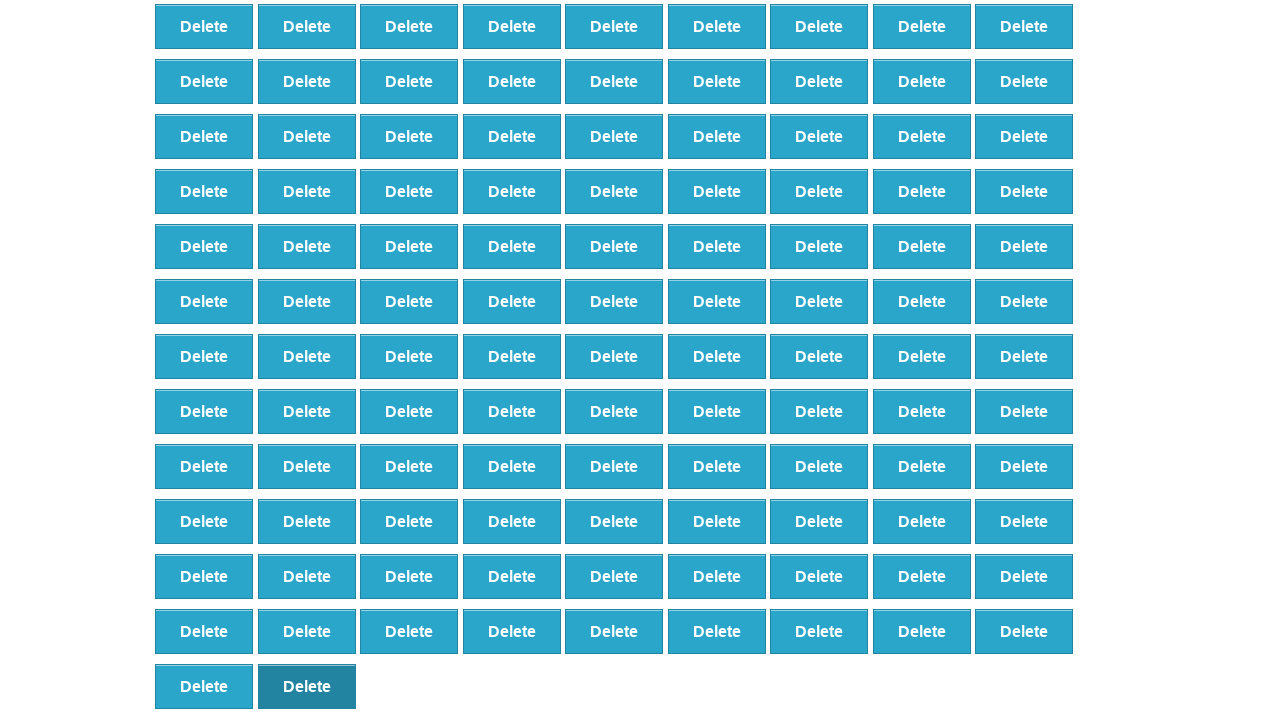

Removed element 121 of 500 at (307, 686) on xpath=//*[@id="elements"]/button[380]
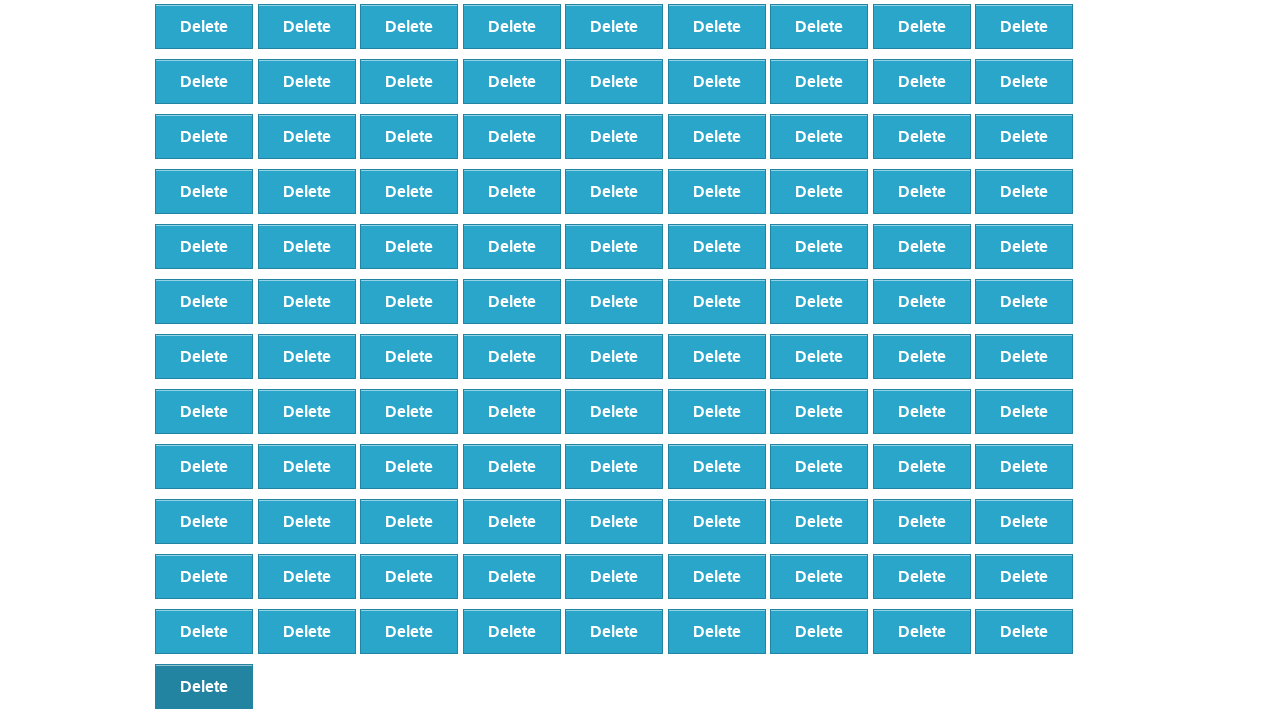

Removed element 122 of 500 at (204, 686) on xpath=//*[@id="elements"]/button[379]
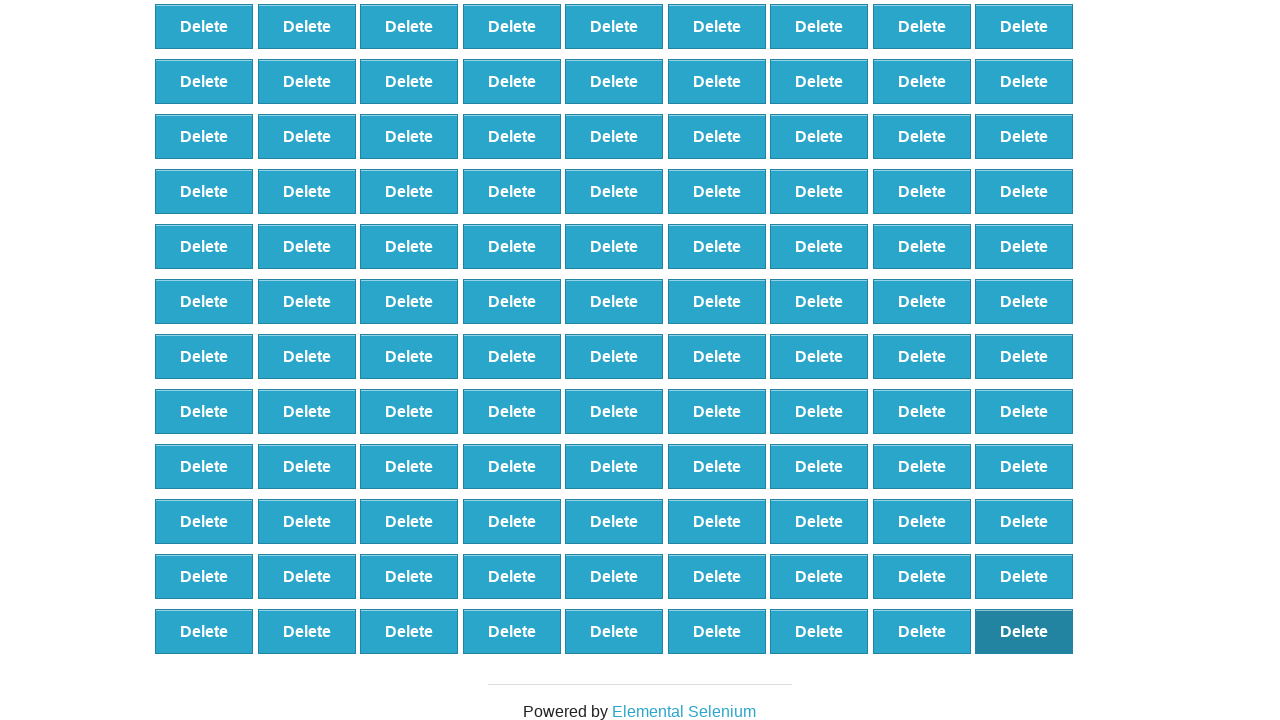

Removed element 123 of 500 at (1024, 631) on xpath=//*[@id="elements"]/button[378]
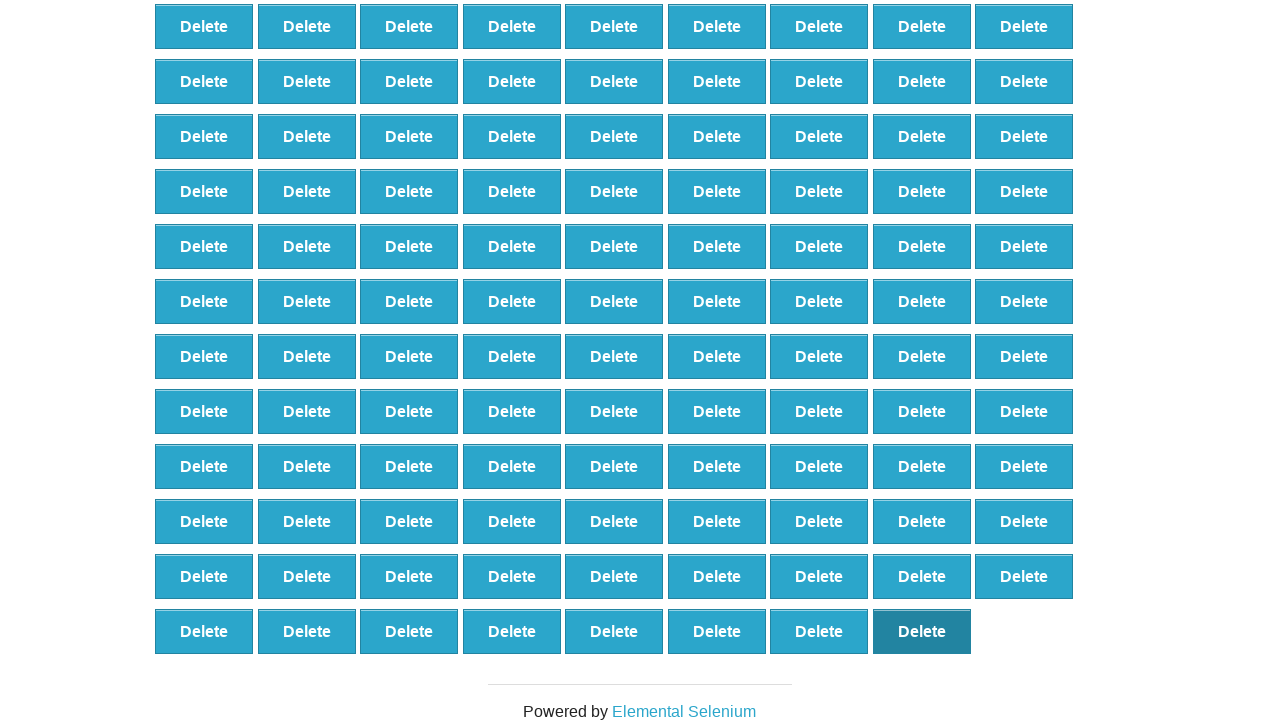

Removed element 124 of 500 at (922, 631) on xpath=//*[@id="elements"]/button[377]
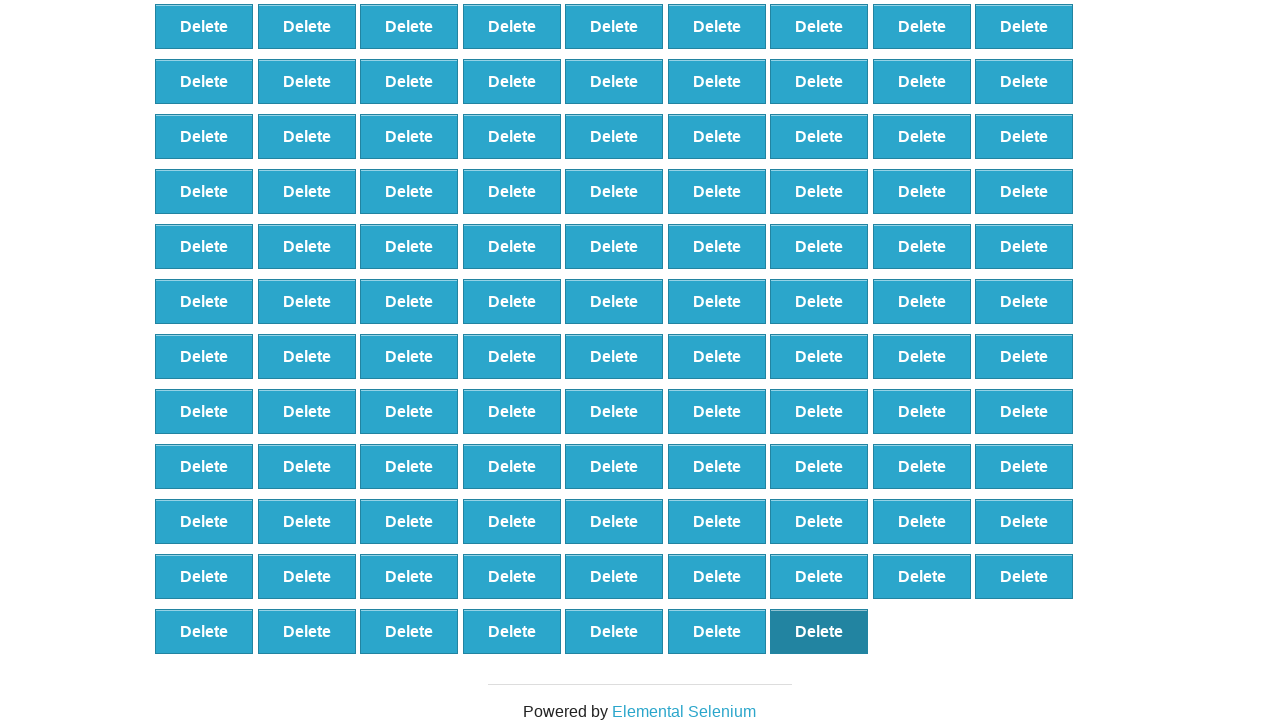

Removed element 125 of 500 at (819, 631) on xpath=//*[@id="elements"]/button[376]
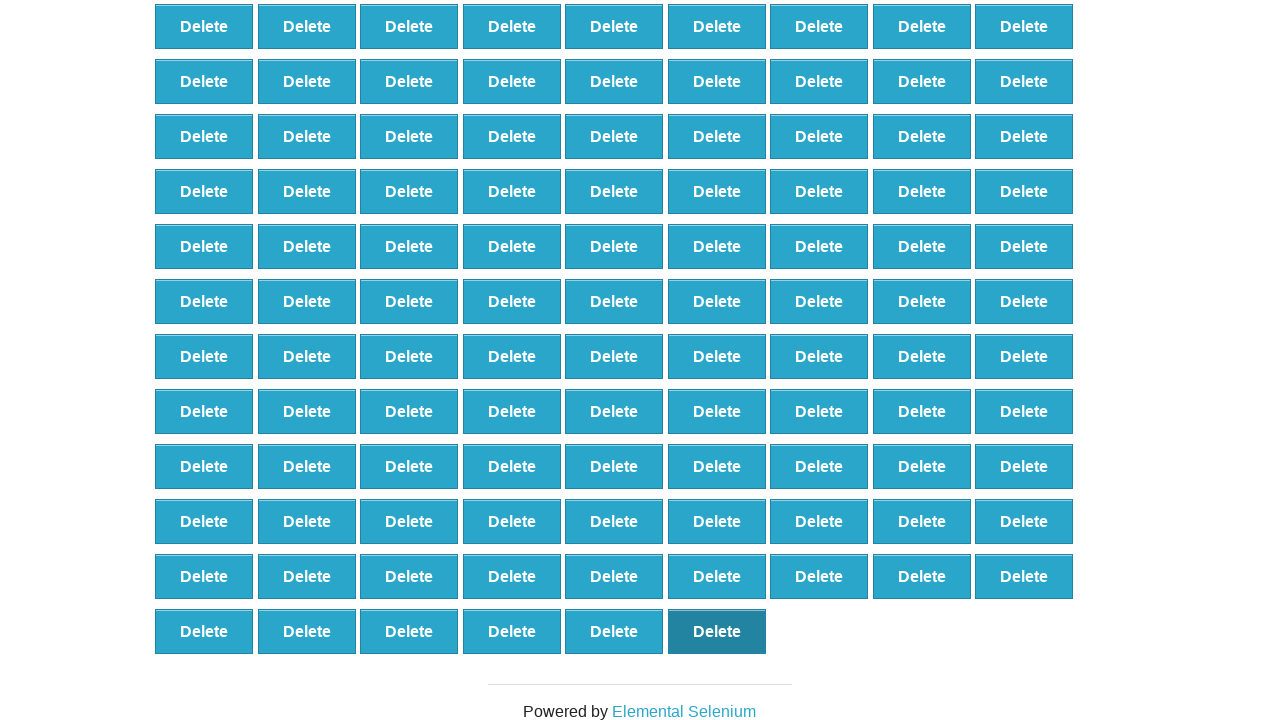

Removed element 126 of 500 at (717, 631) on xpath=//*[@id="elements"]/button[375]
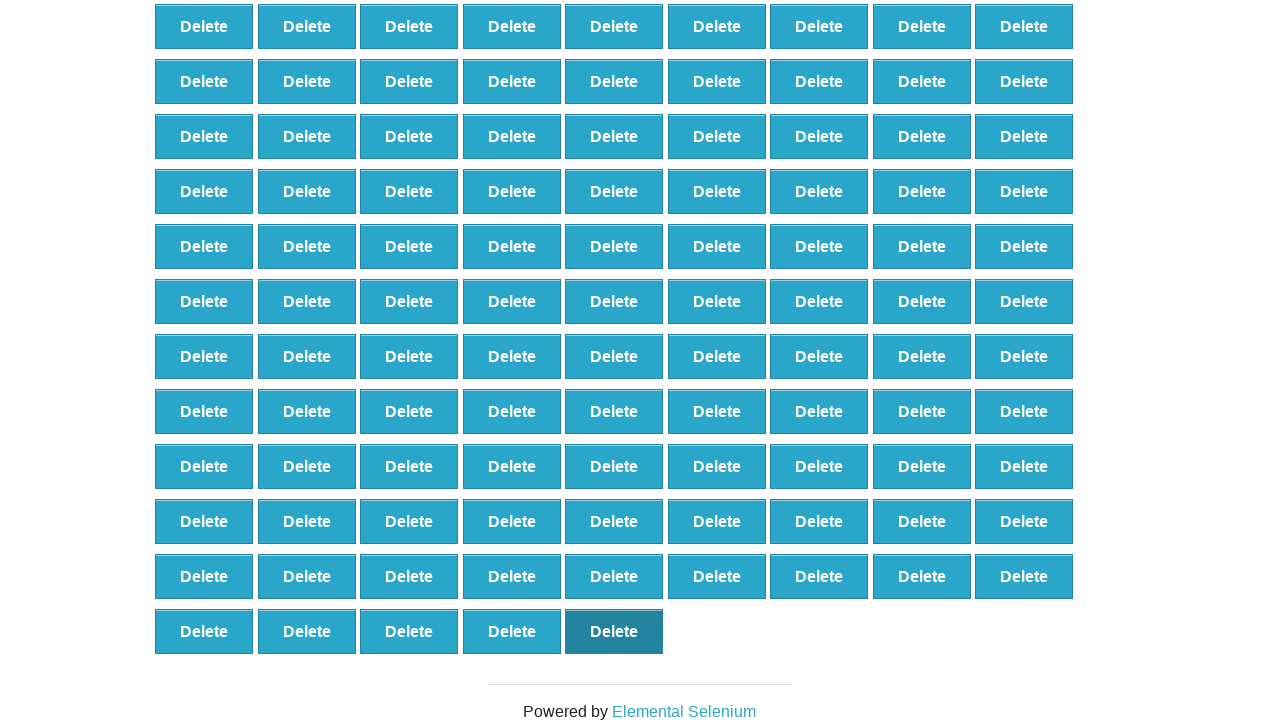

Removed element 127 of 500 at (614, 631) on xpath=//*[@id="elements"]/button[374]
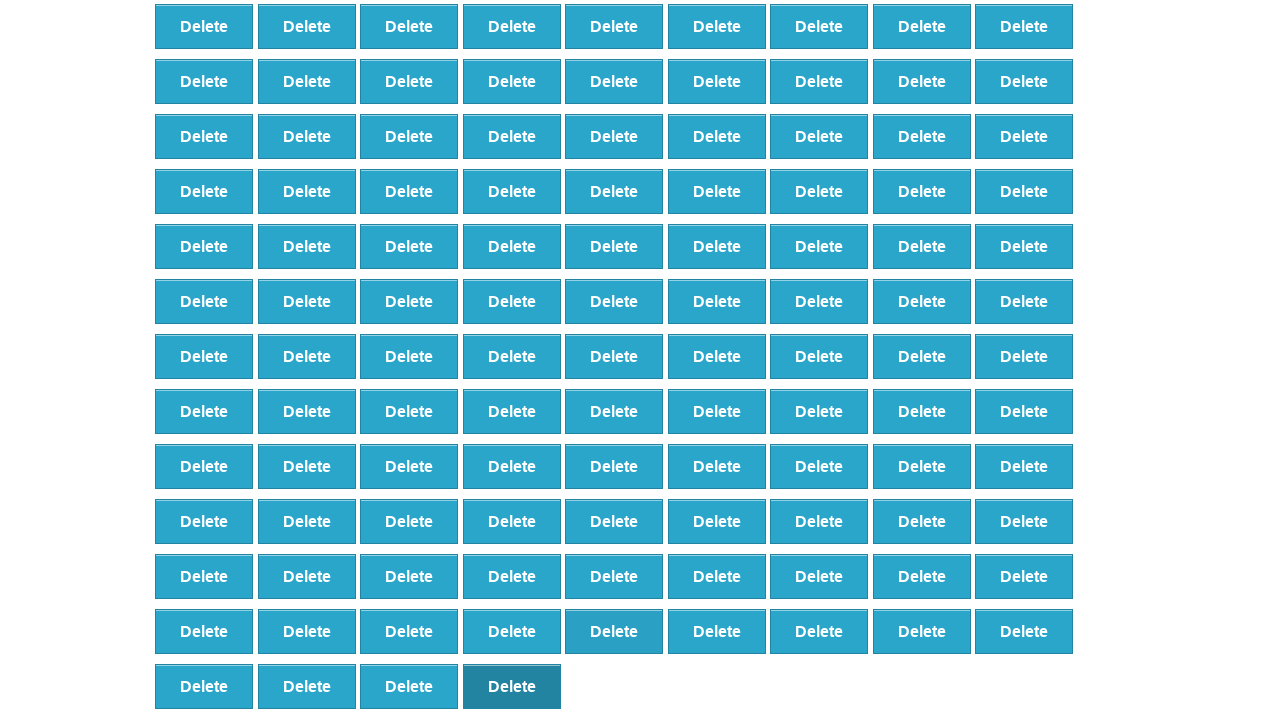

Removed element 128 of 500 at (512, 686) on xpath=//*[@id="elements"]/button[373]
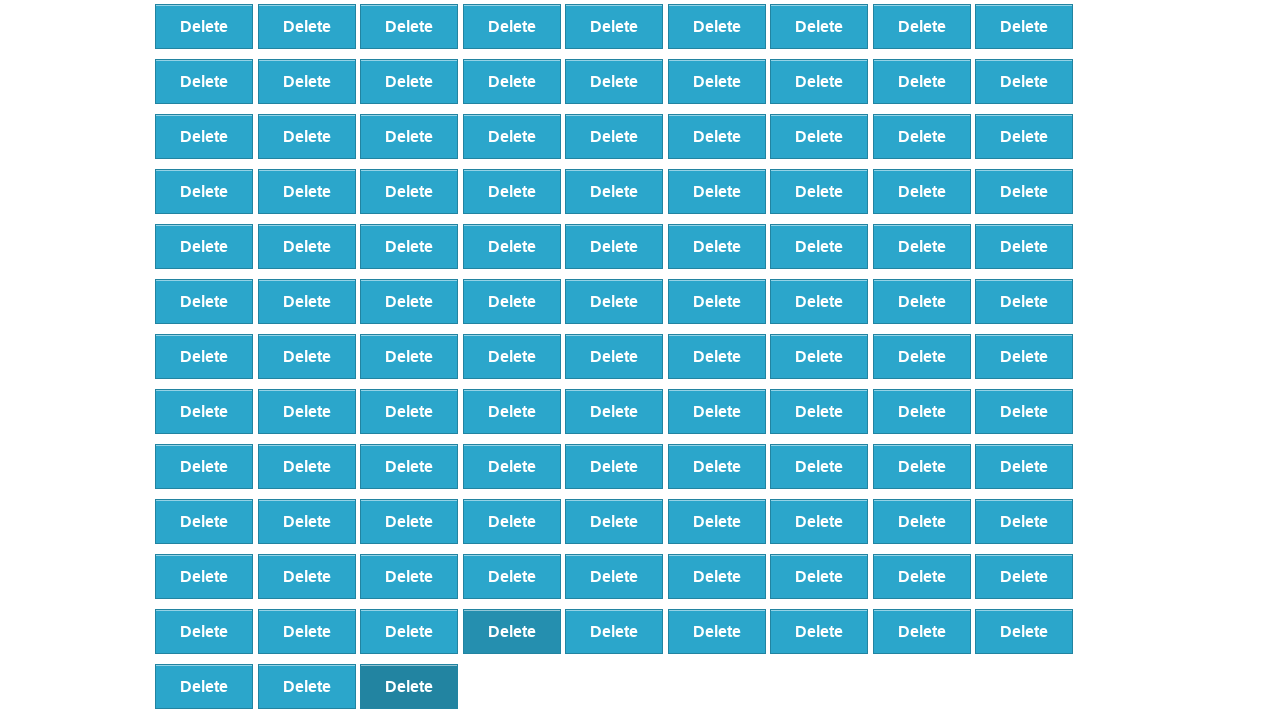

Removed element 129 of 500 at (409, 686) on xpath=//*[@id="elements"]/button[372]
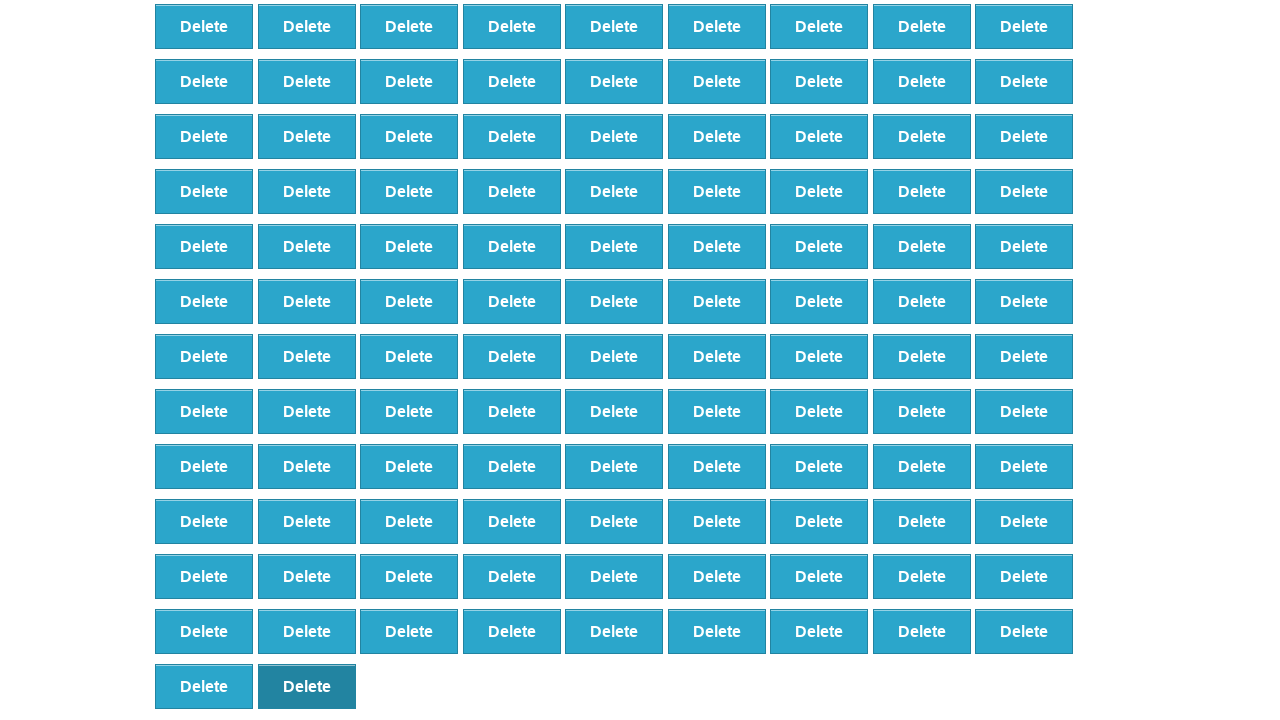

Removed element 130 of 500 at (307, 686) on xpath=//*[@id="elements"]/button[371]
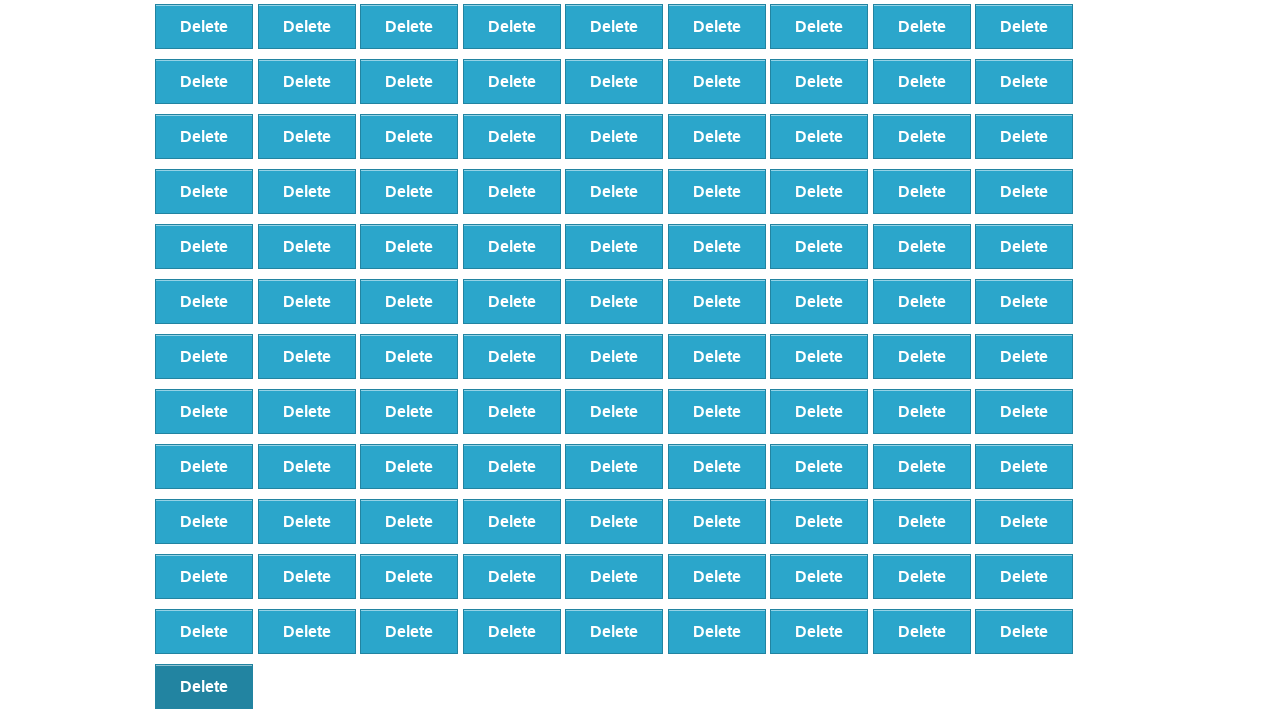

Removed element 131 of 500 at (204, 686) on xpath=//*[@id="elements"]/button[370]
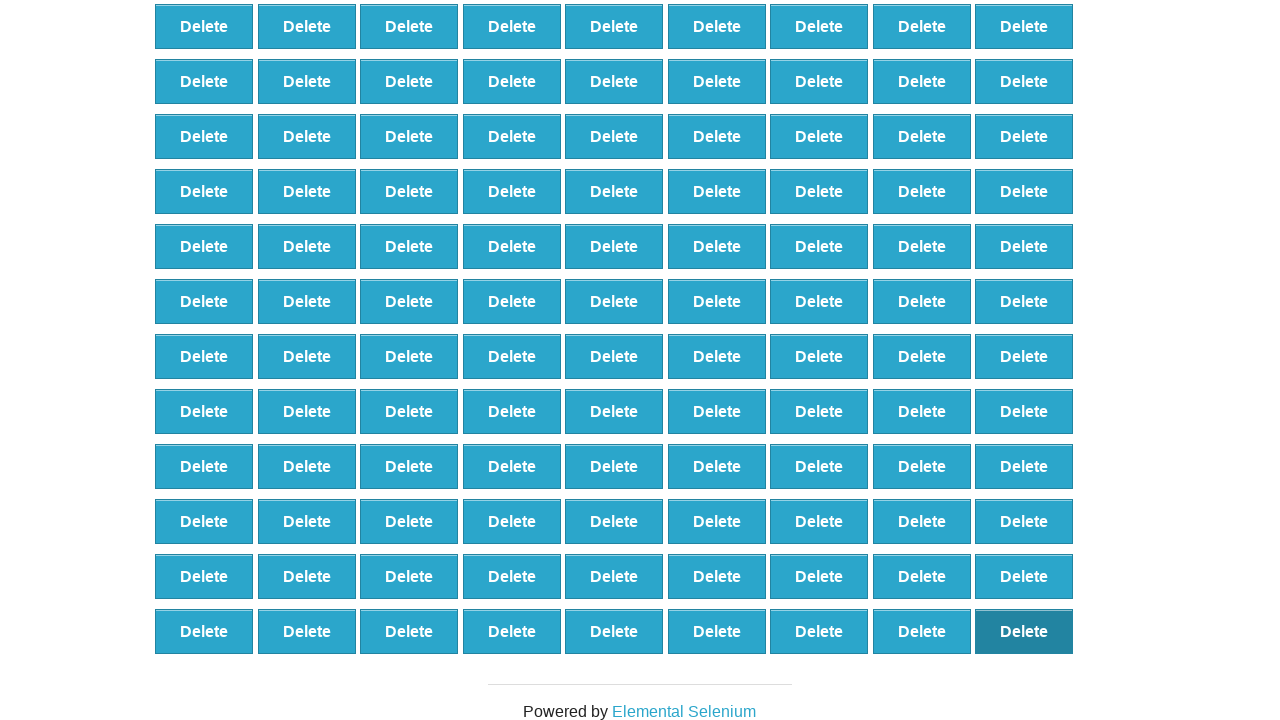

Removed element 132 of 500 at (1024, 631) on xpath=//*[@id="elements"]/button[369]
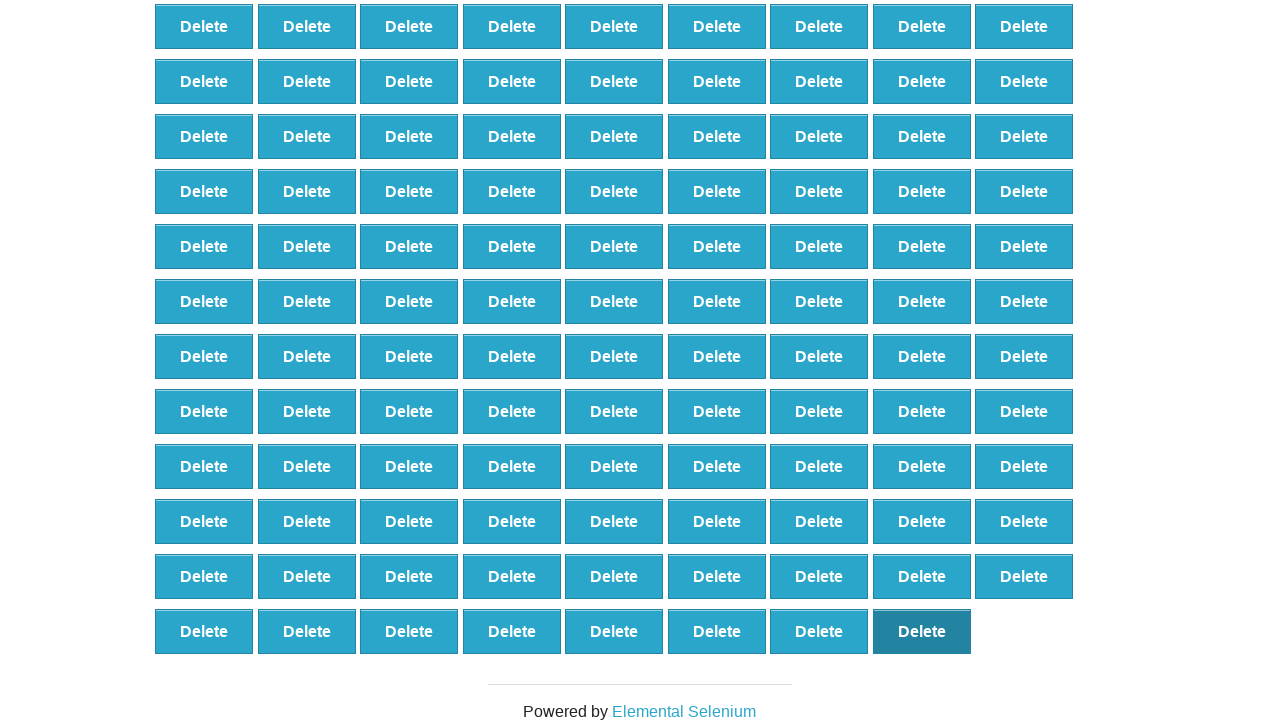

Removed element 133 of 500 at (922, 631) on xpath=//*[@id="elements"]/button[368]
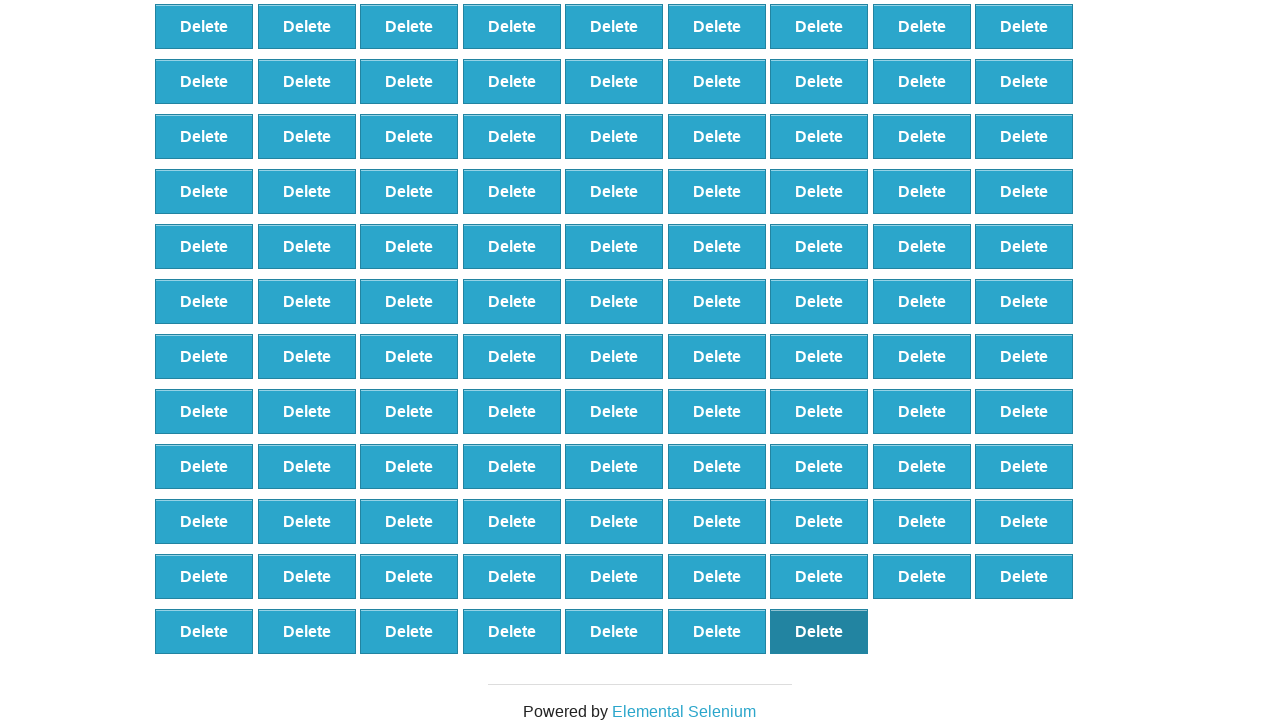

Removed element 134 of 500 at (819, 631) on xpath=//*[@id="elements"]/button[367]
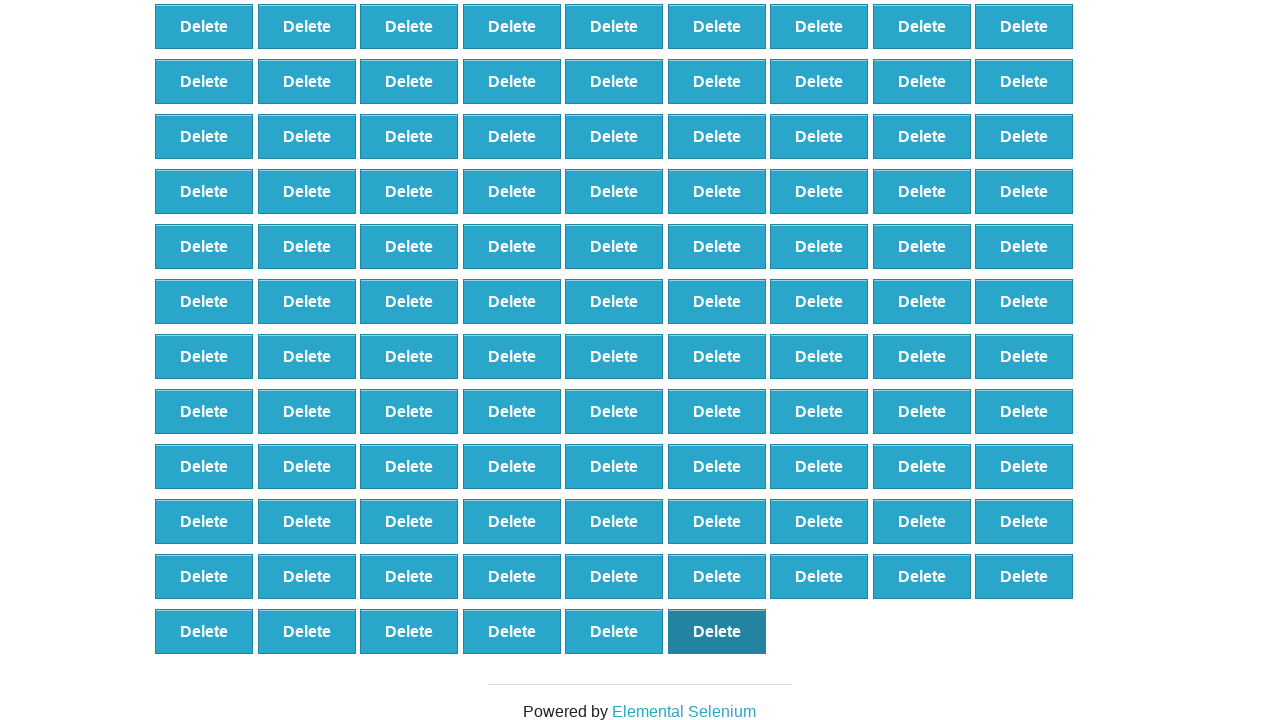

Removed element 135 of 500 at (717, 631) on xpath=//*[@id="elements"]/button[366]
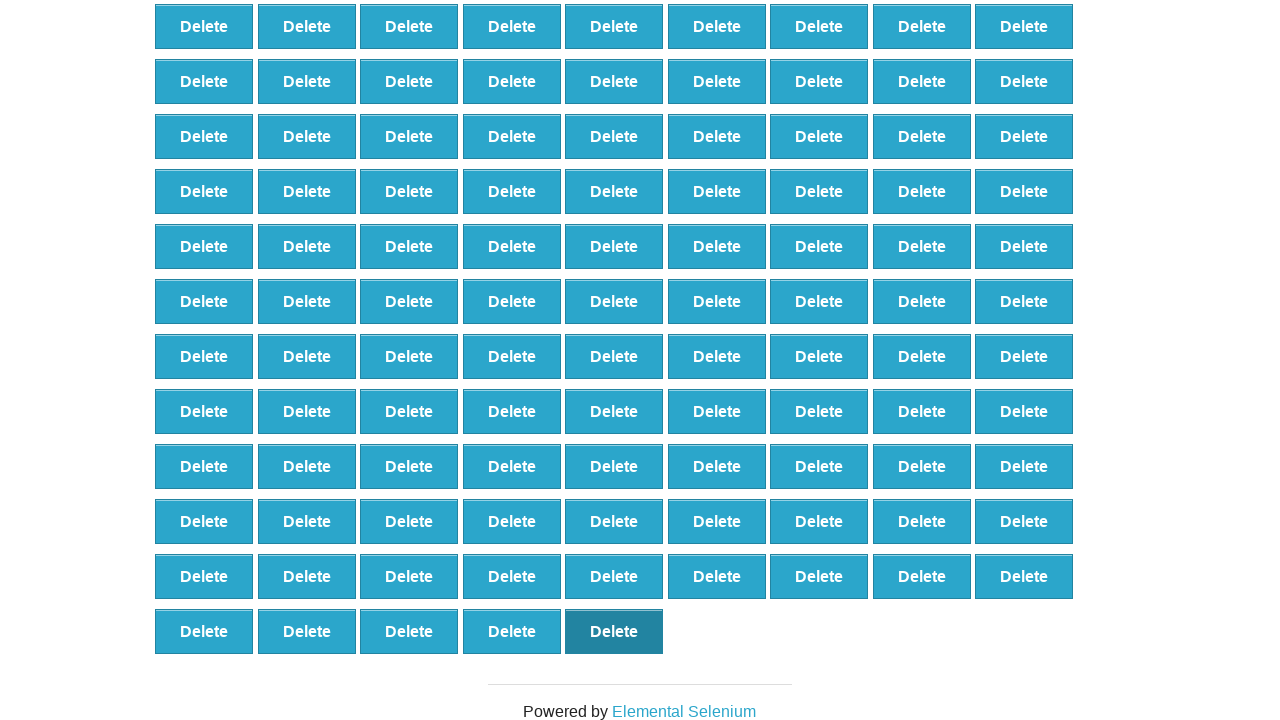

Removed element 136 of 500 at (614, 631) on xpath=//*[@id="elements"]/button[365]
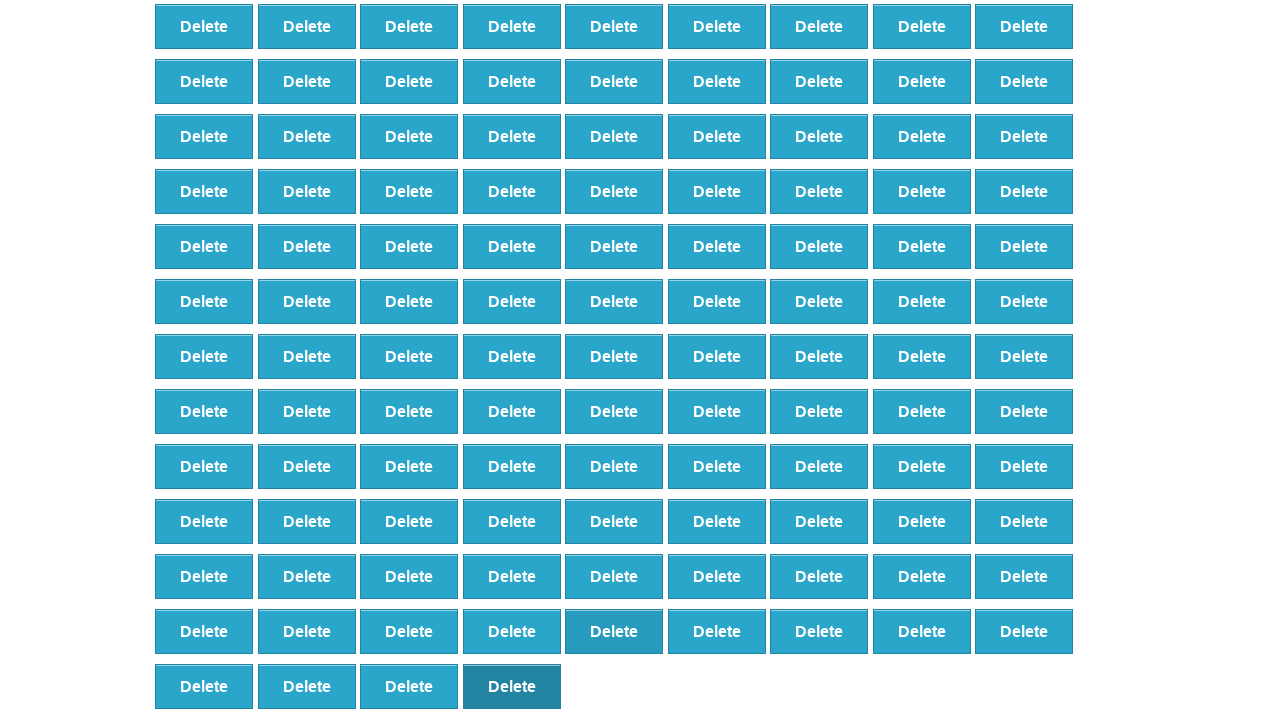

Removed element 137 of 500 at (512, 686) on xpath=//*[@id="elements"]/button[364]
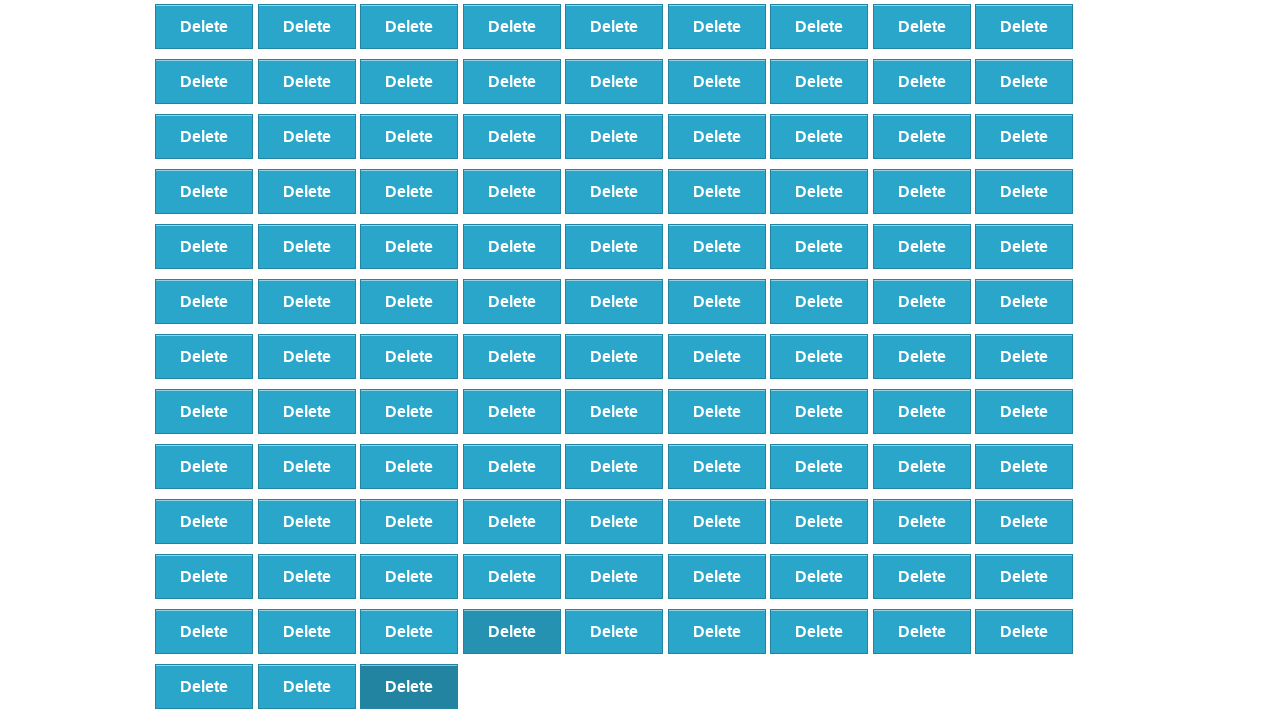

Removed element 138 of 500 at (409, 686) on xpath=//*[@id="elements"]/button[363]
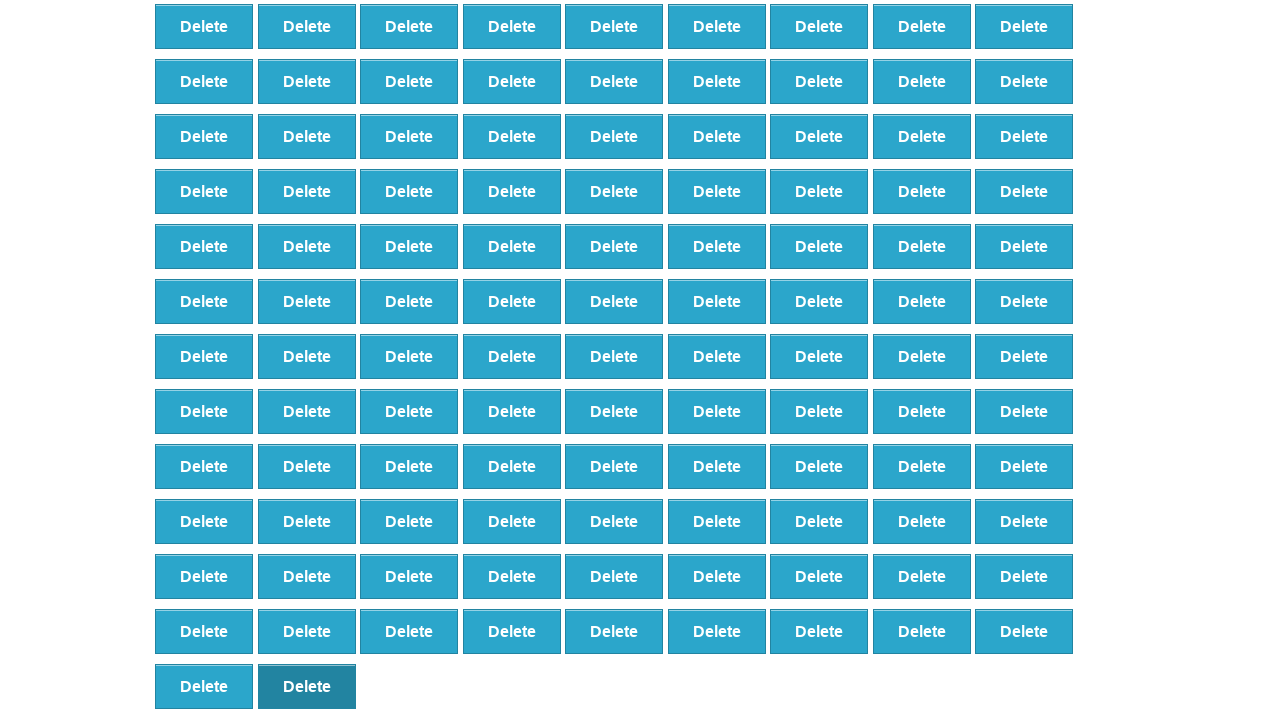

Removed element 139 of 500 at (307, 686) on xpath=//*[@id="elements"]/button[362]
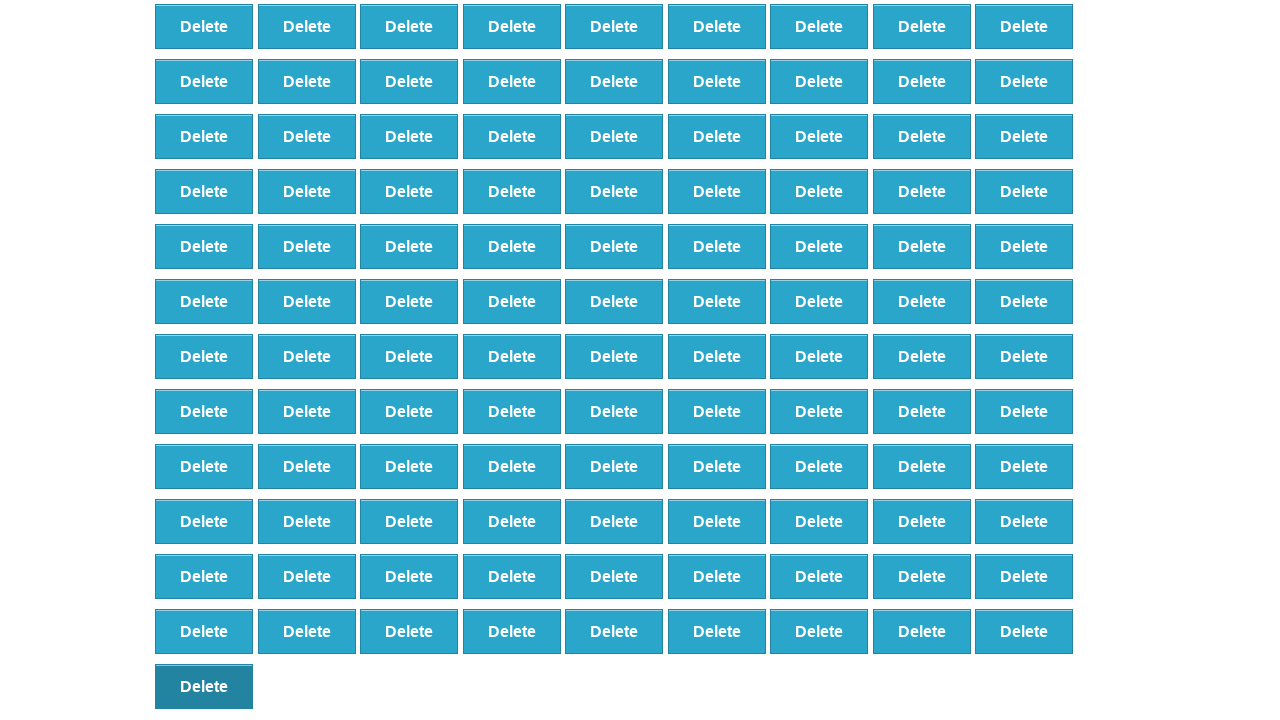

Removed element 140 of 500 at (204, 686) on xpath=//*[@id="elements"]/button[361]
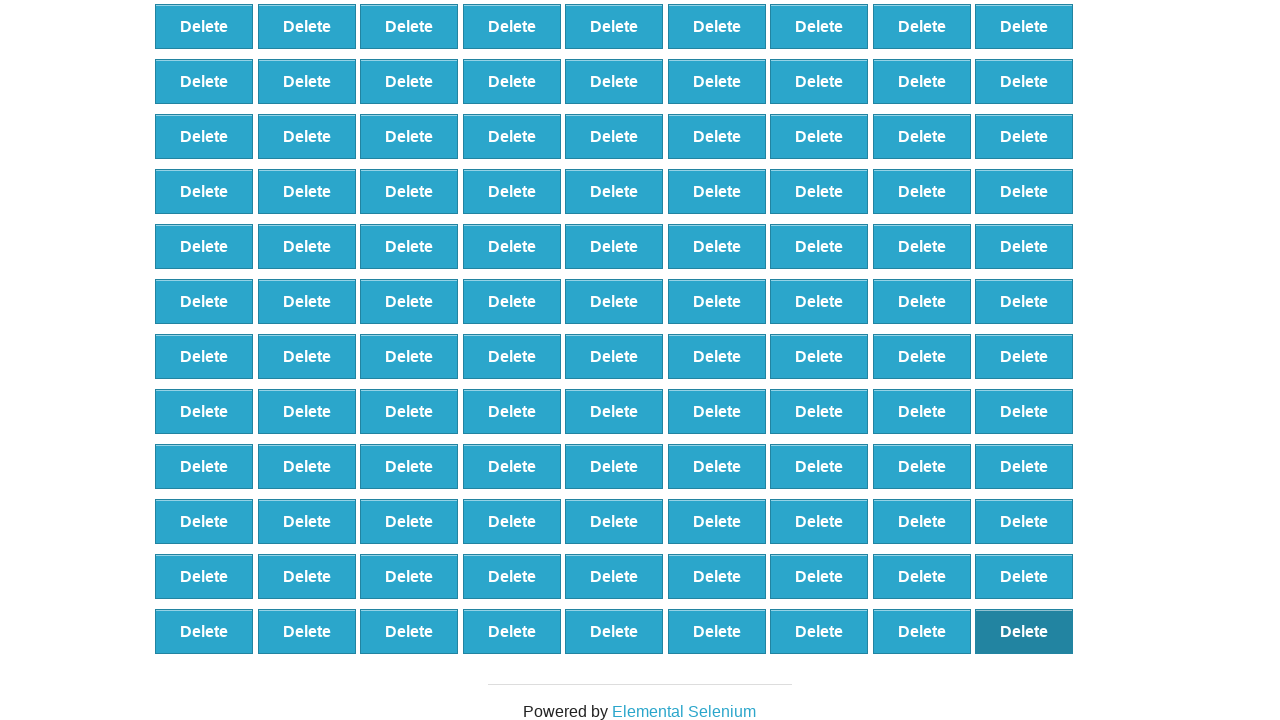

Removed element 141 of 500 at (1024, 631) on xpath=//*[@id="elements"]/button[360]
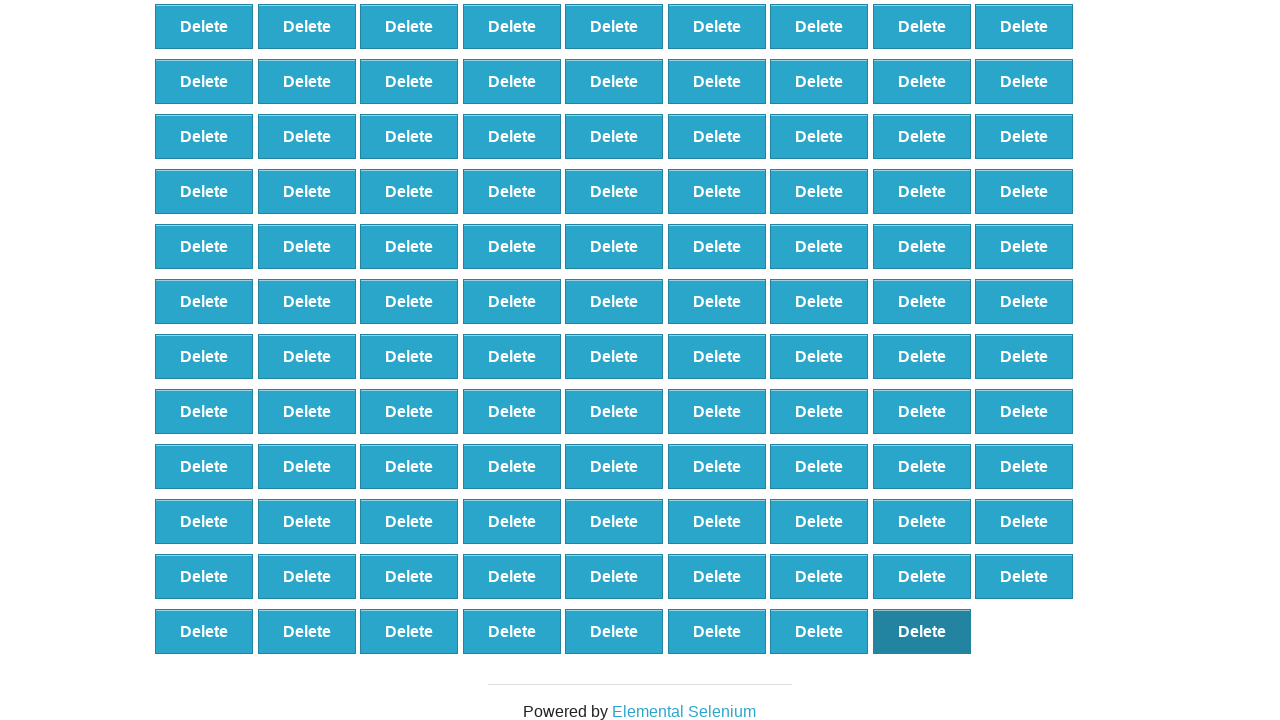

Removed element 142 of 500 at (922, 631) on xpath=//*[@id="elements"]/button[359]
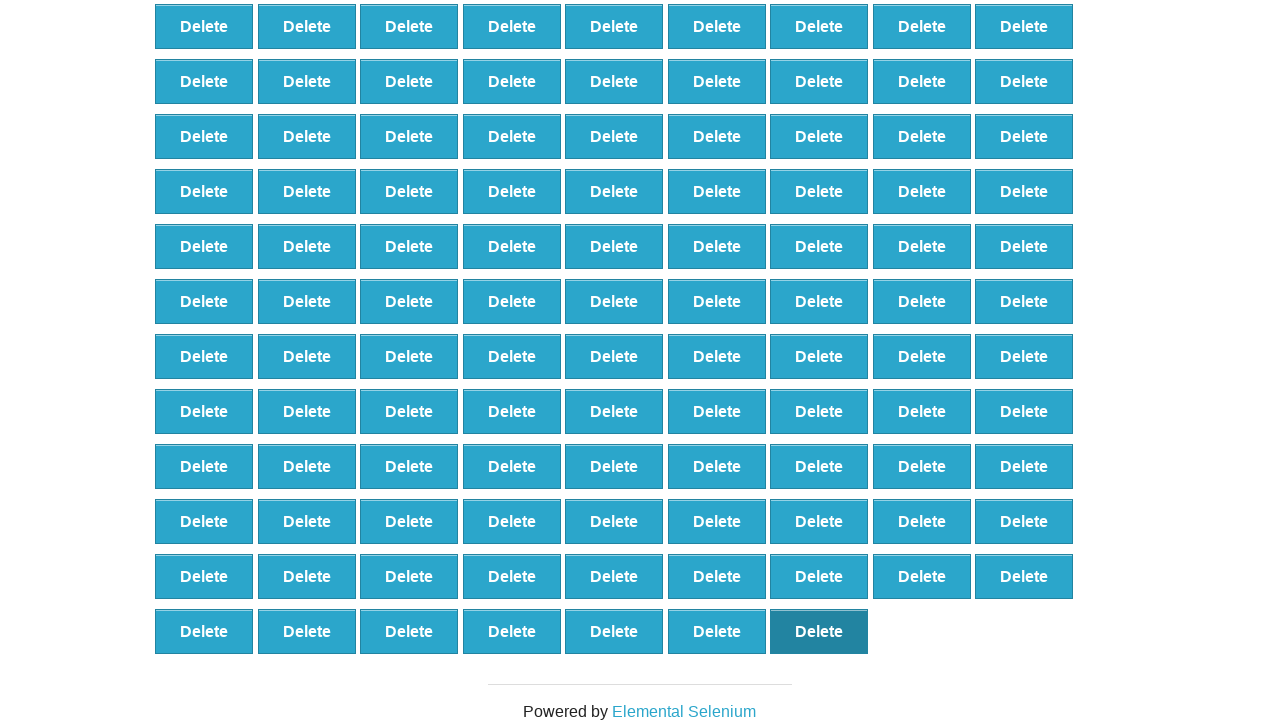

Removed element 143 of 500 at (819, 631) on xpath=//*[@id="elements"]/button[358]
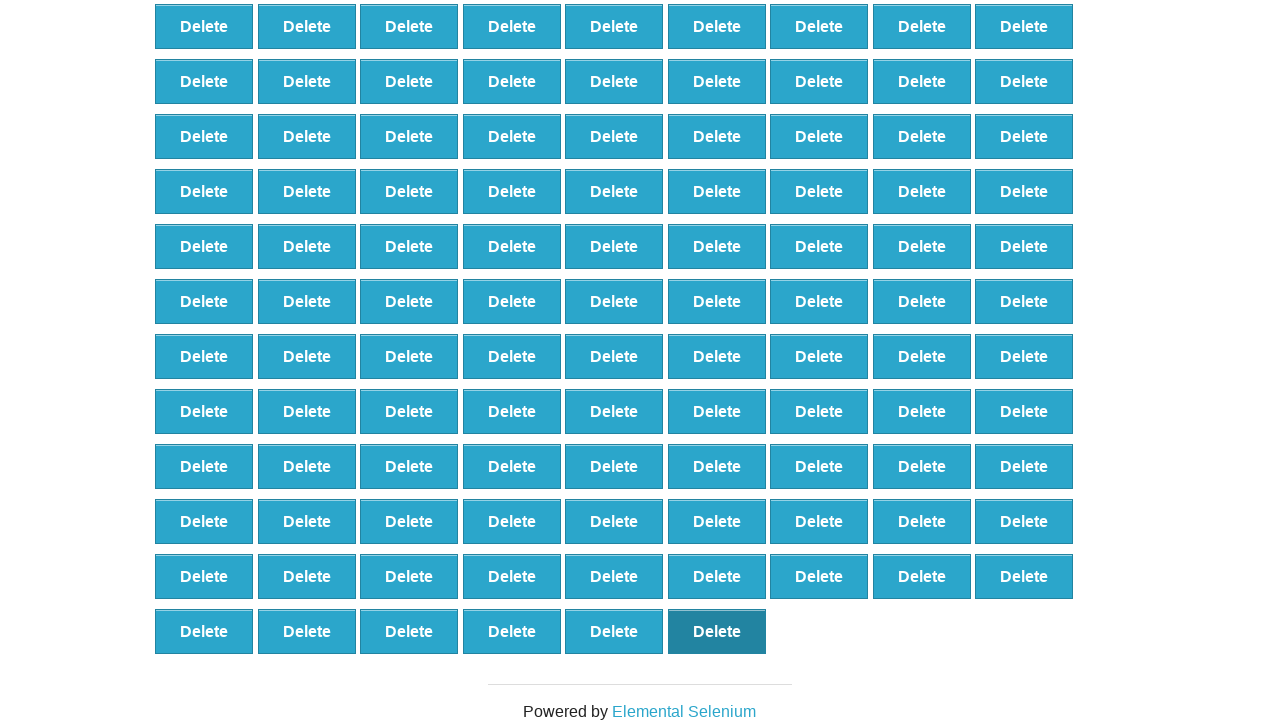

Removed element 144 of 500 at (717, 631) on xpath=//*[@id="elements"]/button[357]
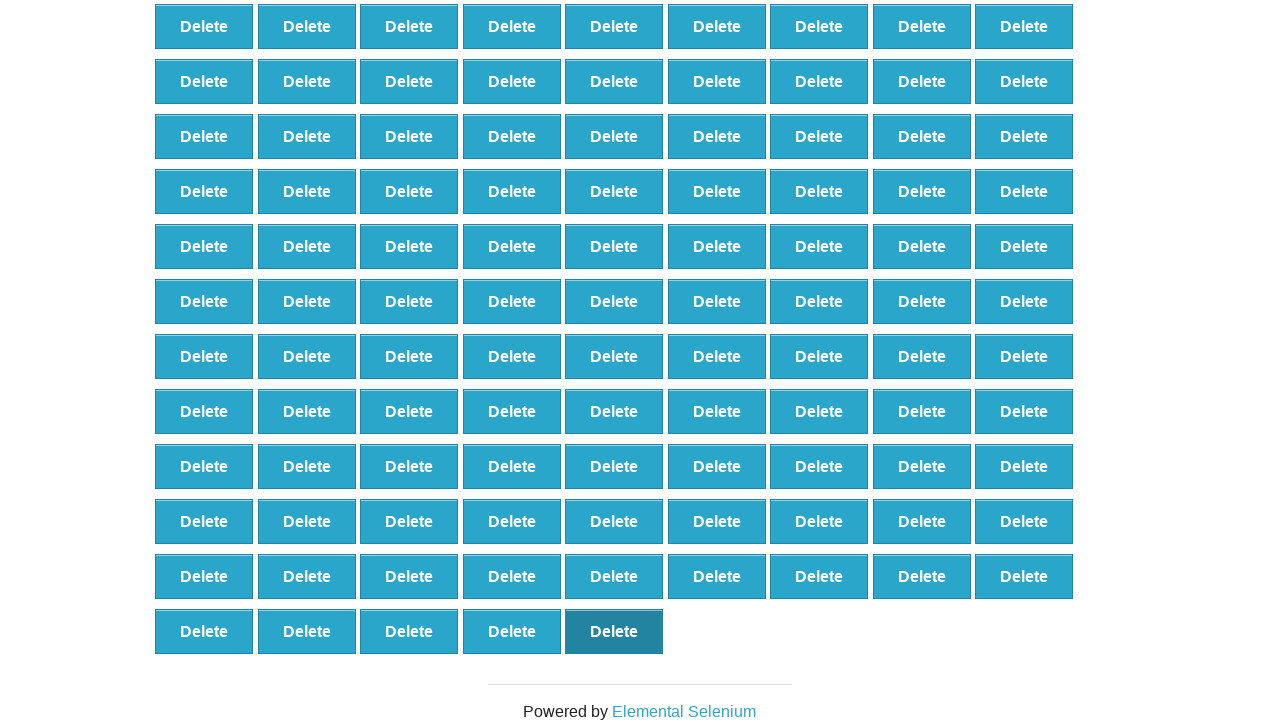

Removed element 145 of 500 at (614, 631) on xpath=//*[@id="elements"]/button[356]
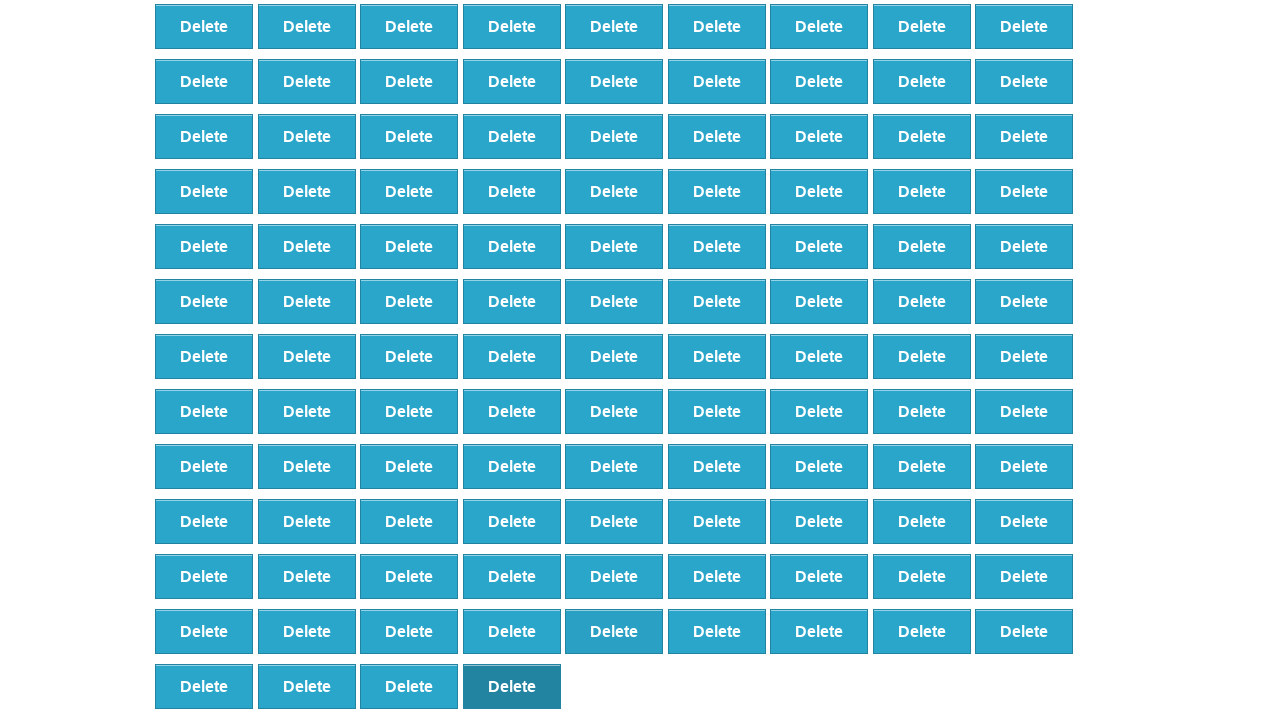

Removed element 146 of 500 at (512, 686) on xpath=//*[@id="elements"]/button[355]
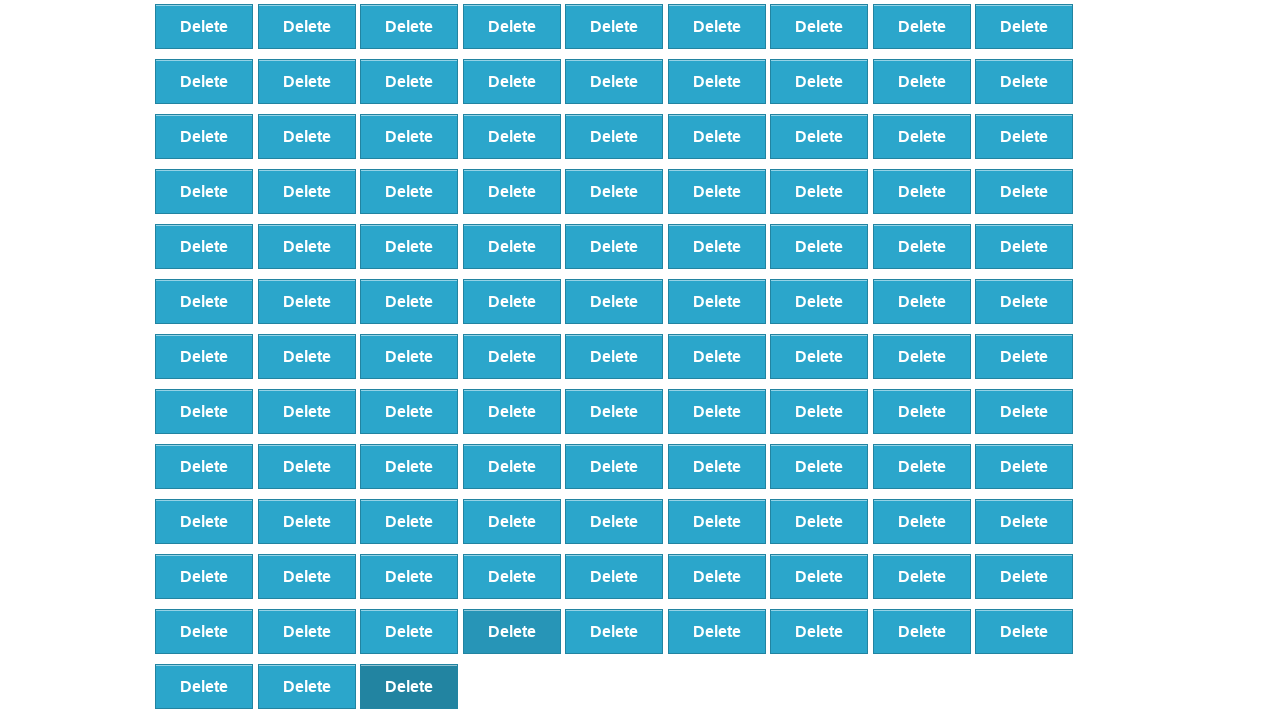

Removed element 147 of 500 at (409, 686) on xpath=//*[@id="elements"]/button[354]
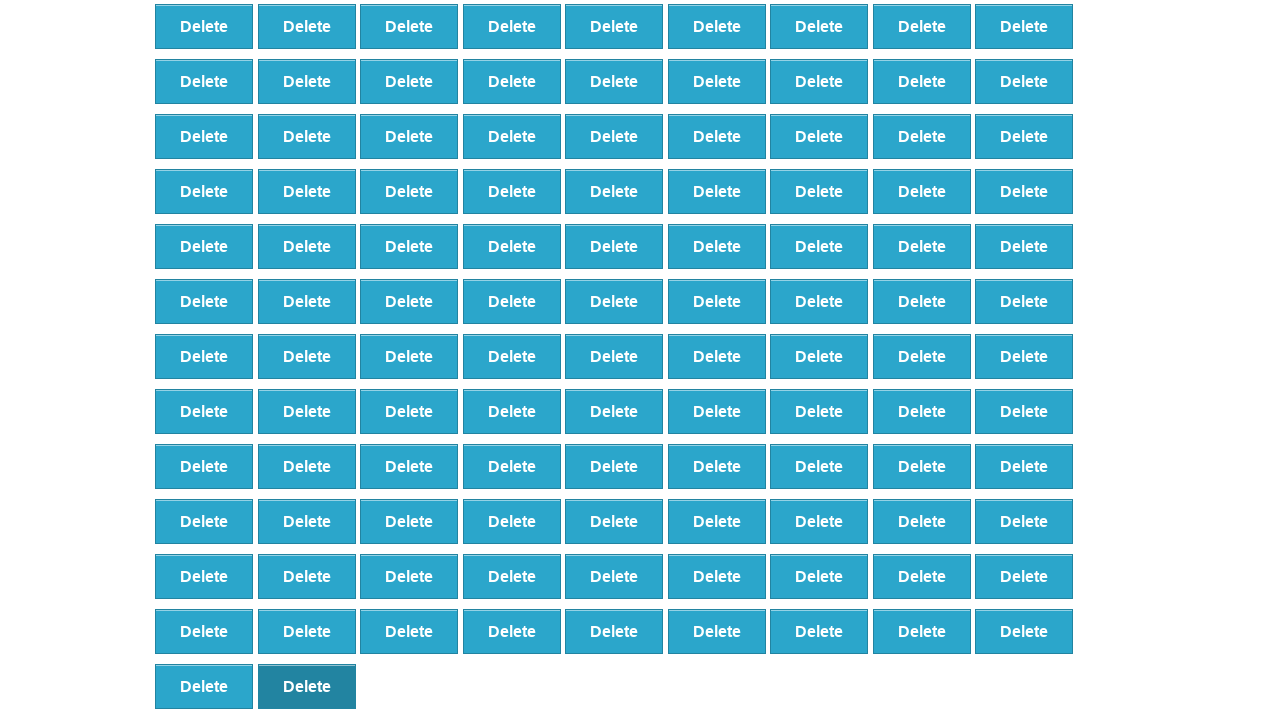

Removed element 148 of 500 at (307, 686) on xpath=//*[@id="elements"]/button[353]
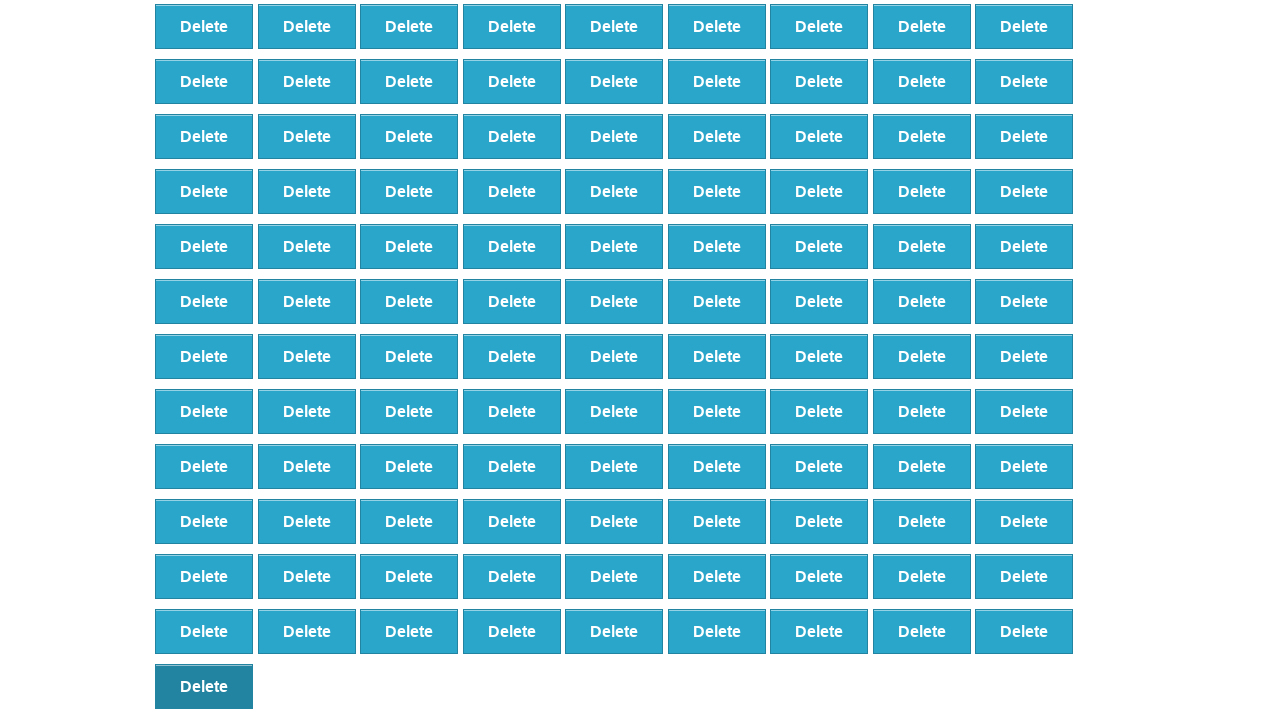

Removed element 149 of 500 at (204, 686) on xpath=//*[@id="elements"]/button[352]
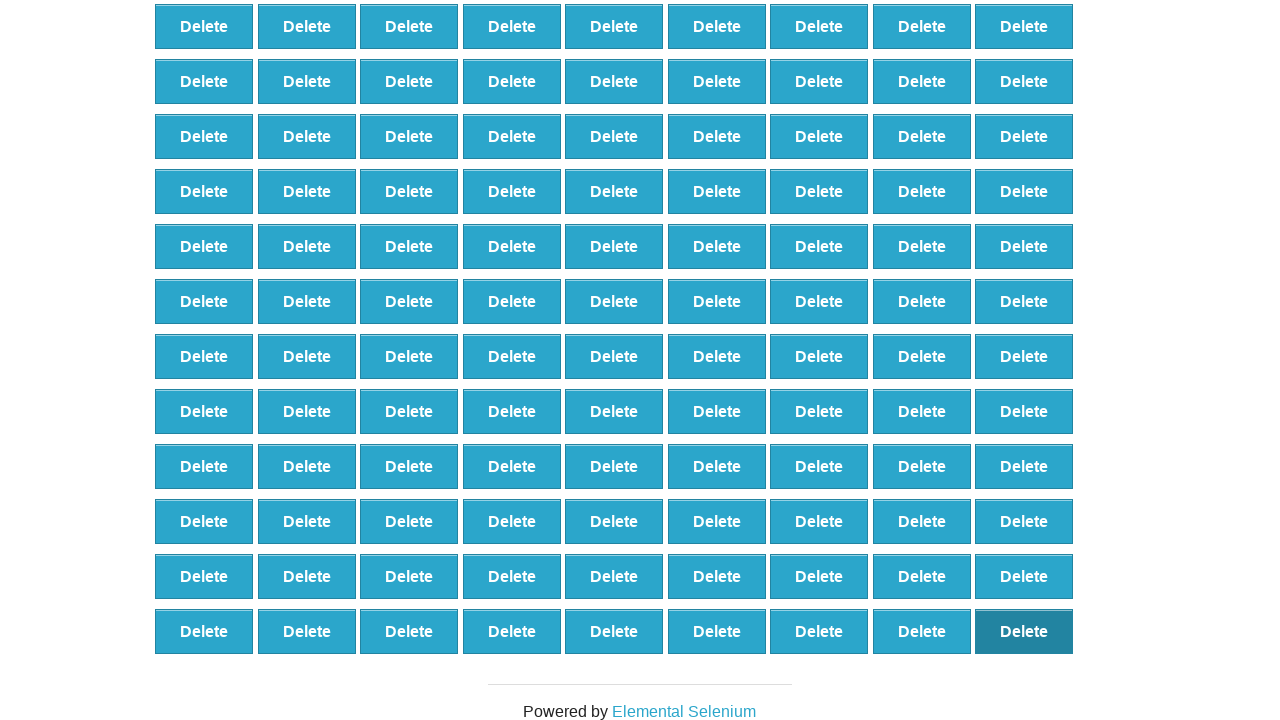

Removed element 150 of 500 at (1024, 631) on xpath=//*[@id="elements"]/button[351]
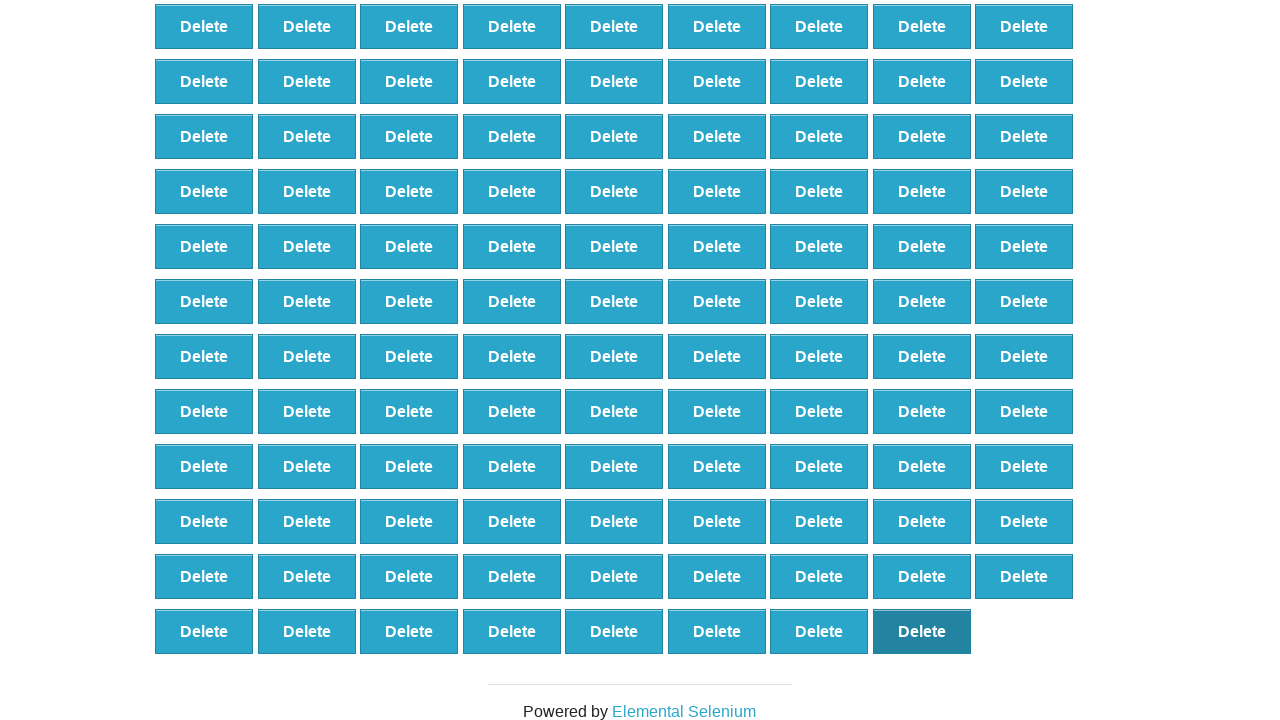

Removed element 151 of 500 at (922, 631) on xpath=//*[@id="elements"]/button[350]
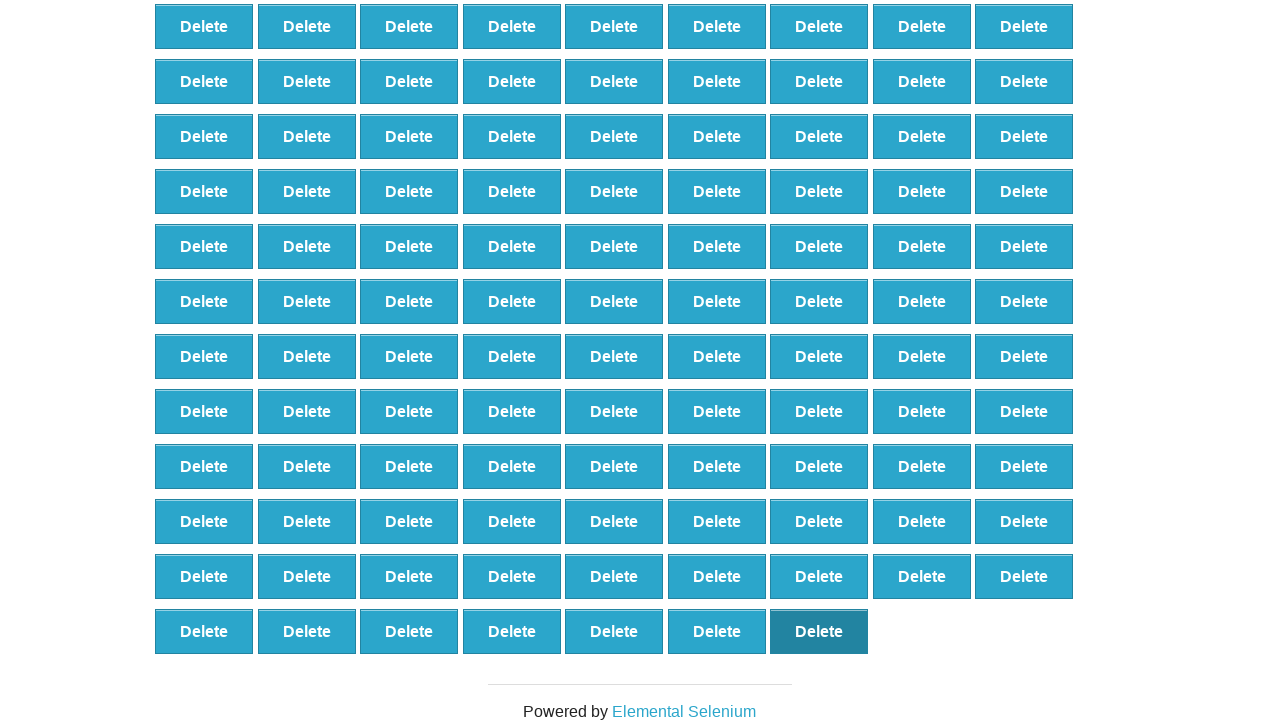

Removed element 152 of 500 at (819, 631) on xpath=//*[@id="elements"]/button[349]
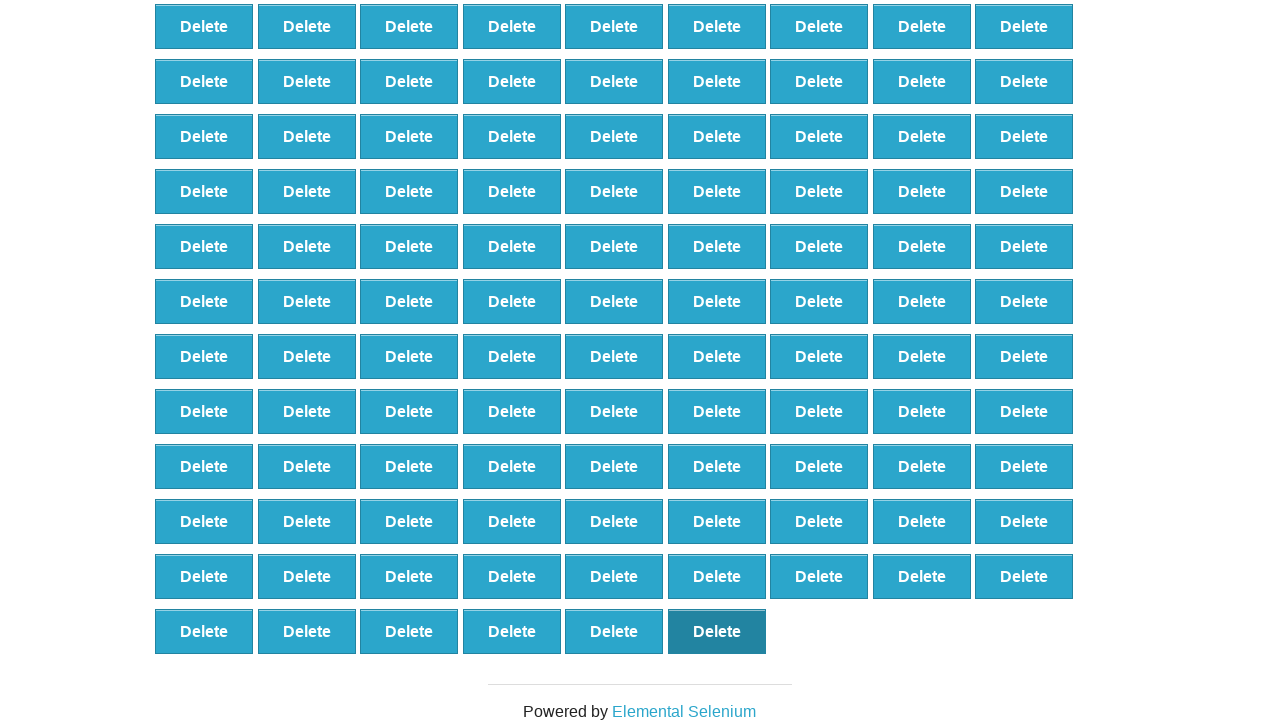

Removed element 153 of 500 at (717, 631) on xpath=//*[@id="elements"]/button[348]
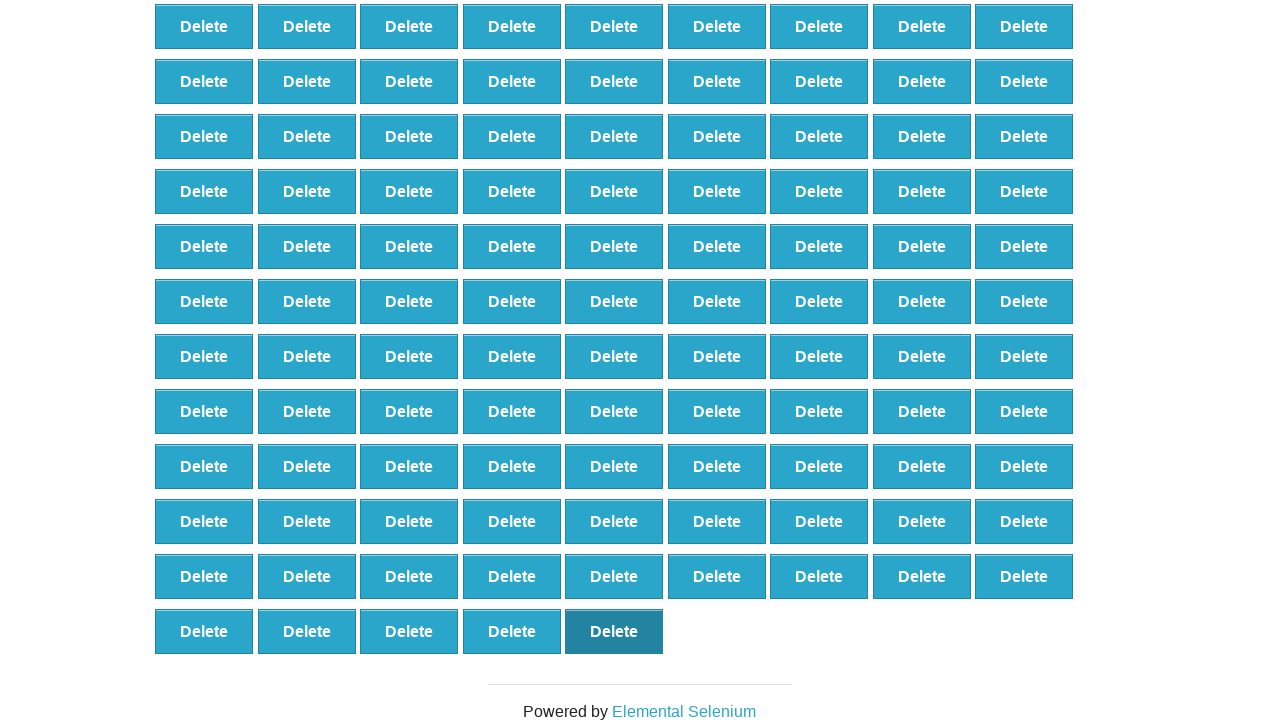

Removed element 154 of 500 at (614, 631) on xpath=//*[@id="elements"]/button[347]
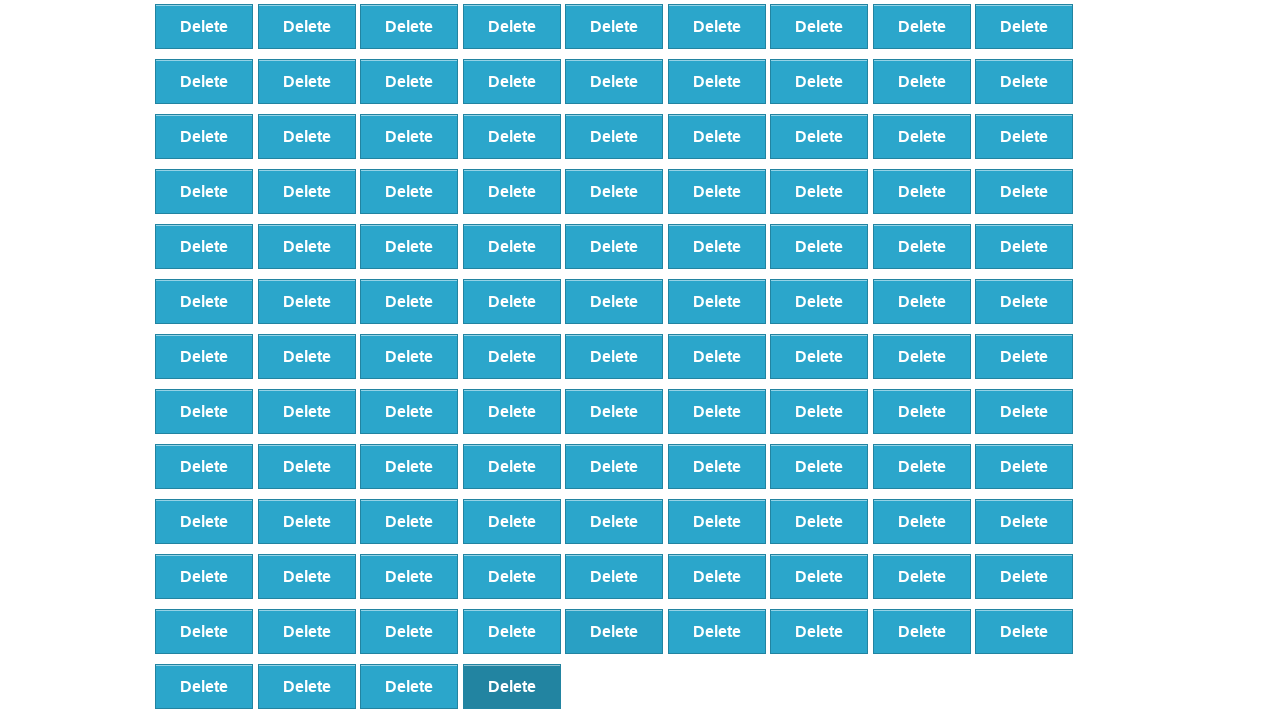

Removed element 155 of 500 at (512, 686) on xpath=//*[@id="elements"]/button[346]
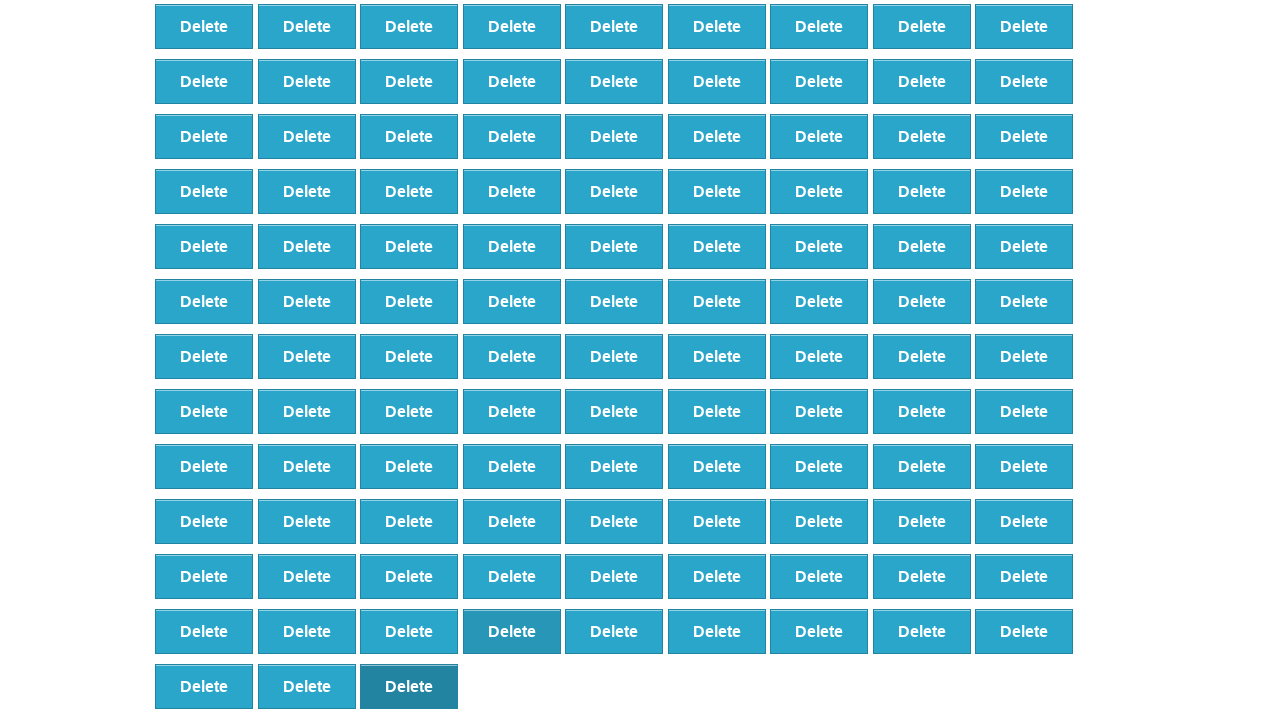

Removed element 156 of 500 at (409, 686) on xpath=//*[@id="elements"]/button[345]
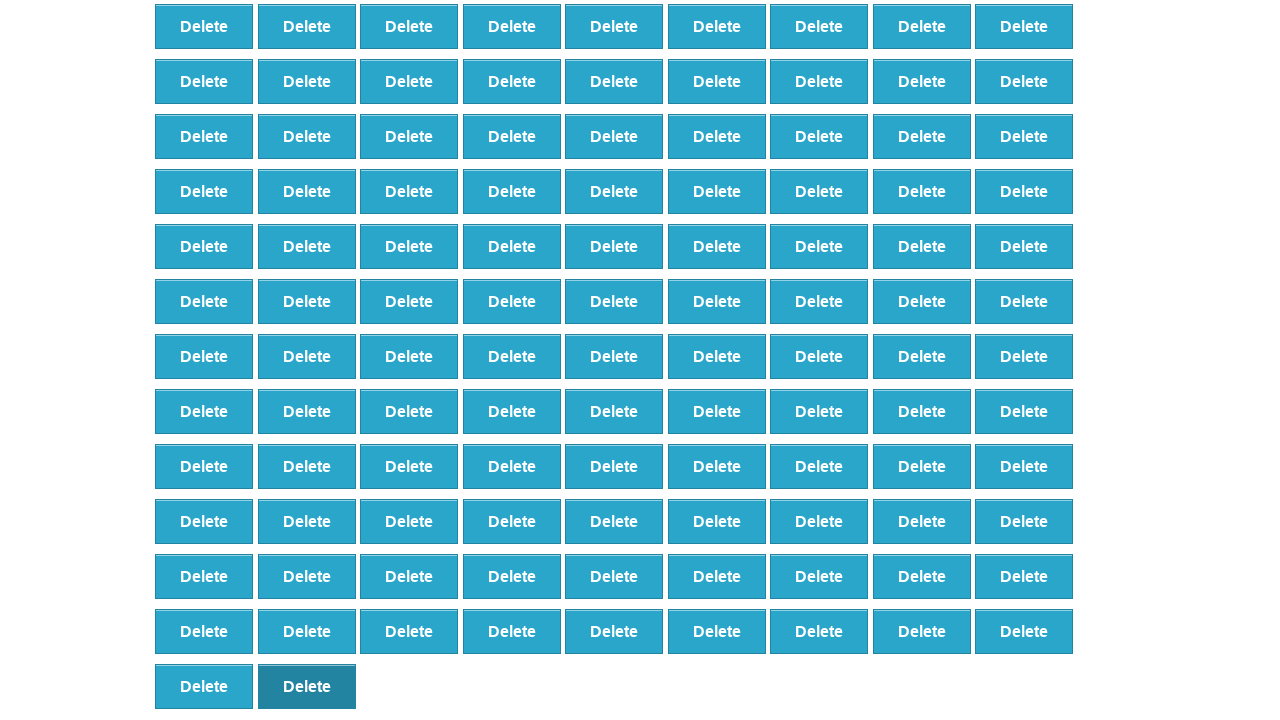

Removed element 157 of 500 at (307, 686) on xpath=//*[@id="elements"]/button[344]
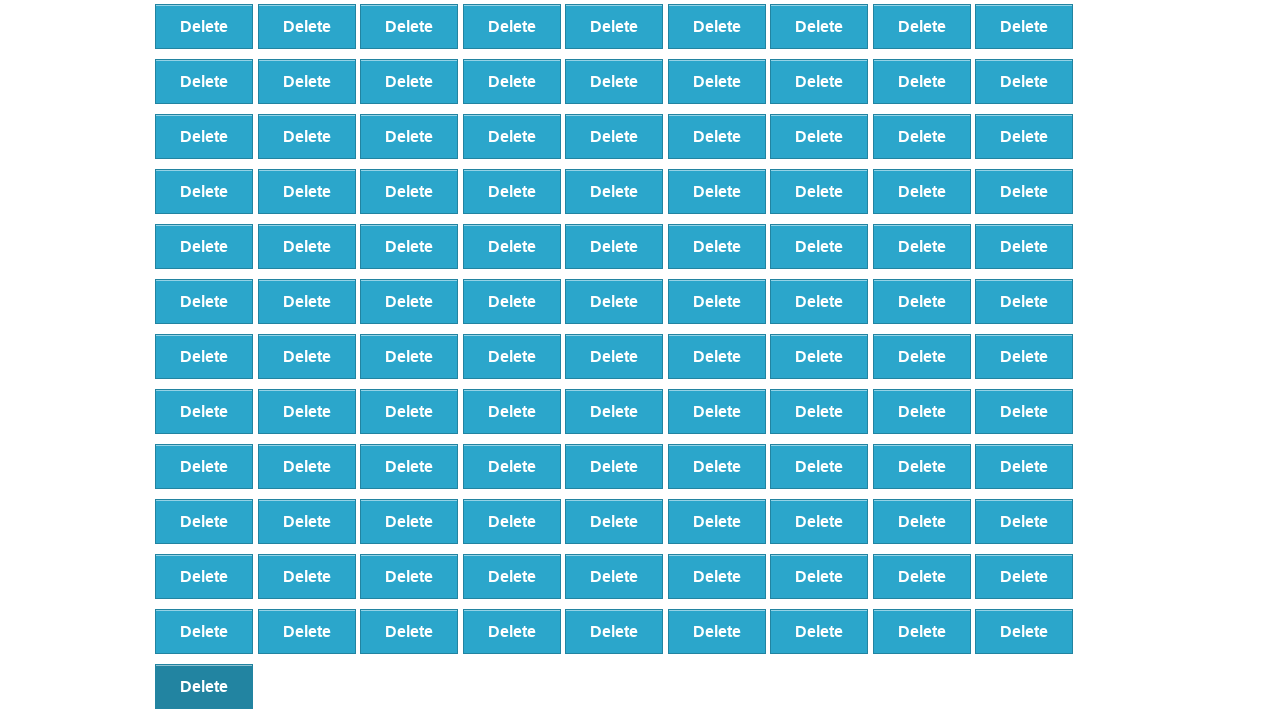

Removed element 158 of 500 at (204, 686) on xpath=//*[@id="elements"]/button[343]
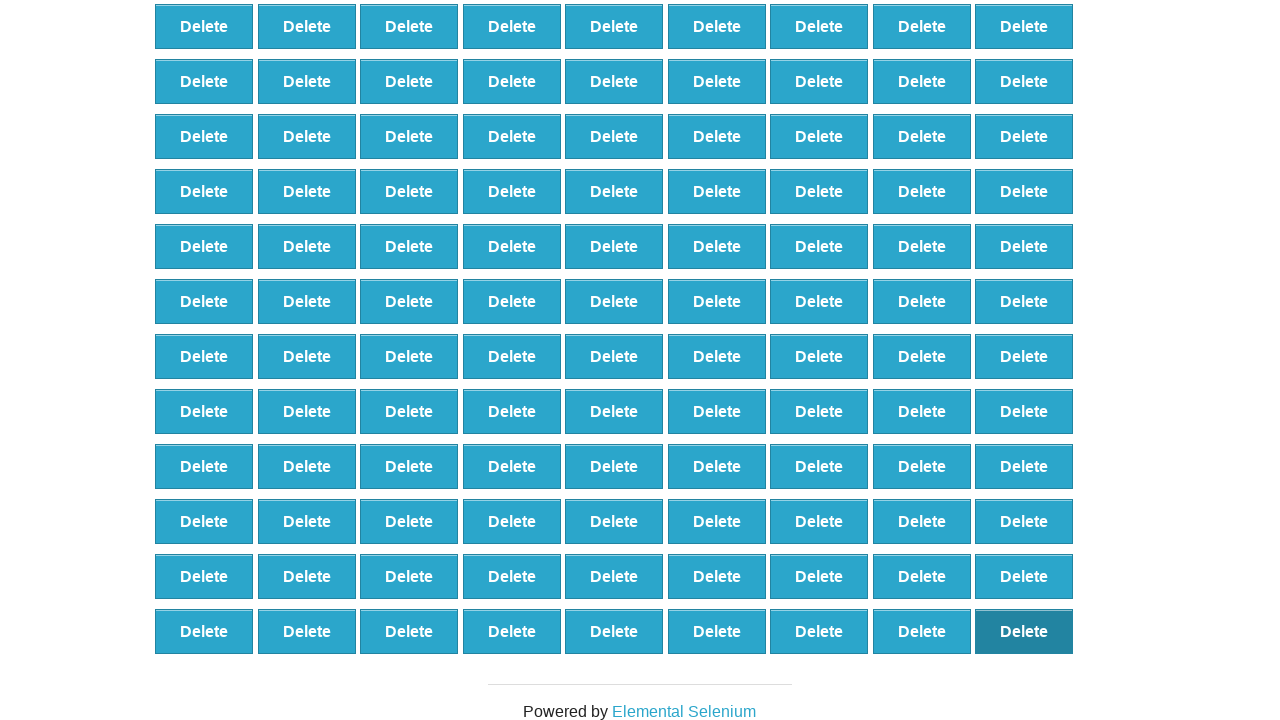

Removed element 159 of 500 at (1024, 631) on xpath=//*[@id="elements"]/button[342]
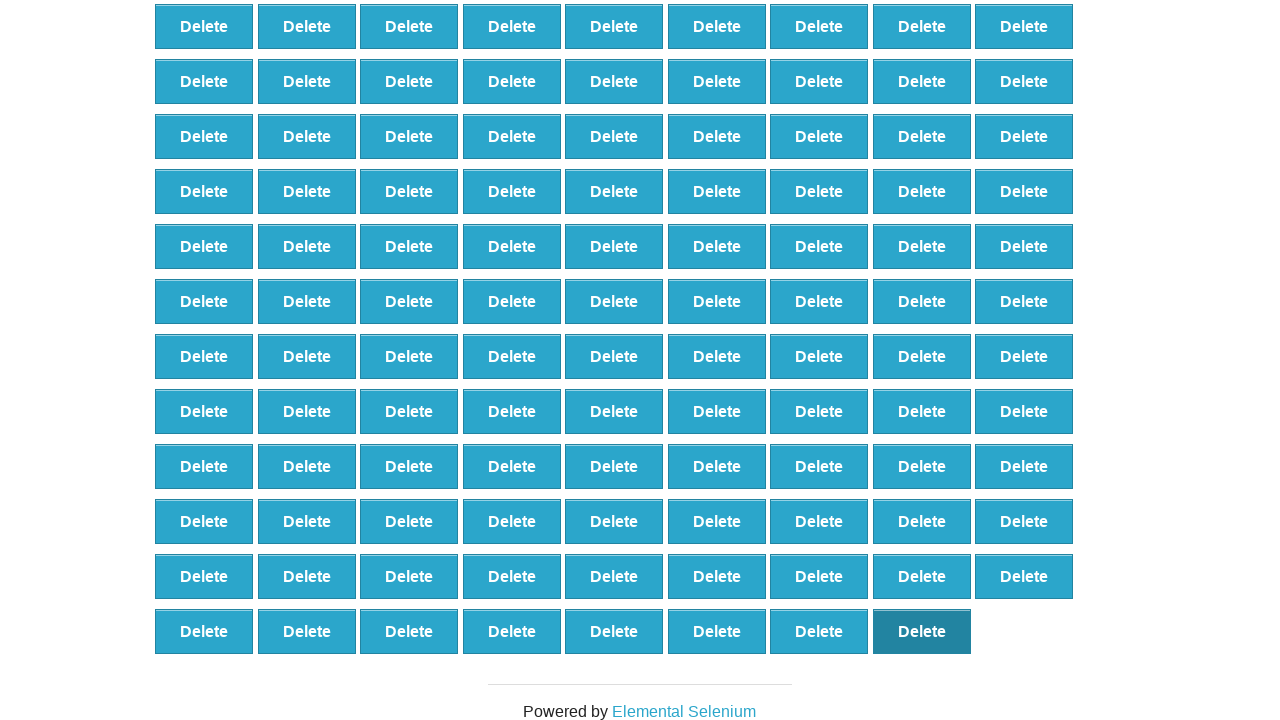

Removed element 160 of 500 at (922, 631) on xpath=//*[@id="elements"]/button[341]
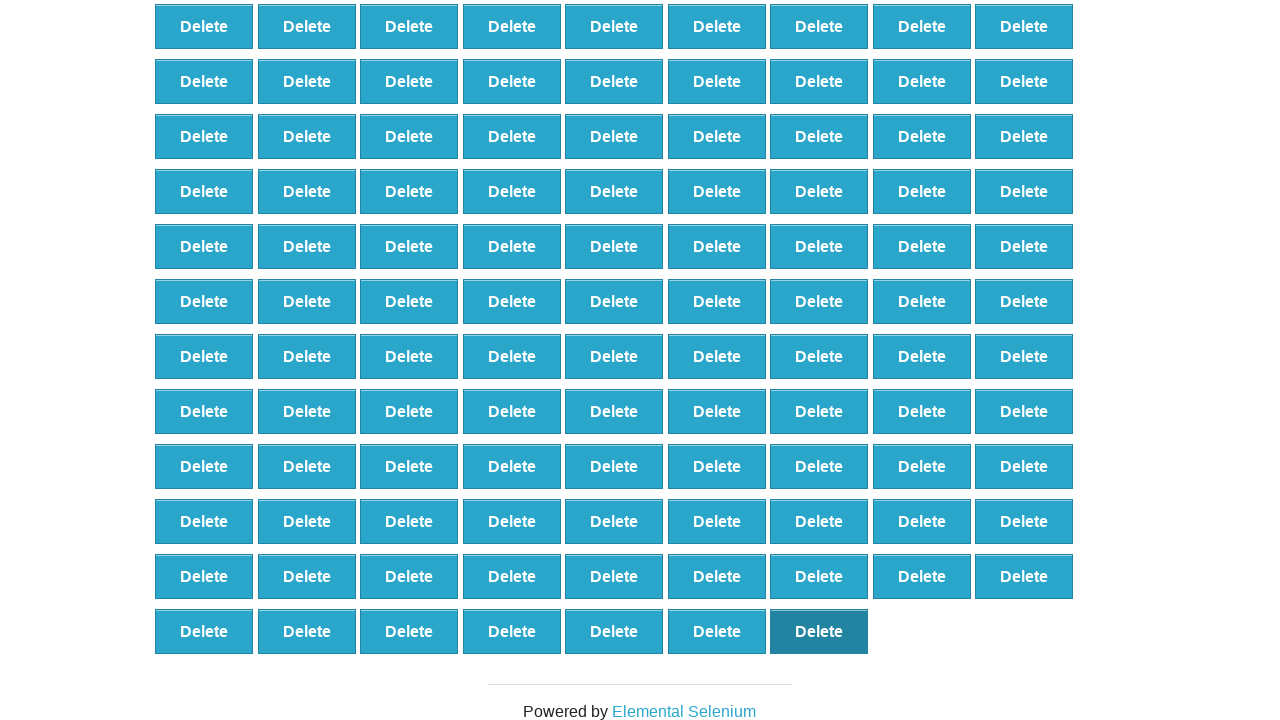

Removed element 161 of 500 at (819, 631) on xpath=//*[@id="elements"]/button[340]
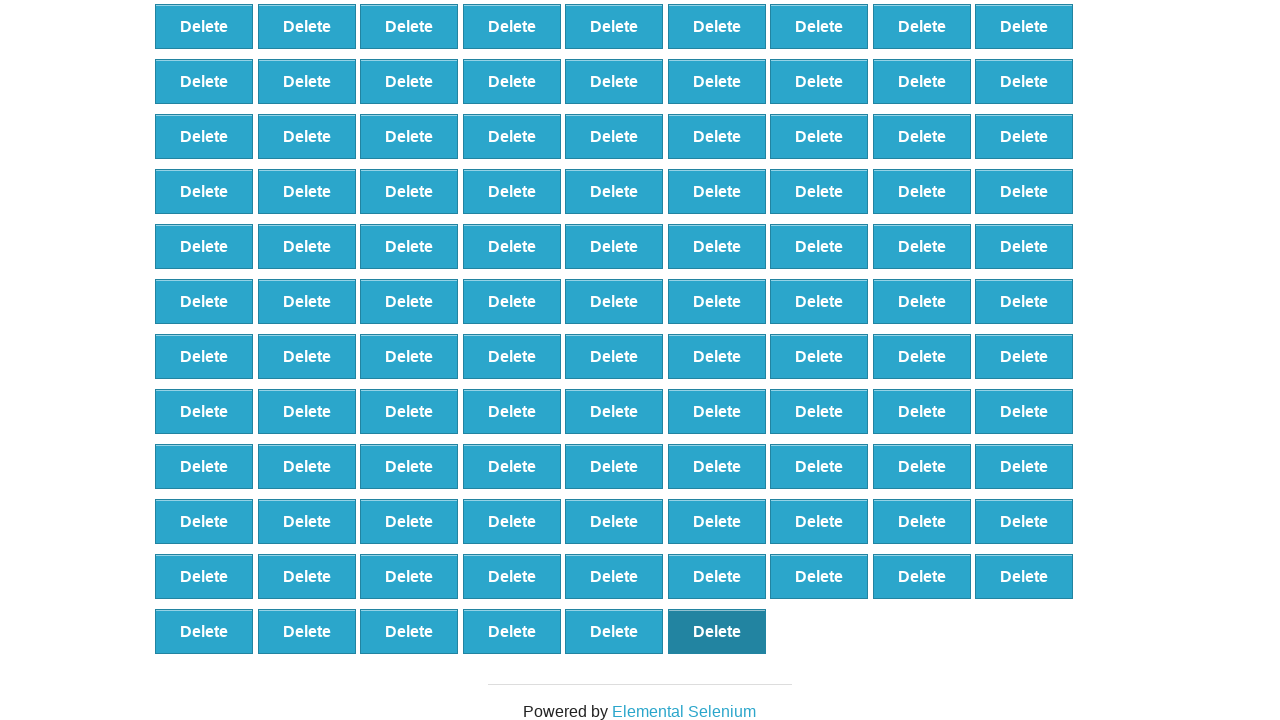

Removed element 162 of 500 at (717, 631) on xpath=//*[@id="elements"]/button[339]
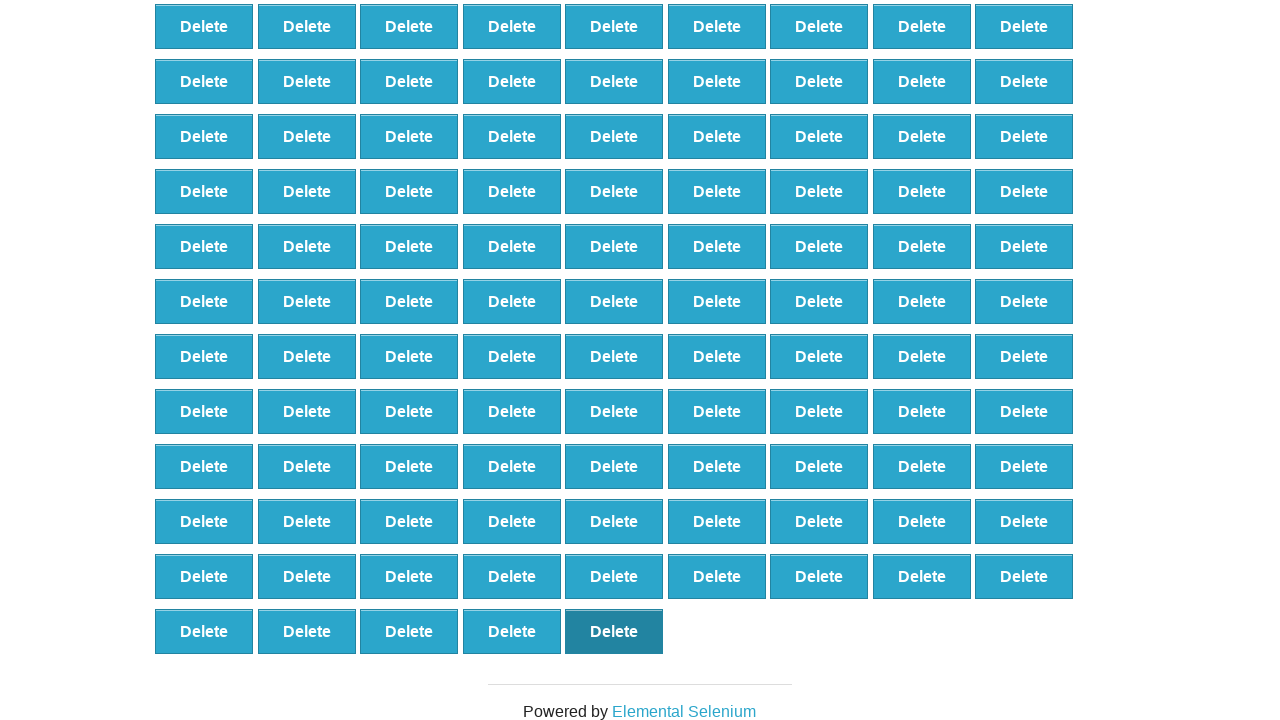

Removed element 163 of 500 at (614, 631) on xpath=//*[@id="elements"]/button[338]
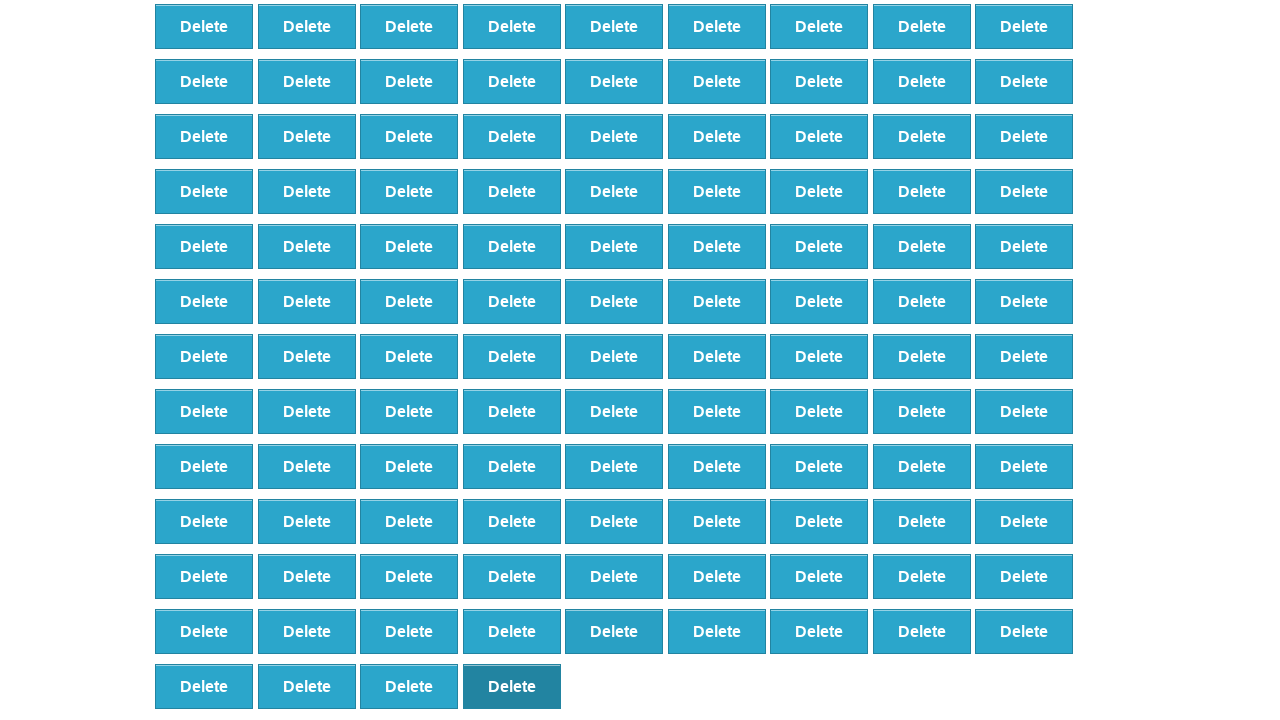

Removed element 164 of 500 at (512, 686) on xpath=//*[@id="elements"]/button[337]
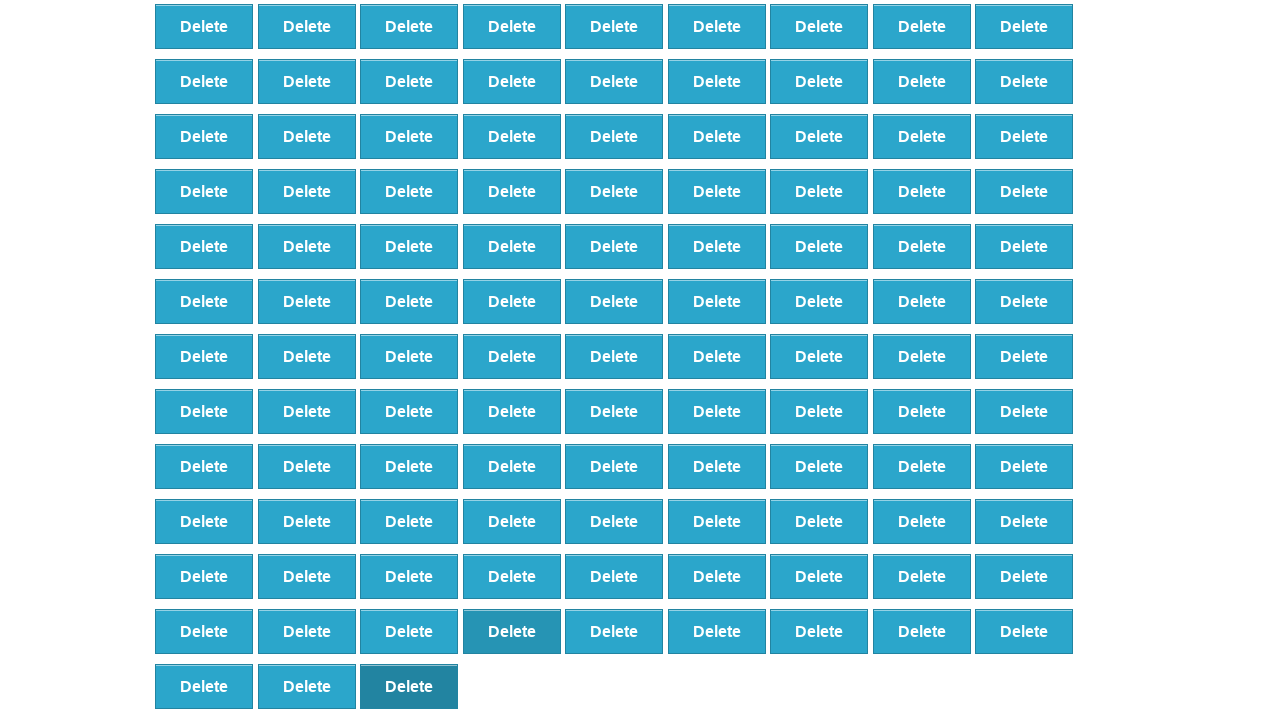

Removed element 165 of 500 at (409, 686) on xpath=//*[@id="elements"]/button[336]
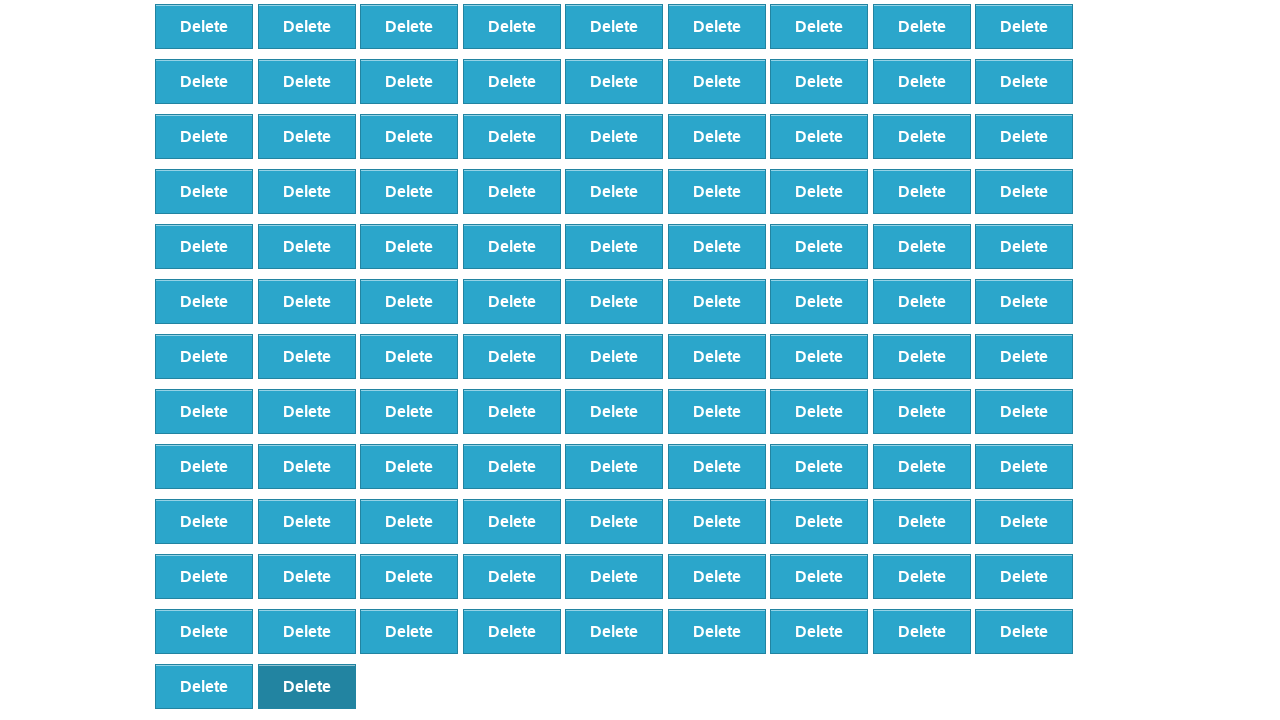

Removed element 166 of 500 at (307, 686) on xpath=//*[@id="elements"]/button[335]
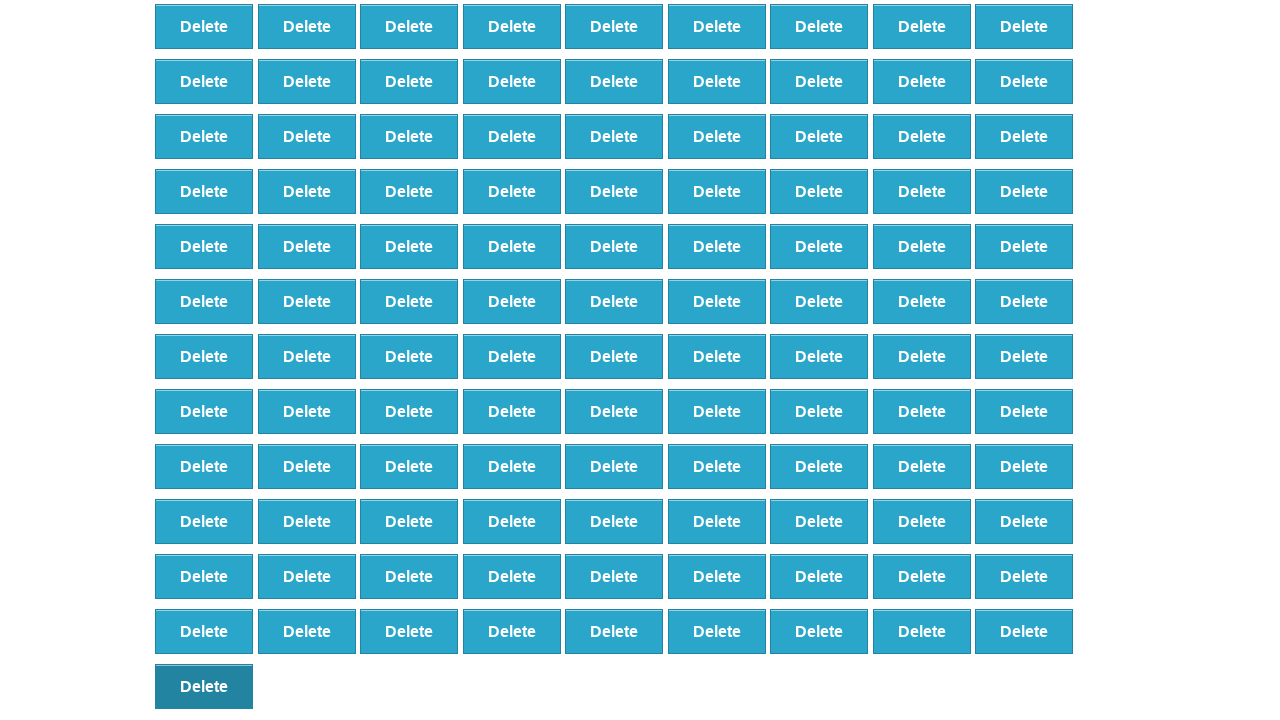

Removed element 167 of 500 at (204, 686) on xpath=//*[@id="elements"]/button[334]
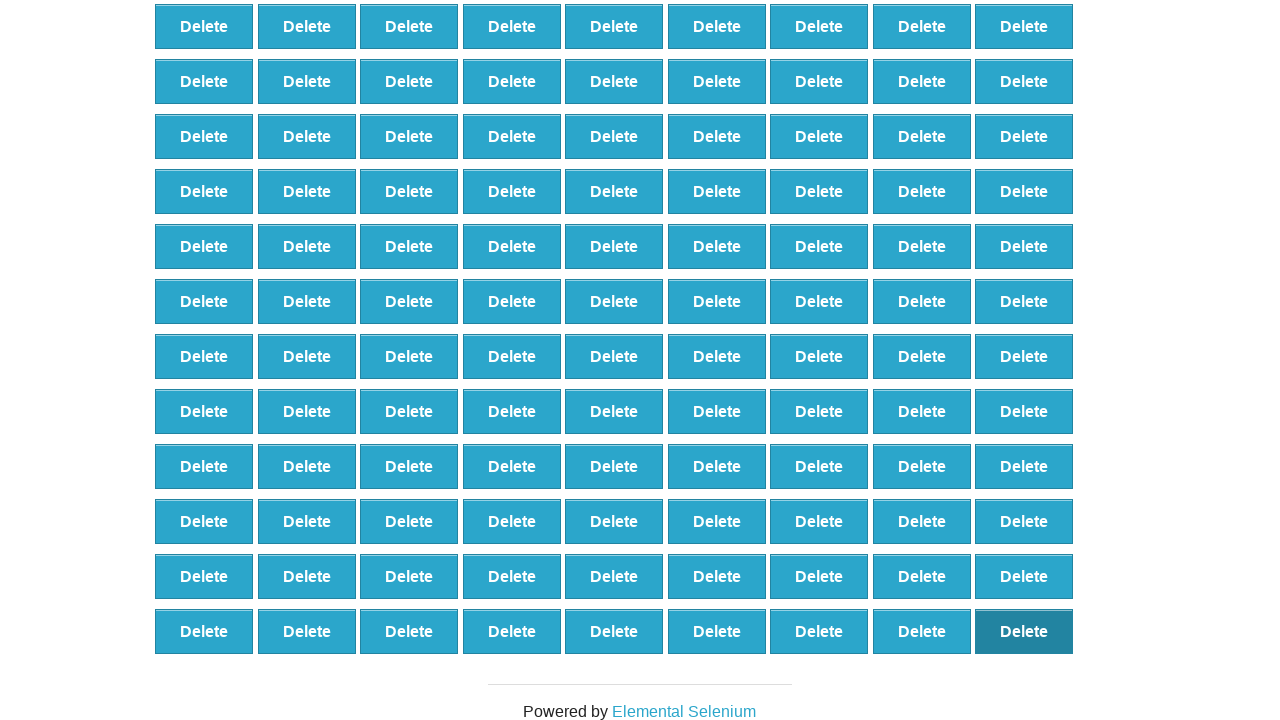

Removed element 168 of 500 at (1024, 631) on xpath=//*[@id="elements"]/button[333]
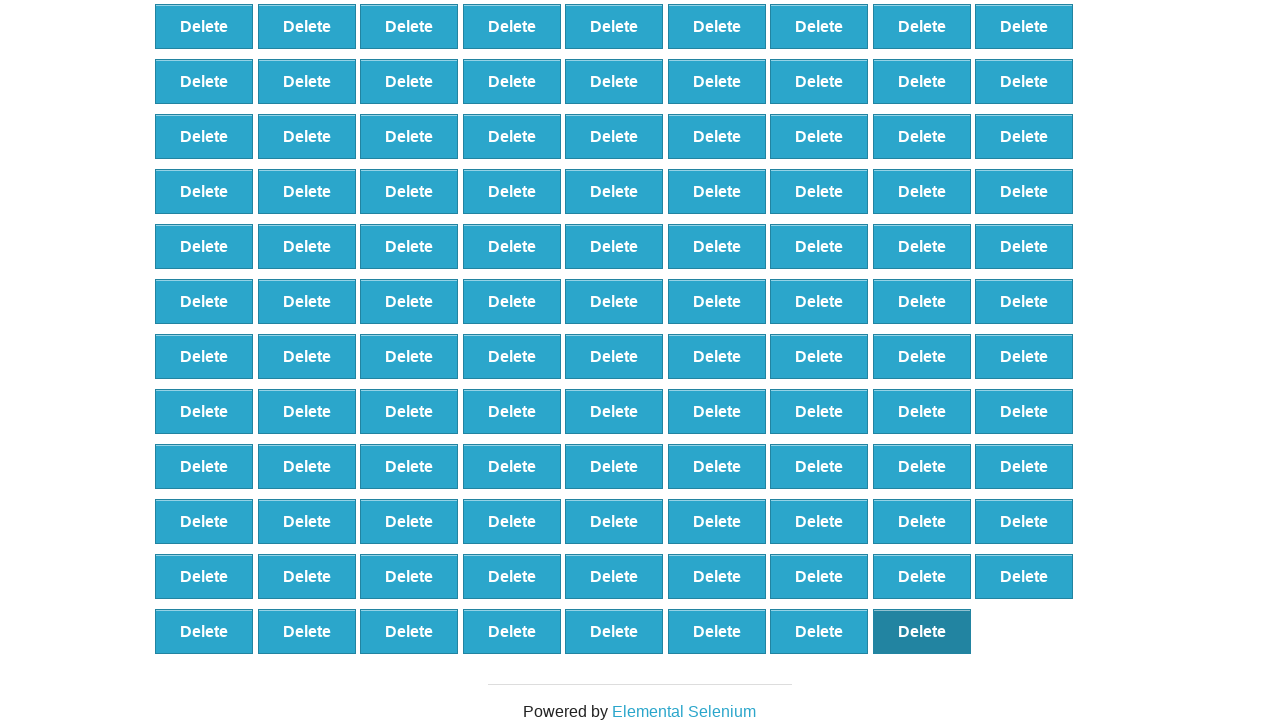

Removed element 169 of 500 at (922, 631) on xpath=//*[@id="elements"]/button[332]
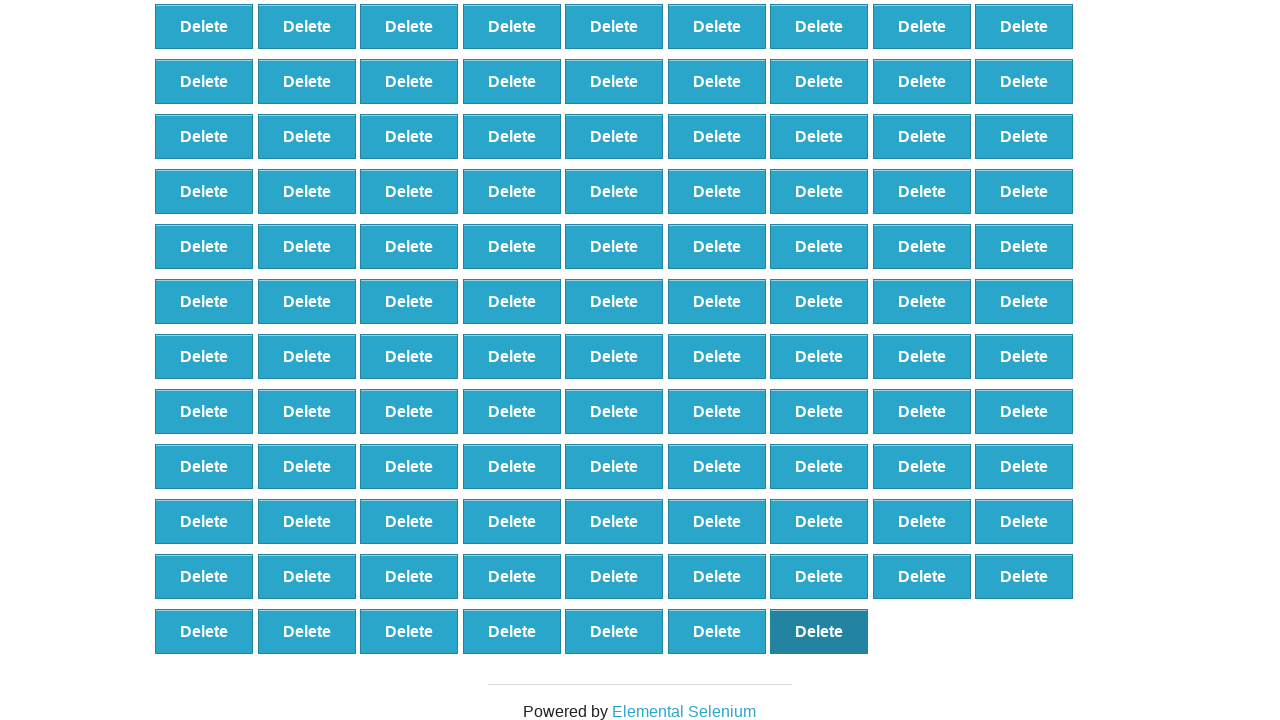

Removed element 170 of 500 at (819, 631) on xpath=//*[@id="elements"]/button[331]
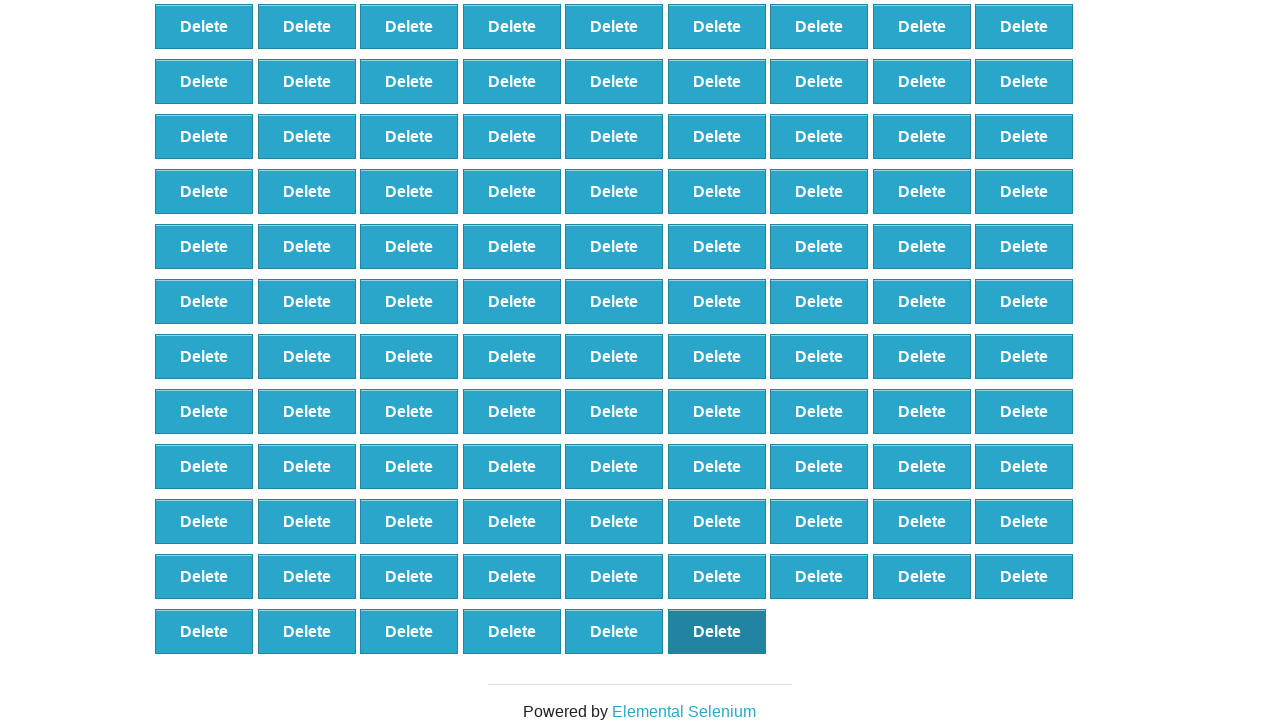

Removed element 171 of 500 at (717, 631) on xpath=//*[@id="elements"]/button[330]
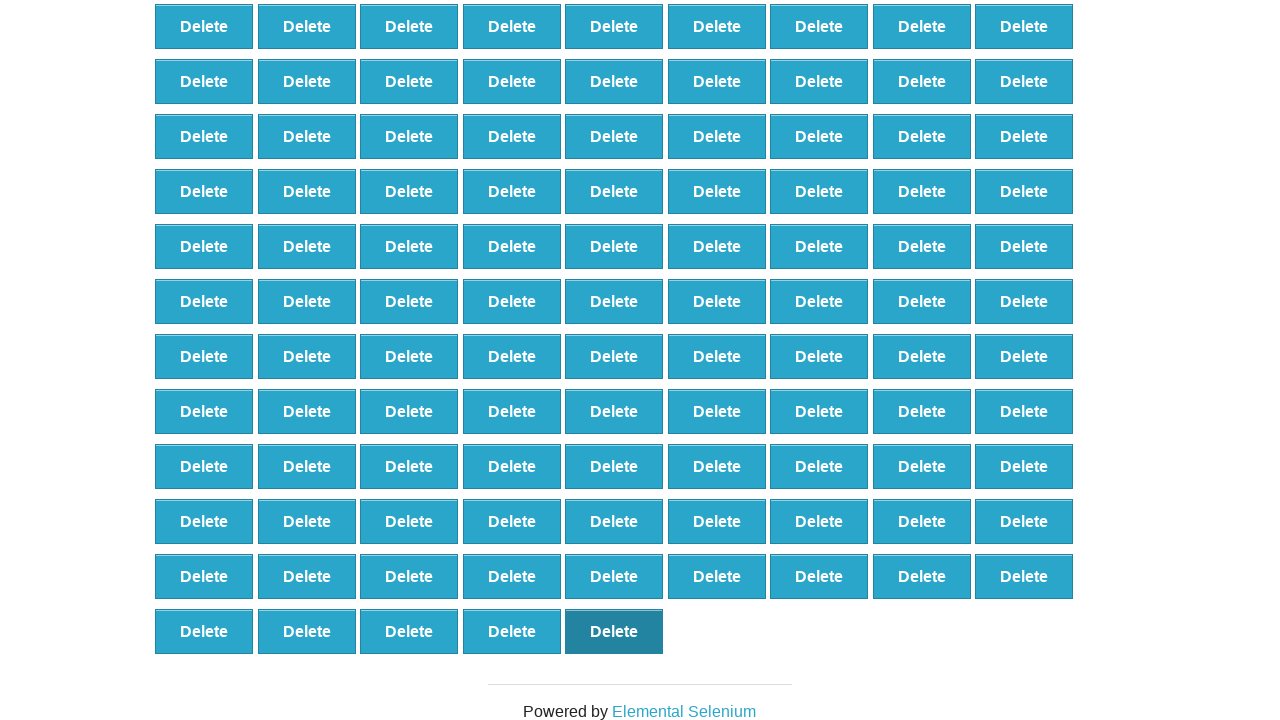

Removed element 172 of 500 at (614, 631) on xpath=//*[@id="elements"]/button[329]
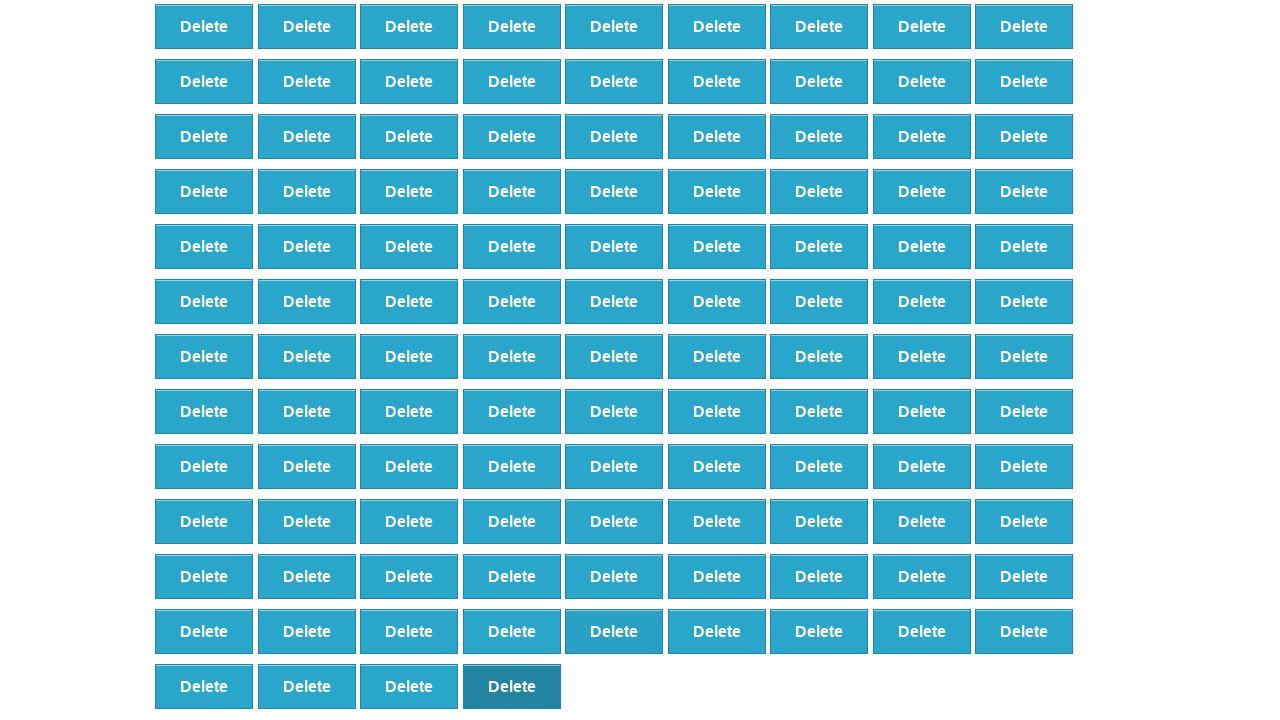

Removed element 173 of 500 at (512, 686) on xpath=//*[@id="elements"]/button[328]
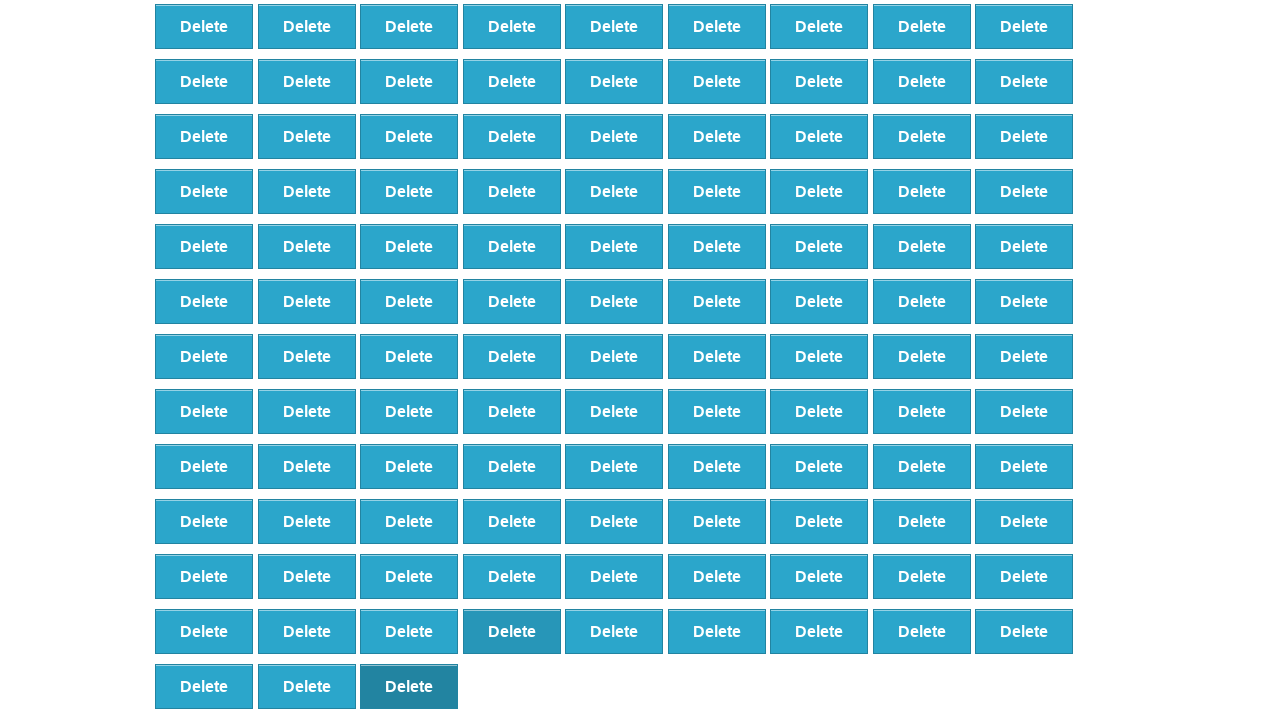

Removed element 174 of 500 at (409, 686) on xpath=//*[@id="elements"]/button[327]
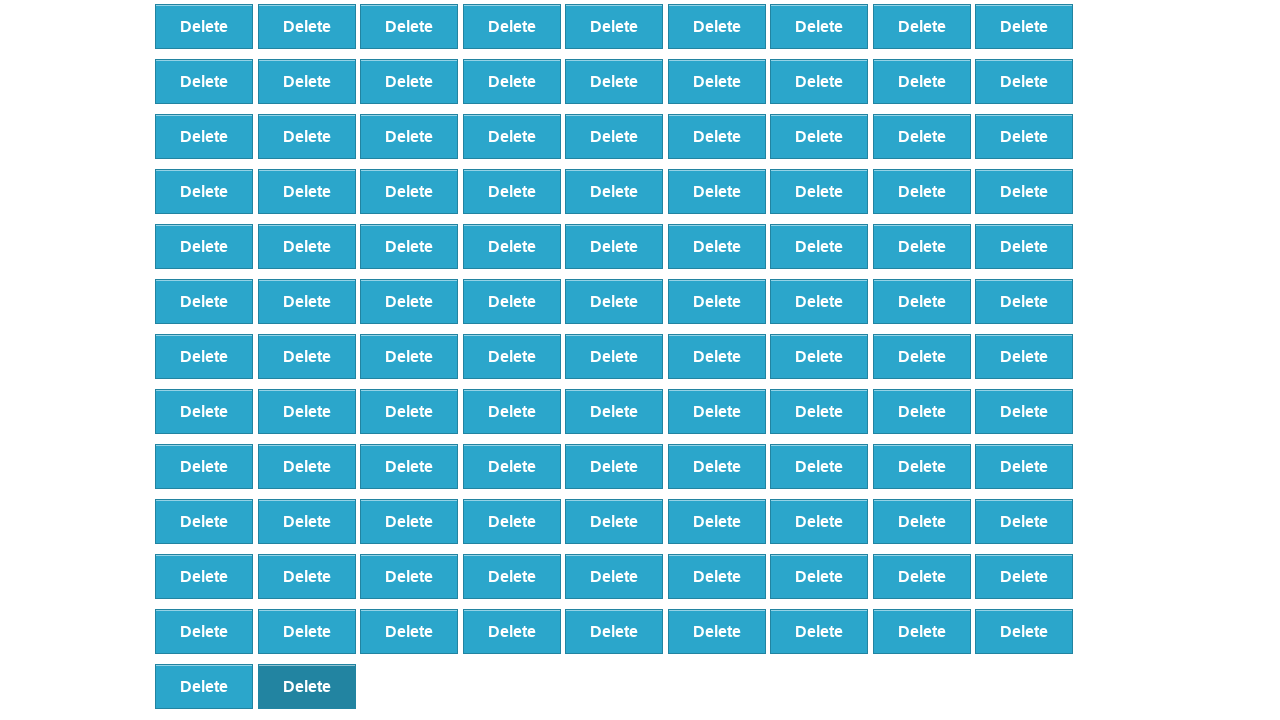

Removed element 175 of 500 at (307, 686) on xpath=//*[@id="elements"]/button[326]
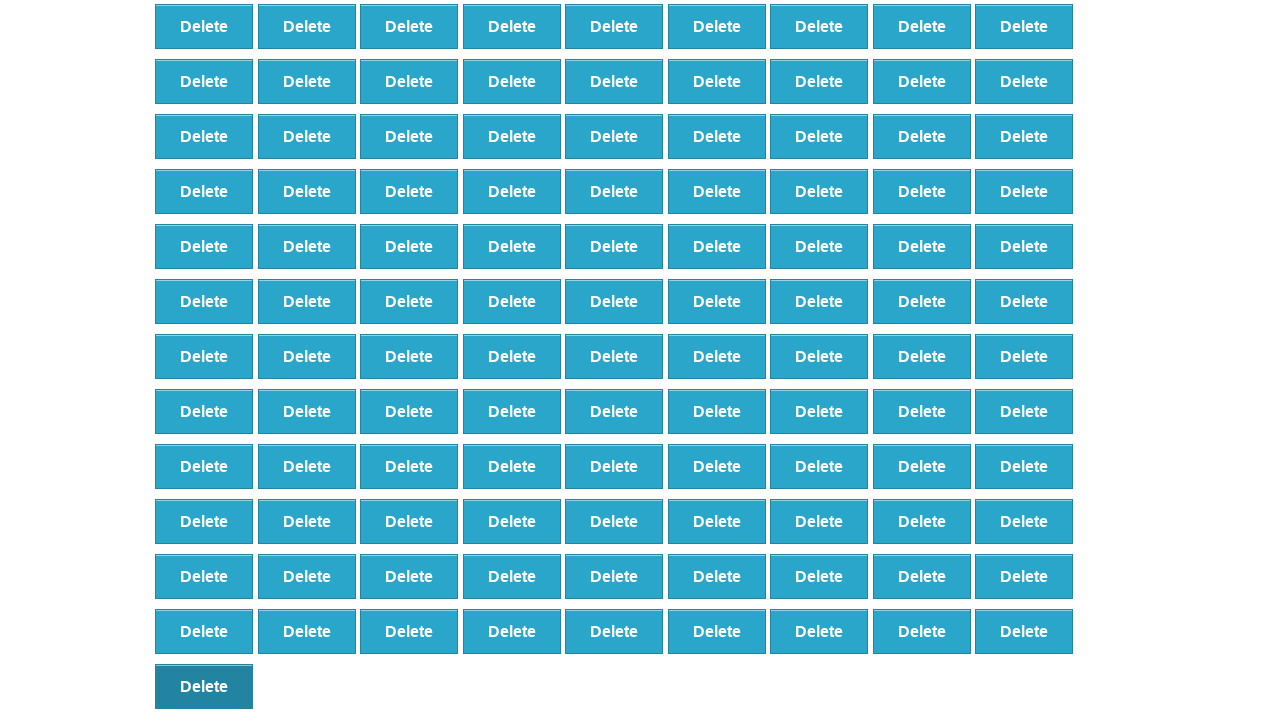

Removed element 176 of 500 at (204, 686) on xpath=//*[@id="elements"]/button[325]
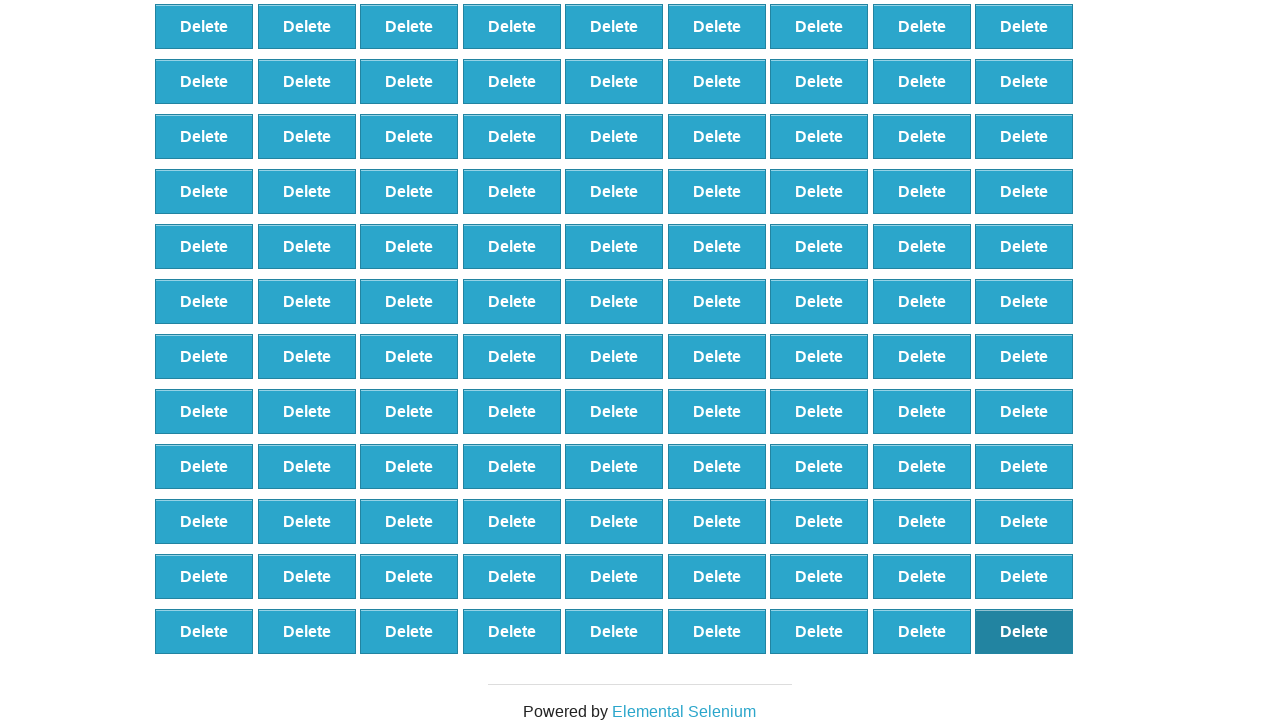

Removed element 177 of 500 at (1024, 631) on xpath=//*[@id="elements"]/button[324]
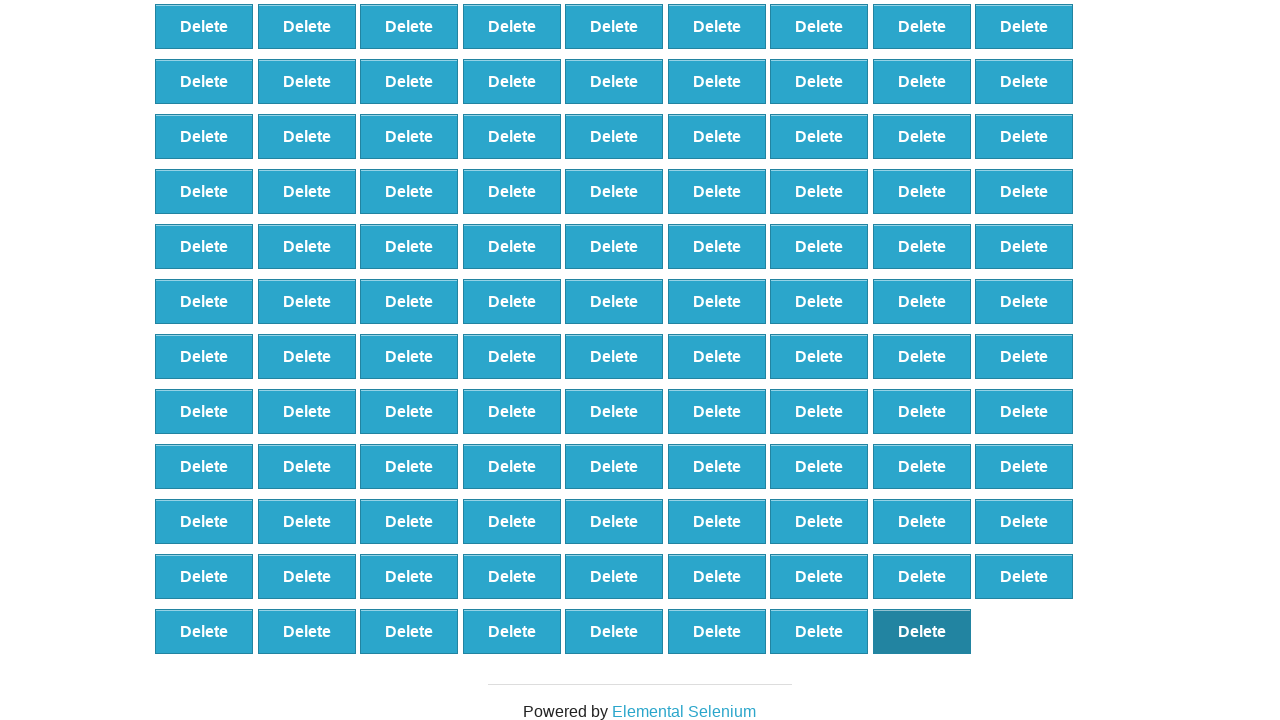

Removed element 178 of 500 at (922, 631) on xpath=//*[@id="elements"]/button[323]
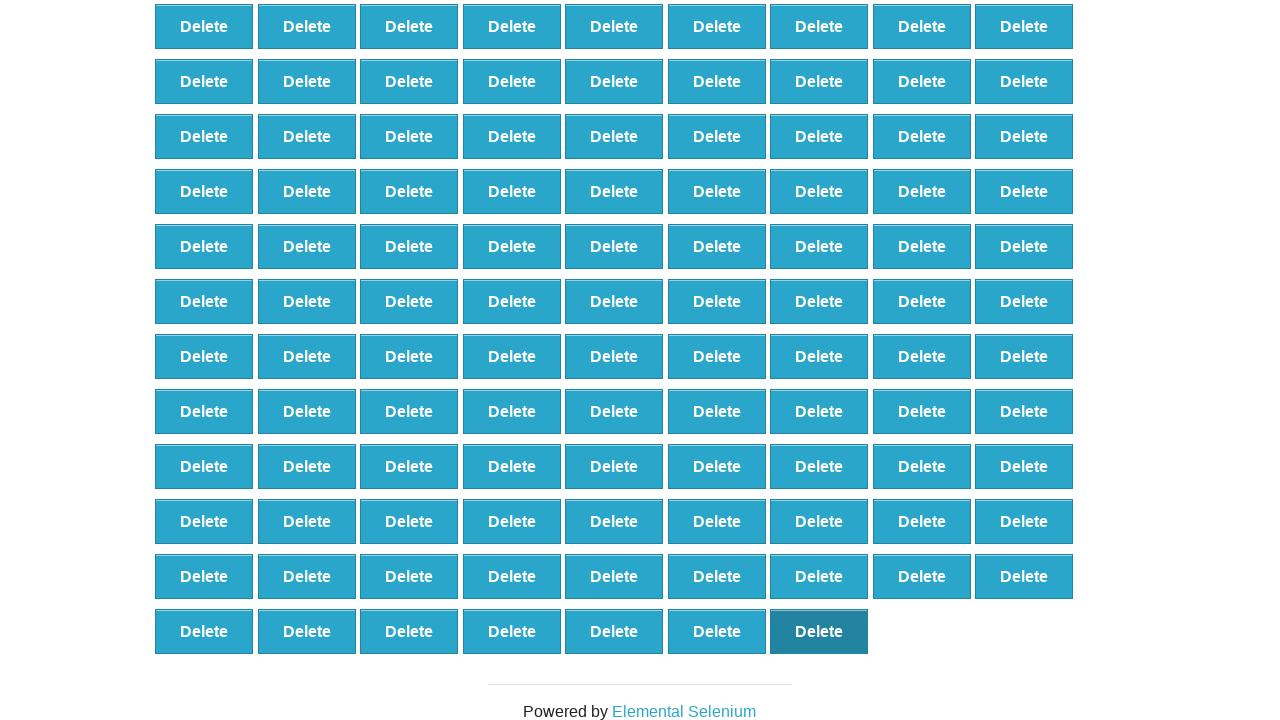

Removed element 179 of 500 at (819, 631) on xpath=//*[@id="elements"]/button[322]
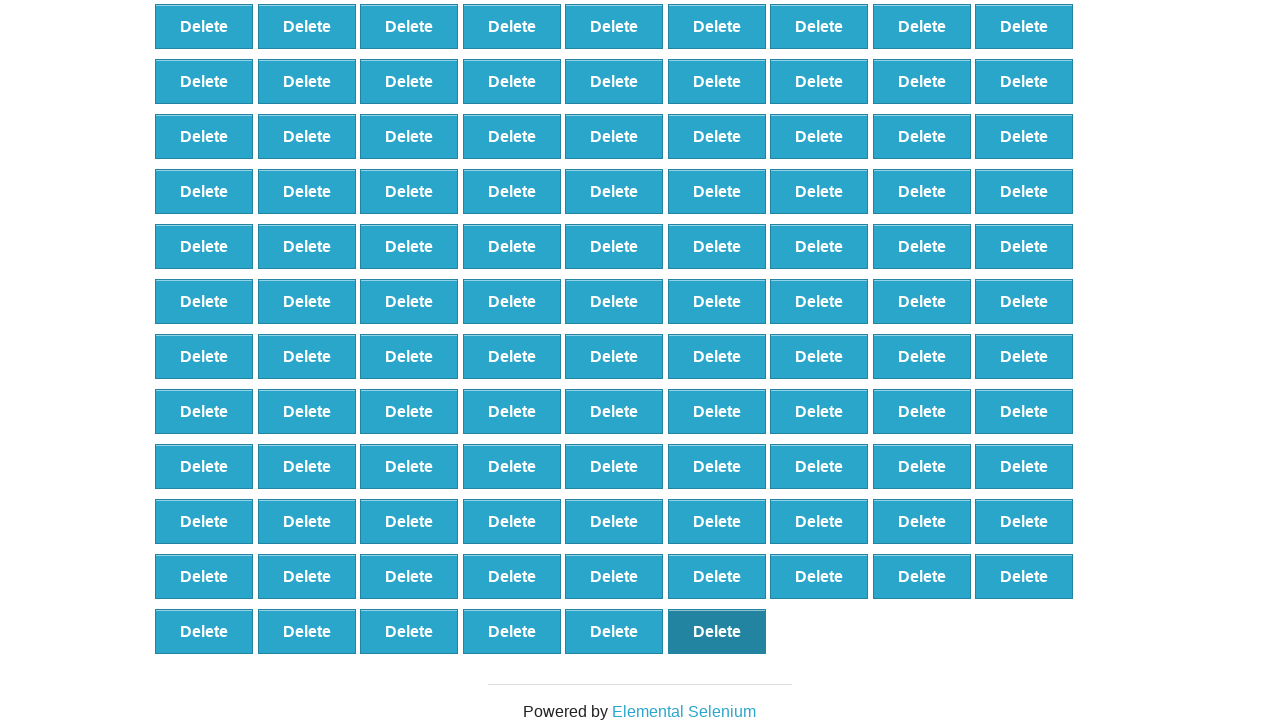

Removed element 180 of 500 at (717, 631) on xpath=//*[@id="elements"]/button[321]
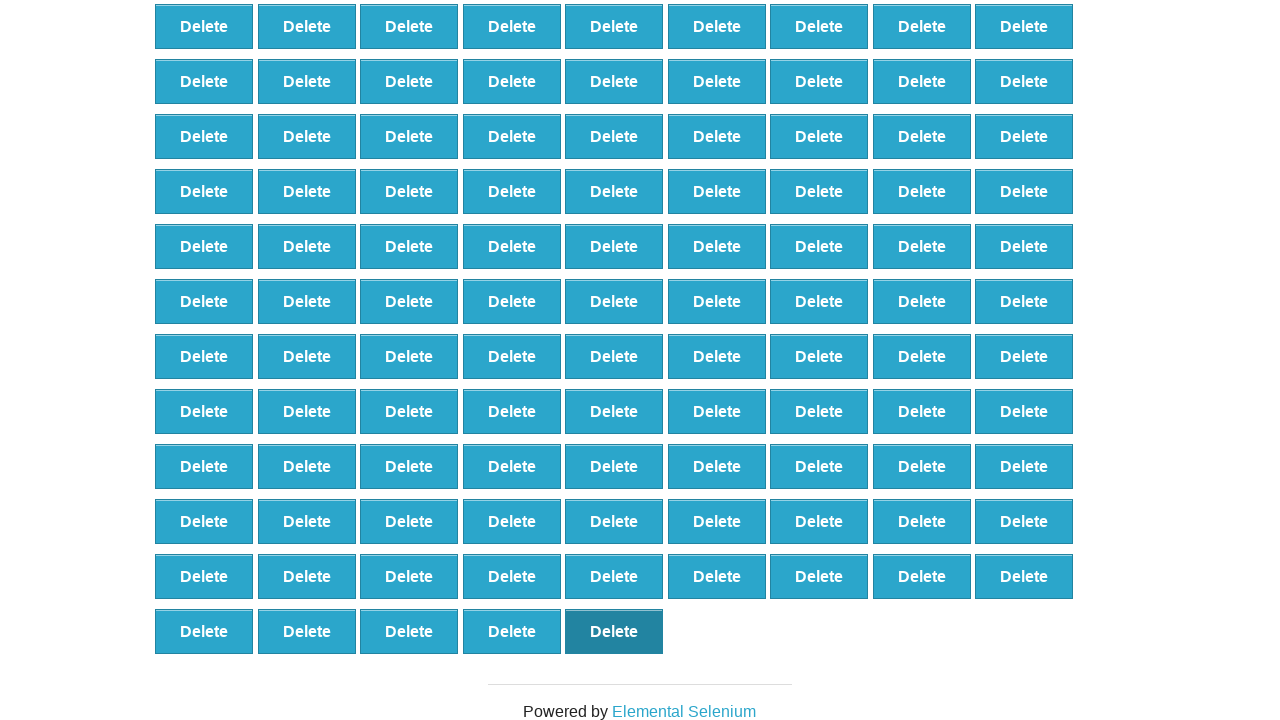

Removed element 181 of 500 at (614, 631) on xpath=//*[@id="elements"]/button[320]
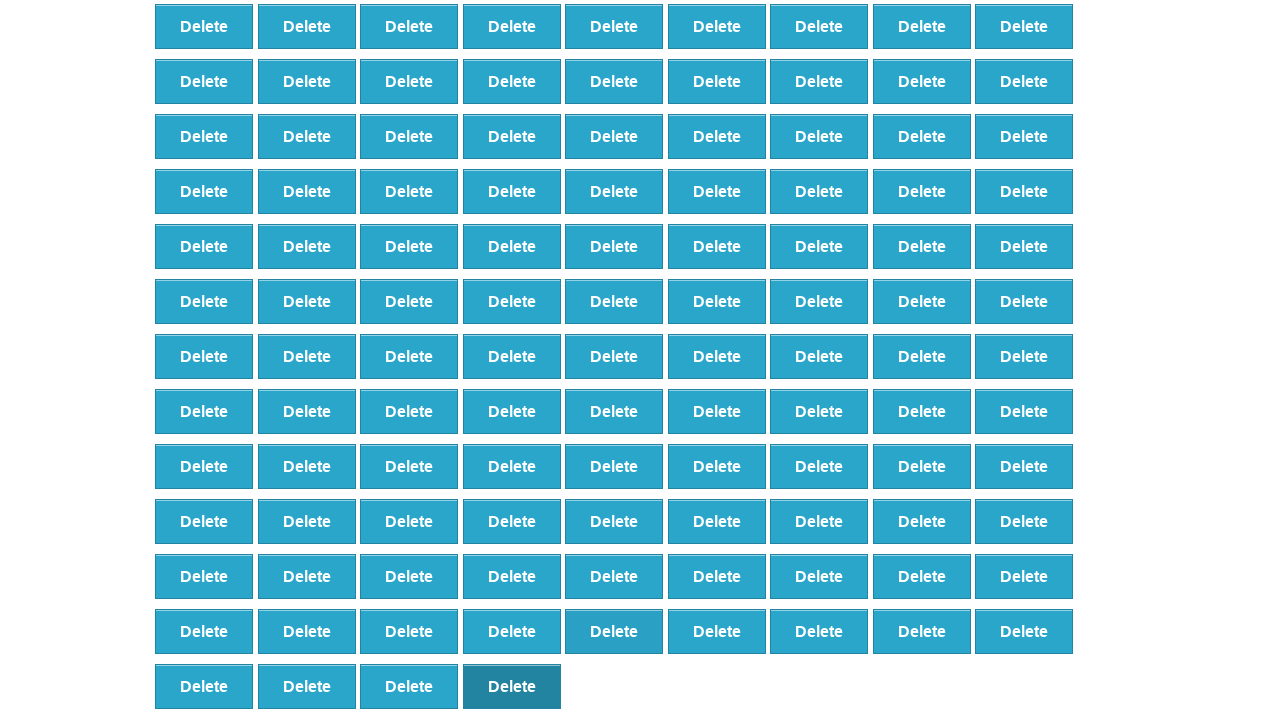

Removed element 182 of 500 at (512, 686) on xpath=//*[@id="elements"]/button[319]
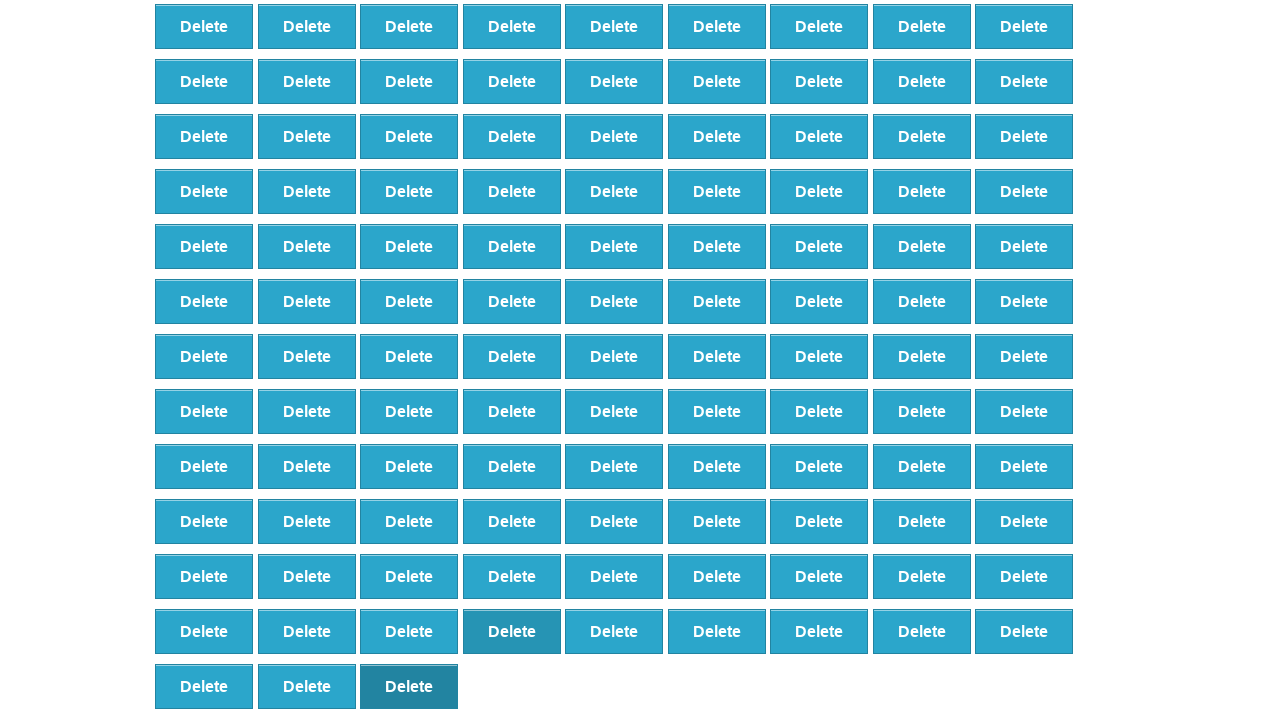

Removed element 183 of 500 at (409, 686) on xpath=//*[@id="elements"]/button[318]
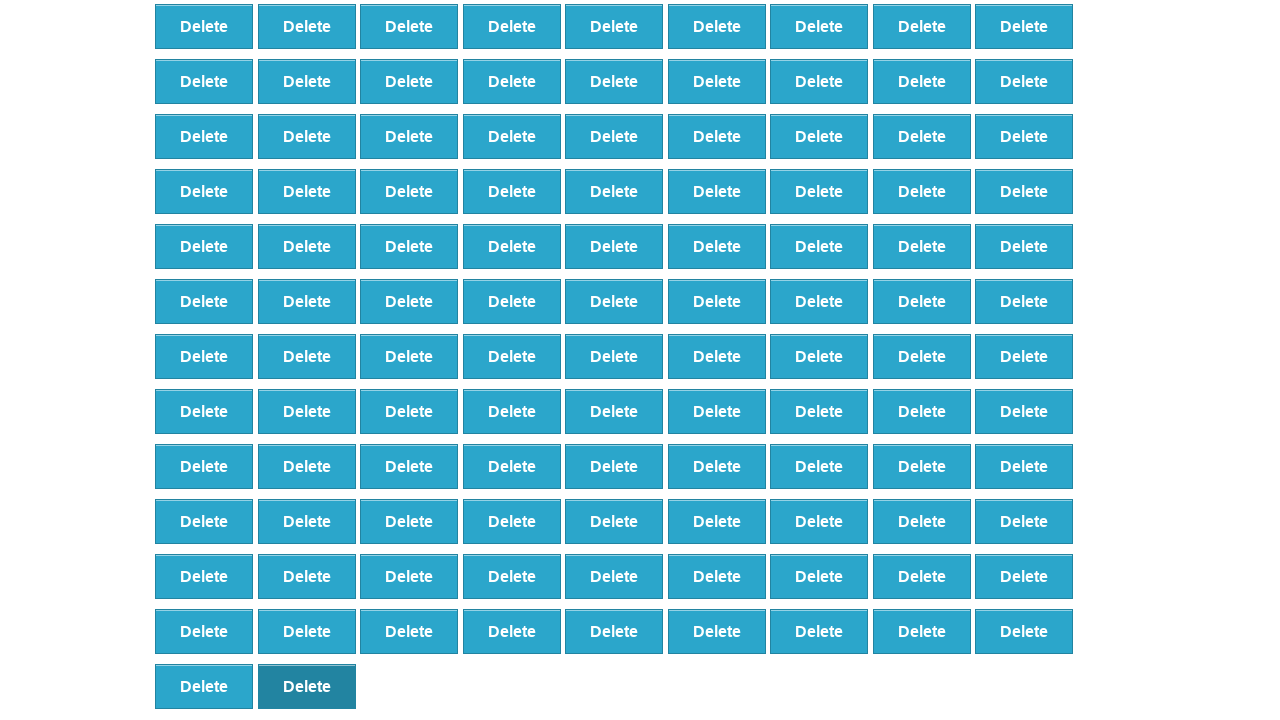

Removed element 184 of 500 at (307, 686) on xpath=//*[@id="elements"]/button[317]
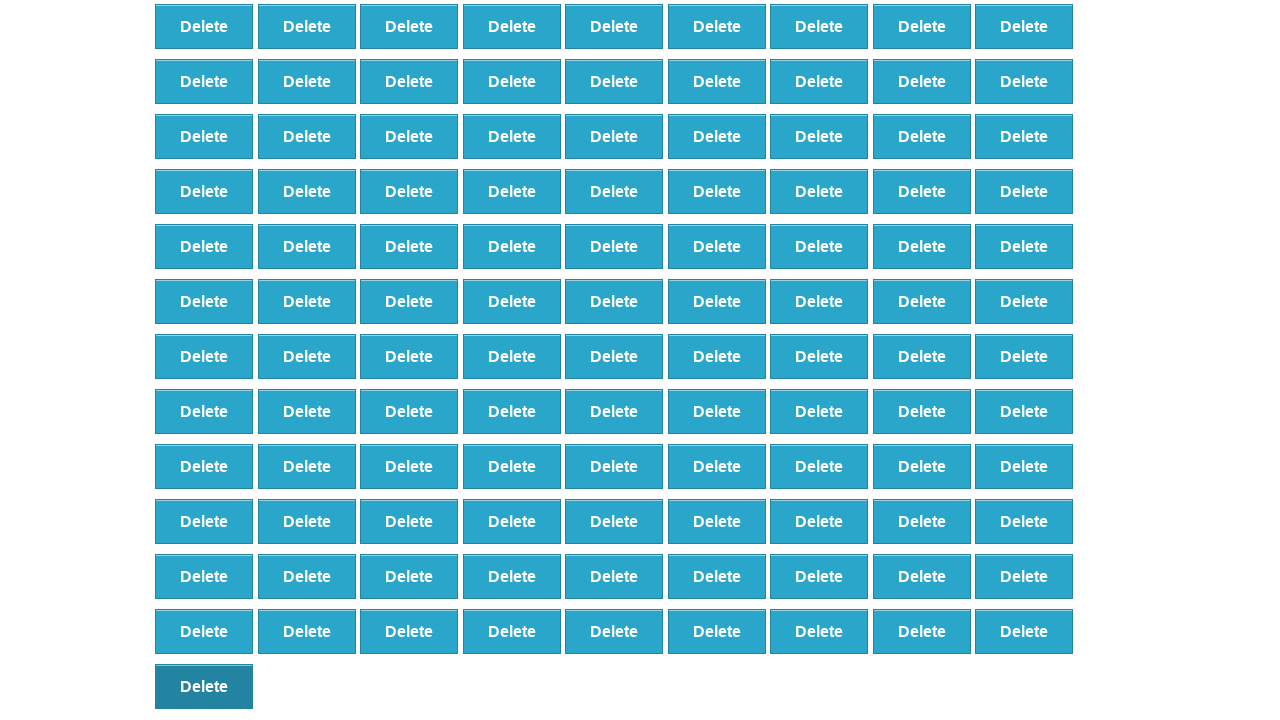

Removed element 185 of 500 at (204, 686) on xpath=//*[@id="elements"]/button[316]
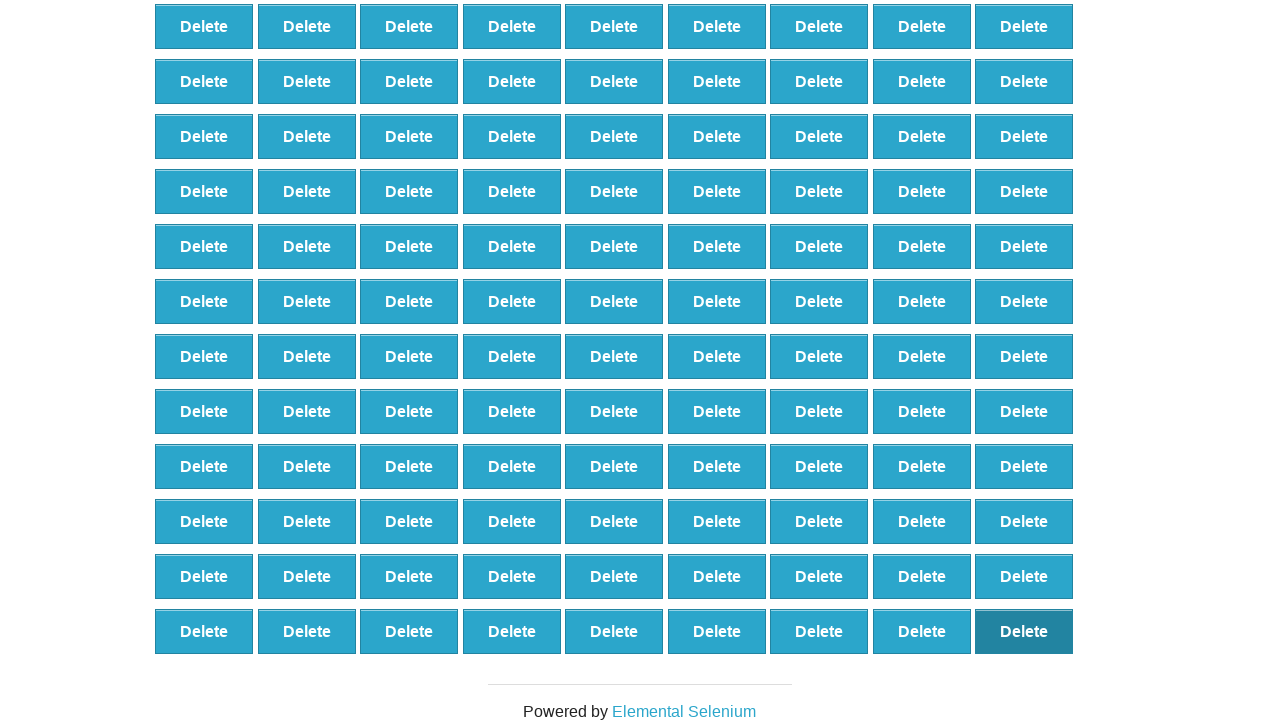

Removed element 186 of 500 at (1024, 631) on xpath=//*[@id="elements"]/button[315]
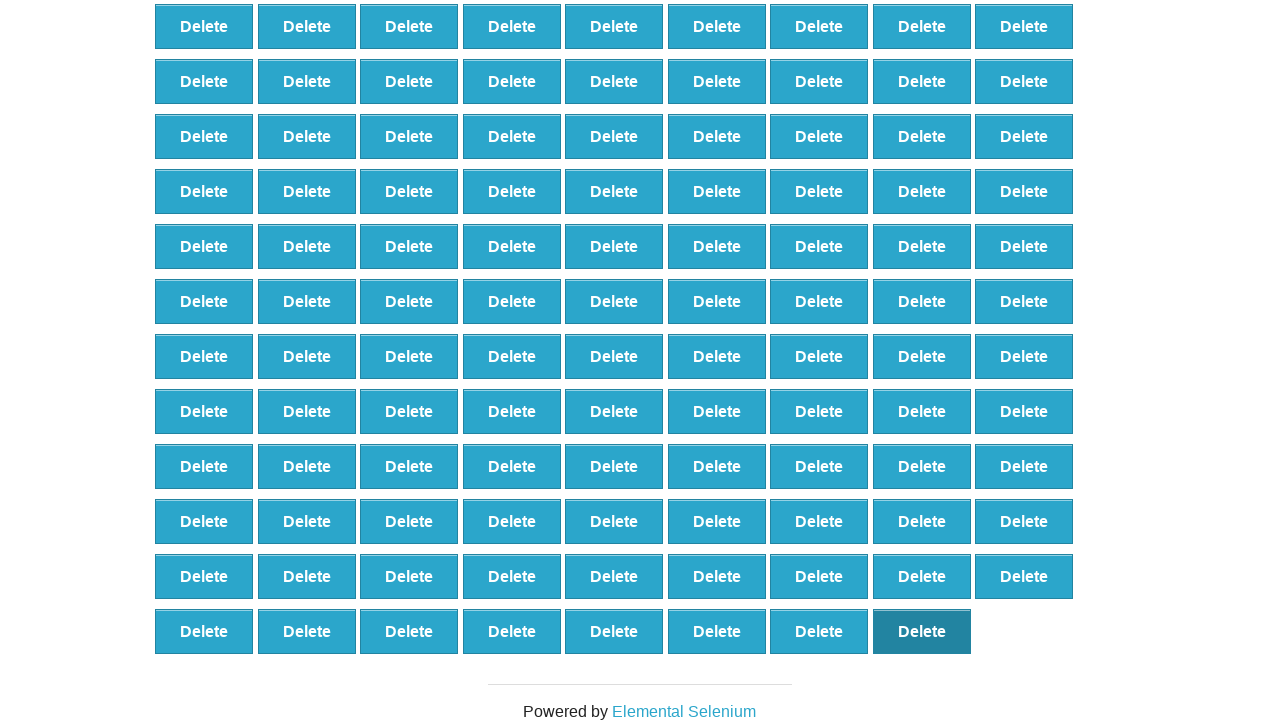

Removed element 187 of 500 at (922, 631) on xpath=//*[@id="elements"]/button[314]
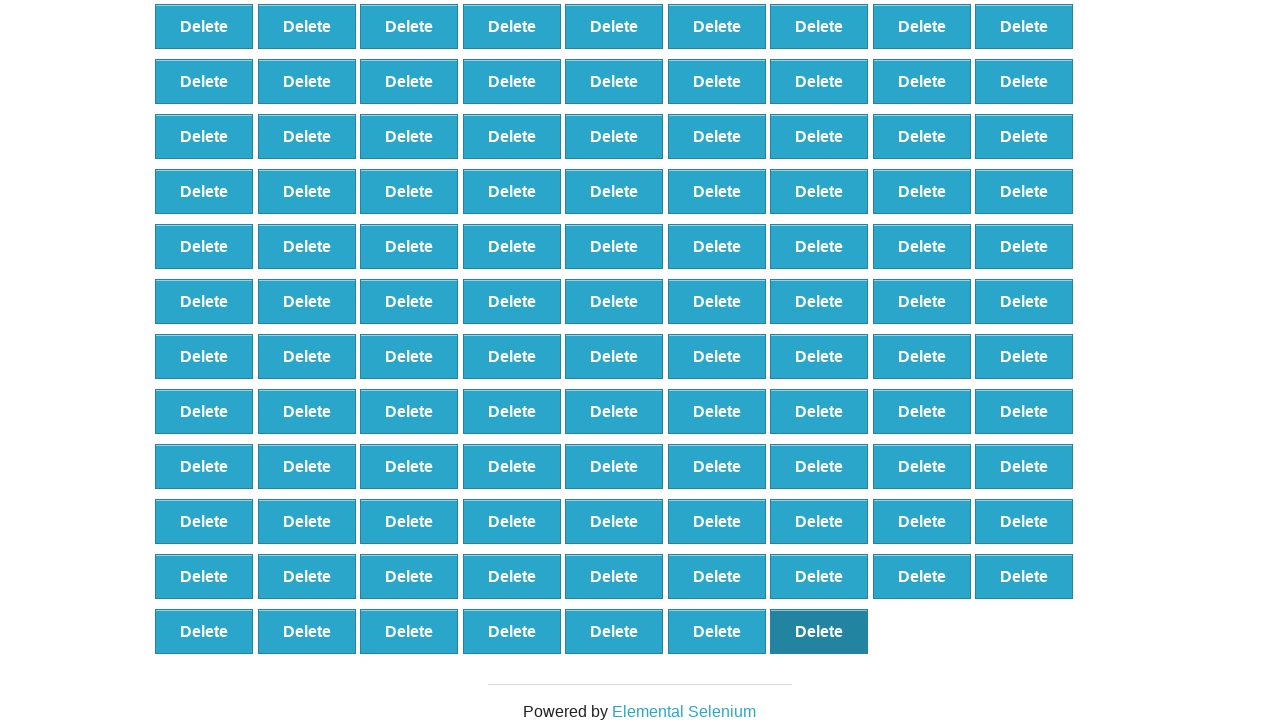

Removed element 188 of 500 at (819, 631) on xpath=//*[@id="elements"]/button[313]
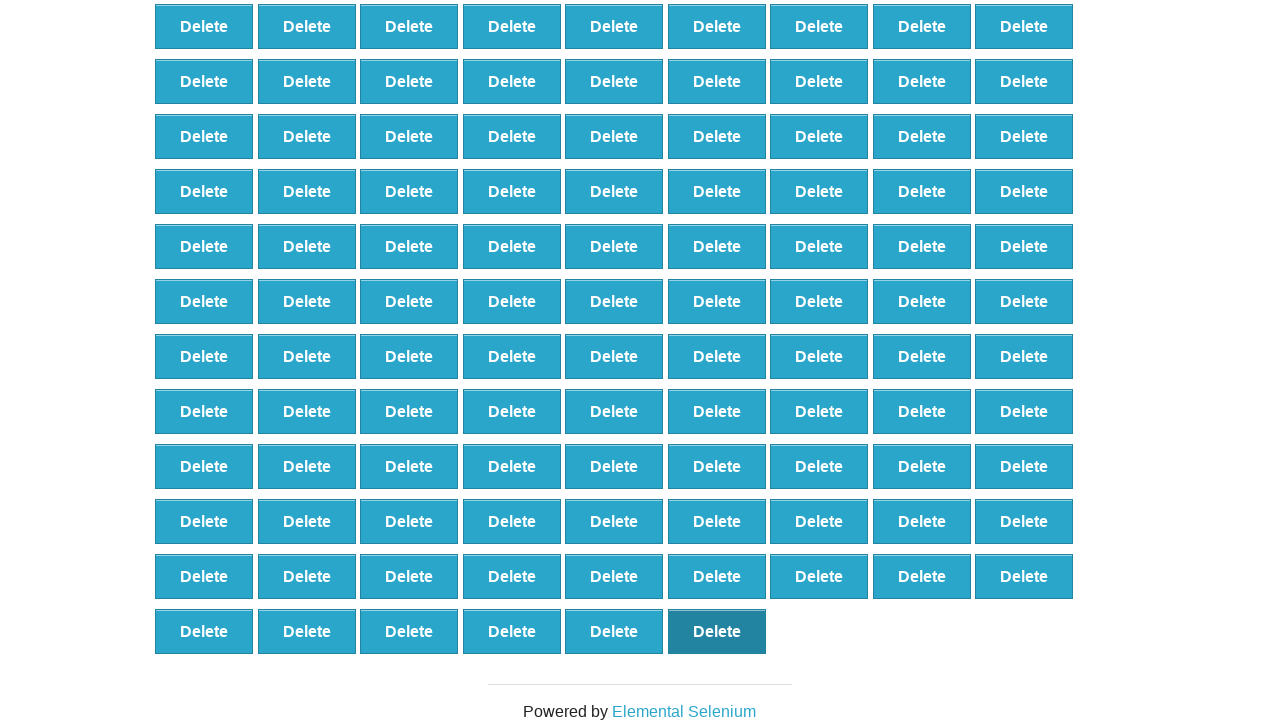

Removed element 189 of 500 at (717, 631) on xpath=//*[@id="elements"]/button[312]
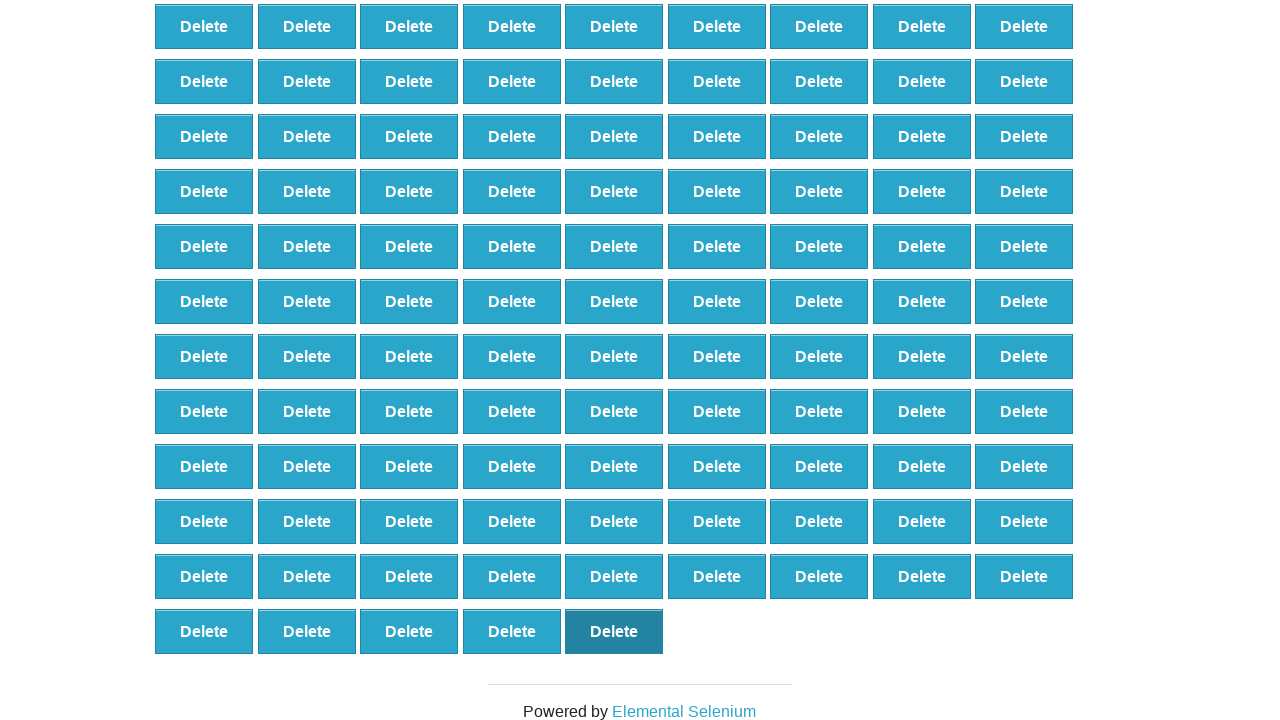

Removed element 190 of 500 at (614, 631) on xpath=//*[@id="elements"]/button[311]
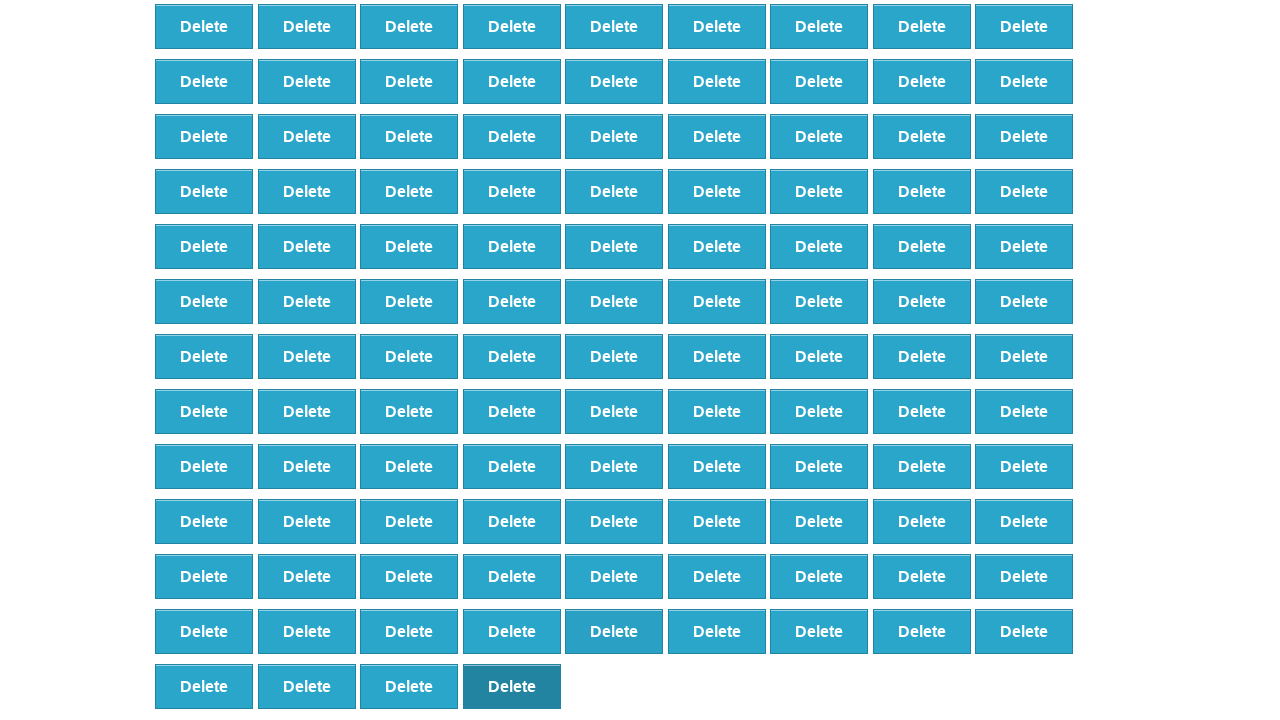

Removed element 191 of 500 at (512, 686) on xpath=//*[@id="elements"]/button[310]
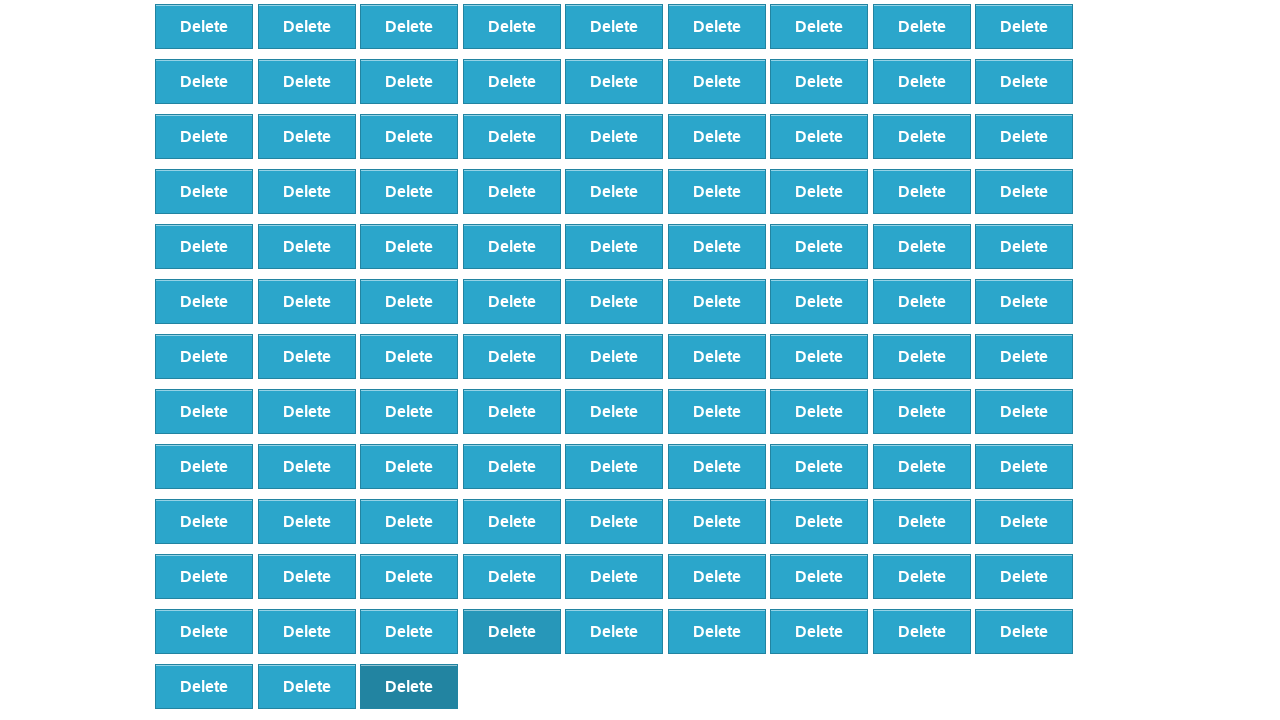

Removed element 192 of 500 at (409, 686) on xpath=//*[@id="elements"]/button[309]
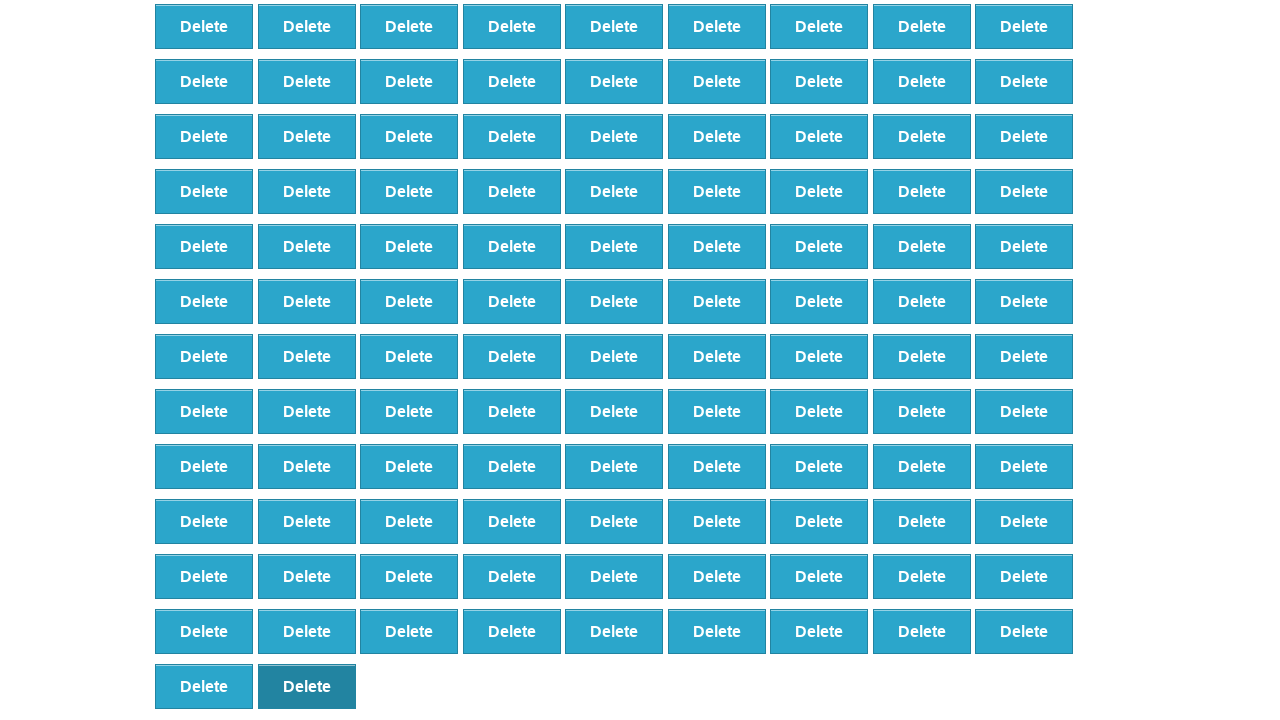

Removed element 193 of 500 at (307, 686) on xpath=//*[@id="elements"]/button[308]
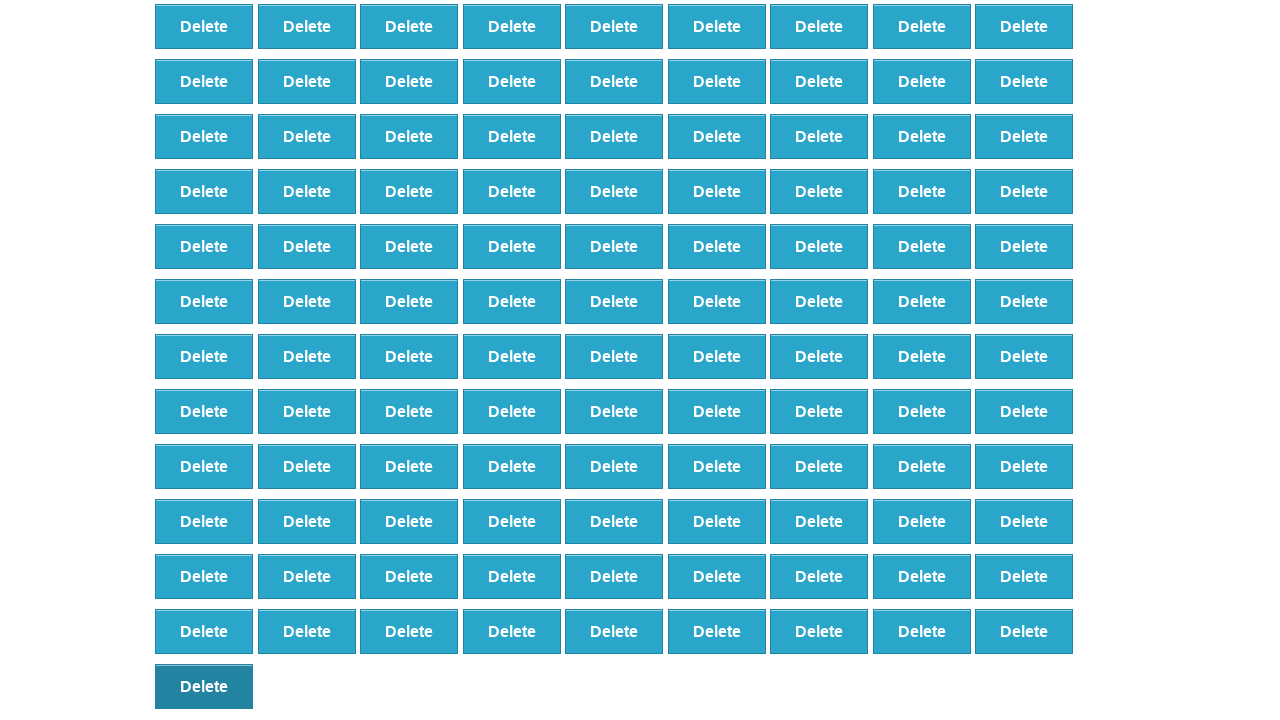

Removed element 194 of 500 at (204, 686) on xpath=//*[@id="elements"]/button[307]
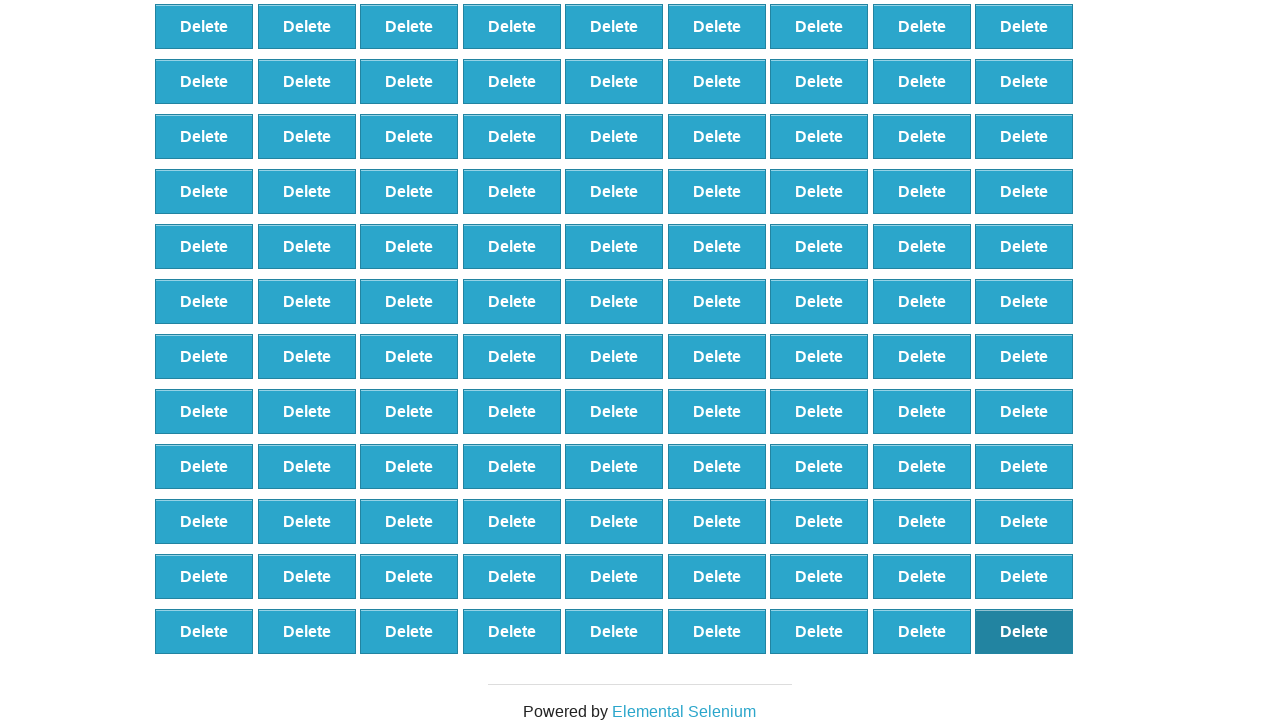

Removed element 195 of 500 at (1024, 631) on xpath=//*[@id="elements"]/button[306]
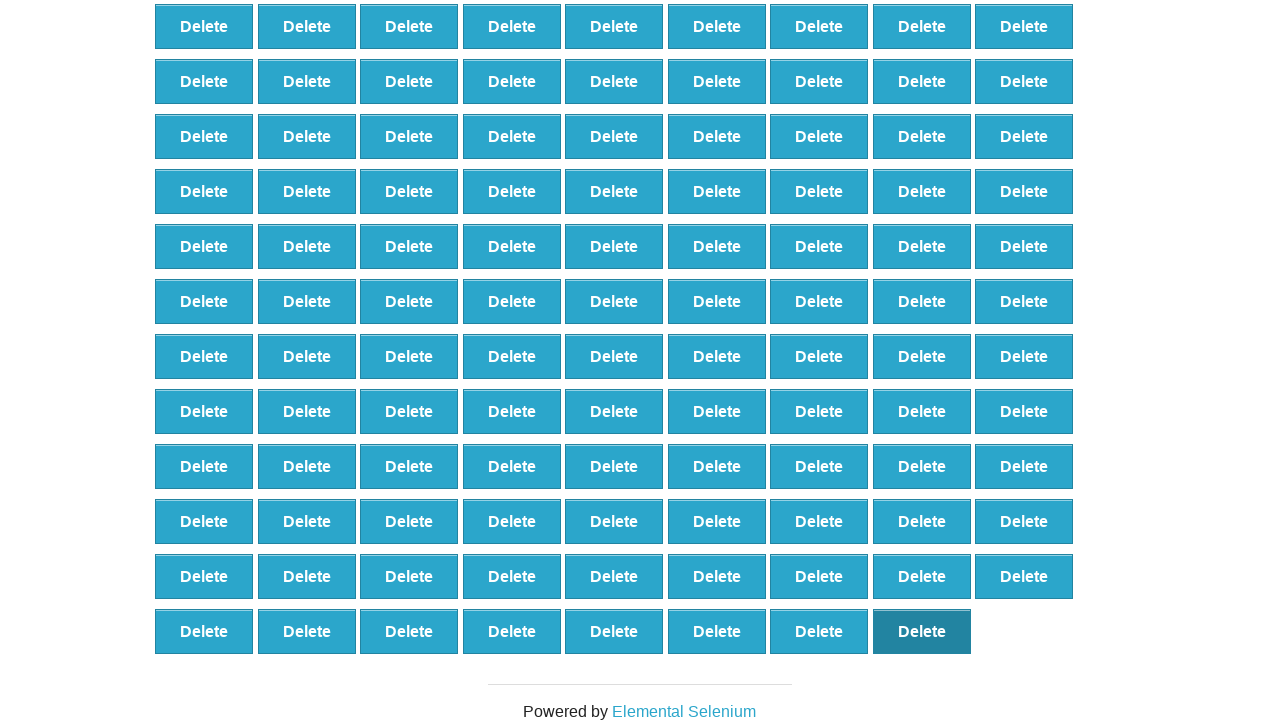

Removed element 196 of 500 at (922, 631) on xpath=//*[@id="elements"]/button[305]
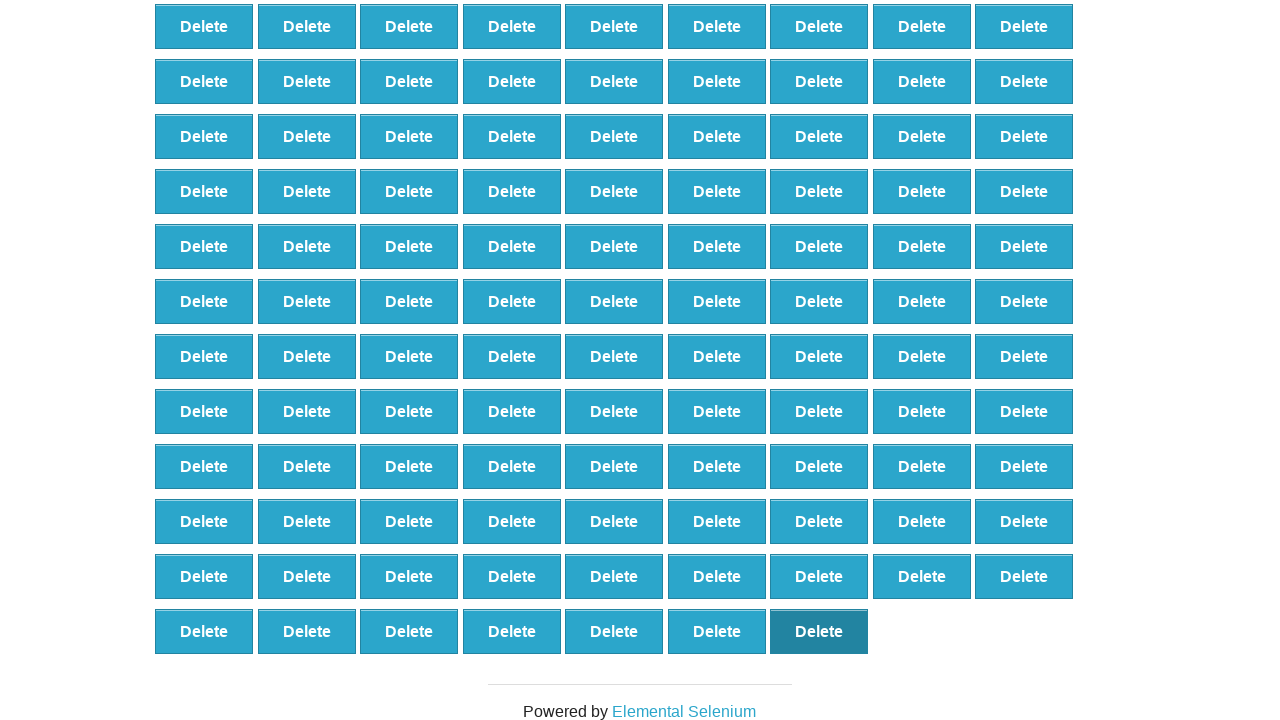

Removed element 197 of 500 at (819, 631) on xpath=//*[@id="elements"]/button[304]
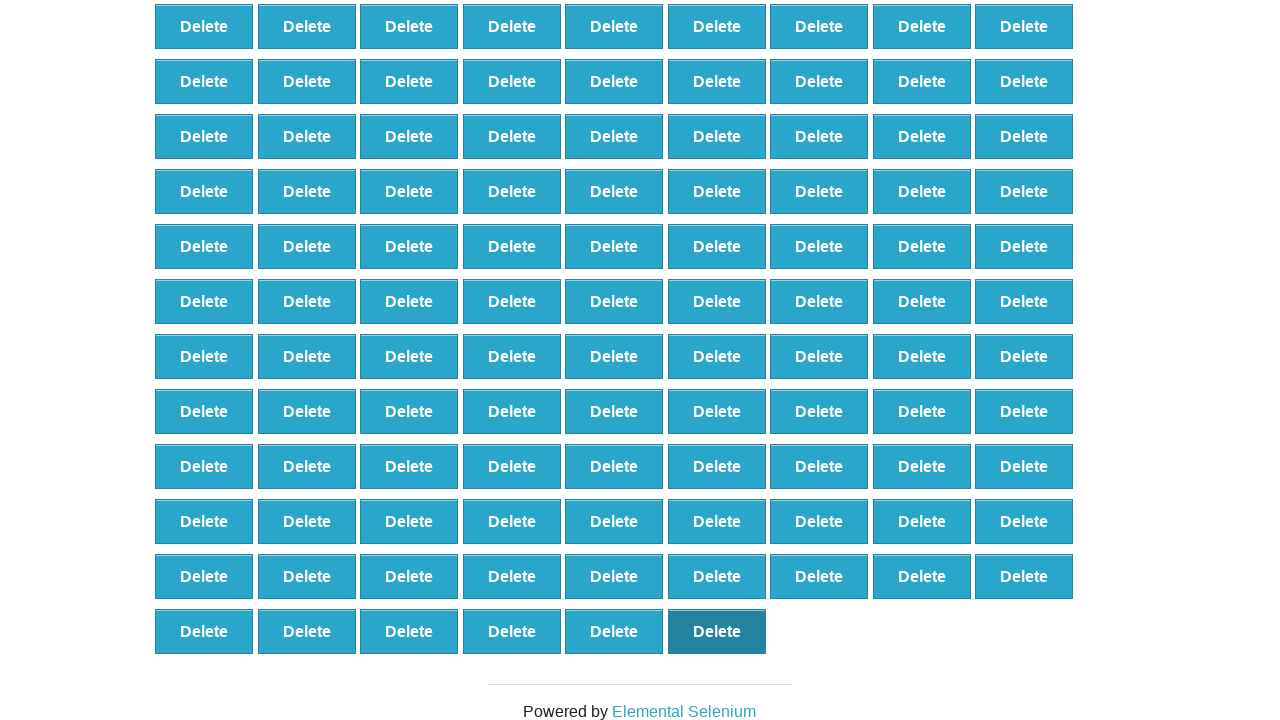

Removed element 198 of 500 at (717, 631) on xpath=//*[@id="elements"]/button[303]
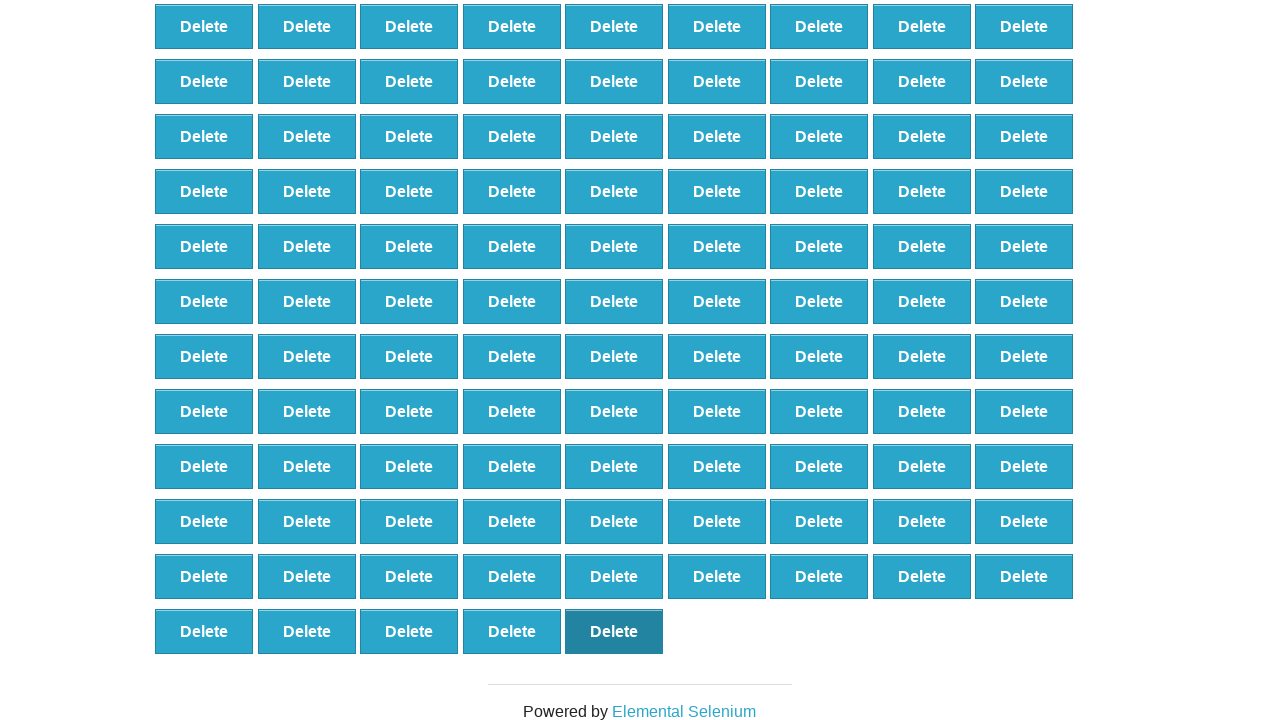

Removed element 199 of 500 at (614, 631) on xpath=//*[@id="elements"]/button[302]
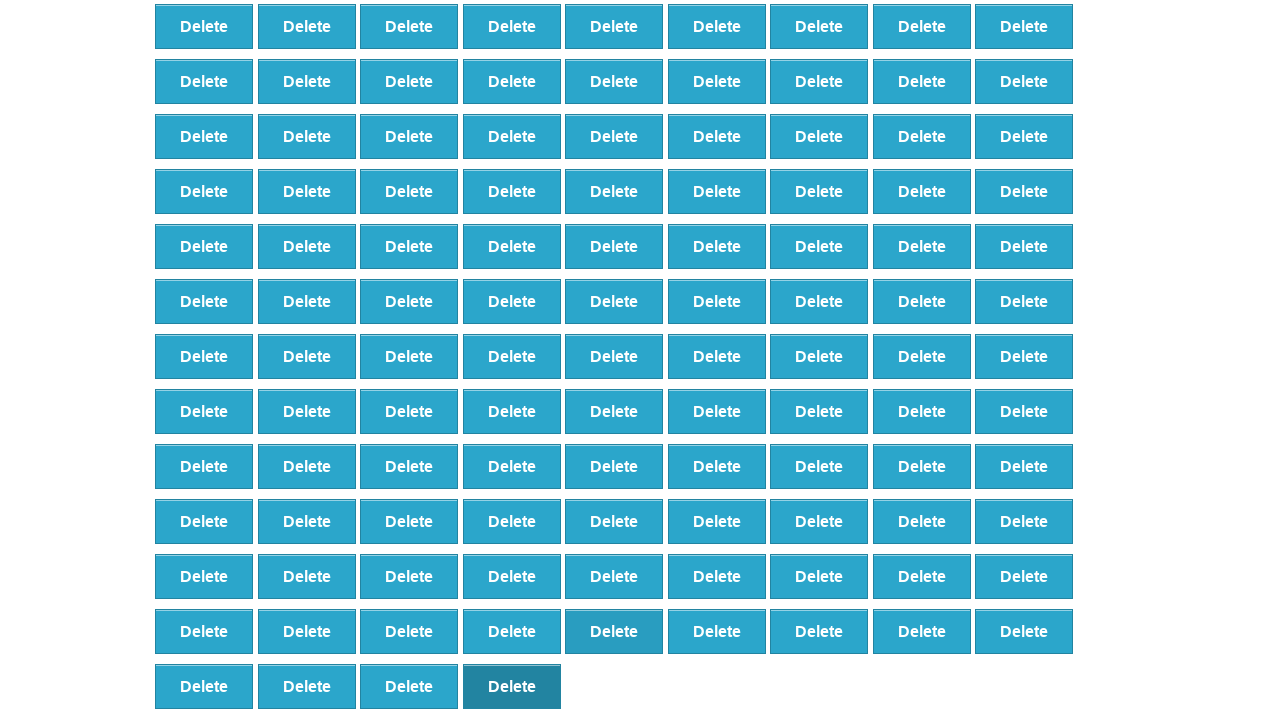

Removed element 200 of 500 at (512, 686) on xpath=//*[@id="elements"]/button[301]
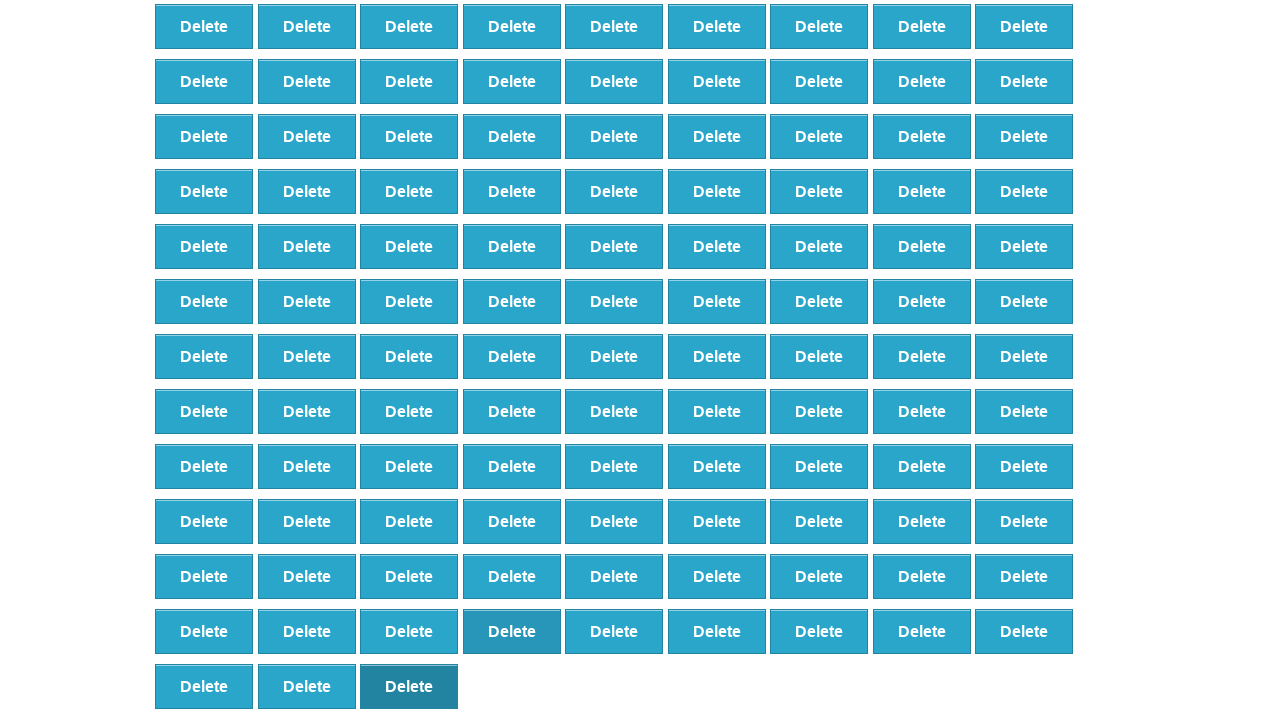

Removed element 201 of 500 at (409, 686) on xpath=//*[@id="elements"]/button[300]
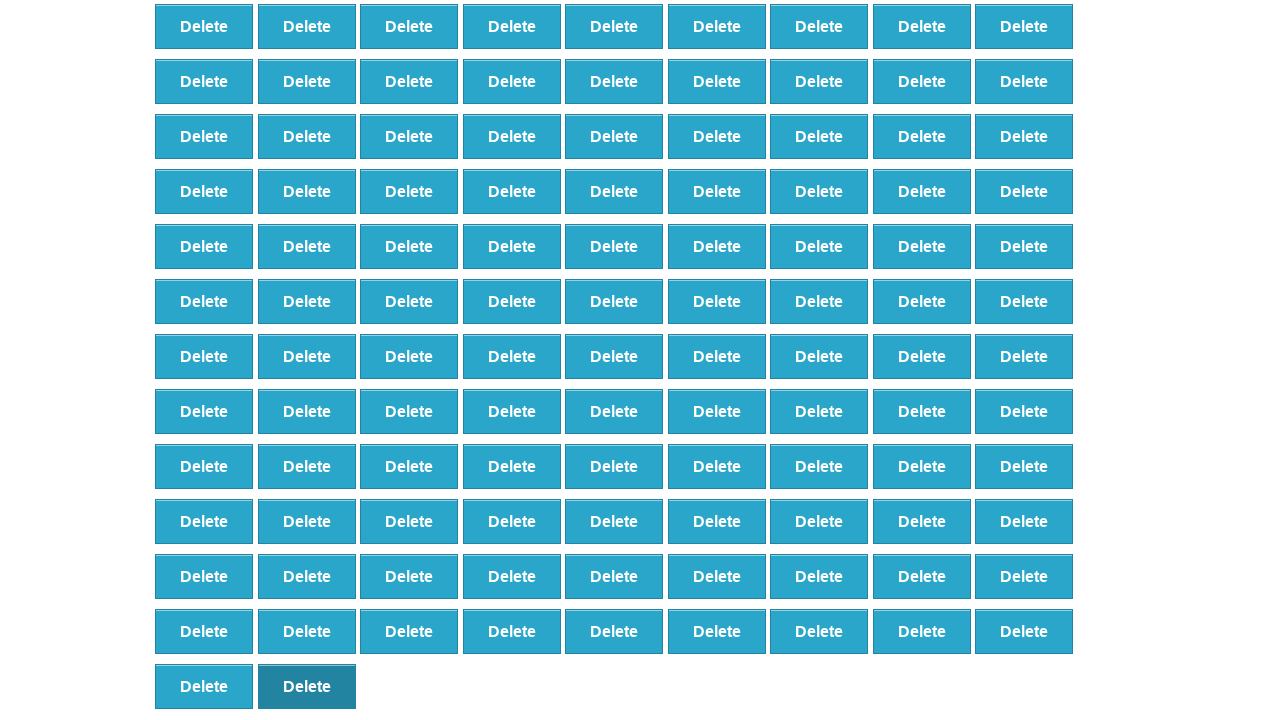

Removed element 202 of 500 at (307, 686) on xpath=//*[@id="elements"]/button[299]
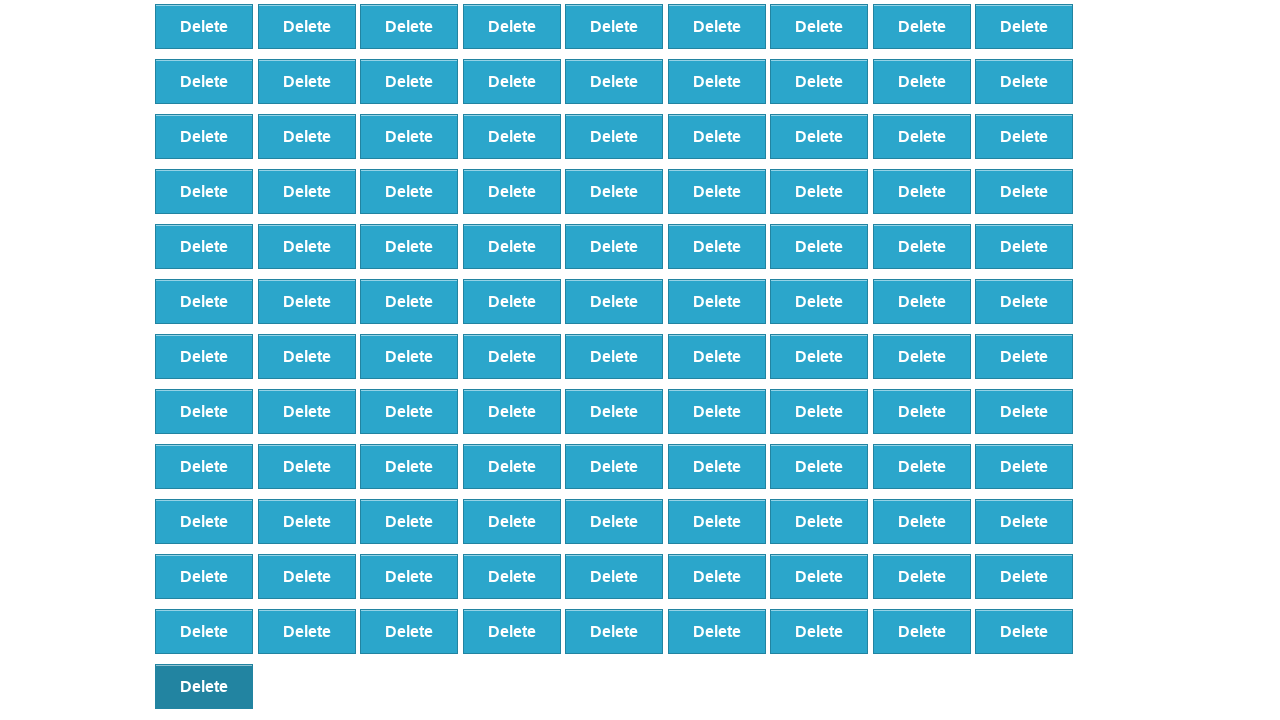

Removed element 203 of 500 at (204, 686) on xpath=//*[@id="elements"]/button[298]
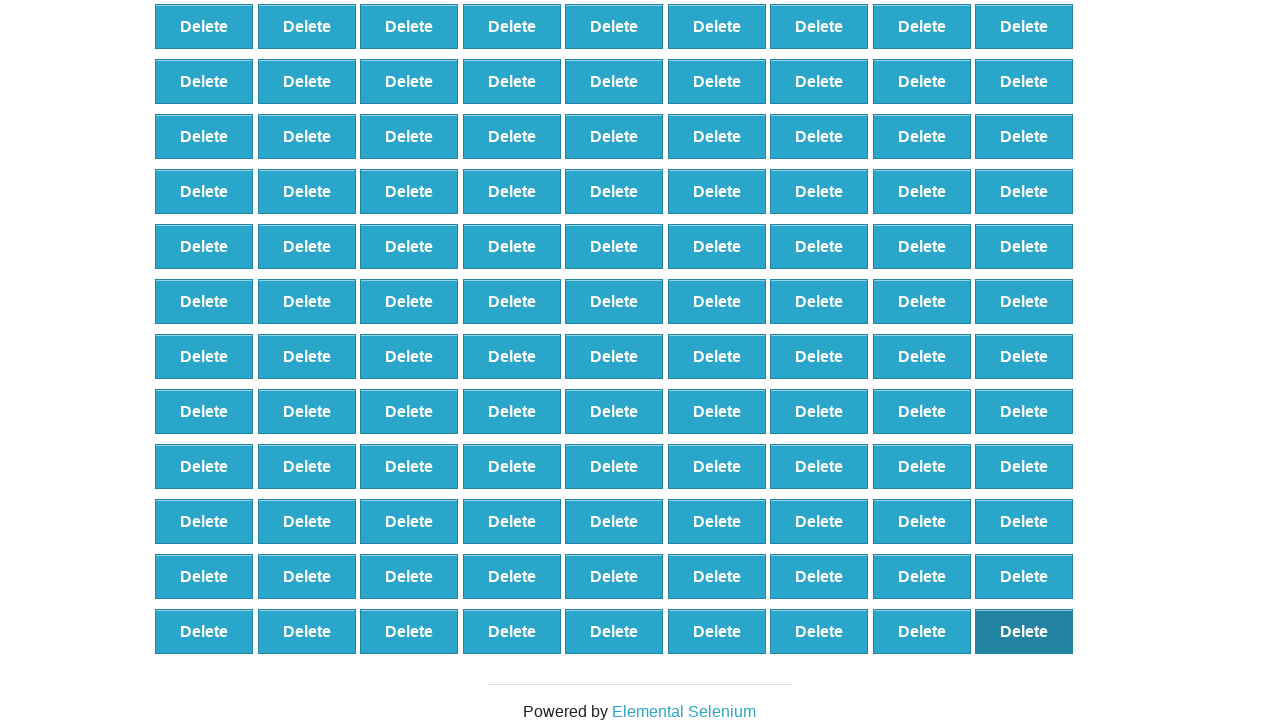

Removed element 204 of 500 at (1024, 631) on xpath=//*[@id="elements"]/button[297]
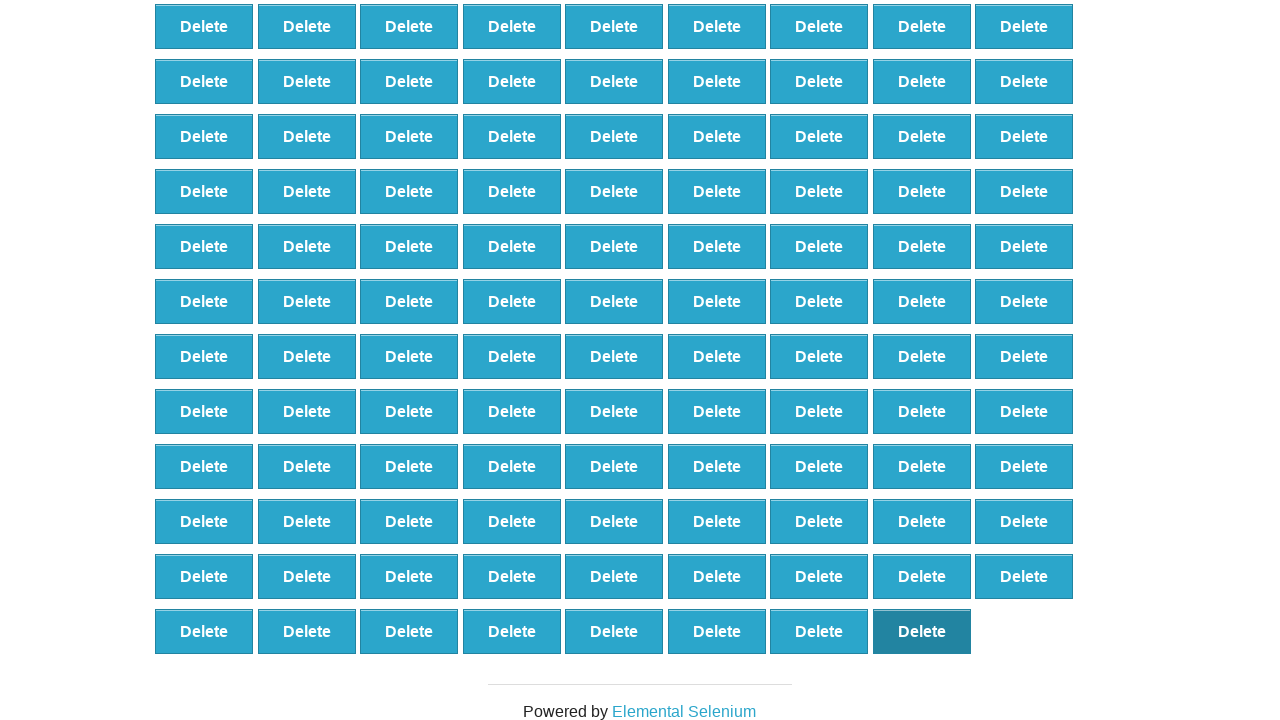

Removed element 205 of 500 at (922, 631) on xpath=//*[@id="elements"]/button[296]
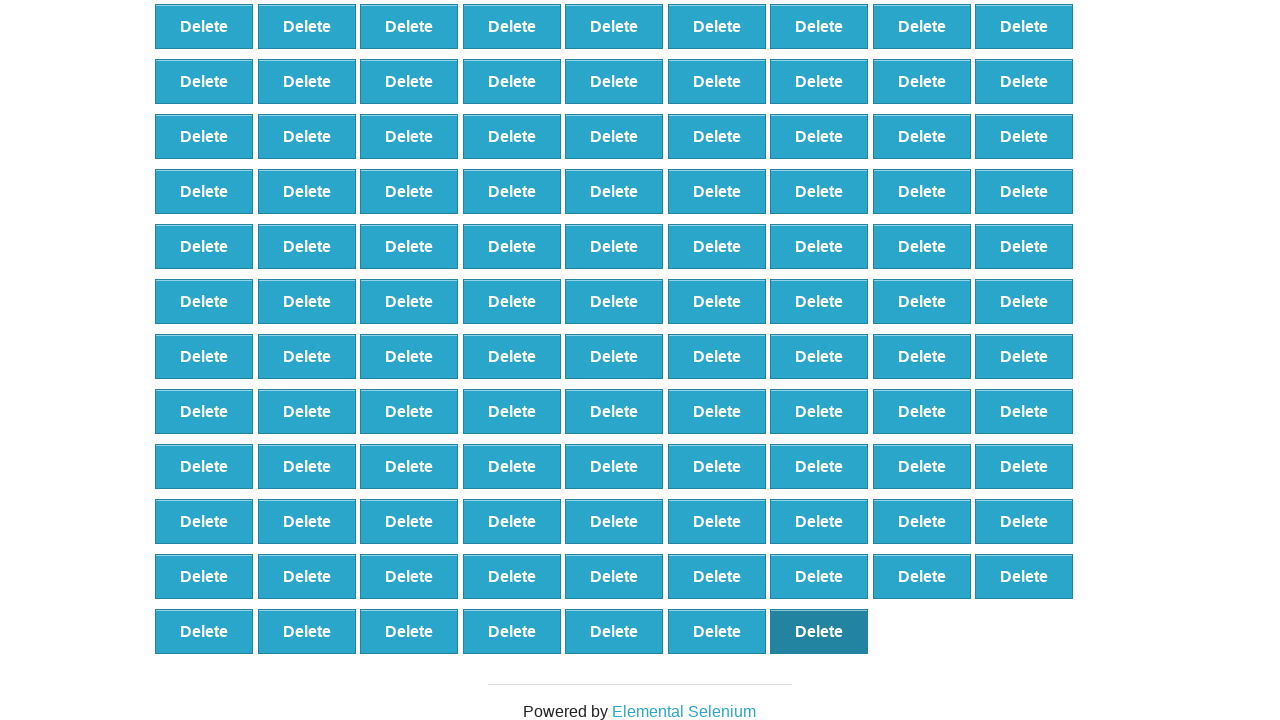

Removed element 206 of 500 at (819, 631) on xpath=//*[@id="elements"]/button[295]
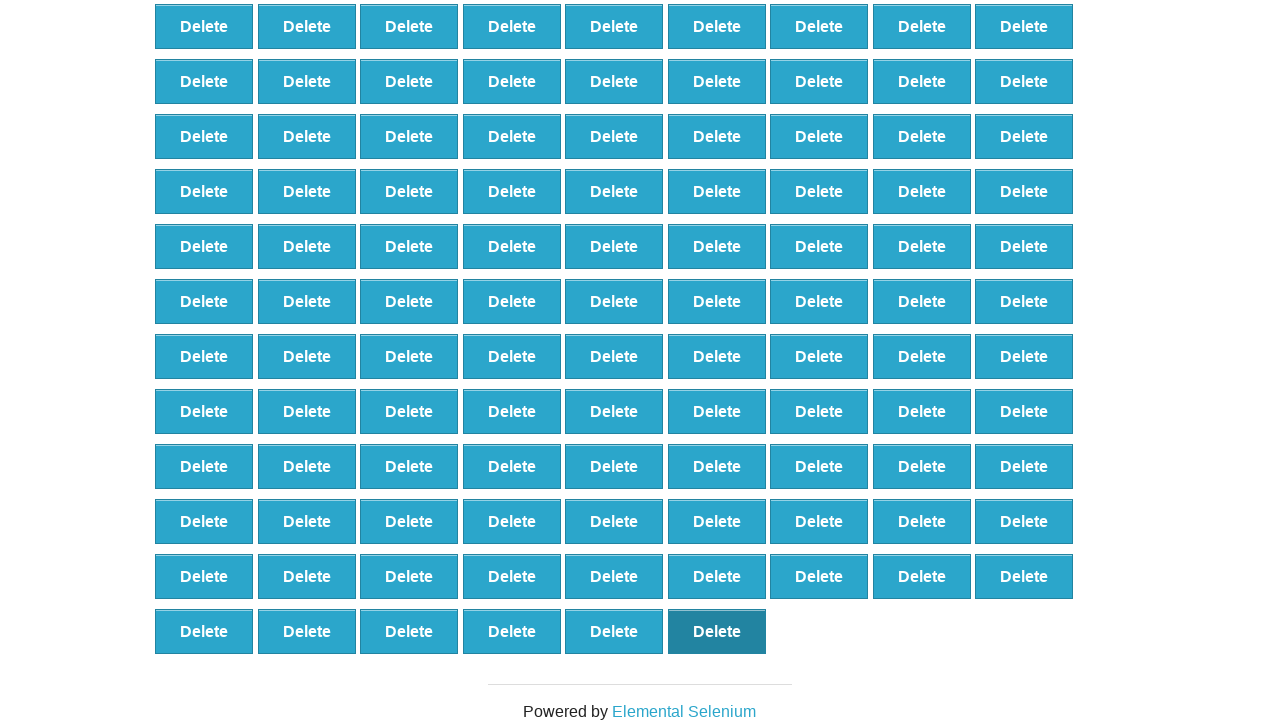

Removed element 207 of 500 at (717, 631) on xpath=//*[@id="elements"]/button[294]
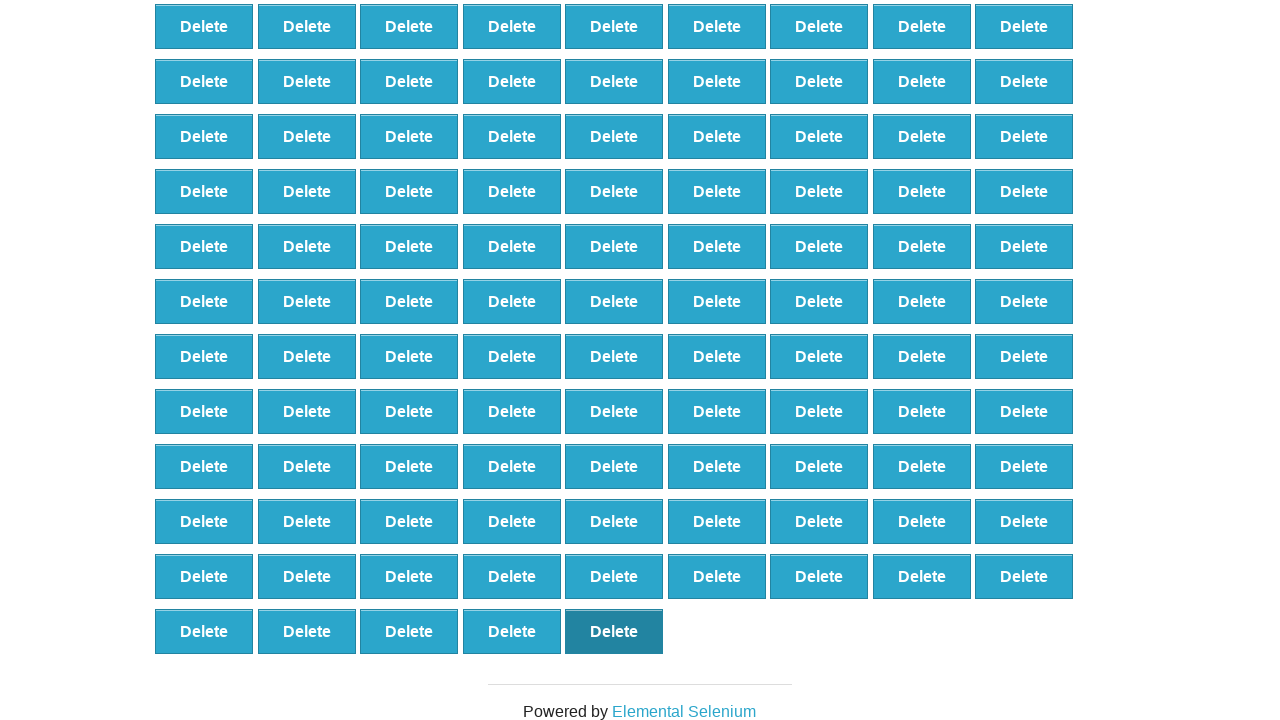

Removed element 208 of 500 at (614, 631) on xpath=//*[@id="elements"]/button[293]
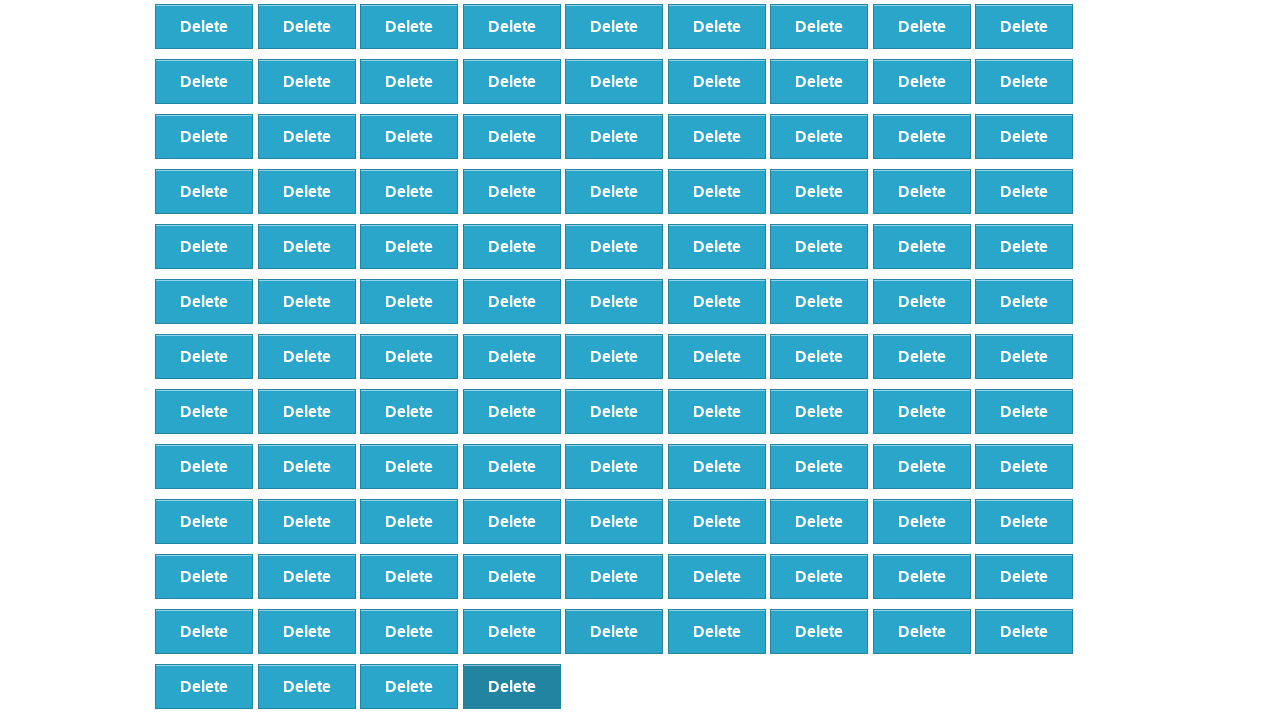

Removed element 209 of 500 at (512, 686) on xpath=//*[@id="elements"]/button[292]
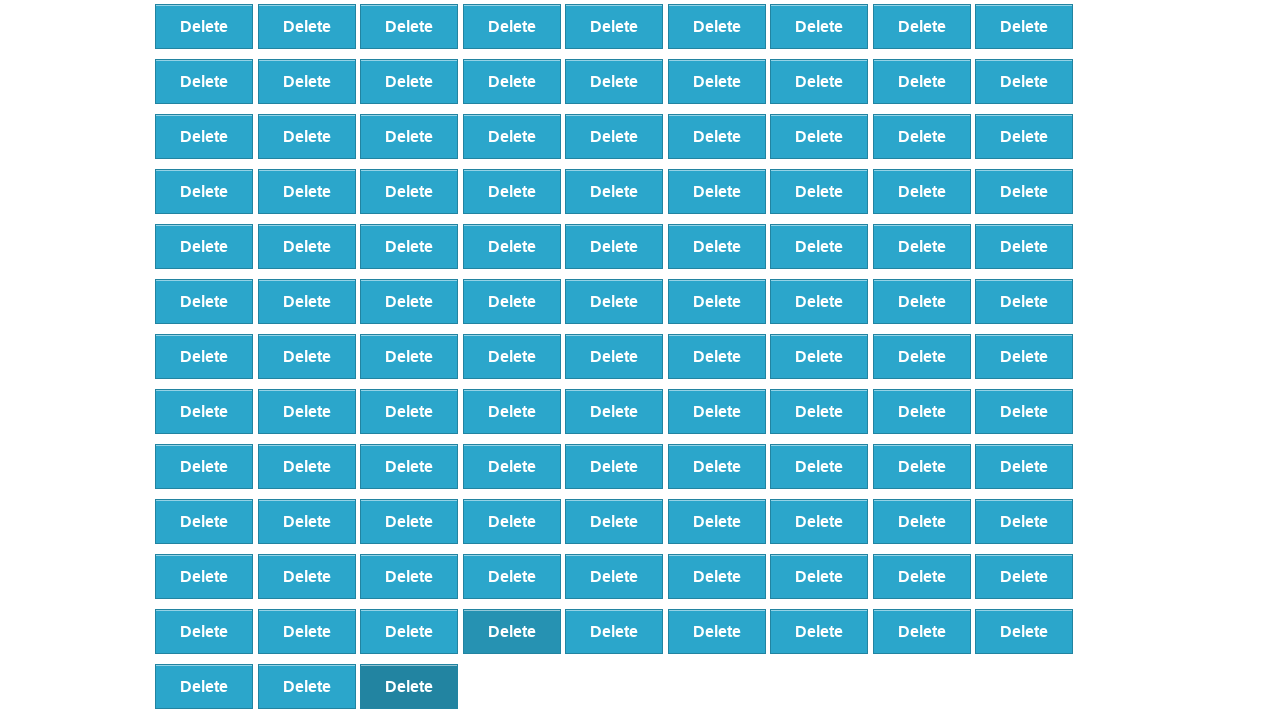

Removed element 210 of 500 at (409, 686) on xpath=//*[@id="elements"]/button[291]
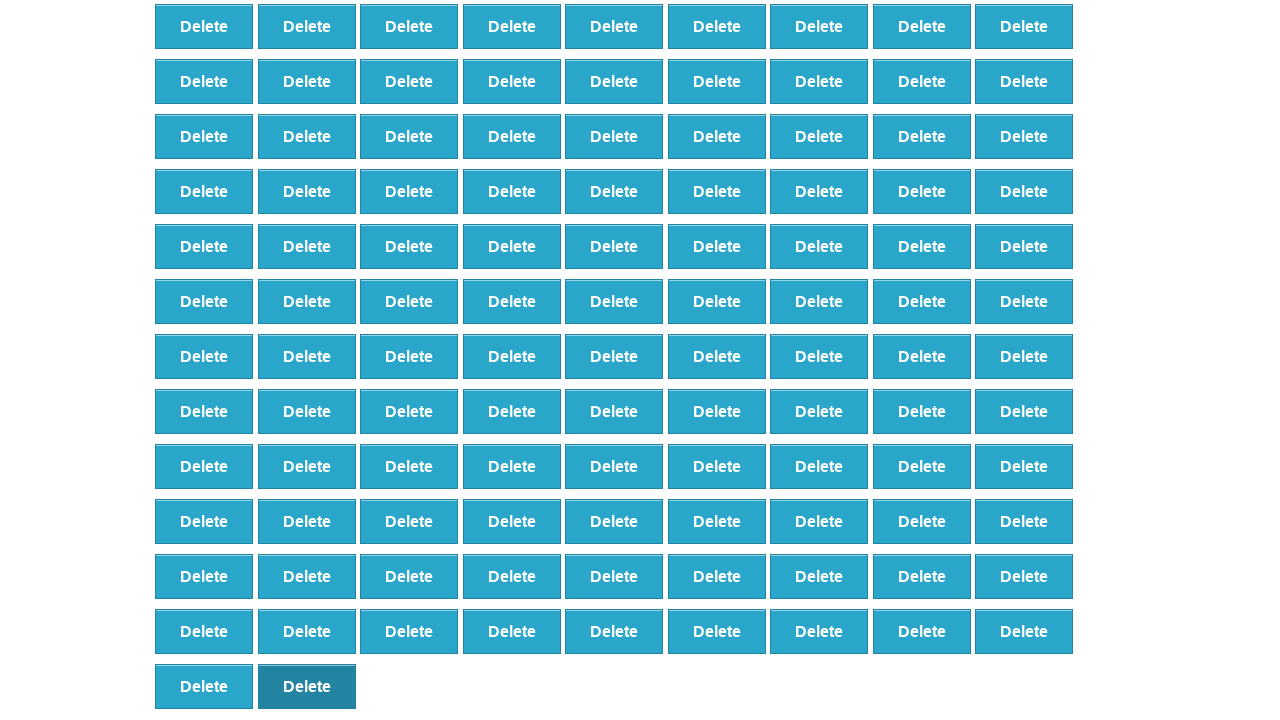

Removed element 211 of 500 at (307, 686) on xpath=//*[@id="elements"]/button[290]
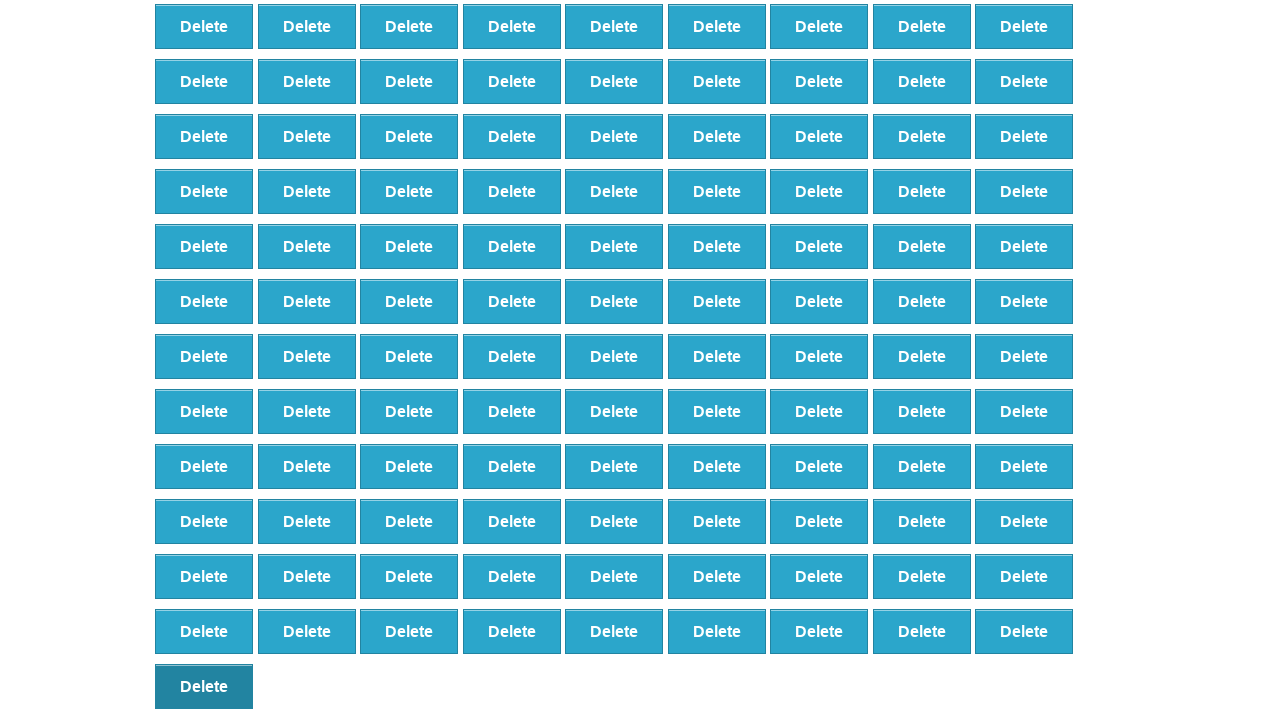

Removed element 212 of 500 at (204, 686) on xpath=//*[@id="elements"]/button[289]
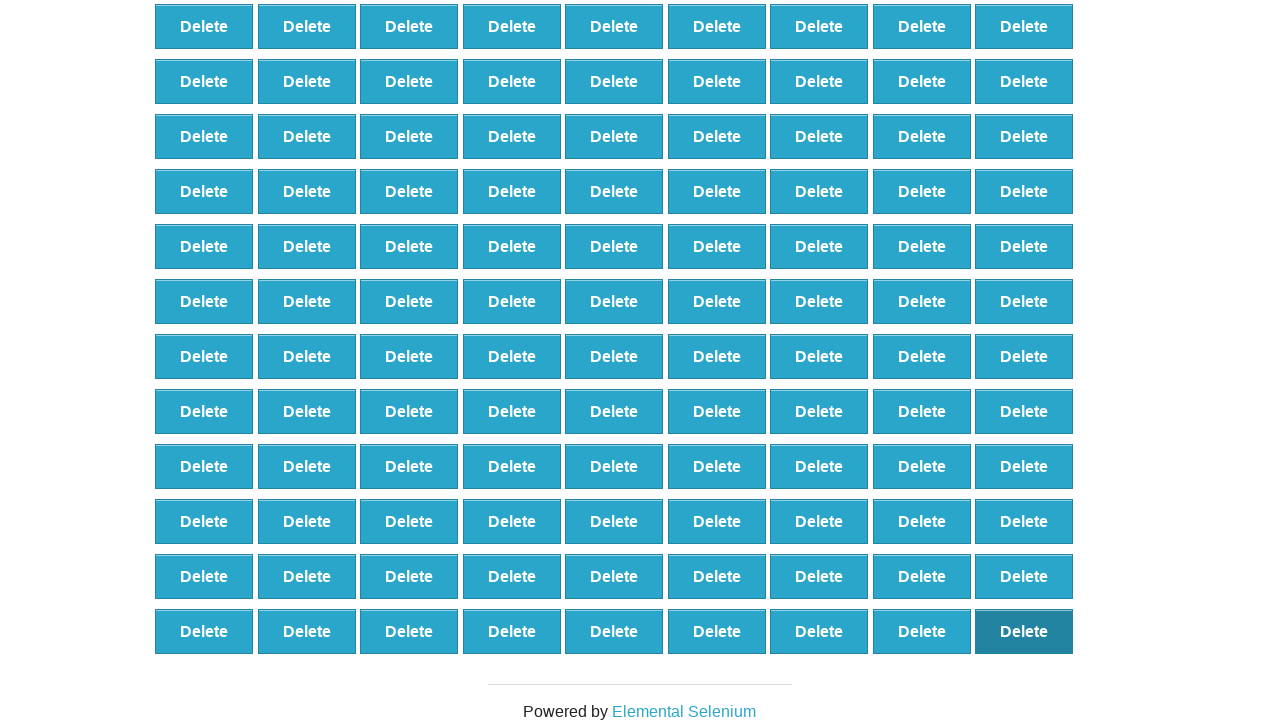

Removed element 213 of 500 at (1024, 631) on xpath=//*[@id="elements"]/button[288]
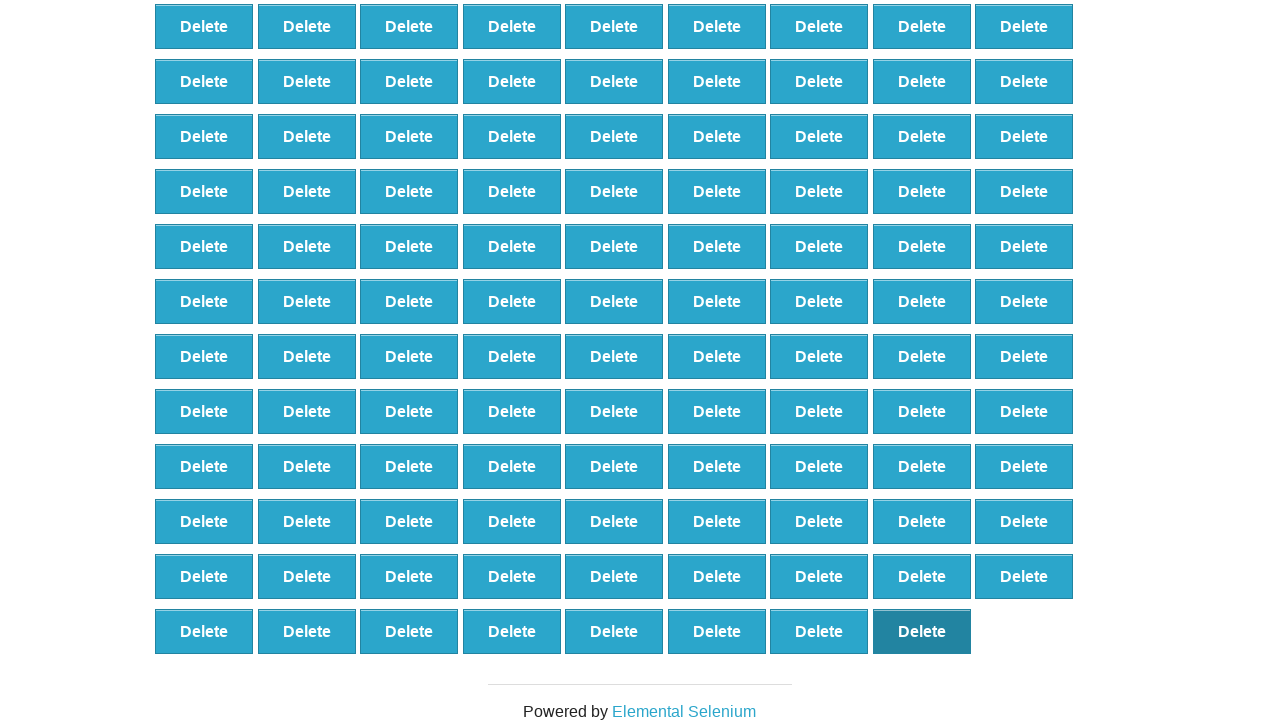

Removed element 214 of 500 at (922, 631) on xpath=//*[@id="elements"]/button[287]
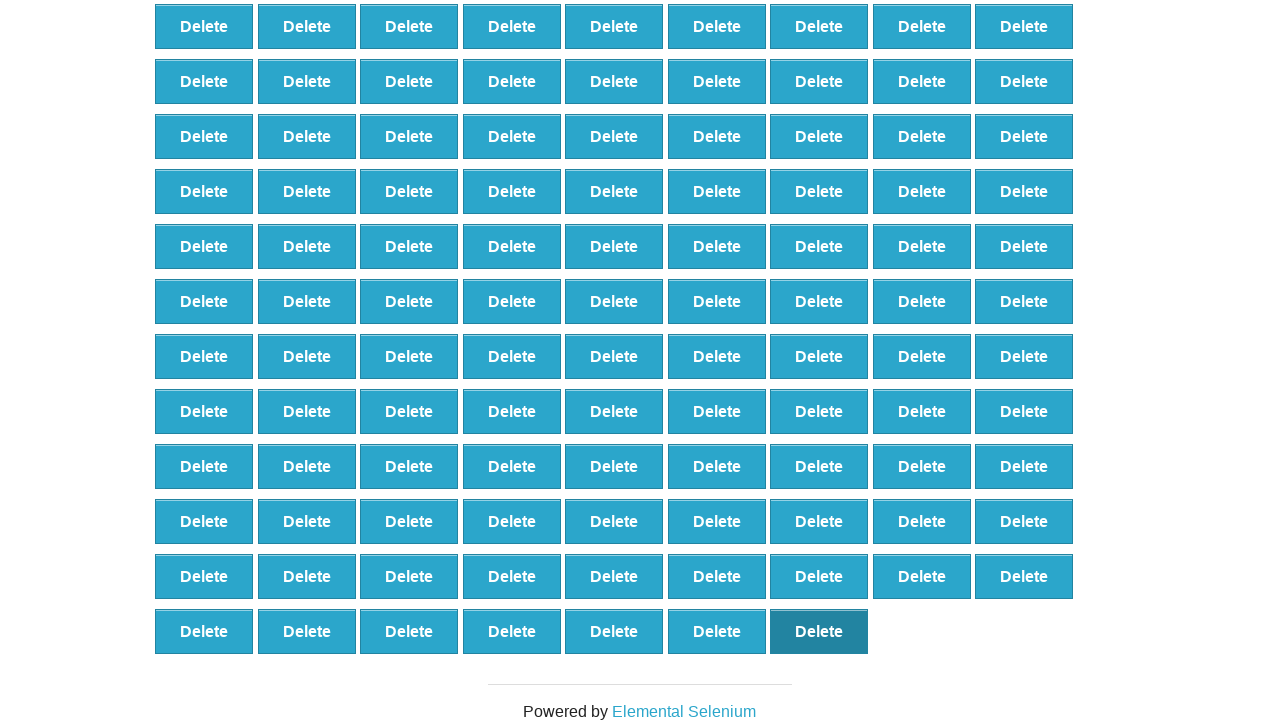

Removed element 215 of 500 at (819, 631) on xpath=//*[@id="elements"]/button[286]
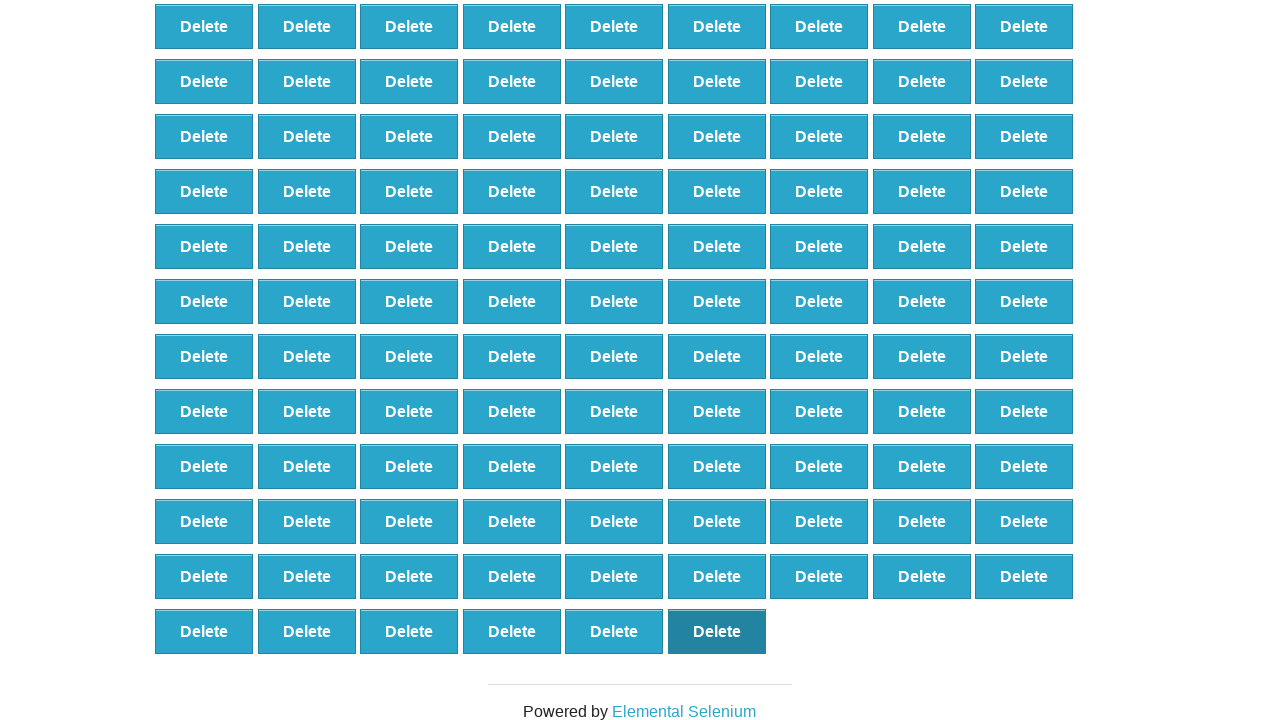

Removed element 216 of 500 at (717, 631) on xpath=//*[@id="elements"]/button[285]
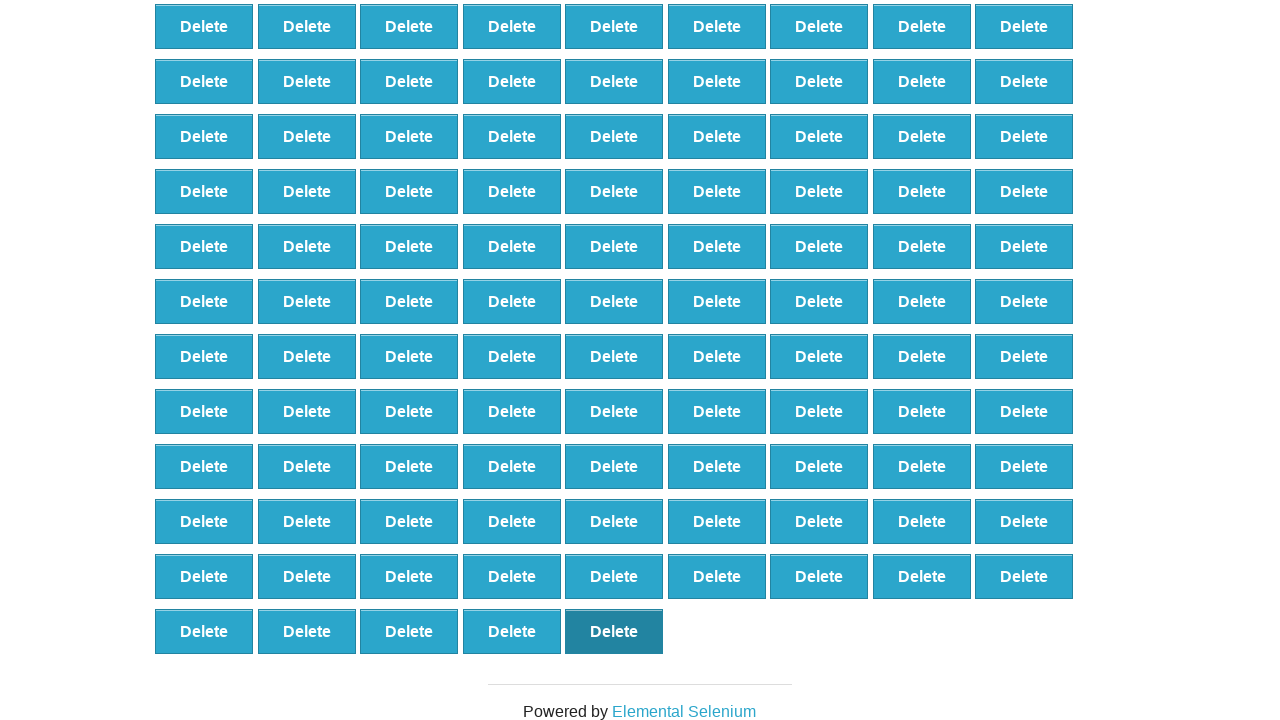

Removed element 217 of 500 at (614, 631) on xpath=//*[@id="elements"]/button[284]
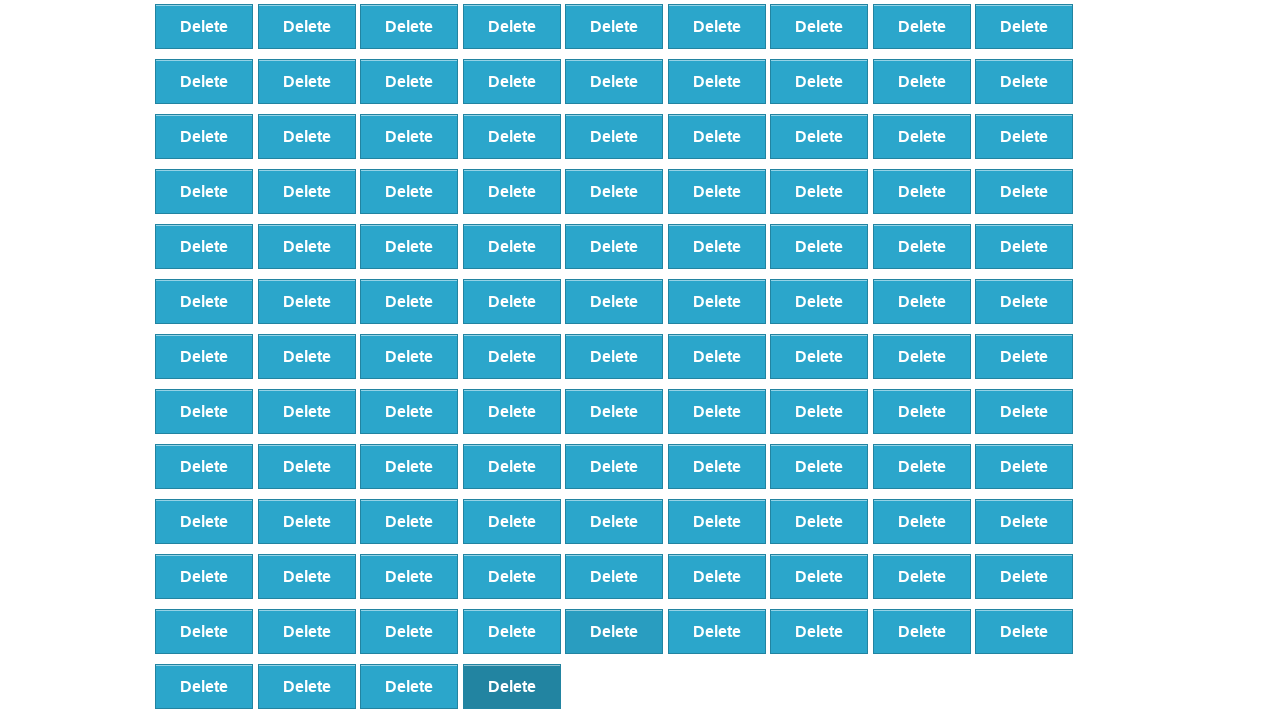

Removed element 218 of 500 at (512, 686) on xpath=//*[@id="elements"]/button[283]
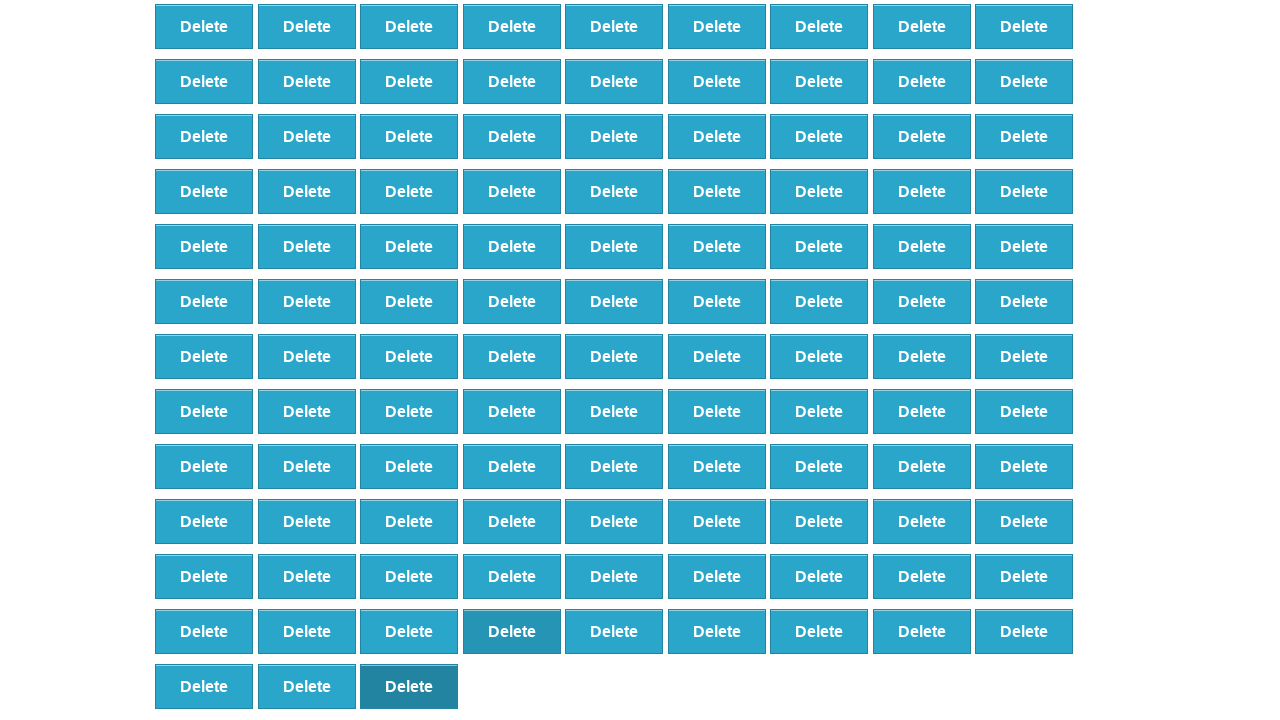

Removed element 219 of 500 at (409, 686) on xpath=//*[@id="elements"]/button[282]
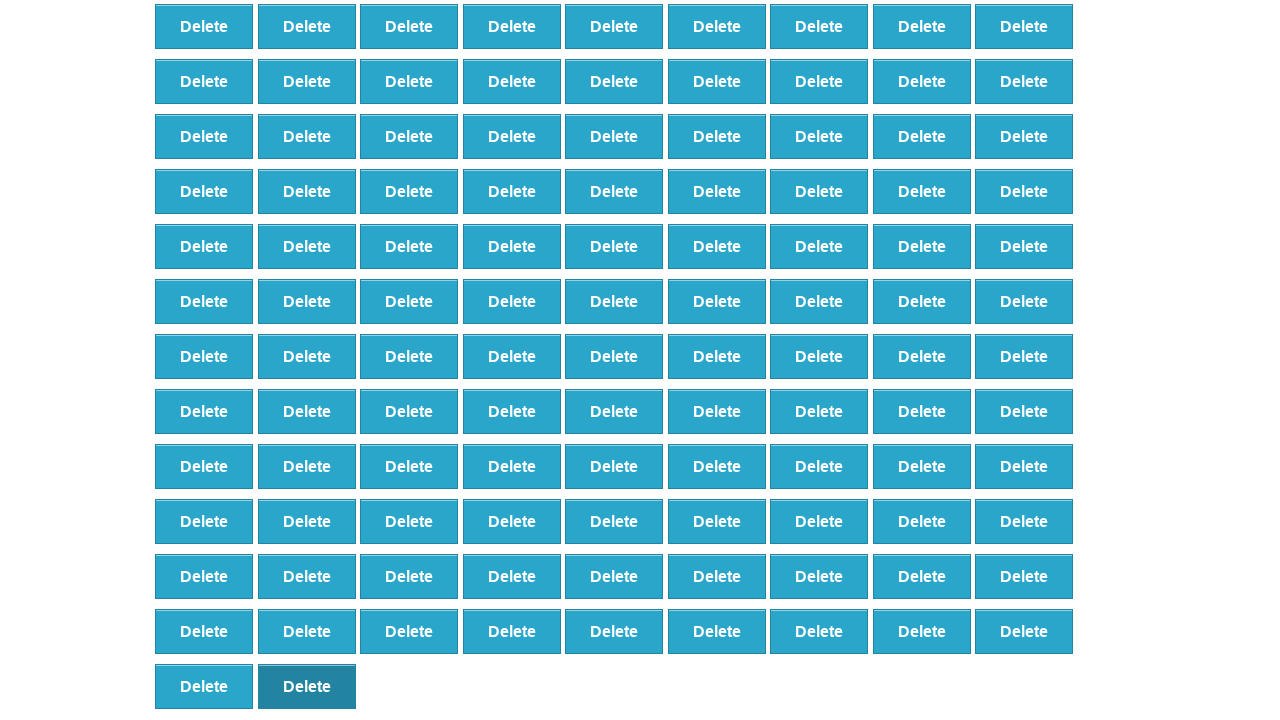

Removed element 220 of 500 at (307, 686) on xpath=//*[@id="elements"]/button[281]
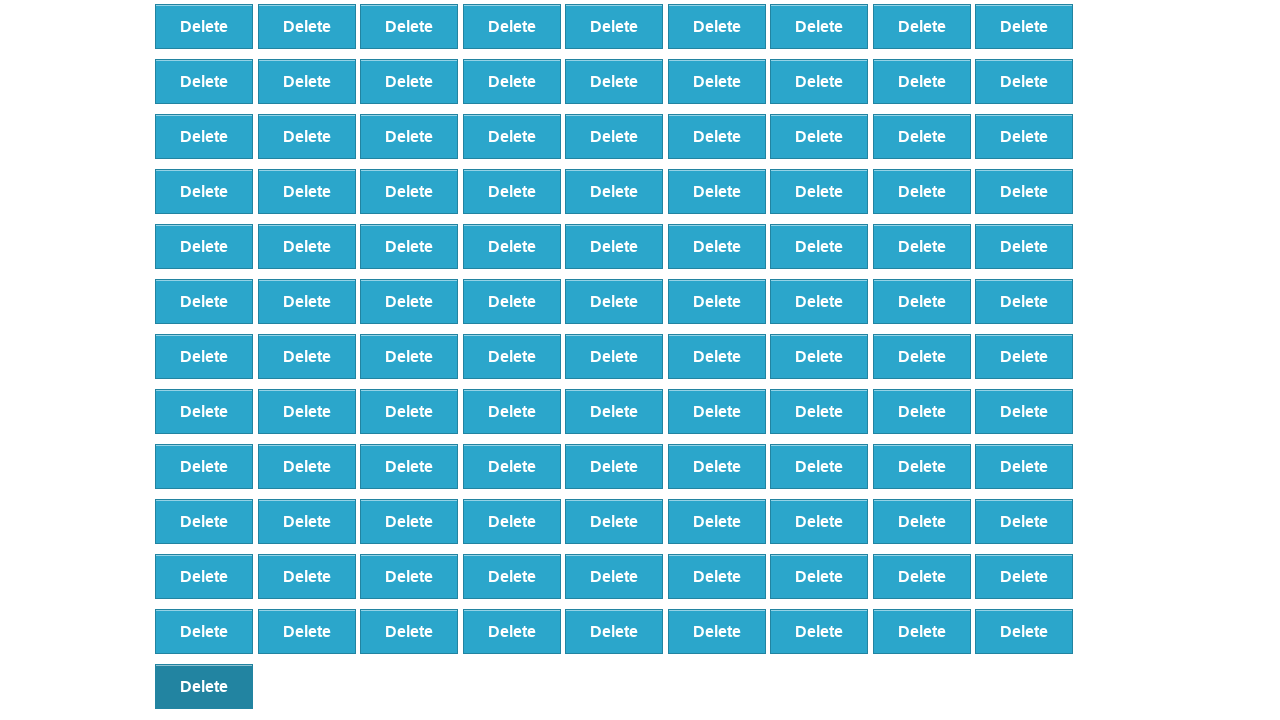

Removed element 221 of 500 at (204, 686) on xpath=//*[@id="elements"]/button[280]
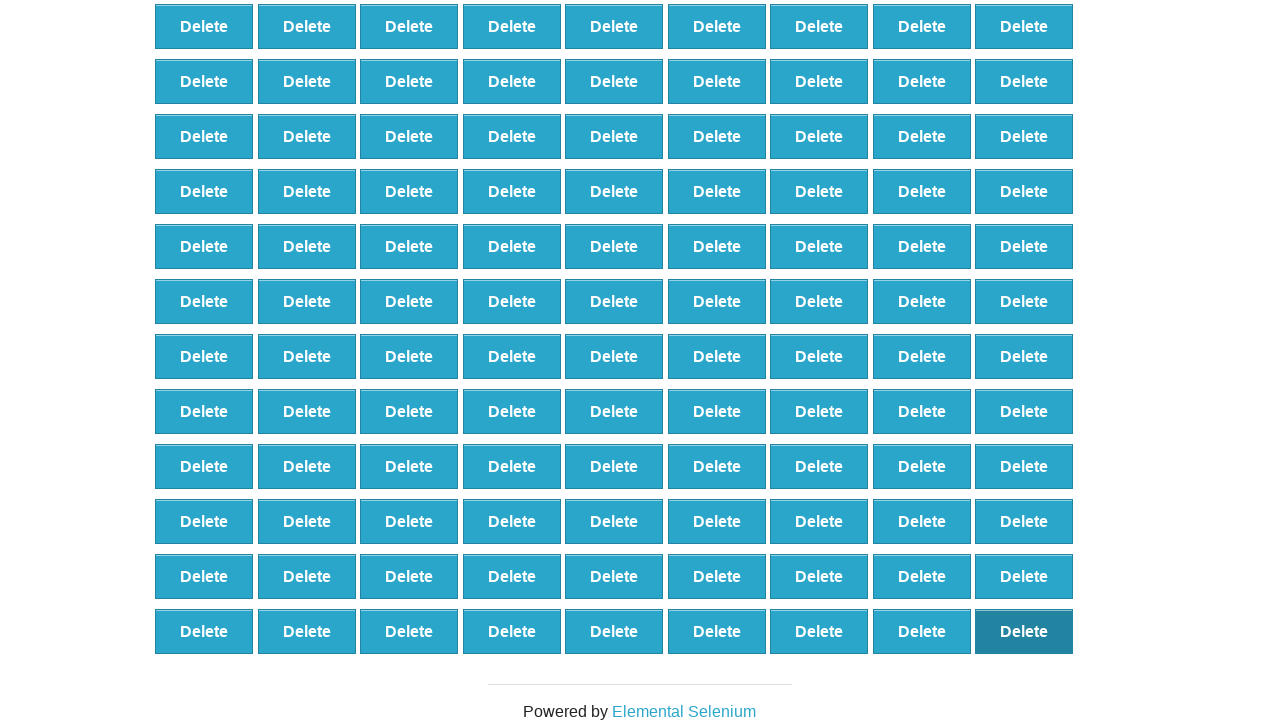

Removed element 222 of 500 at (1024, 631) on xpath=//*[@id="elements"]/button[279]
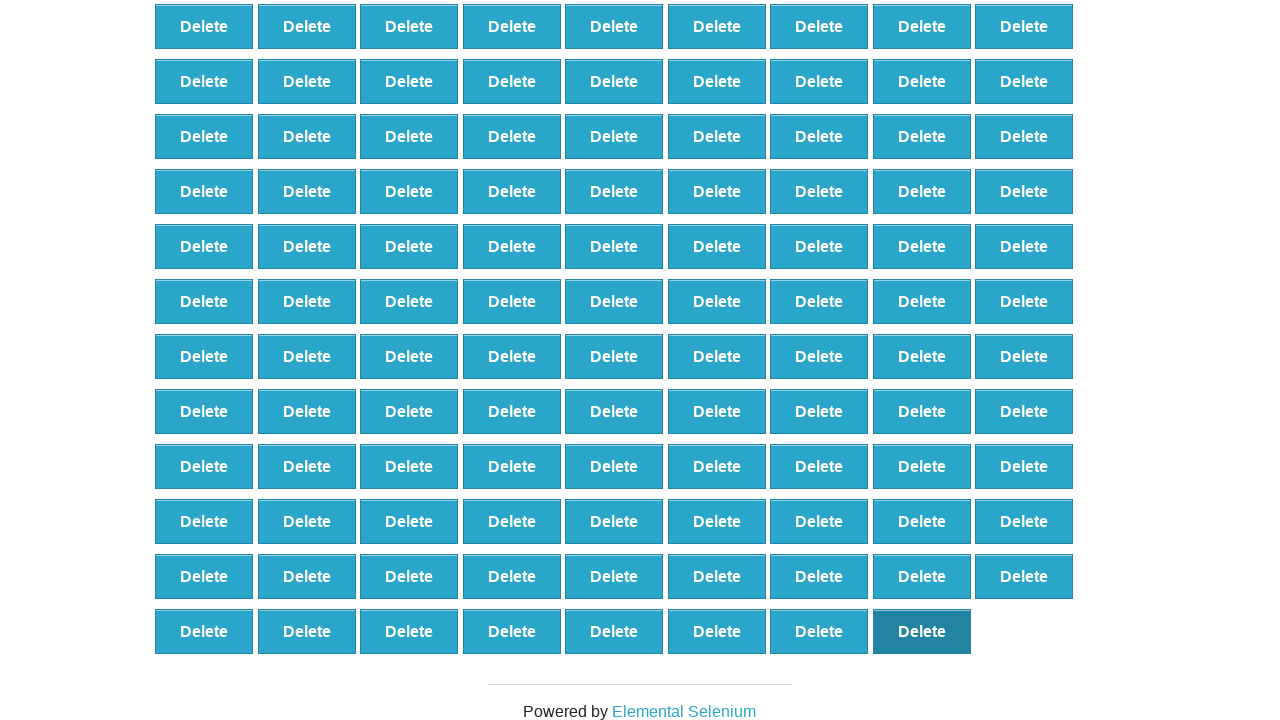

Removed element 223 of 500 at (922, 631) on xpath=//*[@id="elements"]/button[278]
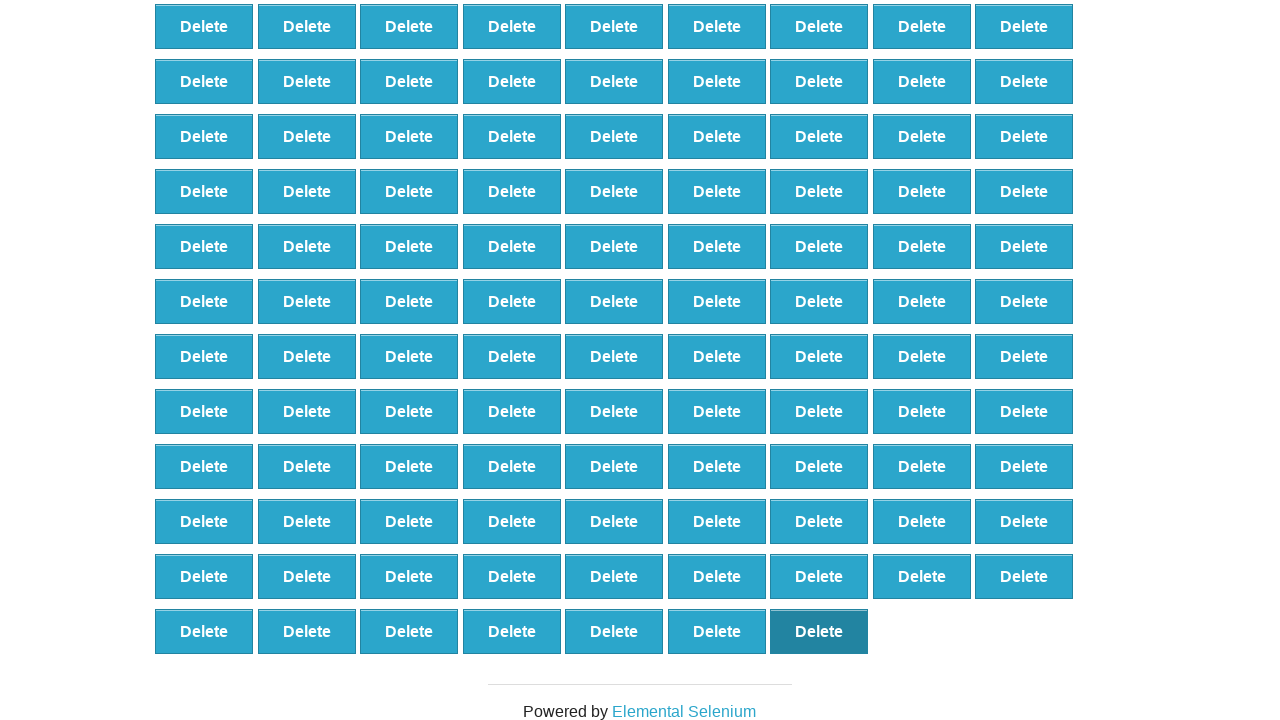

Removed element 224 of 500 at (819, 631) on xpath=//*[@id="elements"]/button[277]
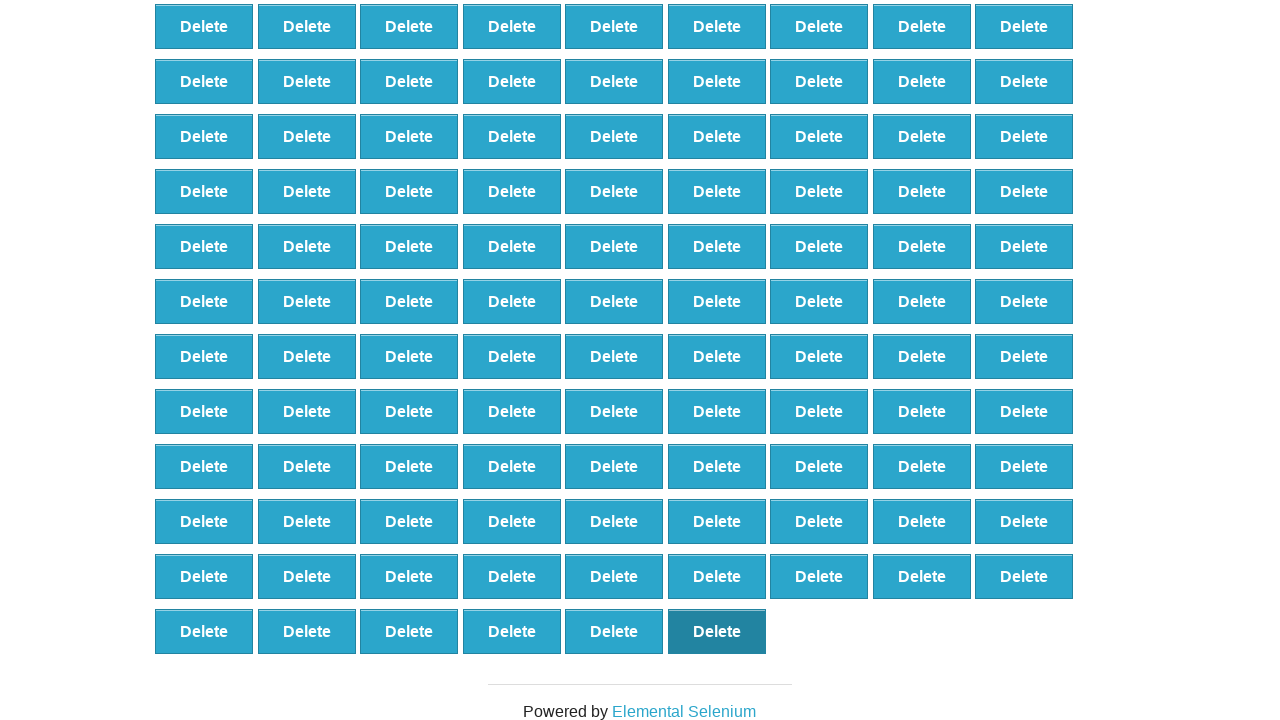

Removed element 225 of 500 at (717, 631) on xpath=//*[@id="elements"]/button[276]
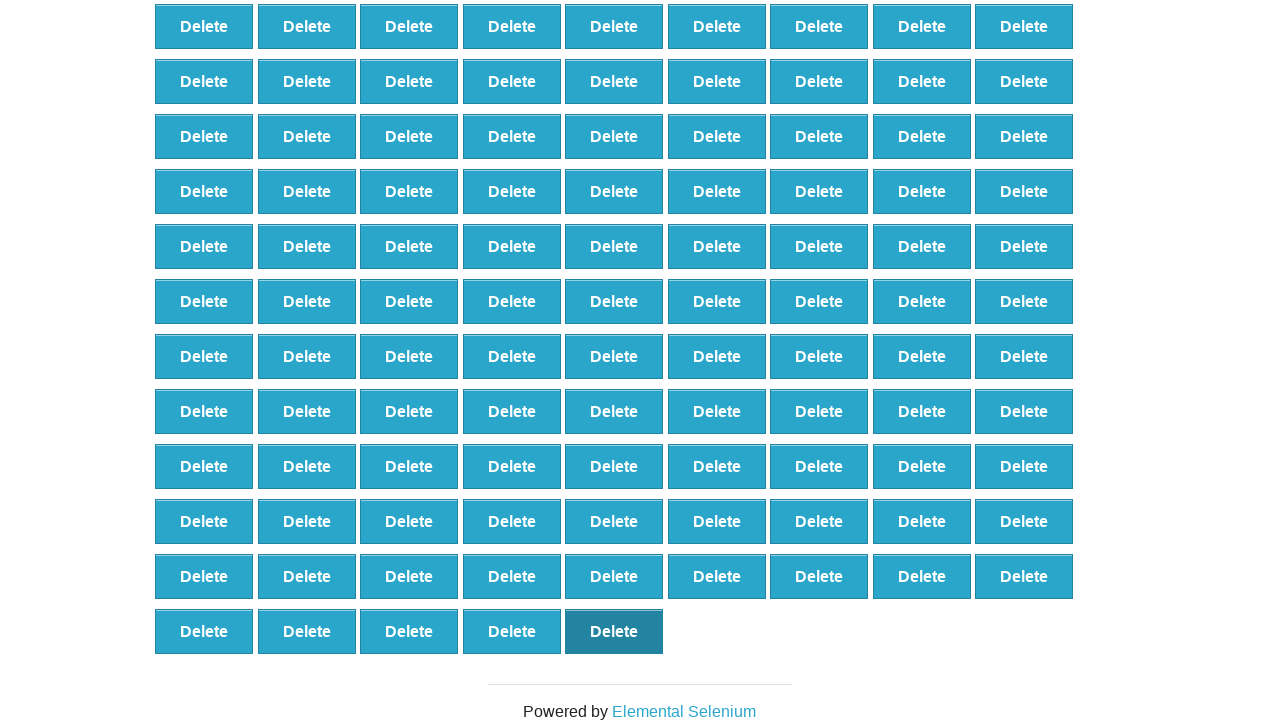

Removed element 226 of 500 at (614, 631) on xpath=//*[@id="elements"]/button[275]
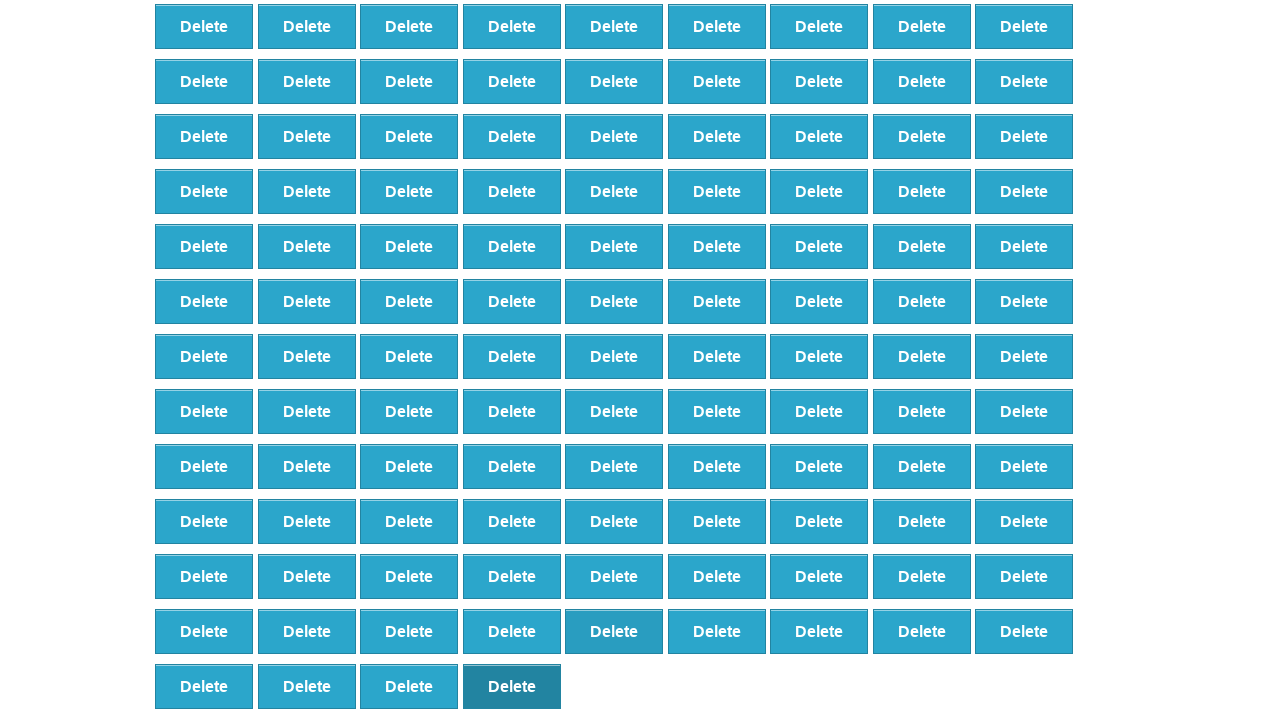

Removed element 227 of 500 at (512, 686) on xpath=//*[@id="elements"]/button[274]
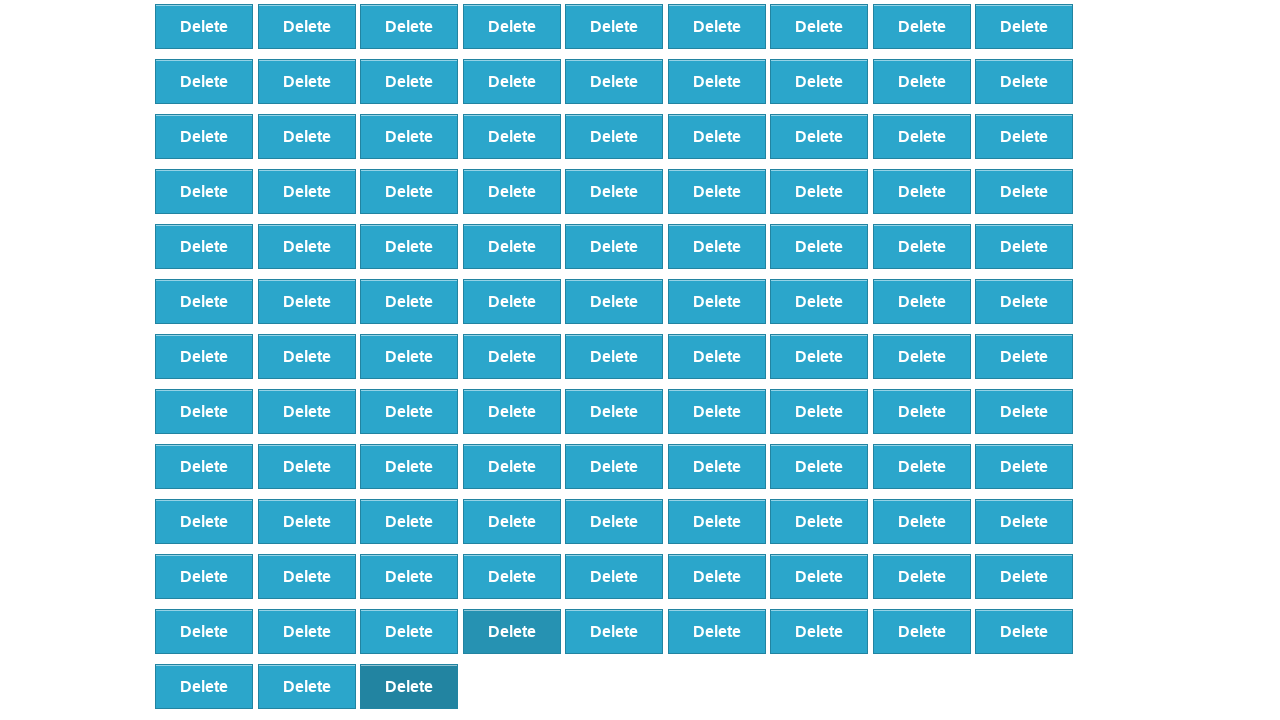

Removed element 228 of 500 at (409, 686) on xpath=//*[@id="elements"]/button[273]
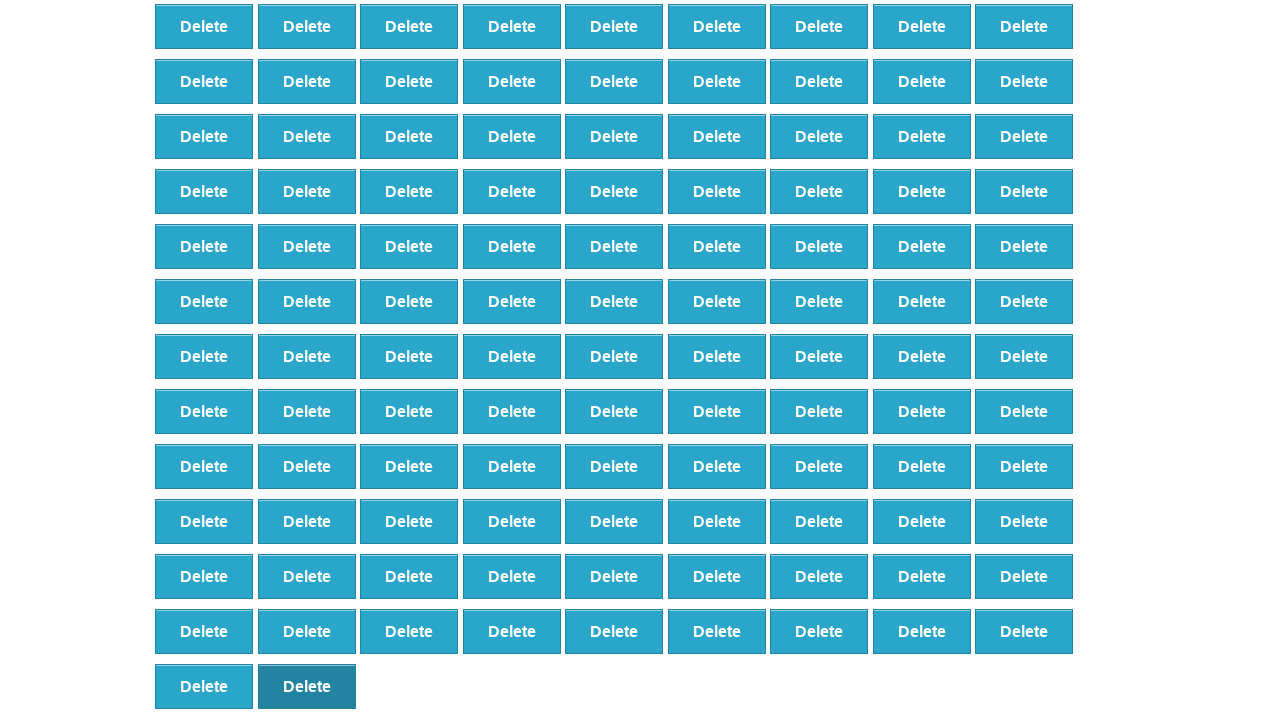

Removed element 229 of 500 at (307, 686) on xpath=//*[@id="elements"]/button[272]
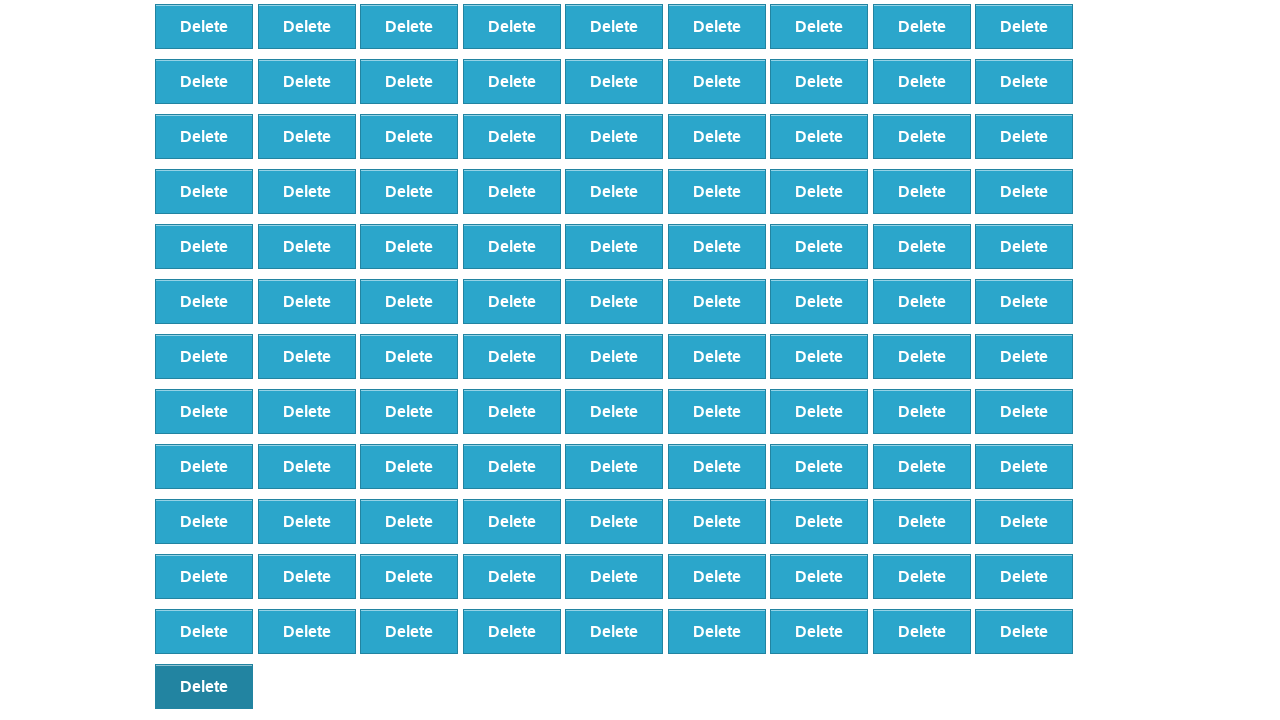

Removed element 230 of 500 at (204, 686) on xpath=//*[@id="elements"]/button[271]
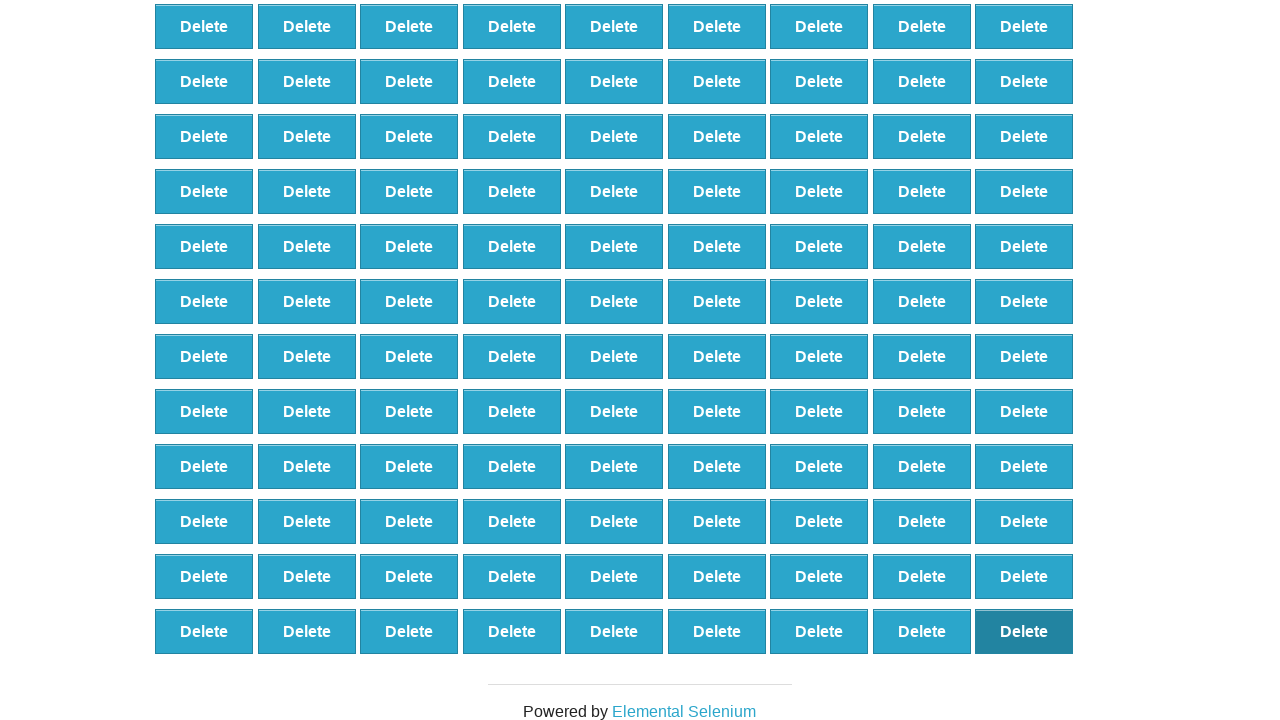

Removed element 231 of 500 at (1024, 631) on xpath=//*[@id="elements"]/button[270]
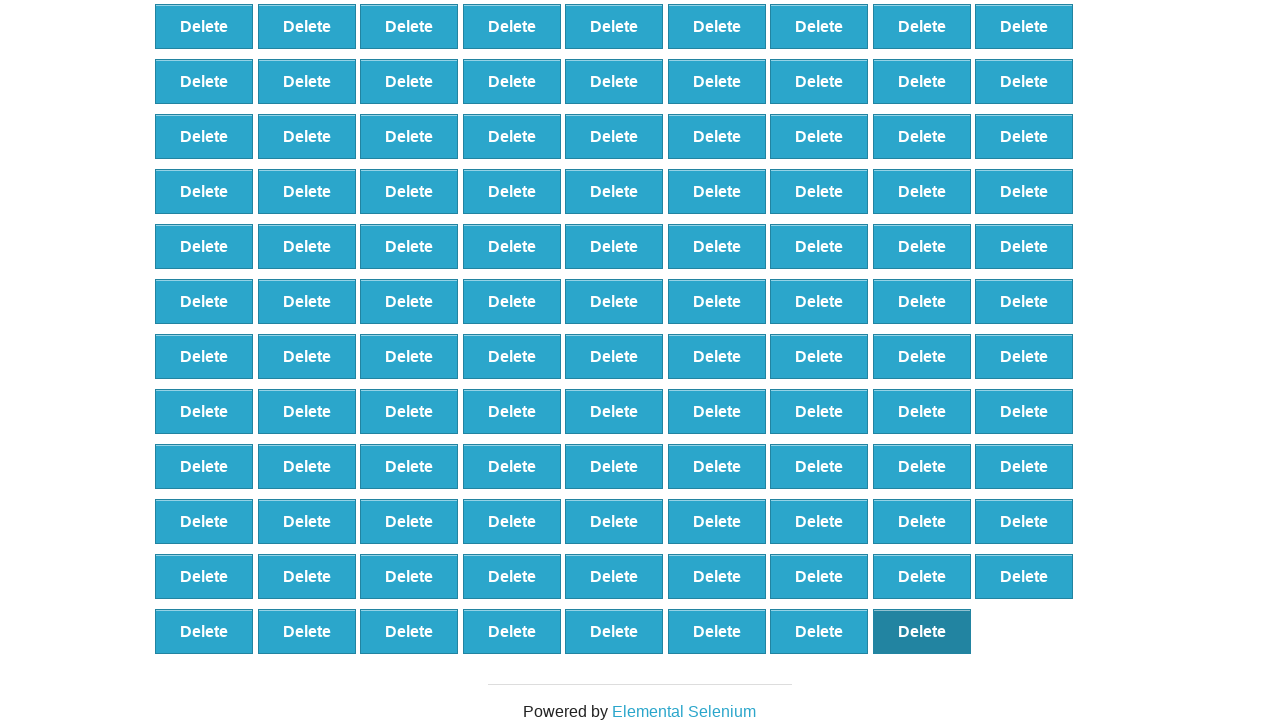

Removed element 232 of 500 at (922, 631) on xpath=//*[@id="elements"]/button[269]
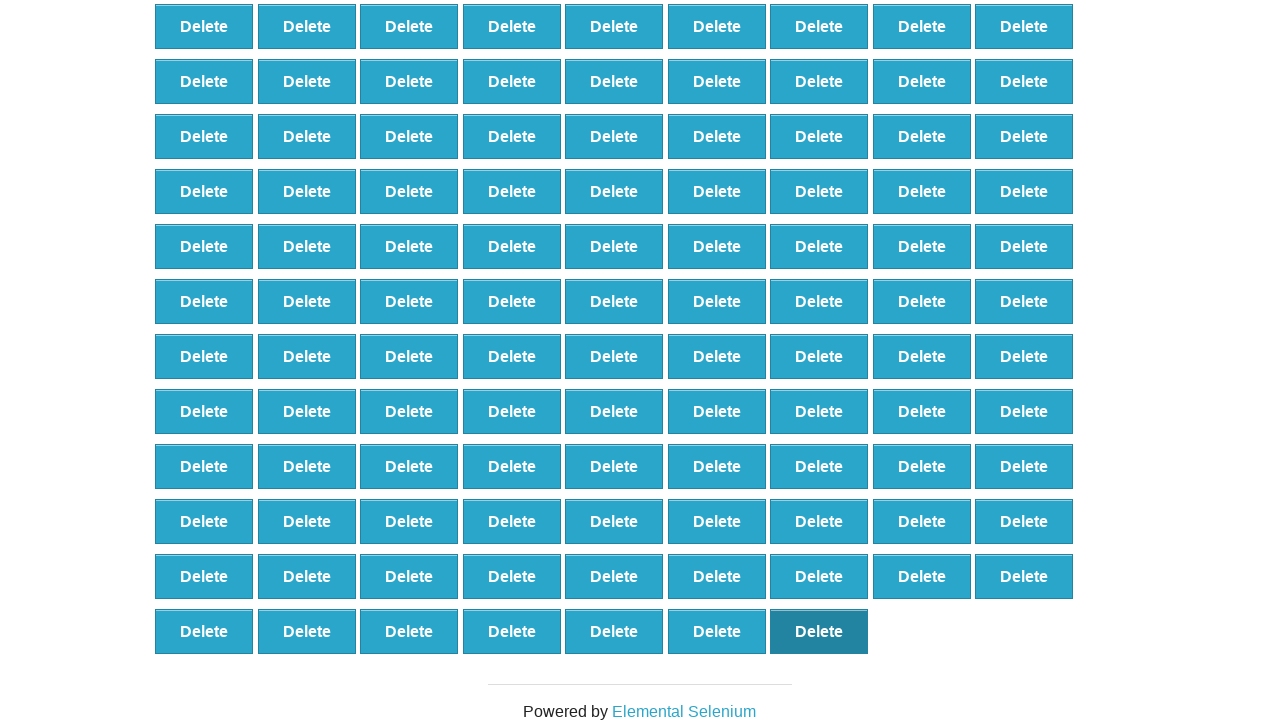

Removed element 233 of 500 at (819, 631) on xpath=//*[@id="elements"]/button[268]
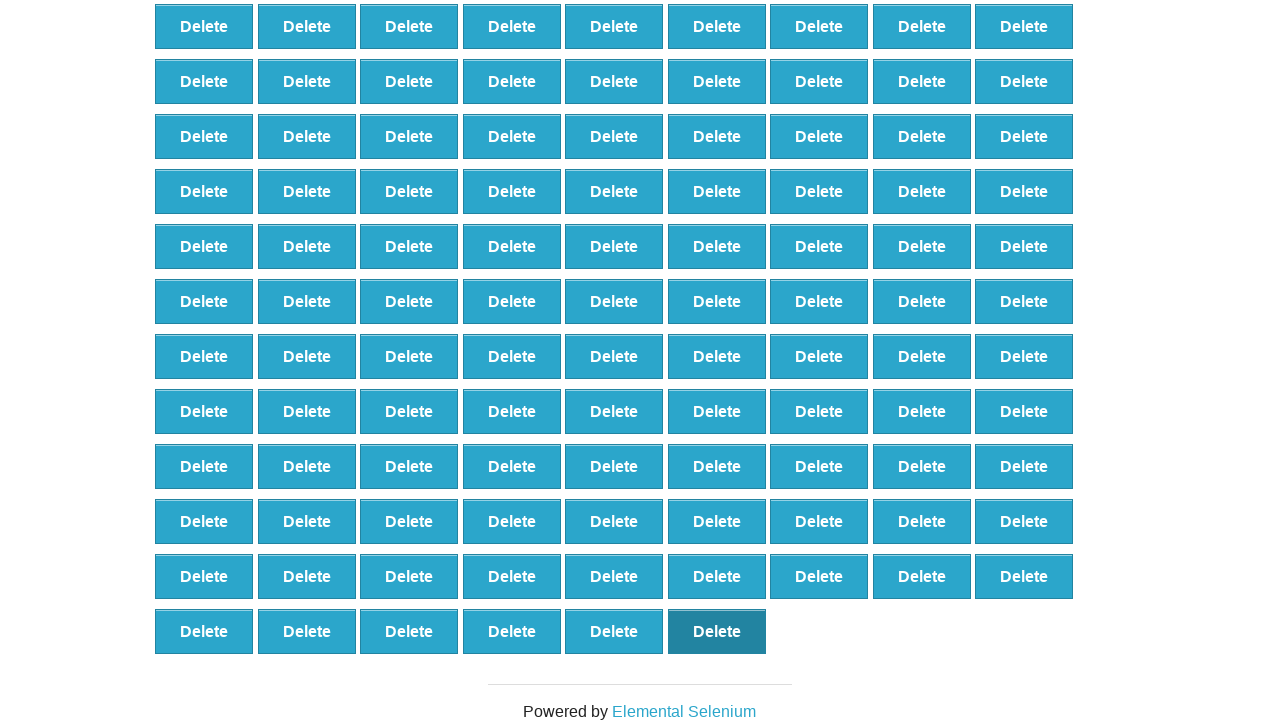

Removed element 234 of 500 at (717, 631) on xpath=//*[@id="elements"]/button[267]
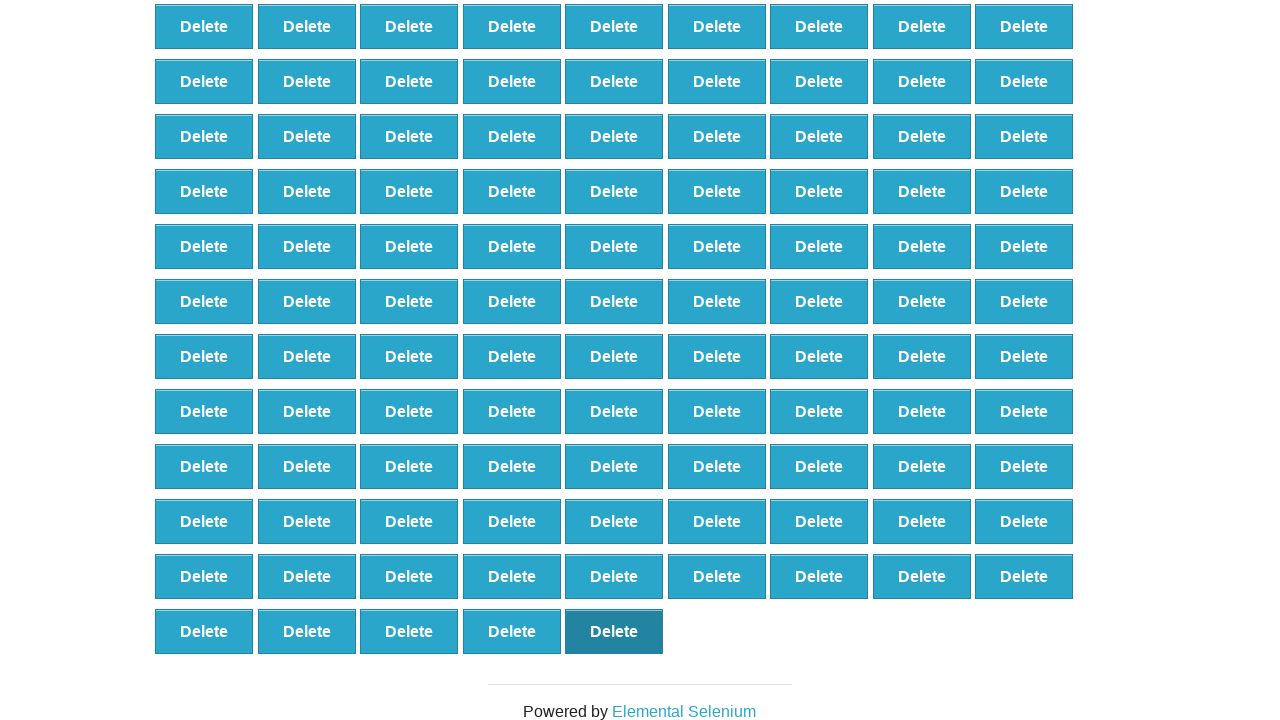

Removed element 235 of 500 at (614, 631) on xpath=//*[@id="elements"]/button[266]
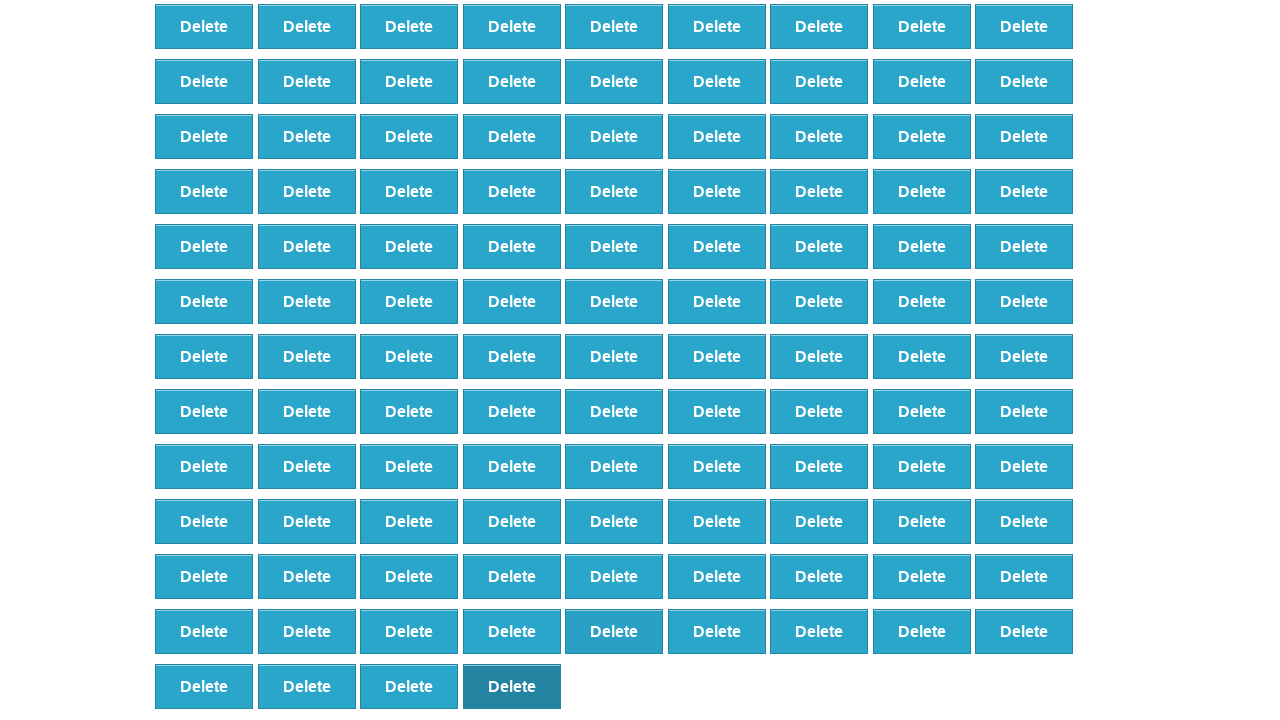

Removed element 236 of 500 at (512, 686) on xpath=//*[@id="elements"]/button[265]
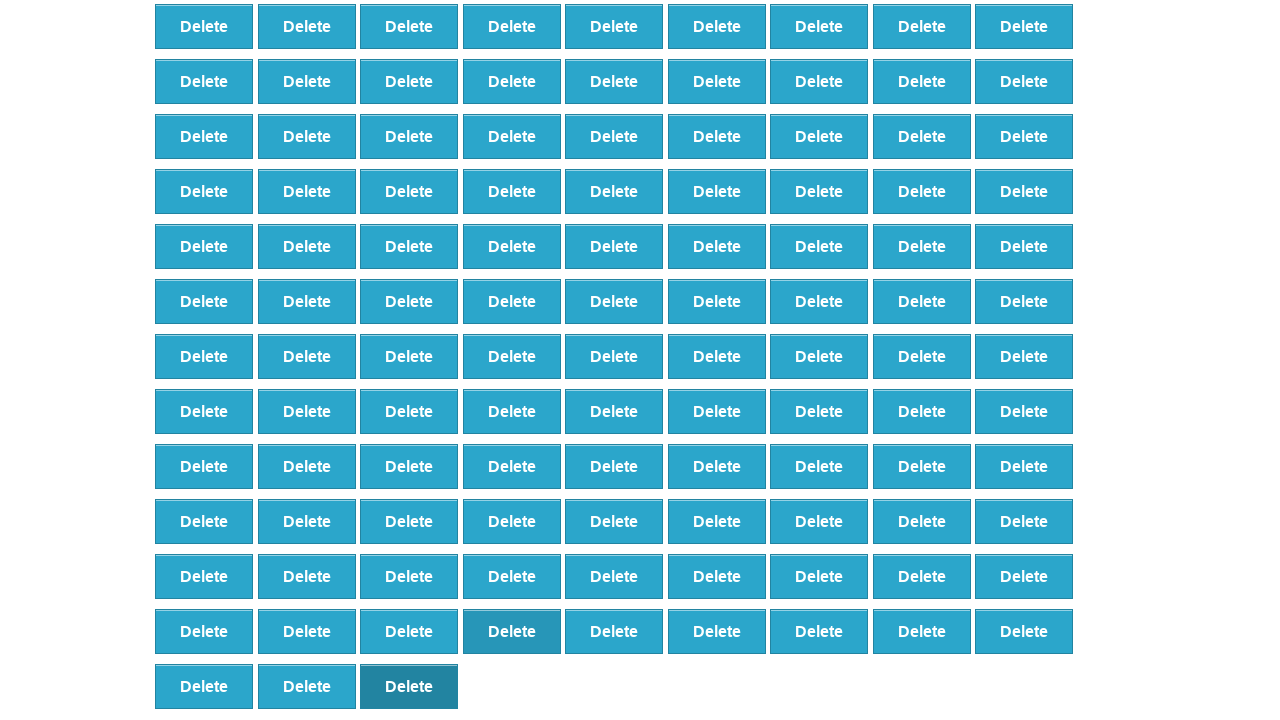

Removed element 237 of 500 at (409, 686) on xpath=//*[@id="elements"]/button[264]
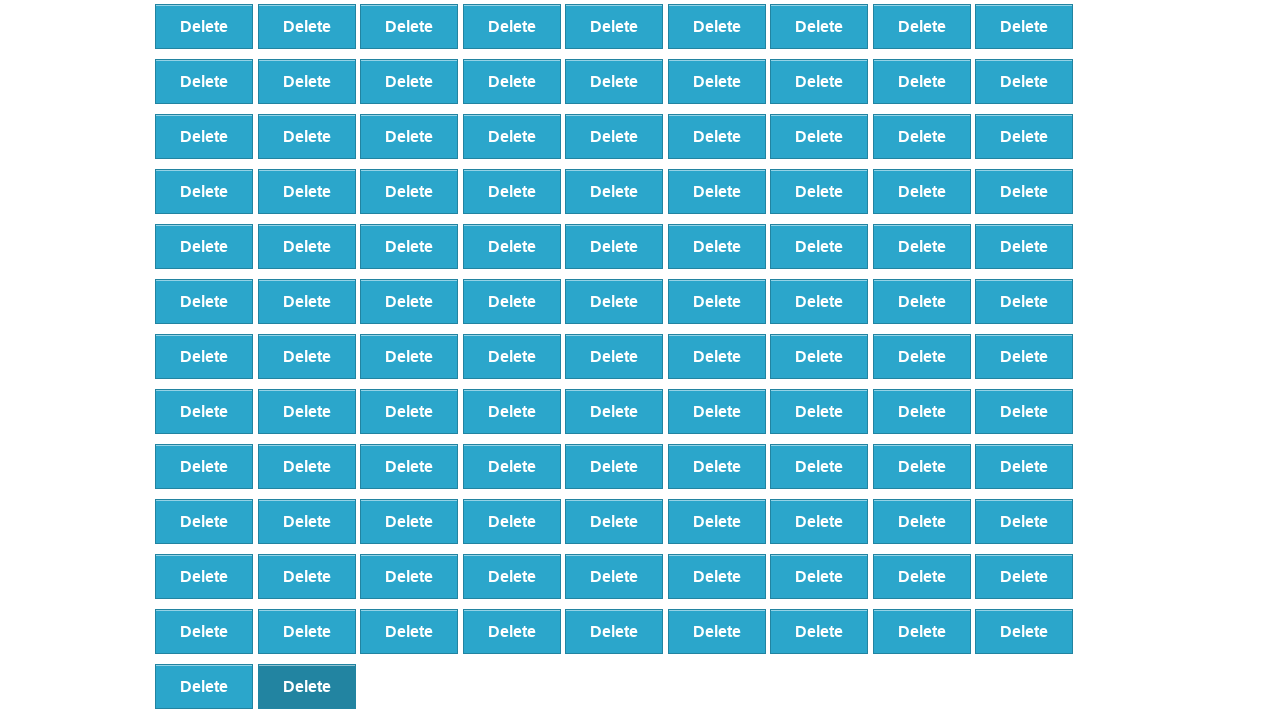

Removed element 238 of 500 at (307, 686) on xpath=//*[@id="elements"]/button[263]
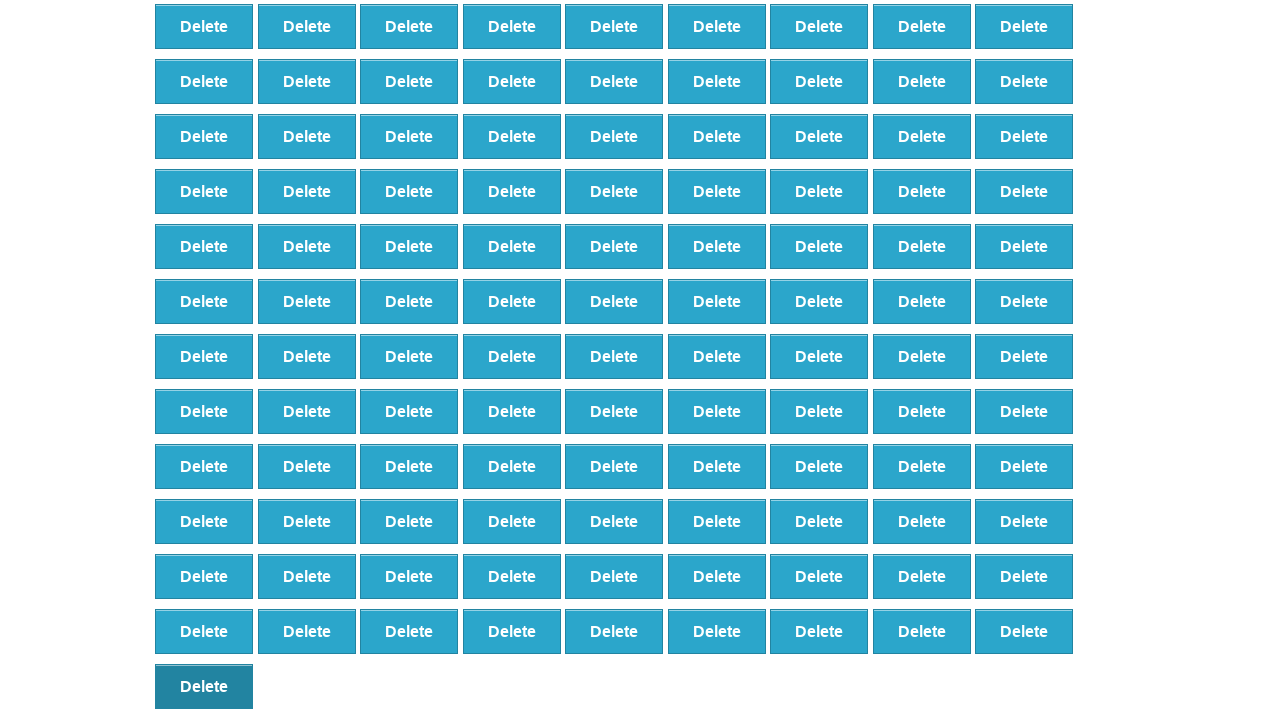

Removed element 239 of 500 at (204, 686) on xpath=//*[@id="elements"]/button[262]
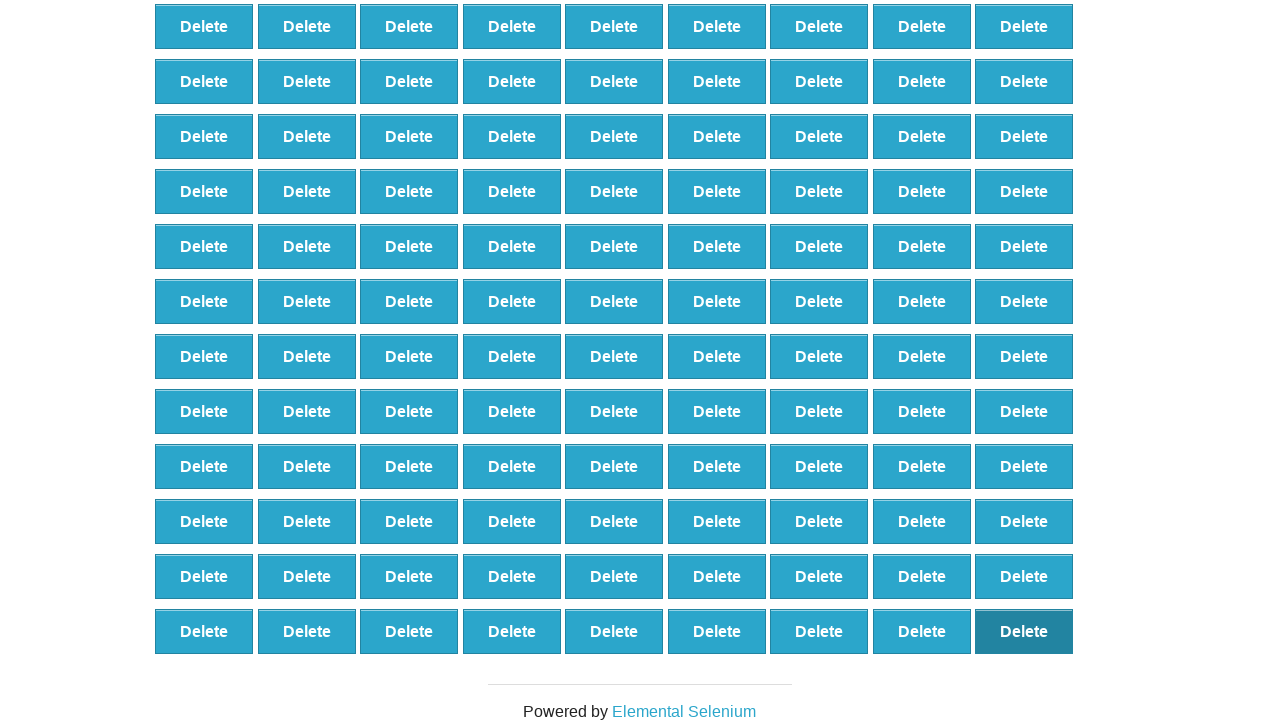

Removed element 240 of 500 at (1024, 631) on xpath=//*[@id="elements"]/button[261]
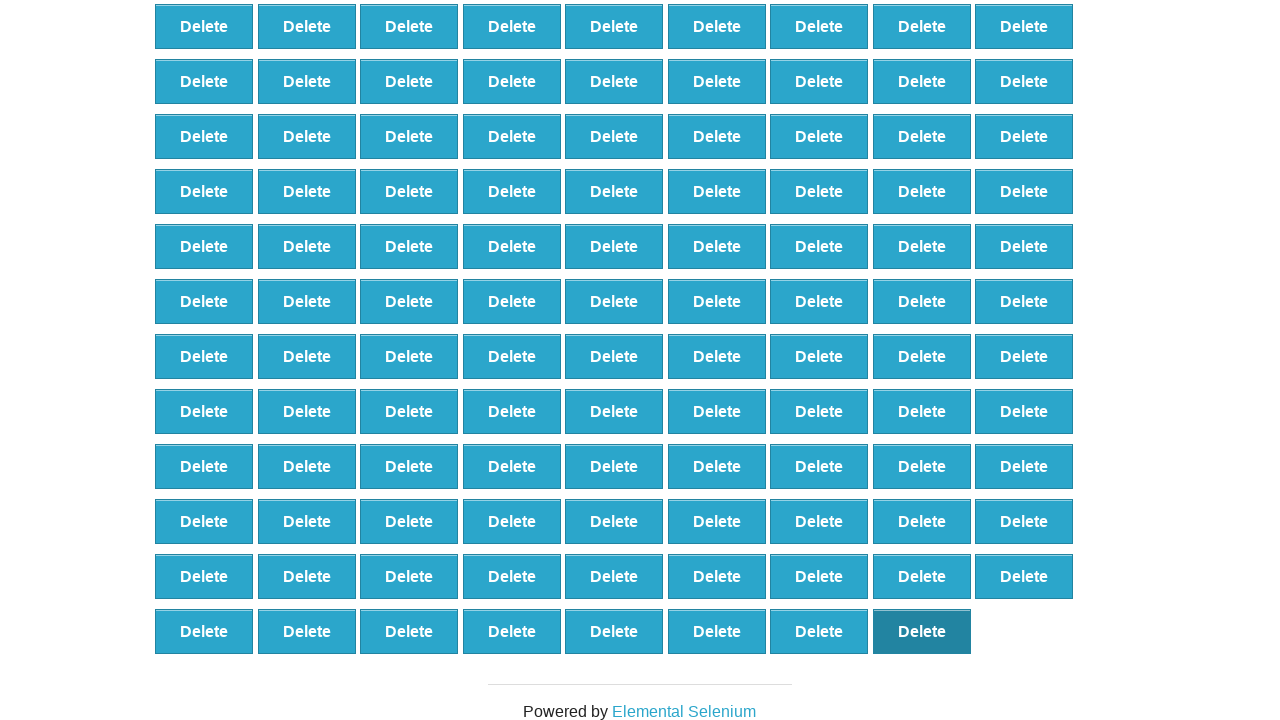

Removed element 241 of 500 at (922, 631) on xpath=//*[@id="elements"]/button[260]
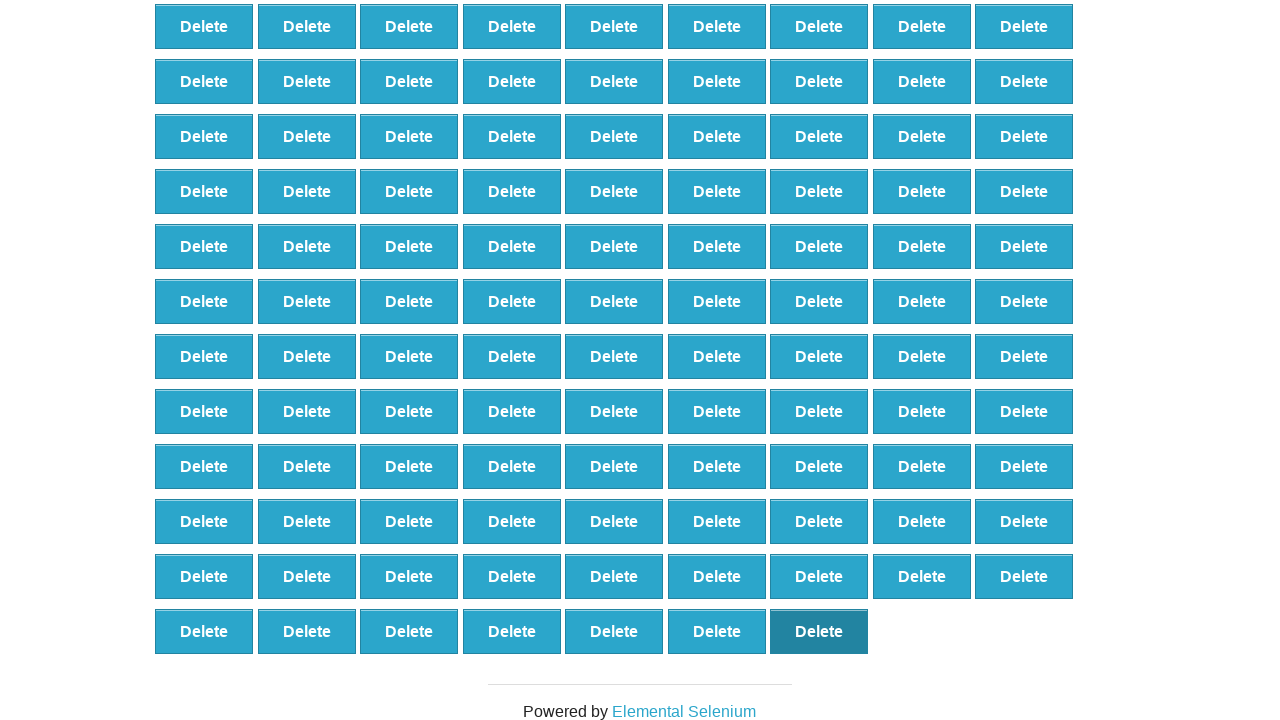

Removed element 242 of 500 at (819, 631) on xpath=//*[@id="elements"]/button[259]
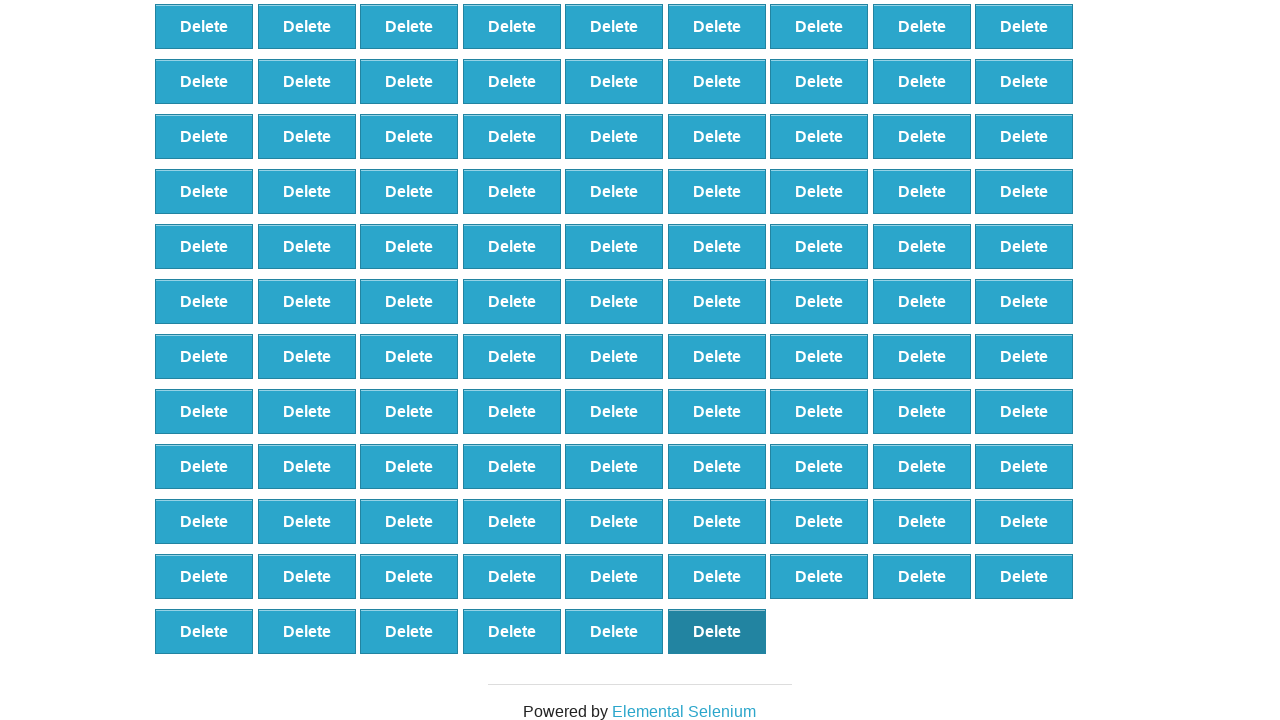

Removed element 243 of 500 at (717, 631) on xpath=//*[@id="elements"]/button[258]
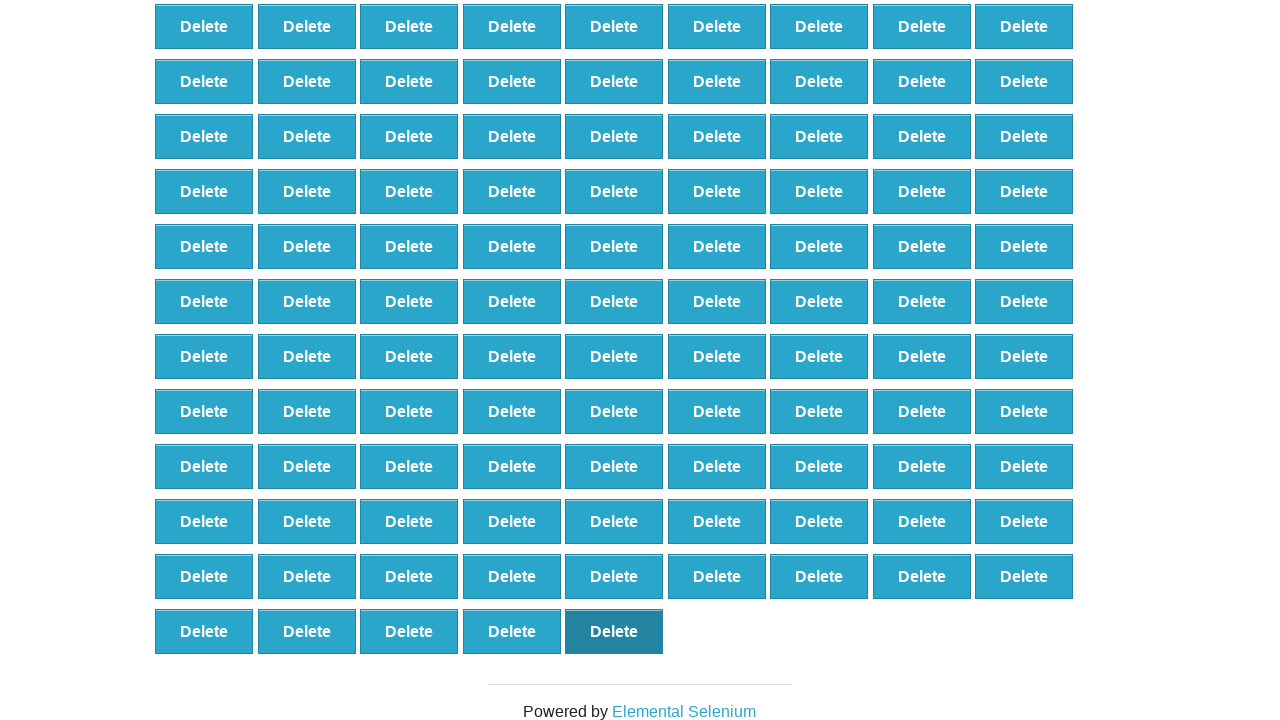

Removed element 244 of 500 at (614, 631) on xpath=//*[@id="elements"]/button[257]
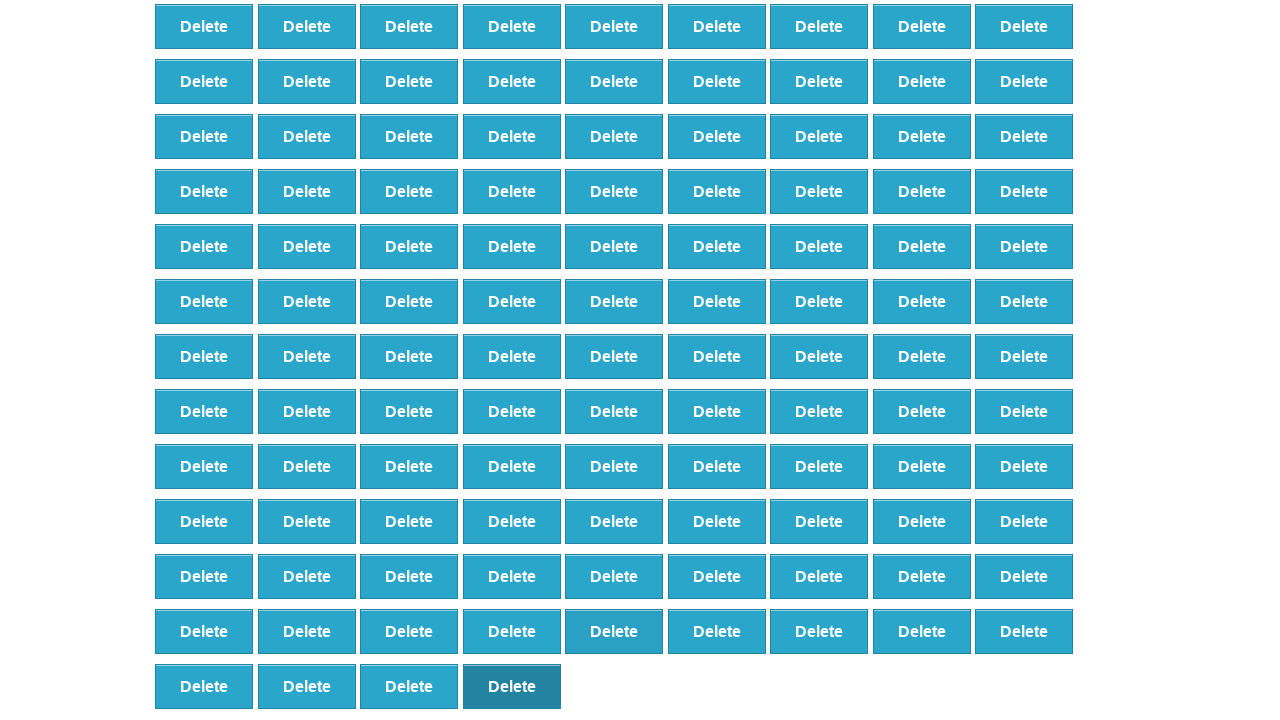

Removed element 245 of 500 at (512, 686) on xpath=//*[@id="elements"]/button[256]
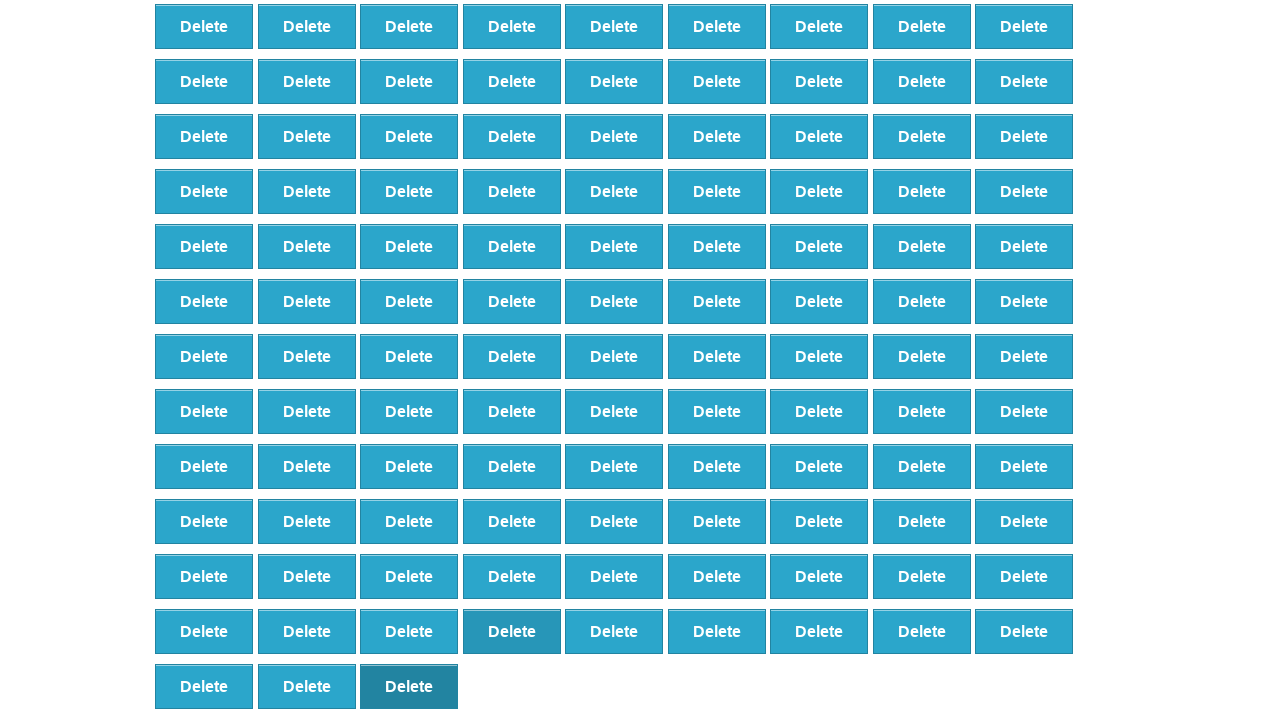

Removed element 246 of 500 at (409, 686) on xpath=//*[@id="elements"]/button[255]
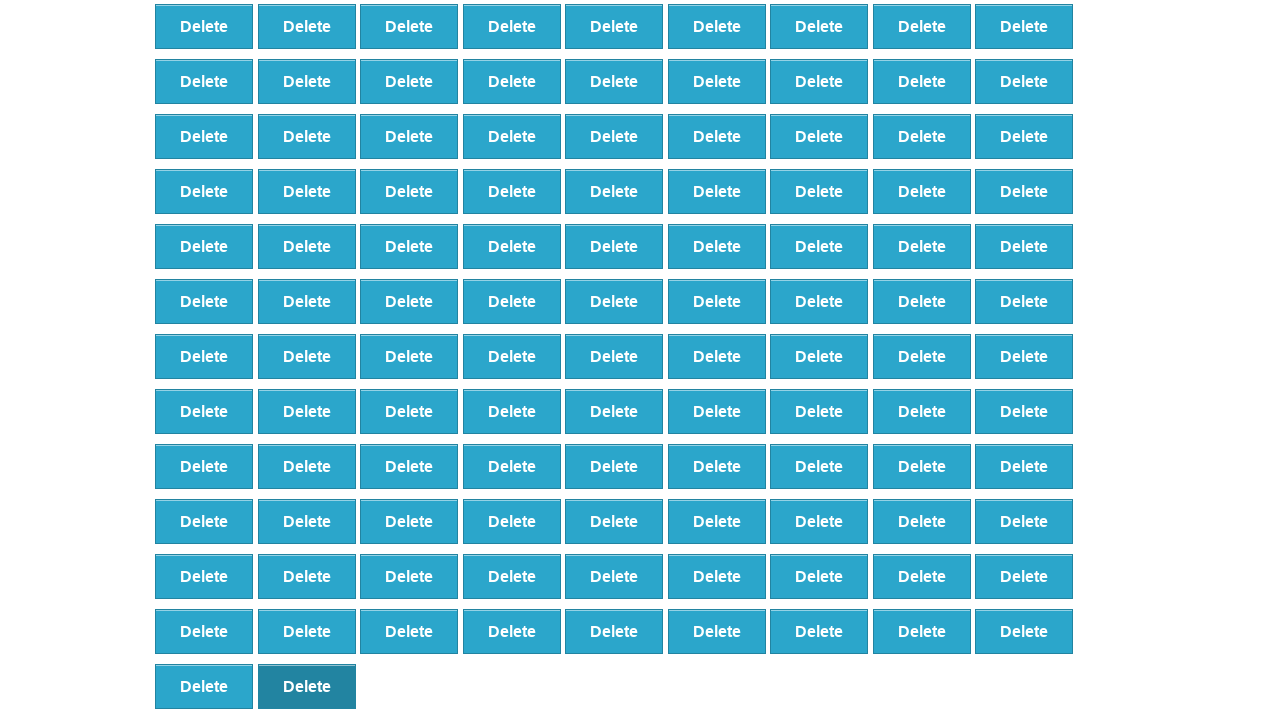

Removed element 247 of 500 at (307, 686) on xpath=//*[@id="elements"]/button[254]
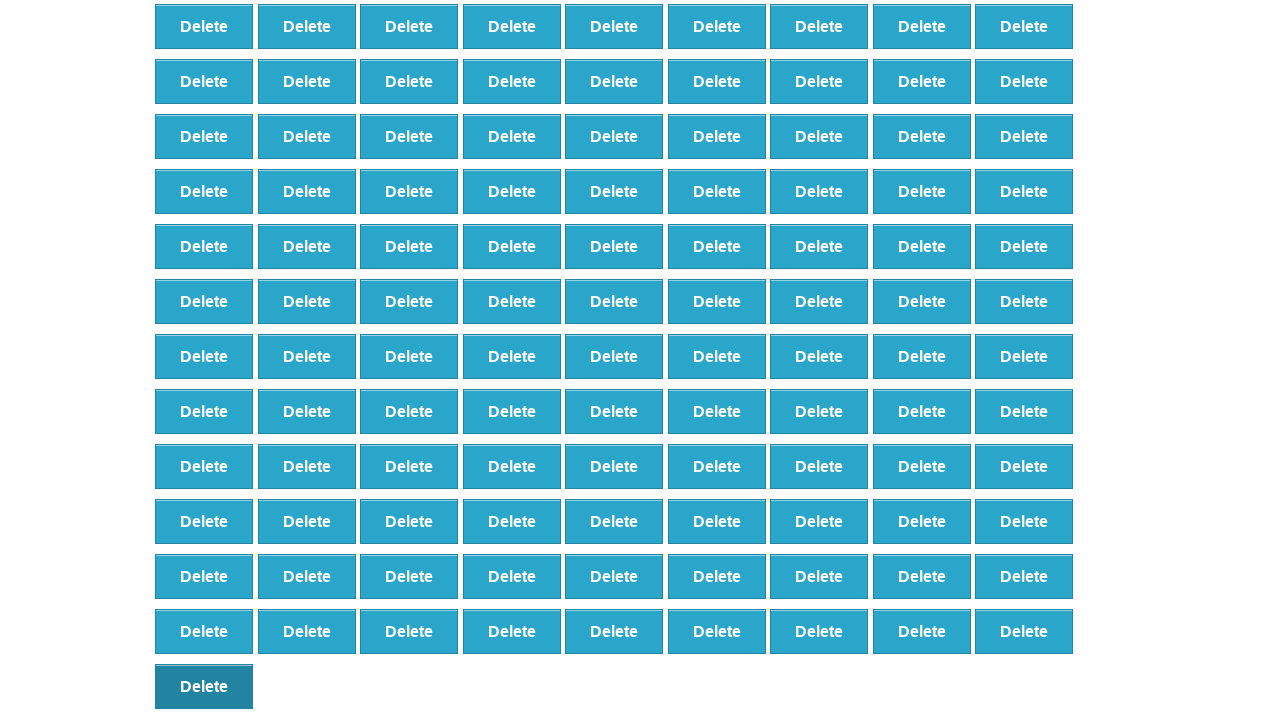

Removed element 248 of 500 at (204, 686) on xpath=//*[@id="elements"]/button[253]
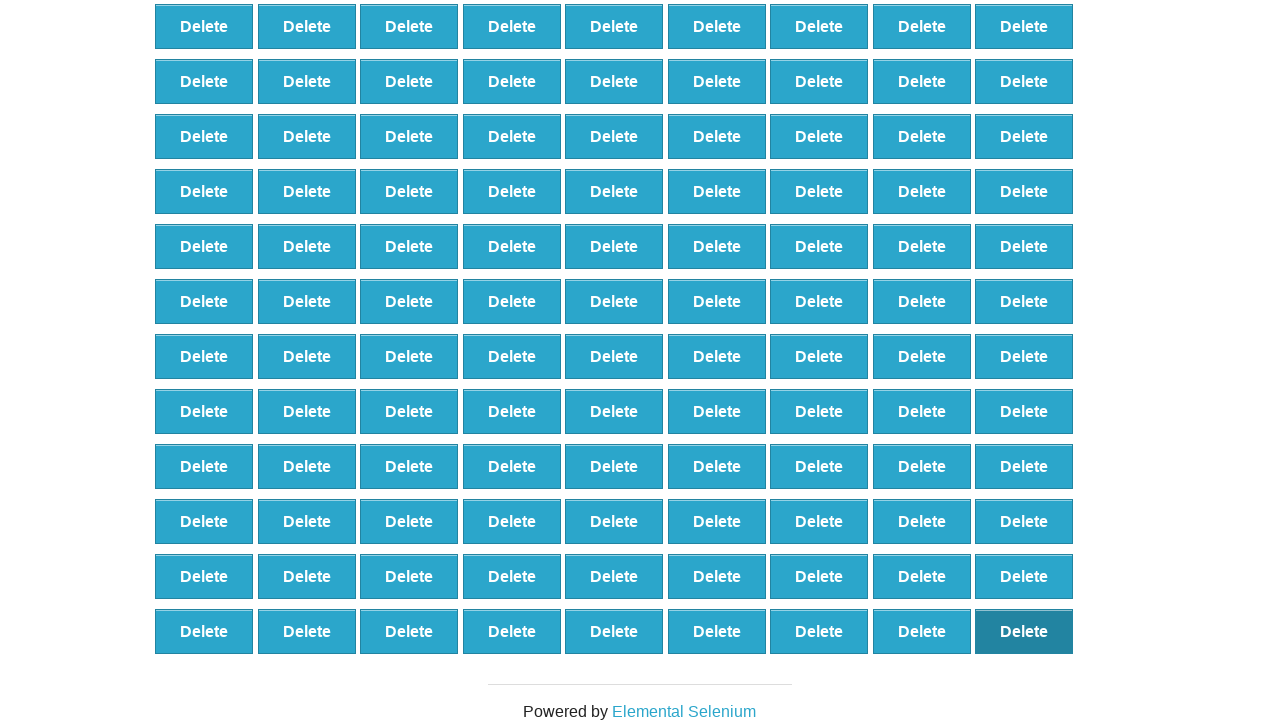

Removed element 249 of 500 at (1024, 631) on xpath=//*[@id="elements"]/button[252]
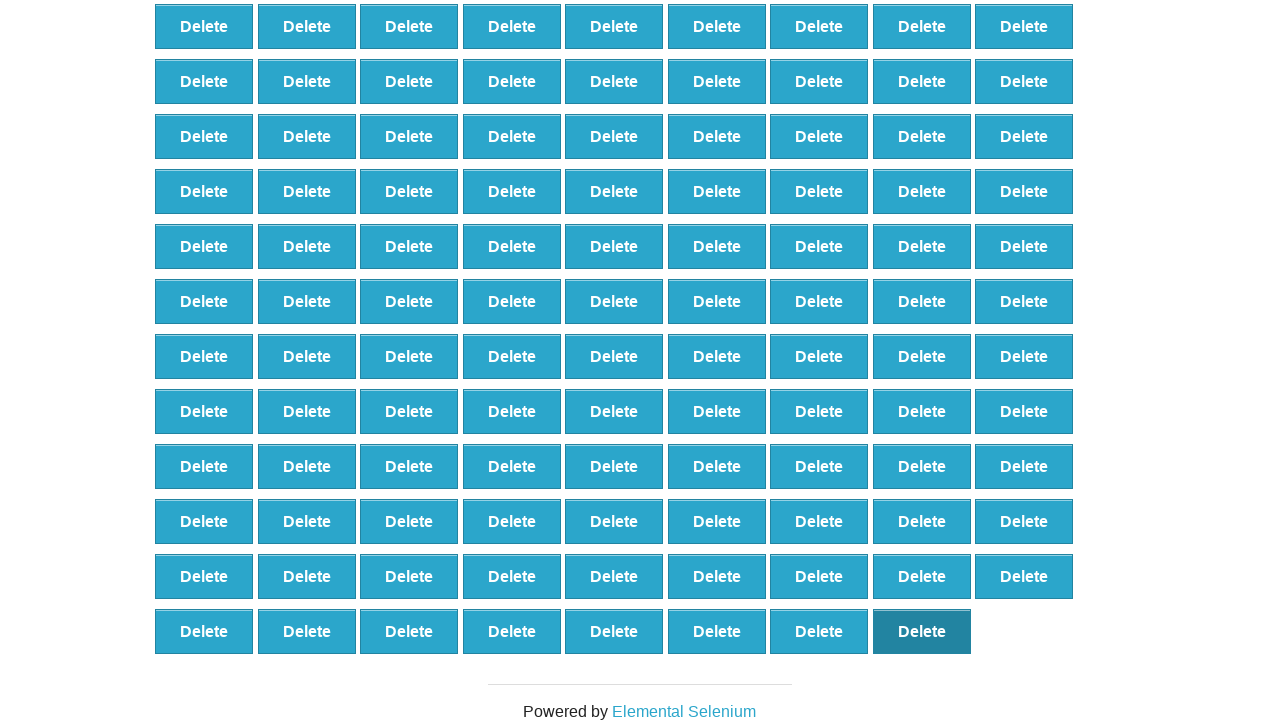

Removed element 250 of 500 at (922, 631) on xpath=//*[@id="elements"]/button[251]
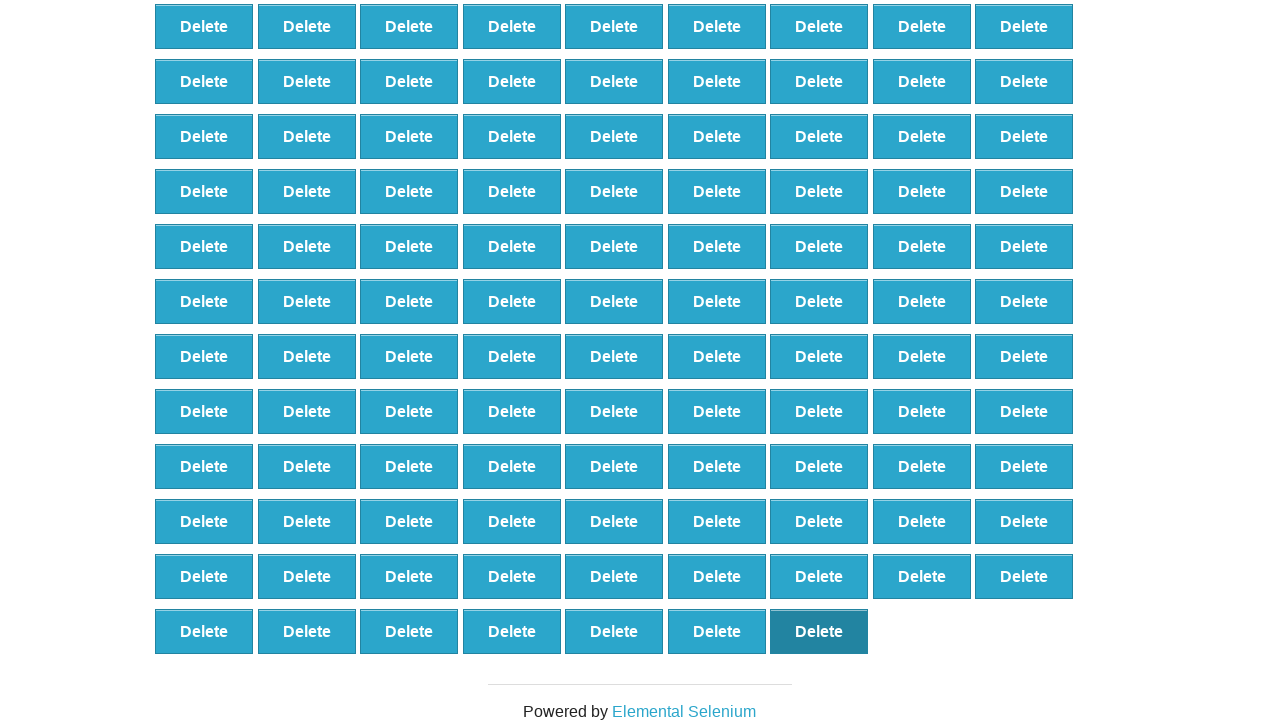

Removed element 251 of 500 at (819, 631) on xpath=//*[@id="elements"]/button[250]
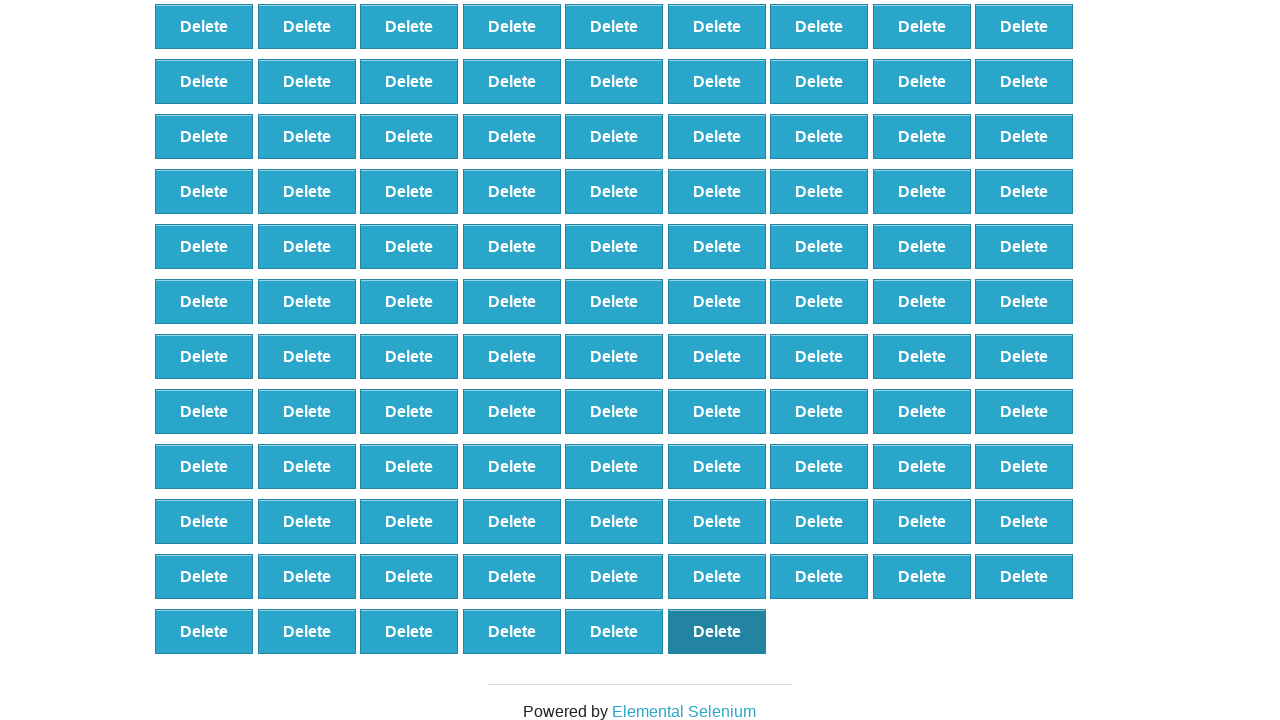

Removed element 252 of 500 at (717, 631) on xpath=//*[@id="elements"]/button[249]
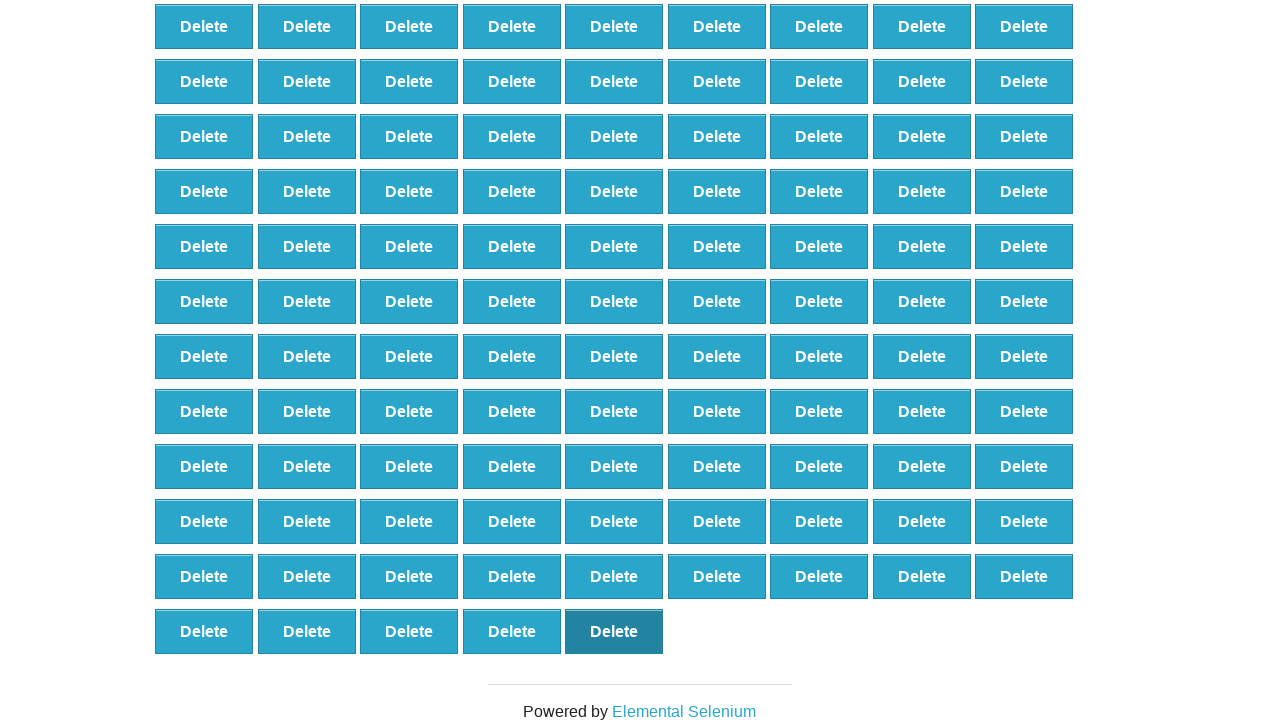

Removed element 253 of 500 at (614, 631) on xpath=//*[@id="elements"]/button[248]
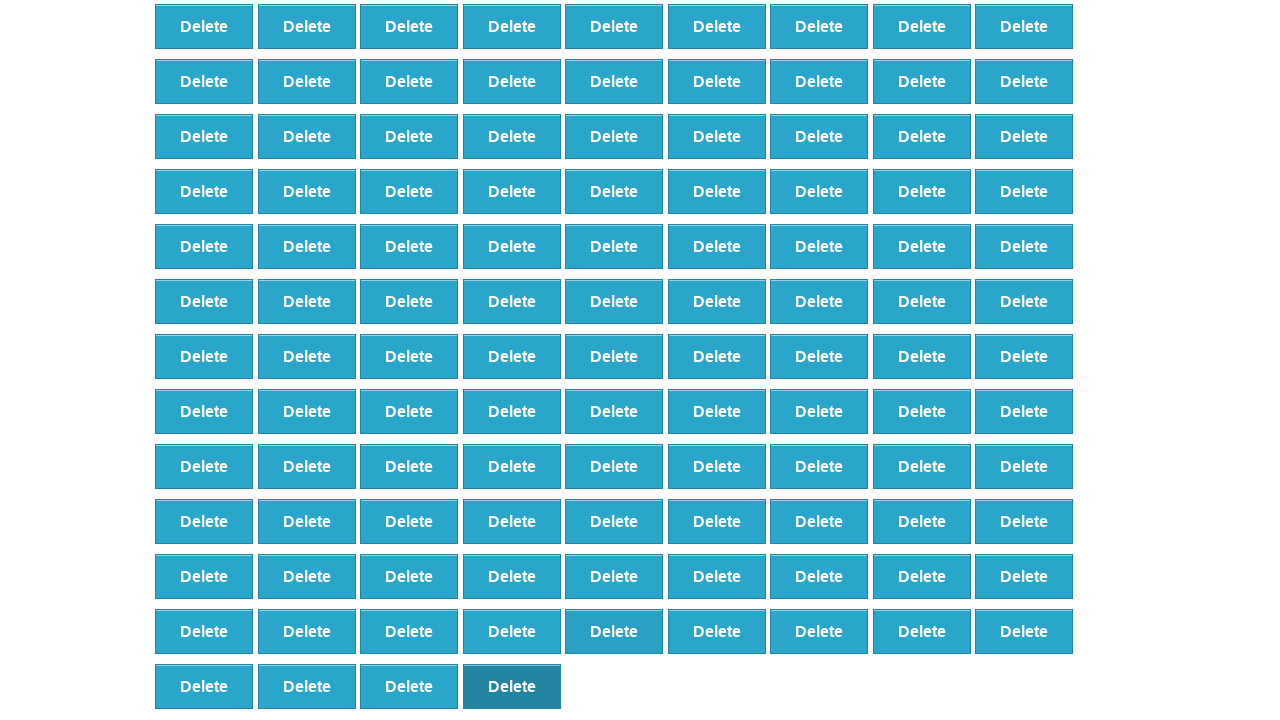

Removed element 254 of 500 at (512, 686) on xpath=//*[@id="elements"]/button[247]
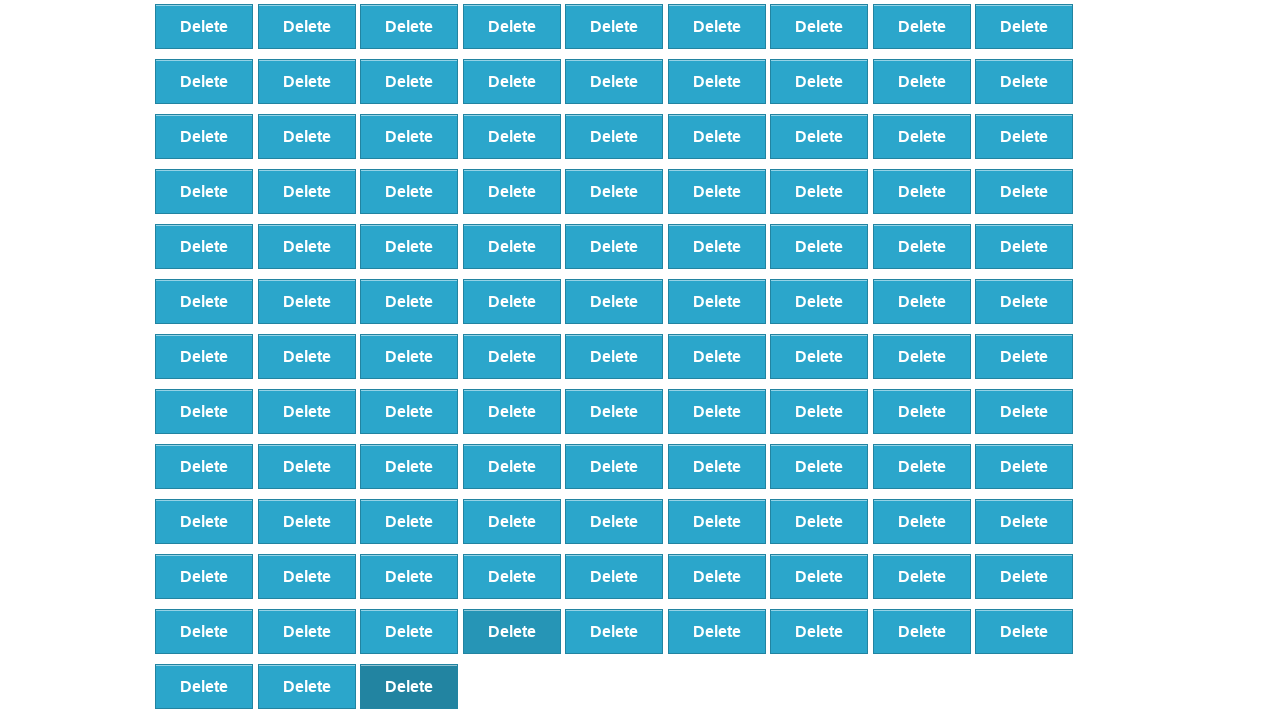

Removed element 255 of 500 at (409, 686) on xpath=//*[@id="elements"]/button[246]
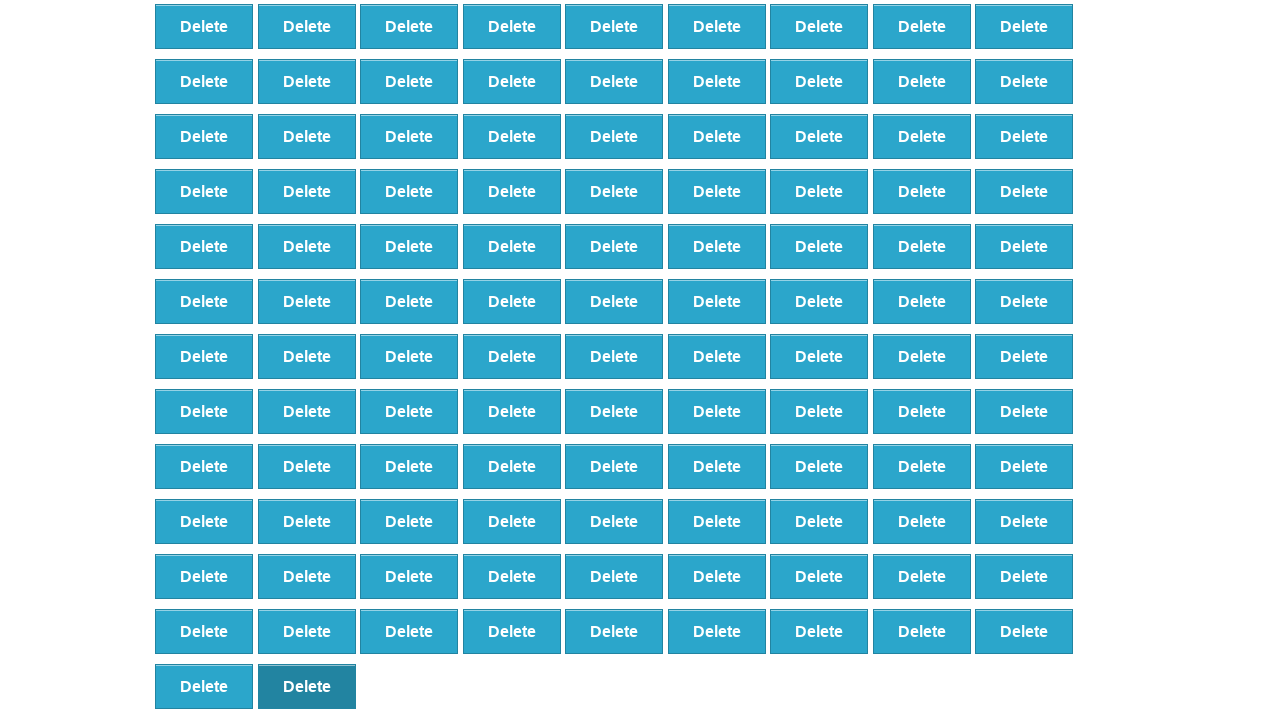

Removed element 256 of 500 at (307, 686) on xpath=//*[@id="elements"]/button[245]
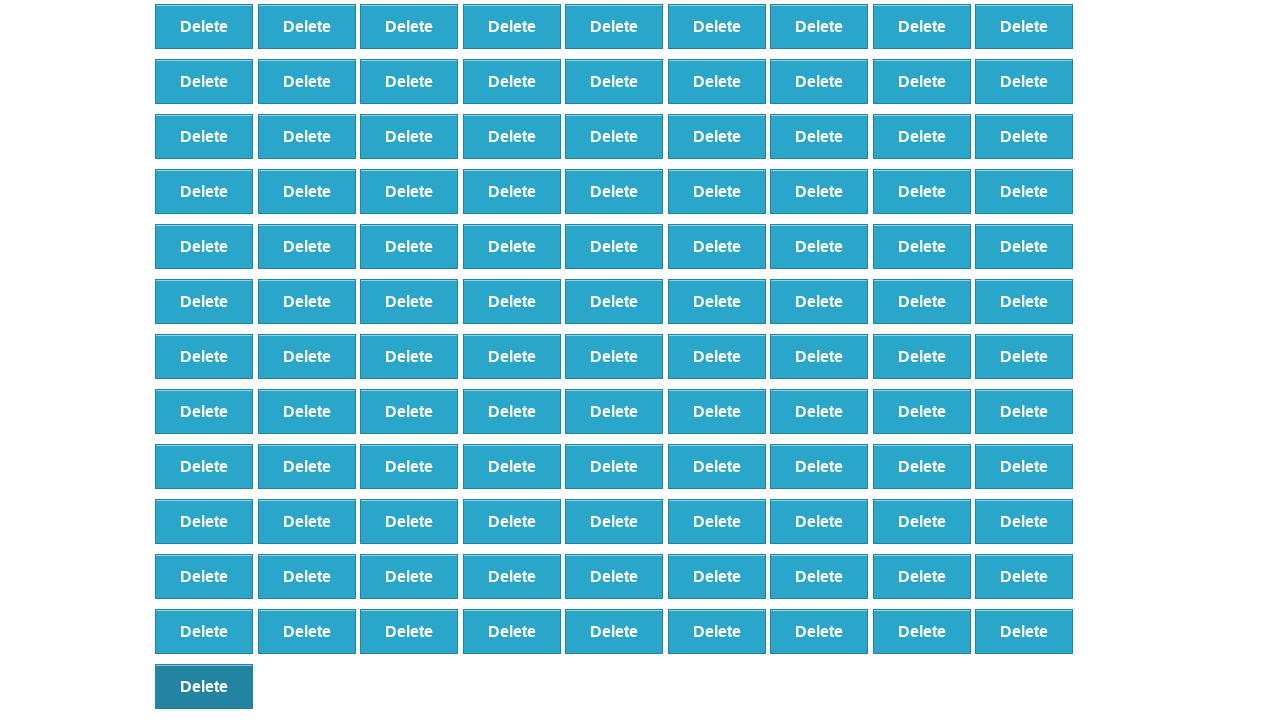

Removed element 257 of 500 at (204, 686) on xpath=//*[@id="elements"]/button[244]
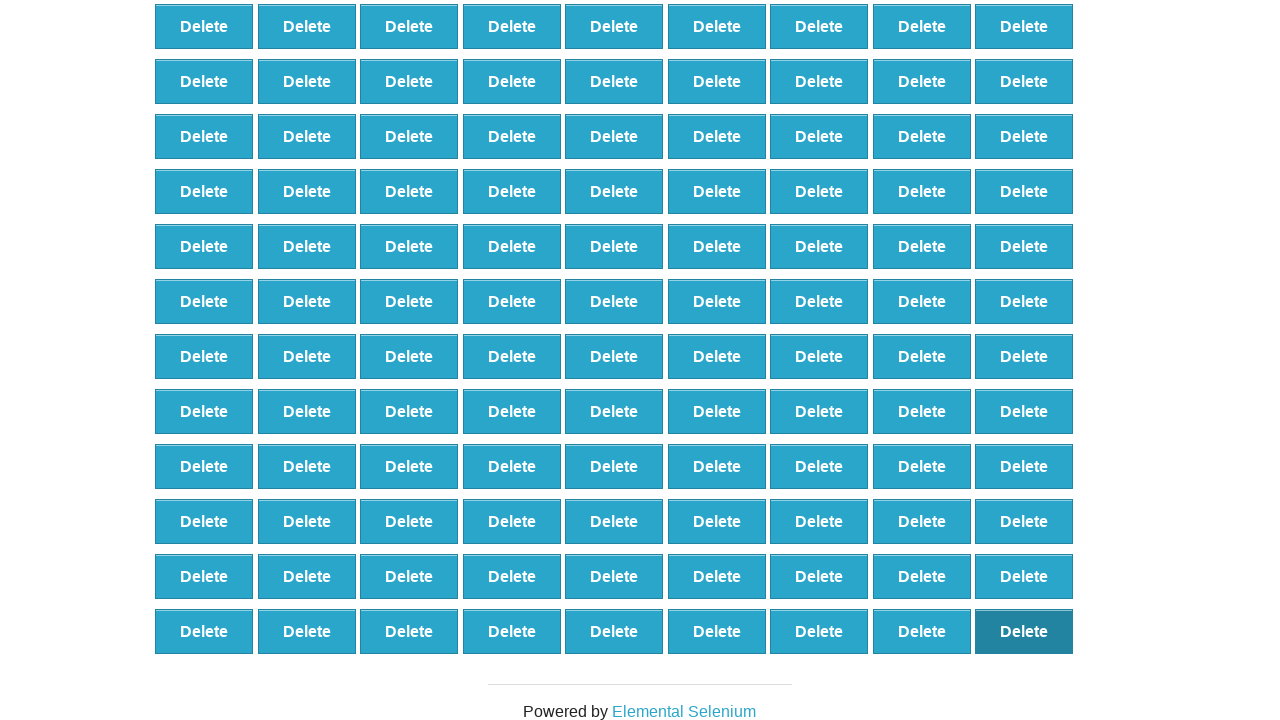

Removed element 258 of 500 at (1024, 631) on xpath=//*[@id="elements"]/button[243]
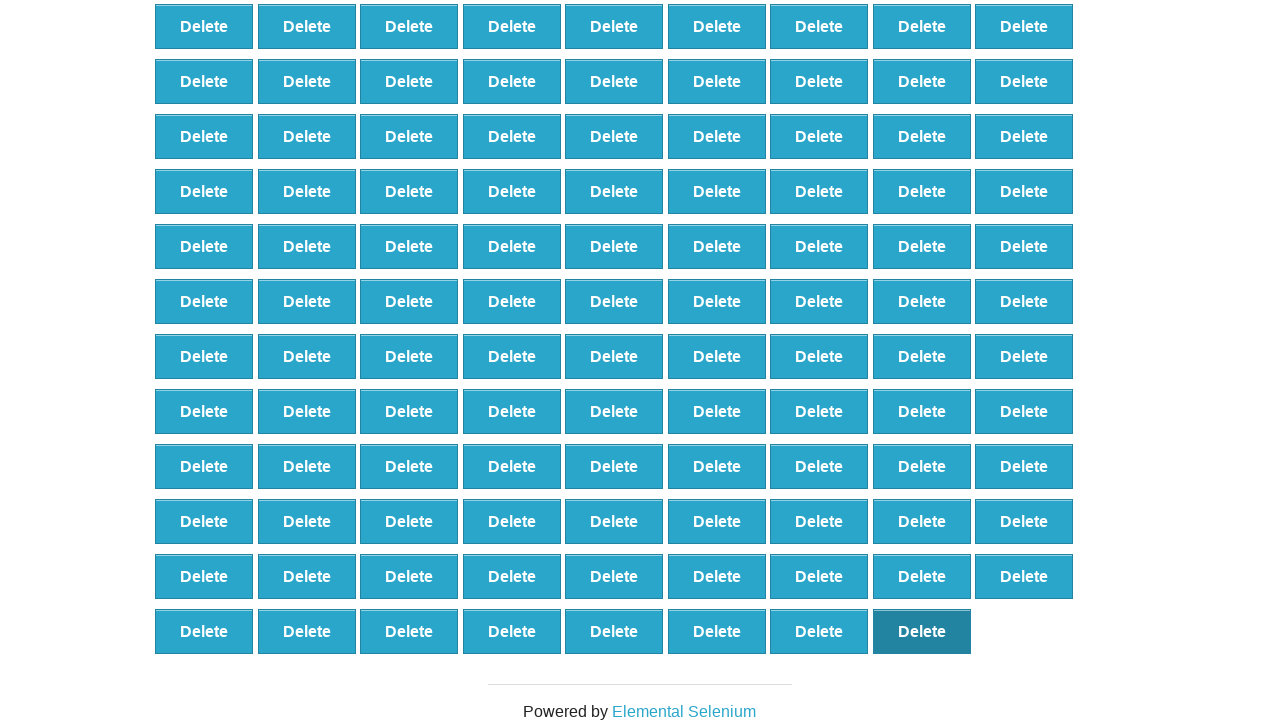

Removed element 259 of 500 at (922, 631) on xpath=//*[@id="elements"]/button[242]
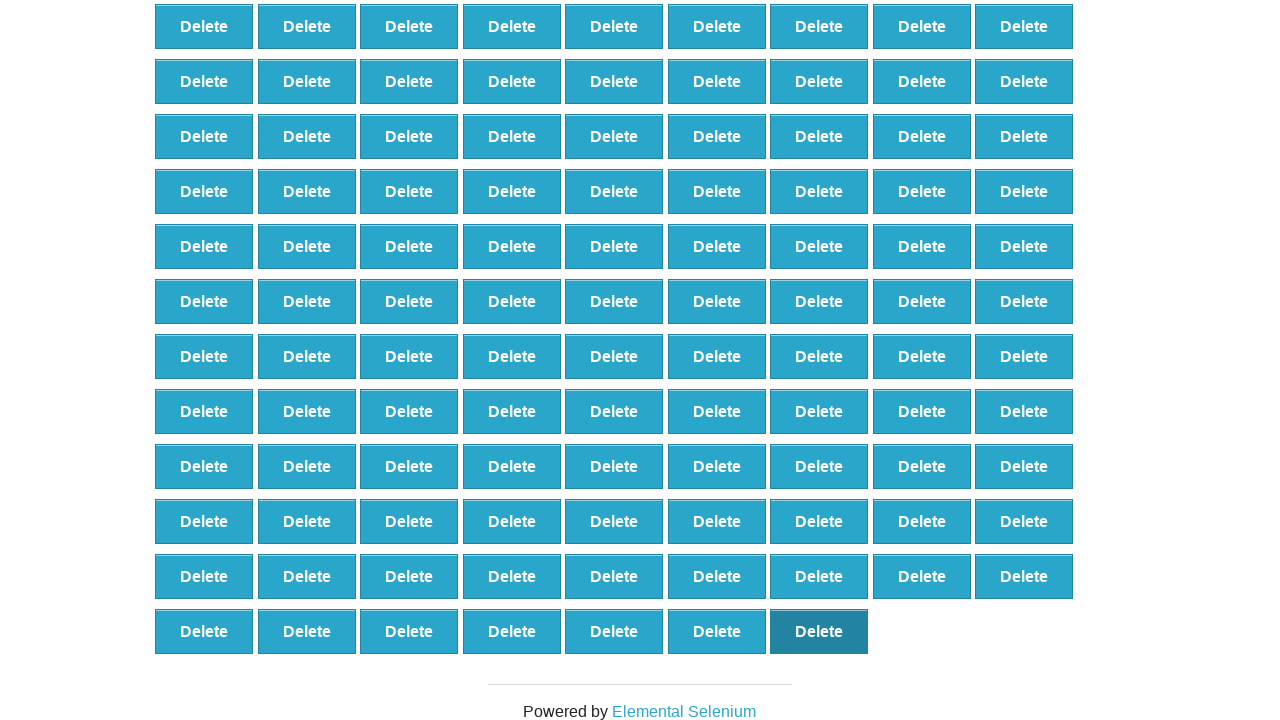

Removed element 260 of 500 at (819, 631) on xpath=//*[@id="elements"]/button[241]
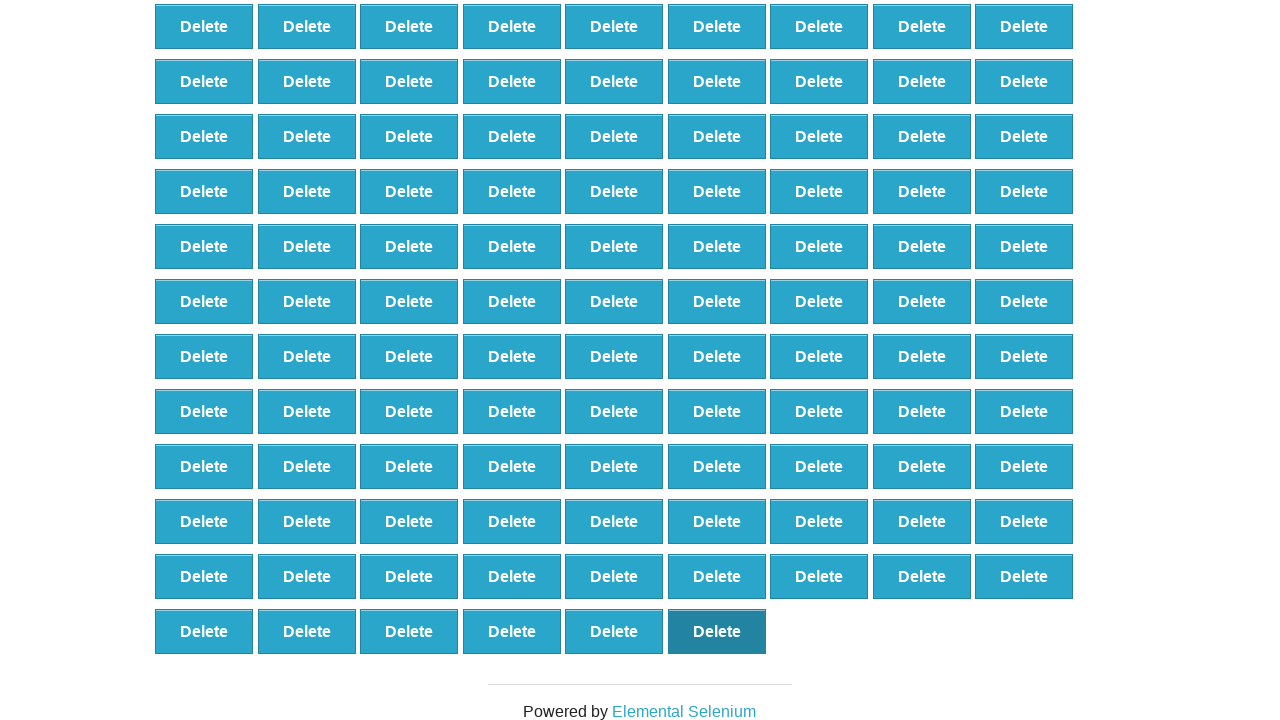

Removed element 261 of 500 at (717, 631) on xpath=//*[@id="elements"]/button[240]
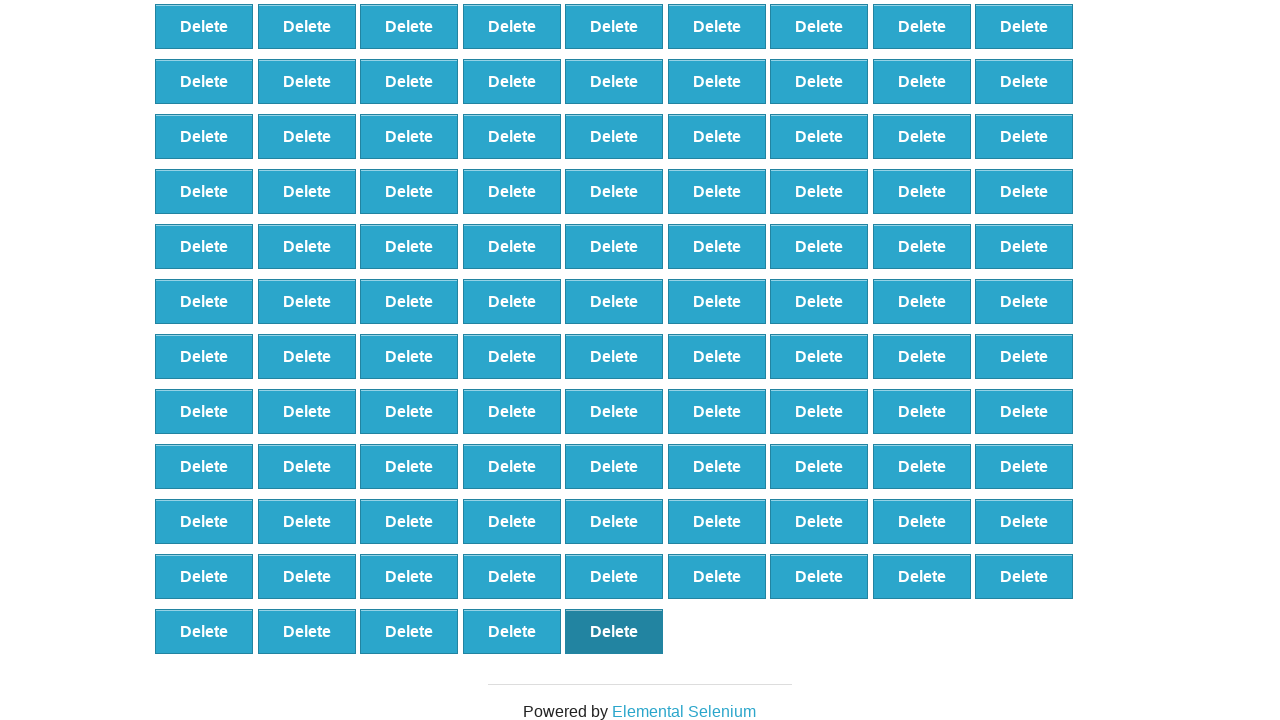

Removed element 262 of 500 at (614, 631) on xpath=//*[@id="elements"]/button[239]
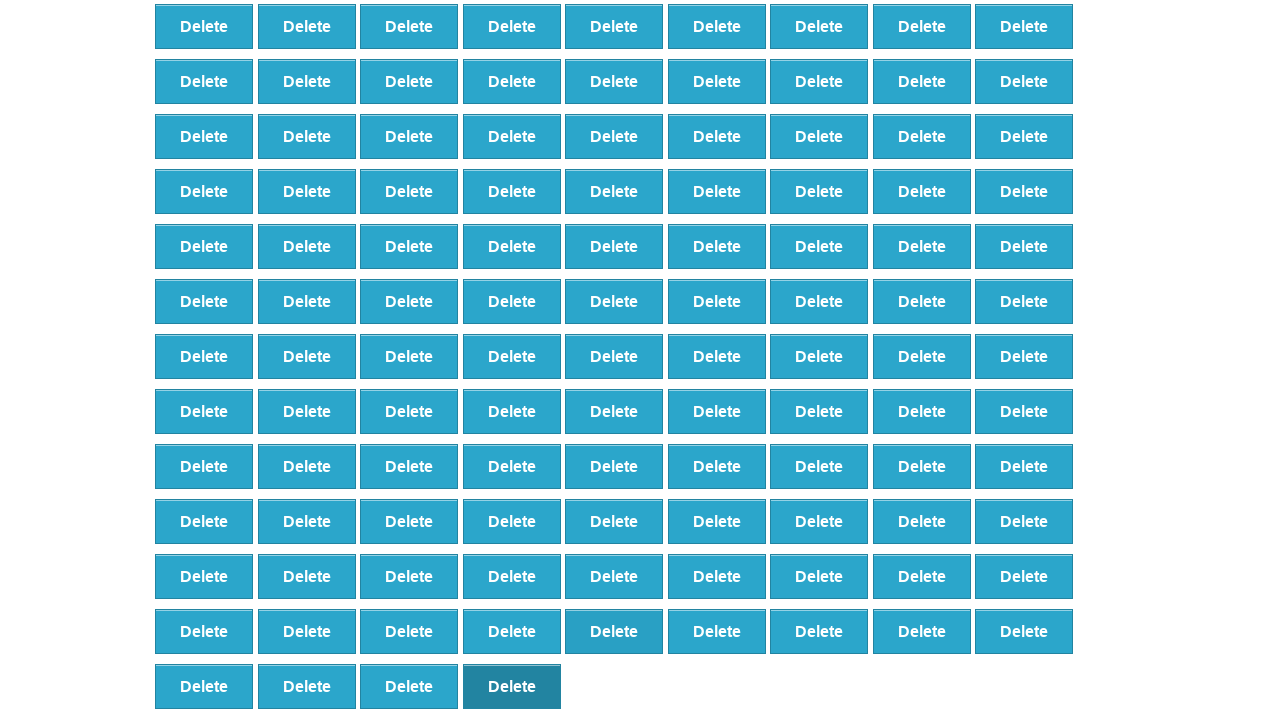

Removed element 263 of 500 at (512, 686) on xpath=//*[@id="elements"]/button[238]
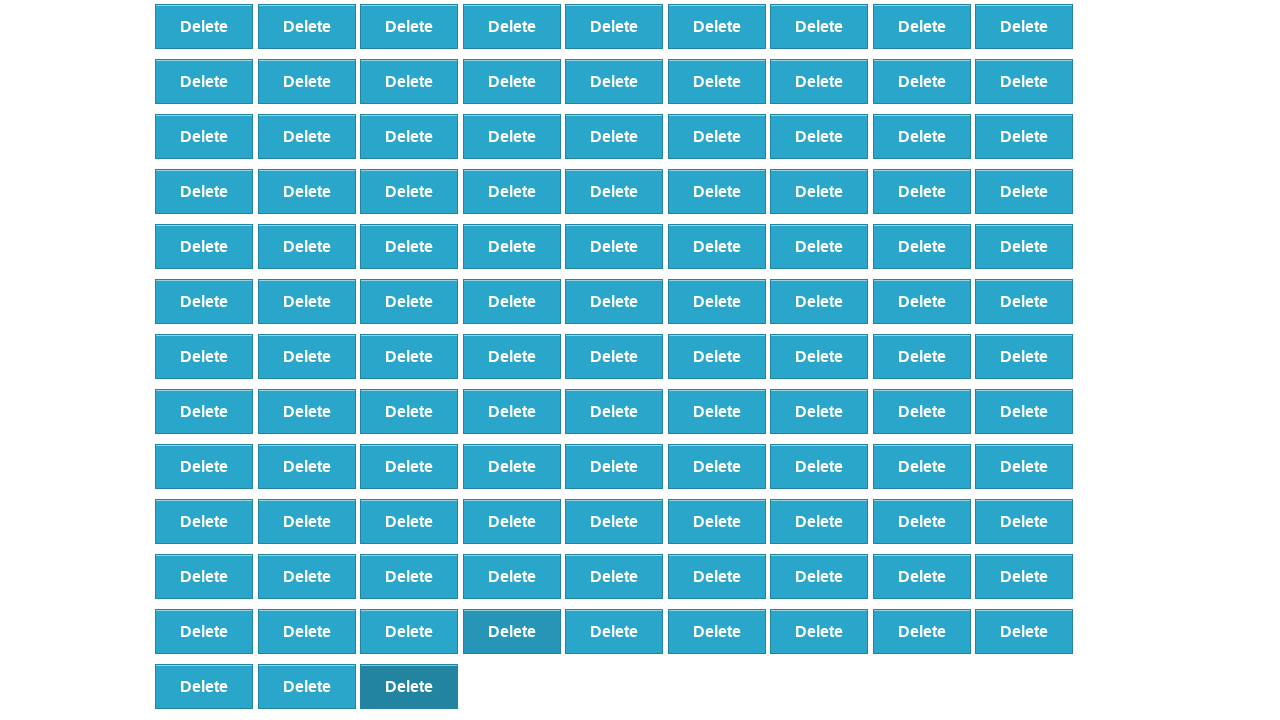

Removed element 264 of 500 at (409, 686) on xpath=//*[@id="elements"]/button[237]
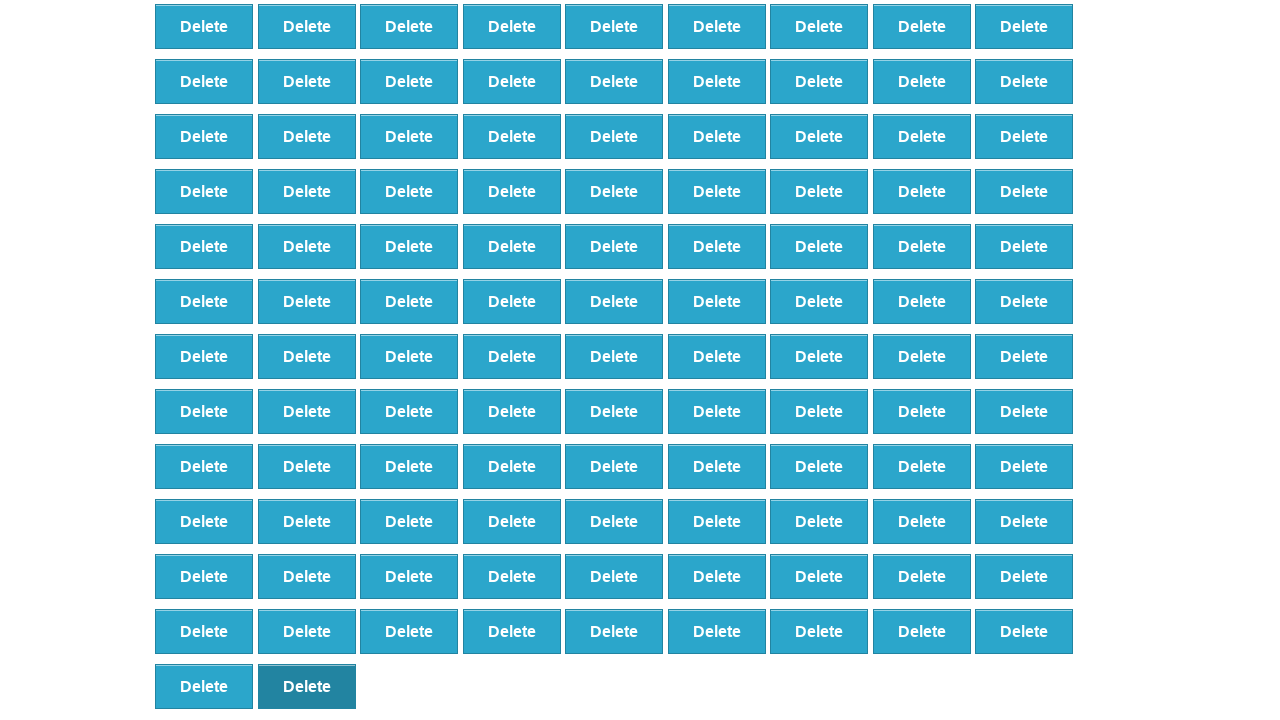

Removed element 265 of 500 at (307, 686) on xpath=//*[@id="elements"]/button[236]
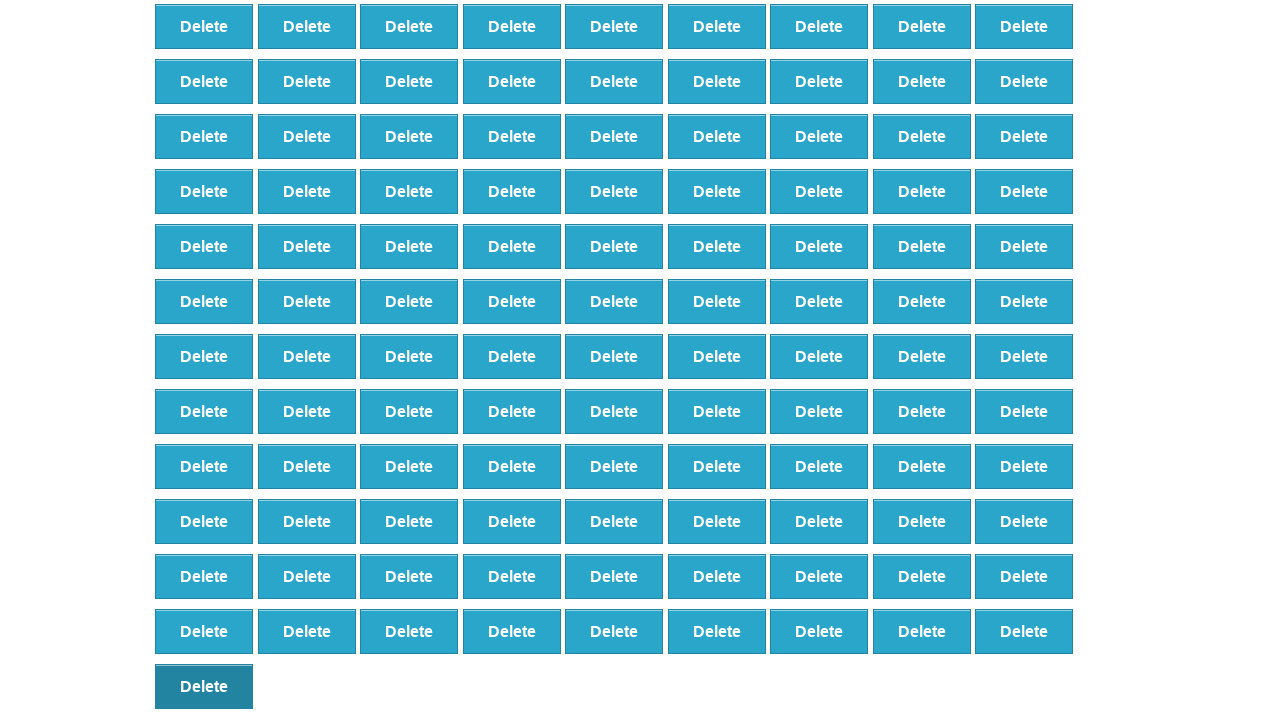

Removed element 266 of 500 at (204, 686) on xpath=//*[@id="elements"]/button[235]
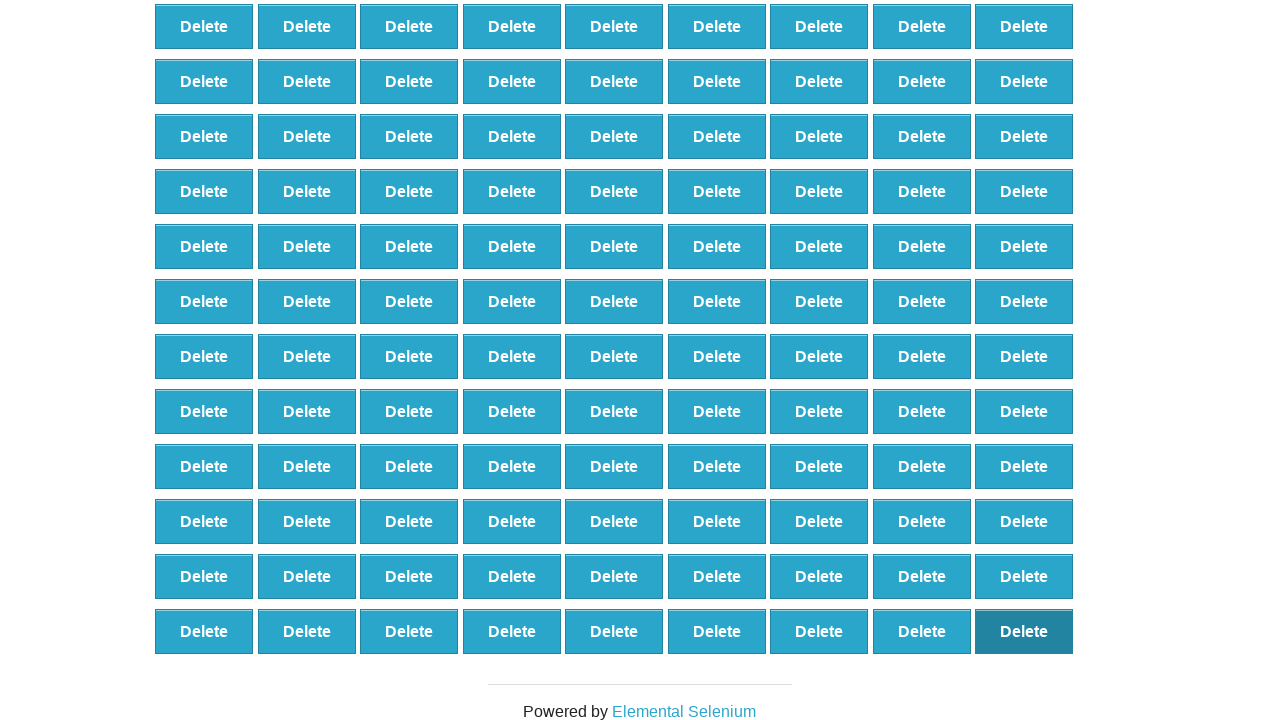

Removed element 267 of 500 at (1024, 631) on xpath=//*[@id="elements"]/button[234]
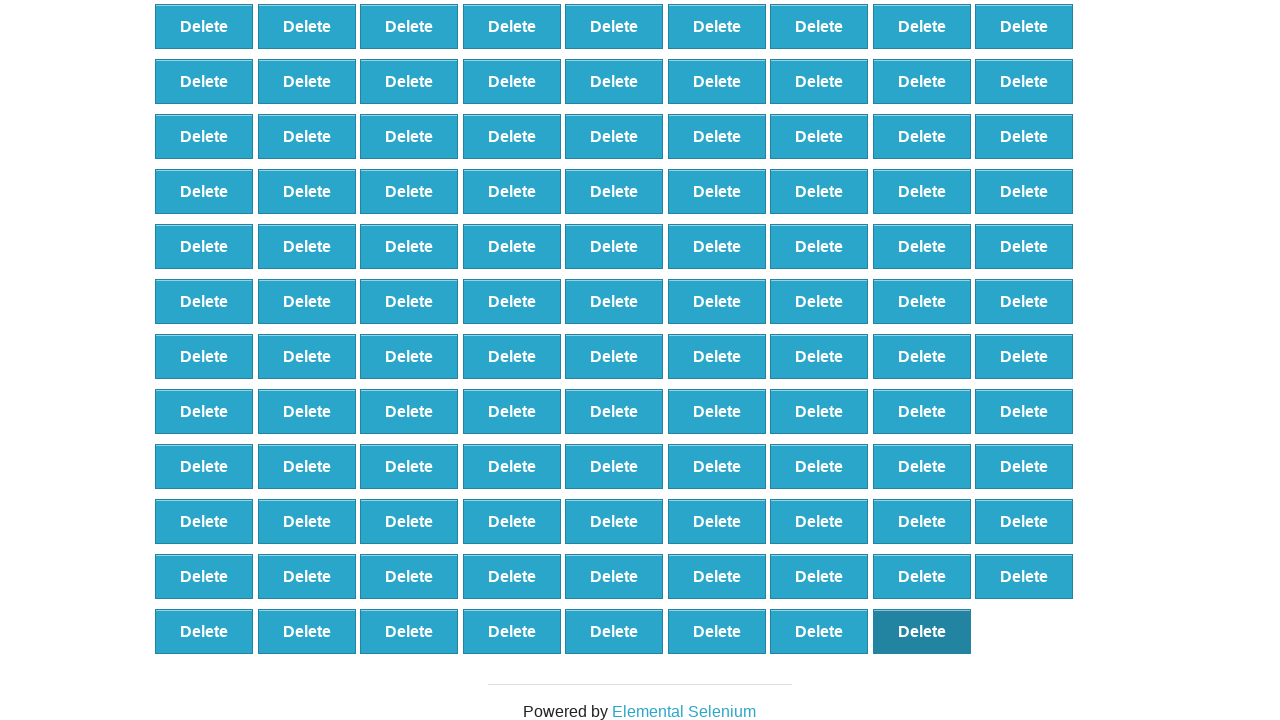

Removed element 268 of 500 at (922, 631) on xpath=//*[@id="elements"]/button[233]
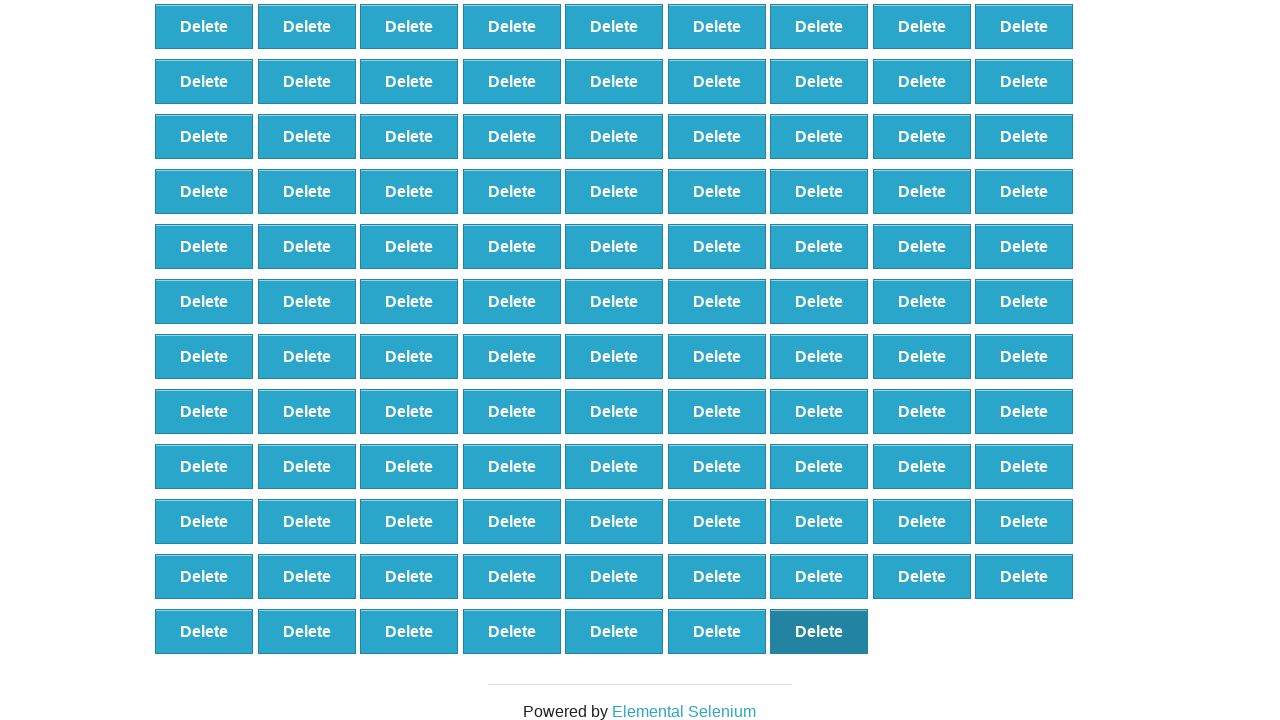

Removed element 269 of 500 at (819, 631) on xpath=//*[@id="elements"]/button[232]
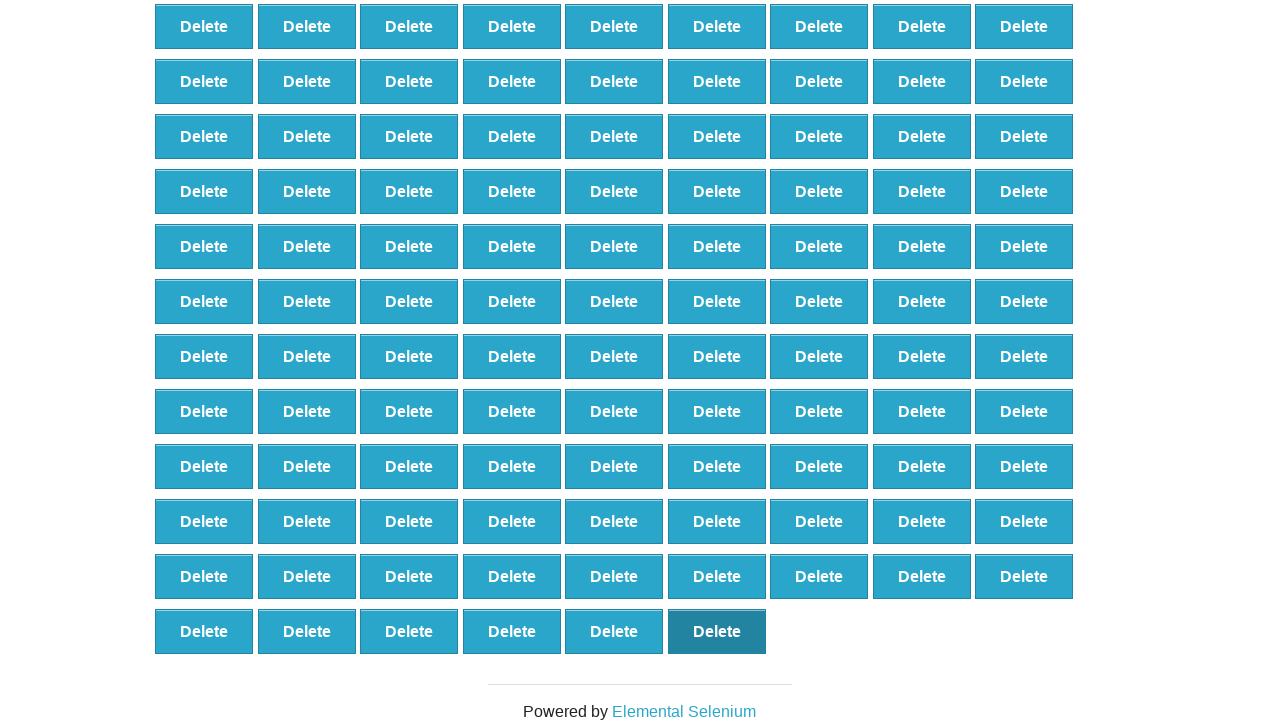

Removed element 270 of 500 at (717, 631) on xpath=//*[@id="elements"]/button[231]
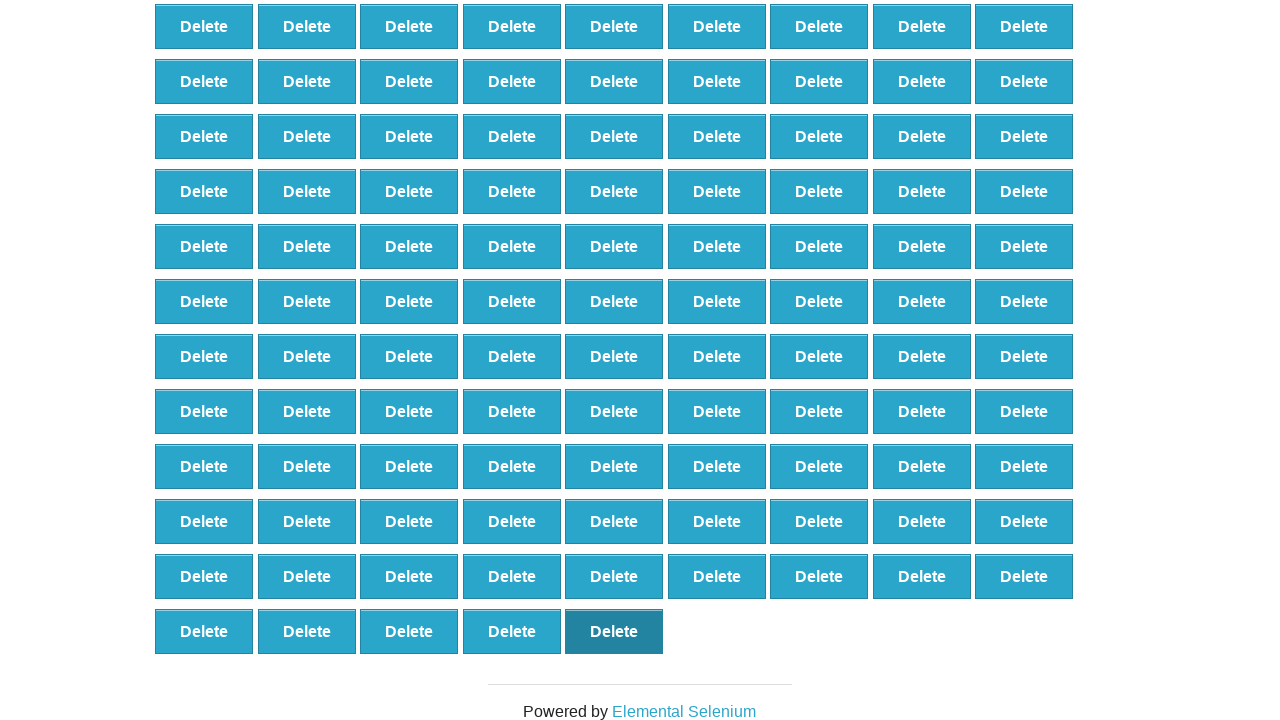

Removed element 271 of 500 at (614, 631) on xpath=//*[@id="elements"]/button[230]
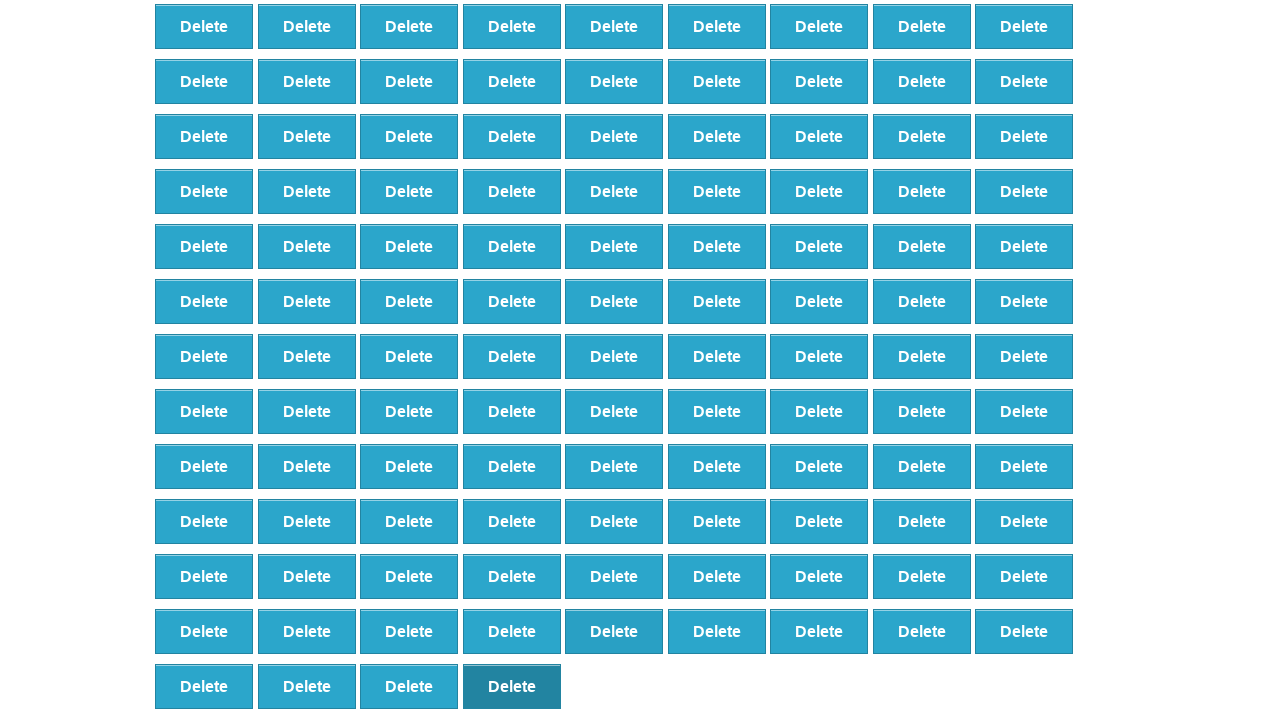

Removed element 272 of 500 at (512, 686) on xpath=//*[@id="elements"]/button[229]
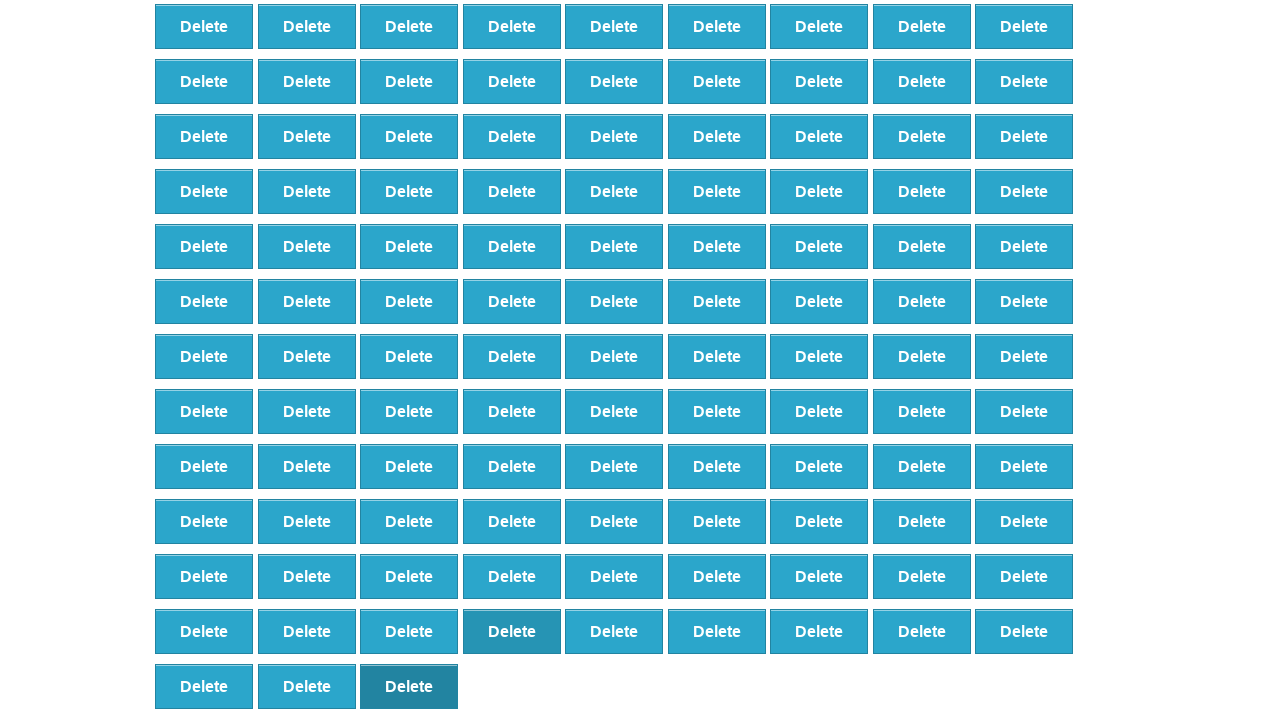

Removed element 273 of 500 at (409, 686) on xpath=//*[@id="elements"]/button[228]
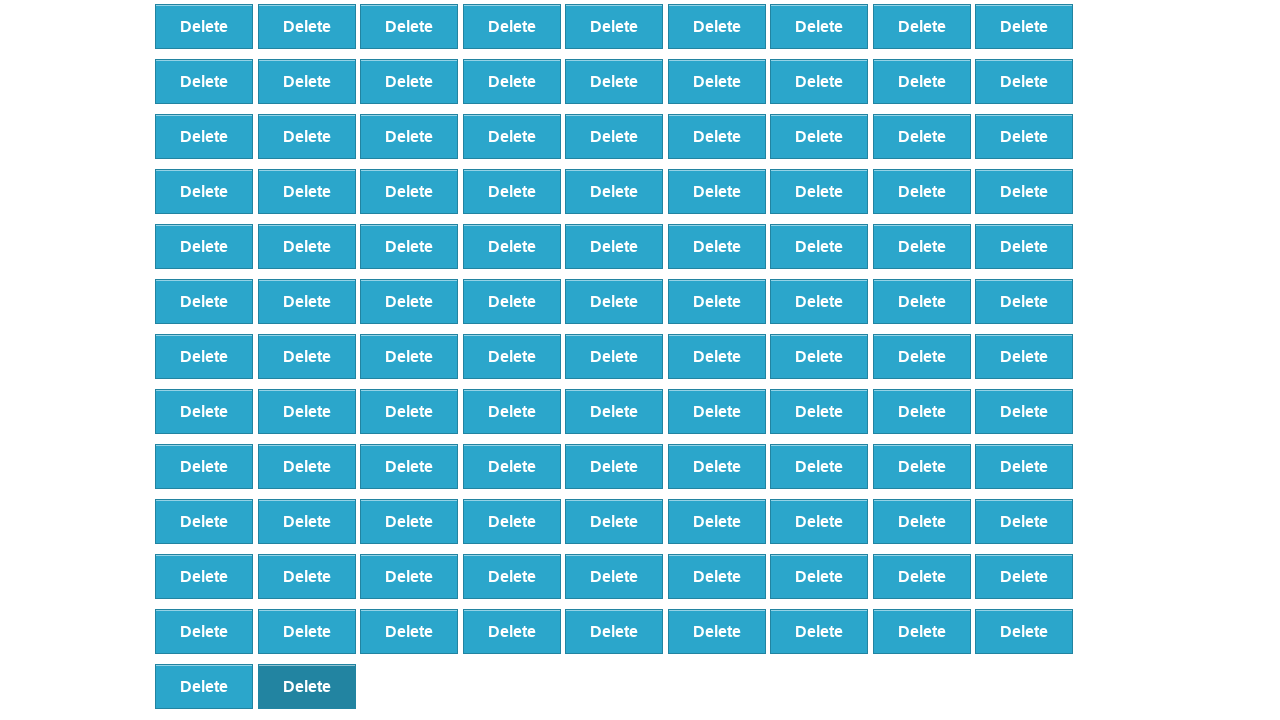

Removed element 274 of 500 at (307, 686) on xpath=//*[@id="elements"]/button[227]
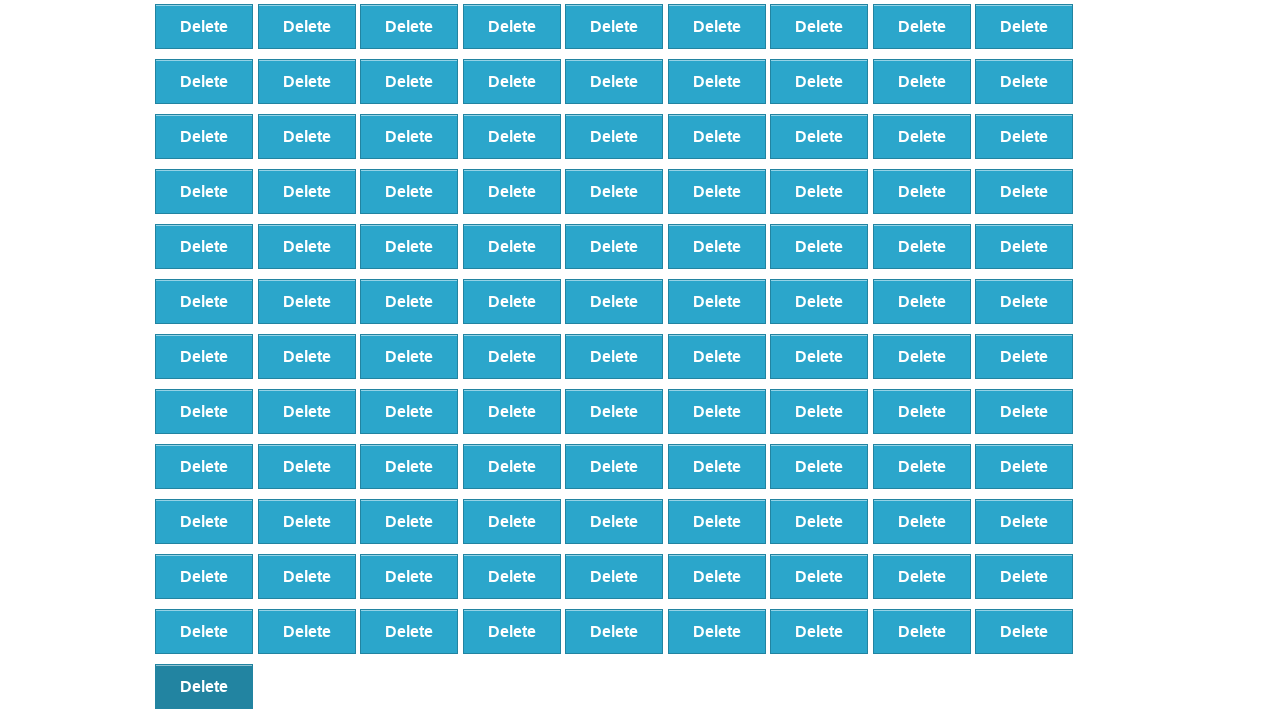

Removed element 275 of 500 at (204, 686) on xpath=//*[@id="elements"]/button[226]
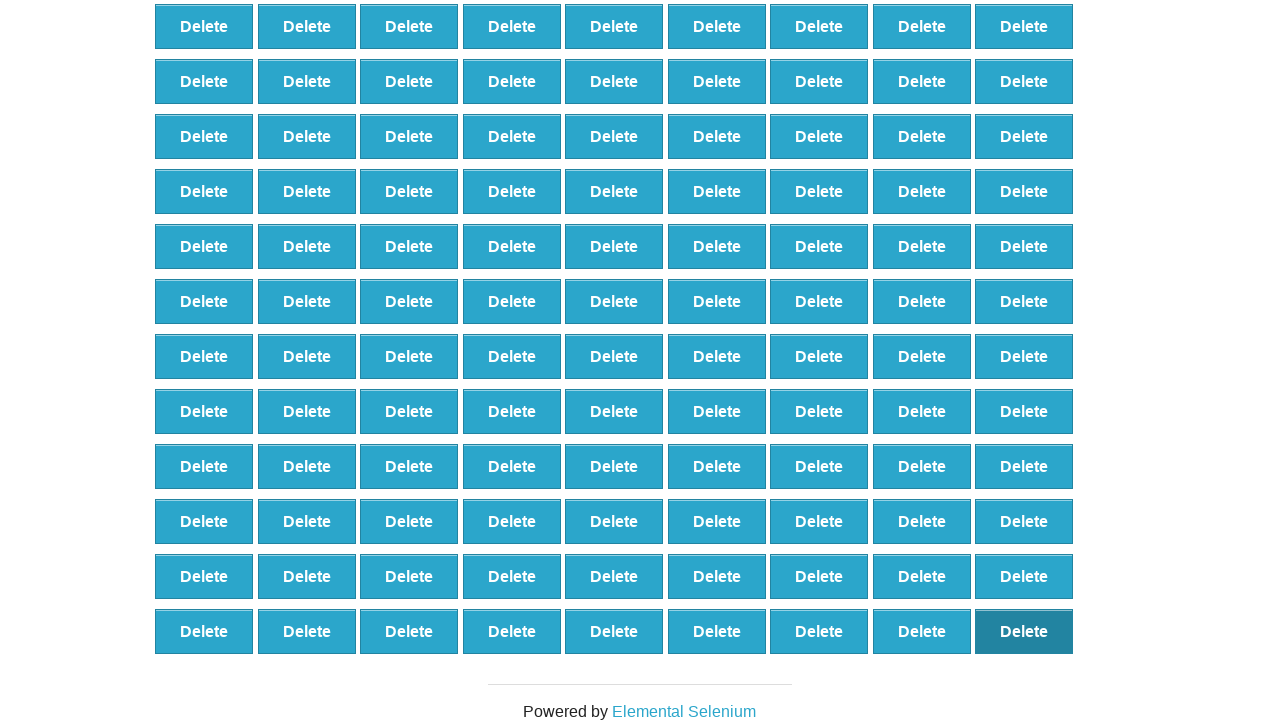

Removed element 276 of 500 at (1024, 631) on xpath=//*[@id="elements"]/button[225]
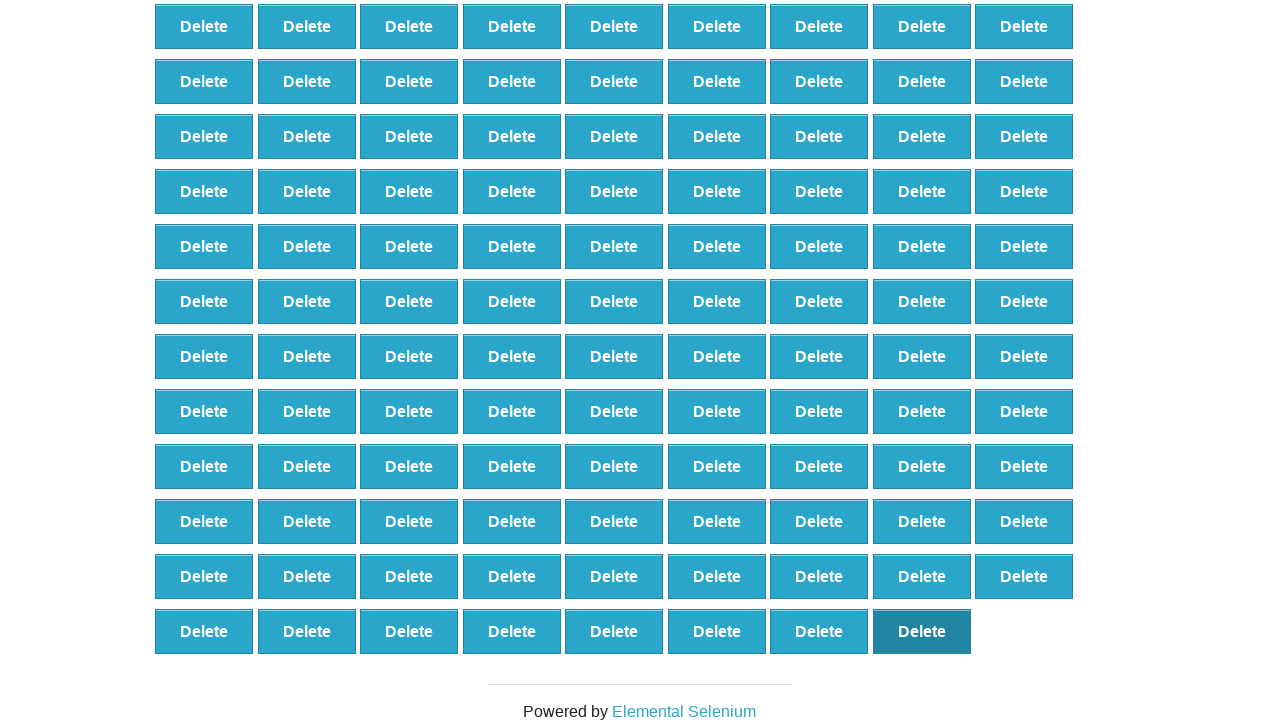

Removed element 277 of 500 at (922, 631) on xpath=//*[@id="elements"]/button[224]
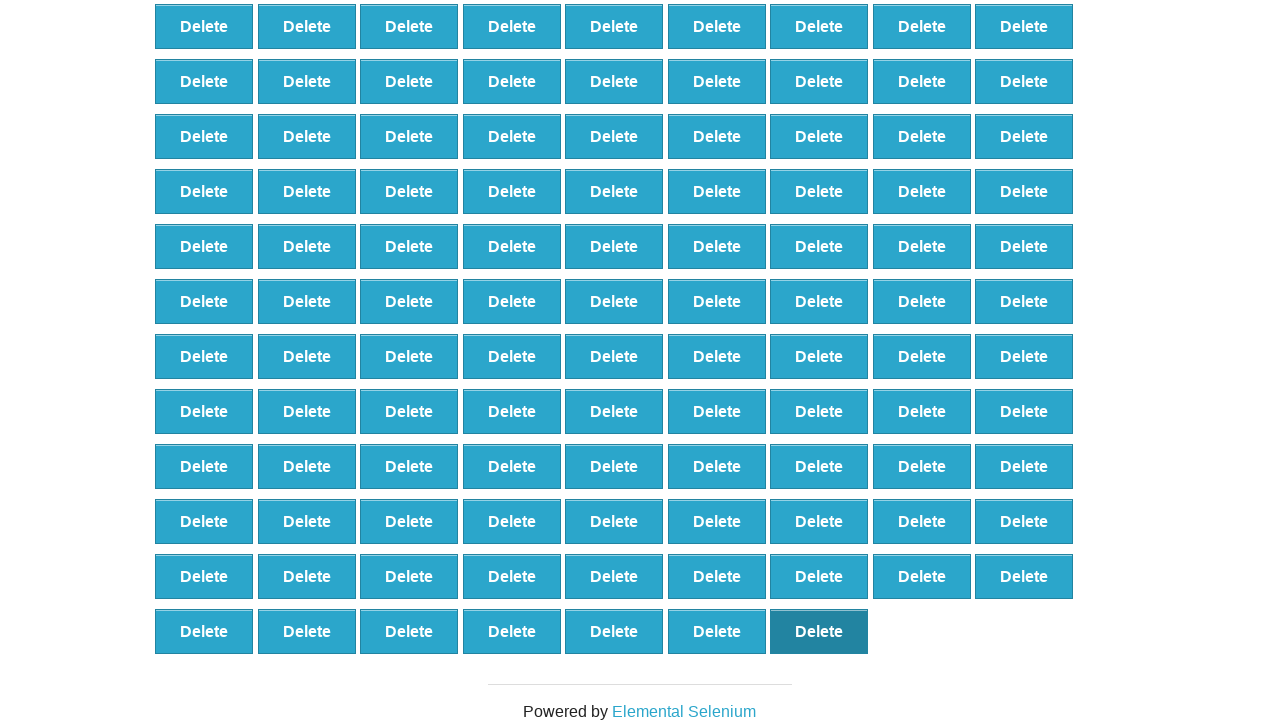

Removed element 278 of 500 at (819, 631) on xpath=//*[@id="elements"]/button[223]
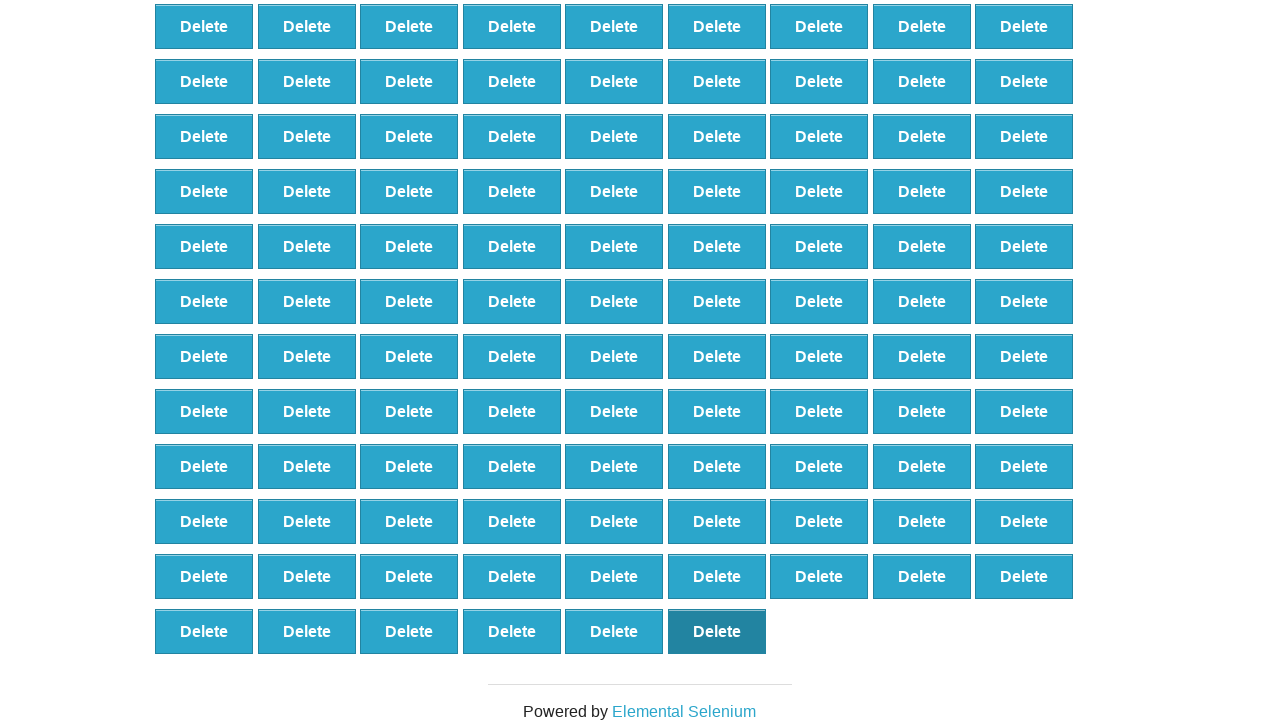

Removed element 279 of 500 at (717, 631) on xpath=//*[@id="elements"]/button[222]
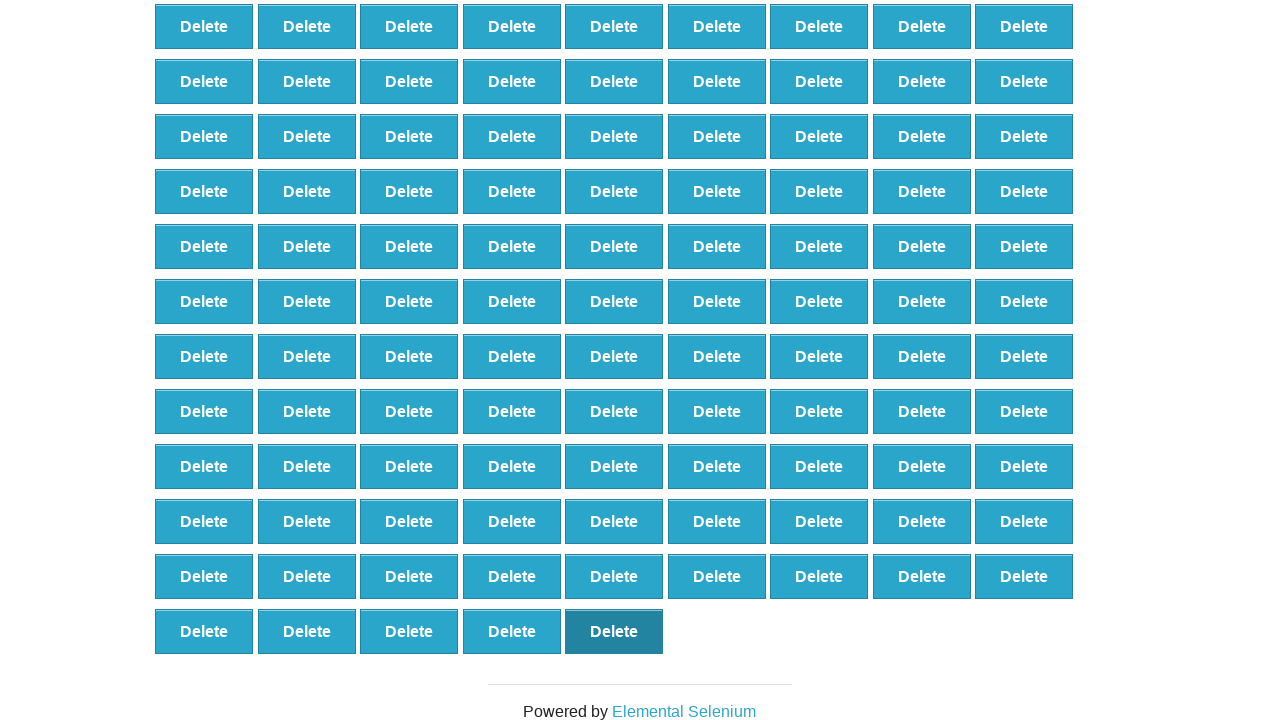

Removed element 280 of 500 at (614, 631) on xpath=//*[@id="elements"]/button[221]
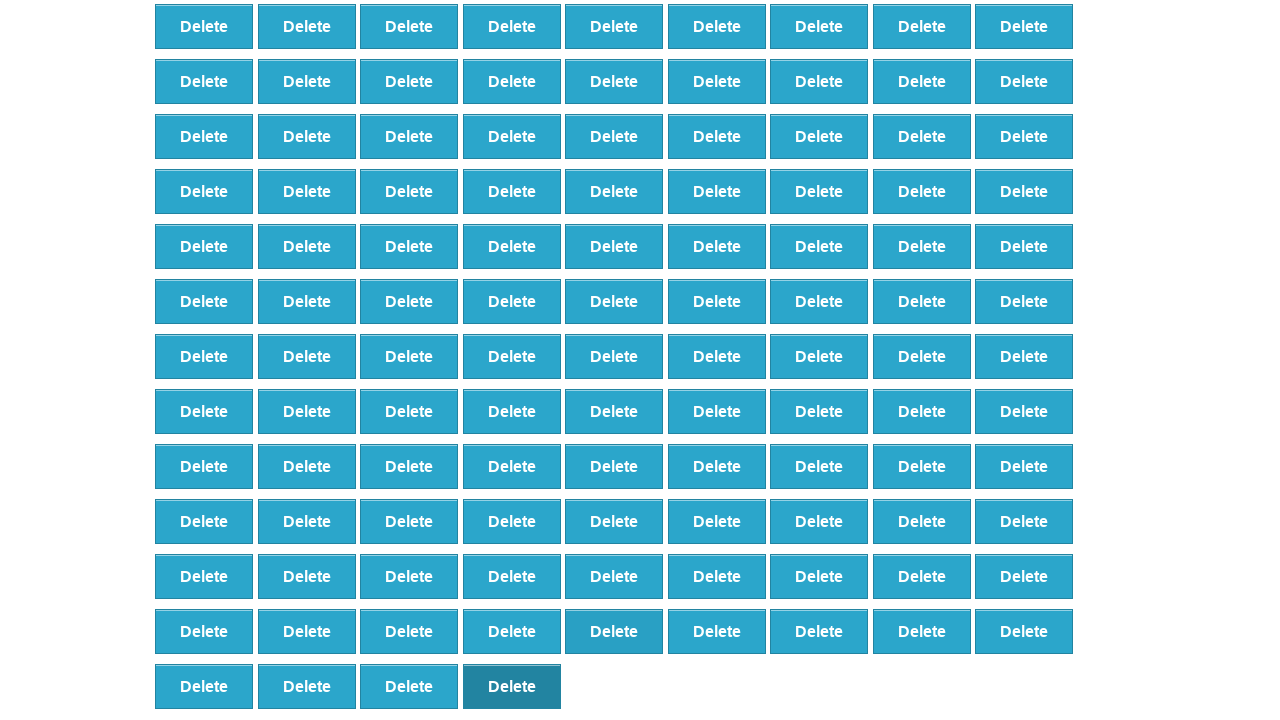

Removed element 281 of 500 at (512, 686) on xpath=//*[@id="elements"]/button[220]
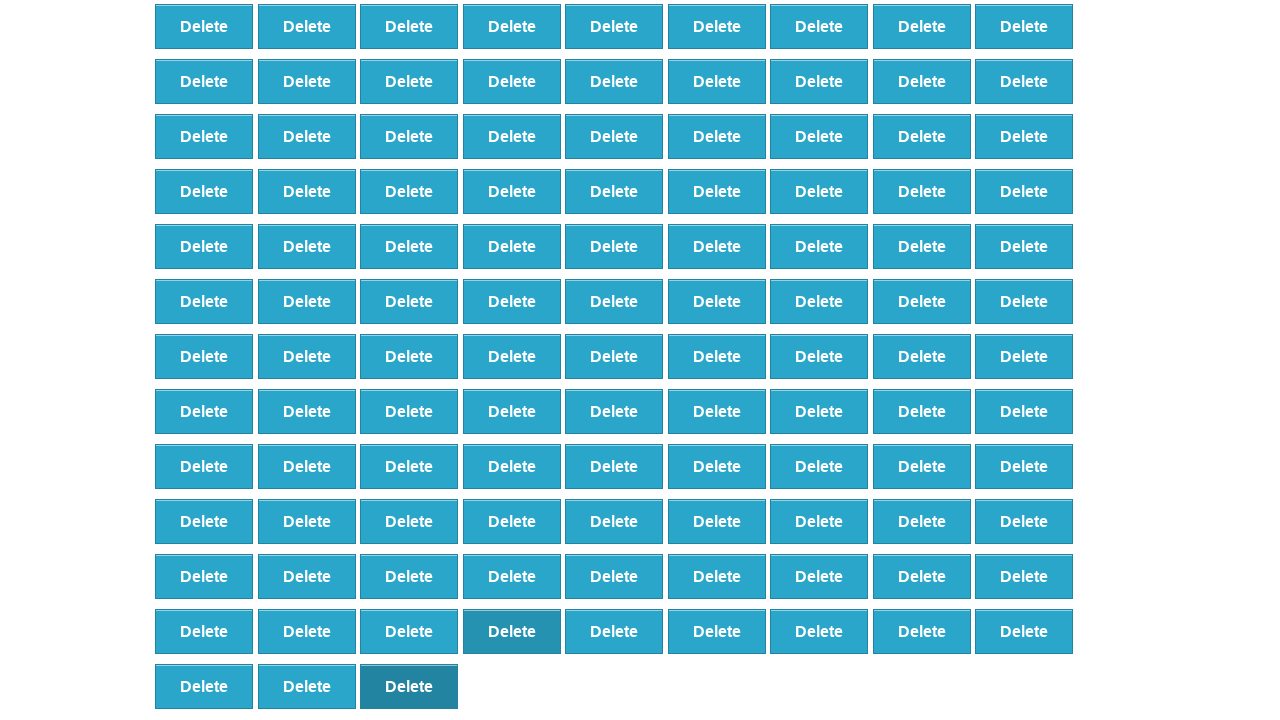

Removed element 282 of 500 at (409, 686) on xpath=//*[@id="elements"]/button[219]
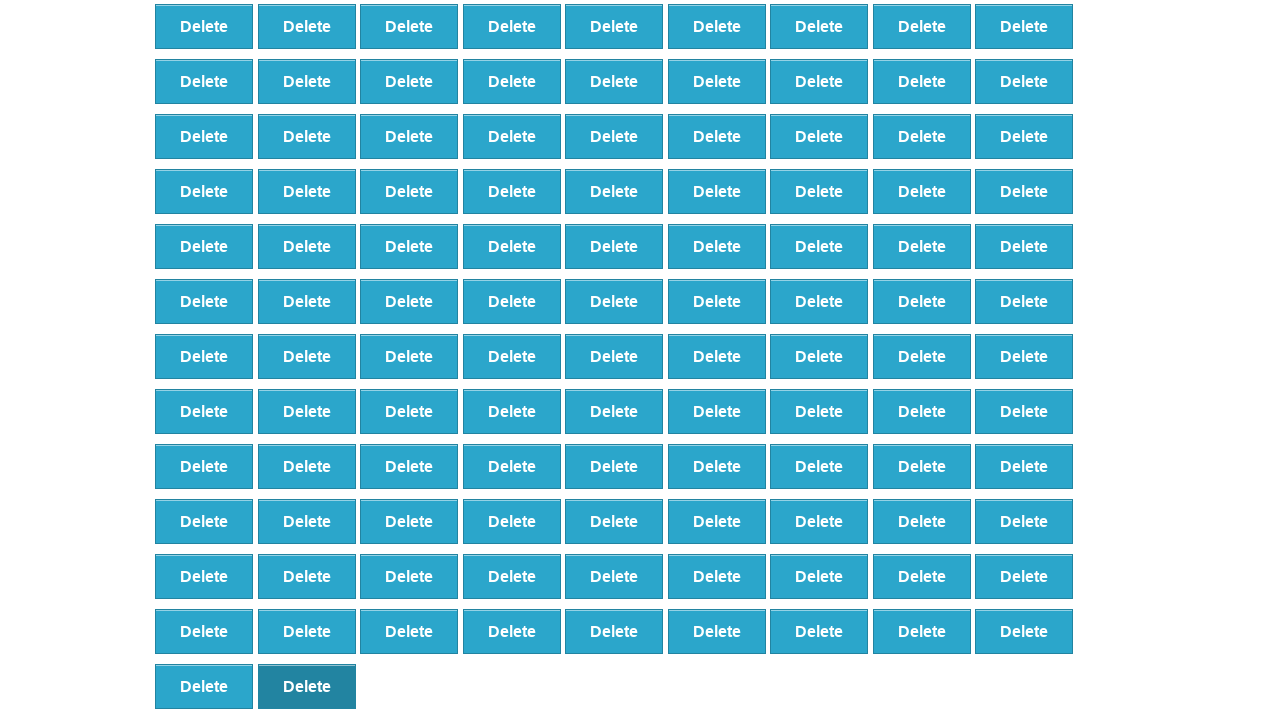

Removed element 283 of 500 at (307, 686) on xpath=//*[@id="elements"]/button[218]
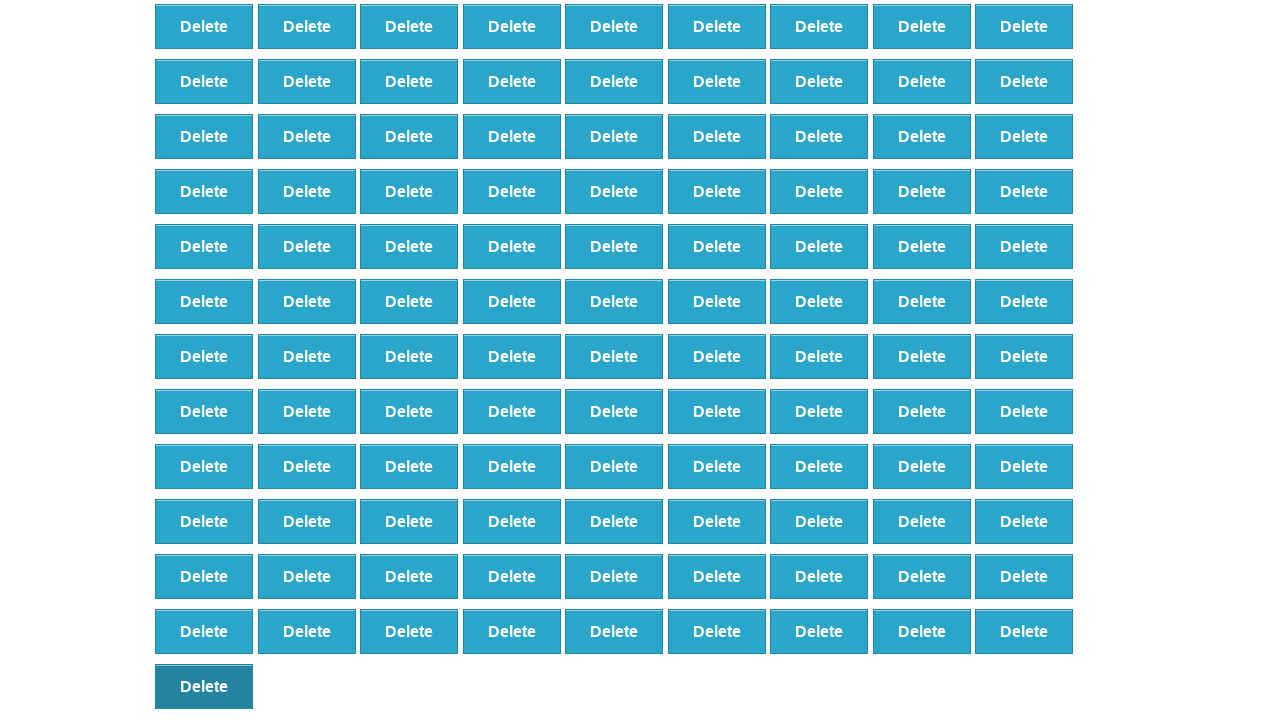

Removed element 284 of 500 at (204, 686) on xpath=//*[@id="elements"]/button[217]
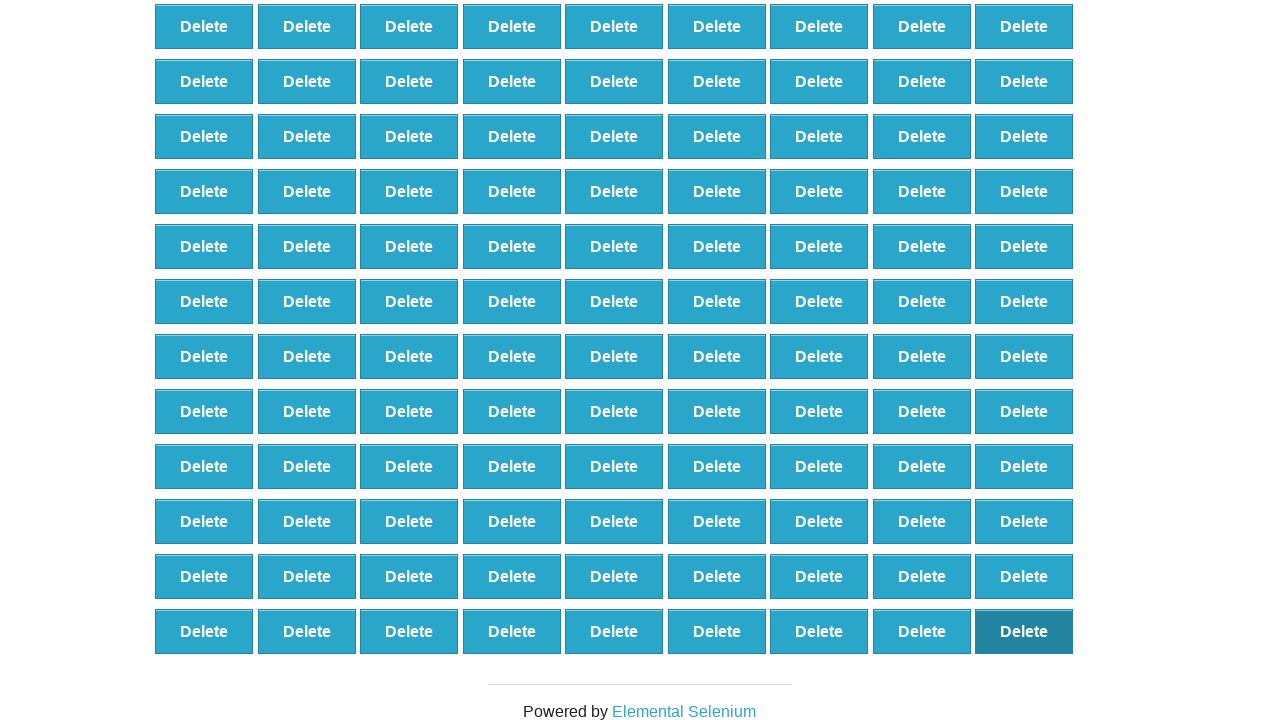

Removed element 285 of 500 at (1024, 631) on xpath=//*[@id="elements"]/button[216]
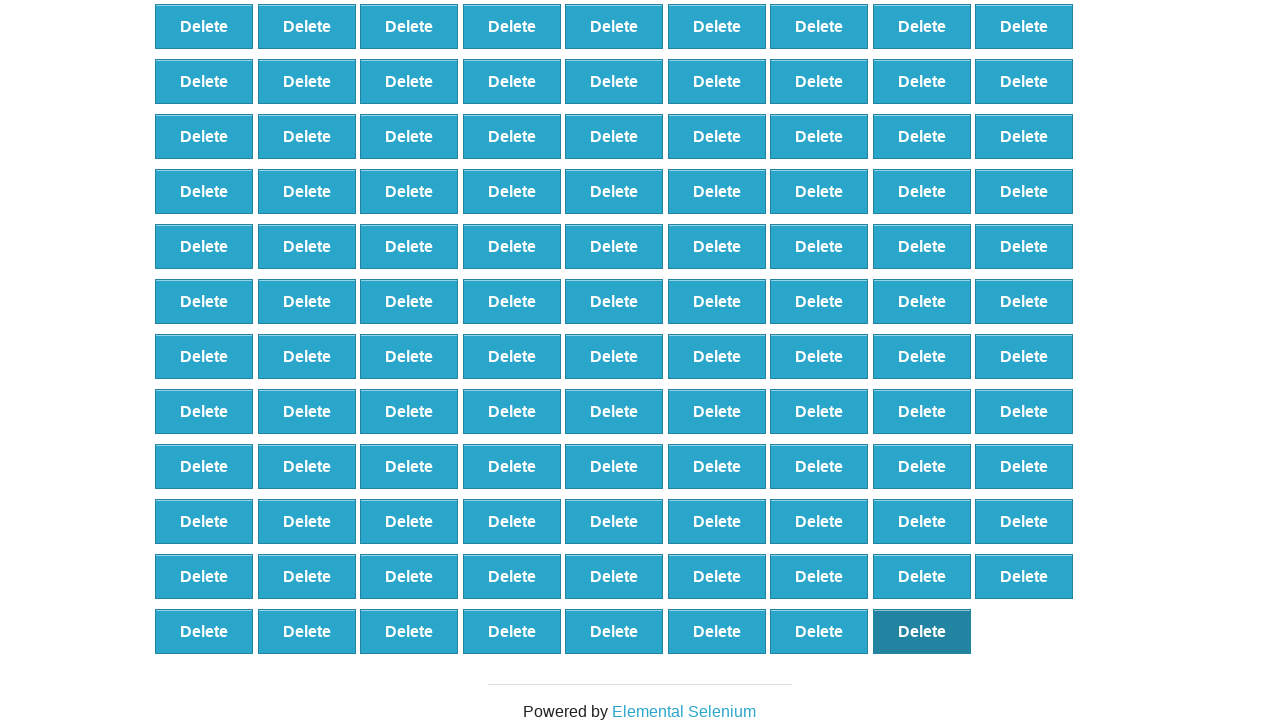

Removed element 286 of 500 at (922, 631) on xpath=//*[@id="elements"]/button[215]
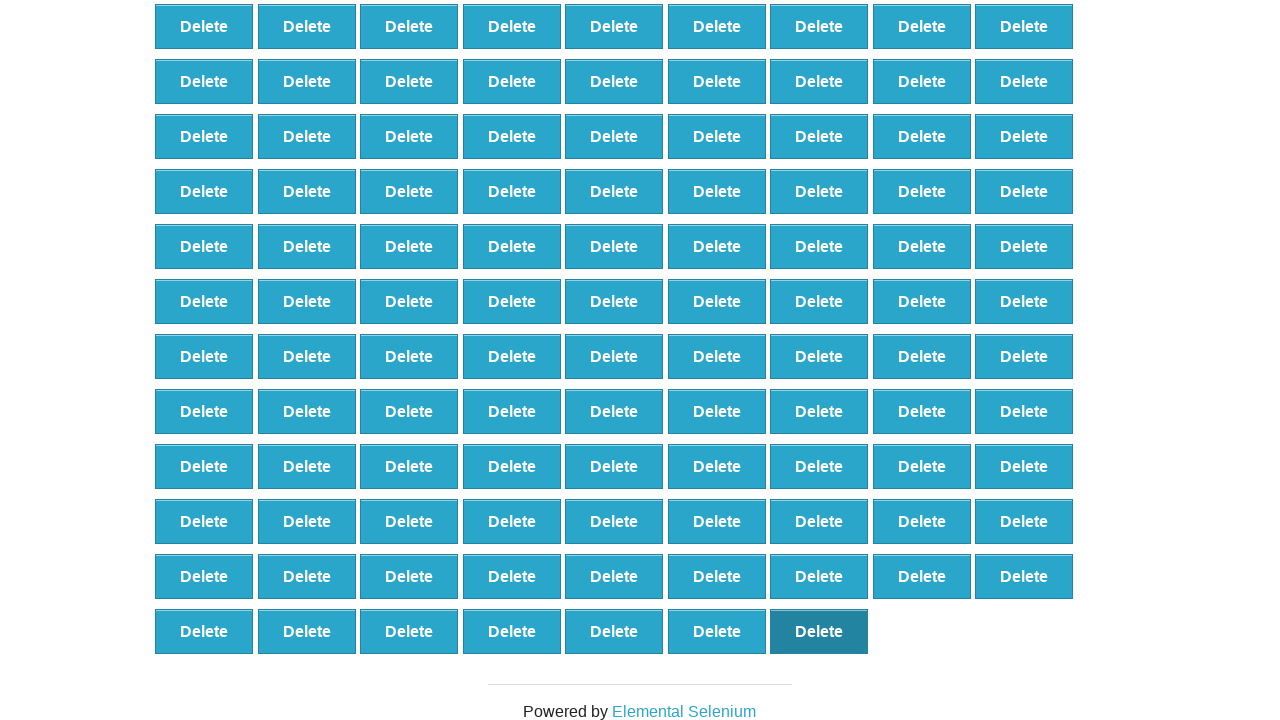

Removed element 287 of 500 at (819, 631) on xpath=//*[@id="elements"]/button[214]
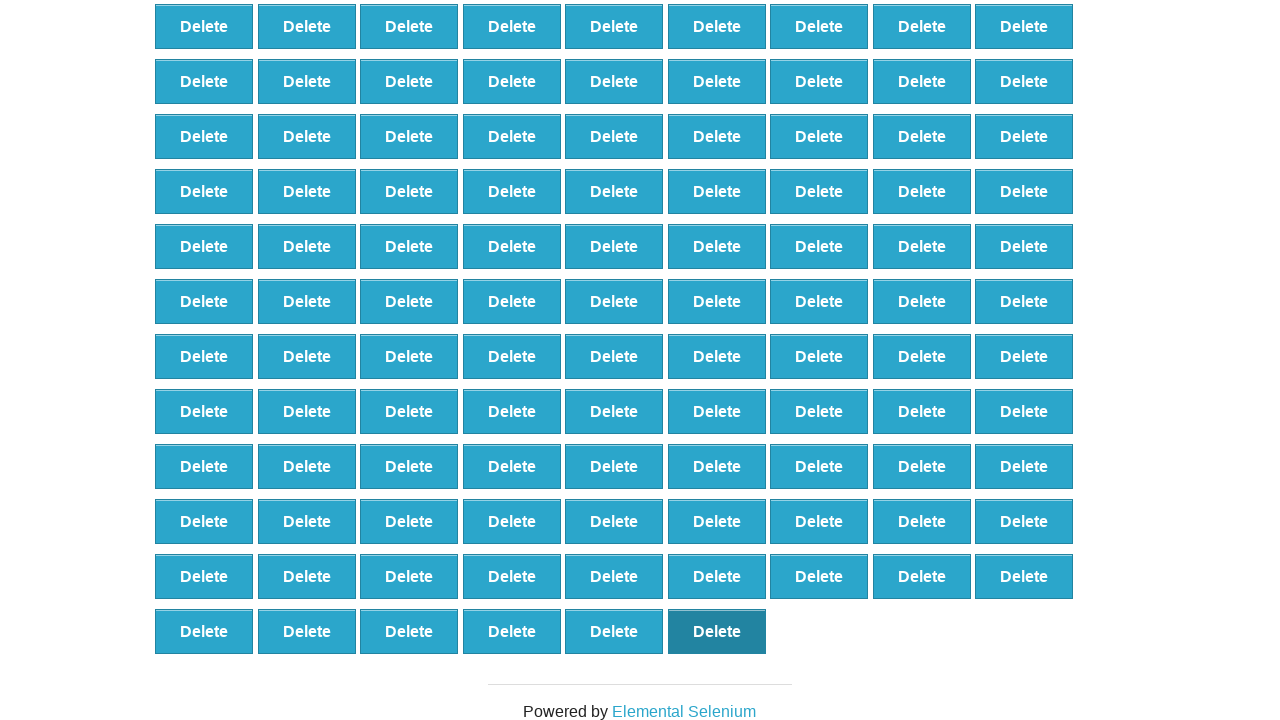

Removed element 288 of 500 at (717, 631) on xpath=//*[@id="elements"]/button[213]
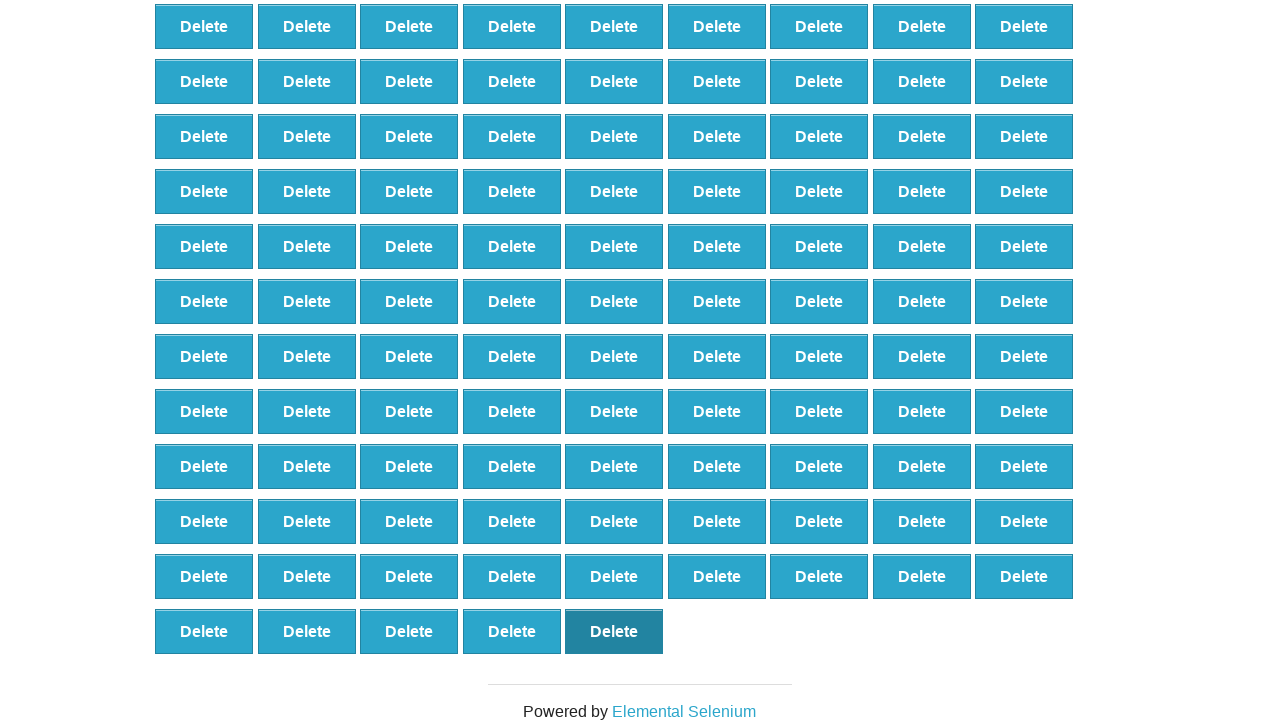

Removed element 289 of 500 at (614, 631) on xpath=//*[@id="elements"]/button[212]
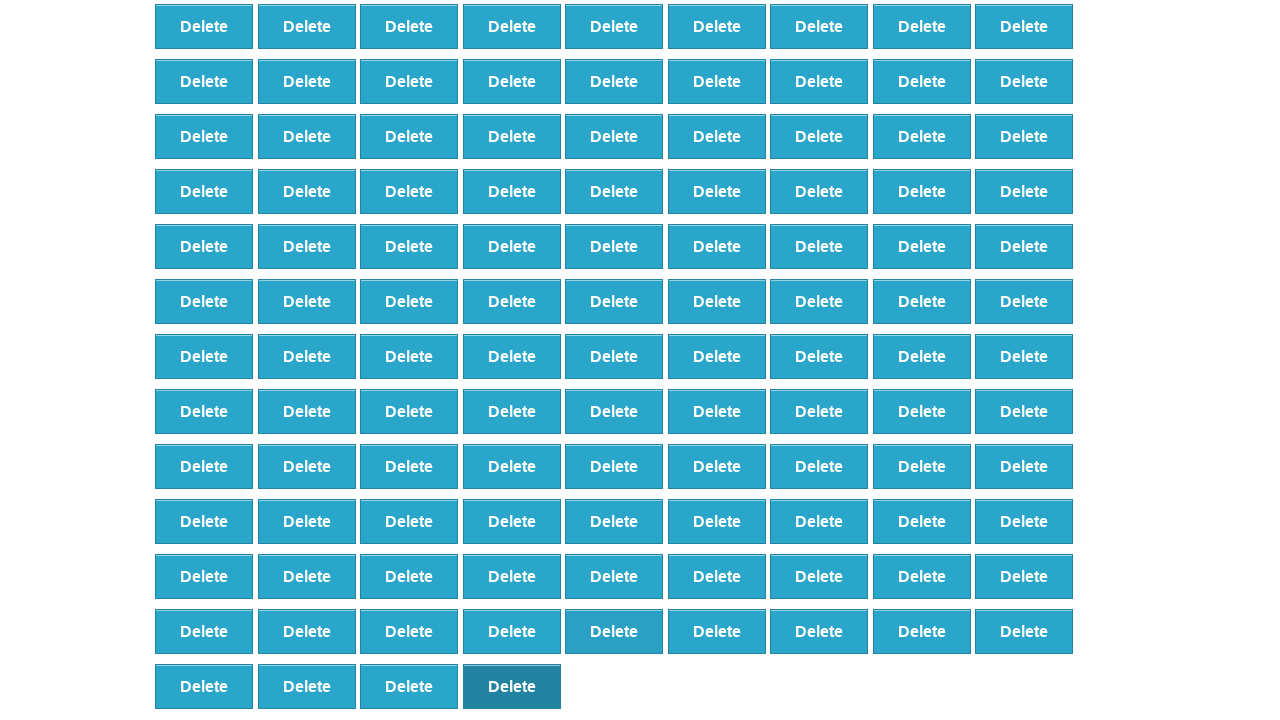

Removed element 290 of 500 at (512, 686) on xpath=//*[@id="elements"]/button[211]
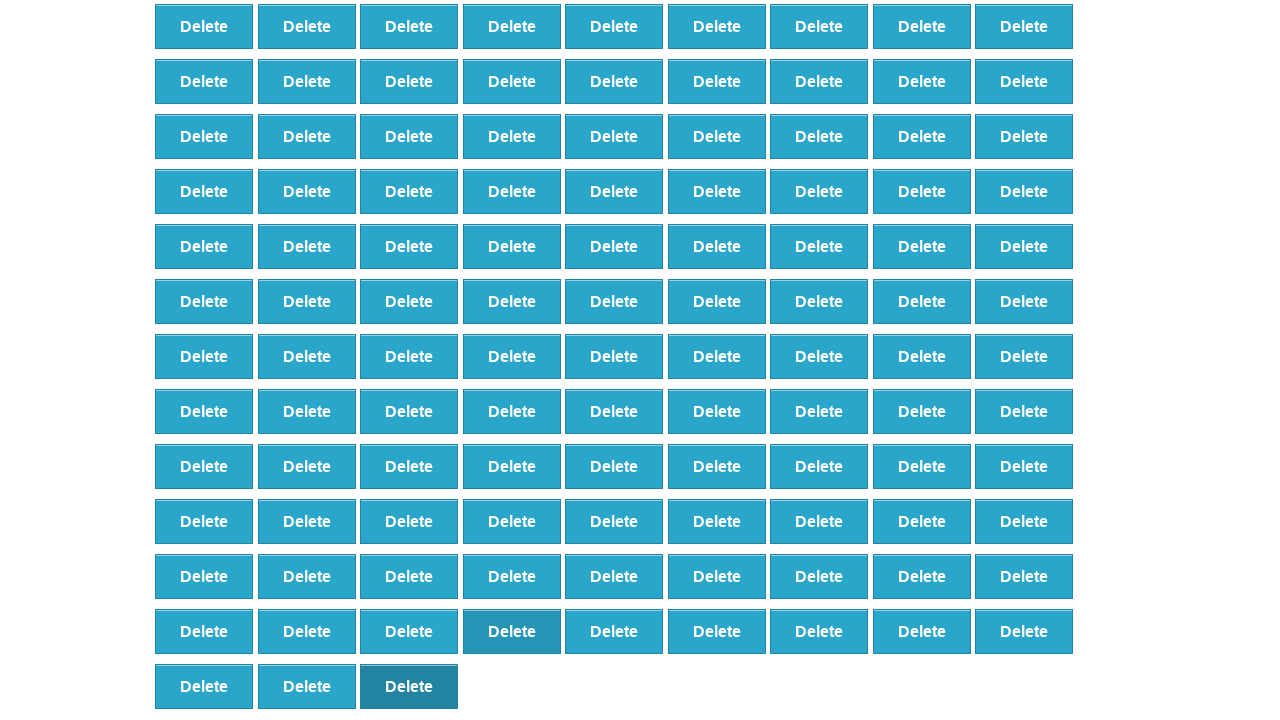

Removed element 291 of 500 at (409, 686) on xpath=//*[@id="elements"]/button[210]
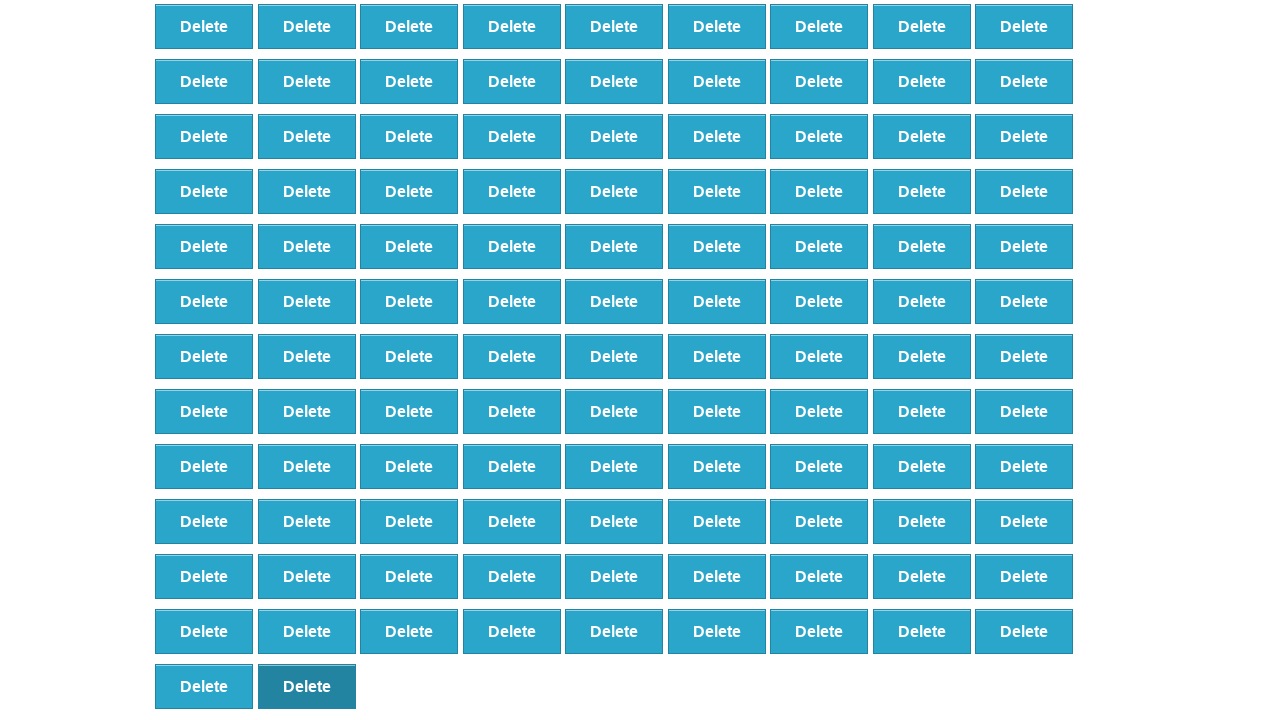

Removed element 292 of 500 at (307, 686) on xpath=//*[@id="elements"]/button[209]
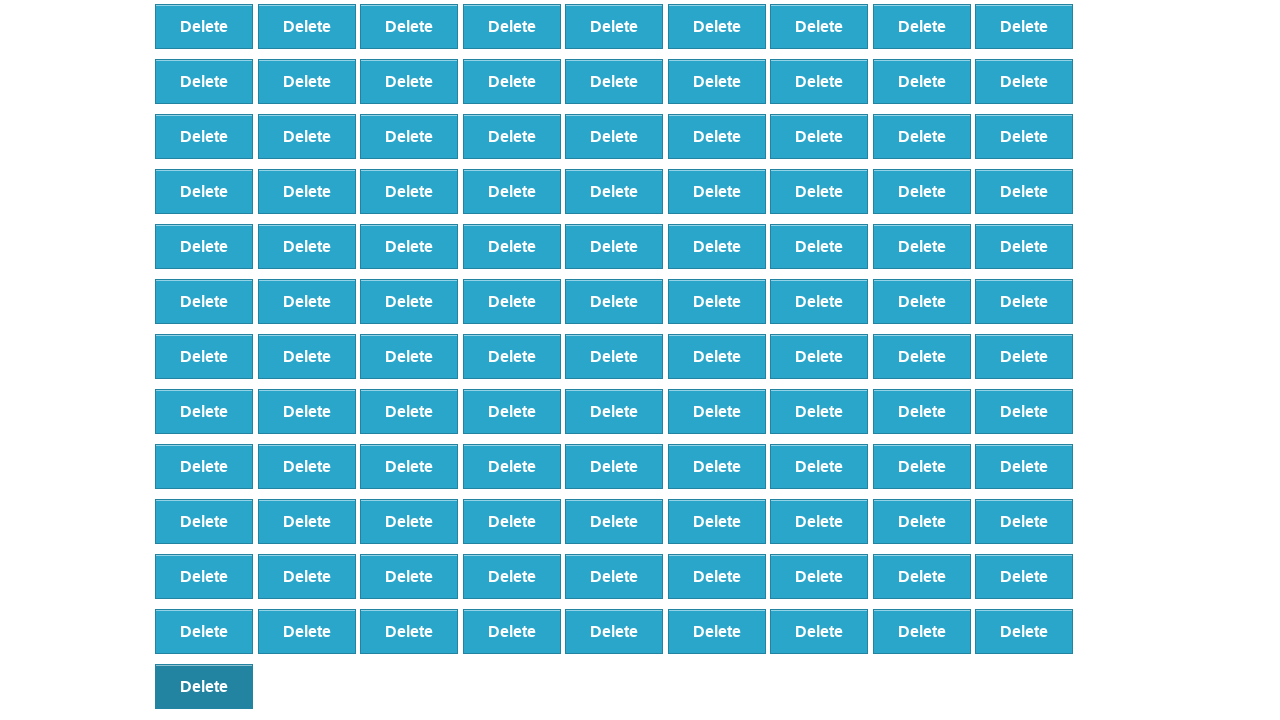

Removed element 293 of 500 at (204, 686) on xpath=//*[@id="elements"]/button[208]
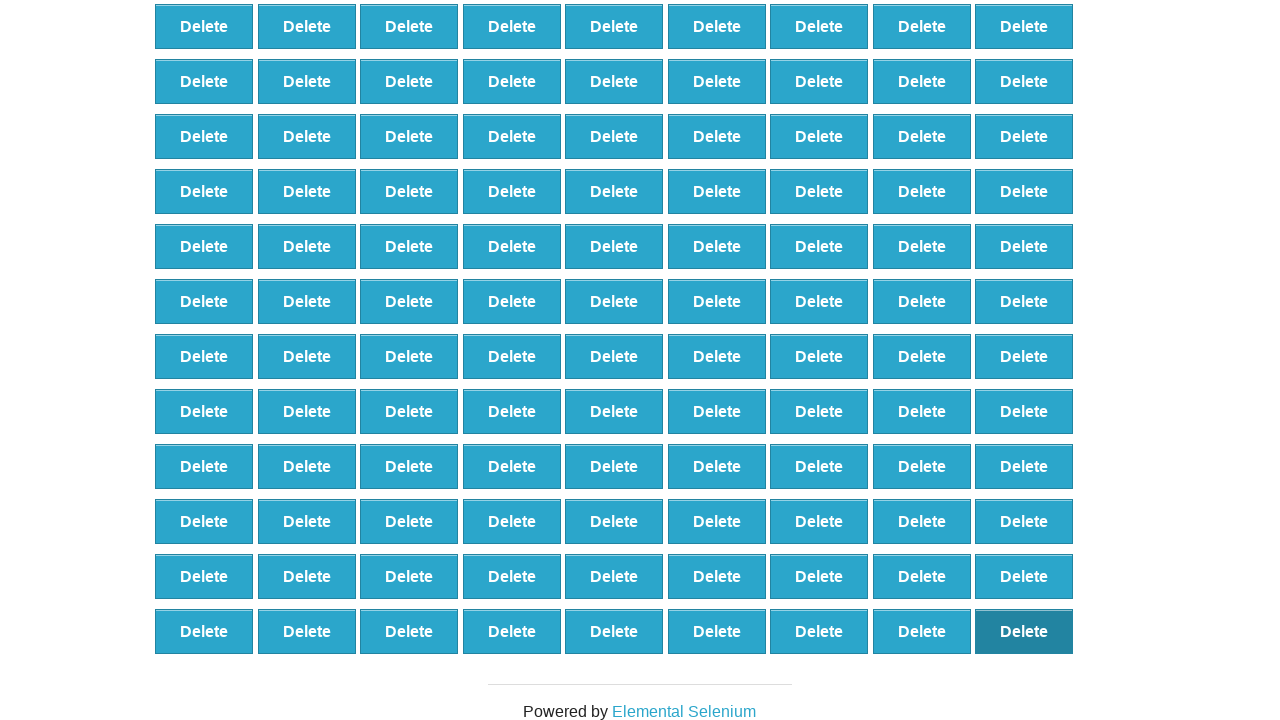

Removed element 294 of 500 at (1024, 631) on xpath=//*[@id="elements"]/button[207]
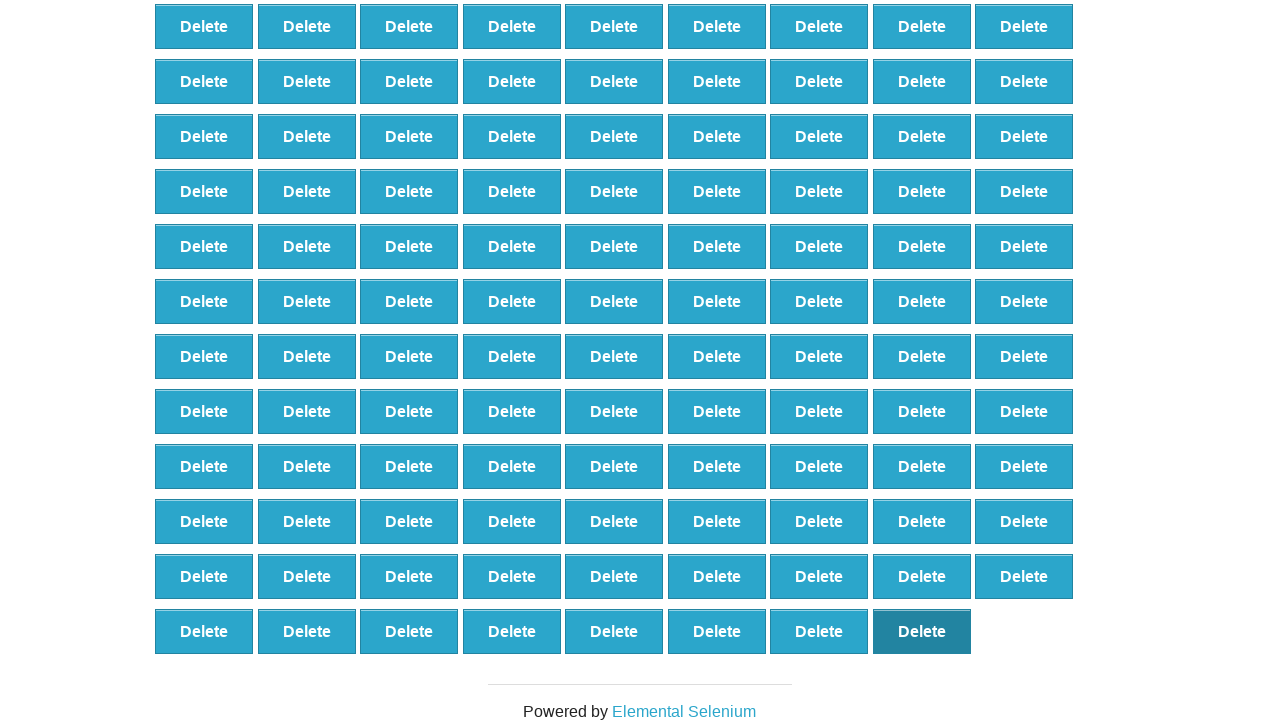

Removed element 295 of 500 at (922, 631) on xpath=//*[@id="elements"]/button[206]
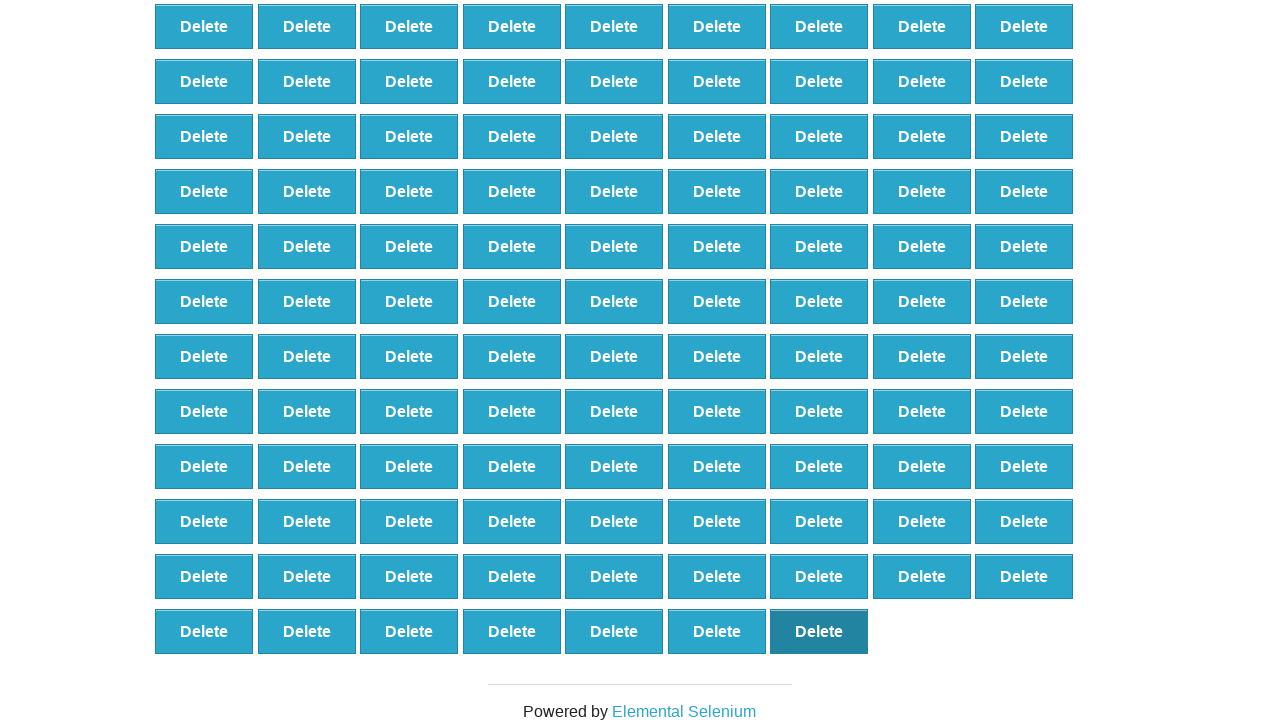

Removed element 296 of 500 at (819, 631) on xpath=//*[@id="elements"]/button[205]
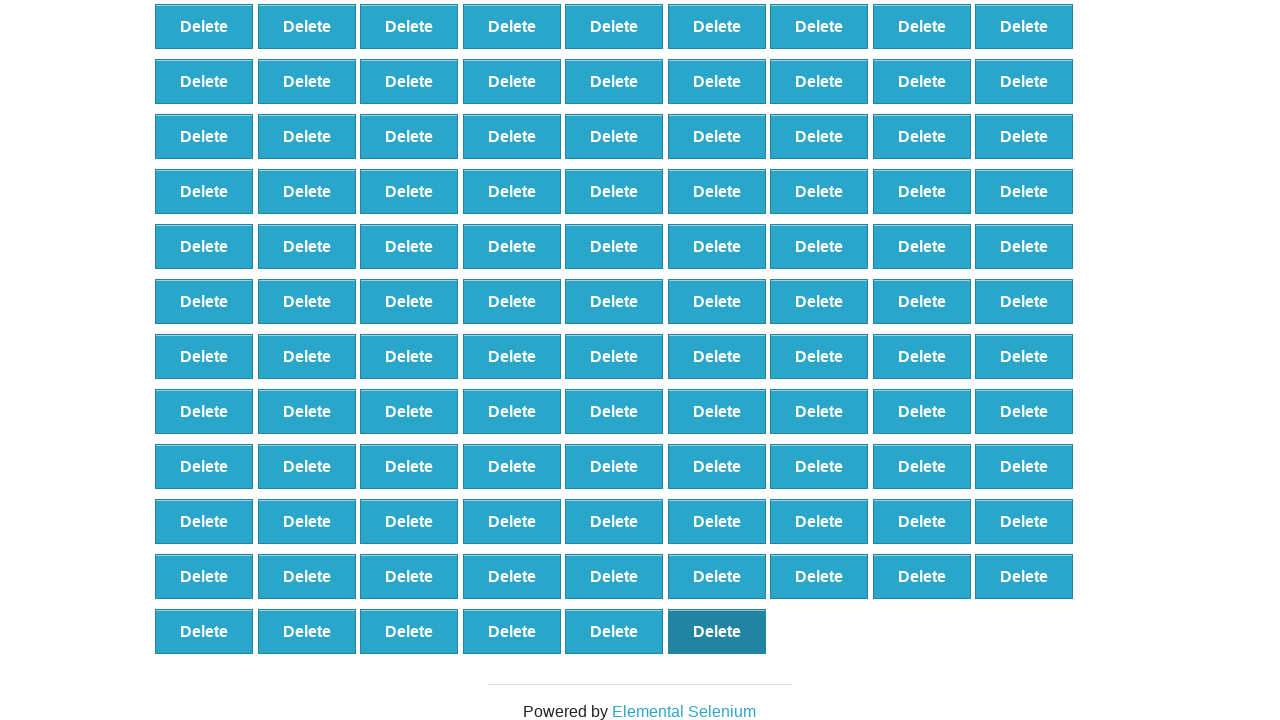

Removed element 297 of 500 at (717, 631) on xpath=//*[@id="elements"]/button[204]
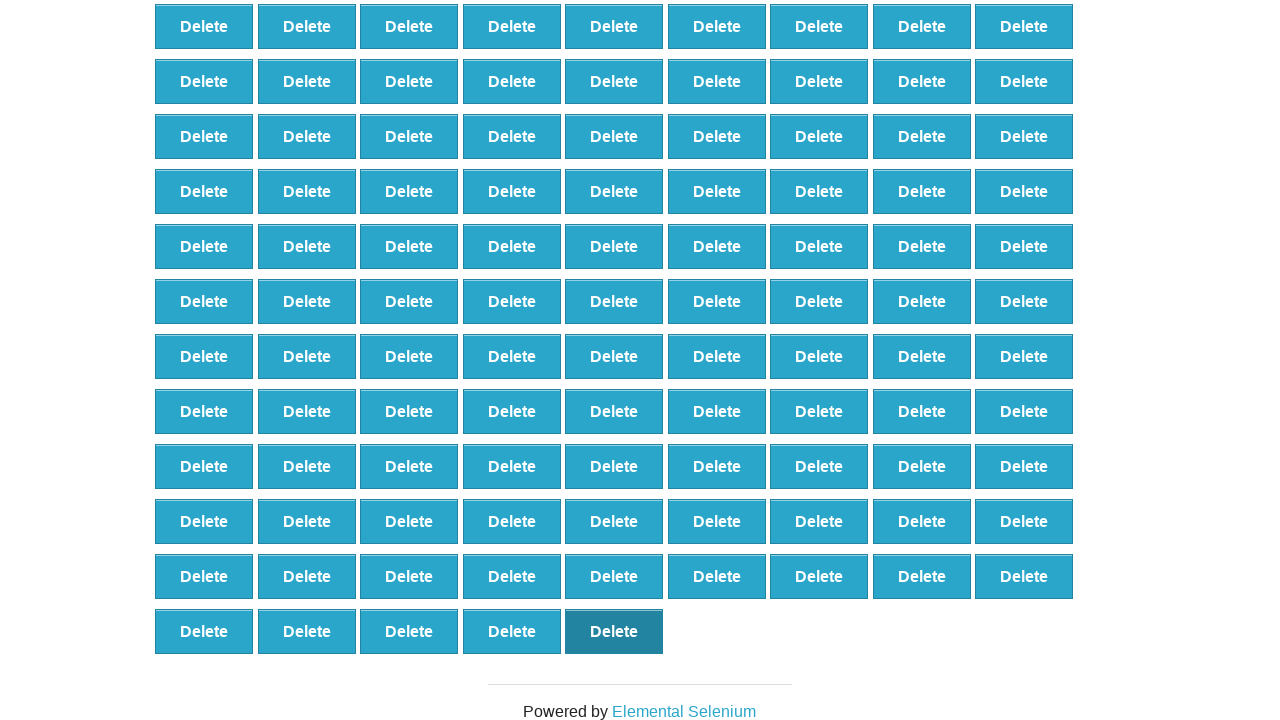

Removed element 298 of 500 at (614, 631) on xpath=//*[@id="elements"]/button[203]
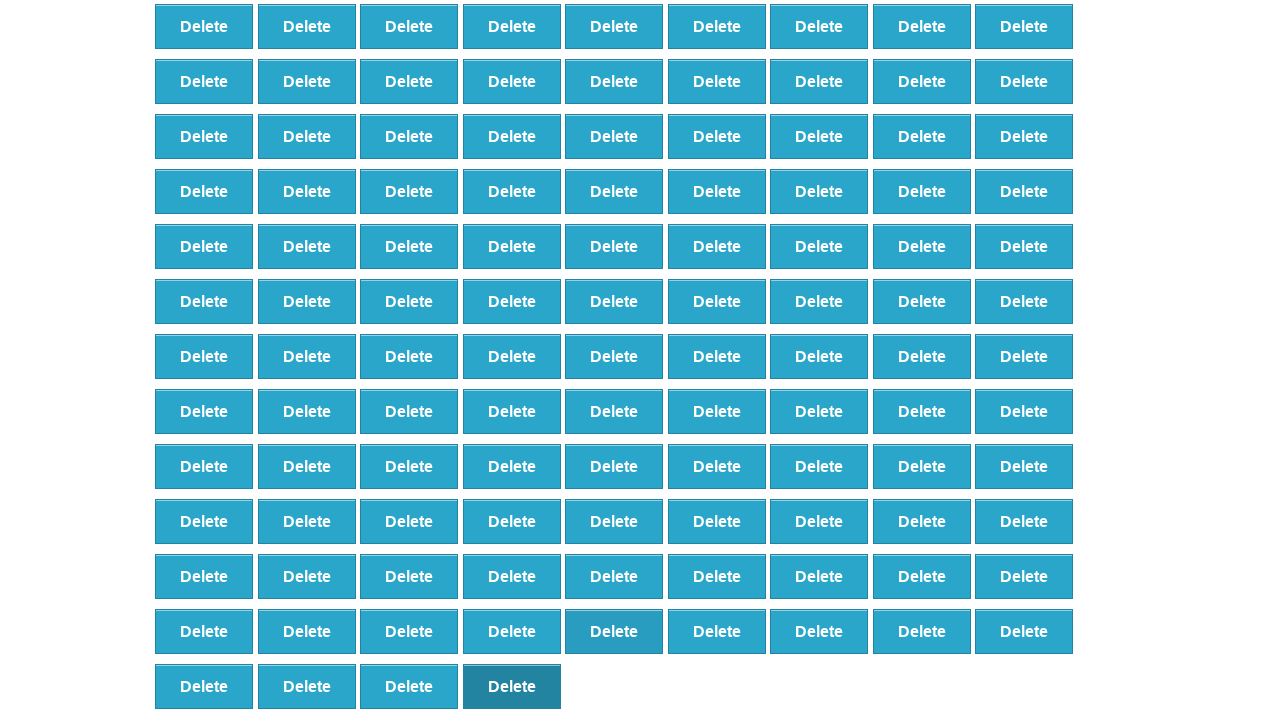

Removed element 299 of 500 at (512, 686) on xpath=//*[@id="elements"]/button[202]
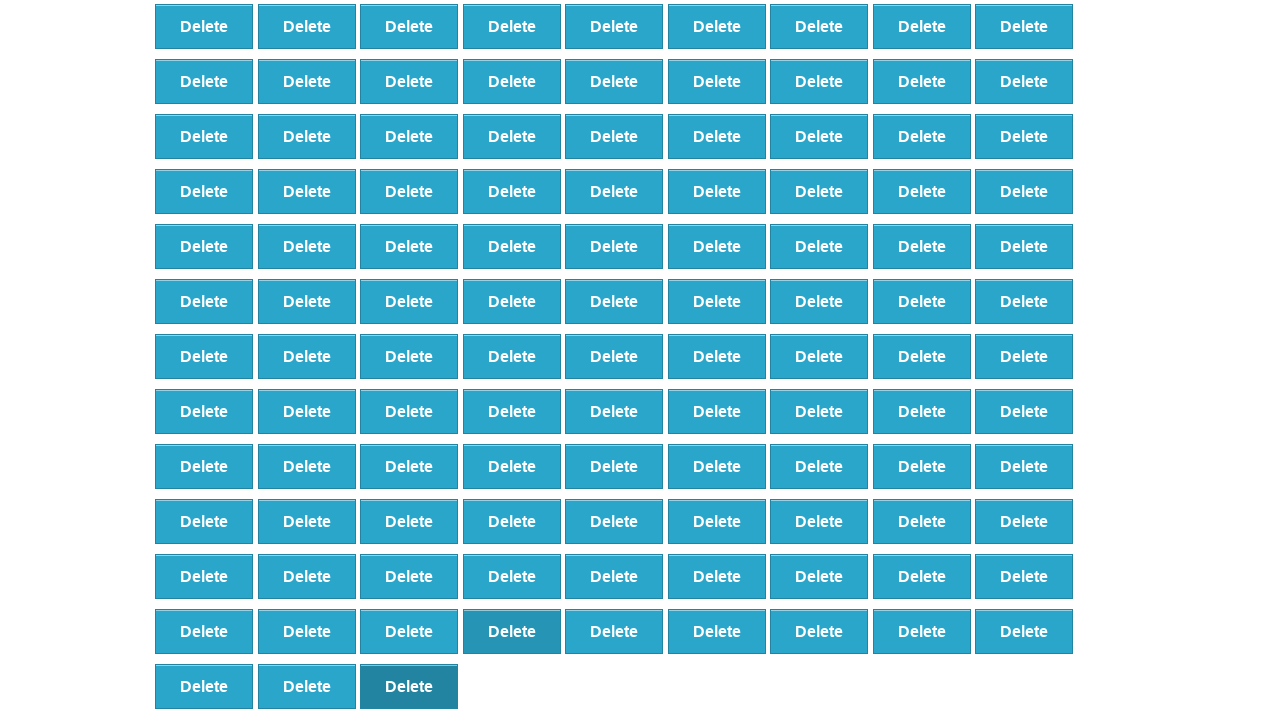

Removed element 300 of 500 at (409, 686) on xpath=//*[@id="elements"]/button[201]
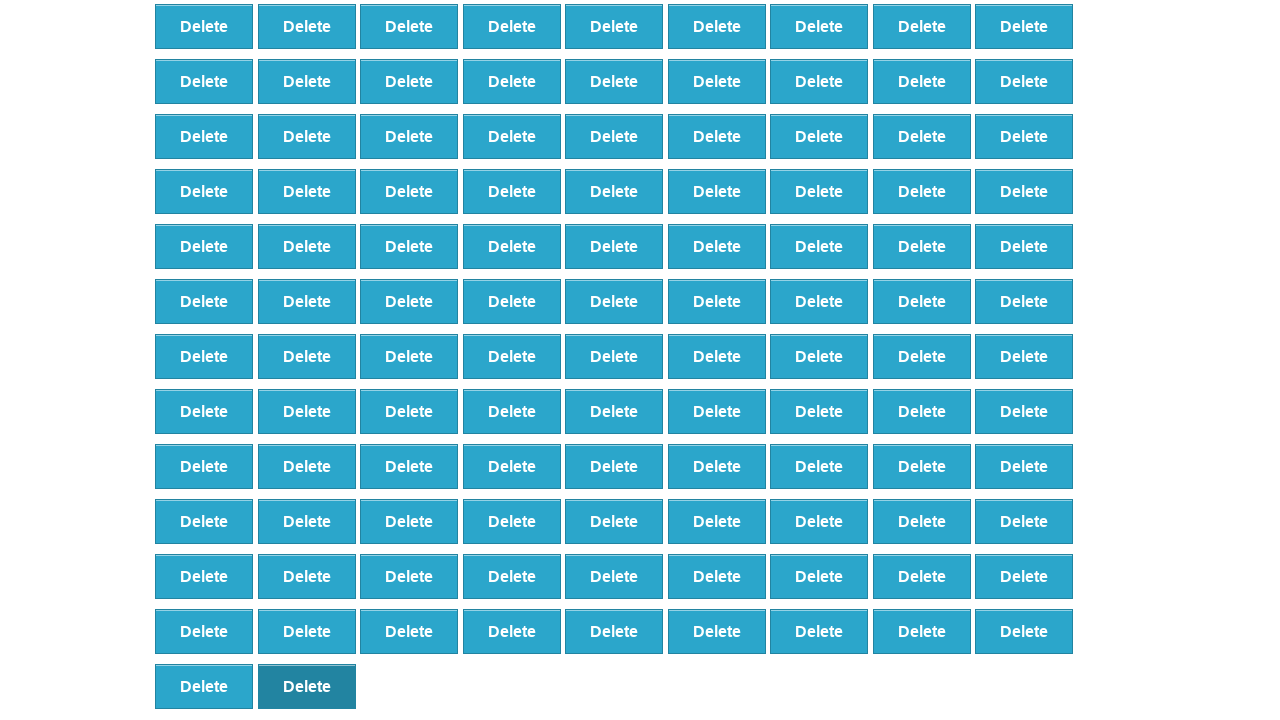

Removed element 301 of 500 at (307, 686) on xpath=//*[@id="elements"]/button[200]
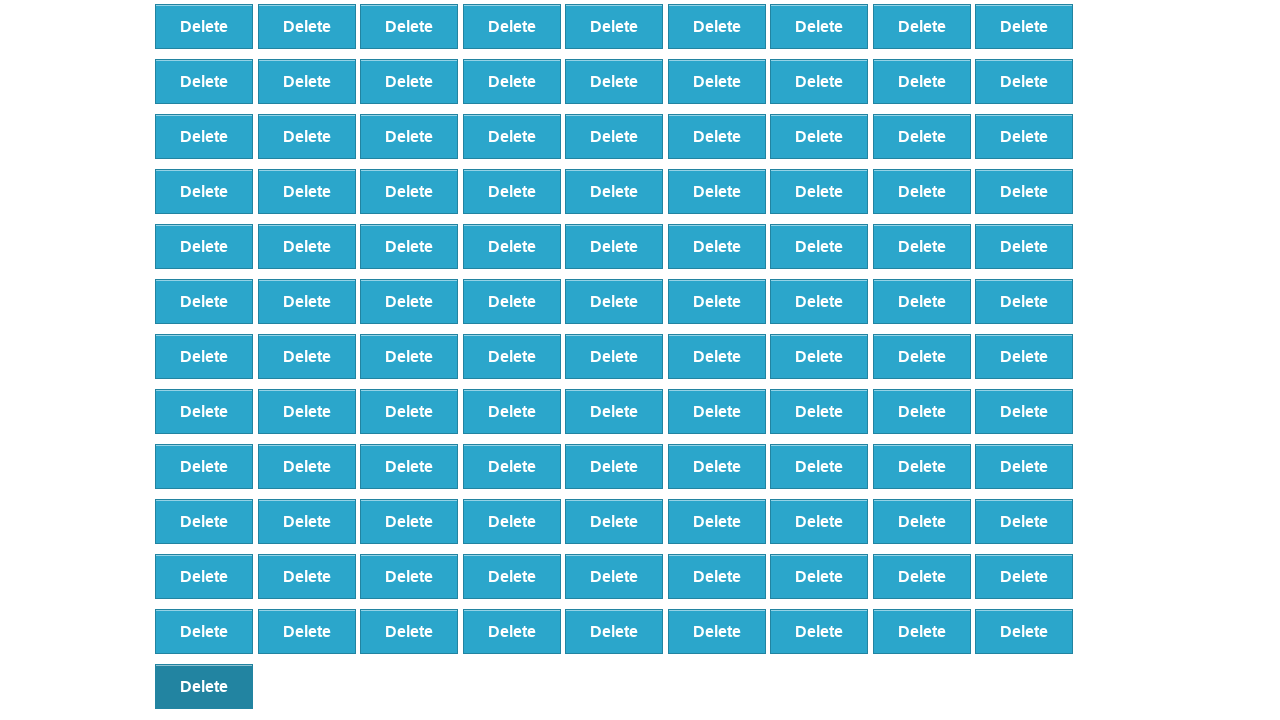

Removed element 302 of 500 at (204, 686) on xpath=//*[@id="elements"]/button[199]
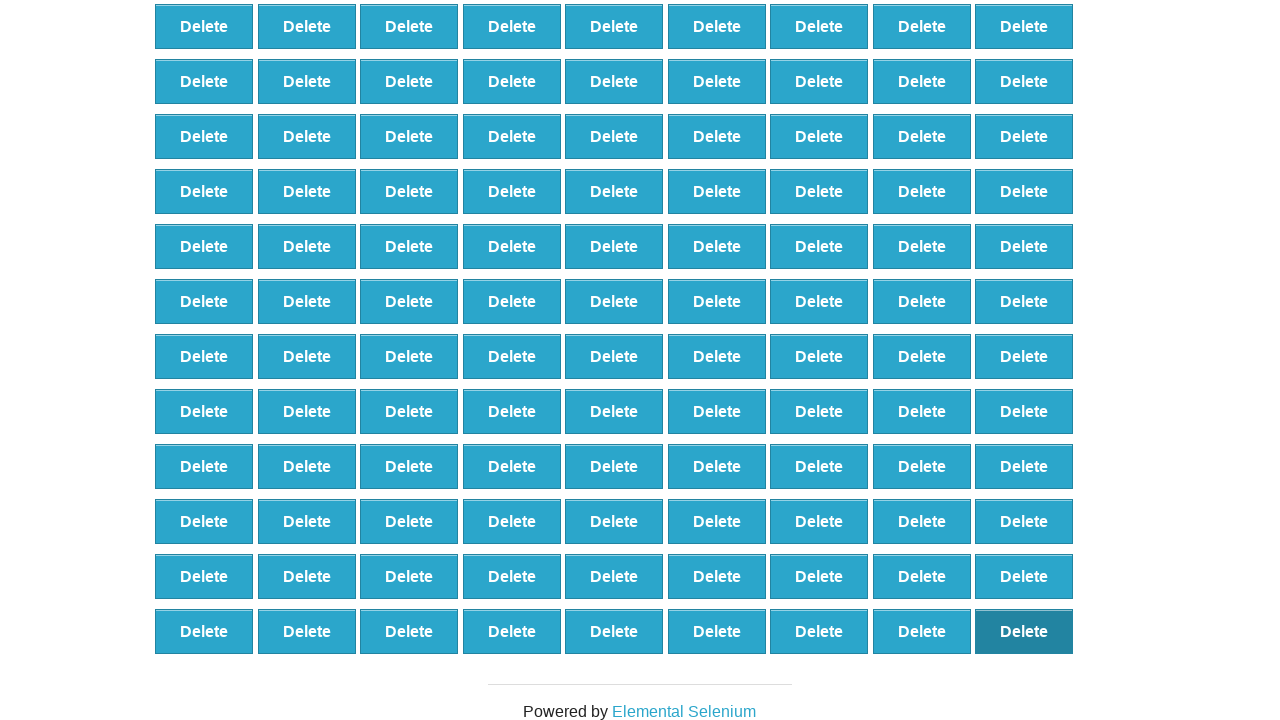

Removed element 303 of 500 at (1024, 631) on xpath=//*[@id="elements"]/button[198]
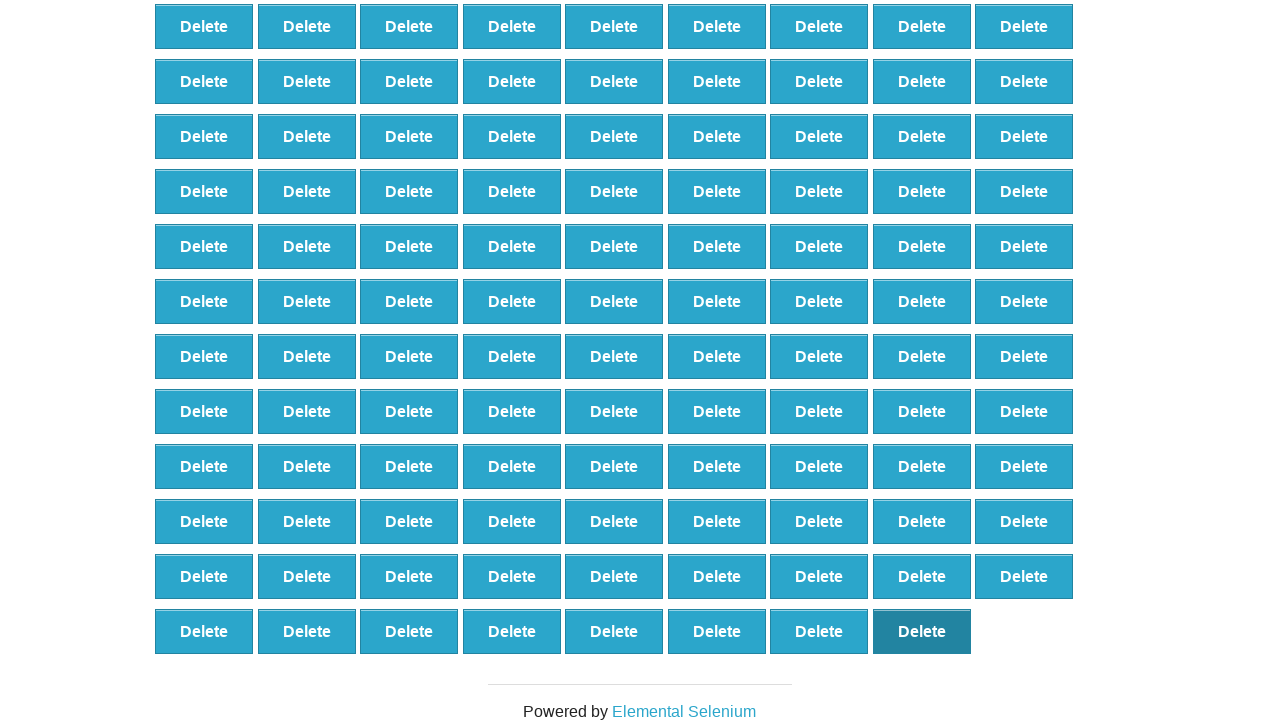

Removed element 304 of 500 at (922, 631) on xpath=//*[@id="elements"]/button[197]
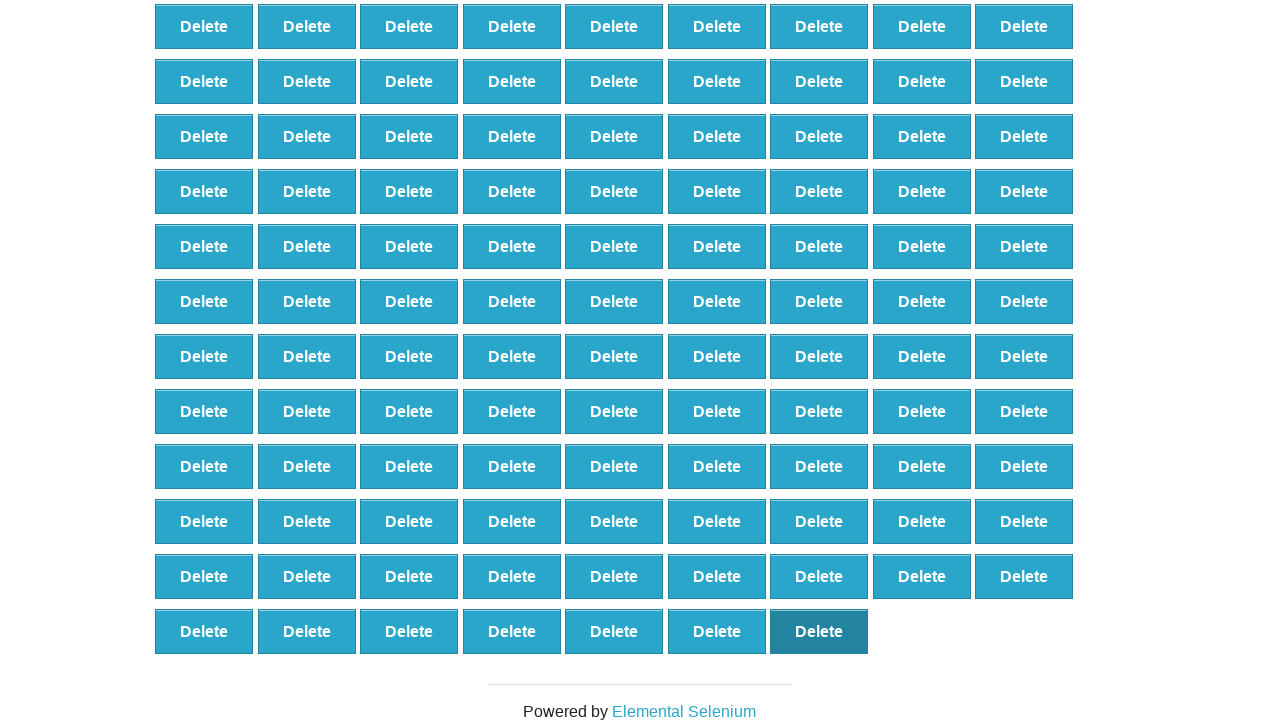

Removed element 305 of 500 at (819, 631) on xpath=//*[@id="elements"]/button[196]
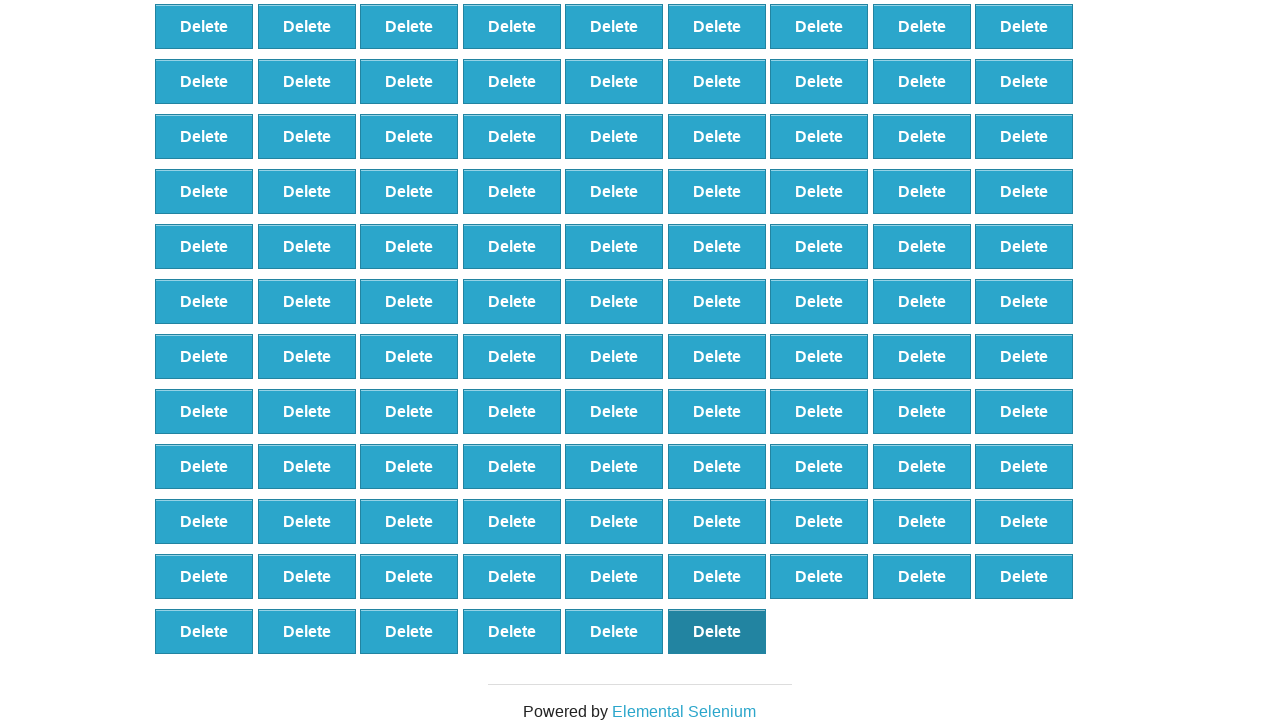

Removed element 306 of 500 at (717, 631) on xpath=//*[@id="elements"]/button[195]
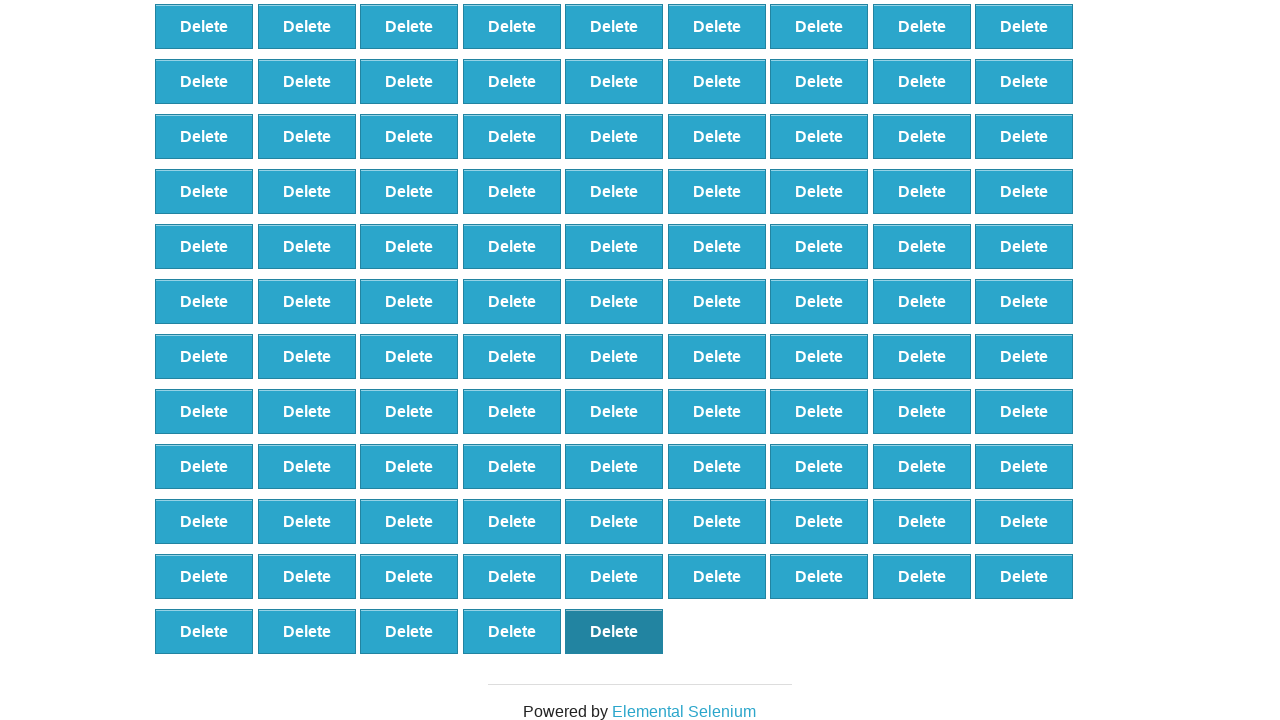

Removed element 307 of 500 at (614, 631) on xpath=//*[@id="elements"]/button[194]
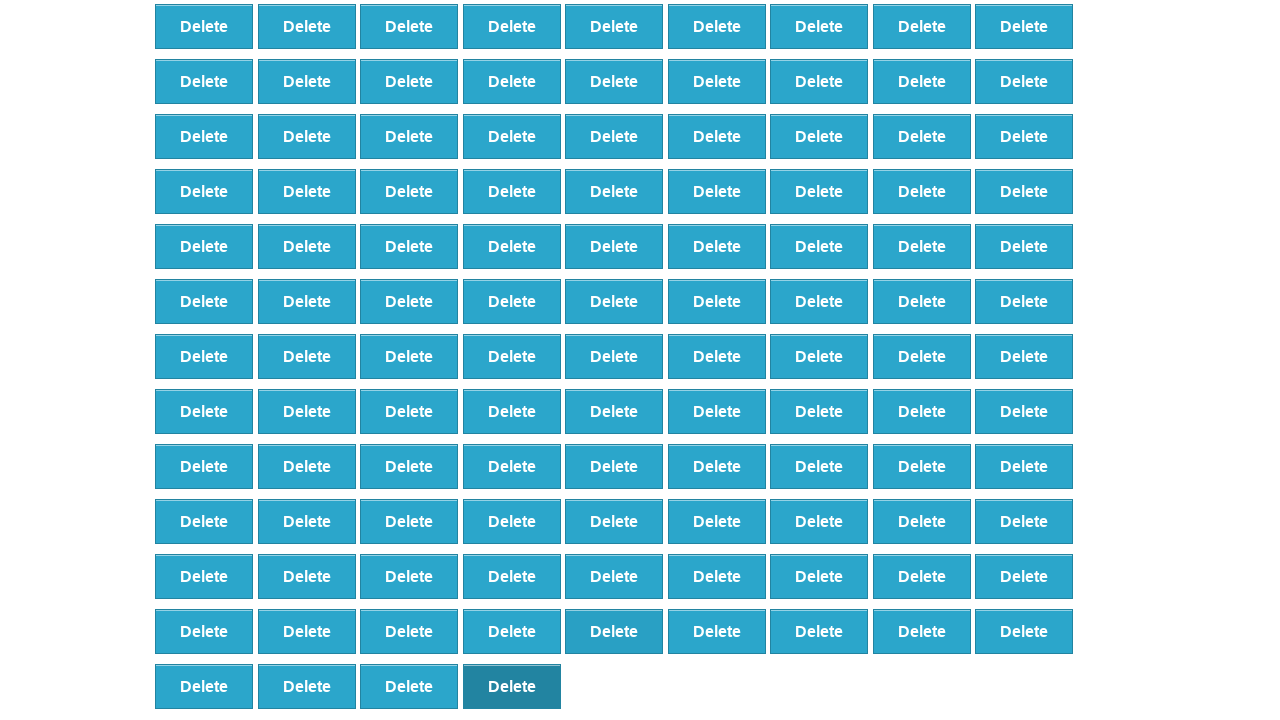

Removed element 308 of 500 at (512, 686) on xpath=//*[@id="elements"]/button[193]
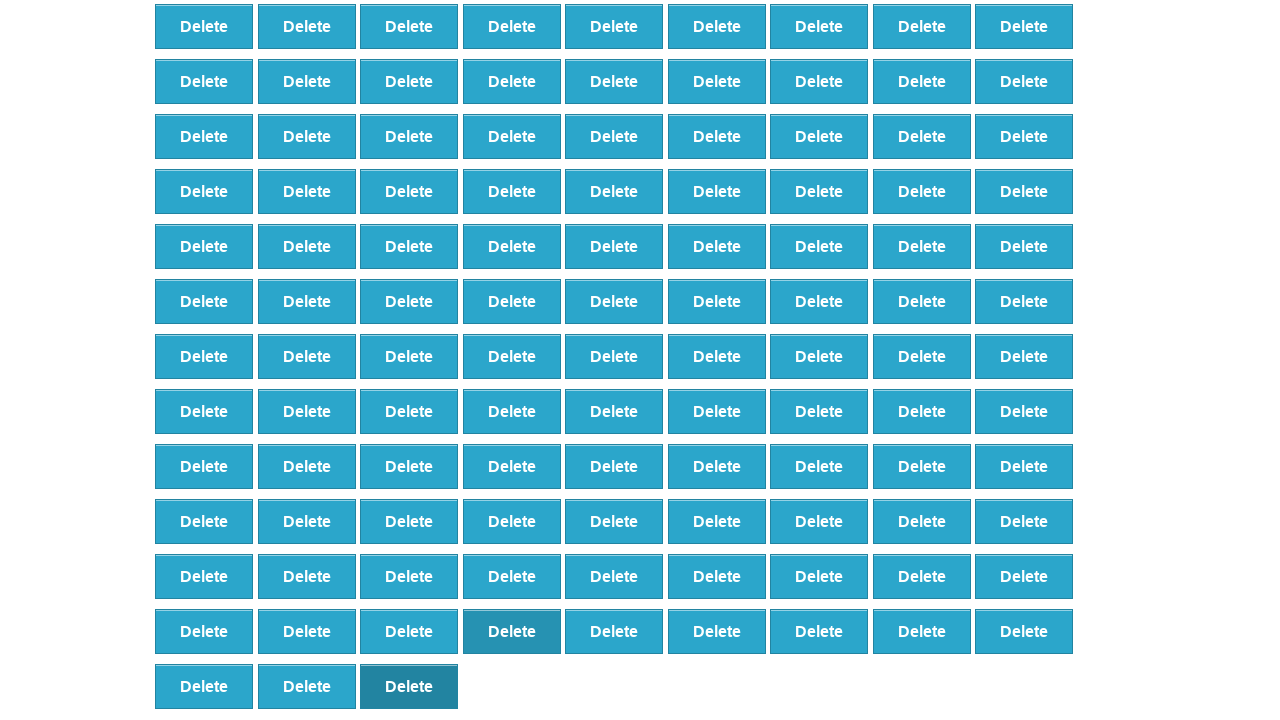

Removed element 309 of 500 at (409, 686) on xpath=//*[@id="elements"]/button[192]
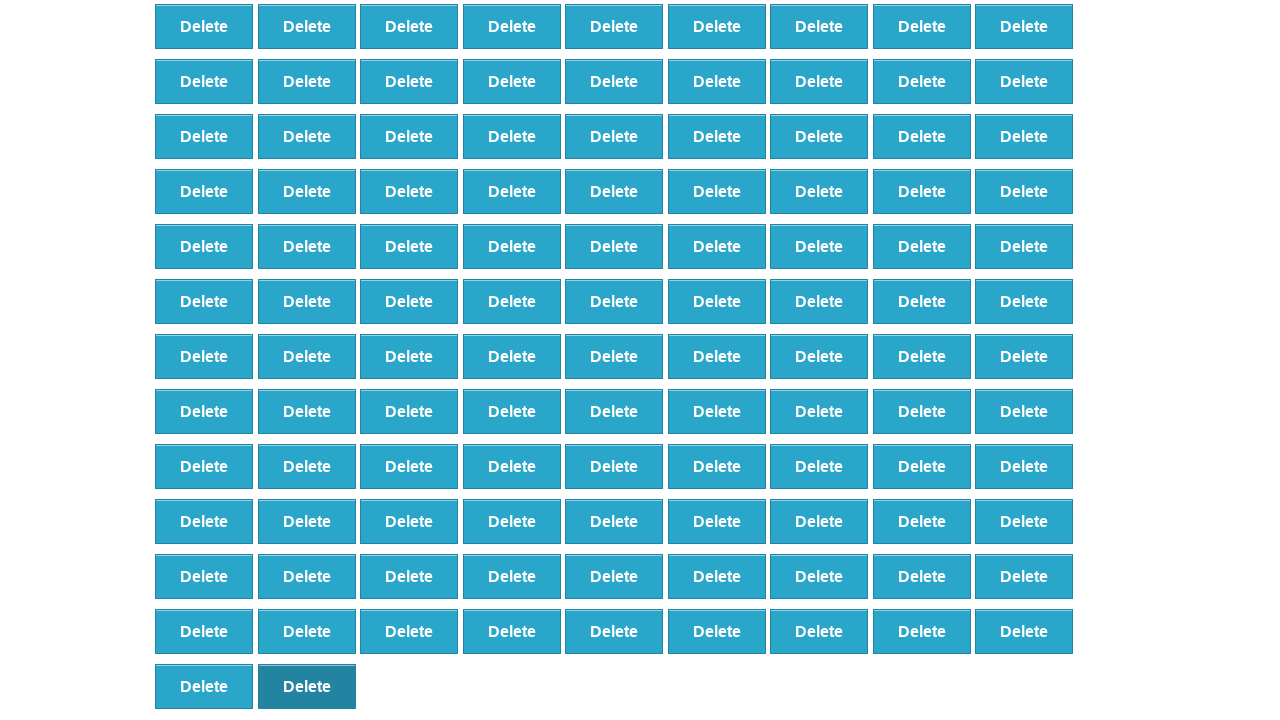

Removed element 310 of 500 at (307, 686) on xpath=//*[@id="elements"]/button[191]
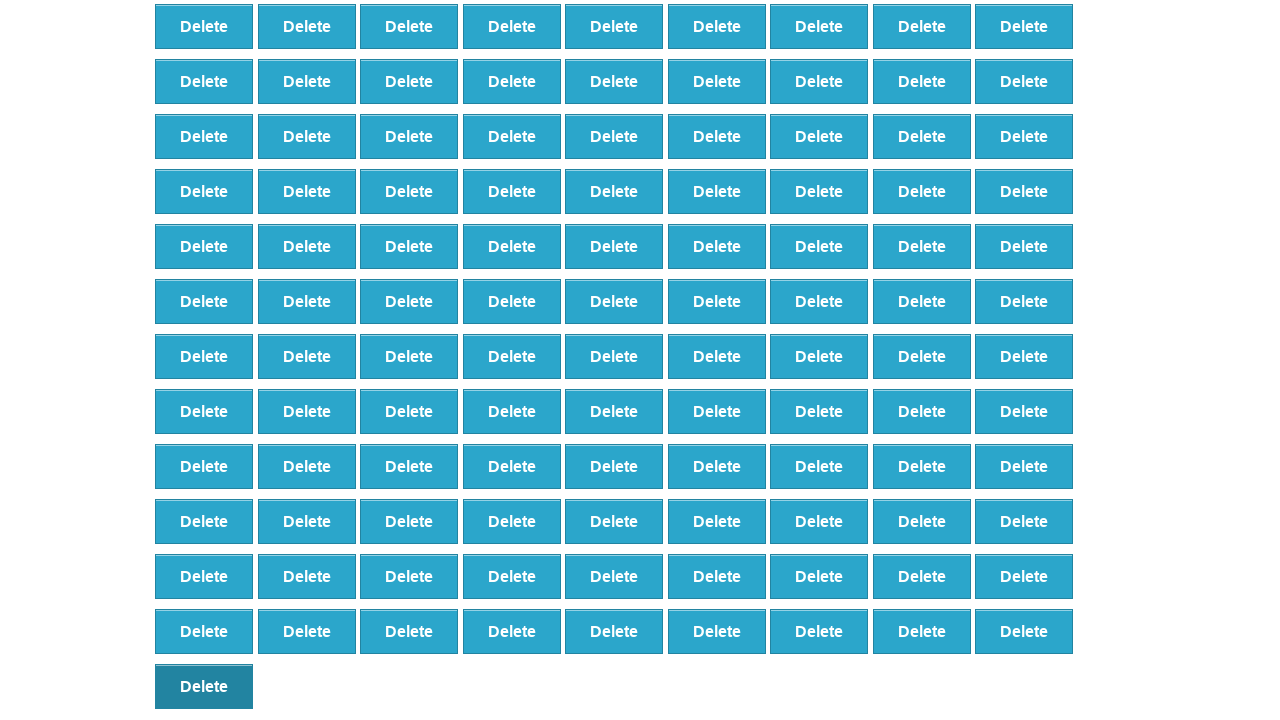

Removed element 311 of 500 at (204, 686) on xpath=//*[@id="elements"]/button[190]
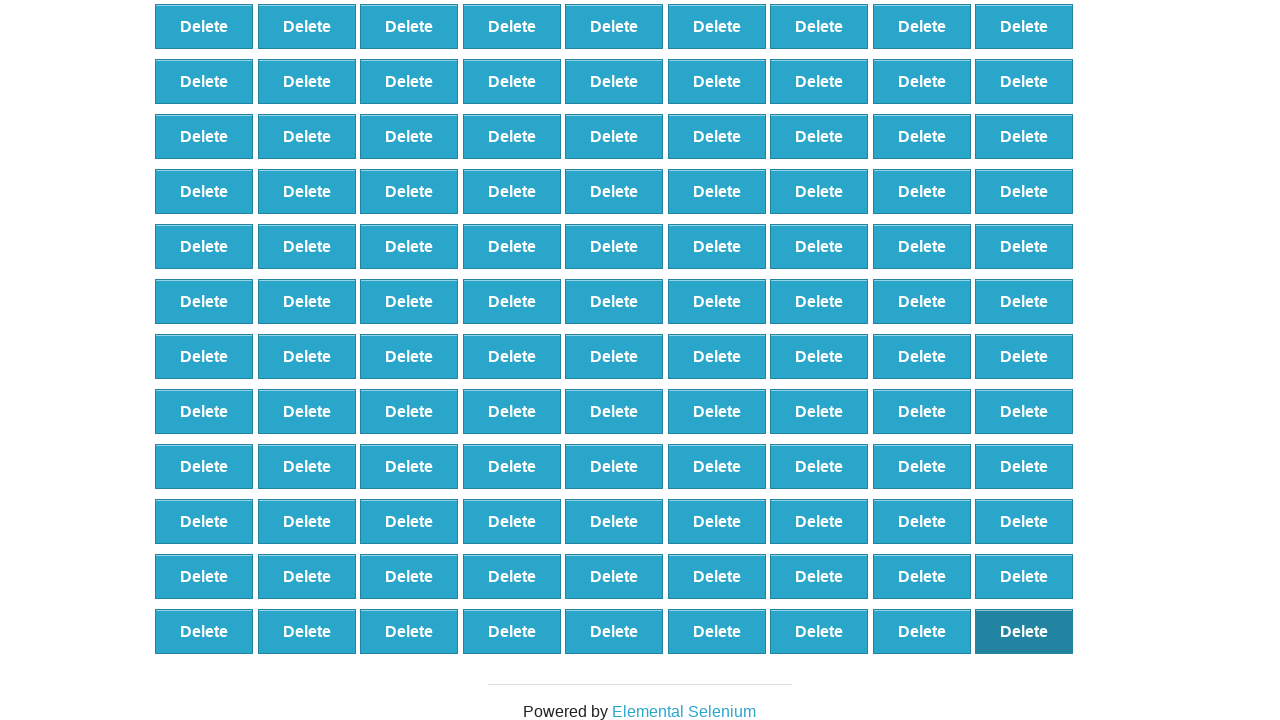

Removed element 312 of 500 at (1024, 631) on xpath=//*[@id="elements"]/button[189]
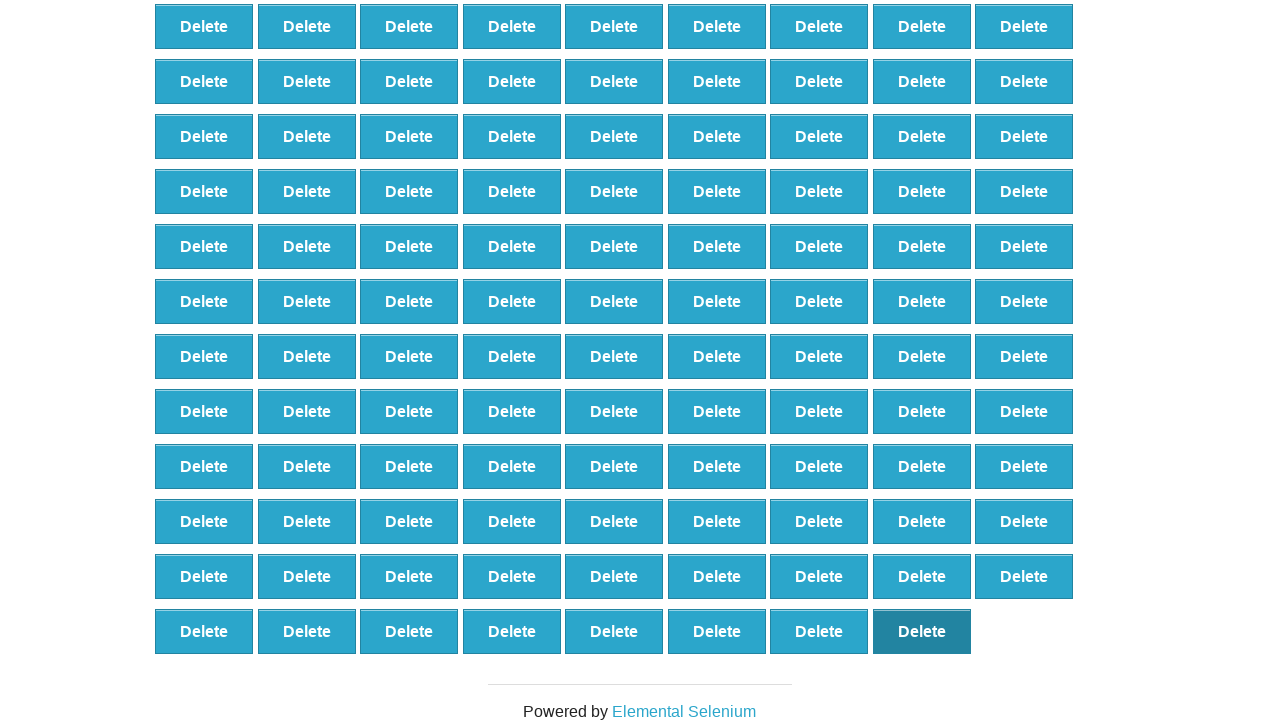

Removed element 313 of 500 at (922, 631) on xpath=//*[@id="elements"]/button[188]
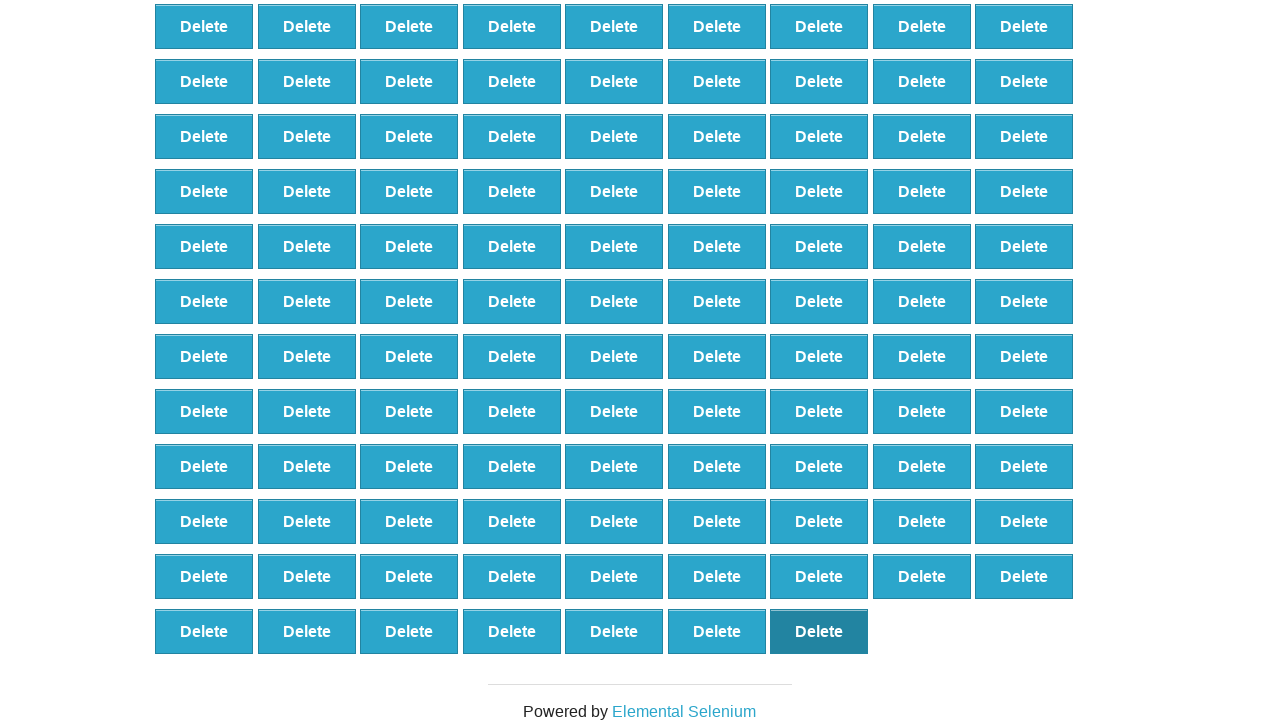

Removed element 314 of 500 at (819, 631) on xpath=//*[@id="elements"]/button[187]
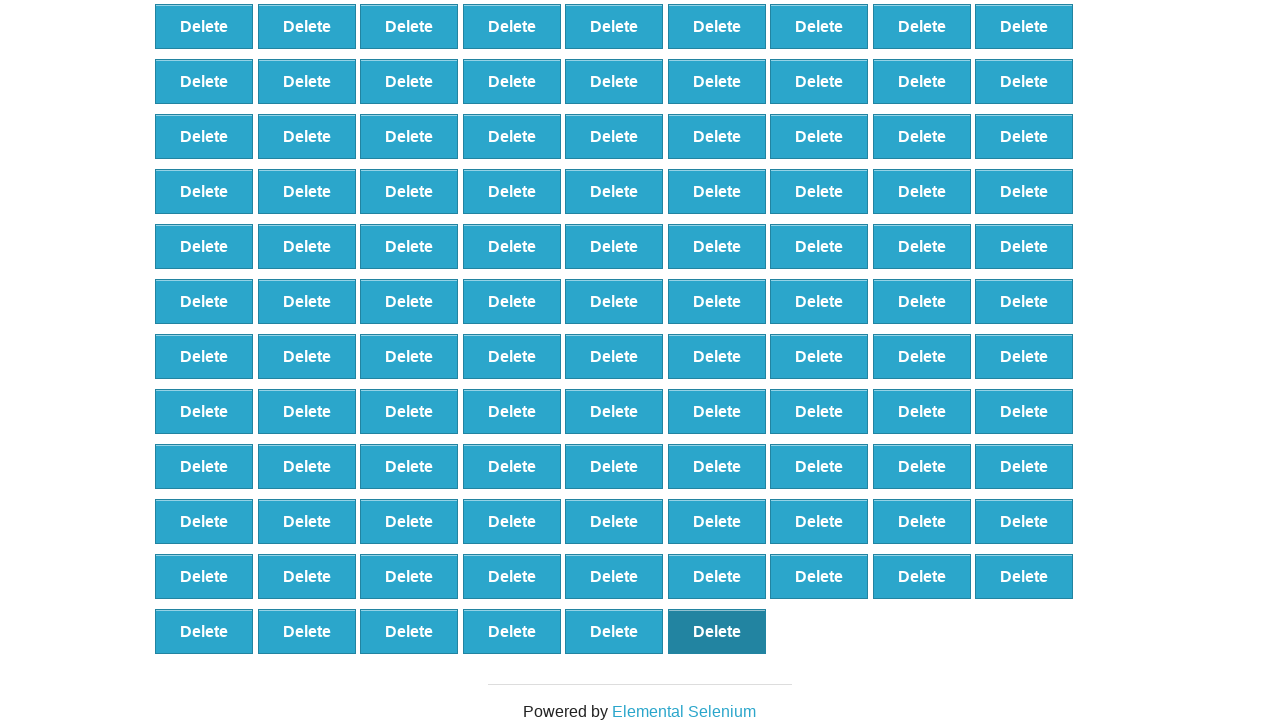

Removed element 315 of 500 at (717, 631) on xpath=//*[@id="elements"]/button[186]
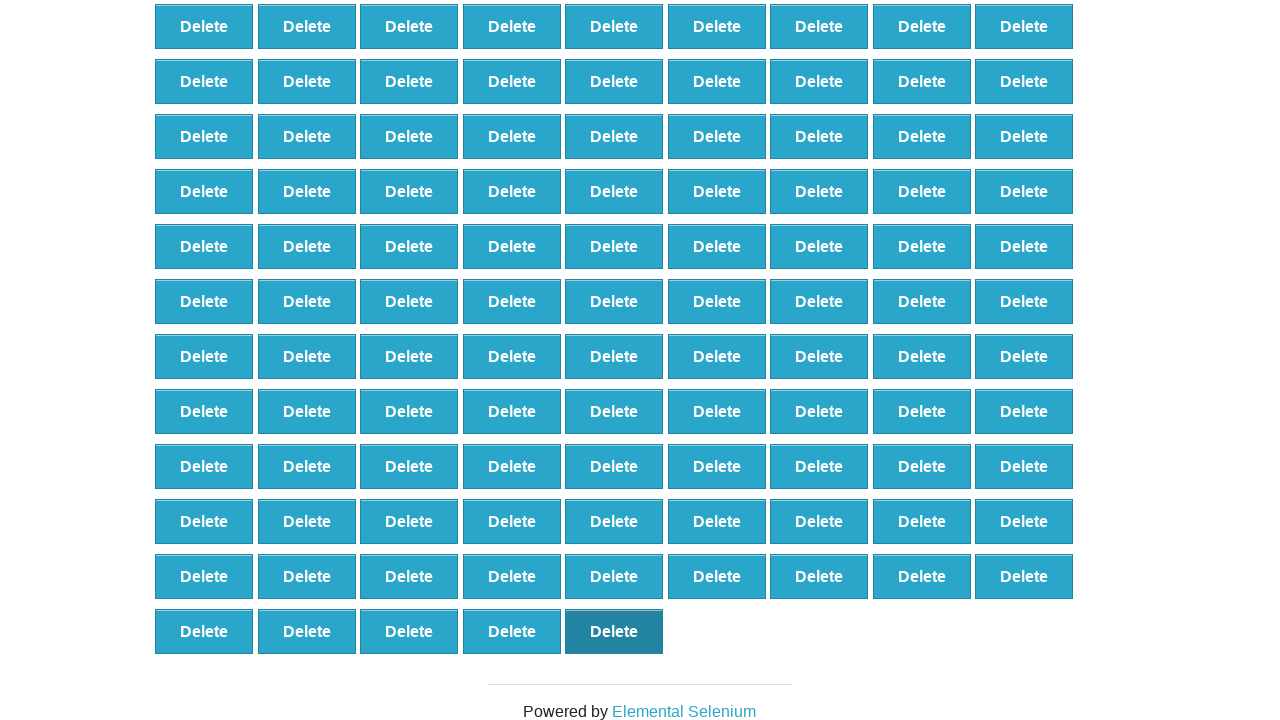

Removed element 316 of 500 at (614, 631) on xpath=//*[@id="elements"]/button[185]
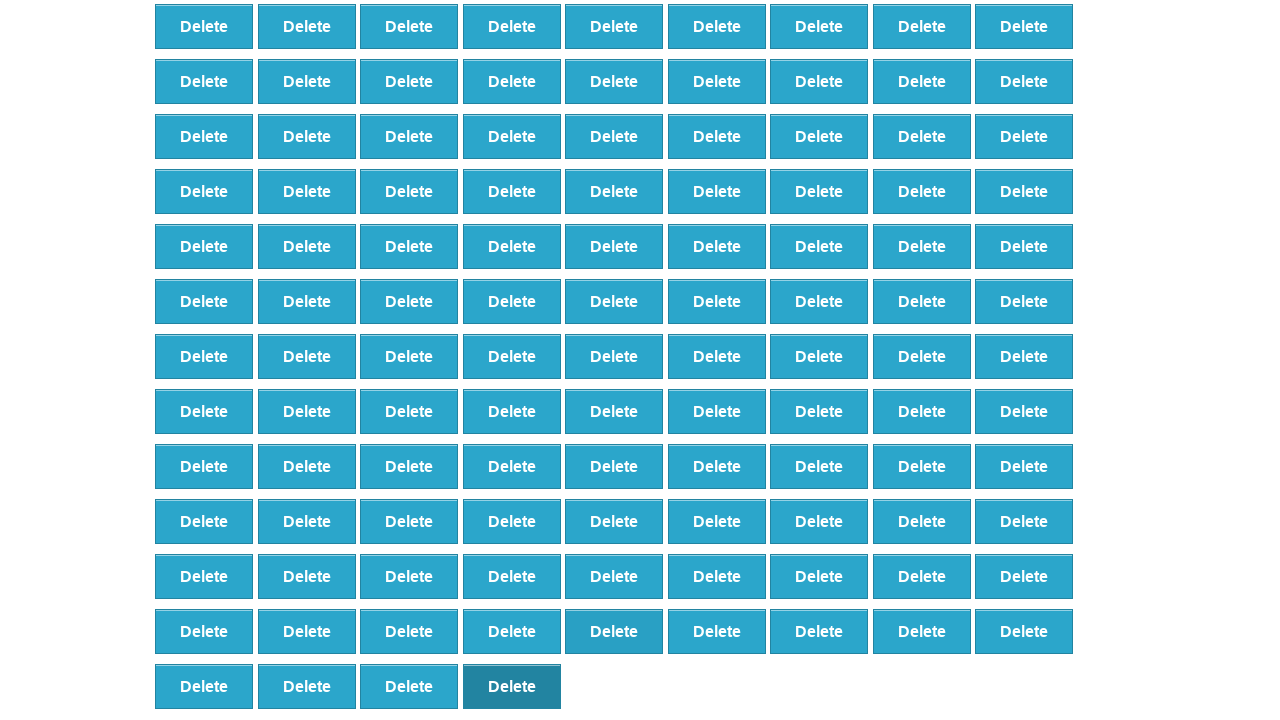

Removed element 317 of 500 at (512, 686) on xpath=//*[@id="elements"]/button[184]
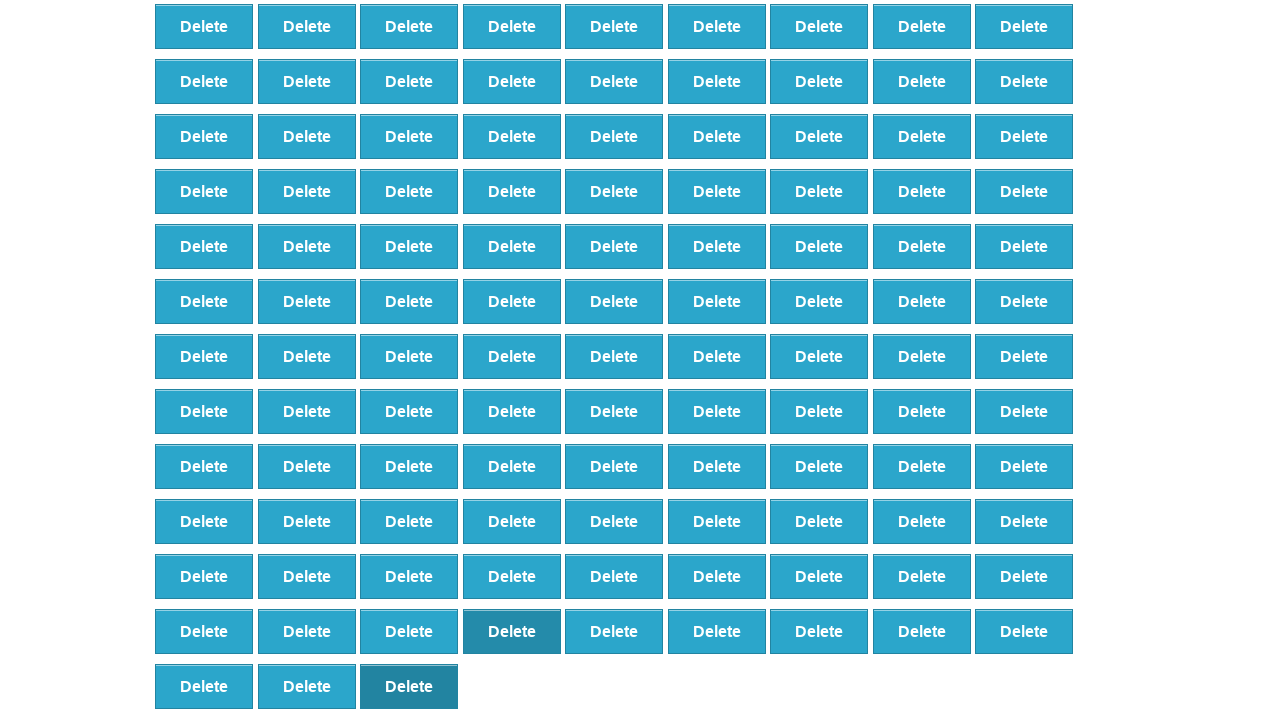

Removed element 318 of 500 at (409, 686) on xpath=//*[@id="elements"]/button[183]
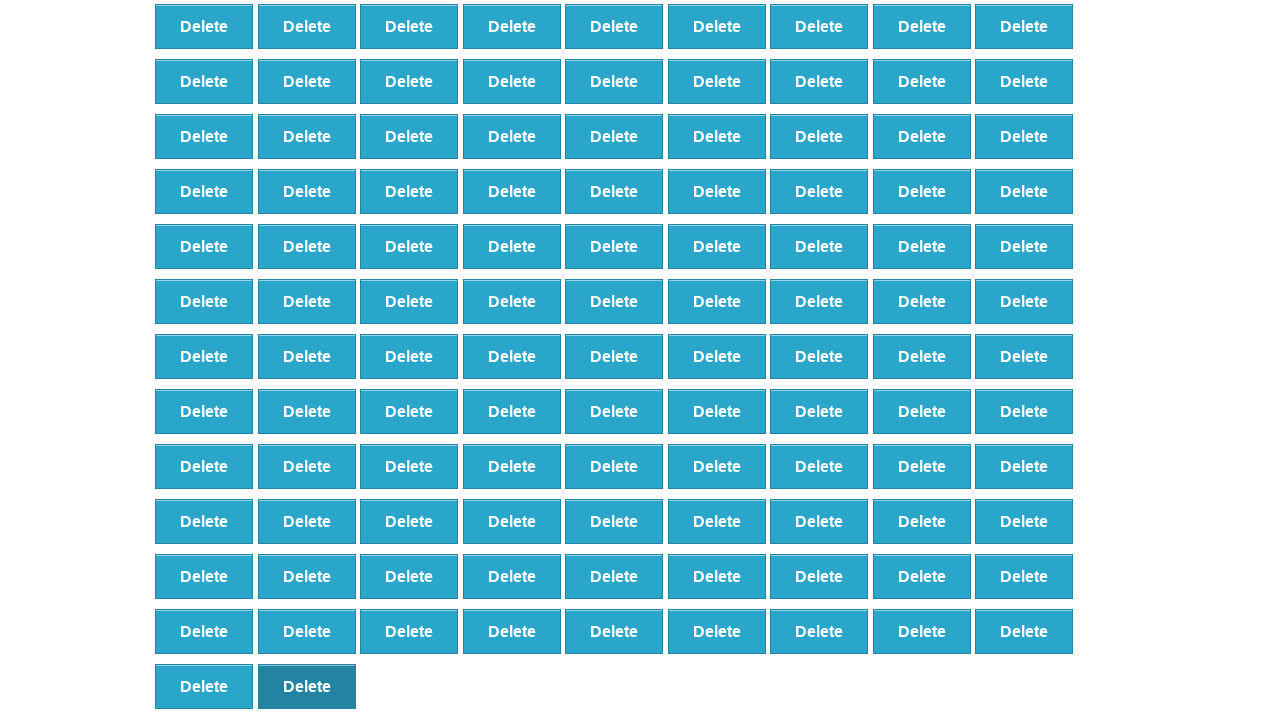

Removed element 319 of 500 at (307, 686) on xpath=//*[@id="elements"]/button[182]
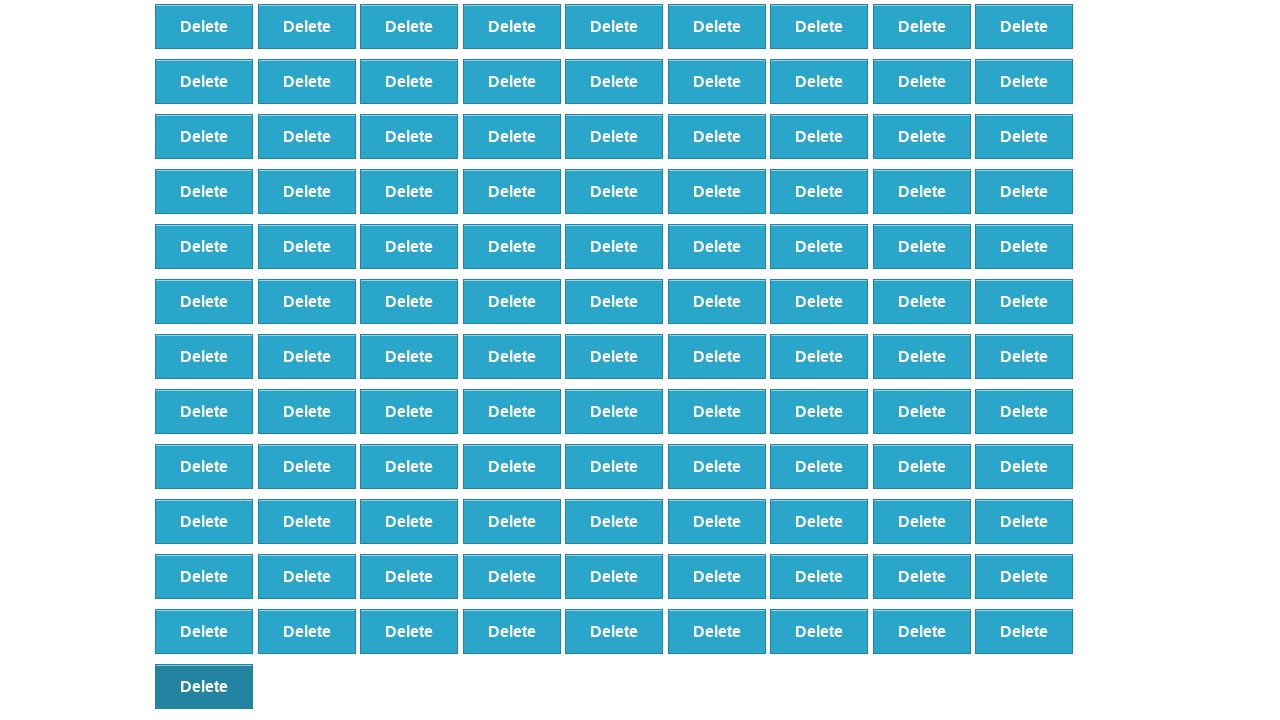

Removed element 320 of 500 at (204, 686) on xpath=//*[@id="elements"]/button[181]
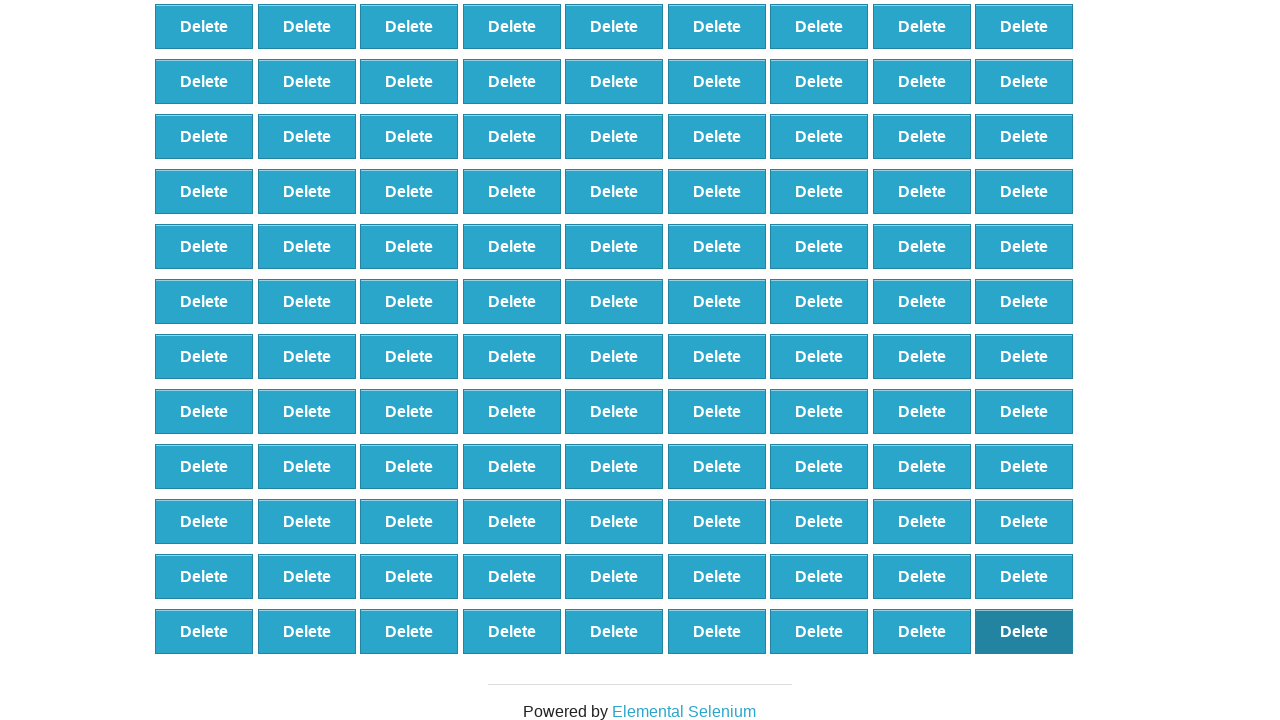

Removed element 321 of 500 at (1024, 631) on xpath=//*[@id="elements"]/button[180]
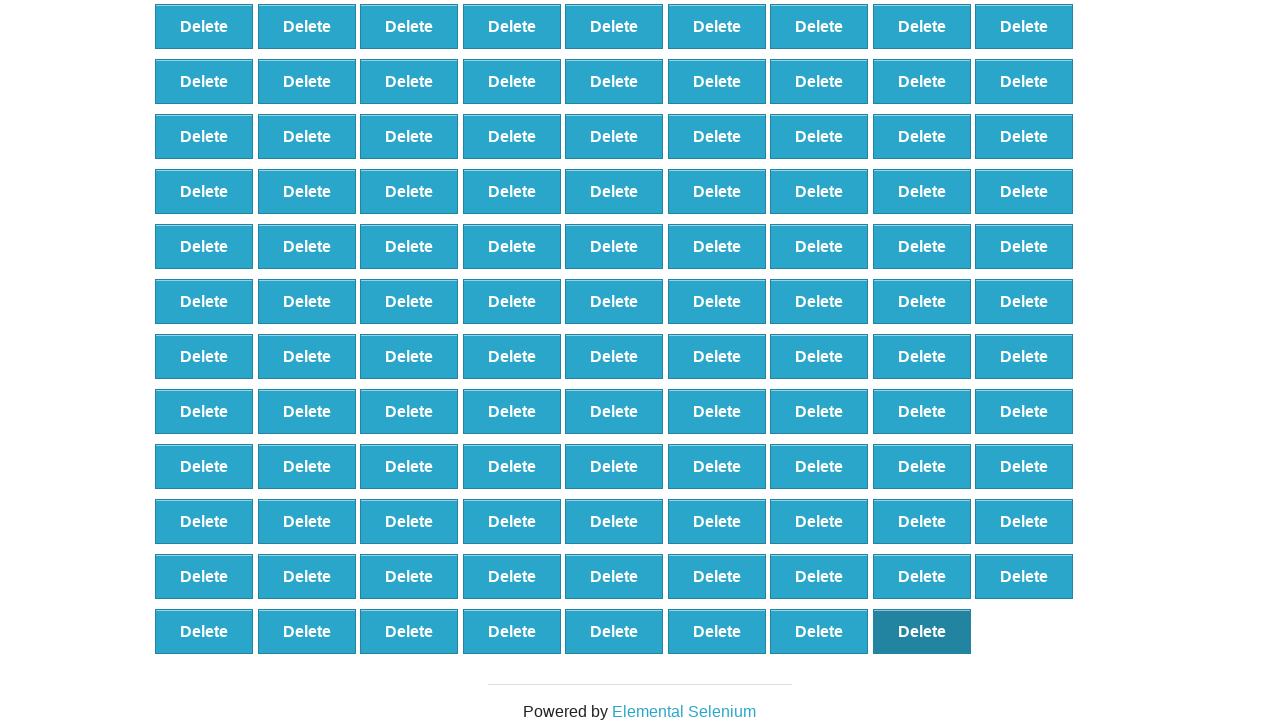

Removed element 322 of 500 at (922, 631) on xpath=//*[@id="elements"]/button[179]
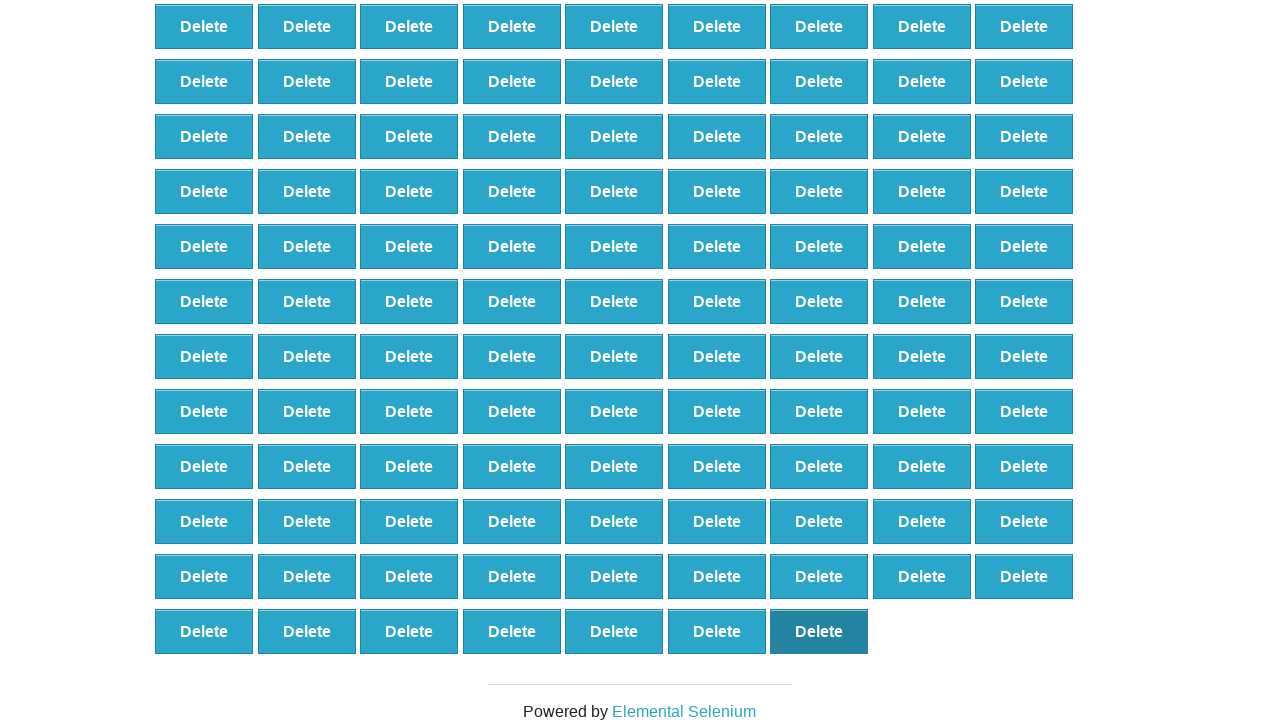

Removed element 323 of 500 at (819, 631) on xpath=//*[@id="elements"]/button[178]
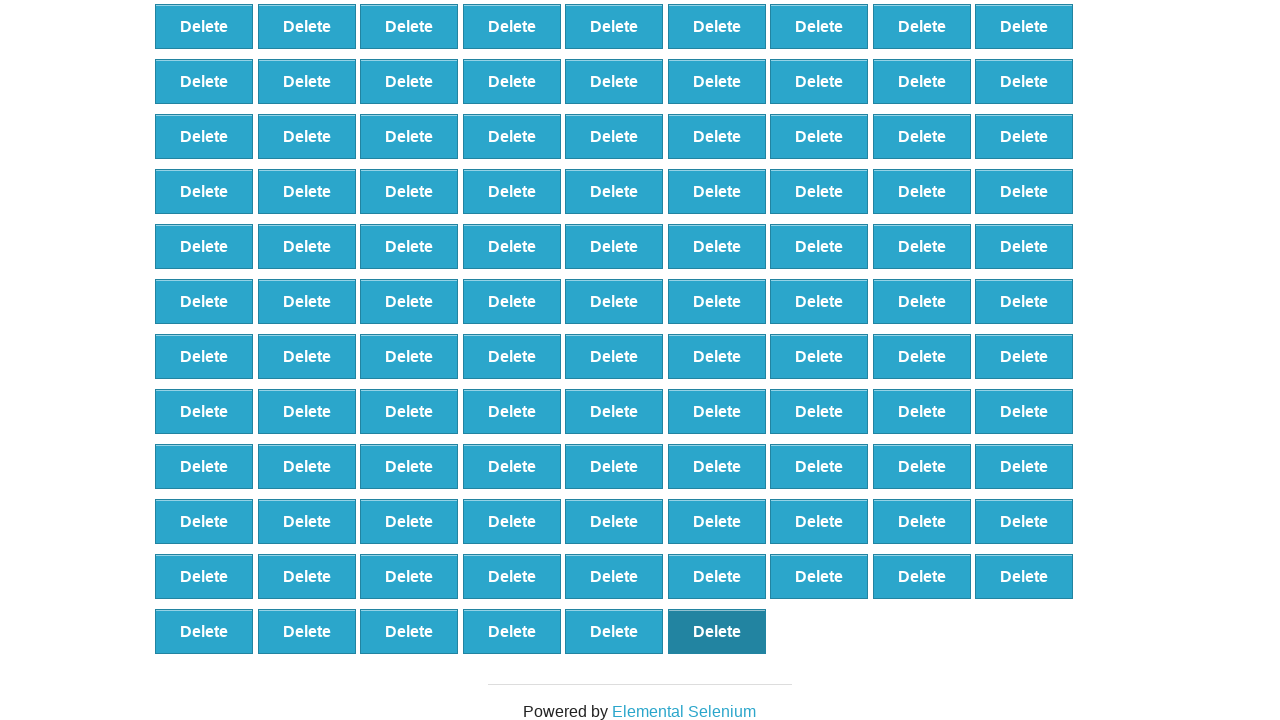

Removed element 324 of 500 at (717, 631) on xpath=//*[@id="elements"]/button[177]
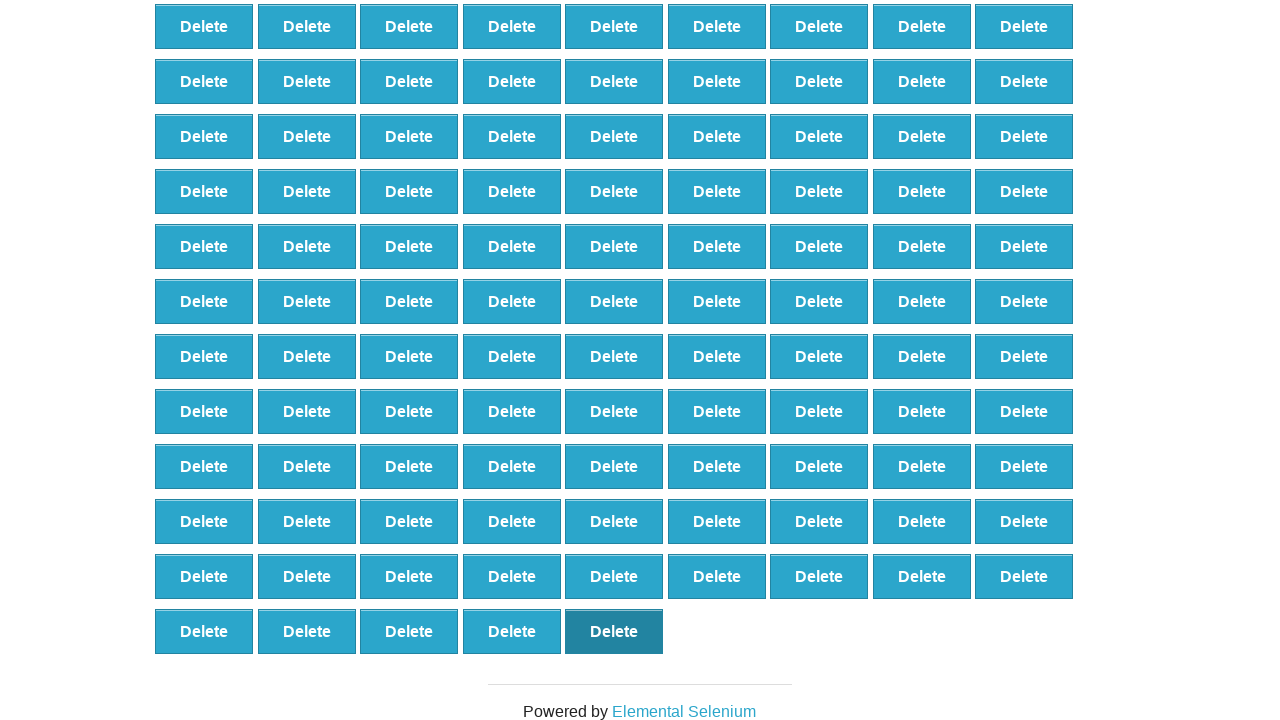

Removed element 325 of 500 at (614, 631) on xpath=//*[@id="elements"]/button[176]
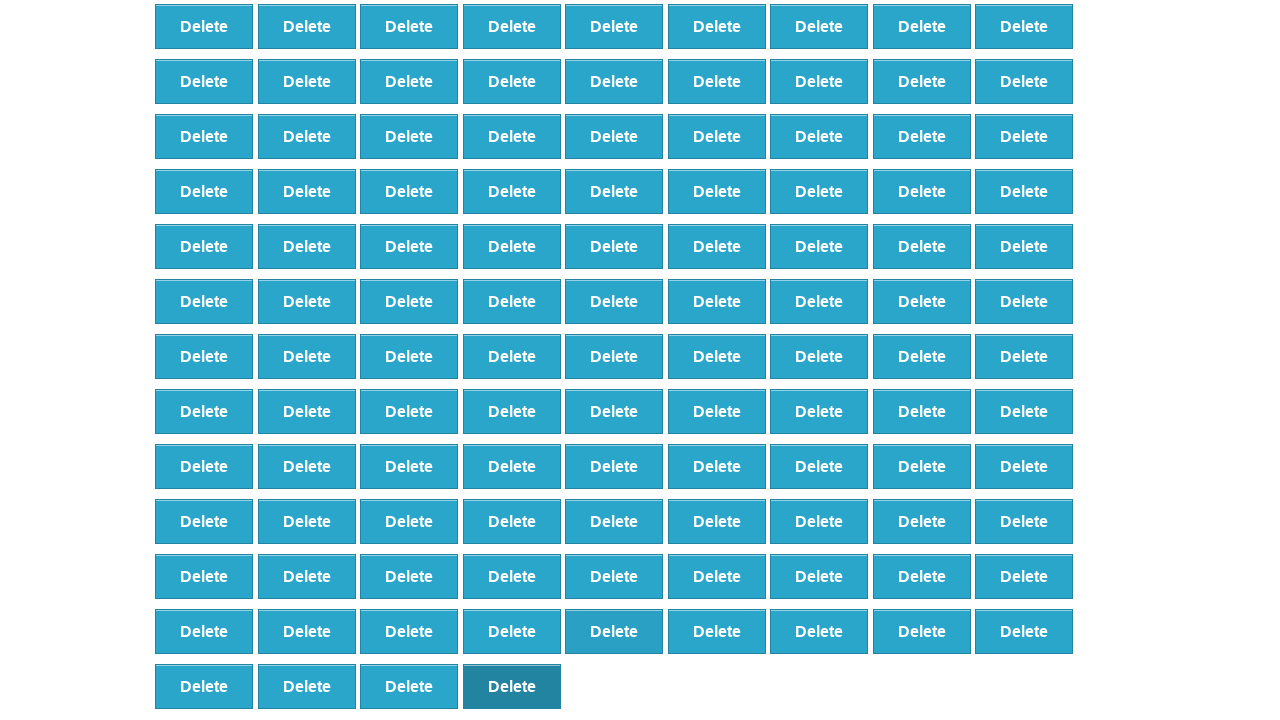

Removed element 326 of 500 at (512, 686) on xpath=//*[@id="elements"]/button[175]
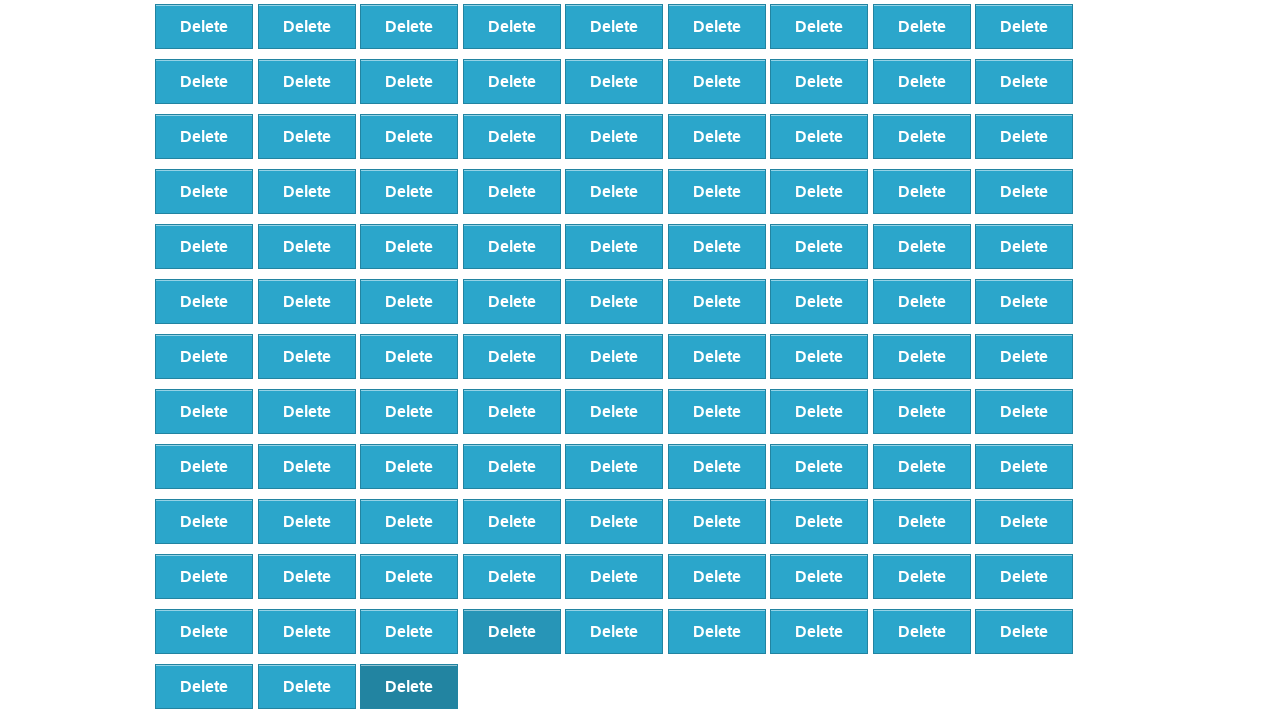

Removed element 327 of 500 at (409, 686) on xpath=//*[@id="elements"]/button[174]
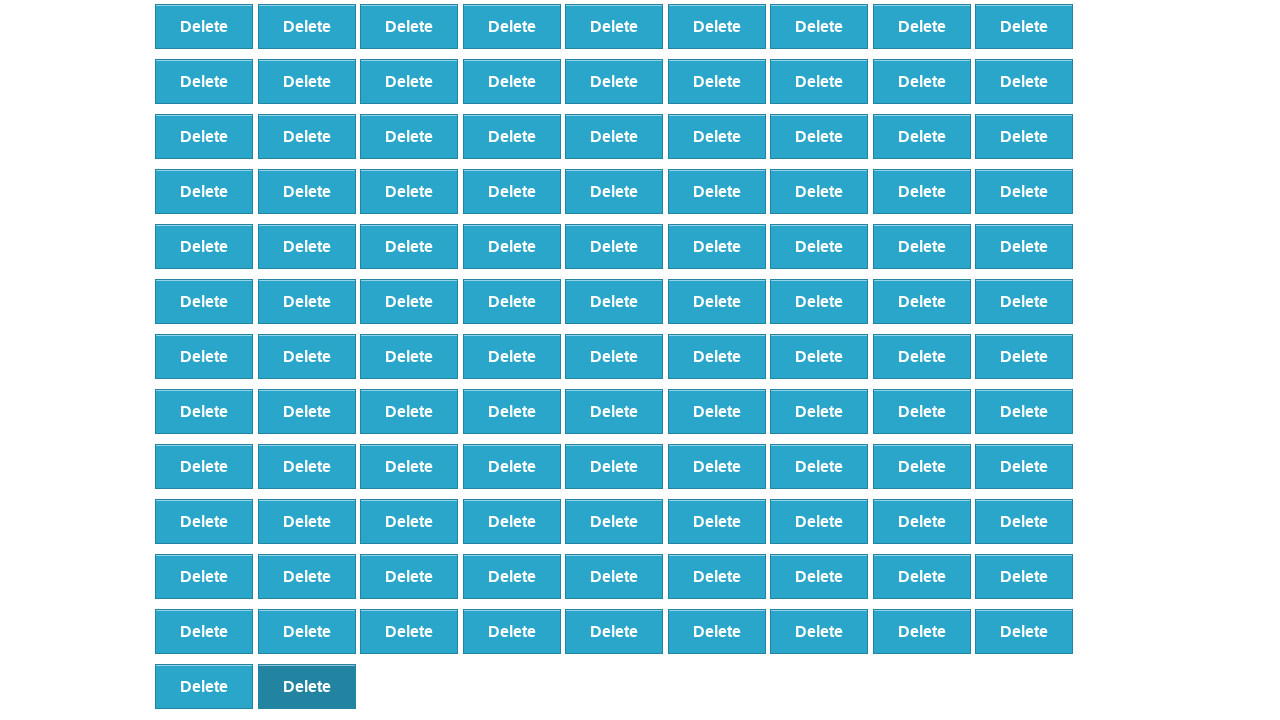

Removed element 328 of 500 at (307, 686) on xpath=//*[@id="elements"]/button[173]
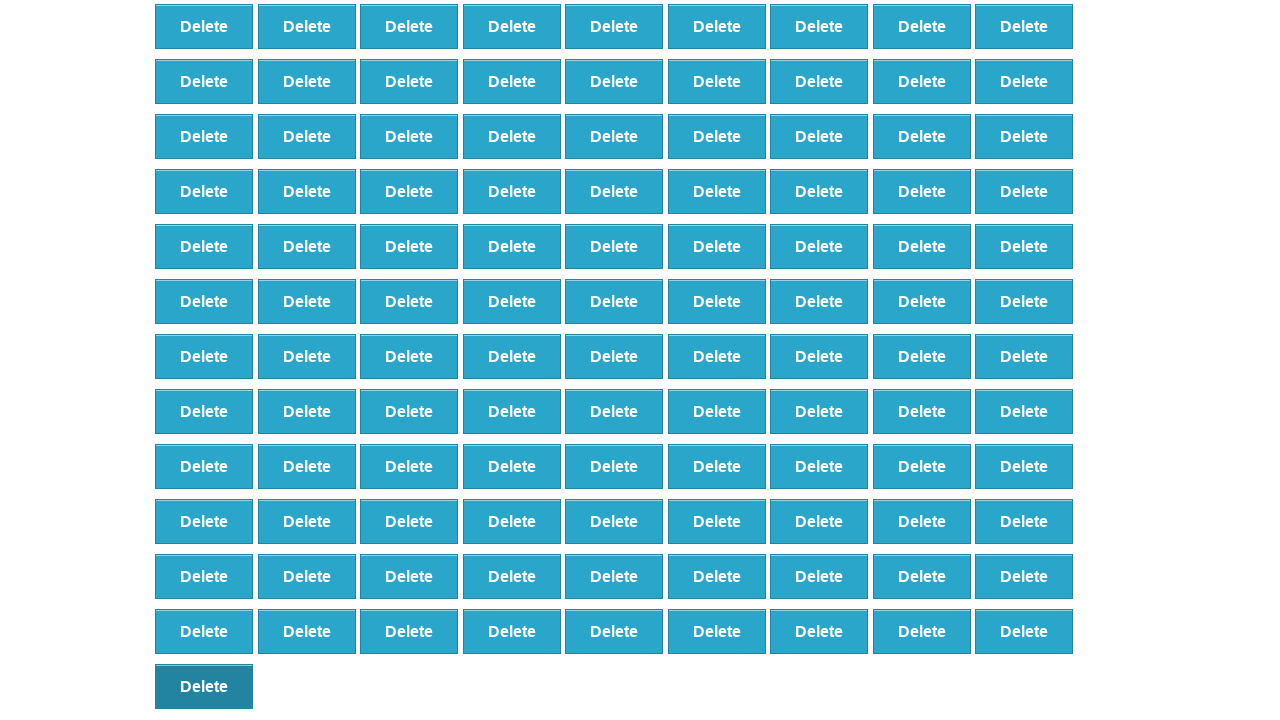

Removed element 329 of 500 at (204, 686) on xpath=//*[@id="elements"]/button[172]
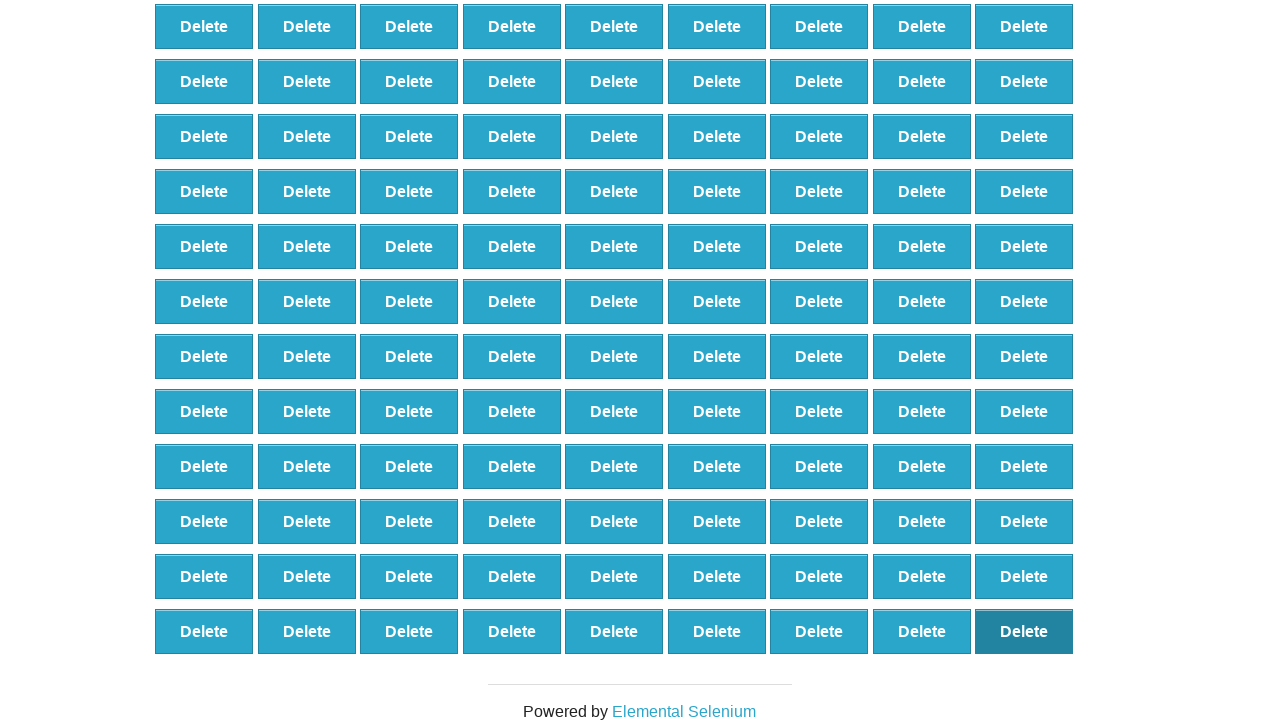

Removed element 330 of 500 at (1024, 631) on xpath=//*[@id="elements"]/button[171]
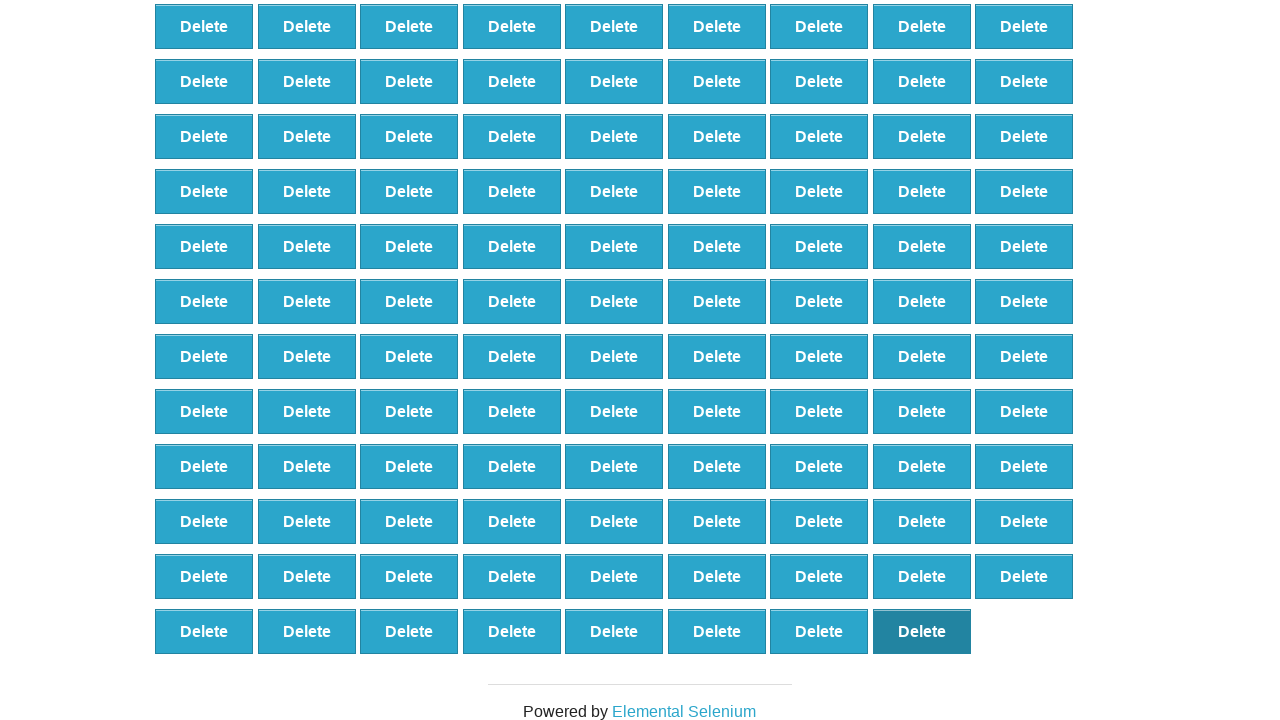

Removed element 331 of 500 at (922, 631) on xpath=//*[@id="elements"]/button[170]
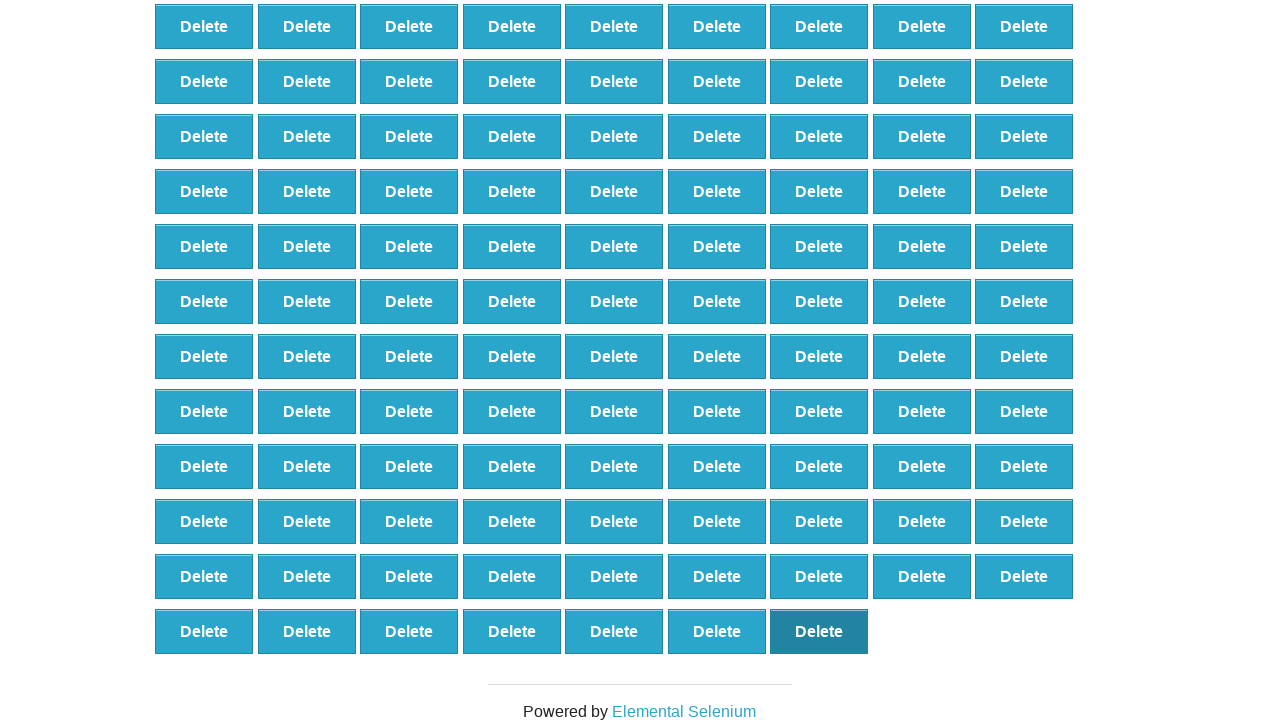

Removed element 332 of 500 at (819, 631) on xpath=//*[@id="elements"]/button[169]
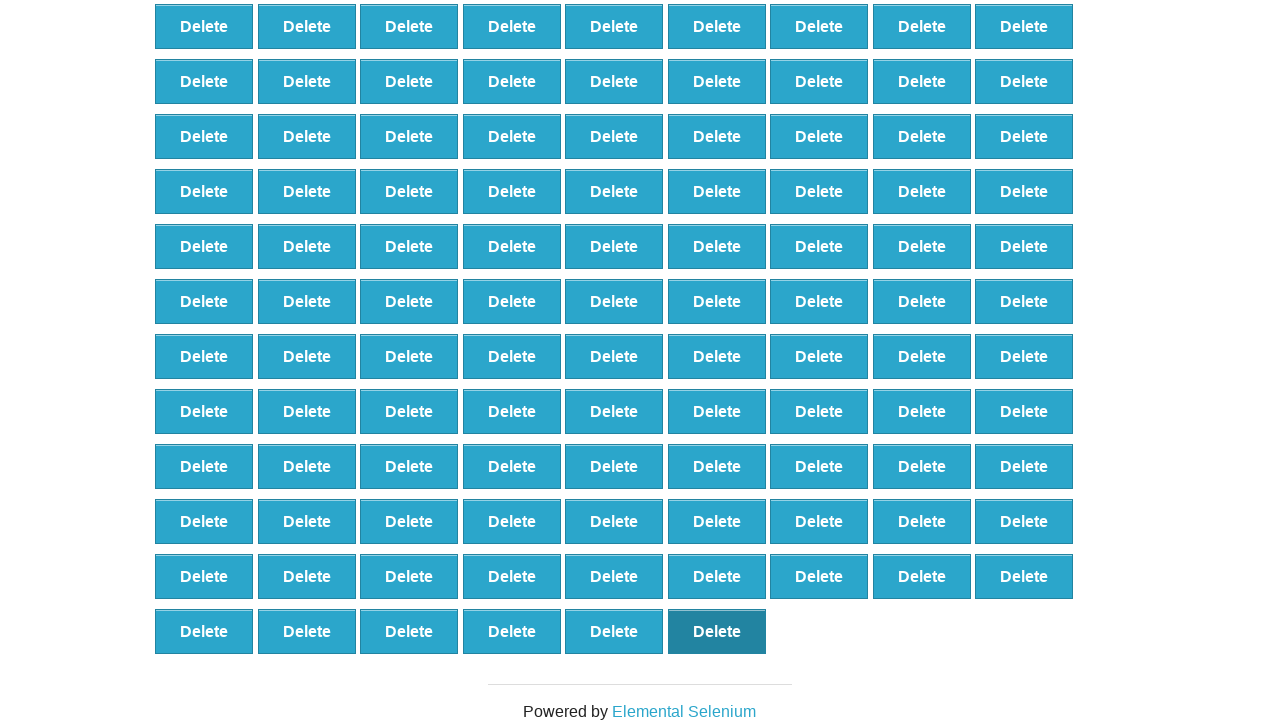

Removed element 333 of 500 at (717, 631) on xpath=//*[@id="elements"]/button[168]
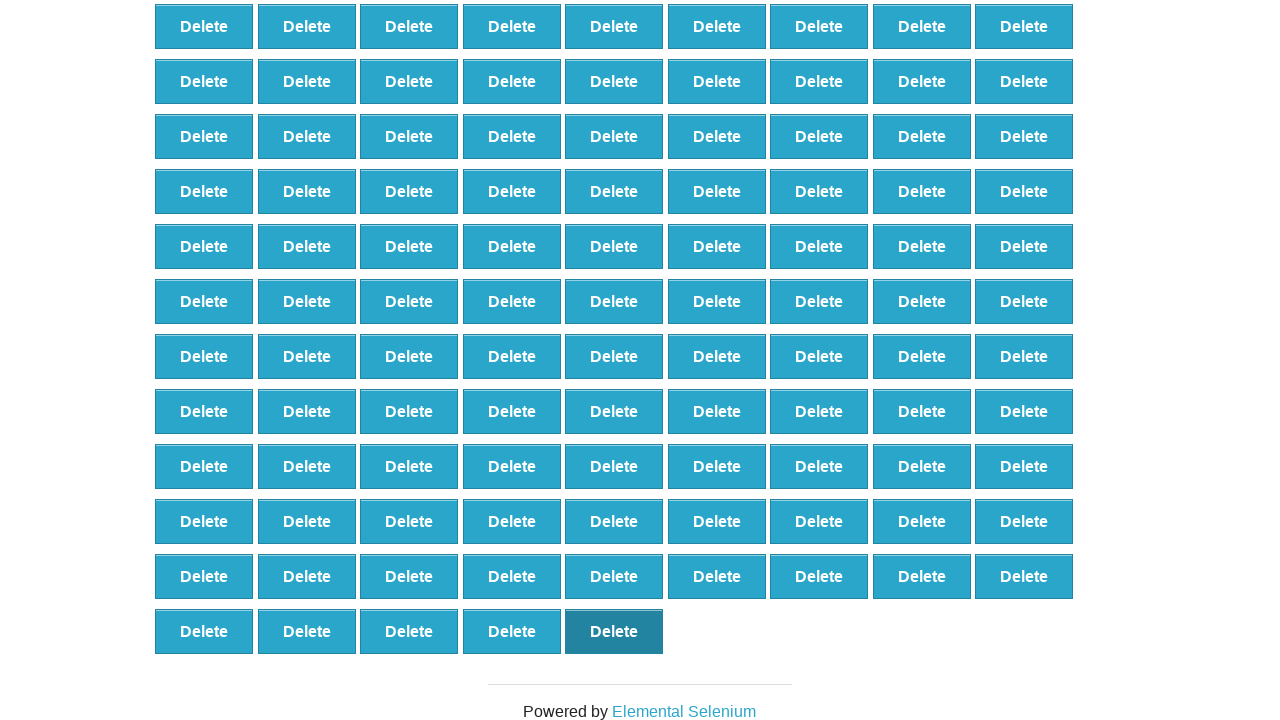

Removed element 334 of 500 at (614, 631) on xpath=//*[@id="elements"]/button[167]
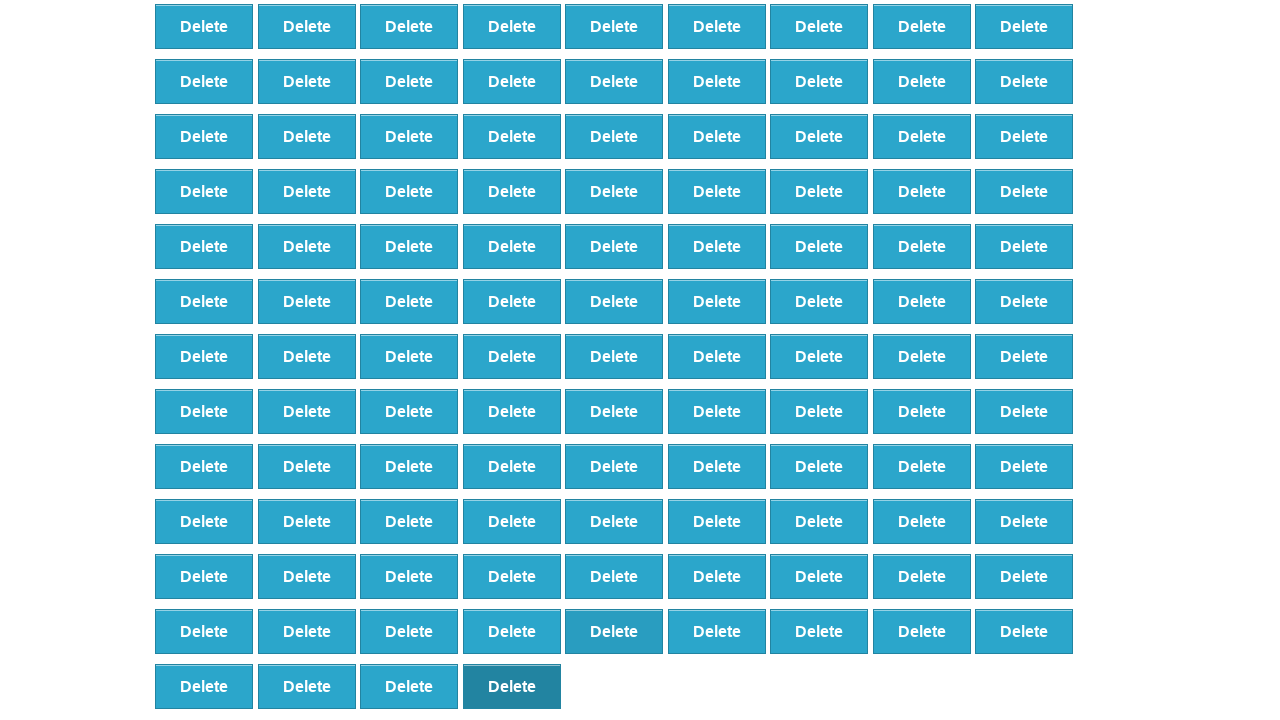

Removed element 335 of 500 at (512, 686) on xpath=//*[@id="elements"]/button[166]
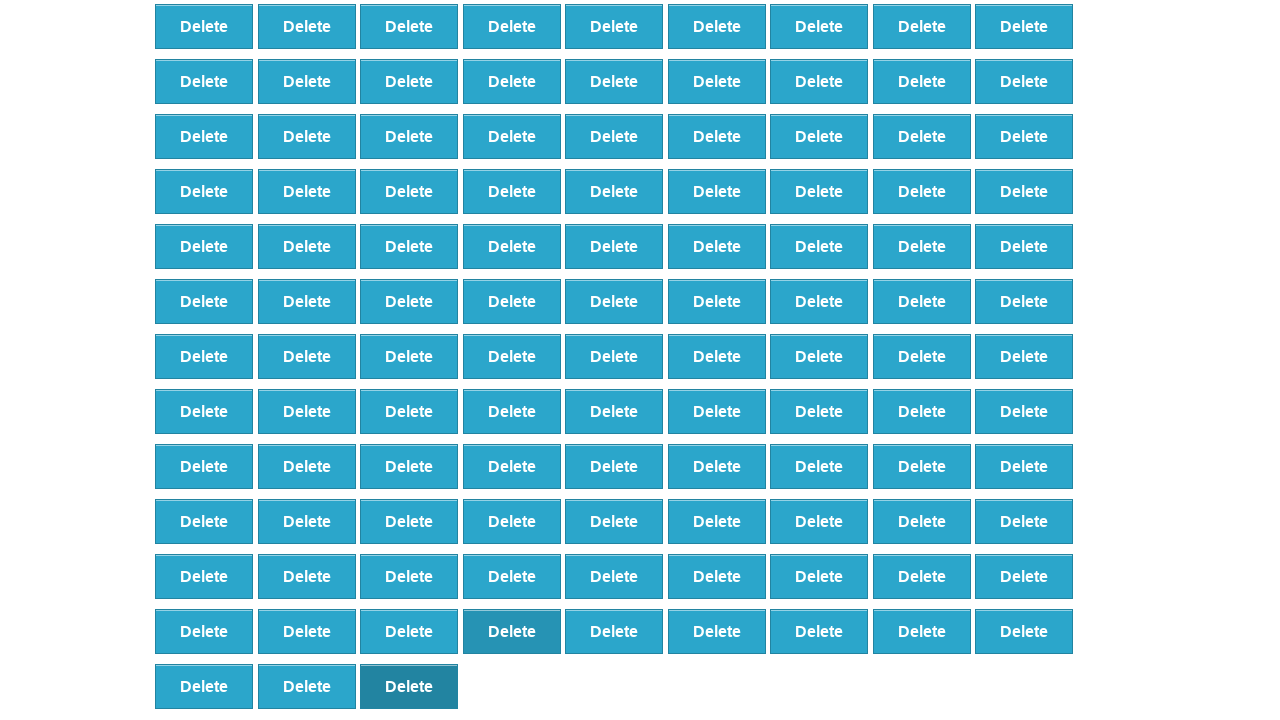

Removed element 336 of 500 at (409, 686) on xpath=//*[@id="elements"]/button[165]
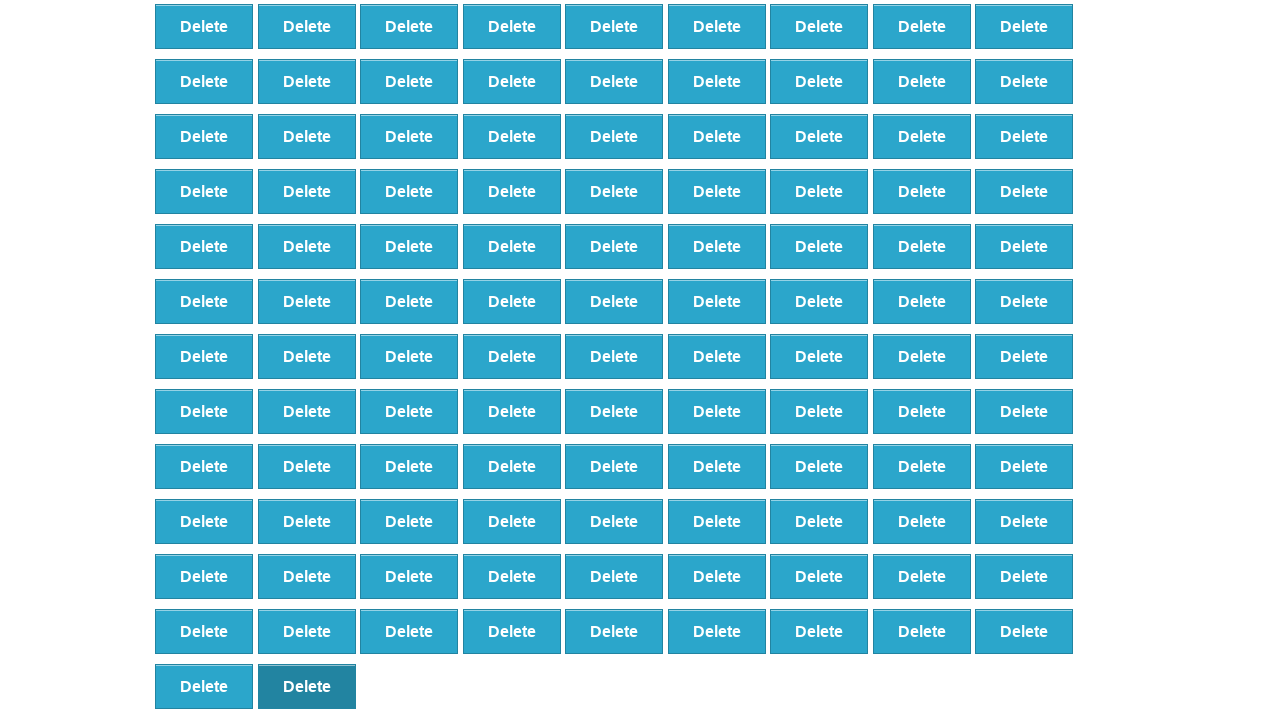

Removed element 337 of 500 at (307, 686) on xpath=//*[@id="elements"]/button[164]
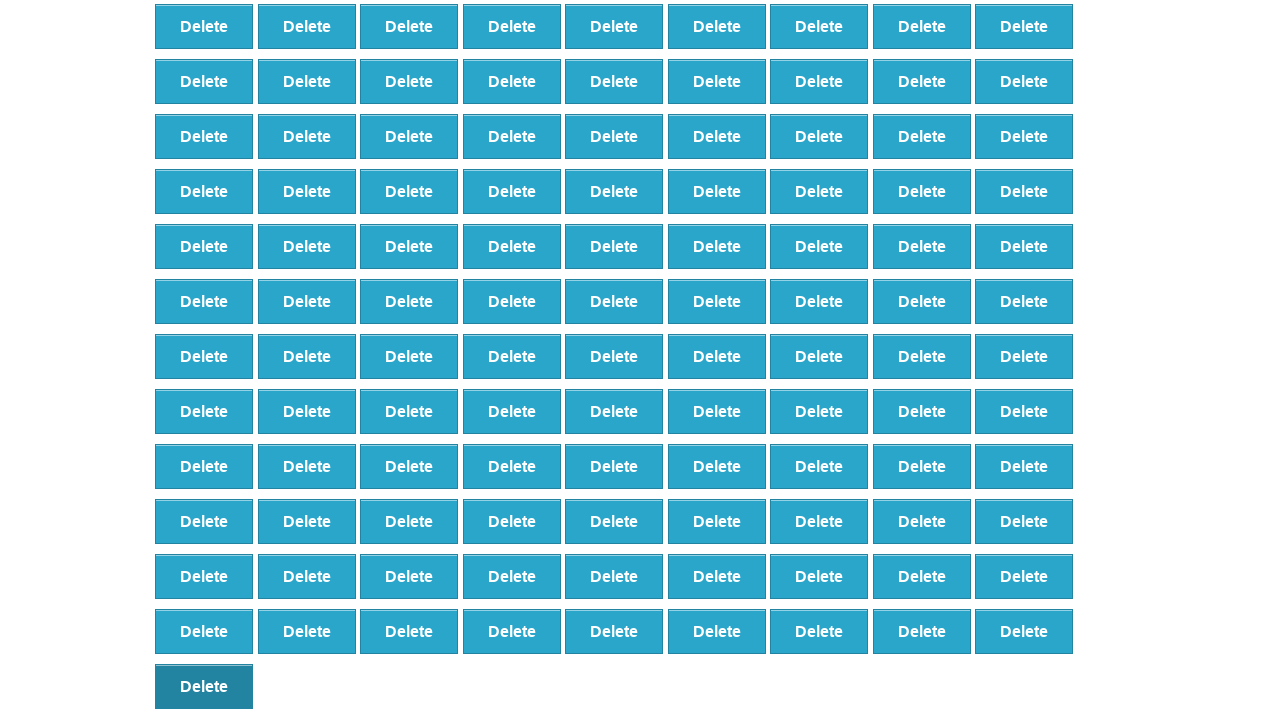

Removed element 338 of 500 at (204, 686) on xpath=//*[@id="elements"]/button[163]
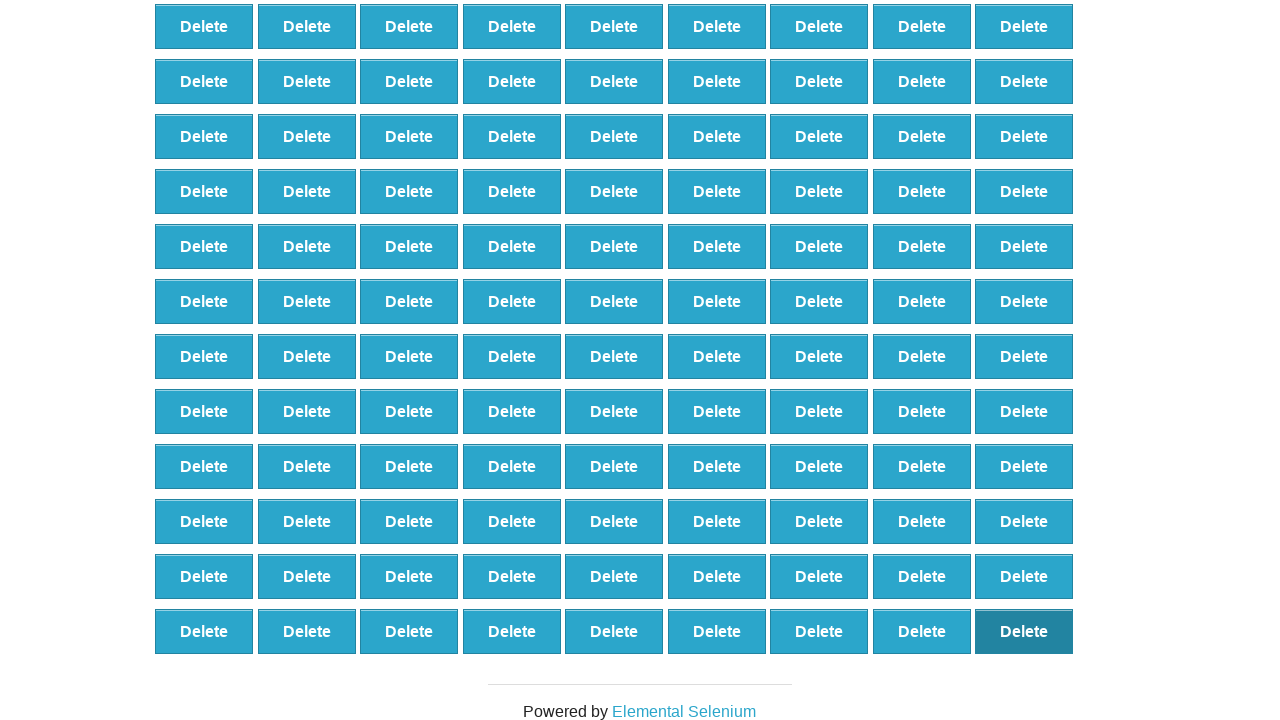

Removed element 339 of 500 at (1024, 631) on xpath=//*[@id="elements"]/button[162]
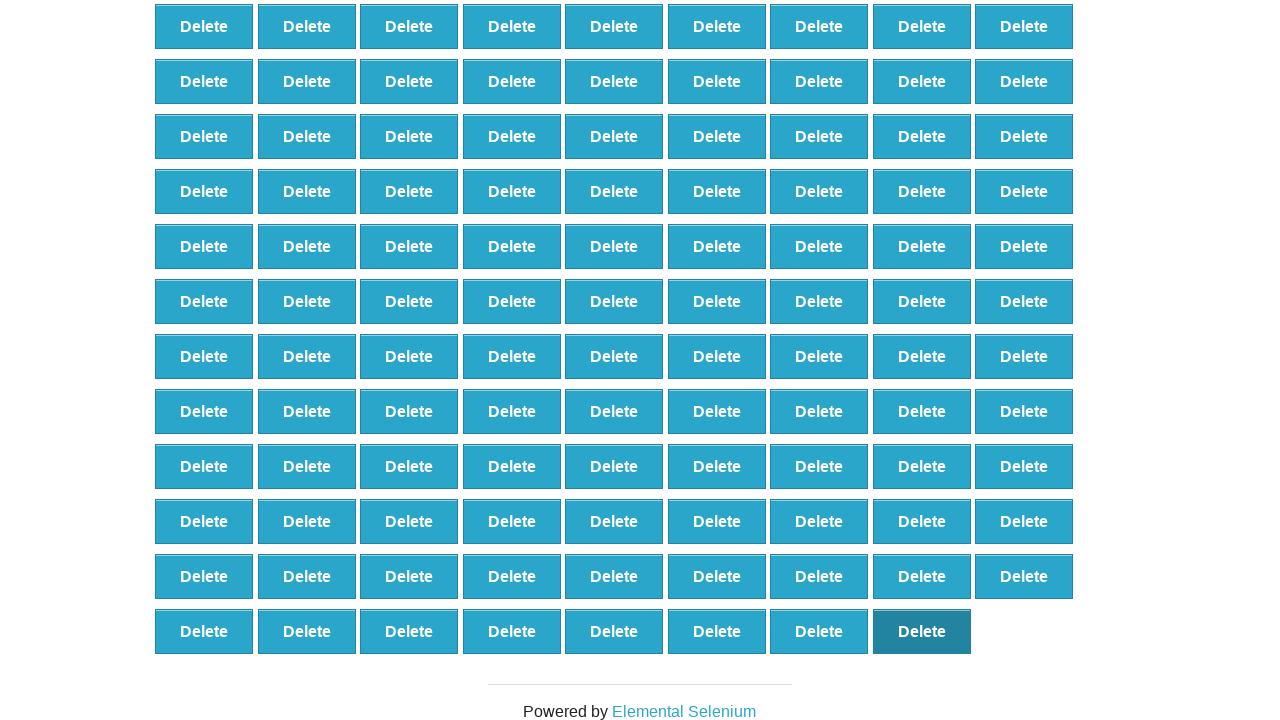

Removed element 340 of 500 at (922, 631) on xpath=//*[@id="elements"]/button[161]
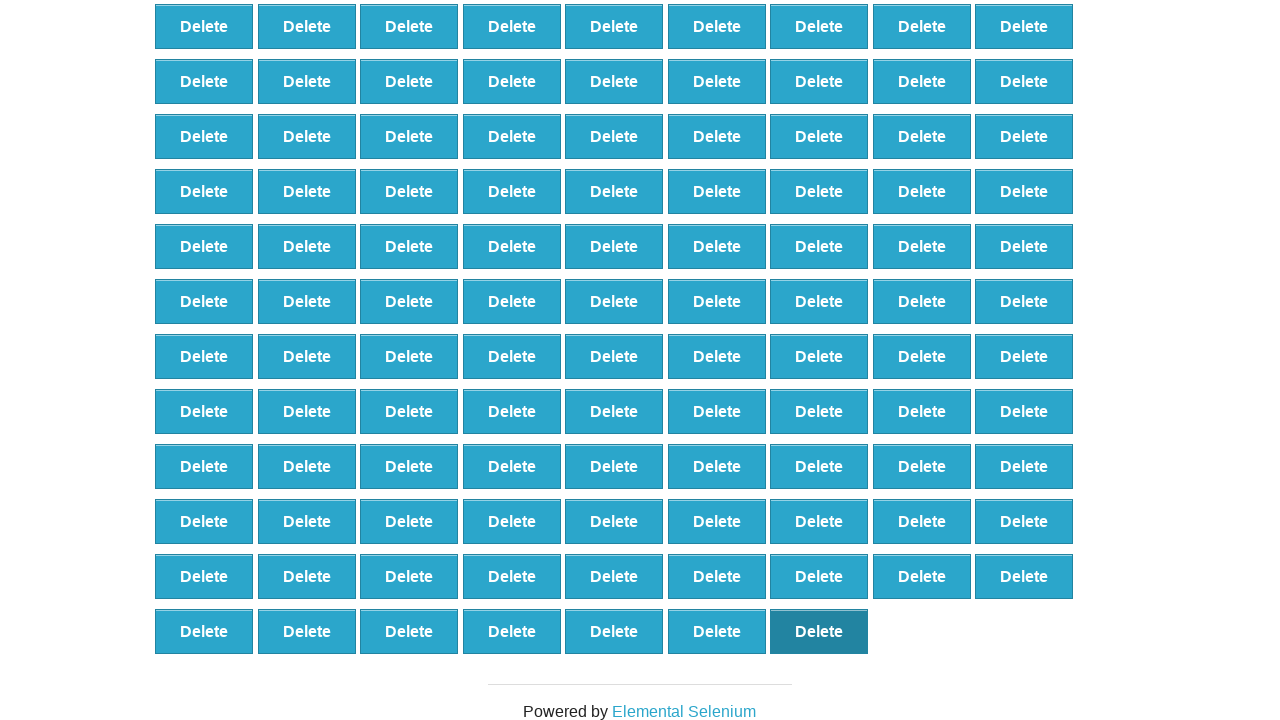

Removed element 341 of 500 at (819, 631) on xpath=//*[@id="elements"]/button[160]
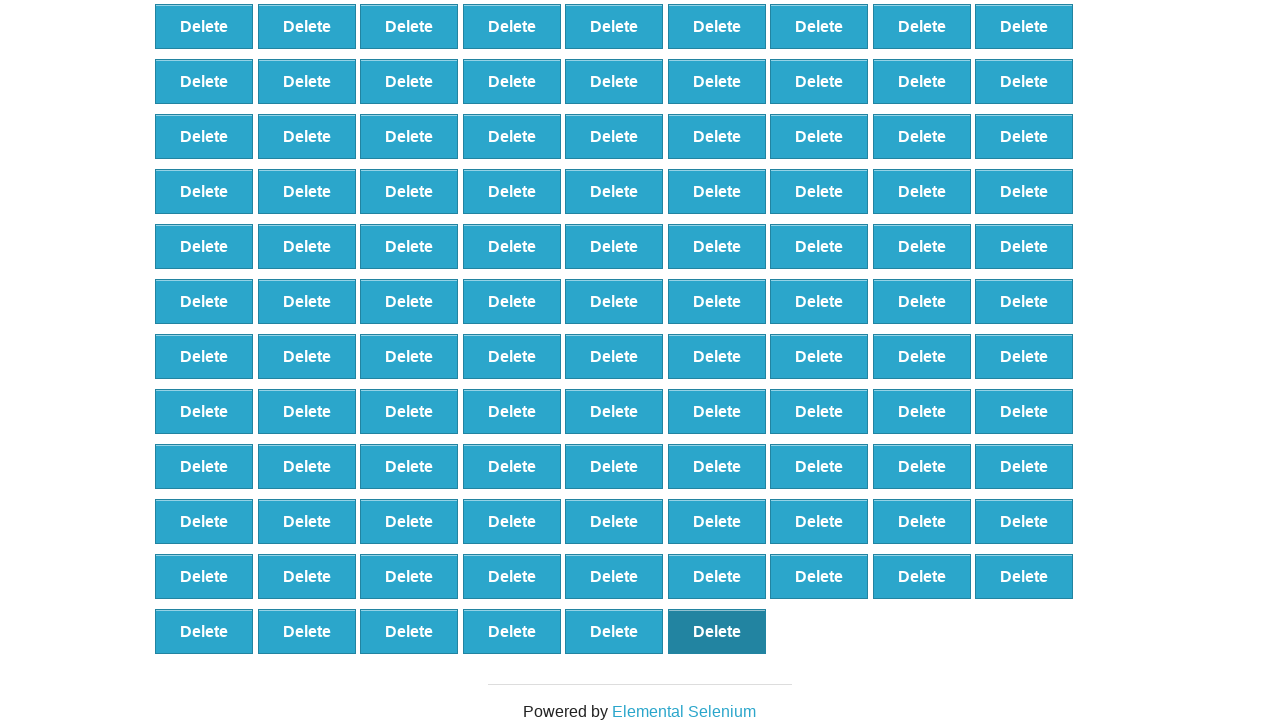

Removed element 342 of 500 at (717, 631) on xpath=//*[@id="elements"]/button[159]
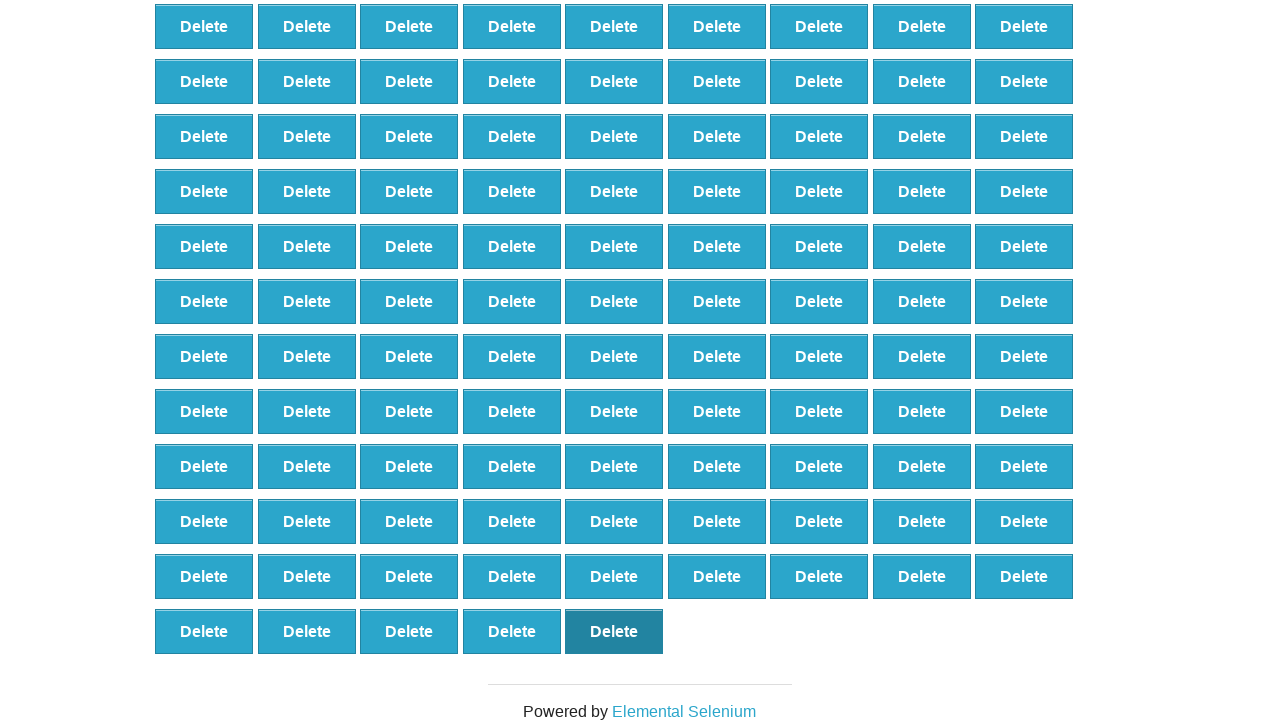

Removed element 343 of 500 at (614, 631) on xpath=//*[@id="elements"]/button[158]
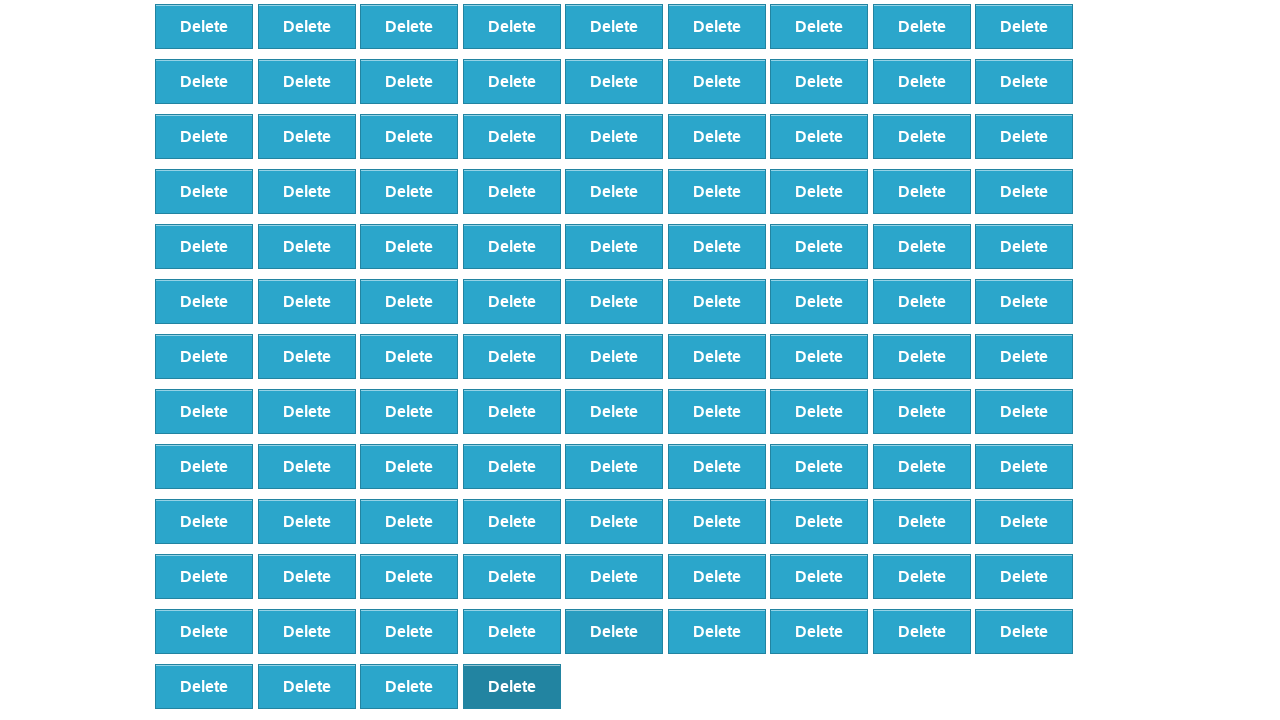

Removed element 344 of 500 at (512, 686) on xpath=//*[@id="elements"]/button[157]
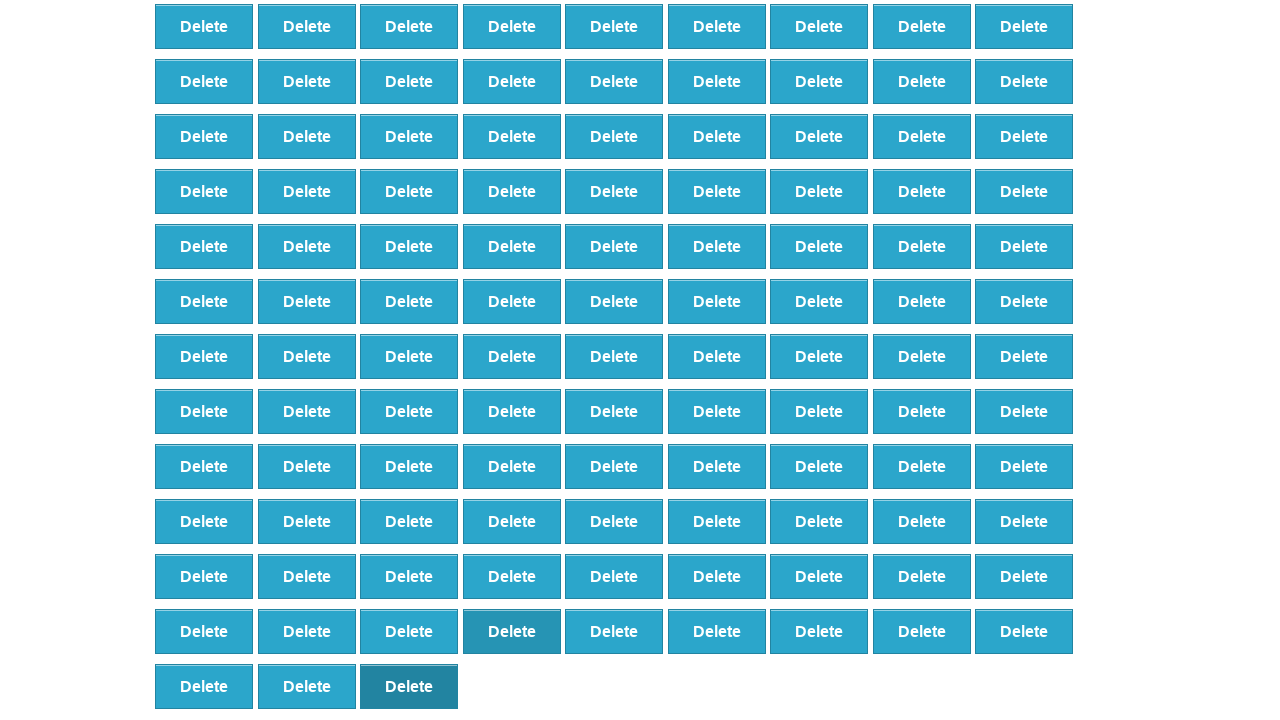

Removed element 345 of 500 at (409, 686) on xpath=//*[@id="elements"]/button[156]
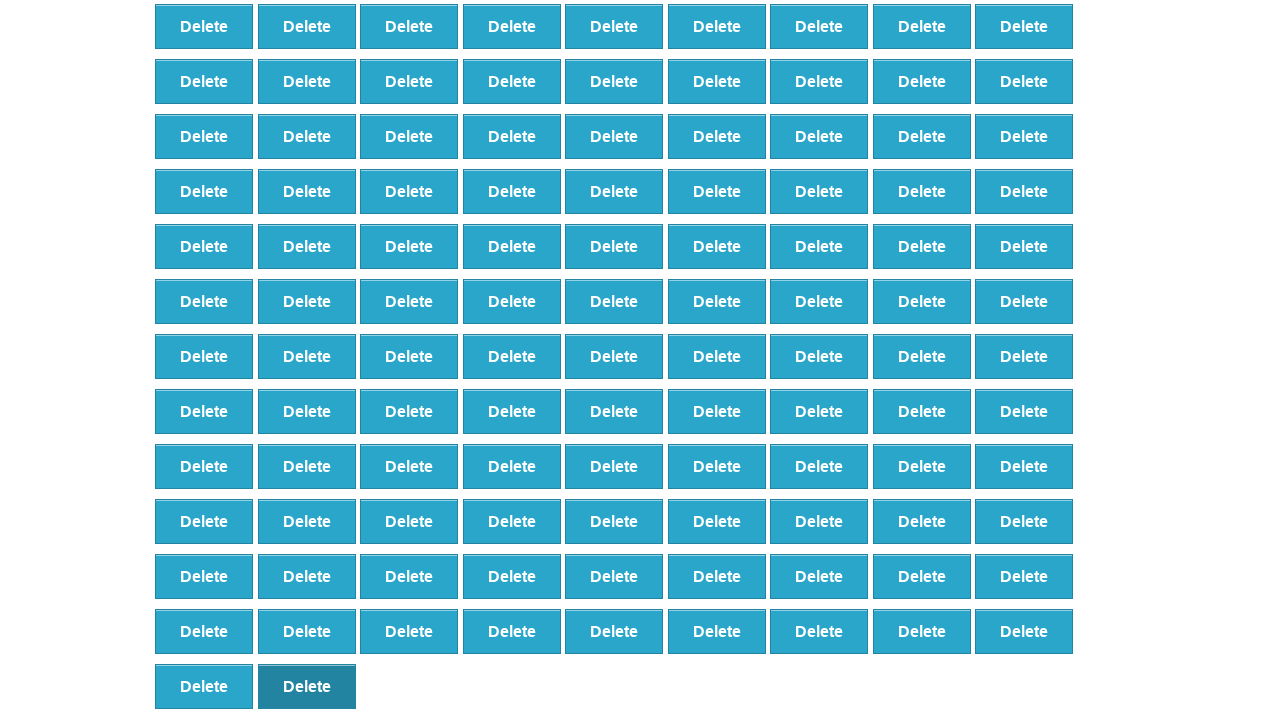

Removed element 346 of 500 at (307, 686) on xpath=//*[@id="elements"]/button[155]
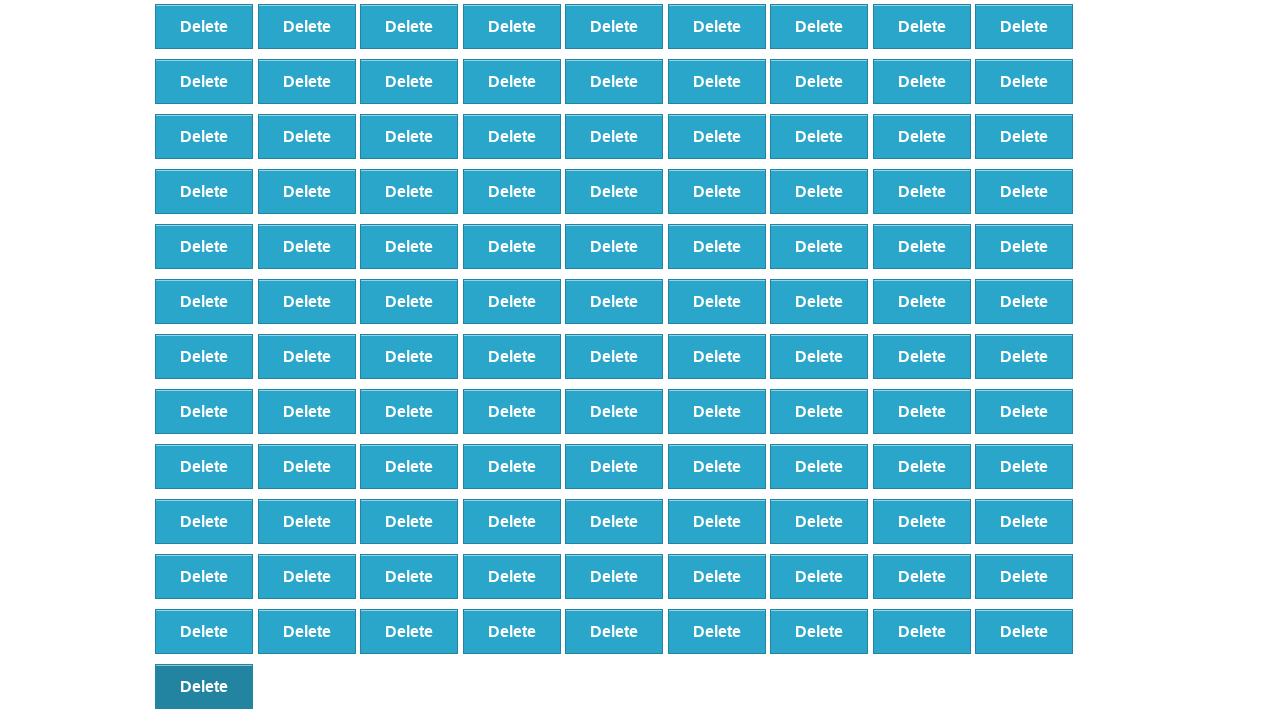

Removed element 347 of 500 at (204, 686) on xpath=//*[@id="elements"]/button[154]
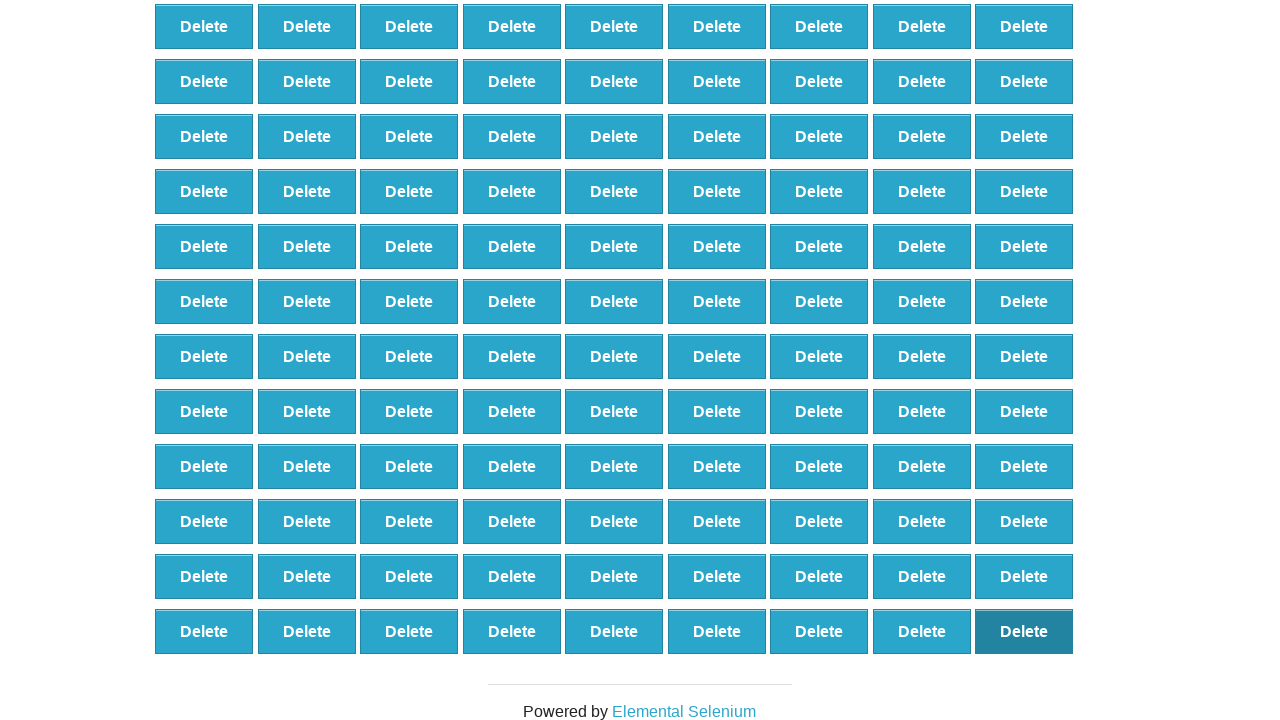

Removed element 348 of 500 at (1024, 631) on xpath=//*[@id="elements"]/button[153]
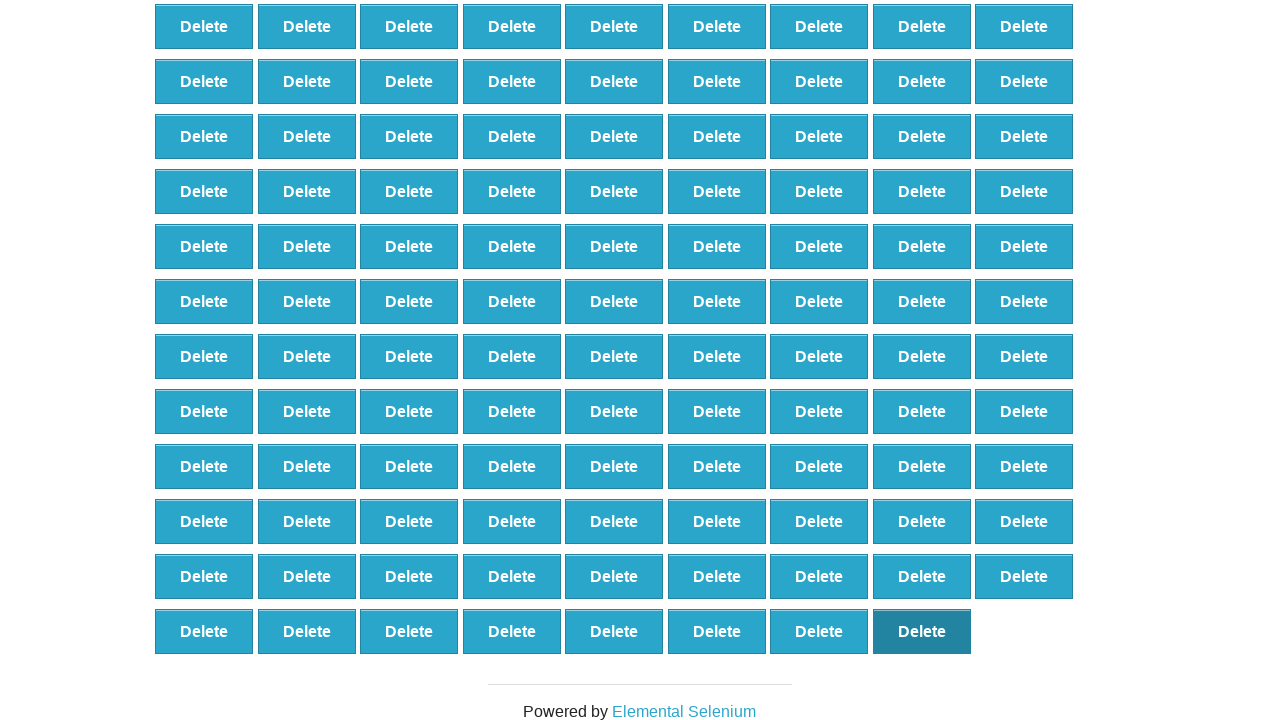

Removed element 349 of 500 at (922, 631) on xpath=//*[@id="elements"]/button[152]
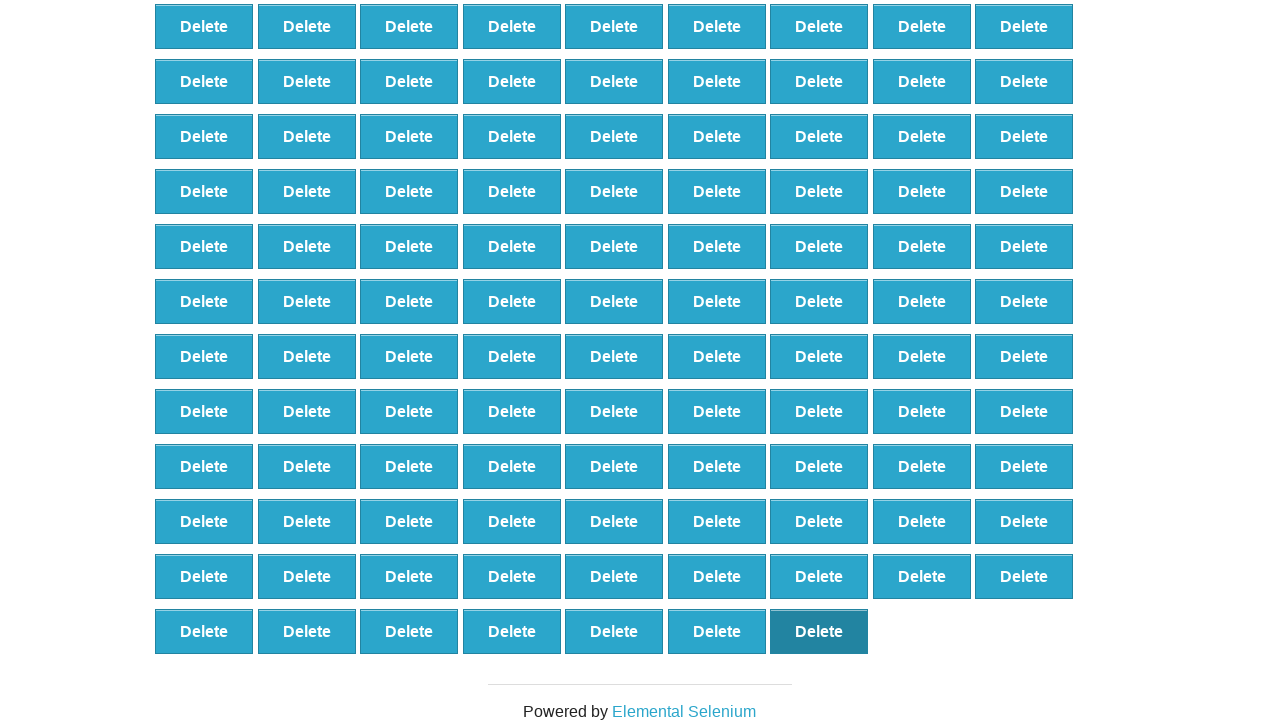

Removed element 350 of 500 at (819, 631) on xpath=//*[@id="elements"]/button[151]
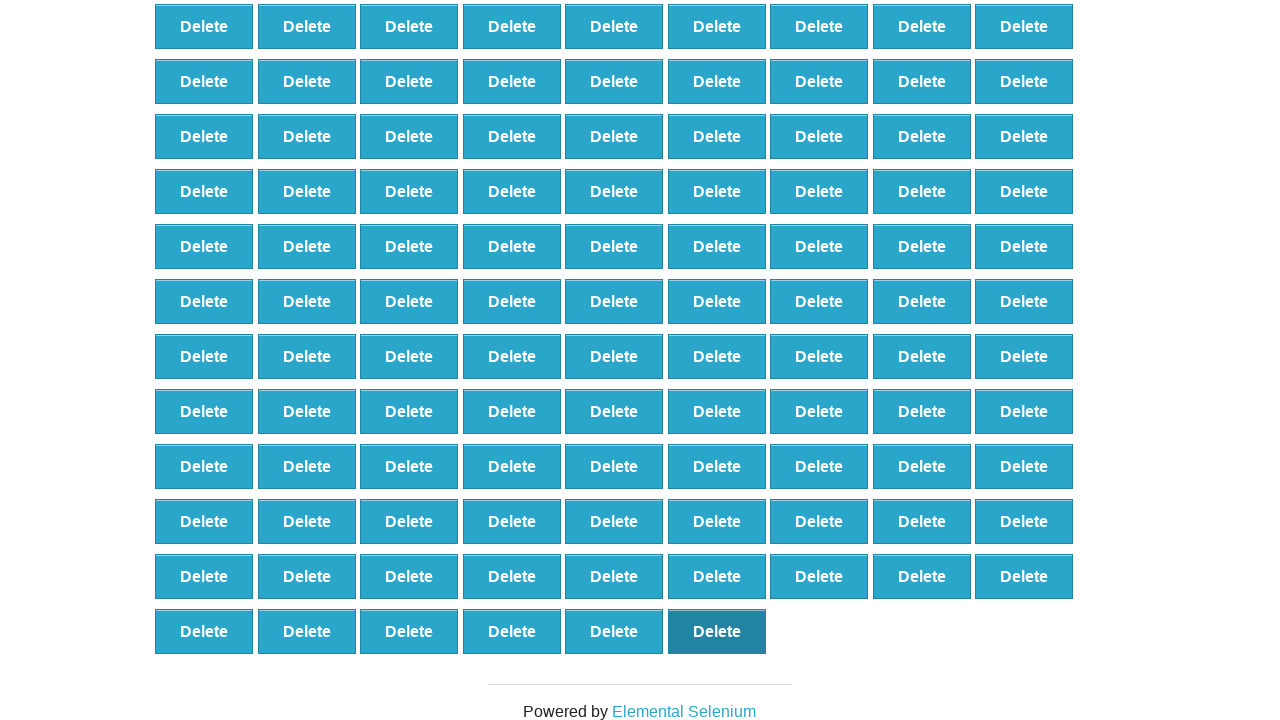

Removed element 351 of 500 at (717, 631) on xpath=//*[@id="elements"]/button[150]
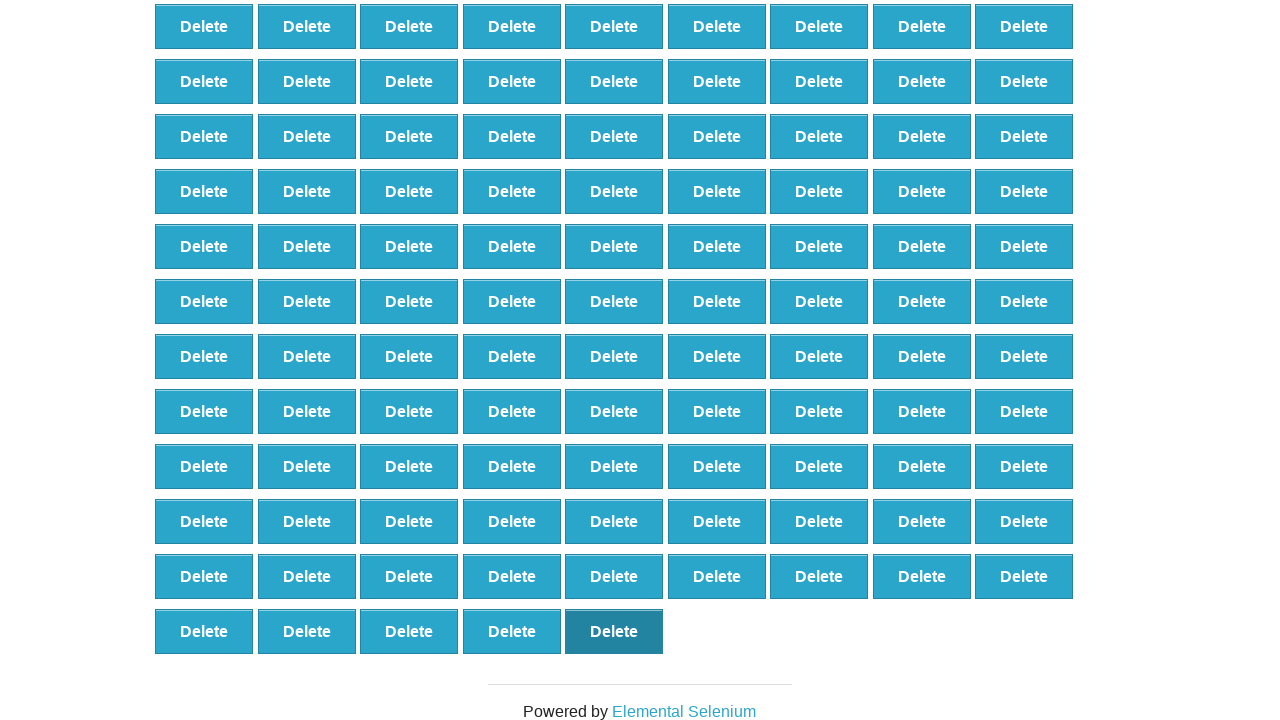

Removed element 352 of 500 at (614, 631) on xpath=//*[@id="elements"]/button[149]
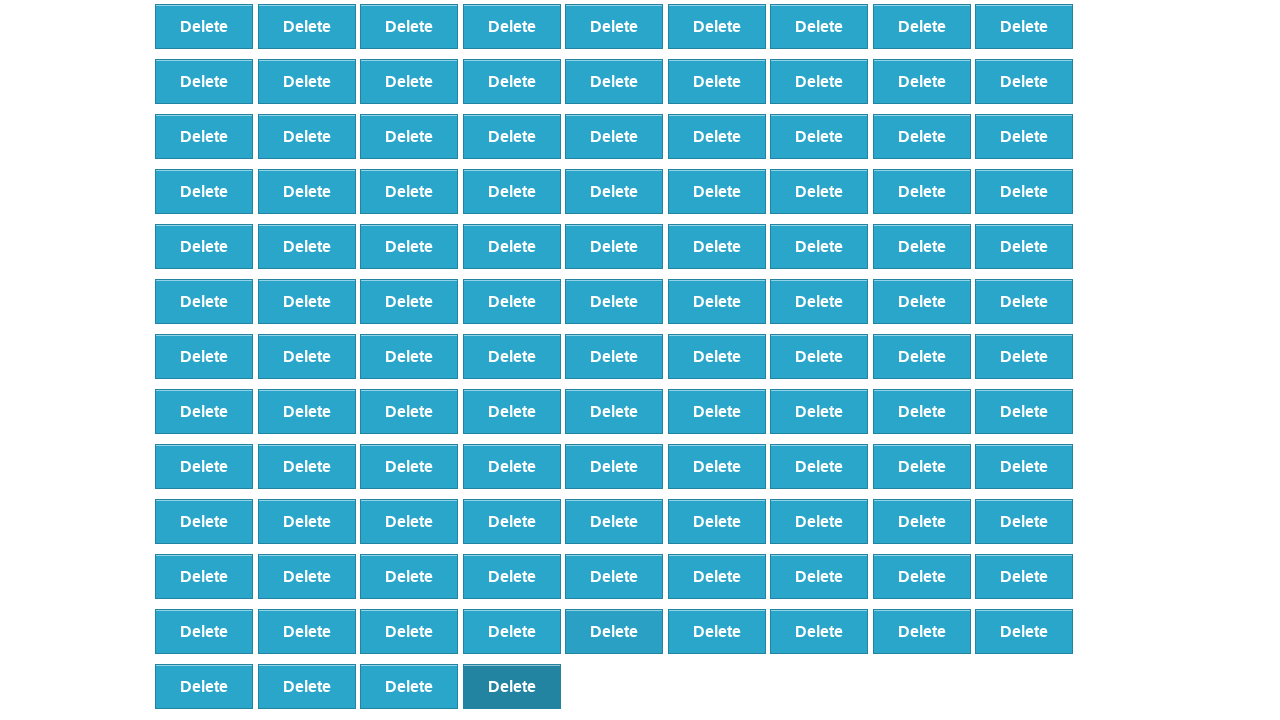

Removed element 353 of 500 at (512, 686) on xpath=//*[@id="elements"]/button[148]
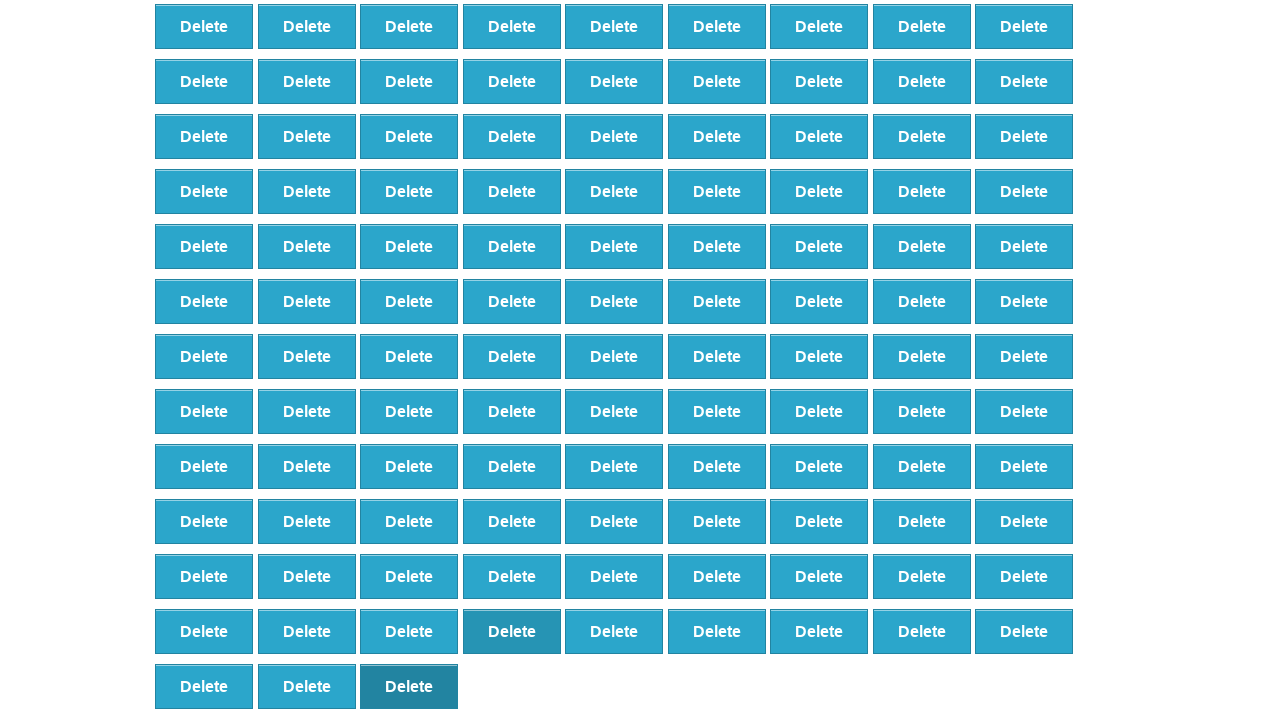

Removed element 354 of 500 at (409, 686) on xpath=//*[@id="elements"]/button[147]
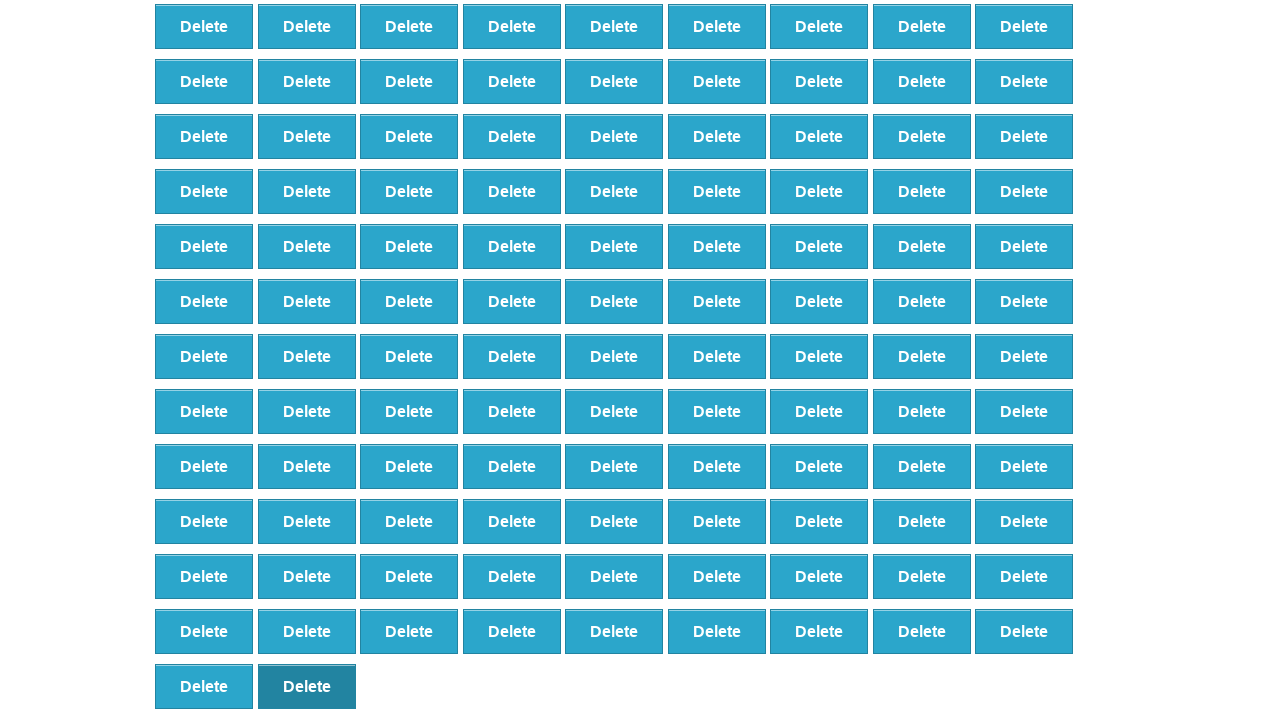

Removed element 355 of 500 at (307, 686) on xpath=//*[@id="elements"]/button[146]
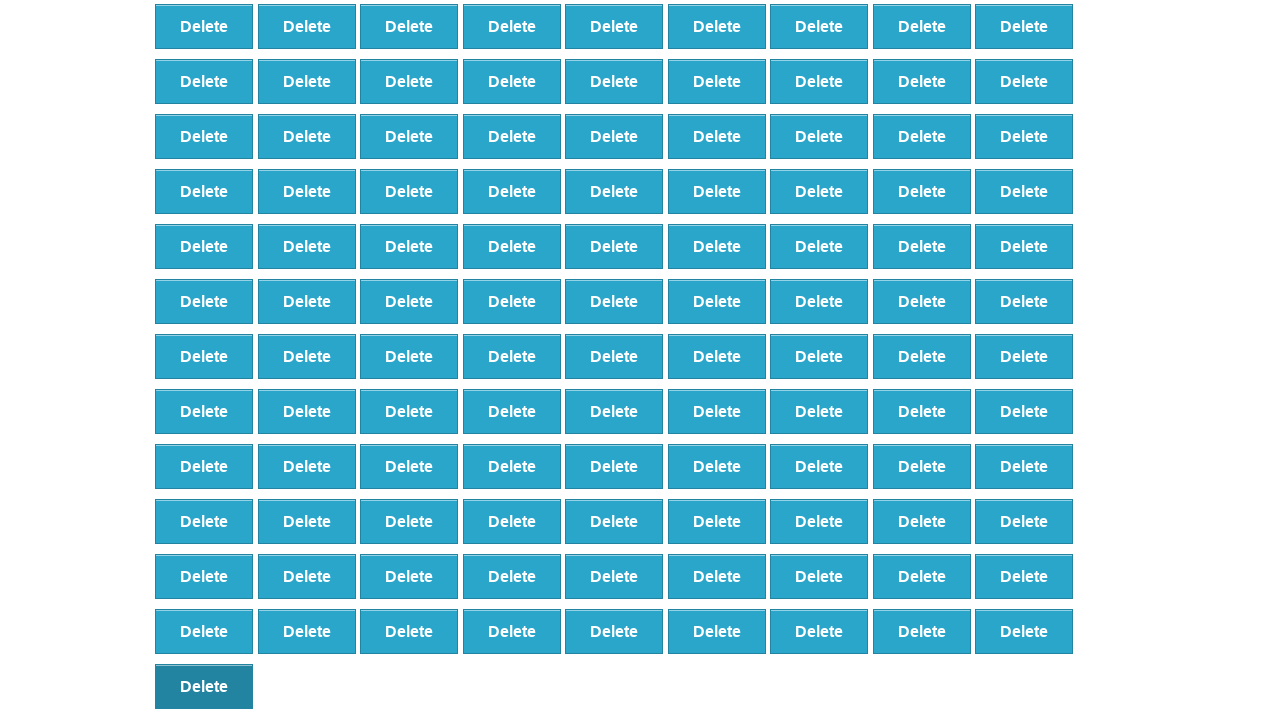

Removed element 356 of 500 at (204, 686) on xpath=//*[@id="elements"]/button[145]
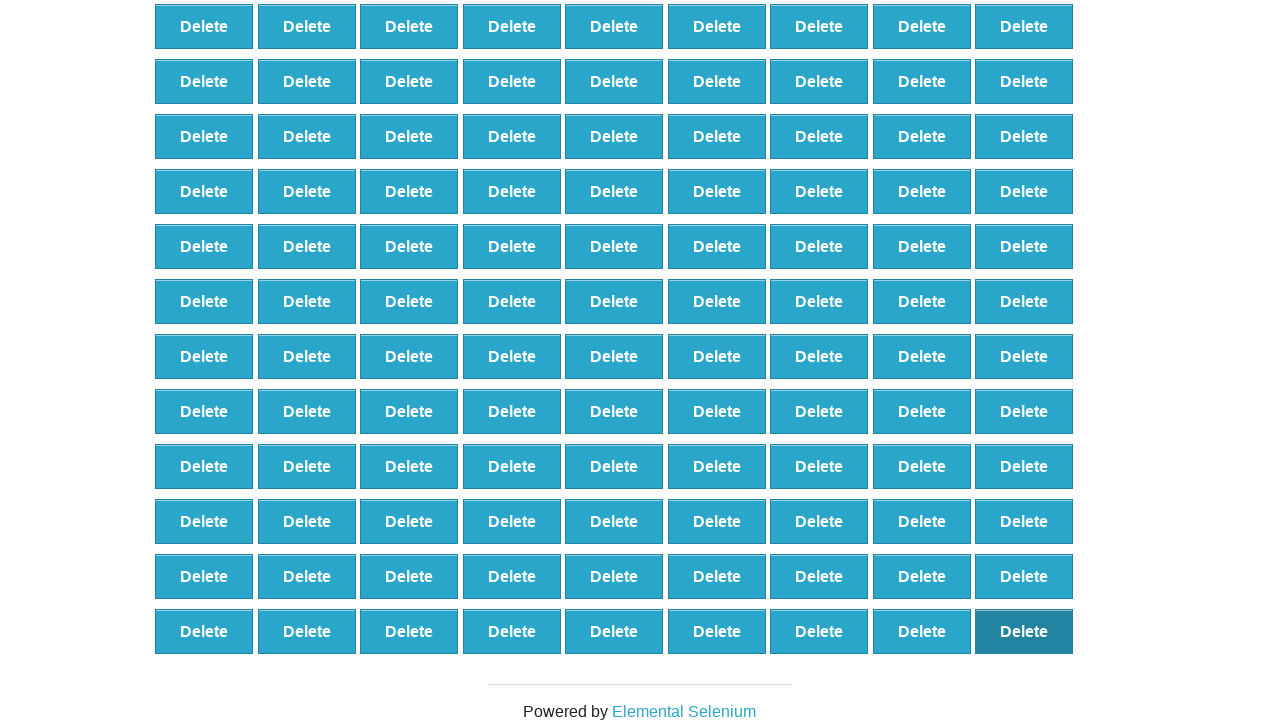

Removed element 357 of 500 at (1024, 631) on xpath=//*[@id="elements"]/button[144]
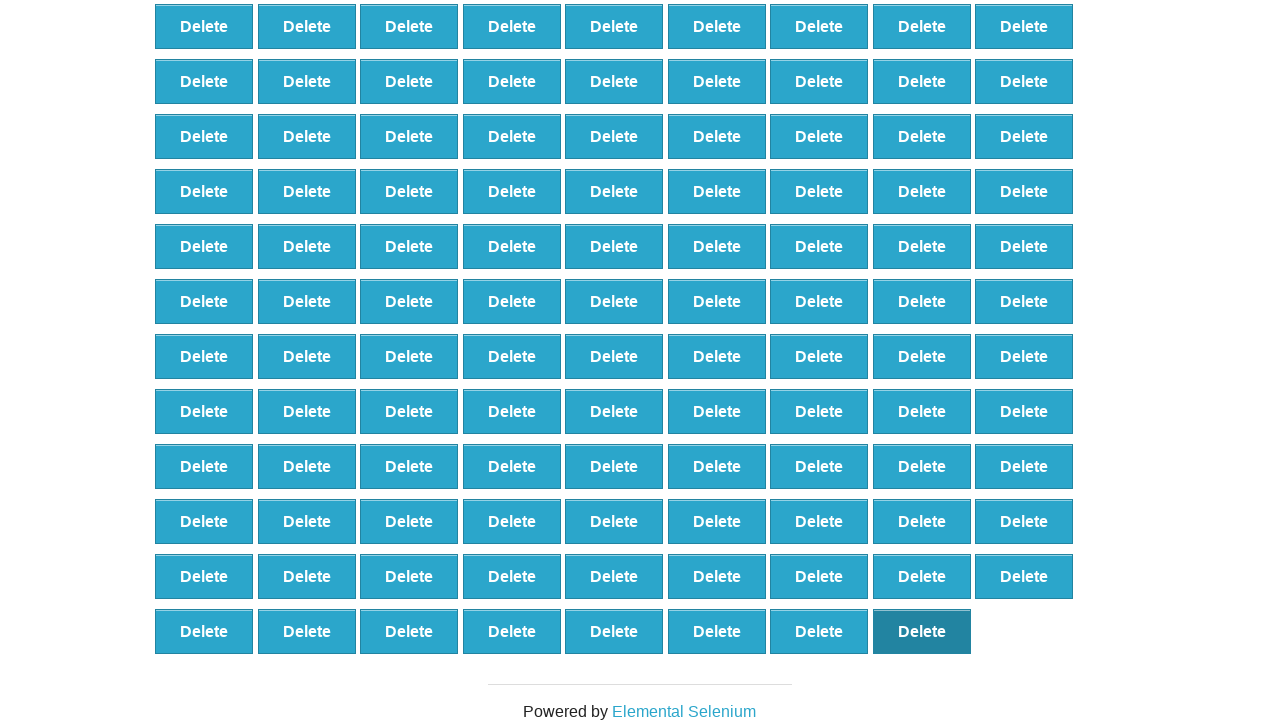

Removed element 358 of 500 at (922, 631) on xpath=//*[@id="elements"]/button[143]
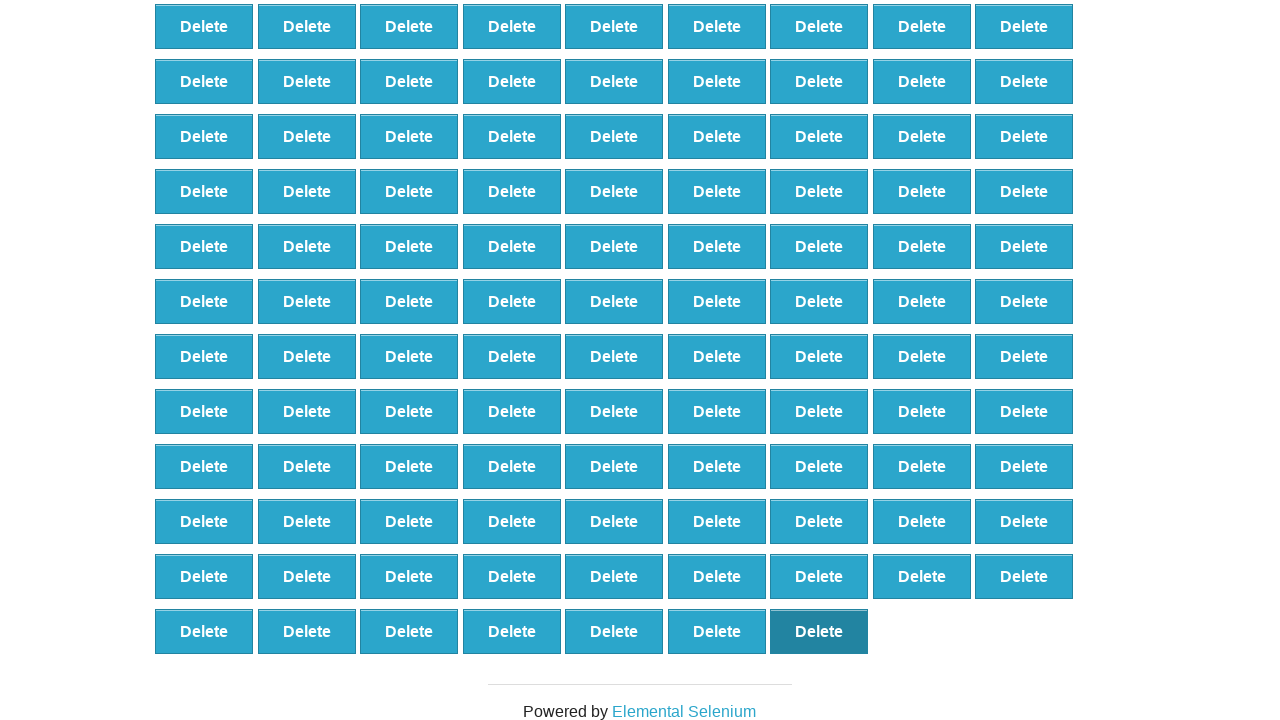

Removed element 359 of 500 at (819, 631) on xpath=//*[@id="elements"]/button[142]
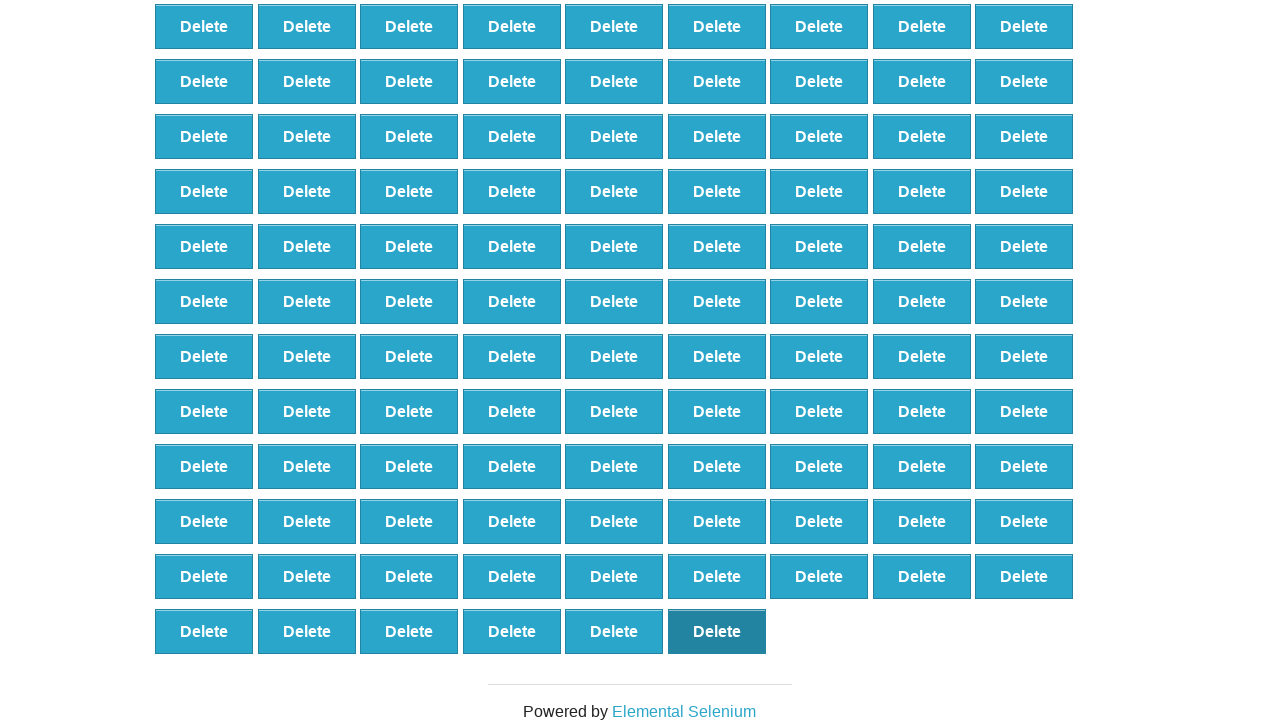

Removed element 360 of 500 at (717, 631) on xpath=//*[@id="elements"]/button[141]
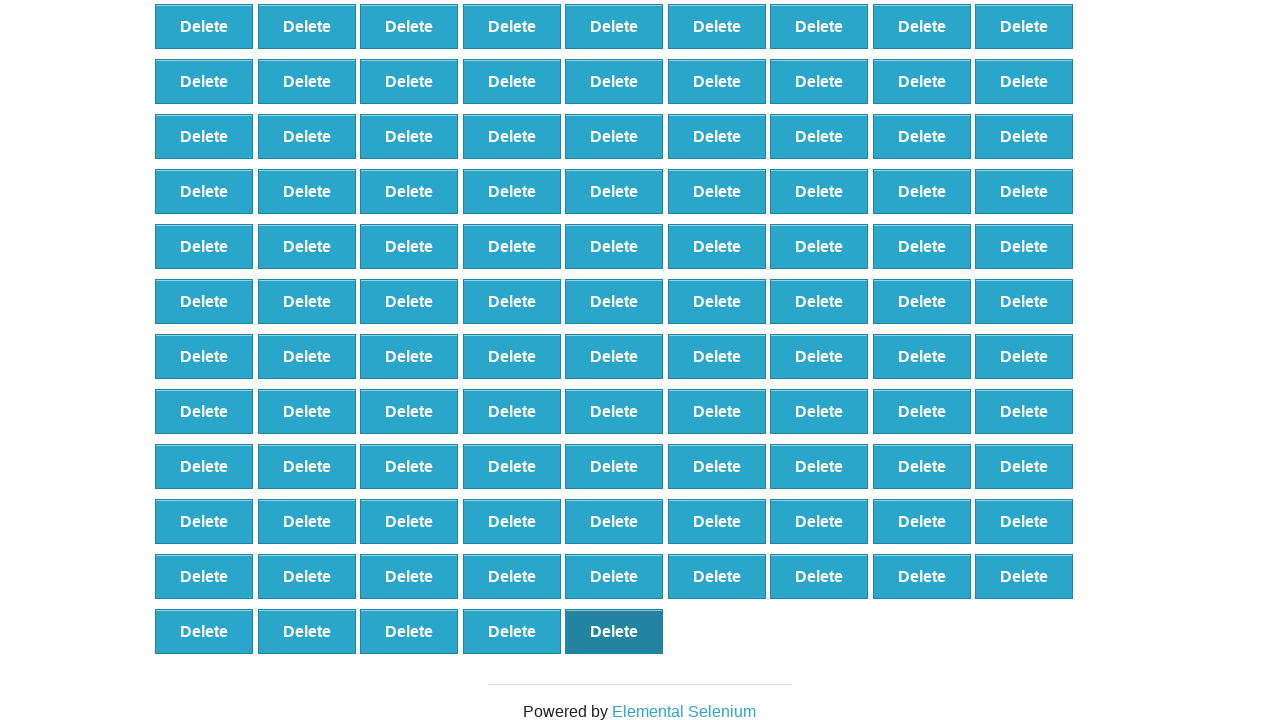

Removed element 361 of 500 at (614, 631) on xpath=//*[@id="elements"]/button[140]
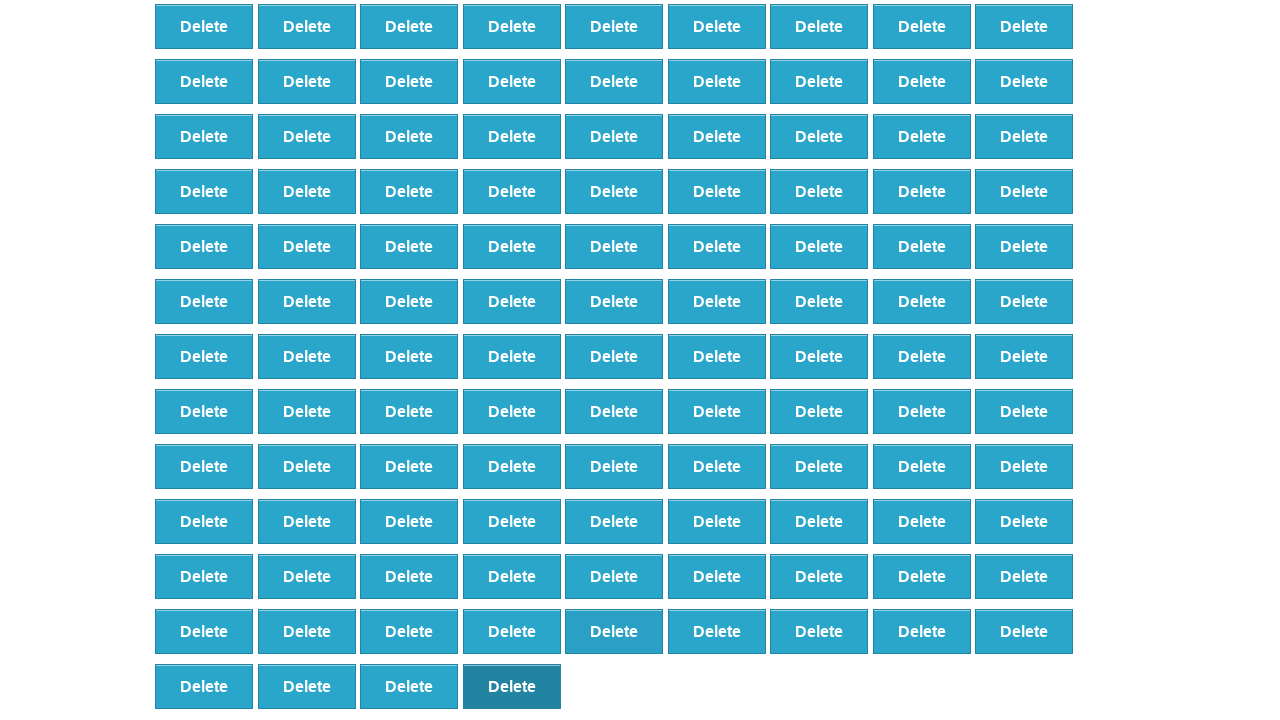

Removed element 362 of 500 at (512, 686) on xpath=//*[@id="elements"]/button[139]
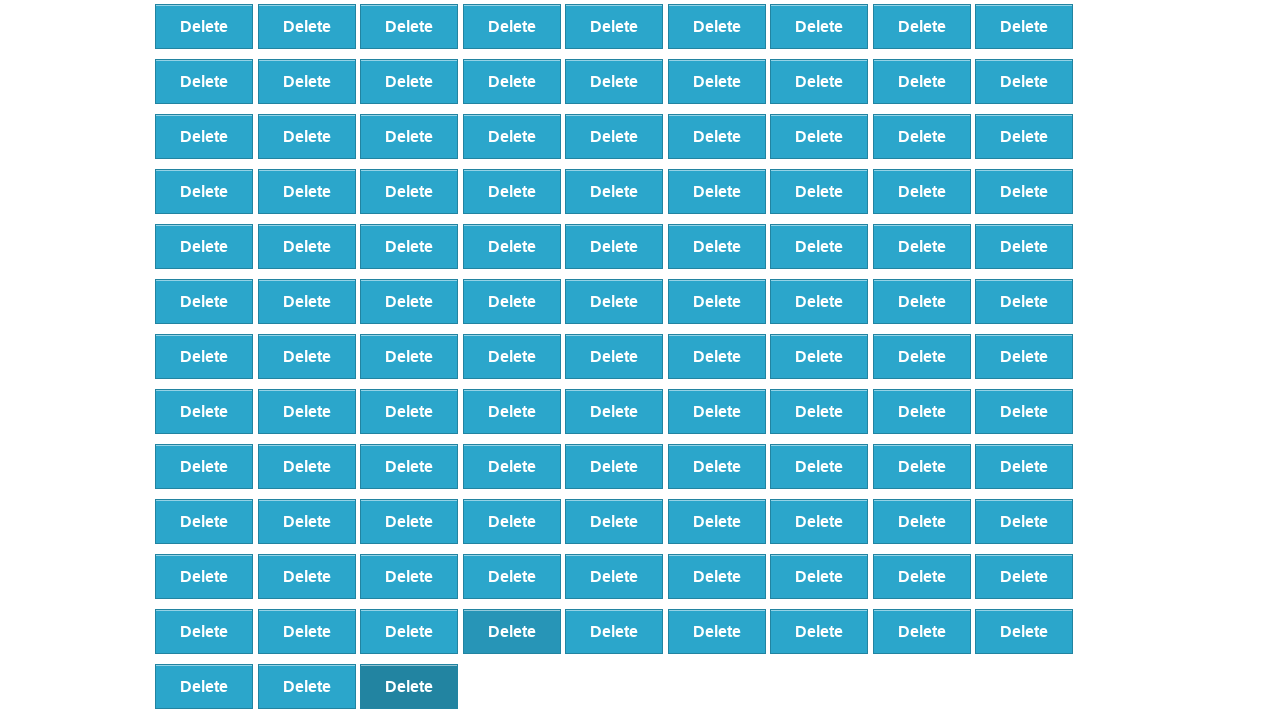

Removed element 363 of 500 at (409, 686) on xpath=//*[@id="elements"]/button[138]
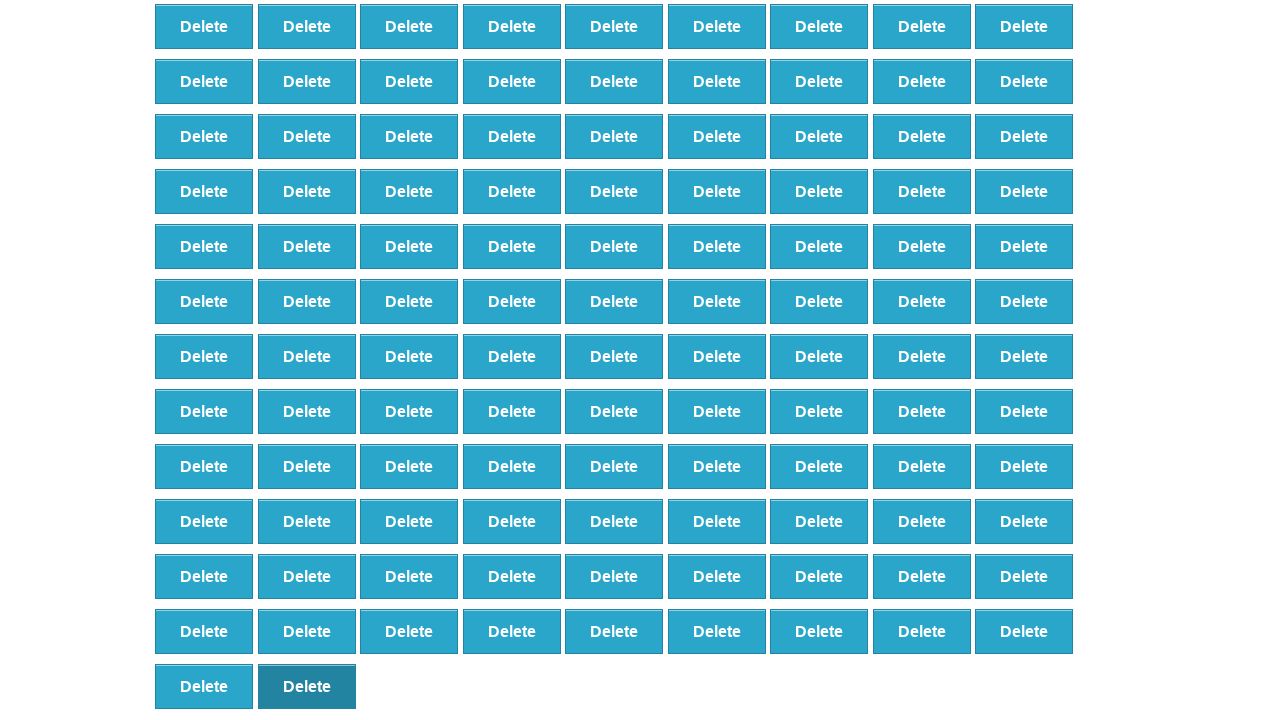

Removed element 364 of 500 at (307, 686) on xpath=//*[@id="elements"]/button[137]
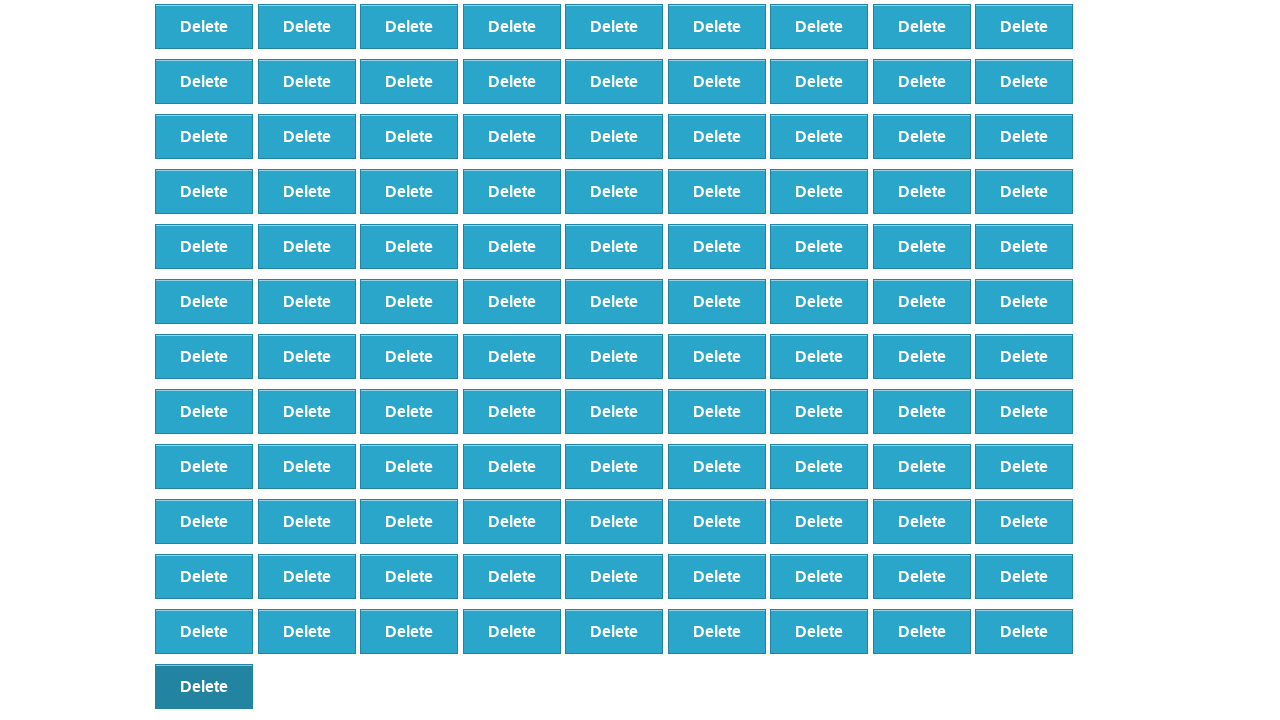

Removed element 365 of 500 at (204, 686) on xpath=//*[@id="elements"]/button[136]
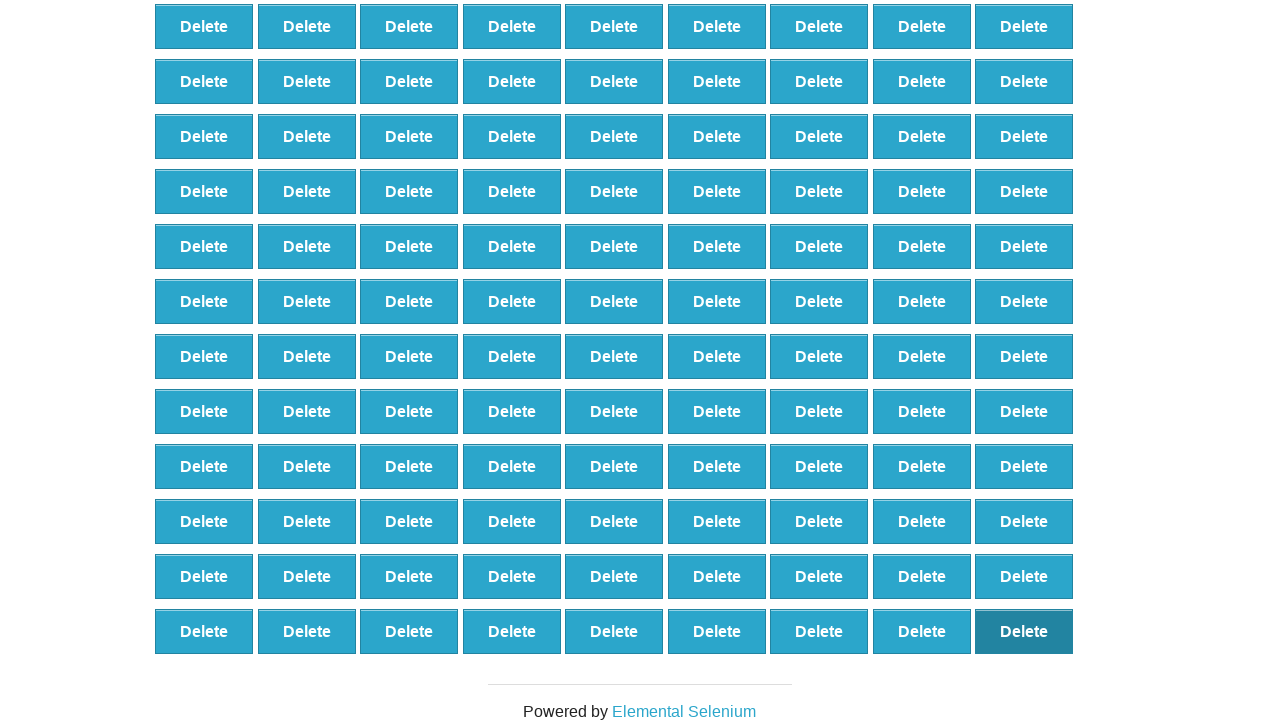

Removed element 366 of 500 at (1024, 631) on xpath=//*[@id="elements"]/button[135]
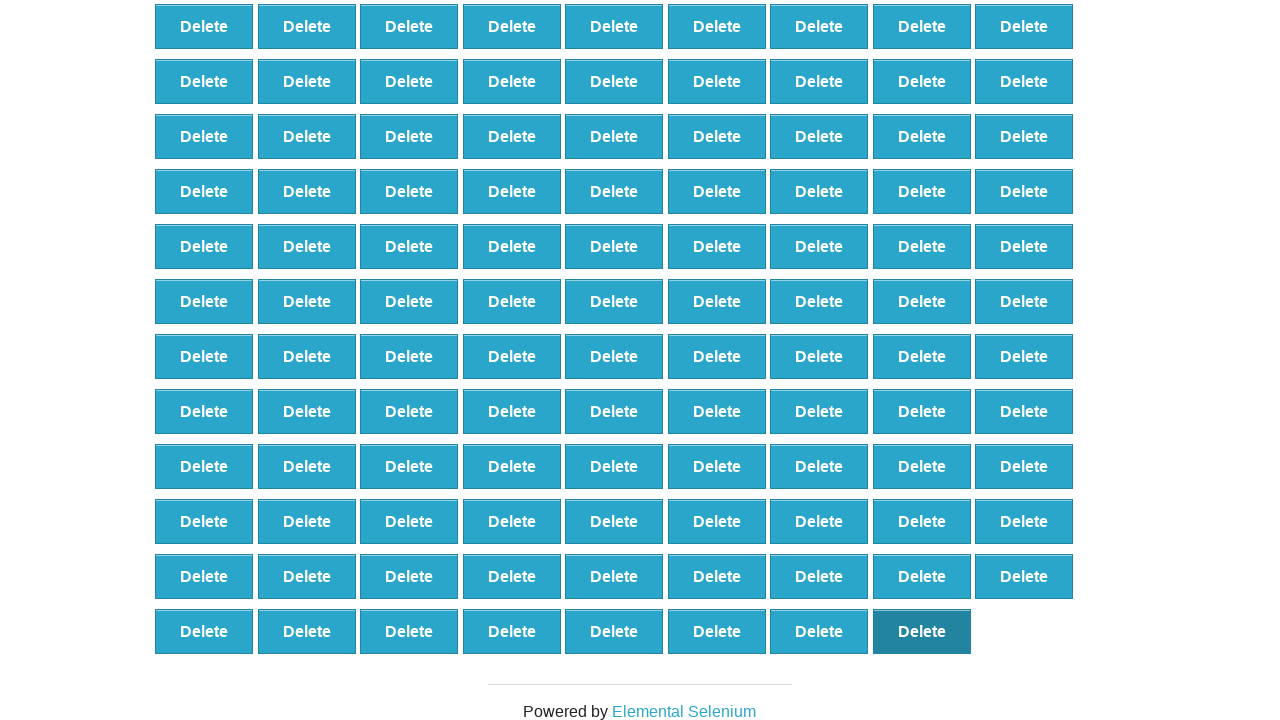

Removed element 367 of 500 at (922, 631) on xpath=//*[@id="elements"]/button[134]
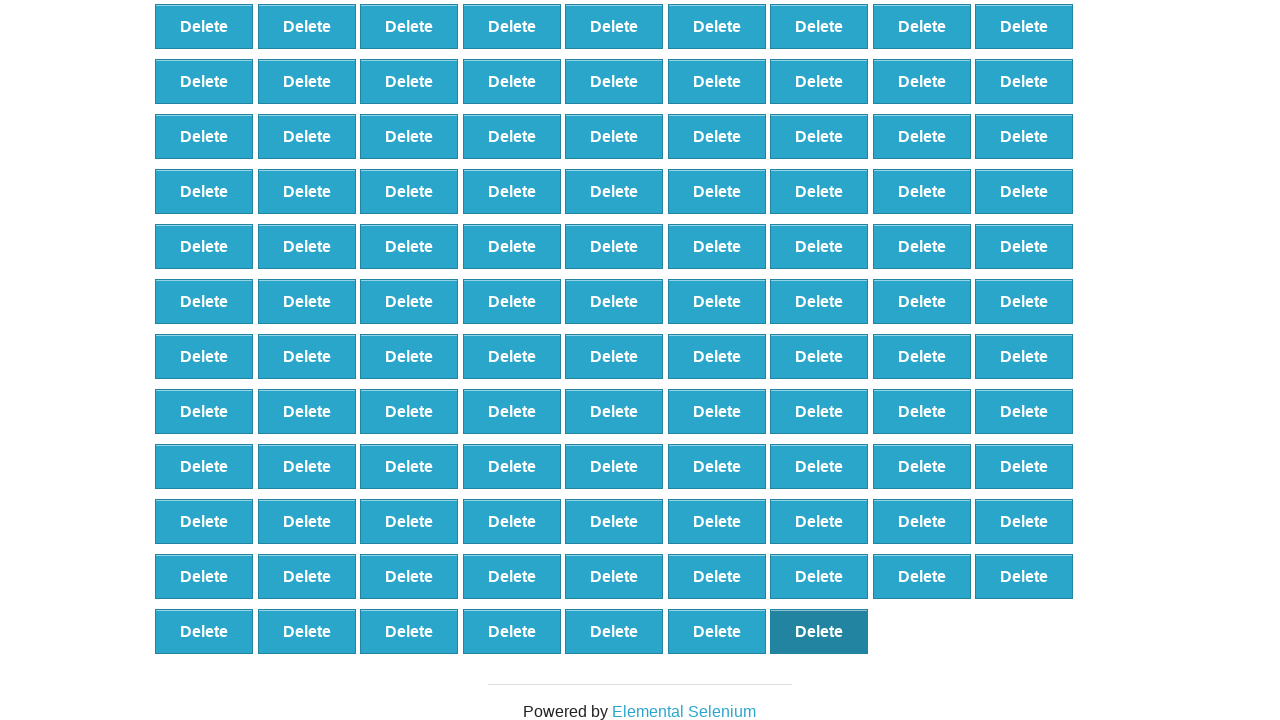

Removed element 368 of 500 at (819, 631) on xpath=//*[@id="elements"]/button[133]
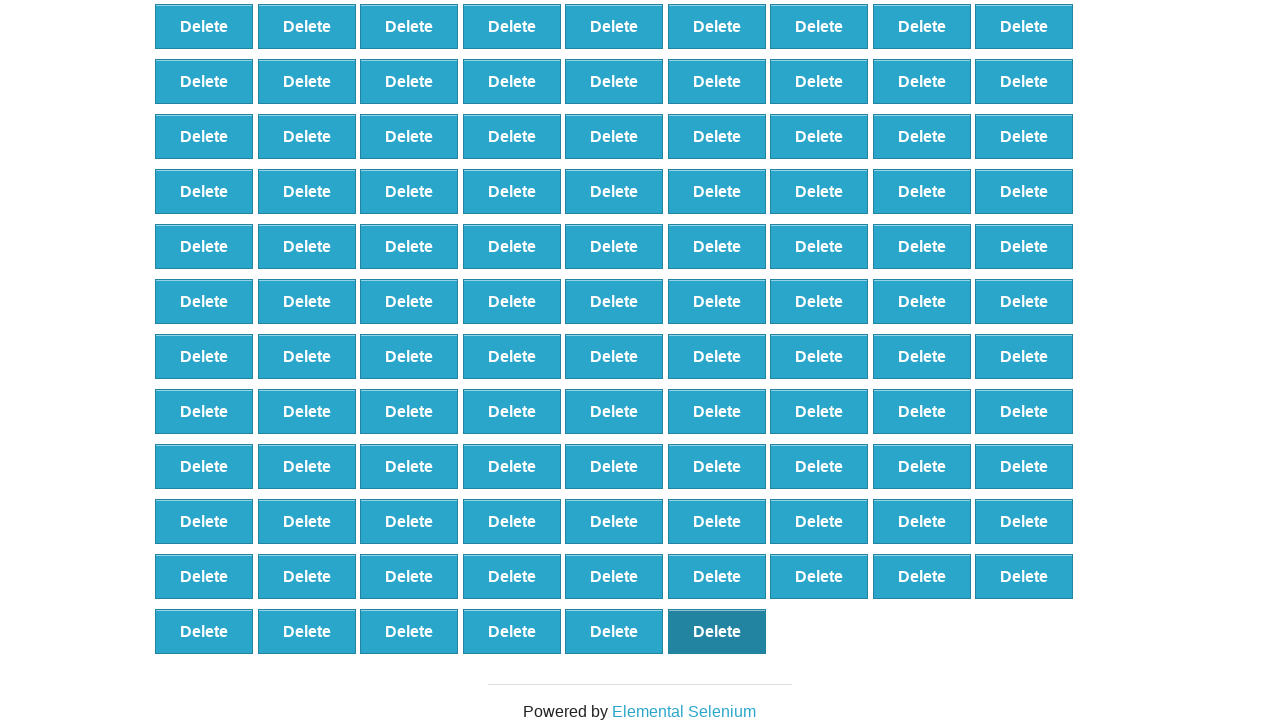

Removed element 369 of 500 at (717, 631) on xpath=//*[@id="elements"]/button[132]
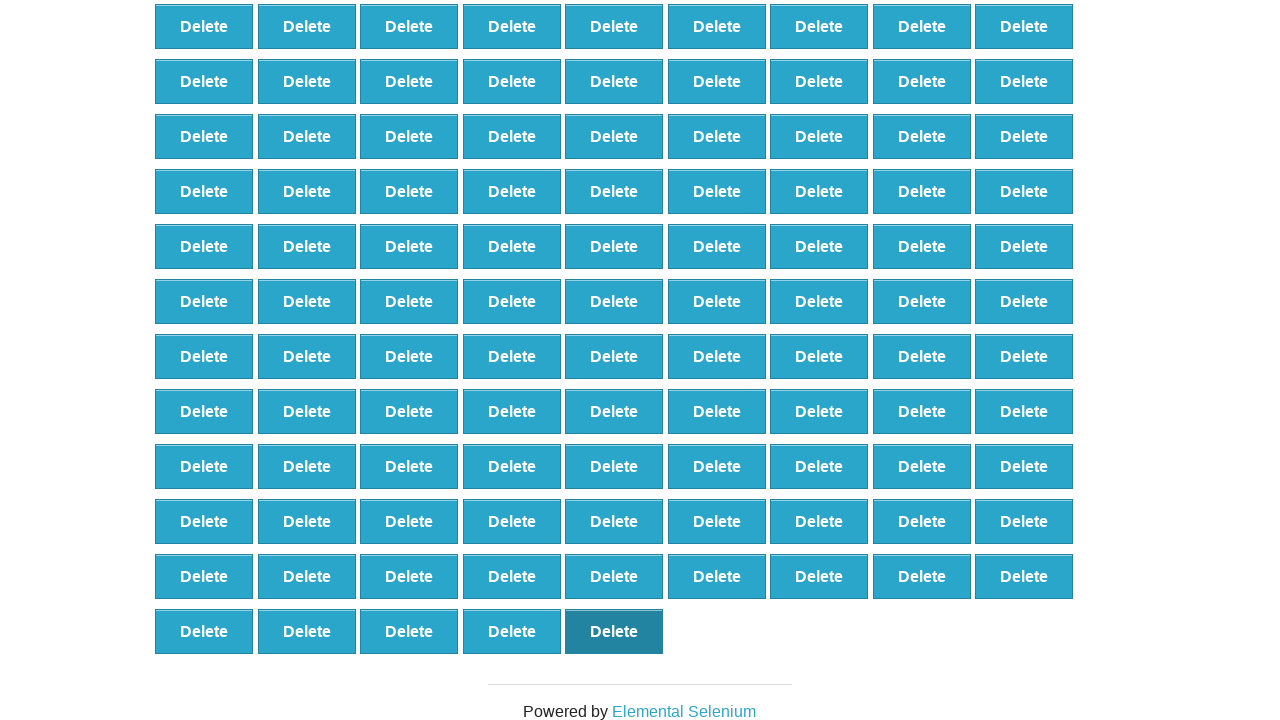

Removed element 370 of 500 at (614, 631) on xpath=//*[@id="elements"]/button[131]
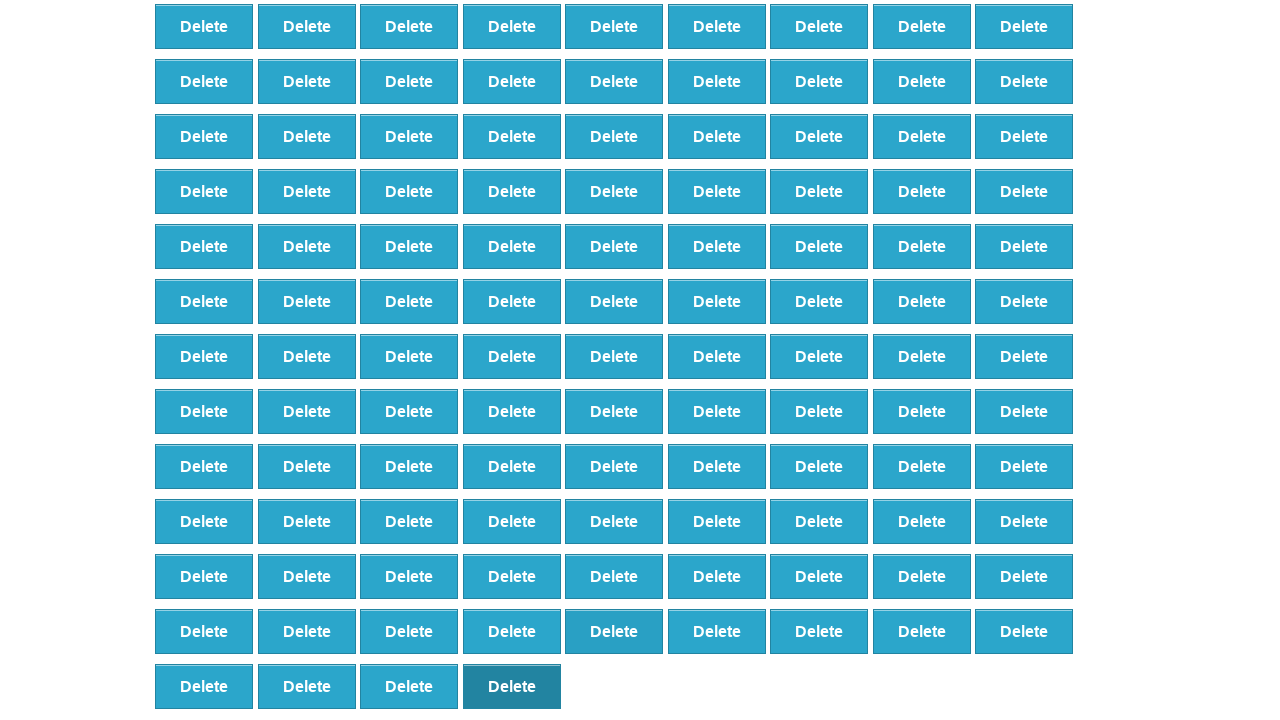

Removed element 371 of 500 at (512, 686) on xpath=//*[@id="elements"]/button[130]
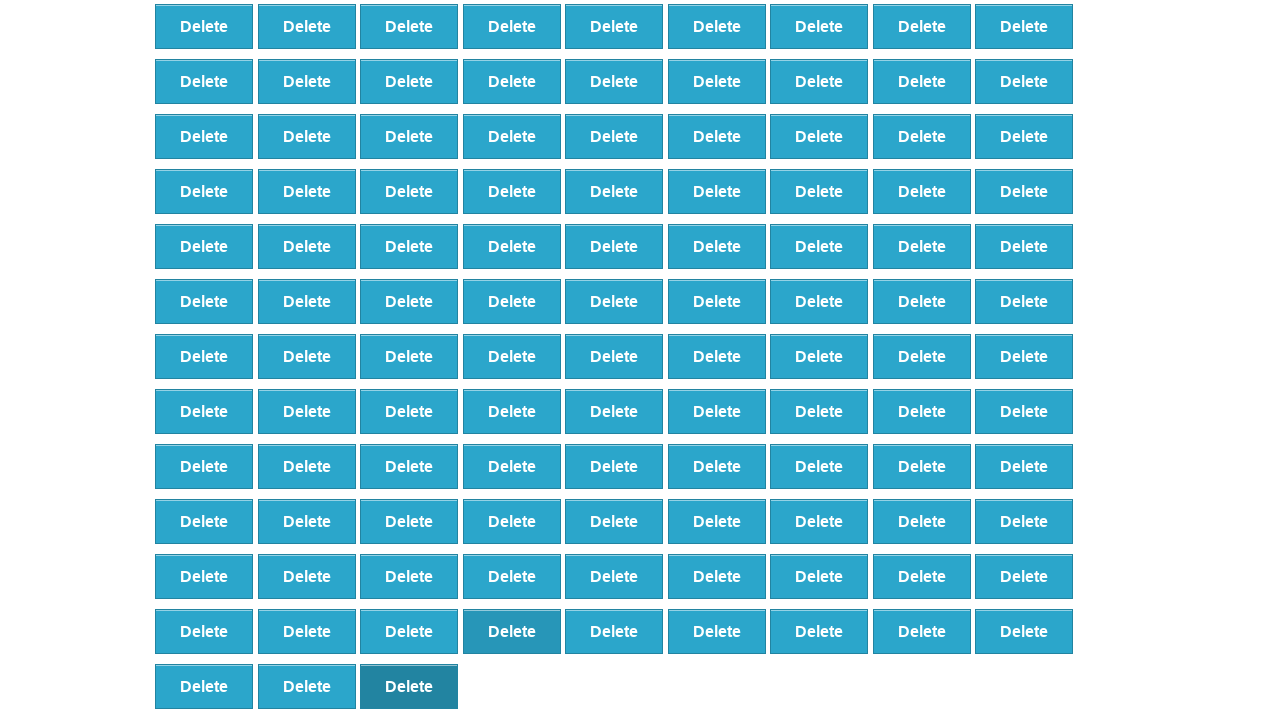

Removed element 372 of 500 at (409, 686) on xpath=//*[@id="elements"]/button[129]
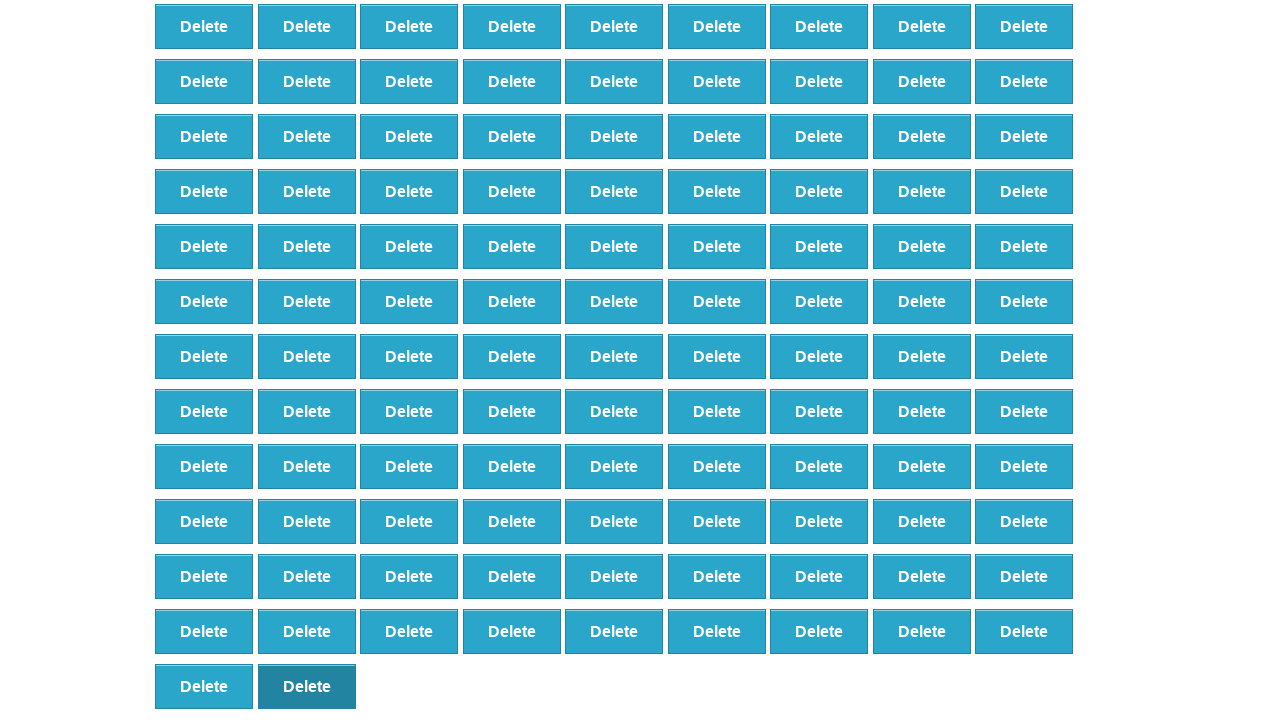

Removed element 373 of 500 at (307, 686) on xpath=//*[@id="elements"]/button[128]
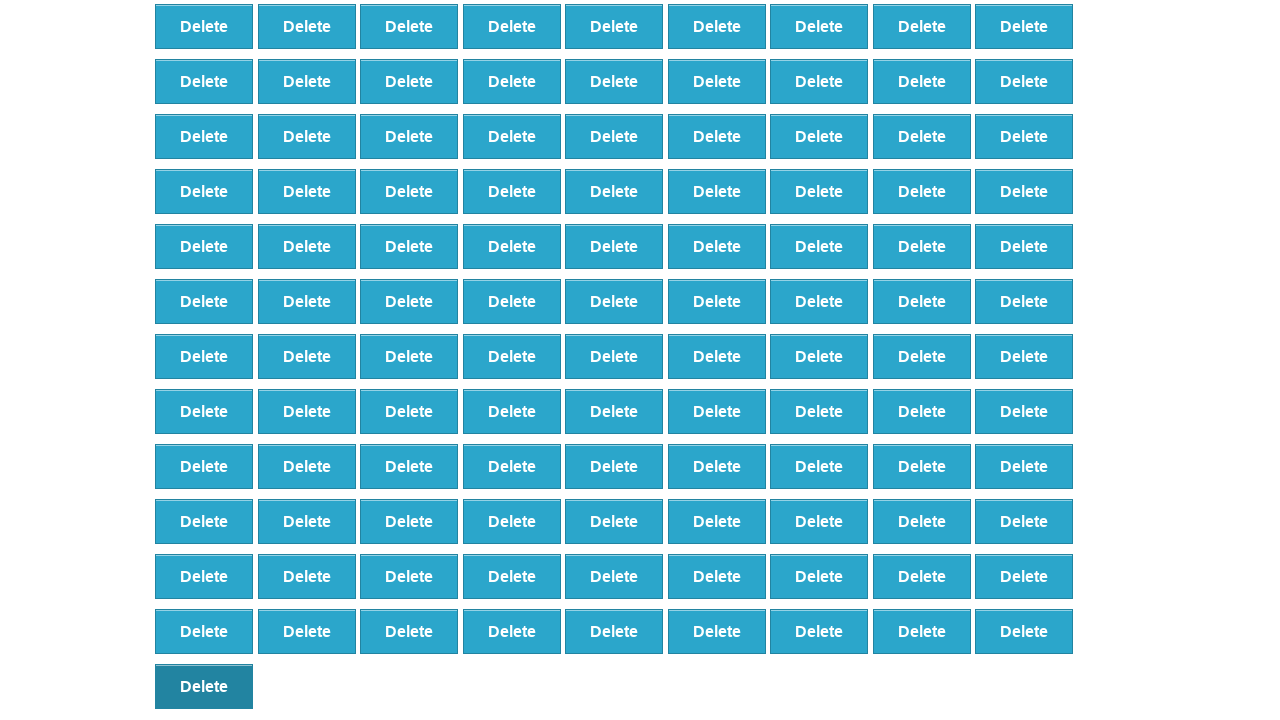

Removed element 374 of 500 at (204, 686) on xpath=//*[@id="elements"]/button[127]
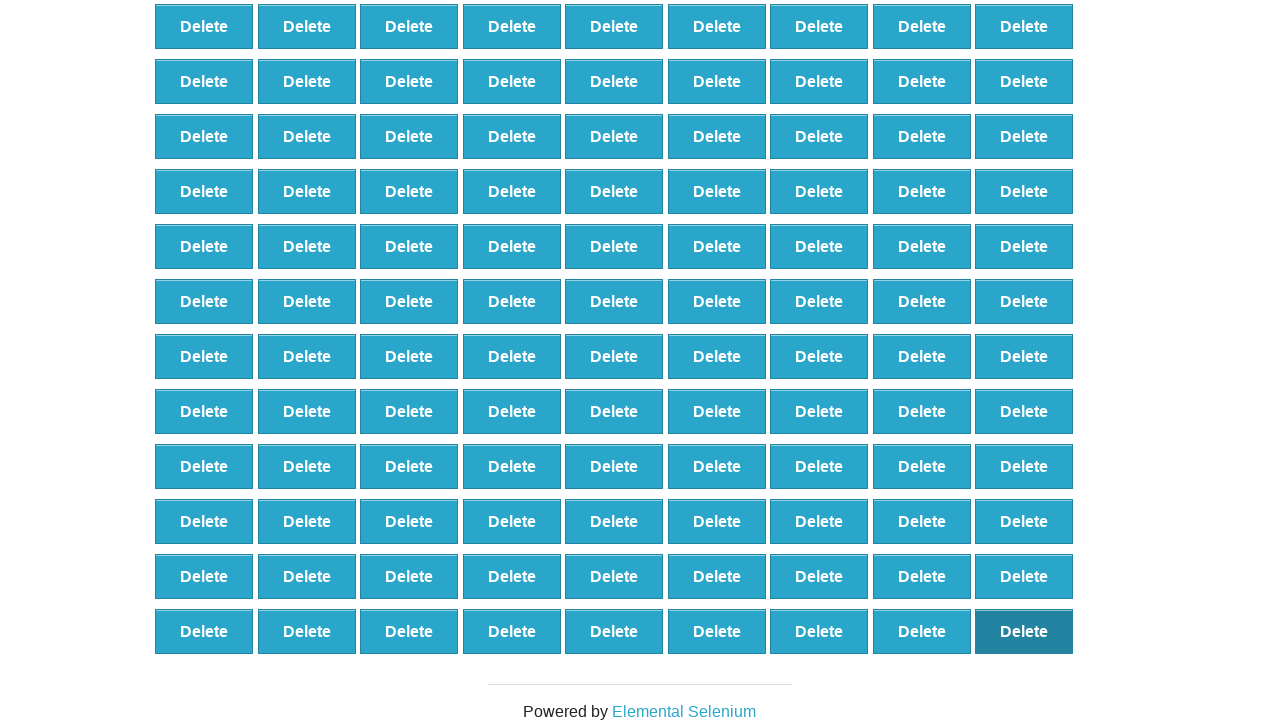

Removed element 375 of 500 at (1024, 631) on xpath=//*[@id="elements"]/button[126]
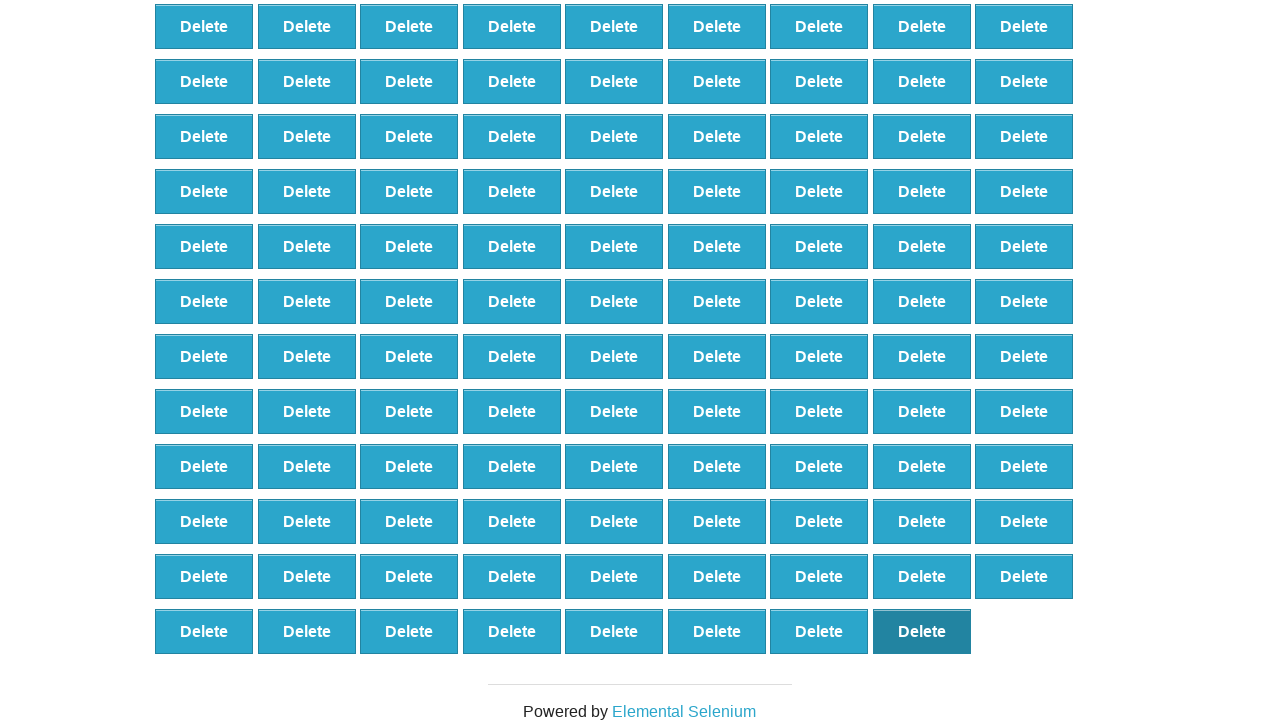

Removed element 376 of 500 at (922, 631) on xpath=//*[@id="elements"]/button[125]
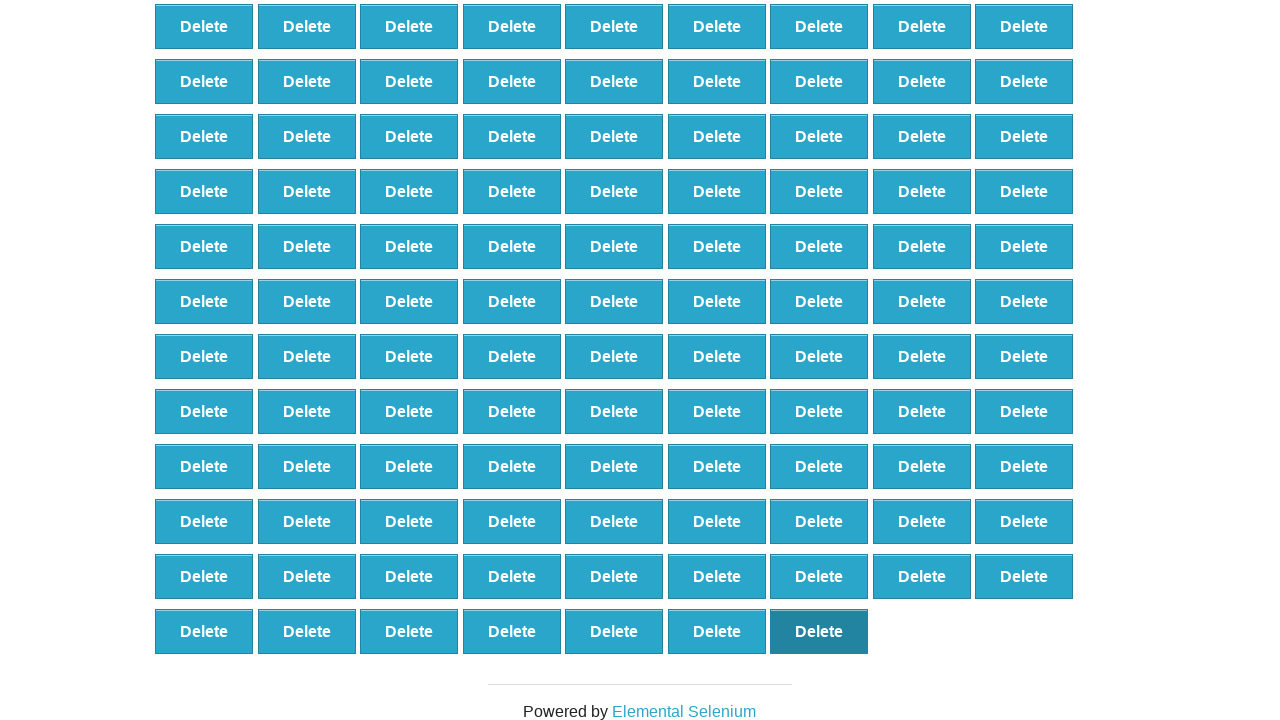

Removed element 377 of 500 at (819, 631) on xpath=//*[@id="elements"]/button[124]
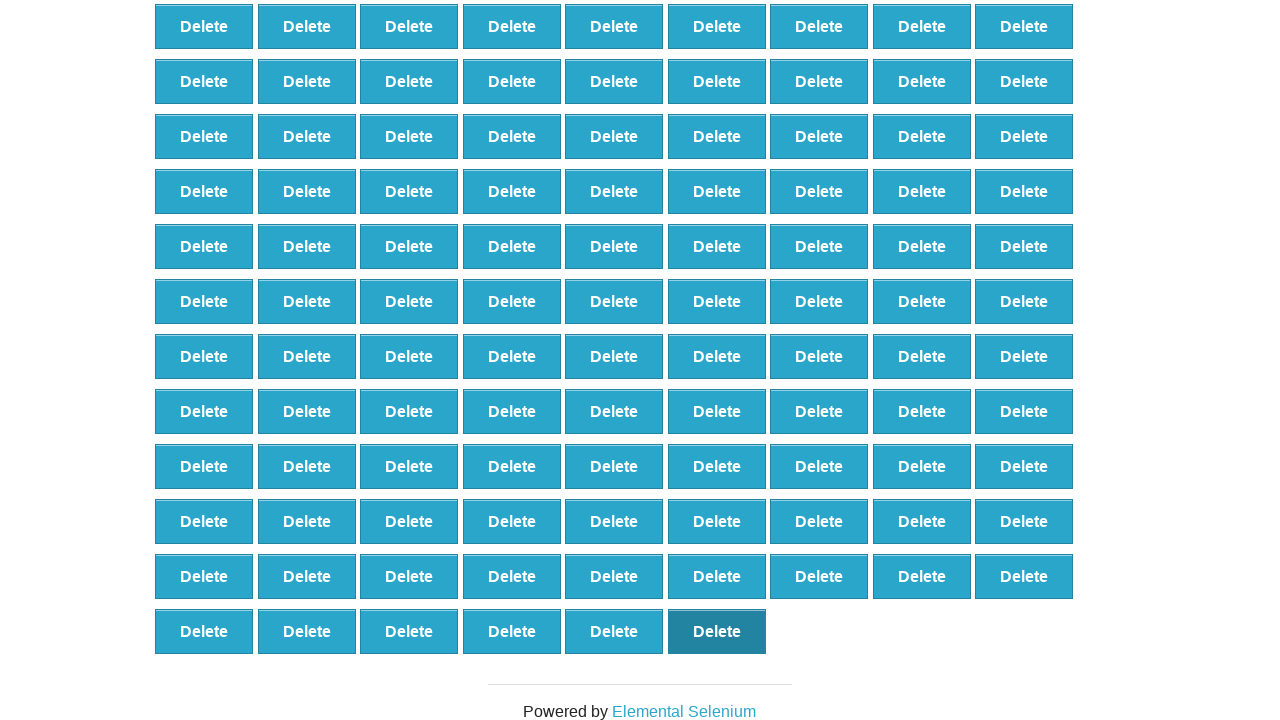

Removed element 378 of 500 at (717, 631) on xpath=//*[@id="elements"]/button[123]
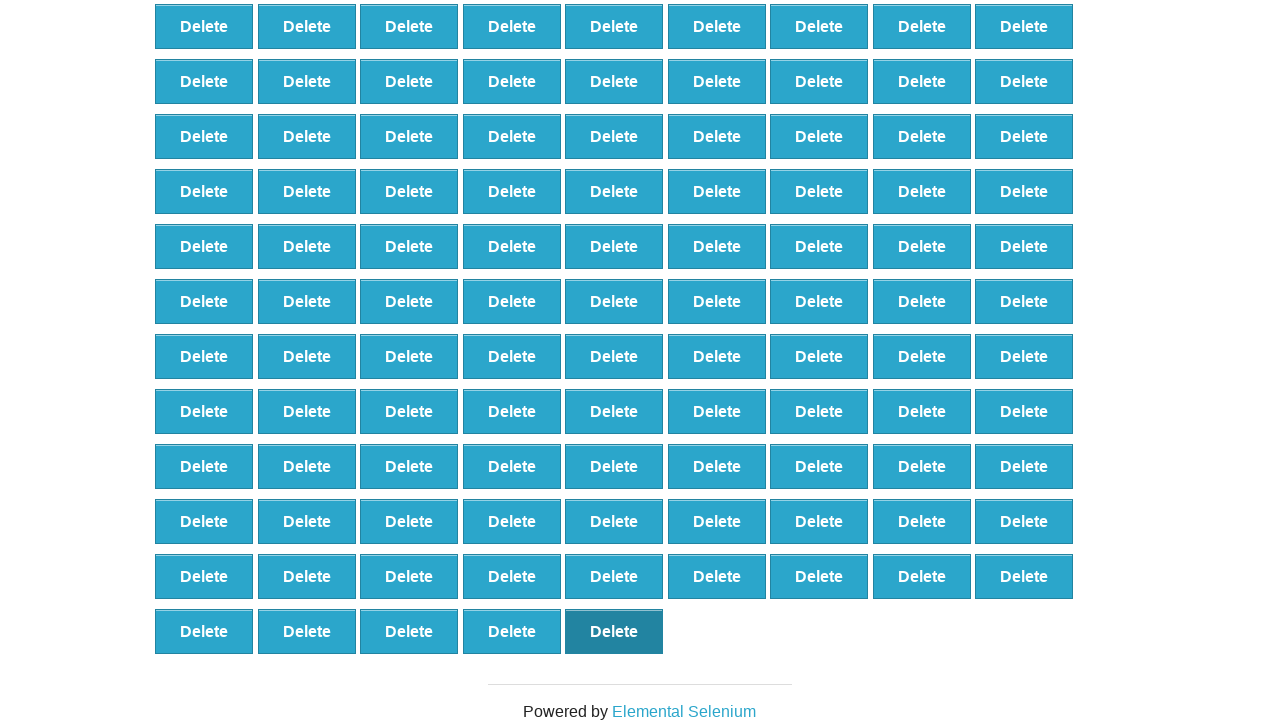

Removed element 379 of 500 at (614, 631) on xpath=//*[@id="elements"]/button[122]
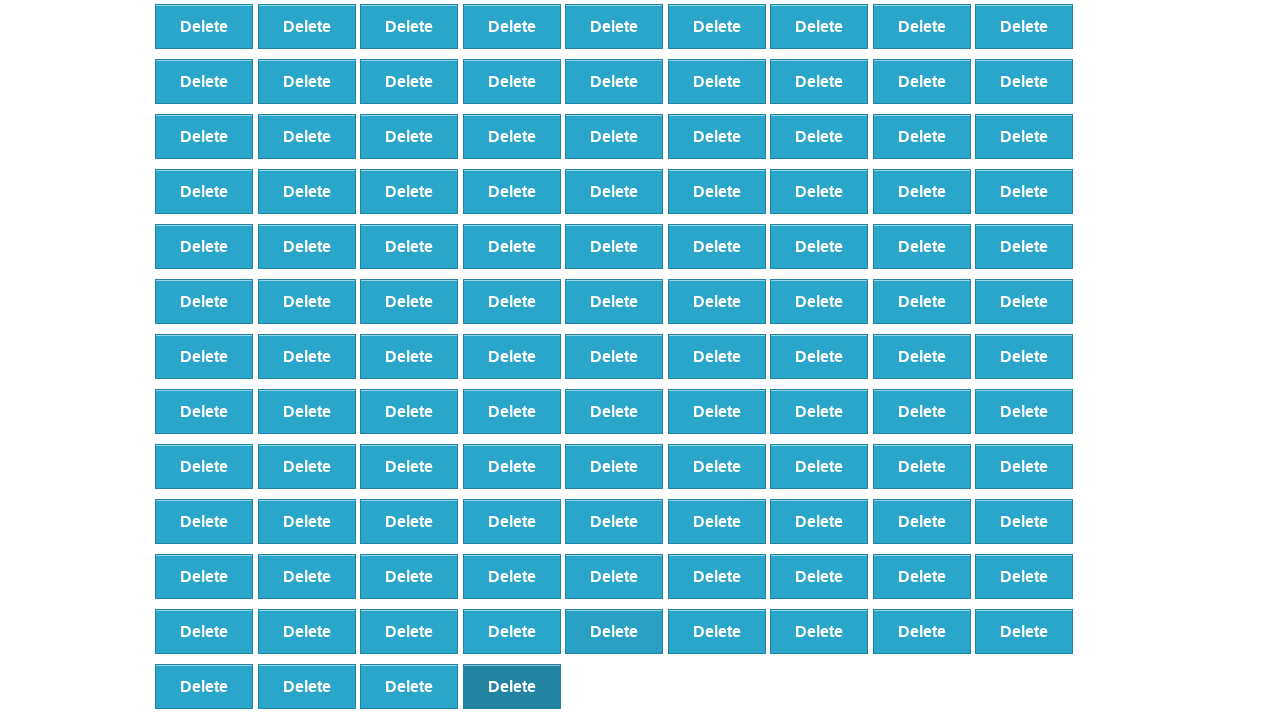

Removed element 380 of 500 at (512, 686) on xpath=//*[@id="elements"]/button[121]
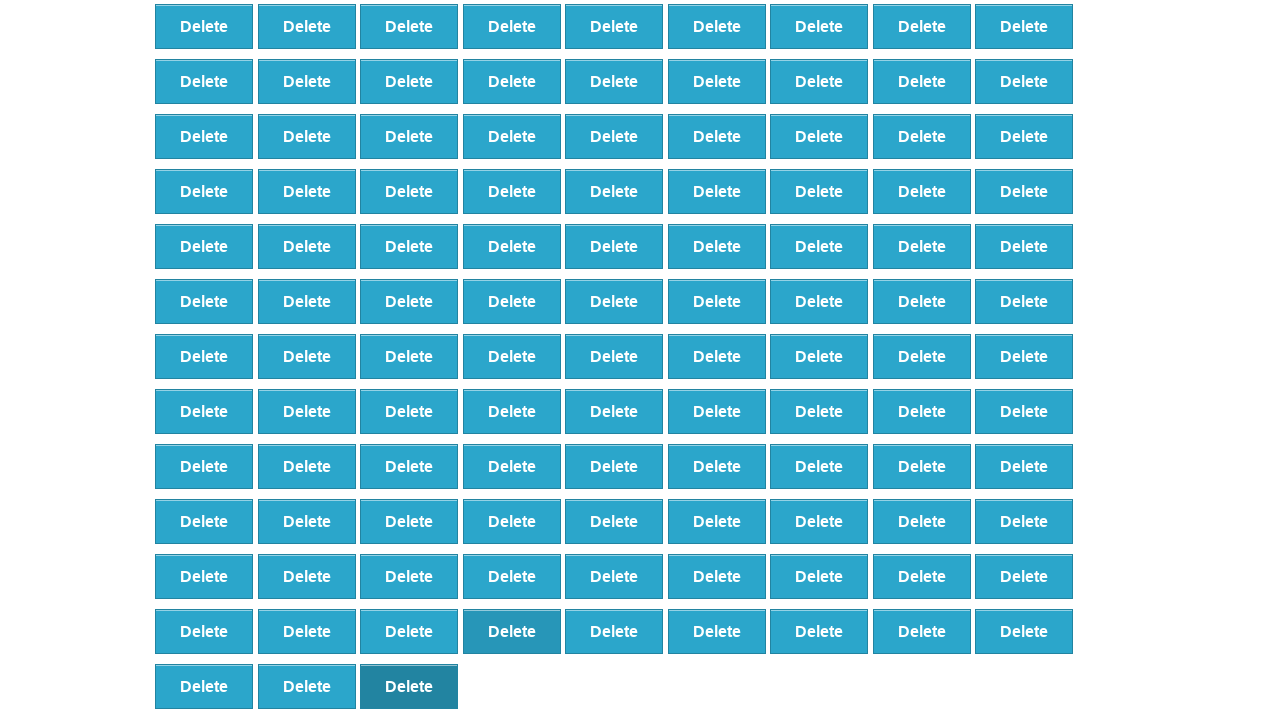

Removed element 381 of 500 at (409, 686) on xpath=//*[@id="elements"]/button[120]
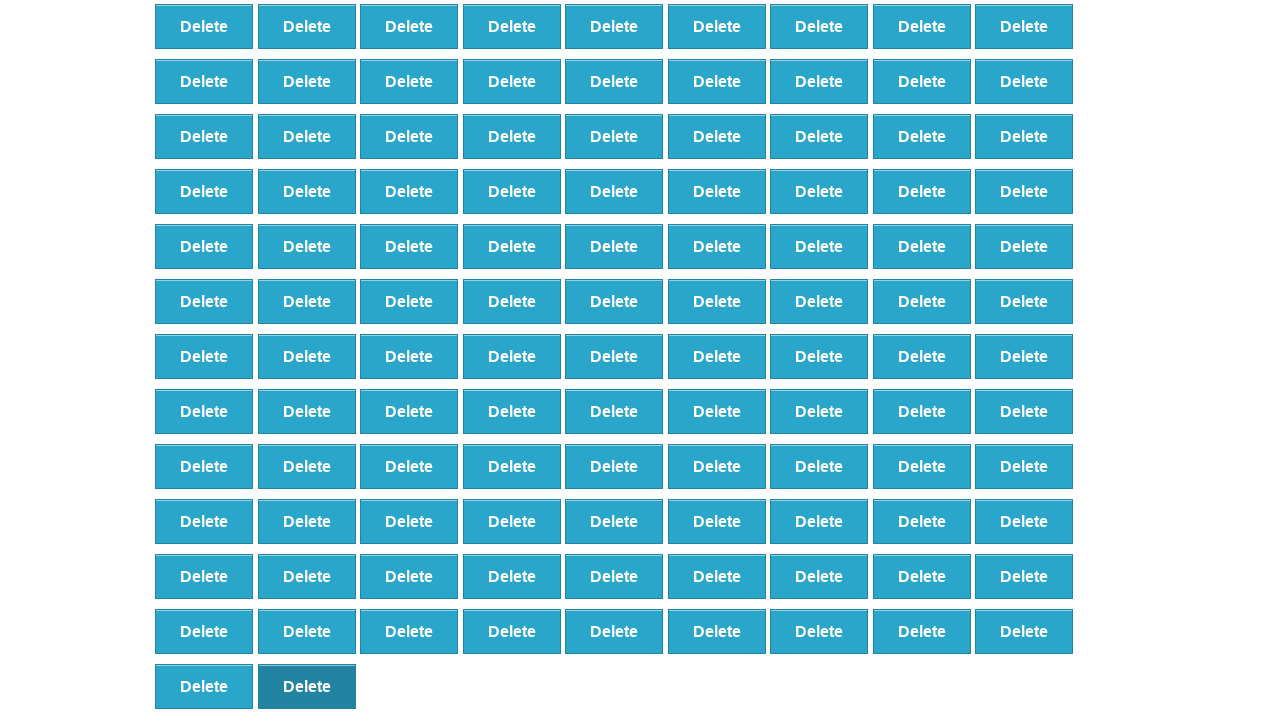

Removed element 382 of 500 at (307, 686) on xpath=//*[@id="elements"]/button[119]
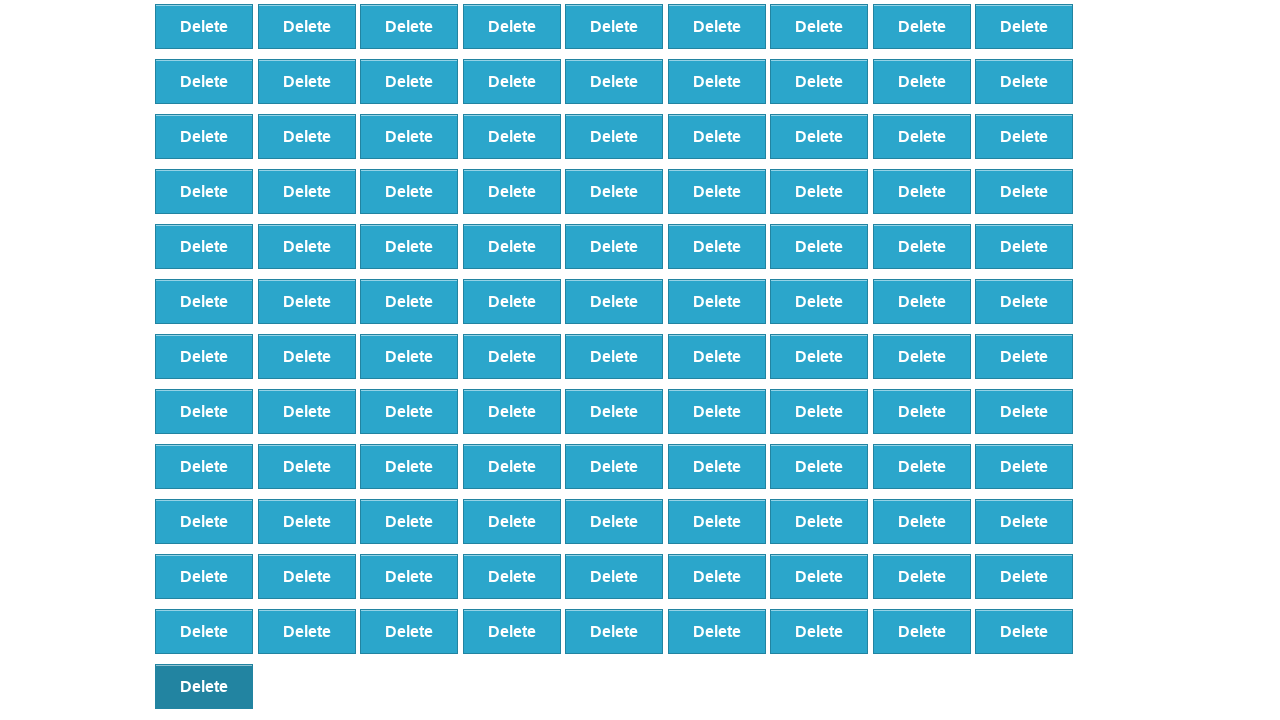

Removed element 383 of 500 at (204, 686) on xpath=//*[@id="elements"]/button[118]
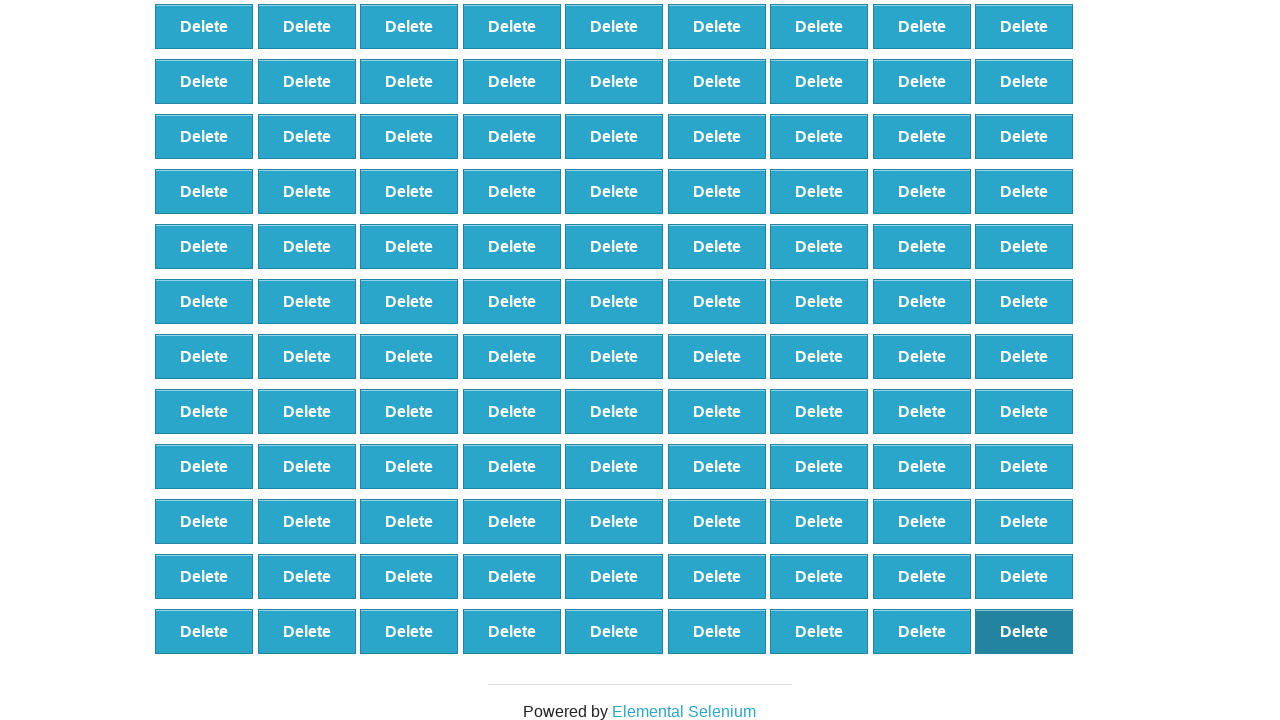

Removed element 384 of 500 at (1024, 631) on xpath=//*[@id="elements"]/button[117]
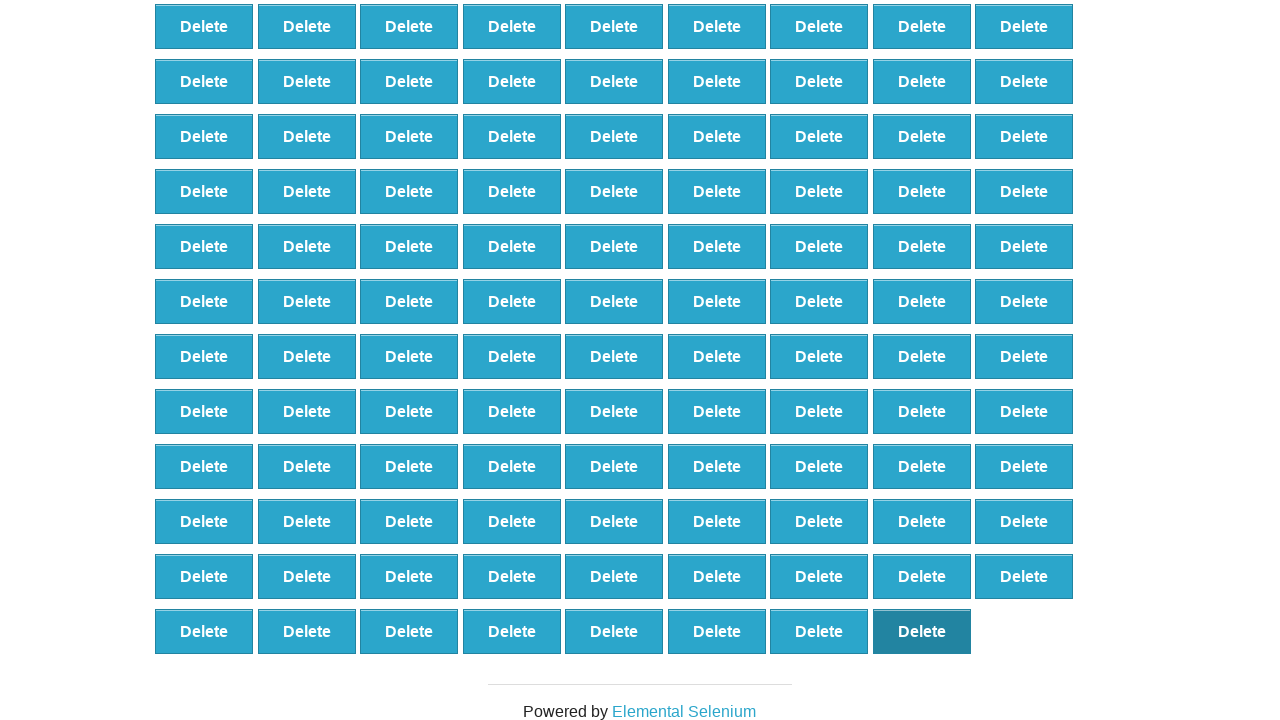

Removed element 385 of 500 at (922, 631) on xpath=//*[@id="elements"]/button[116]
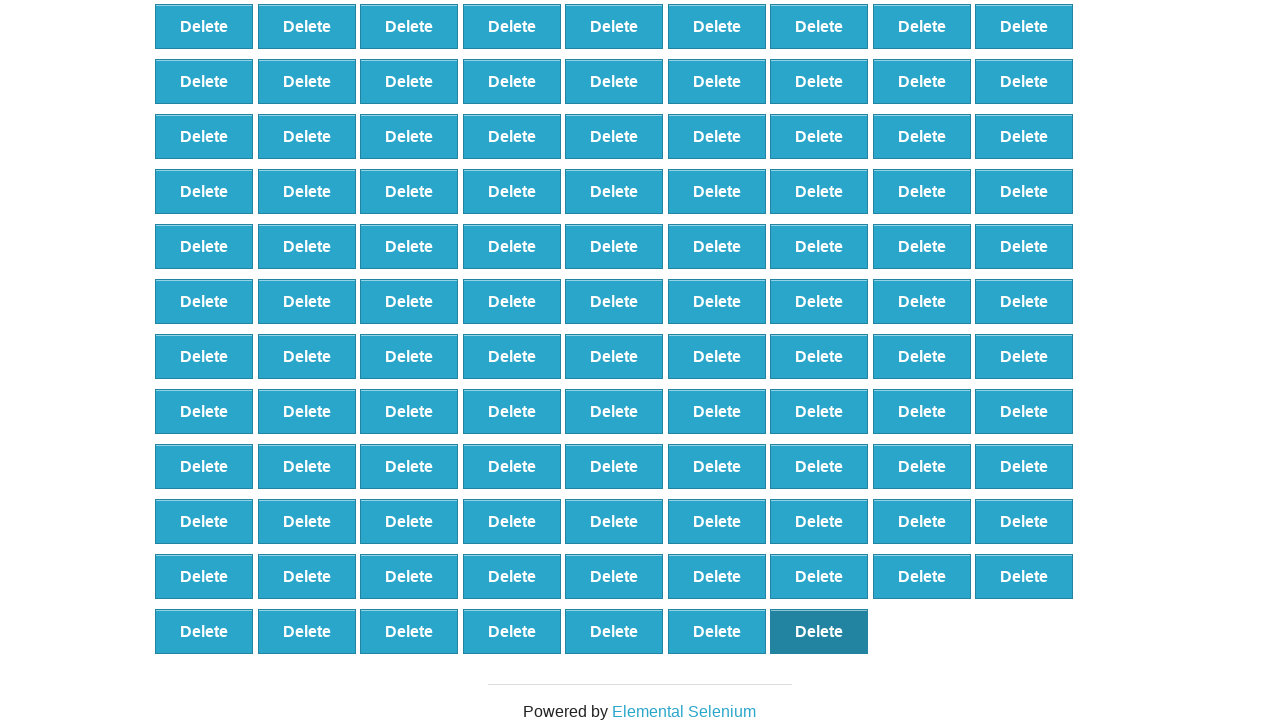

Removed element 386 of 500 at (819, 631) on xpath=//*[@id="elements"]/button[115]
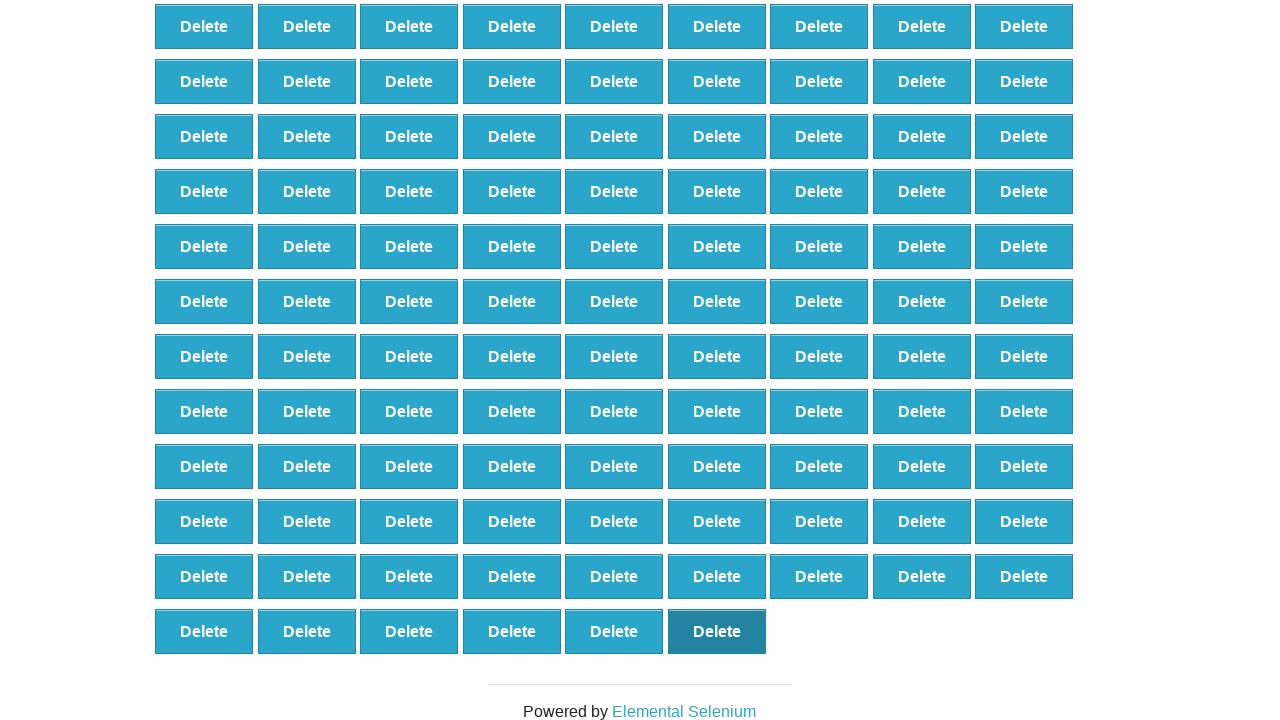

Removed element 387 of 500 at (717, 631) on xpath=//*[@id="elements"]/button[114]
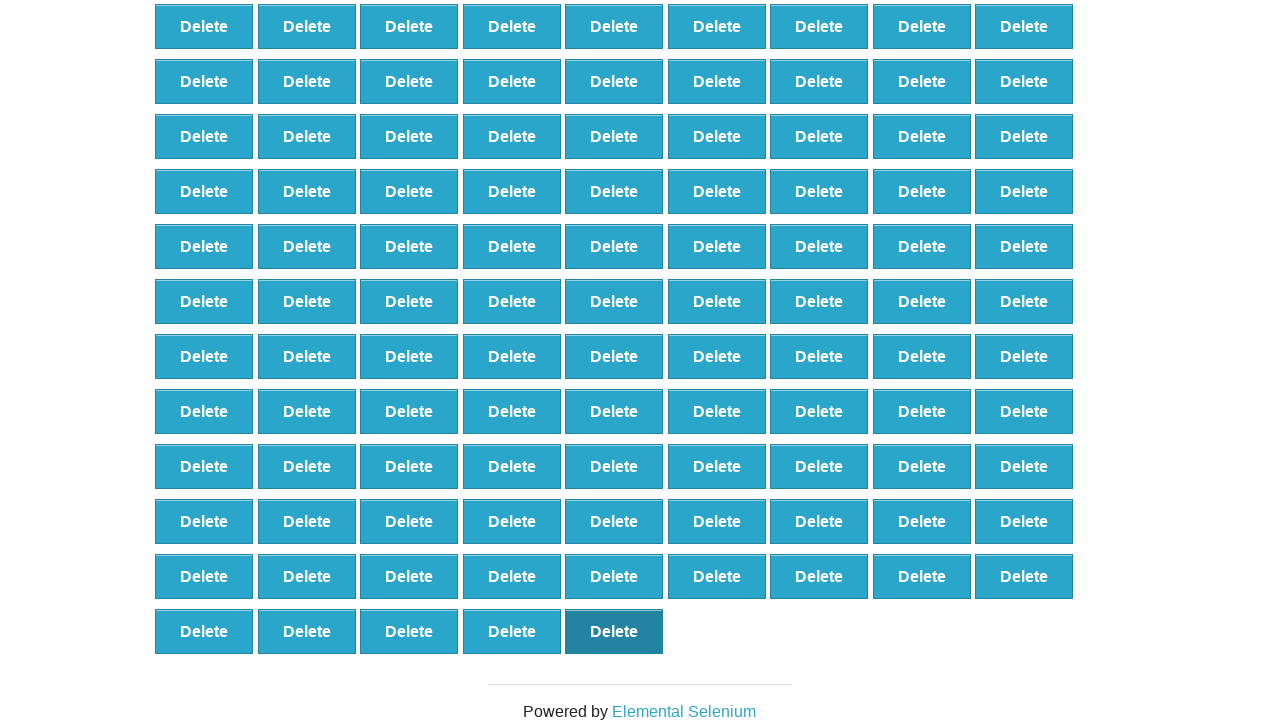

Removed element 388 of 500 at (614, 631) on xpath=//*[@id="elements"]/button[113]
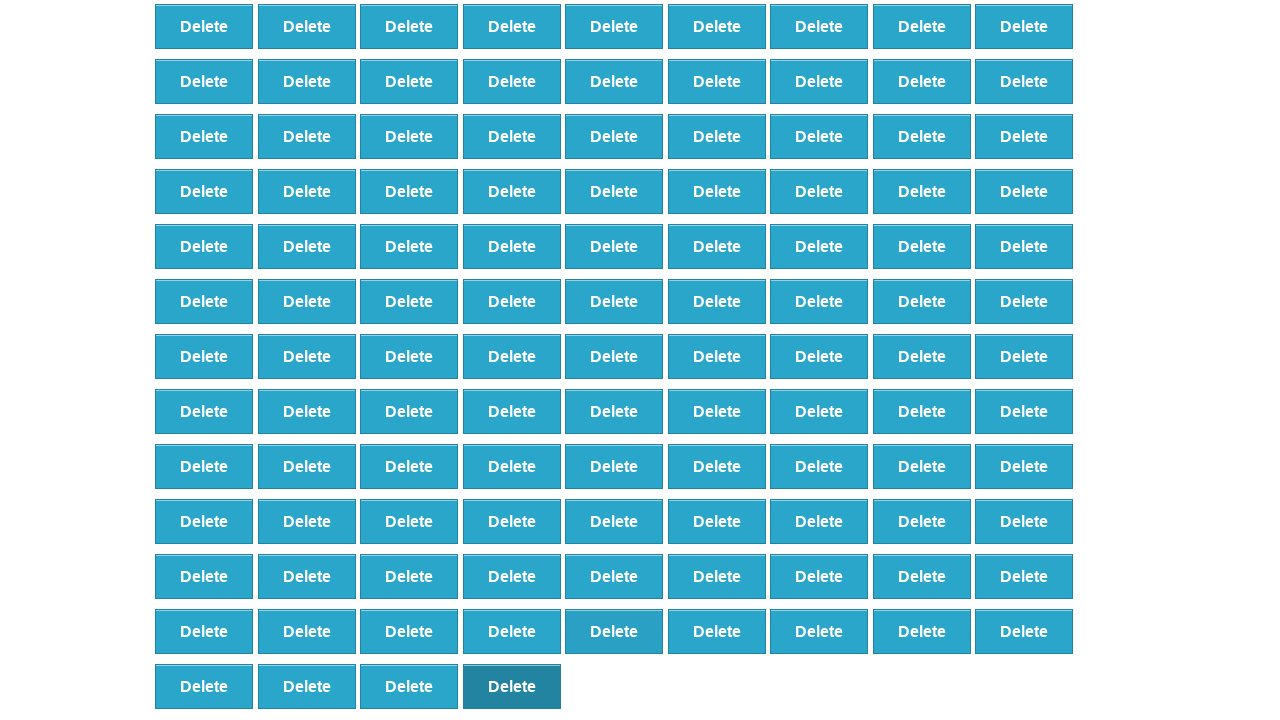

Removed element 389 of 500 at (512, 686) on xpath=//*[@id="elements"]/button[112]
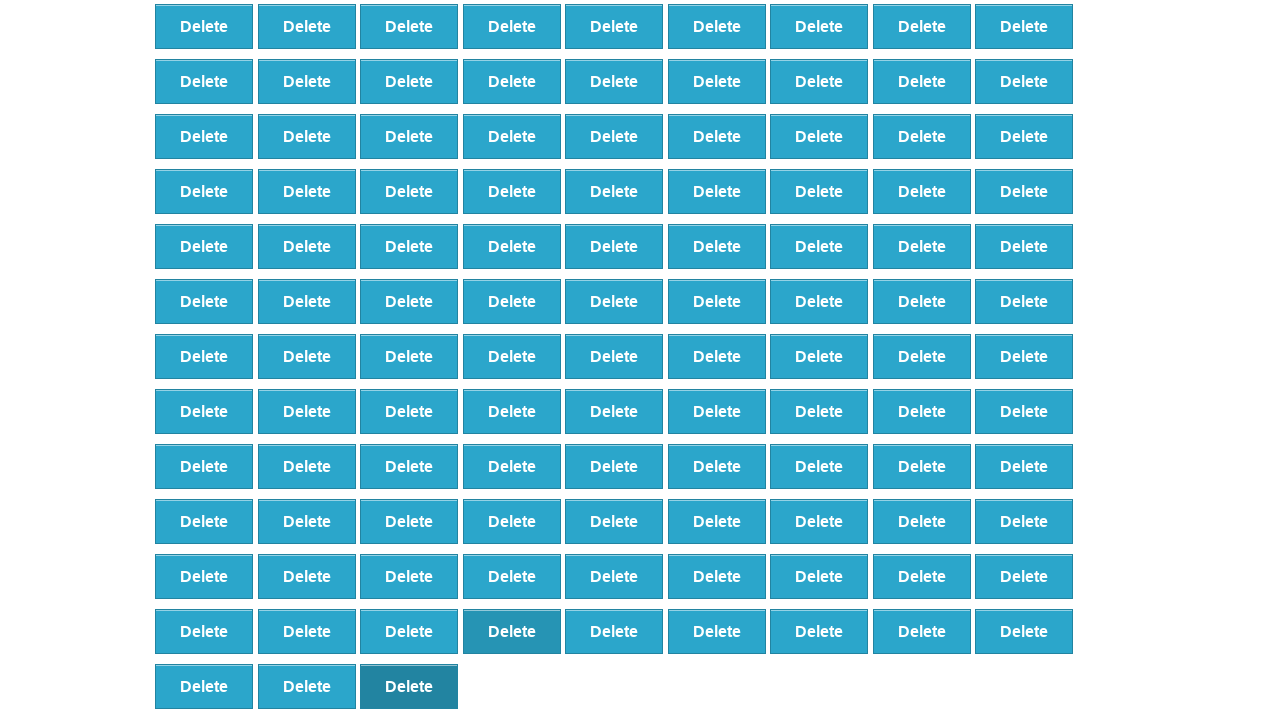

Removed element 390 of 500 at (409, 686) on xpath=//*[@id="elements"]/button[111]
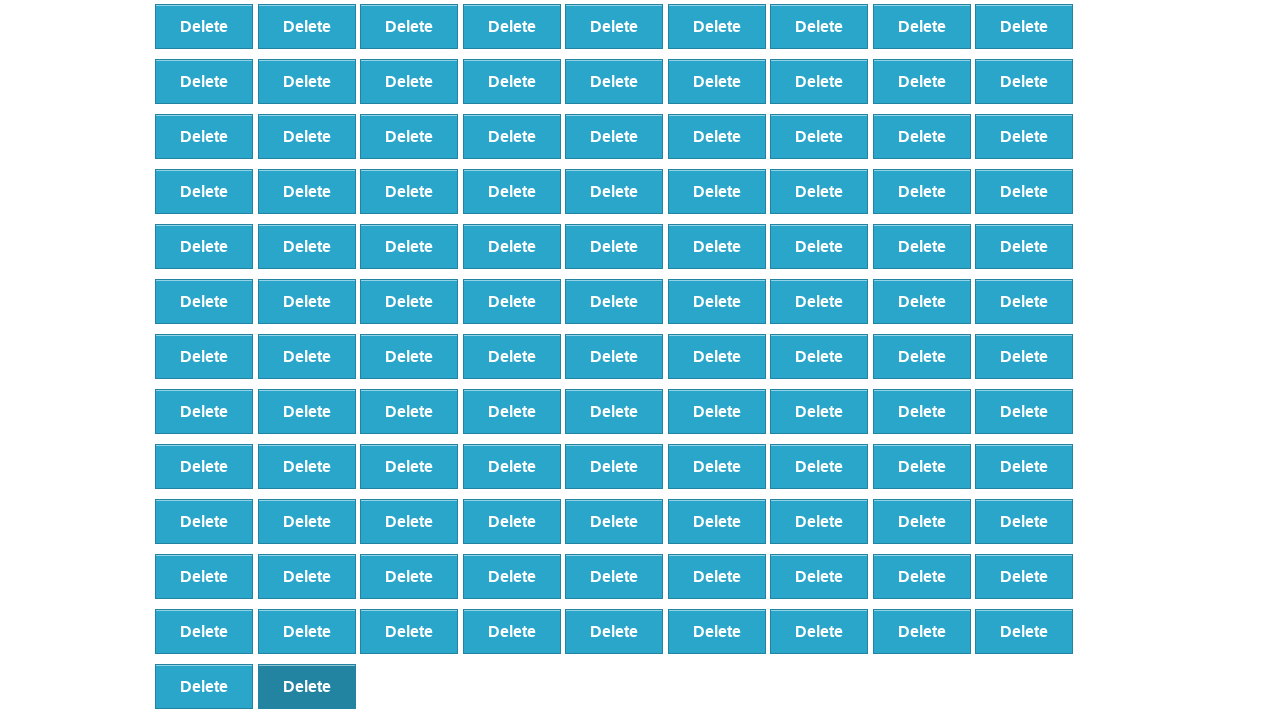

Removed element 391 of 500 at (307, 686) on xpath=//*[@id="elements"]/button[110]
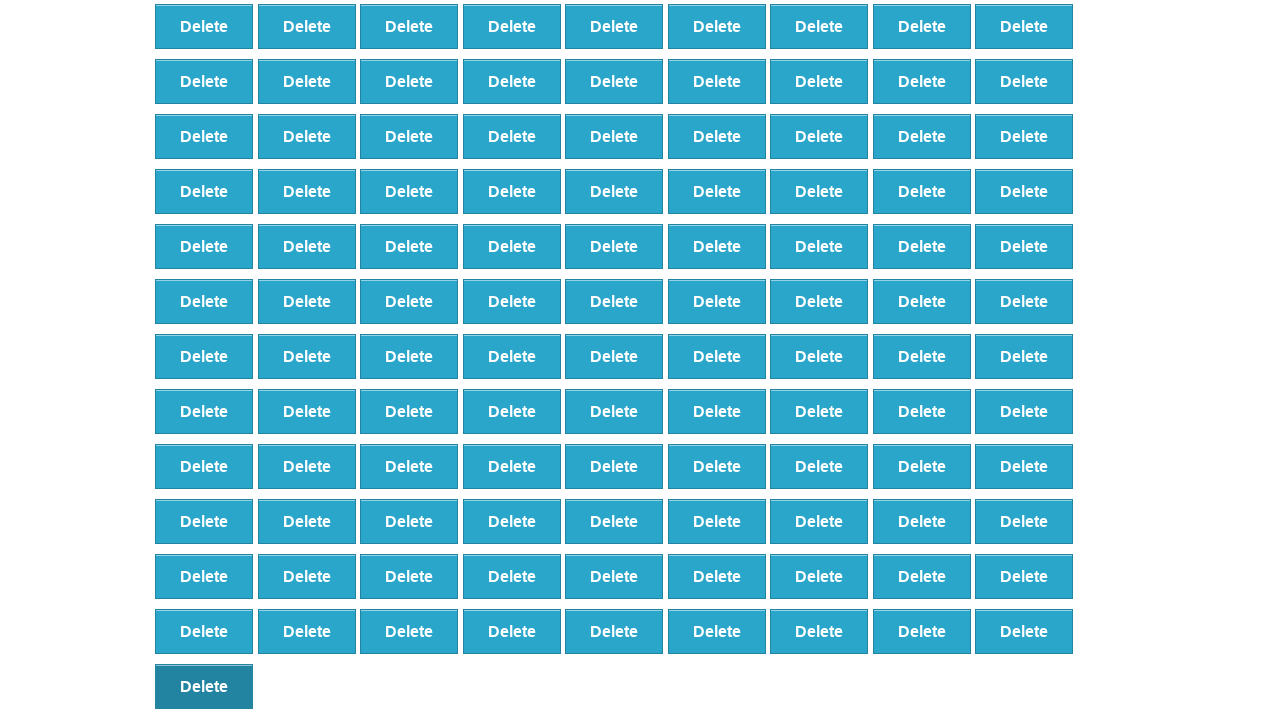

Removed element 392 of 500 at (204, 686) on xpath=//*[@id="elements"]/button[109]
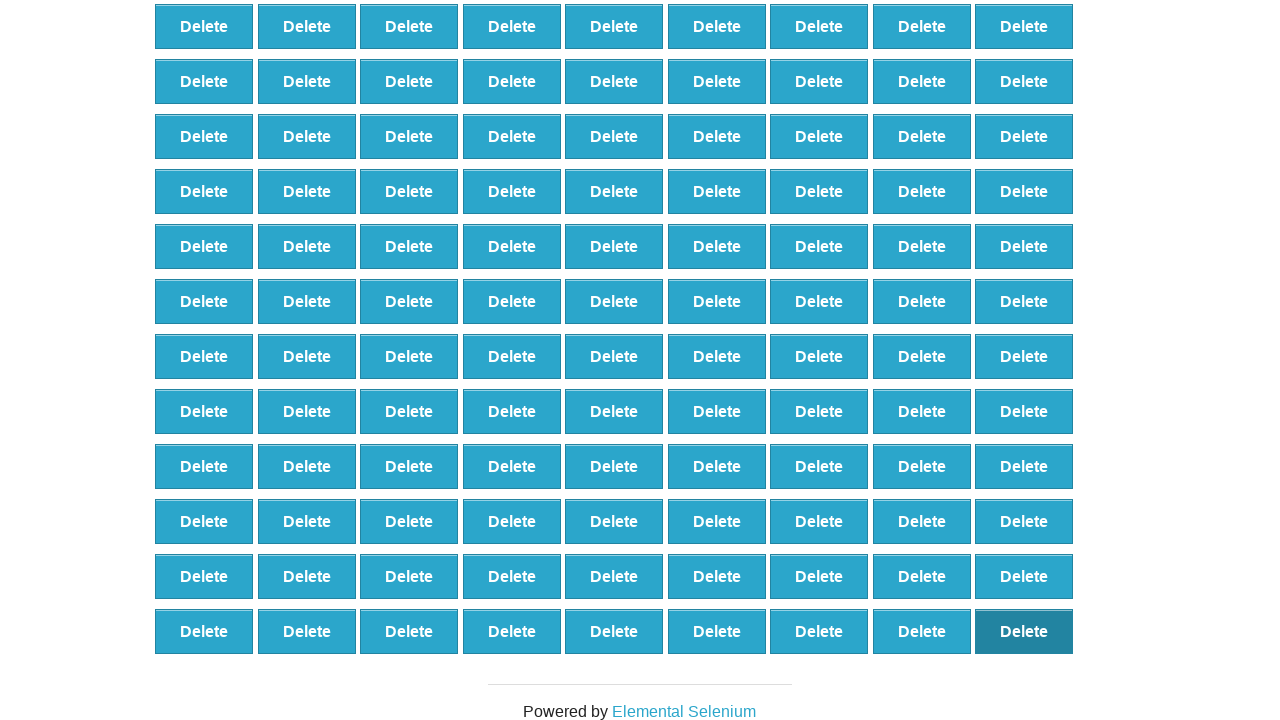

Removed element 393 of 500 at (1024, 631) on xpath=//*[@id="elements"]/button[108]
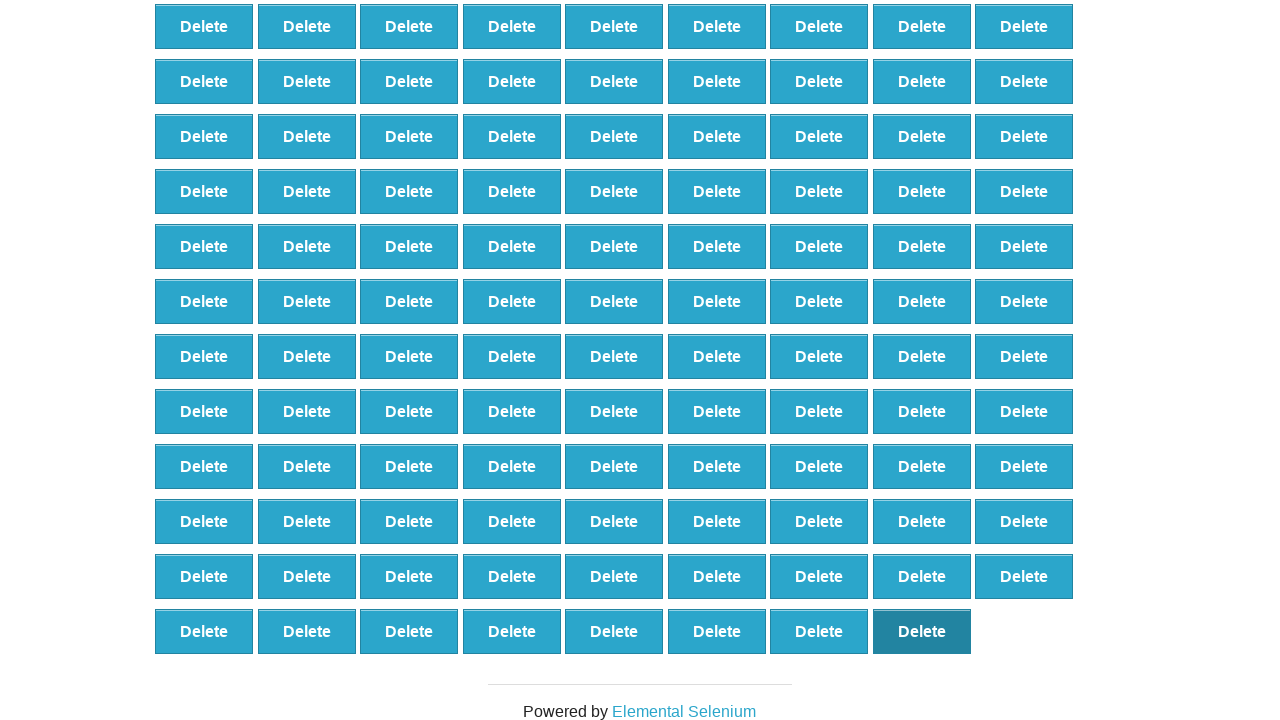

Removed element 394 of 500 at (922, 631) on xpath=//*[@id="elements"]/button[107]
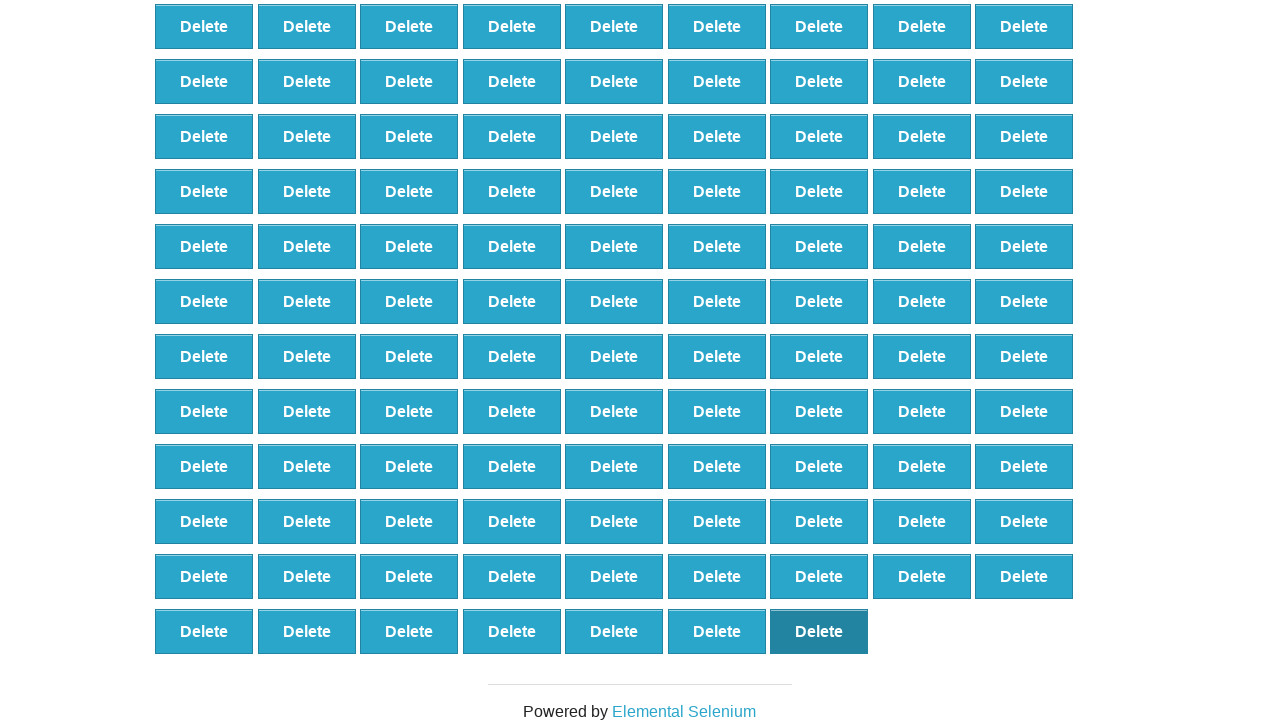

Removed element 395 of 500 at (819, 631) on xpath=//*[@id="elements"]/button[106]
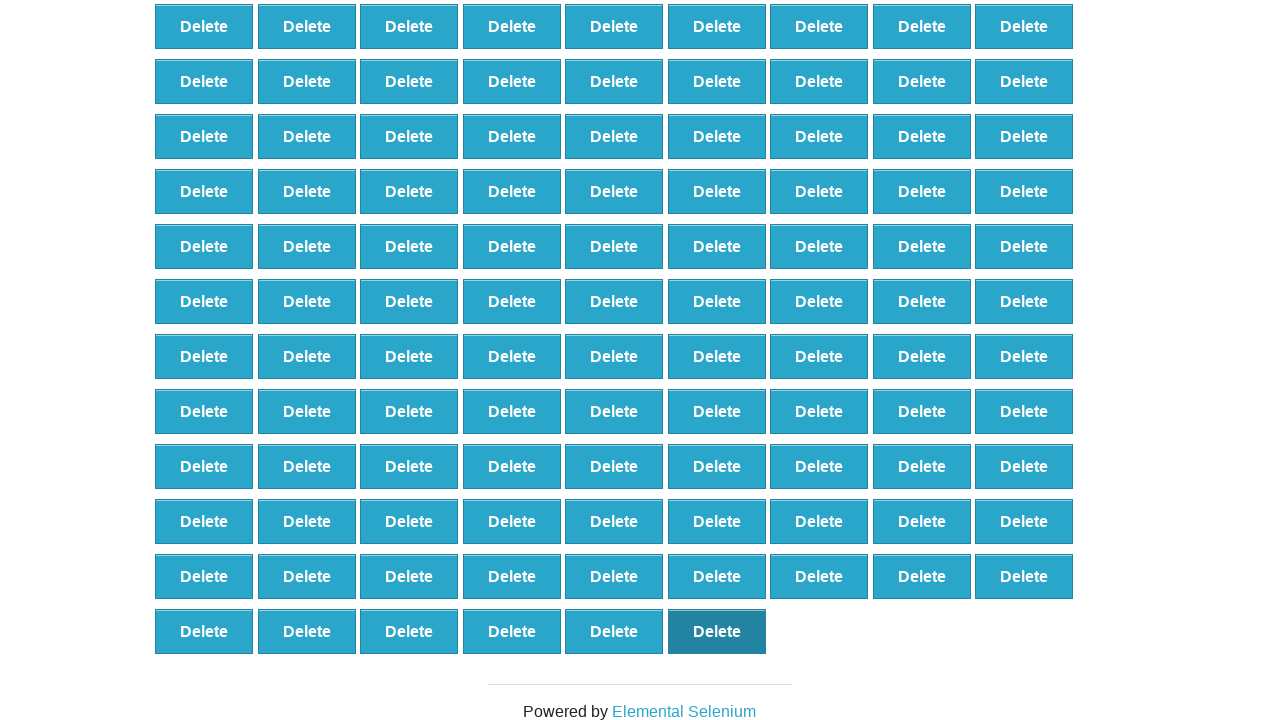

Removed element 396 of 500 at (717, 631) on xpath=//*[@id="elements"]/button[105]
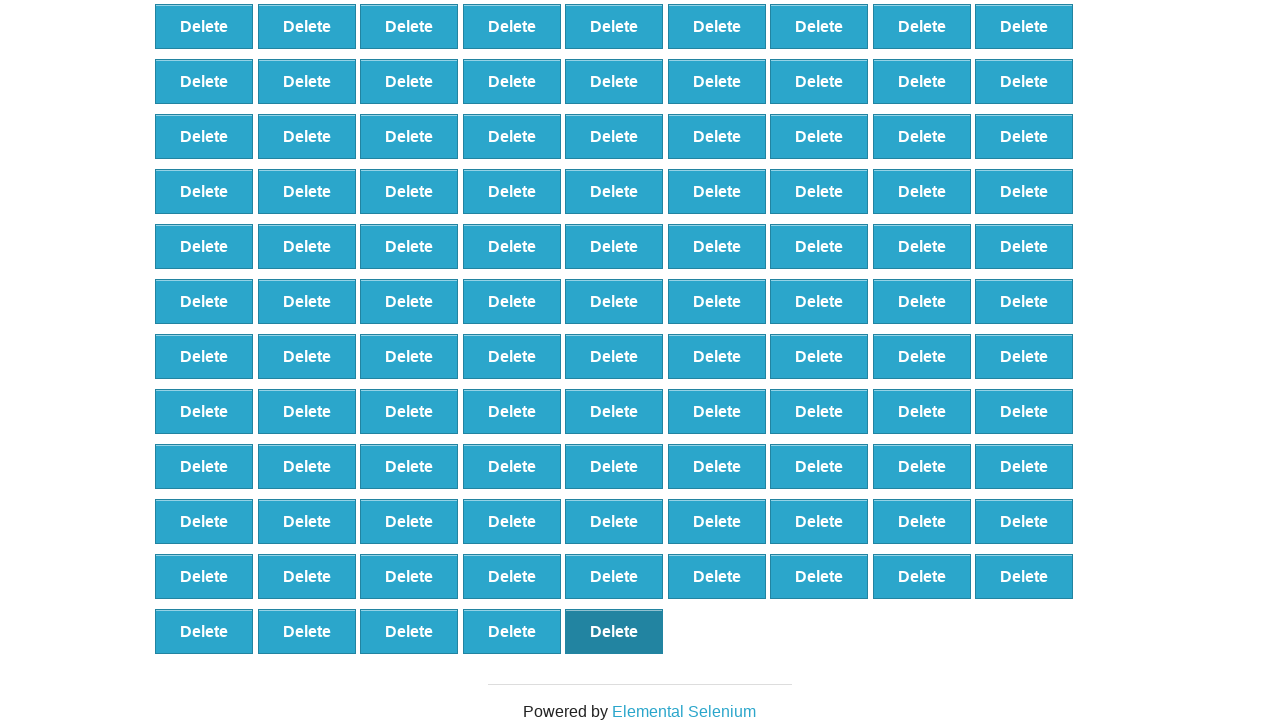

Removed element 397 of 500 at (614, 631) on xpath=//*[@id="elements"]/button[104]
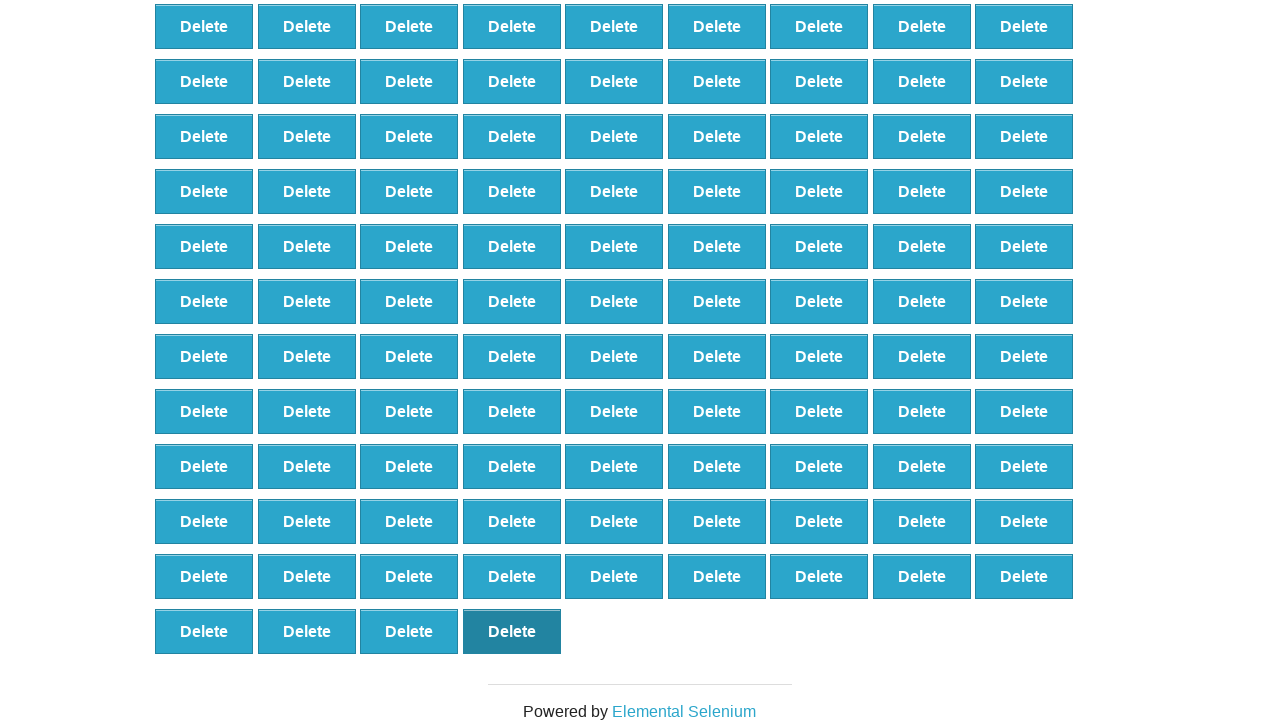

Removed element 398 of 500 at (512, 631) on xpath=//*[@id="elements"]/button[103]
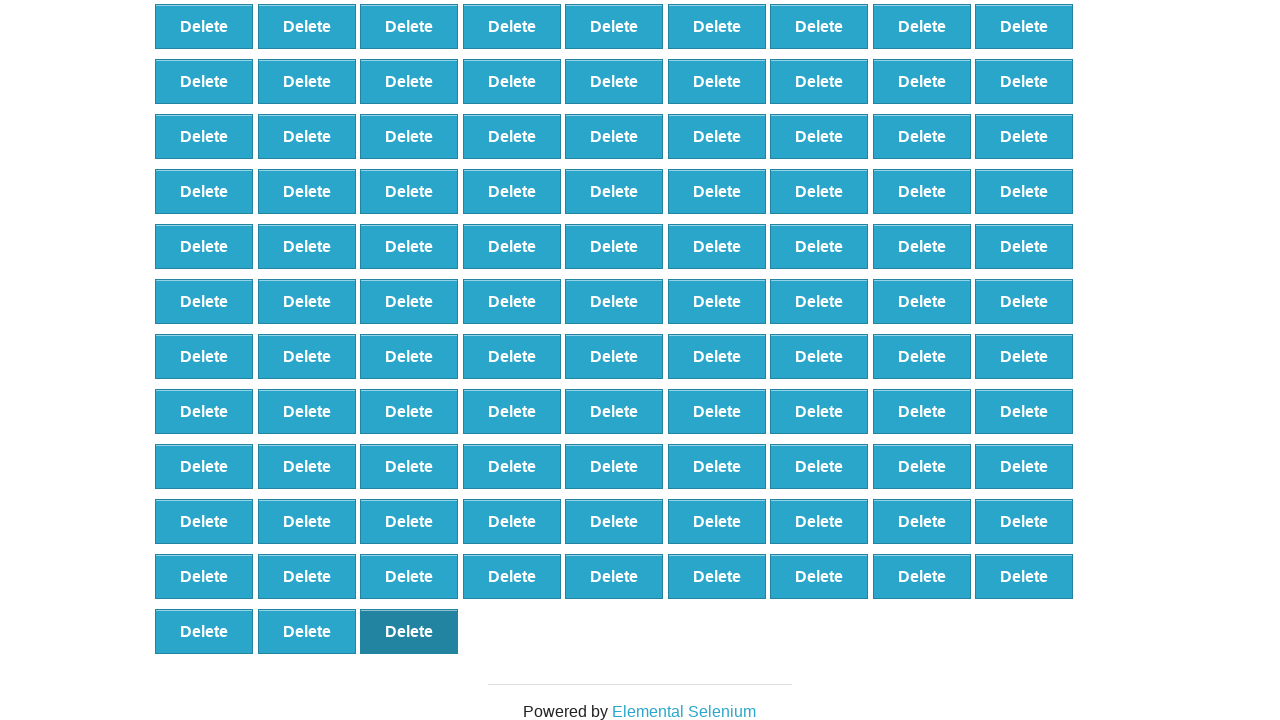

Removed element 399 of 500 at (409, 631) on xpath=//*[@id="elements"]/button[102]
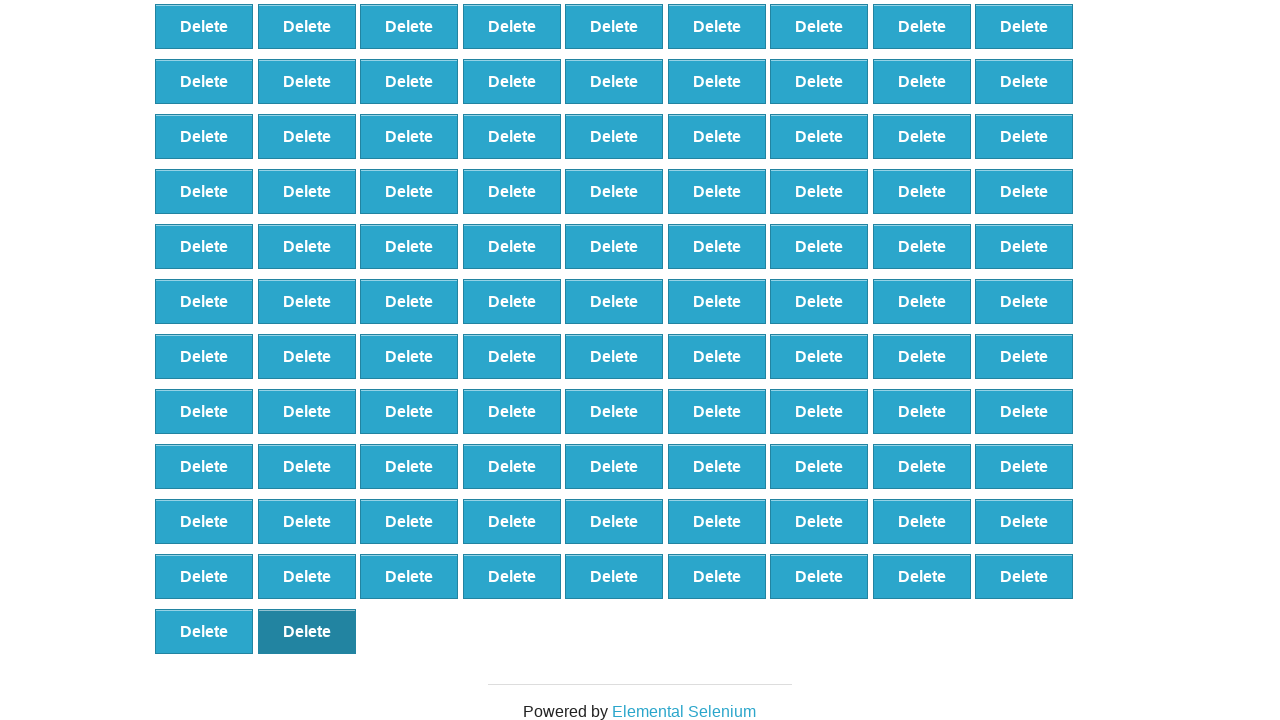

Removed element 400 of 500 at (307, 631) on xpath=//*[@id="elements"]/button[101]
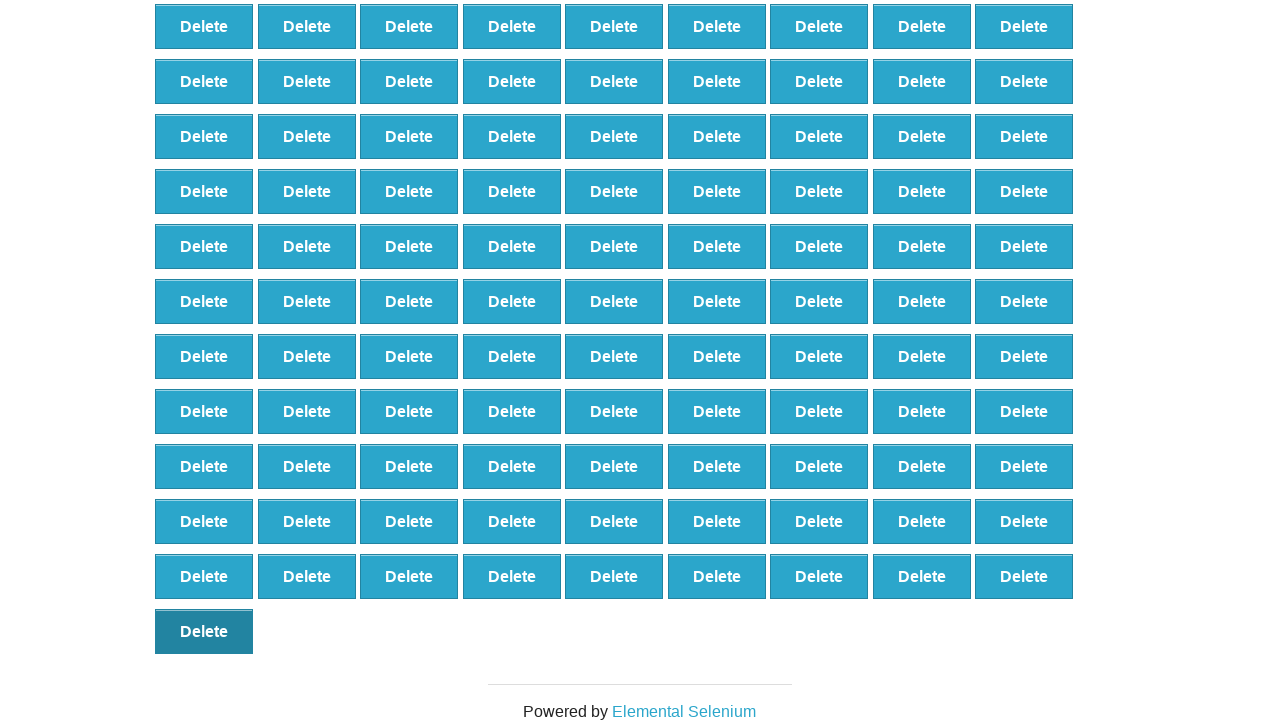

Removed element 401 of 500 at (204, 631) on xpath=//*[@id="elements"]/button[100]
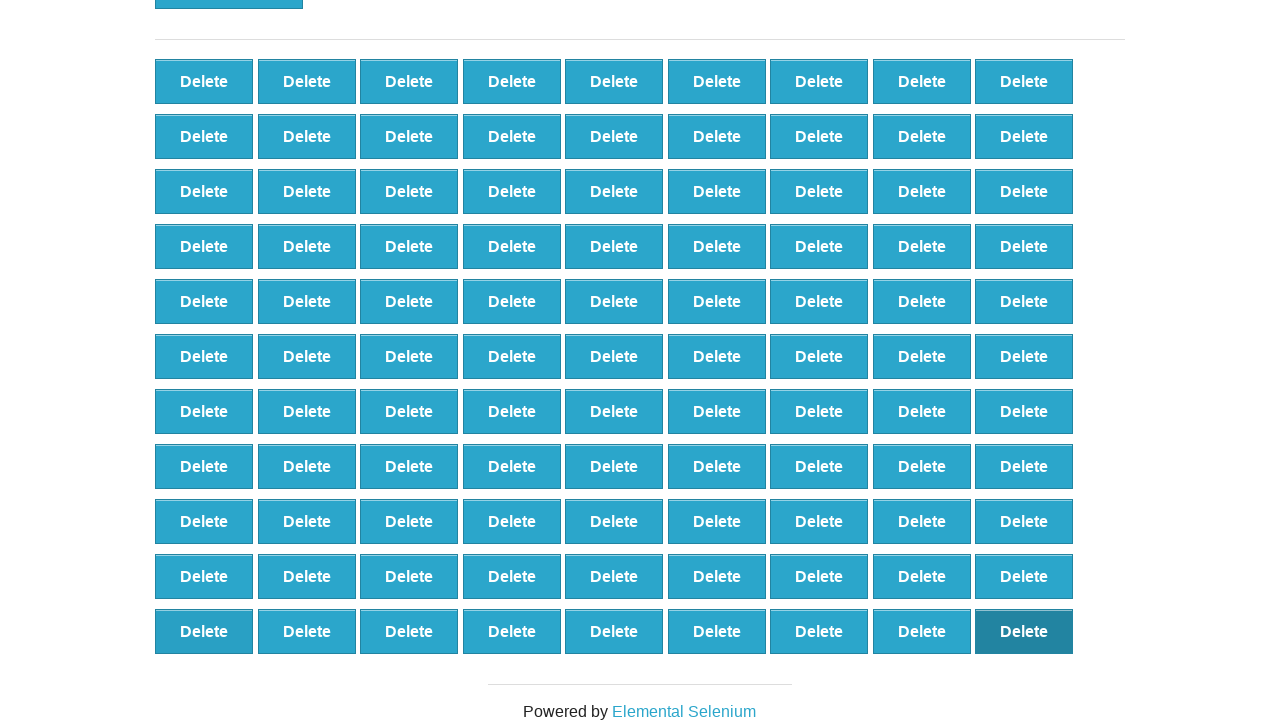

Removed element 402 of 500 at (1024, 631) on xpath=//*[@id="elements"]/button[99]
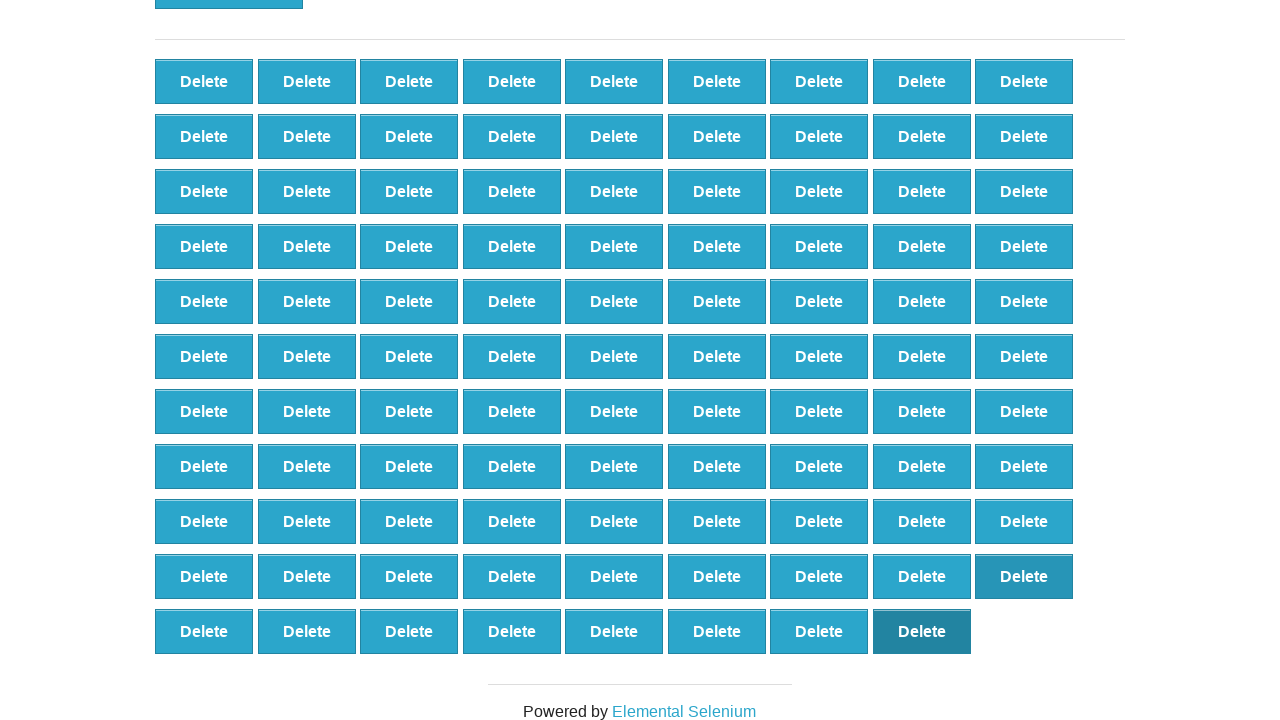

Removed element 403 of 500 at (922, 631) on xpath=//*[@id="elements"]/button[98]
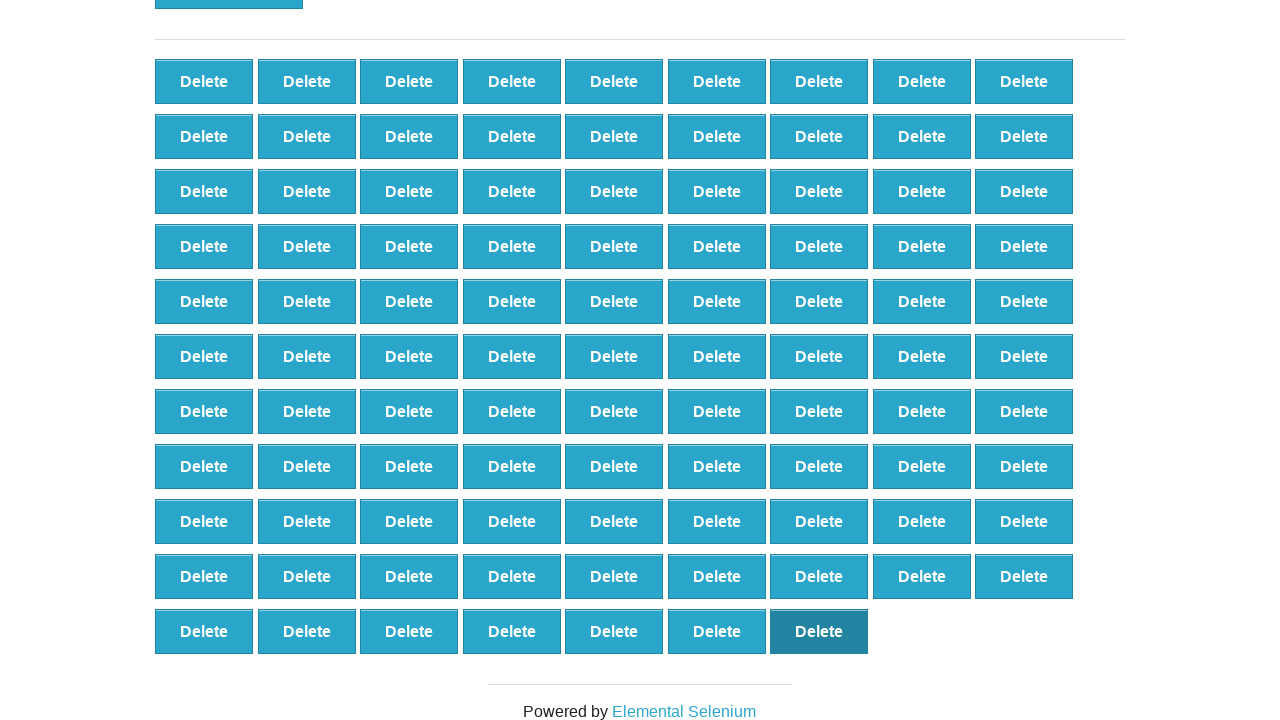

Removed element 404 of 500 at (819, 631) on xpath=//*[@id="elements"]/button[97]
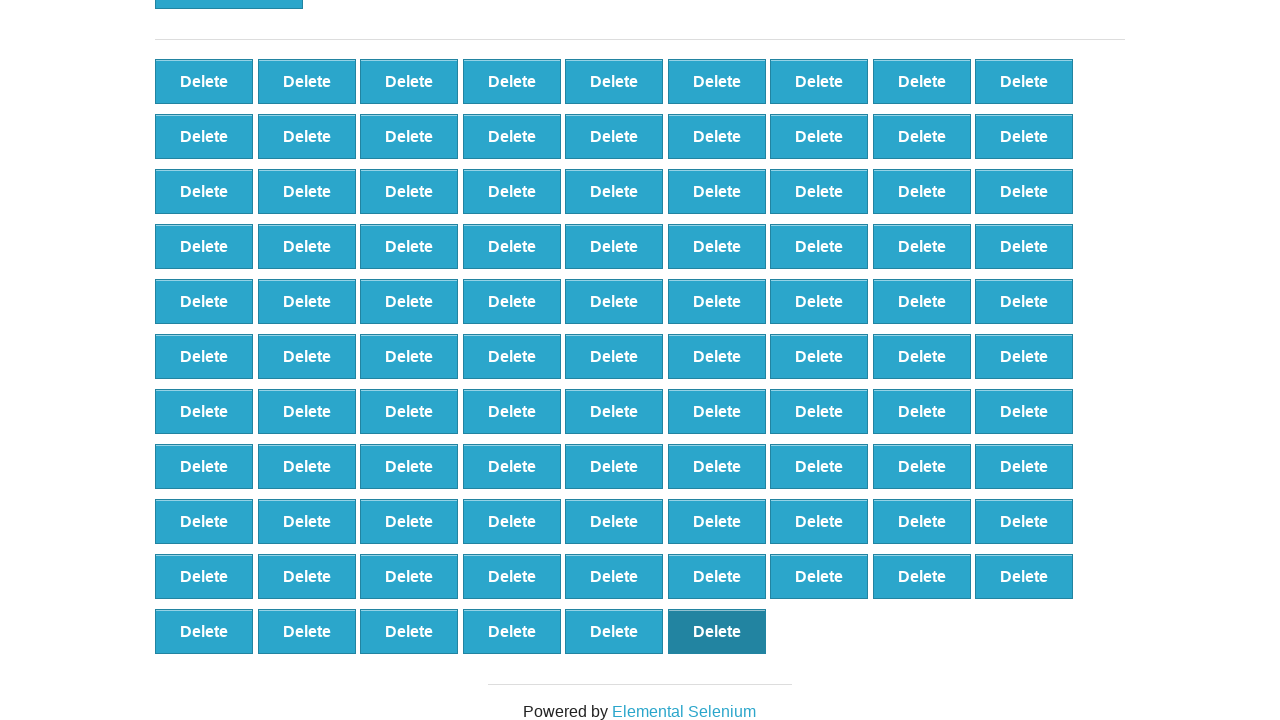

Removed element 405 of 500 at (717, 631) on xpath=//*[@id="elements"]/button[96]
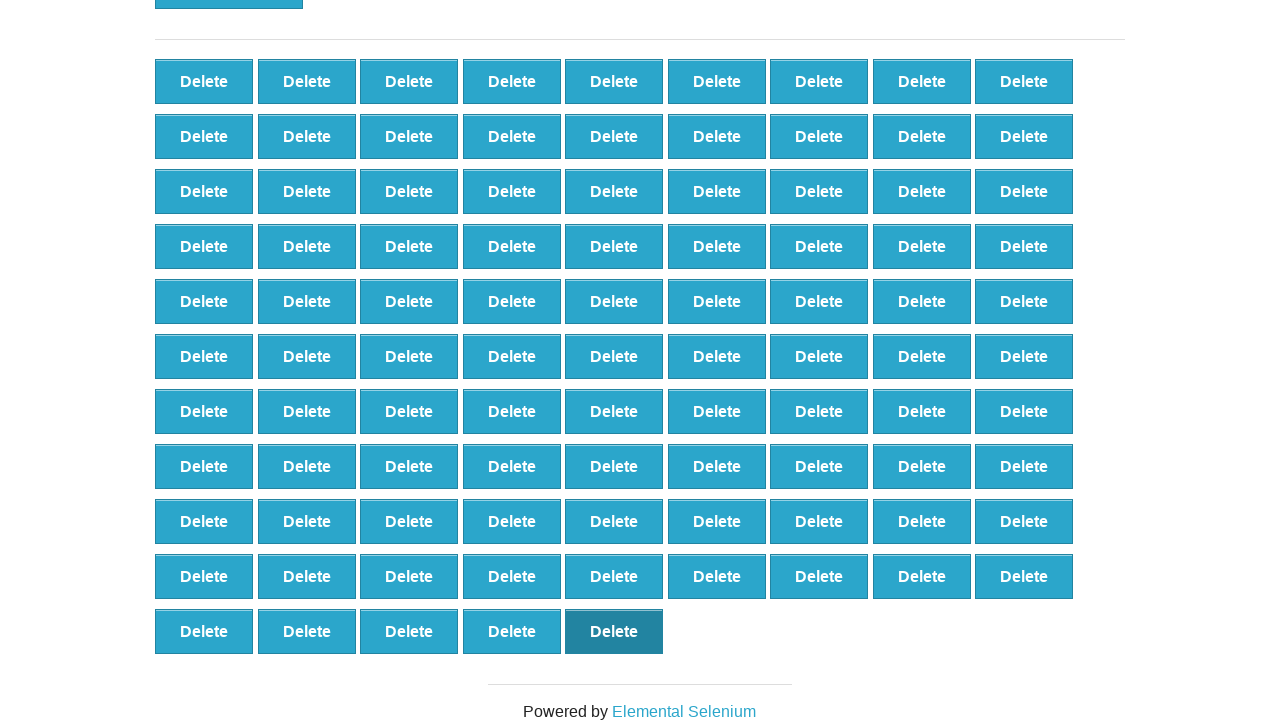

Removed element 406 of 500 at (614, 631) on xpath=//*[@id="elements"]/button[95]
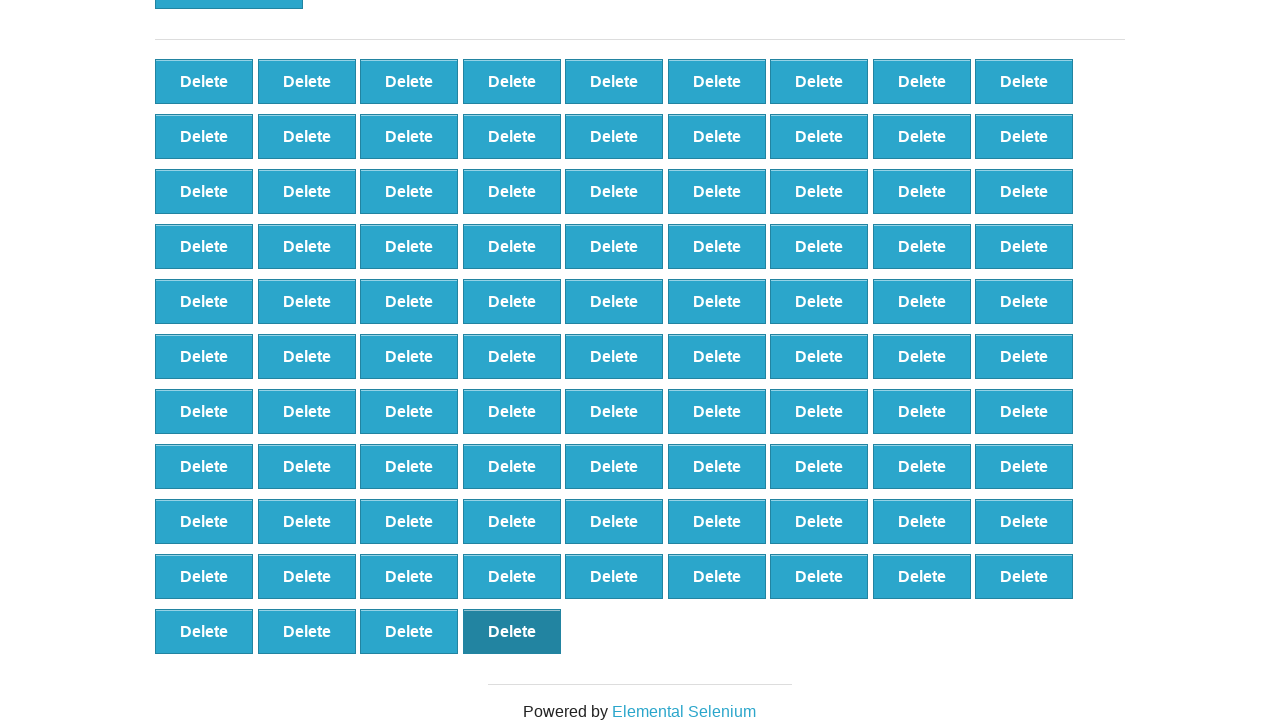

Removed element 407 of 500 at (512, 631) on xpath=//*[@id="elements"]/button[94]
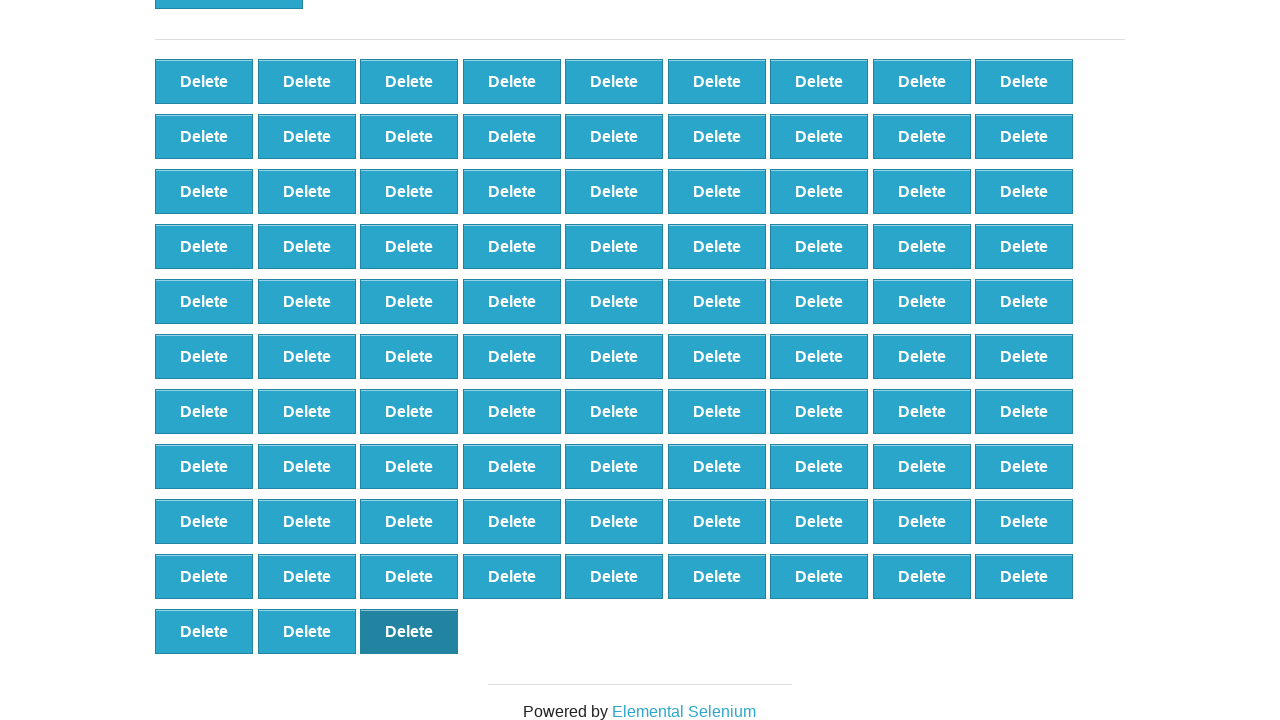

Removed element 408 of 500 at (409, 631) on xpath=//*[@id="elements"]/button[93]
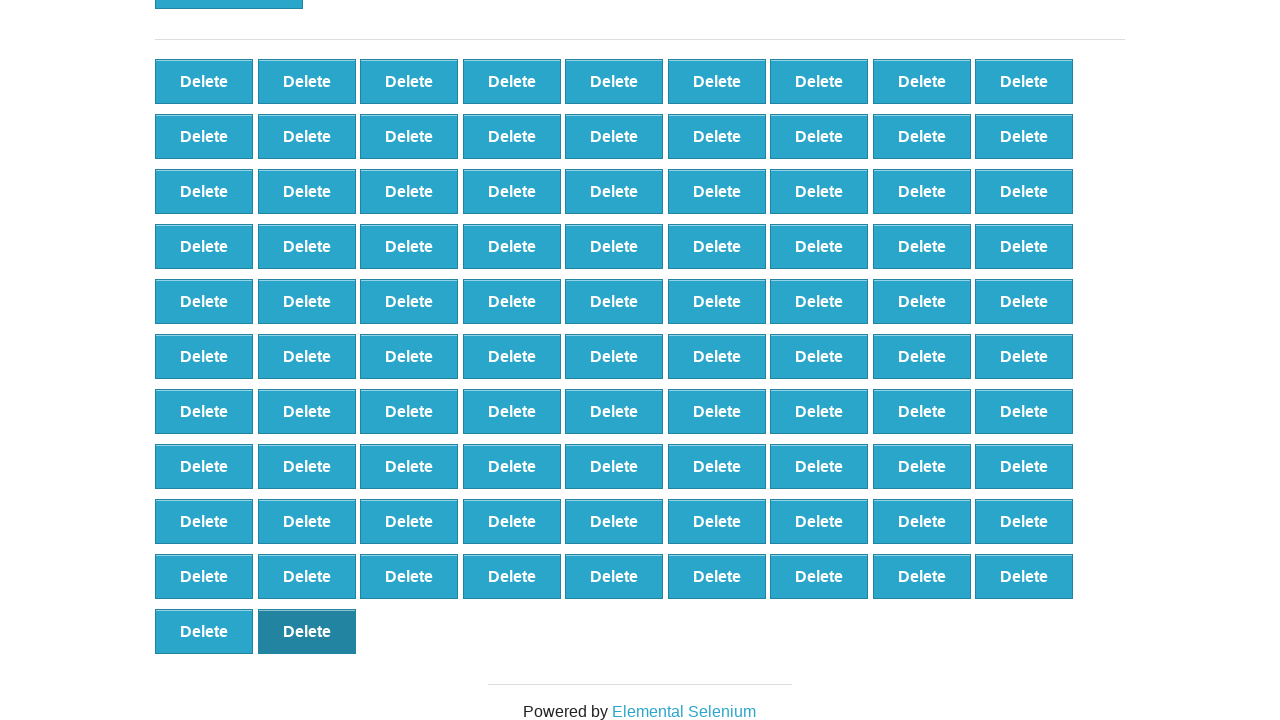

Removed element 409 of 500 at (307, 631) on xpath=//*[@id="elements"]/button[92]
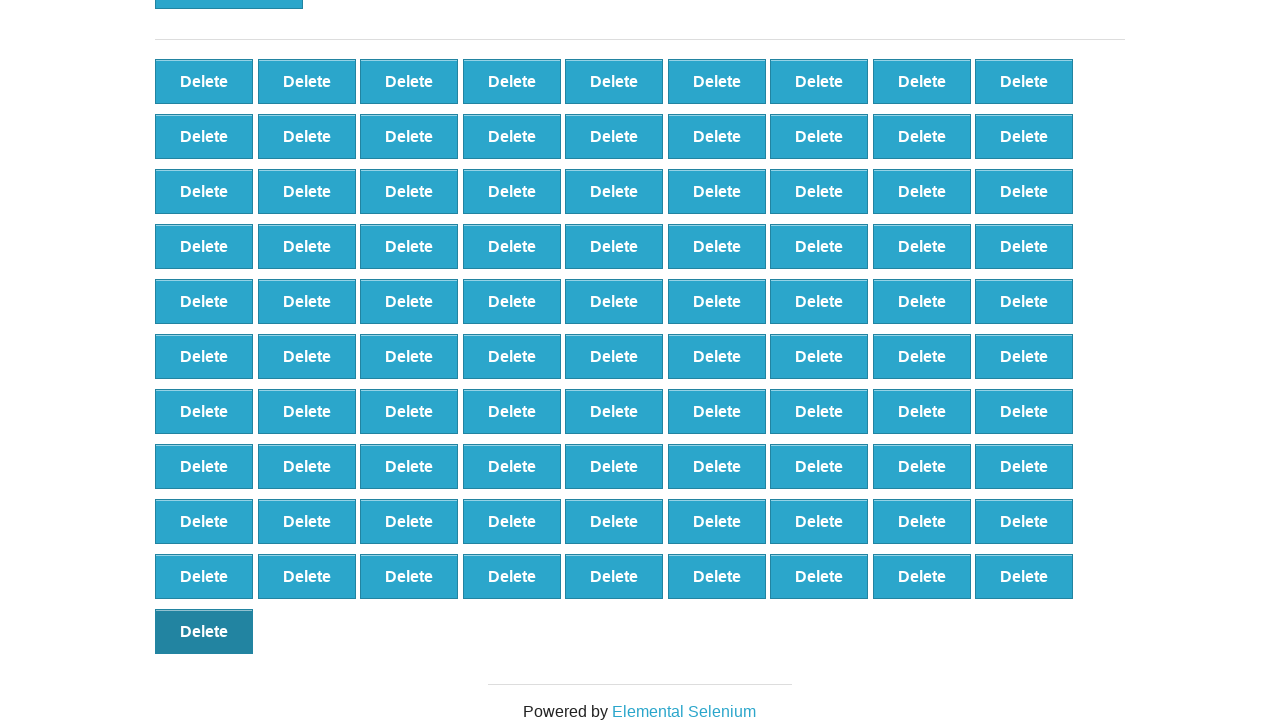

Removed element 410 of 500 at (204, 631) on xpath=//*[@id="elements"]/button[91]
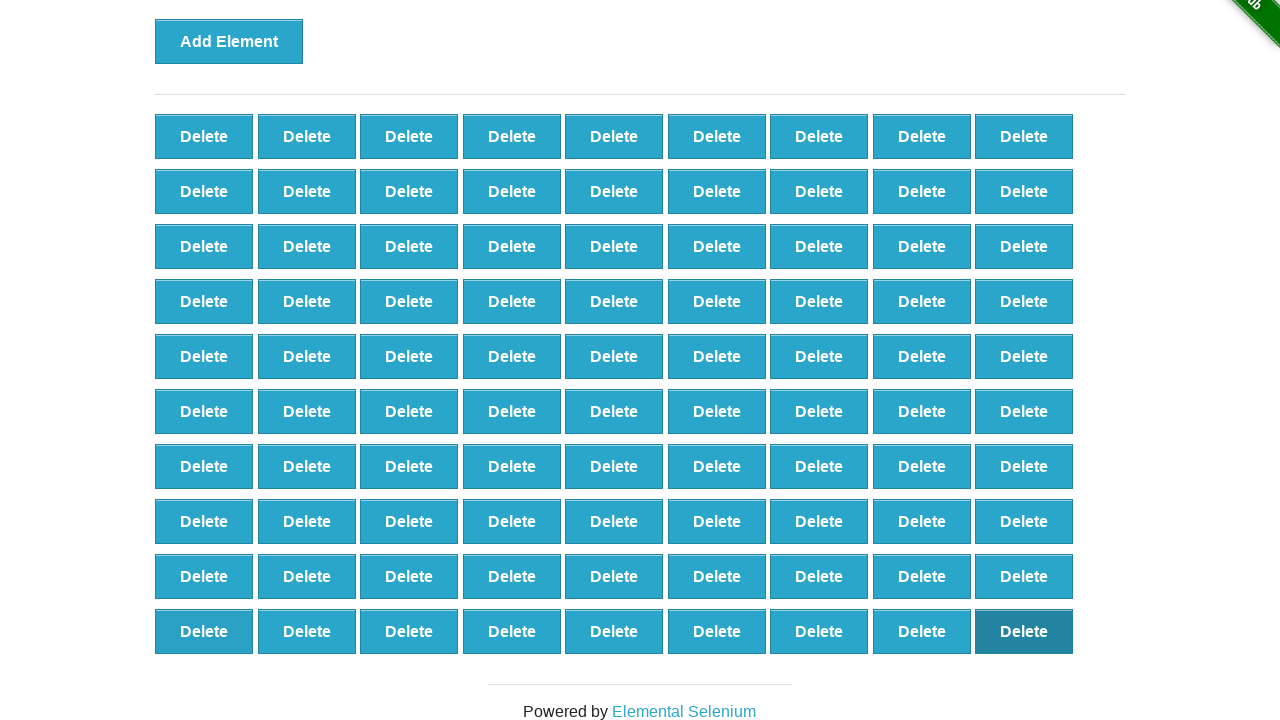

Removed element 411 of 500 at (1024, 631) on xpath=//*[@id="elements"]/button[90]
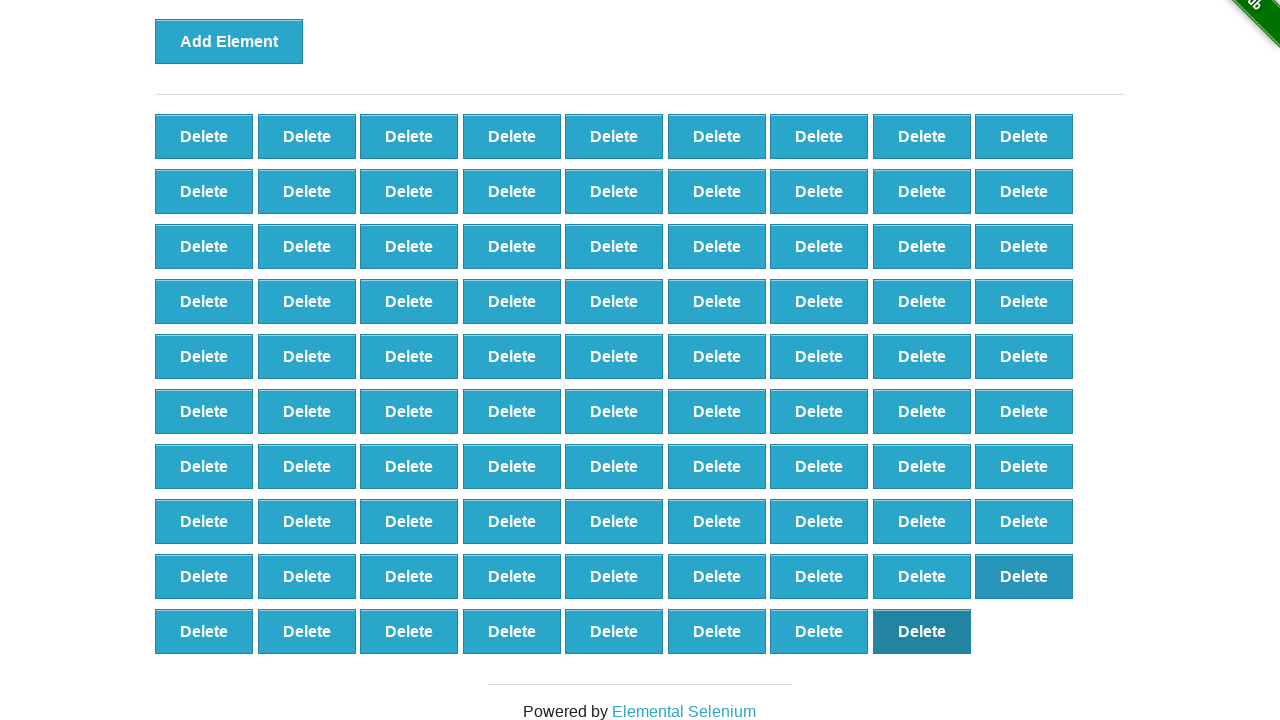

Removed element 412 of 500 at (922, 631) on xpath=//*[@id="elements"]/button[89]
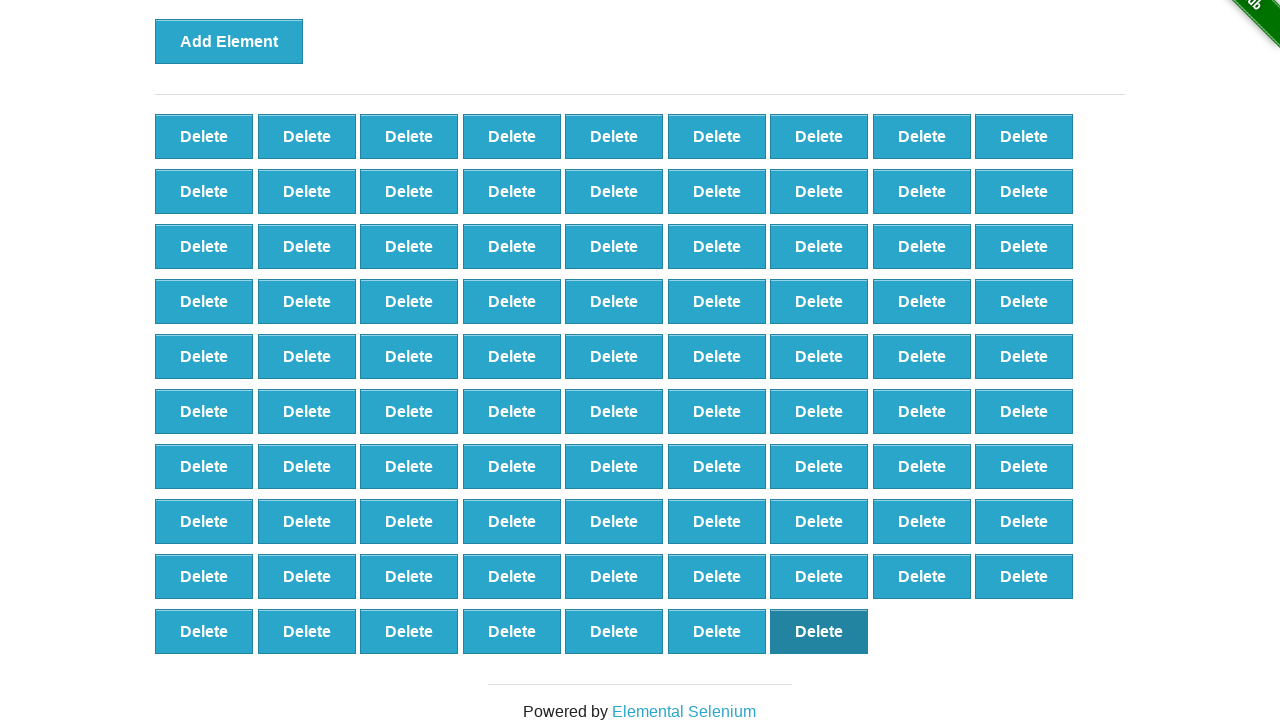

Removed element 413 of 500 at (819, 631) on xpath=//*[@id="elements"]/button[88]
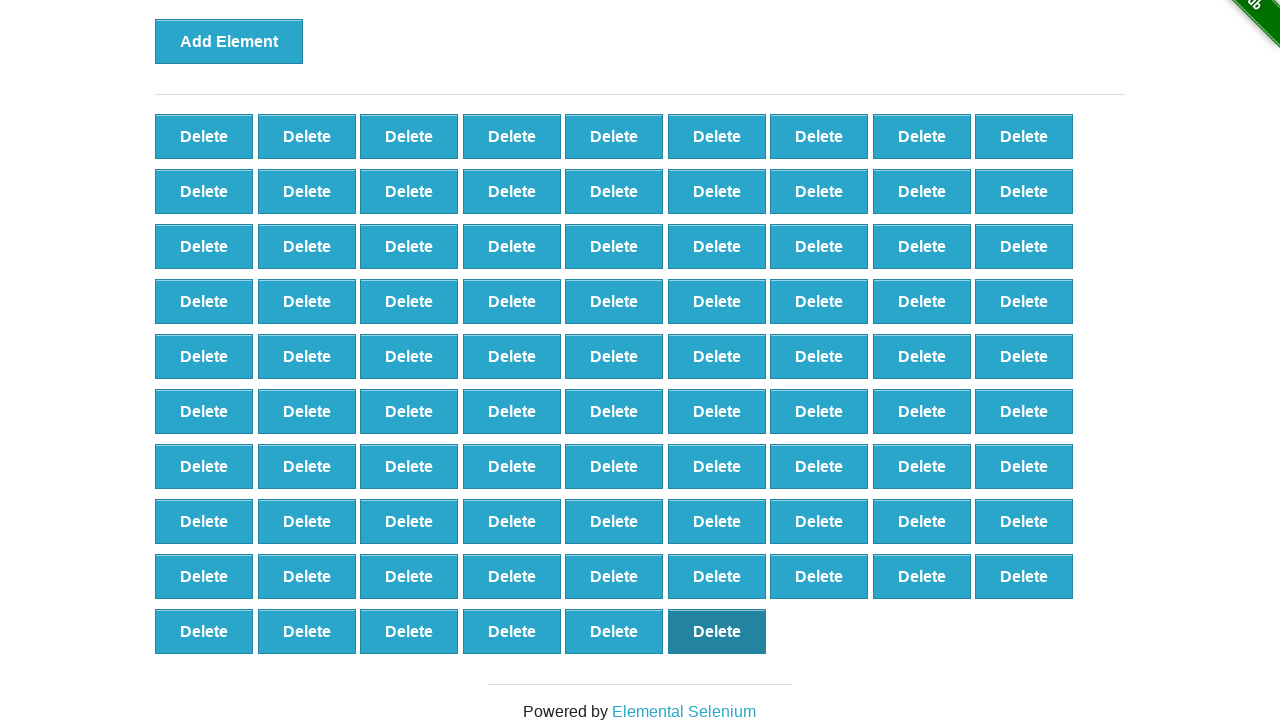

Removed element 414 of 500 at (717, 631) on xpath=//*[@id="elements"]/button[87]
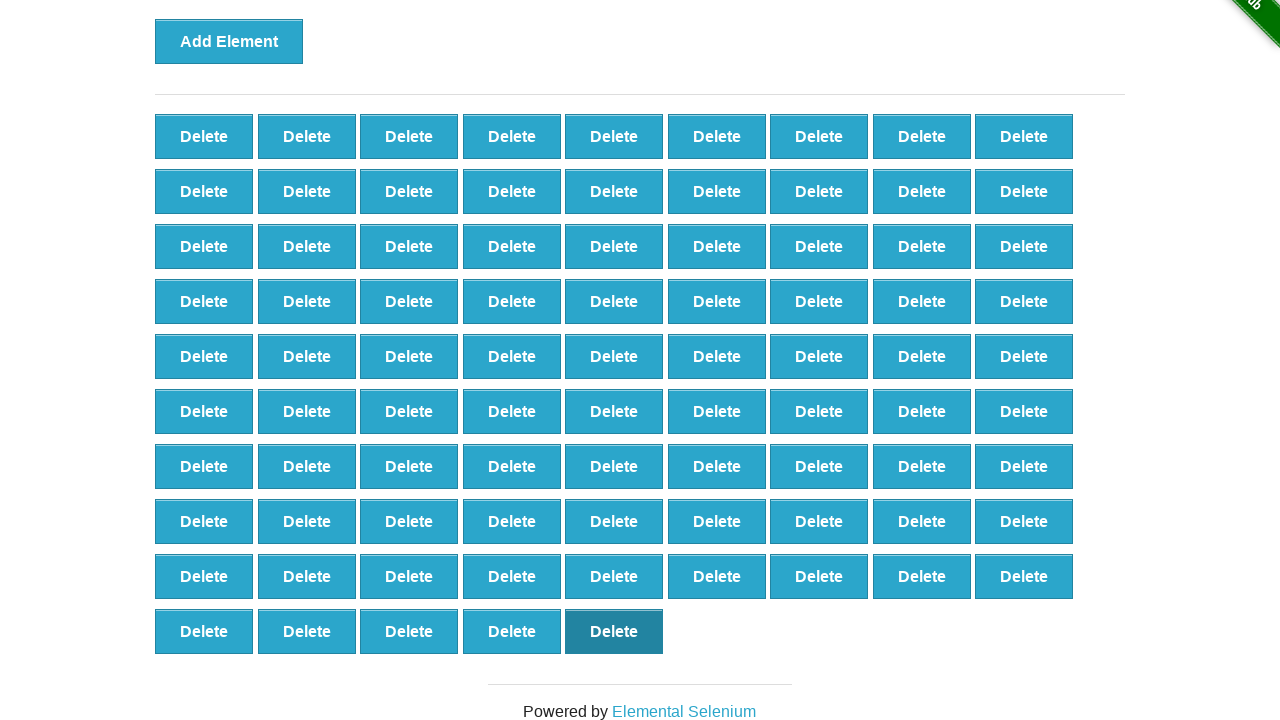

Removed element 415 of 500 at (614, 631) on xpath=//*[@id="elements"]/button[86]
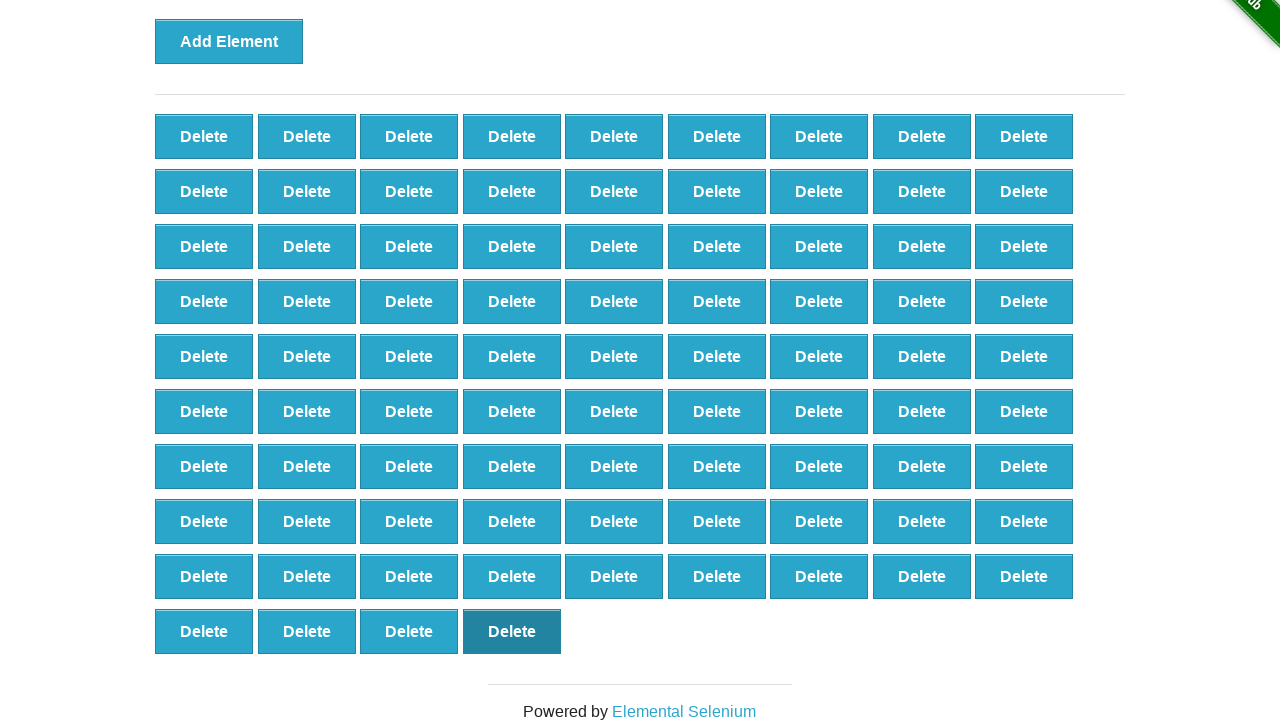

Removed element 416 of 500 at (512, 631) on xpath=//*[@id="elements"]/button[85]
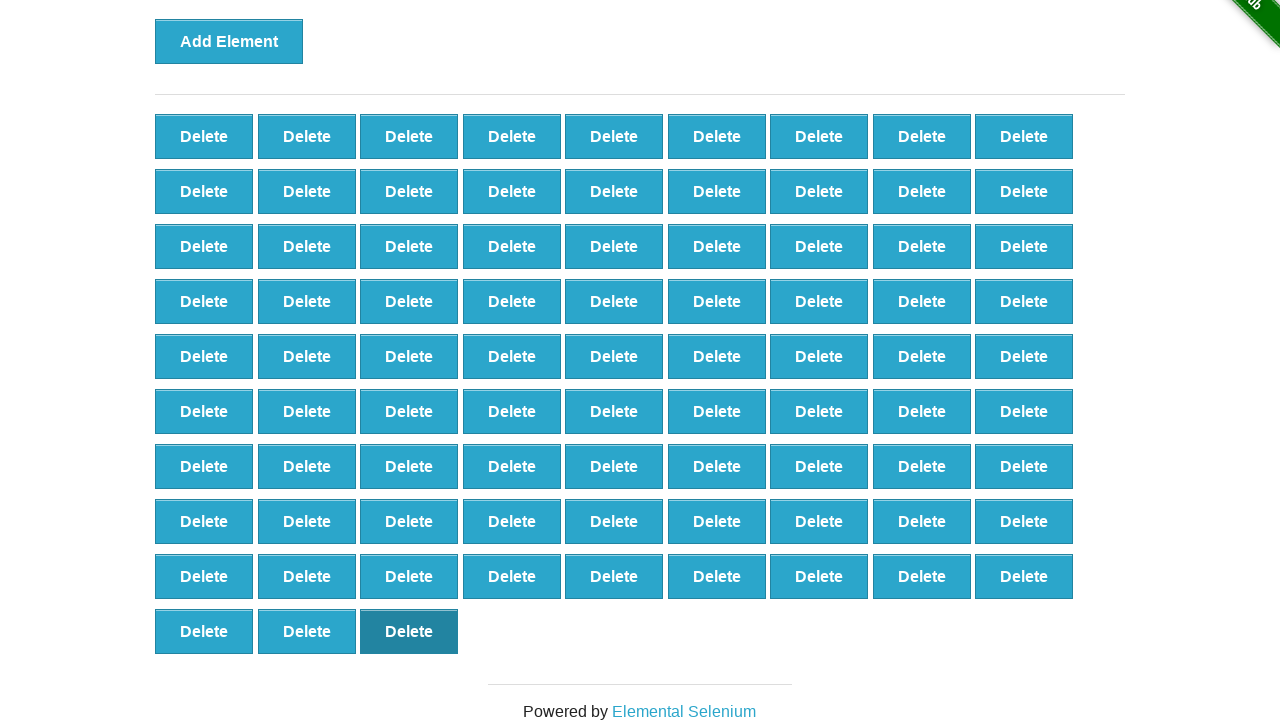

Removed element 417 of 500 at (409, 631) on xpath=//*[@id="elements"]/button[84]
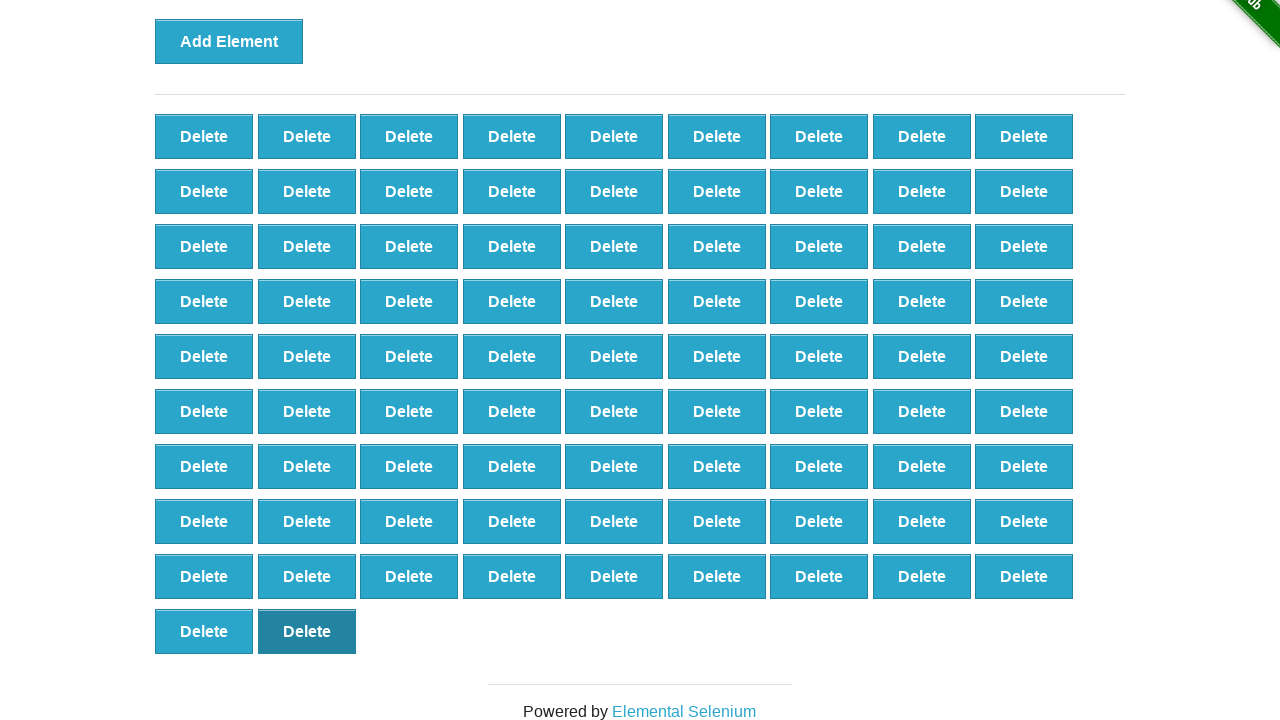

Removed element 418 of 500 at (307, 631) on xpath=//*[@id="elements"]/button[83]
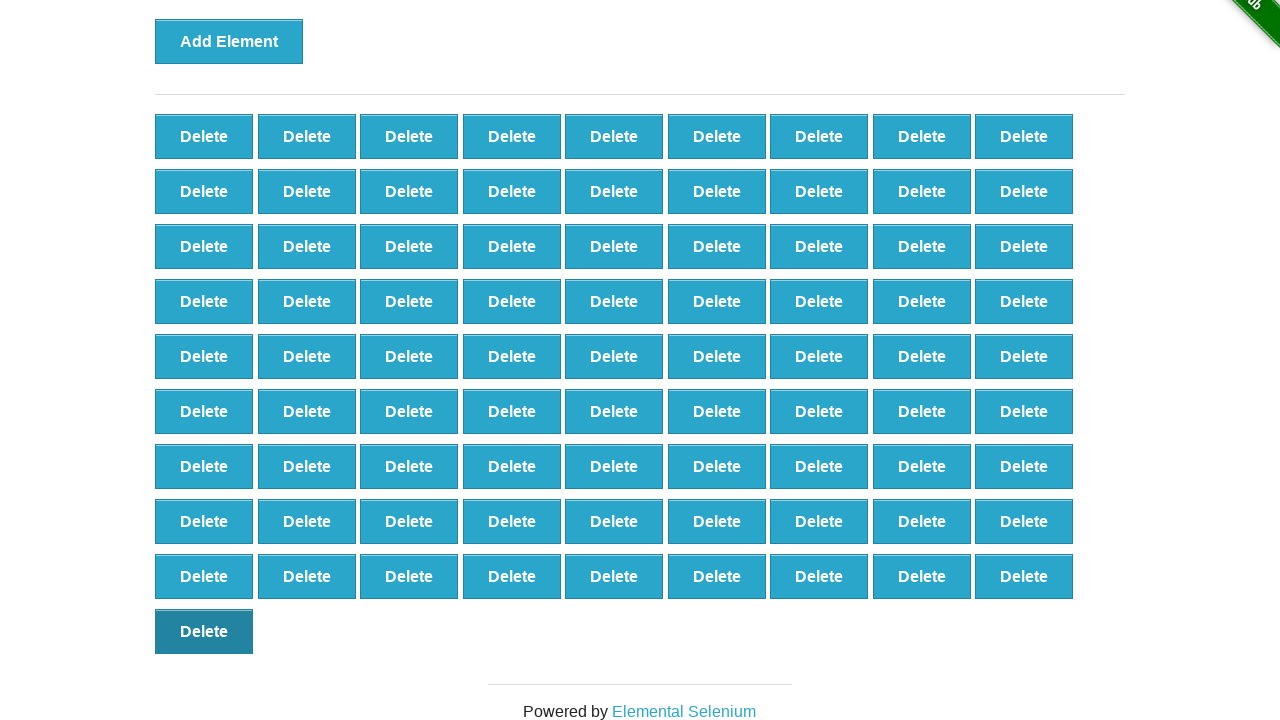

Removed element 419 of 500 at (204, 631) on xpath=//*[@id="elements"]/button[82]
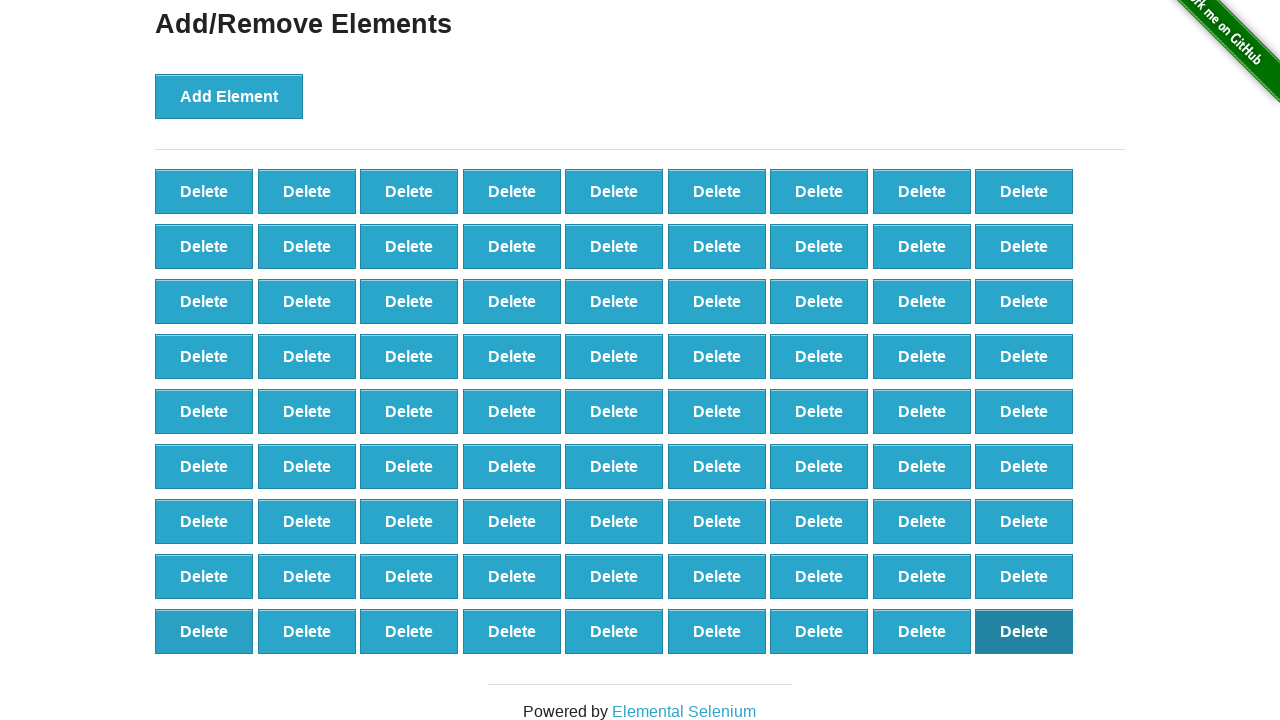

Removed element 420 of 500 at (1024, 631) on xpath=//*[@id="elements"]/button[81]
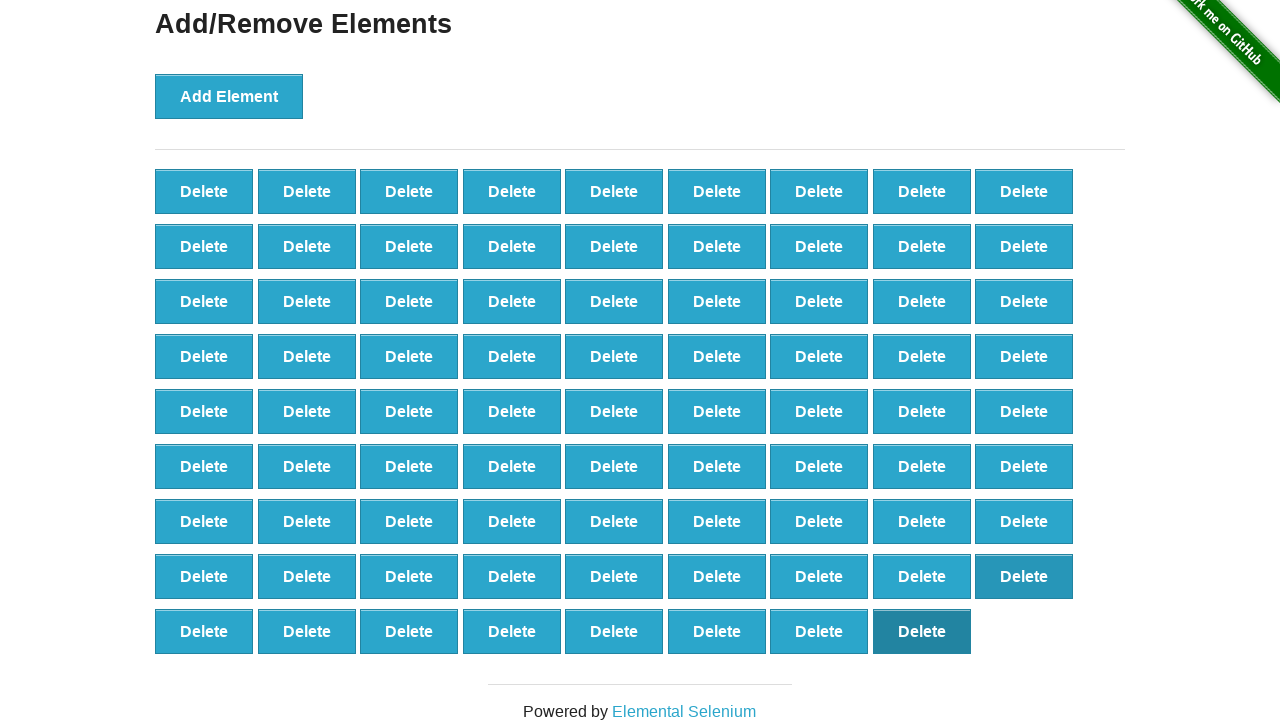

Removed element 421 of 500 at (922, 631) on xpath=//*[@id="elements"]/button[80]
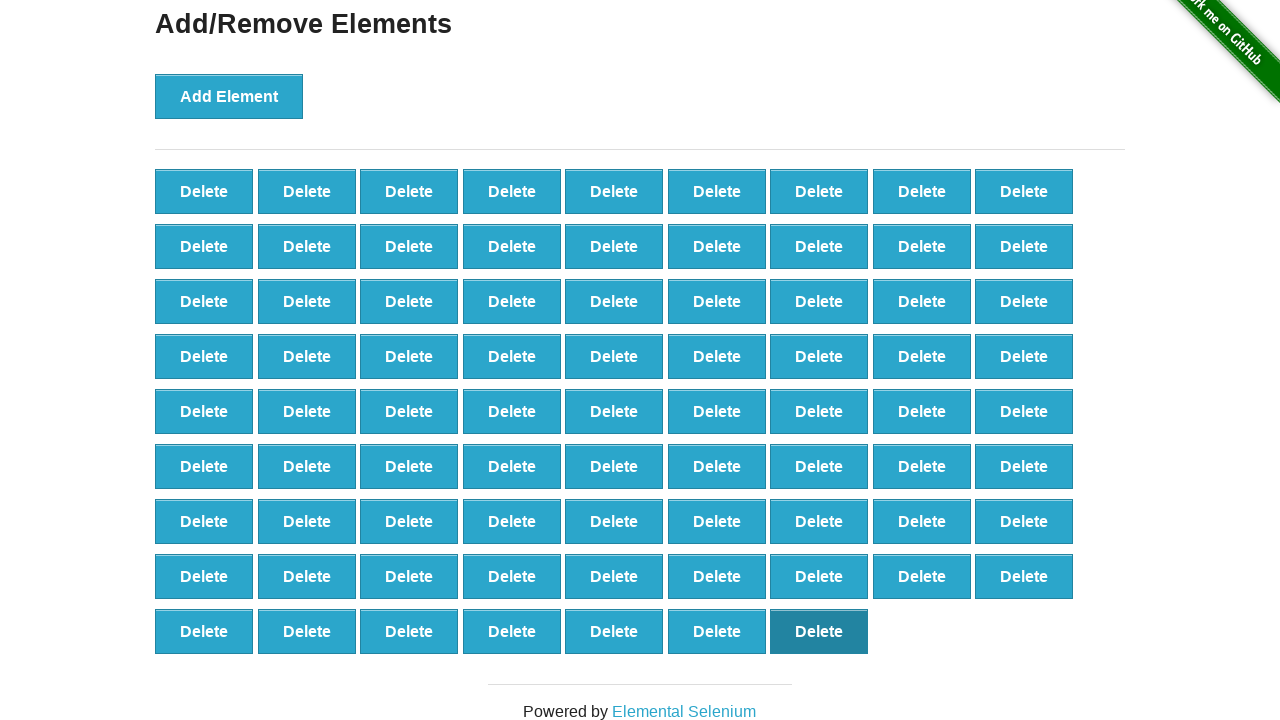

Removed element 422 of 500 at (819, 631) on xpath=//*[@id="elements"]/button[79]
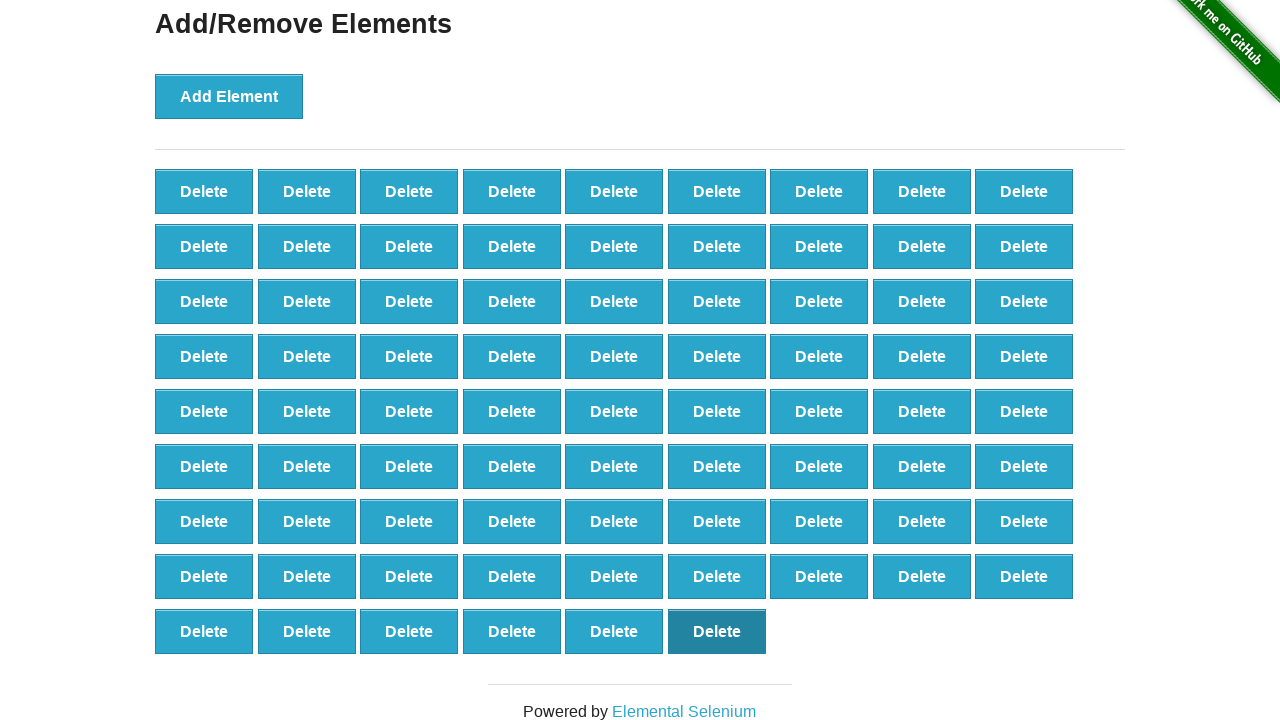

Removed element 423 of 500 at (717, 631) on xpath=//*[@id="elements"]/button[78]
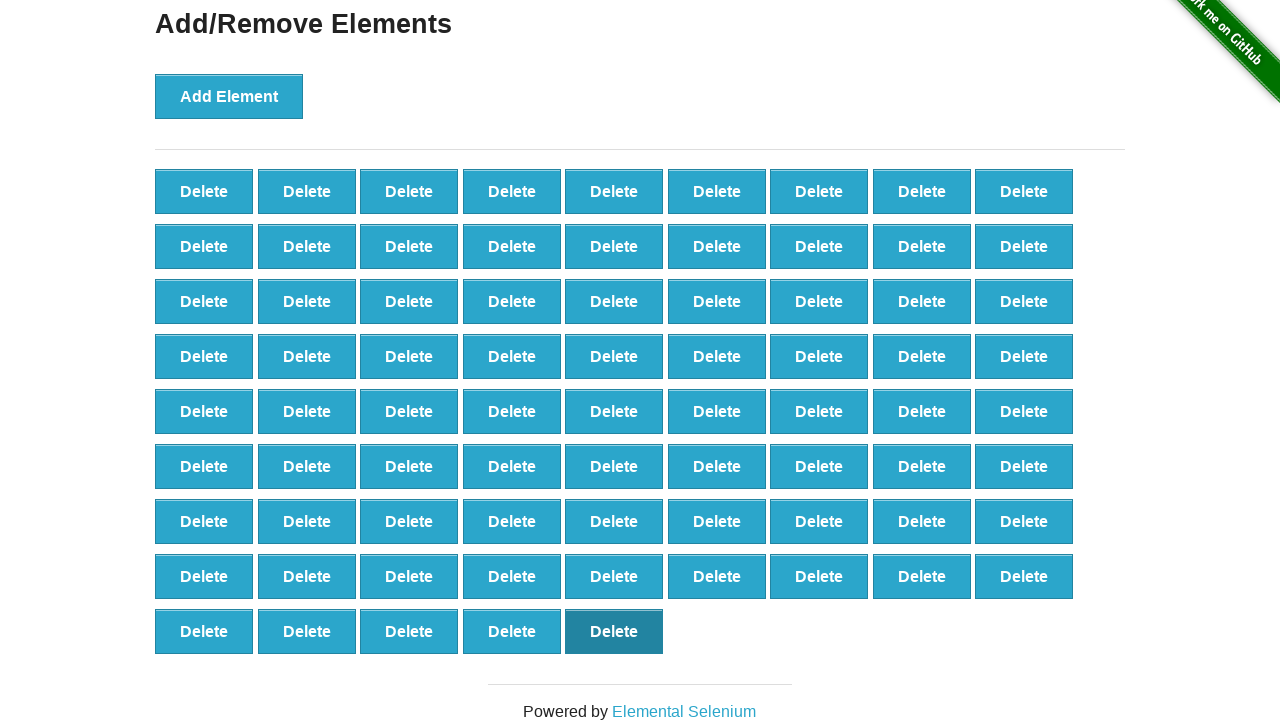

Removed element 424 of 500 at (614, 631) on xpath=//*[@id="elements"]/button[77]
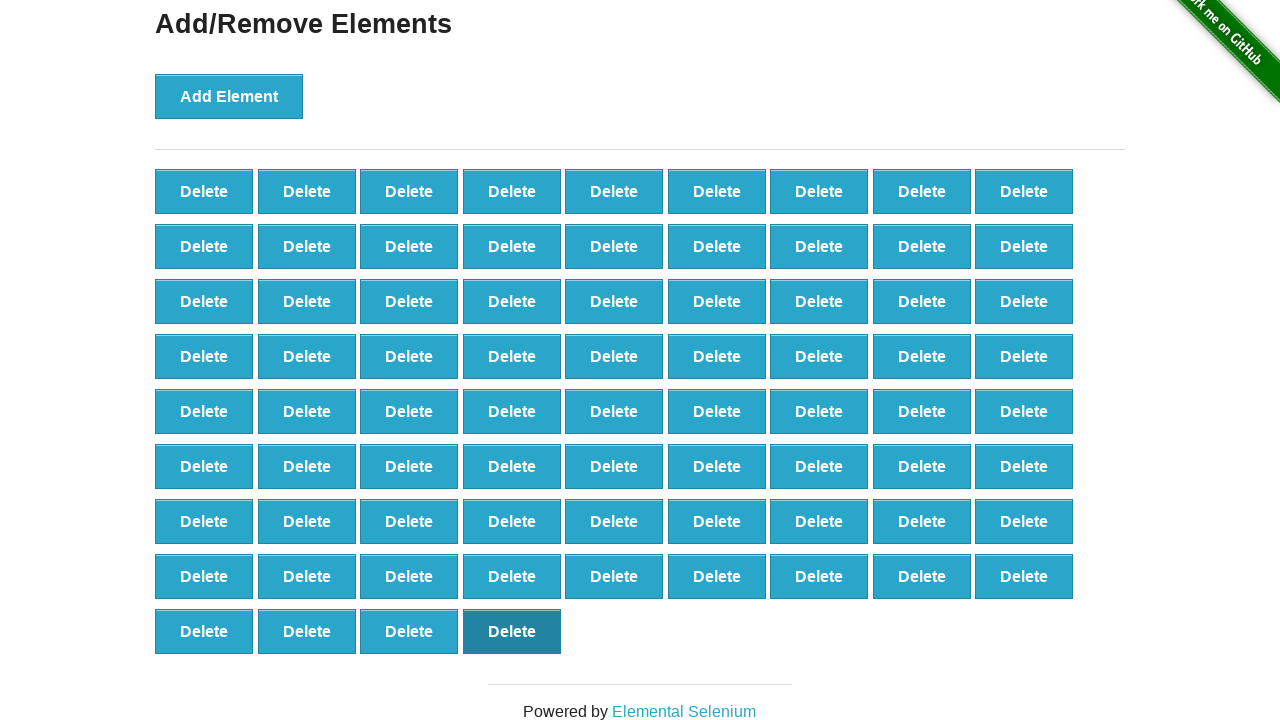

Removed element 425 of 500 at (512, 631) on xpath=//*[@id="elements"]/button[76]
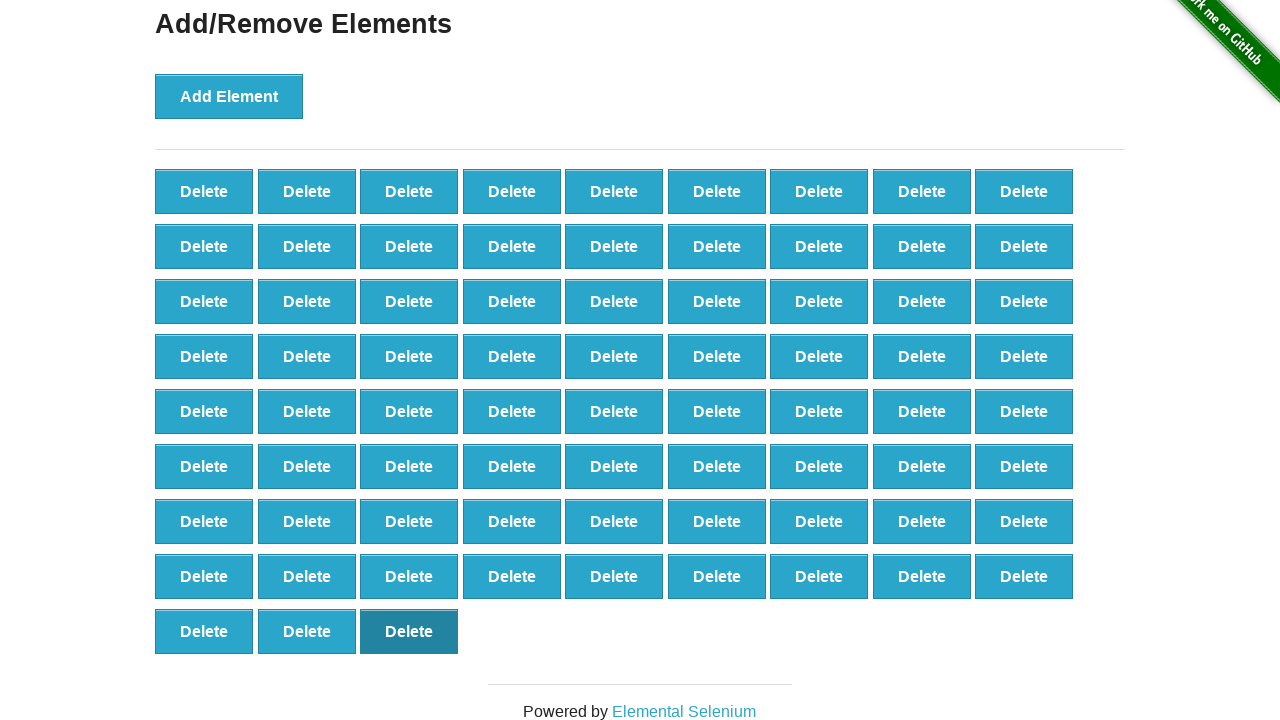

Removed element 426 of 500 at (409, 631) on xpath=//*[@id="elements"]/button[75]
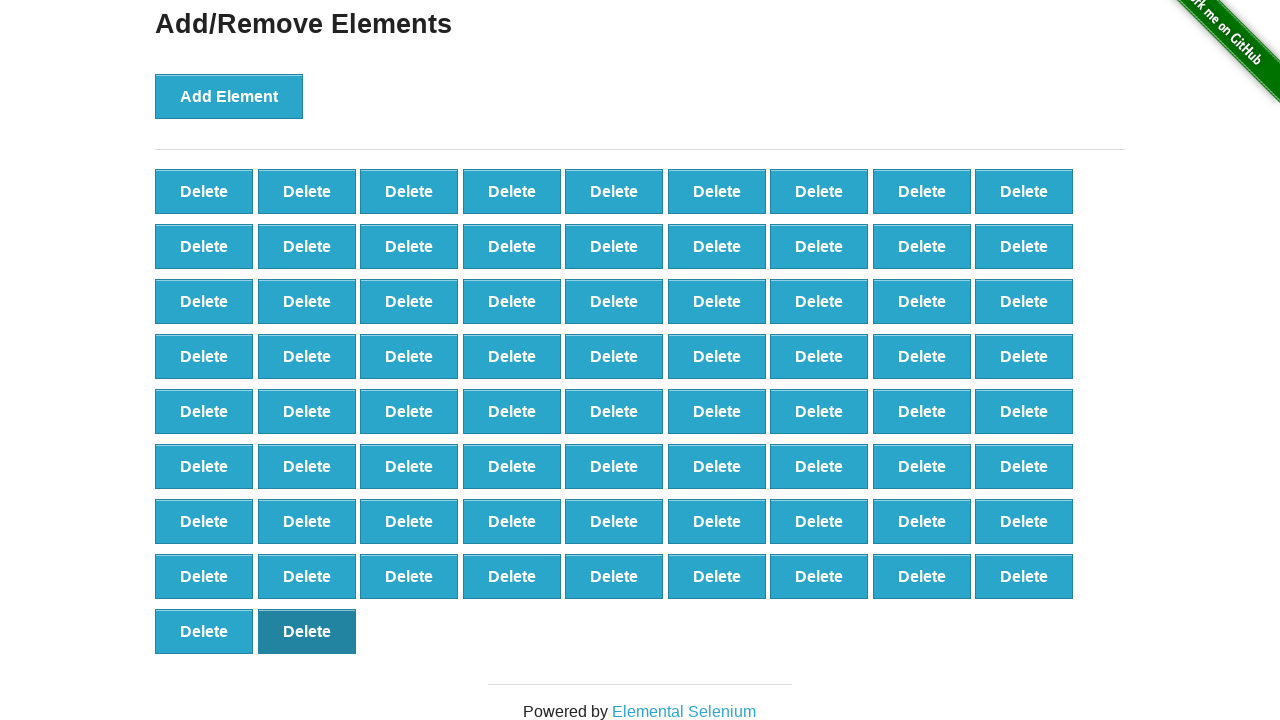

Removed element 427 of 500 at (307, 631) on xpath=//*[@id="elements"]/button[74]
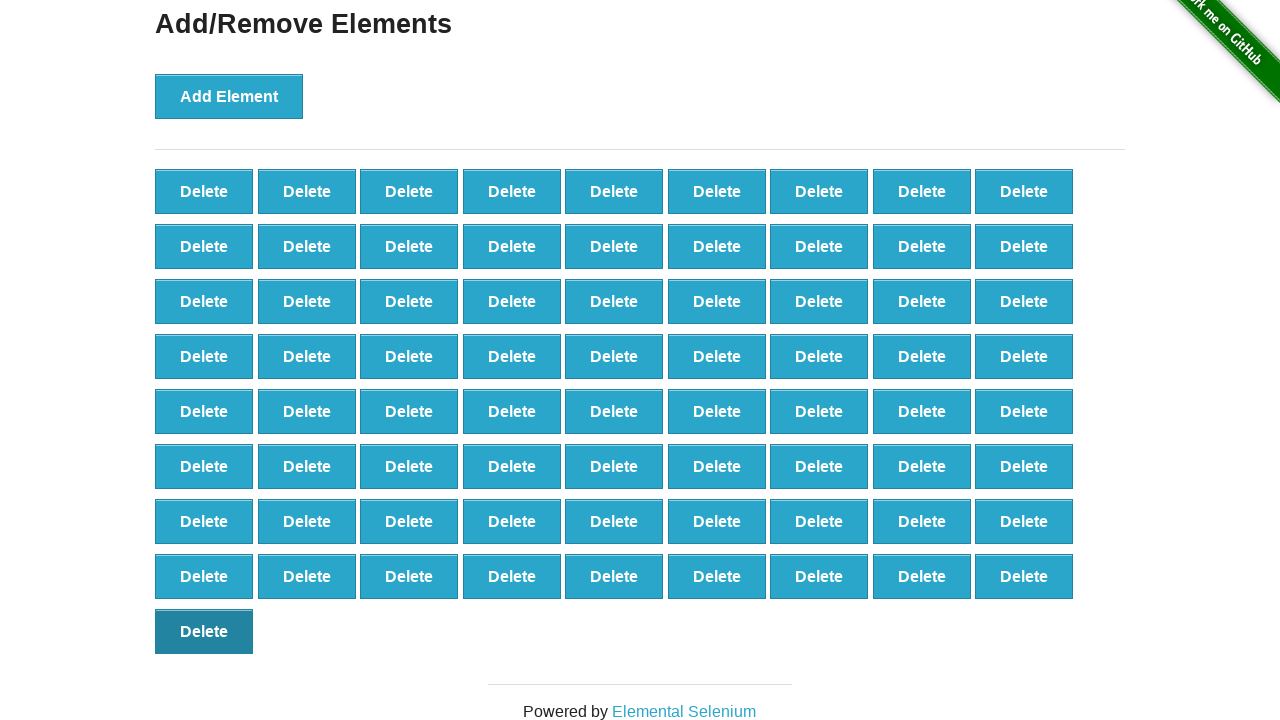

Removed element 428 of 500 at (204, 631) on xpath=//*[@id="elements"]/button[73]
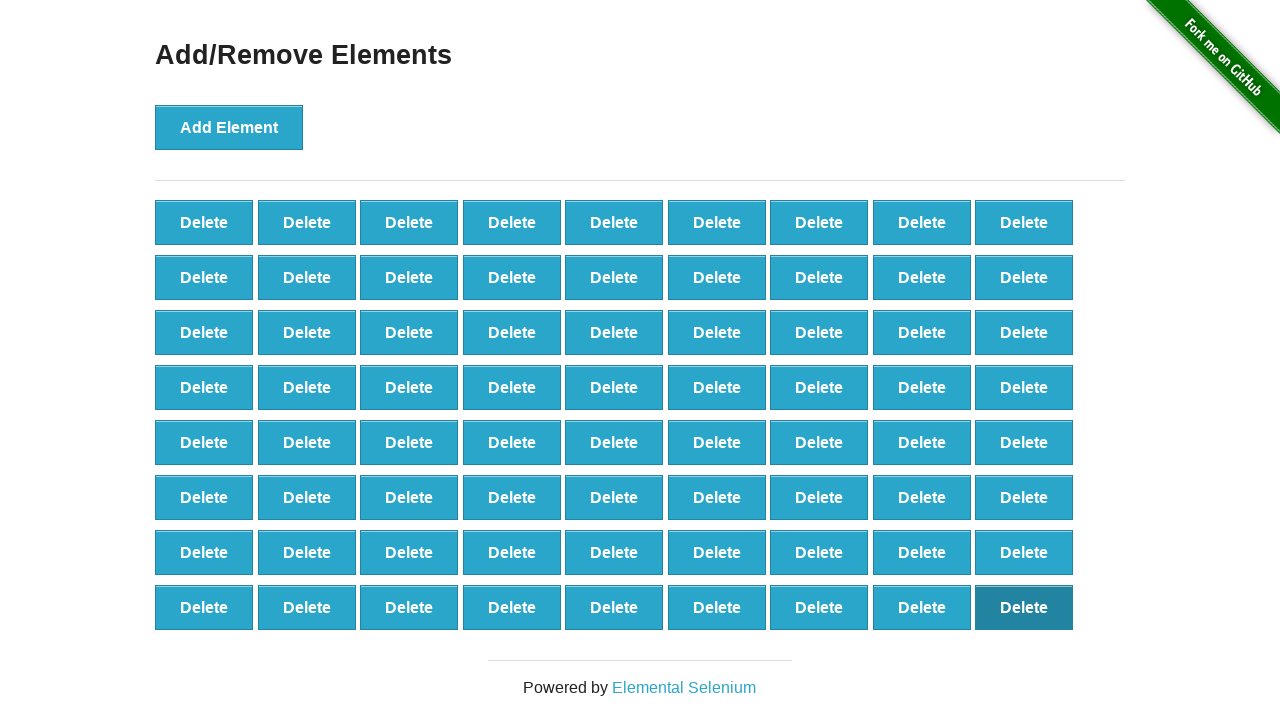

Removed element 429 of 500 at (1024, 607) on xpath=//*[@id="elements"]/button[72]
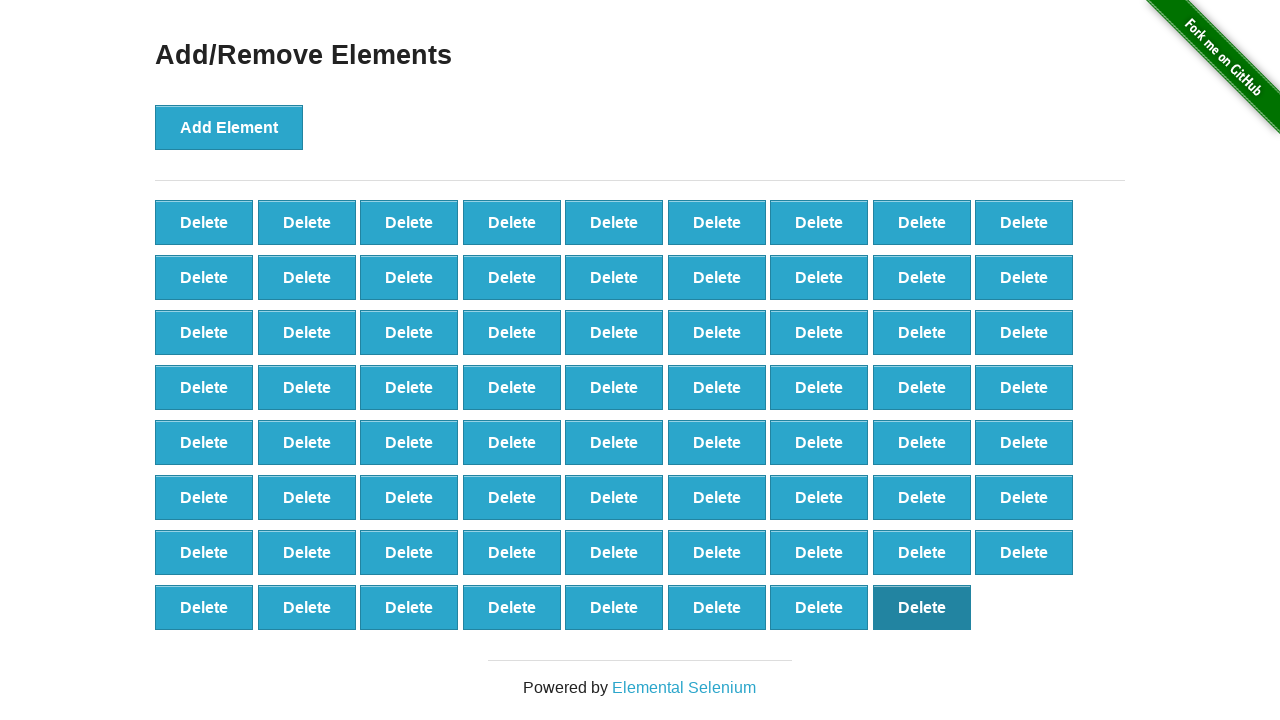

Removed element 430 of 500 at (922, 607) on xpath=//*[@id="elements"]/button[71]
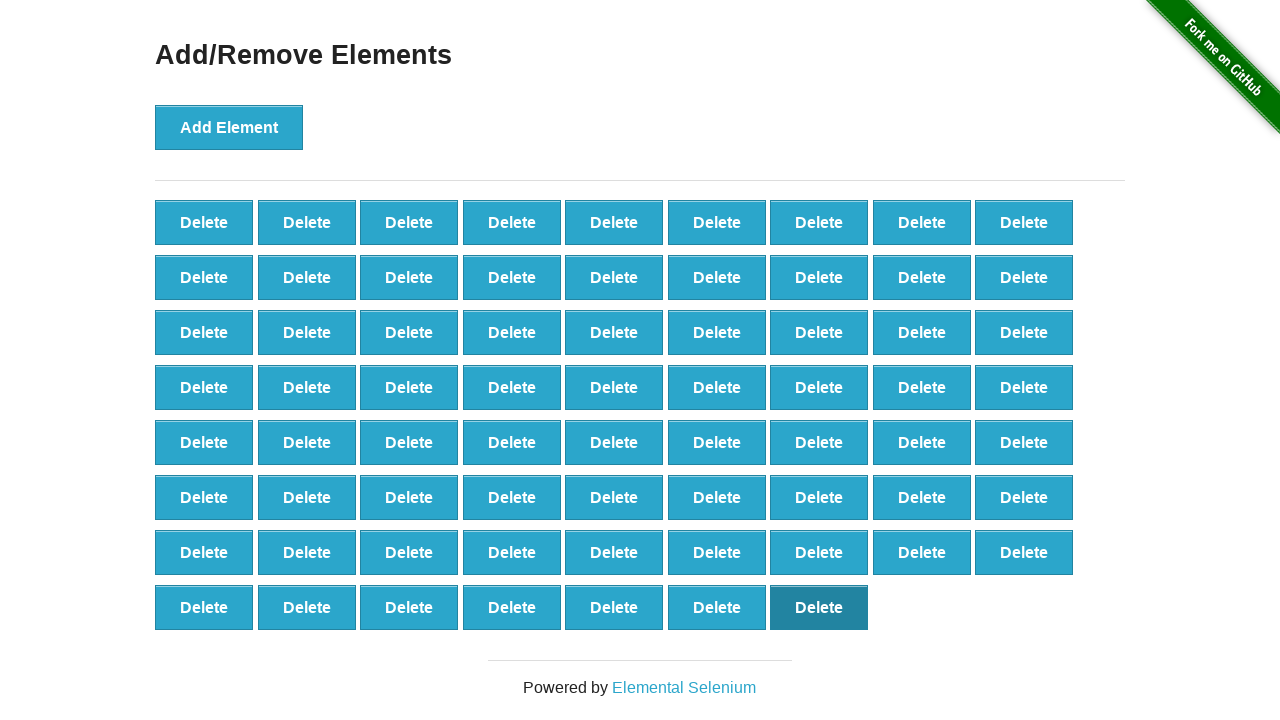

Removed element 431 of 500 at (819, 607) on xpath=//*[@id="elements"]/button[70]
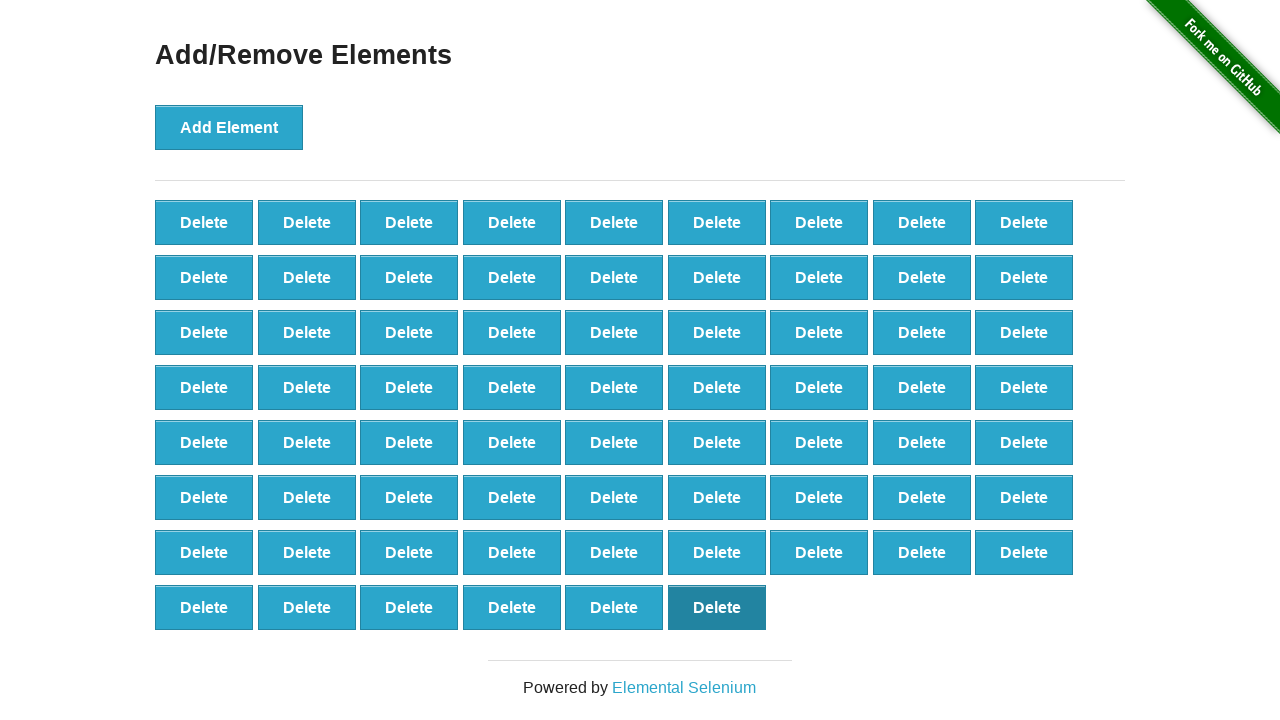

Removed element 432 of 500 at (717, 607) on xpath=//*[@id="elements"]/button[69]
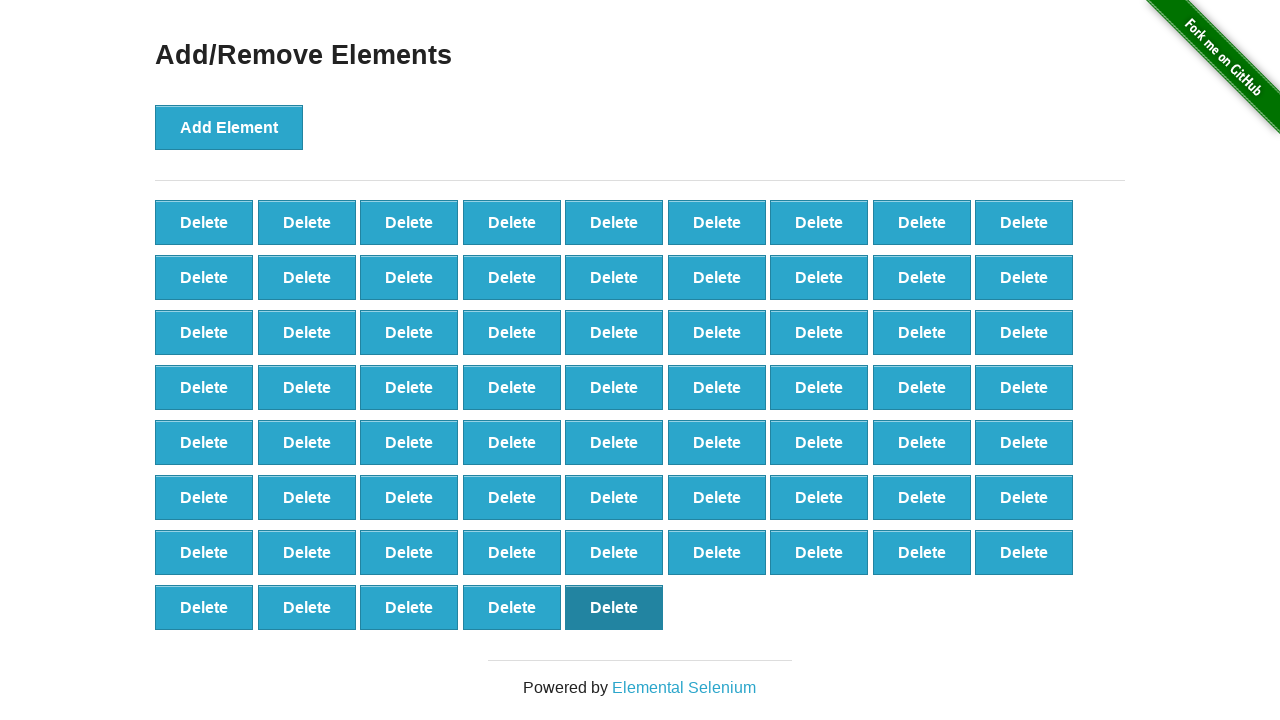

Removed element 433 of 500 at (614, 607) on xpath=//*[@id="elements"]/button[68]
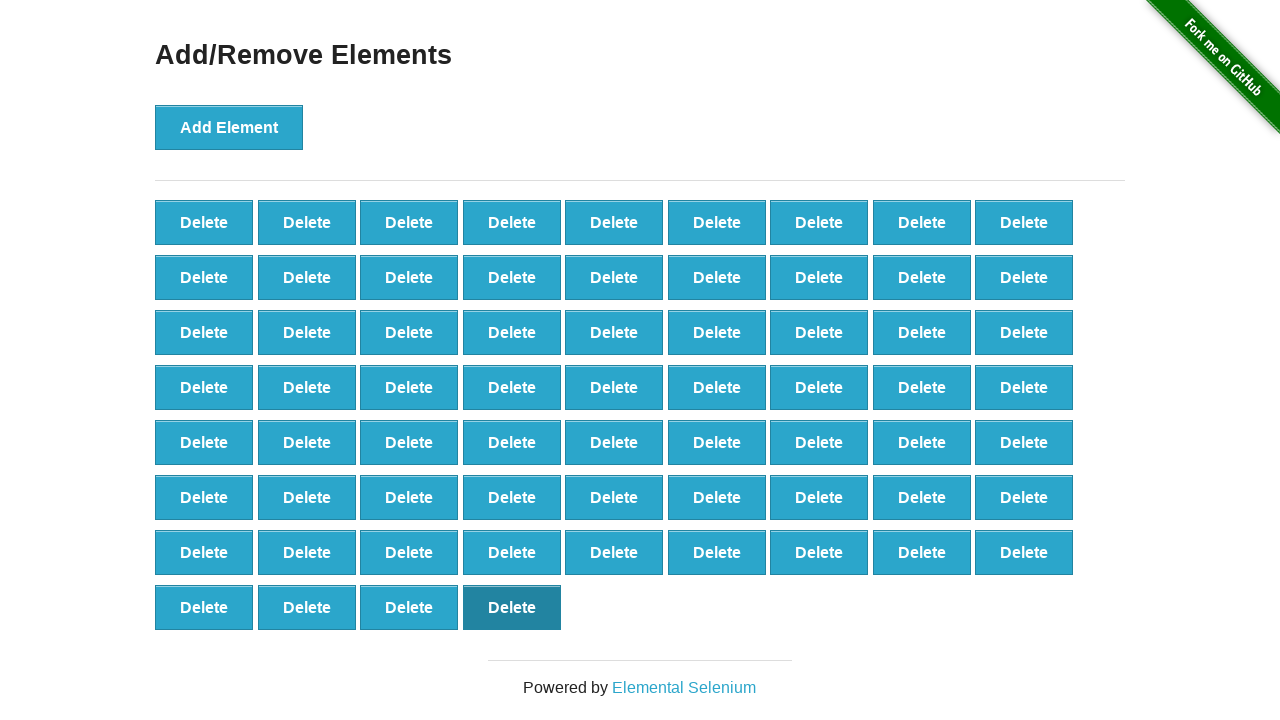

Removed element 434 of 500 at (512, 607) on xpath=//*[@id="elements"]/button[67]
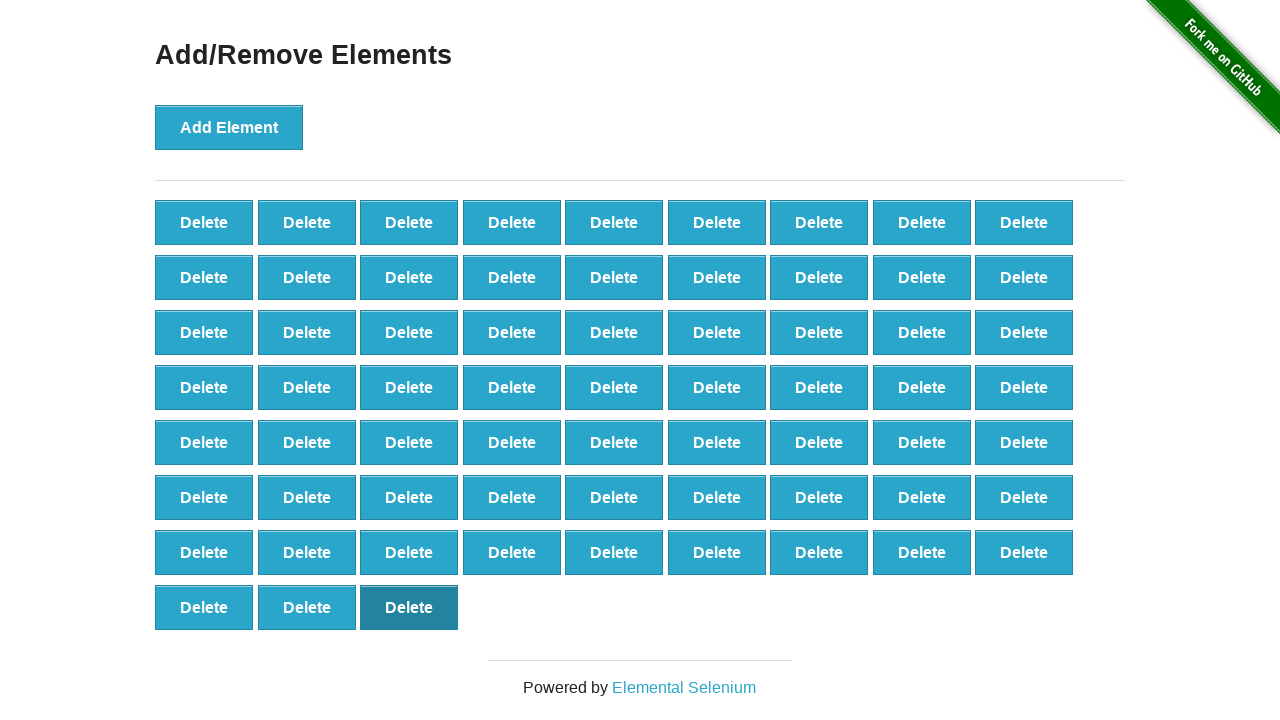

Removed element 435 of 500 at (409, 607) on xpath=//*[@id="elements"]/button[66]
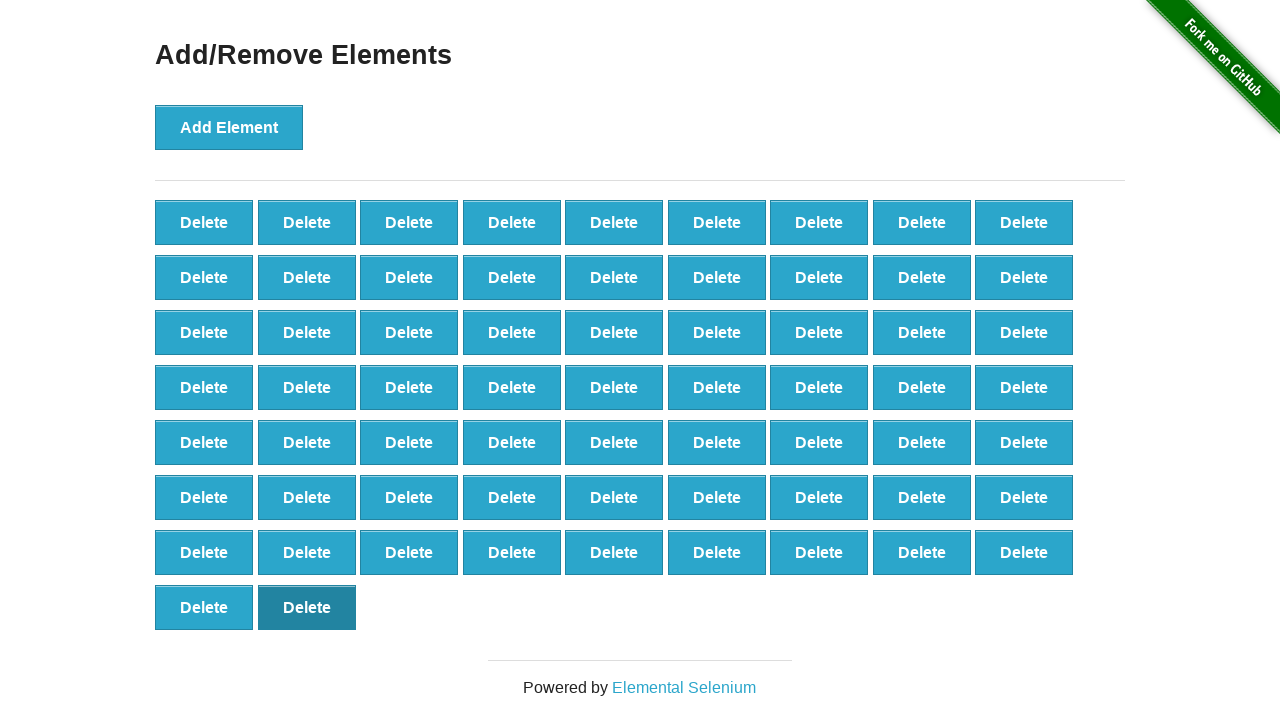

Removed element 436 of 500 at (307, 607) on xpath=//*[@id="elements"]/button[65]
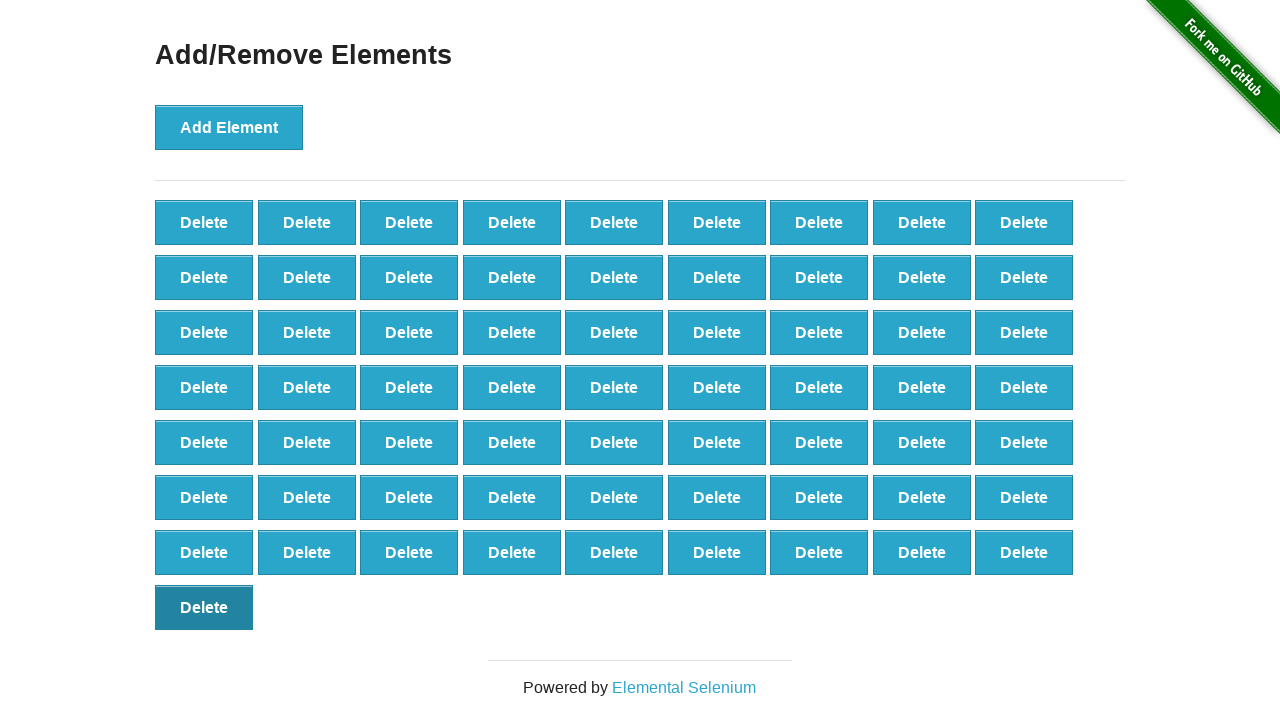

Removed element 437 of 500 at (204, 607) on xpath=//*[@id="elements"]/button[64]
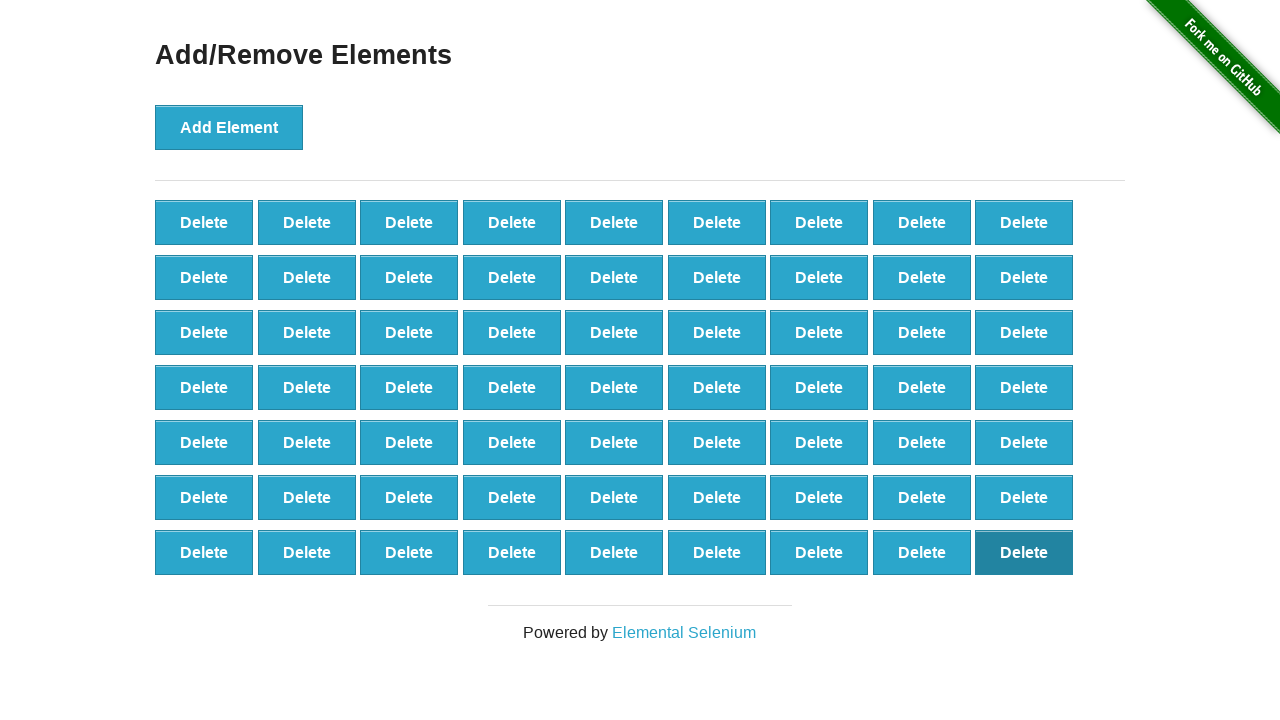

Removed element 438 of 500 at (1024, 552) on xpath=//*[@id="elements"]/button[63]
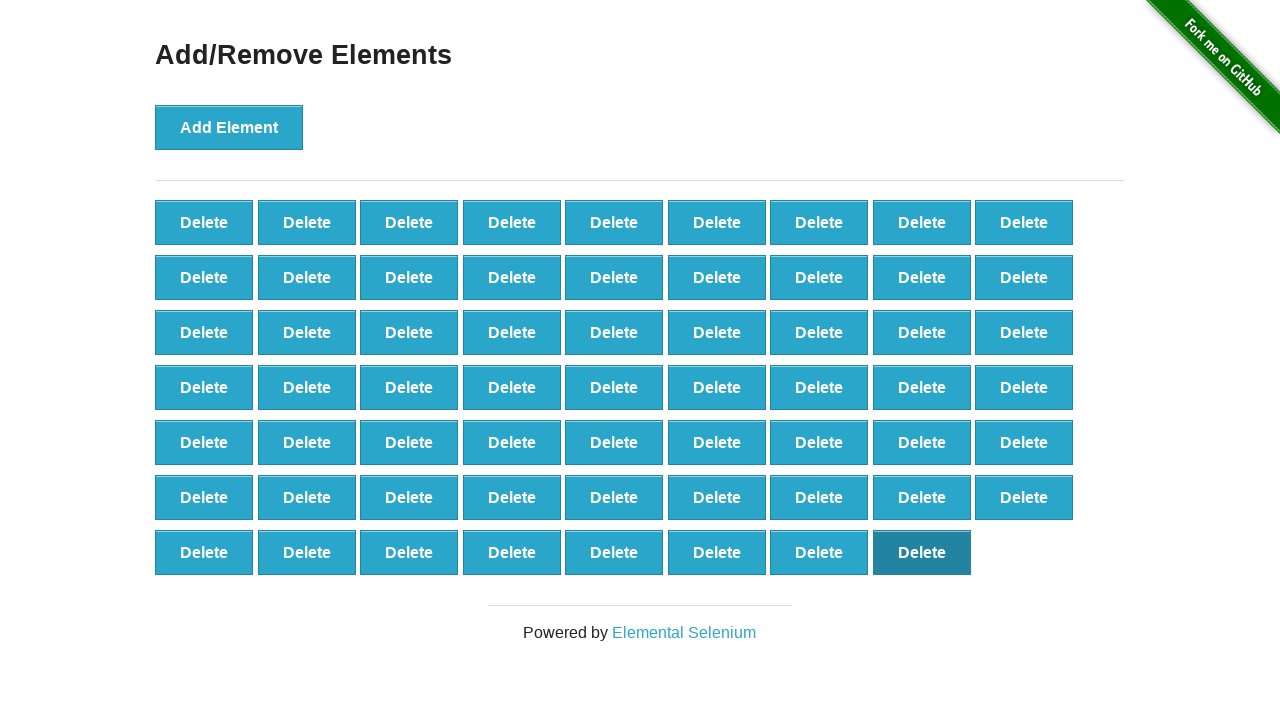

Removed element 439 of 500 at (922, 552) on xpath=//*[@id="elements"]/button[62]
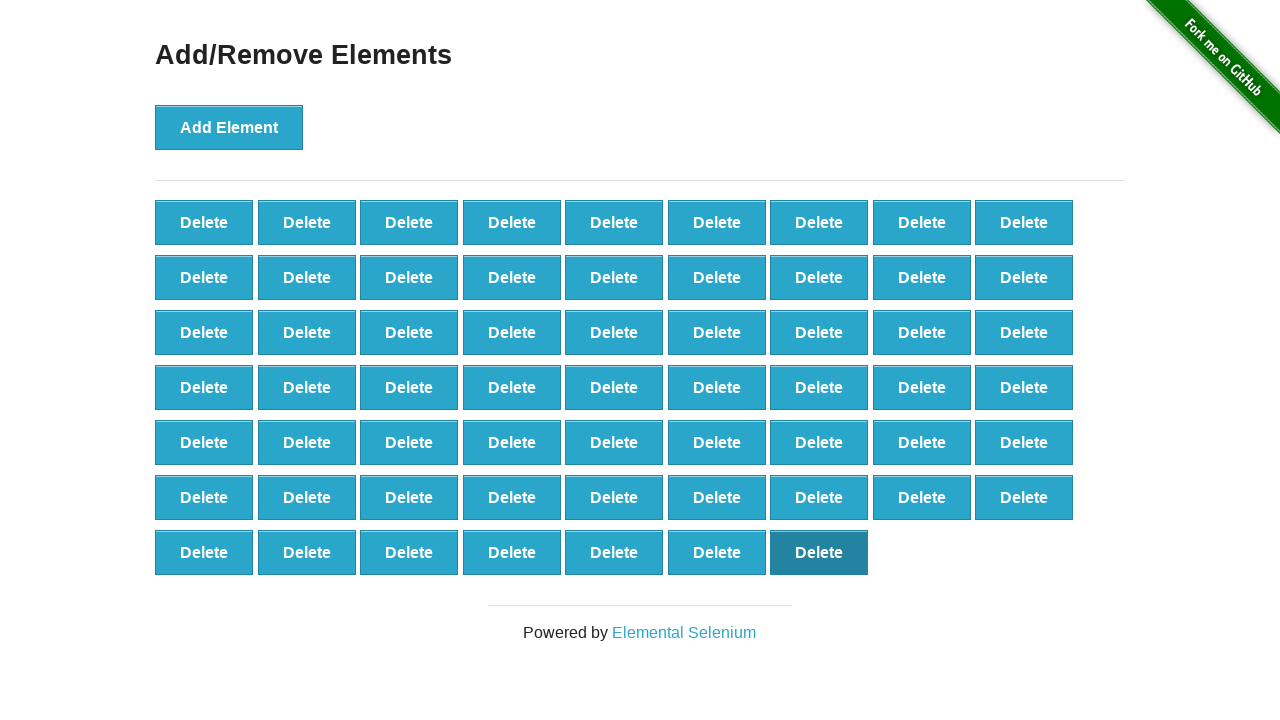

Removed element 440 of 500 at (819, 552) on xpath=//*[@id="elements"]/button[61]
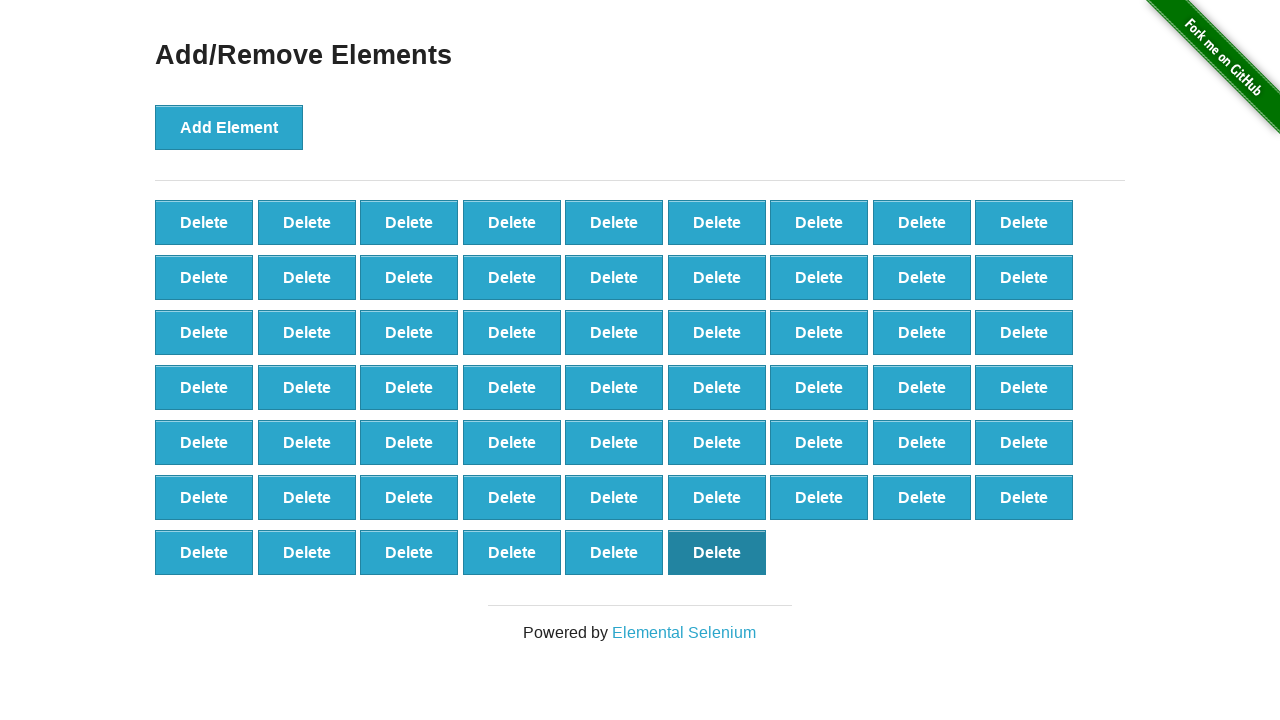

Removed element 441 of 500 at (717, 552) on xpath=//*[@id="elements"]/button[60]
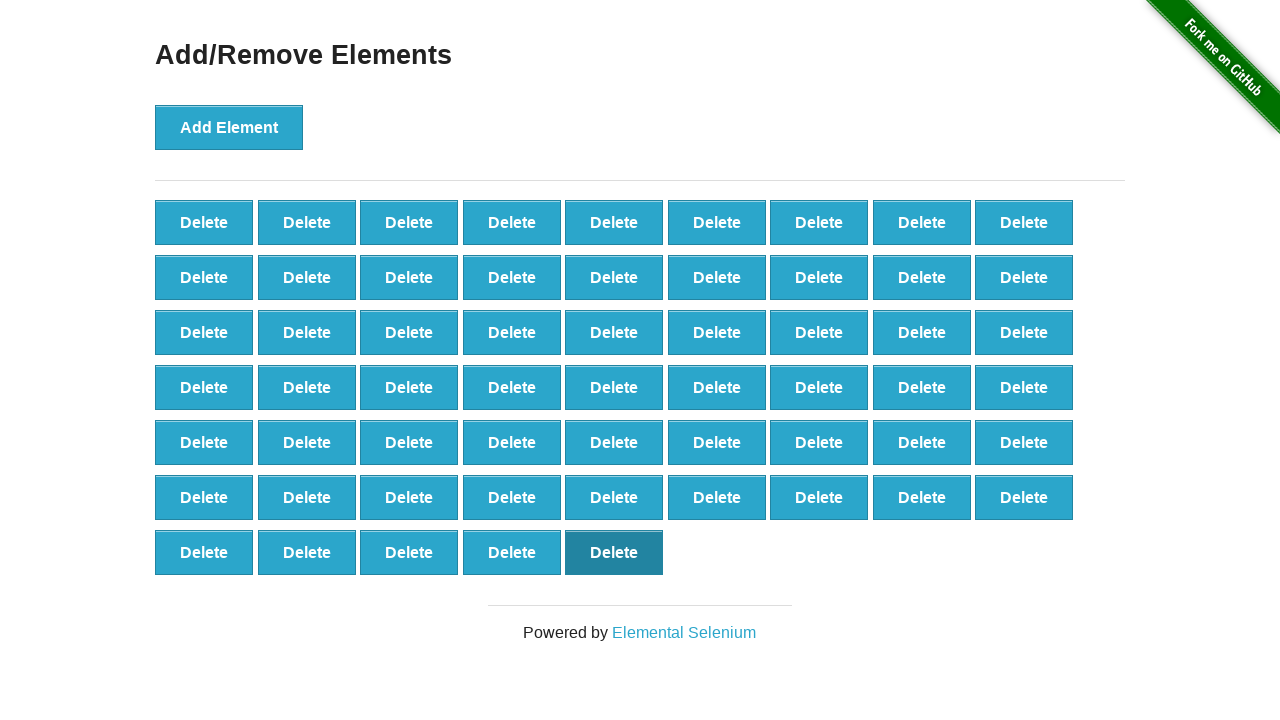

Removed element 442 of 500 at (614, 552) on xpath=//*[@id="elements"]/button[59]
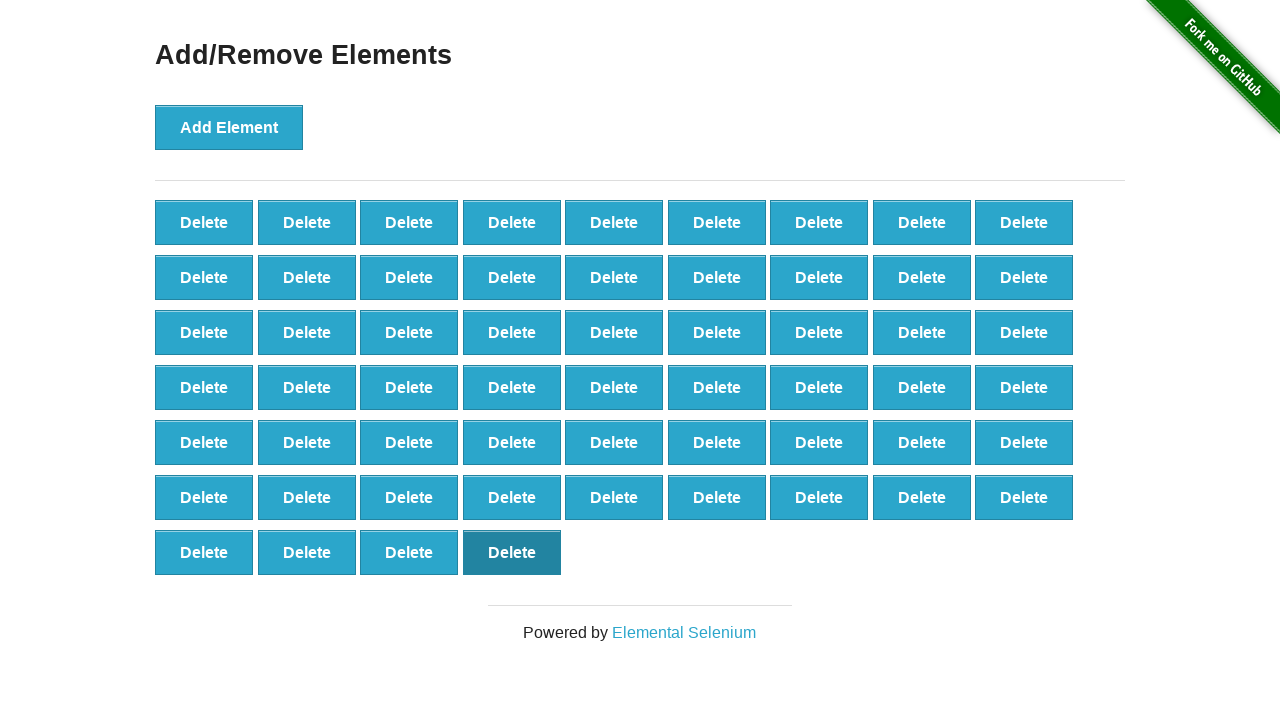

Removed element 443 of 500 at (512, 552) on xpath=//*[@id="elements"]/button[58]
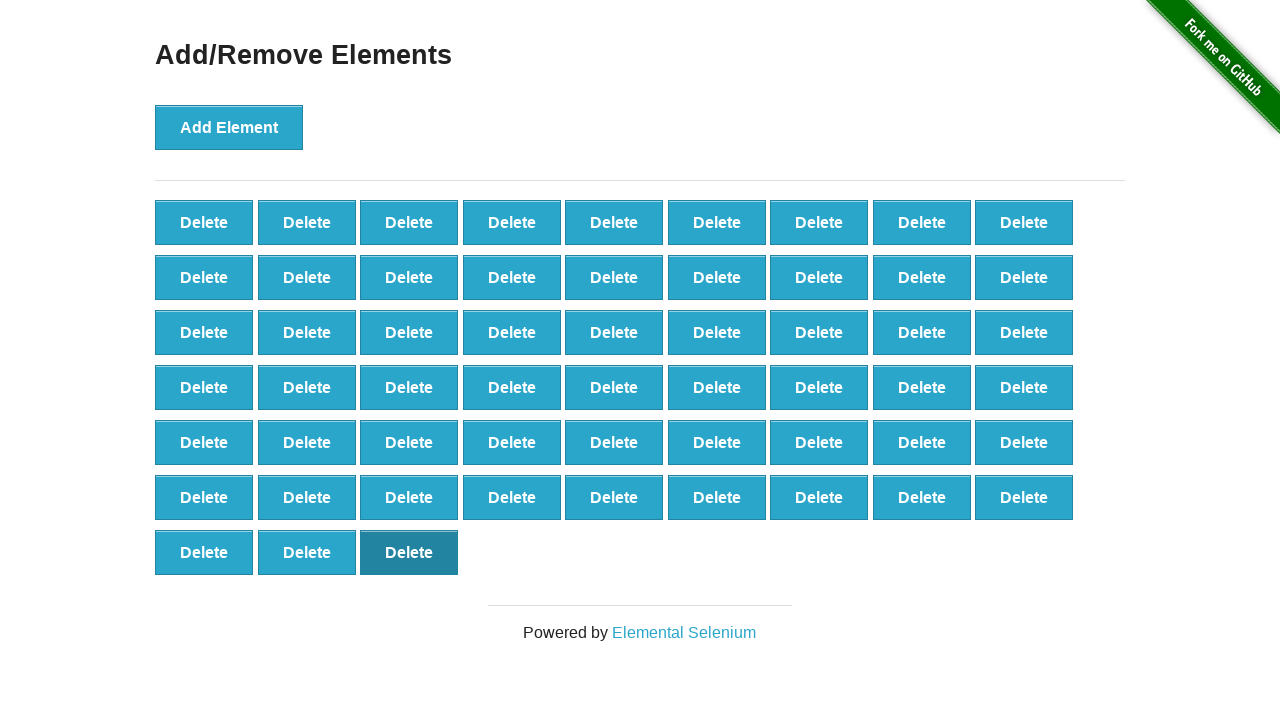

Removed element 444 of 500 at (409, 552) on xpath=//*[@id="elements"]/button[57]
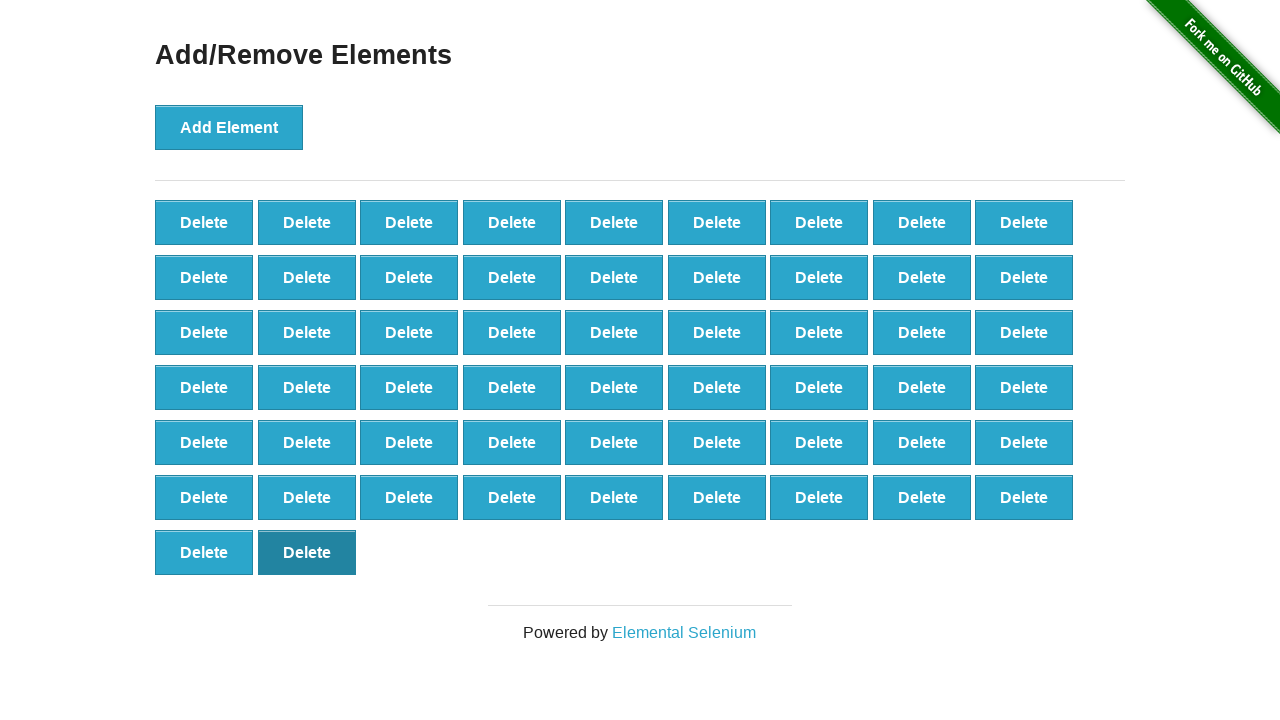

Removed element 445 of 500 at (307, 552) on xpath=//*[@id="elements"]/button[56]
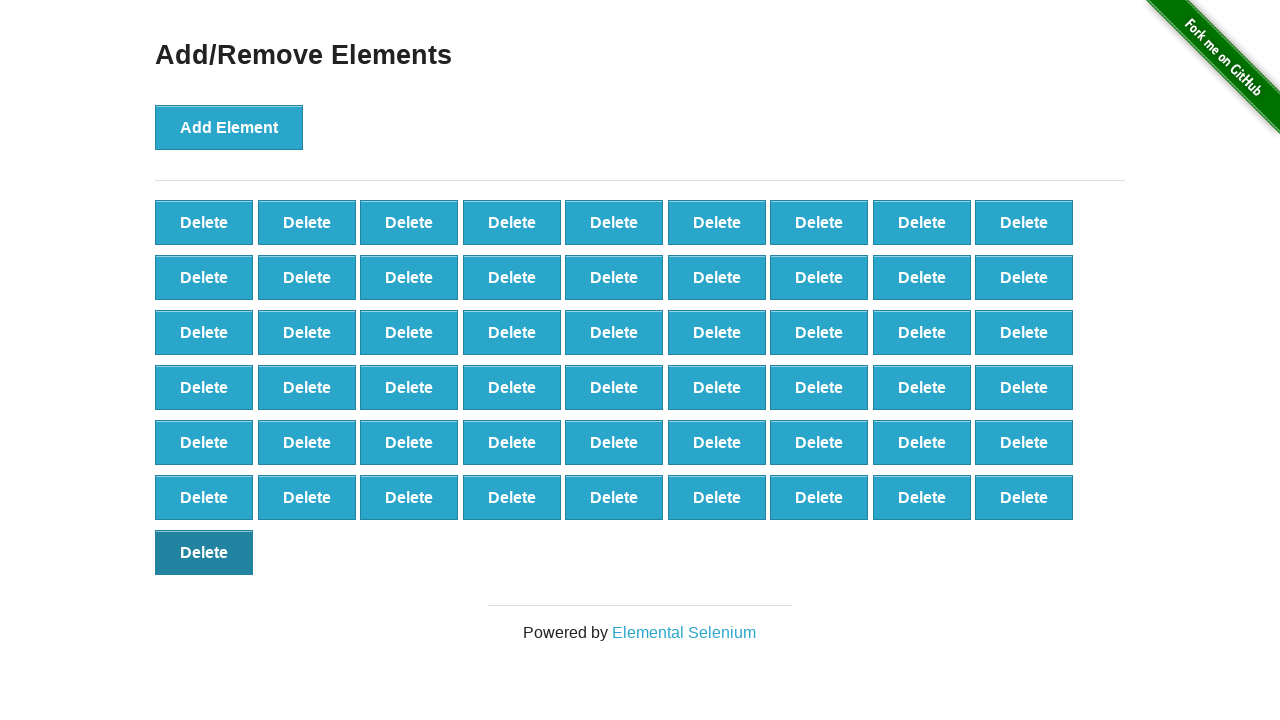

Removed element 446 of 500 at (204, 552) on xpath=//*[@id="elements"]/button[55]
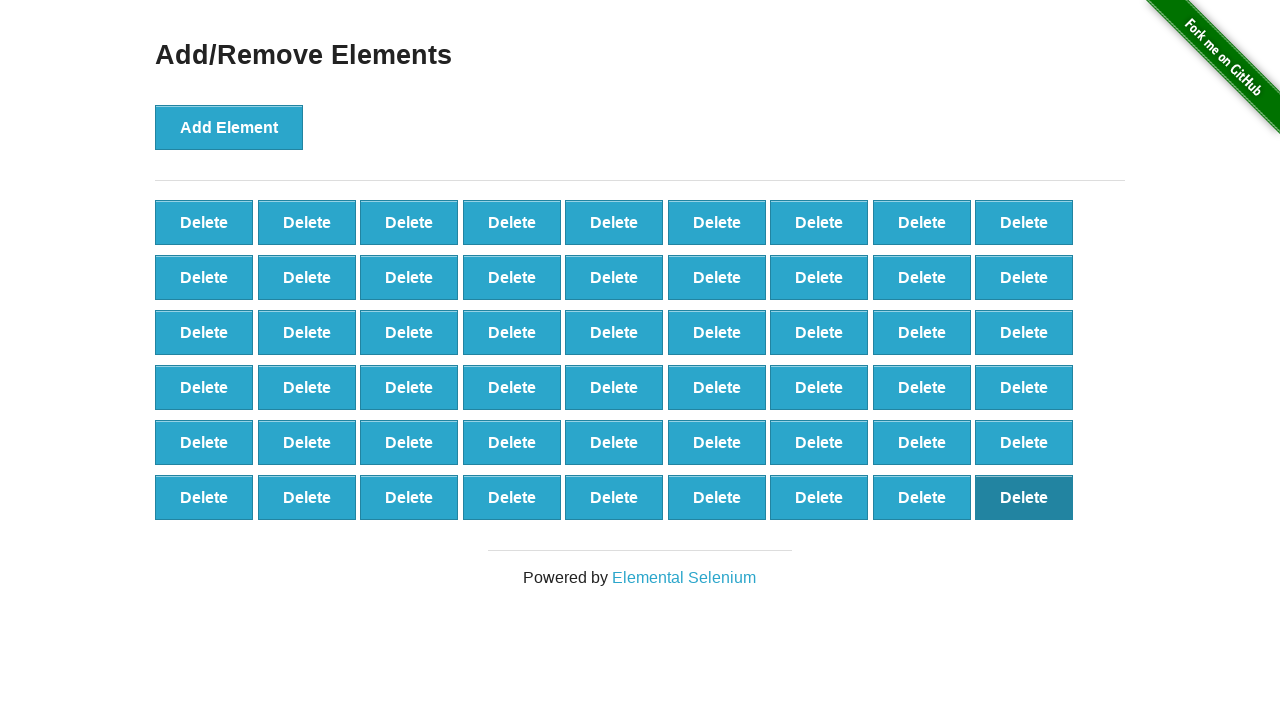

Removed element 447 of 500 at (1024, 497) on xpath=//*[@id="elements"]/button[54]
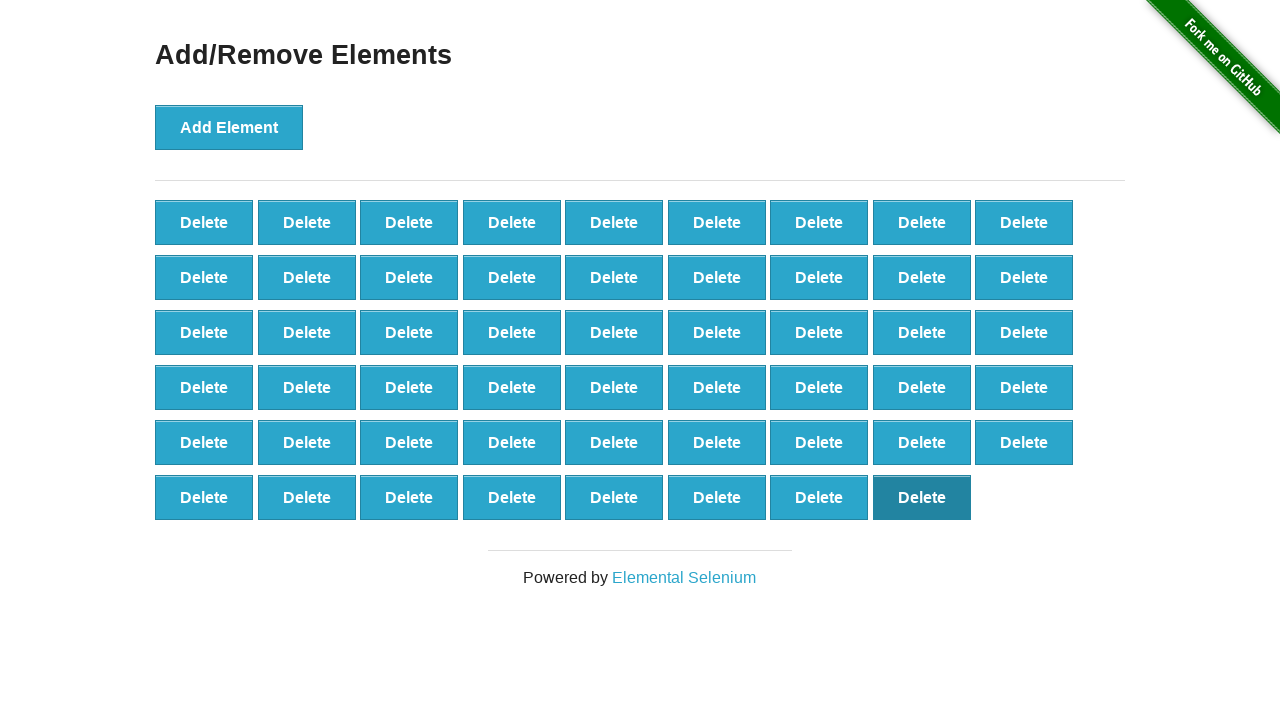

Removed element 448 of 500 at (922, 497) on xpath=//*[@id="elements"]/button[53]
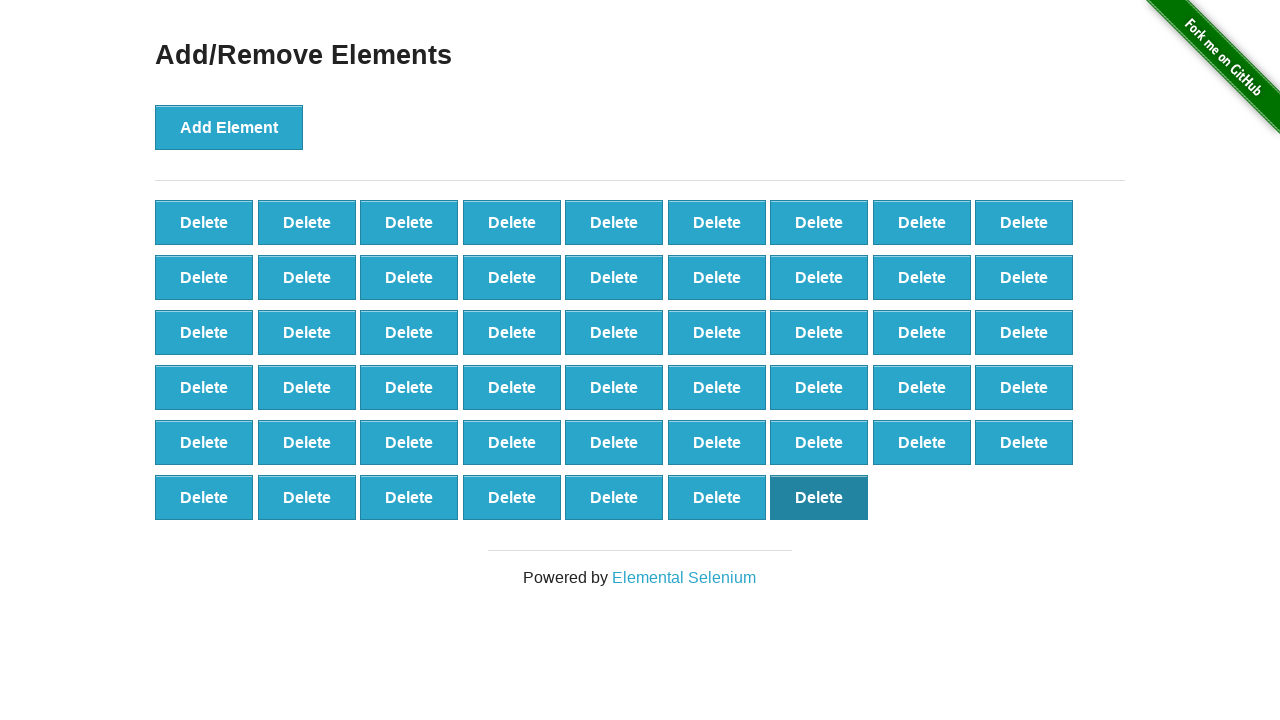

Removed element 449 of 500 at (819, 497) on xpath=//*[@id="elements"]/button[52]
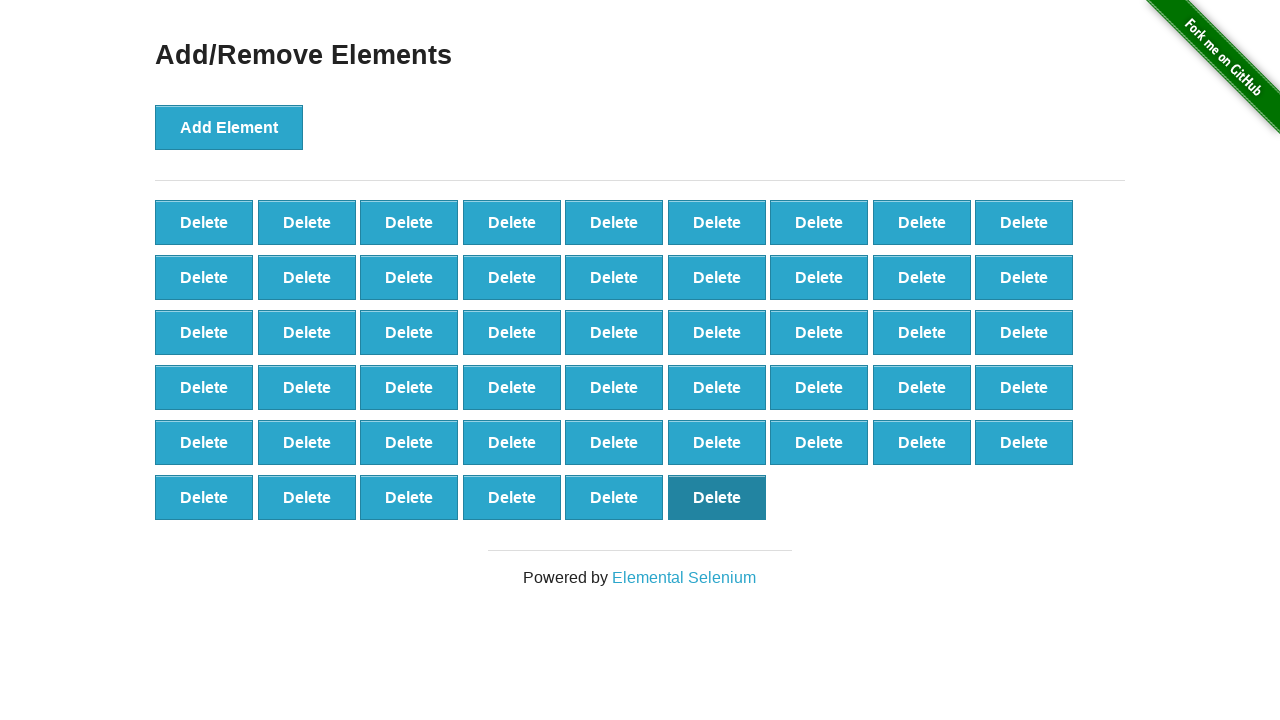

Removed element 450 of 500 at (717, 497) on xpath=//*[@id="elements"]/button[51]
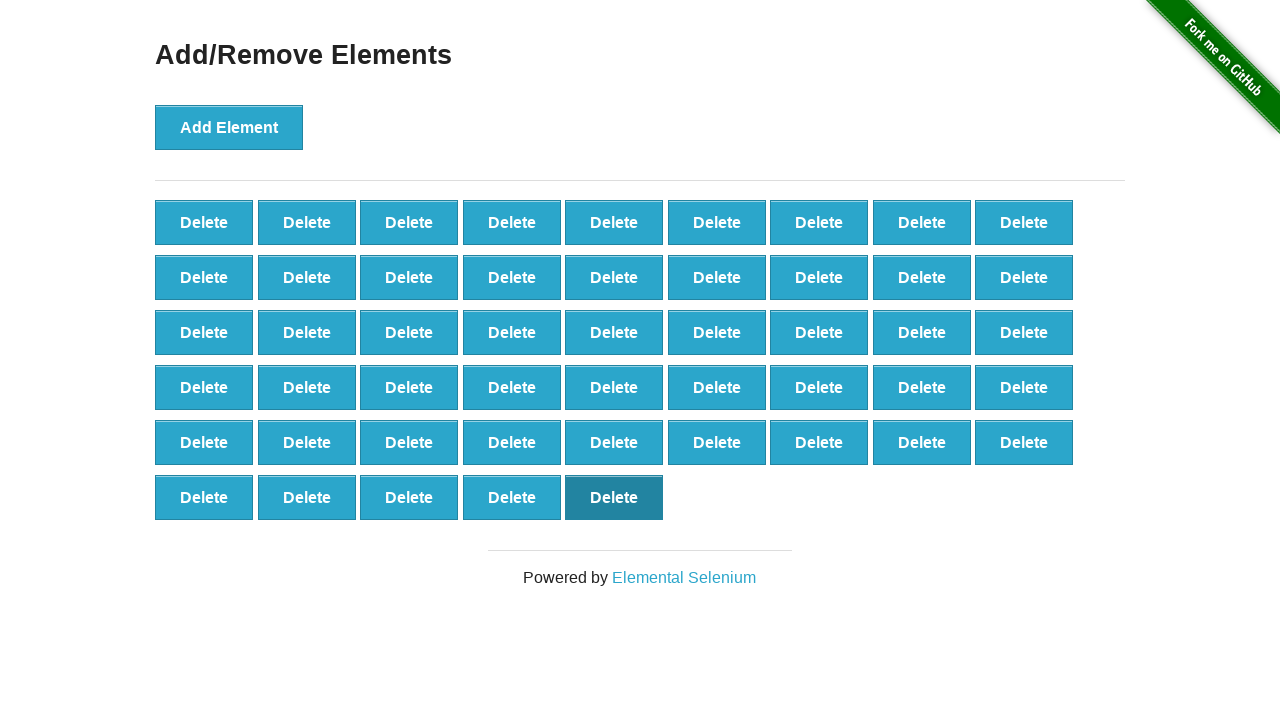

Removed element 451 of 500 at (614, 497) on xpath=//*[@id="elements"]/button[50]
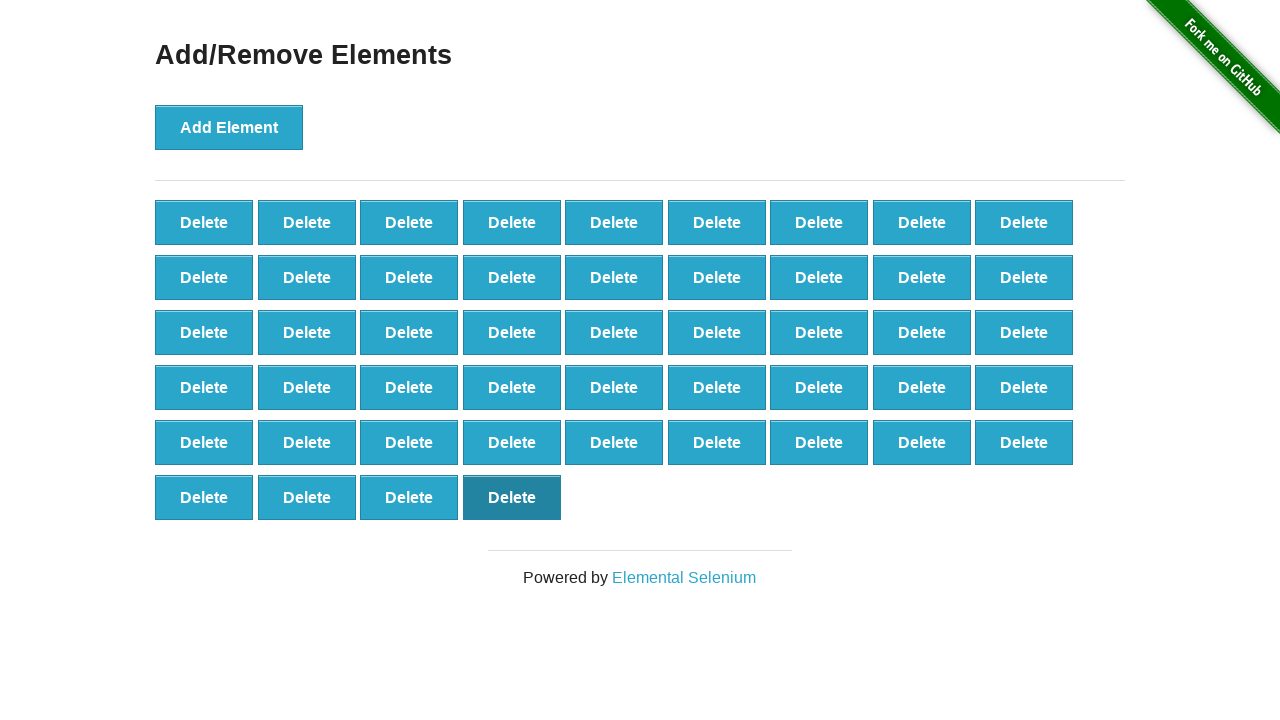

Removed element 452 of 500 at (512, 497) on xpath=//*[@id="elements"]/button[49]
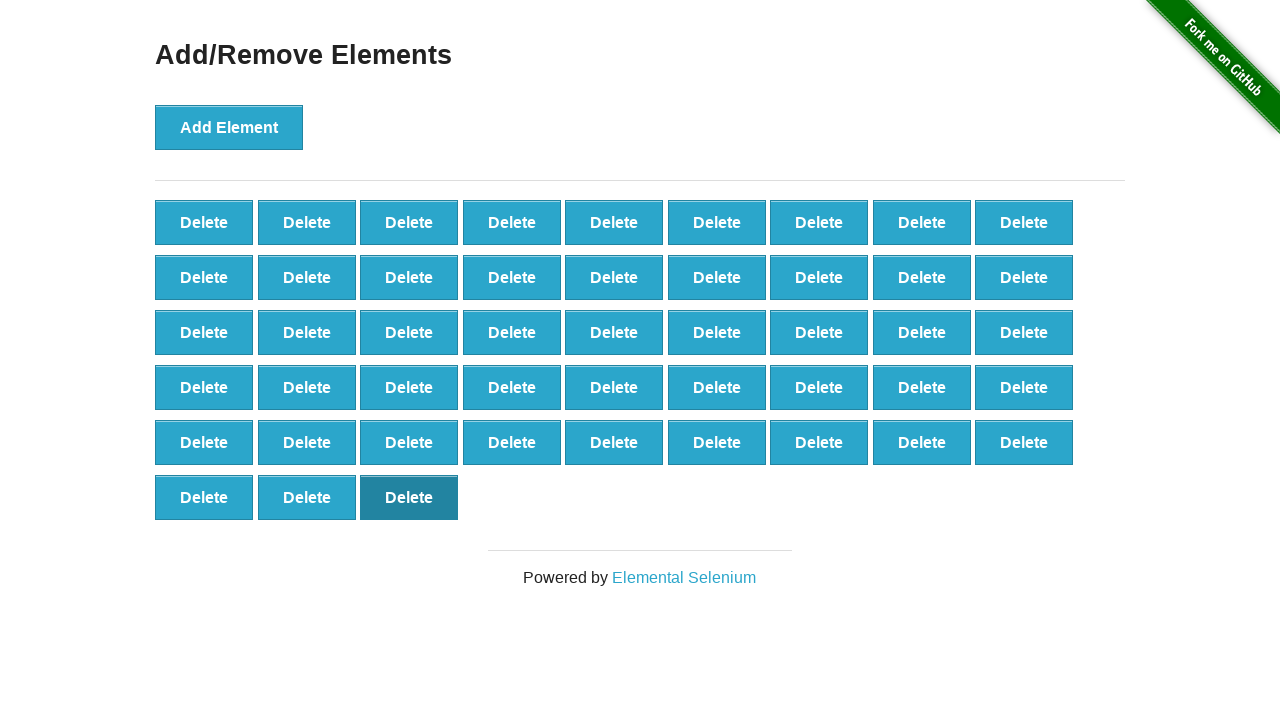

Removed element 453 of 500 at (409, 497) on xpath=//*[@id="elements"]/button[48]
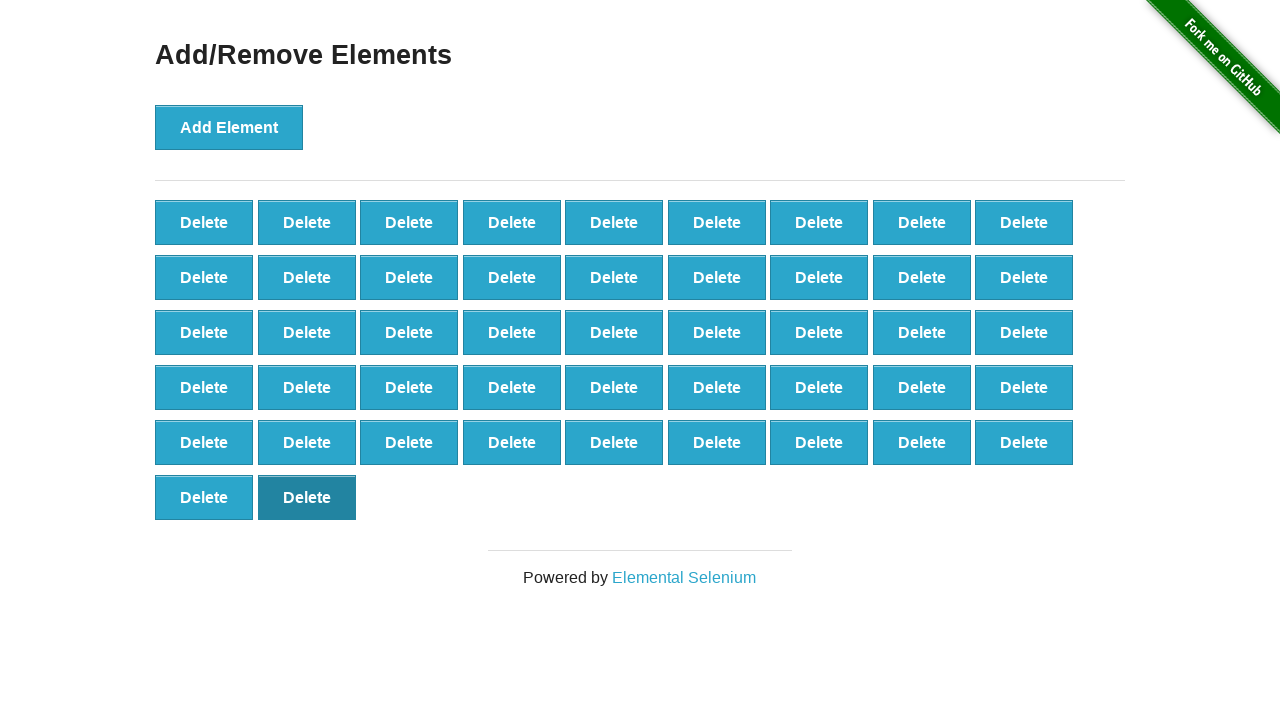

Removed element 454 of 500 at (307, 497) on xpath=//*[@id="elements"]/button[47]
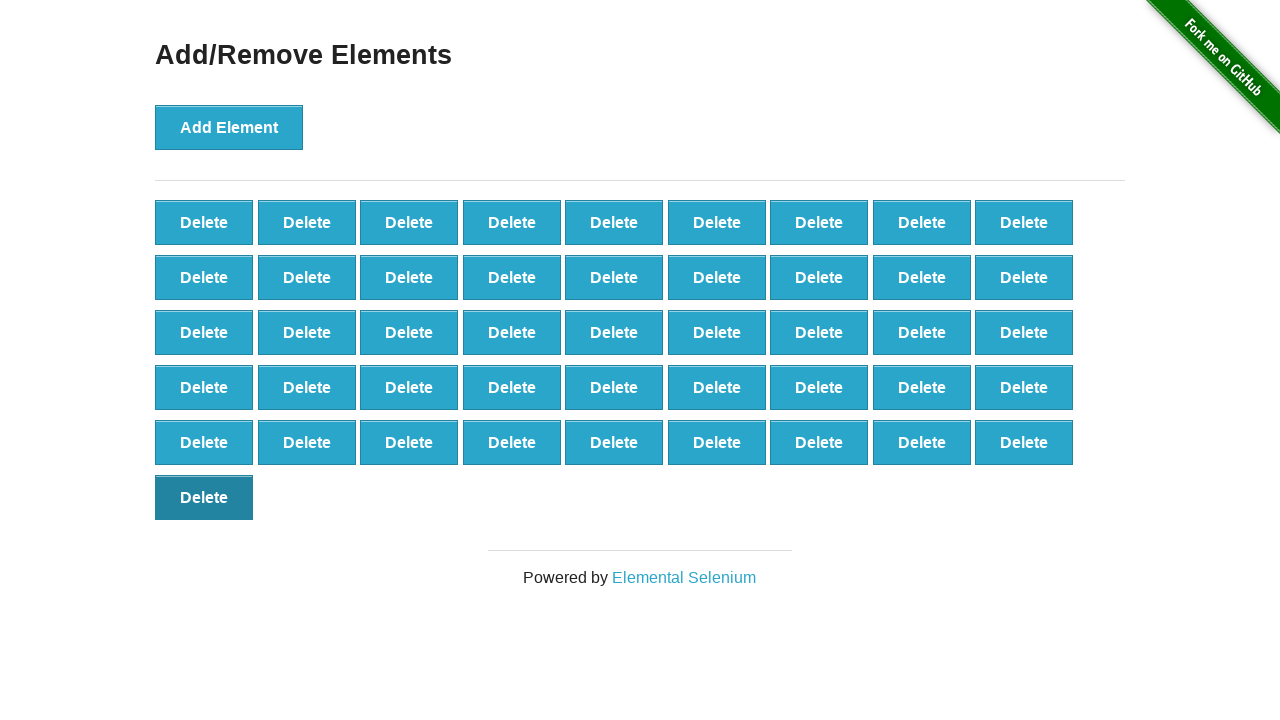

Removed element 455 of 500 at (204, 497) on xpath=//*[@id="elements"]/button[46]
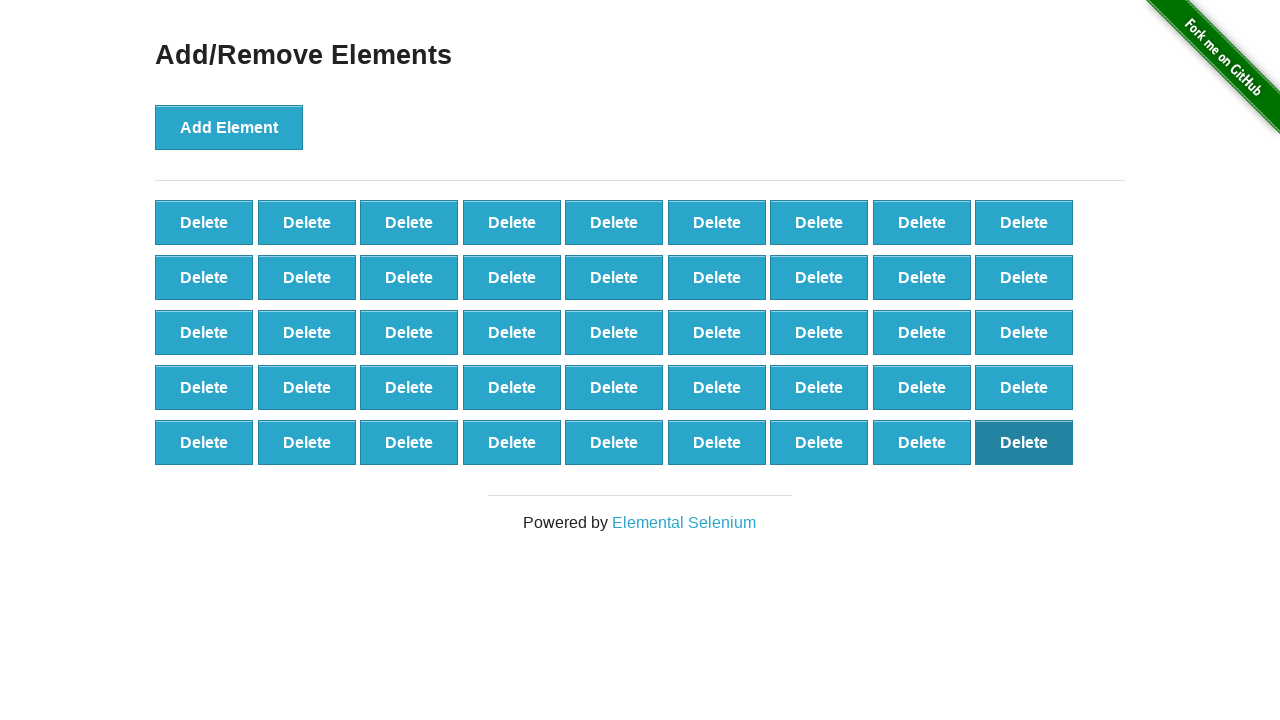

Removed element 456 of 500 at (1024, 442) on xpath=//*[@id="elements"]/button[45]
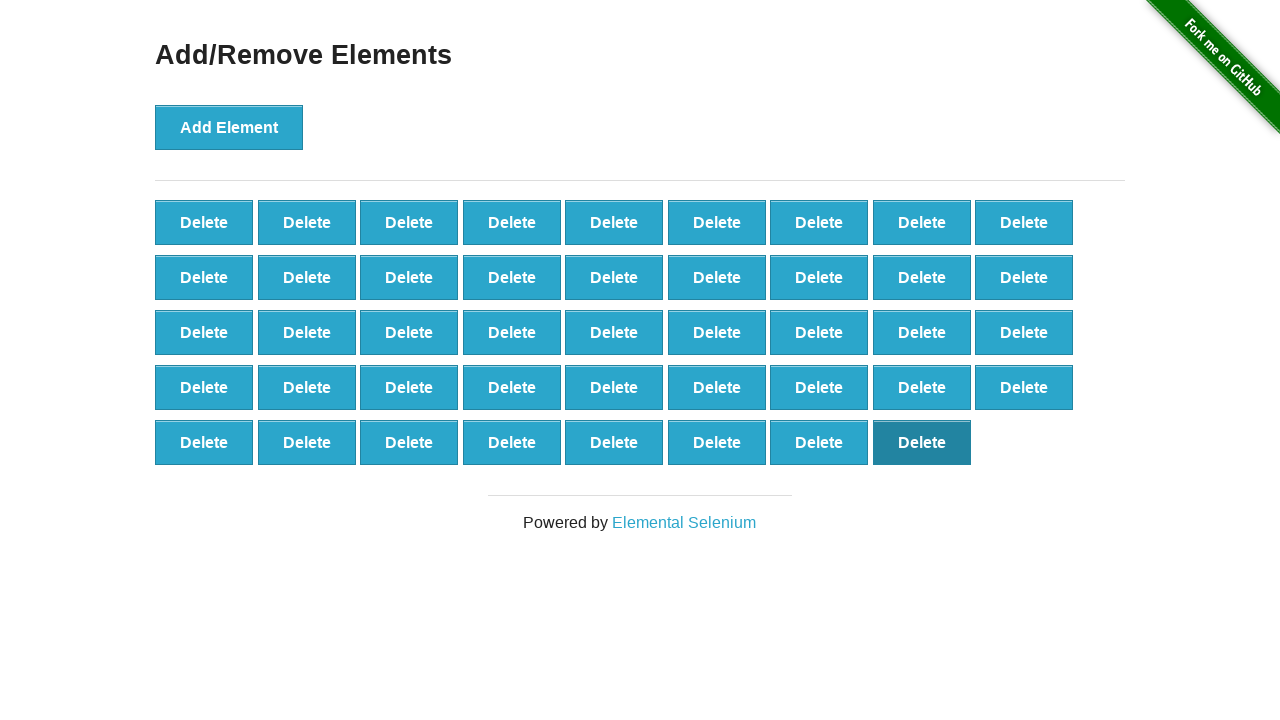

Removed element 457 of 500 at (922, 442) on xpath=//*[@id="elements"]/button[44]
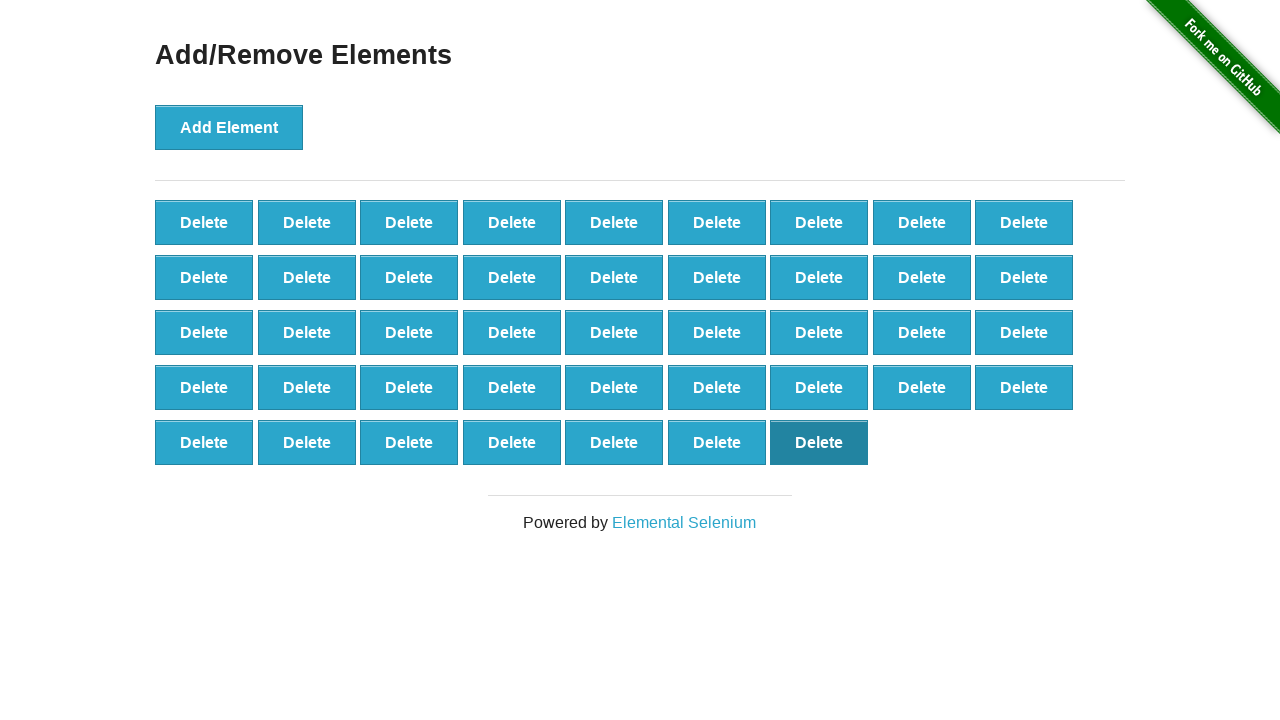

Removed element 458 of 500 at (819, 442) on xpath=//*[@id="elements"]/button[43]
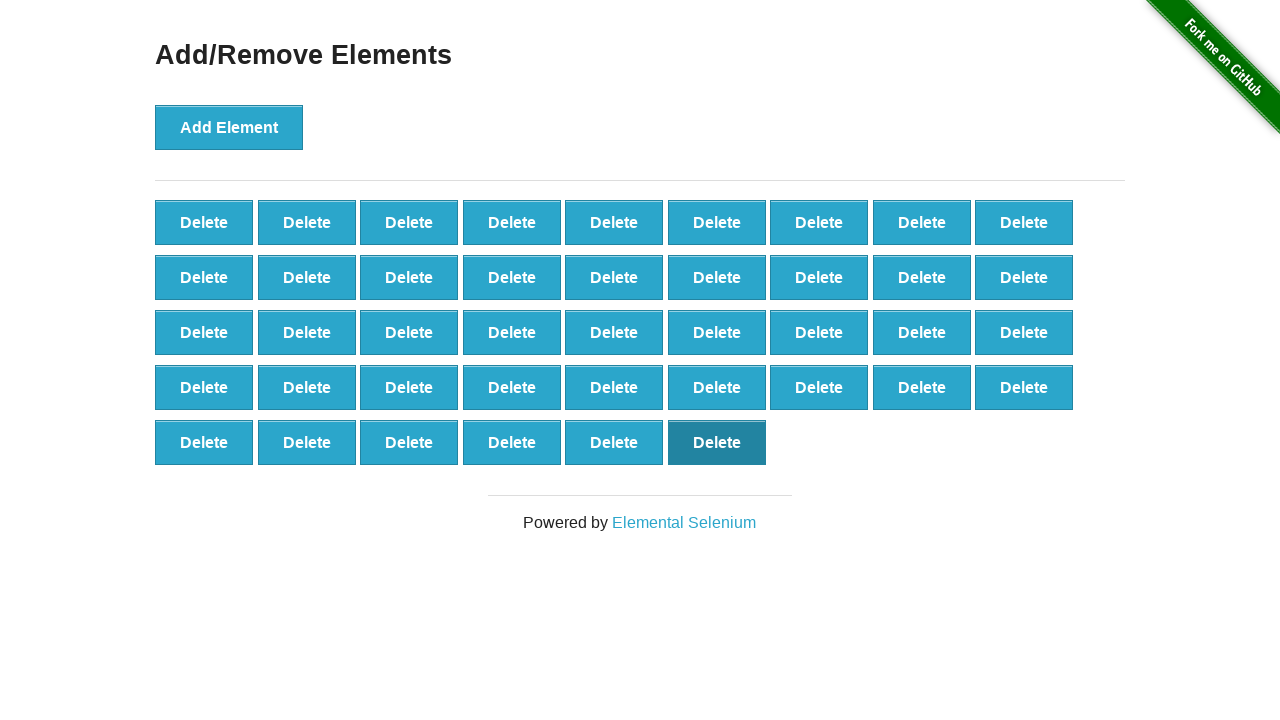

Removed element 459 of 500 at (717, 442) on xpath=//*[@id="elements"]/button[42]
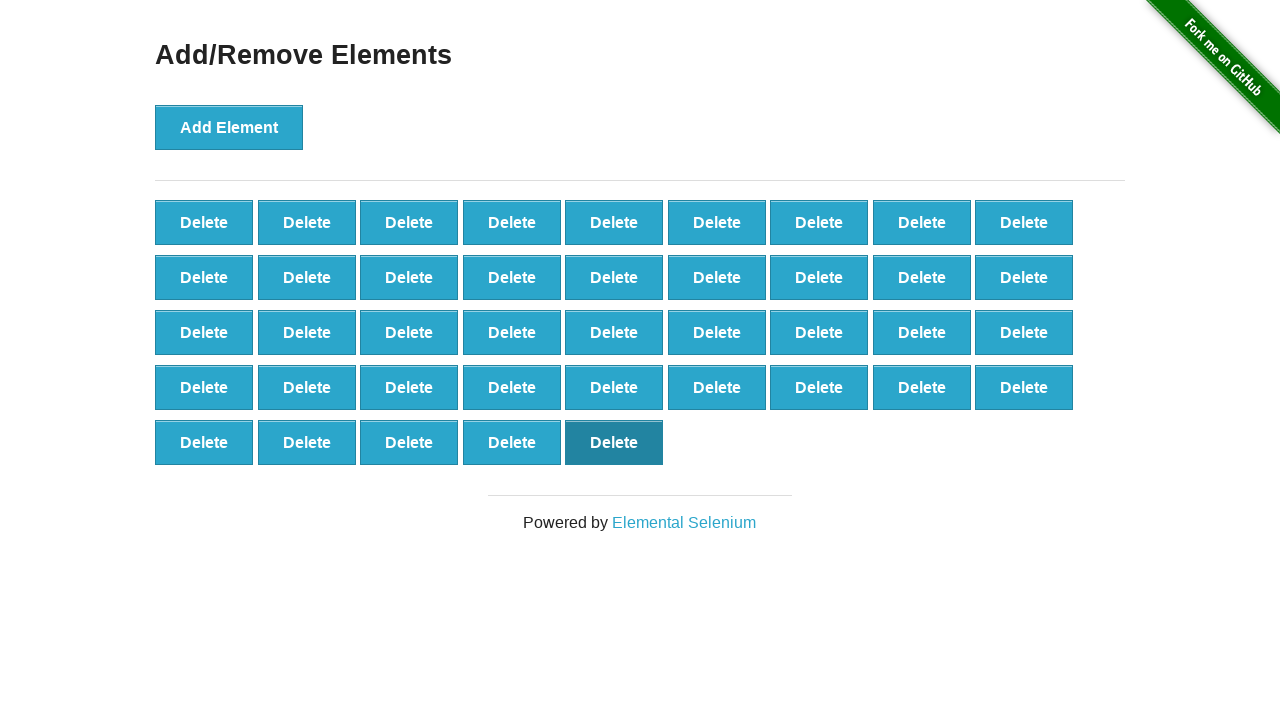

Removed element 460 of 500 at (614, 442) on xpath=//*[@id="elements"]/button[41]
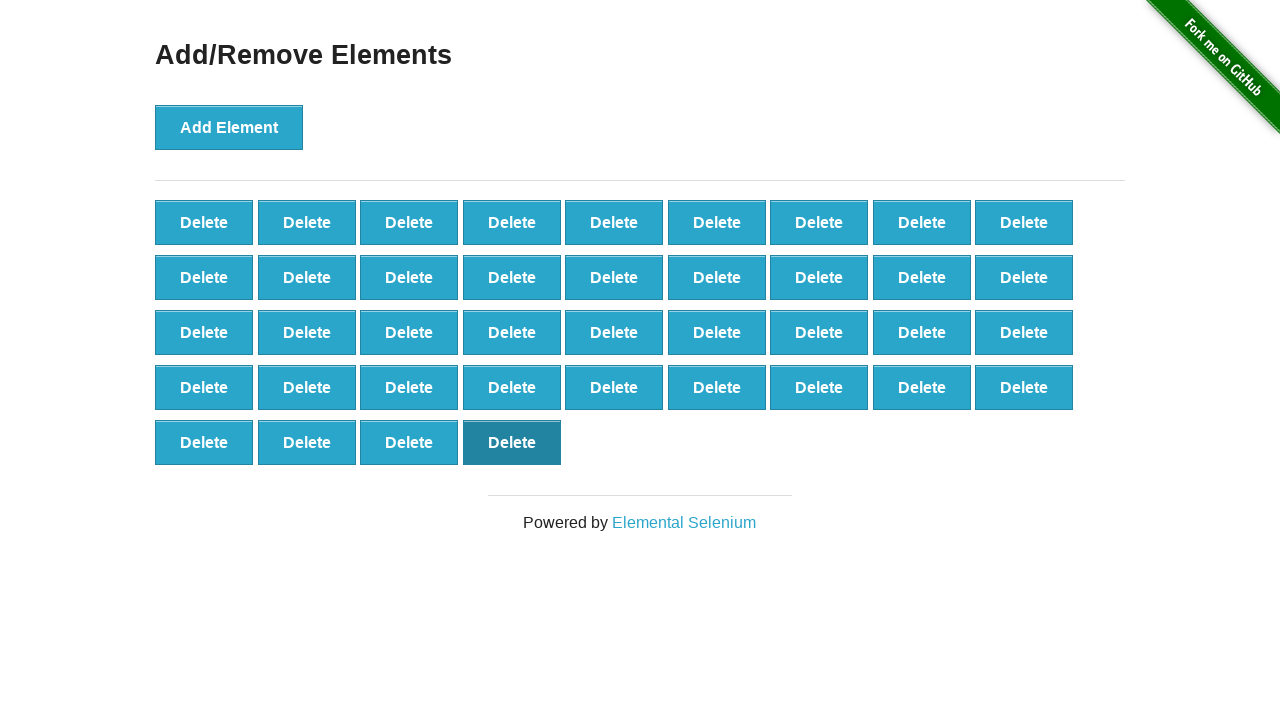

Removed element 461 of 500 at (512, 442) on xpath=//*[@id="elements"]/button[40]
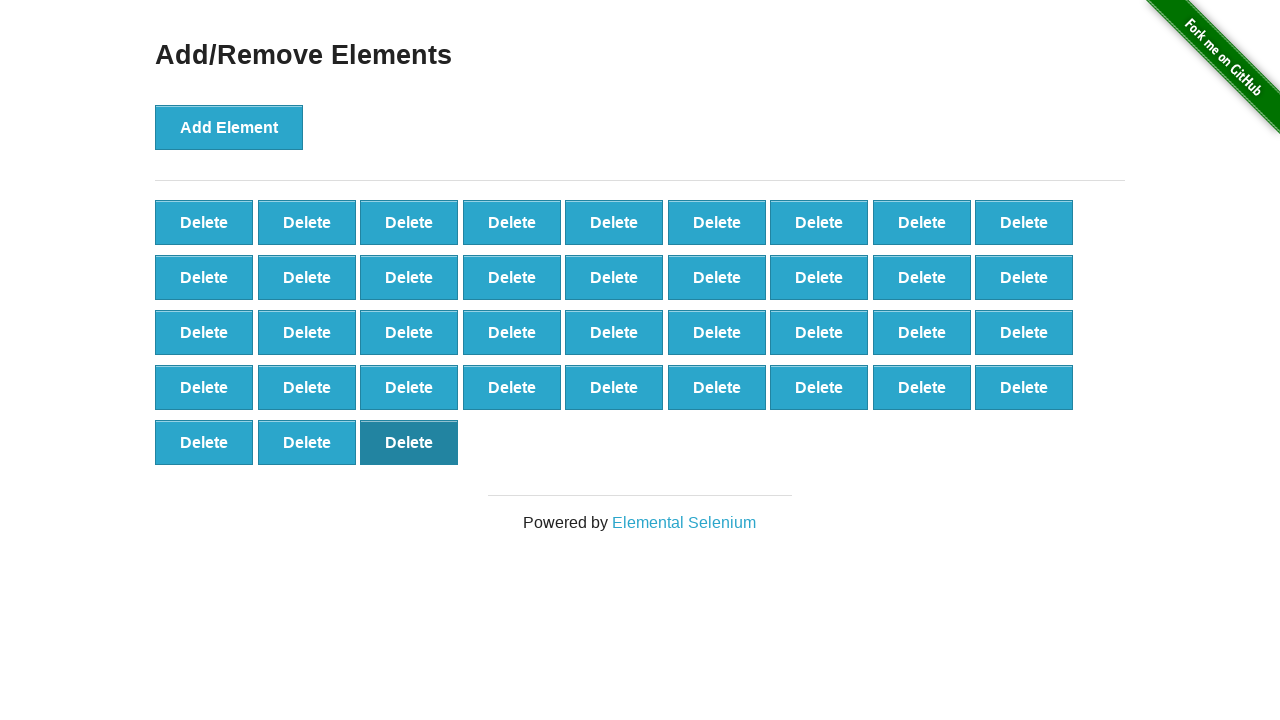

Removed element 462 of 500 at (409, 442) on xpath=//*[@id="elements"]/button[39]
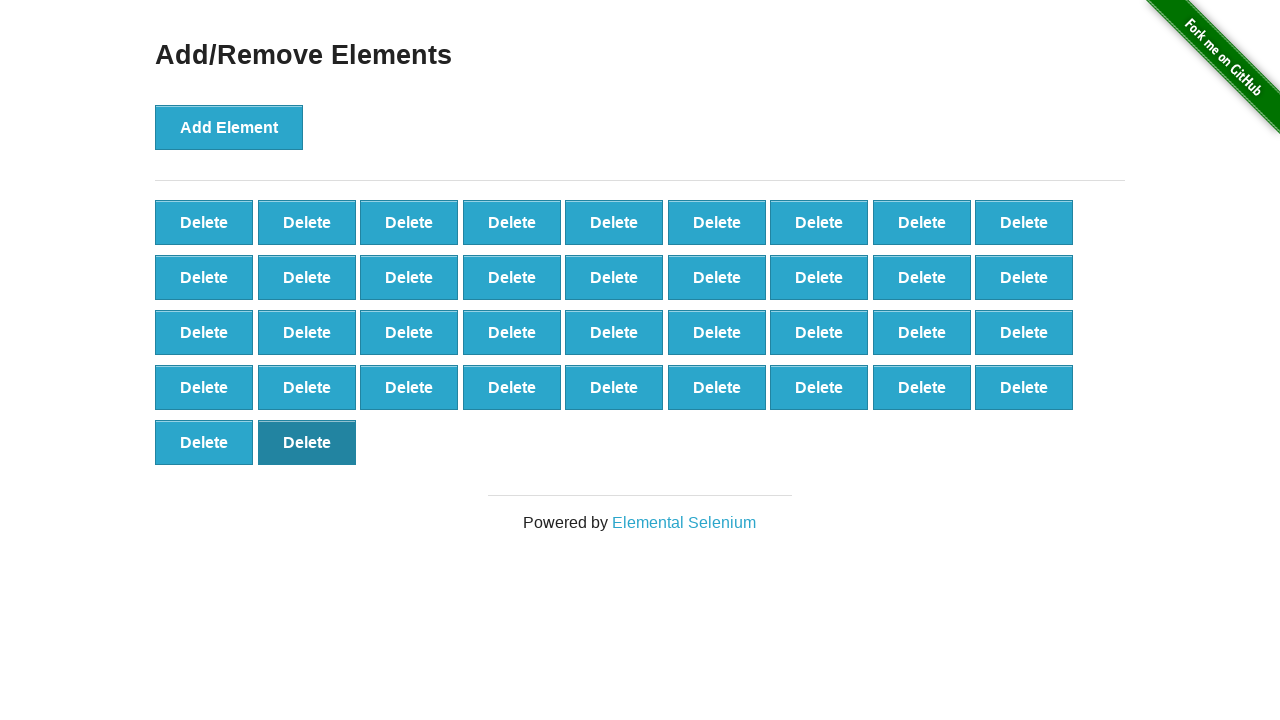

Removed element 463 of 500 at (307, 442) on xpath=//*[@id="elements"]/button[38]
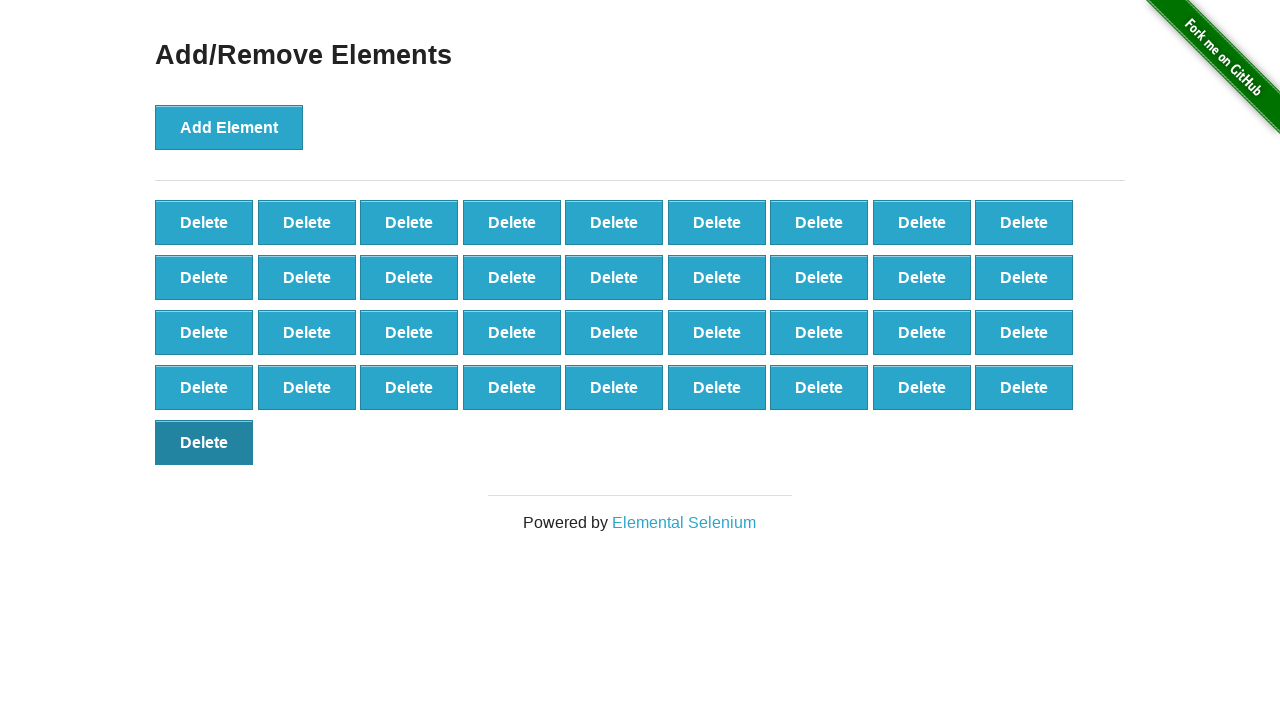

Removed element 464 of 500 at (204, 442) on xpath=//*[@id="elements"]/button[37]
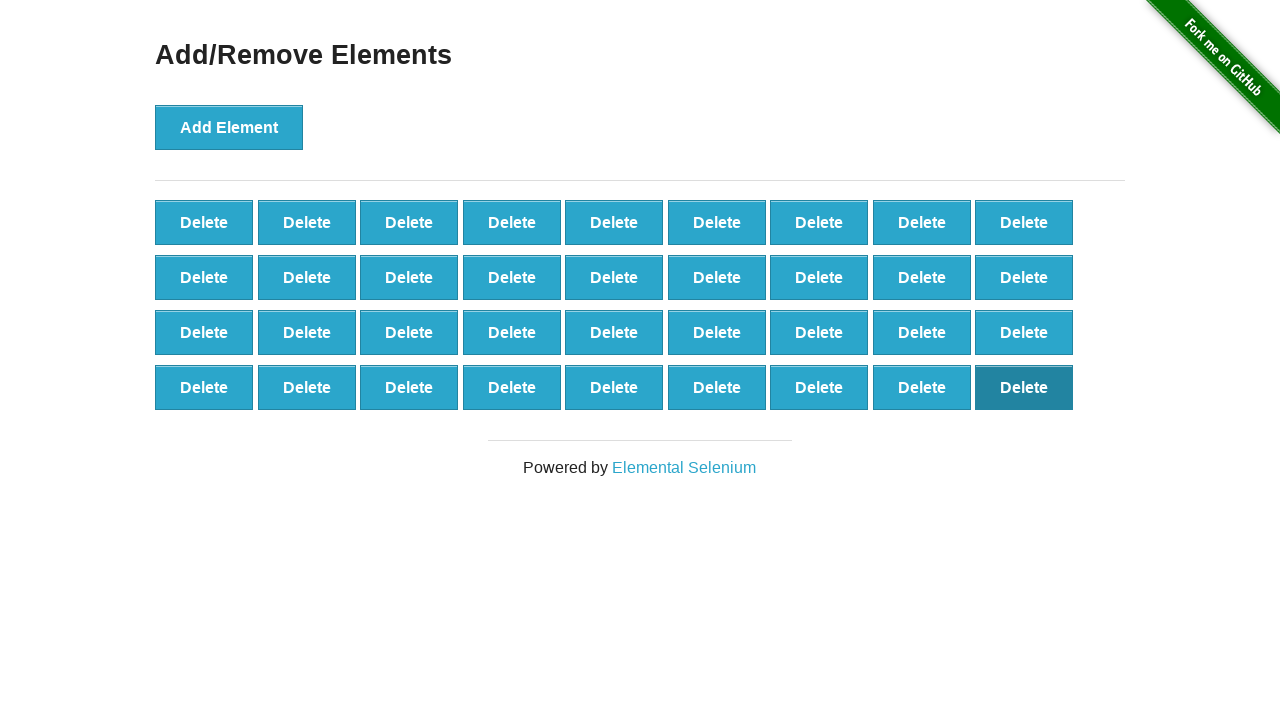

Removed element 465 of 500 at (1024, 387) on xpath=//*[@id="elements"]/button[36]
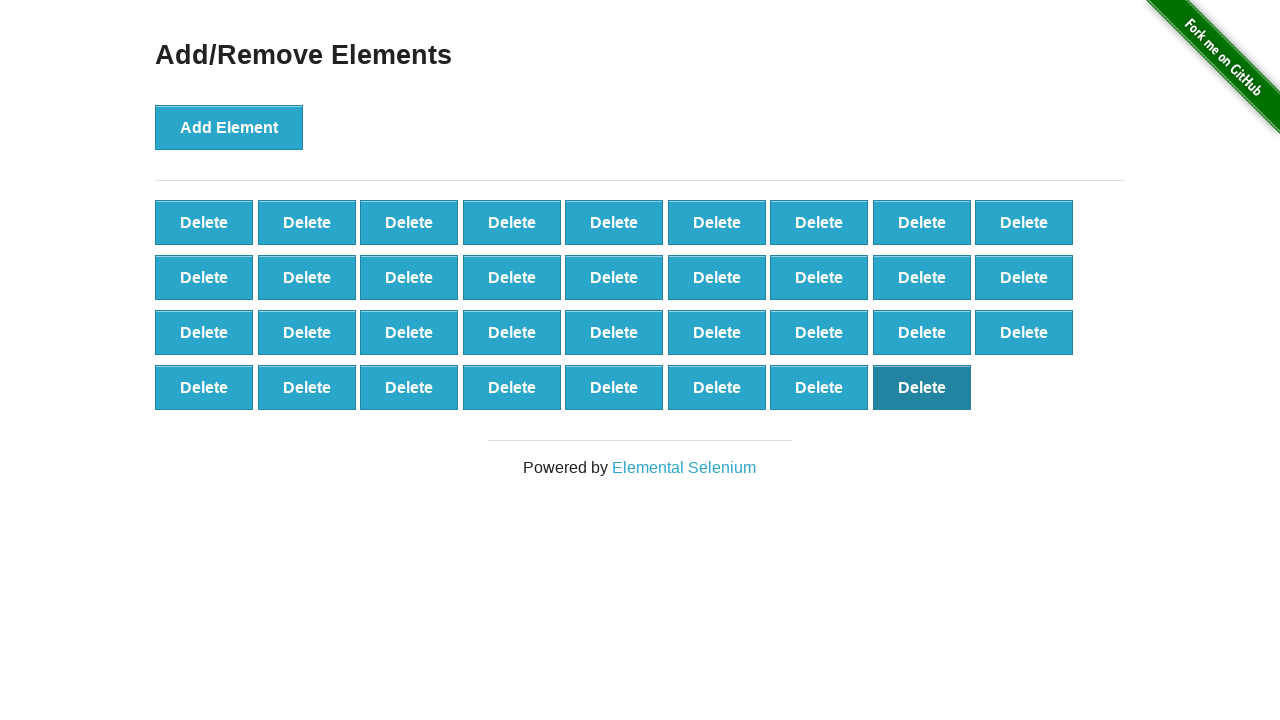

Removed element 466 of 500 at (922, 387) on xpath=//*[@id="elements"]/button[35]
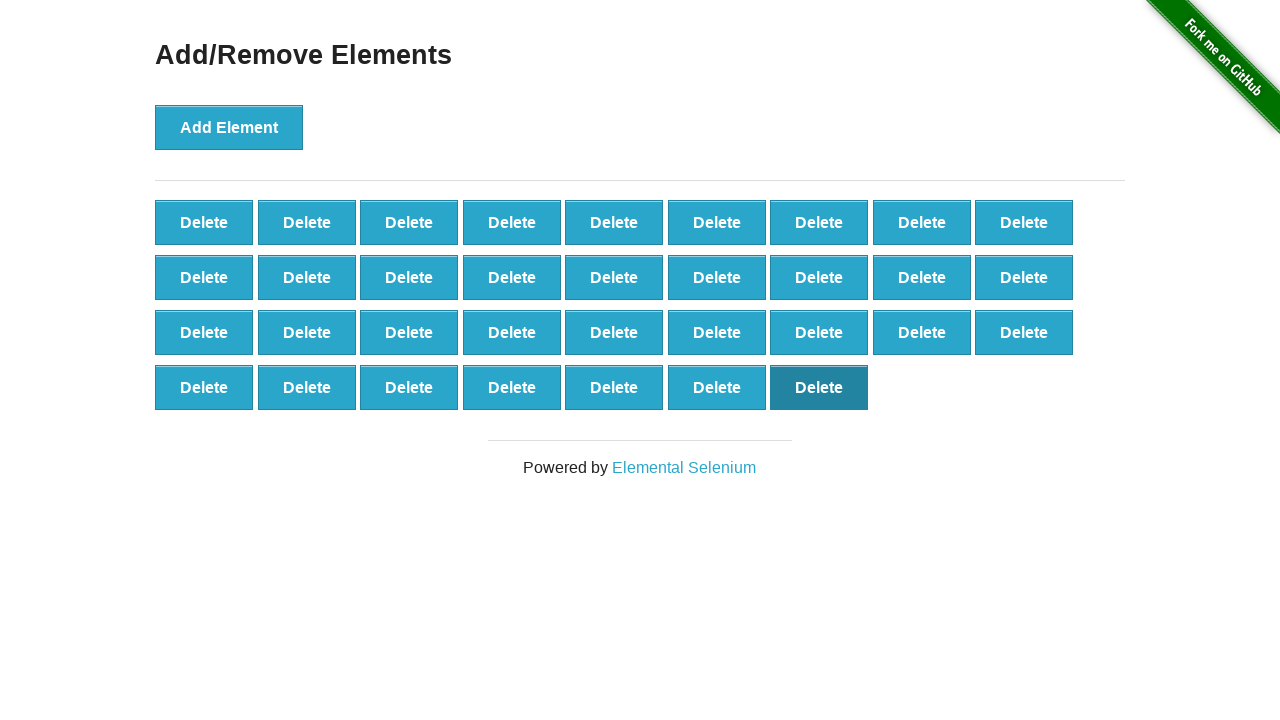

Removed element 467 of 500 at (819, 387) on xpath=//*[@id="elements"]/button[34]
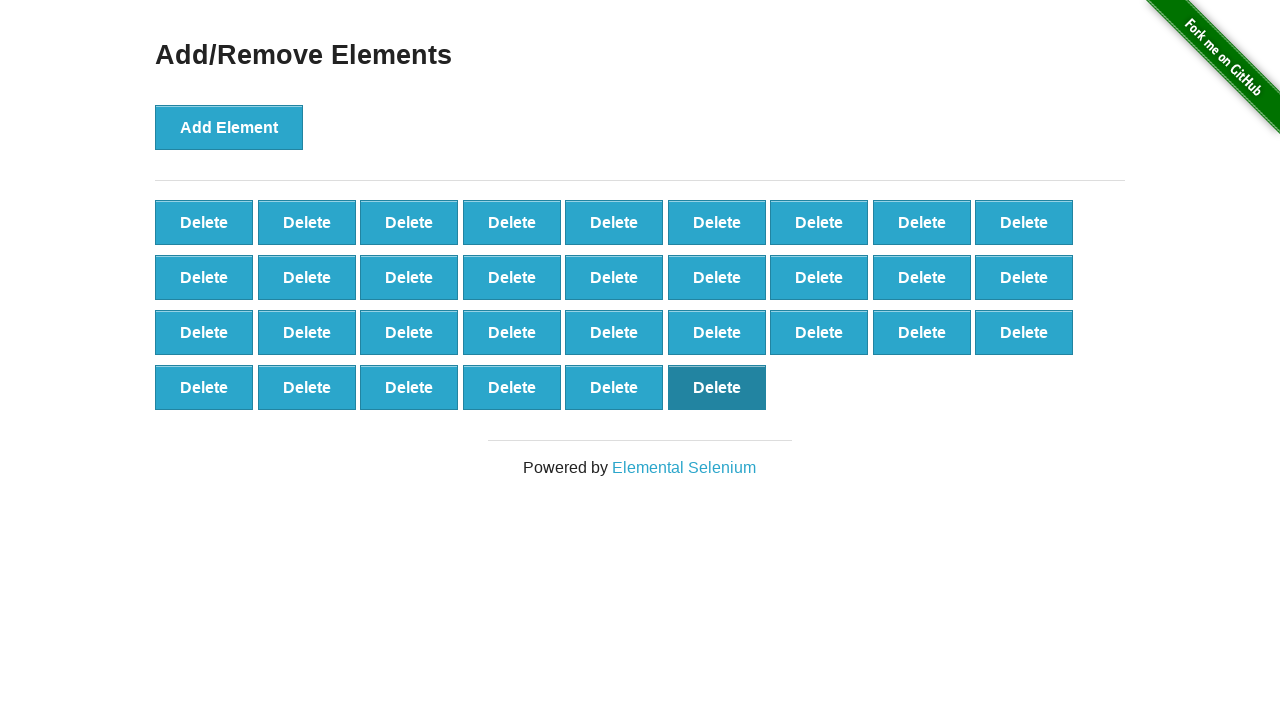

Removed element 468 of 500 at (717, 387) on xpath=//*[@id="elements"]/button[33]
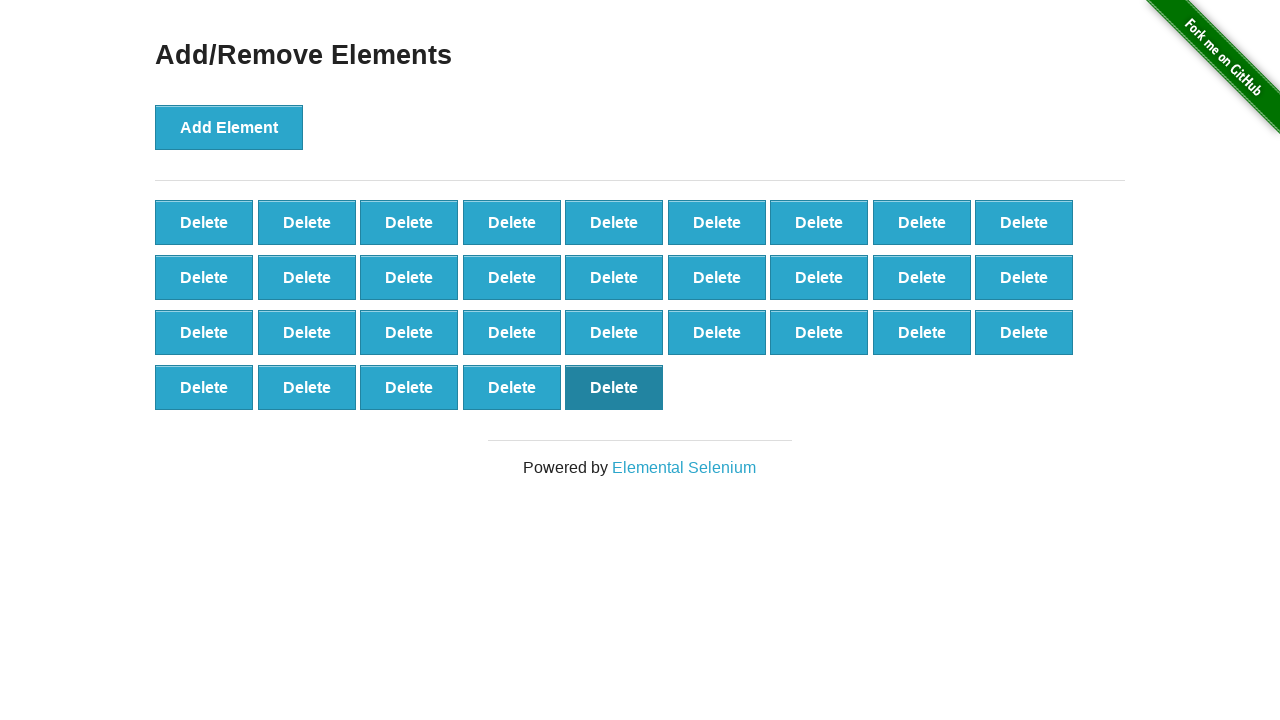

Removed element 469 of 500 at (614, 387) on xpath=//*[@id="elements"]/button[32]
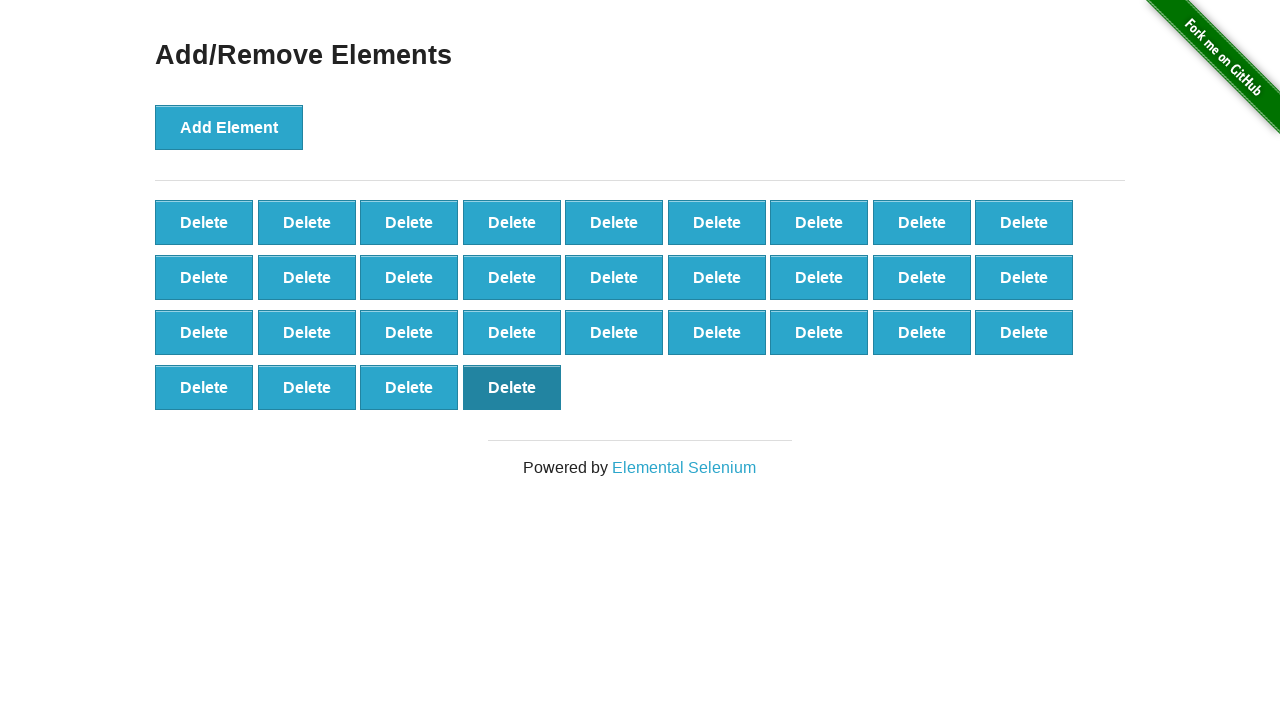

Removed element 470 of 500 at (512, 387) on xpath=//*[@id="elements"]/button[31]
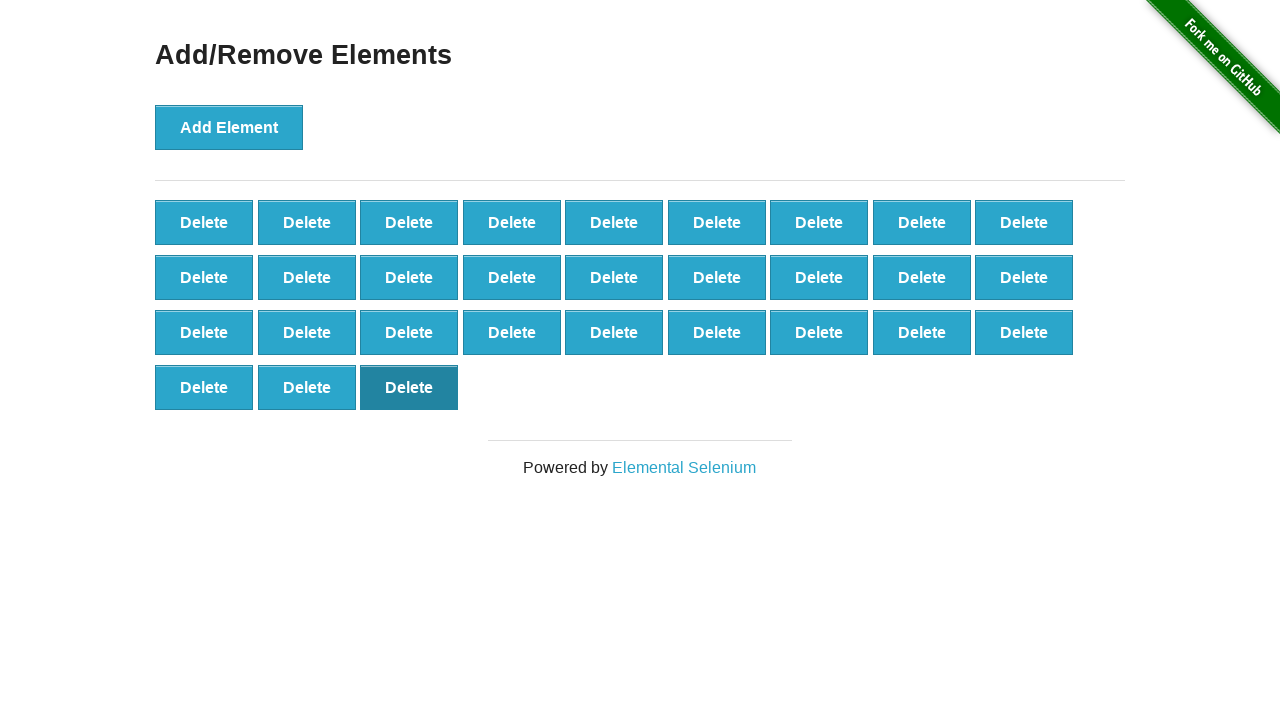

Removed element 471 of 500 at (409, 387) on xpath=//*[@id="elements"]/button[30]
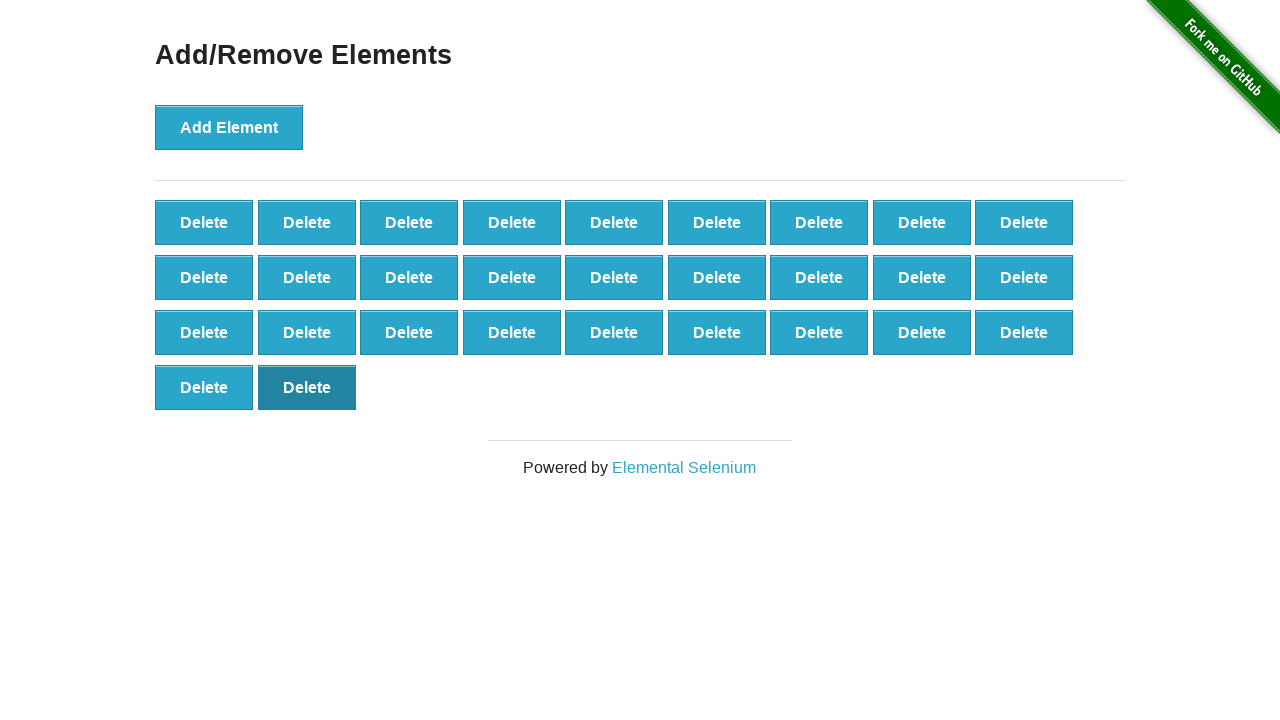

Removed element 472 of 500 at (307, 387) on xpath=//*[@id="elements"]/button[29]
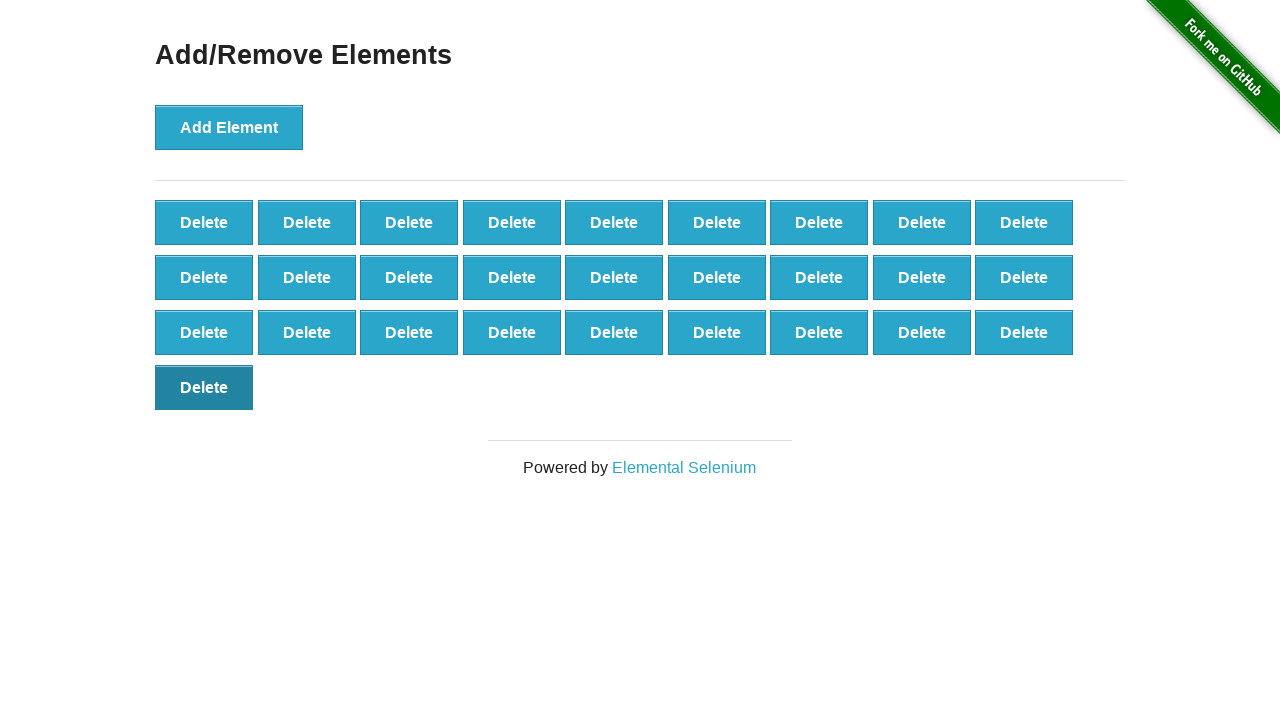

Removed element 473 of 500 at (204, 387) on xpath=//*[@id="elements"]/button[28]
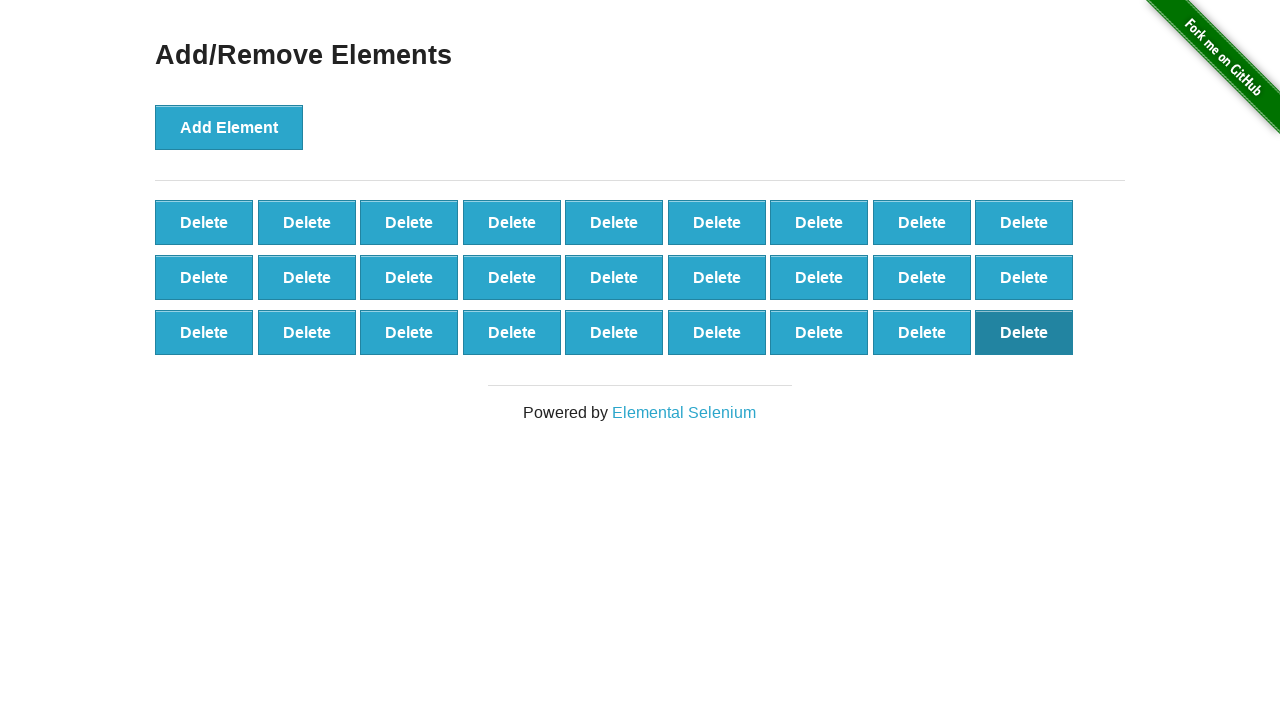

Removed element 474 of 500 at (1024, 332) on xpath=//*[@id="elements"]/button[27]
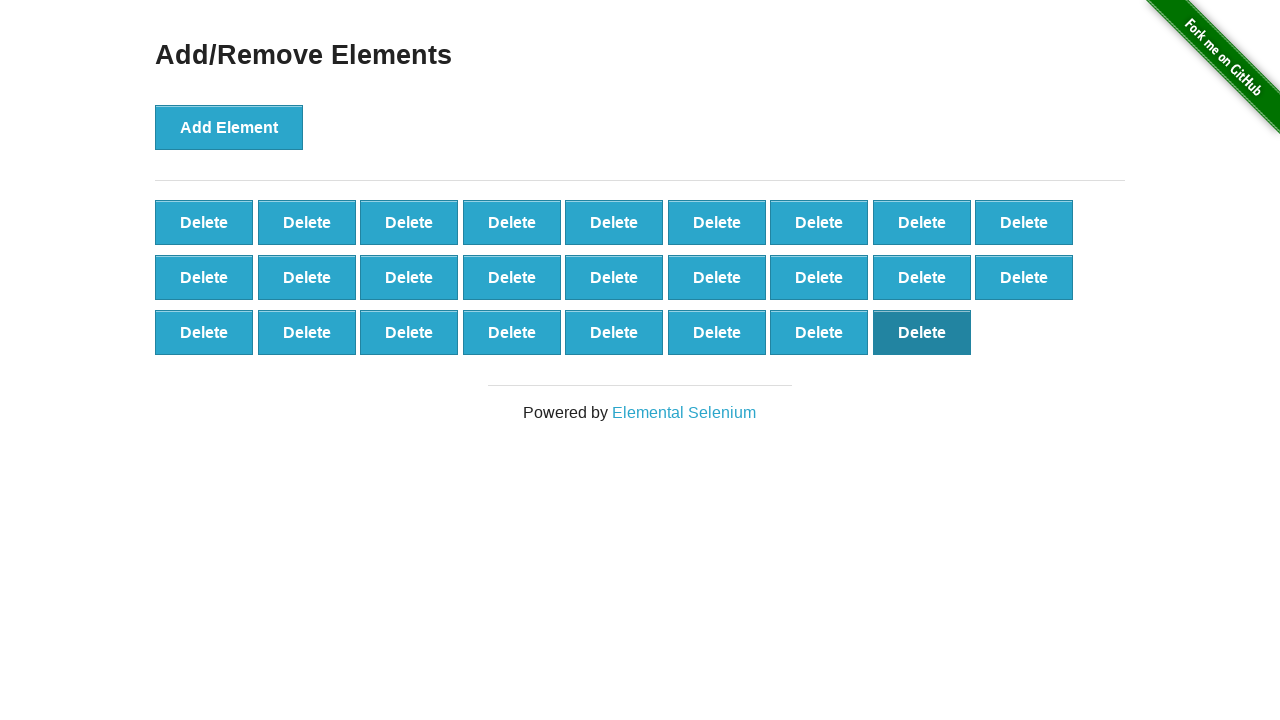

Removed element 475 of 500 at (922, 332) on xpath=//*[@id="elements"]/button[26]
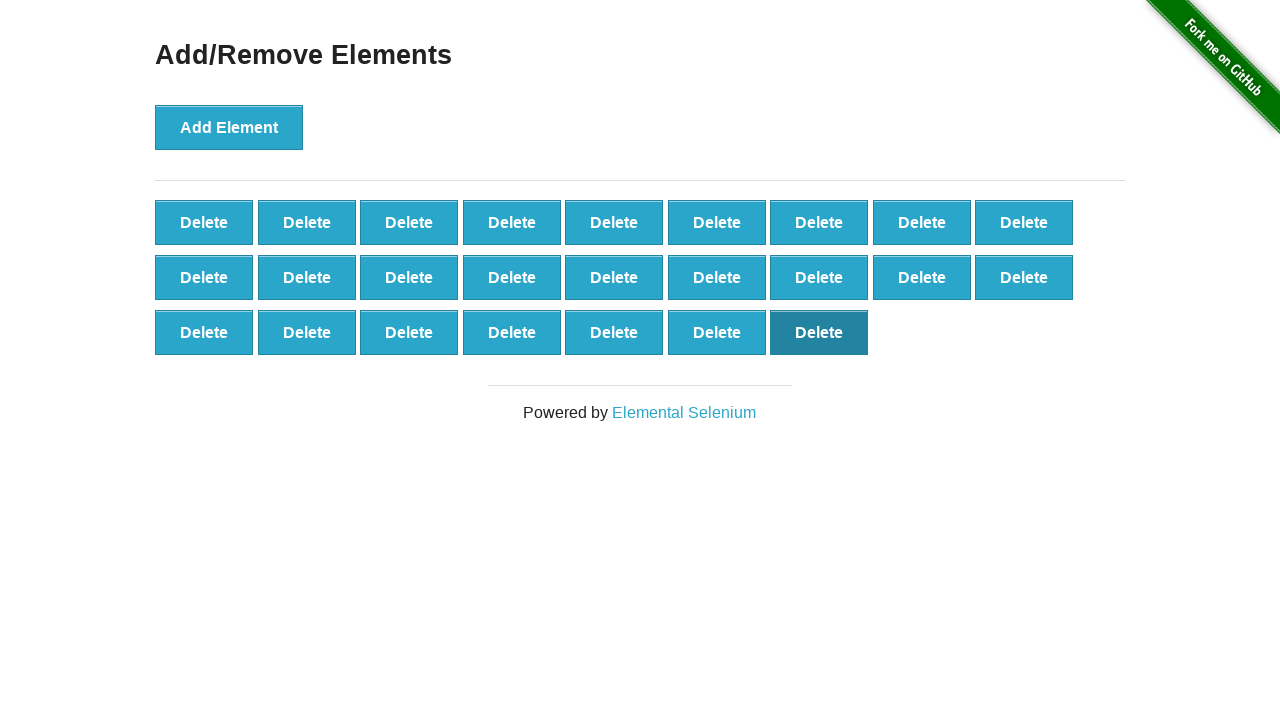

Removed element 476 of 500 at (819, 332) on xpath=//*[@id="elements"]/button[25]
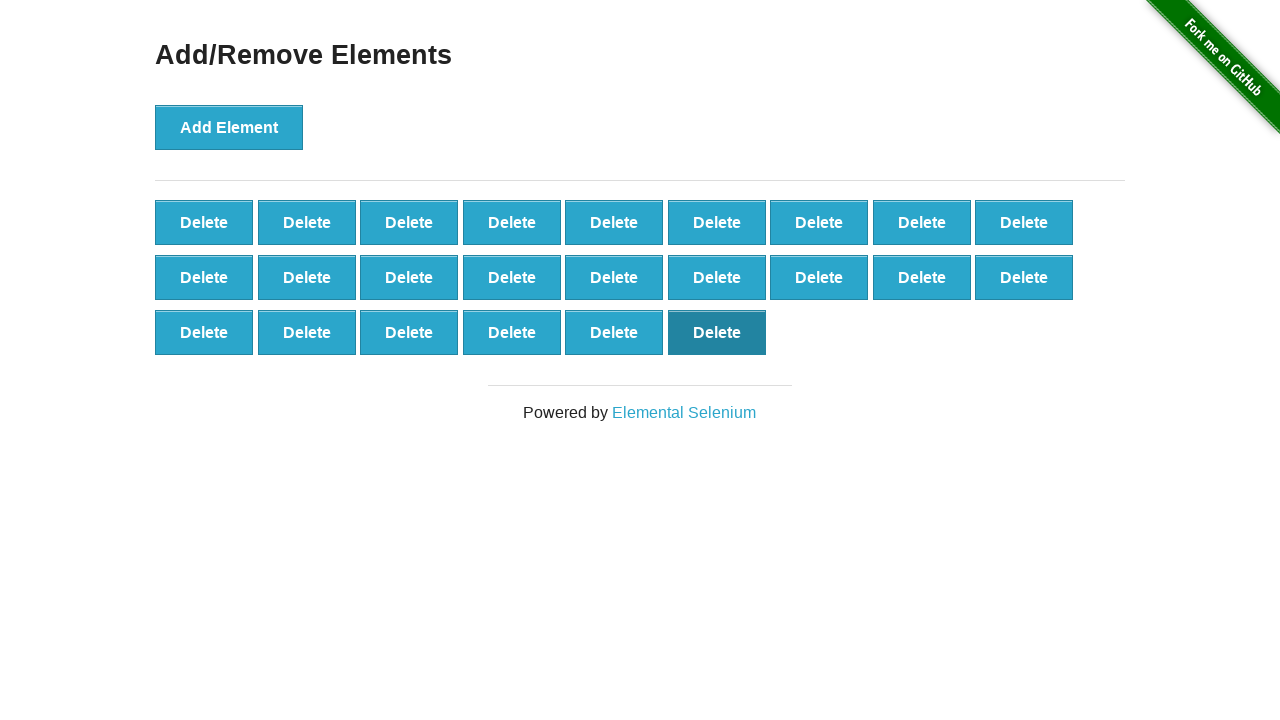

Removed element 477 of 500 at (717, 332) on xpath=//*[@id="elements"]/button[24]
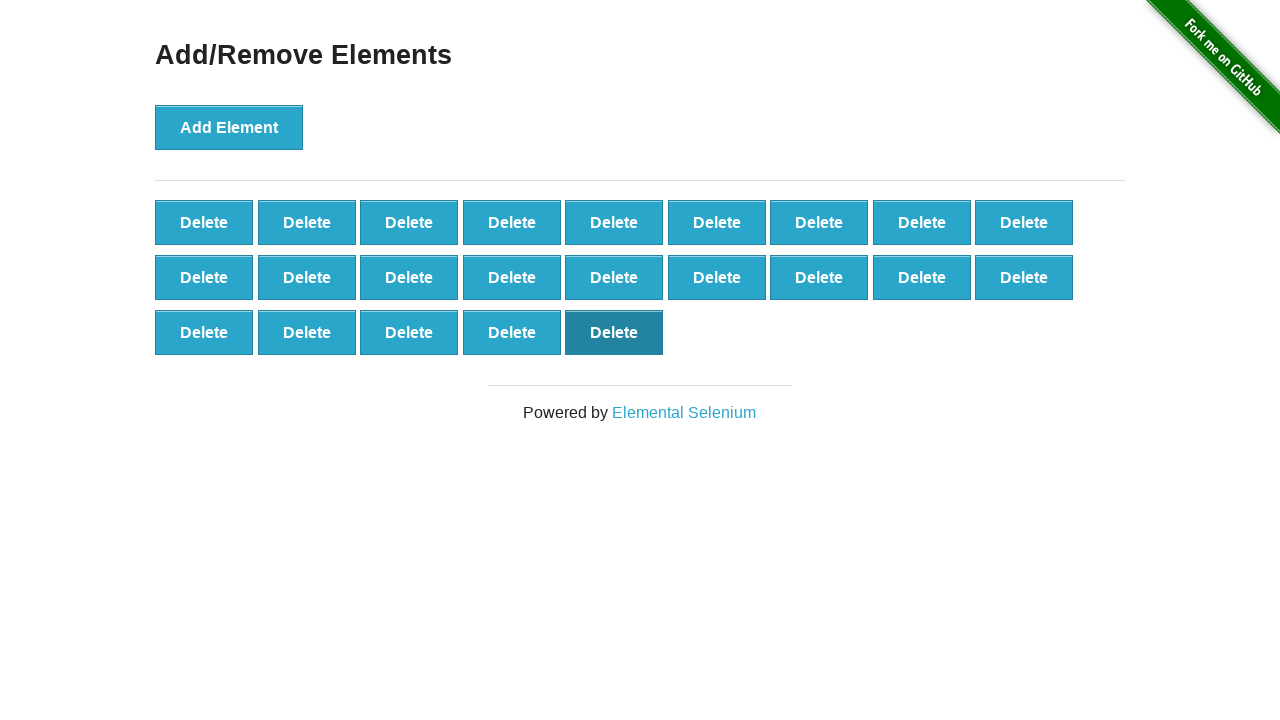

Removed element 478 of 500 at (614, 332) on xpath=//*[@id="elements"]/button[23]
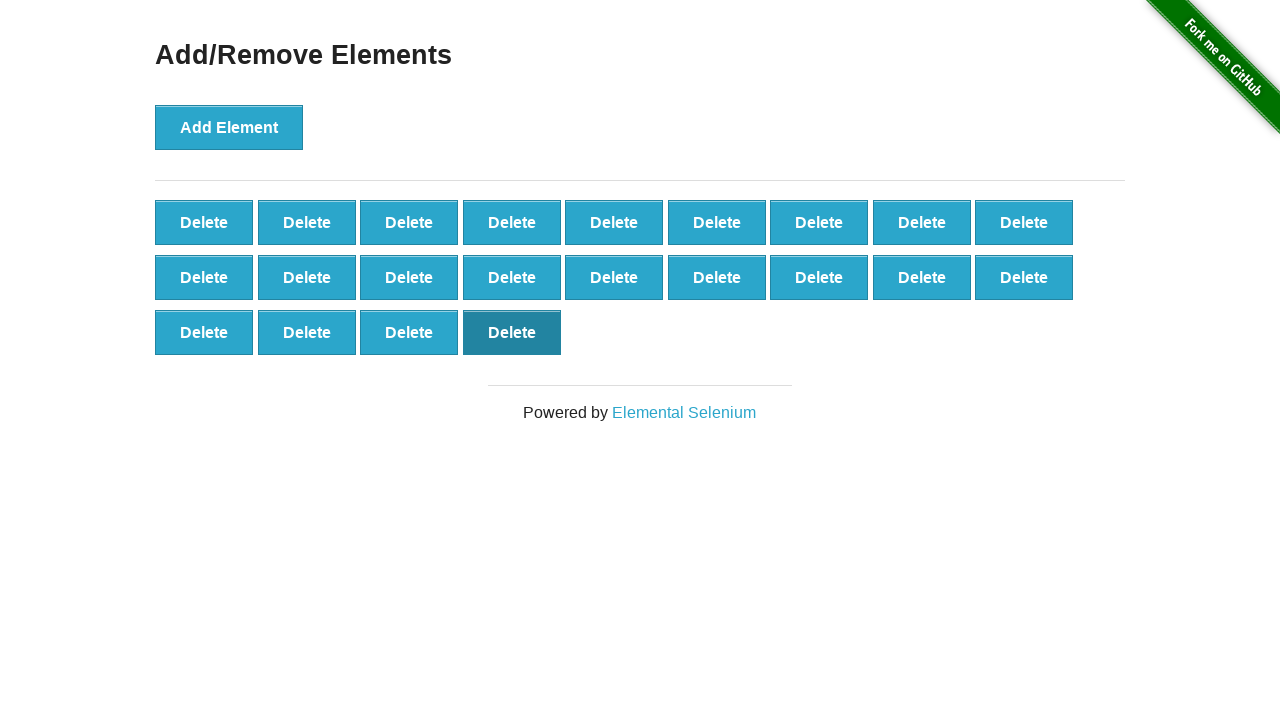

Removed element 479 of 500 at (512, 332) on xpath=//*[@id="elements"]/button[22]
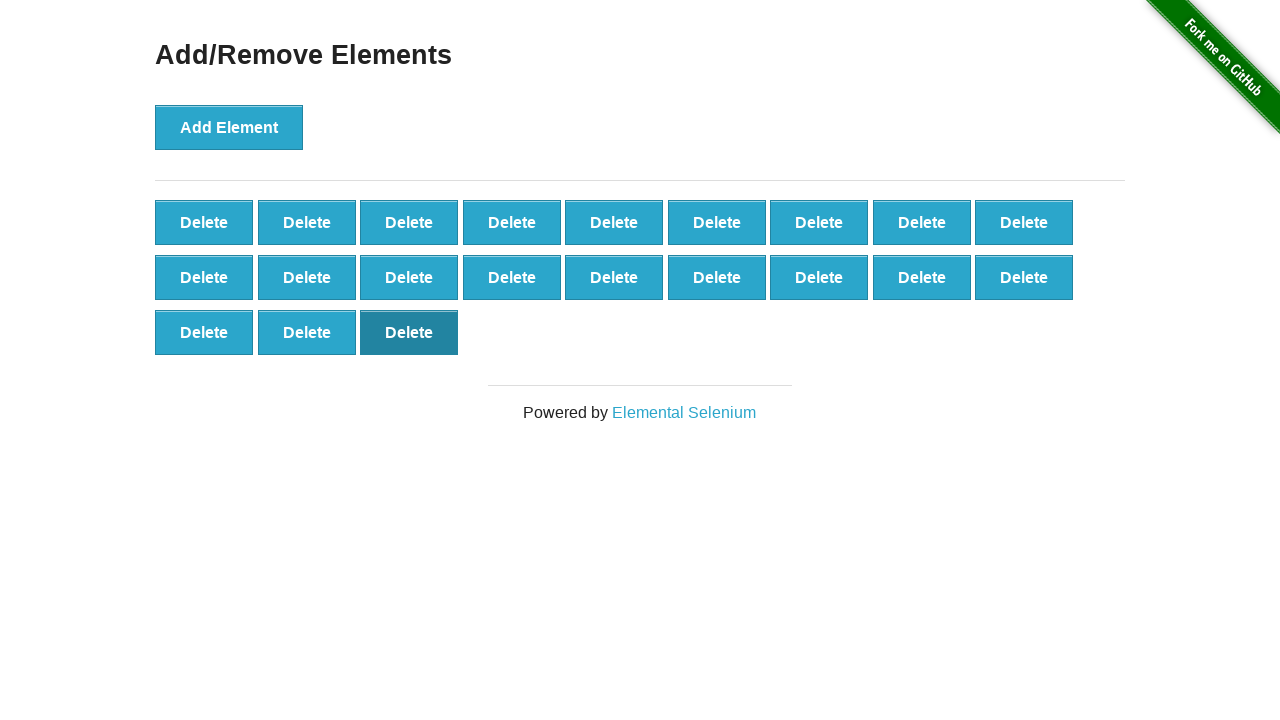

Removed element 480 of 500 at (409, 332) on xpath=//*[@id="elements"]/button[21]
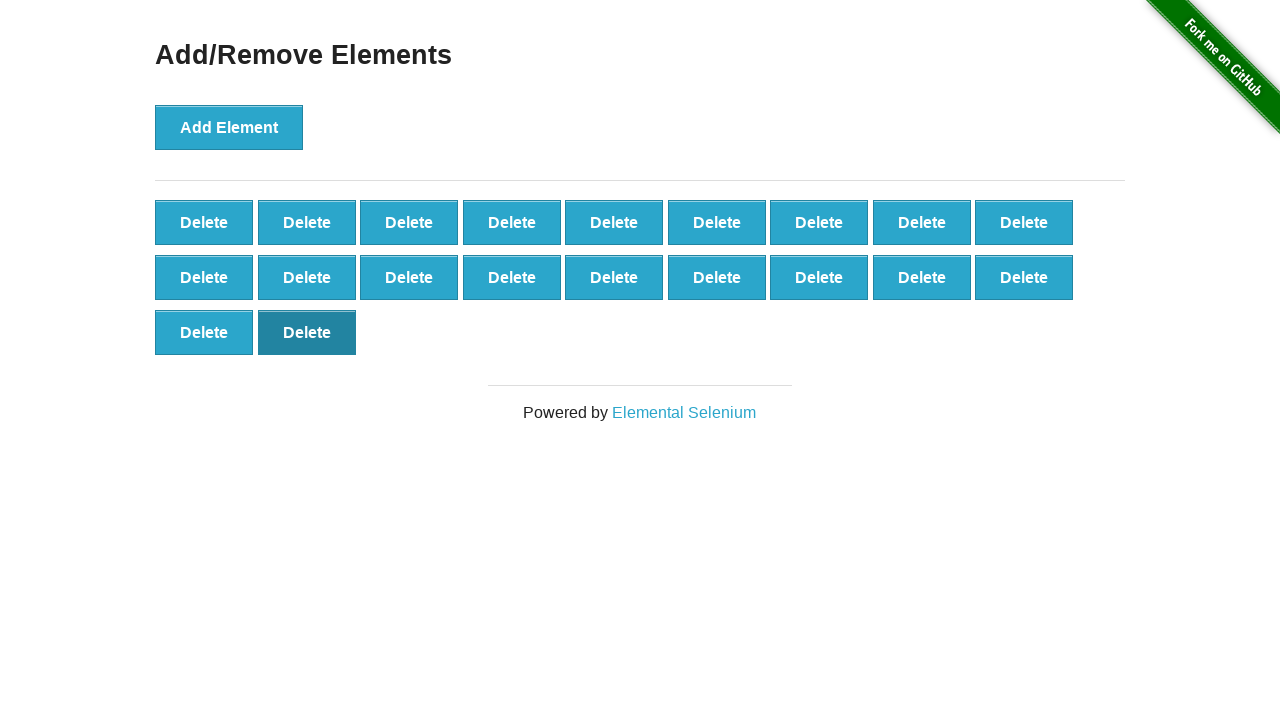

Removed element 481 of 500 at (307, 332) on xpath=//*[@id="elements"]/button[20]
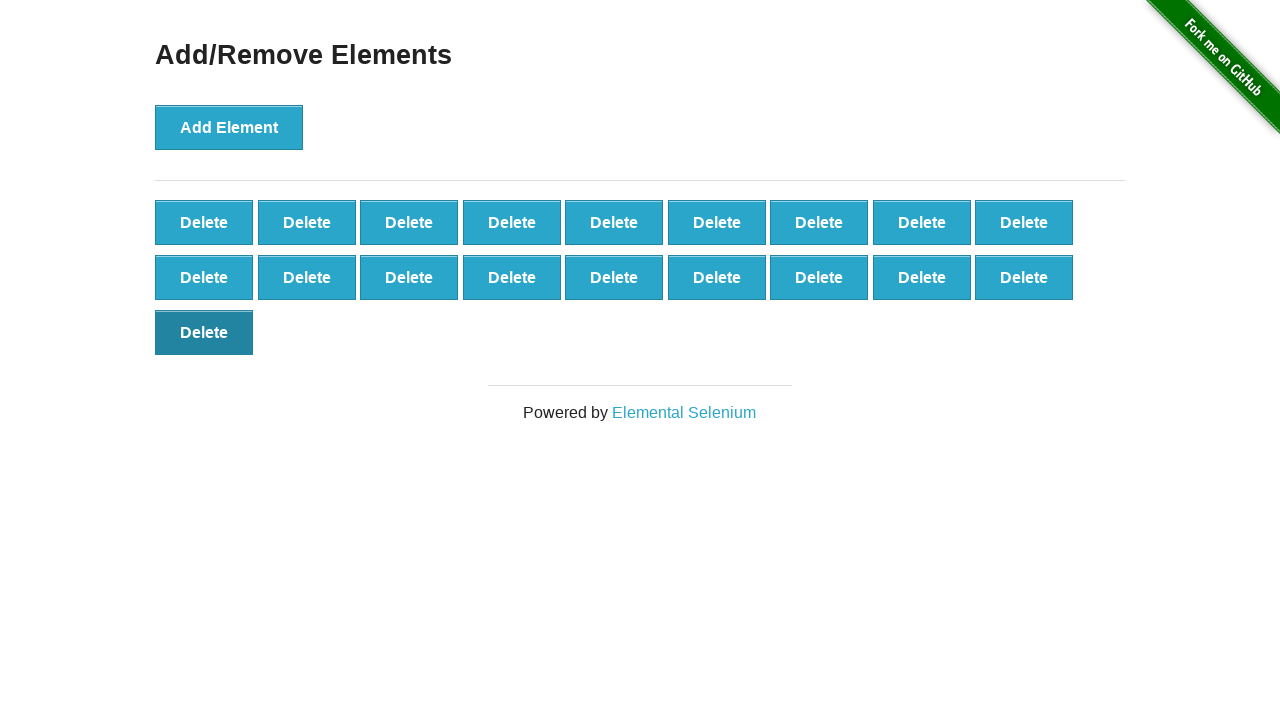

Removed element 482 of 500 at (204, 332) on xpath=//*[@id="elements"]/button[19]
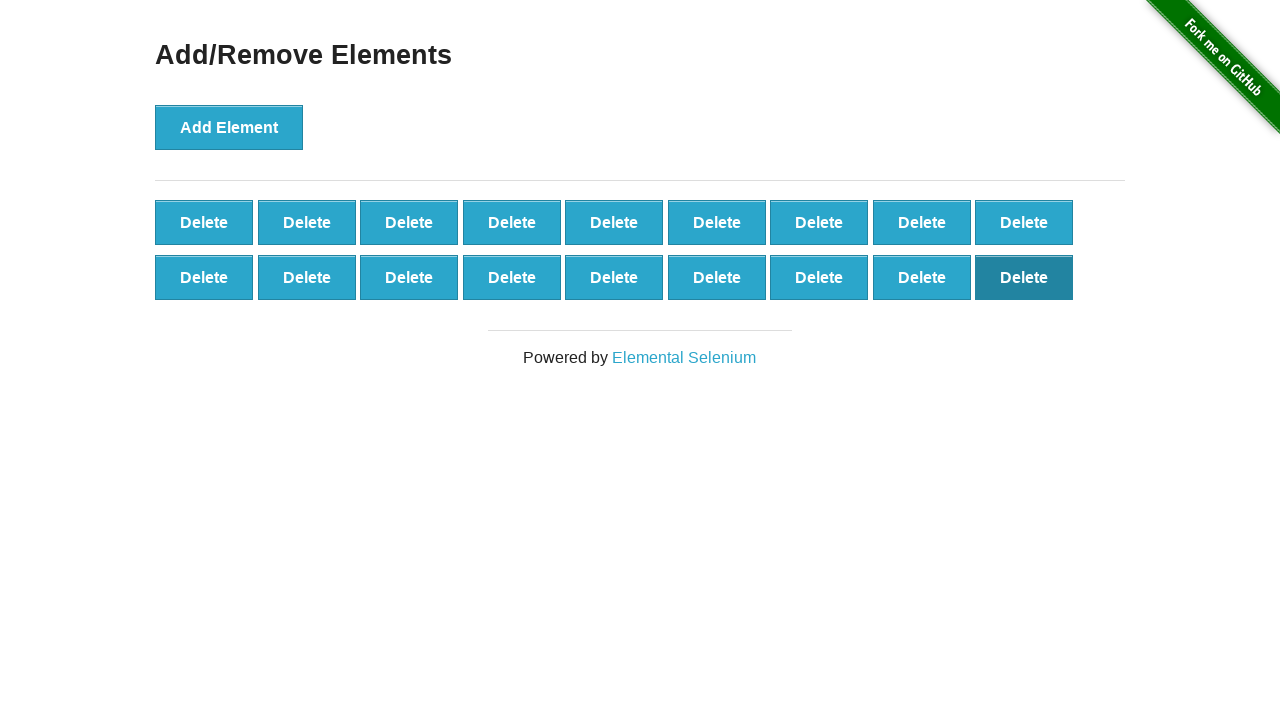

Removed element 483 of 500 at (1024, 277) on xpath=//*[@id="elements"]/button[18]
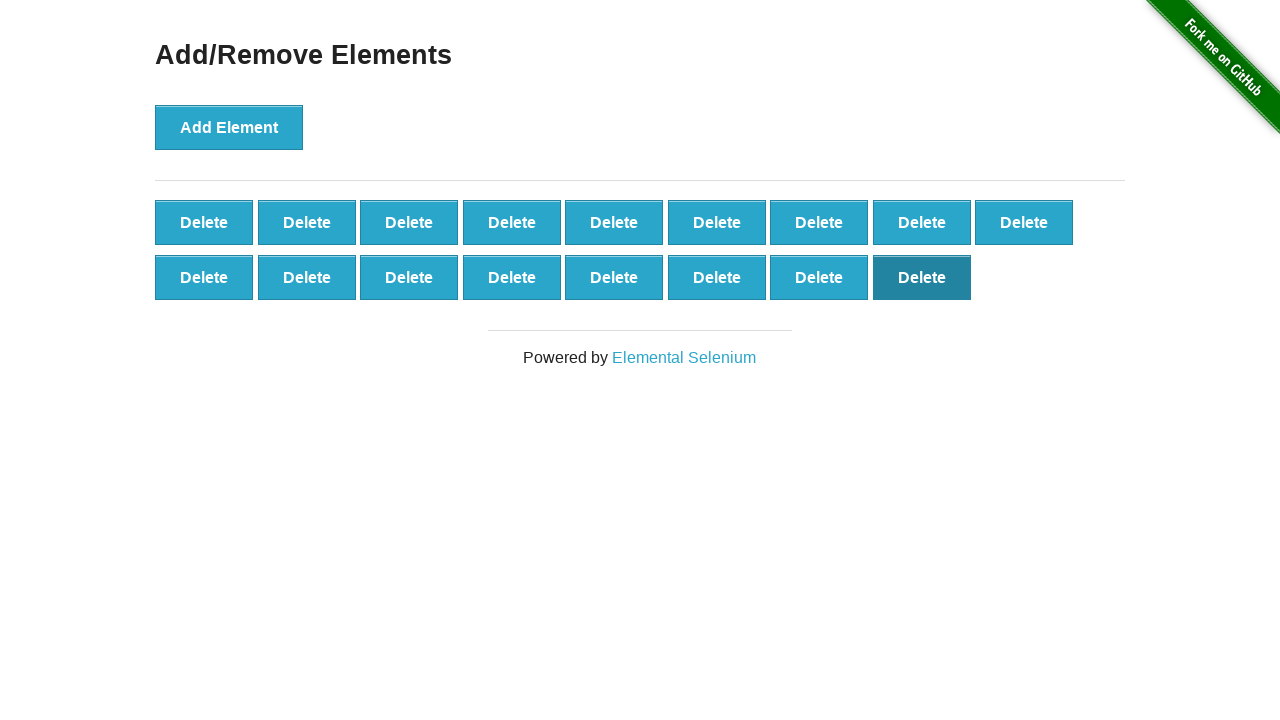

Removed element 484 of 500 at (922, 277) on xpath=//*[@id="elements"]/button[17]
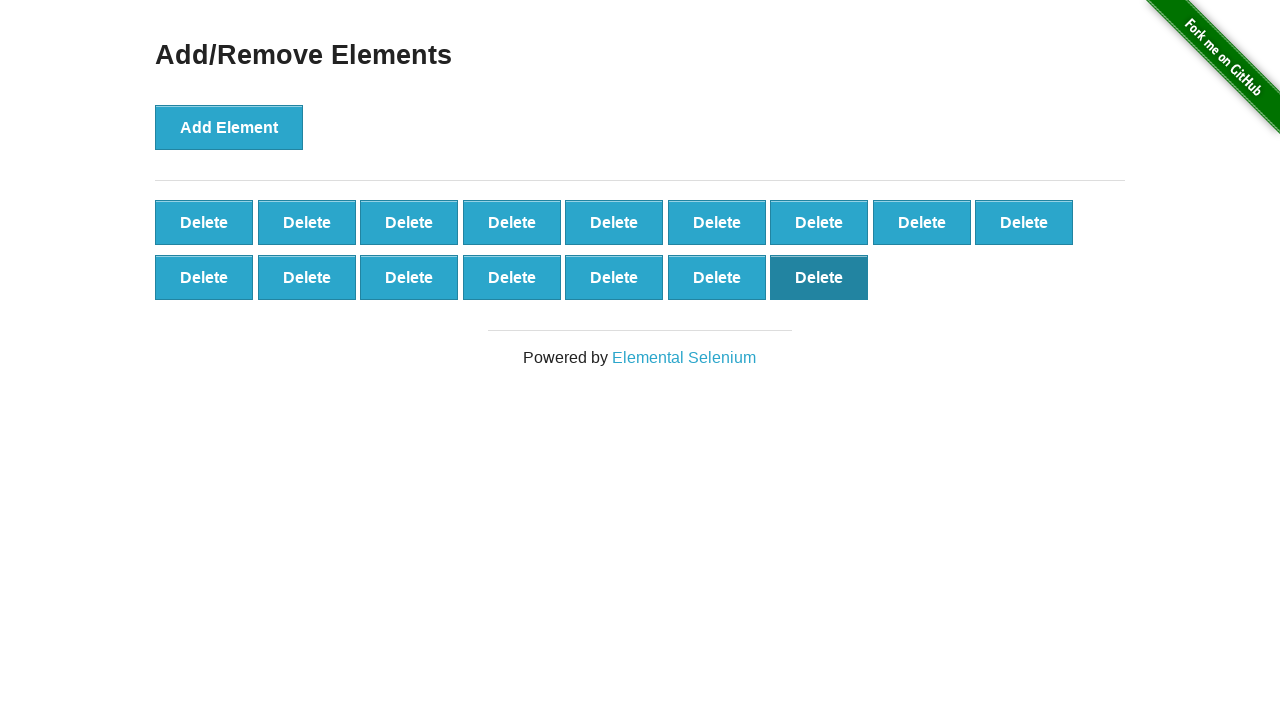

Removed element 485 of 500 at (819, 277) on xpath=//*[@id="elements"]/button[16]
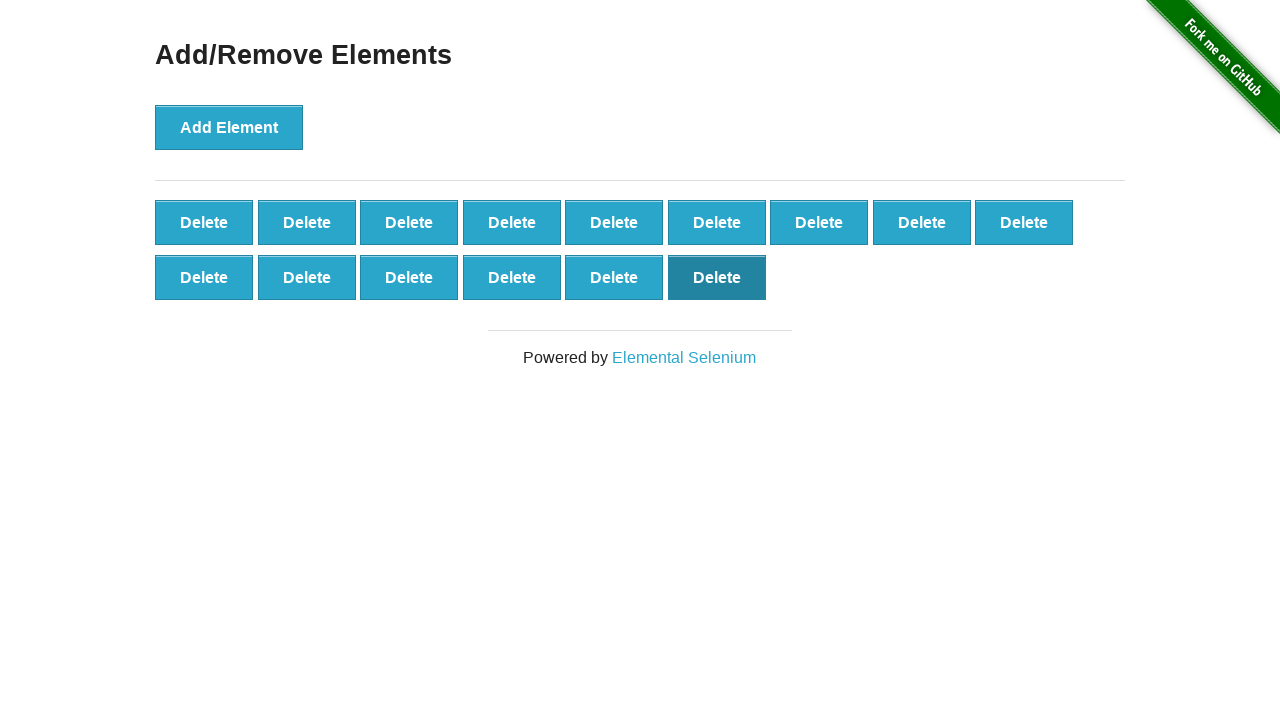

Removed element 486 of 500 at (717, 277) on xpath=//*[@id="elements"]/button[15]
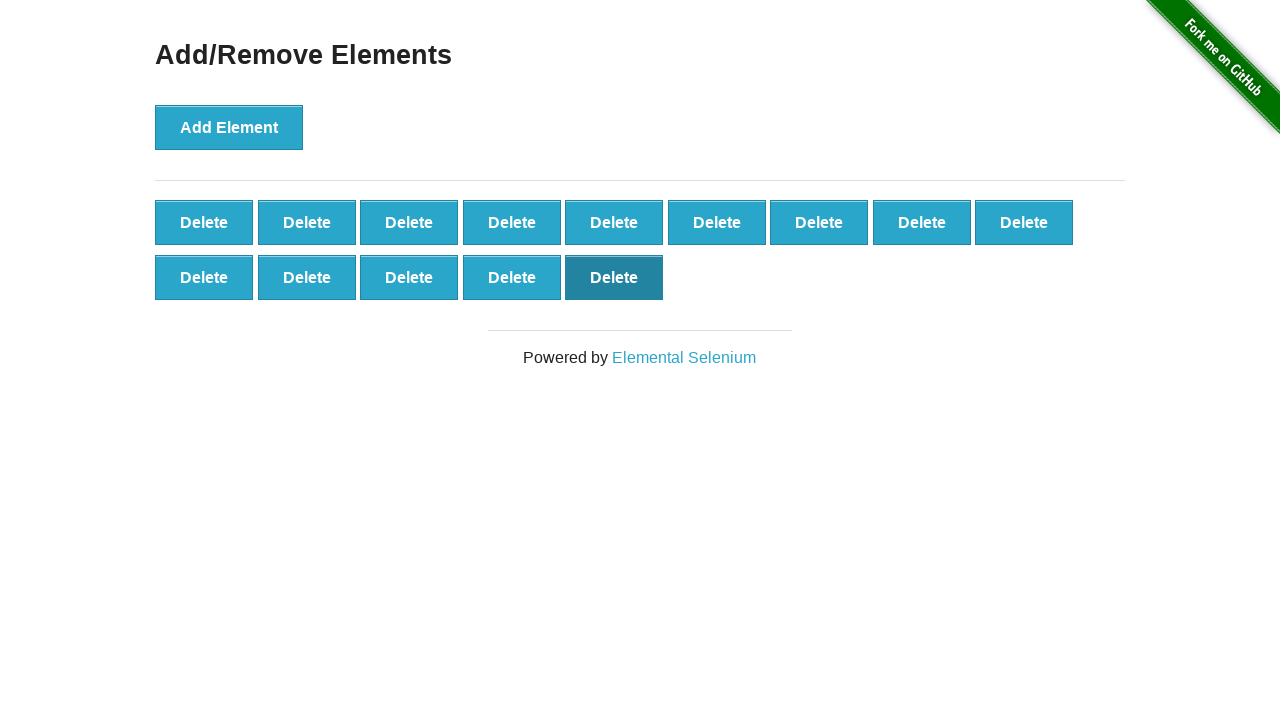

Removed element 487 of 500 at (614, 277) on xpath=//*[@id="elements"]/button[14]
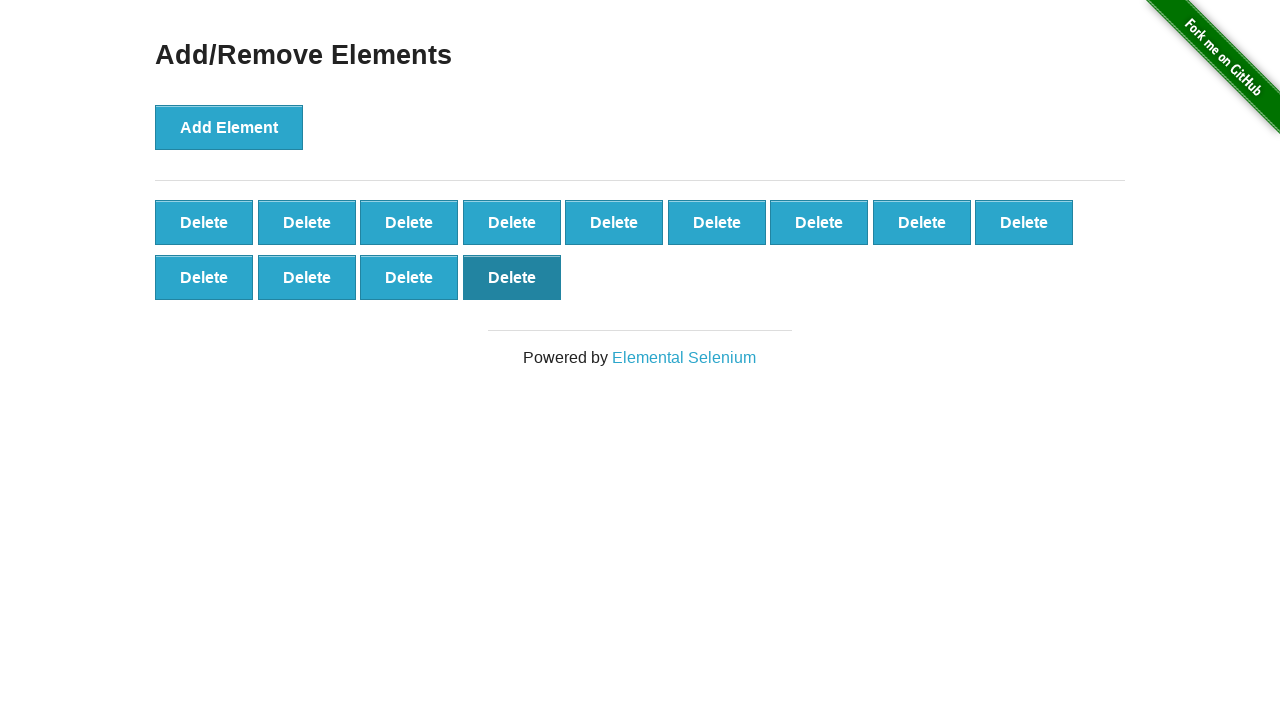

Removed element 488 of 500 at (512, 277) on xpath=//*[@id="elements"]/button[13]
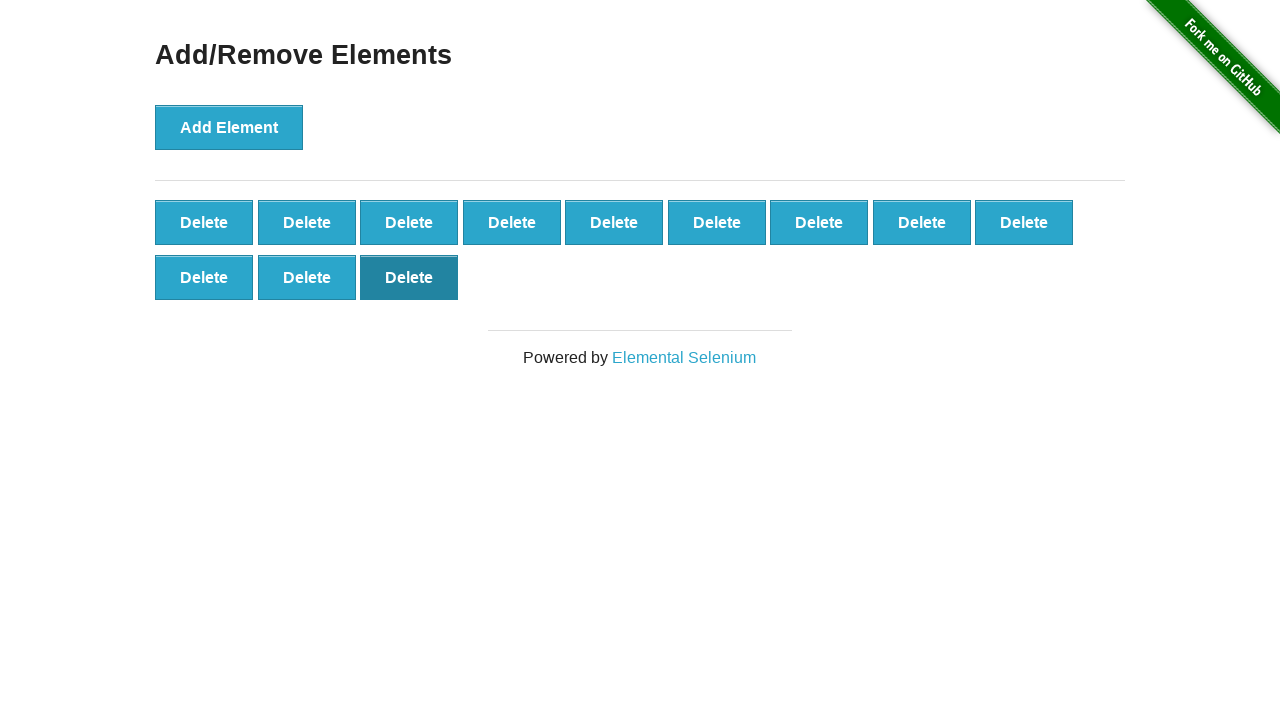

Removed element 489 of 500 at (409, 277) on xpath=//*[@id="elements"]/button[12]
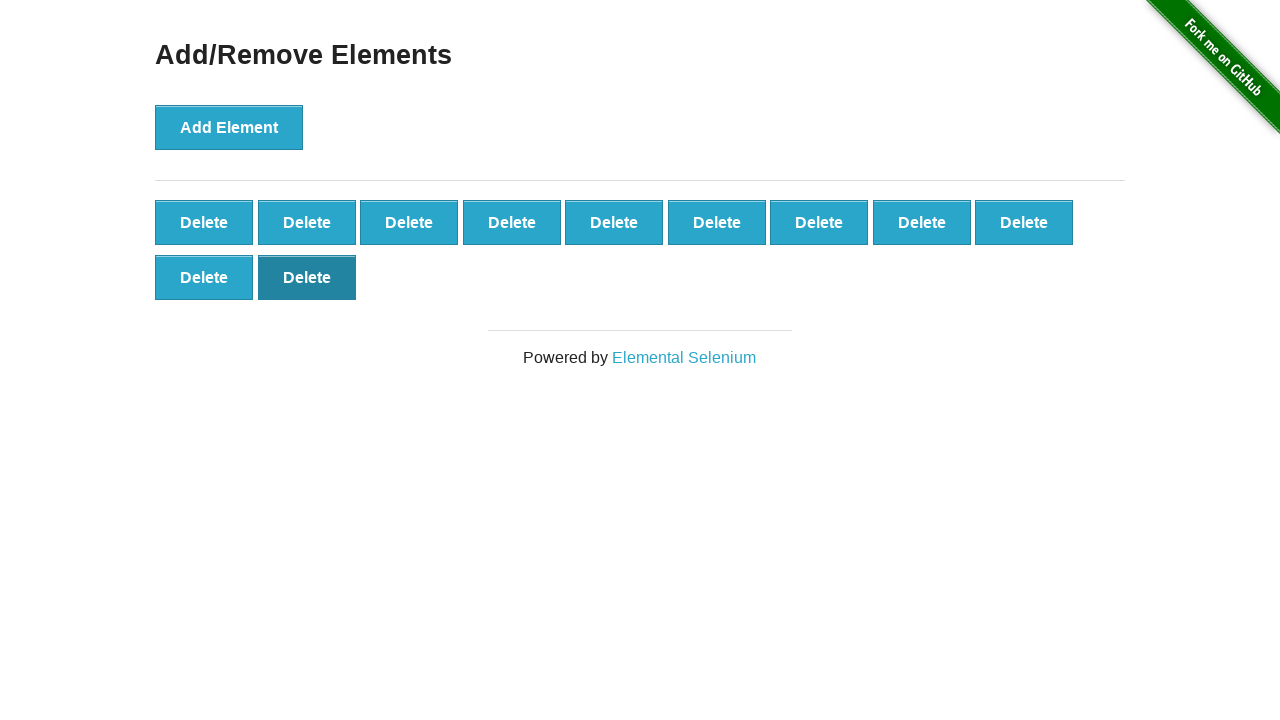

Removed element 490 of 500 at (307, 277) on xpath=//*[@id="elements"]/button[11]
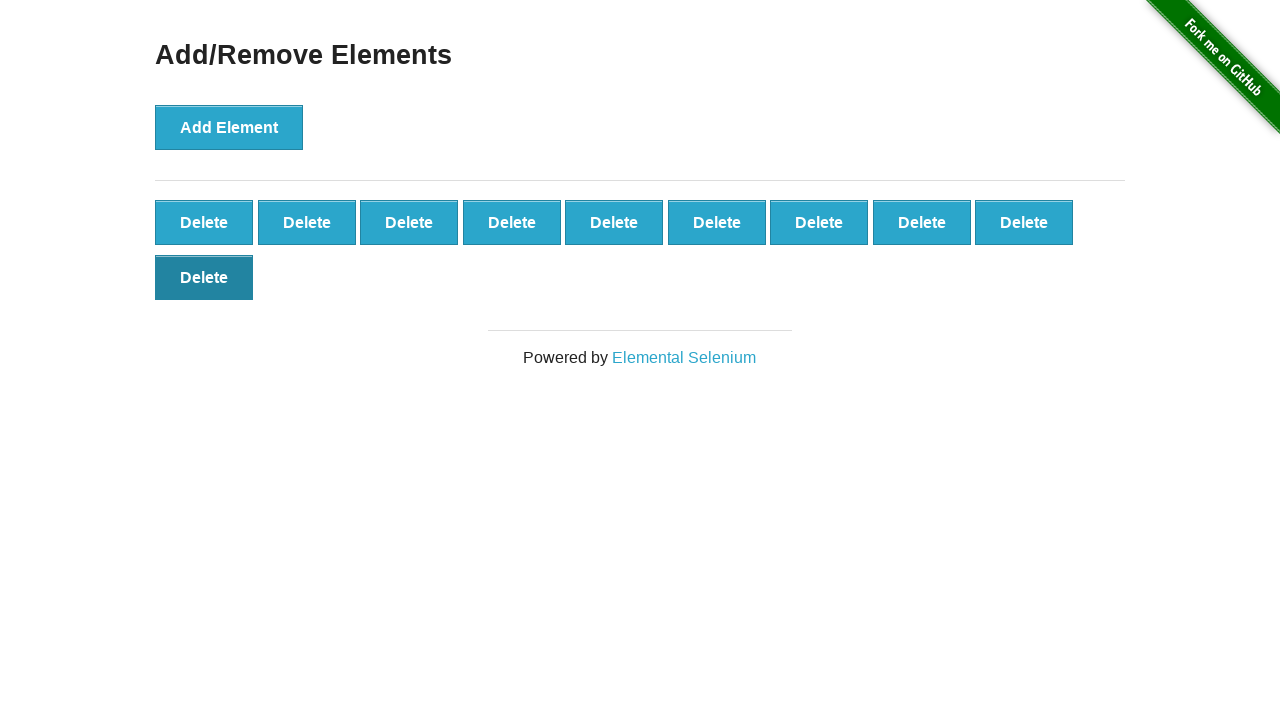

Removed element 491 of 500 at (204, 277) on xpath=//*[@id="elements"]/button[10]
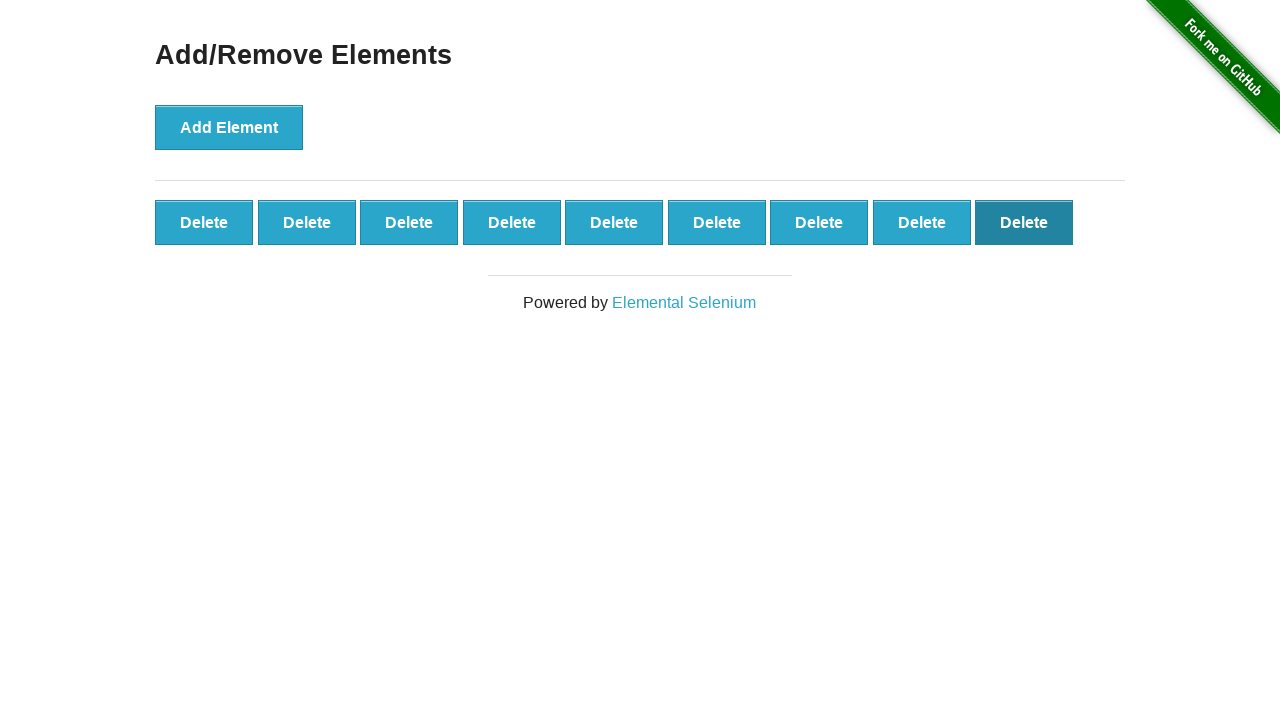

Removed element 492 of 500 at (1024, 222) on xpath=//*[@id="elements"]/button[9]
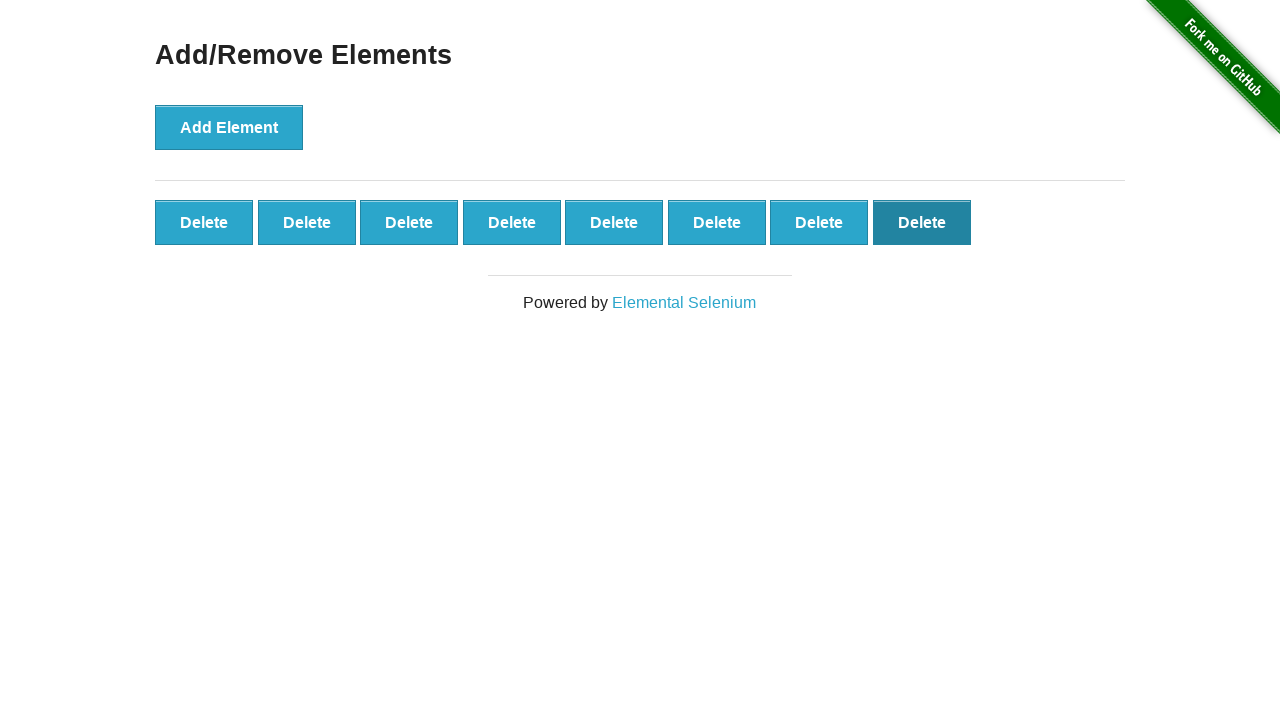

Removed element 493 of 500 at (922, 222) on xpath=//*[@id="elements"]/button[8]
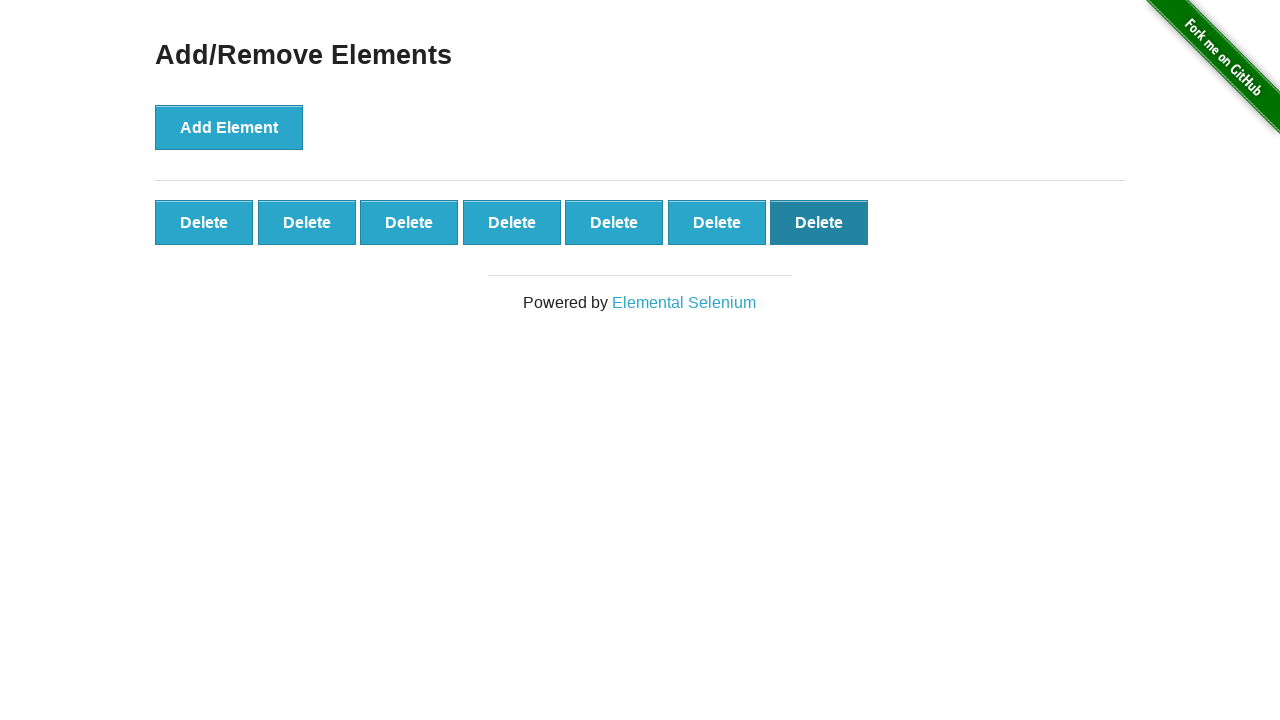

Removed element 494 of 500 at (819, 222) on xpath=//*[@id="elements"]/button[7]
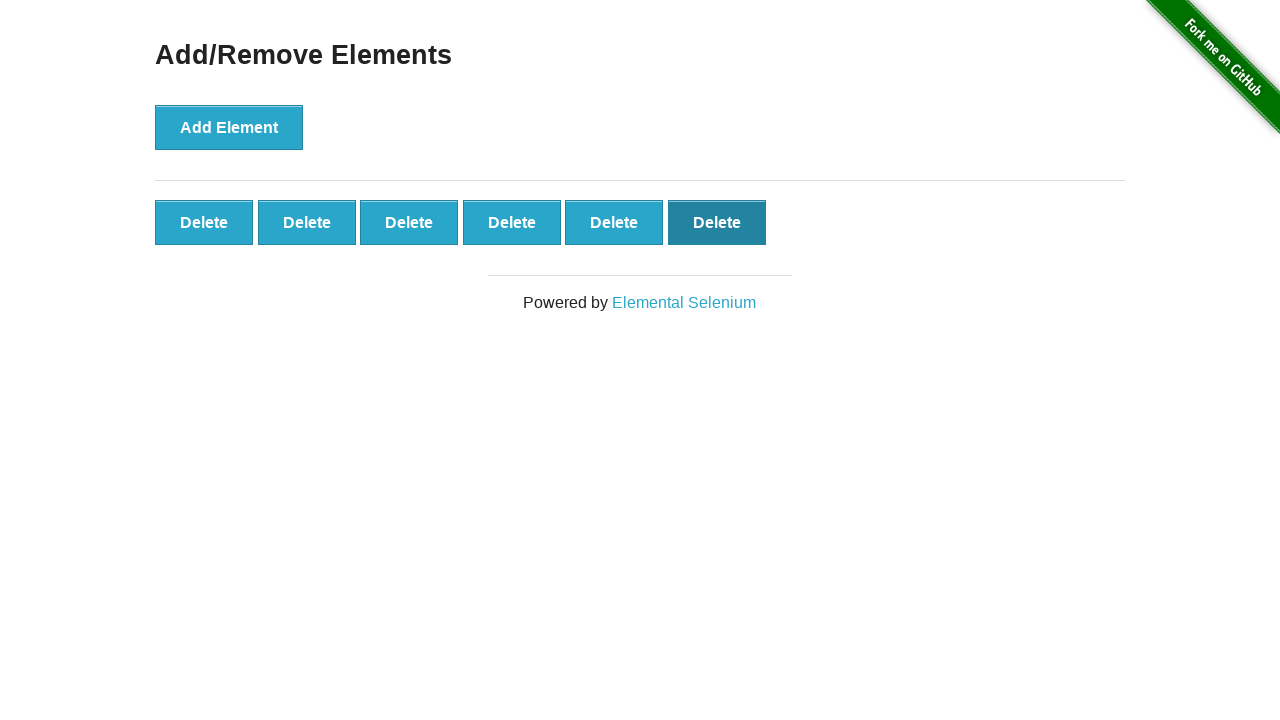

Removed element 495 of 500 at (717, 222) on xpath=//*[@id="elements"]/button[6]
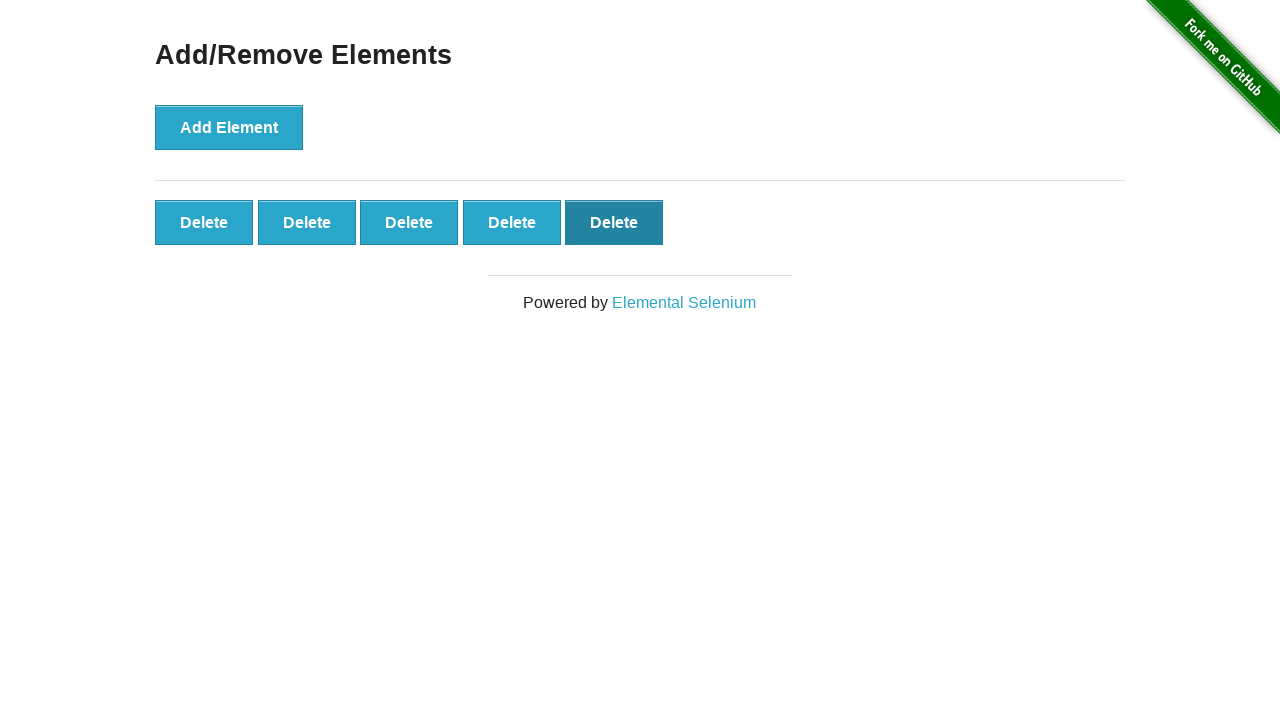

Removed element 496 of 500 at (614, 222) on xpath=//*[@id="elements"]/button[5]
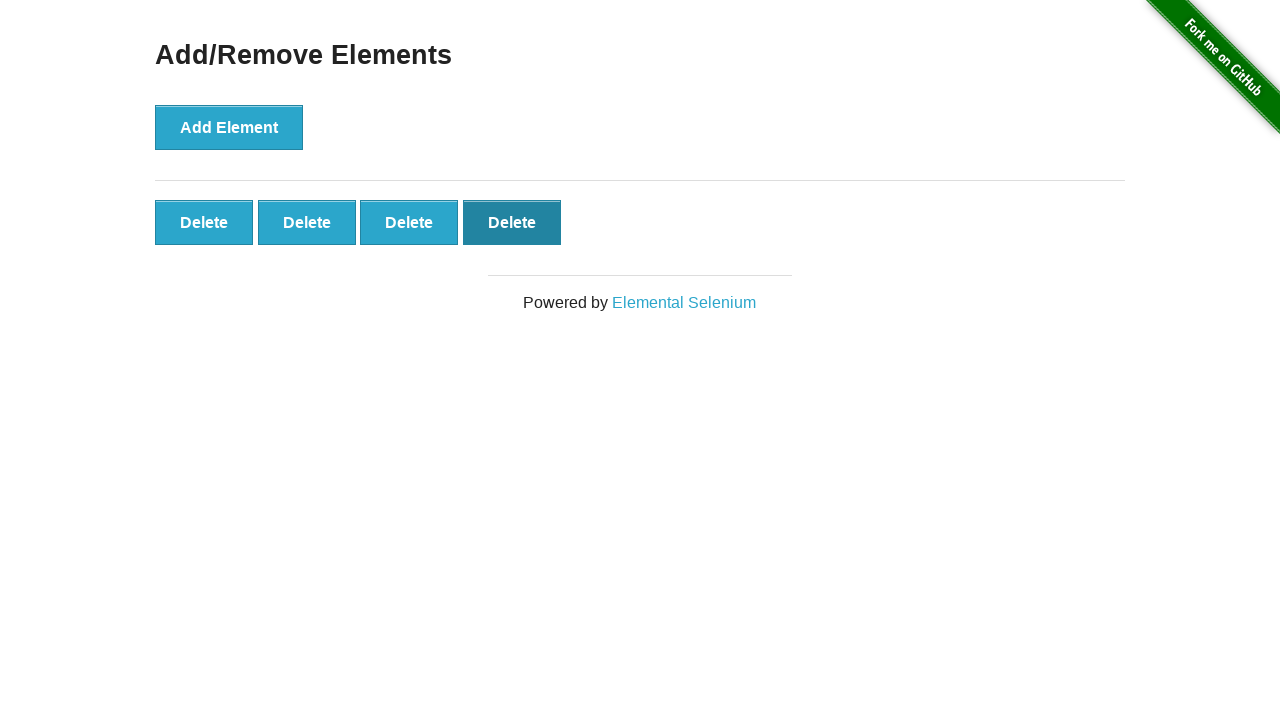

Removed element 497 of 500 at (512, 222) on xpath=//*[@id="elements"]/button[4]
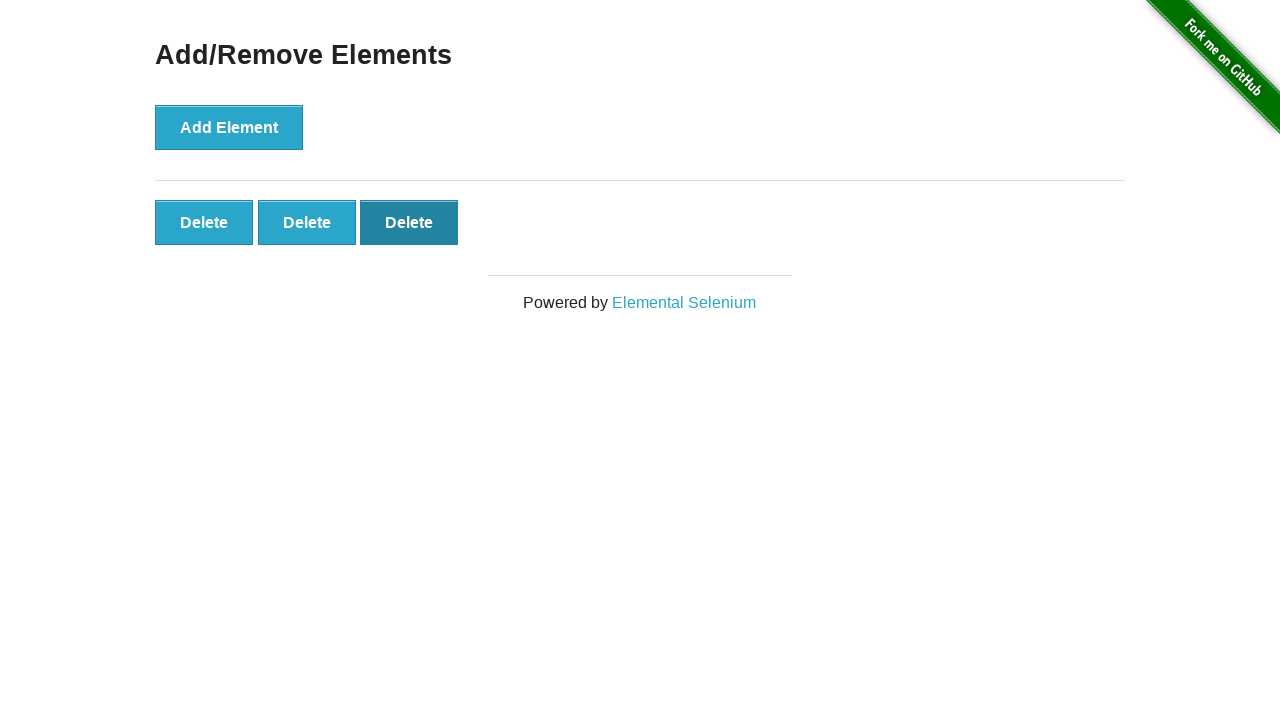

Removed element 498 of 500 at (409, 222) on xpath=//*[@id="elements"]/button[3]
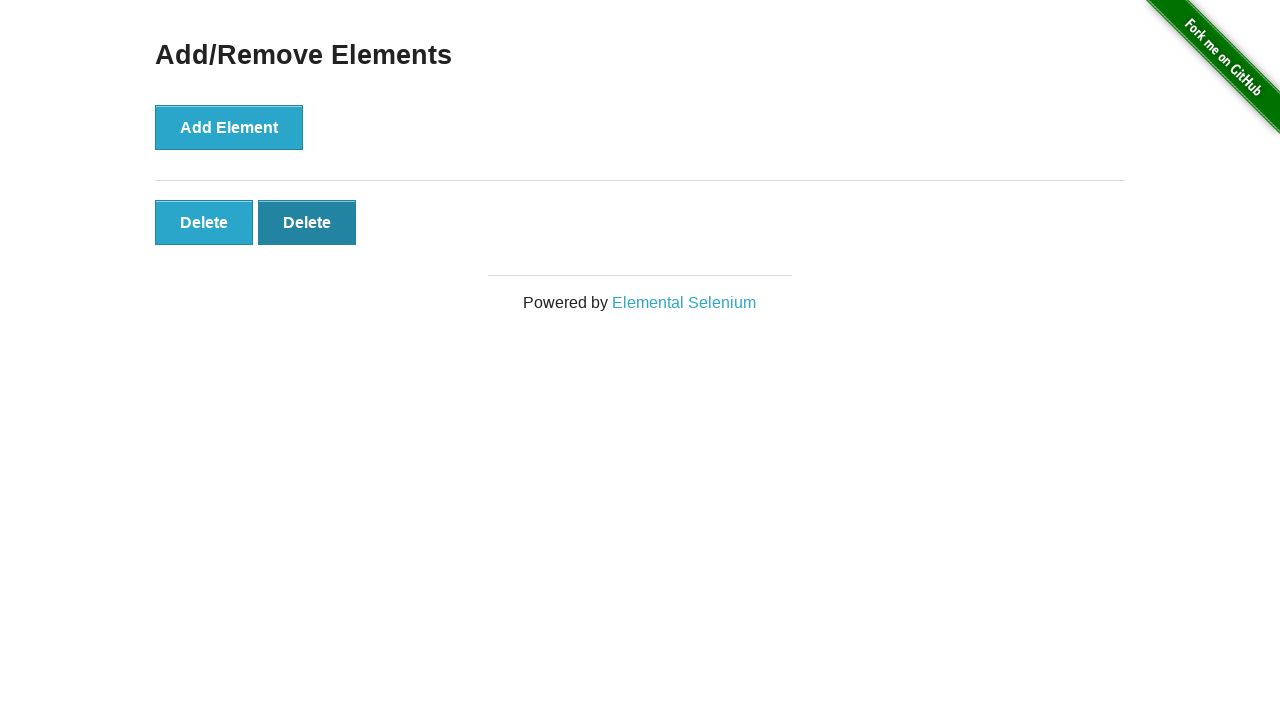

Removed element 499 of 500 at (307, 222) on xpath=//*[@id="elements"]/button[2]
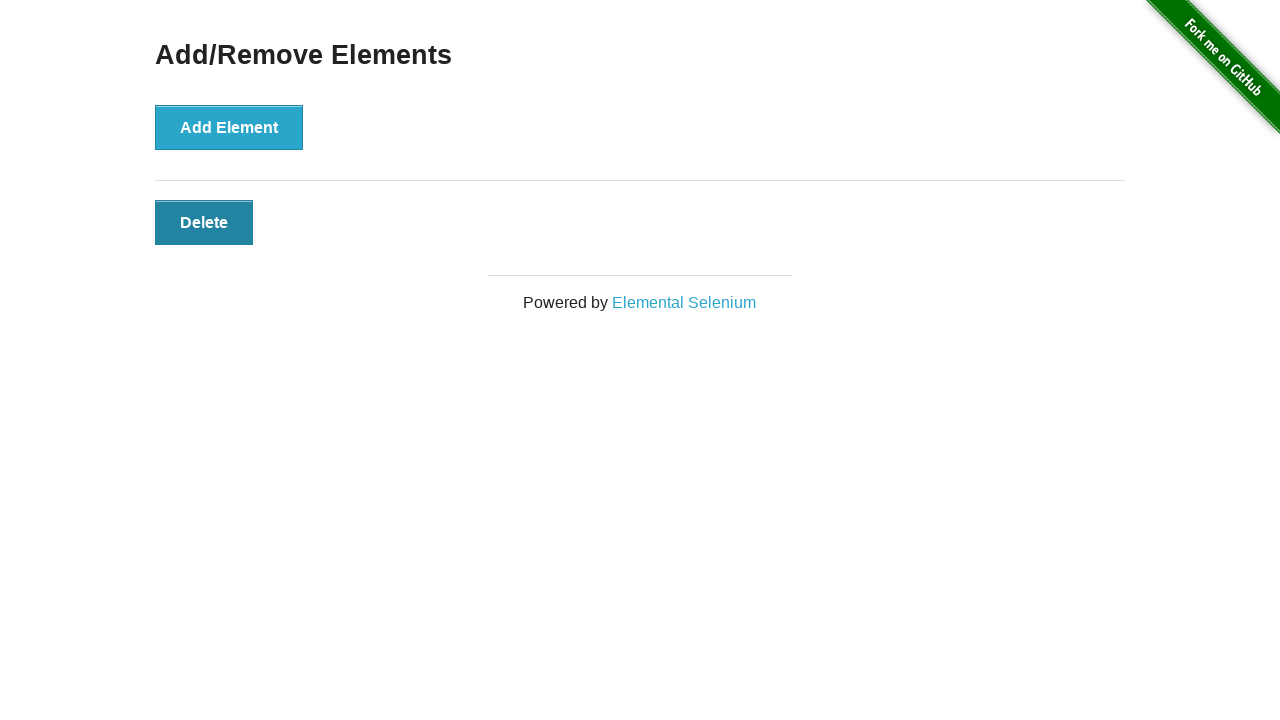

Removed element 500 of 500 at (204, 222) on xpath=//*[@id="elements"]/button[1]
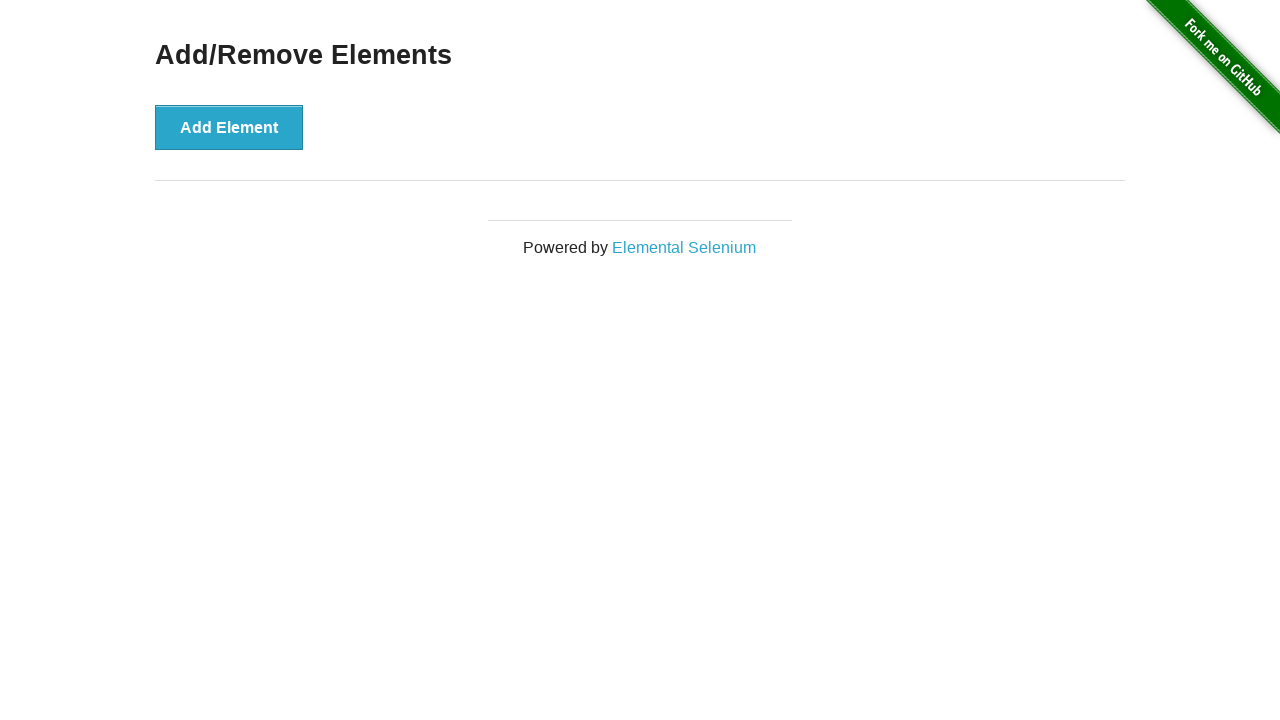

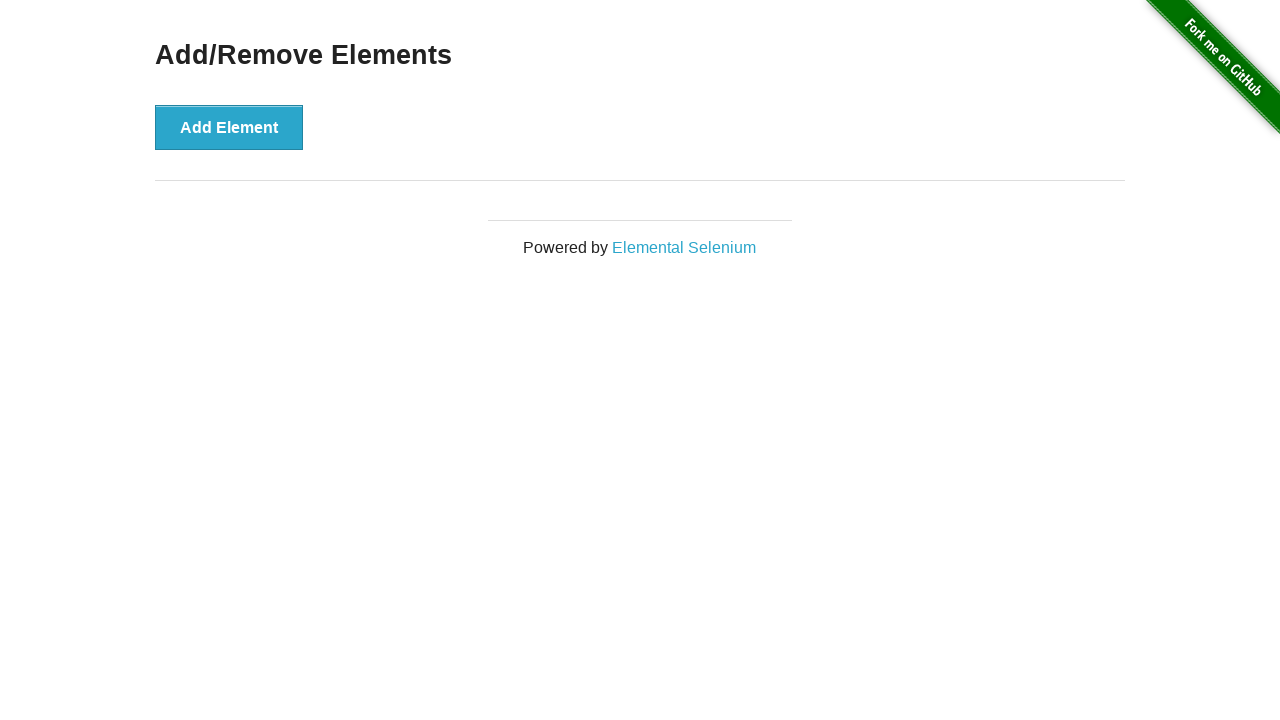